Tests calendar navigation by checking year and month values to reach July 2007

Starting URL: https://kristinek.github.io/site/examples/actions

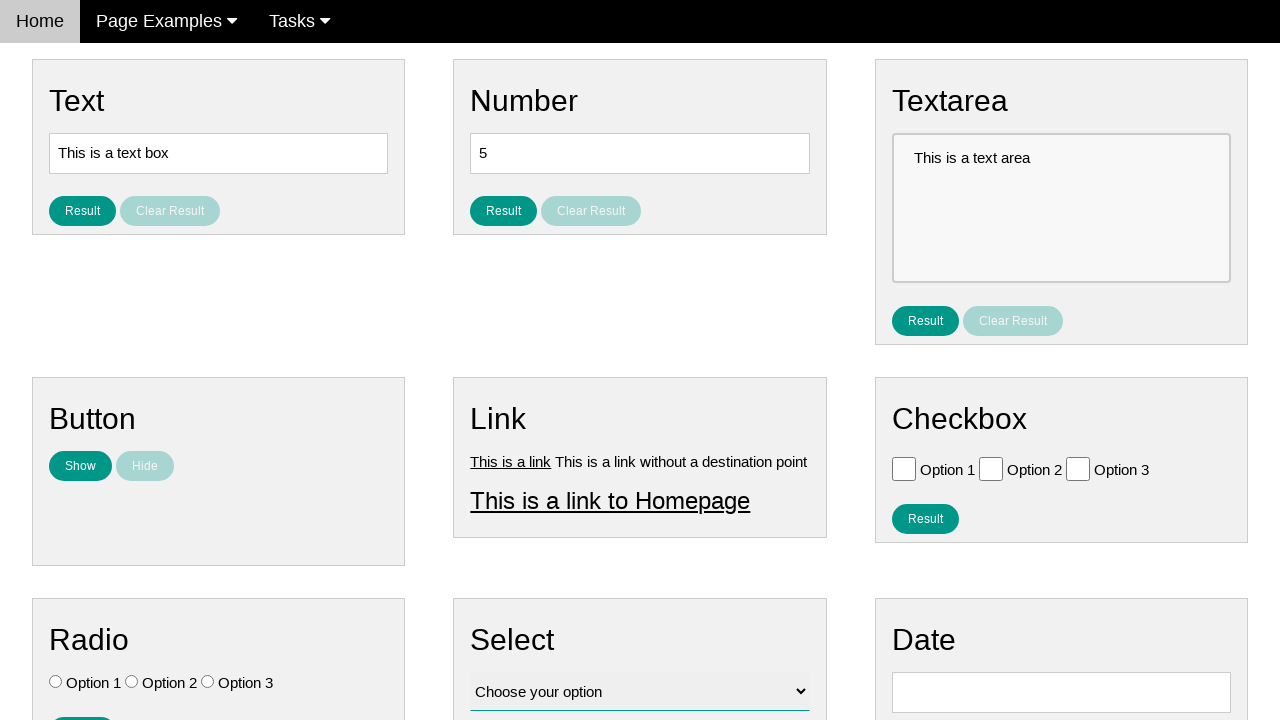

Clicked on date field to open calendar at (1061, 692) on #vfb-8
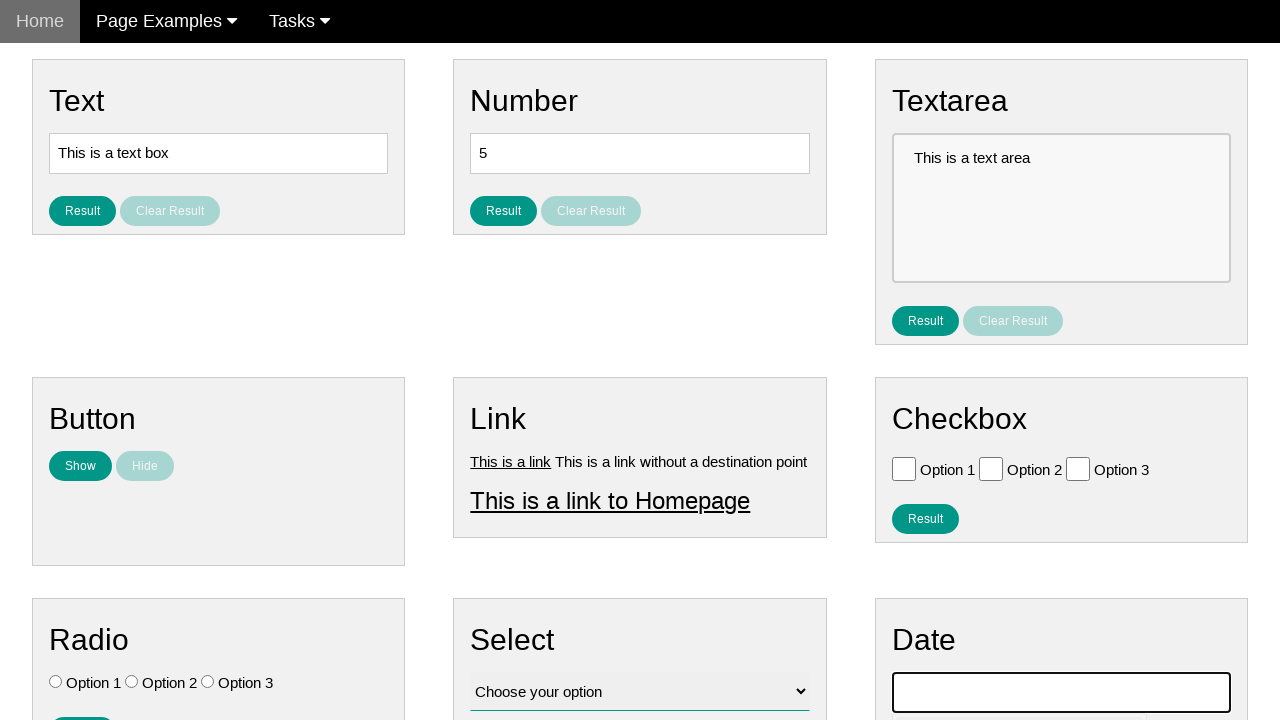

Retrieved year value: 2026
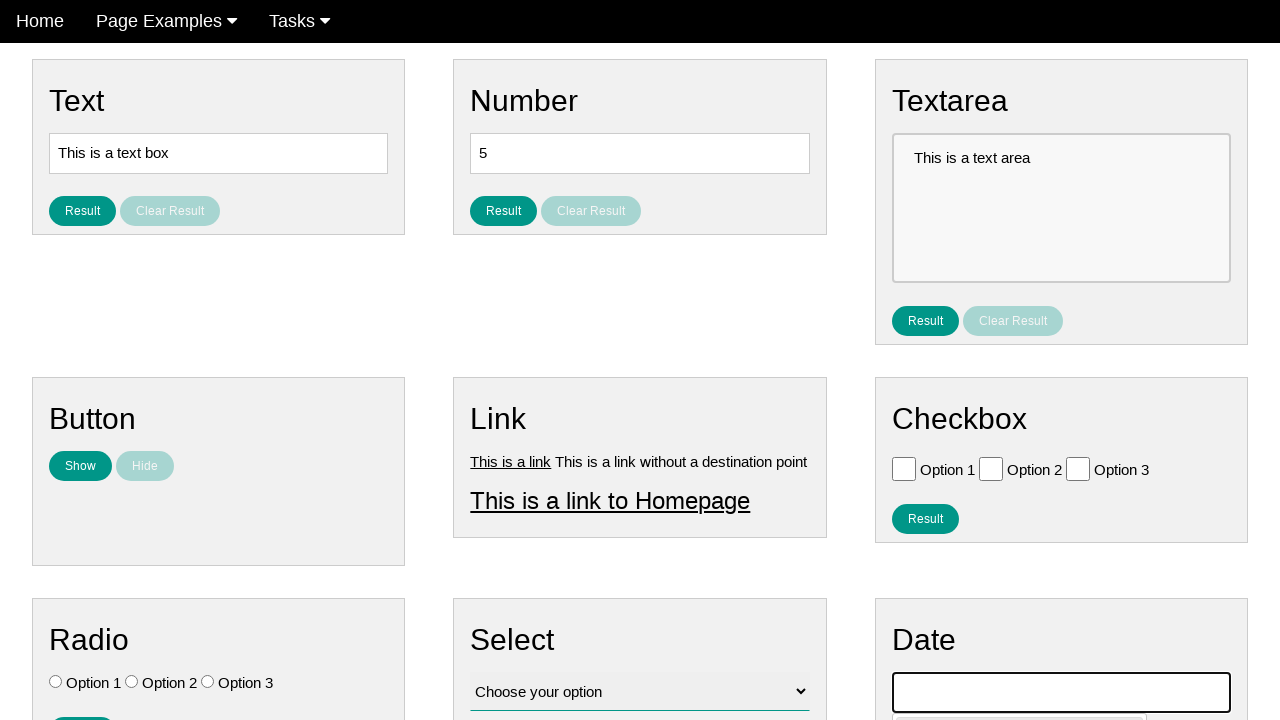

Retrieved month value: February
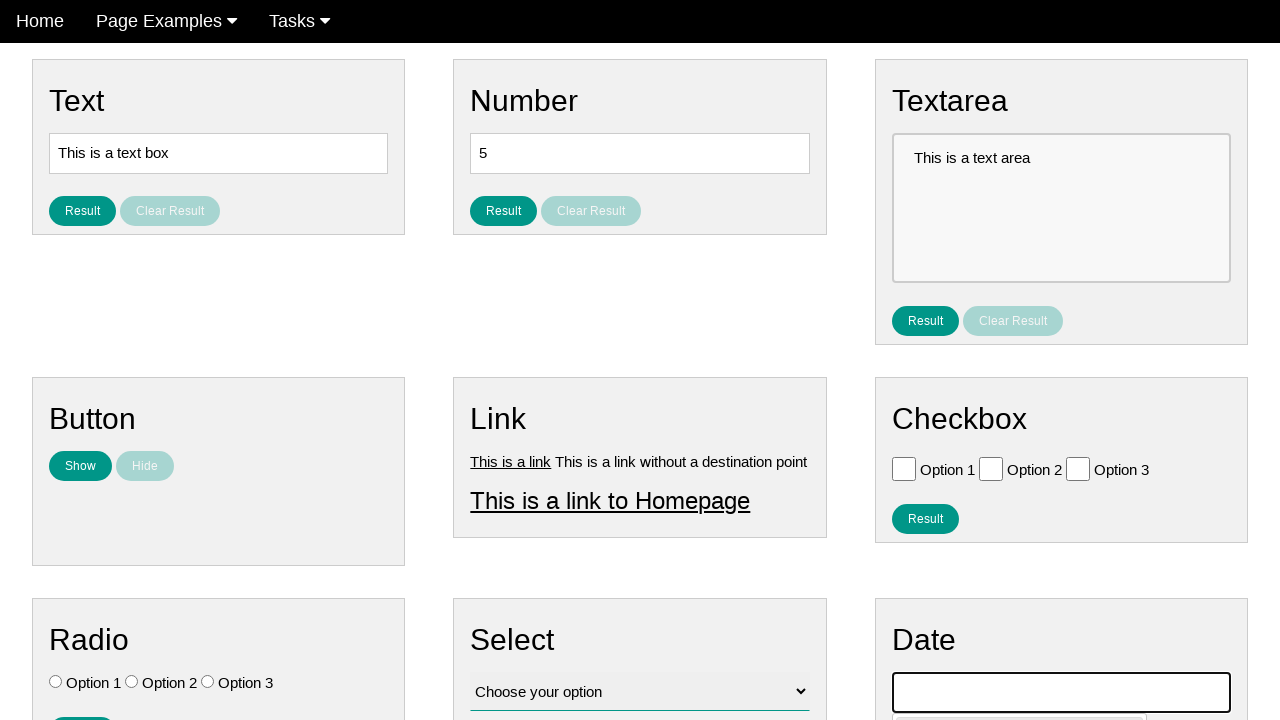

Clicked previous button to navigate calendar backwards at (912, 408) on .ui-datepicker-prev
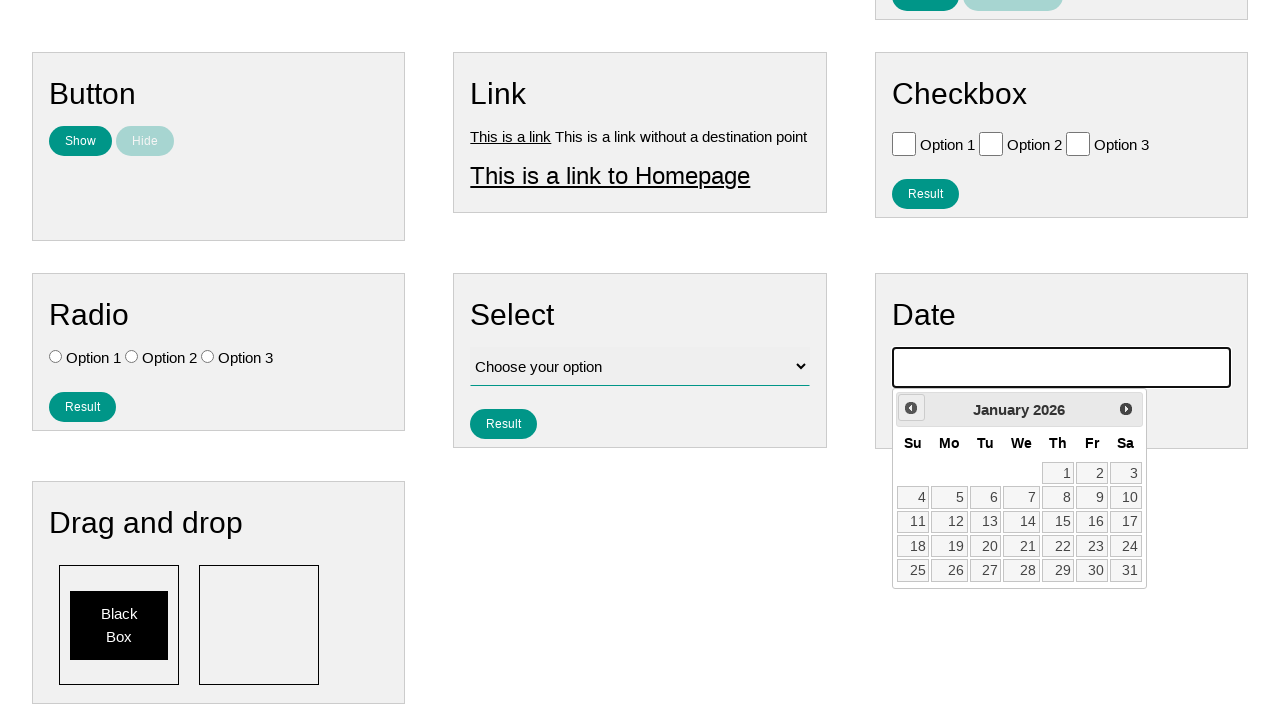

Retrieved year value: 2026
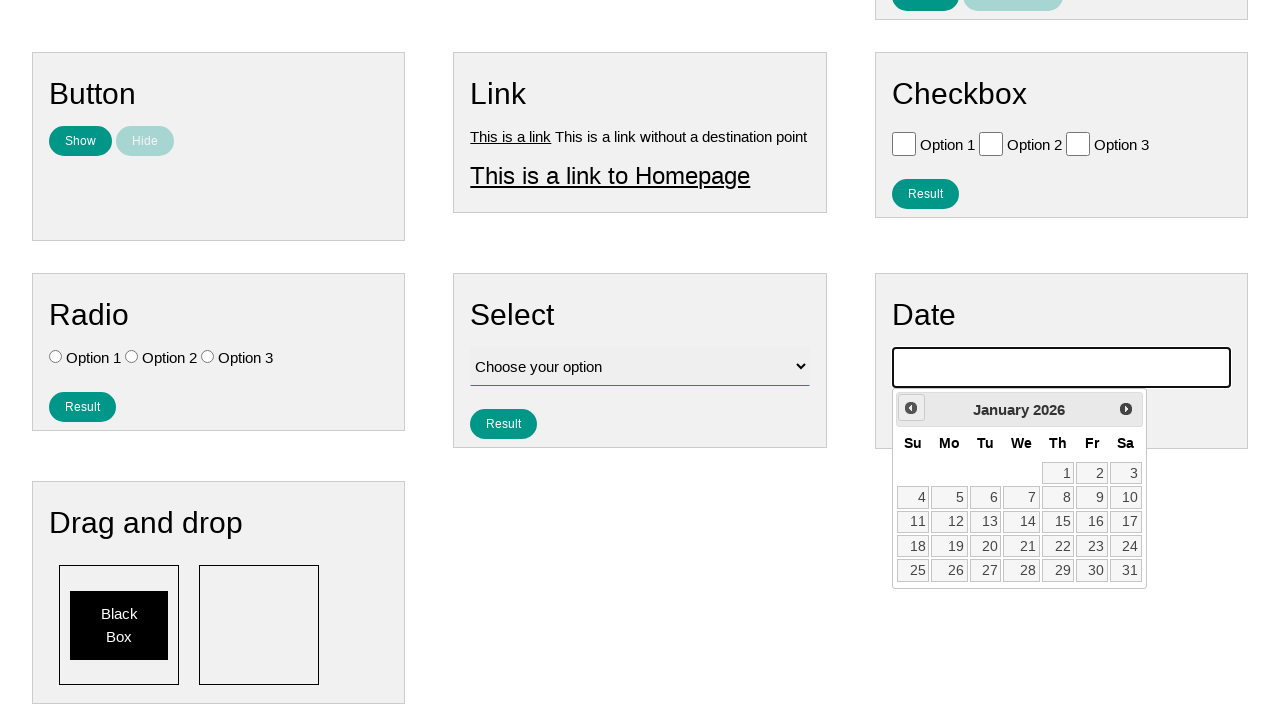

Retrieved month value: January
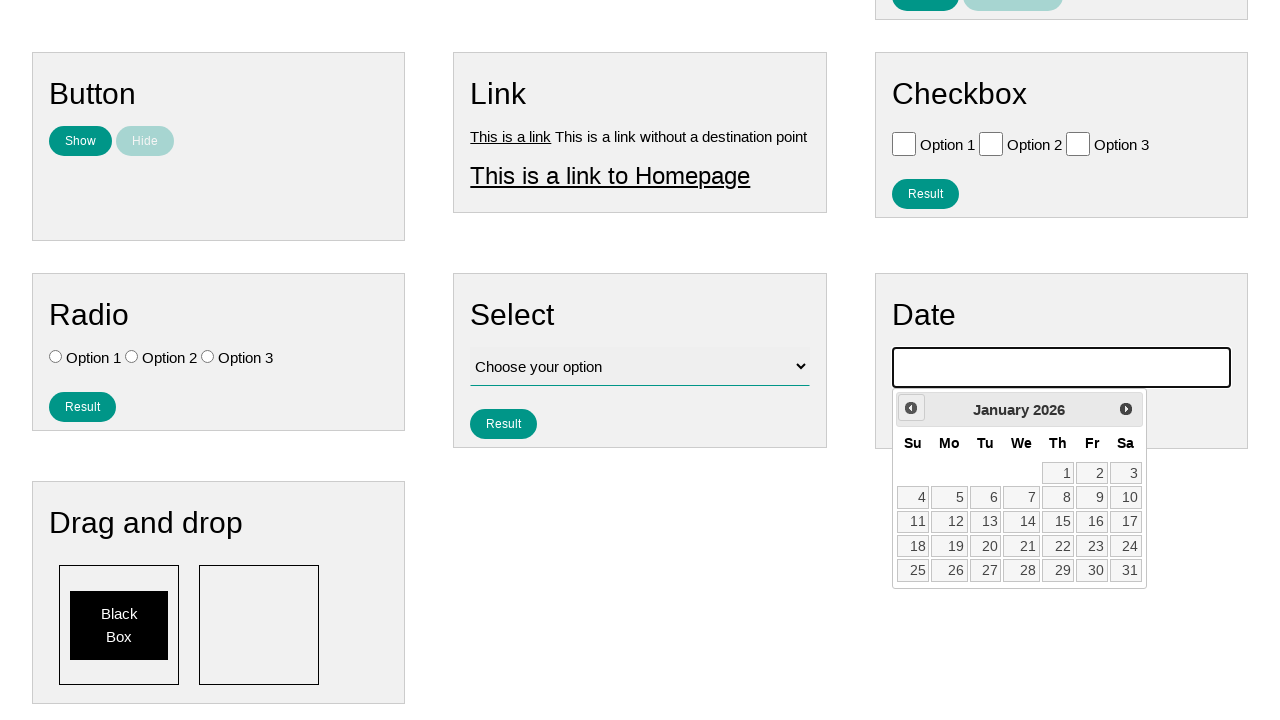

Clicked previous button to navigate calendar backwards at (911, 408) on .ui-datepicker-prev
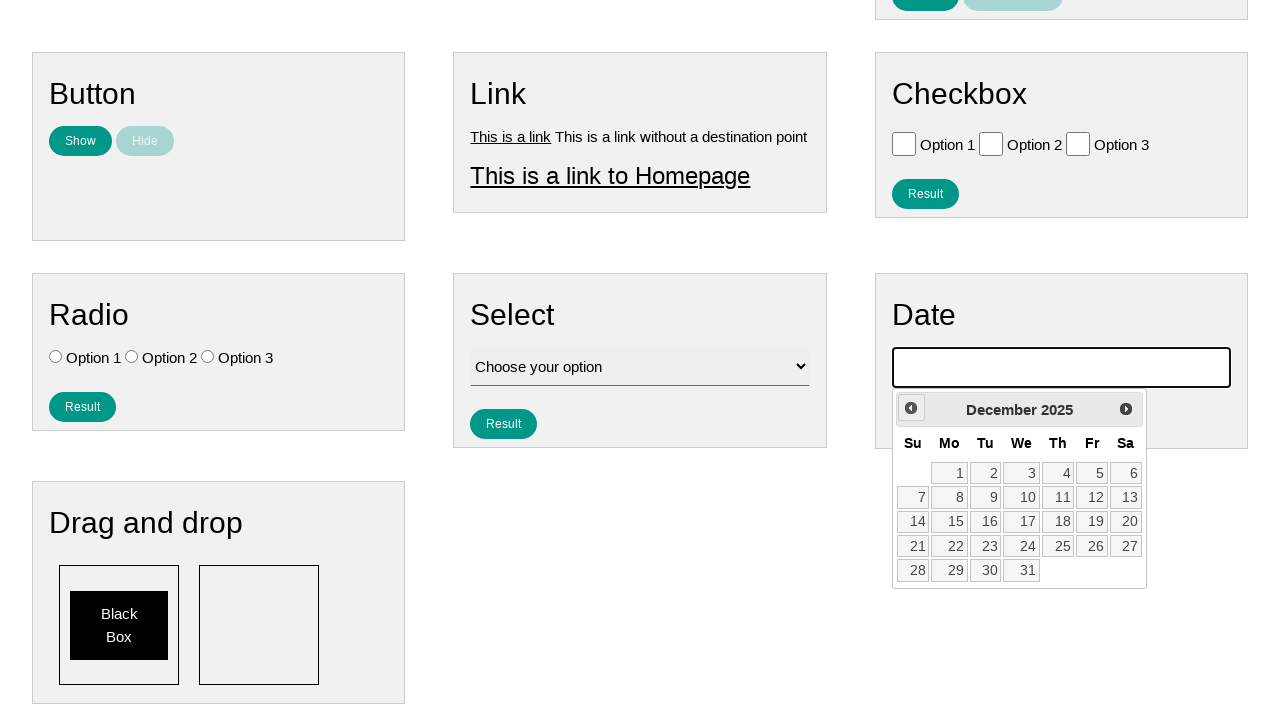

Retrieved year value: 2025
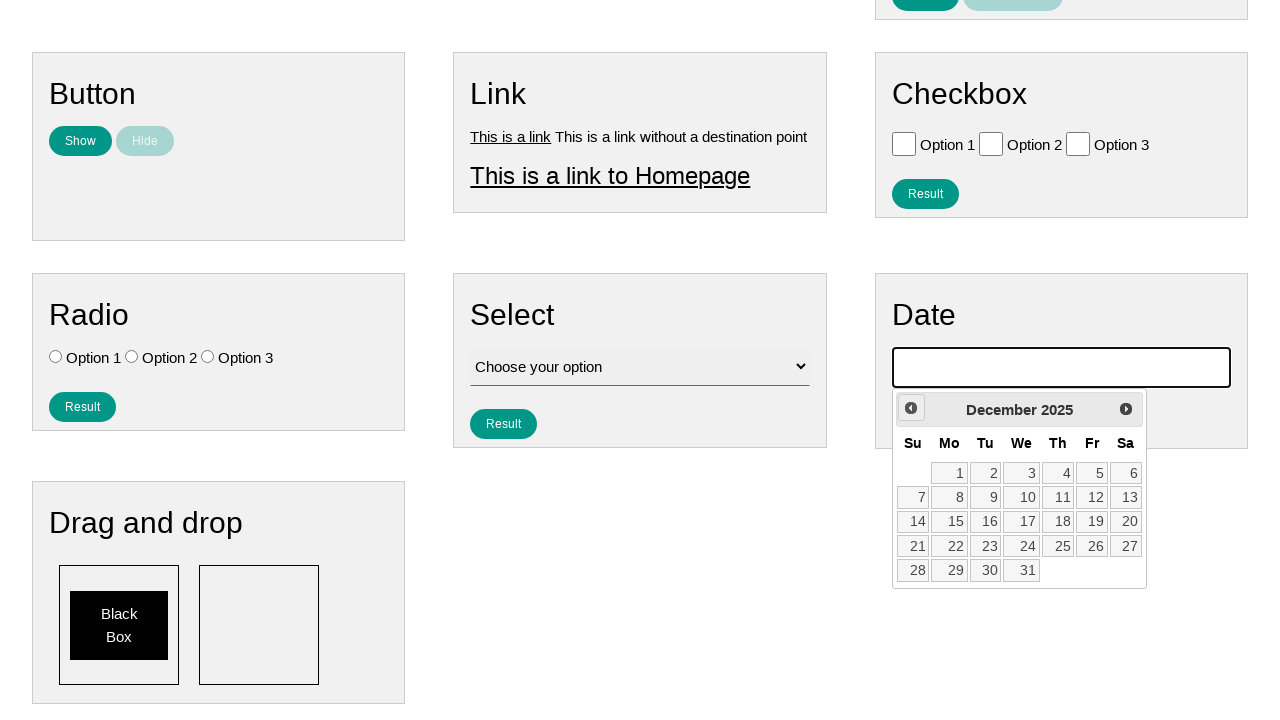

Retrieved month value: December
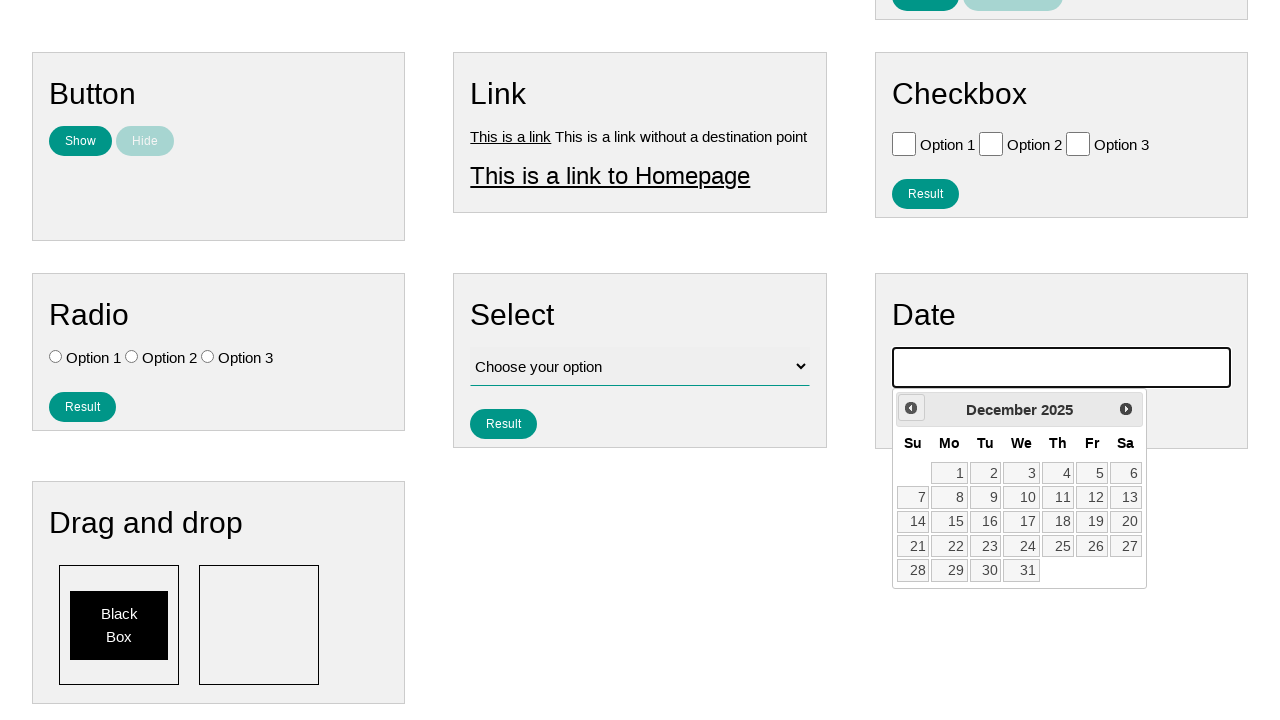

Clicked previous button to navigate calendar backwards at (911, 408) on .ui-datepicker-prev
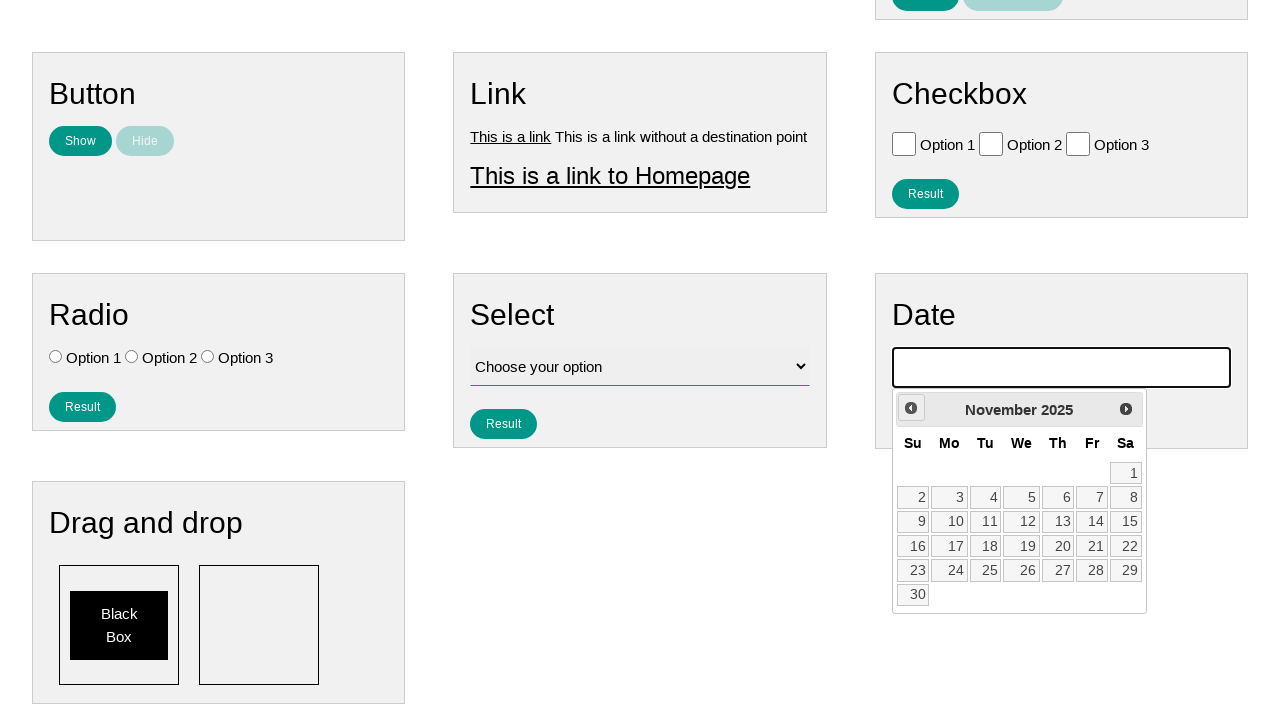

Retrieved year value: 2025
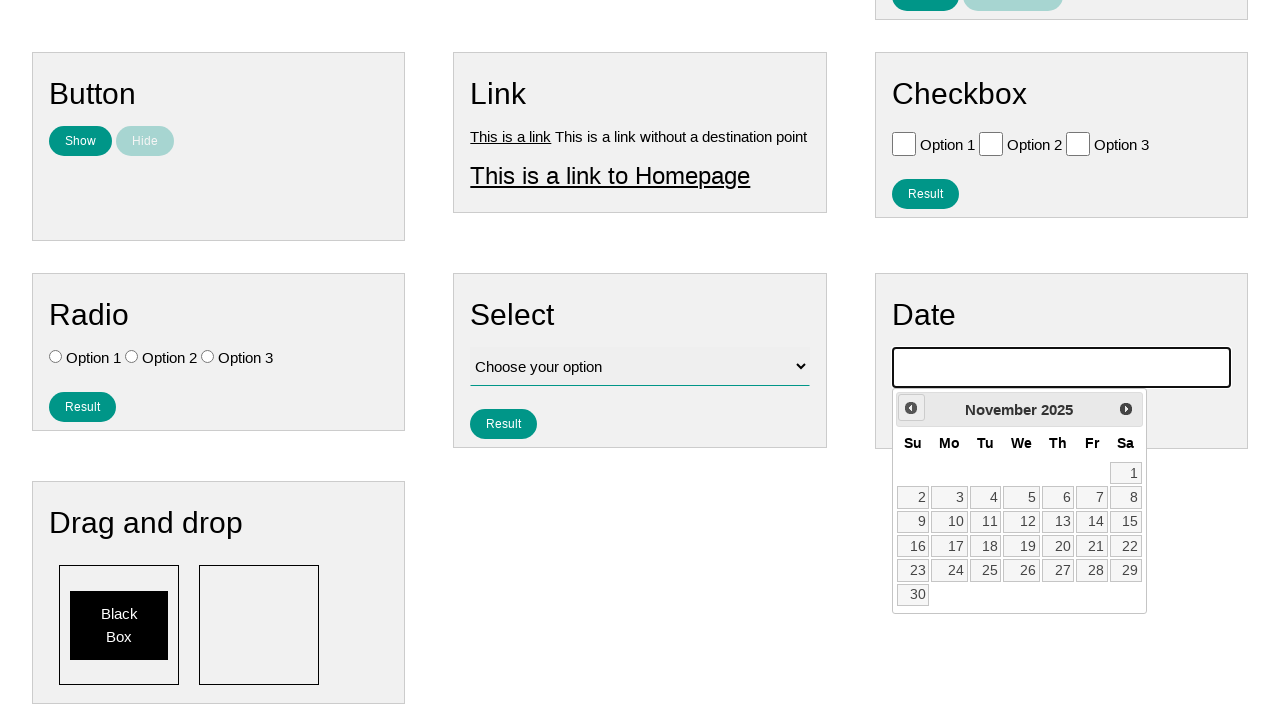

Retrieved month value: November
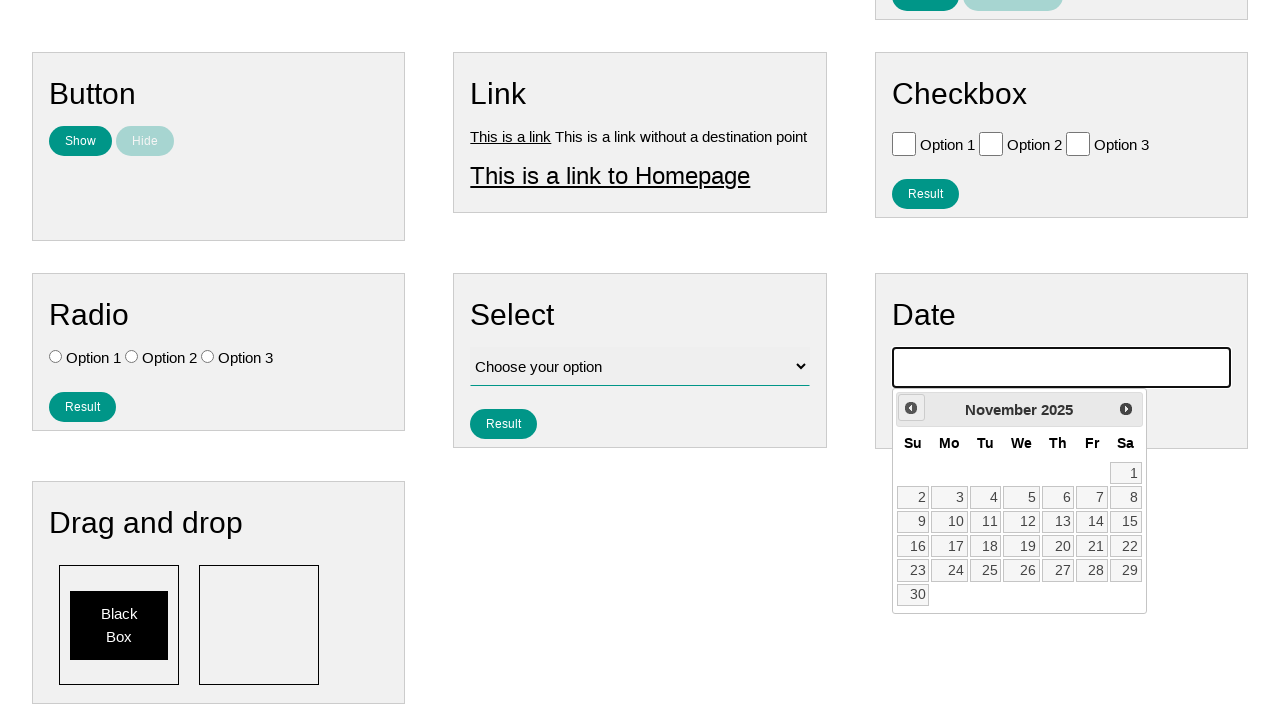

Clicked previous button to navigate calendar backwards at (911, 408) on .ui-datepicker-prev
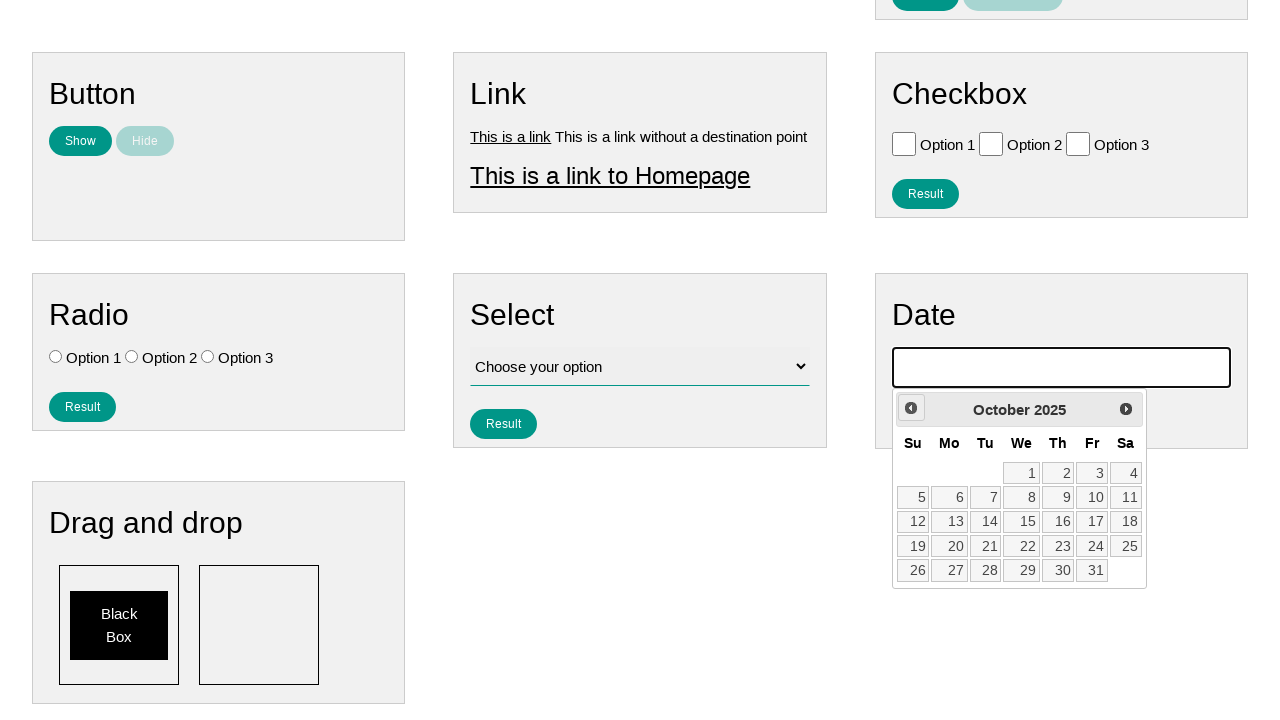

Retrieved year value: 2025
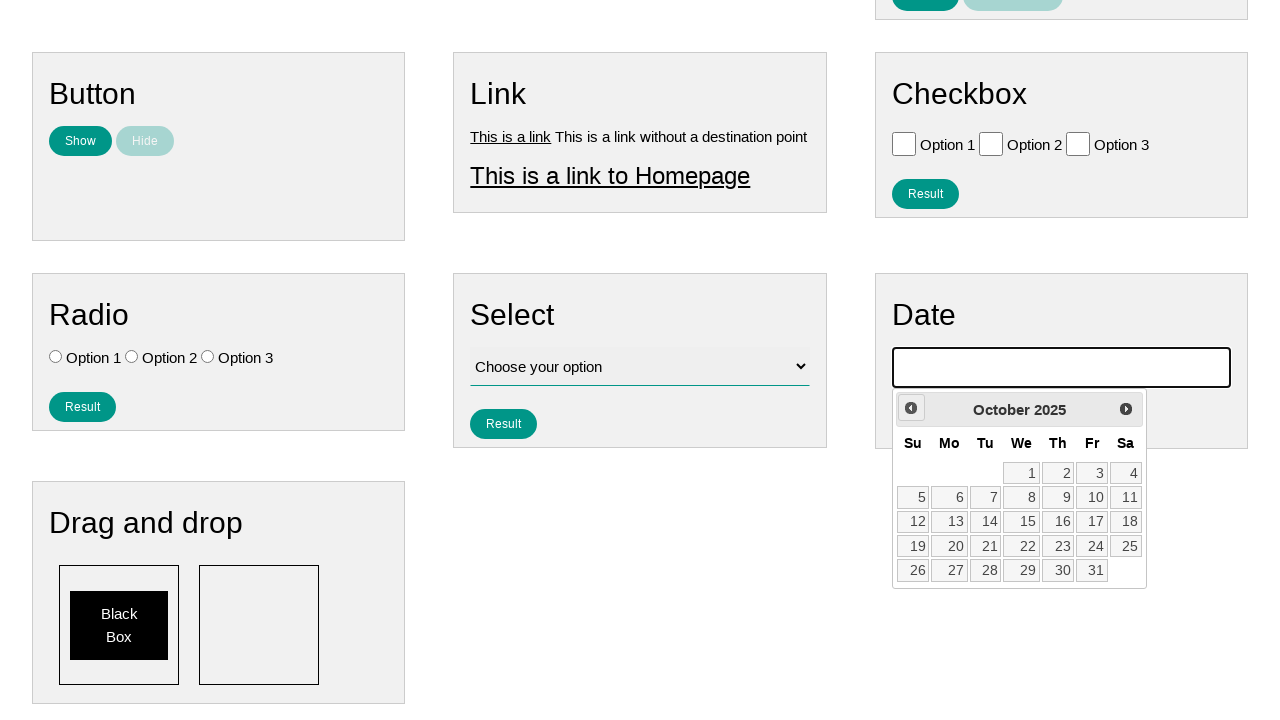

Retrieved month value: October
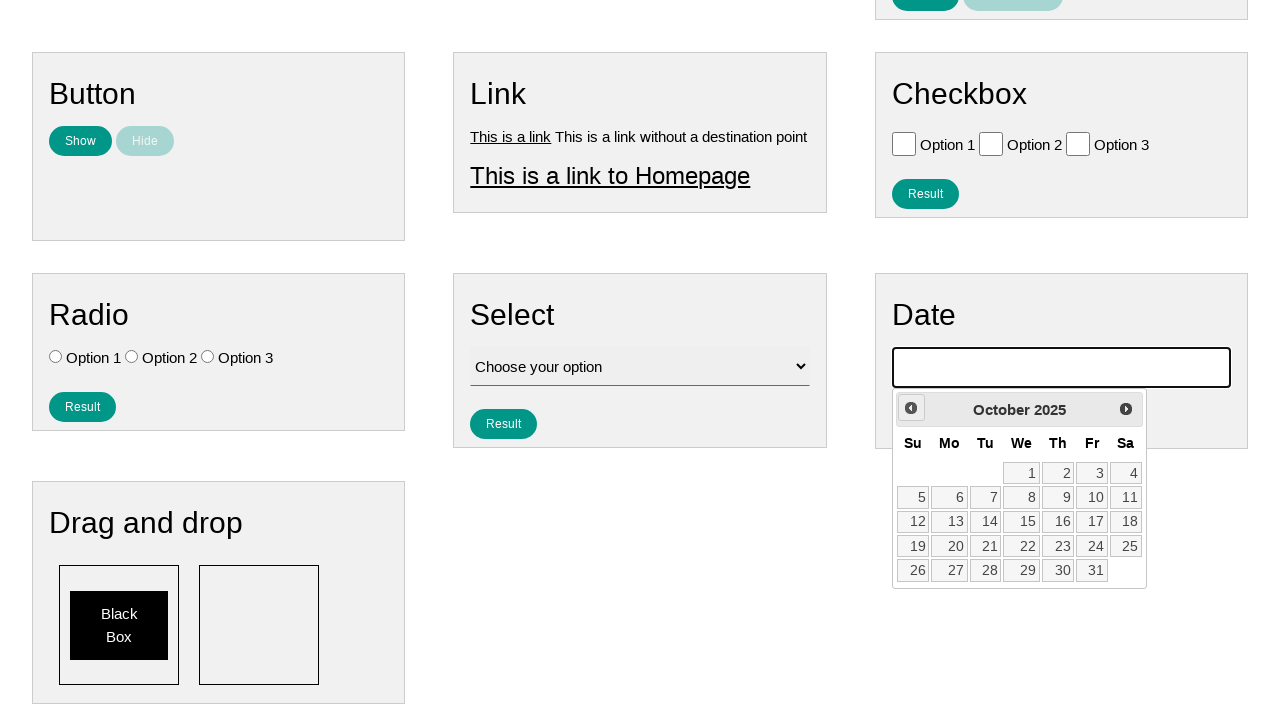

Clicked previous button to navigate calendar backwards at (911, 408) on .ui-datepicker-prev
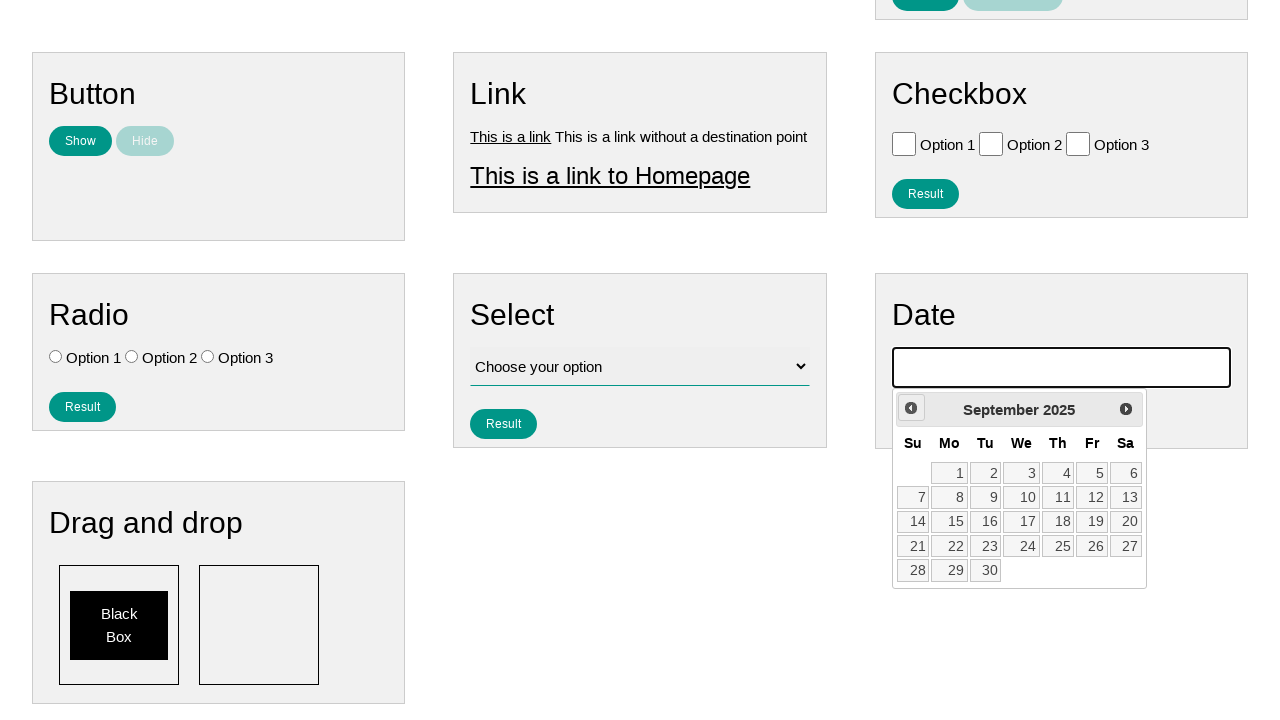

Retrieved year value: 2025
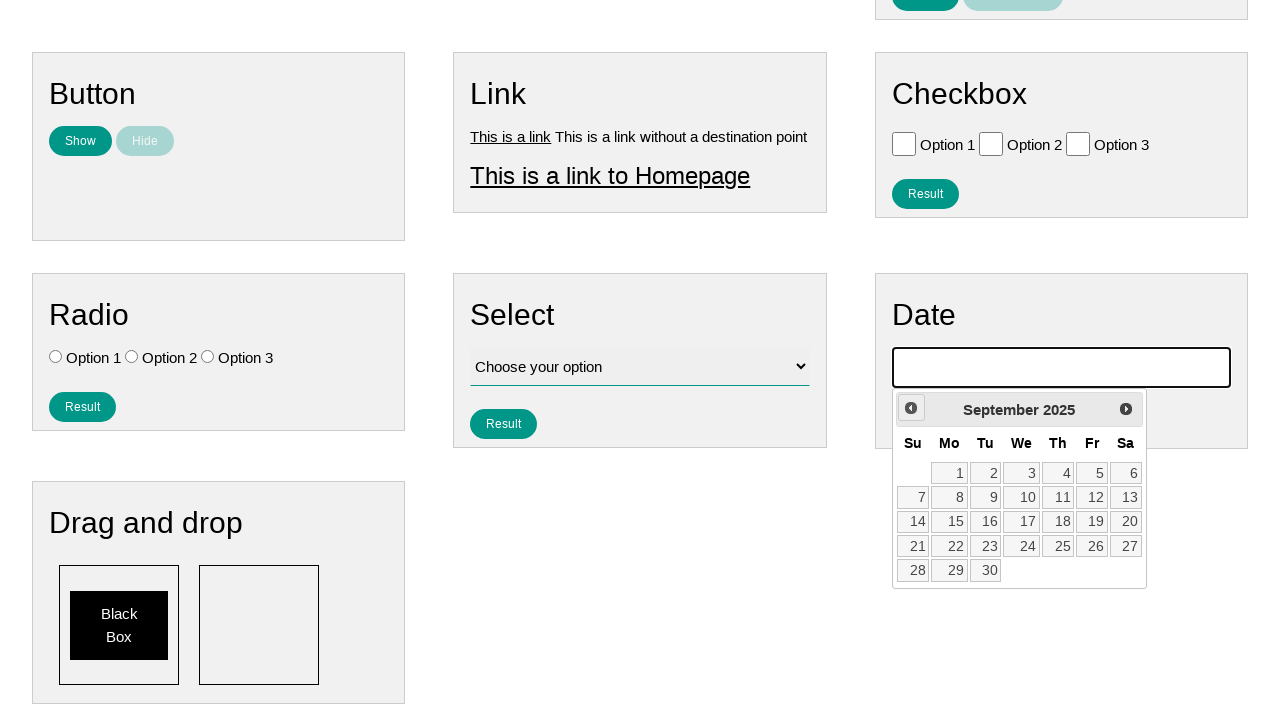

Retrieved month value: September
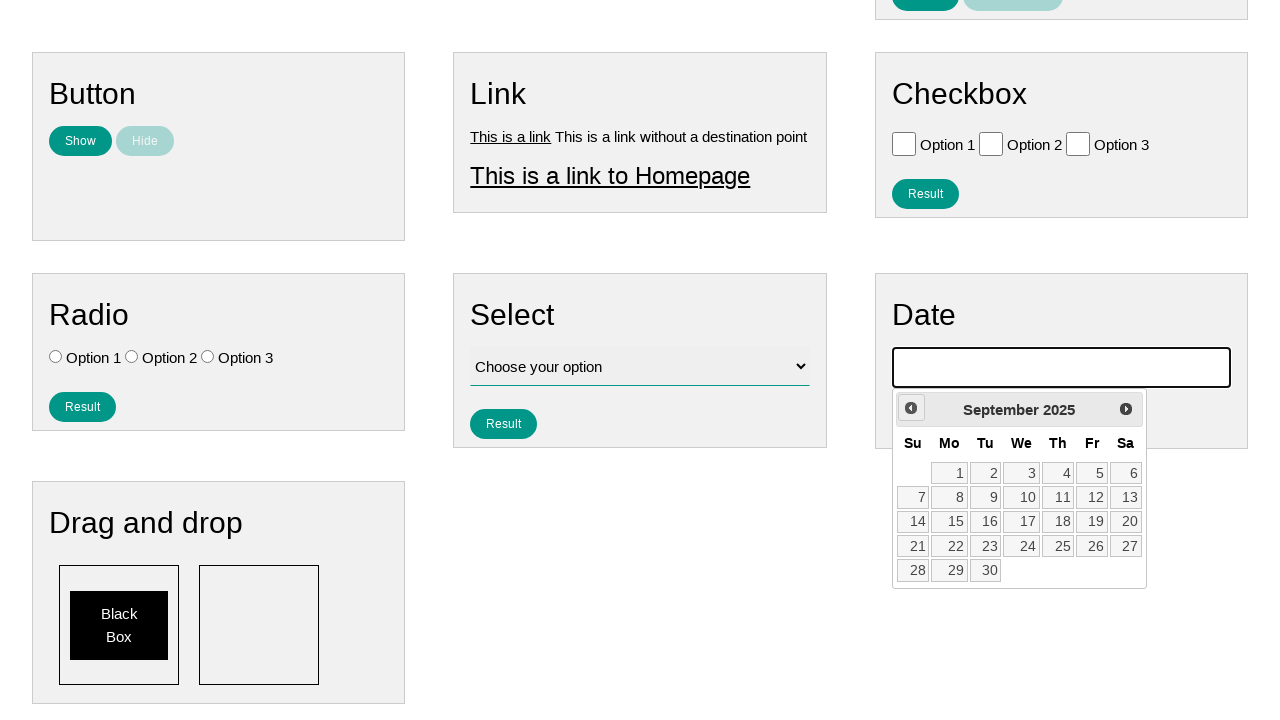

Clicked previous button to navigate calendar backwards at (911, 408) on .ui-datepicker-prev
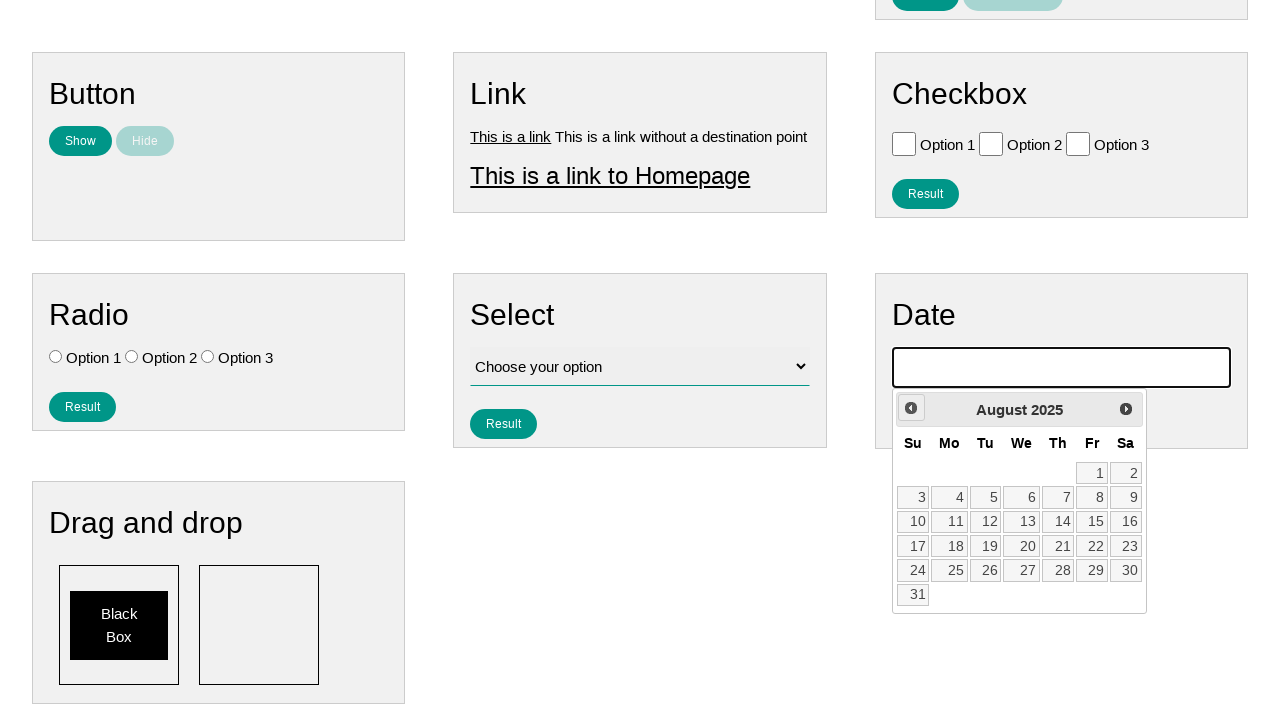

Retrieved year value: 2025
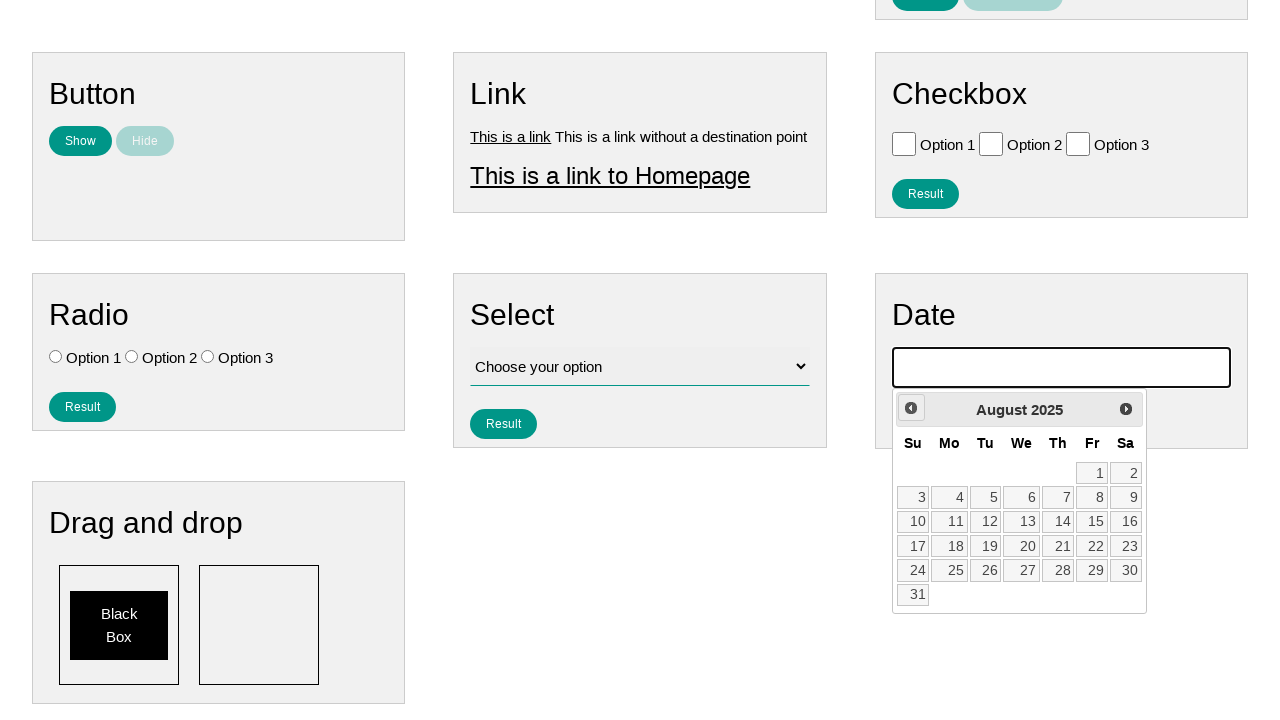

Retrieved month value: August
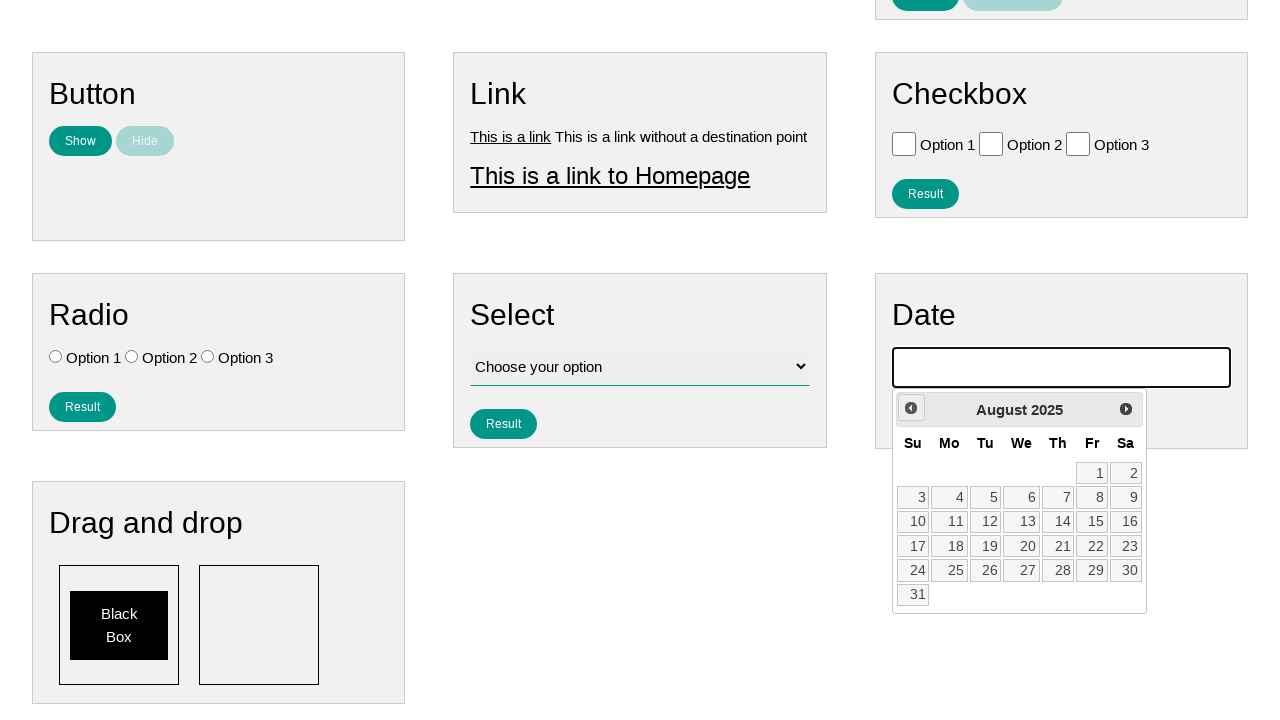

Clicked previous button to navigate calendar backwards at (911, 408) on .ui-datepicker-prev
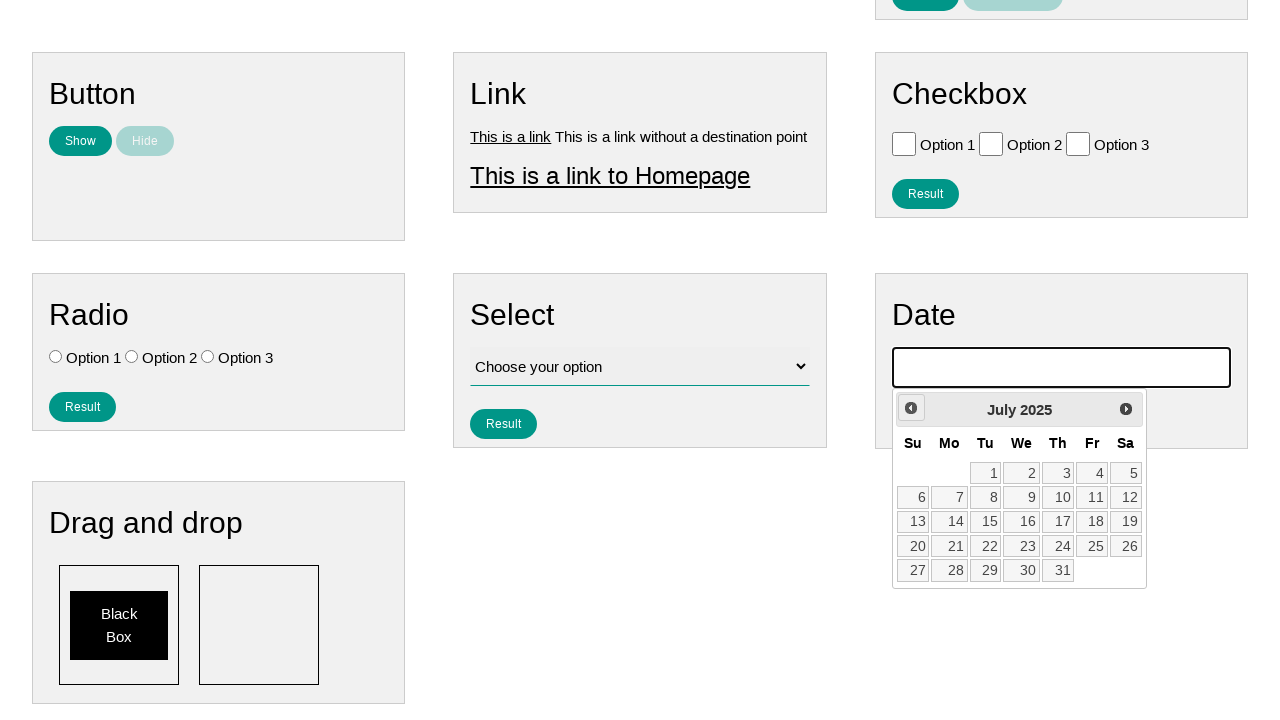

Retrieved year value: 2025
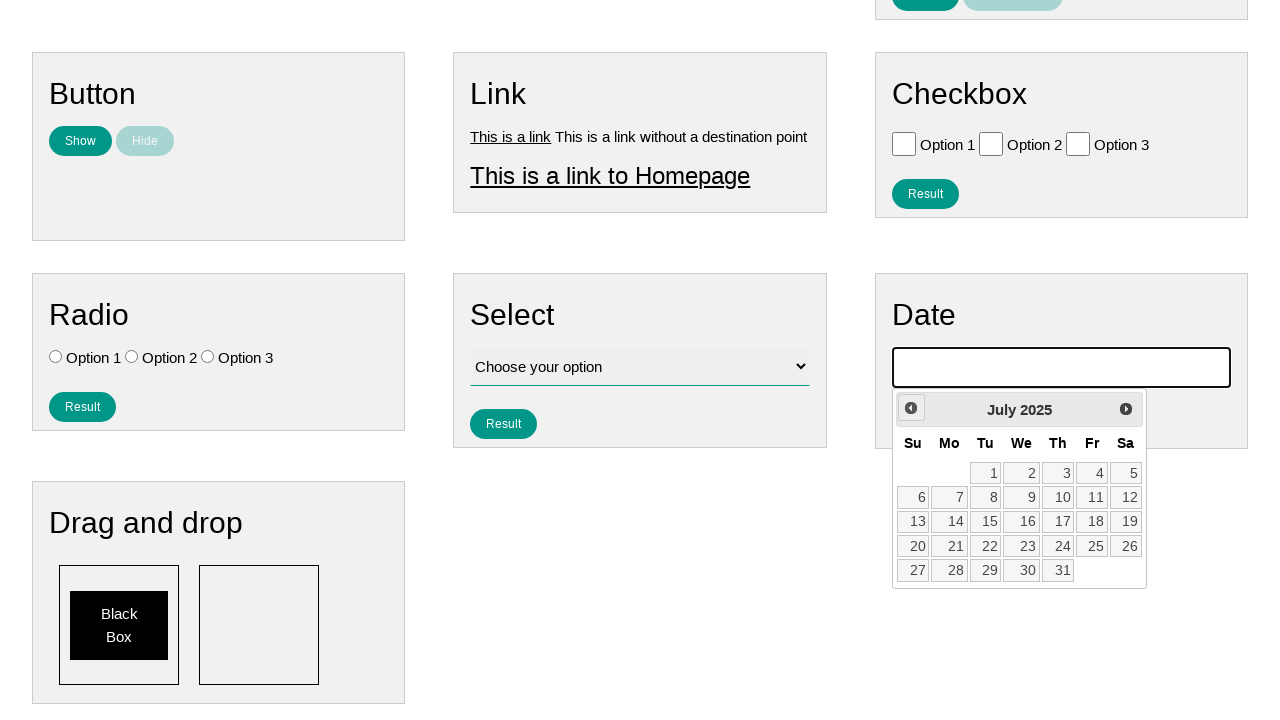

Retrieved month value: July
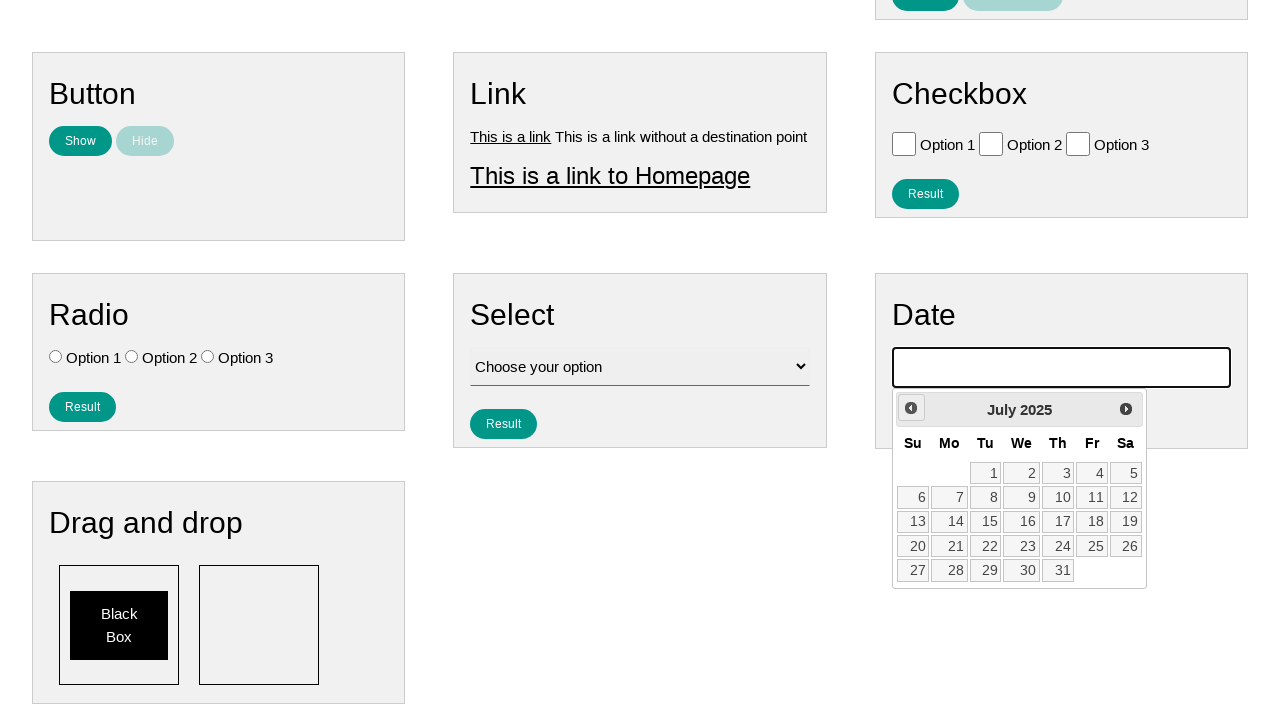

Clicked previous button to navigate calendar backwards at (911, 408) on .ui-datepicker-prev
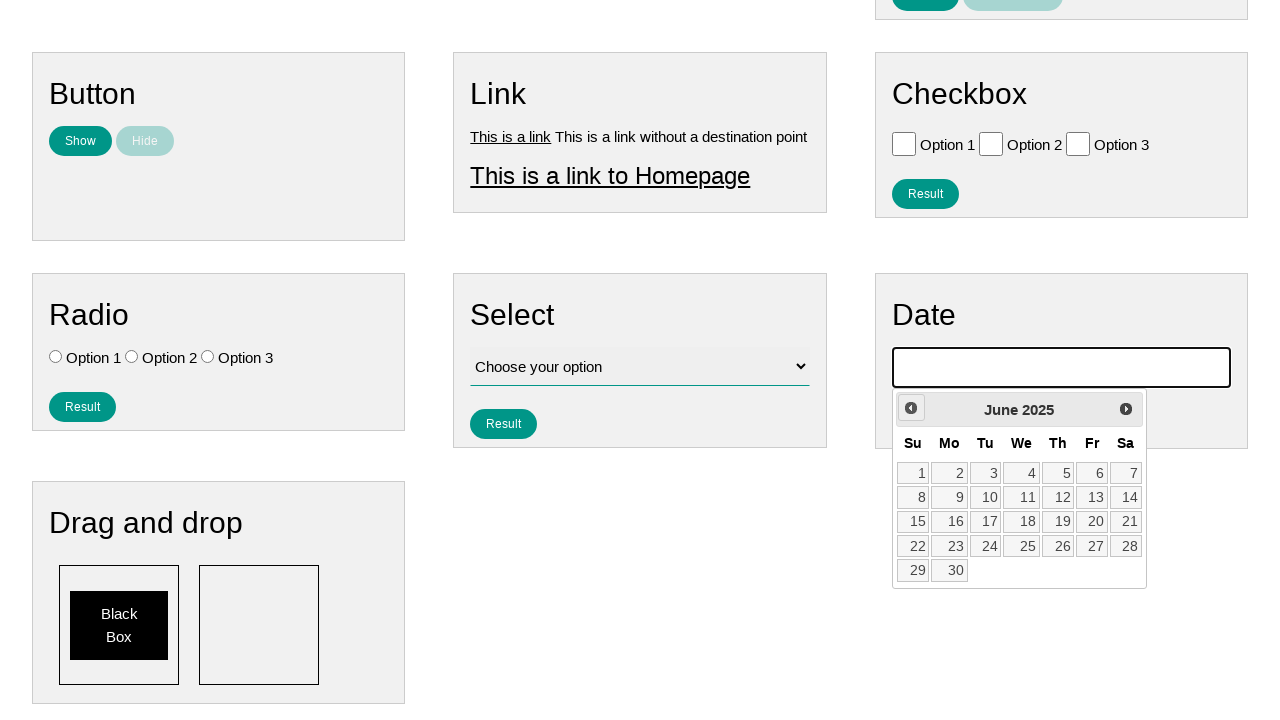

Retrieved year value: 2025
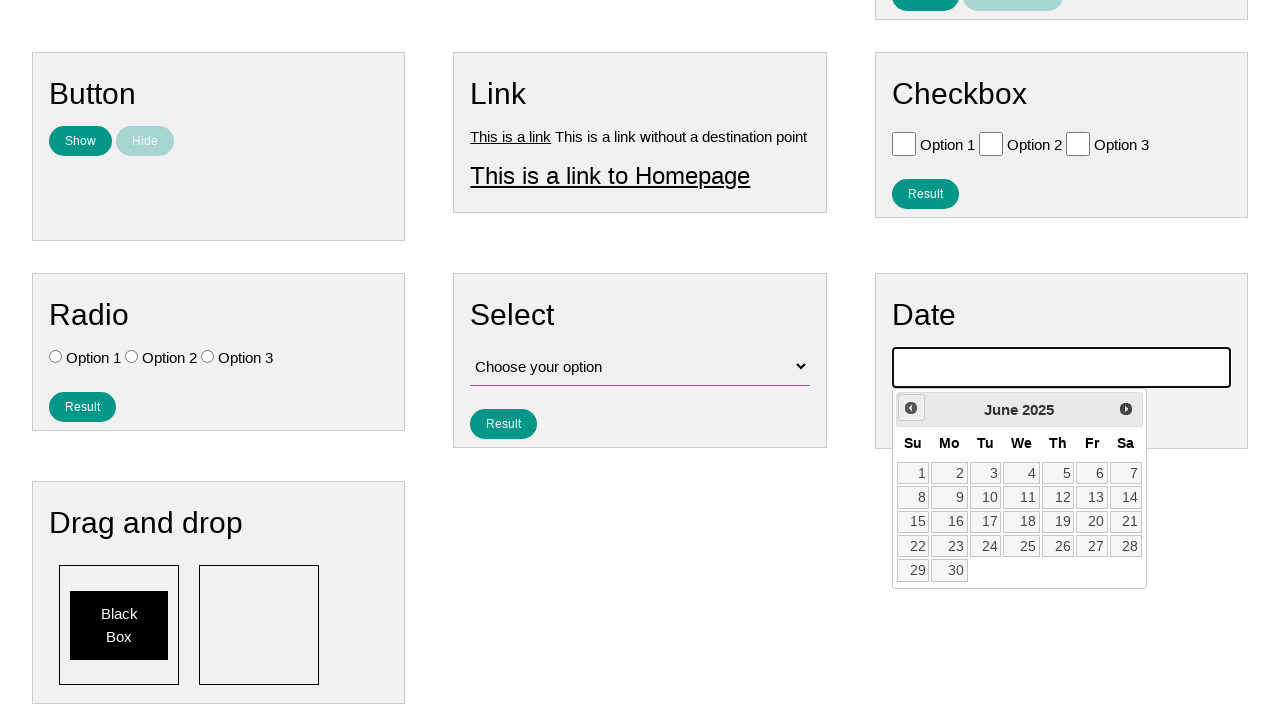

Retrieved month value: June
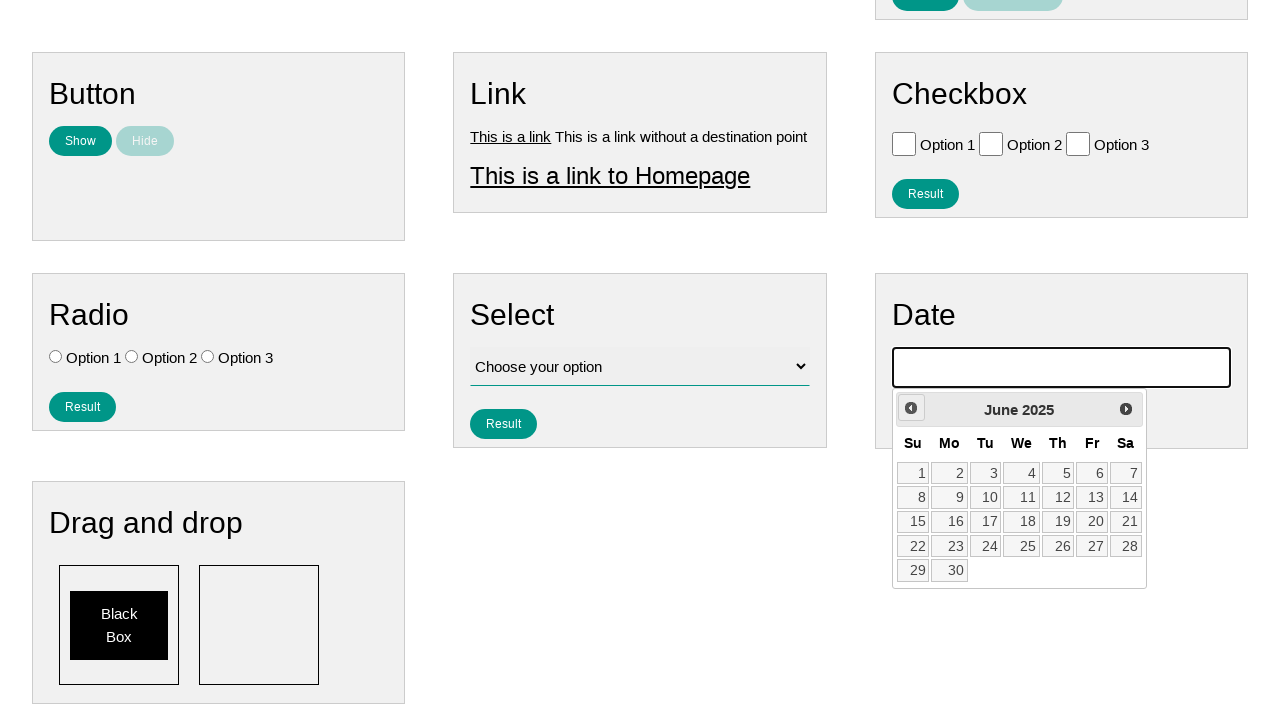

Clicked previous button to navigate calendar backwards at (911, 408) on .ui-datepicker-prev
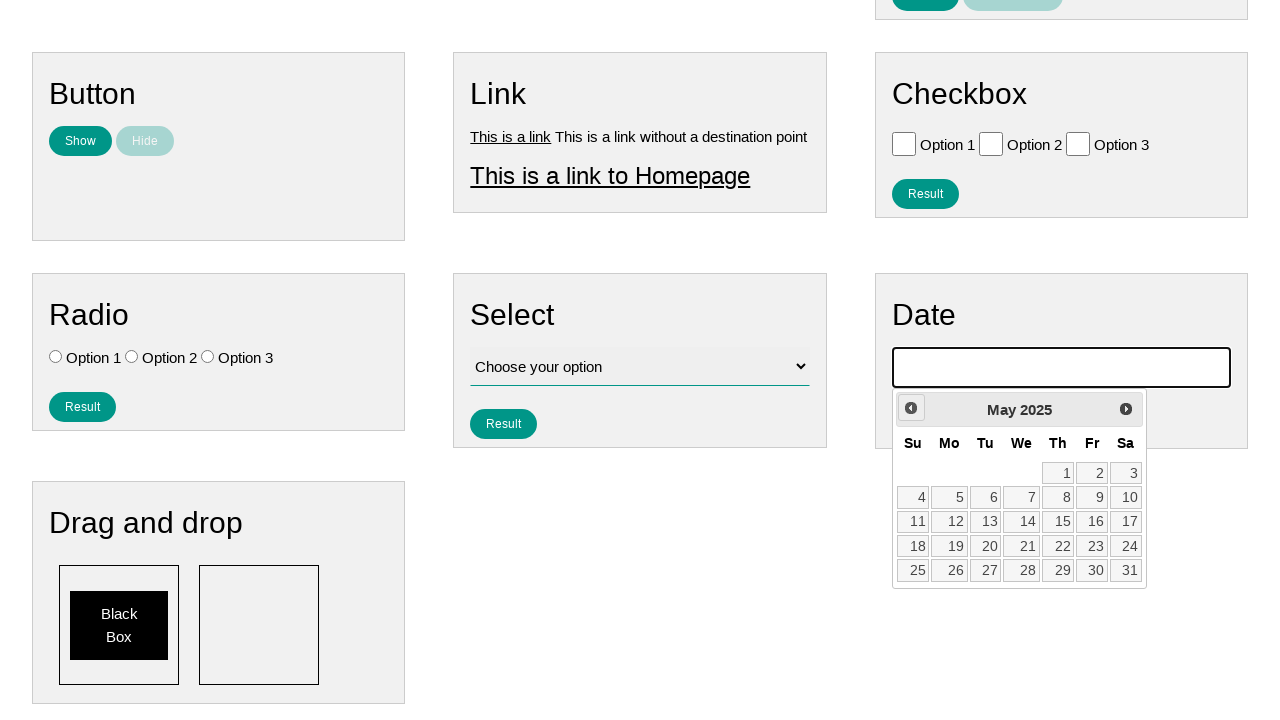

Retrieved year value: 2025
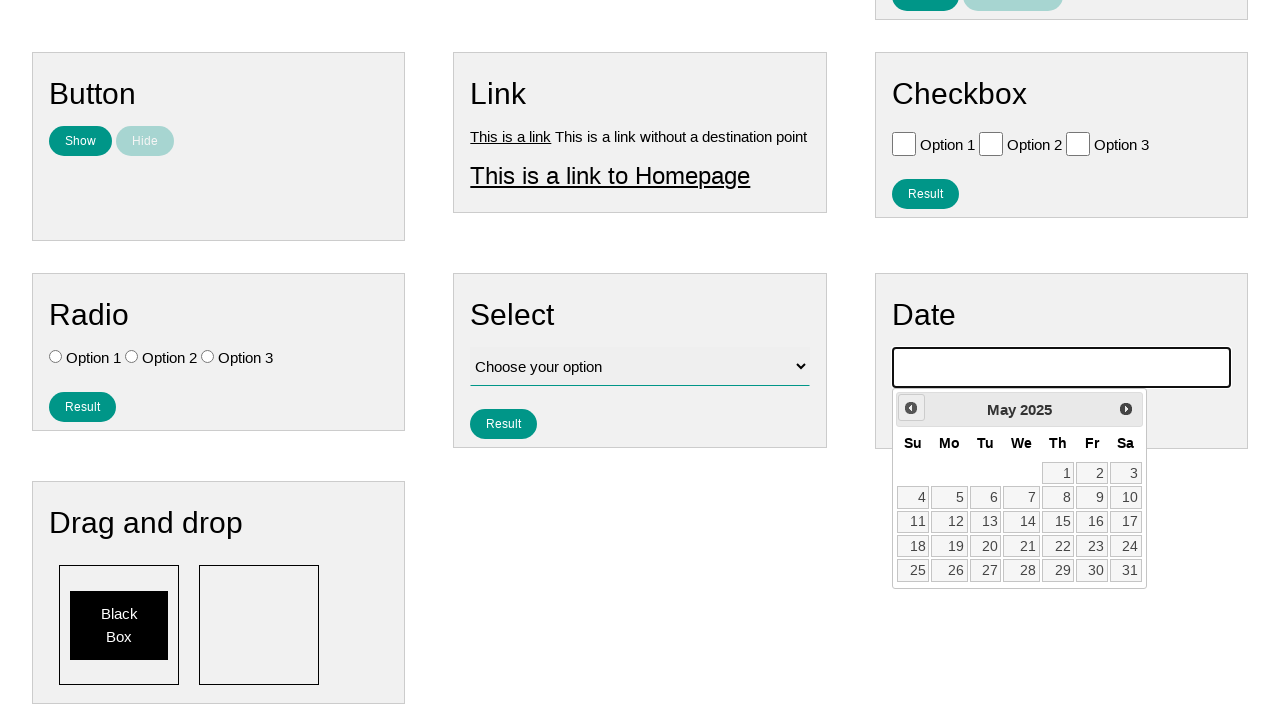

Retrieved month value: May
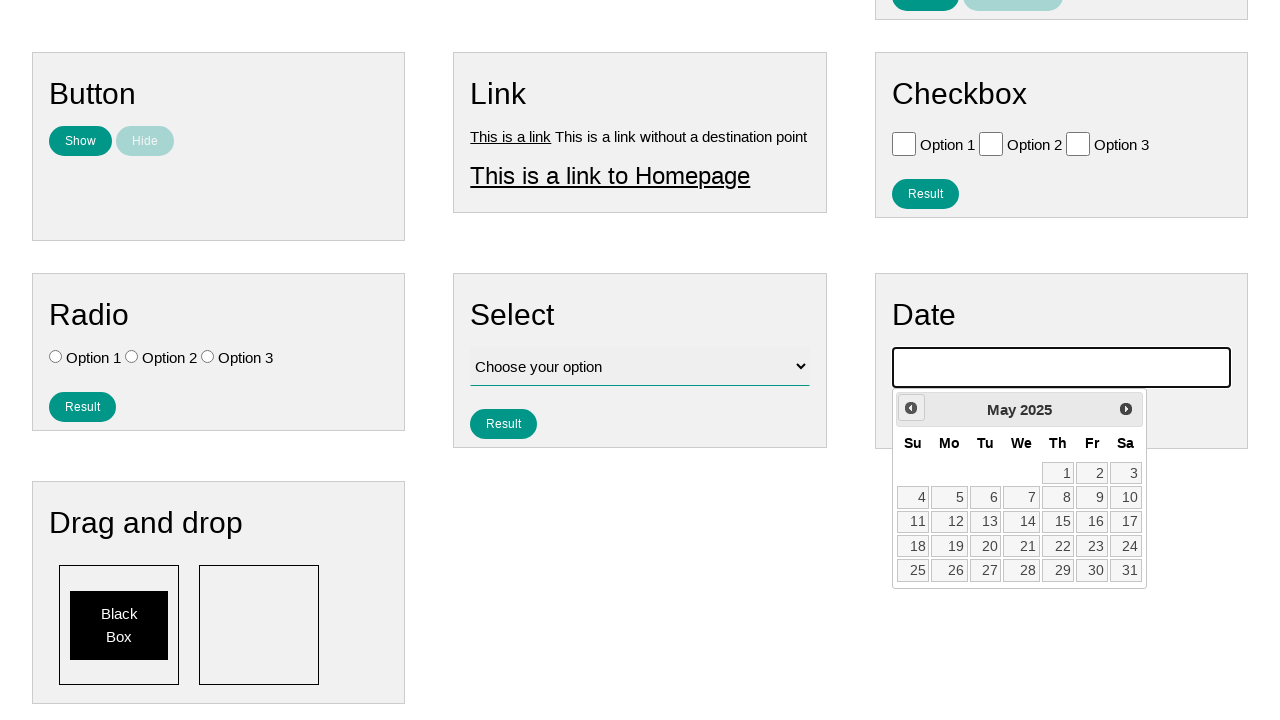

Clicked previous button to navigate calendar backwards at (911, 408) on .ui-datepicker-prev
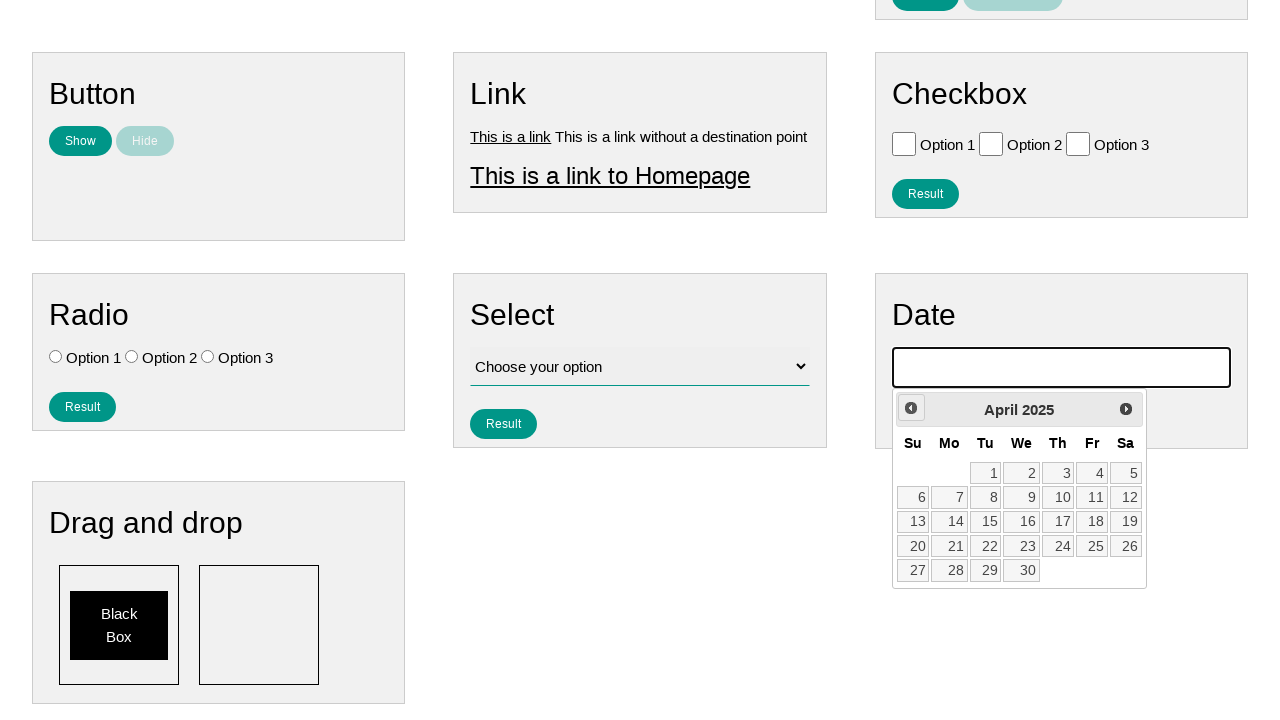

Retrieved year value: 2025
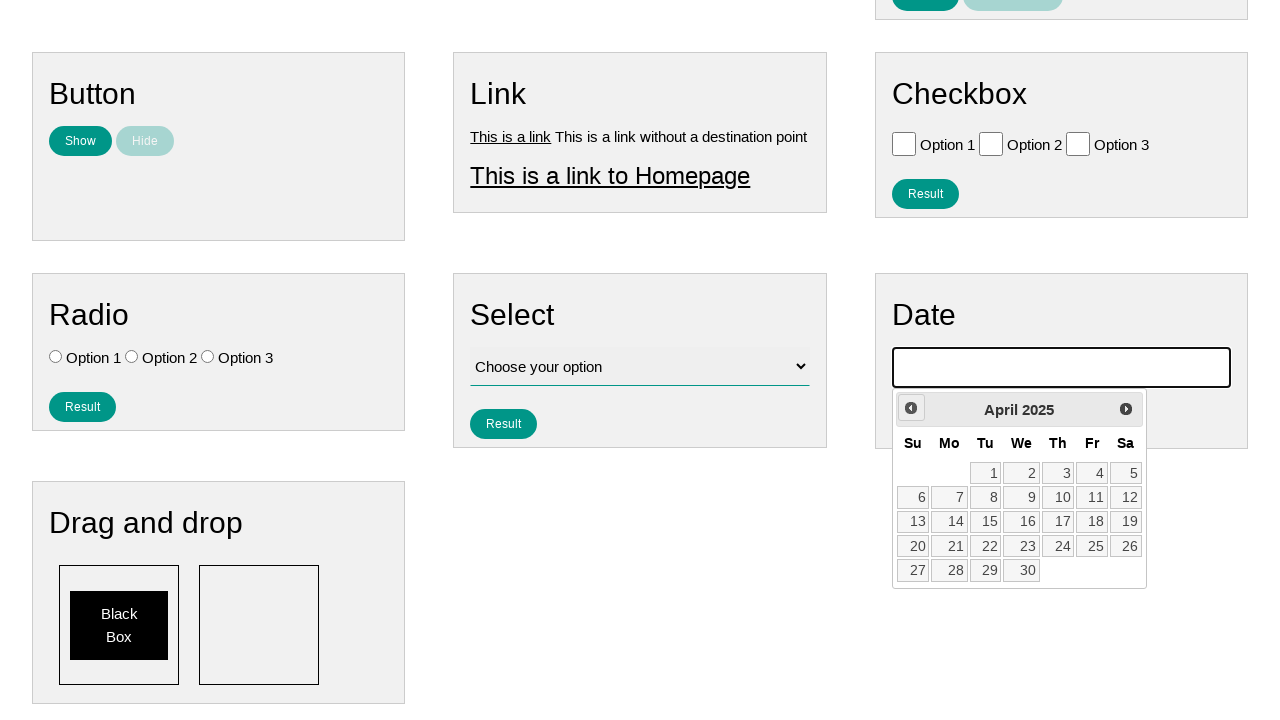

Retrieved month value: April
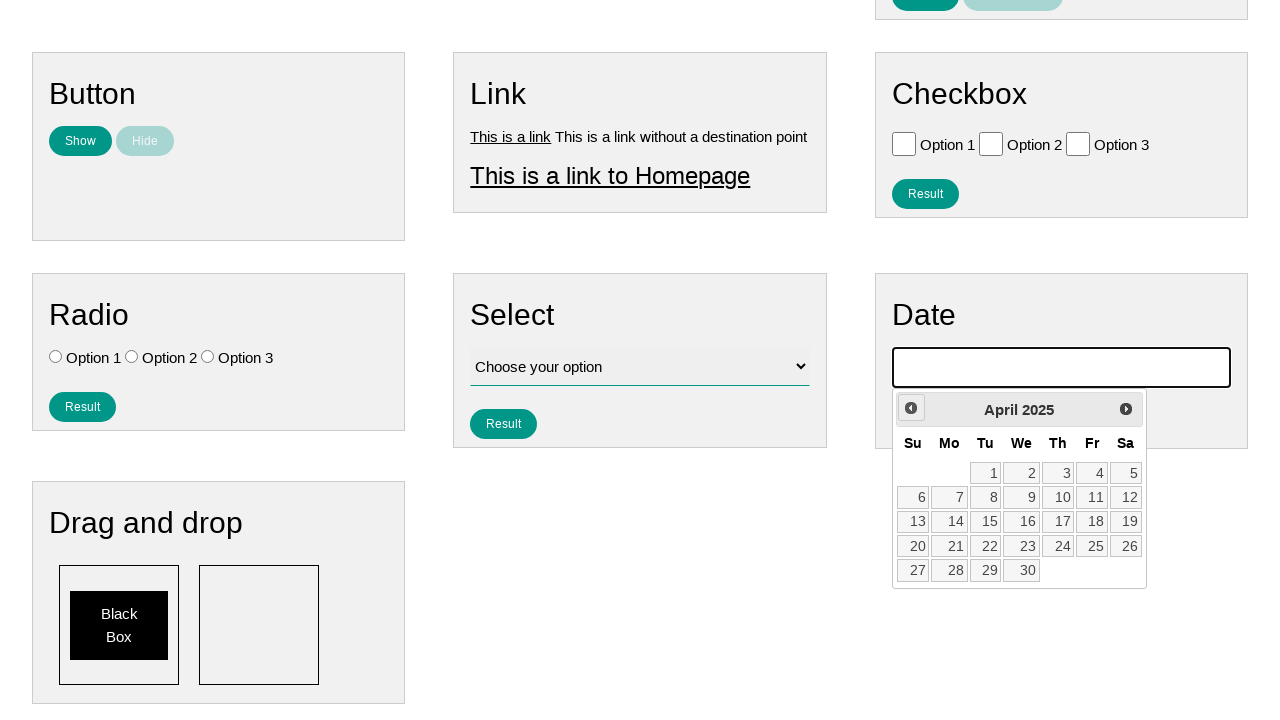

Clicked previous button to navigate calendar backwards at (911, 408) on .ui-datepicker-prev
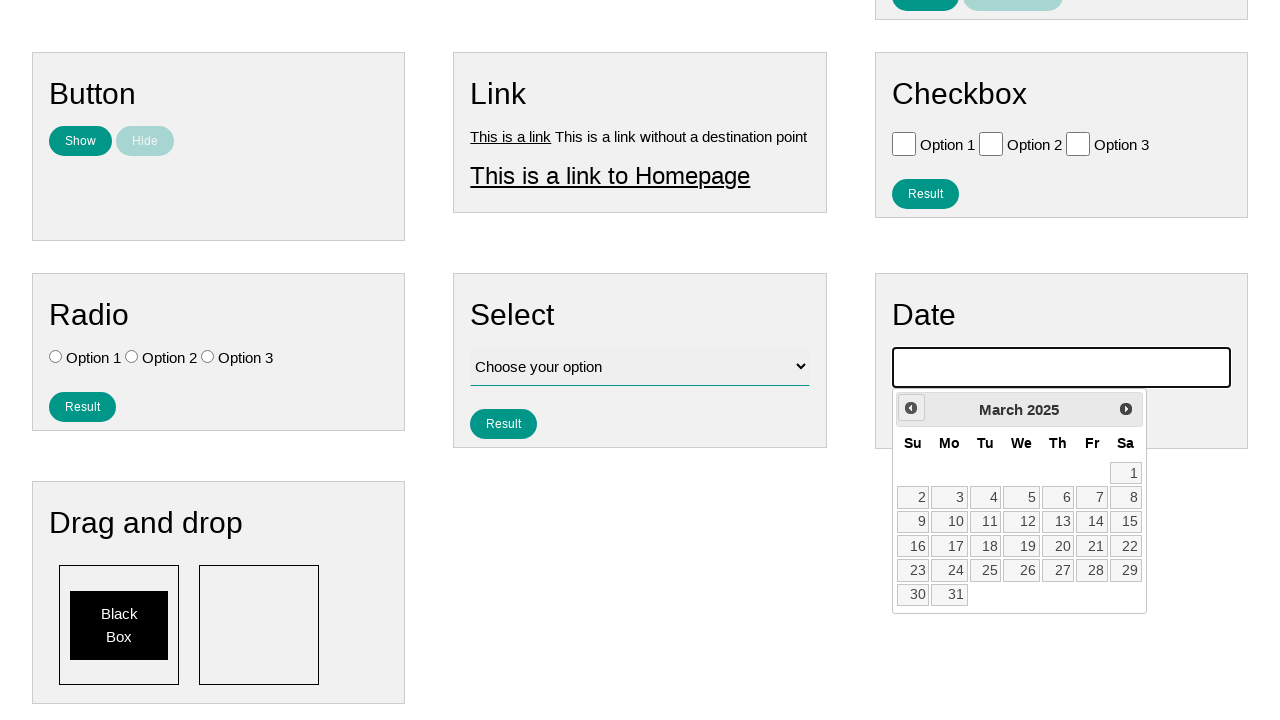

Retrieved year value: 2025
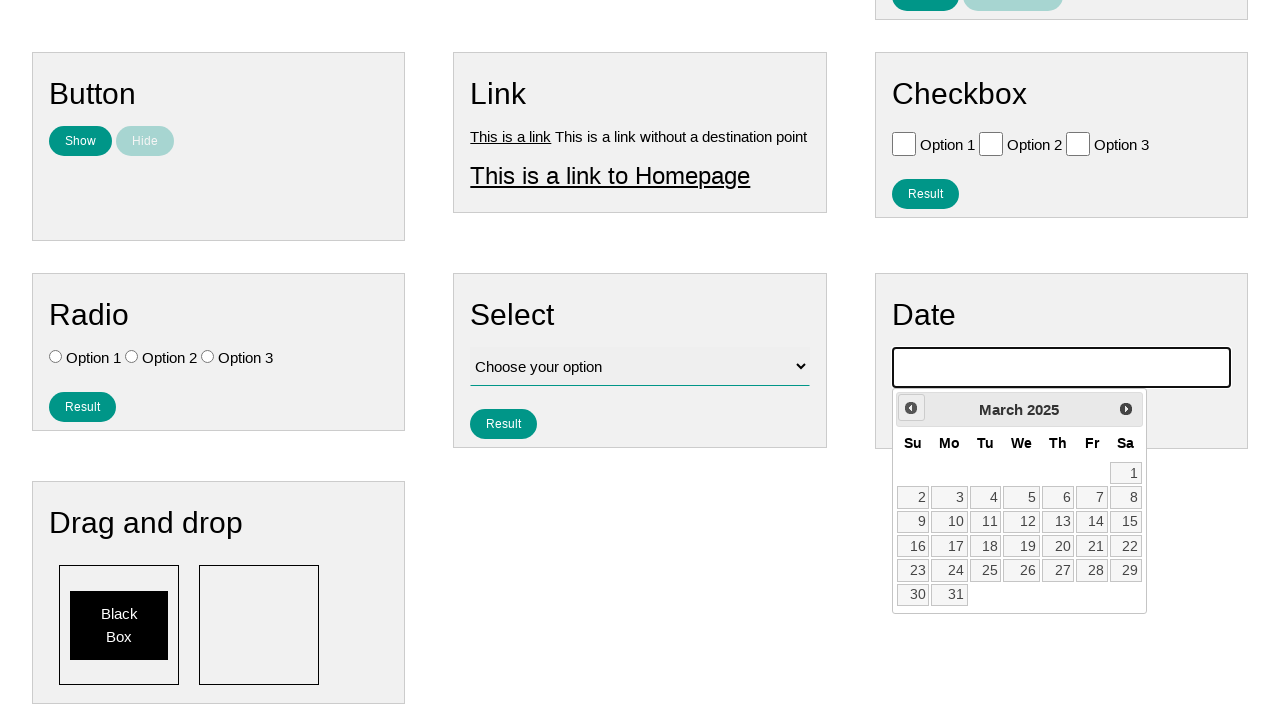

Retrieved month value: March
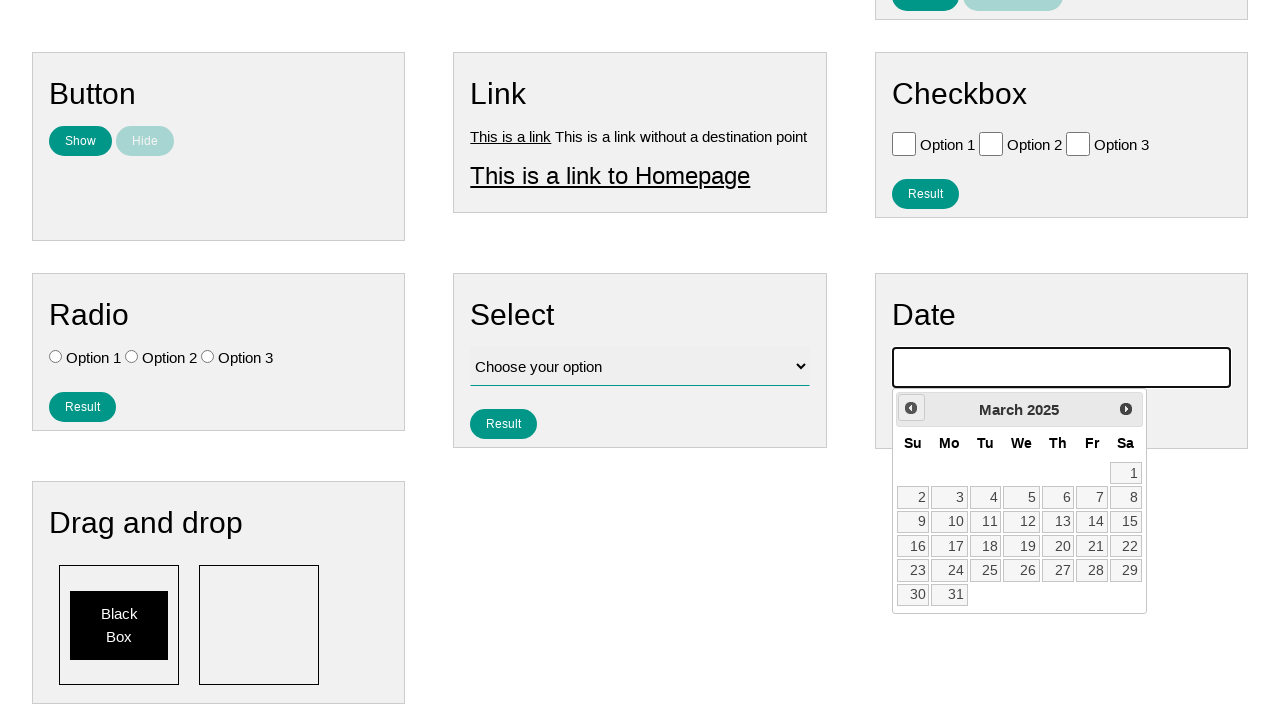

Clicked previous button to navigate calendar backwards at (911, 408) on .ui-datepicker-prev
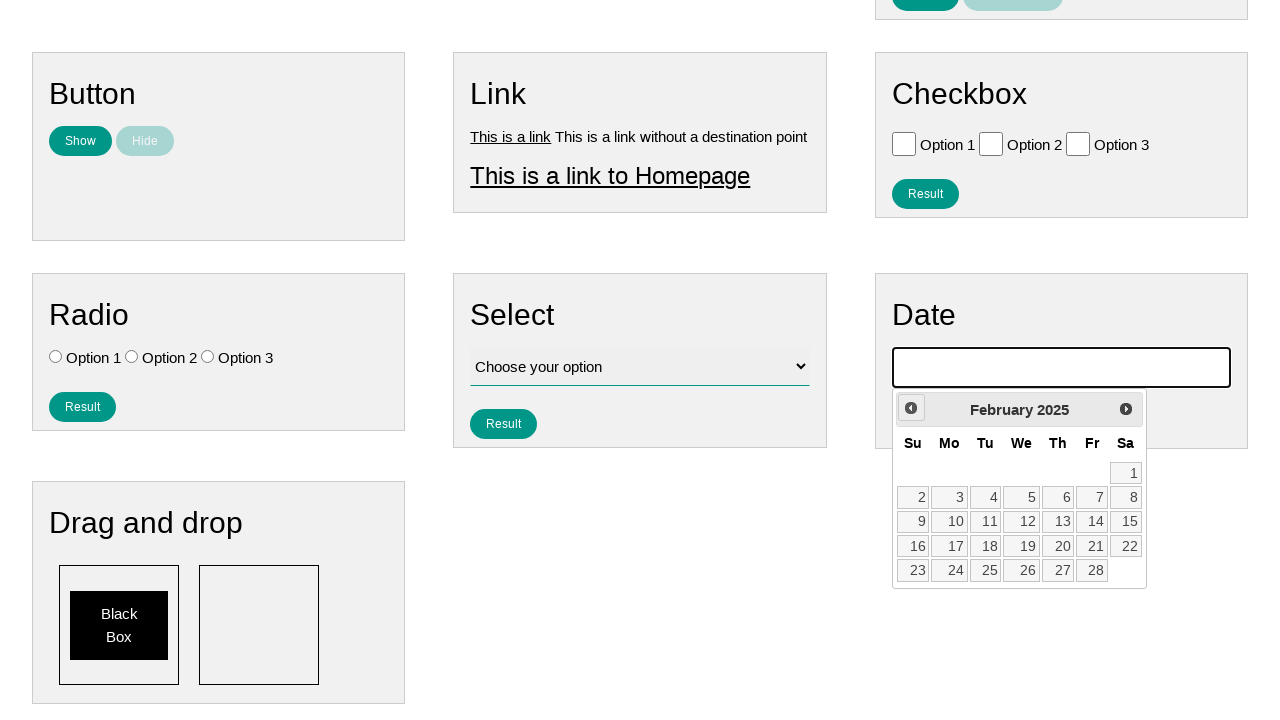

Retrieved year value: 2025
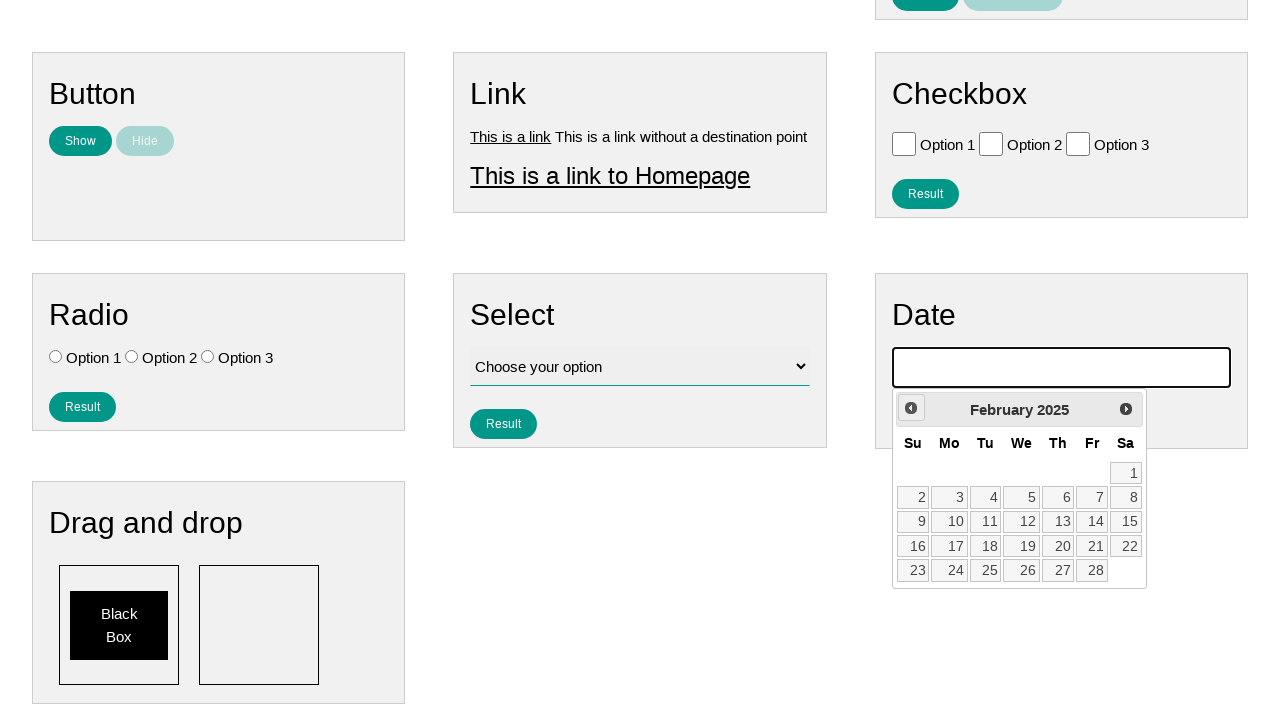

Retrieved month value: February
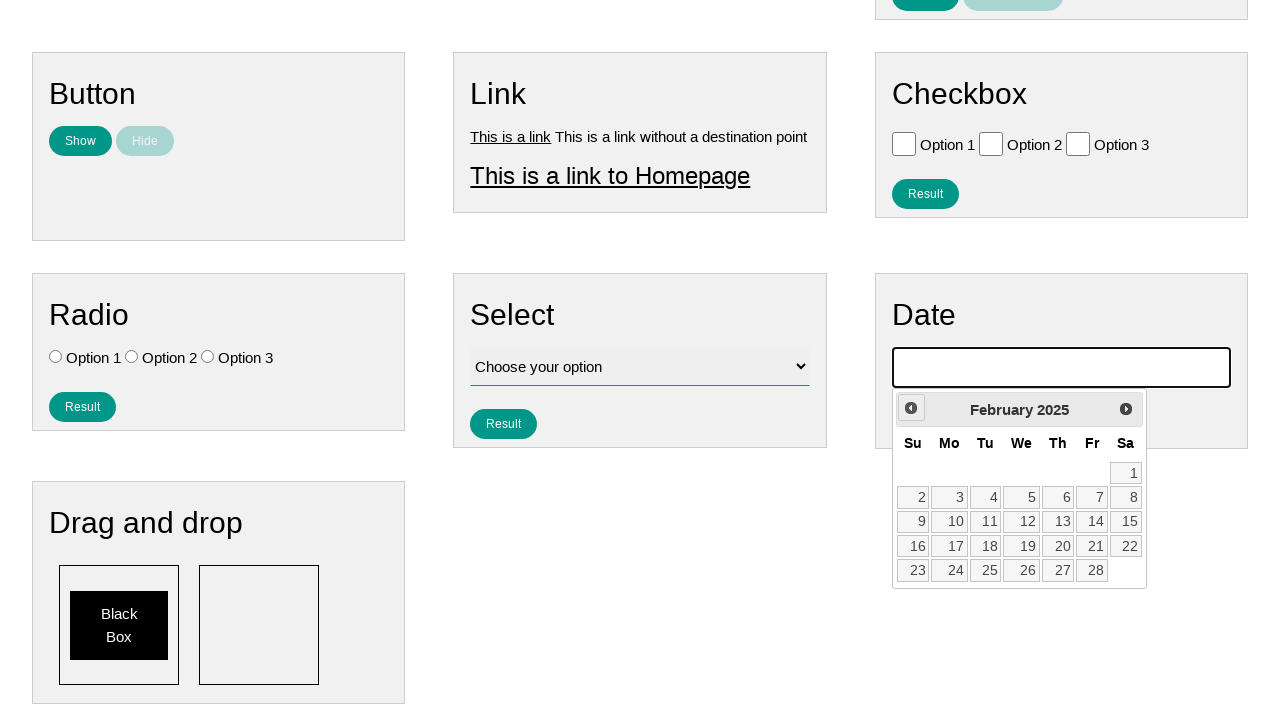

Clicked previous button to navigate calendar backwards at (911, 408) on .ui-datepicker-prev
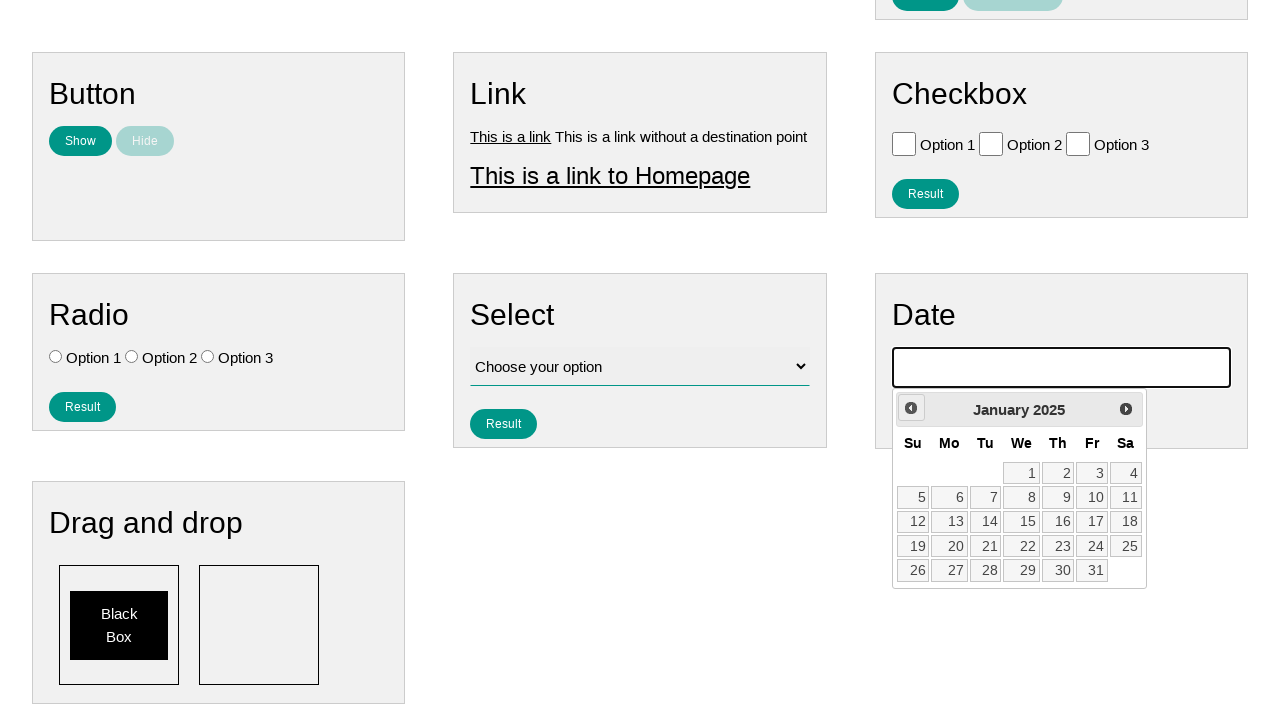

Retrieved year value: 2025
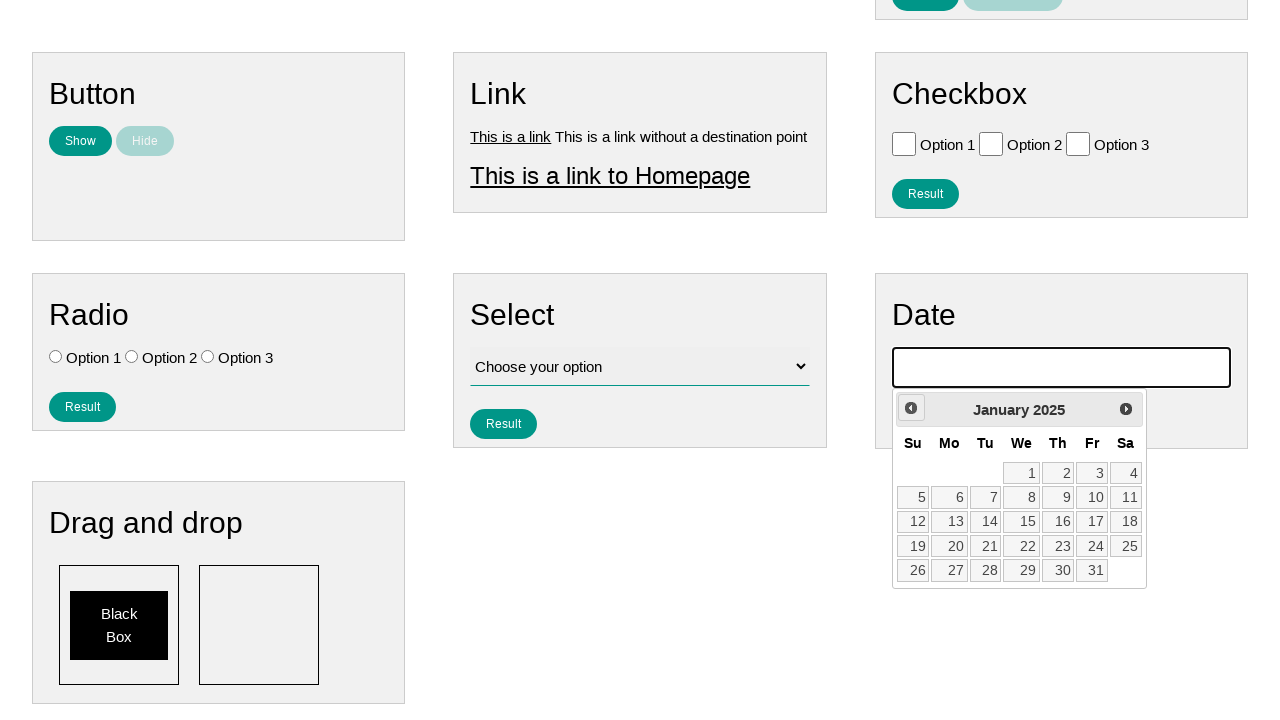

Retrieved month value: January
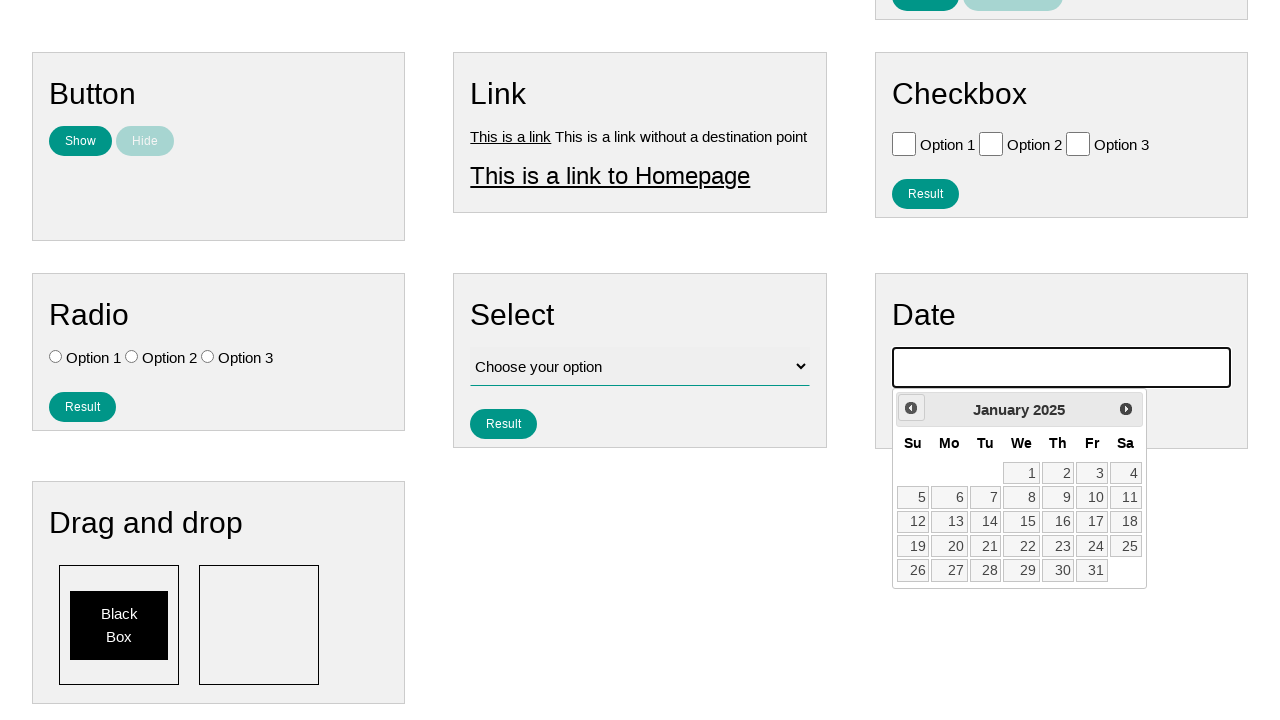

Clicked previous button to navigate calendar backwards at (911, 408) on .ui-datepicker-prev
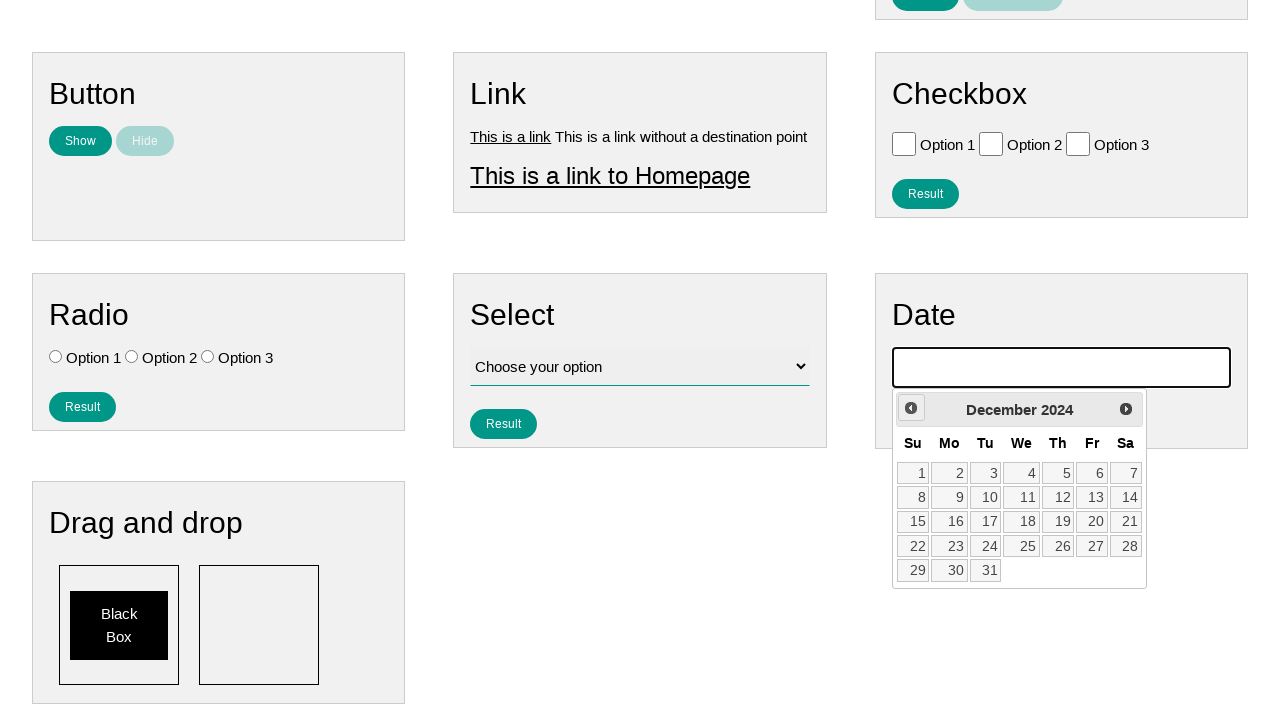

Retrieved year value: 2024
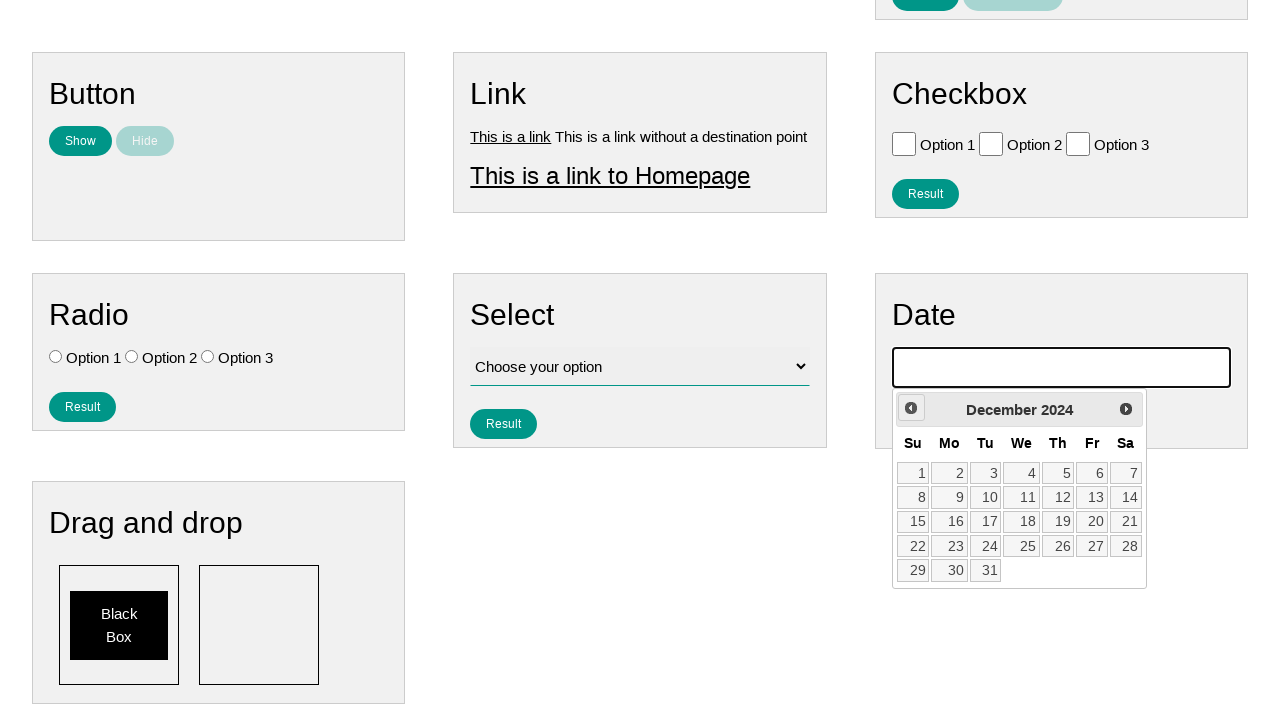

Retrieved month value: December
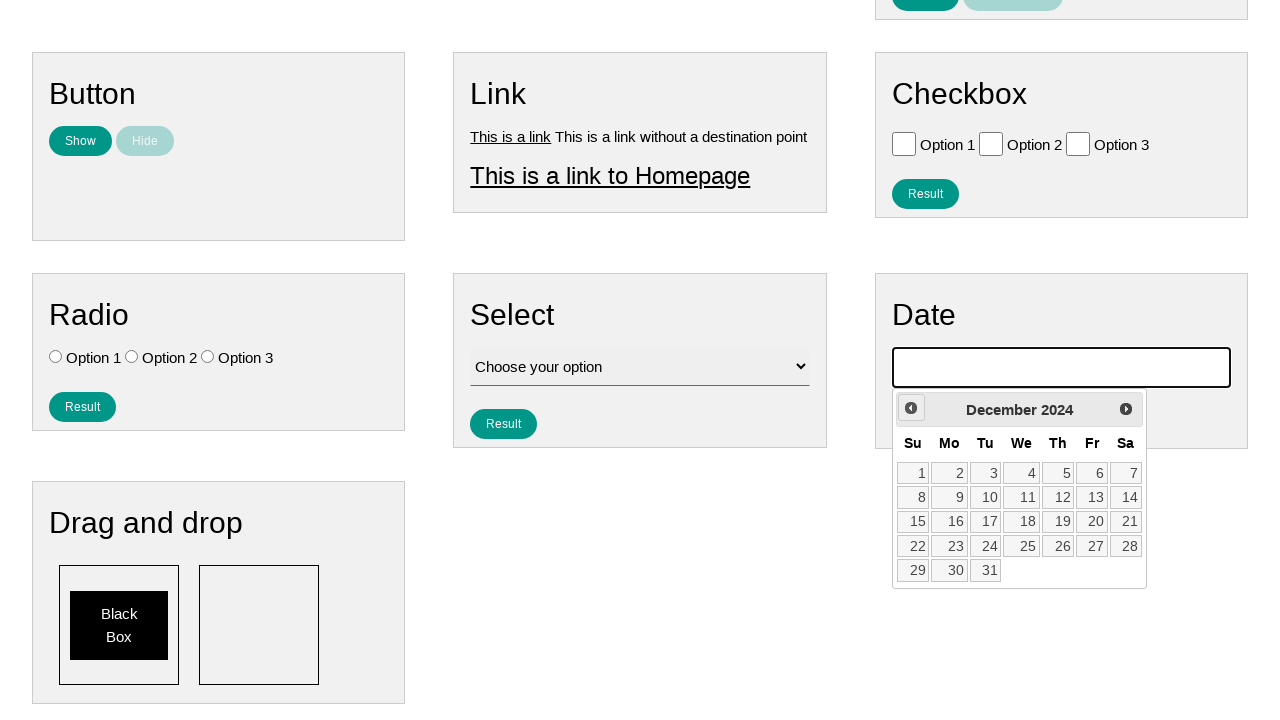

Clicked previous button to navigate calendar backwards at (911, 408) on .ui-datepicker-prev
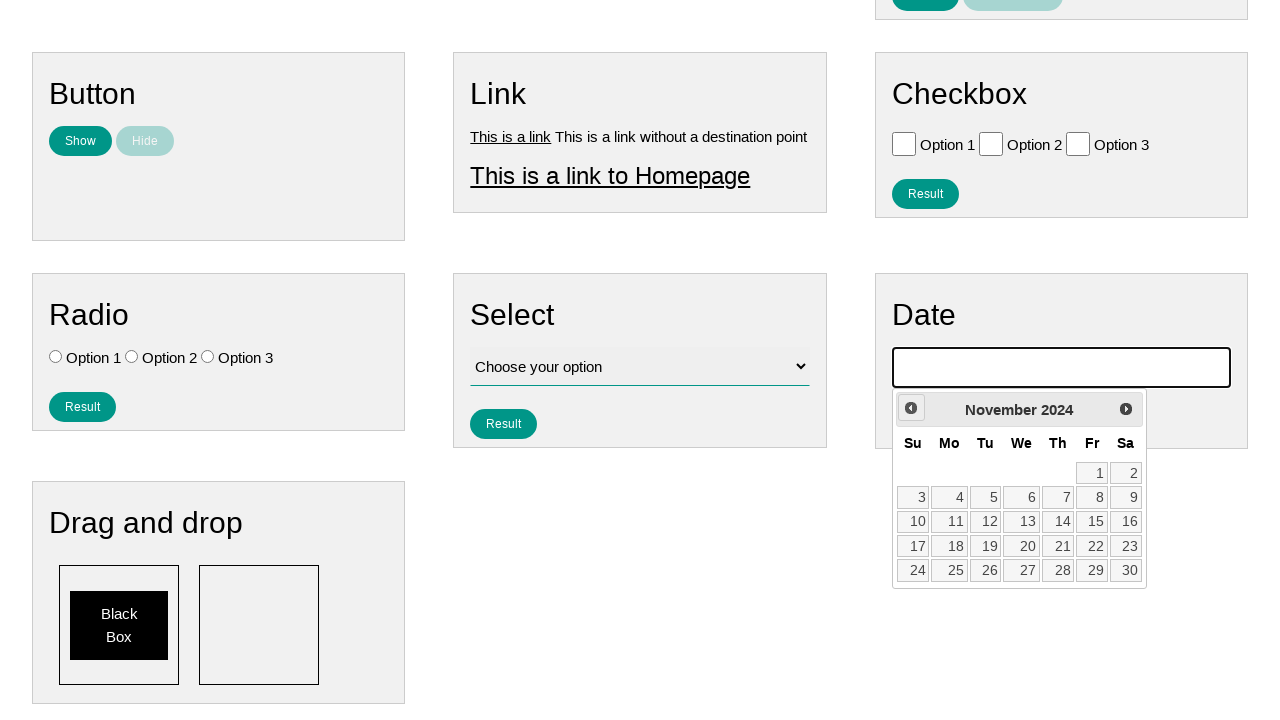

Retrieved year value: 2024
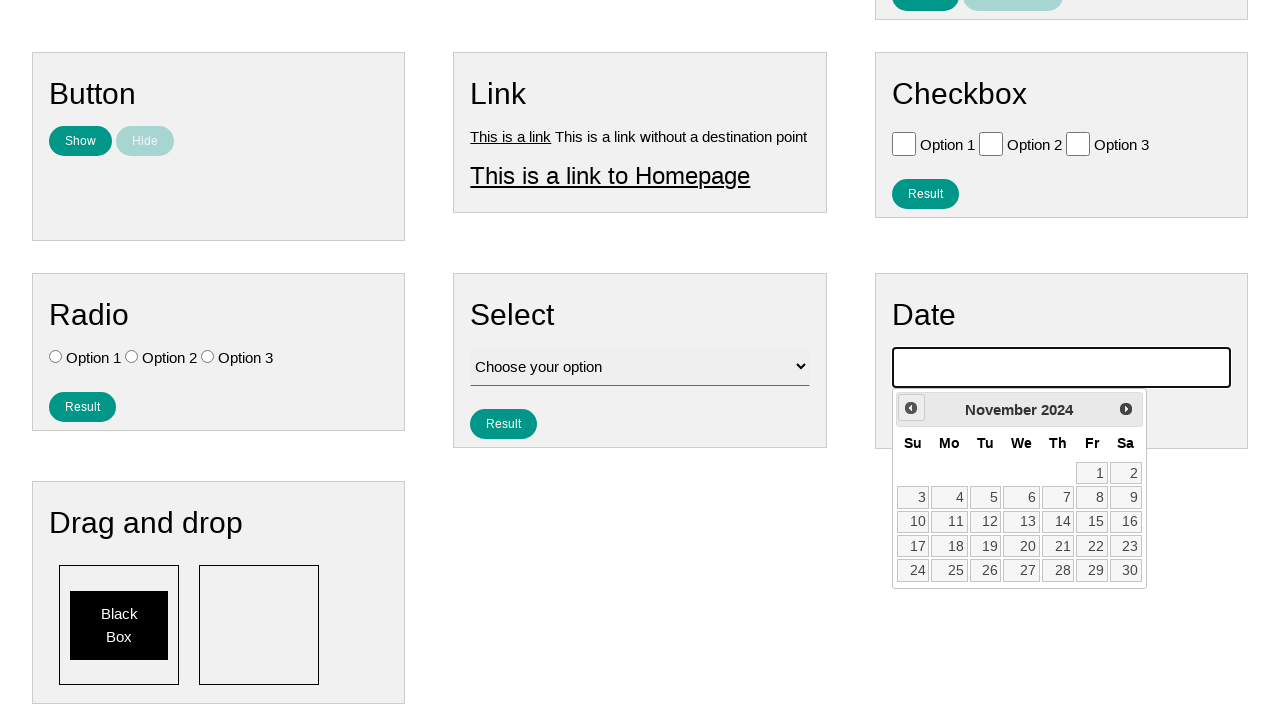

Retrieved month value: November
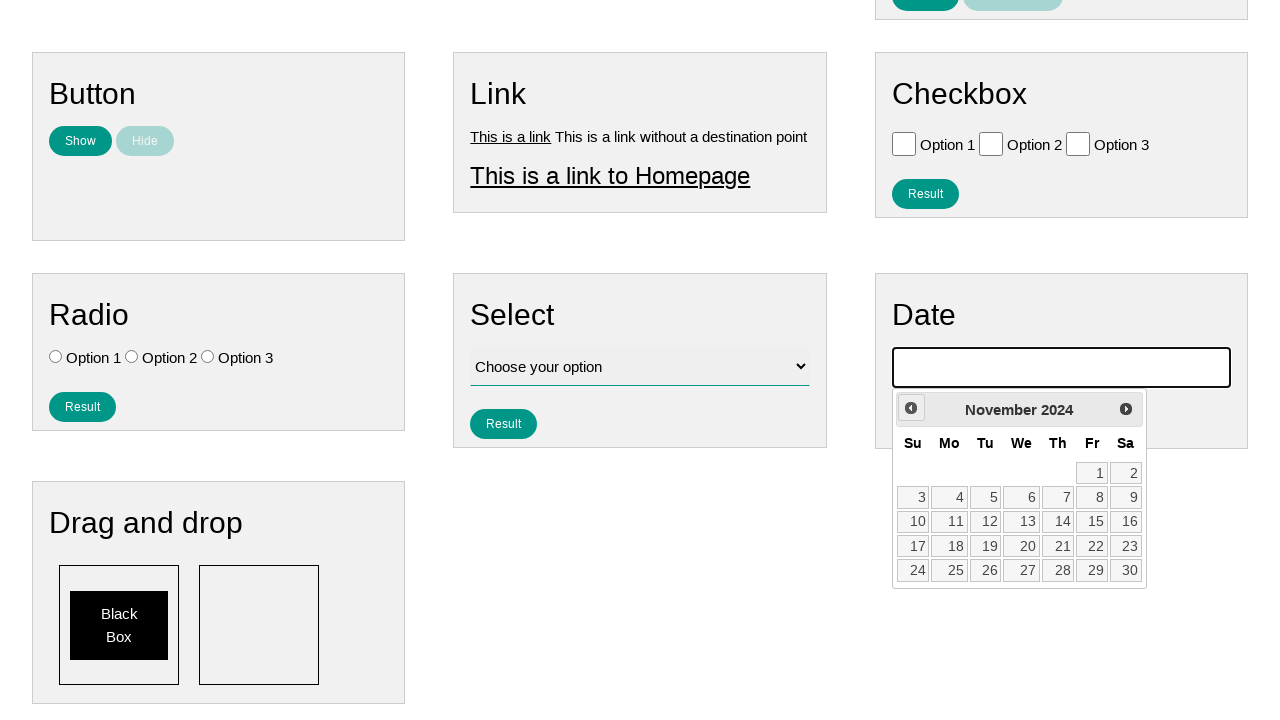

Clicked previous button to navigate calendar backwards at (911, 408) on .ui-datepicker-prev
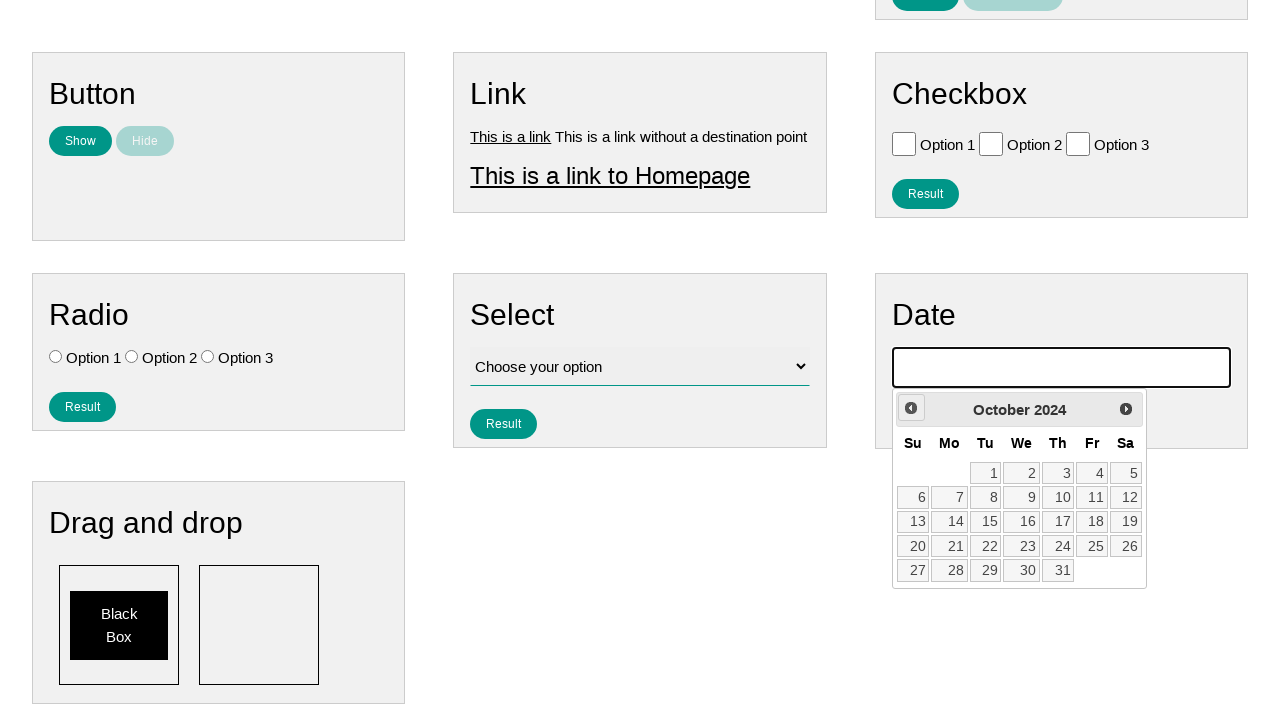

Retrieved year value: 2024
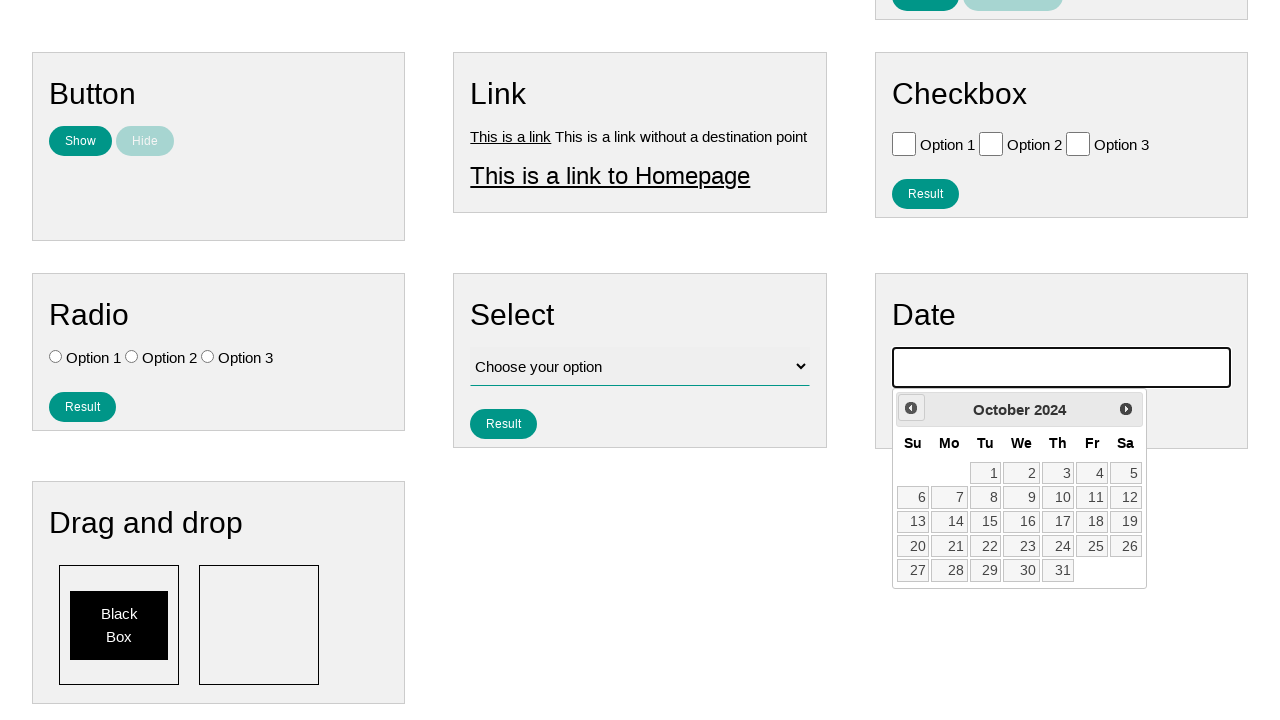

Retrieved month value: October
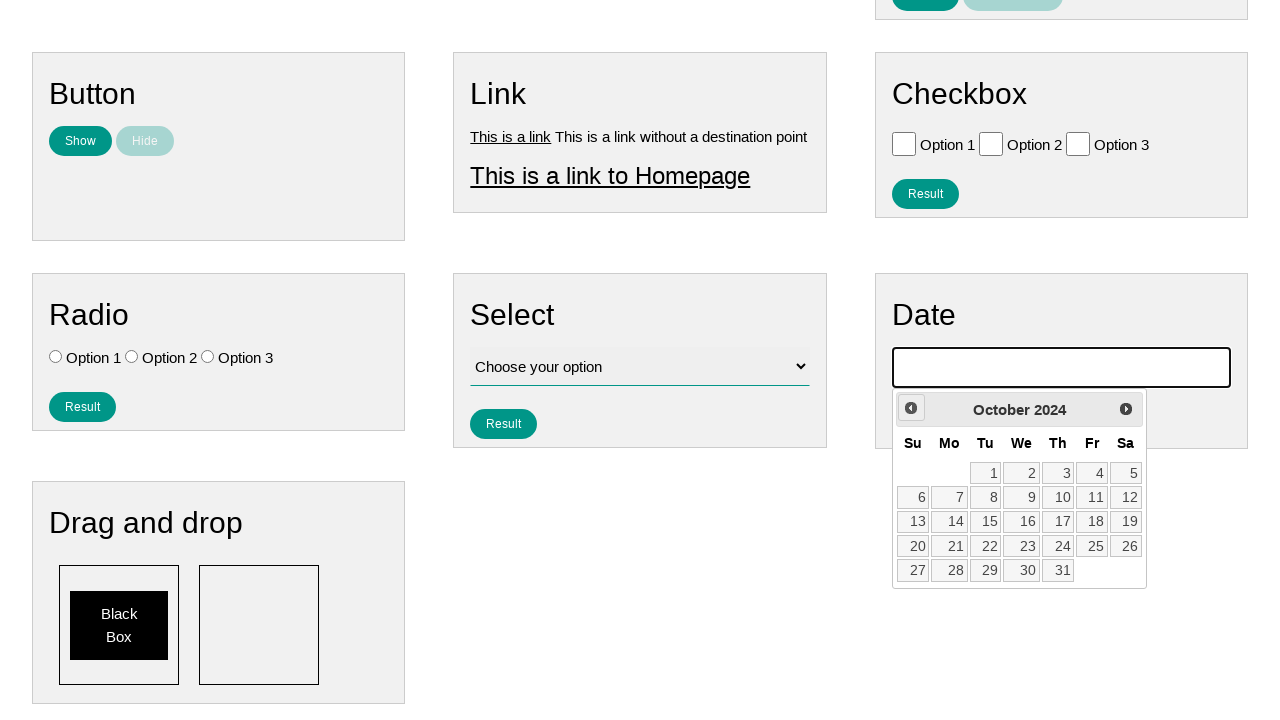

Clicked previous button to navigate calendar backwards at (911, 408) on .ui-datepicker-prev
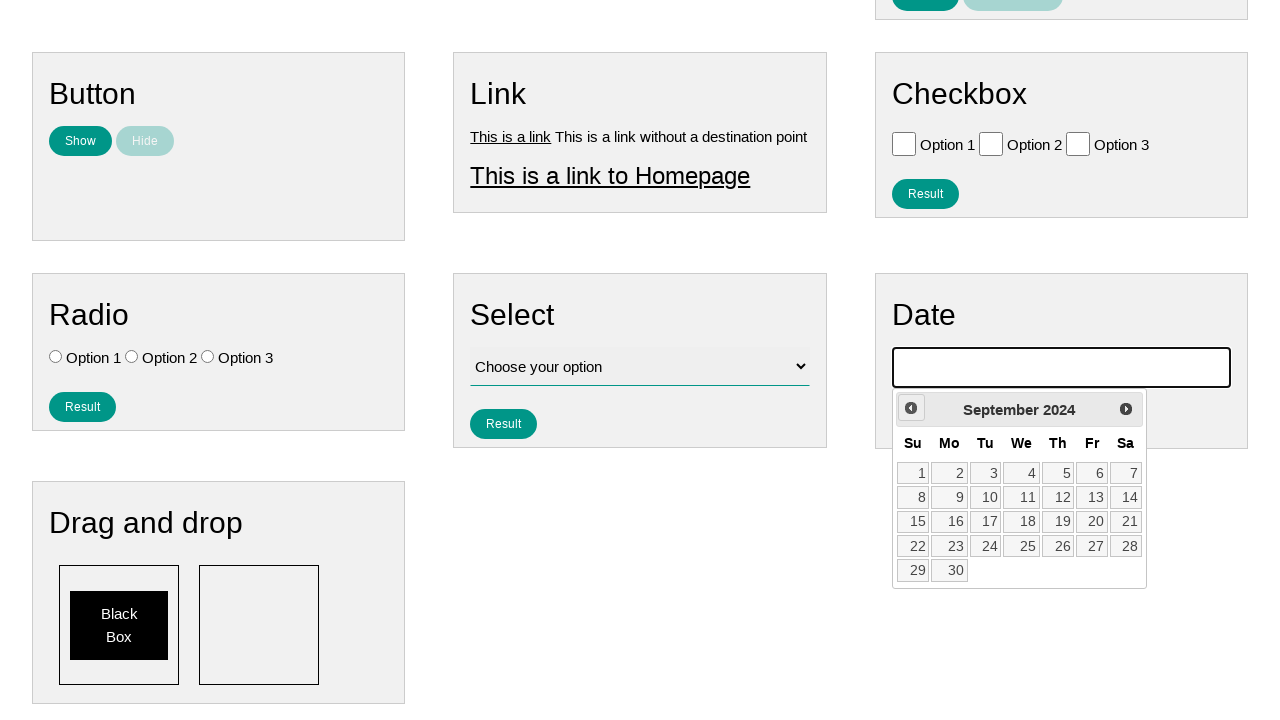

Retrieved year value: 2024
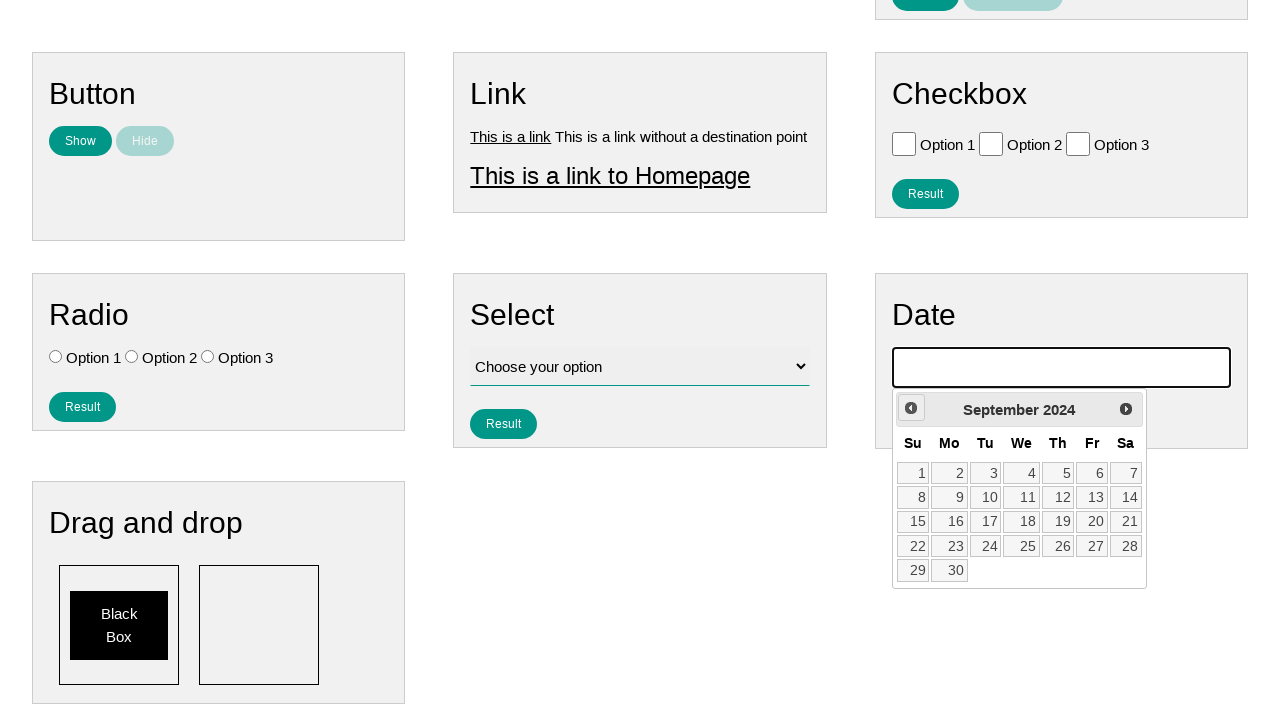

Retrieved month value: September
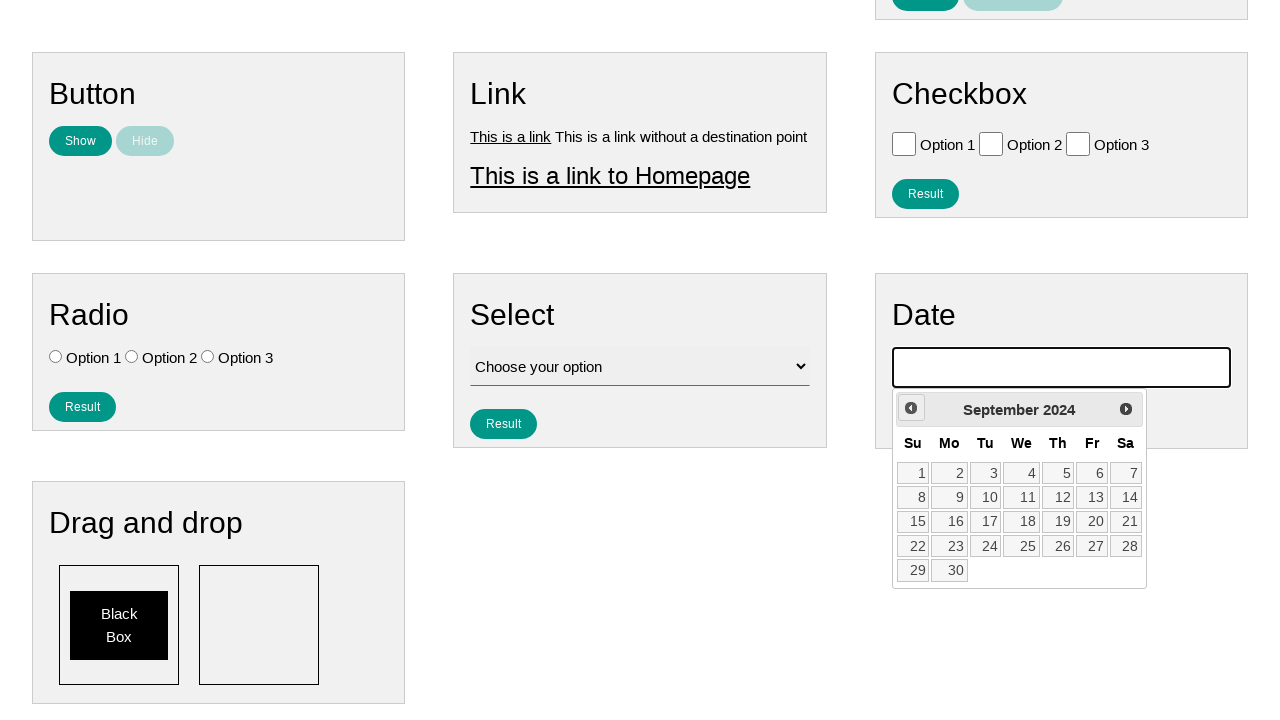

Clicked previous button to navigate calendar backwards at (911, 408) on .ui-datepicker-prev
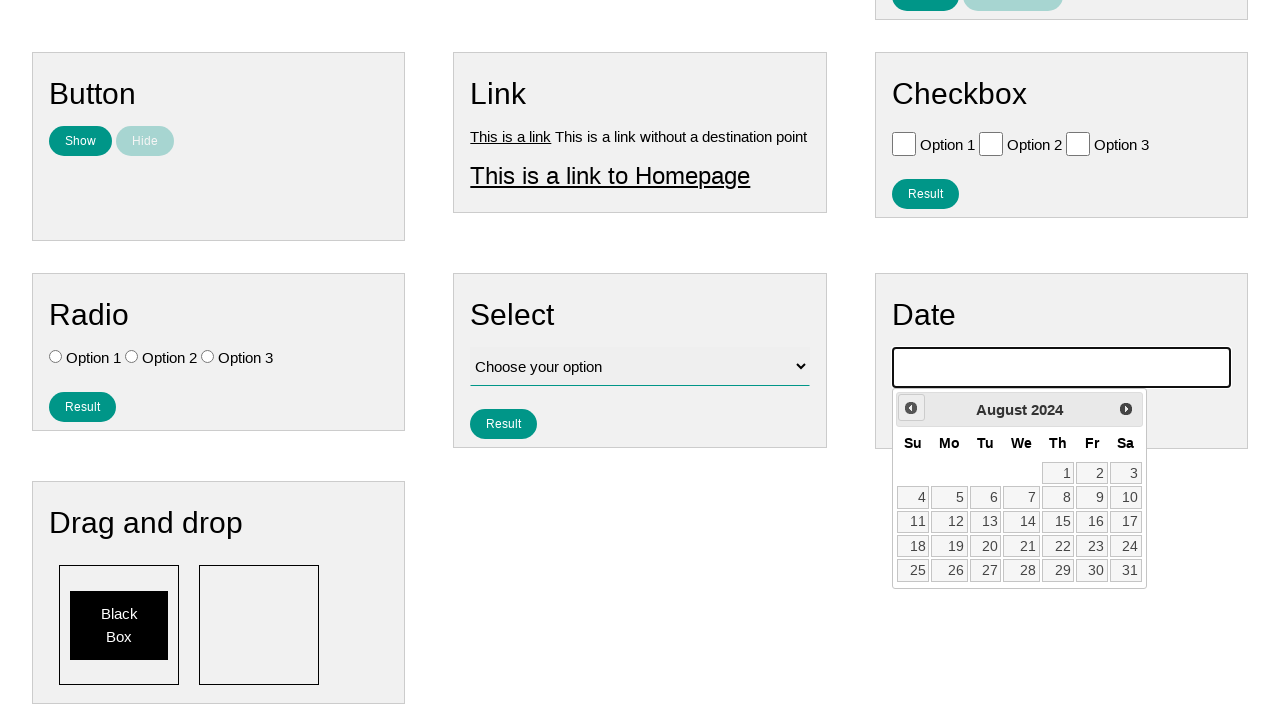

Retrieved year value: 2024
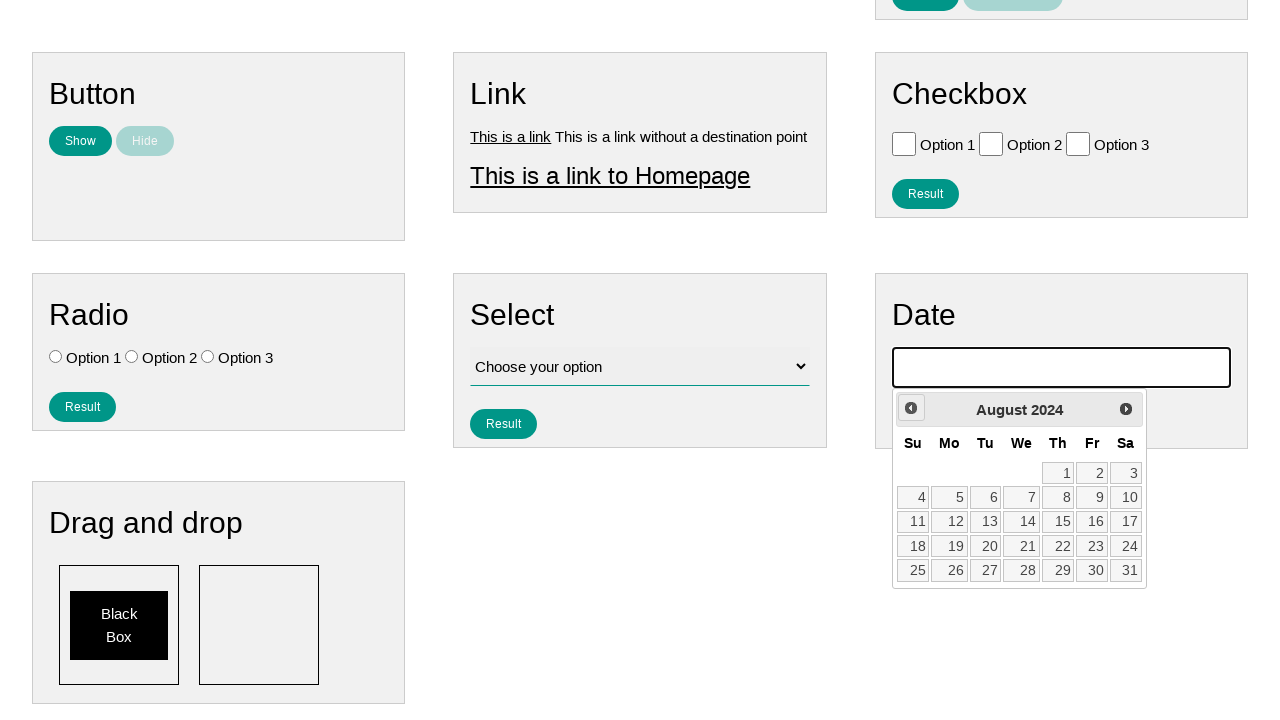

Retrieved month value: August
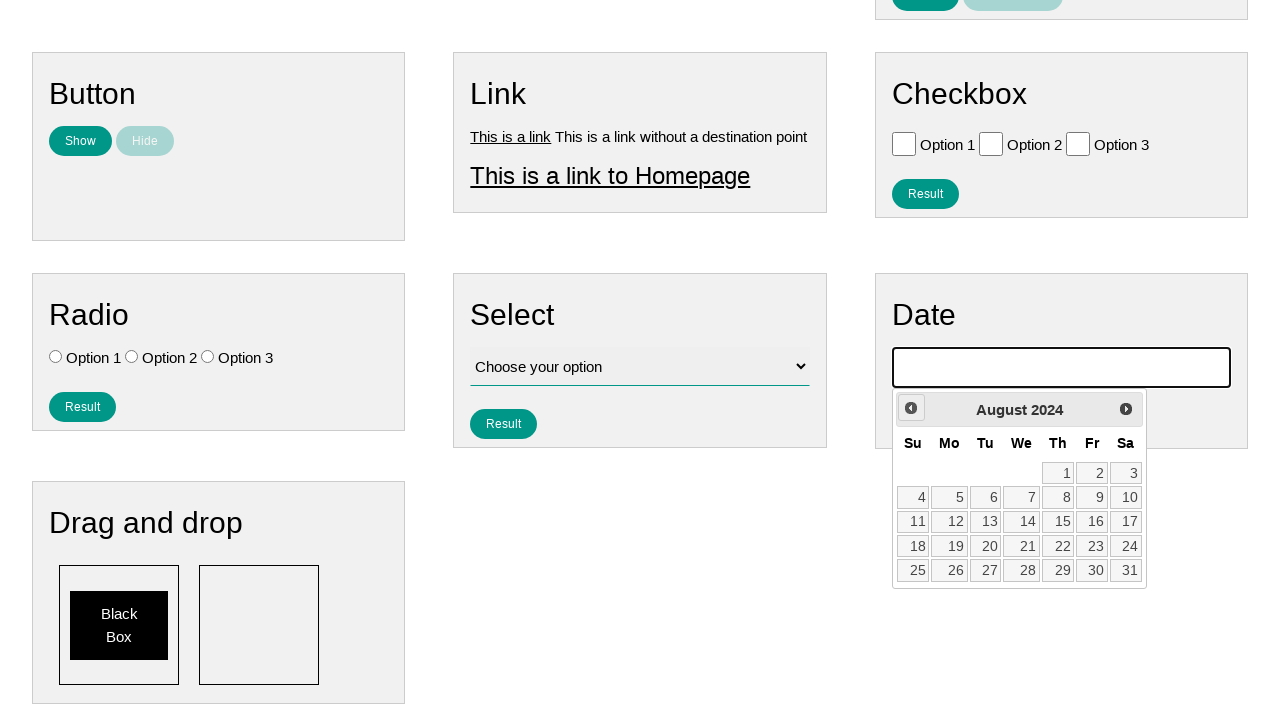

Clicked previous button to navigate calendar backwards at (911, 408) on .ui-datepicker-prev
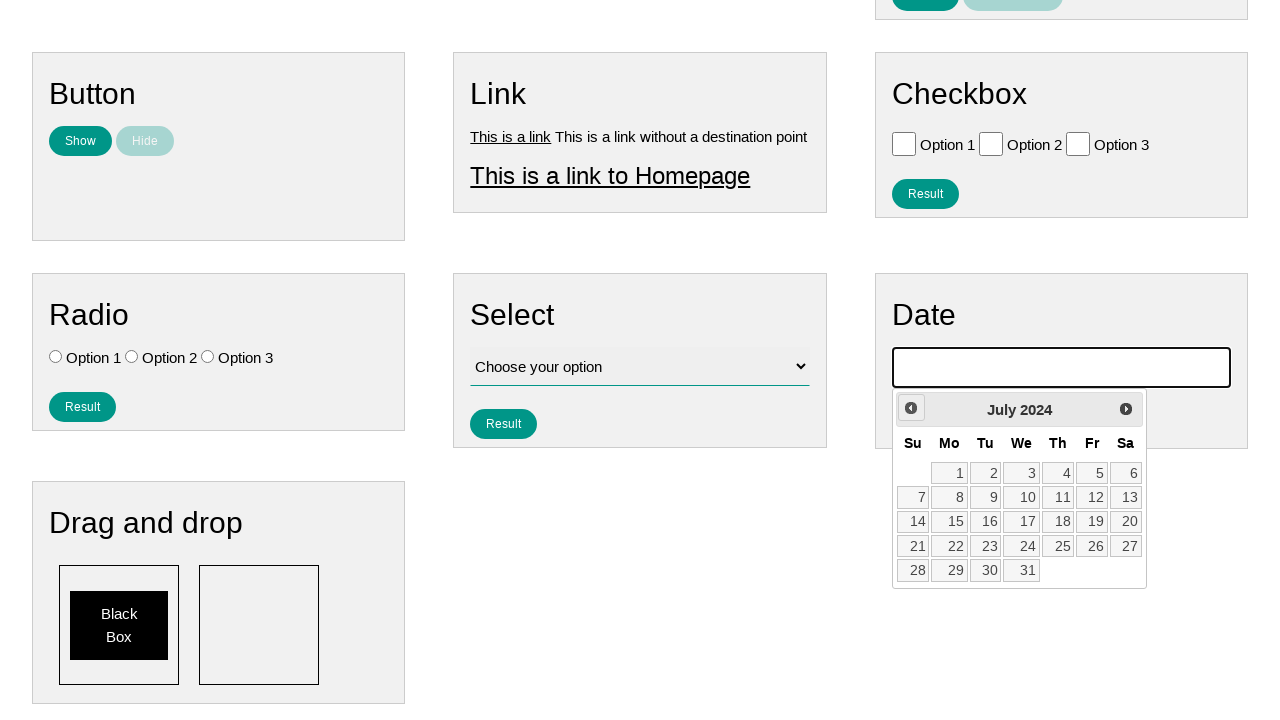

Retrieved year value: 2024
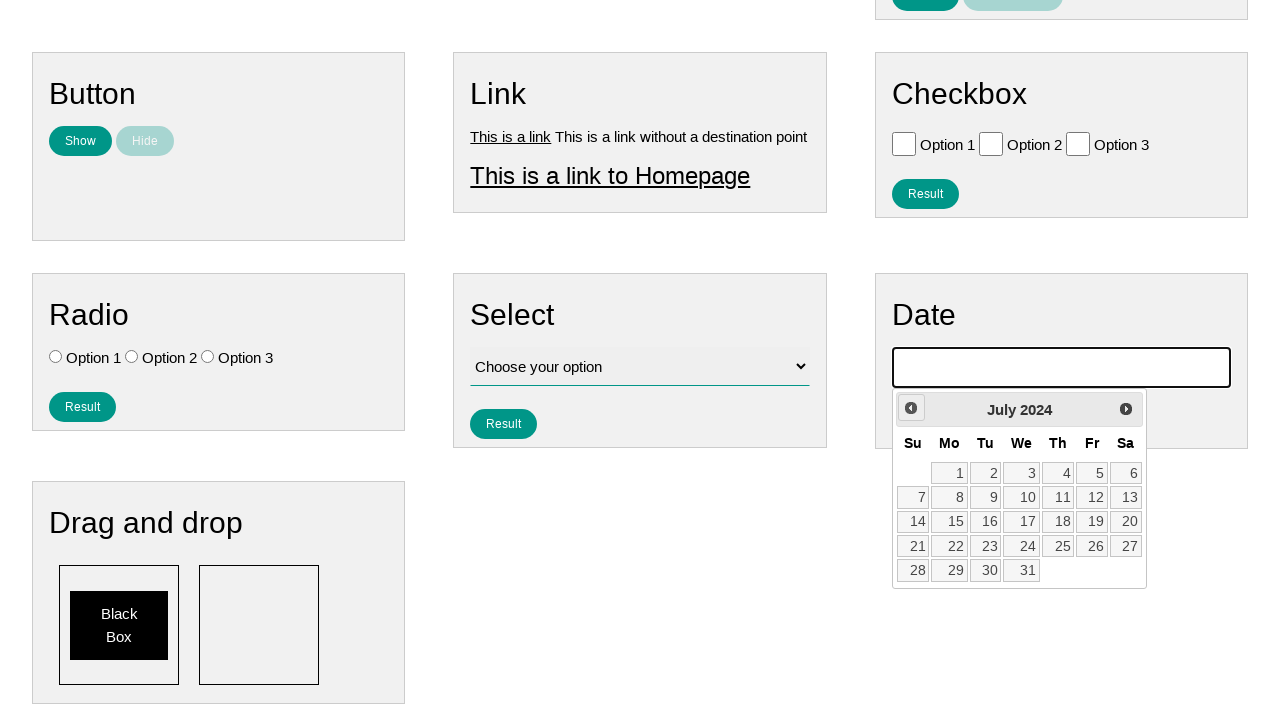

Retrieved month value: July
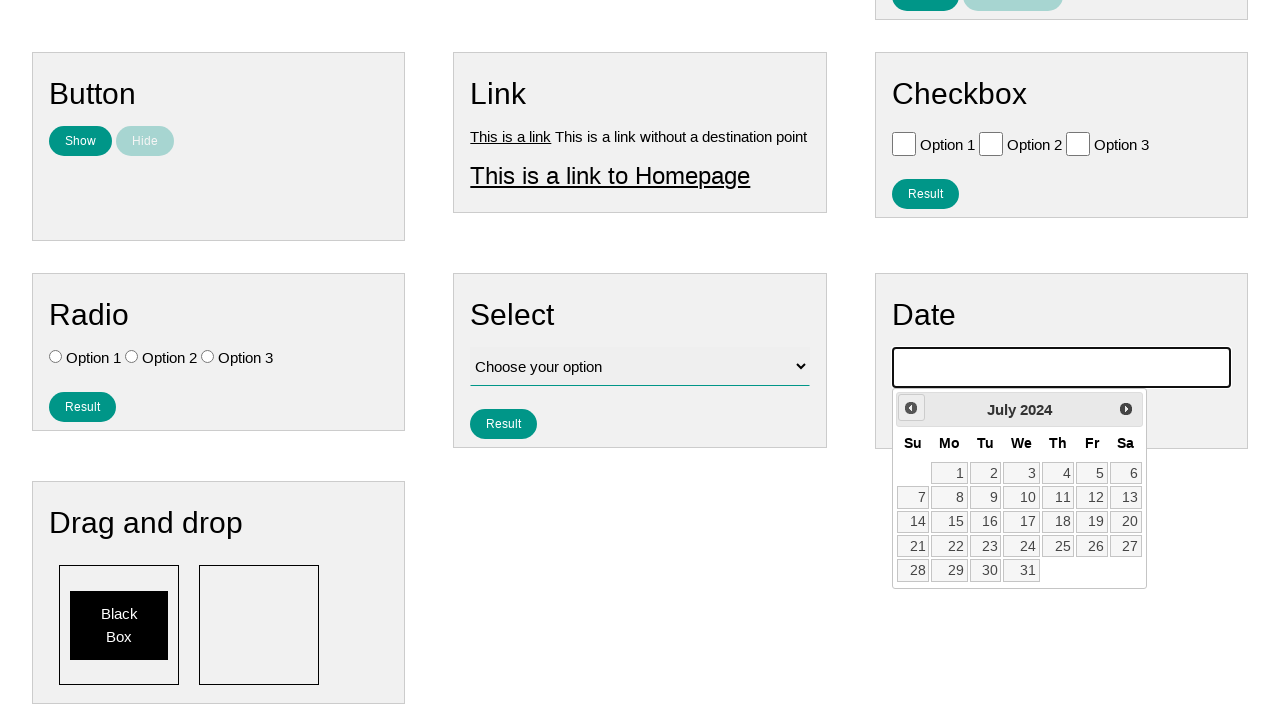

Clicked previous button to navigate calendar backwards at (911, 408) on .ui-datepicker-prev
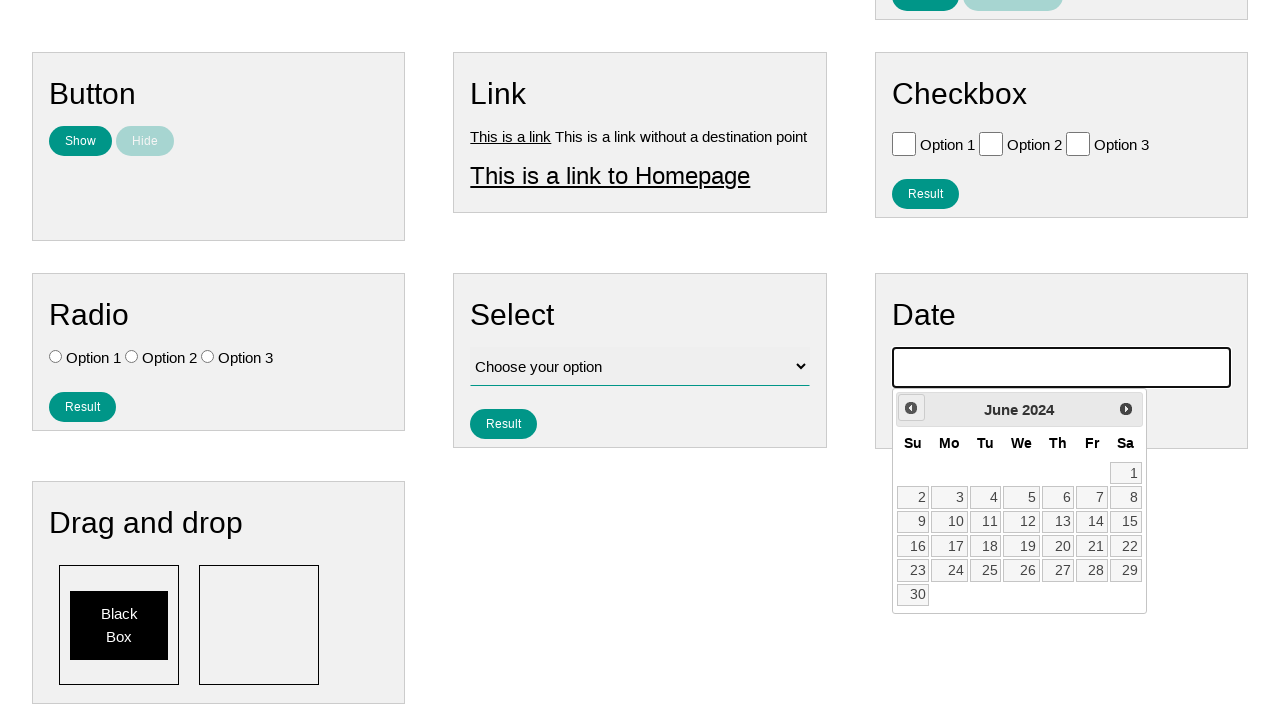

Retrieved year value: 2024
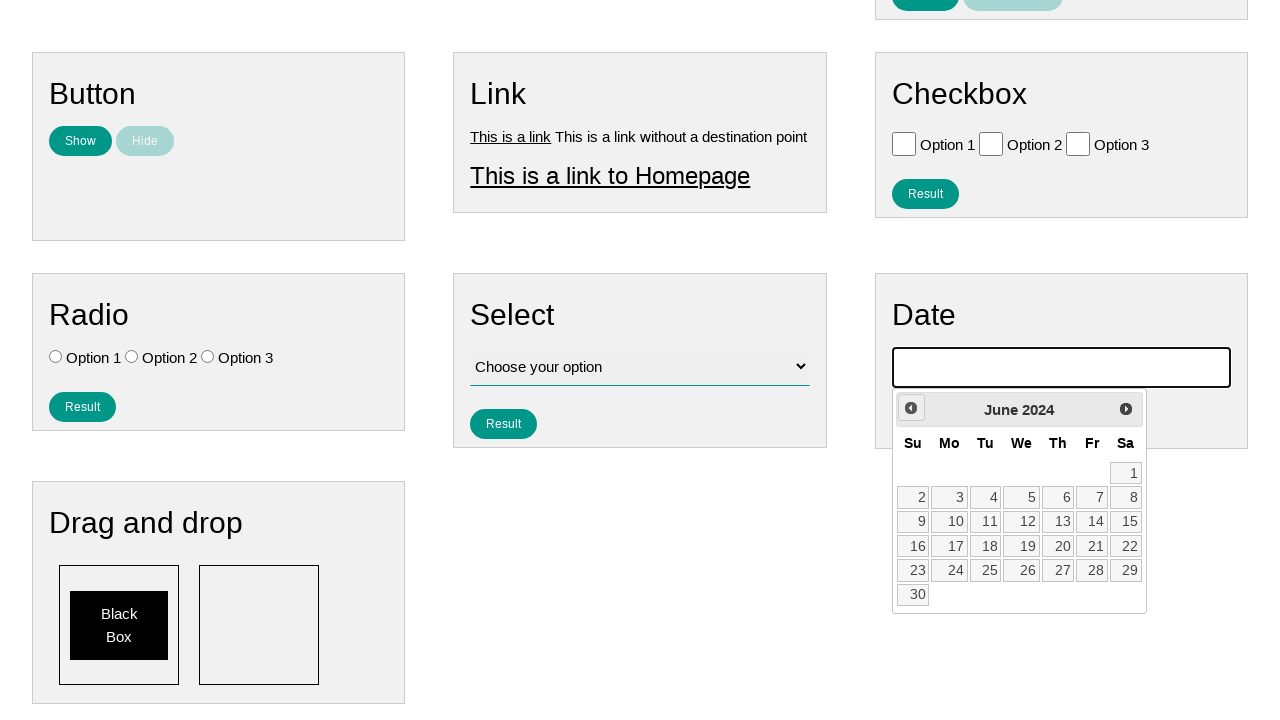

Retrieved month value: June
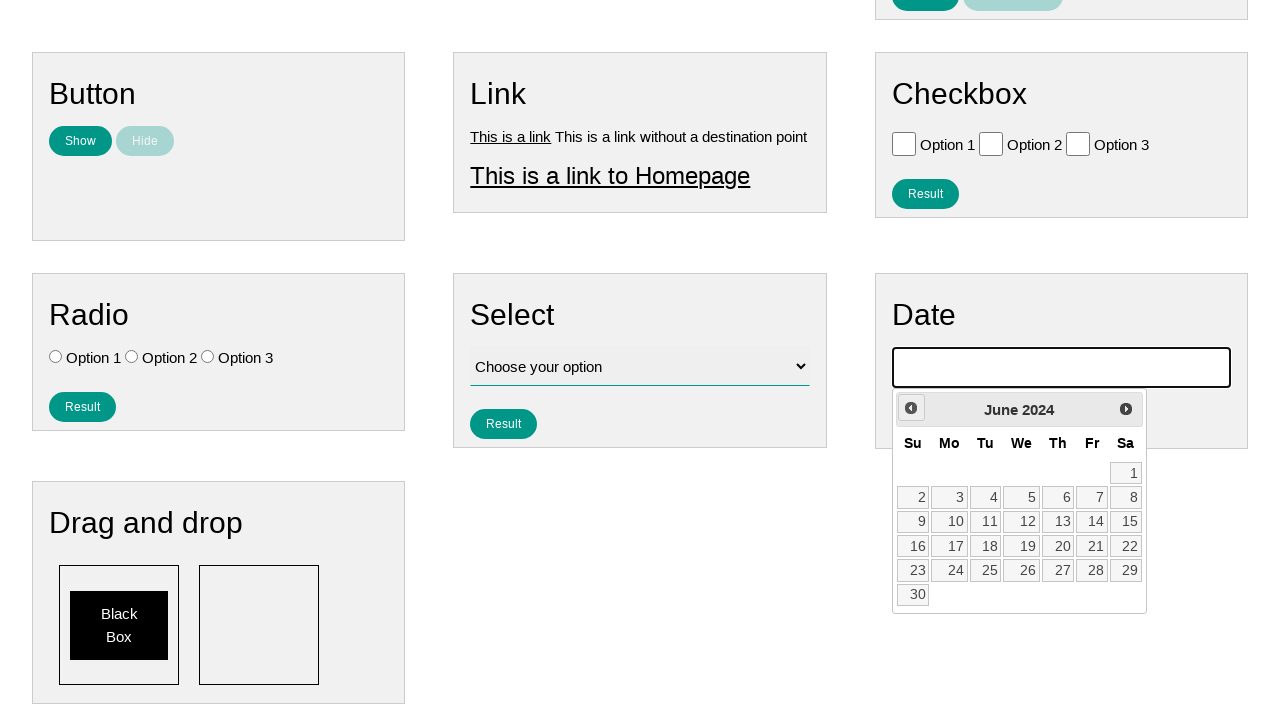

Clicked previous button to navigate calendar backwards at (911, 408) on .ui-datepicker-prev
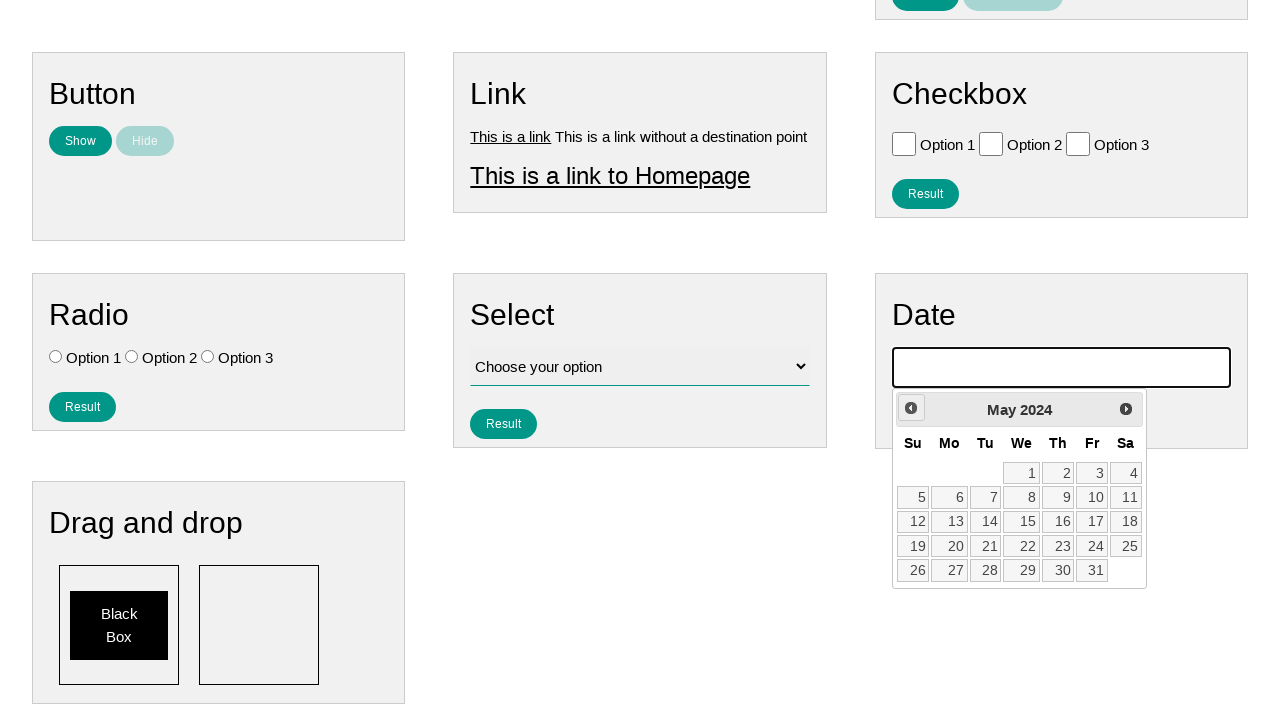

Retrieved year value: 2024
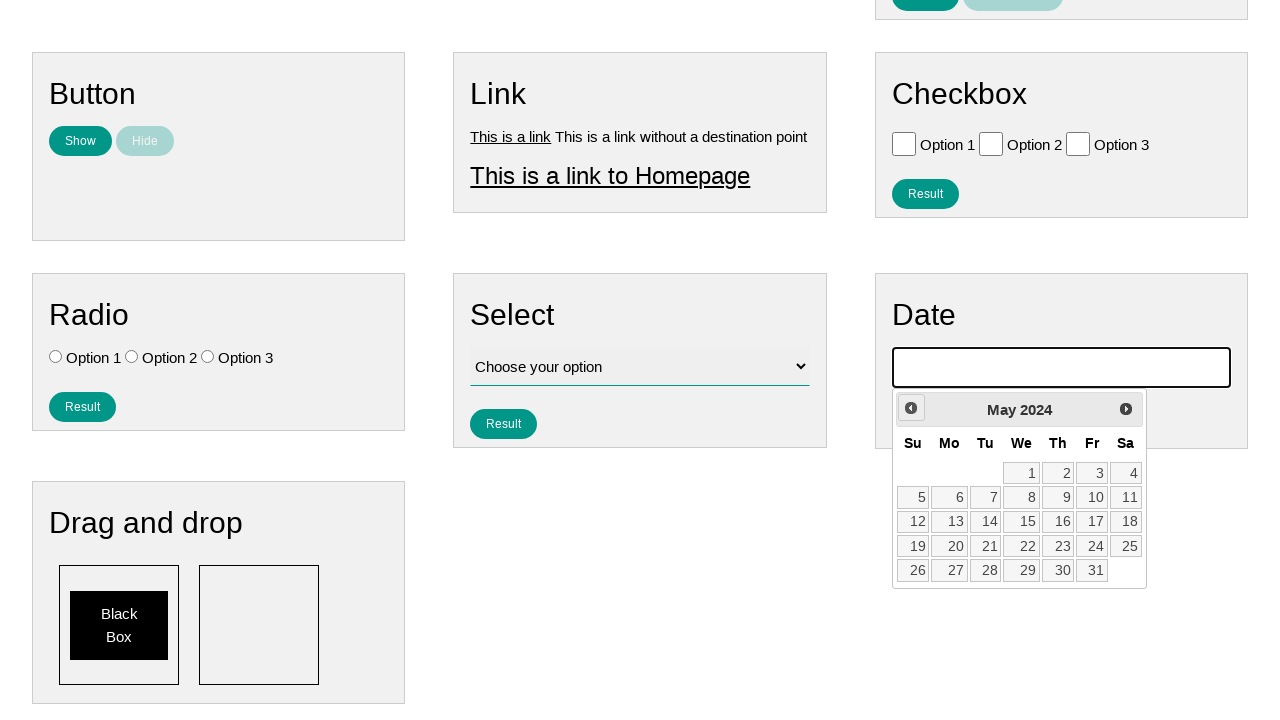

Retrieved month value: May
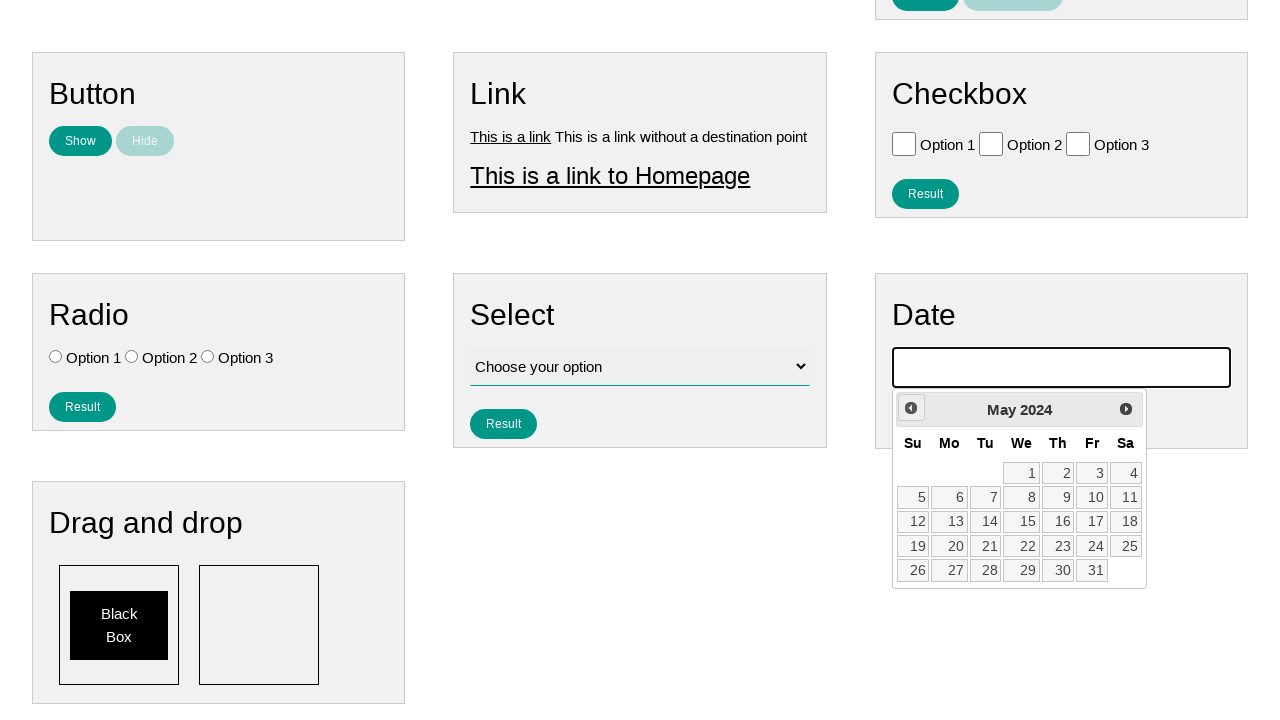

Clicked previous button to navigate calendar backwards at (911, 408) on .ui-datepicker-prev
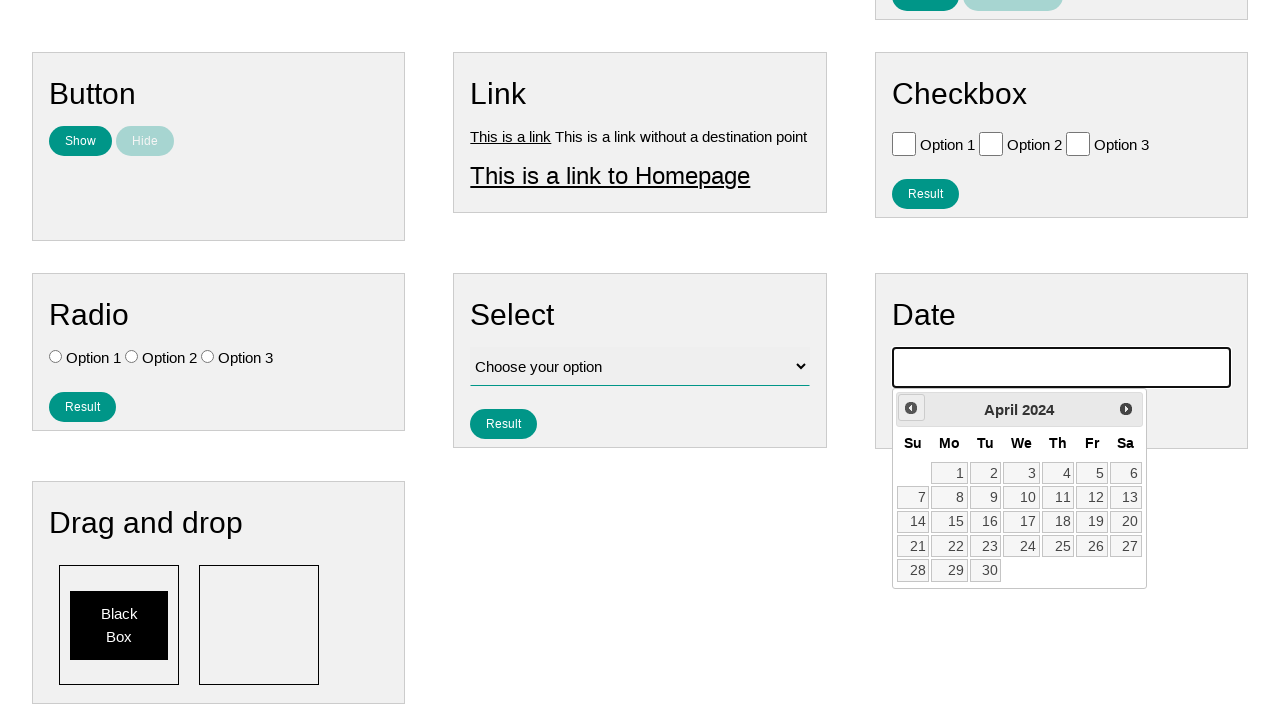

Retrieved year value: 2024
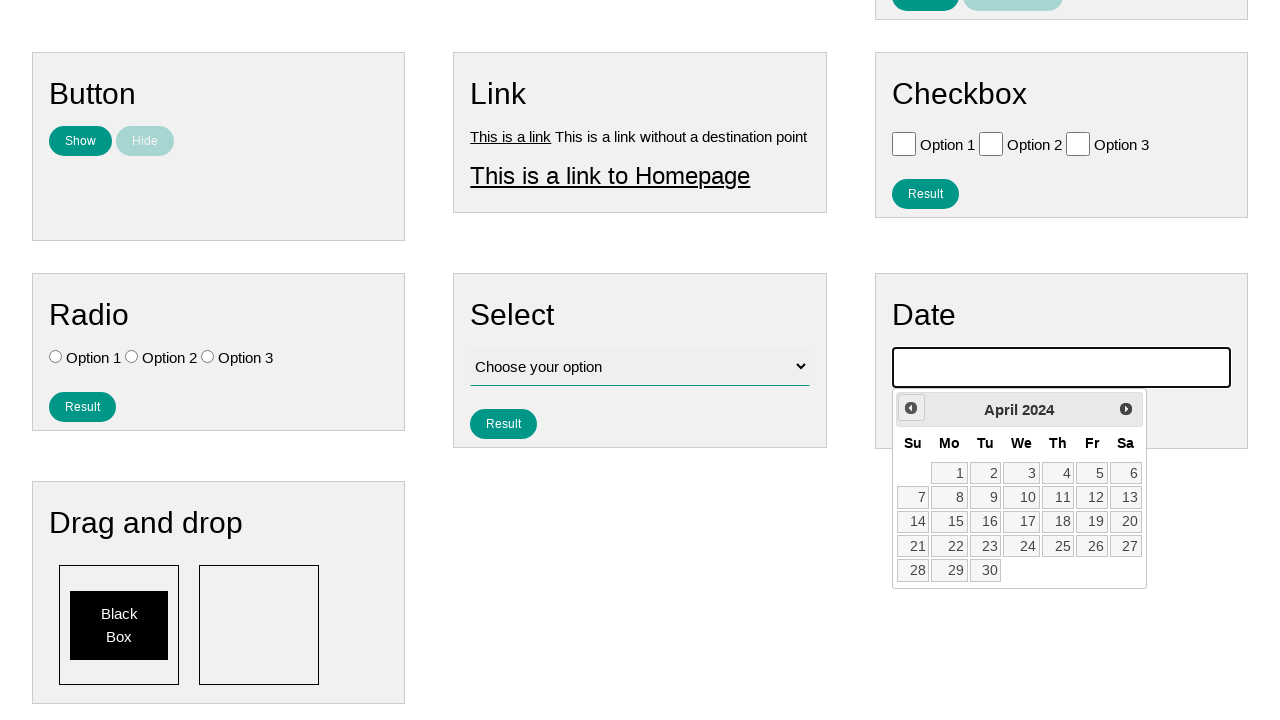

Retrieved month value: April
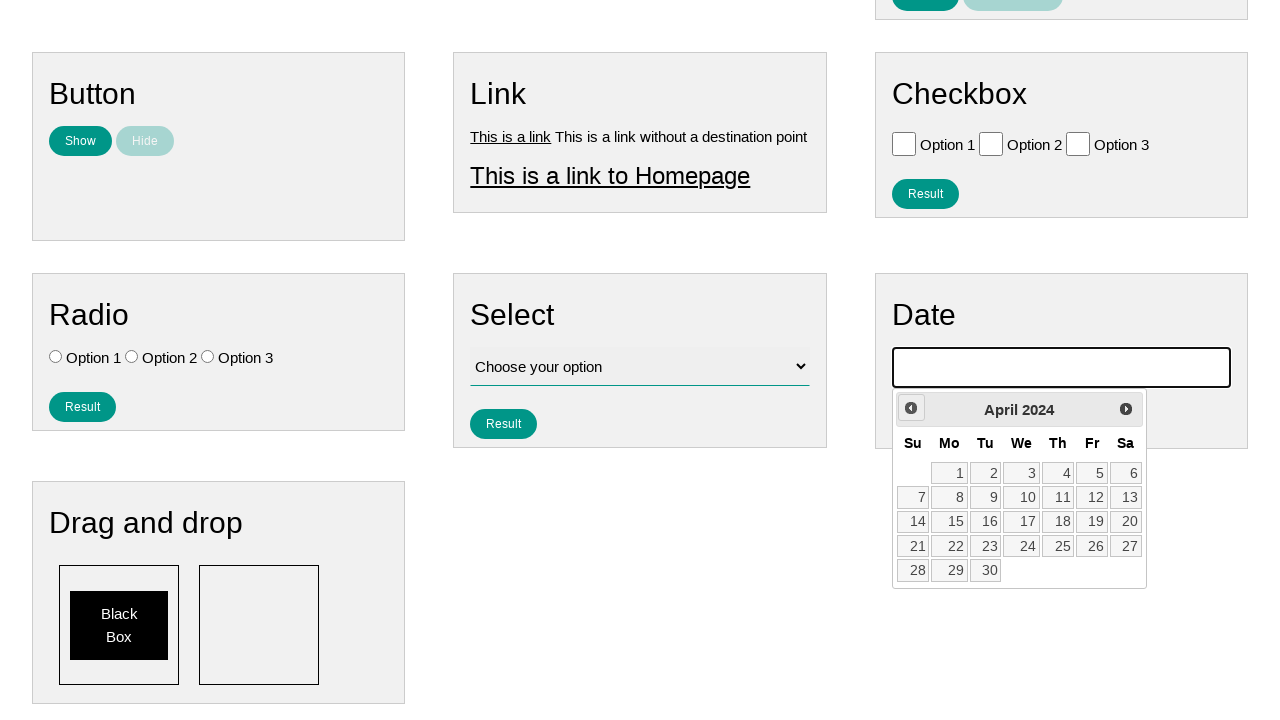

Clicked previous button to navigate calendar backwards at (911, 408) on .ui-datepicker-prev
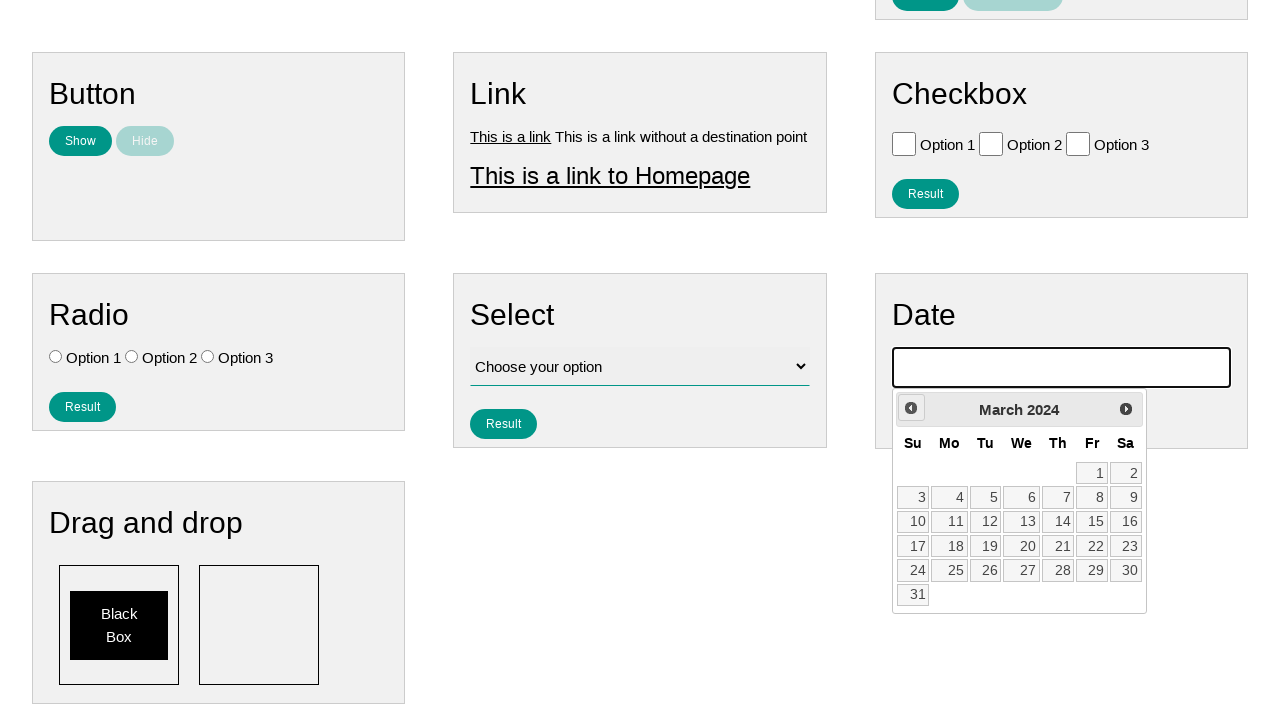

Retrieved year value: 2024
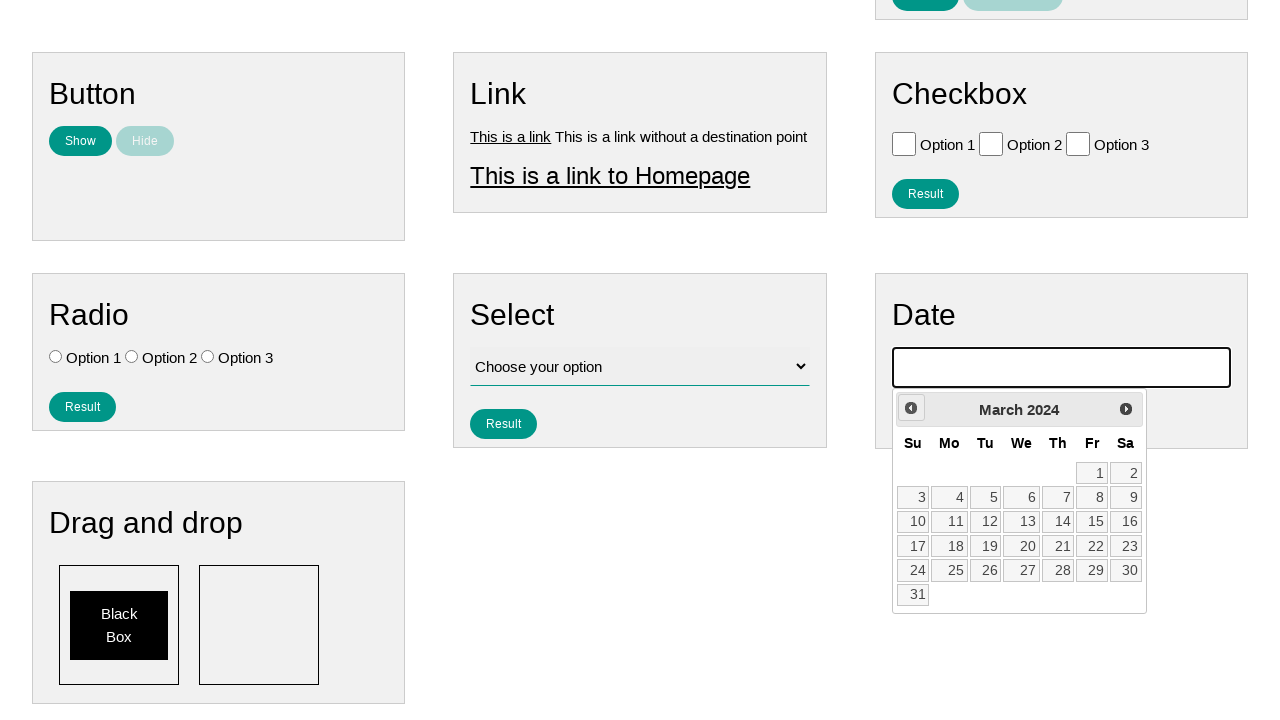

Retrieved month value: March
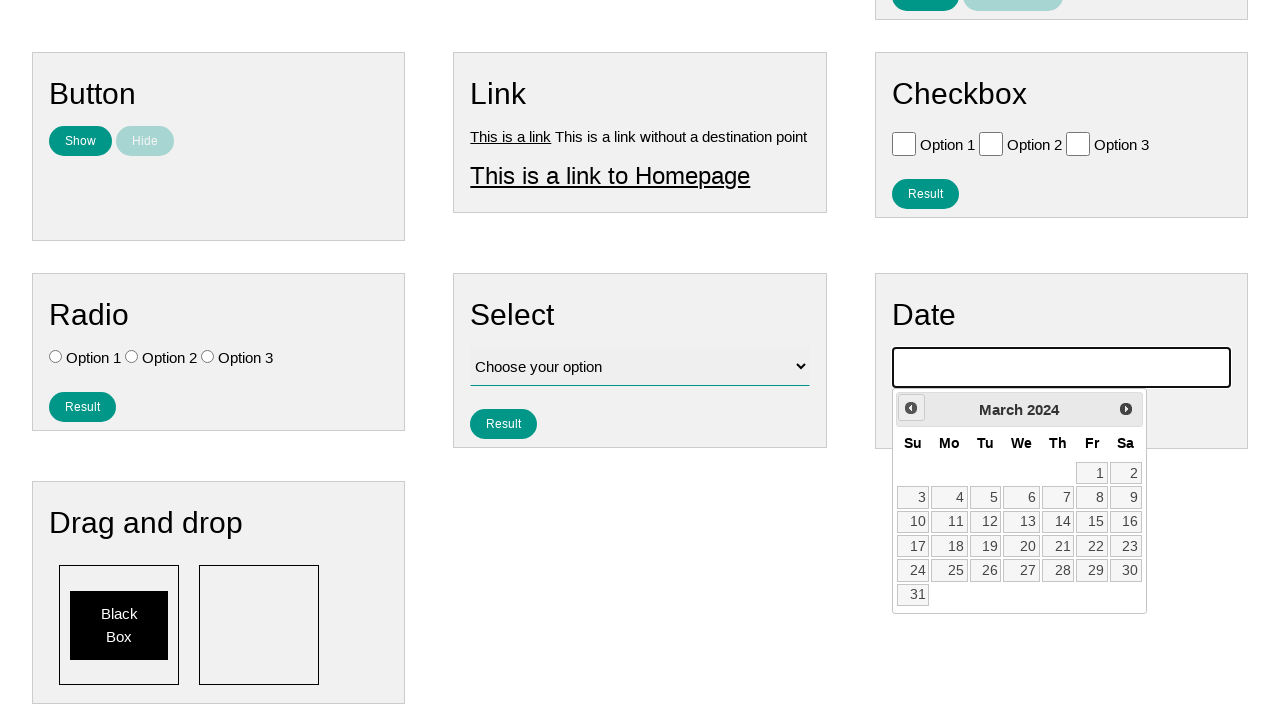

Clicked previous button to navigate calendar backwards at (911, 408) on .ui-datepicker-prev
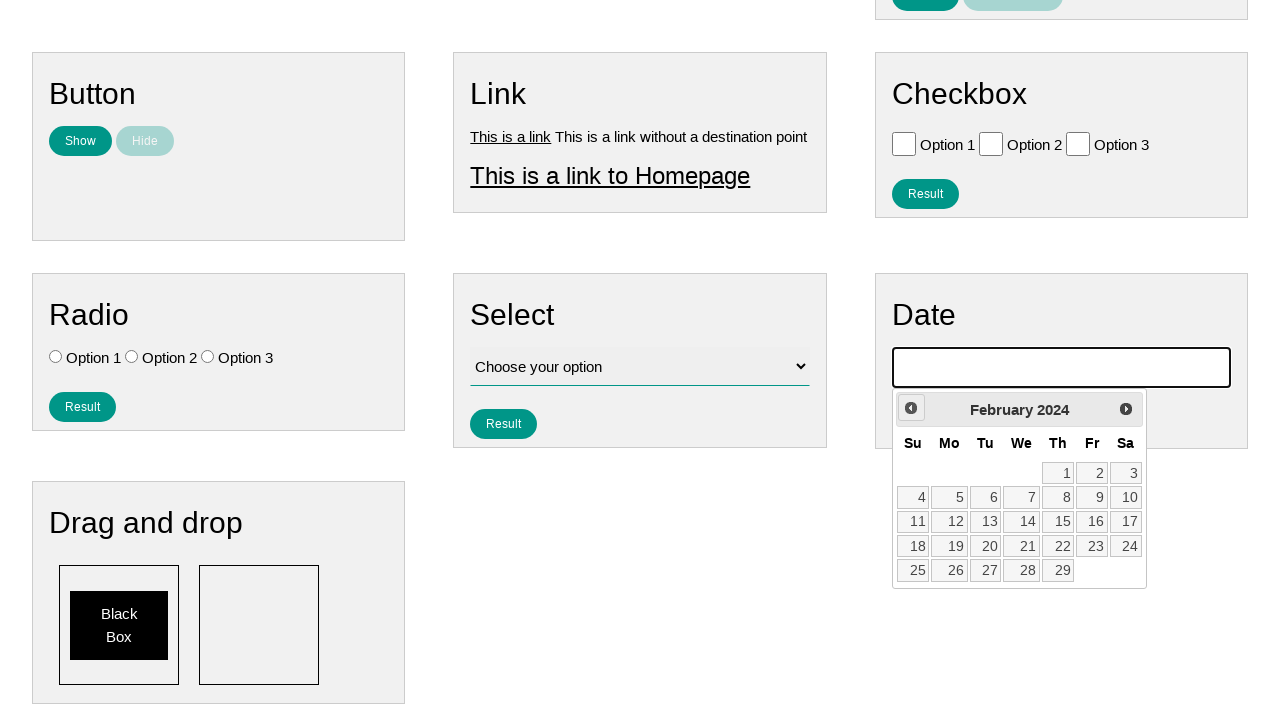

Retrieved year value: 2024
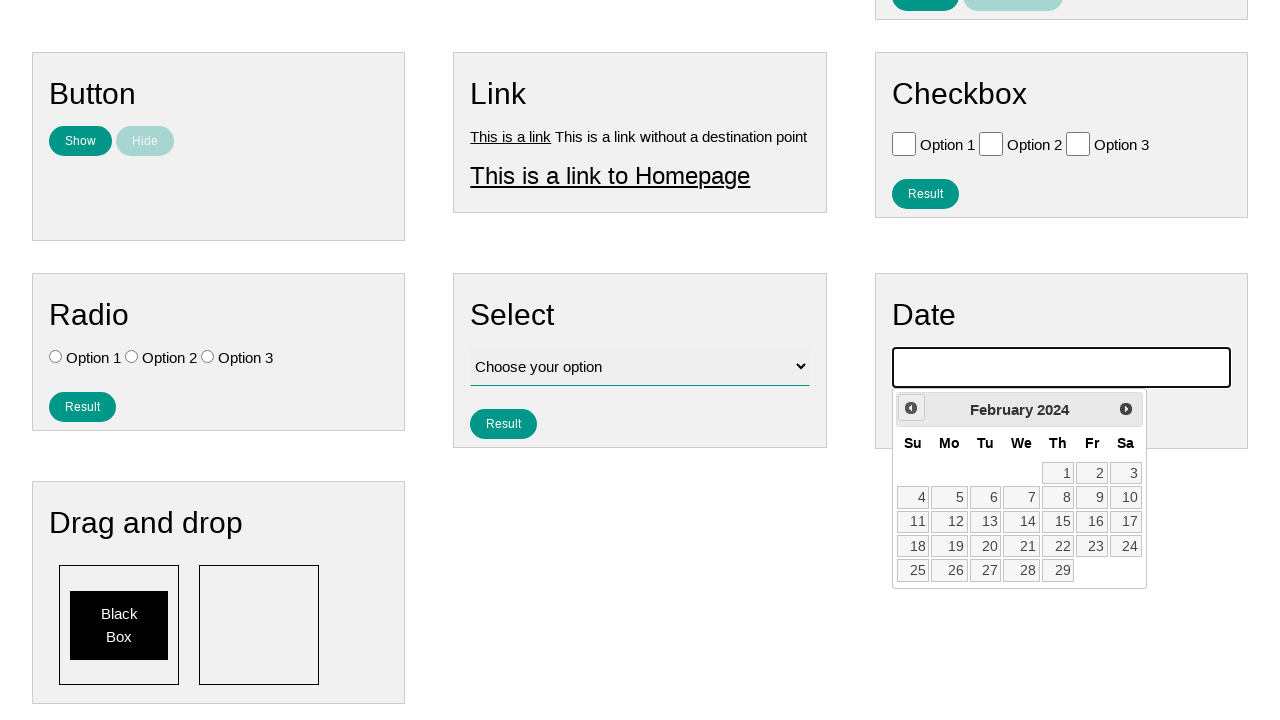

Retrieved month value: February
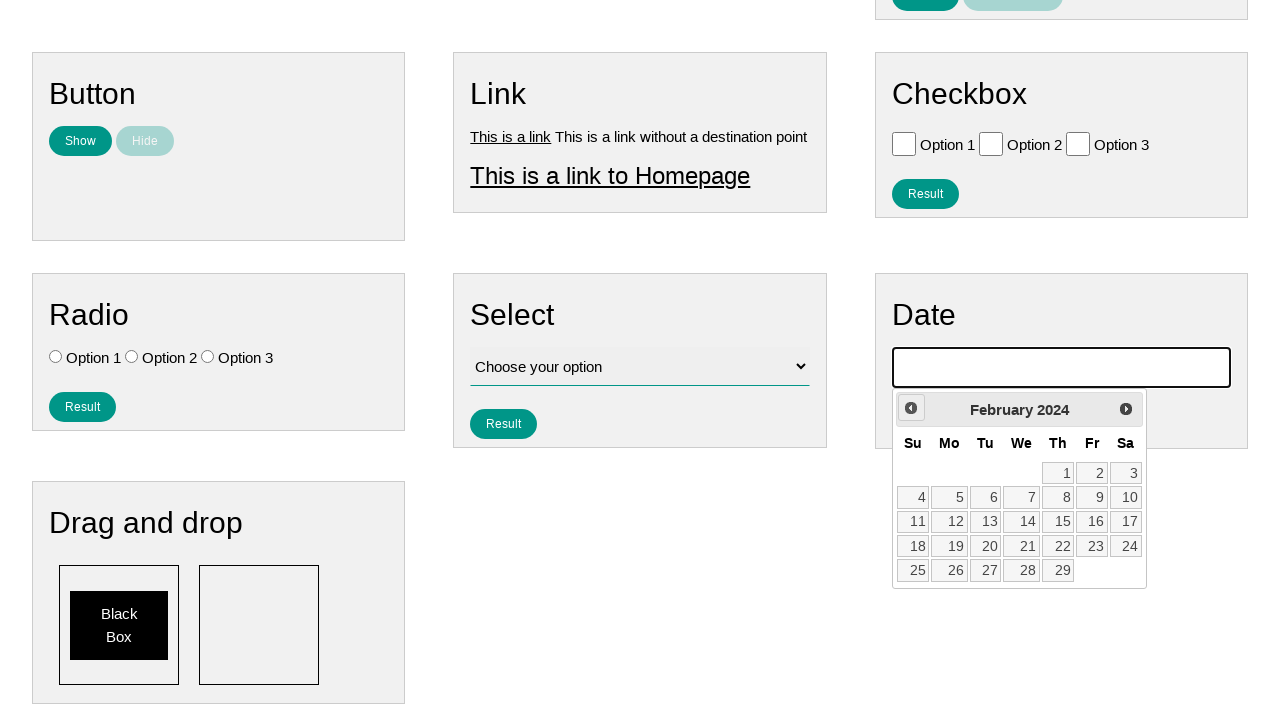

Clicked previous button to navigate calendar backwards at (911, 408) on .ui-datepicker-prev
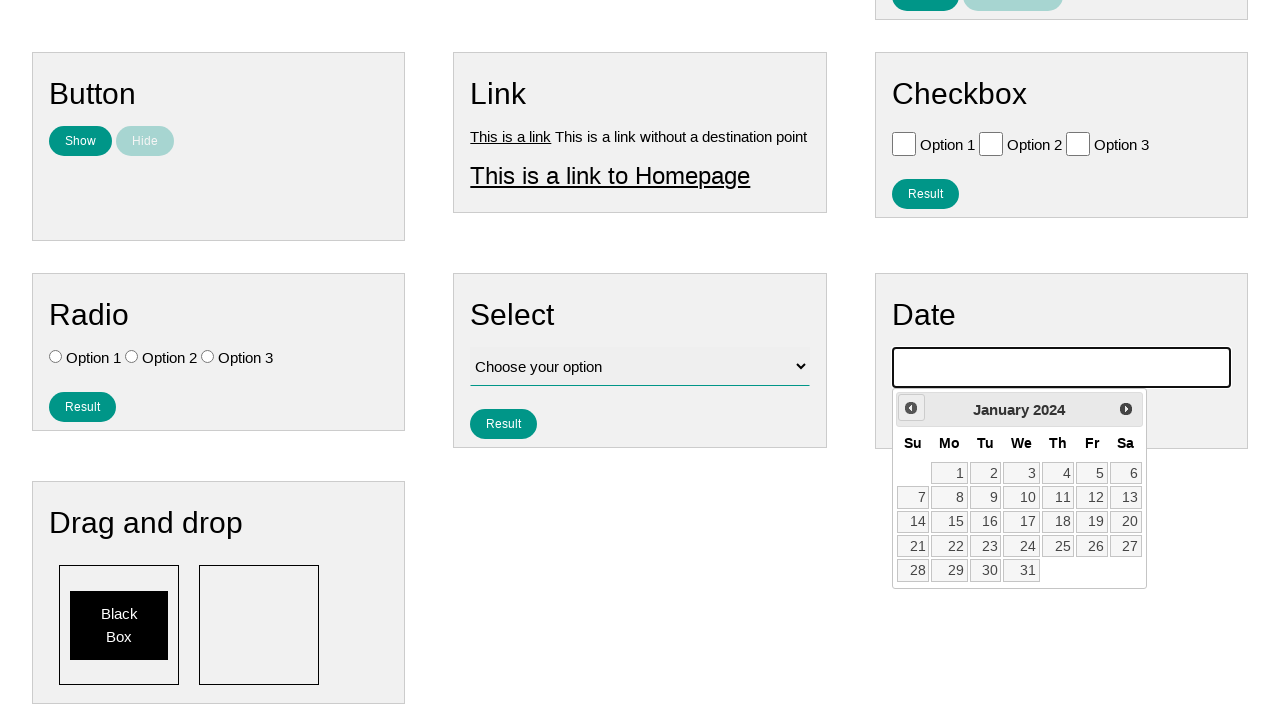

Retrieved year value: 2024
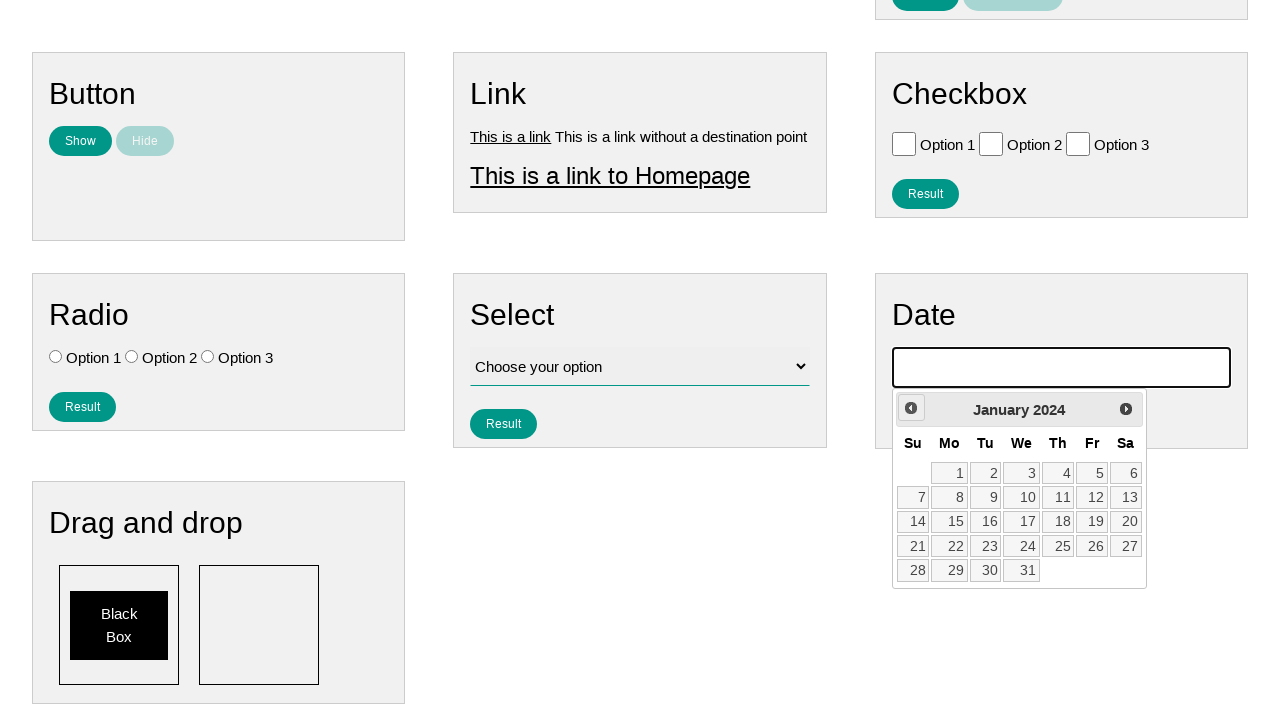

Retrieved month value: January
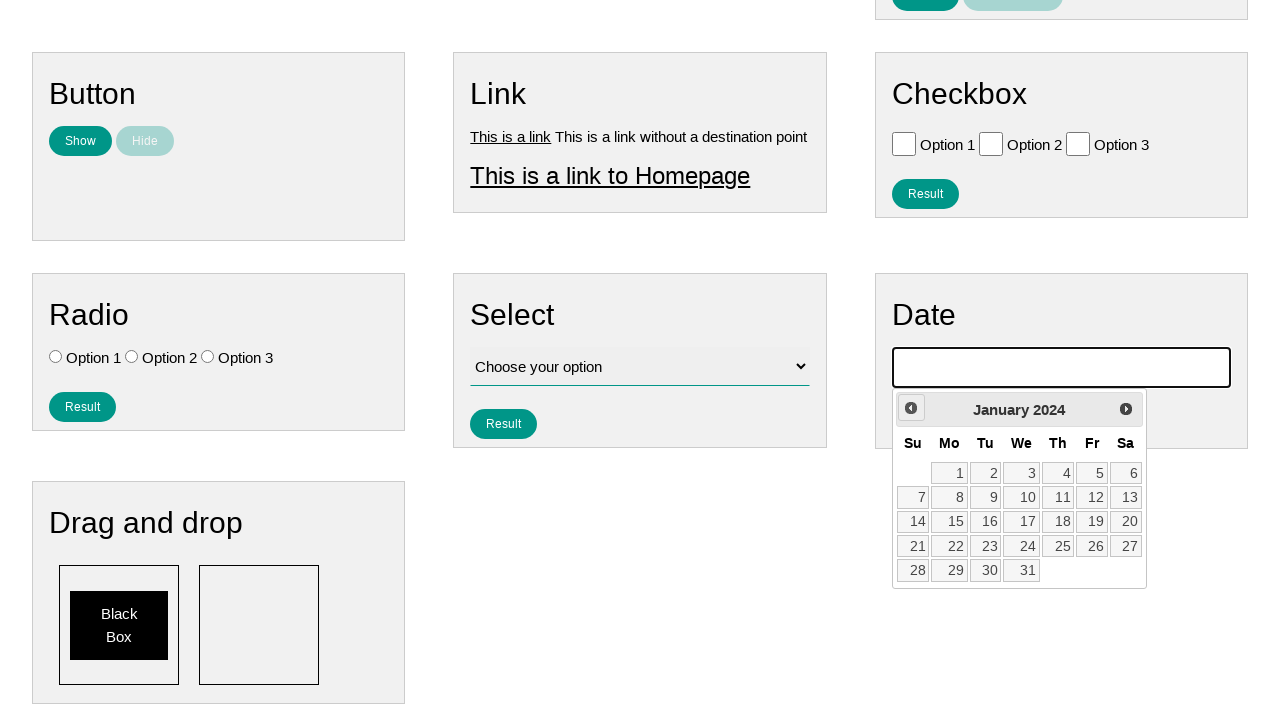

Clicked previous button to navigate calendar backwards at (911, 408) on .ui-datepicker-prev
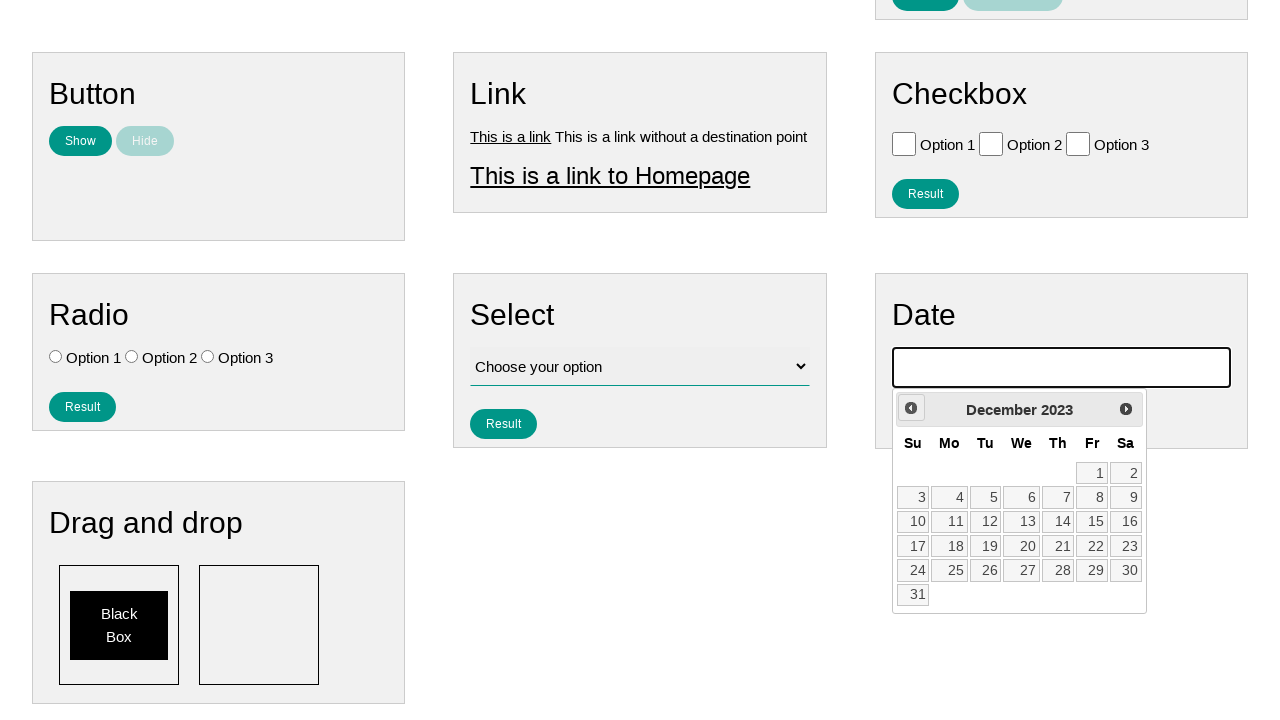

Retrieved year value: 2023
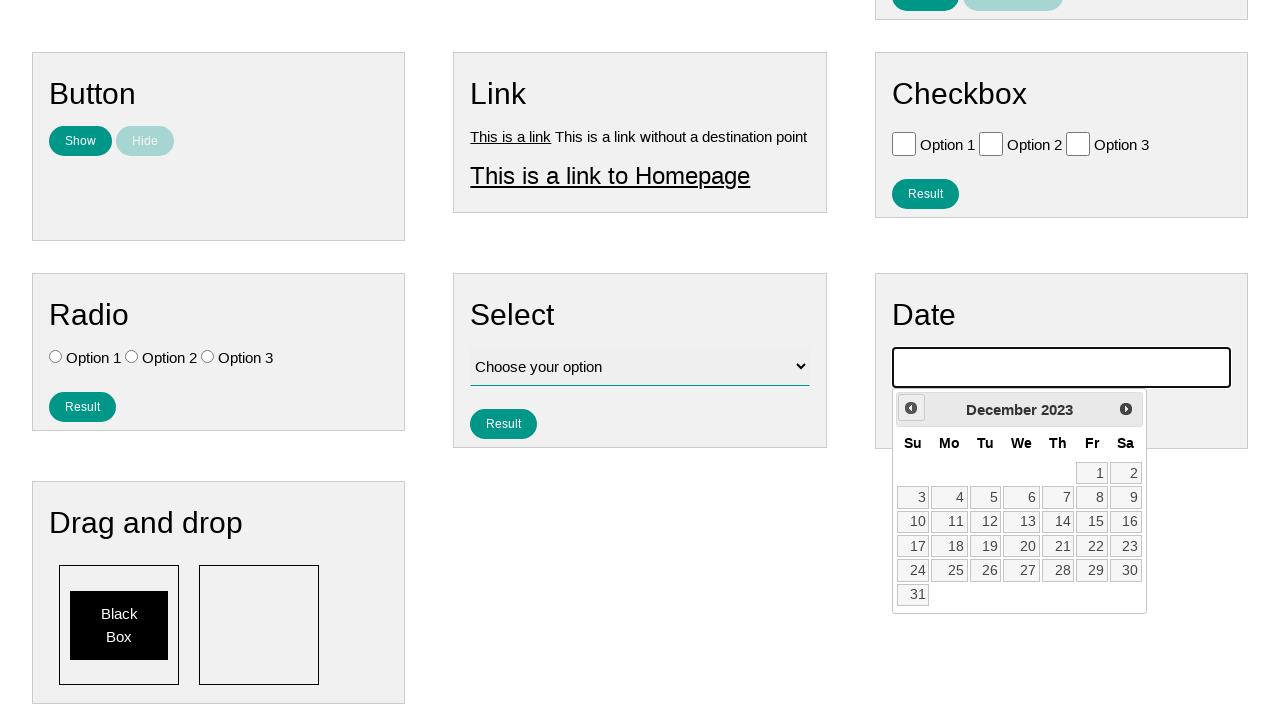

Retrieved month value: December
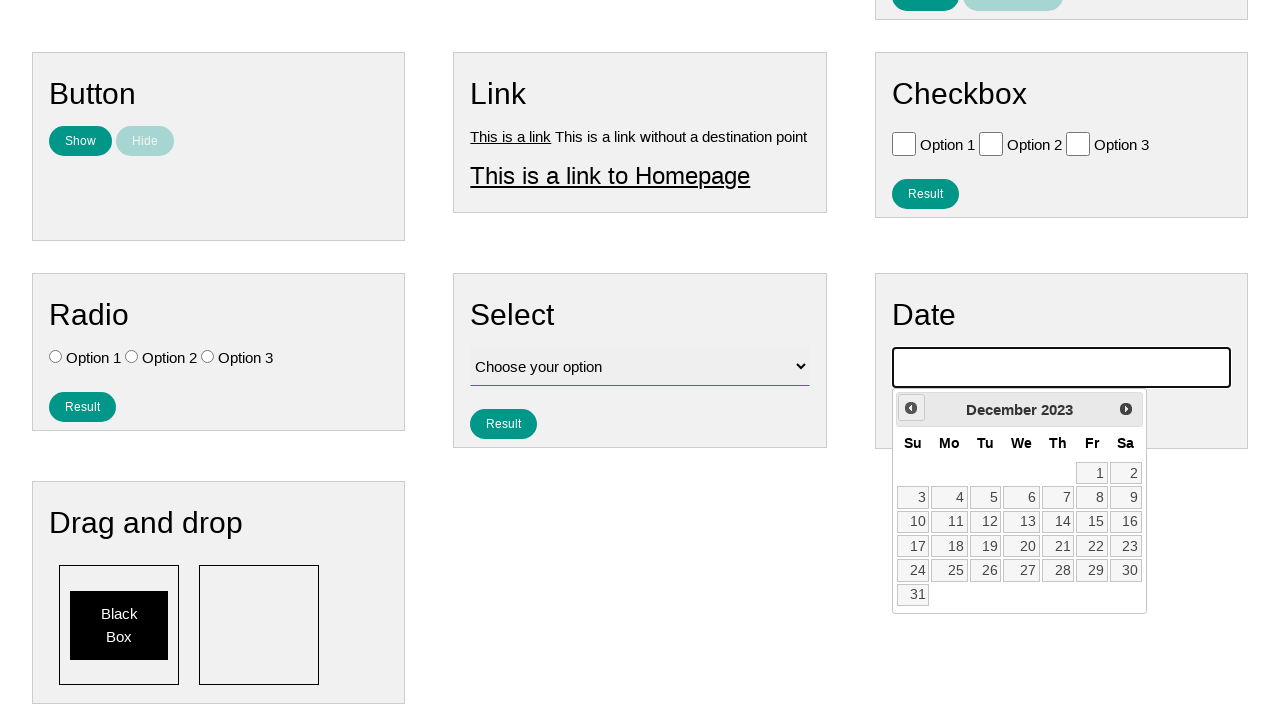

Clicked previous button to navigate calendar backwards at (911, 408) on .ui-datepicker-prev
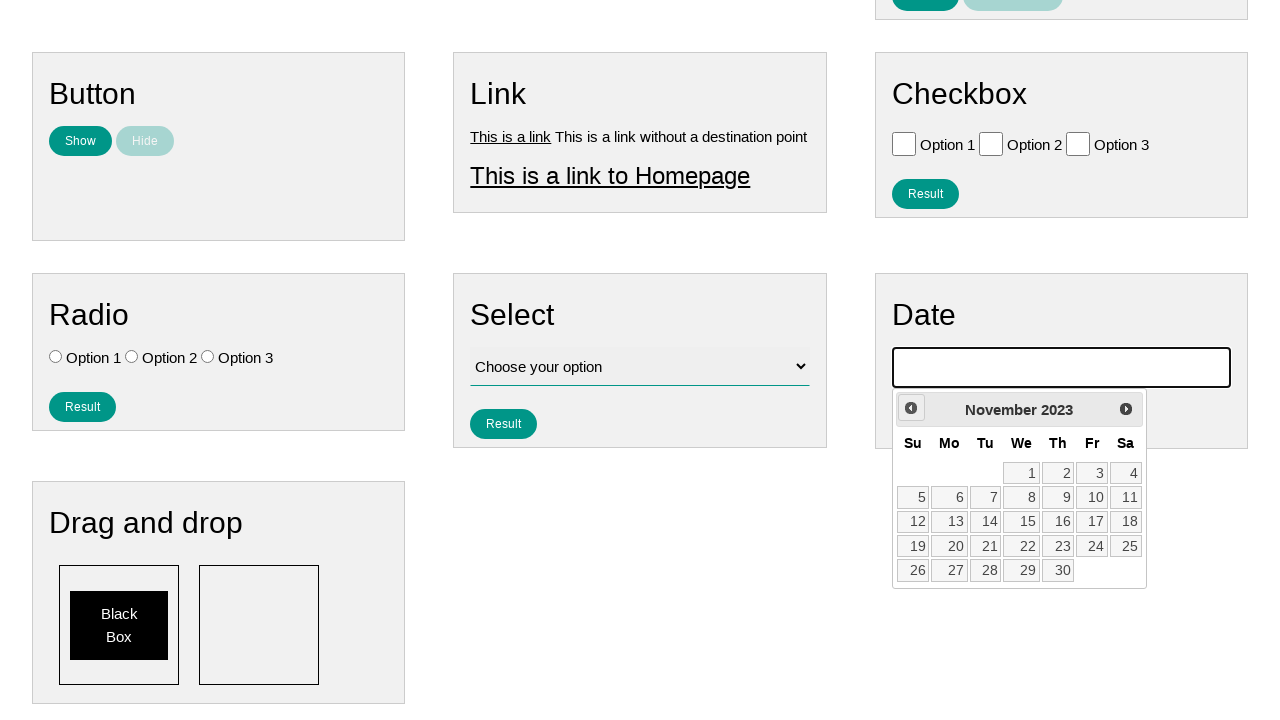

Retrieved year value: 2023
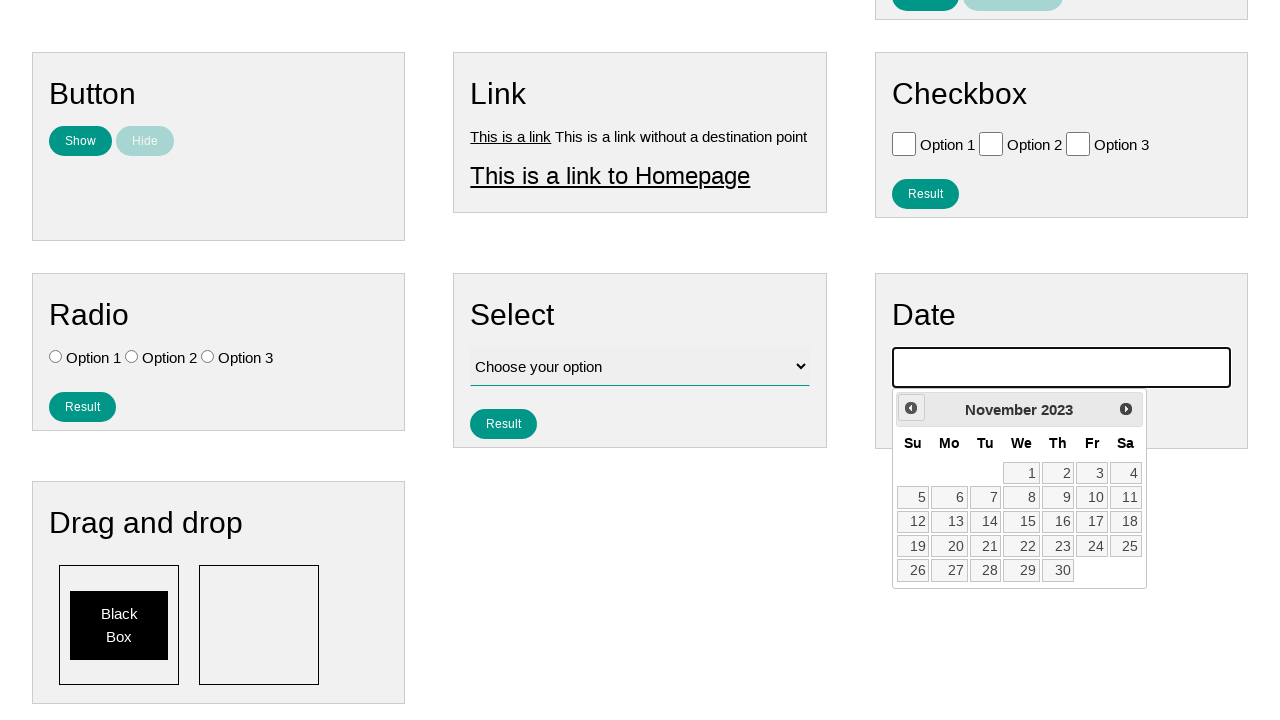

Retrieved month value: November
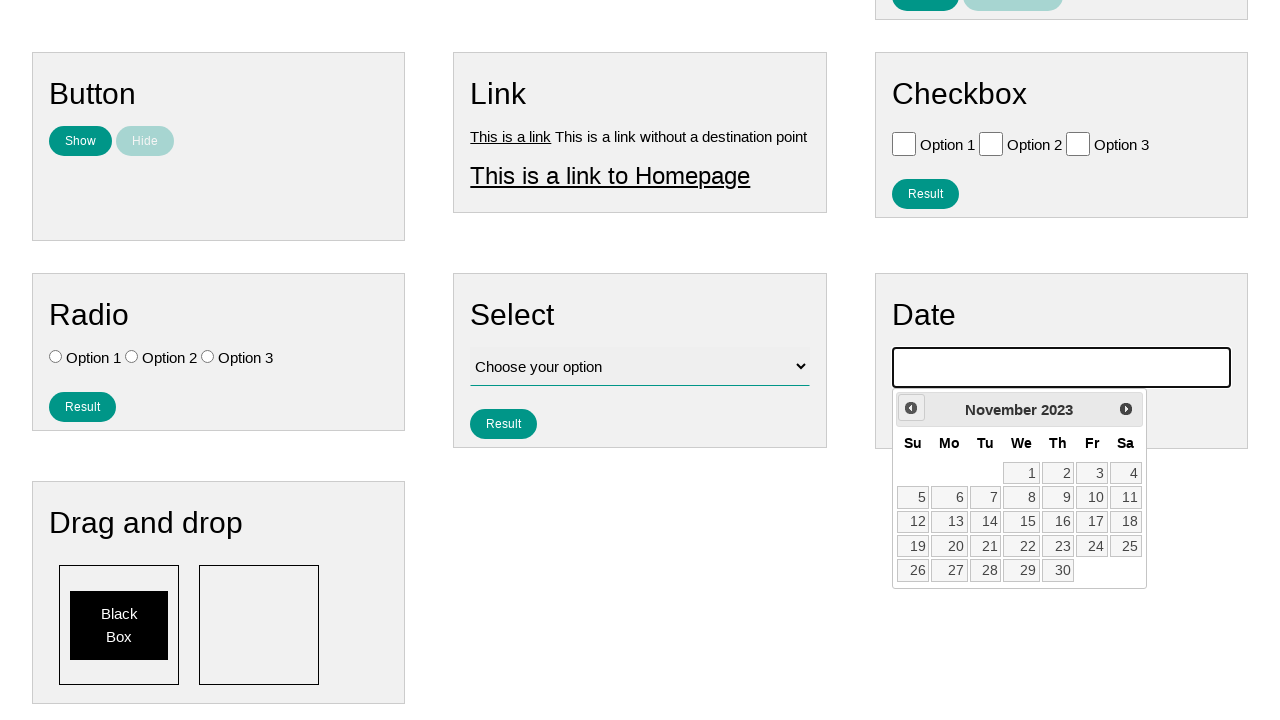

Clicked previous button to navigate calendar backwards at (911, 408) on .ui-datepicker-prev
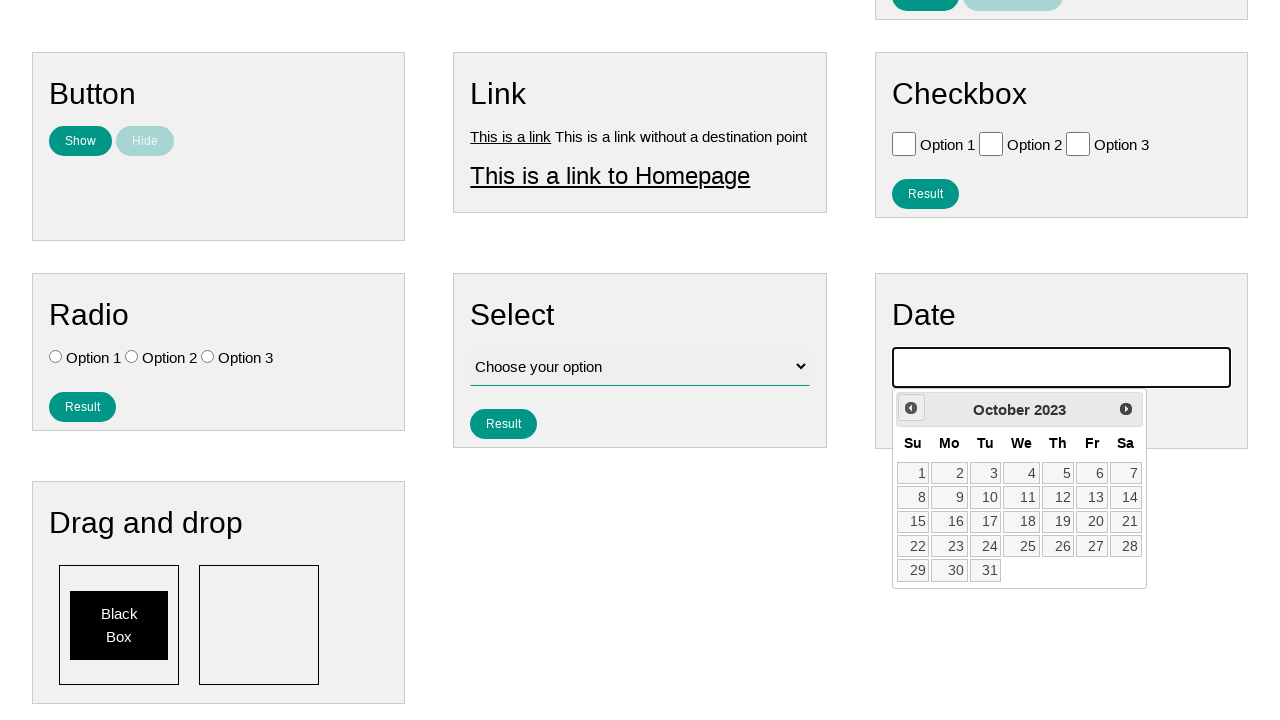

Retrieved year value: 2023
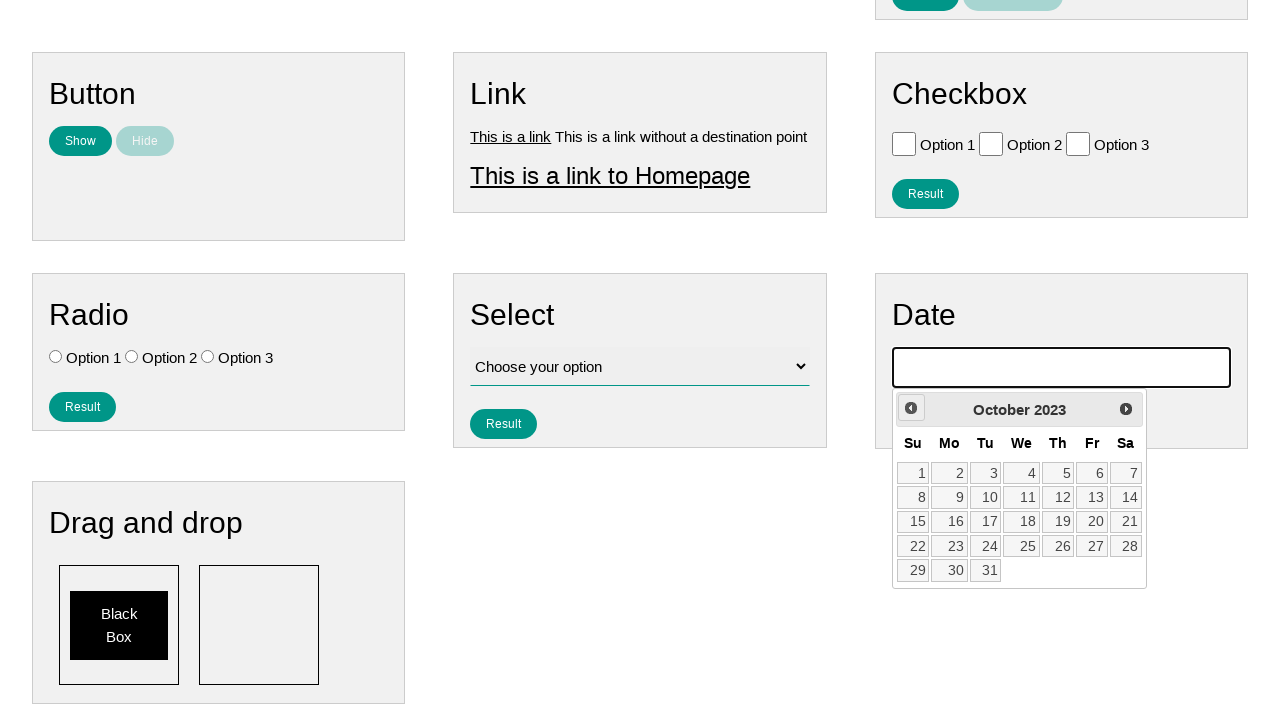

Retrieved month value: October
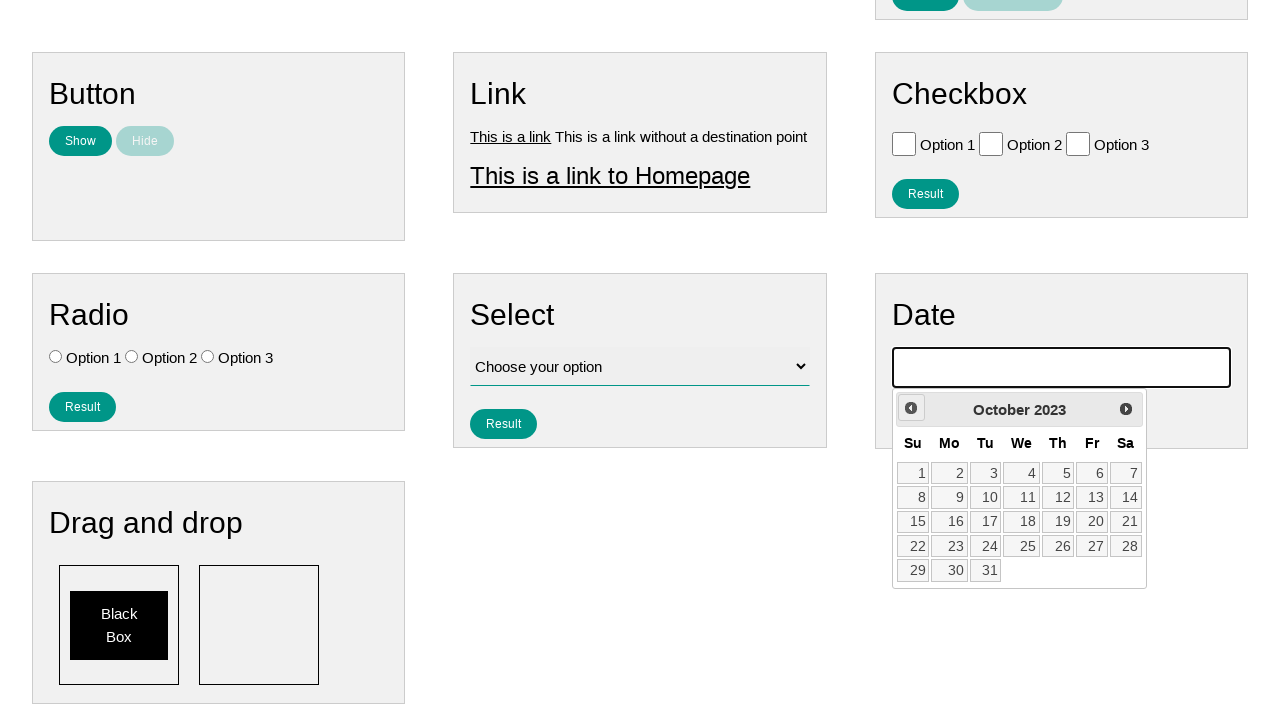

Clicked previous button to navigate calendar backwards at (911, 408) on .ui-datepicker-prev
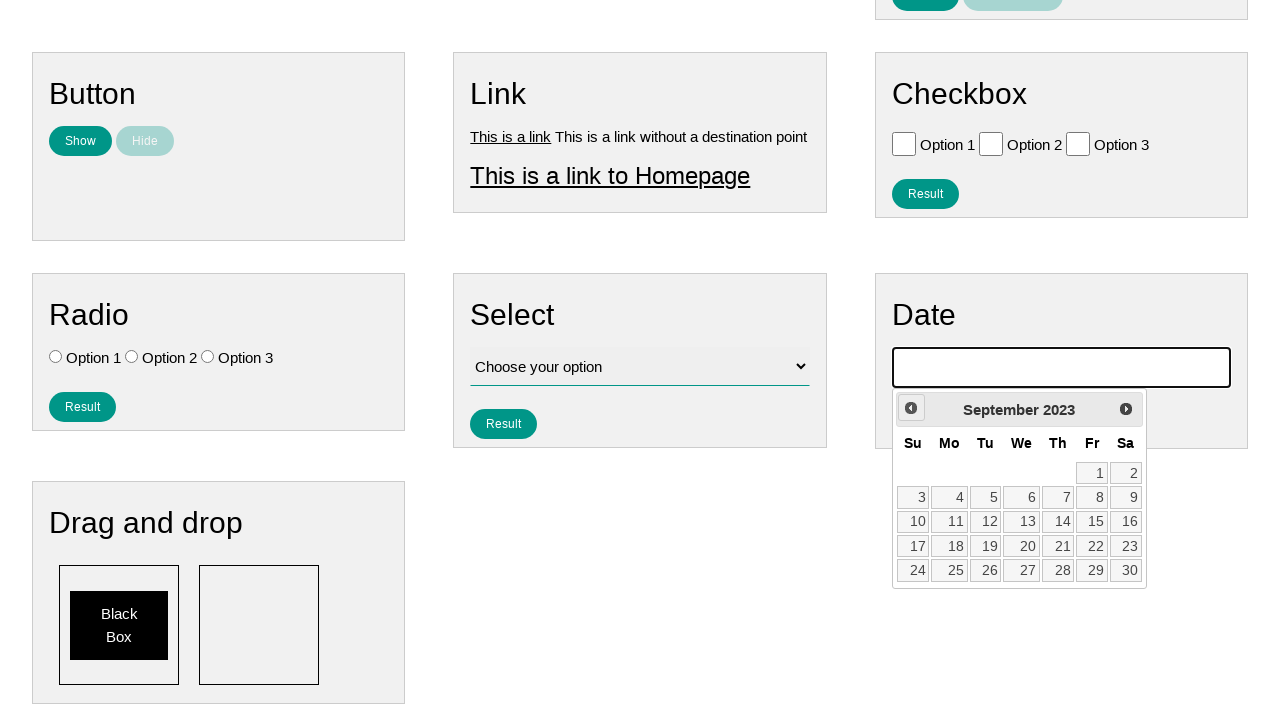

Retrieved year value: 2023
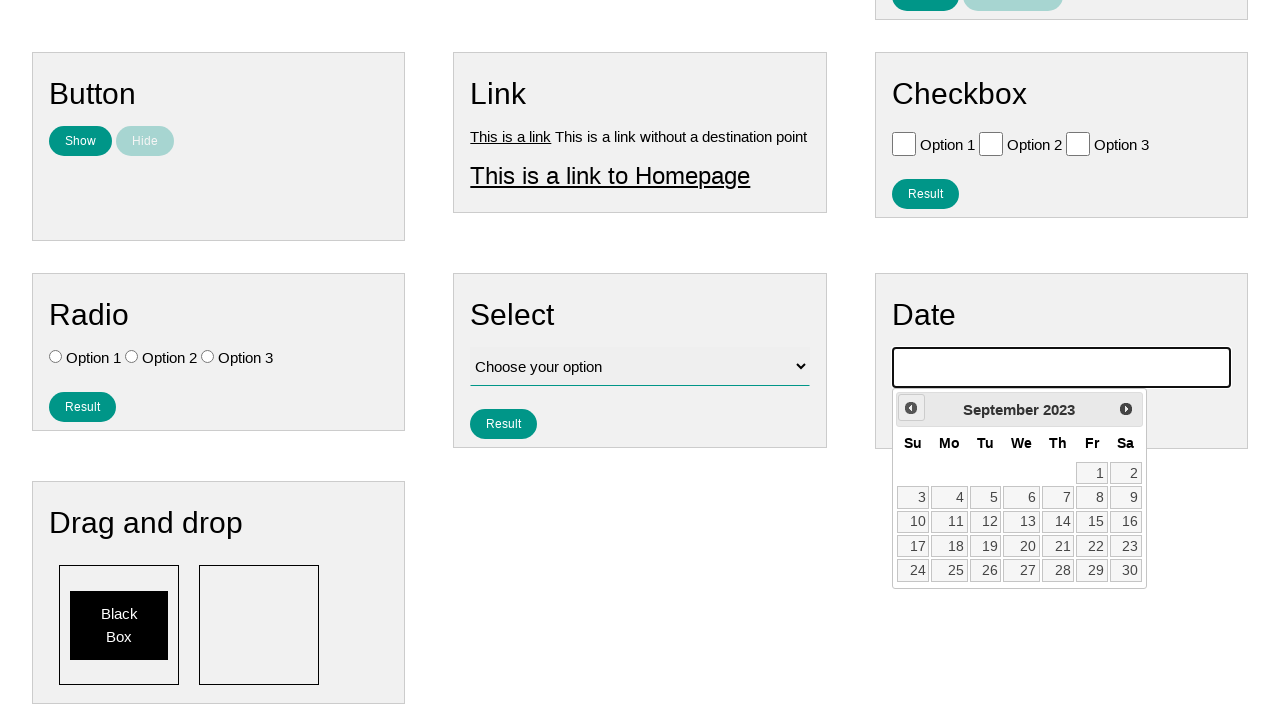

Retrieved month value: September
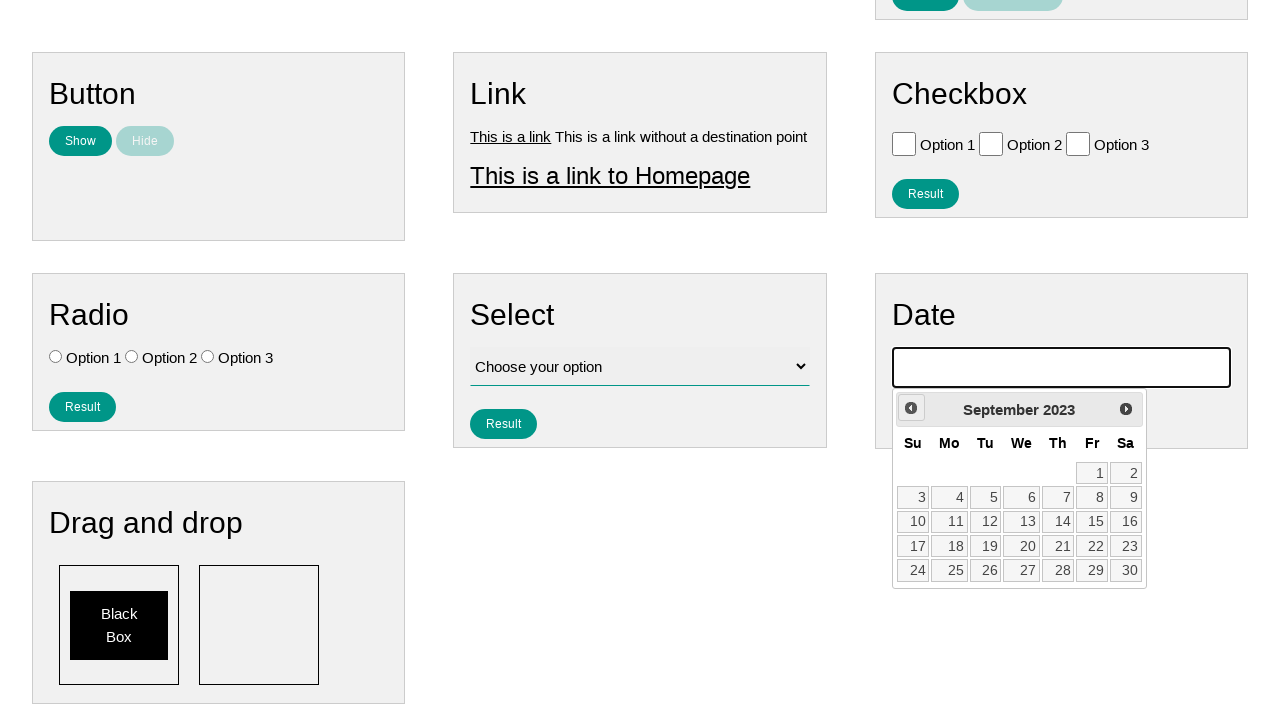

Clicked previous button to navigate calendar backwards at (911, 408) on .ui-datepicker-prev
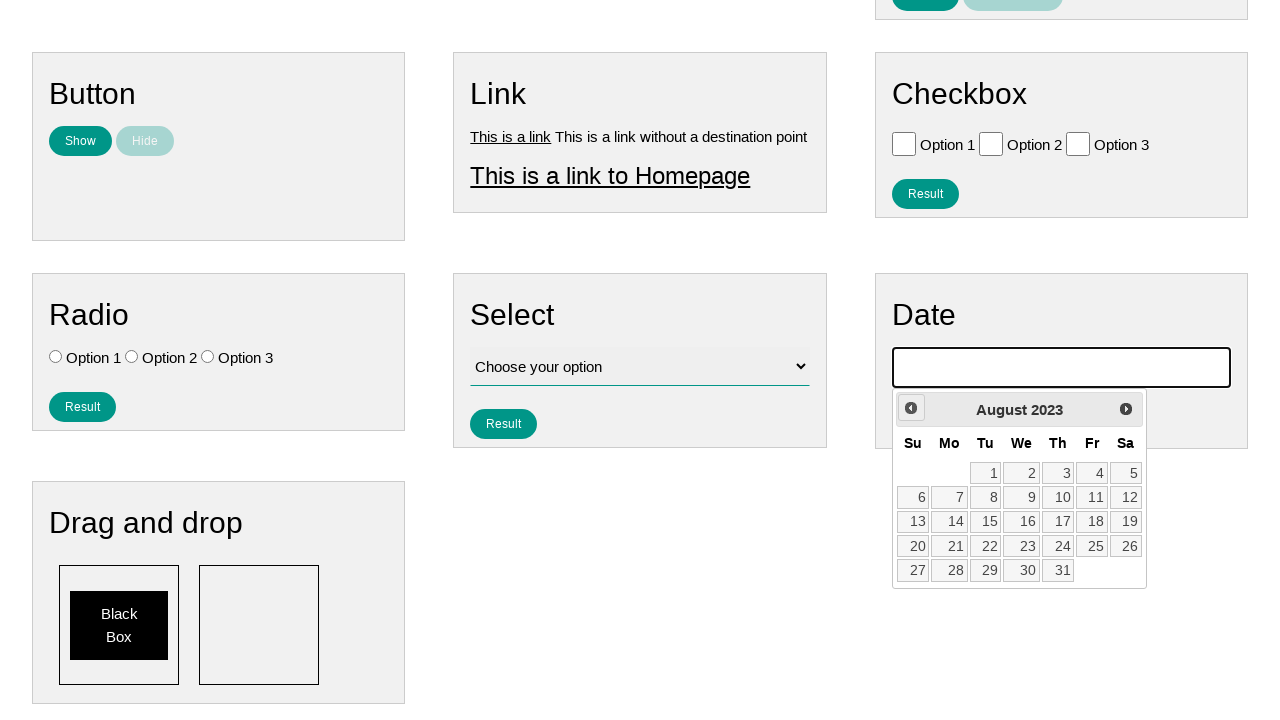

Retrieved year value: 2023
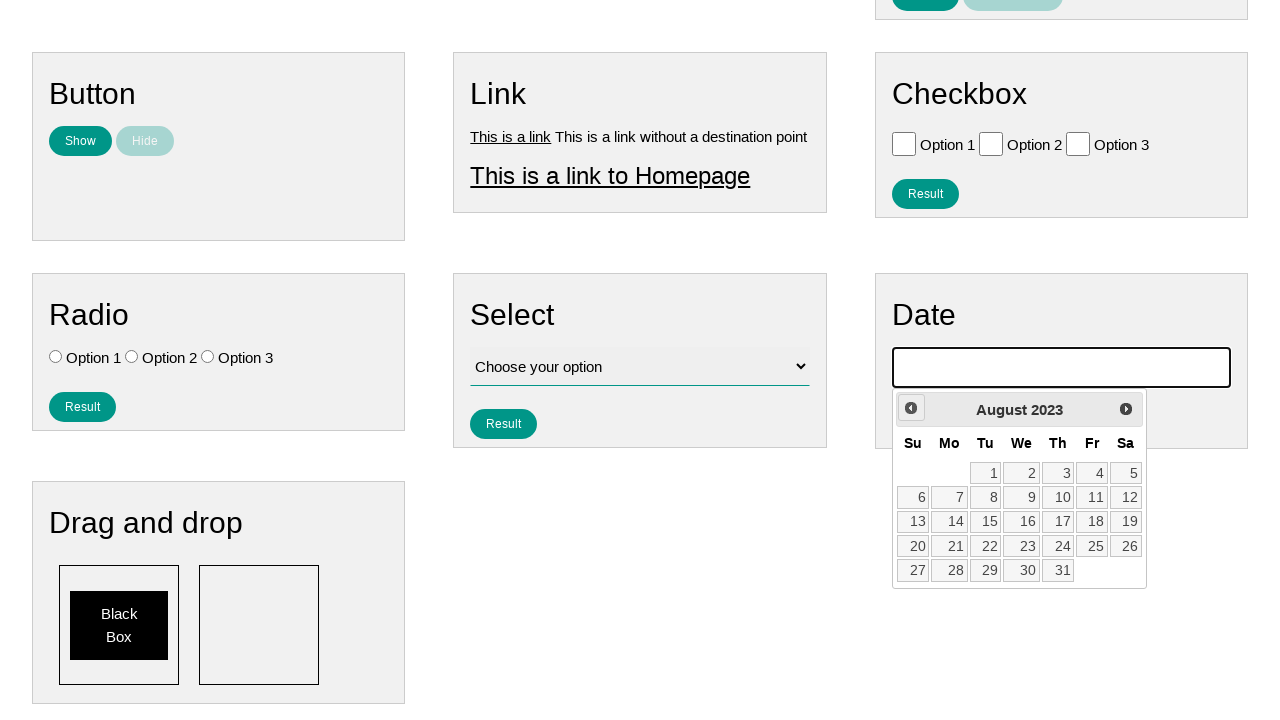

Retrieved month value: August
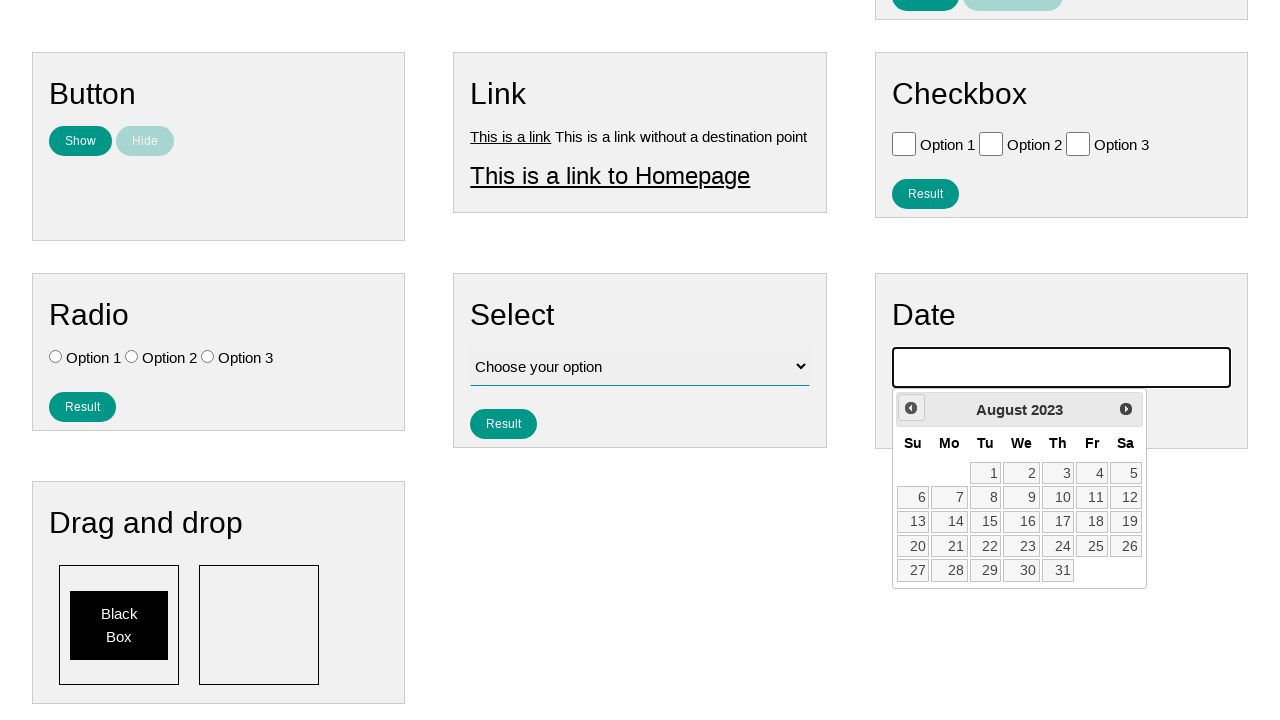

Clicked previous button to navigate calendar backwards at (911, 408) on .ui-datepicker-prev
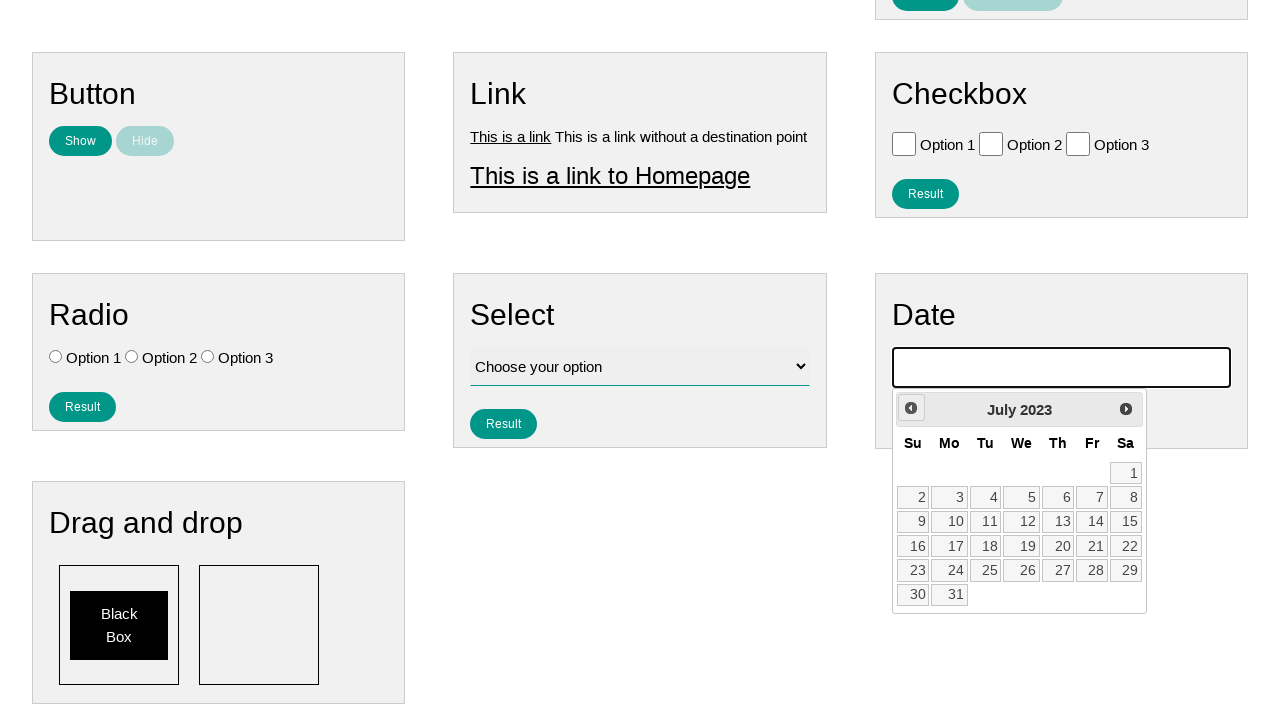

Retrieved year value: 2023
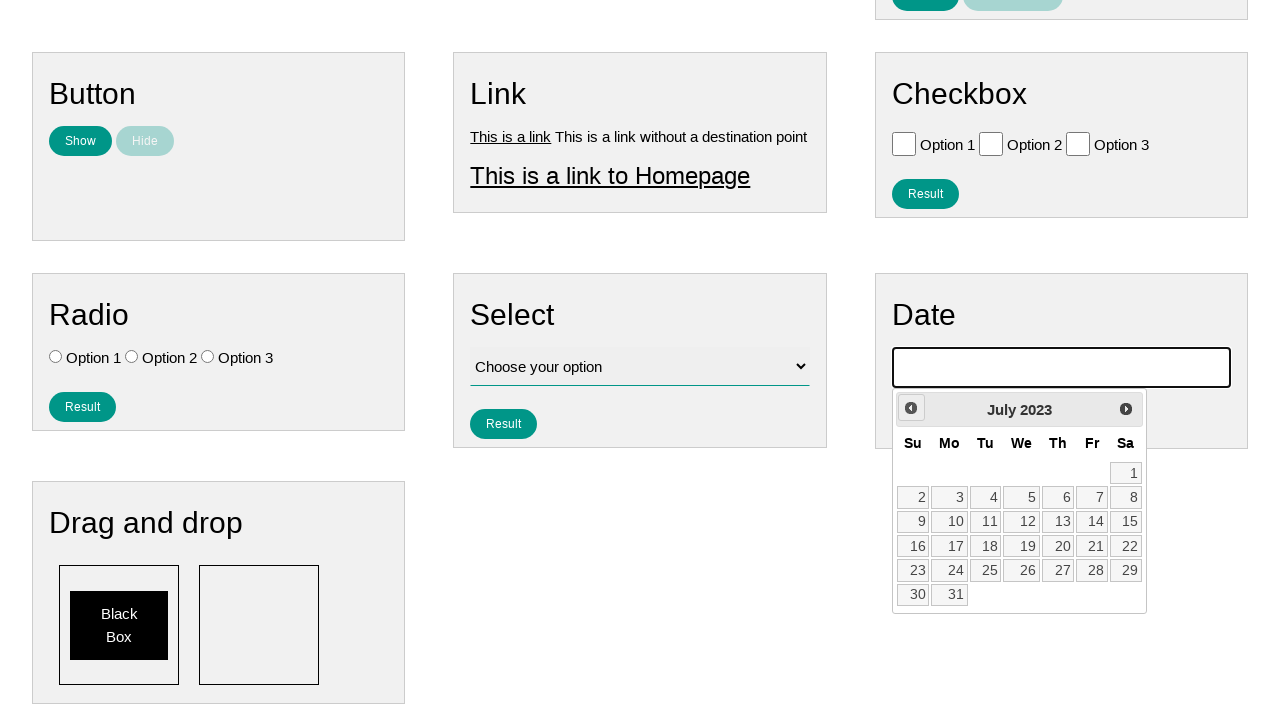

Retrieved month value: July
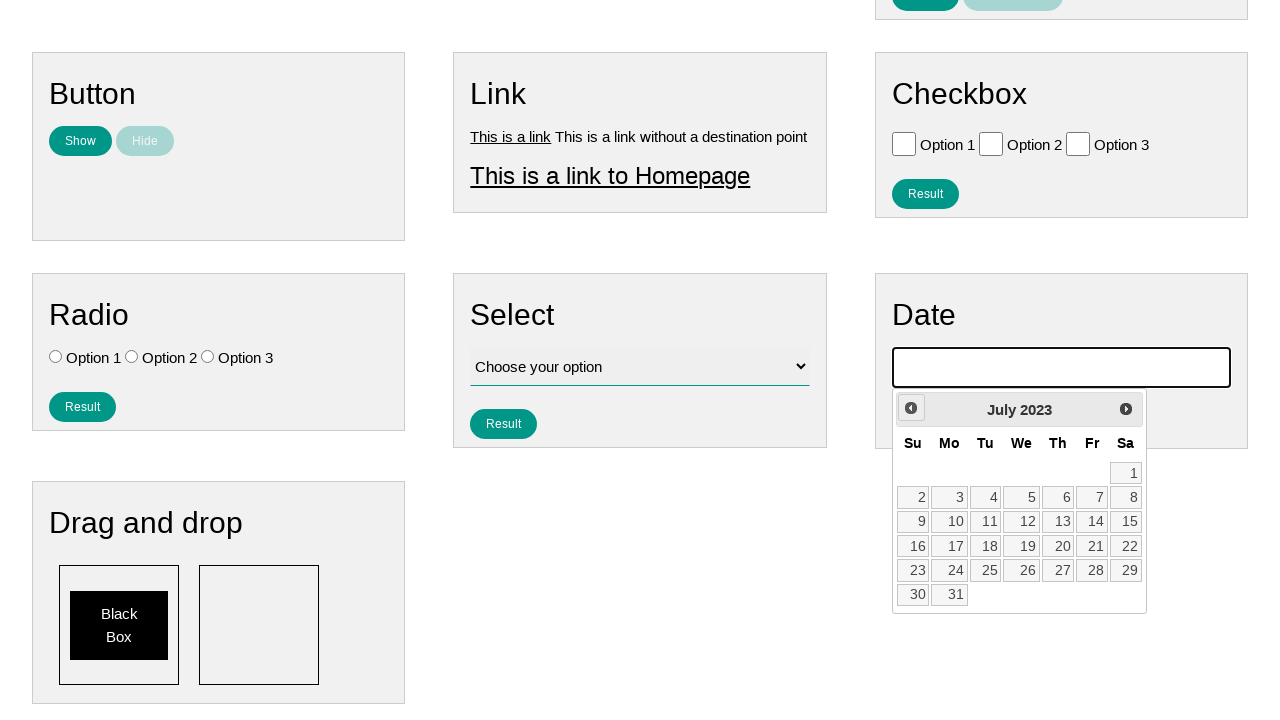

Clicked previous button to navigate calendar backwards at (911, 408) on .ui-datepicker-prev
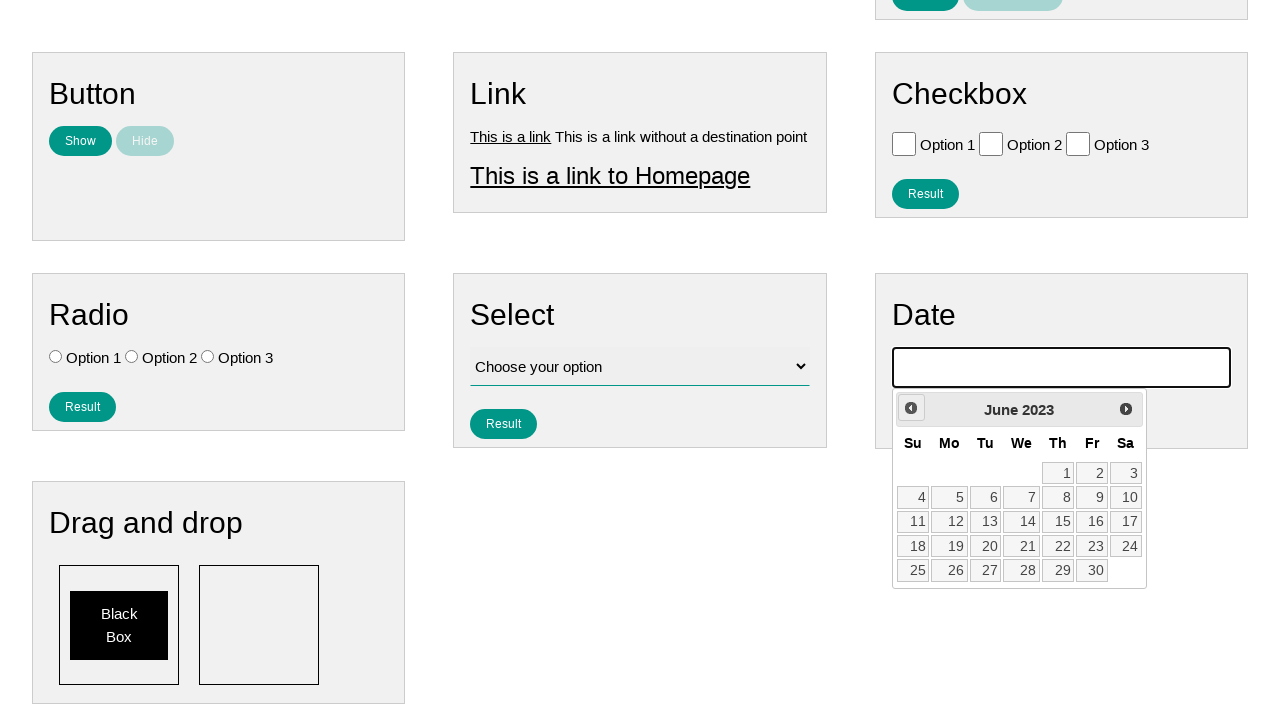

Retrieved year value: 2023
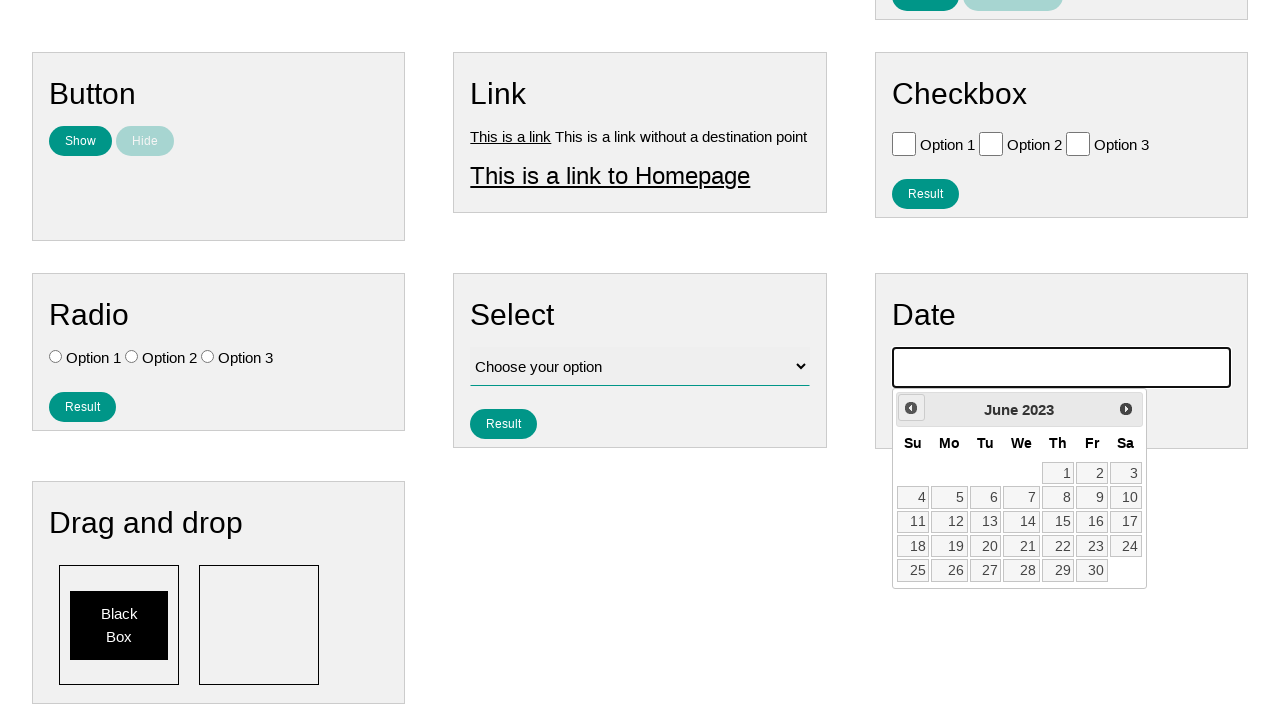

Retrieved month value: June
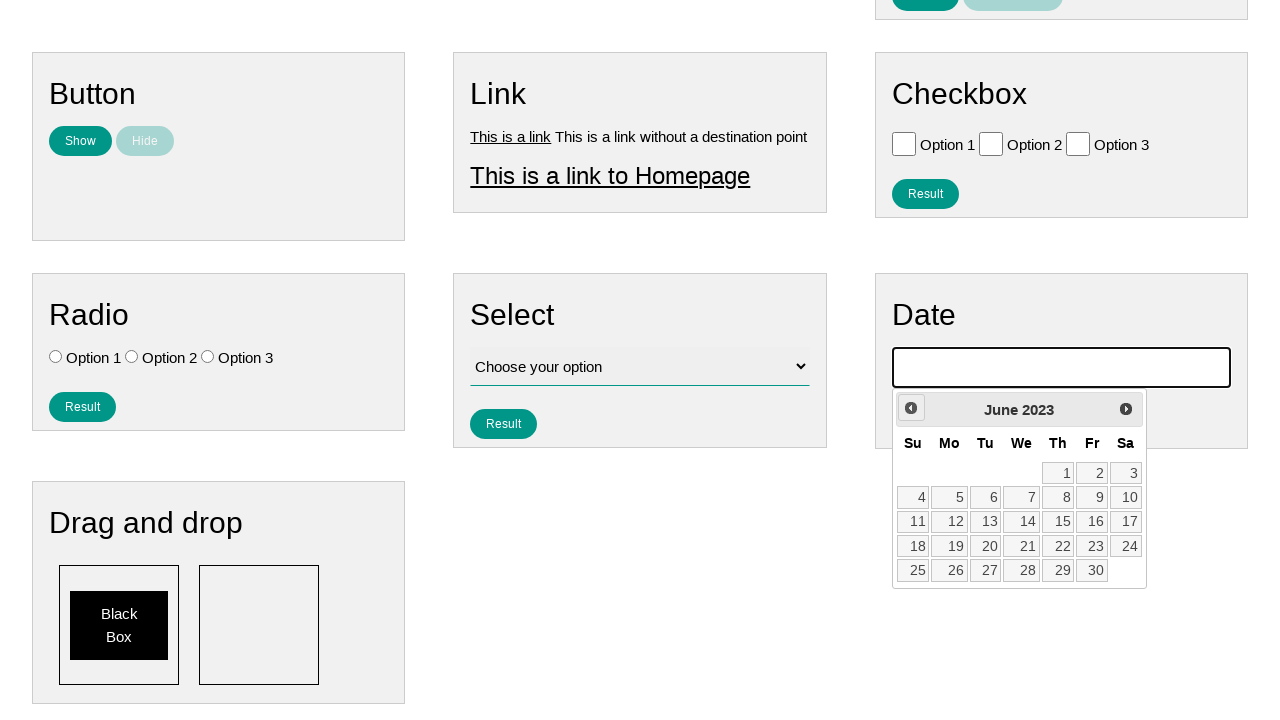

Clicked previous button to navigate calendar backwards at (911, 408) on .ui-datepicker-prev
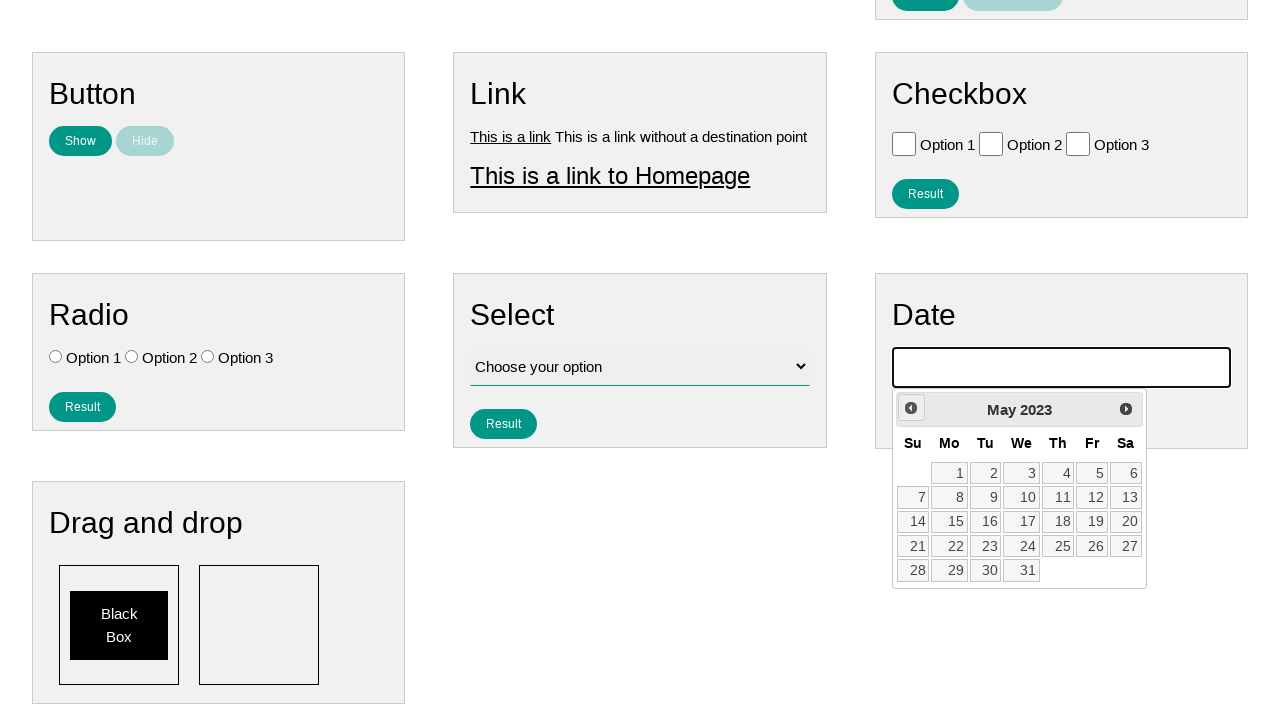

Retrieved year value: 2023
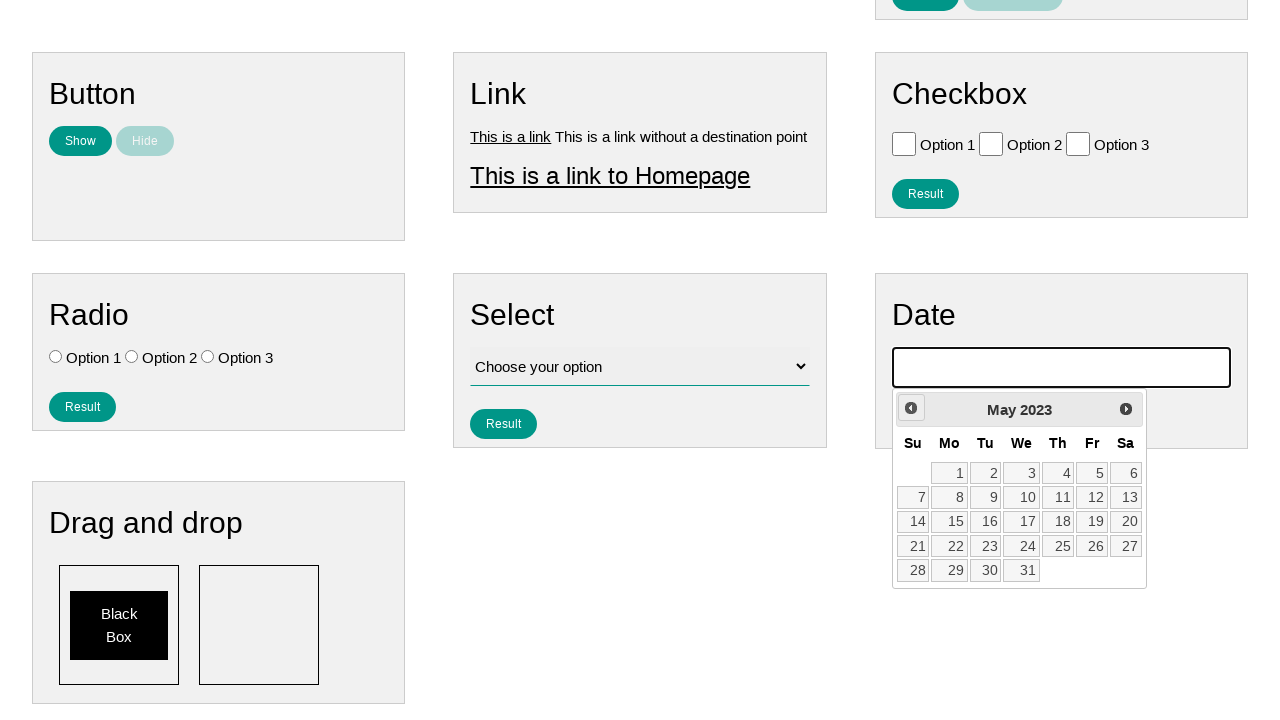

Retrieved month value: May
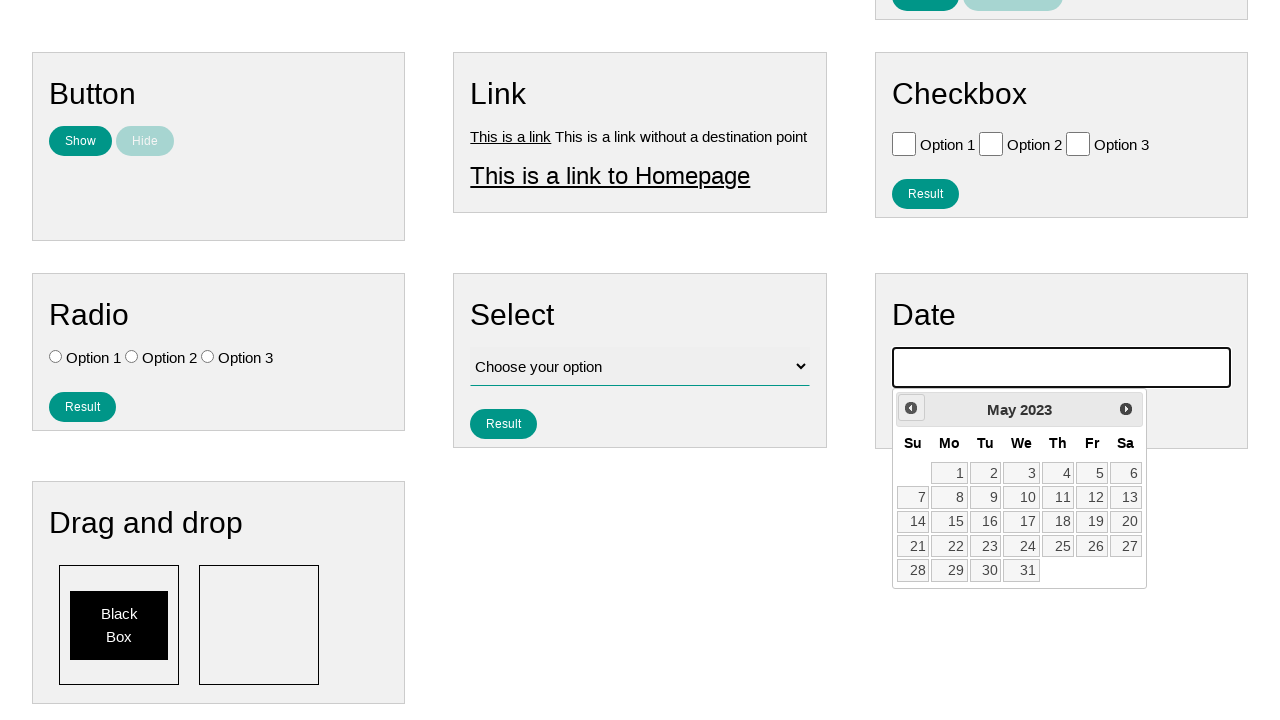

Clicked previous button to navigate calendar backwards at (911, 408) on .ui-datepicker-prev
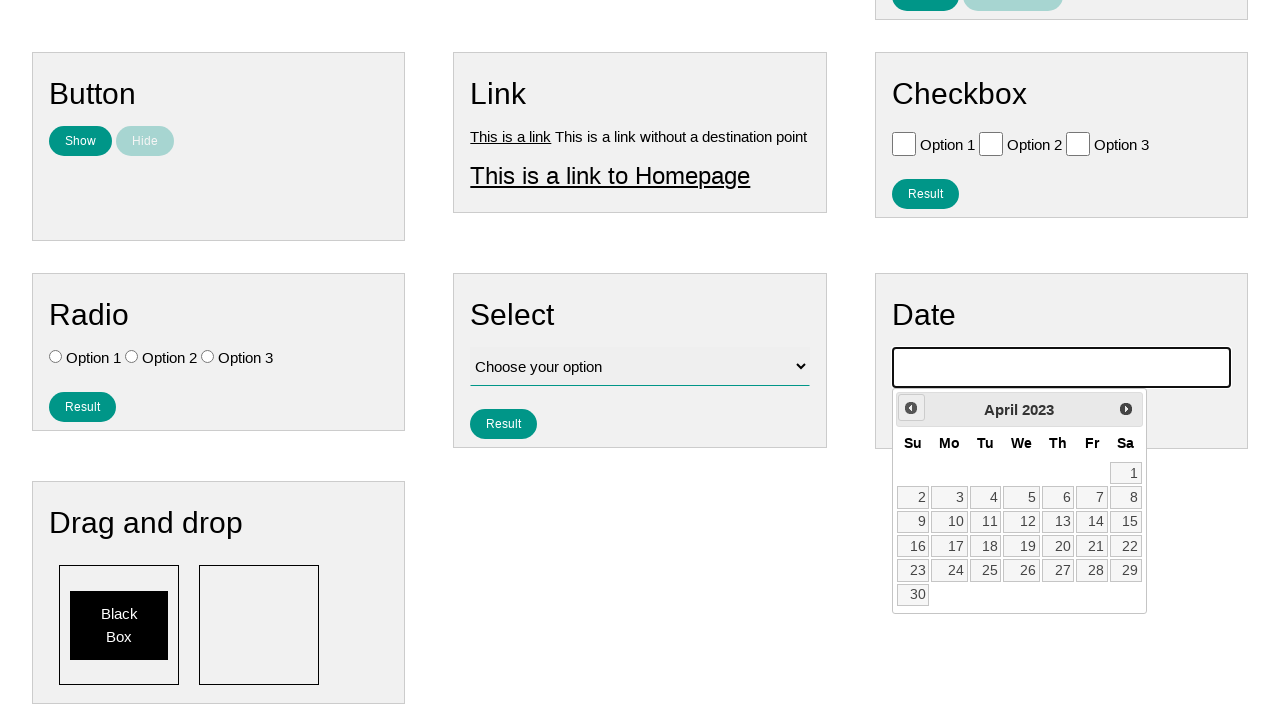

Retrieved year value: 2023
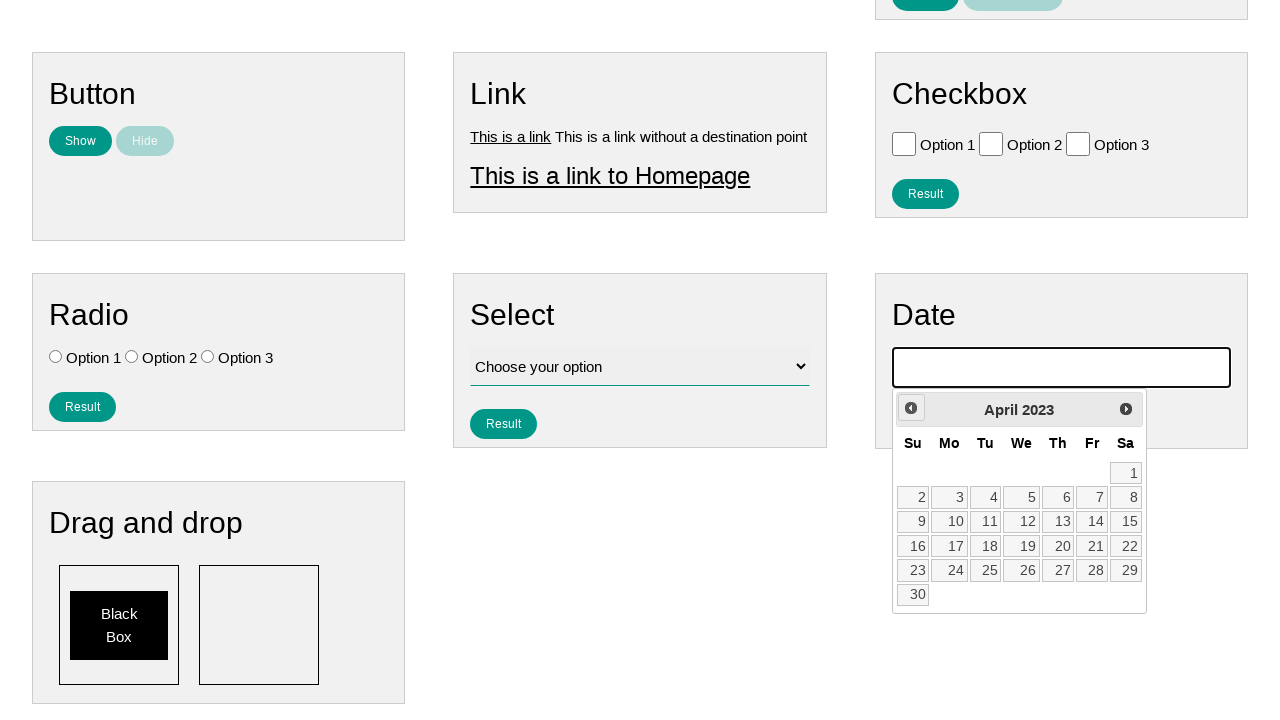

Retrieved month value: April
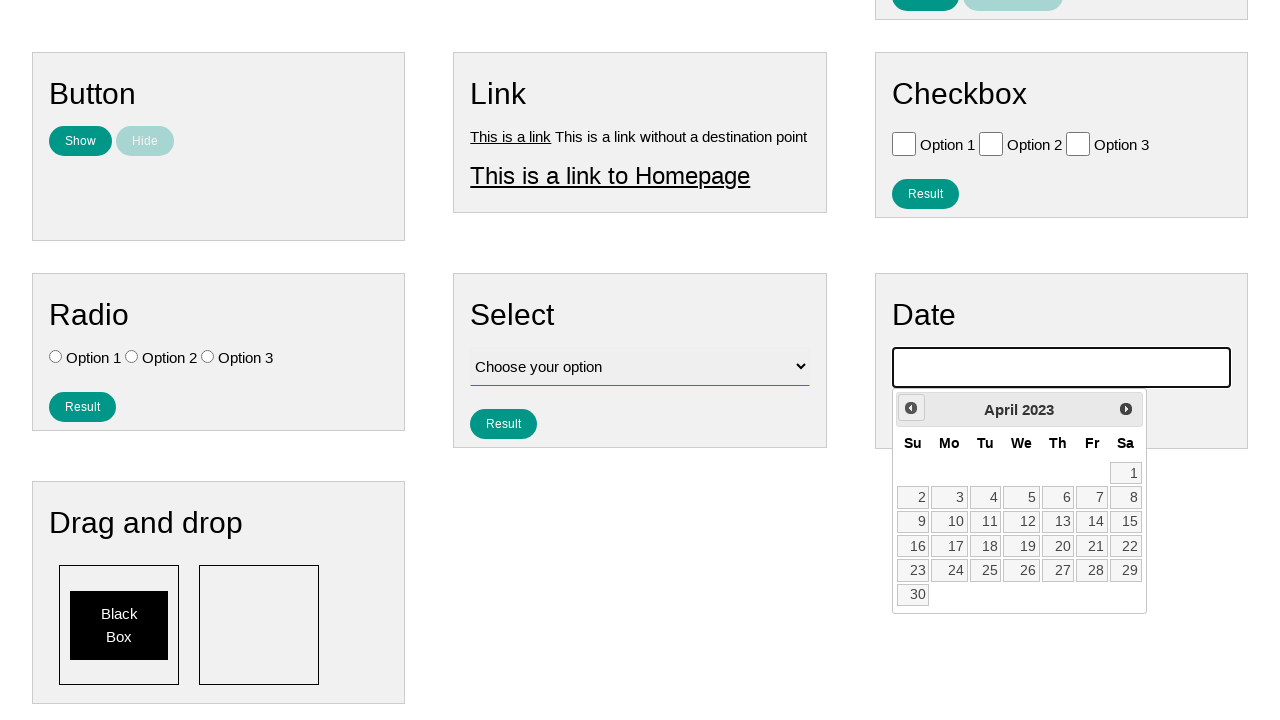

Clicked previous button to navigate calendar backwards at (911, 408) on .ui-datepicker-prev
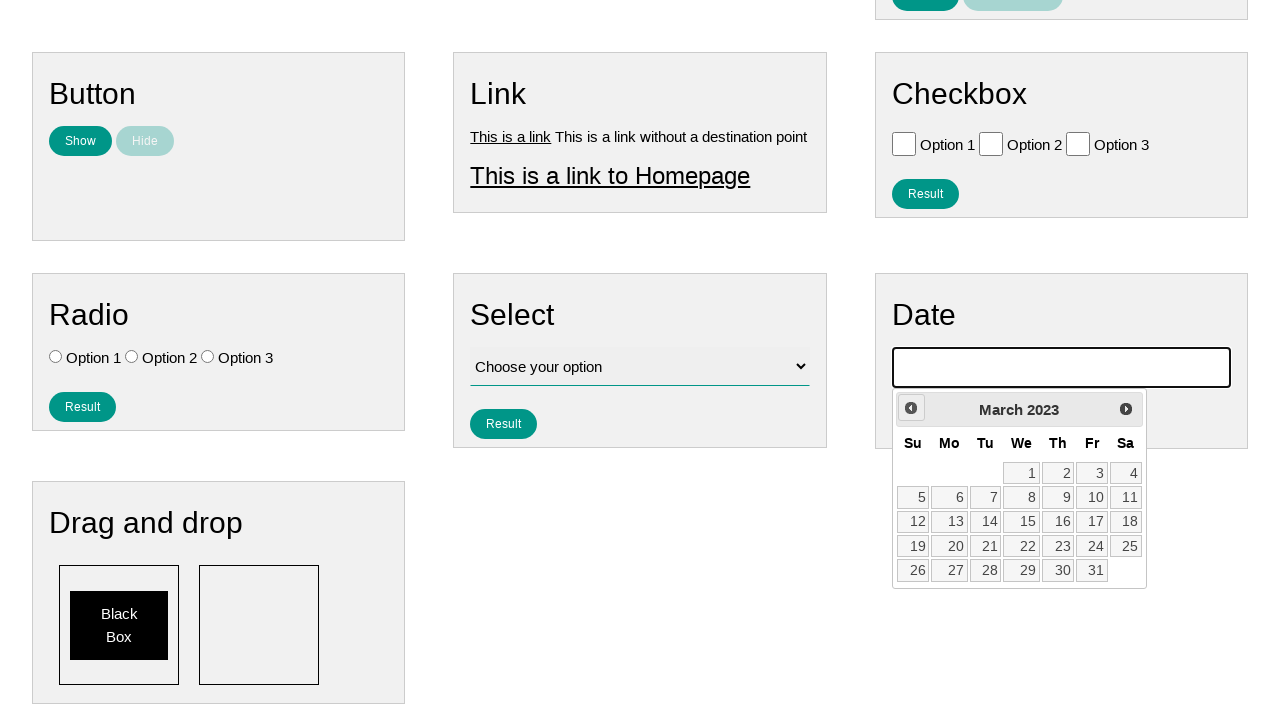

Retrieved year value: 2023
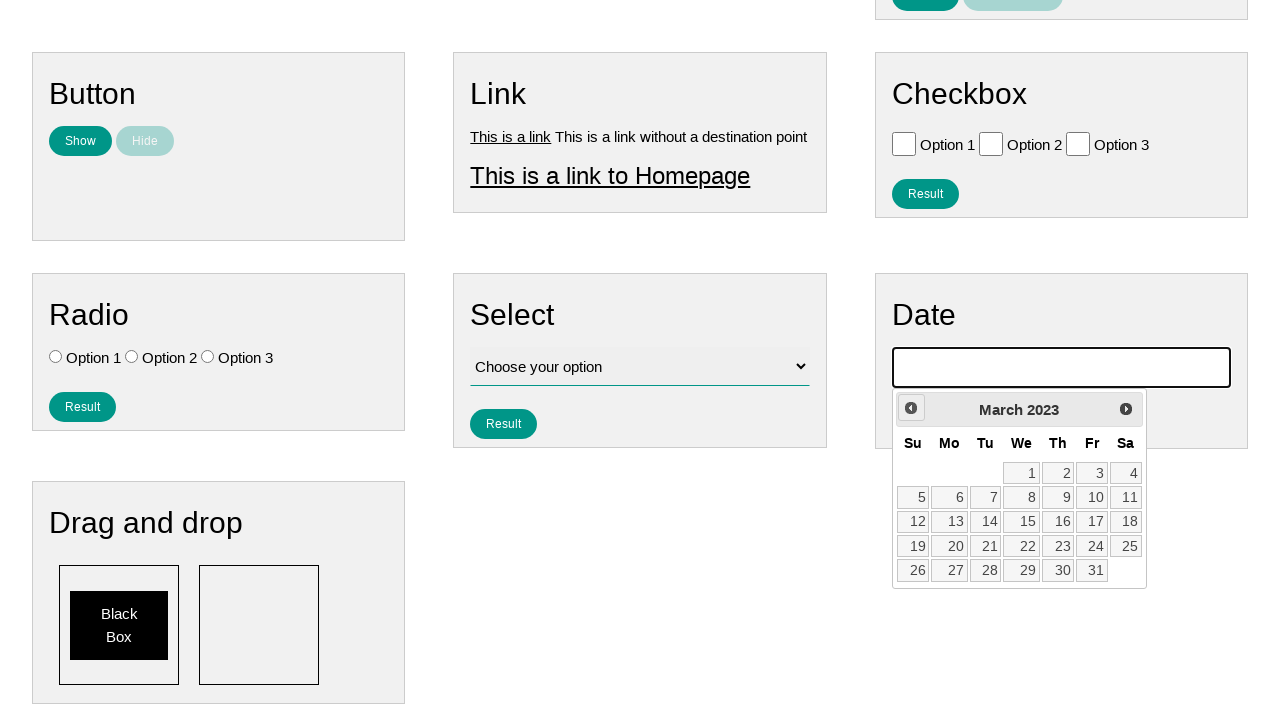

Retrieved month value: March
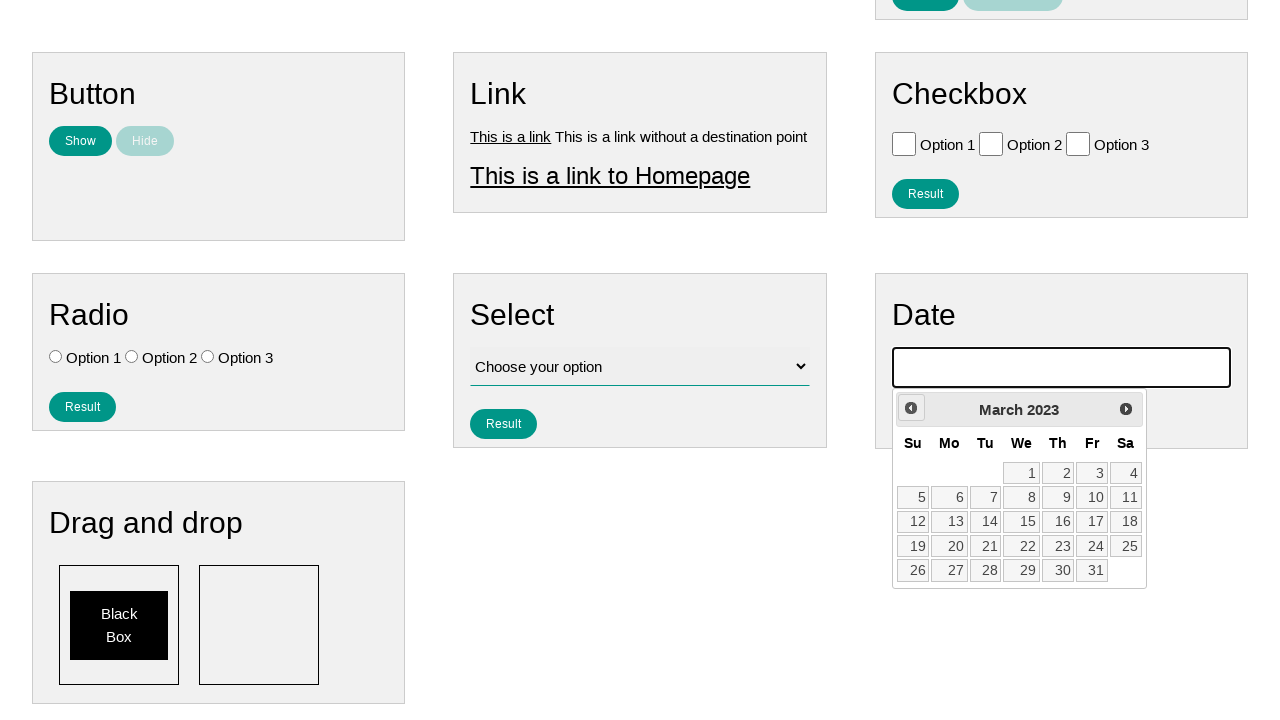

Clicked previous button to navigate calendar backwards at (911, 408) on .ui-datepicker-prev
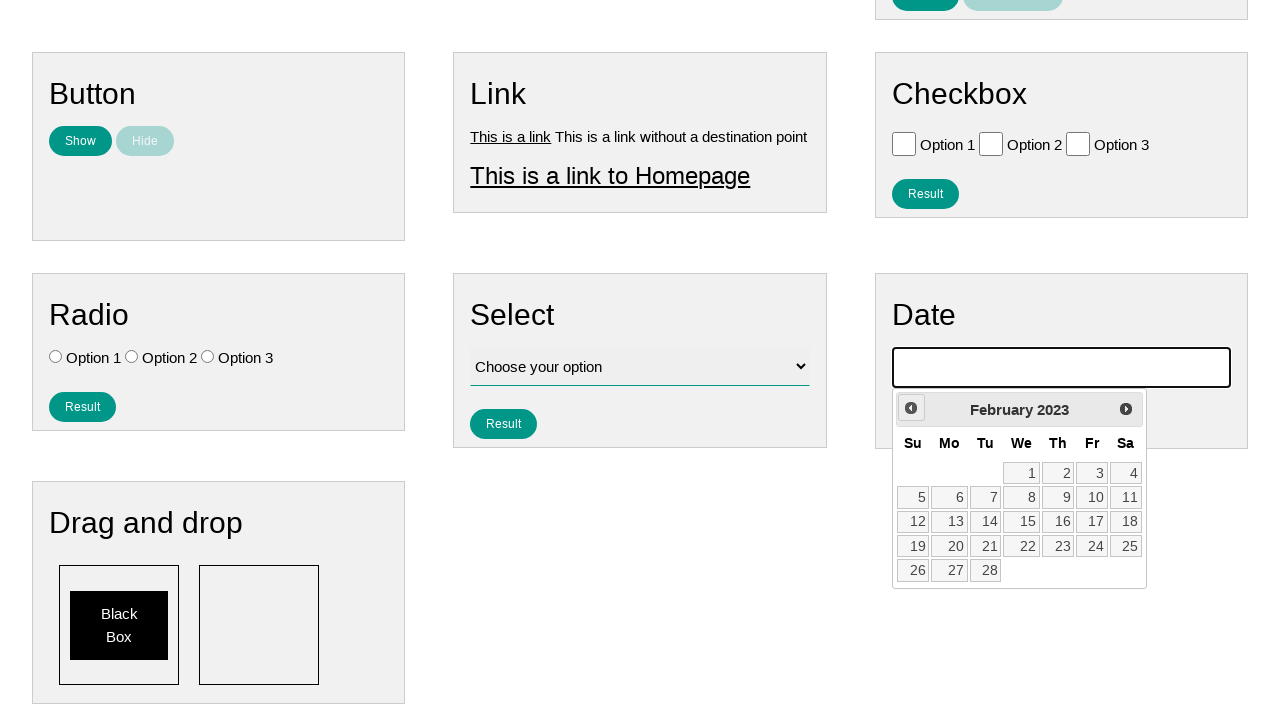

Retrieved year value: 2023
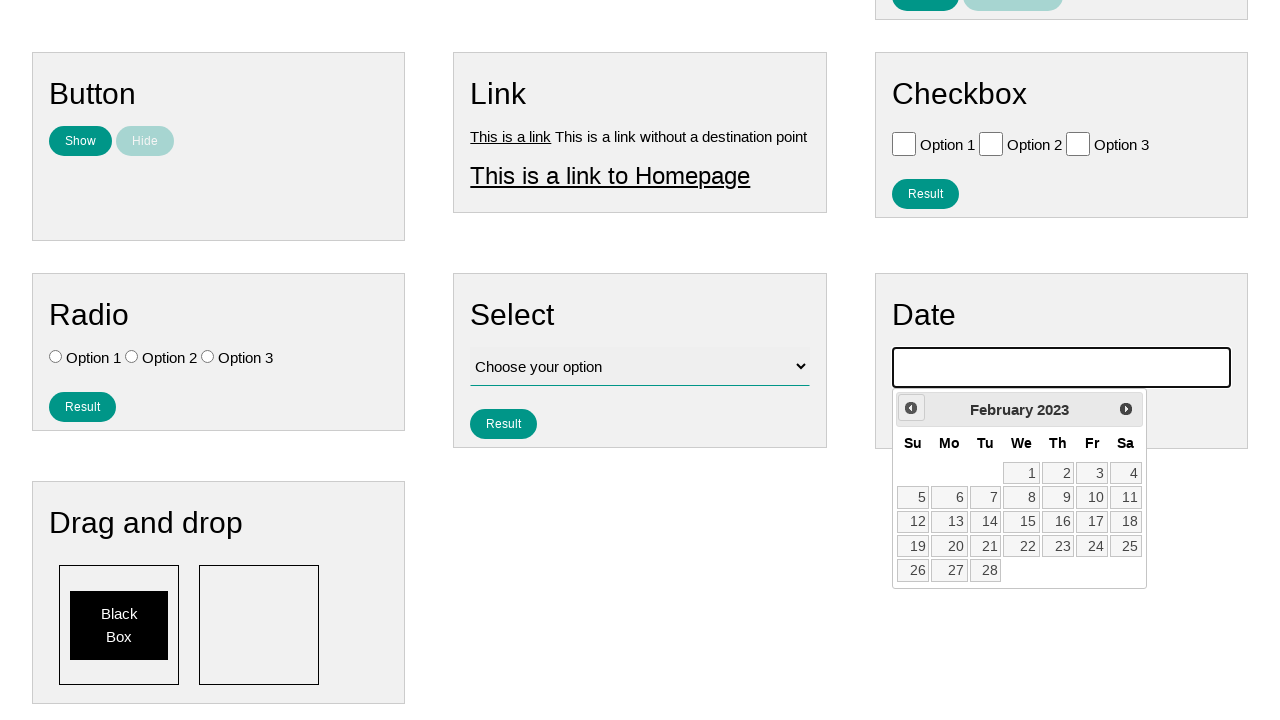

Retrieved month value: February
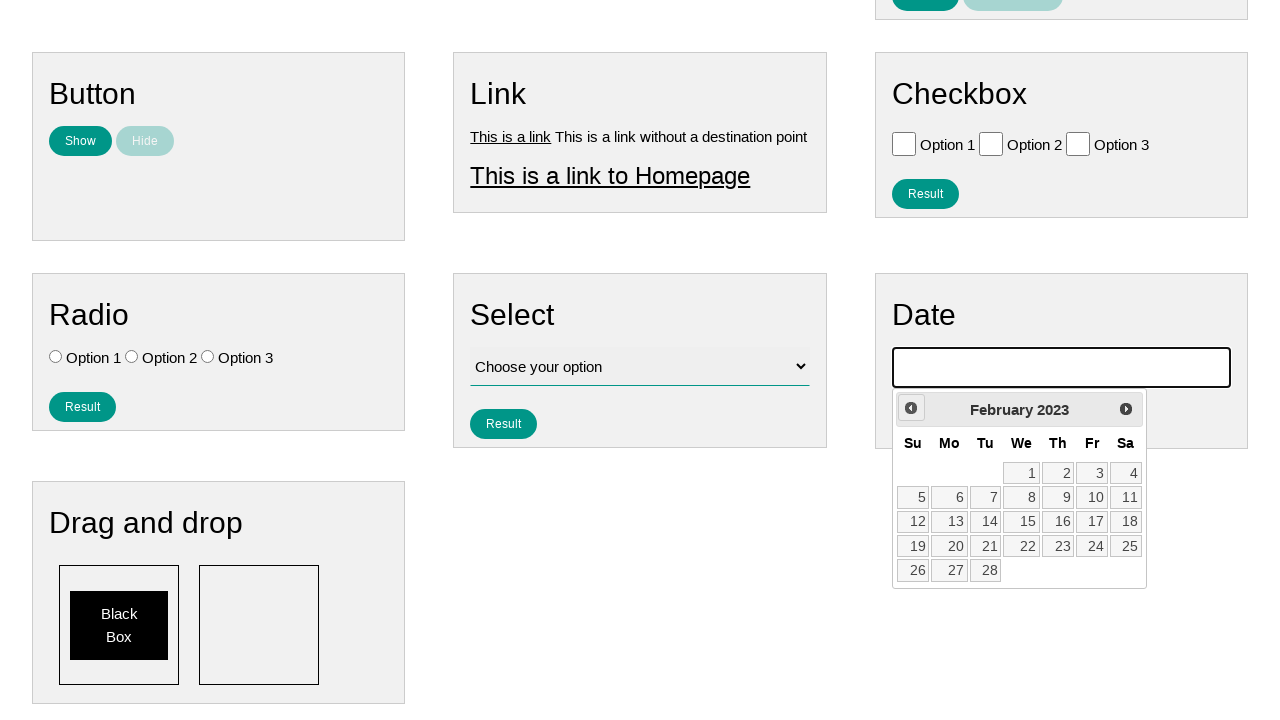

Clicked previous button to navigate calendar backwards at (911, 408) on .ui-datepicker-prev
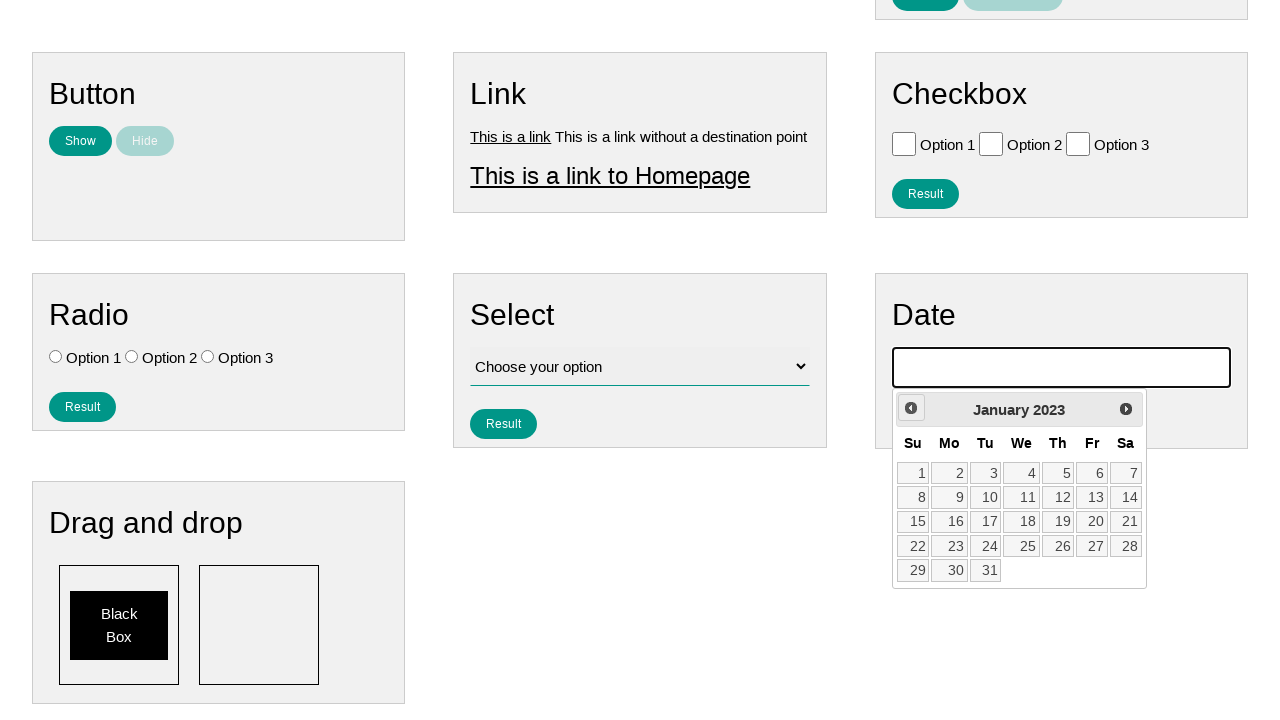

Retrieved year value: 2023
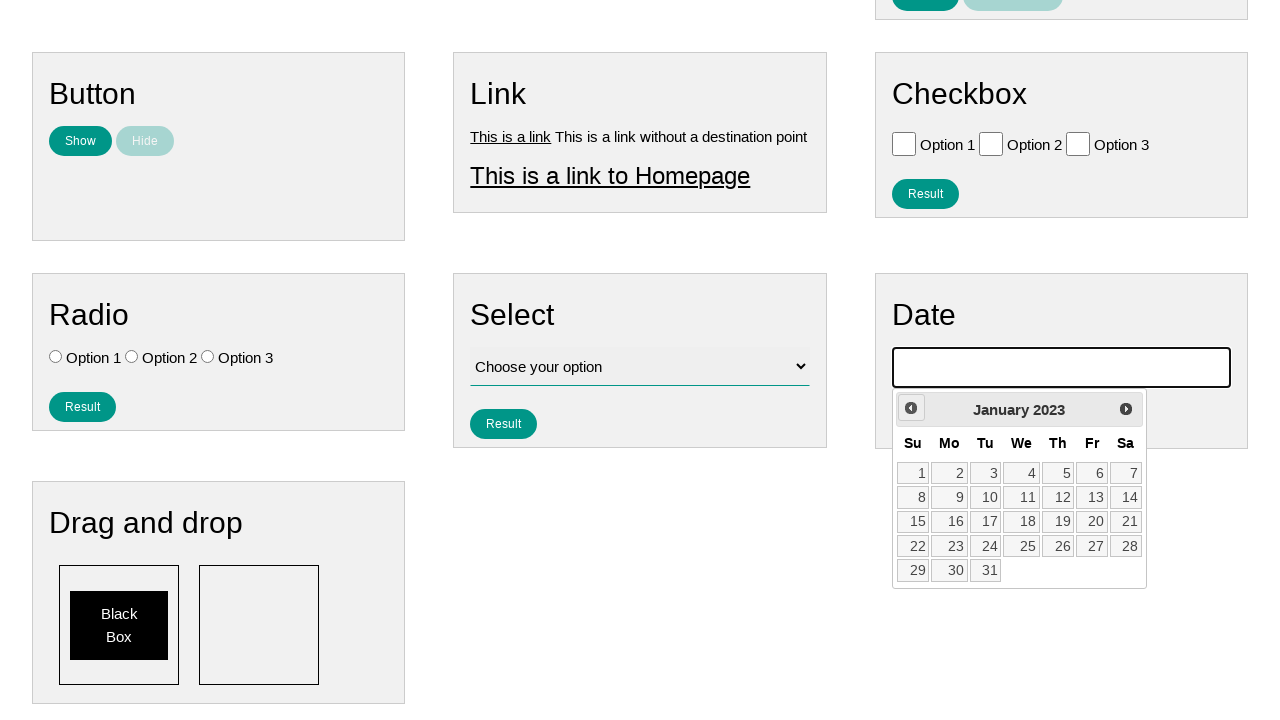

Retrieved month value: January
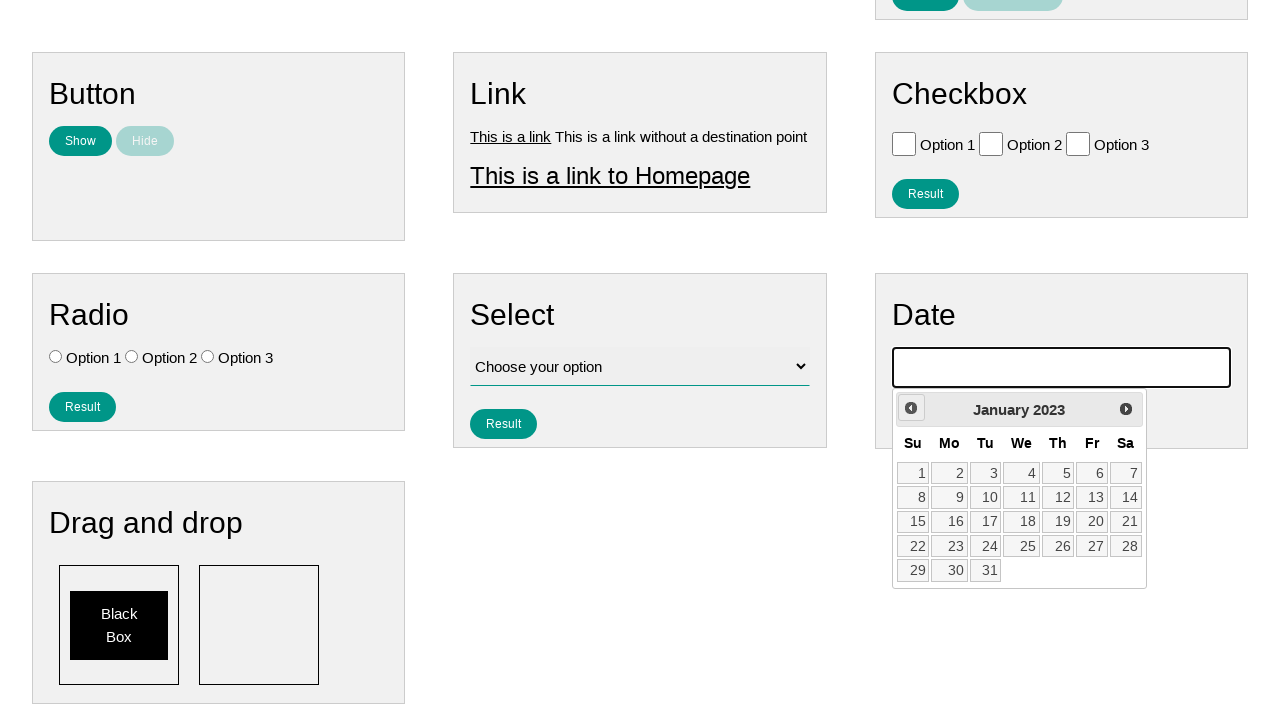

Clicked previous button to navigate calendar backwards at (911, 408) on .ui-datepicker-prev
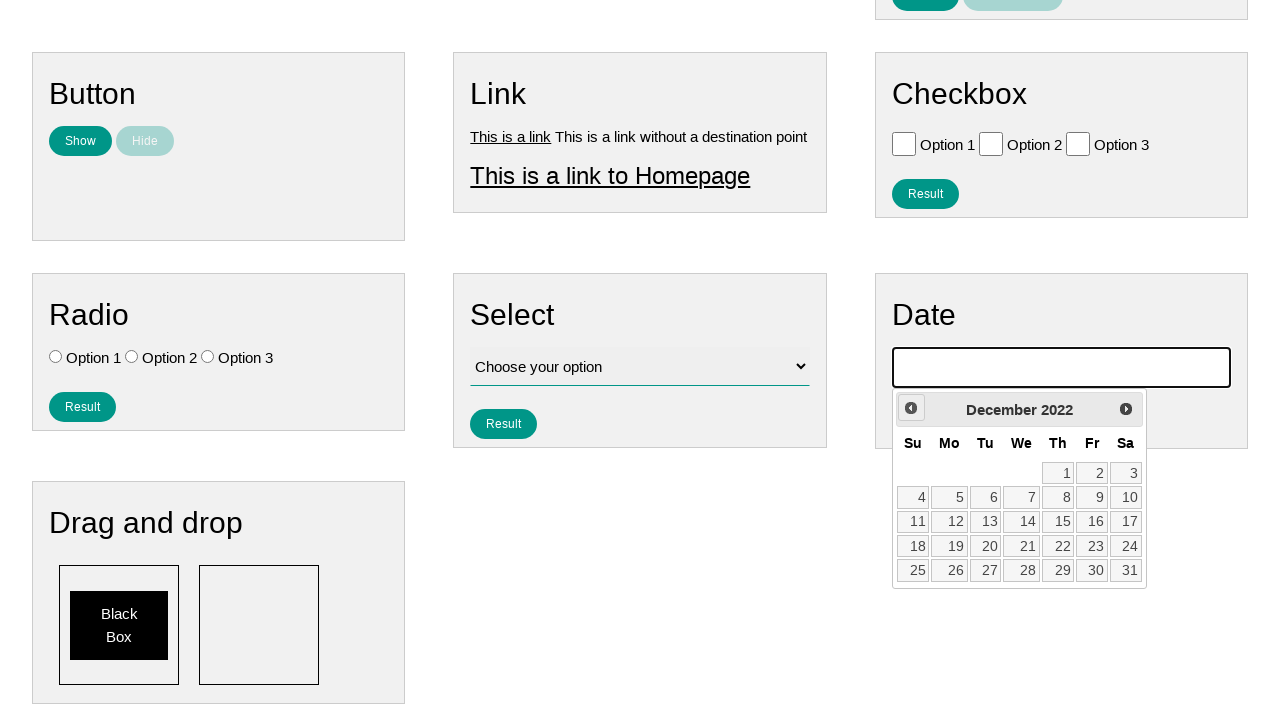

Retrieved year value: 2022
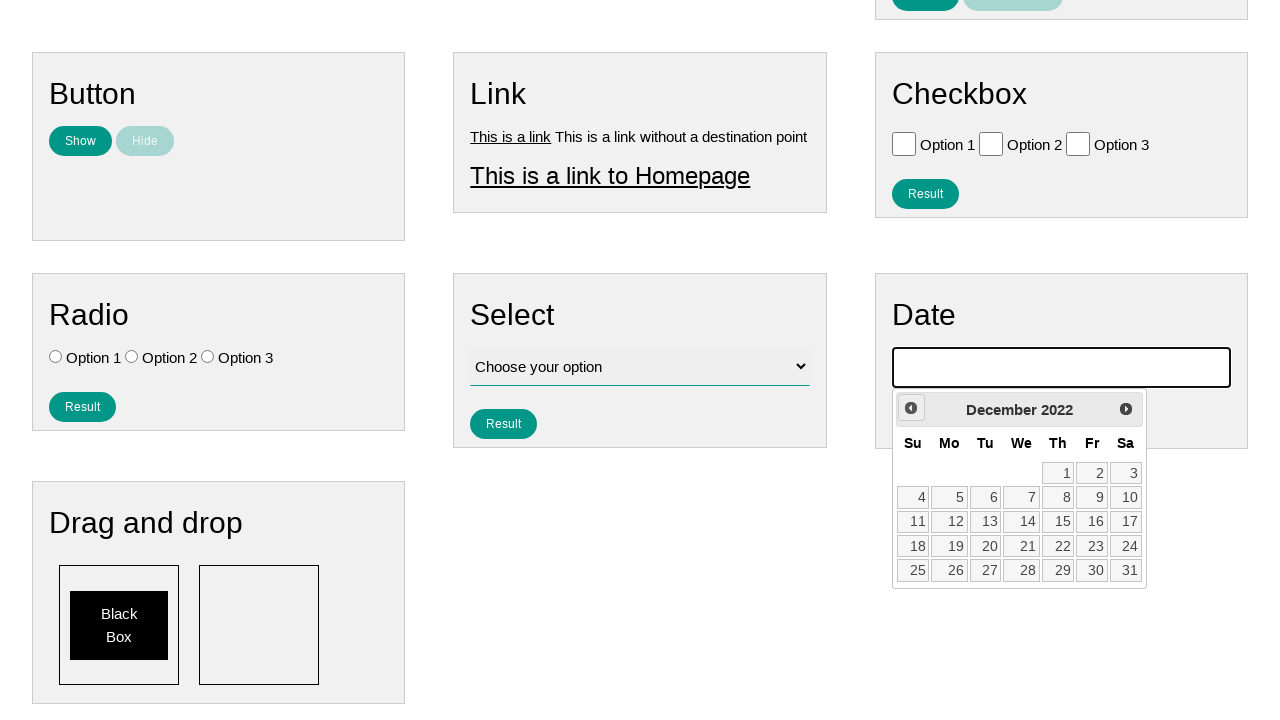

Retrieved month value: December
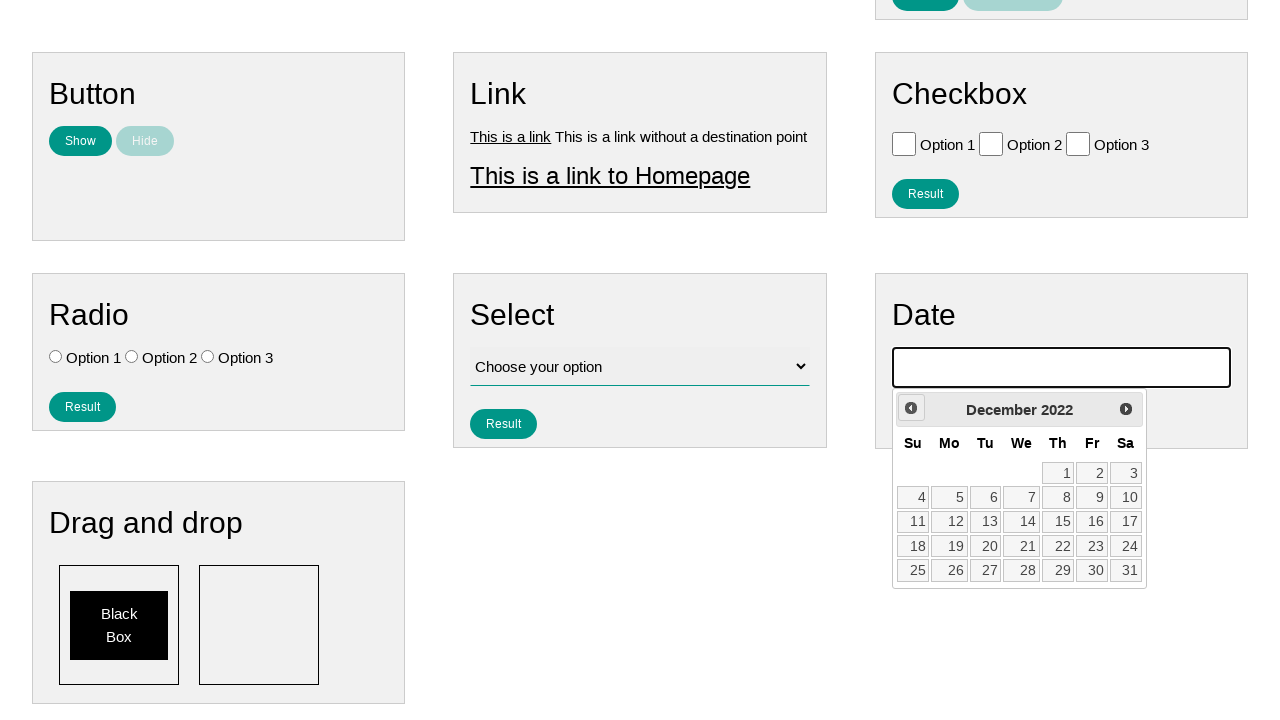

Clicked previous button to navigate calendar backwards at (911, 408) on .ui-datepicker-prev
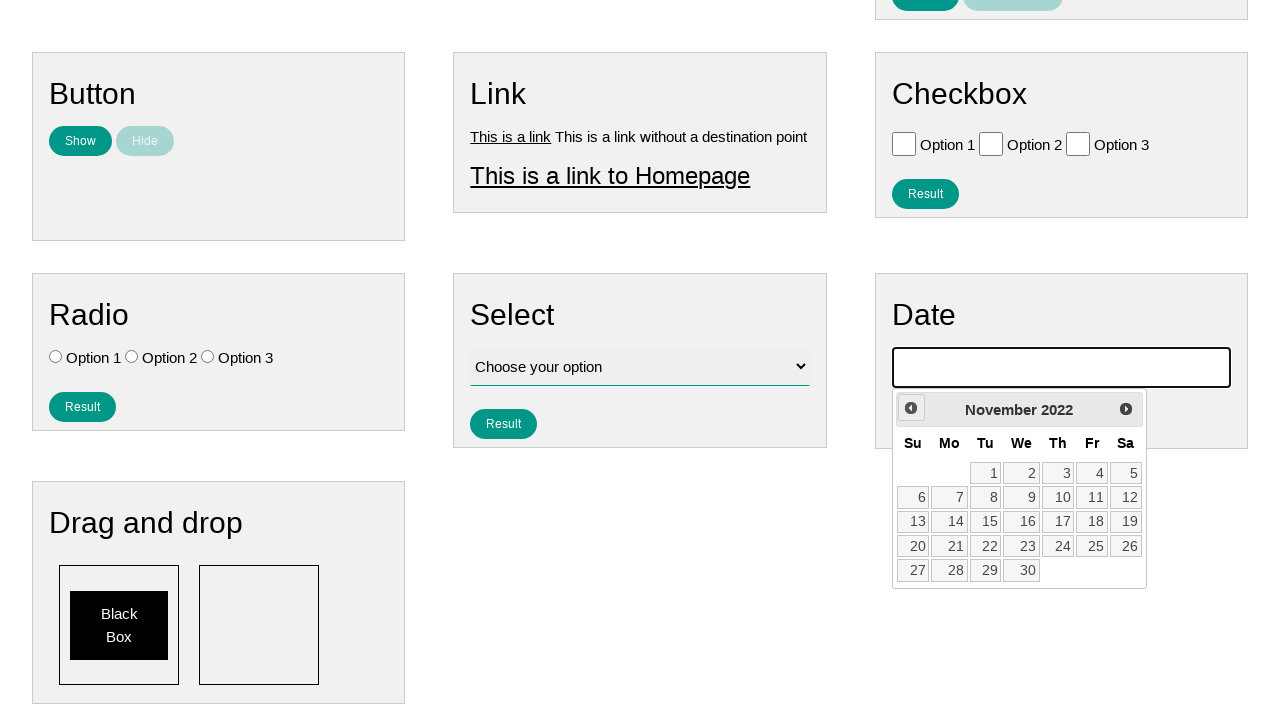

Retrieved year value: 2022
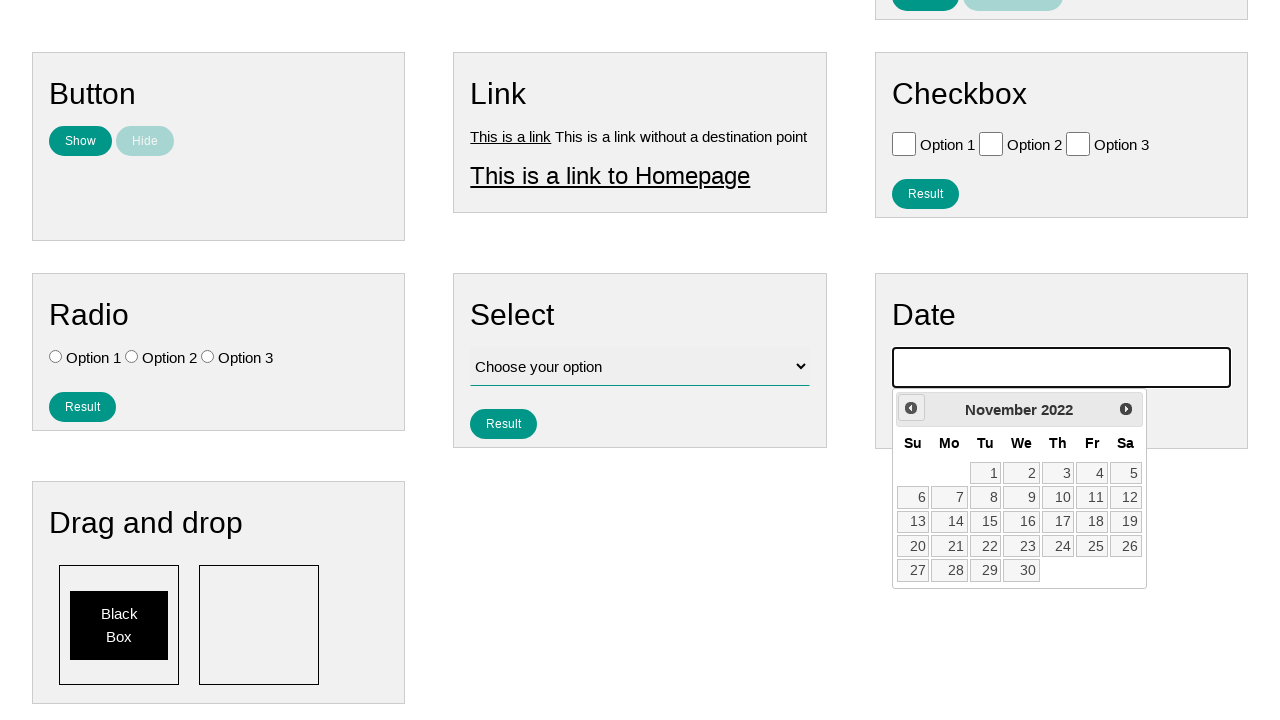

Retrieved month value: November
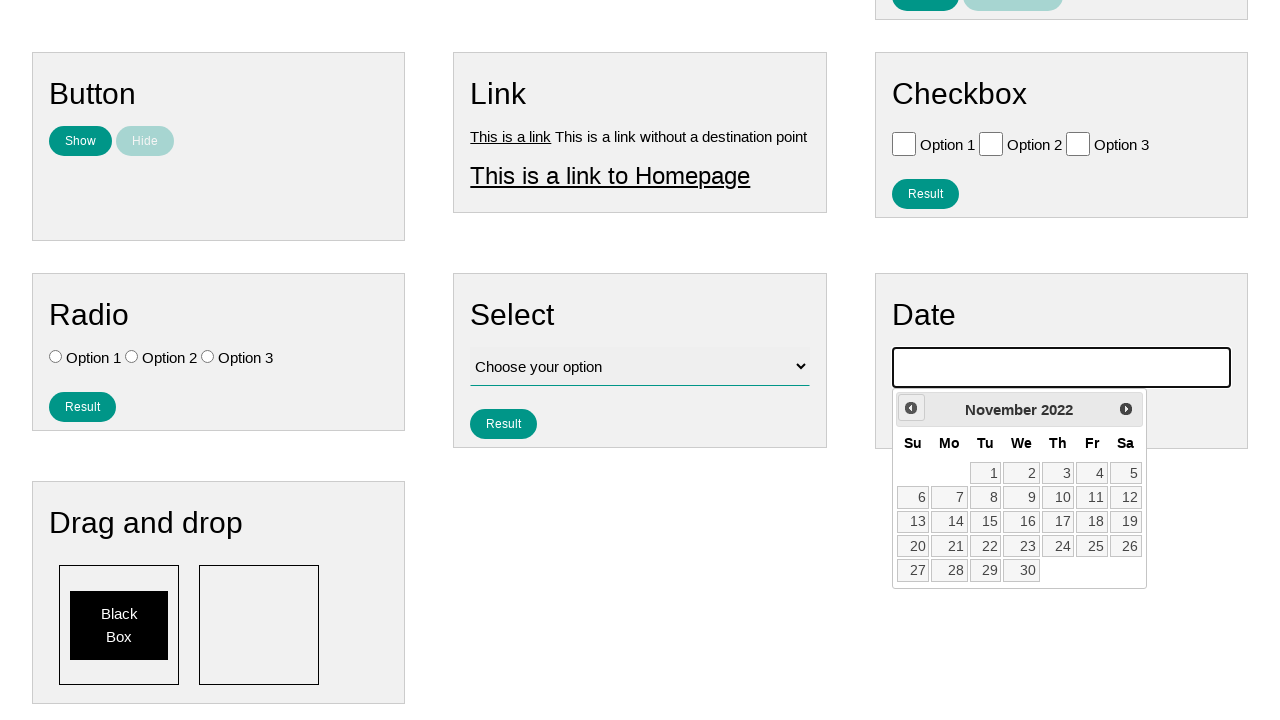

Clicked previous button to navigate calendar backwards at (911, 408) on .ui-datepicker-prev
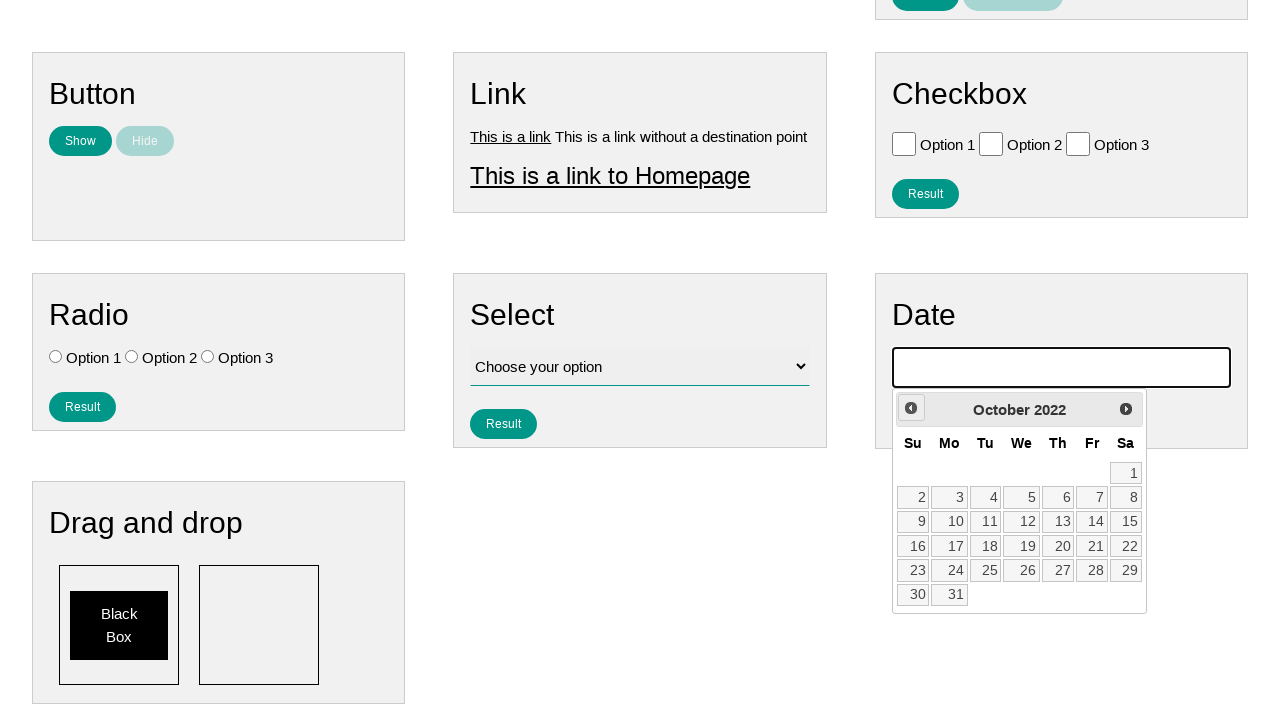

Retrieved year value: 2022
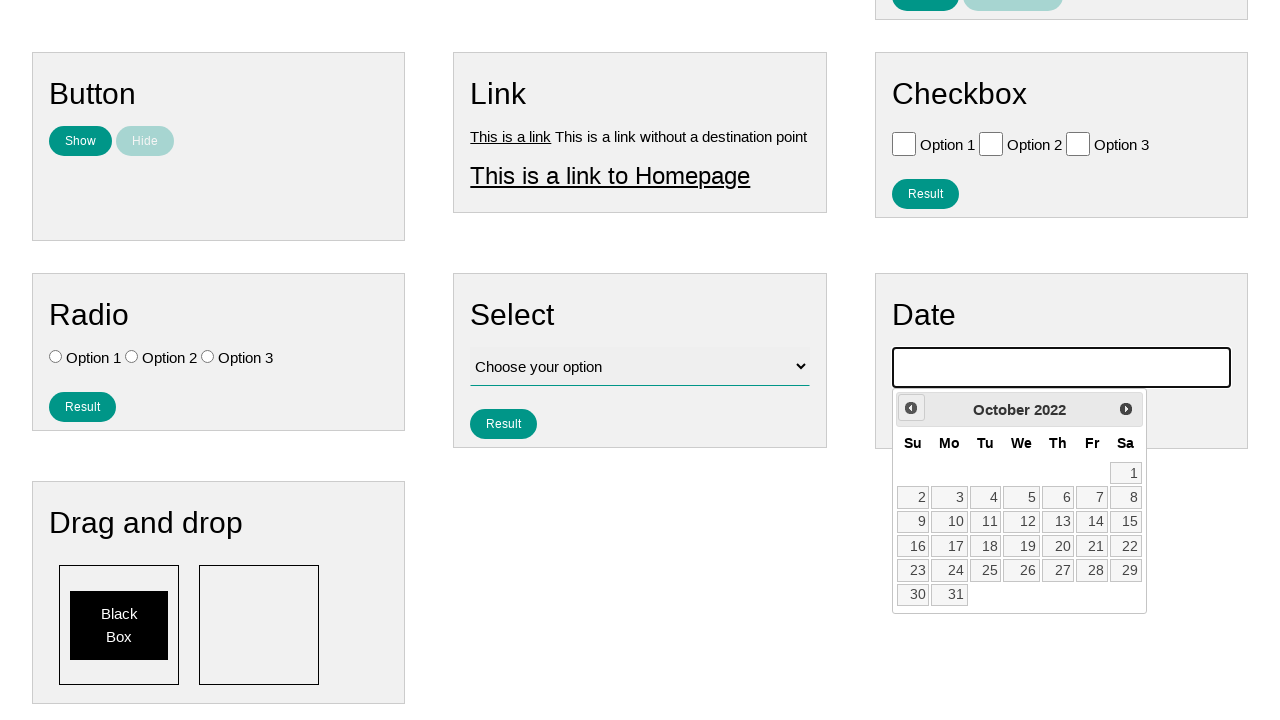

Retrieved month value: October
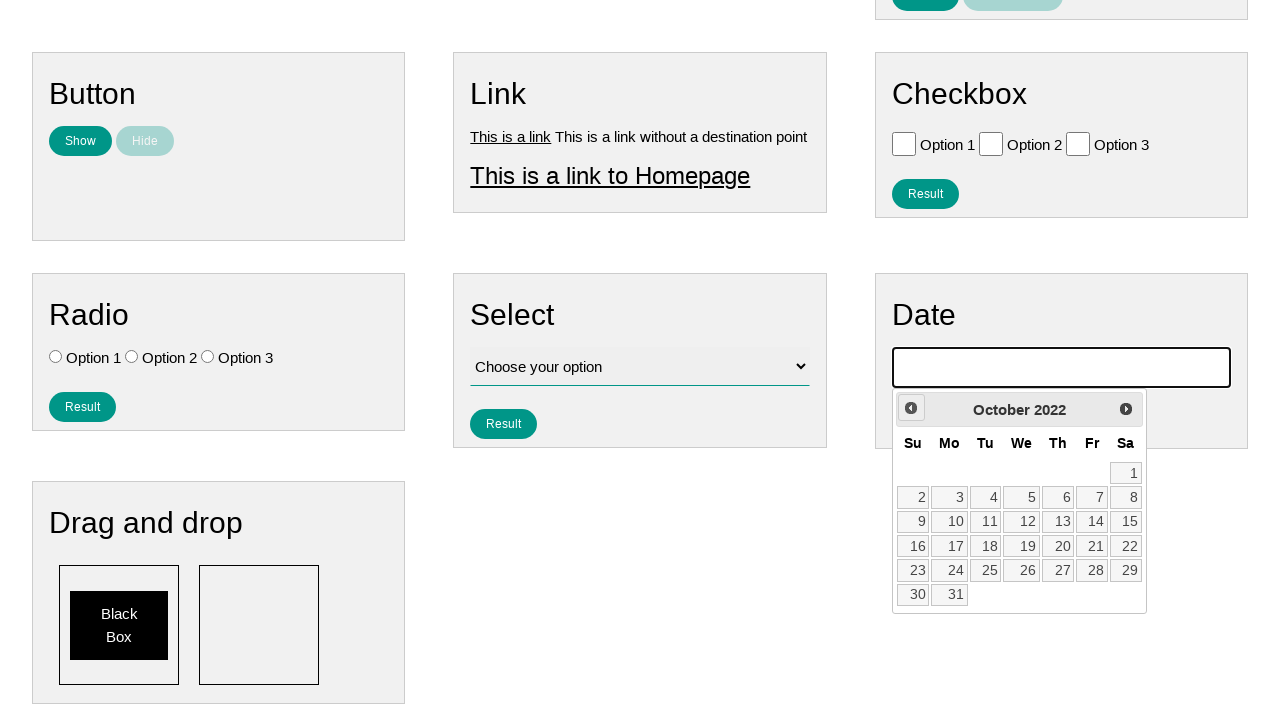

Clicked previous button to navigate calendar backwards at (911, 408) on .ui-datepicker-prev
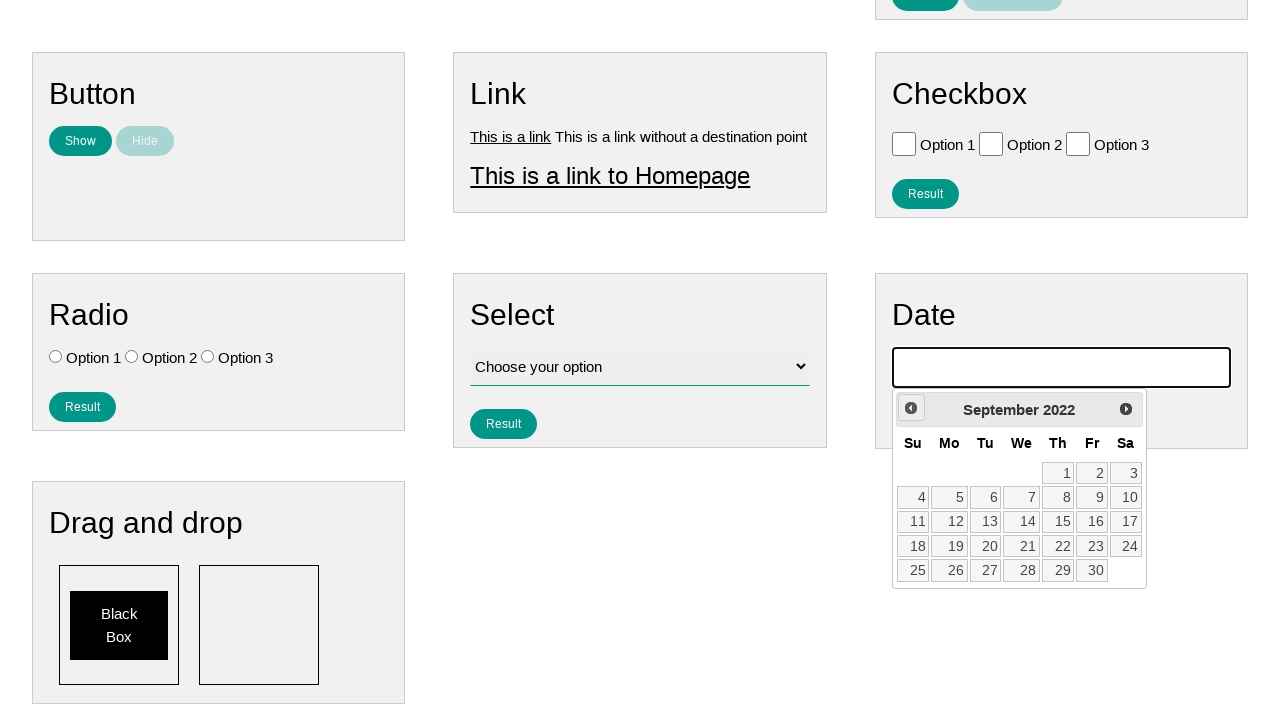

Retrieved year value: 2022
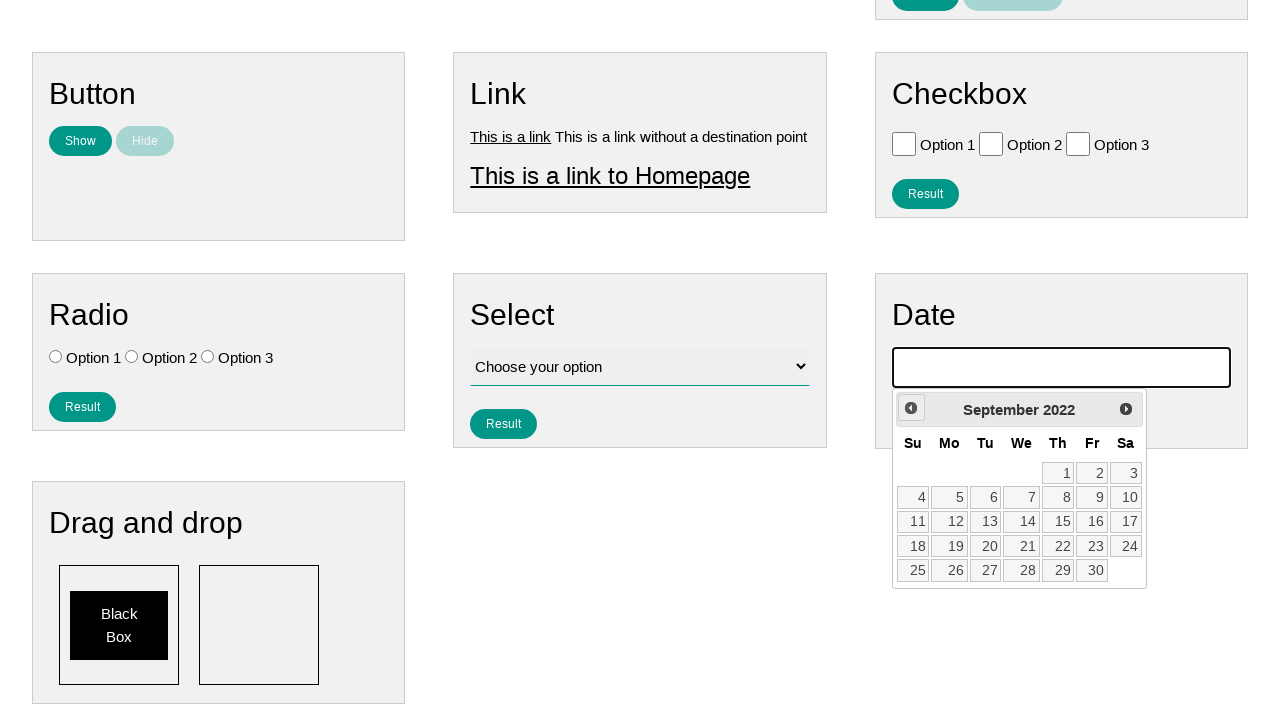

Retrieved month value: September
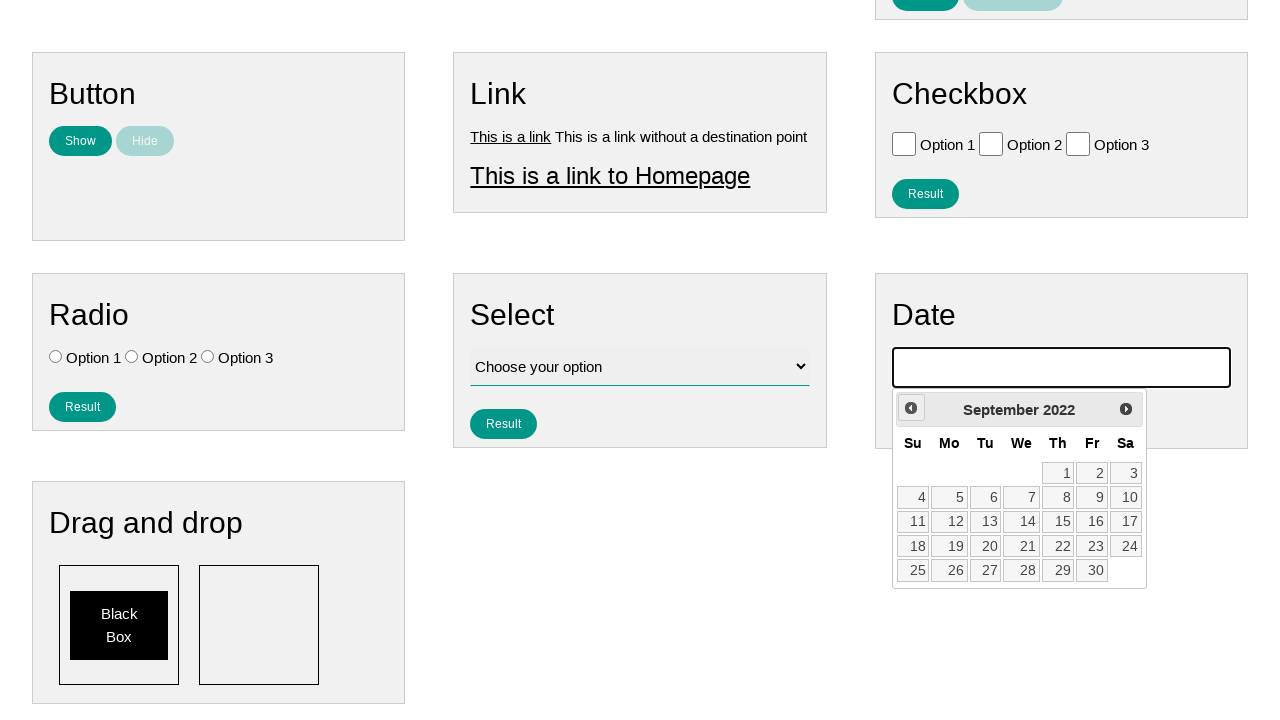

Clicked previous button to navigate calendar backwards at (911, 408) on .ui-datepicker-prev
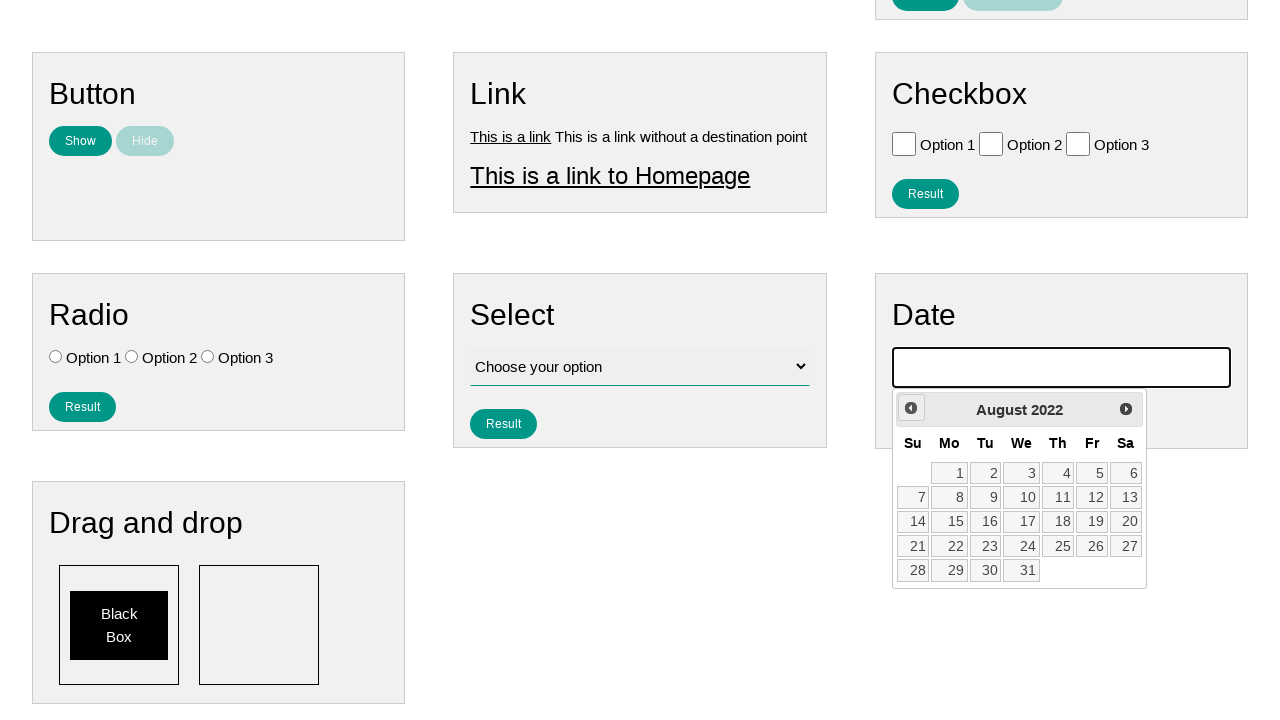

Retrieved year value: 2022
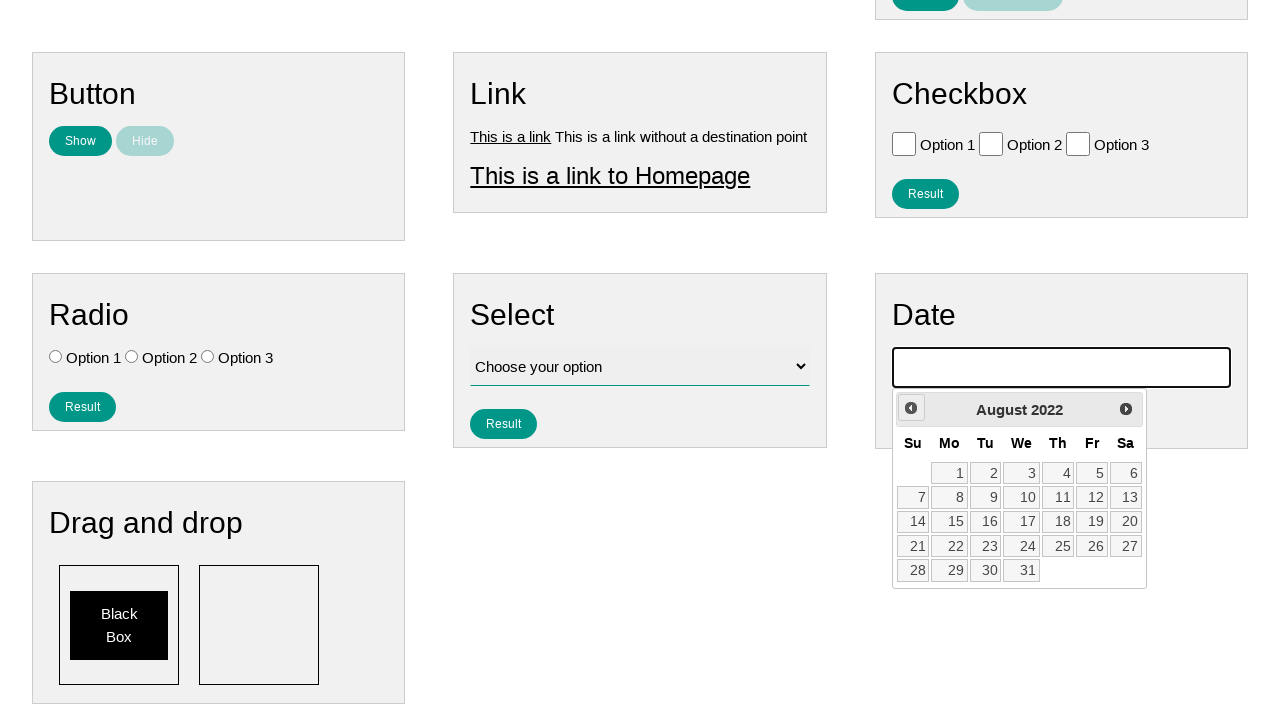

Retrieved month value: August
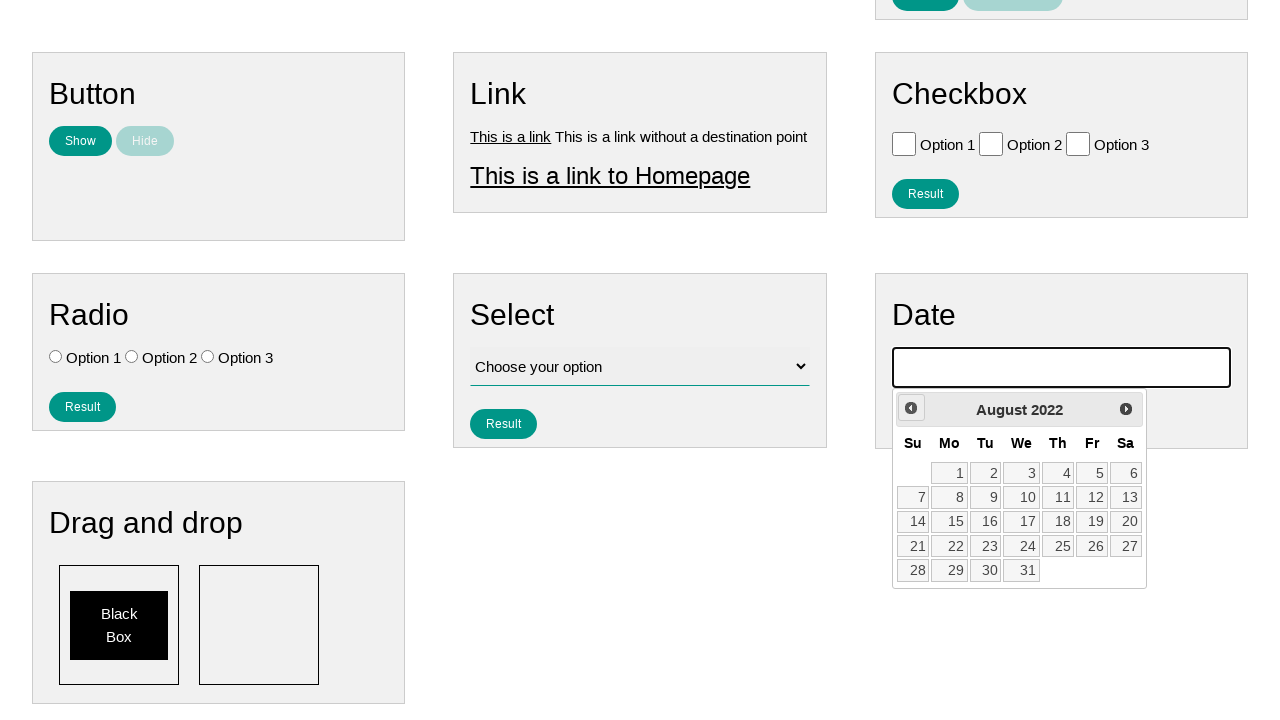

Clicked previous button to navigate calendar backwards at (911, 408) on .ui-datepicker-prev
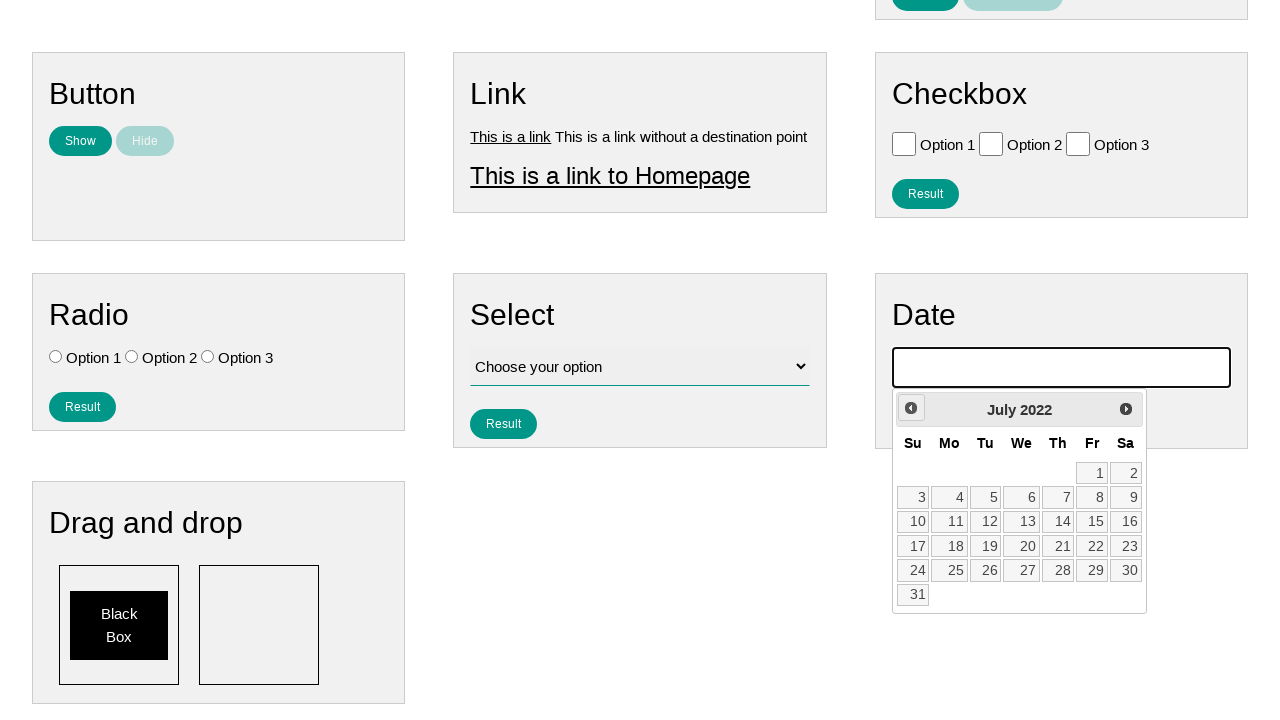

Retrieved year value: 2022
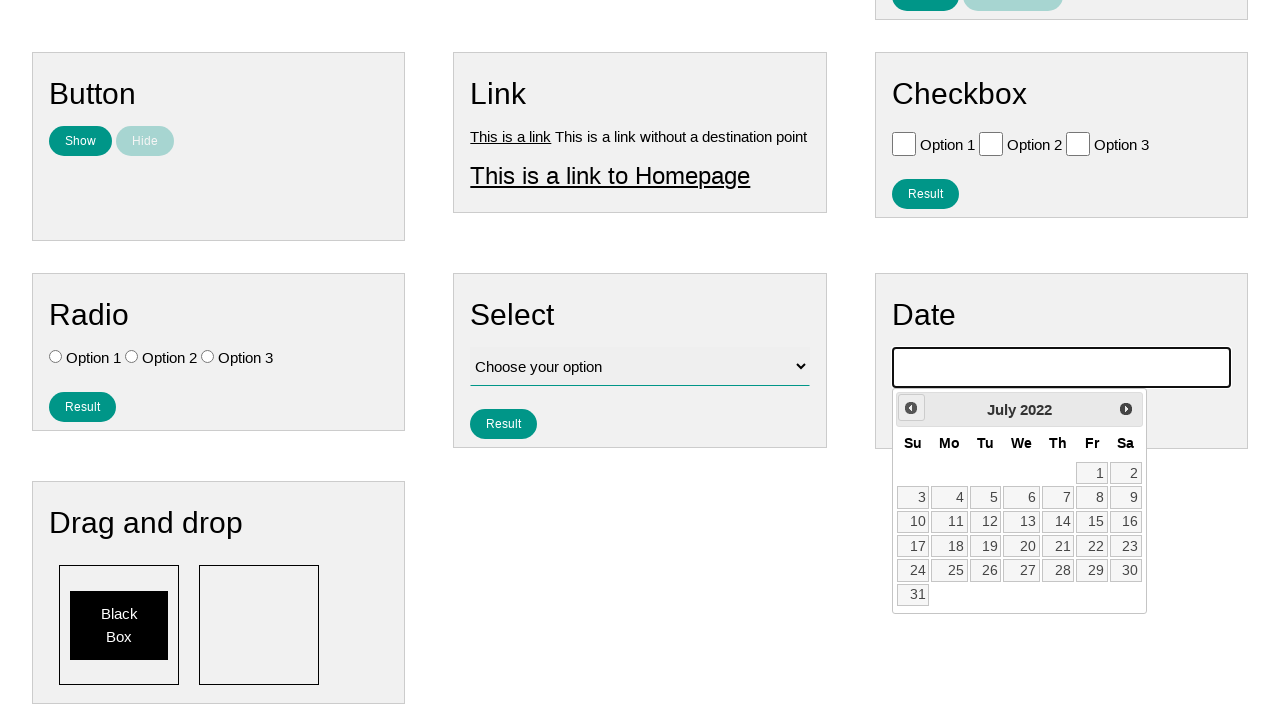

Retrieved month value: July
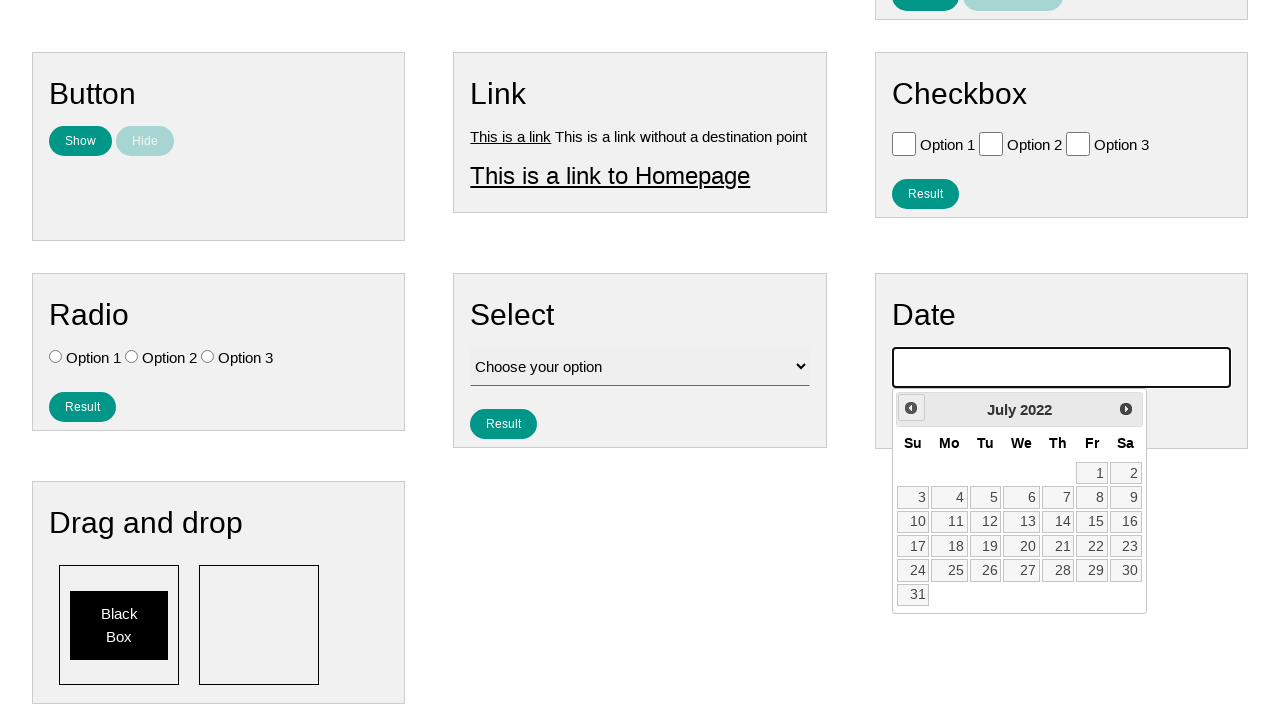

Clicked previous button to navigate calendar backwards at (911, 408) on .ui-datepicker-prev
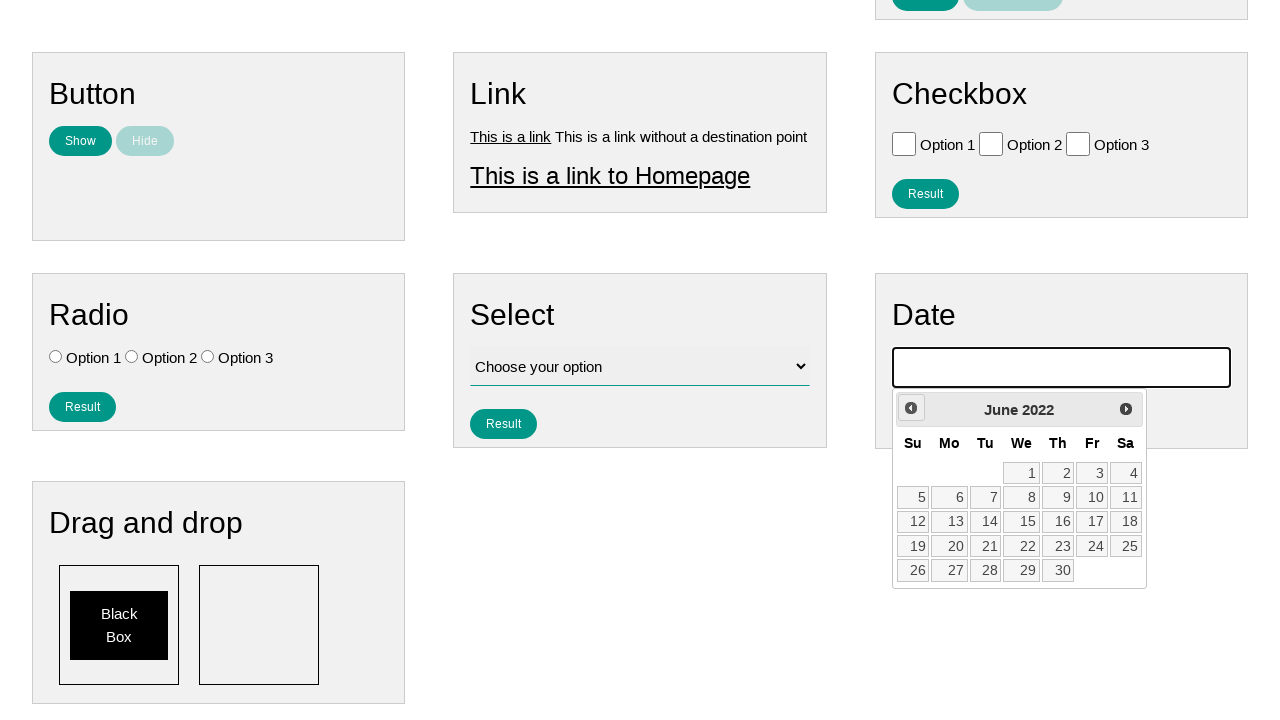

Retrieved year value: 2022
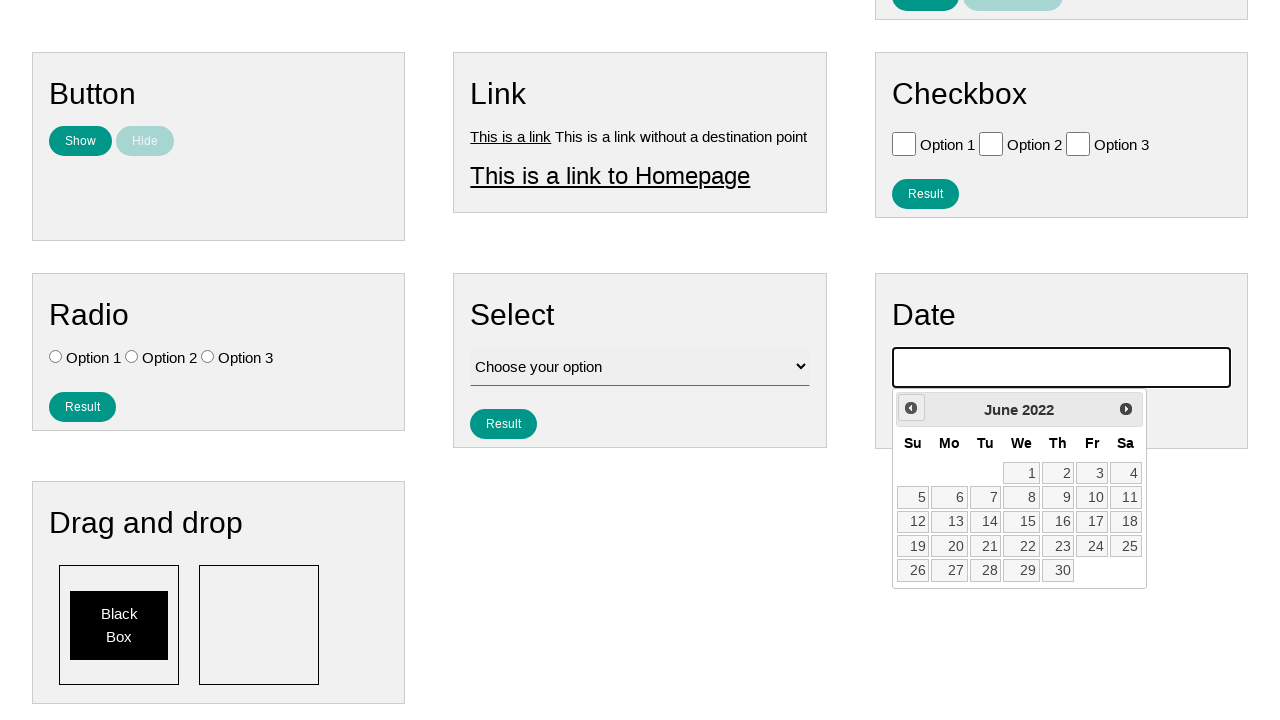

Retrieved month value: June
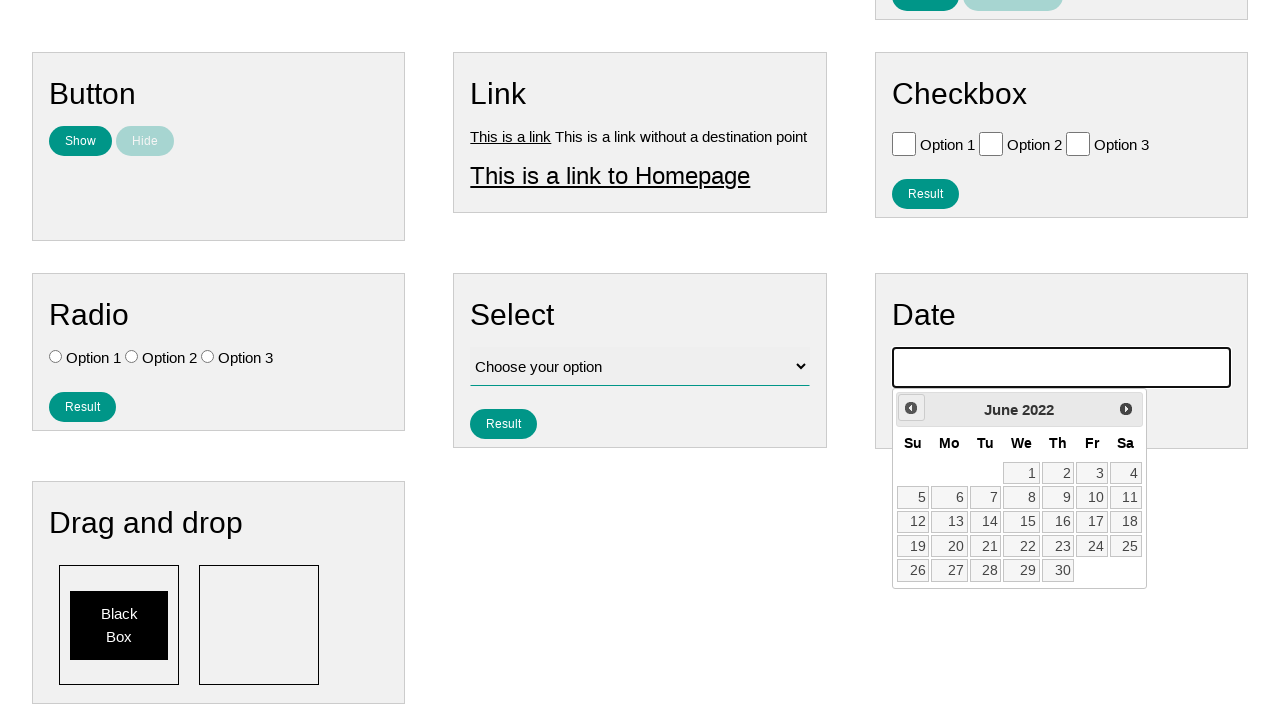

Clicked previous button to navigate calendar backwards at (911, 408) on .ui-datepicker-prev
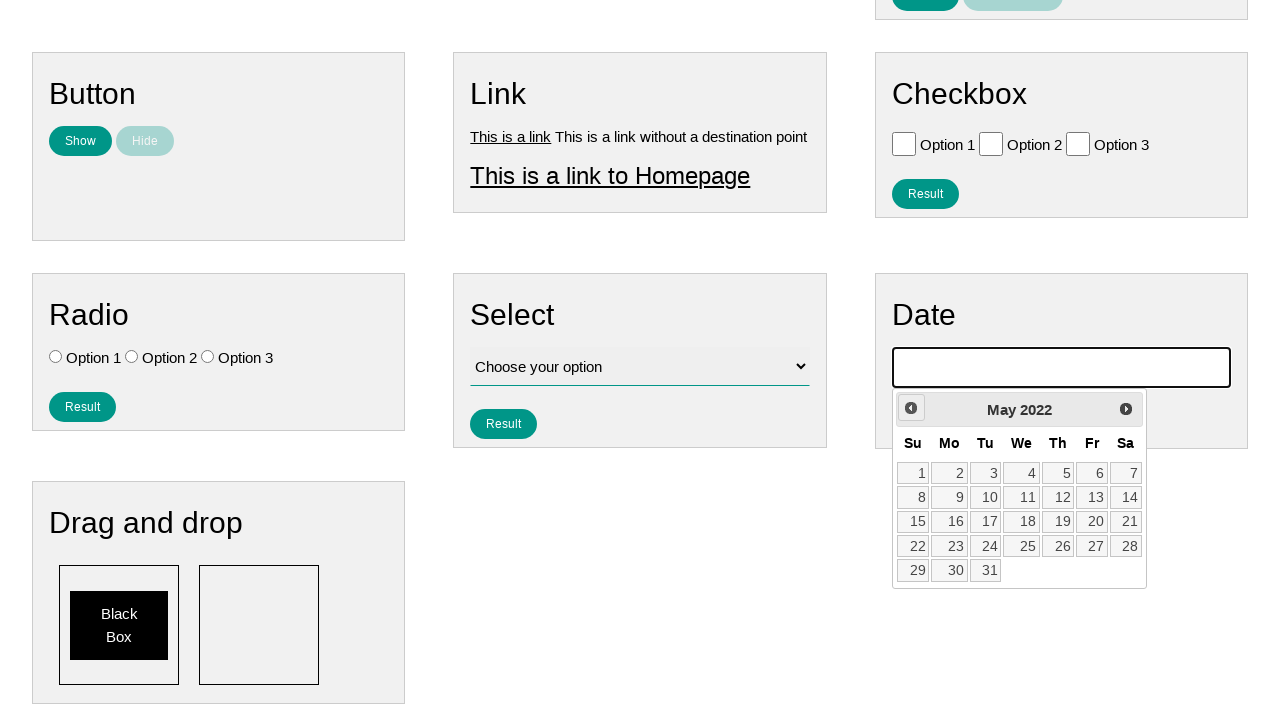

Retrieved year value: 2022
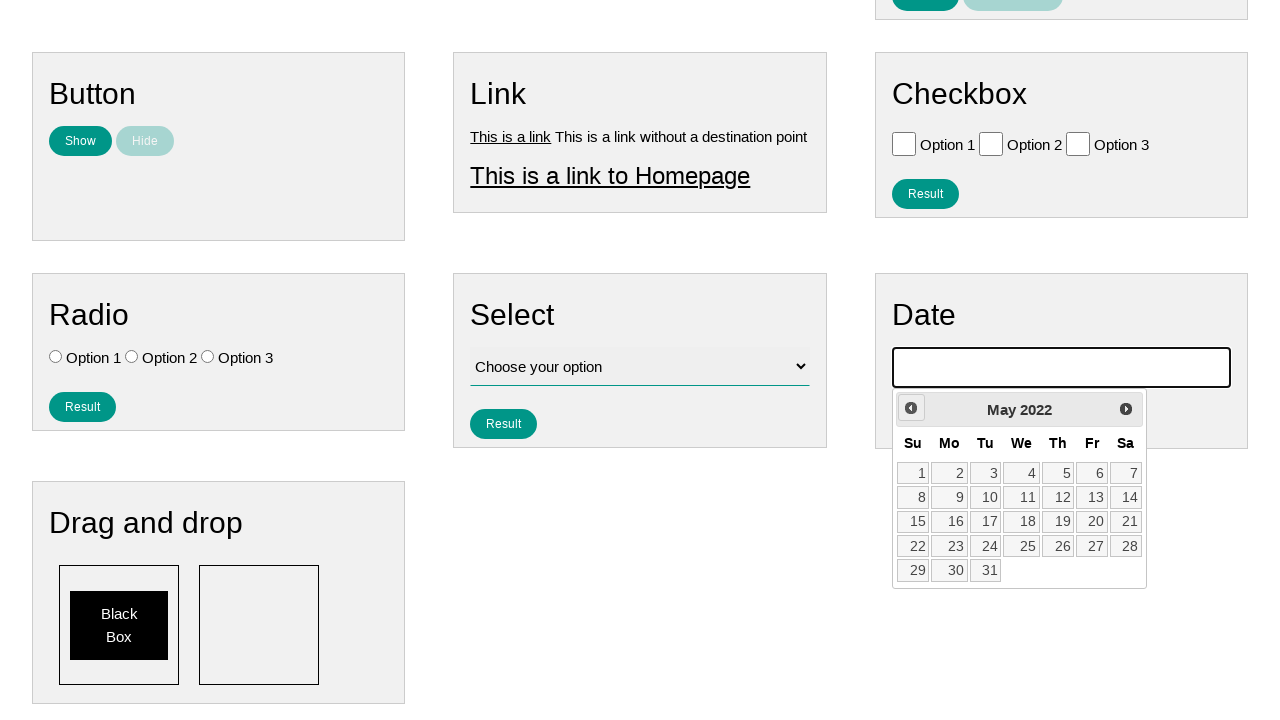

Retrieved month value: May
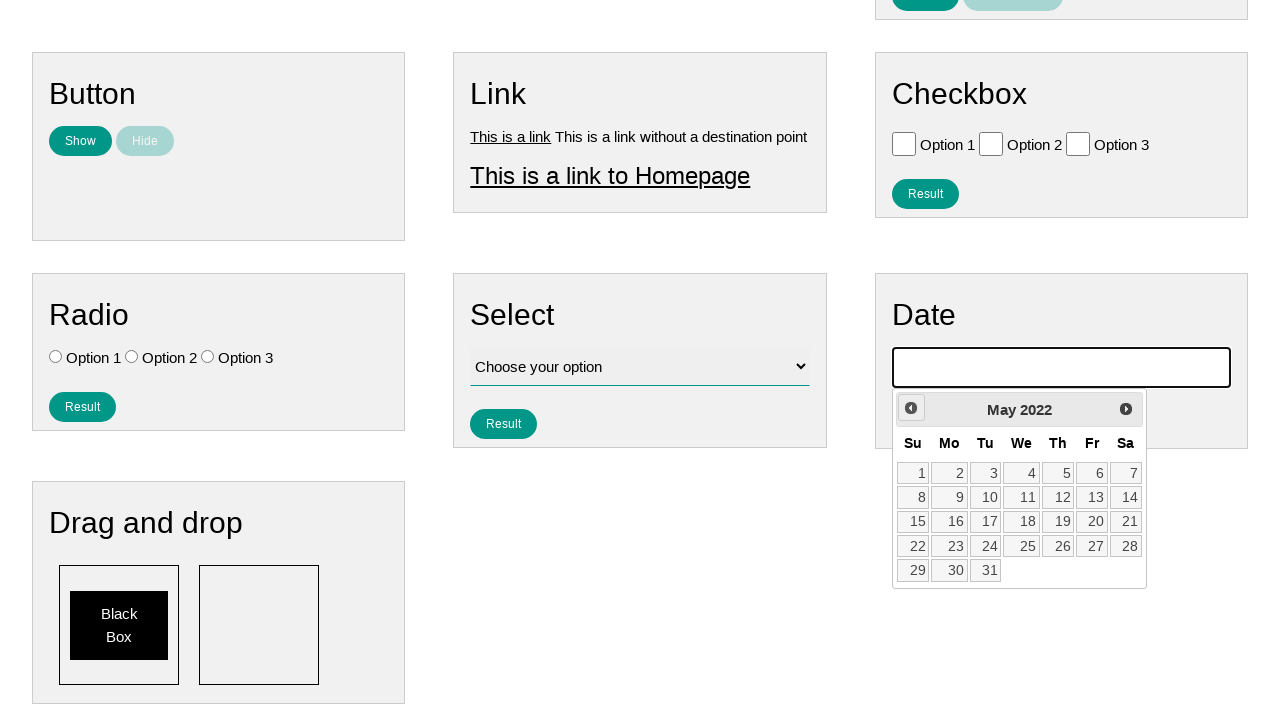

Clicked previous button to navigate calendar backwards at (911, 408) on .ui-datepicker-prev
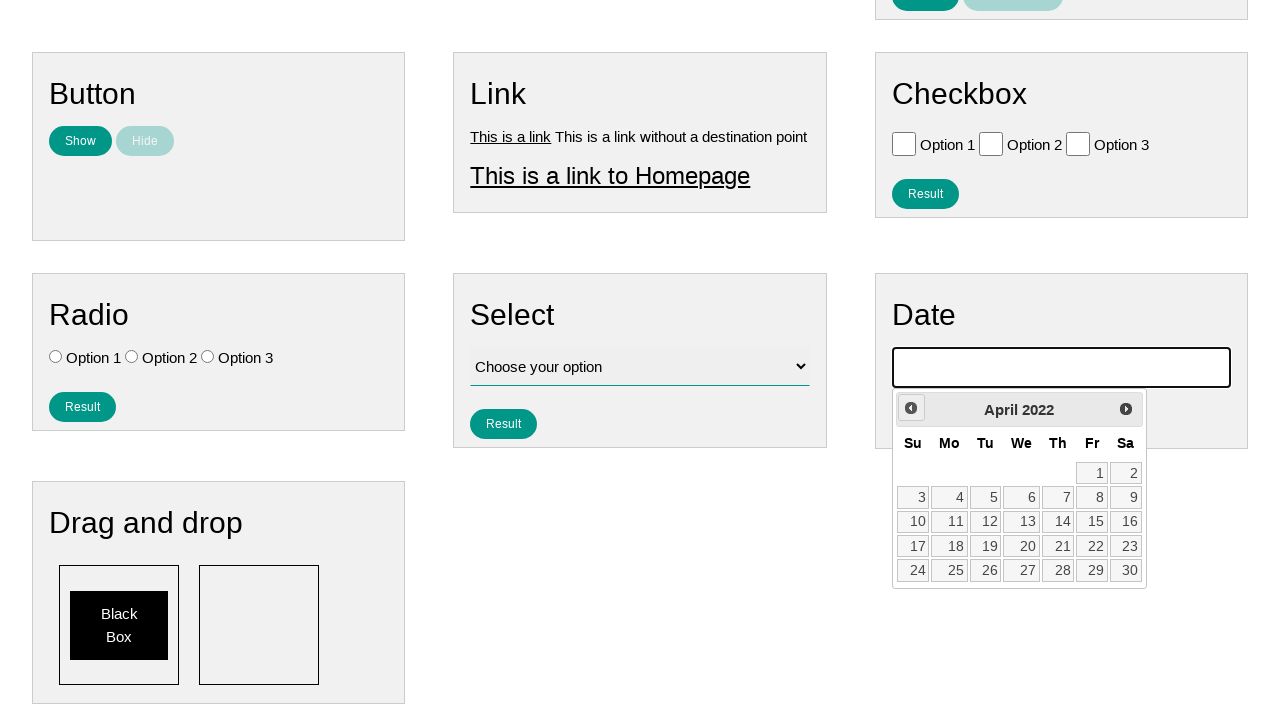

Retrieved year value: 2022
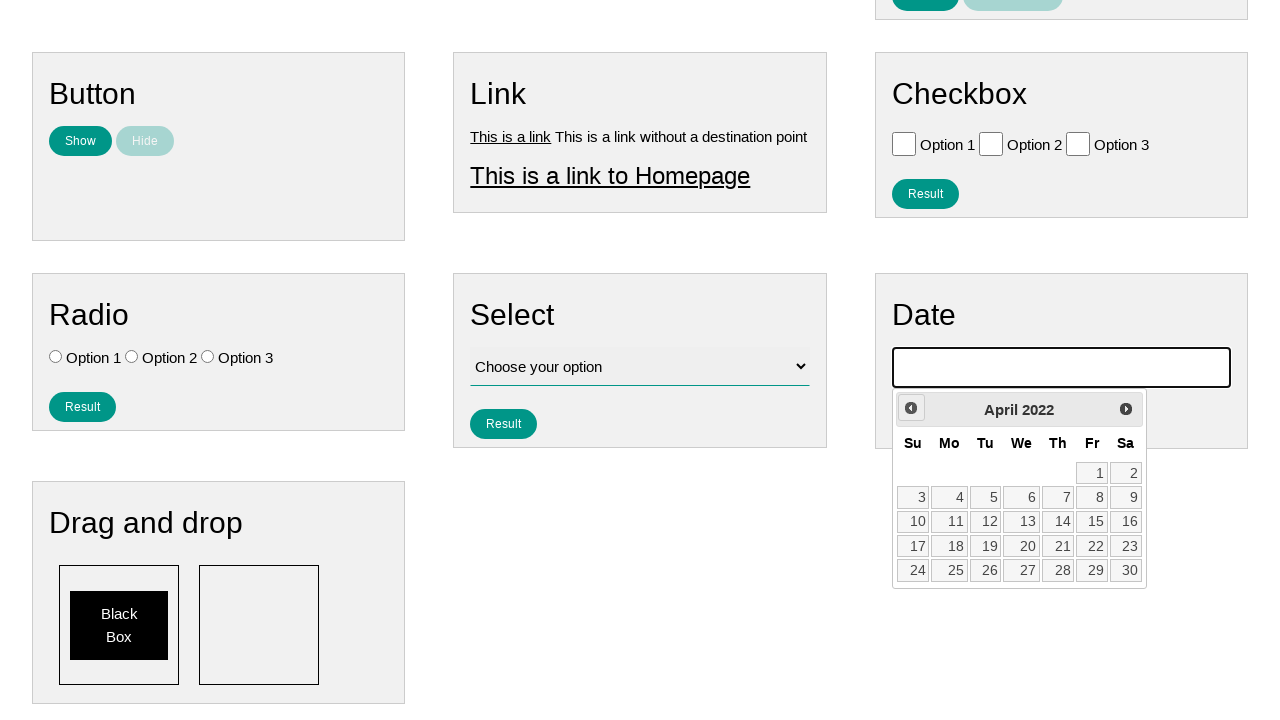

Retrieved month value: April
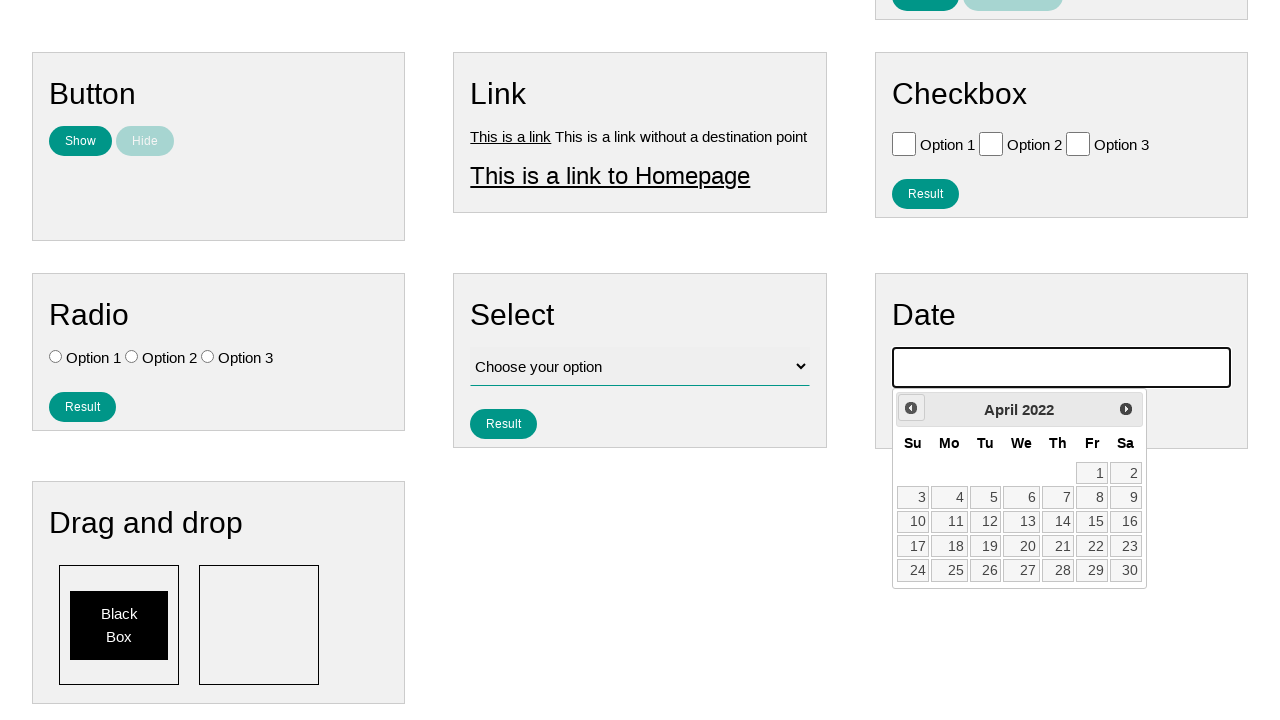

Clicked previous button to navigate calendar backwards at (911, 408) on .ui-datepicker-prev
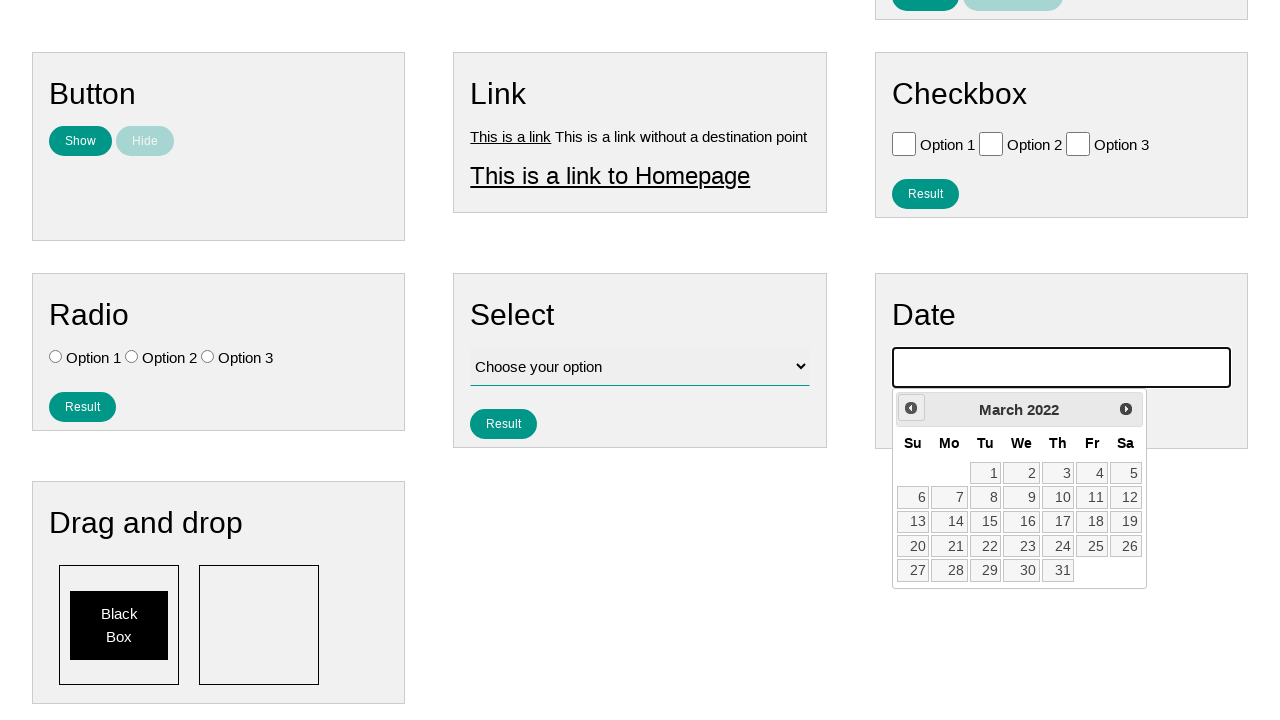

Retrieved year value: 2022
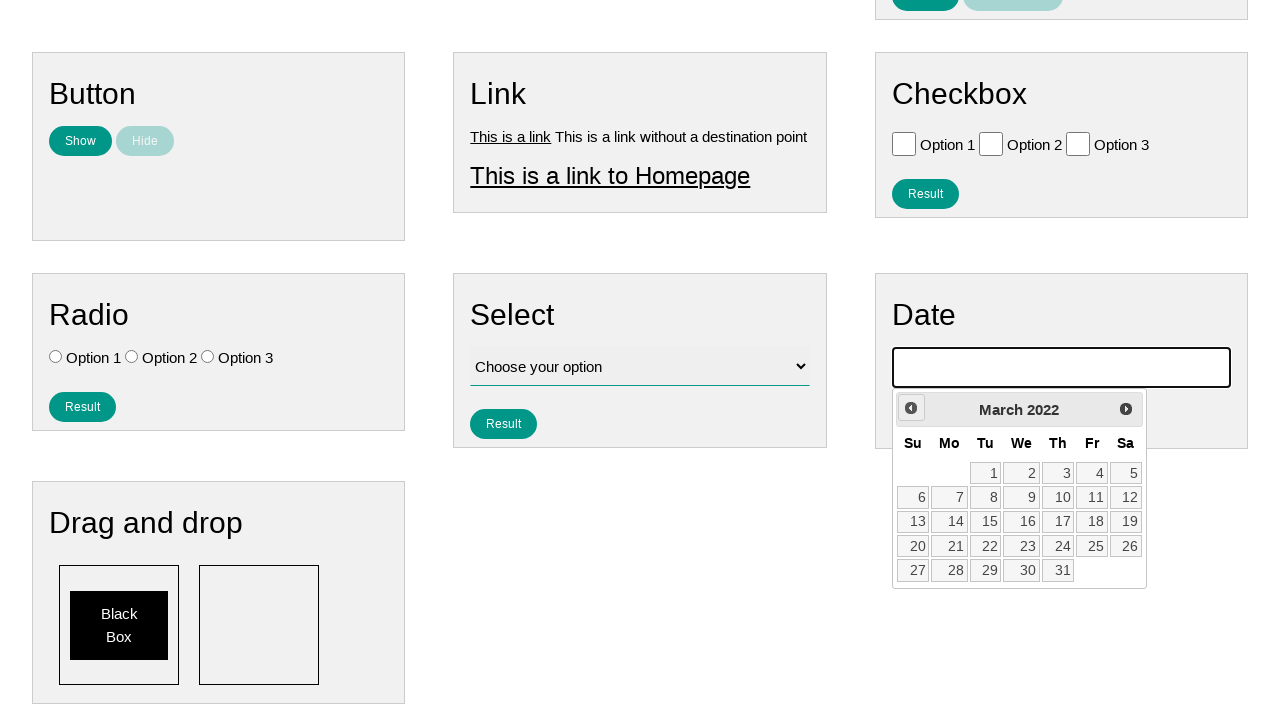

Retrieved month value: March
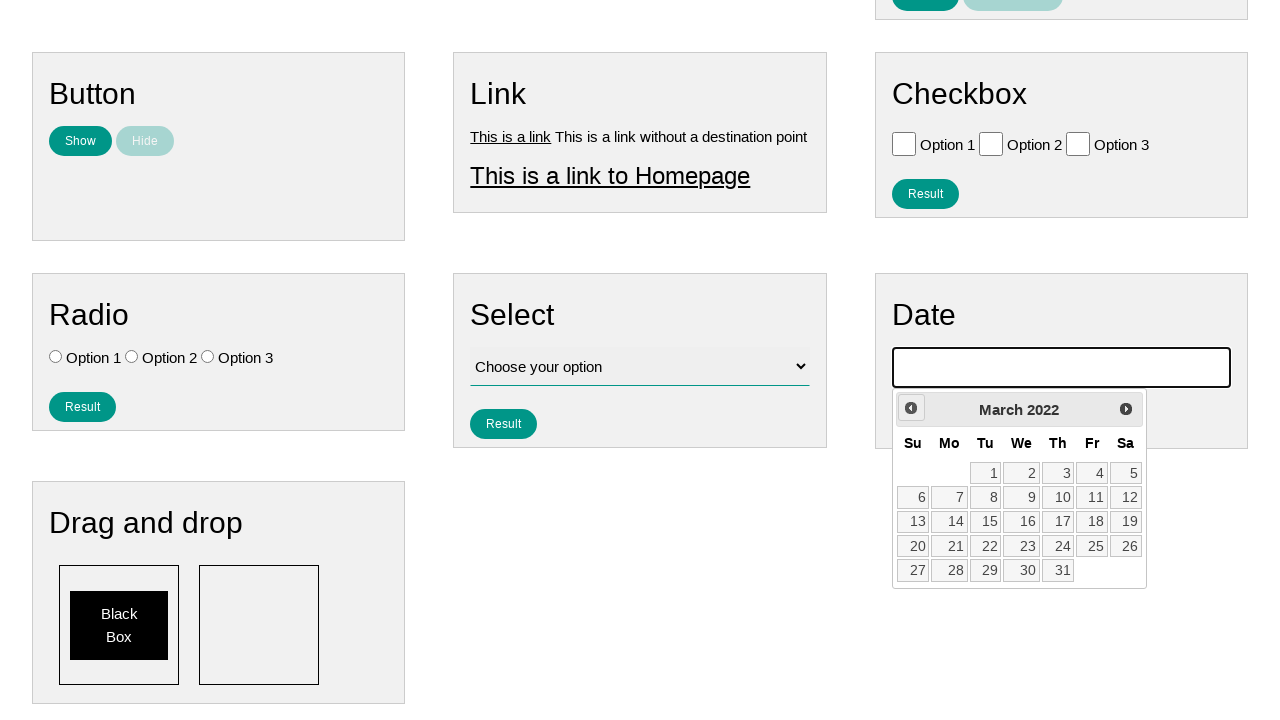

Clicked previous button to navigate calendar backwards at (911, 408) on .ui-datepicker-prev
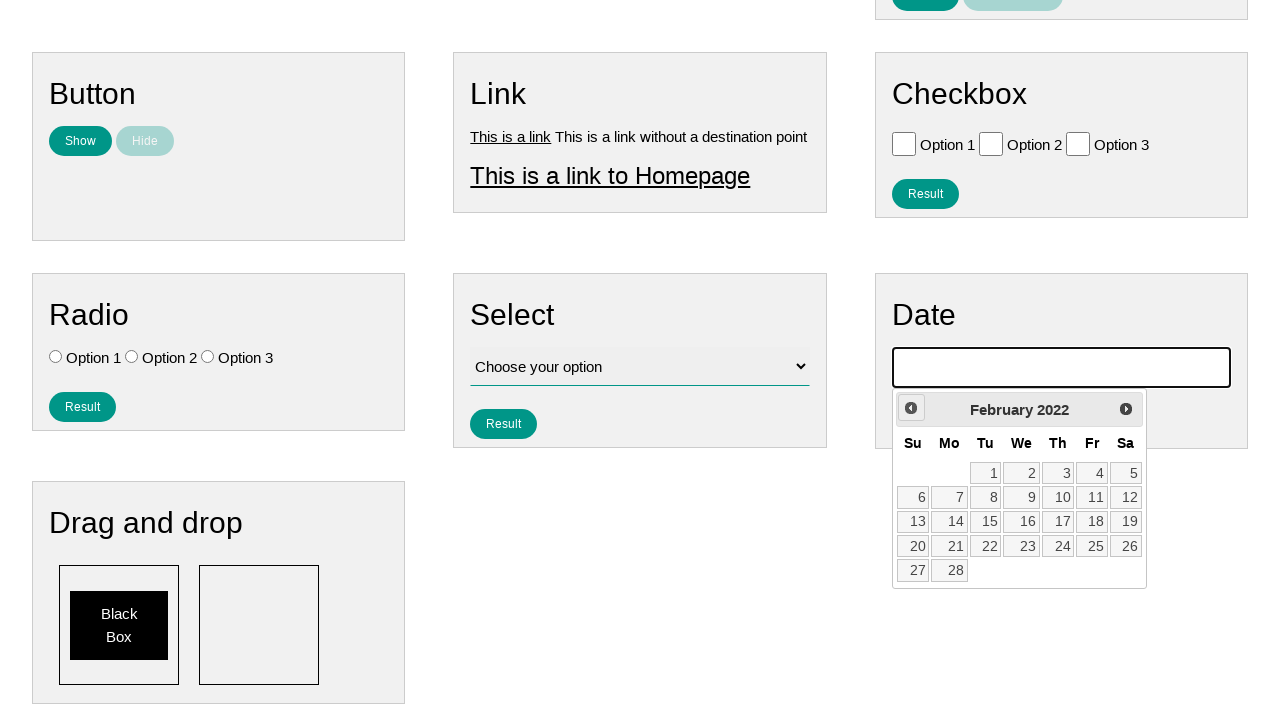

Retrieved year value: 2022
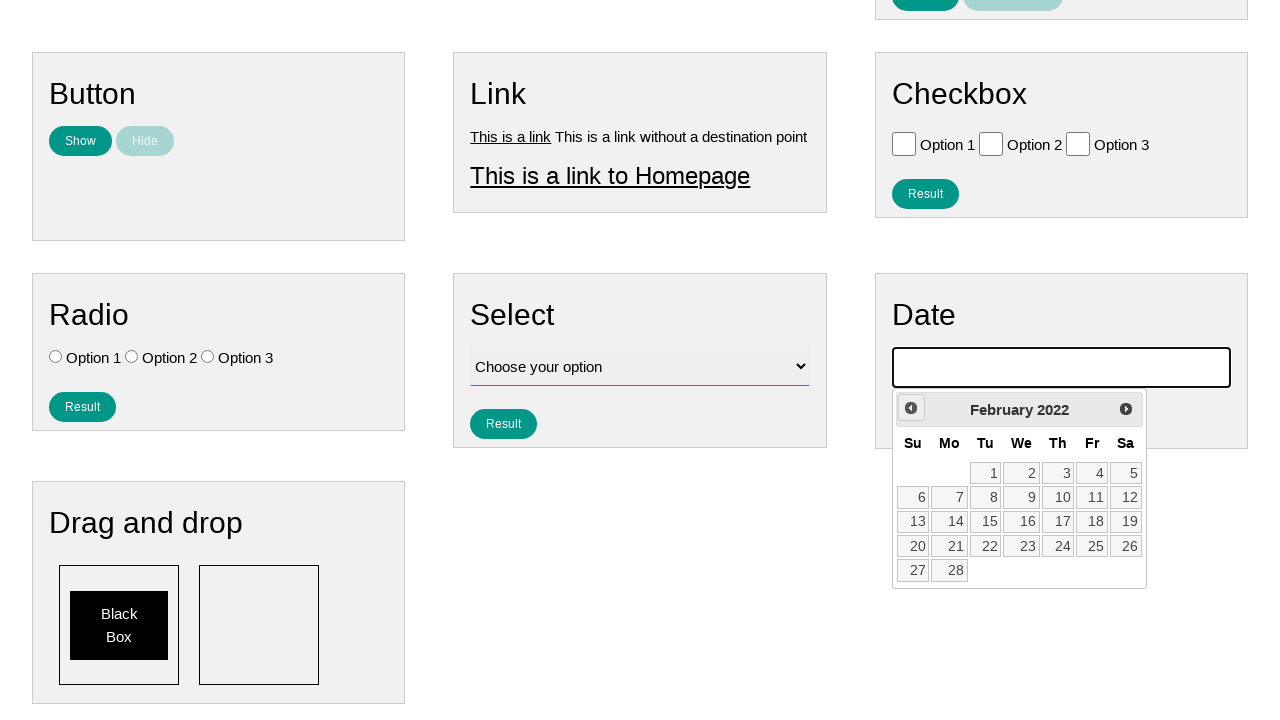

Retrieved month value: February
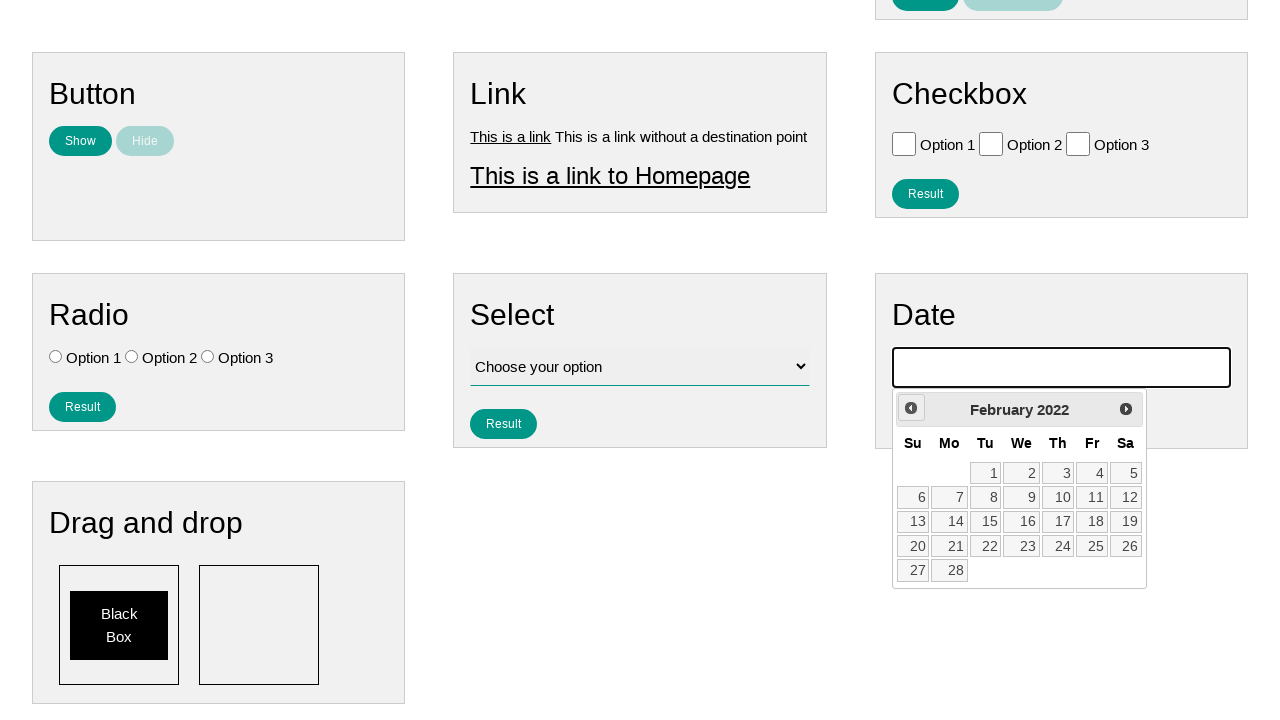

Clicked previous button to navigate calendar backwards at (911, 408) on .ui-datepicker-prev
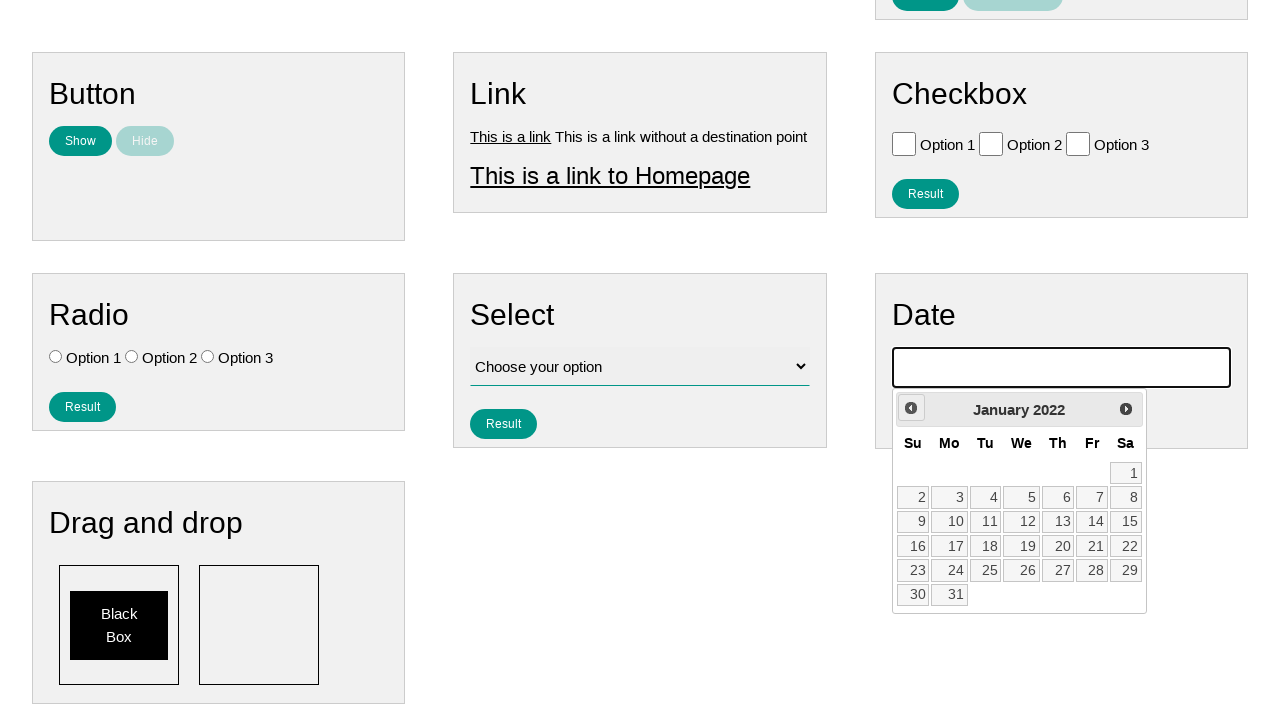

Retrieved year value: 2022
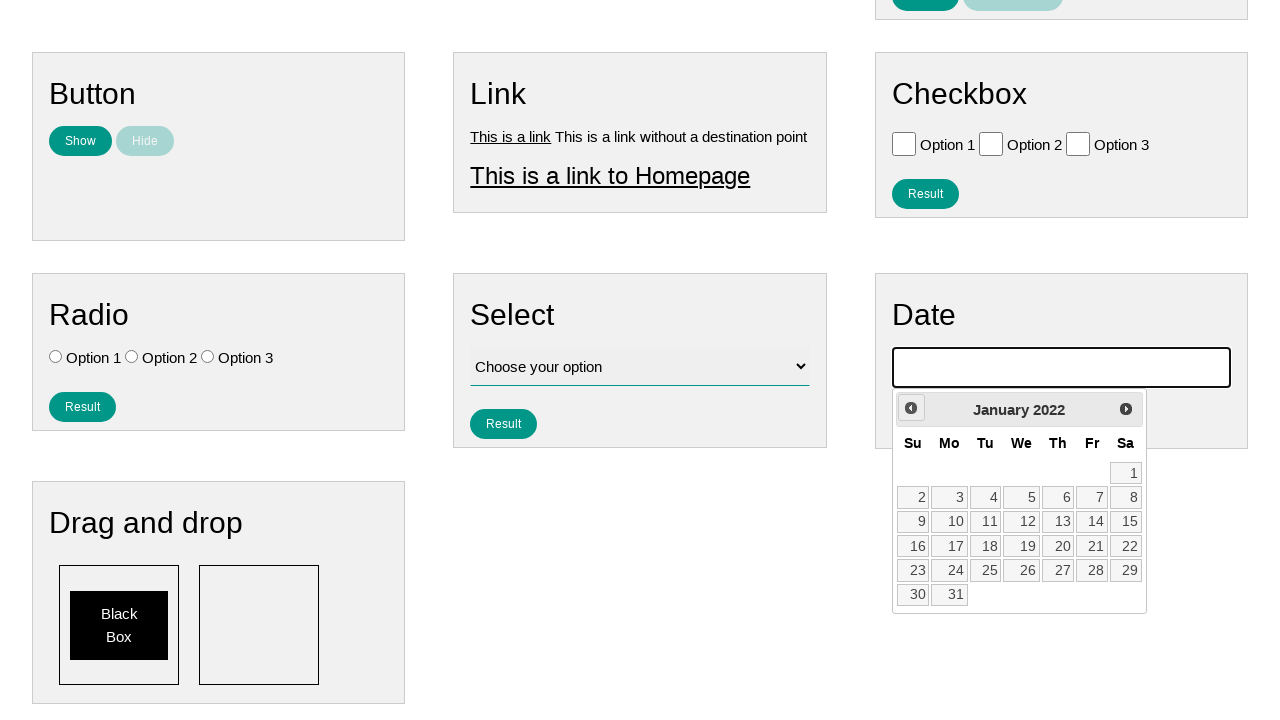

Retrieved month value: January
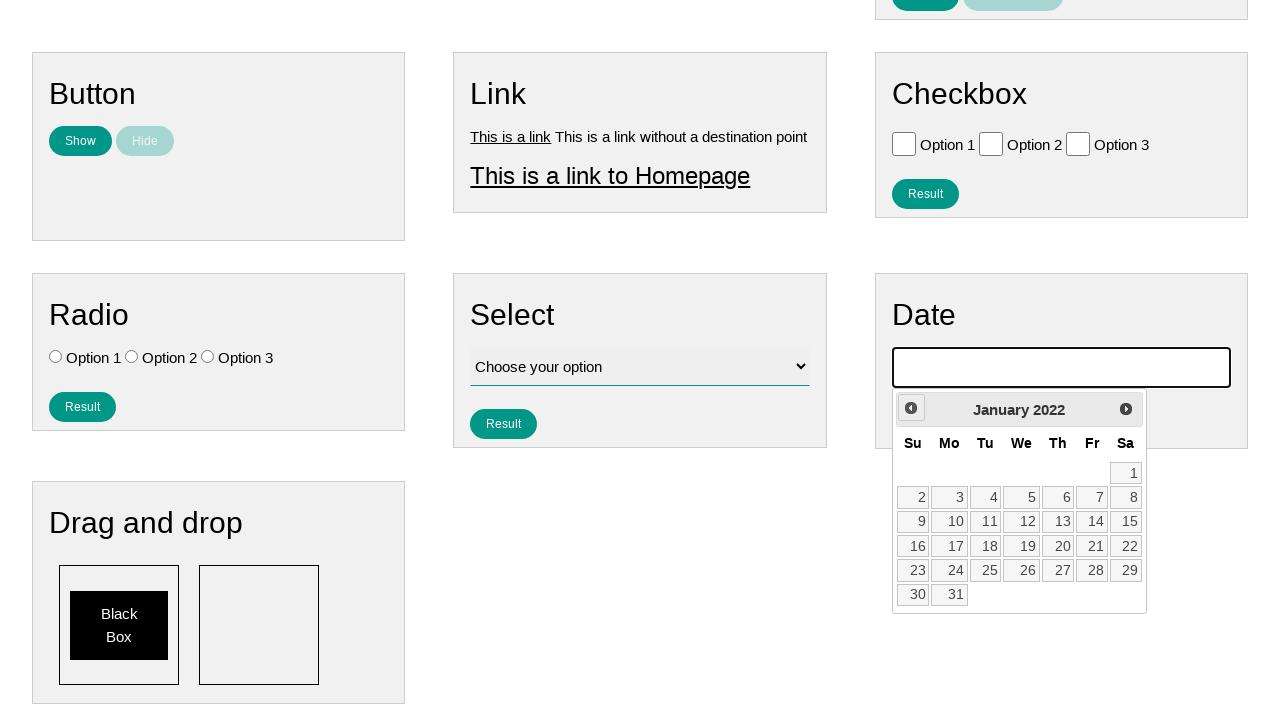

Clicked previous button to navigate calendar backwards at (911, 408) on .ui-datepicker-prev
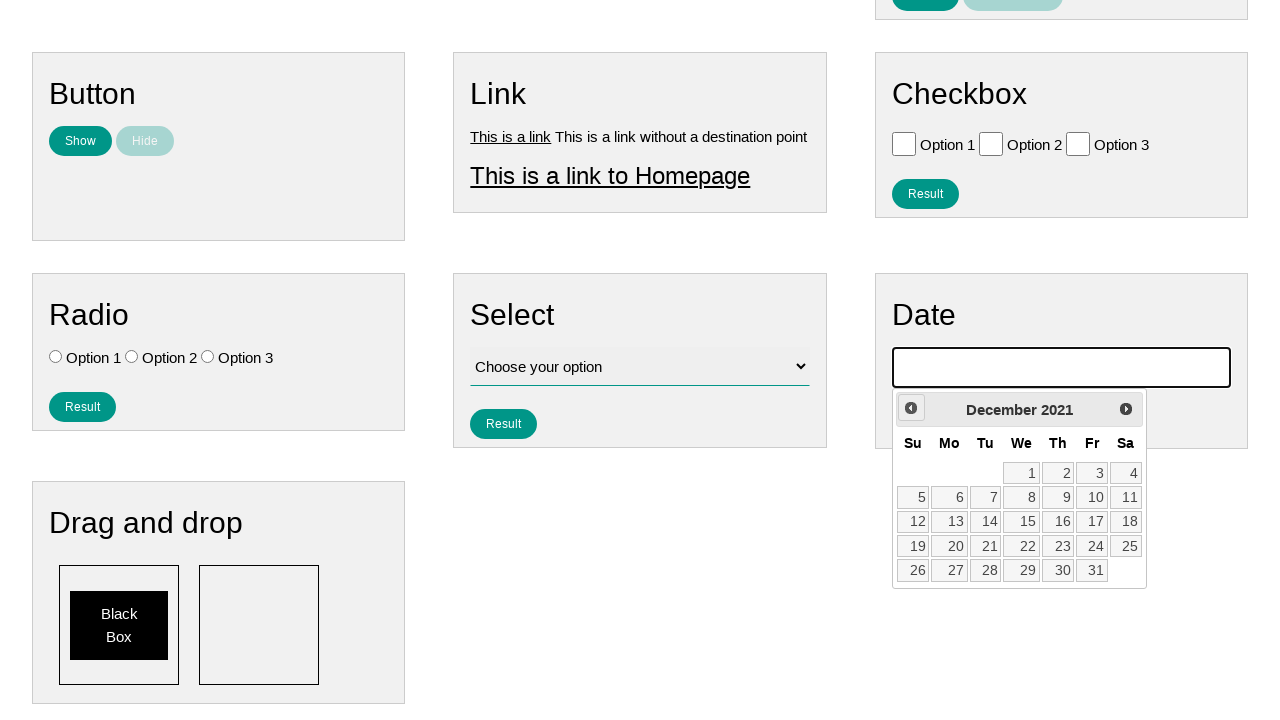

Retrieved year value: 2021
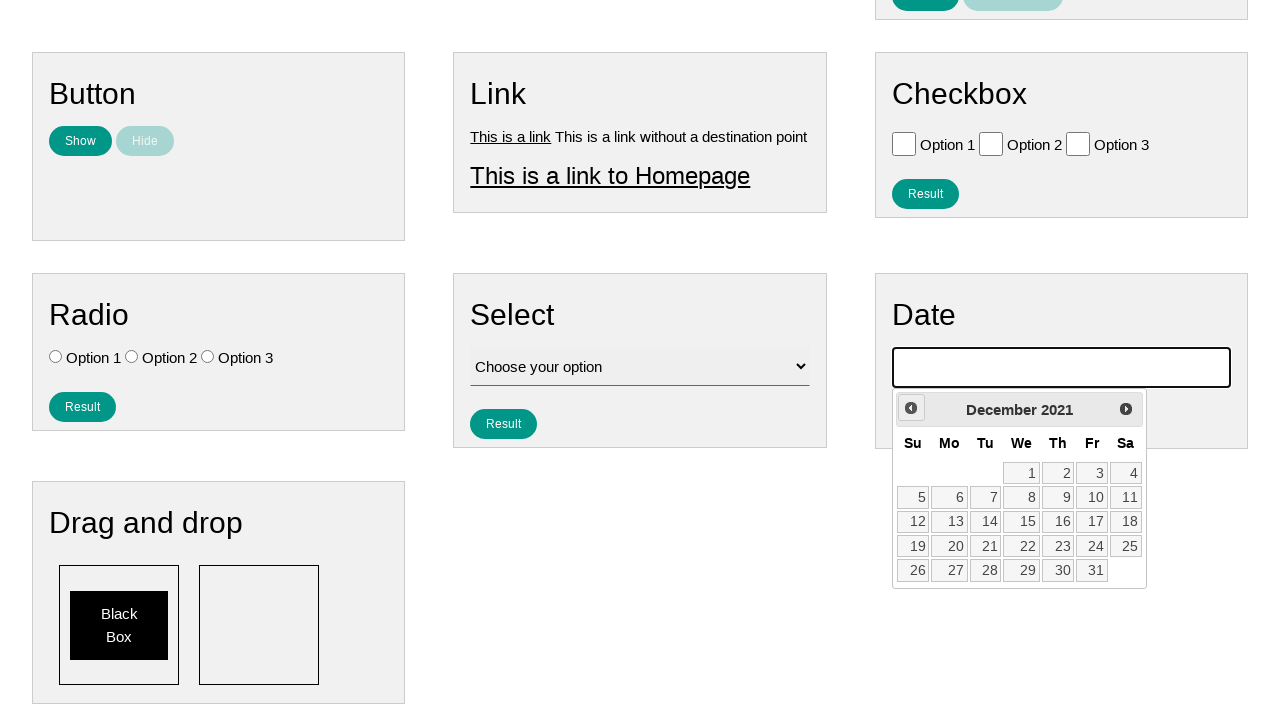

Retrieved month value: December
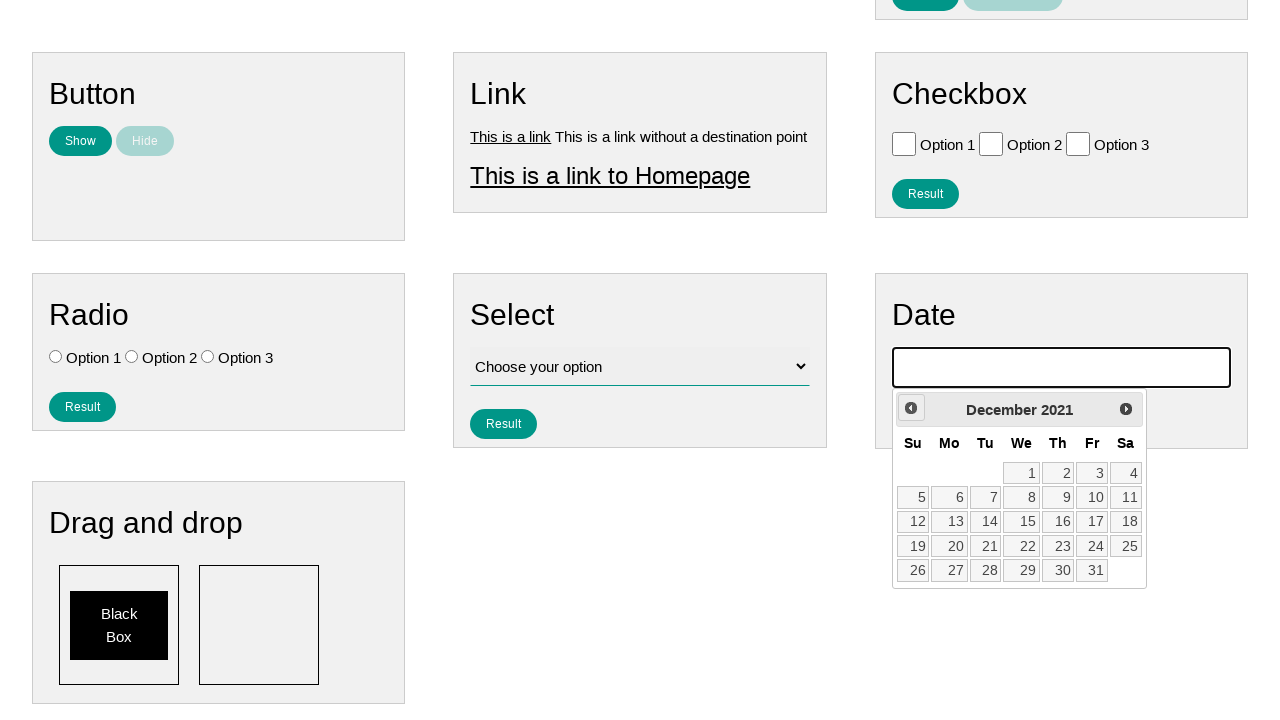

Clicked previous button to navigate calendar backwards at (911, 408) on .ui-datepicker-prev
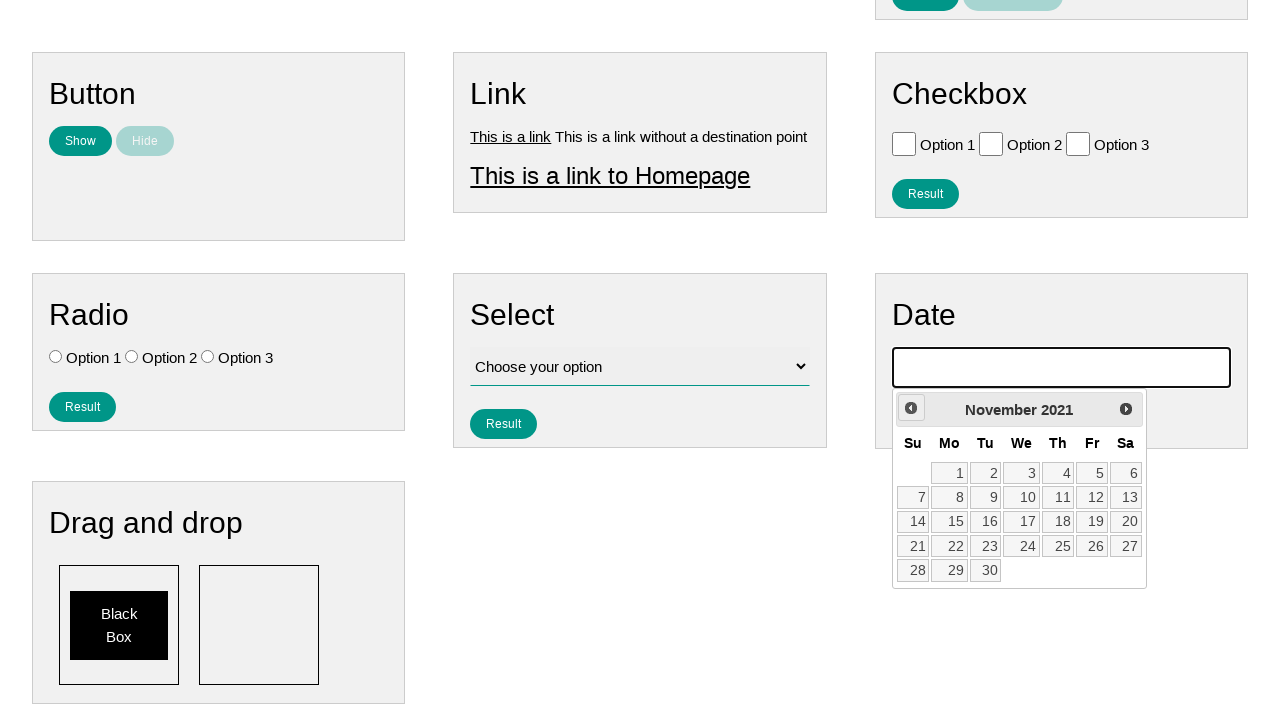

Retrieved year value: 2021
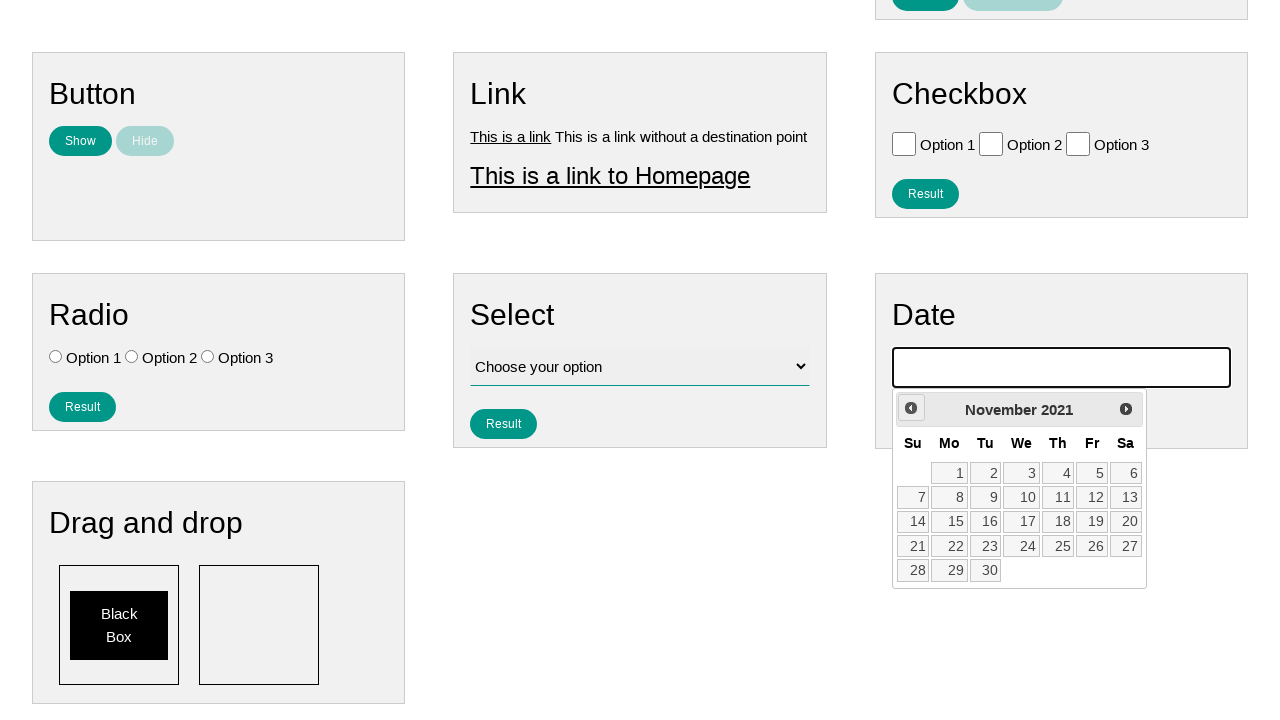

Retrieved month value: November
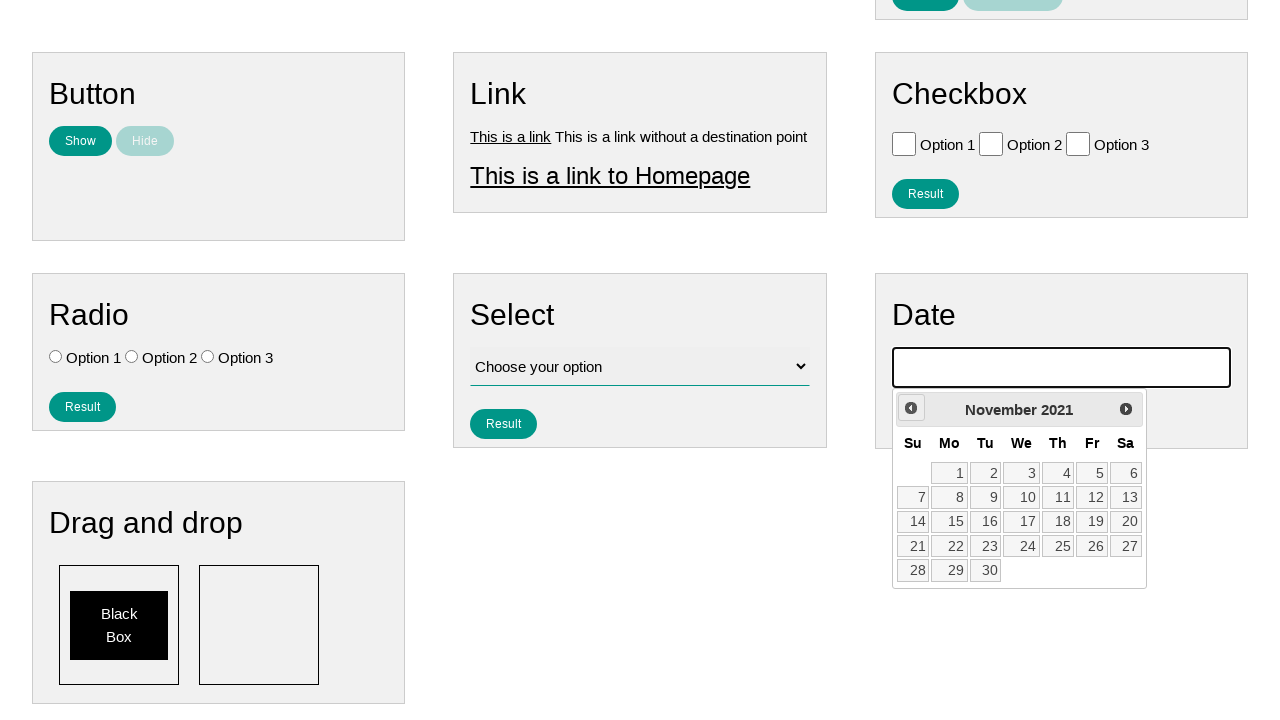

Clicked previous button to navigate calendar backwards at (911, 408) on .ui-datepicker-prev
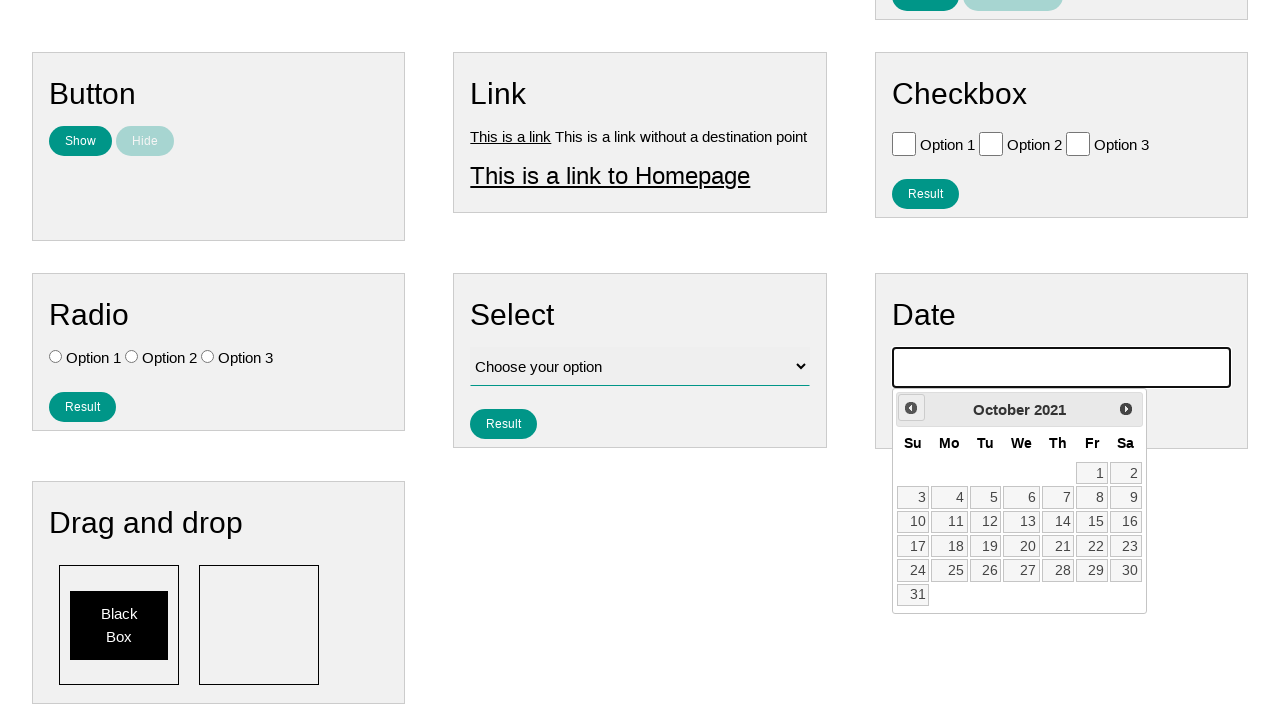

Retrieved year value: 2021
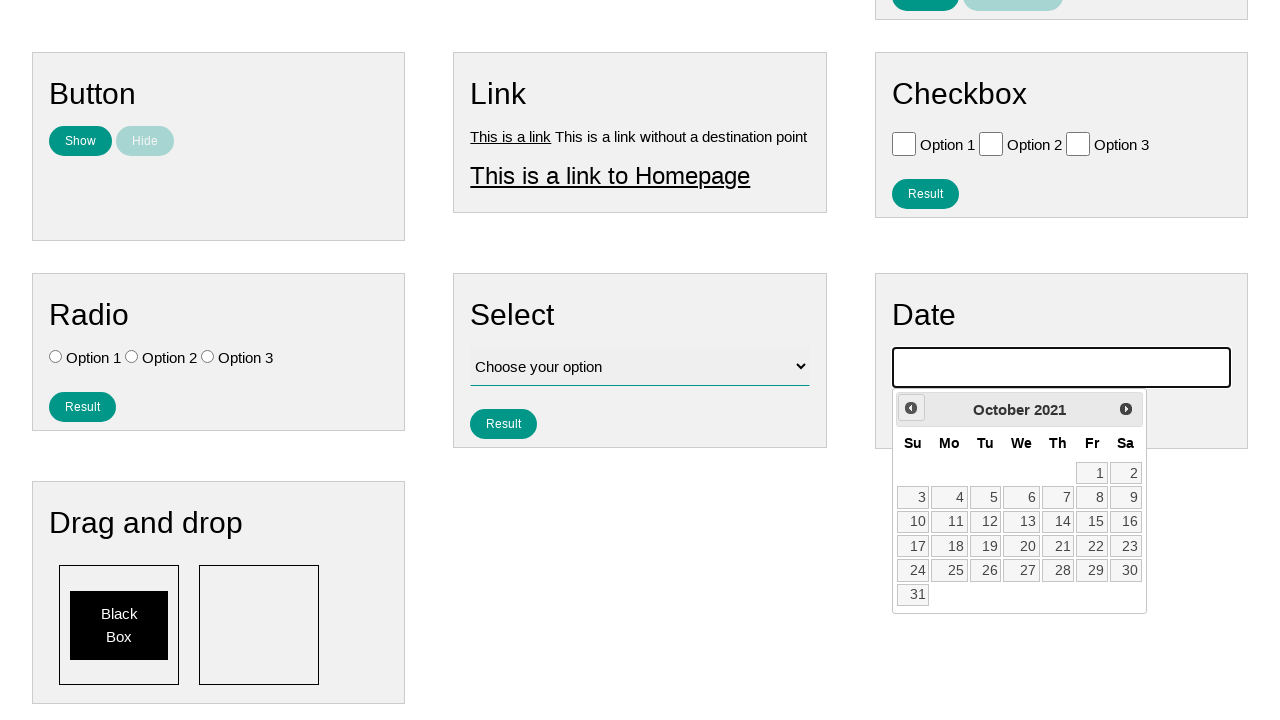

Retrieved month value: October
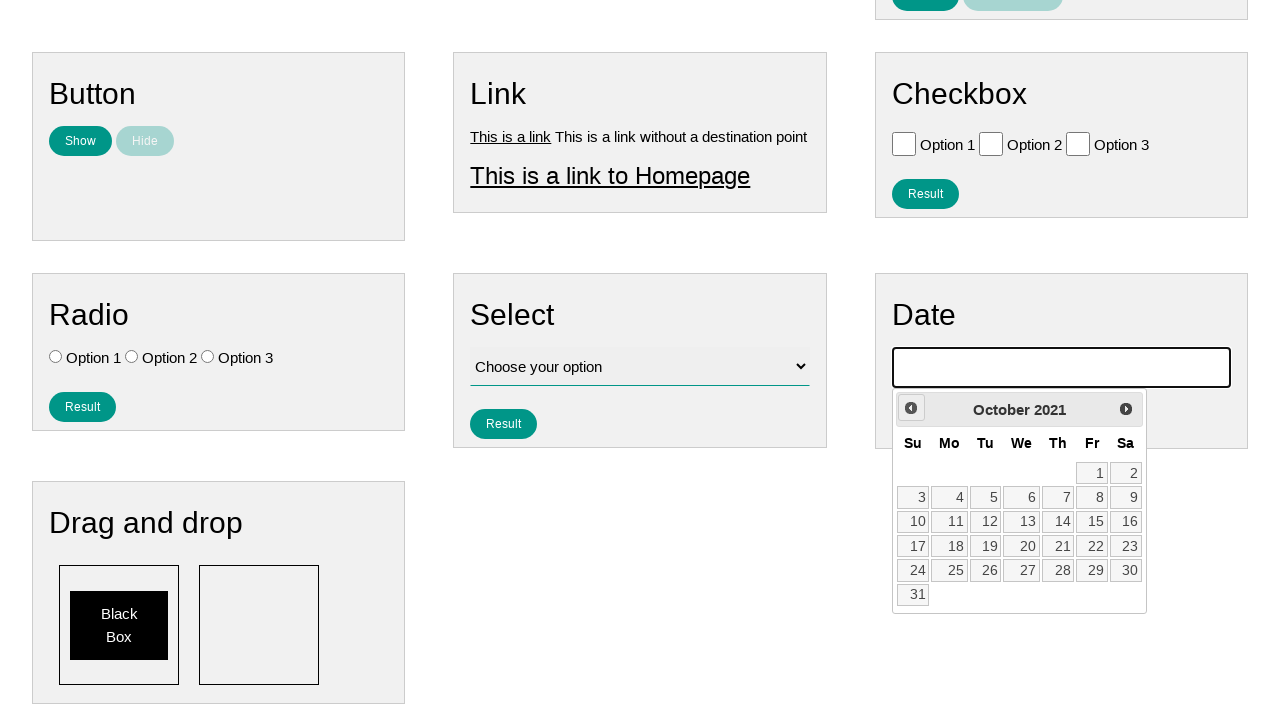

Clicked previous button to navigate calendar backwards at (911, 408) on .ui-datepicker-prev
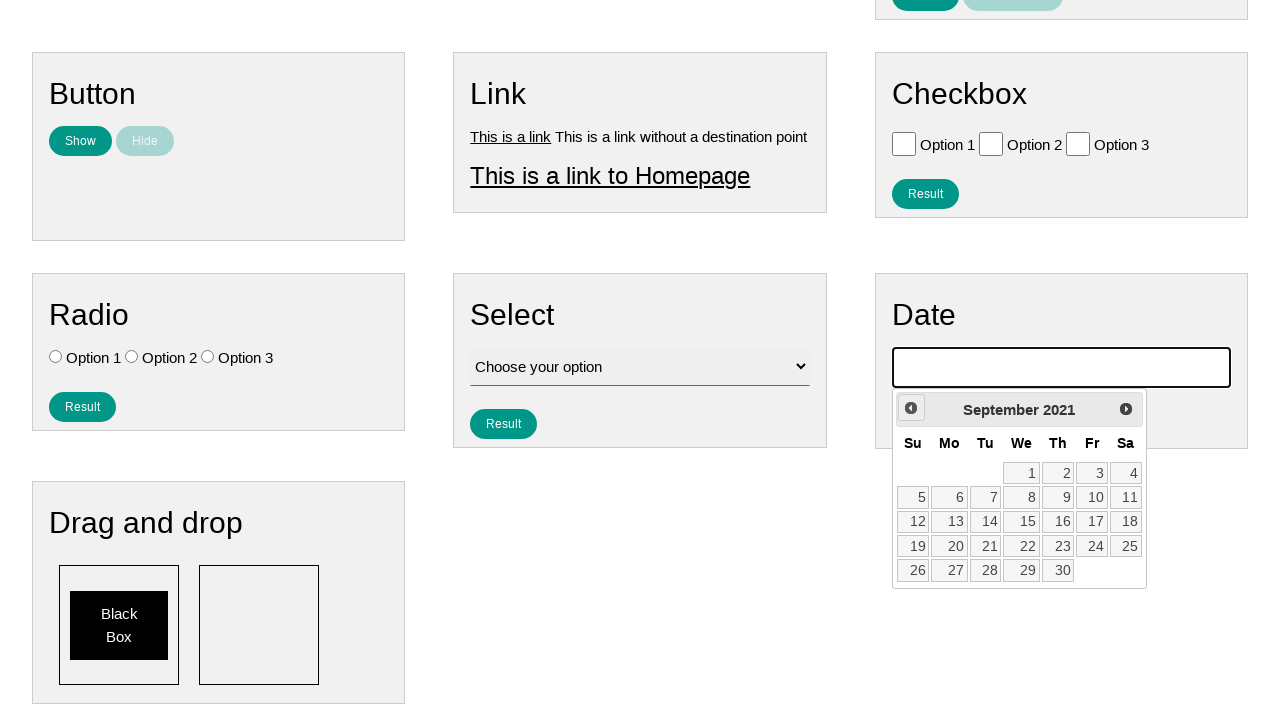

Retrieved year value: 2021
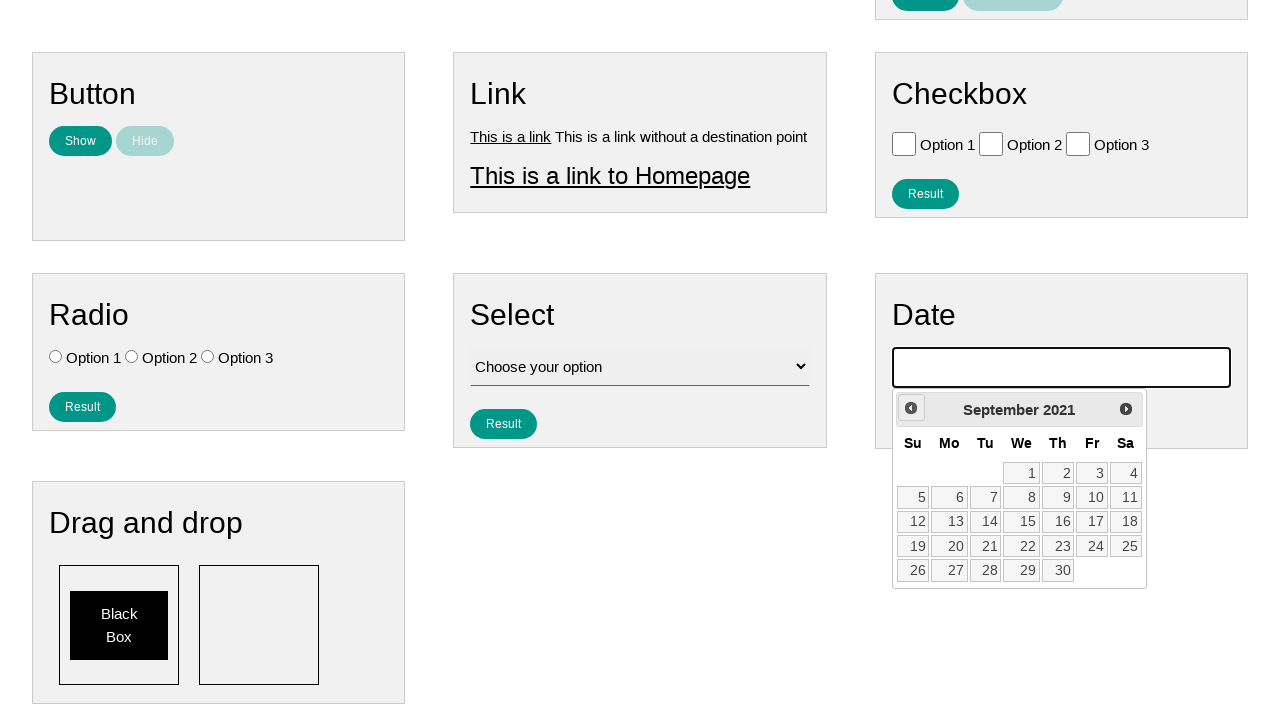

Retrieved month value: September
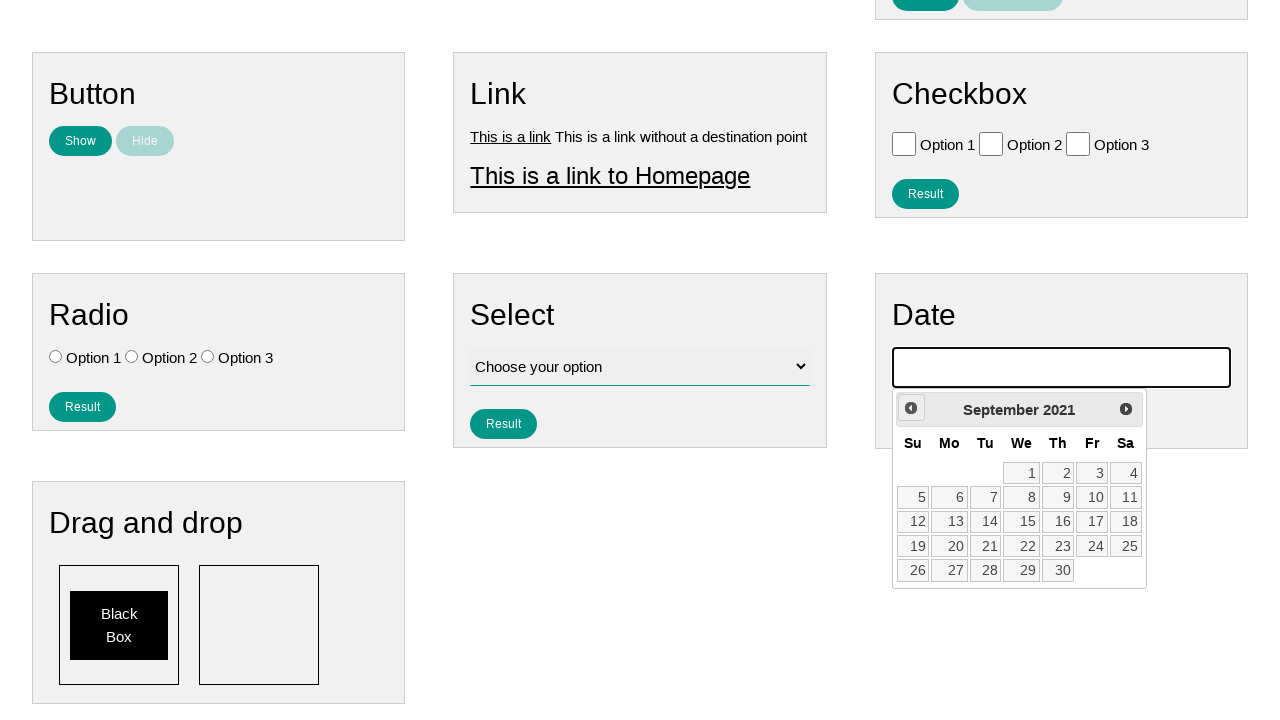

Clicked previous button to navigate calendar backwards at (911, 408) on .ui-datepicker-prev
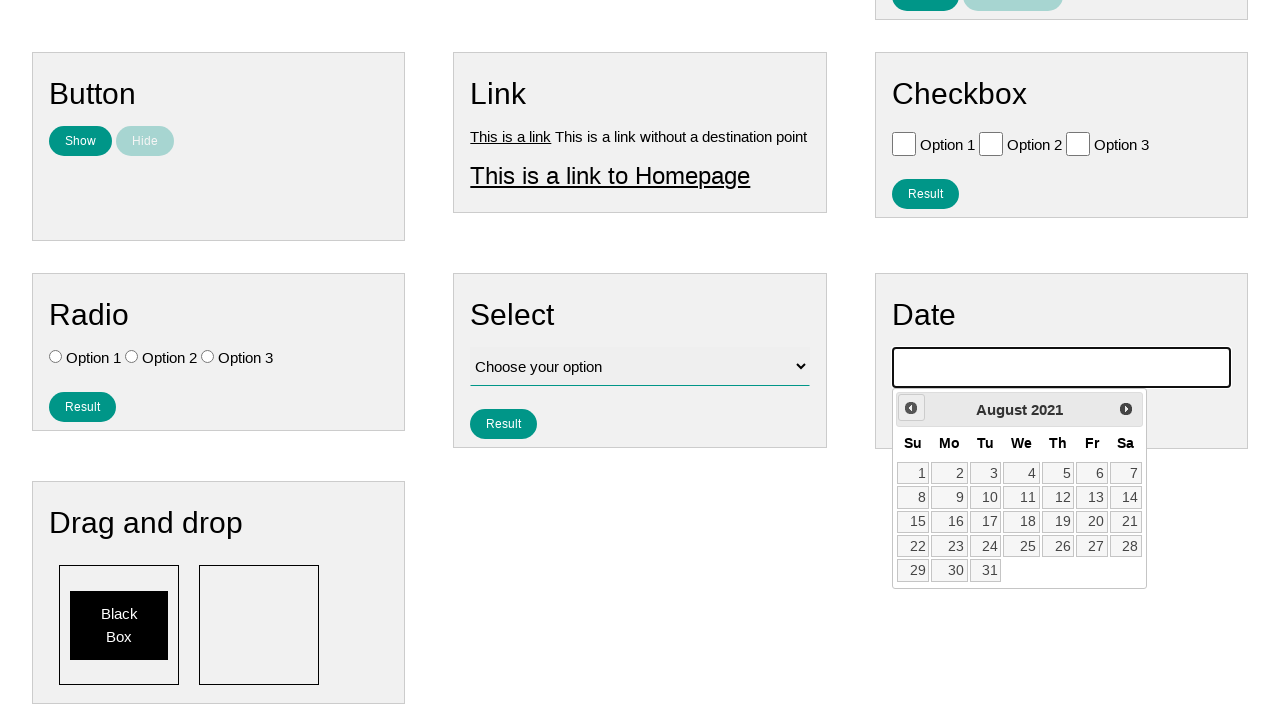

Retrieved year value: 2021
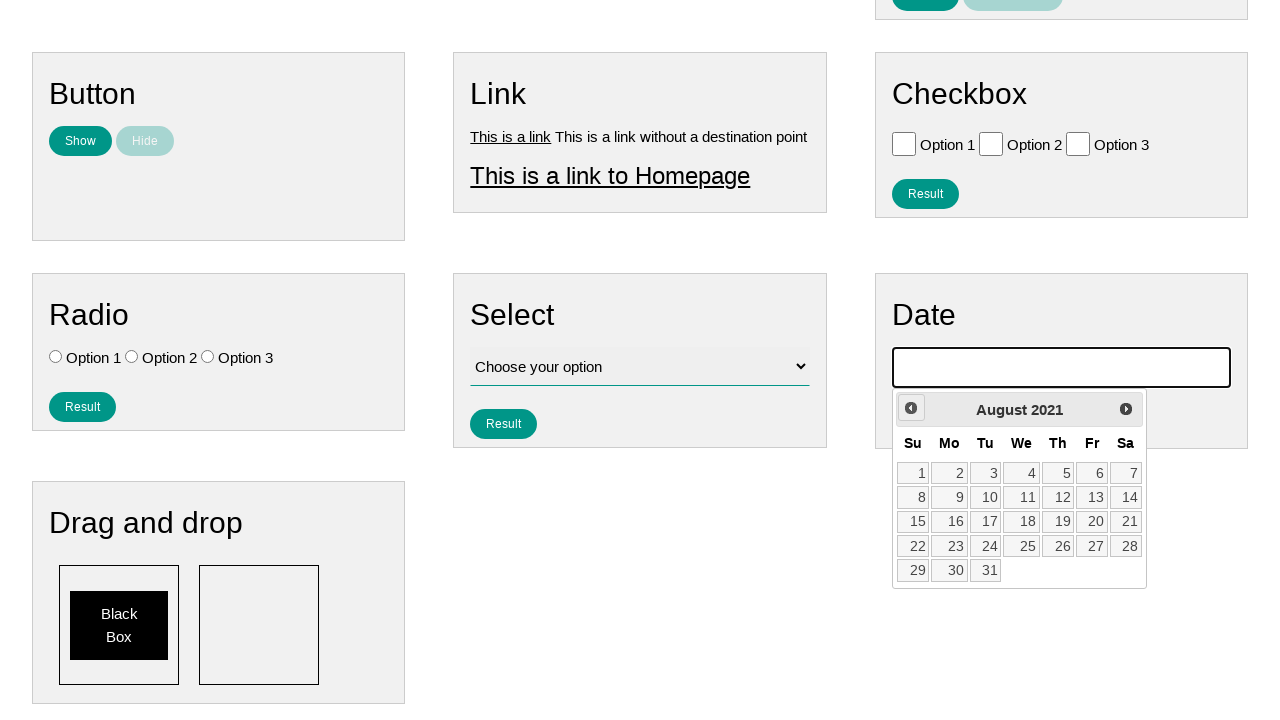

Retrieved month value: August
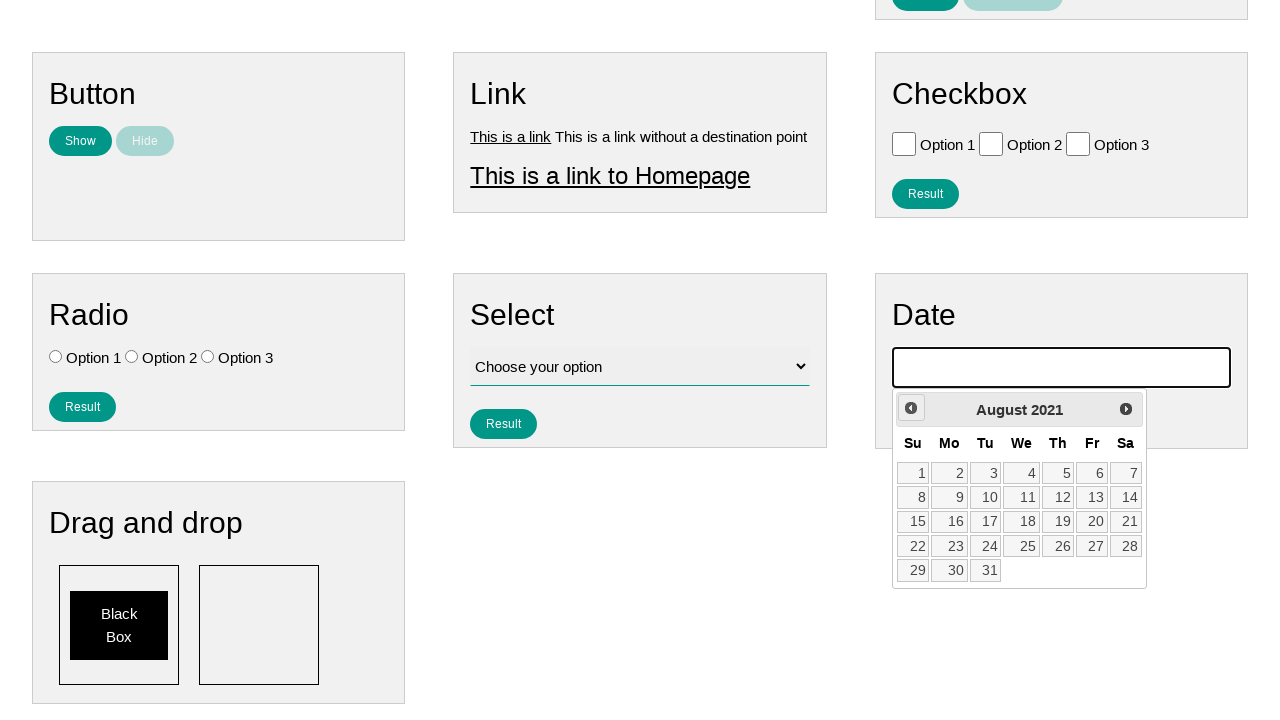

Clicked previous button to navigate calendar backwards at (911, 408) on .ui-datepicker-prev
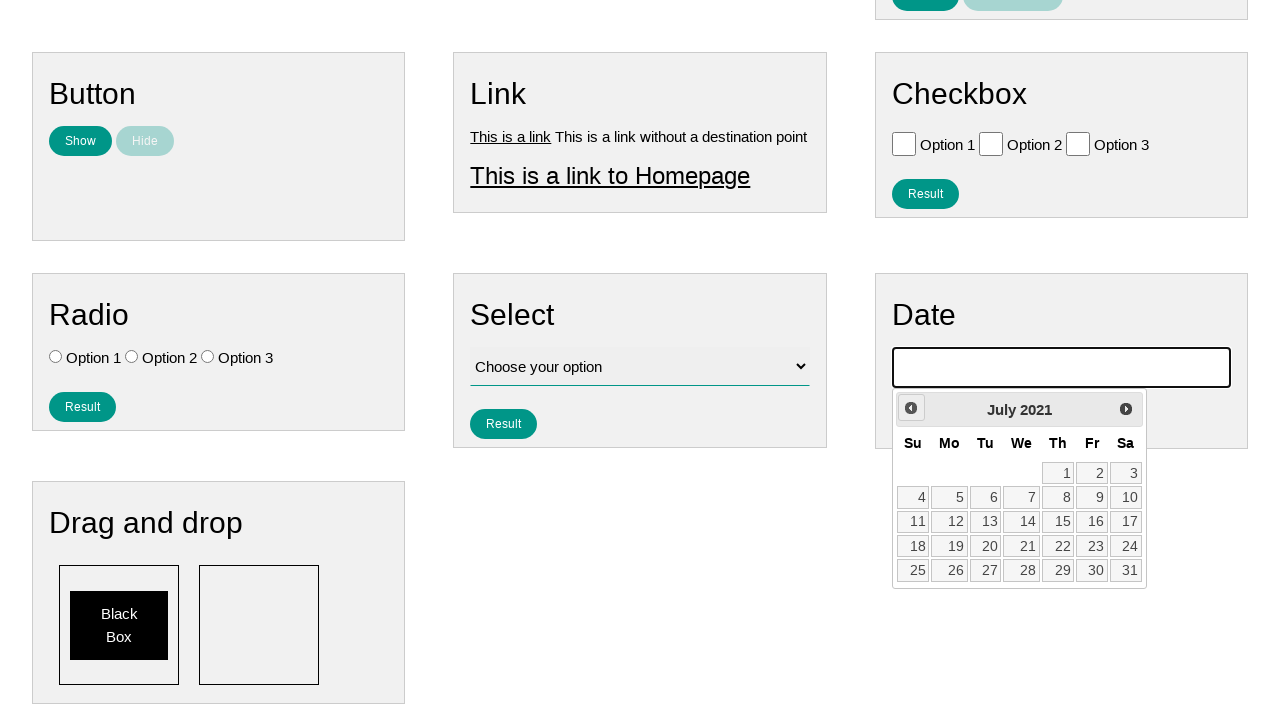

Retrieved year value: 2021
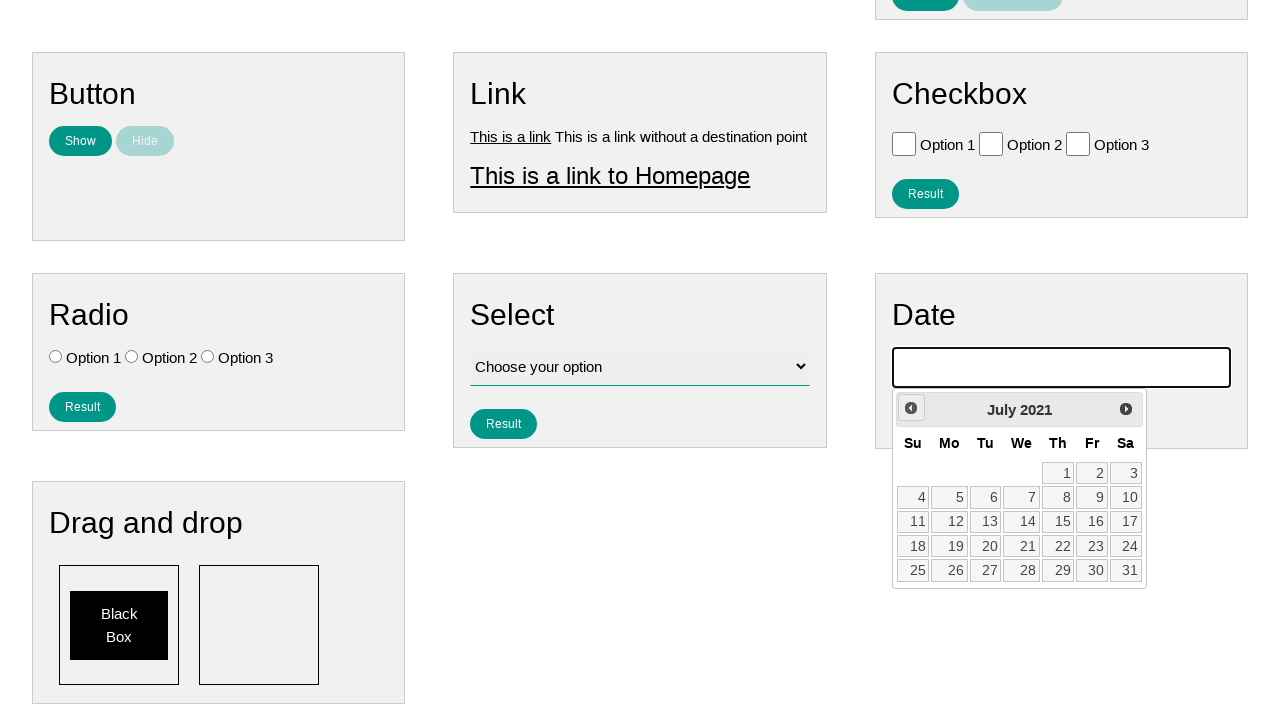

Retrieved month value: July
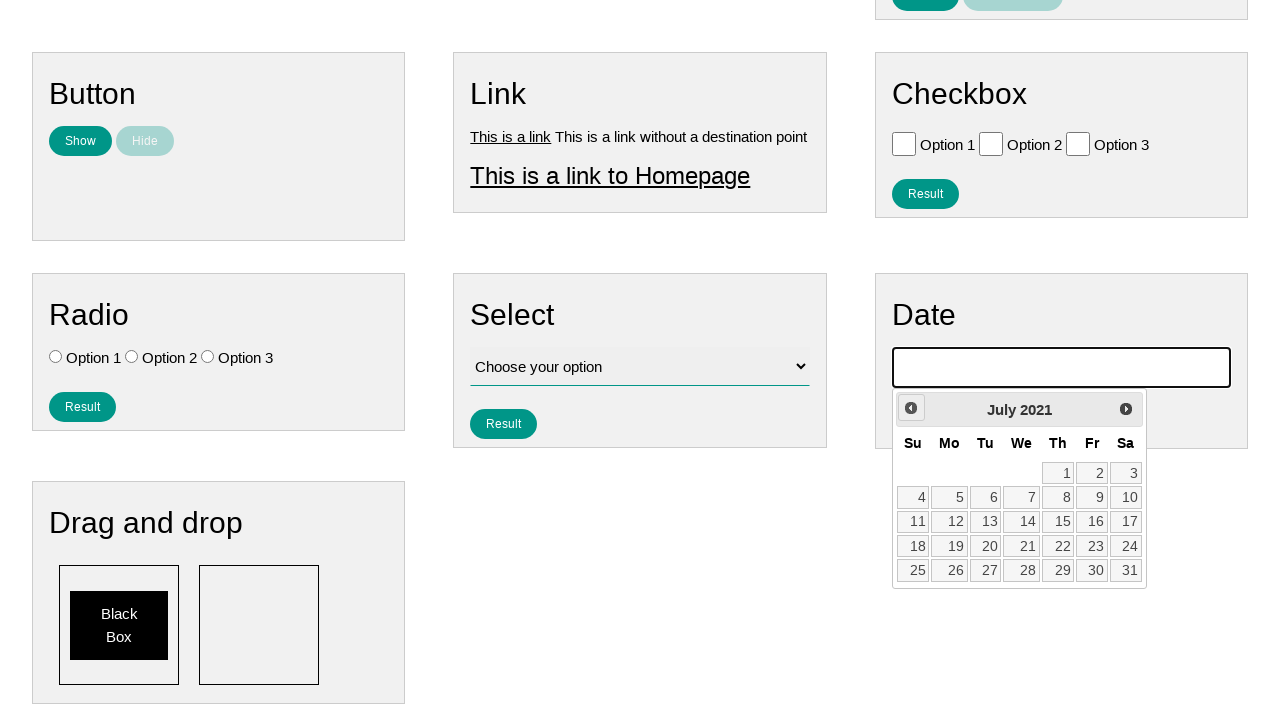

Clicked previous button to navigate calendar backwards at (911, 408) on .ui-datepicker-prev
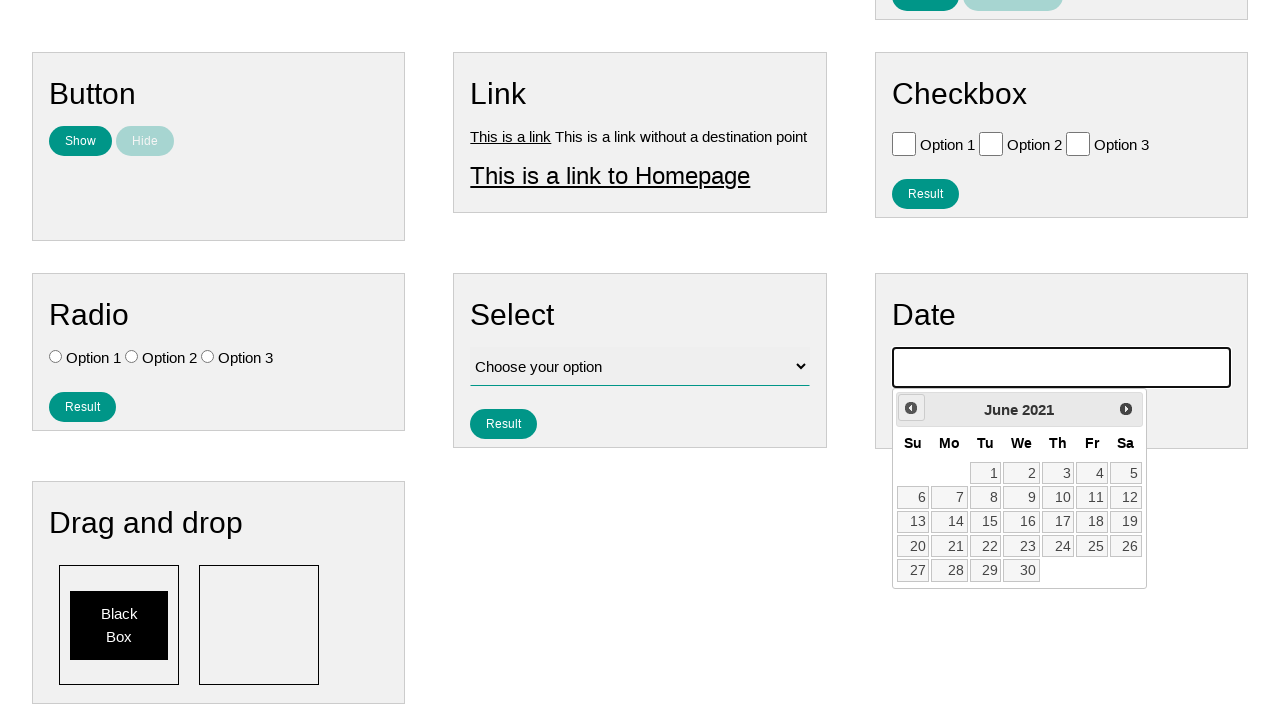

Retrieved year value: 2021
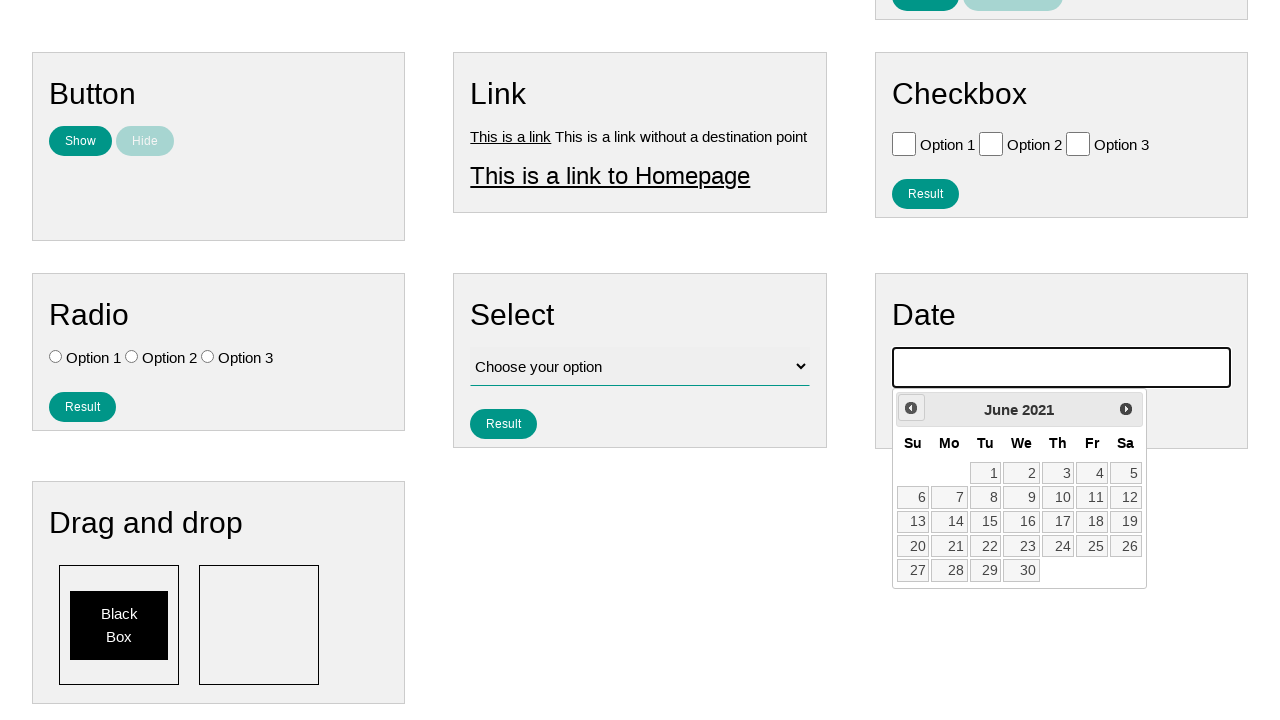

Retrieved month value: June
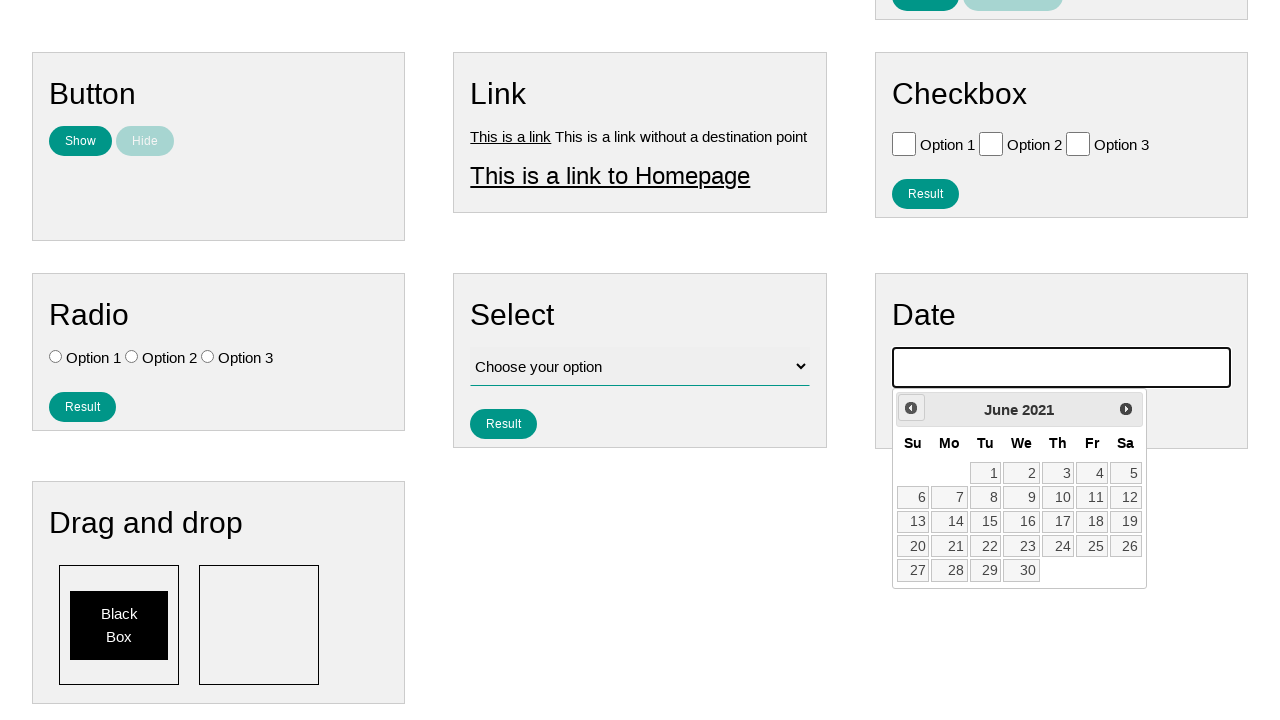

Clicked previous button to navigate calendar backwards at (911, 408) on .ui-datepicker-prev
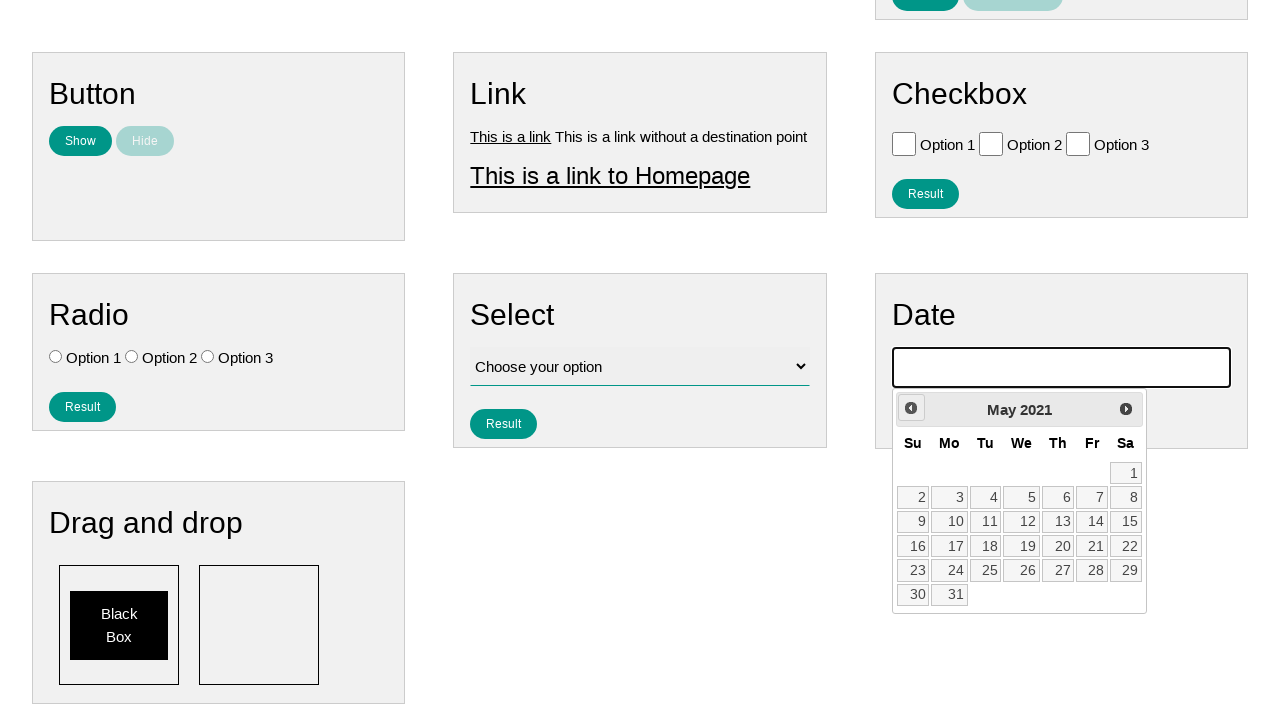

Retrieved year value: 2021
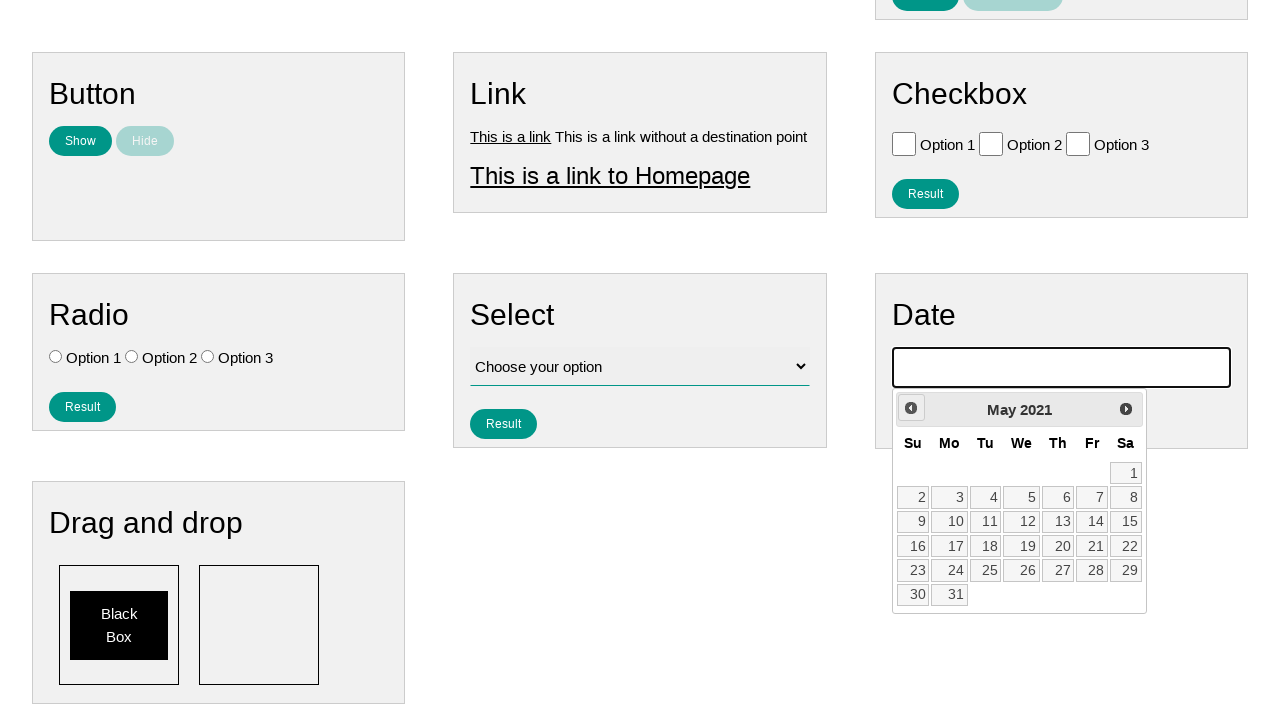

Retrieved month value: May
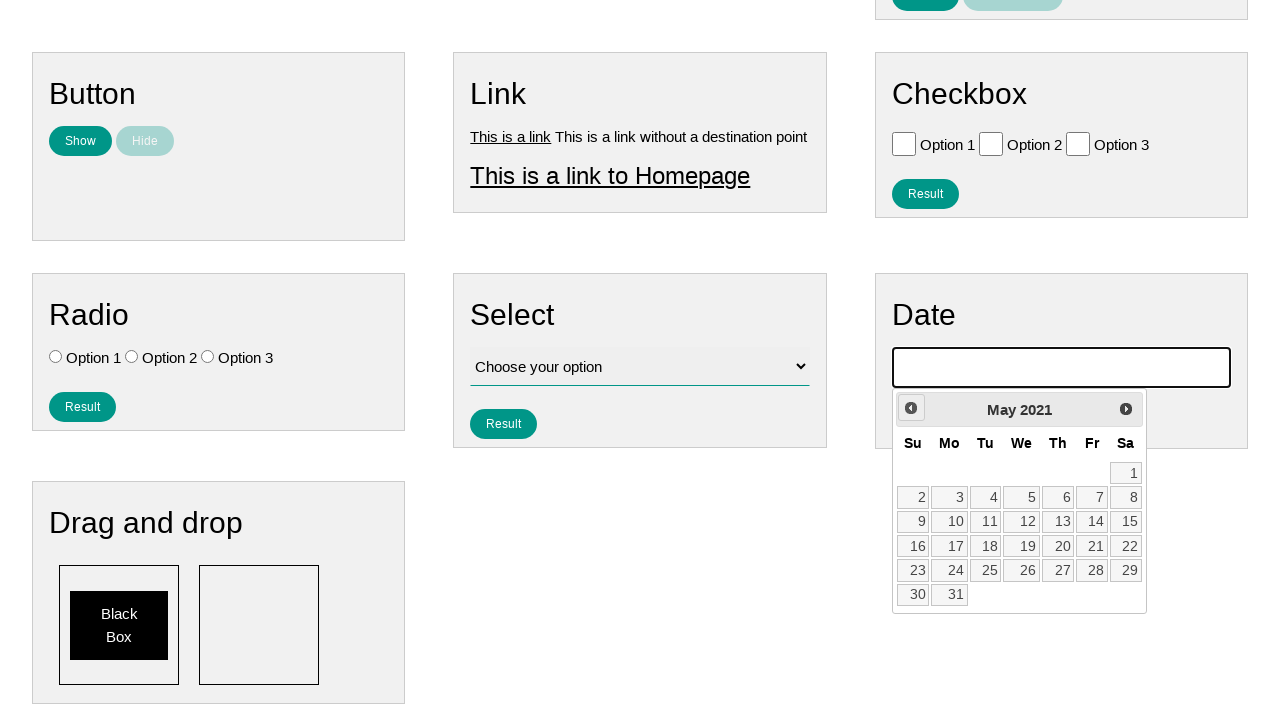

Clicked previous button to navigate calendar backwards at (911, 408) on .ui-datepicker-prev
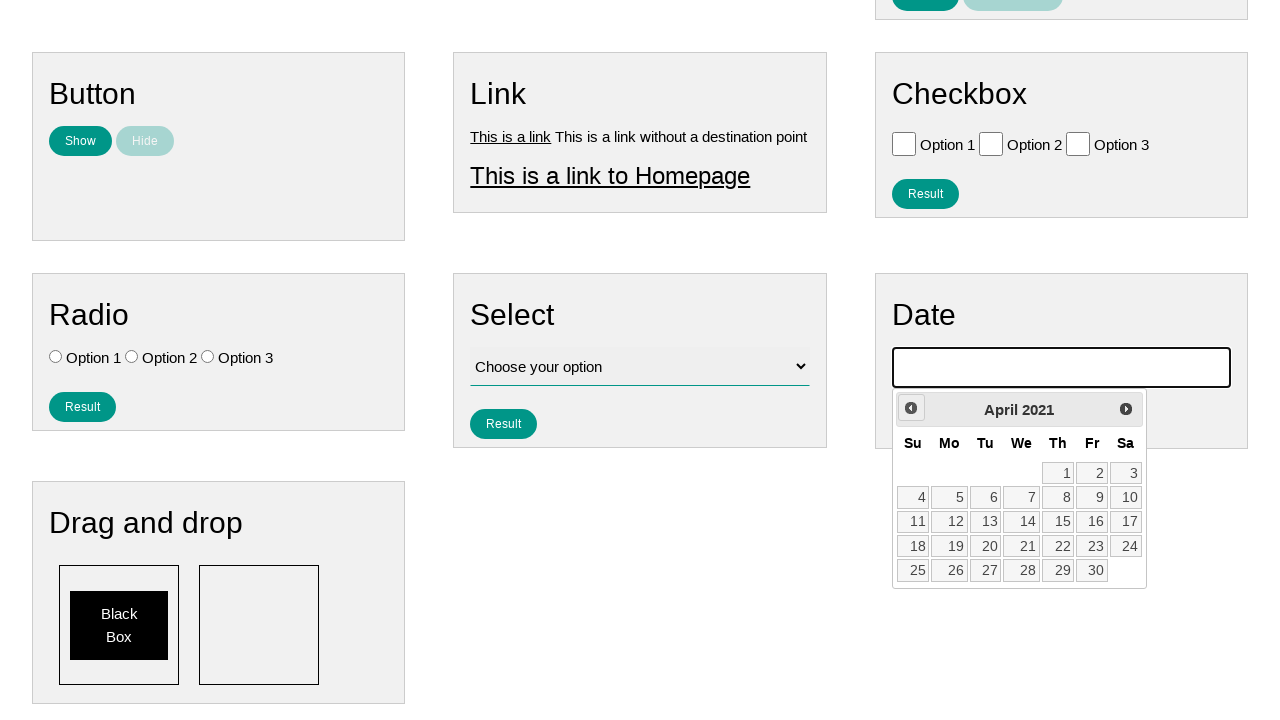

Retrieved year value: 2021
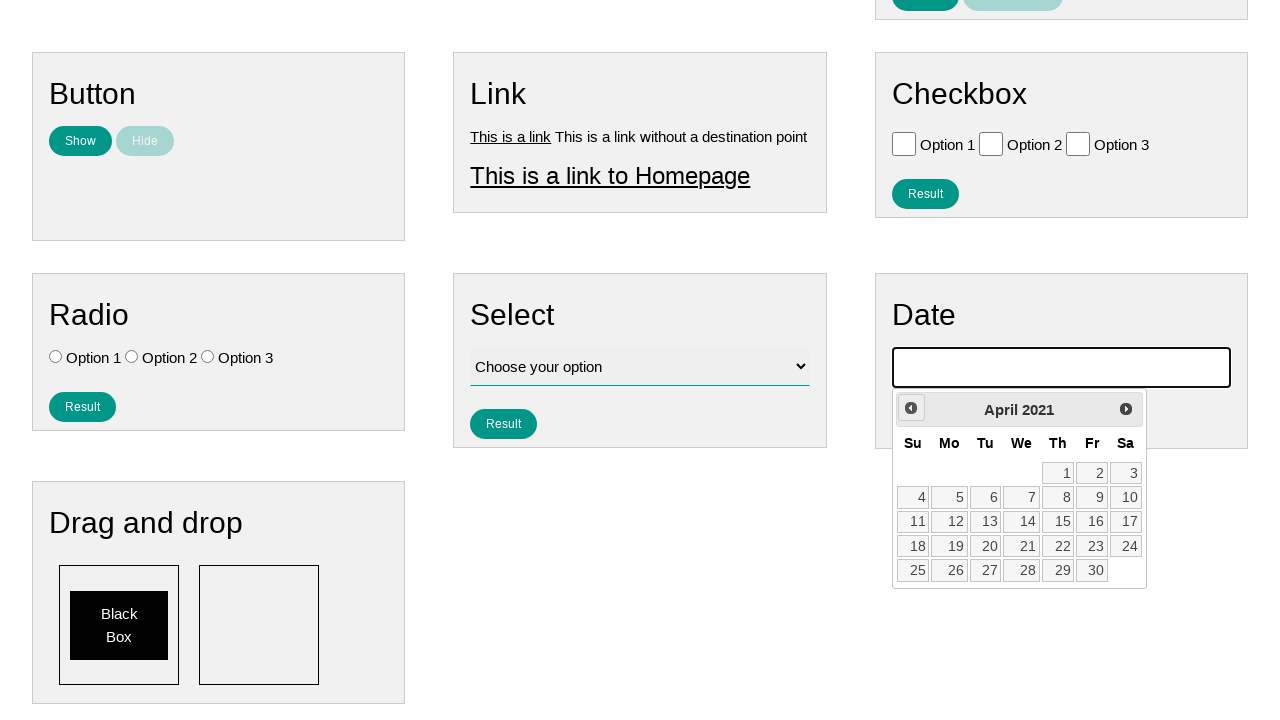

Retrieved month value: April
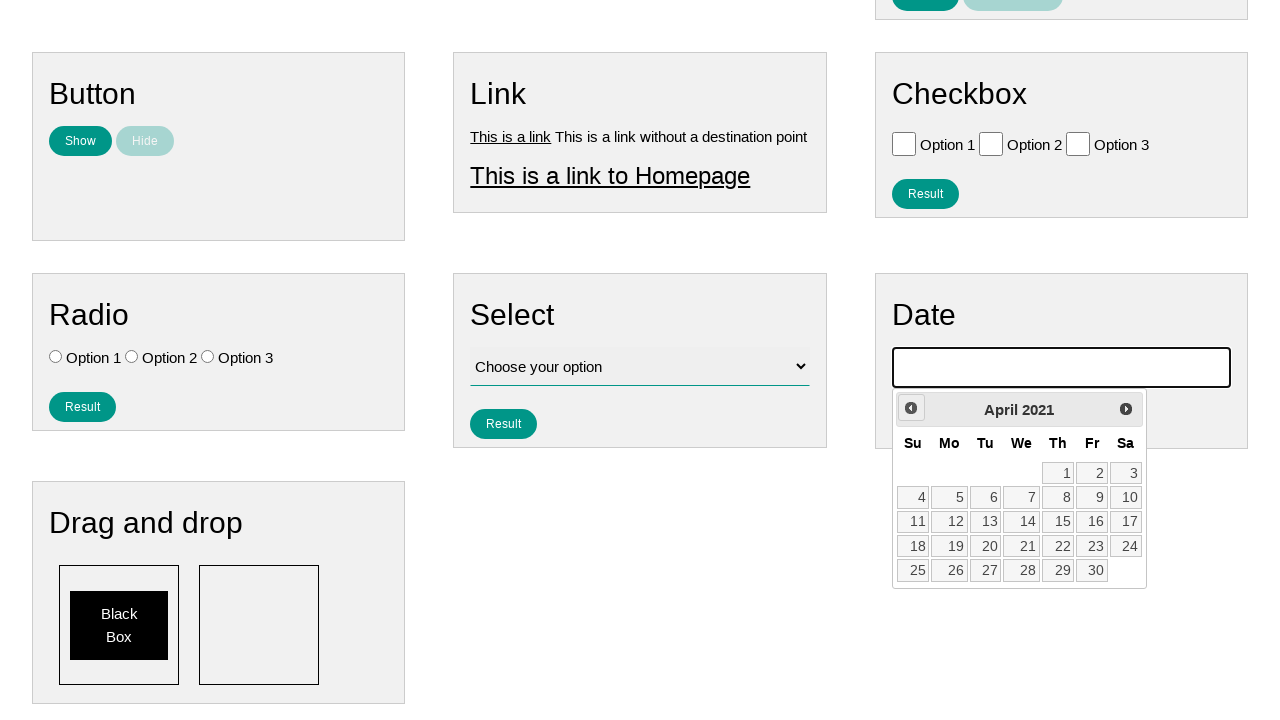

Clicked previous button to navigate calendar backwards at (911, 408) on .ui-datepicker-prev
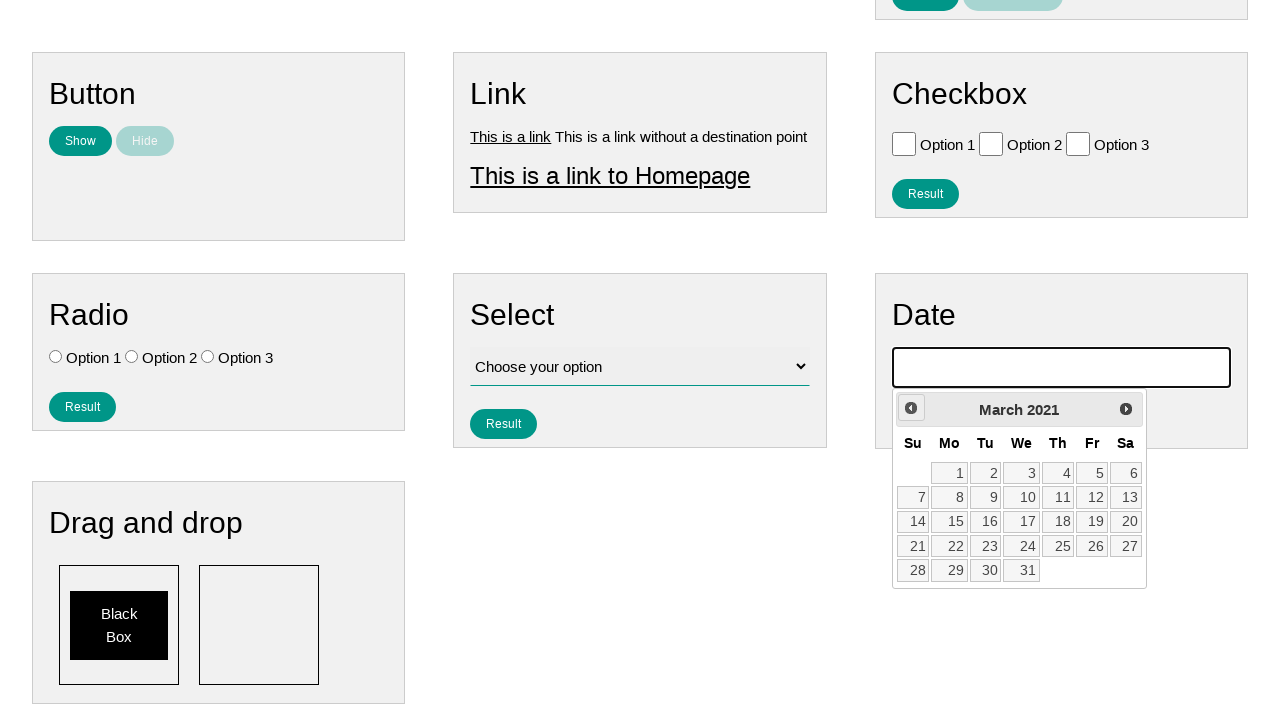

Retrieved year value: 2021
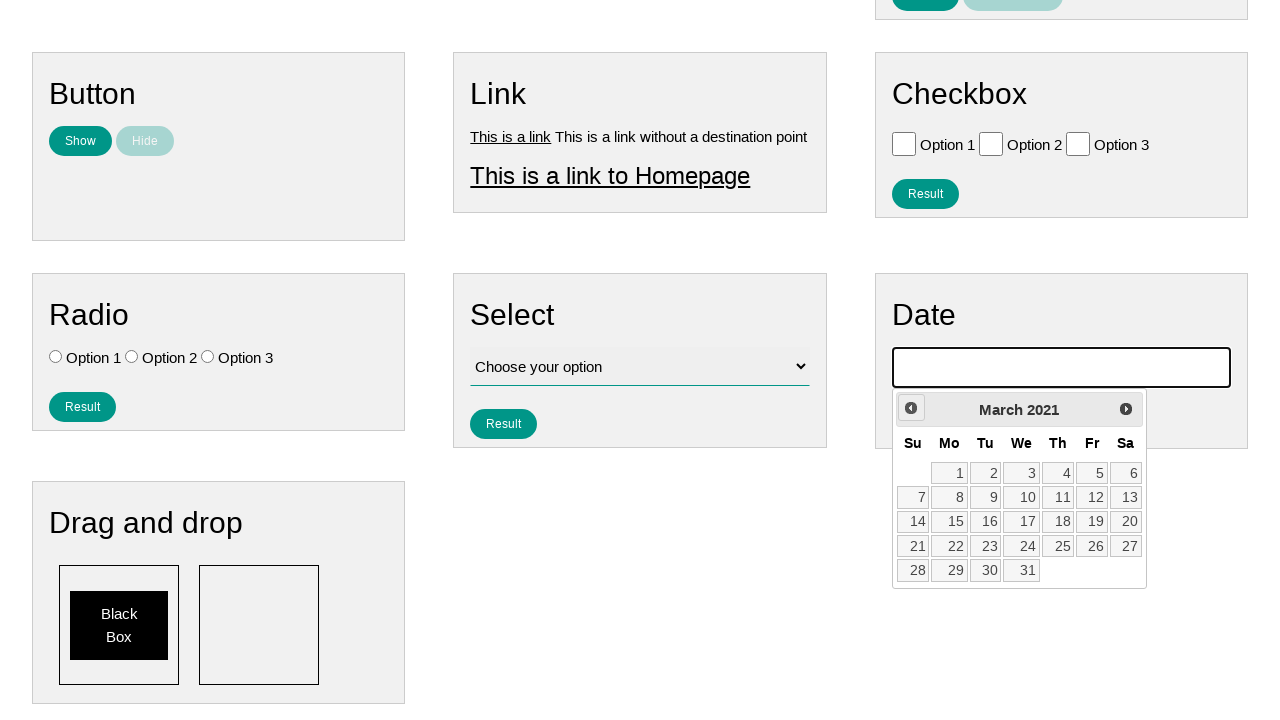

Retrieved month value: March
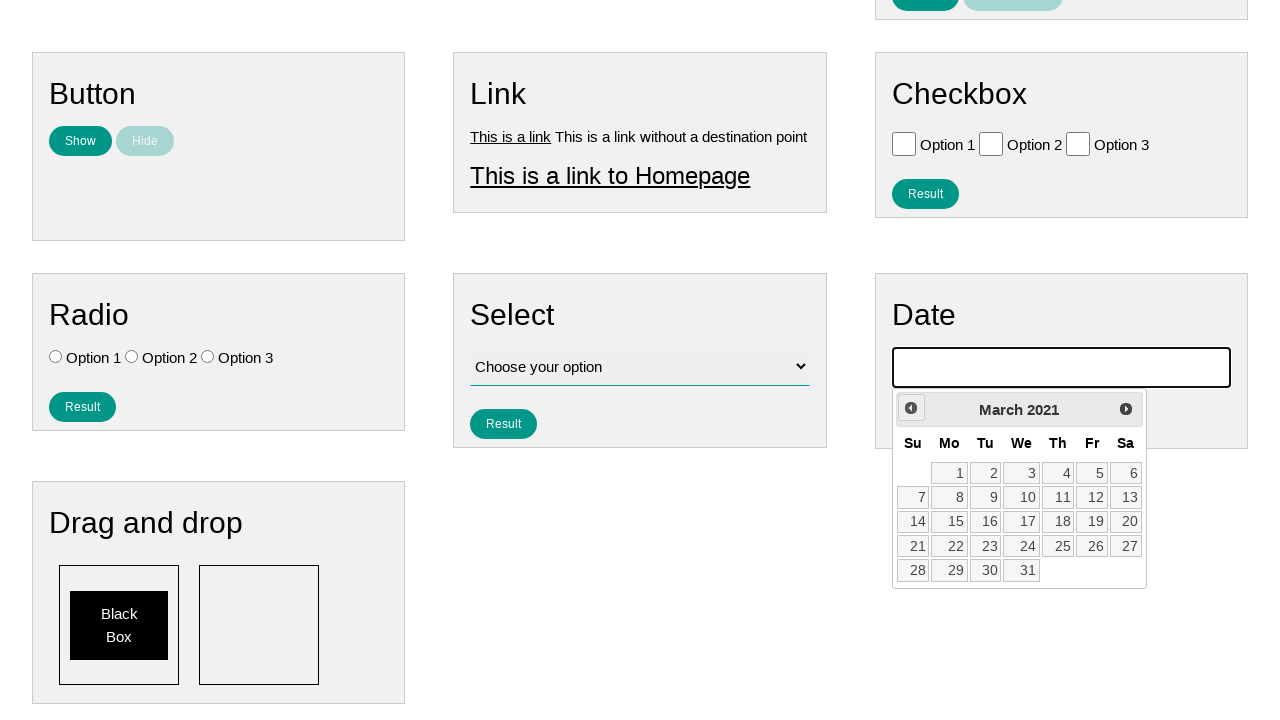

Clicked previous button to navigate calendar backwards at (911, 408) on .ui-datepicker-prev
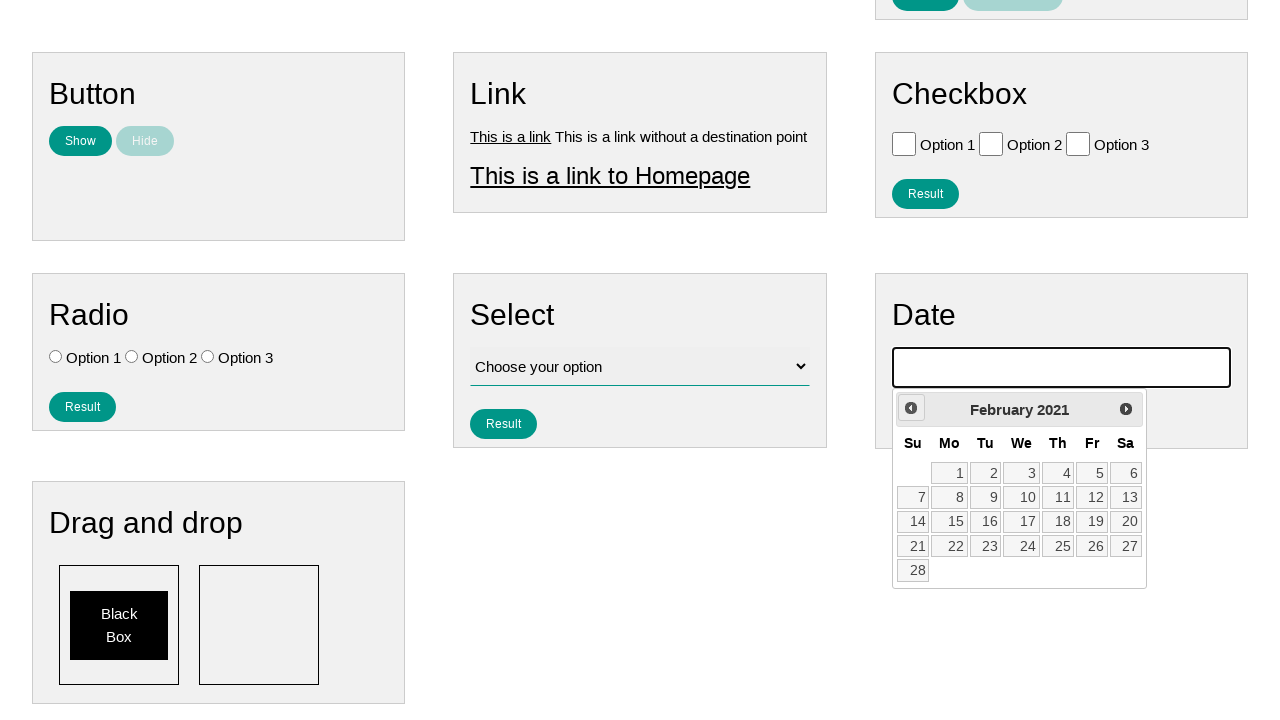

Retrieved year value: 2021
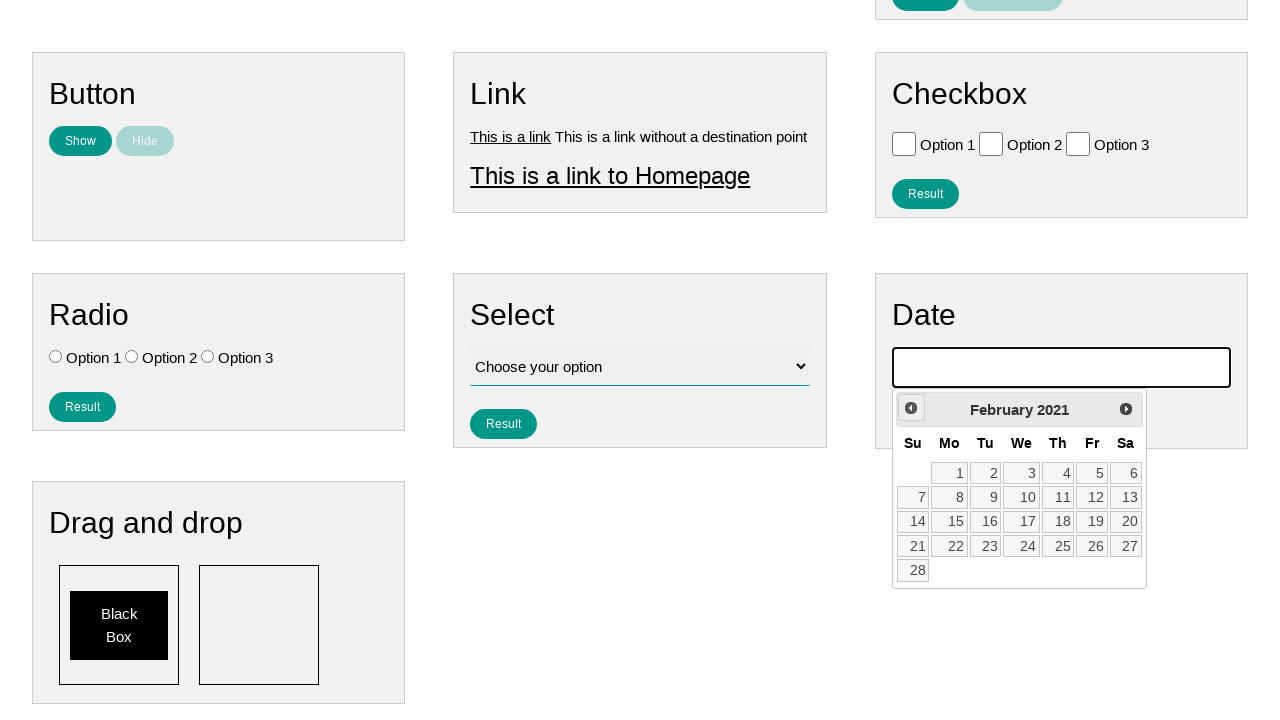

Retrieved month value: February
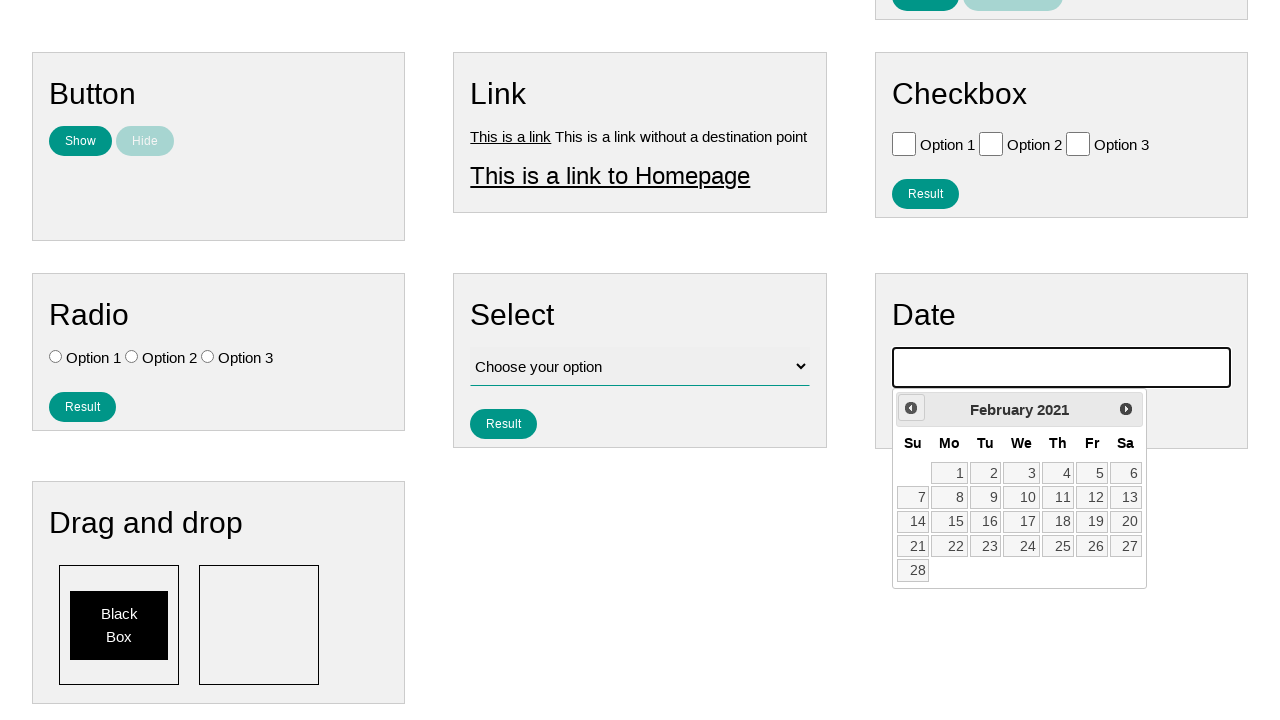

Clicked previous button to navigate calendar backwards at (911, 408) on .ui-datepicker-prev
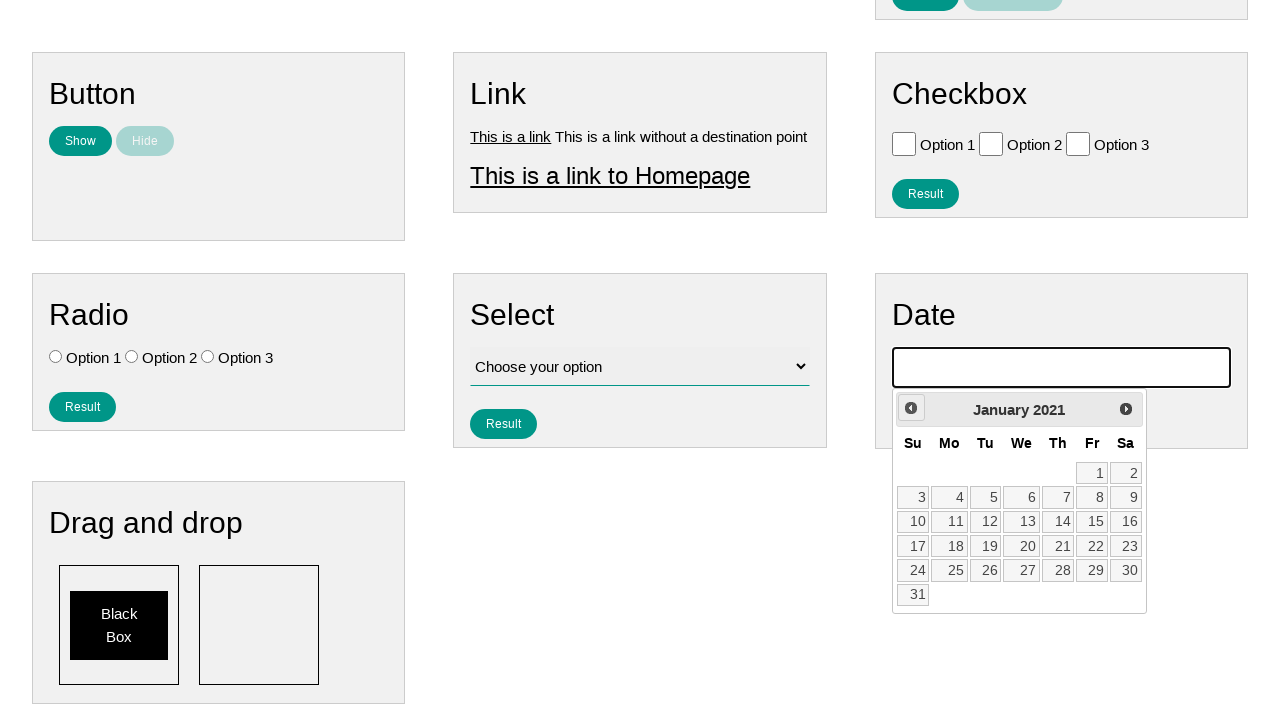

Retrieved year value: 2021
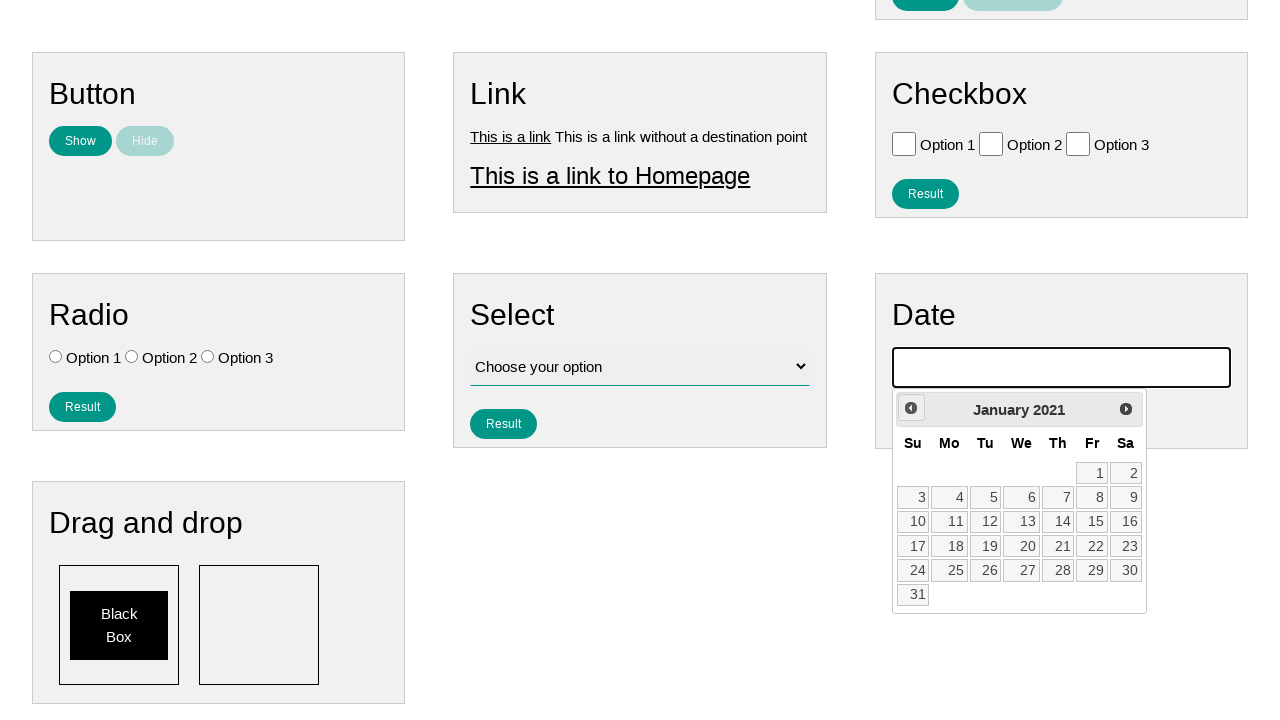

Retrieved month value: January
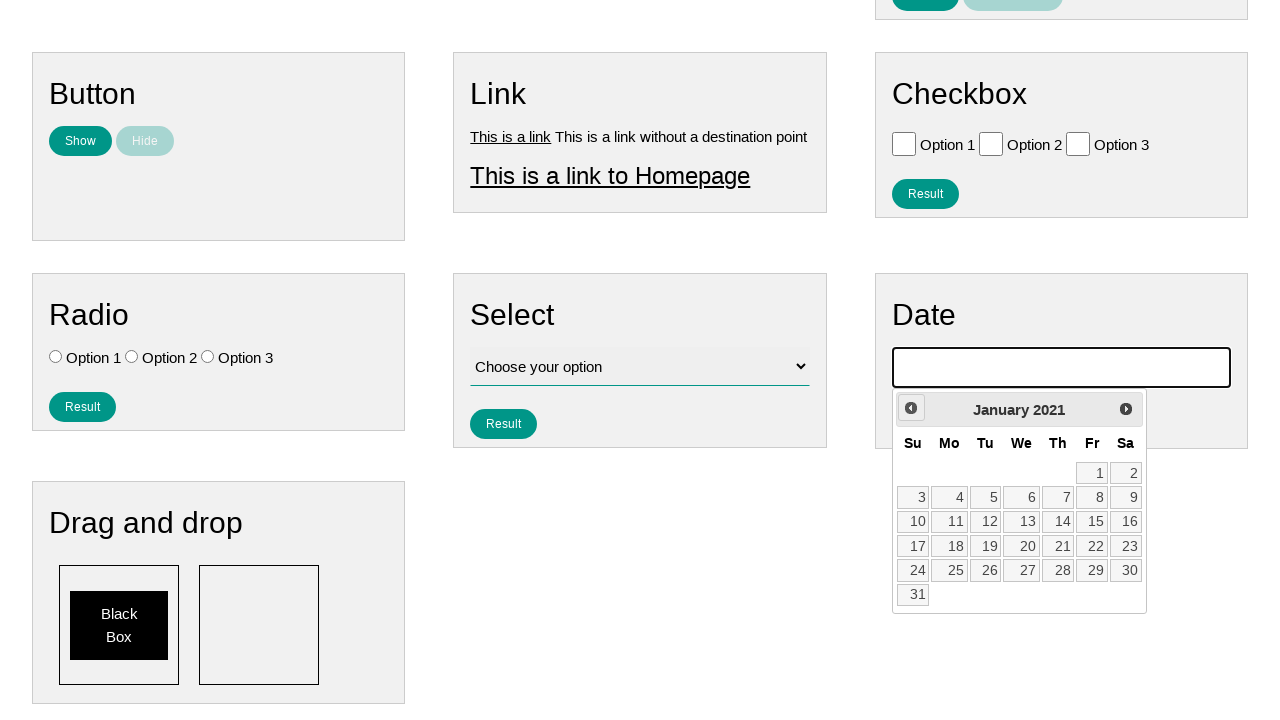

Clicked previous button to navigate calendar backwards at (911, 408) on .ui-datepicker-prev
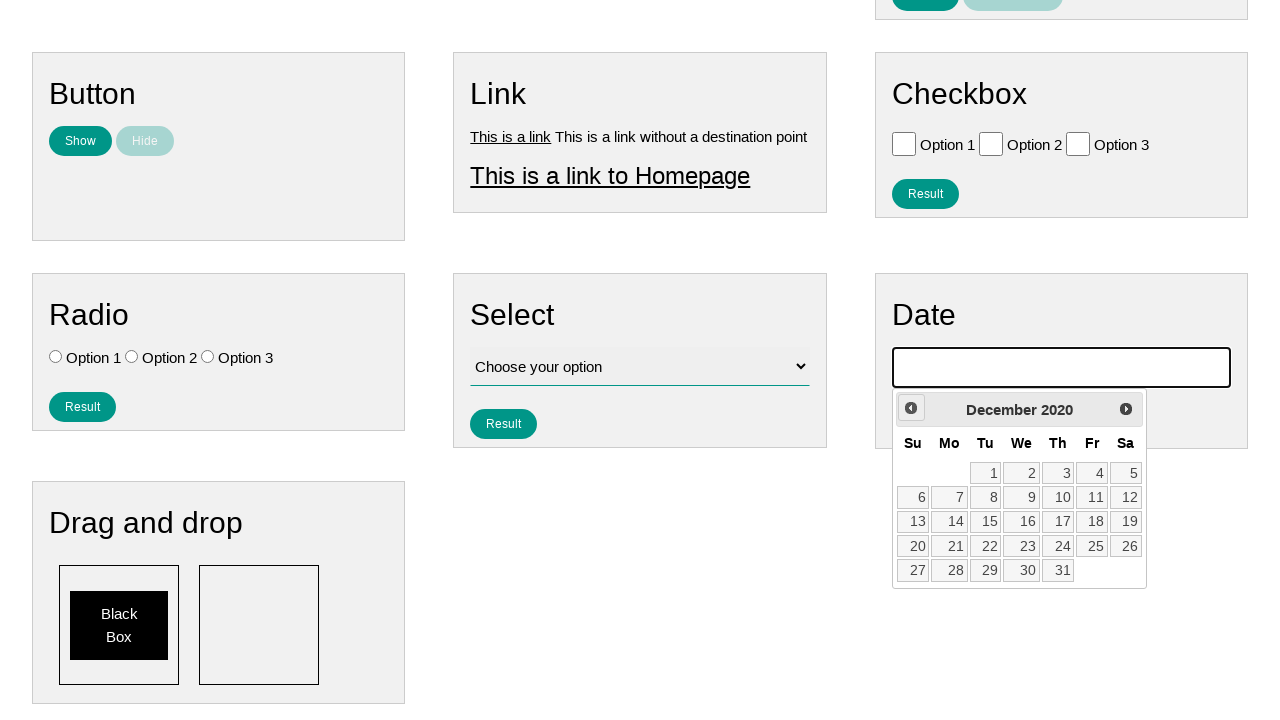

Retrieved year value: 2020
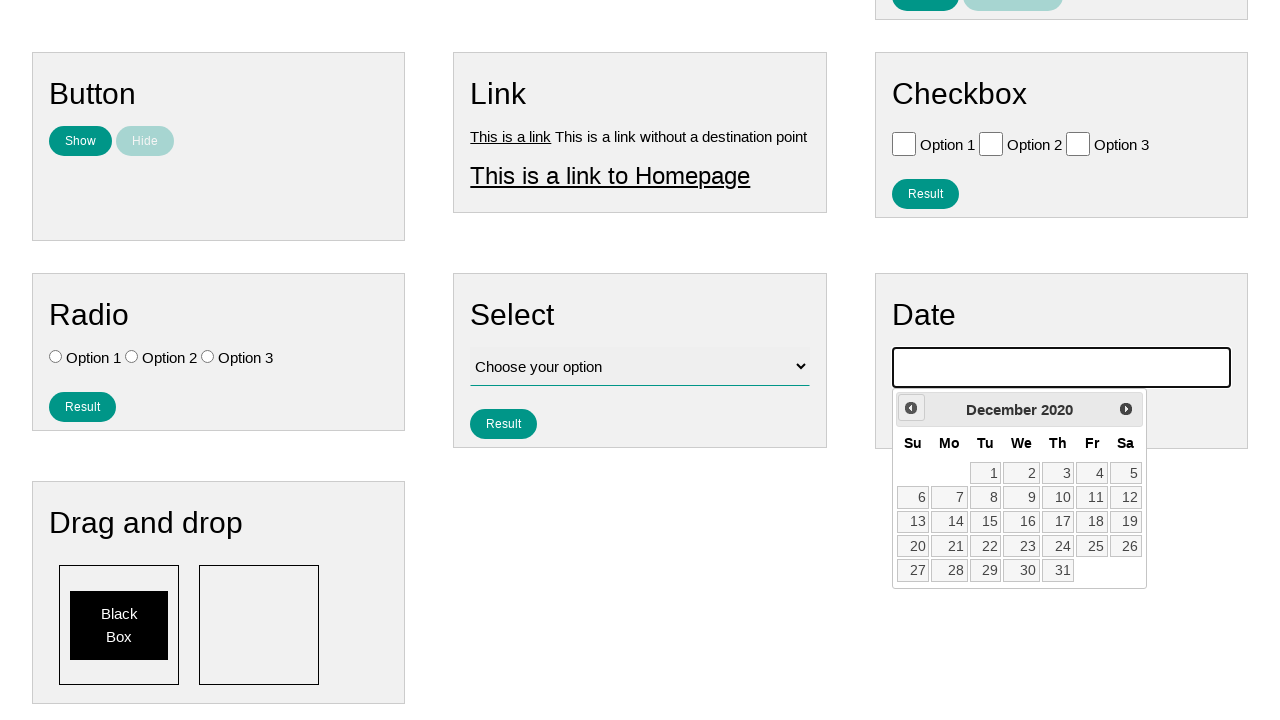

Retrieved month value: December
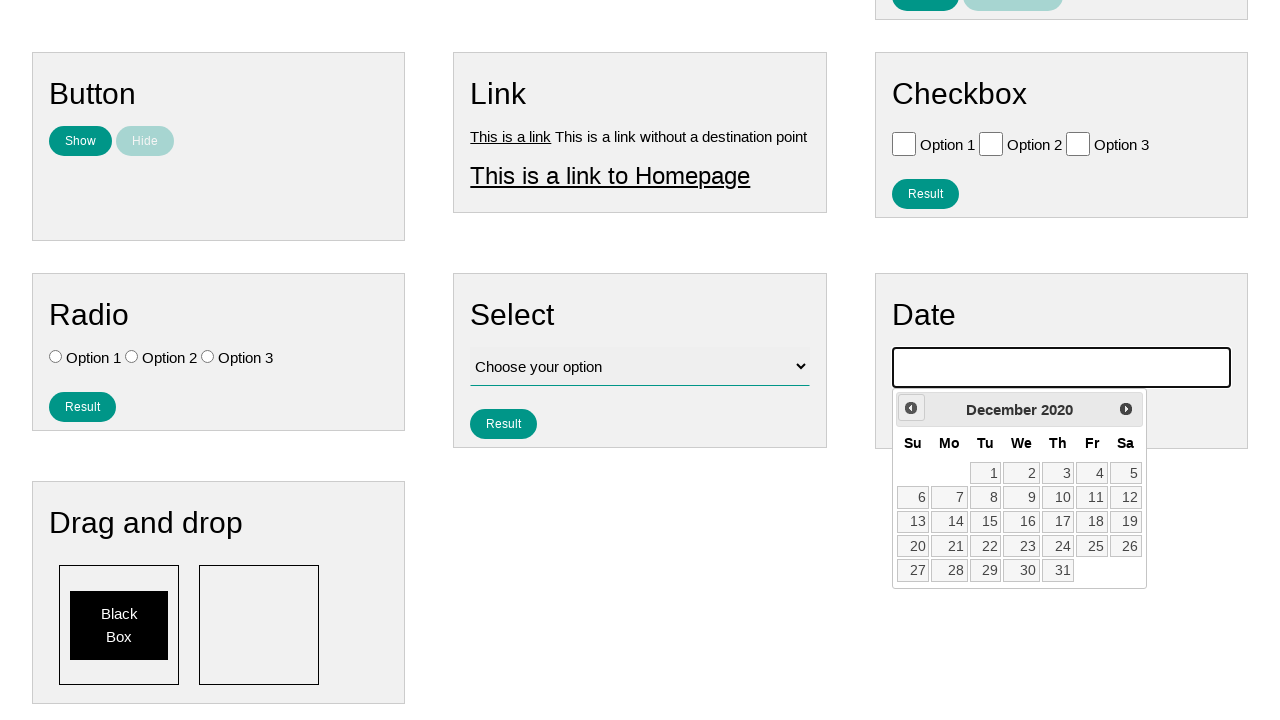

Clicked previous button to navigate calendar backwards at (911, 408) on .ui-datepicker-prev
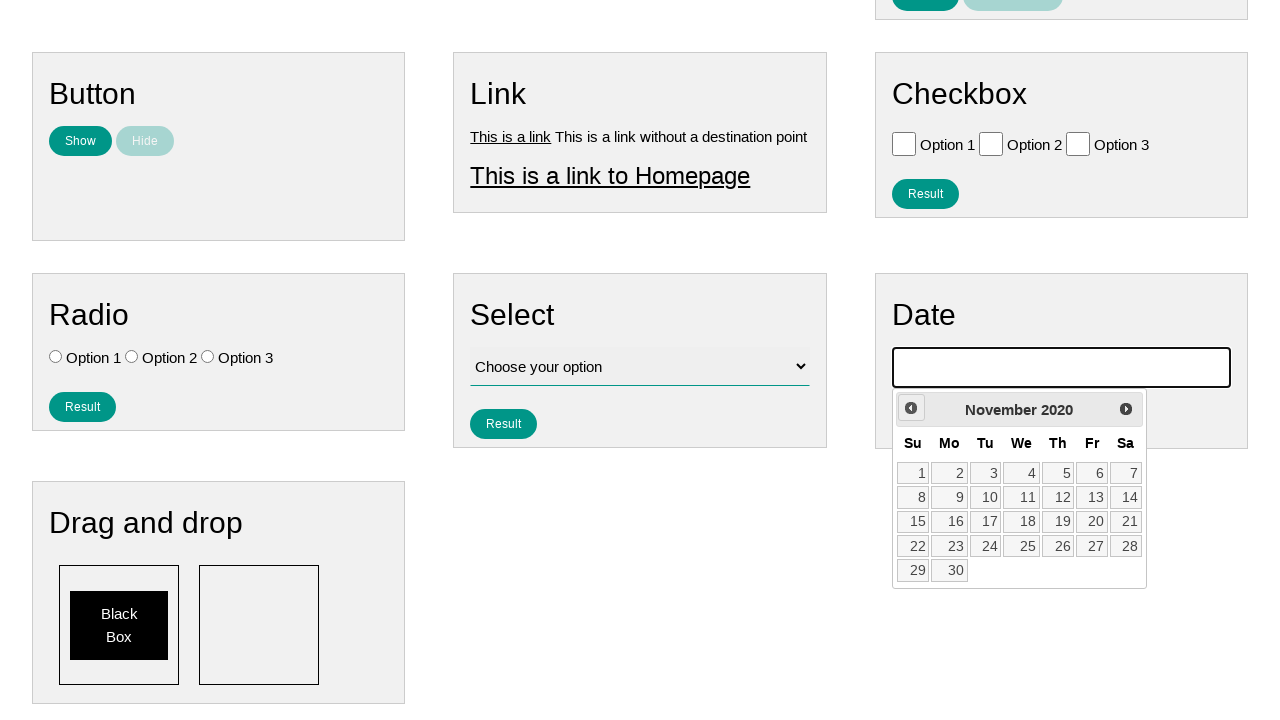

Retrieved year value: 2020
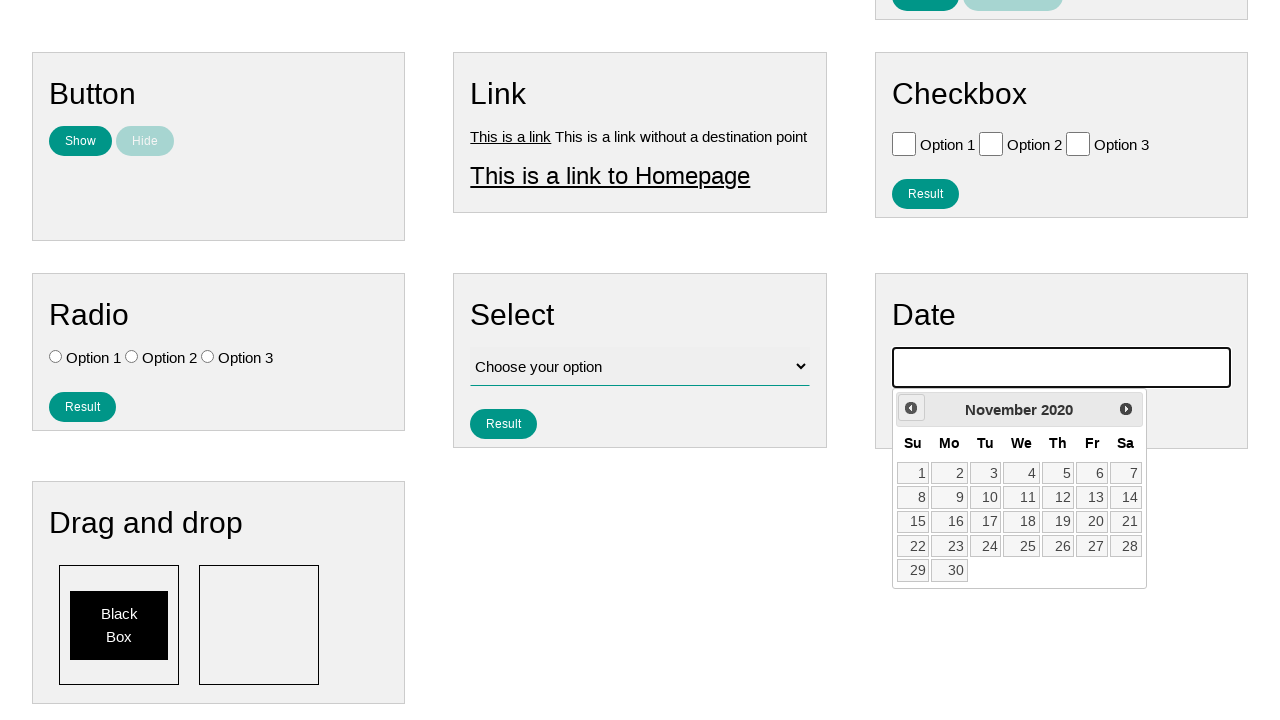

Retrieved month value: November
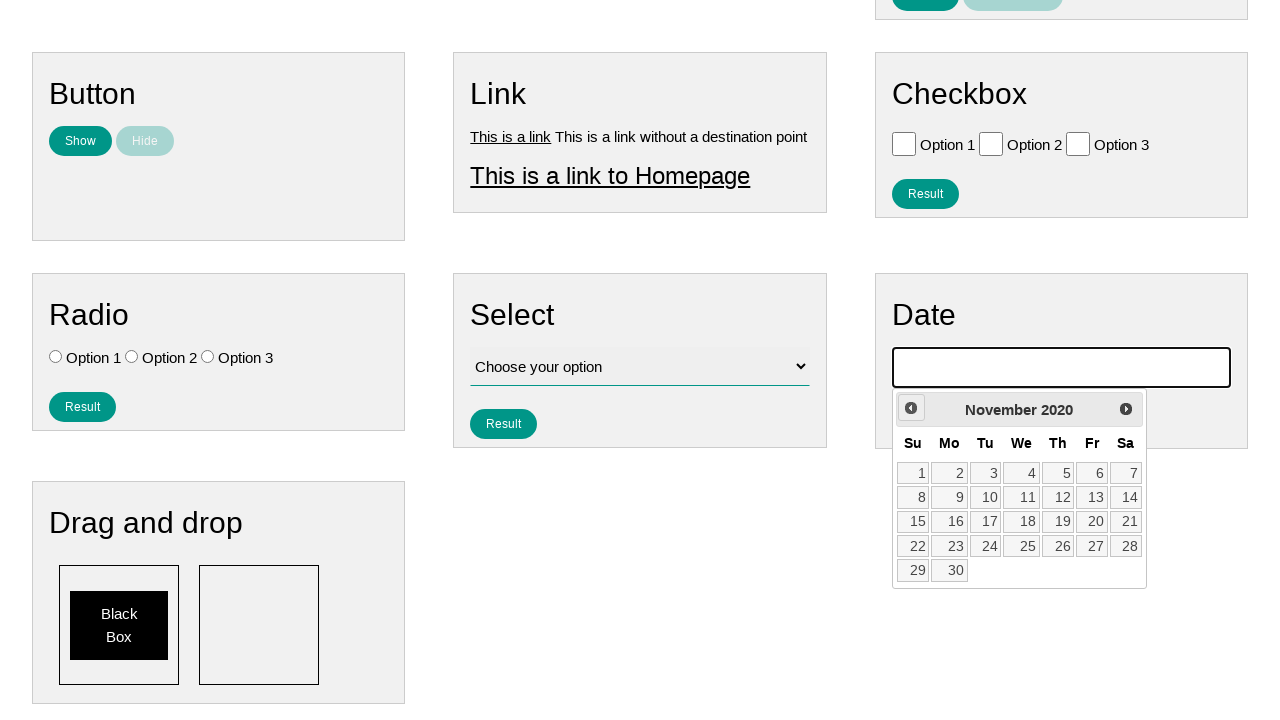

Clicked previous button to navigate calendar backwards at (911, 408) on .ui-datepicker-prev
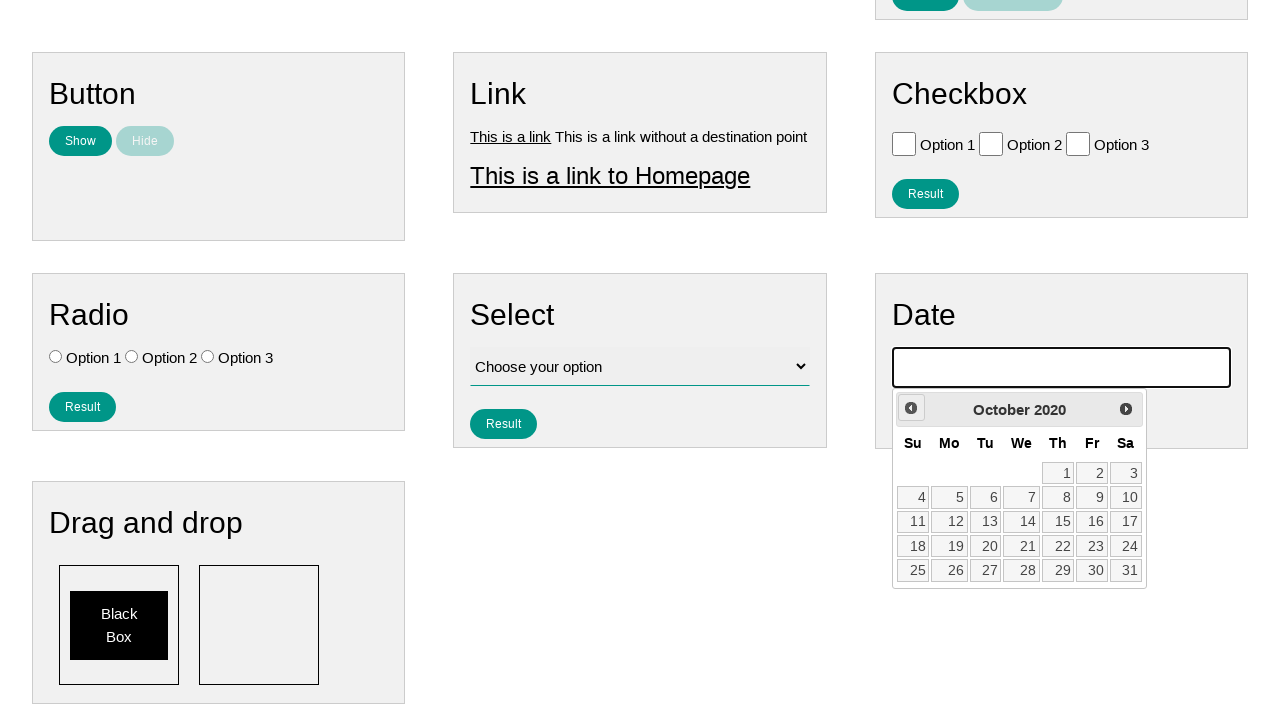

Retrieved year value: 2020
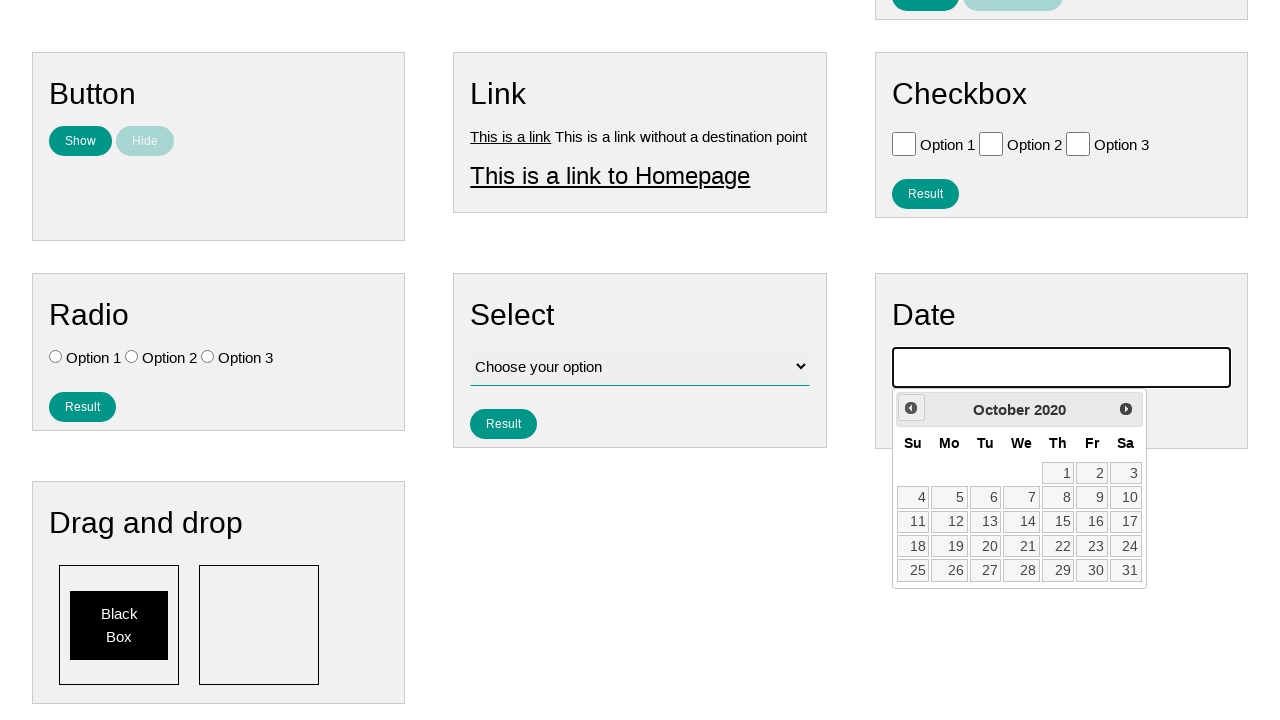

Retrieved month value: October
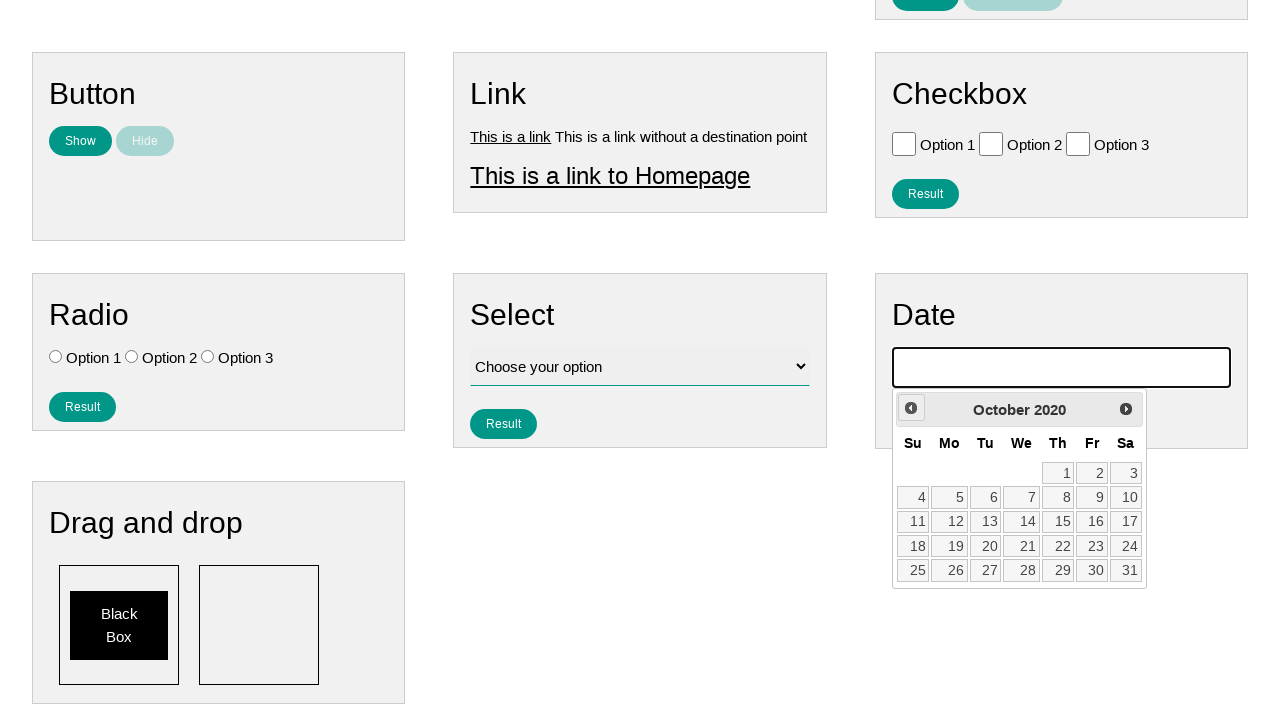

Clicked previous button to navigate calendar backwards at (911, 408) on .ui-datepicker-prev
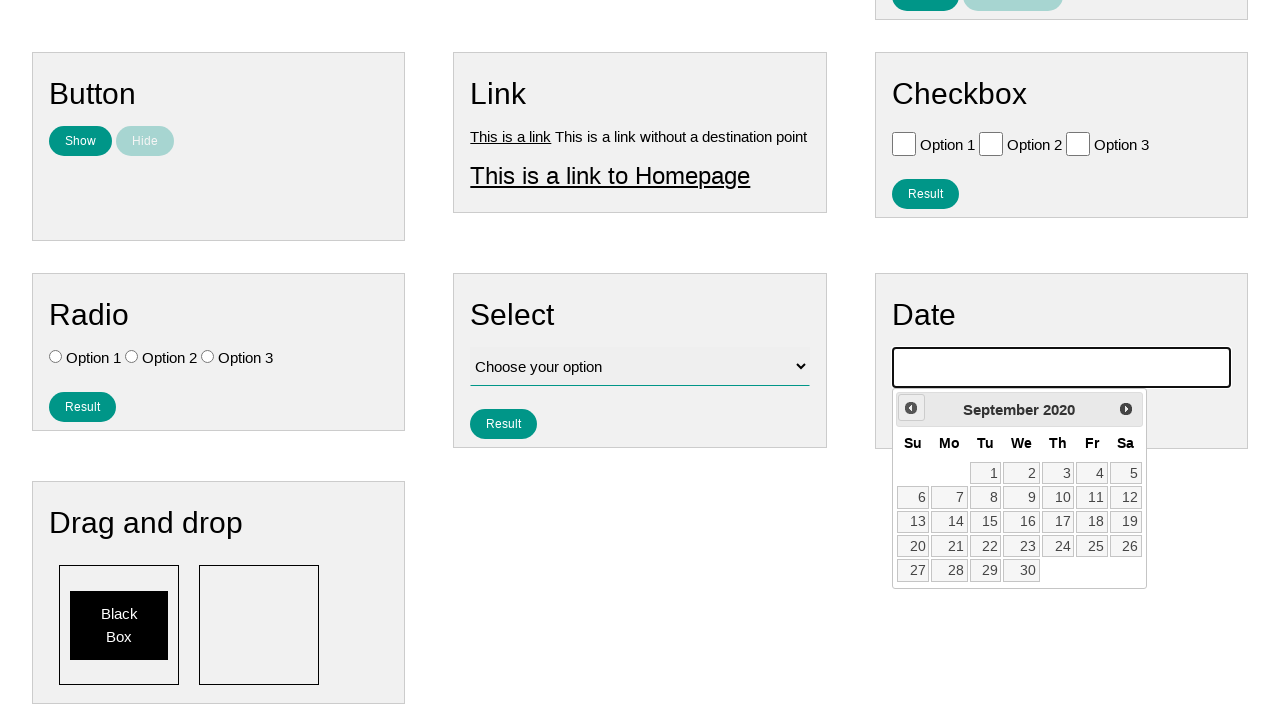

Retrieved year value: 2020
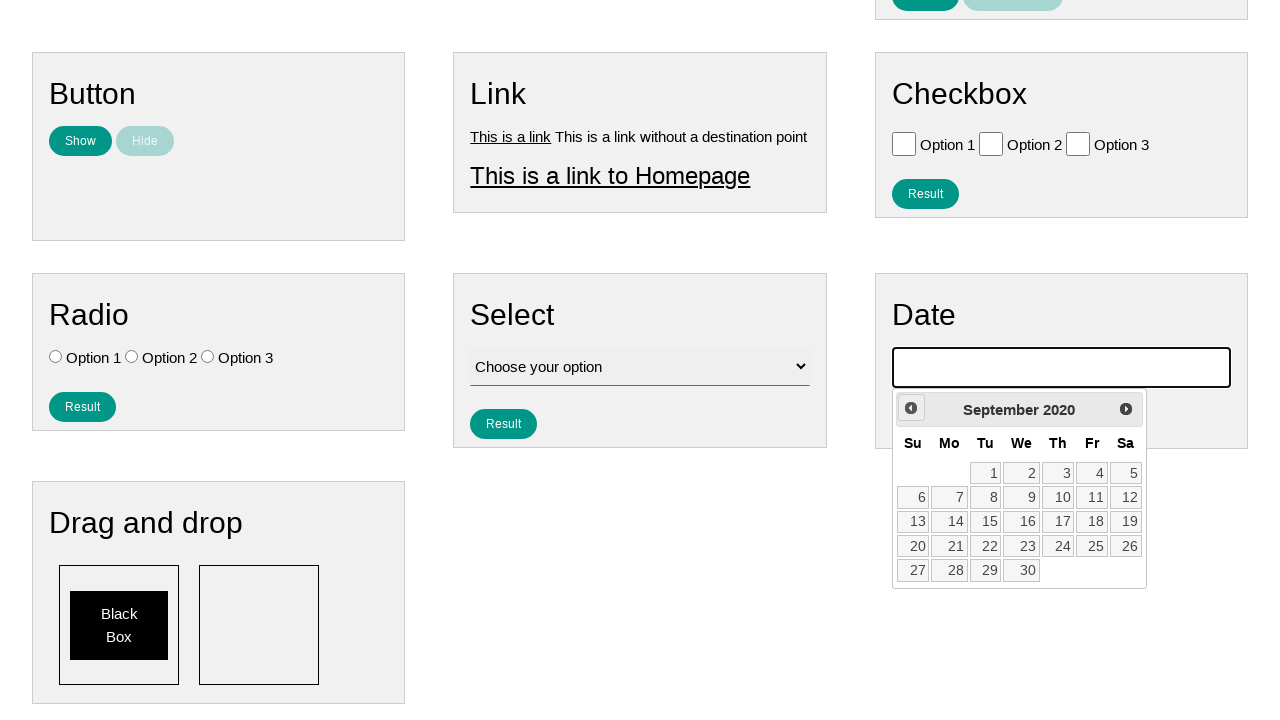

Retrieved month value: September
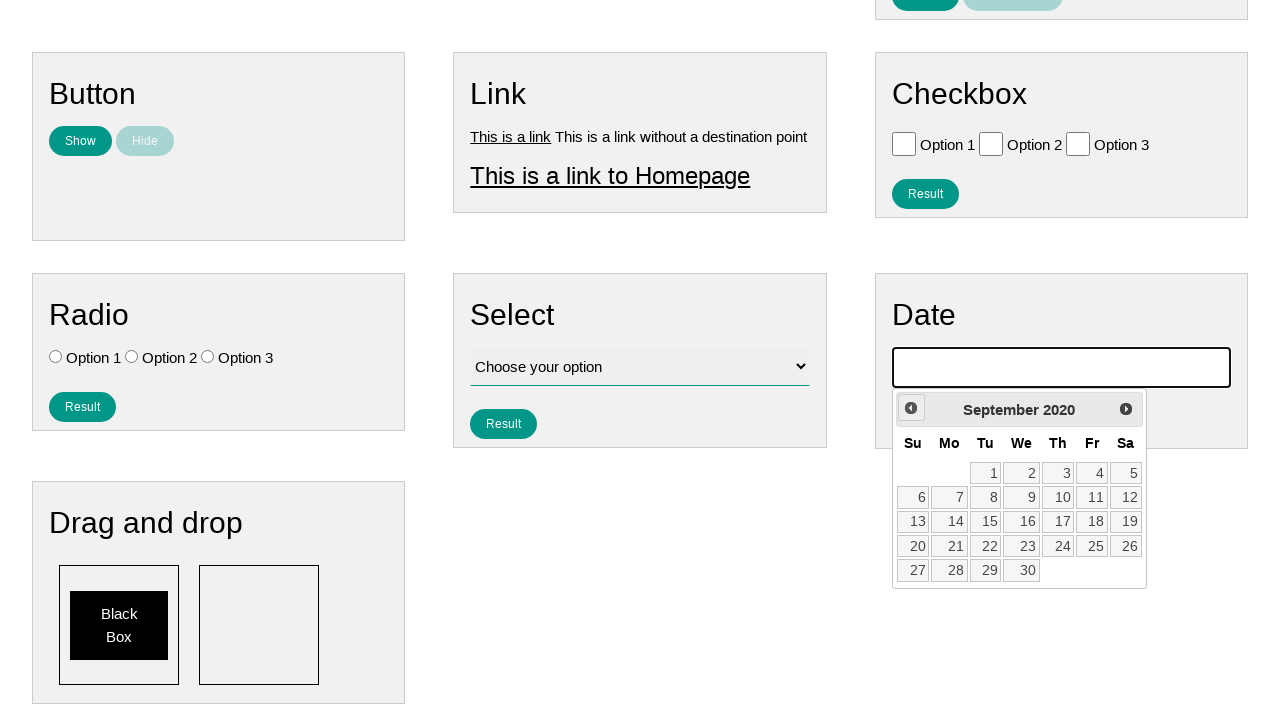

Clicked previous button to navigate calendar backwards at (911, 408) on .ui-datepicker-prev
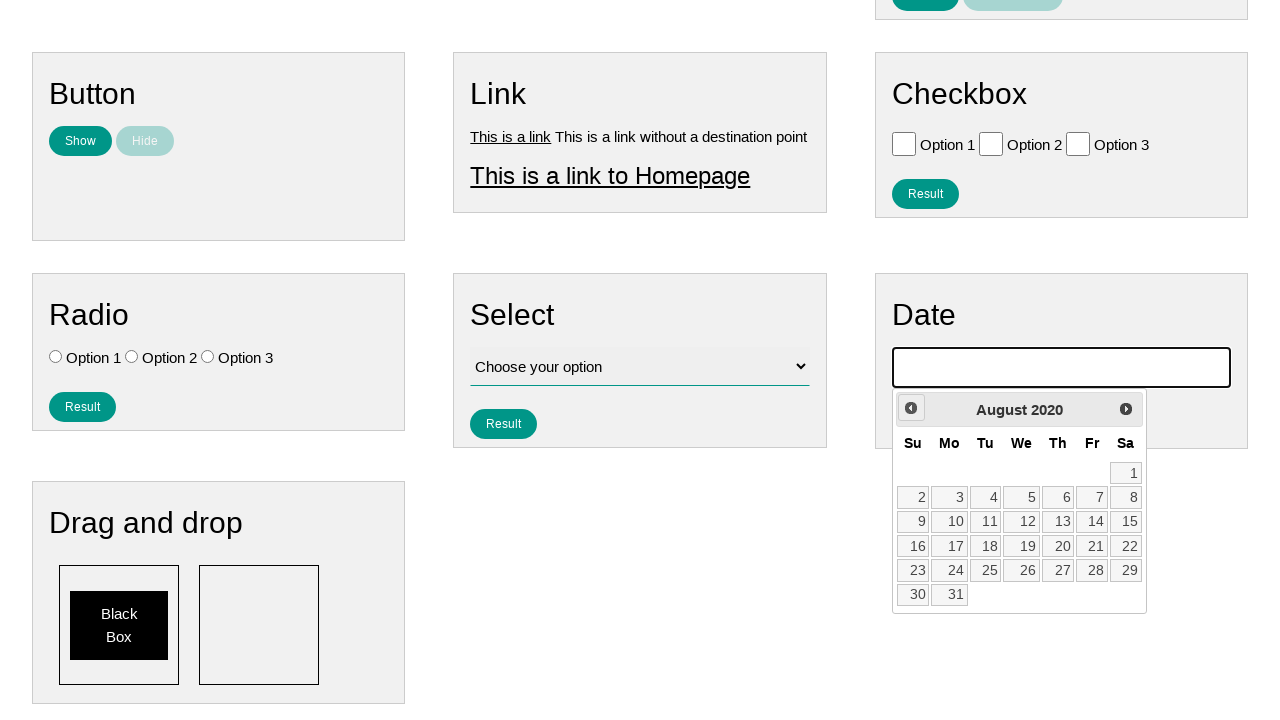

Retrieved year value: 2020
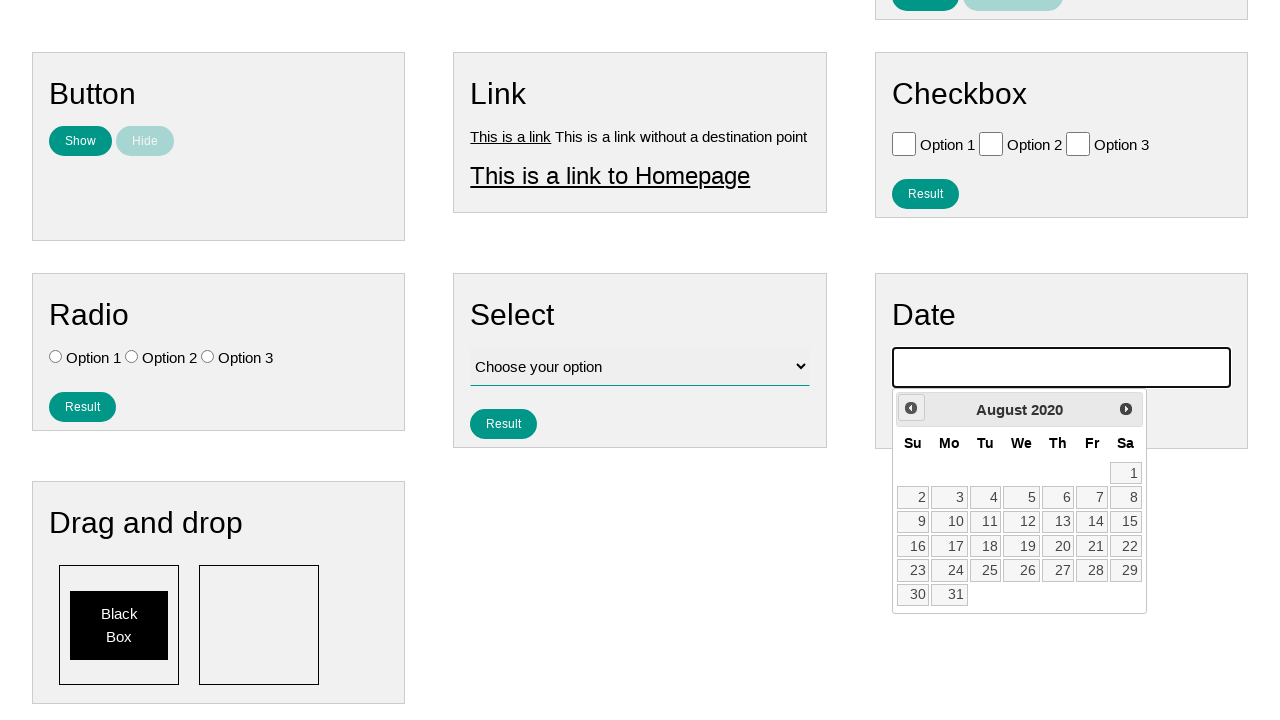

Retrieved month value: August
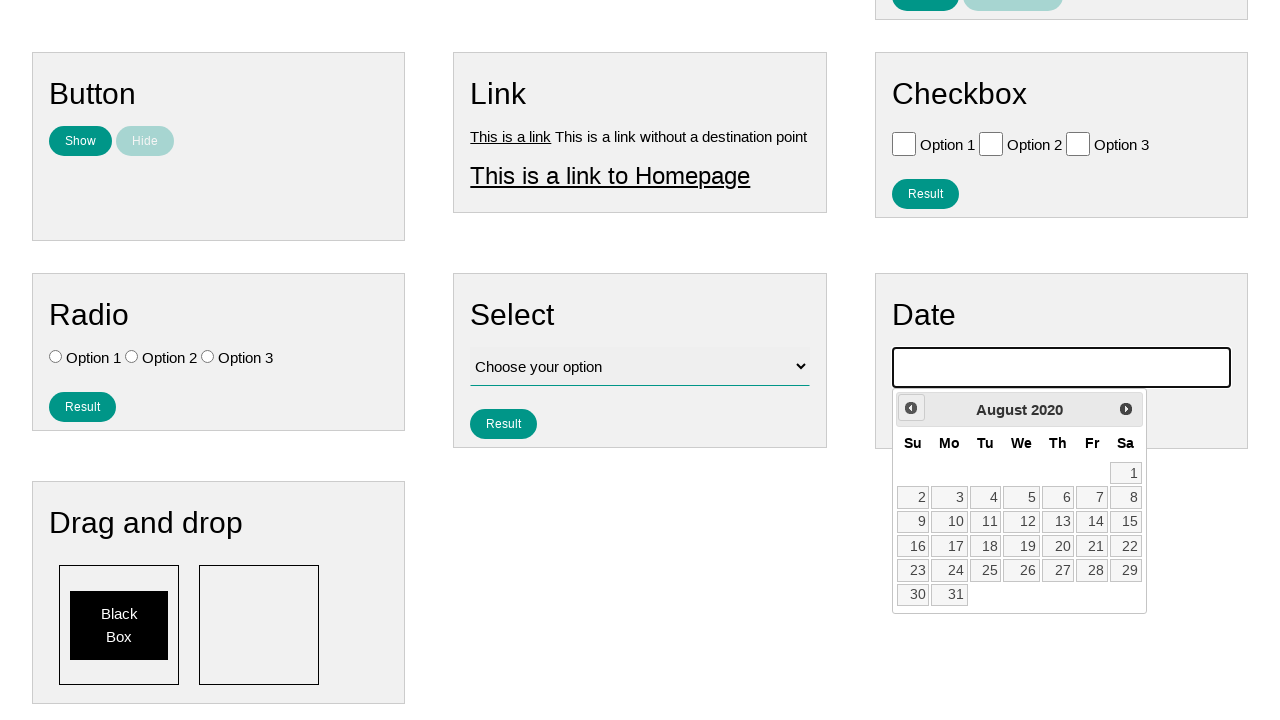

Clicked previous button to navigate calendar backwards at (911, 408) on .ui-datepicker-prev
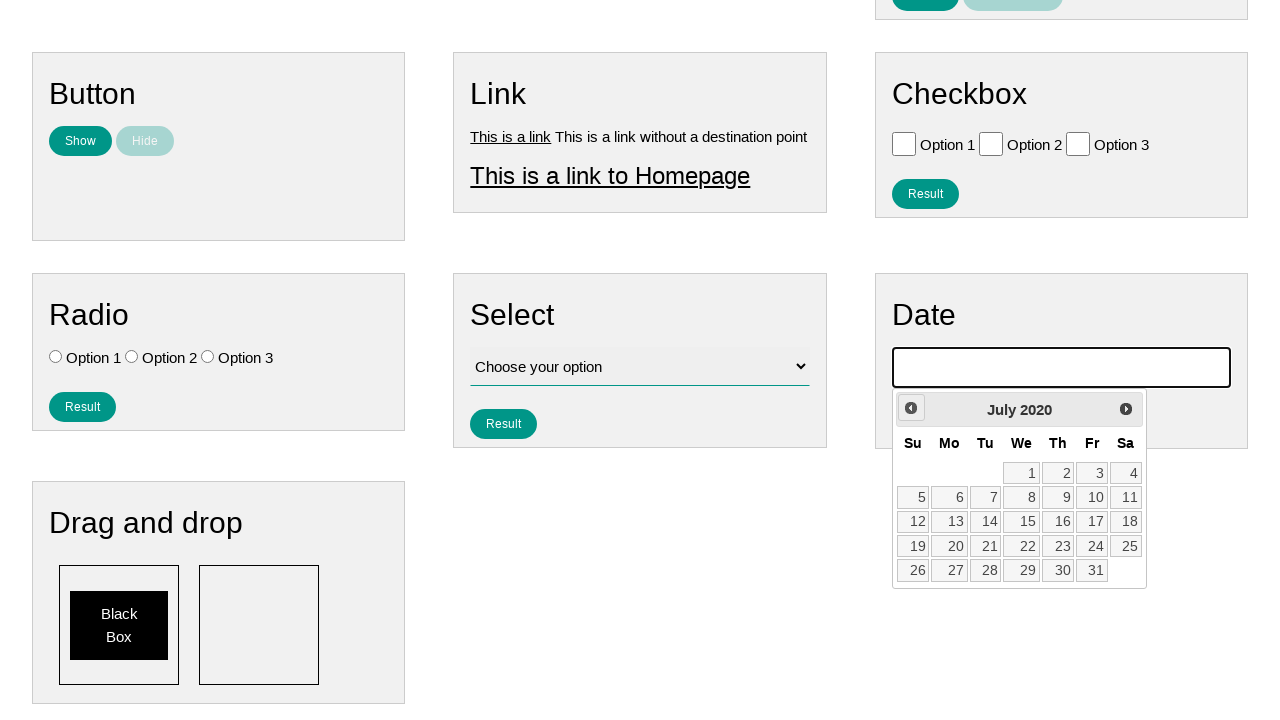

Retrieved year value: 2020
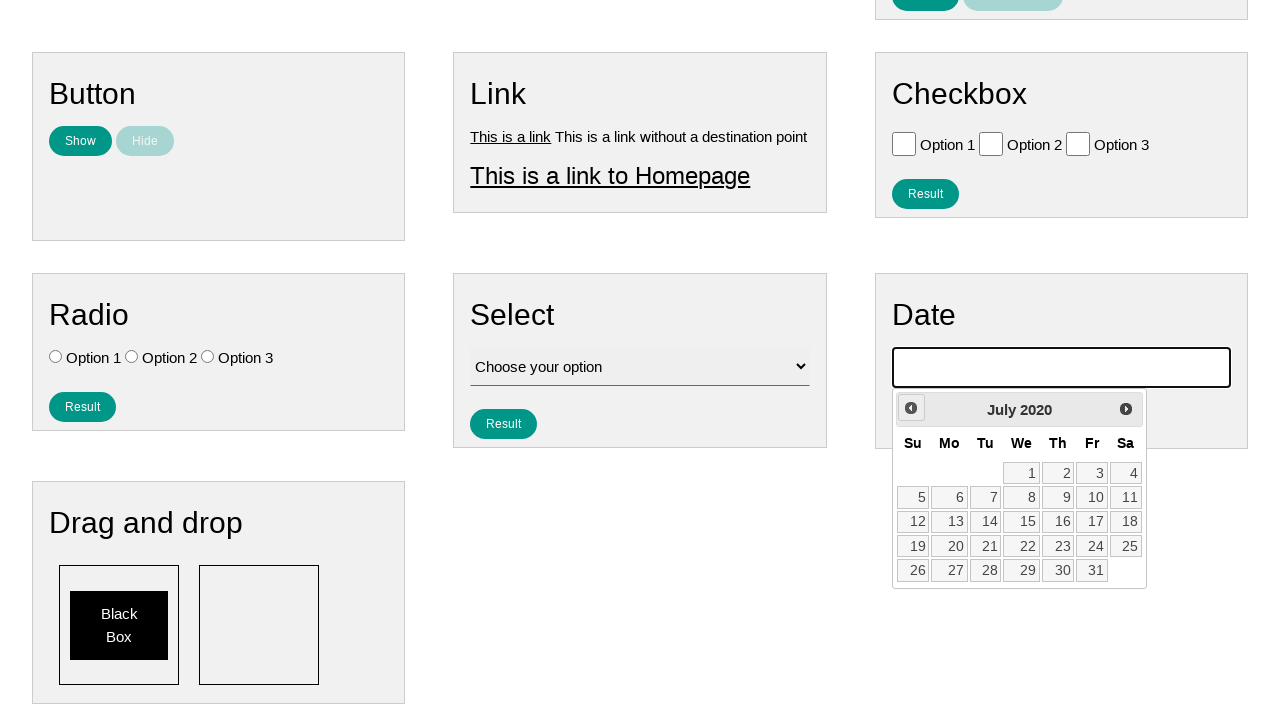

Retrieved month value: July
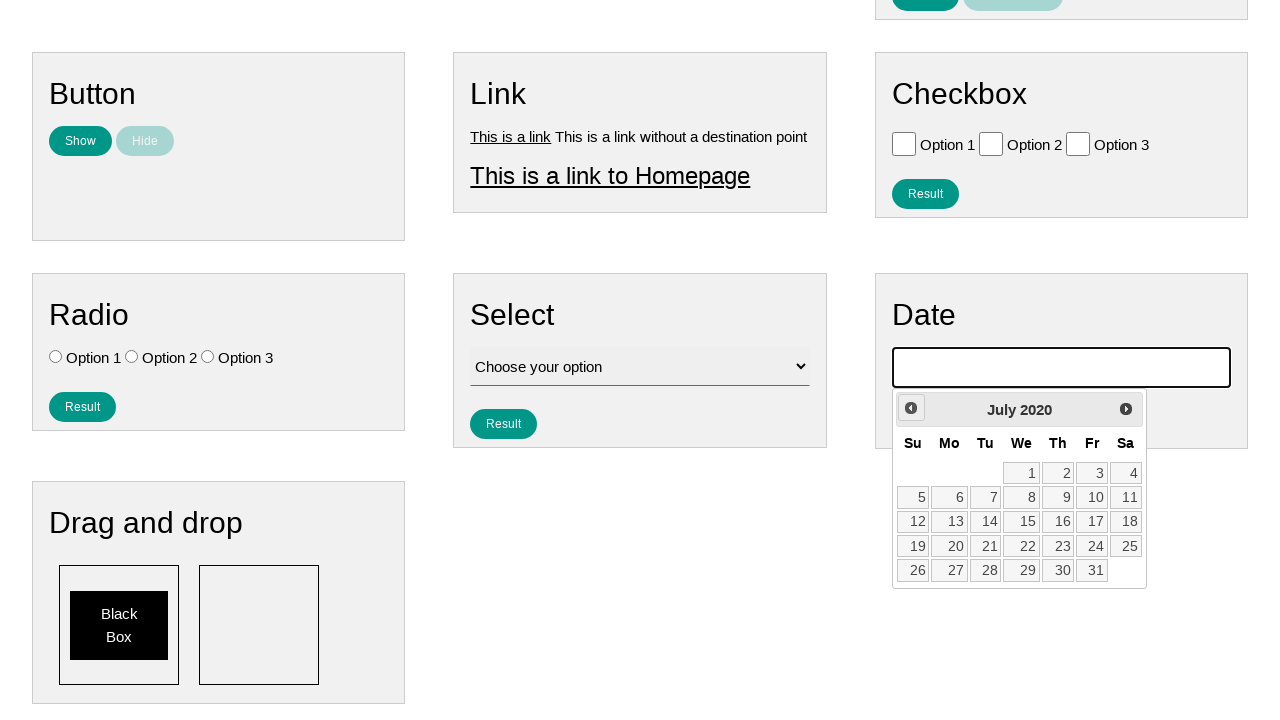

Clicked previous button to navigate calendar backwards at (911, 408) on .ui-datepicker-prev
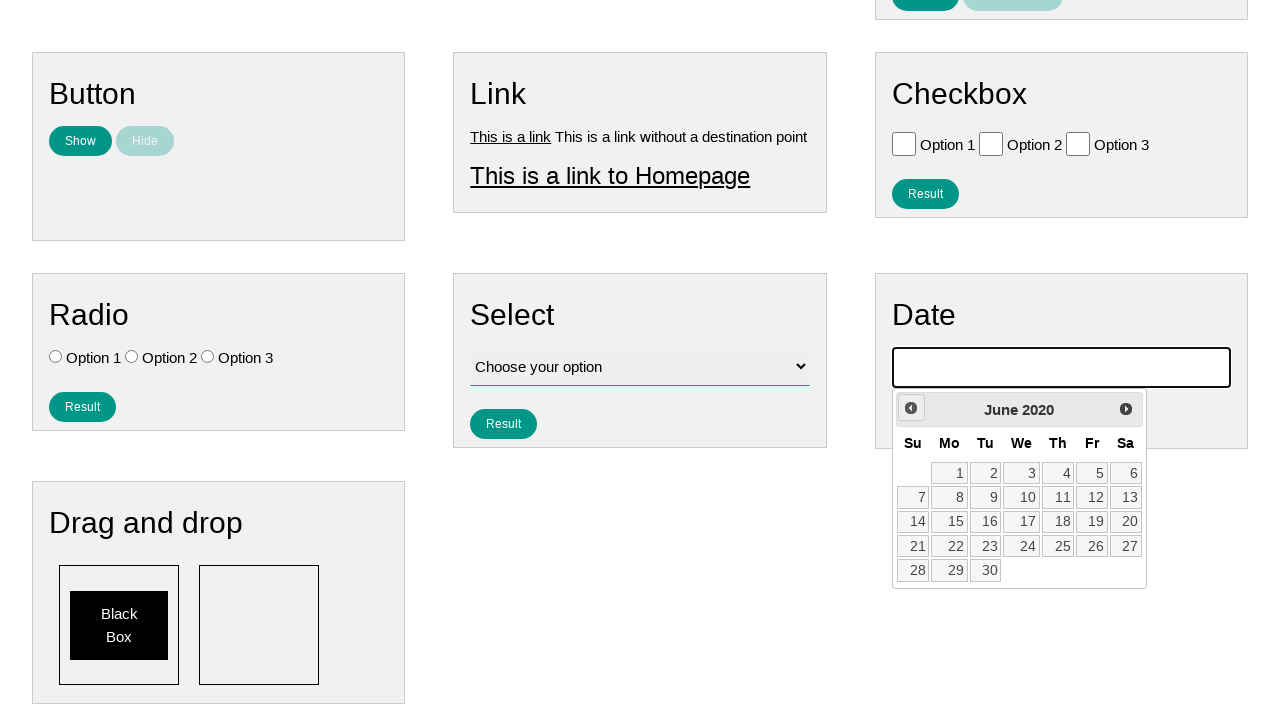

Retrieved year value: 2020
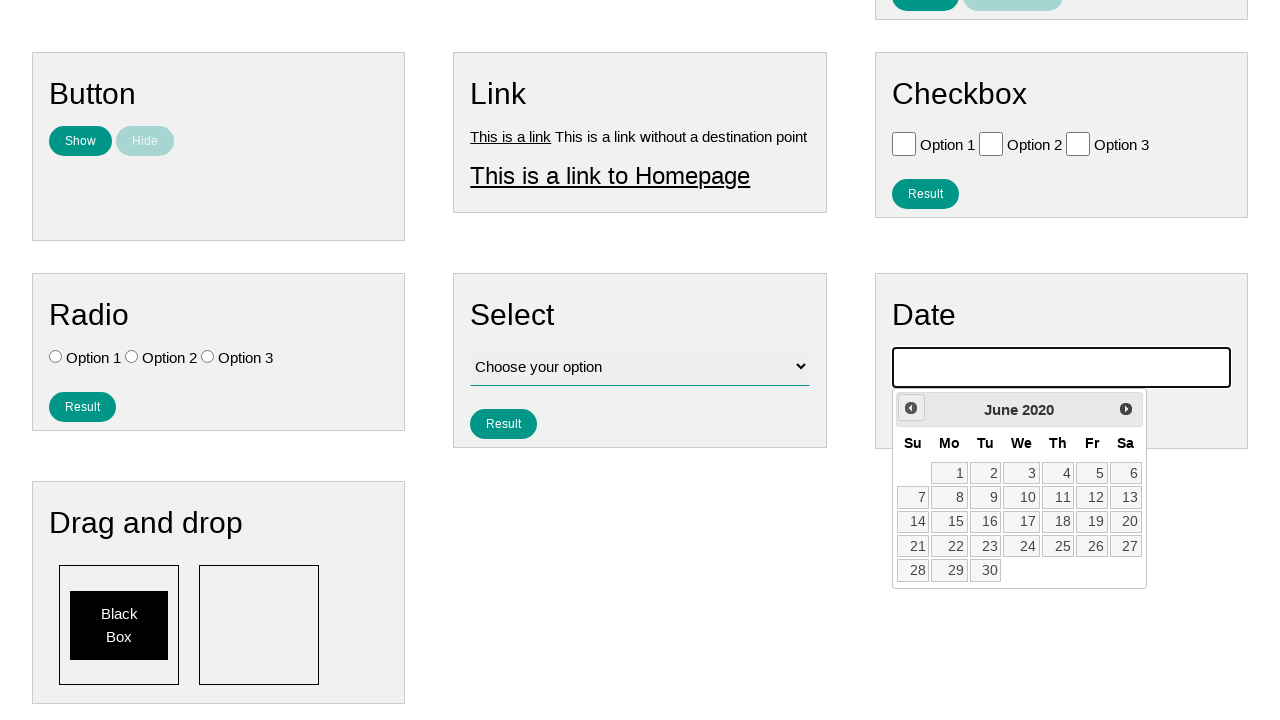

Retrieved month value: June
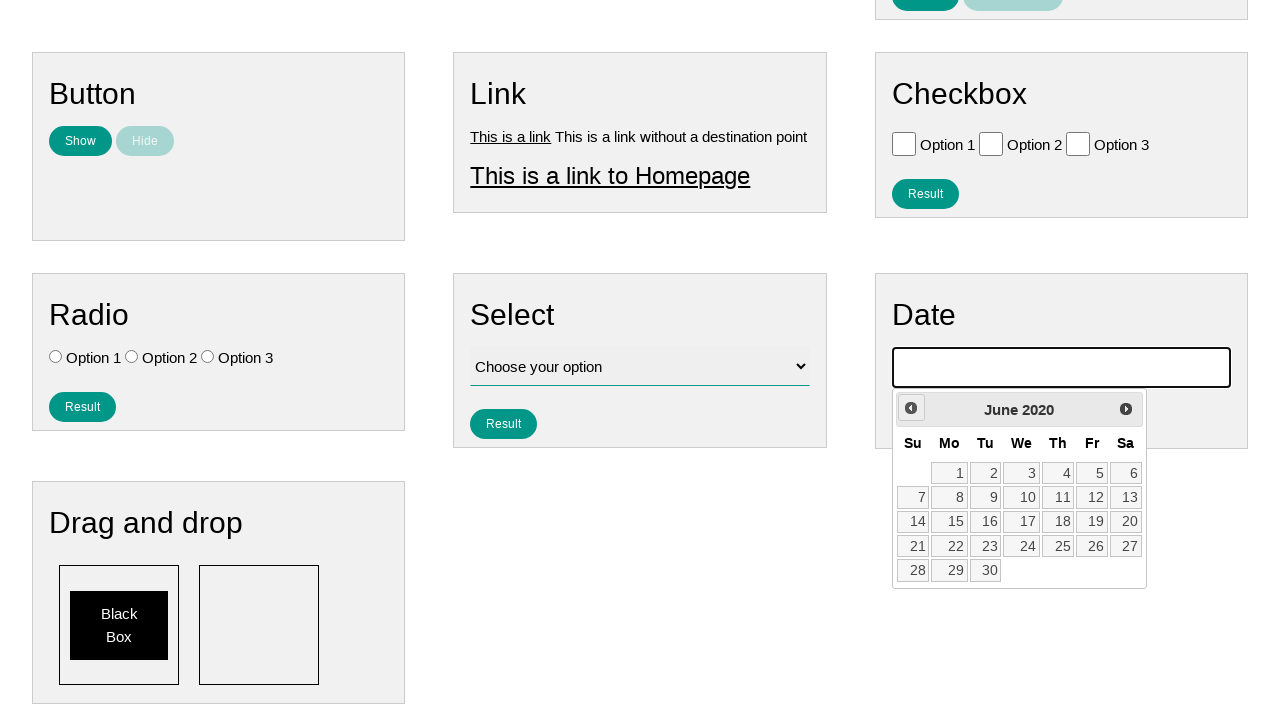

Clicked previous button to navigate calendar backwards at (911, 408) on .ui-datepicker-prev
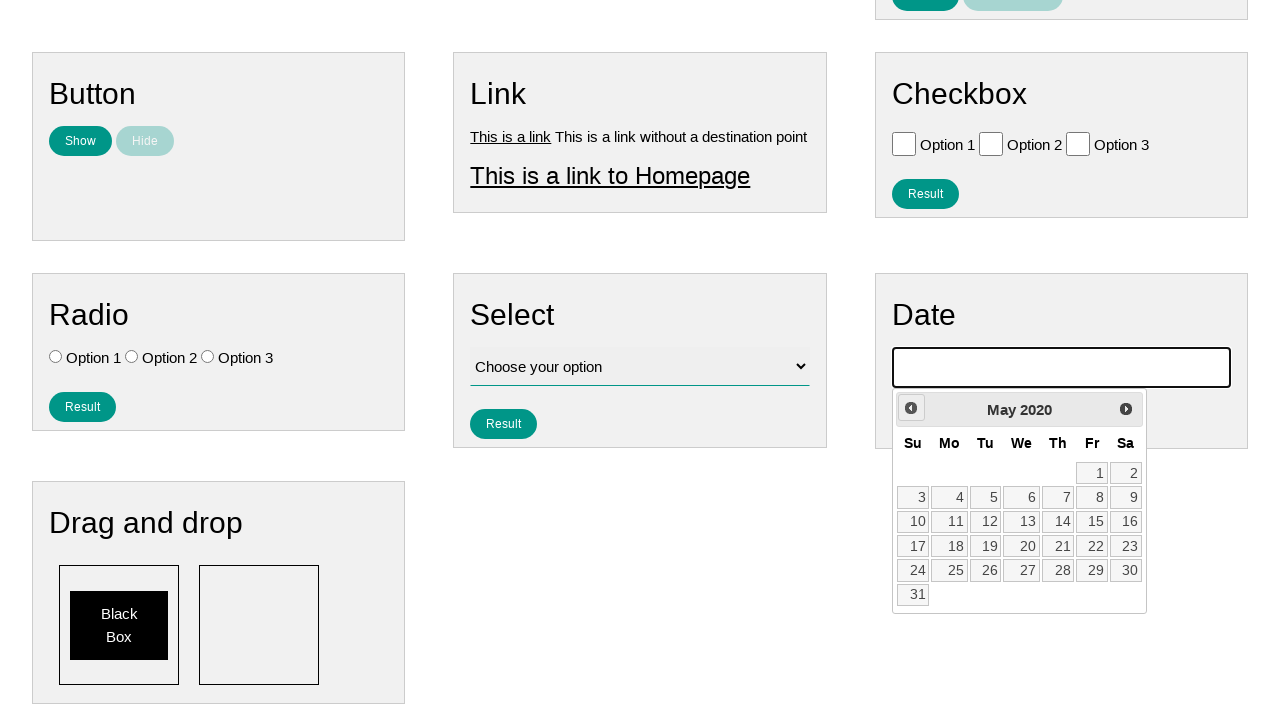

Retrieved year value: 2020
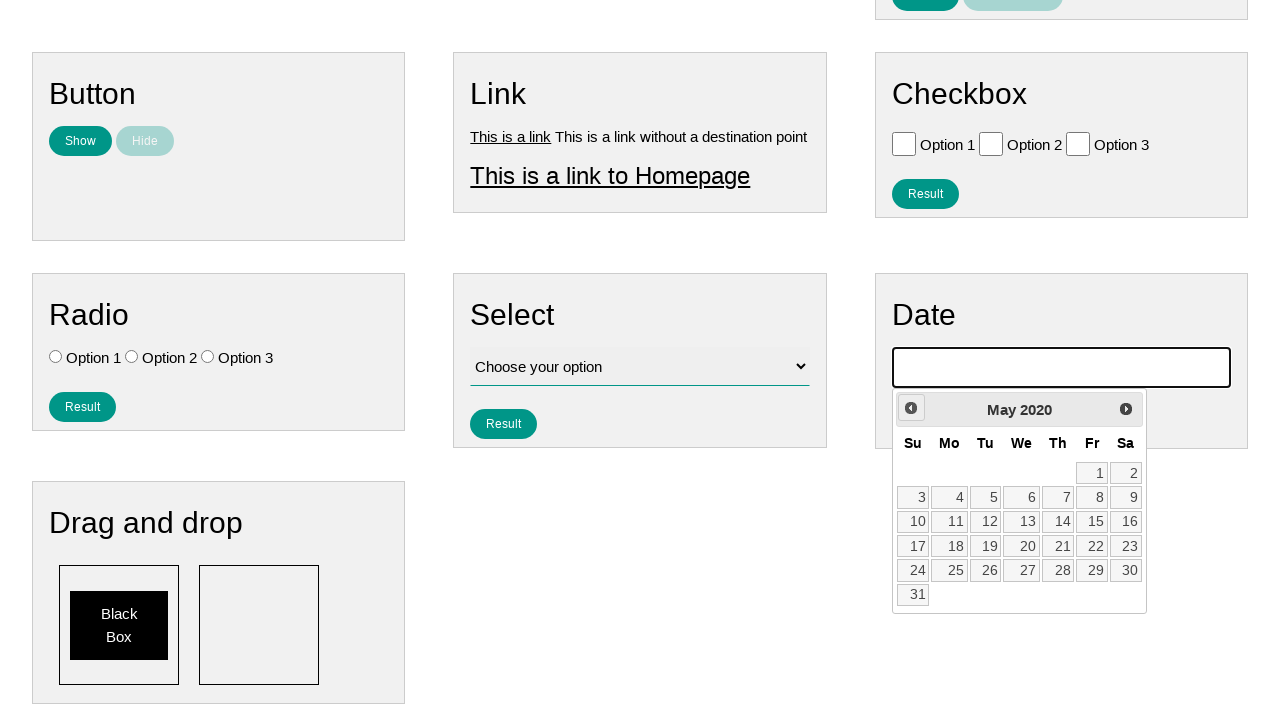

Retrieved month value: May
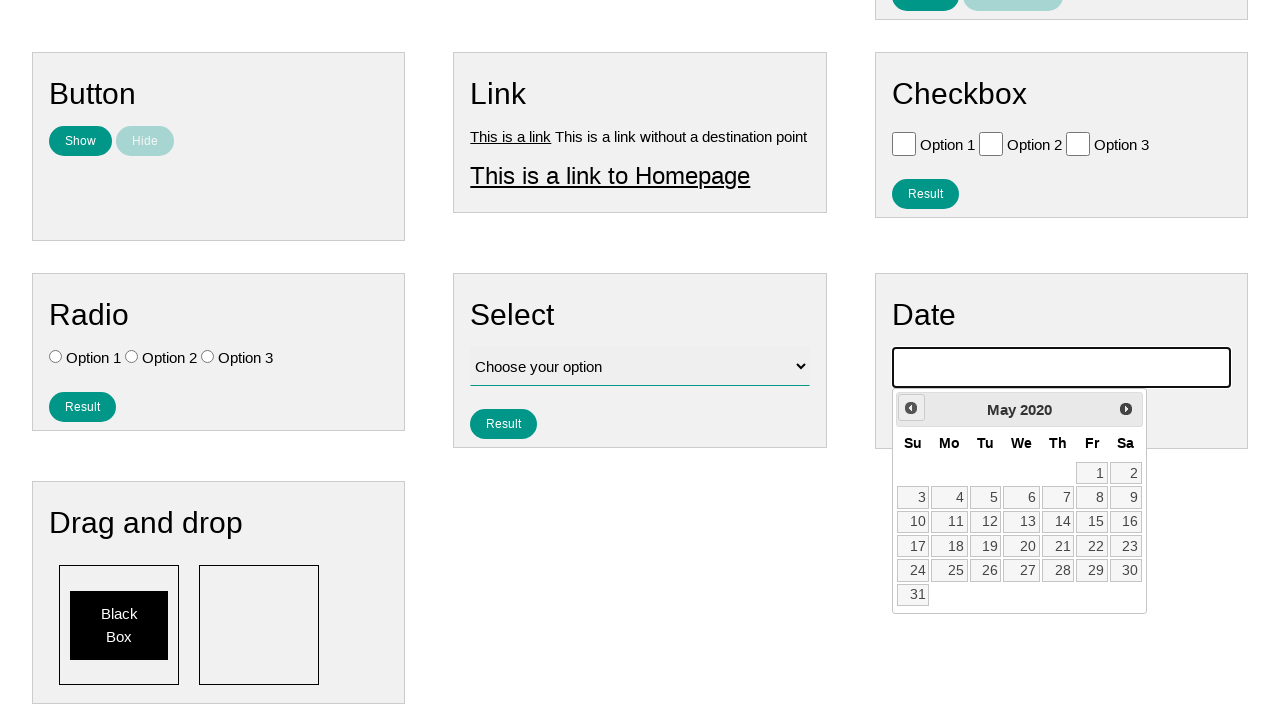

Clicked previous button to navigate calendar backwards at (911, 408) on .ui-datepicker-prev
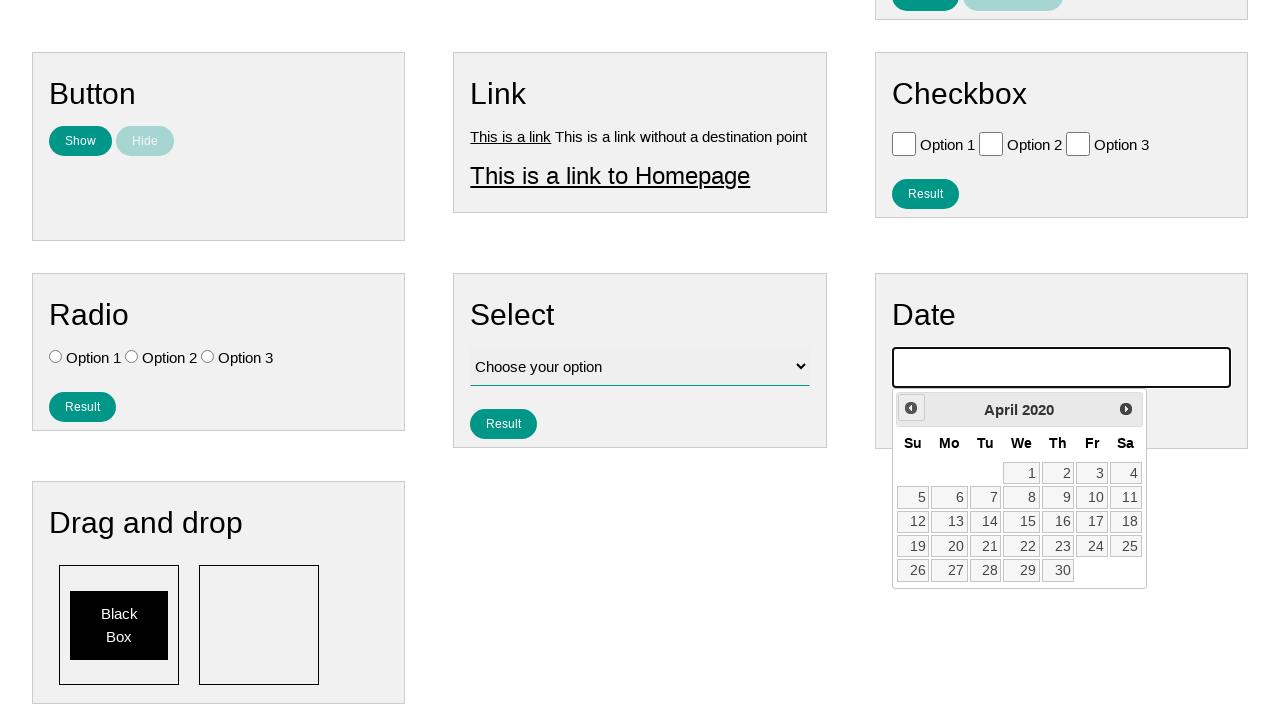

Retrieved year value: 2020
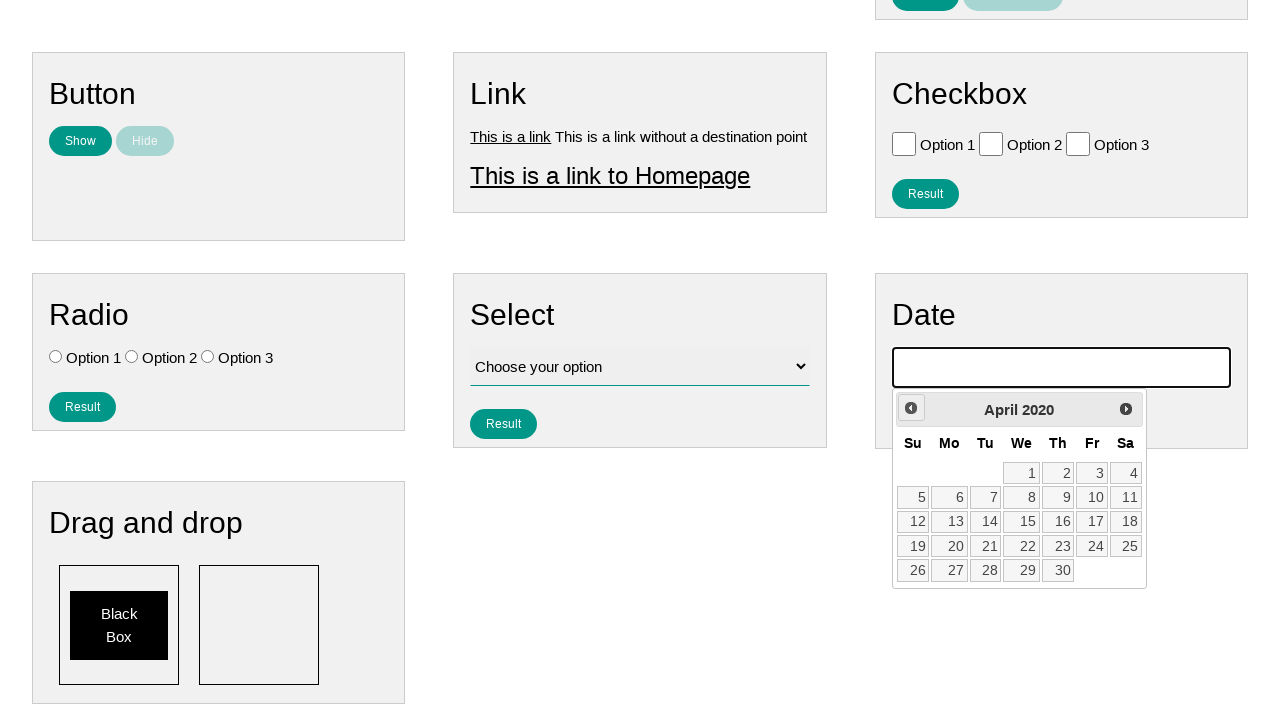

Retrieved month value: April
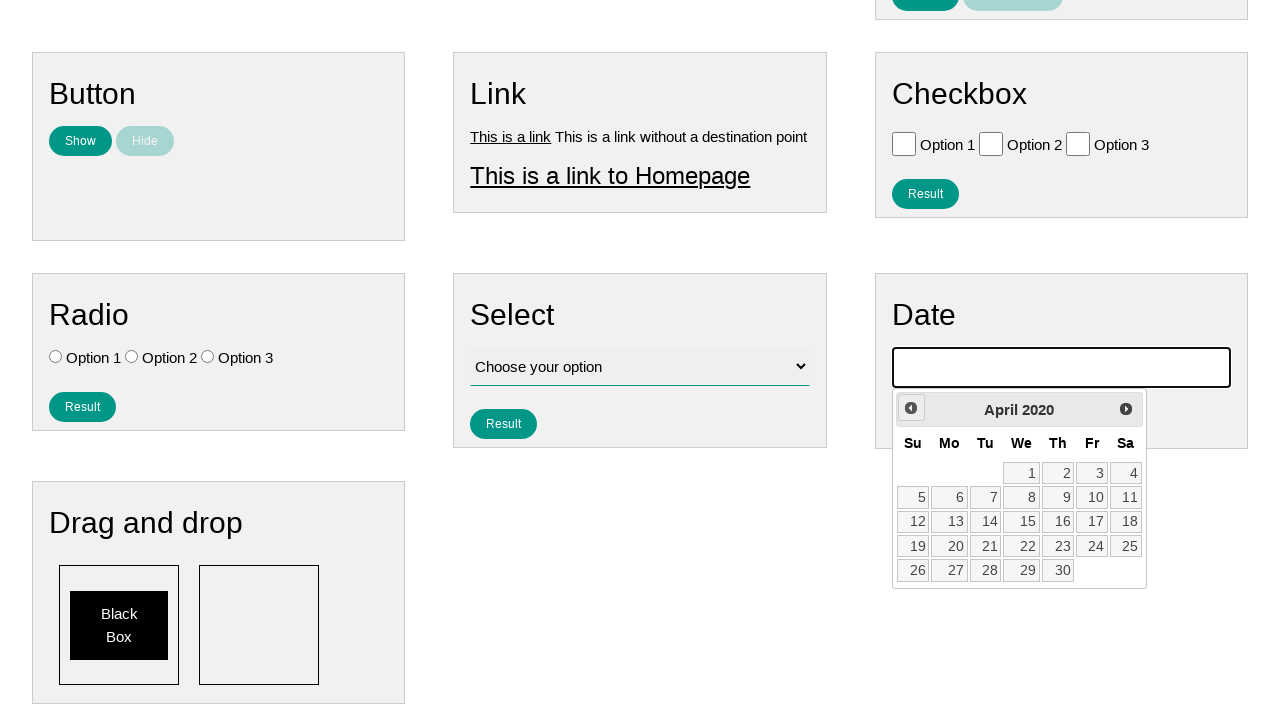

Clicked previous button to navigate calendar backwards at (911, 408) on .ui-datepicker-prev
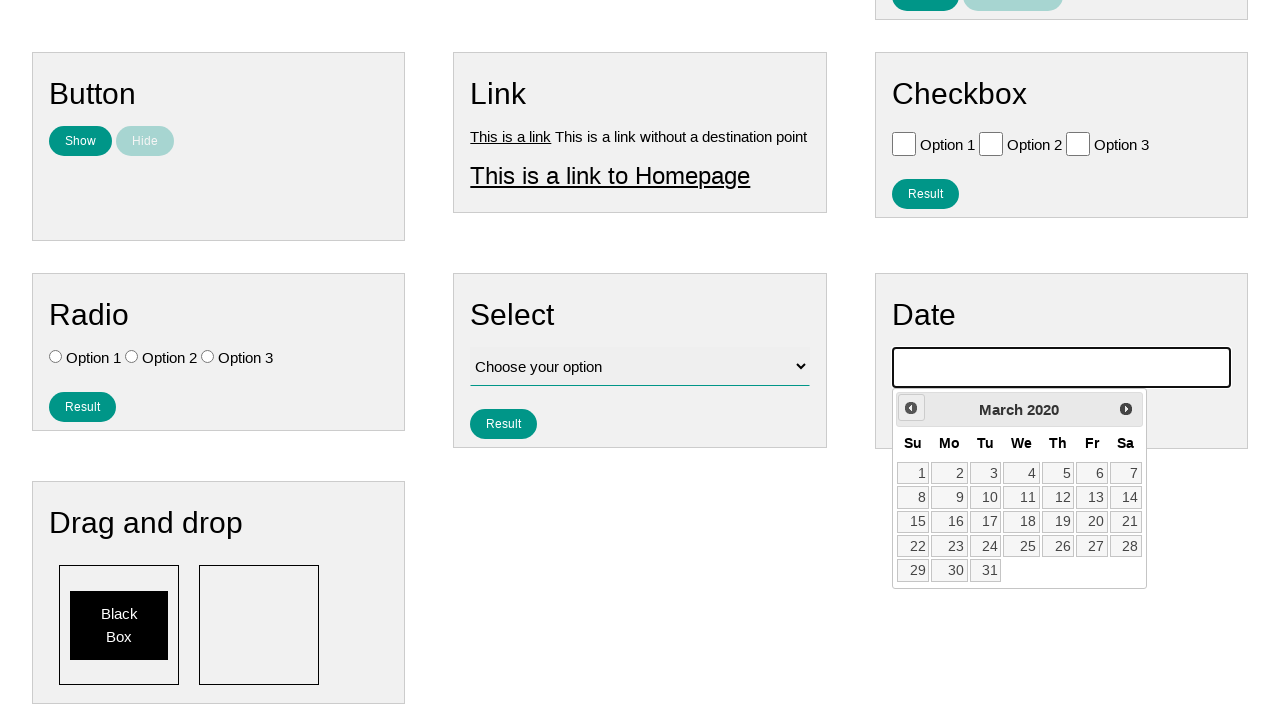

Retrieved year value: 2020
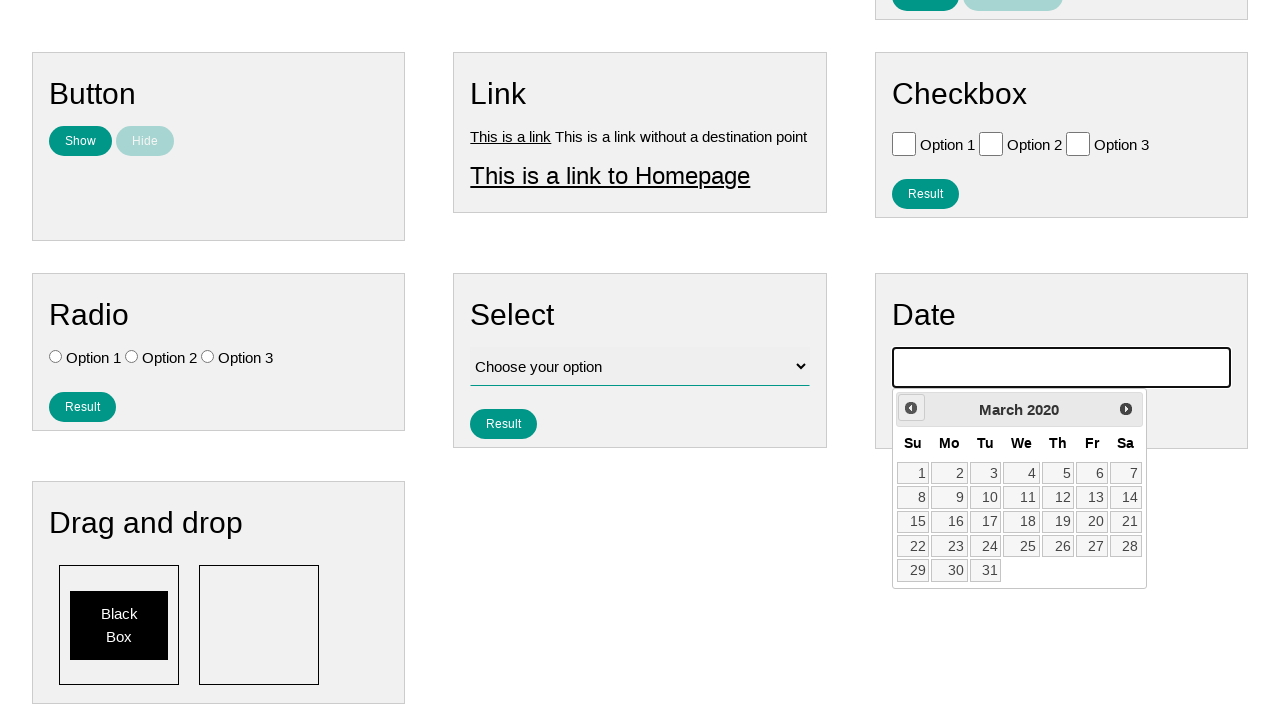

Retrieved month value: March
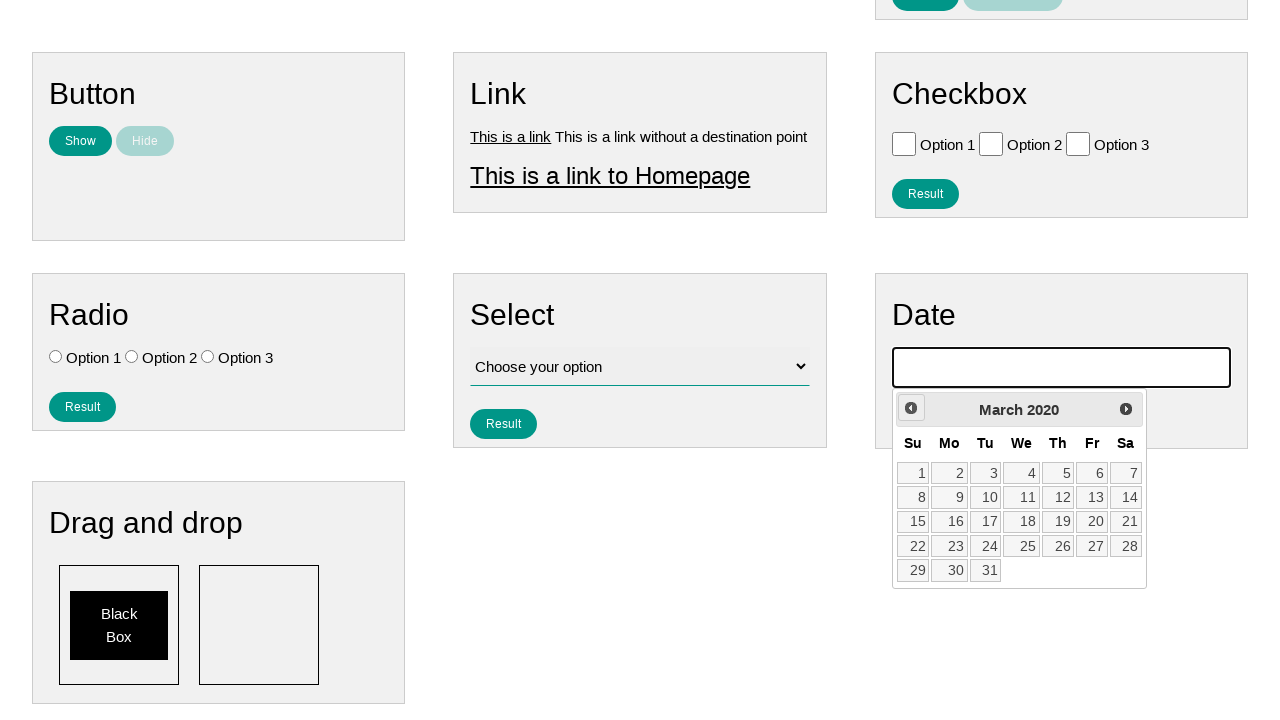

Clicked previous button to navigate calendar backwards at (911, 408) on .ui-datepicker-prev
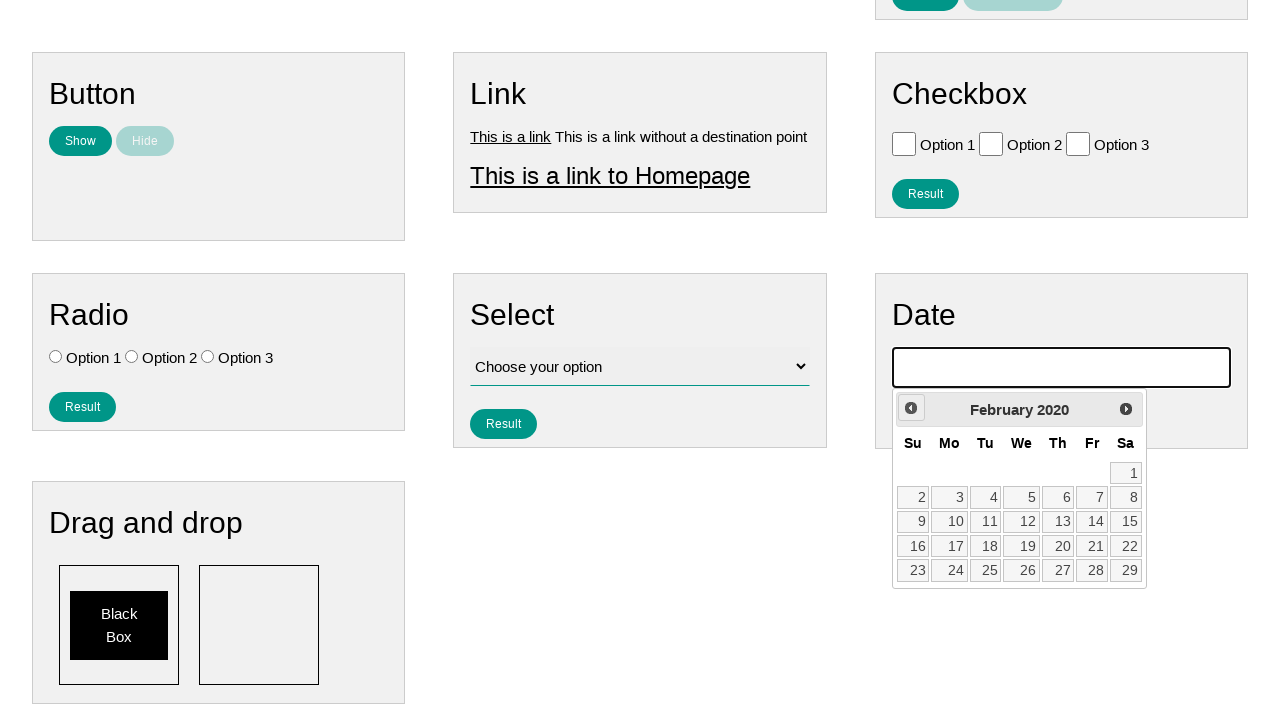

Retrieved year value: 2020
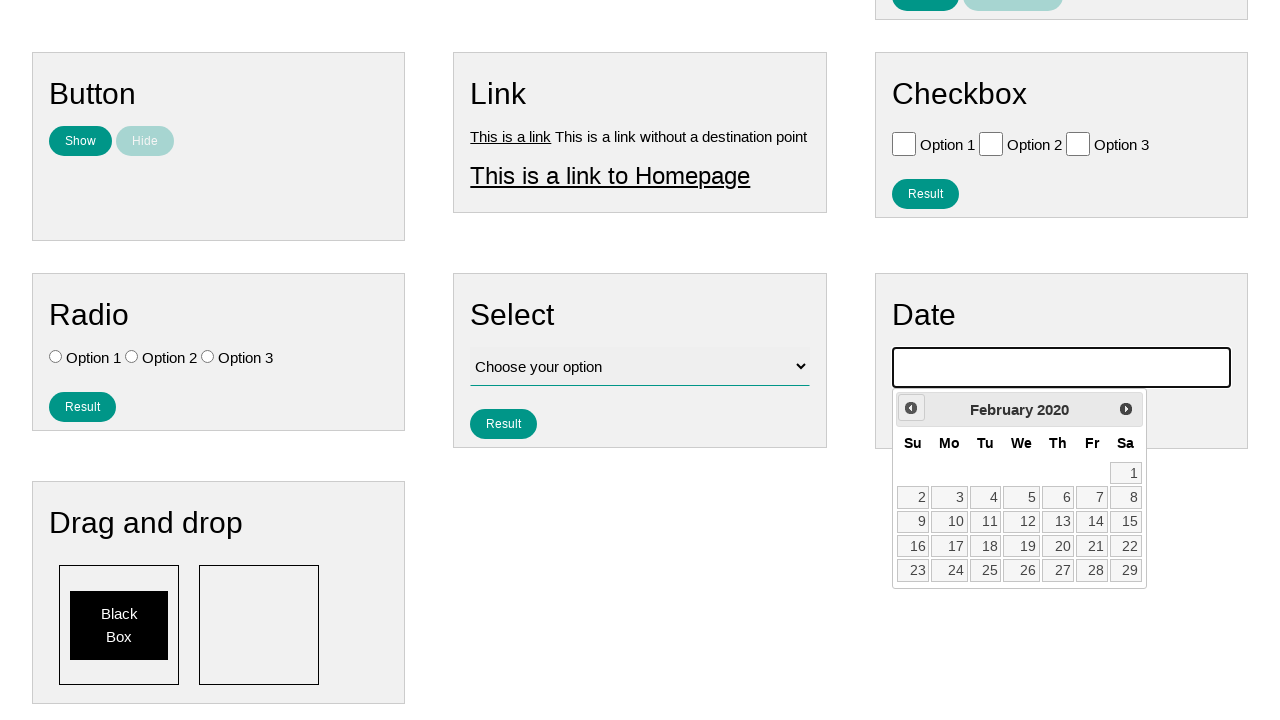

Retrieved month value: February
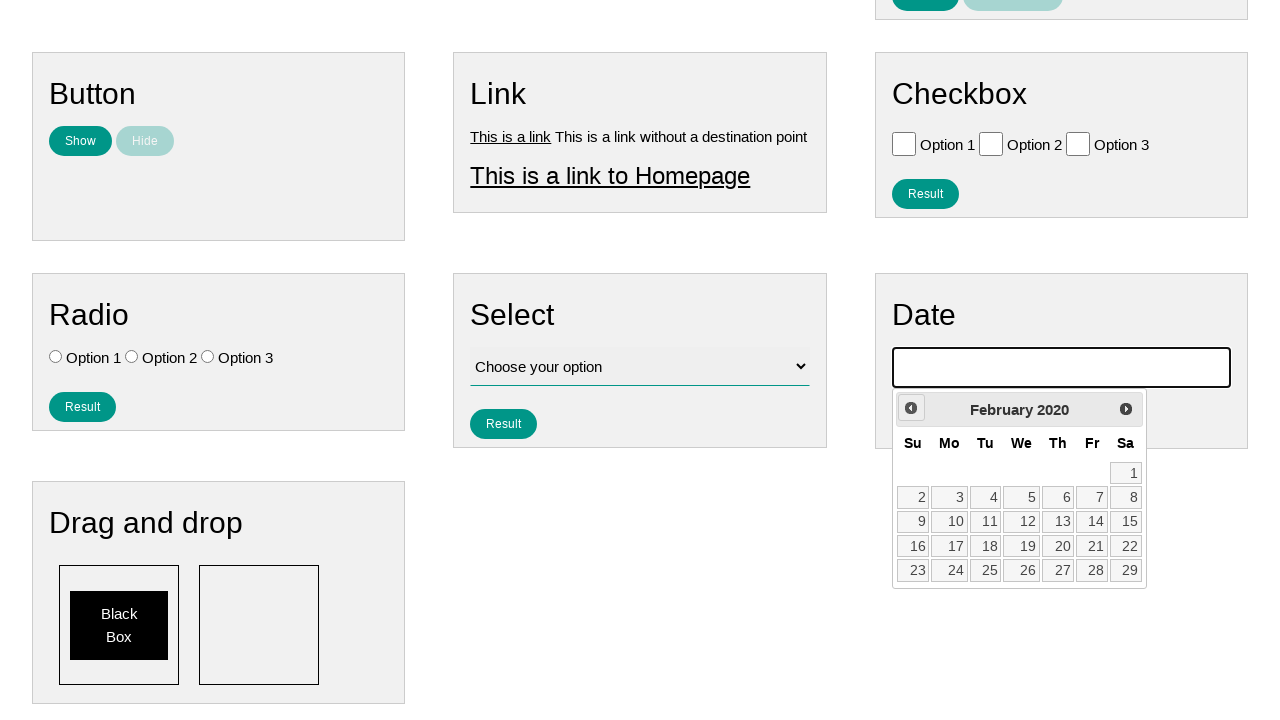

Clicked previous button to navigate calendar backwards at (911, 408) on .ui-datepicker-prev
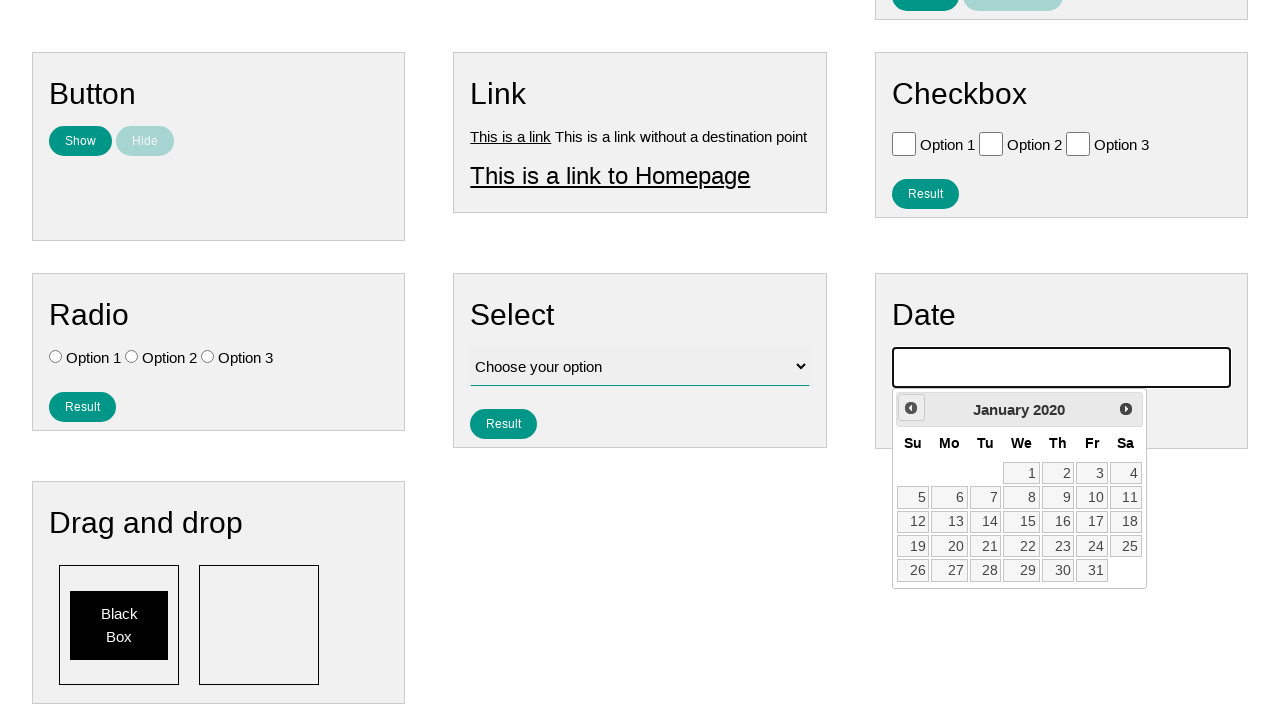

Retrieved year value: 2020
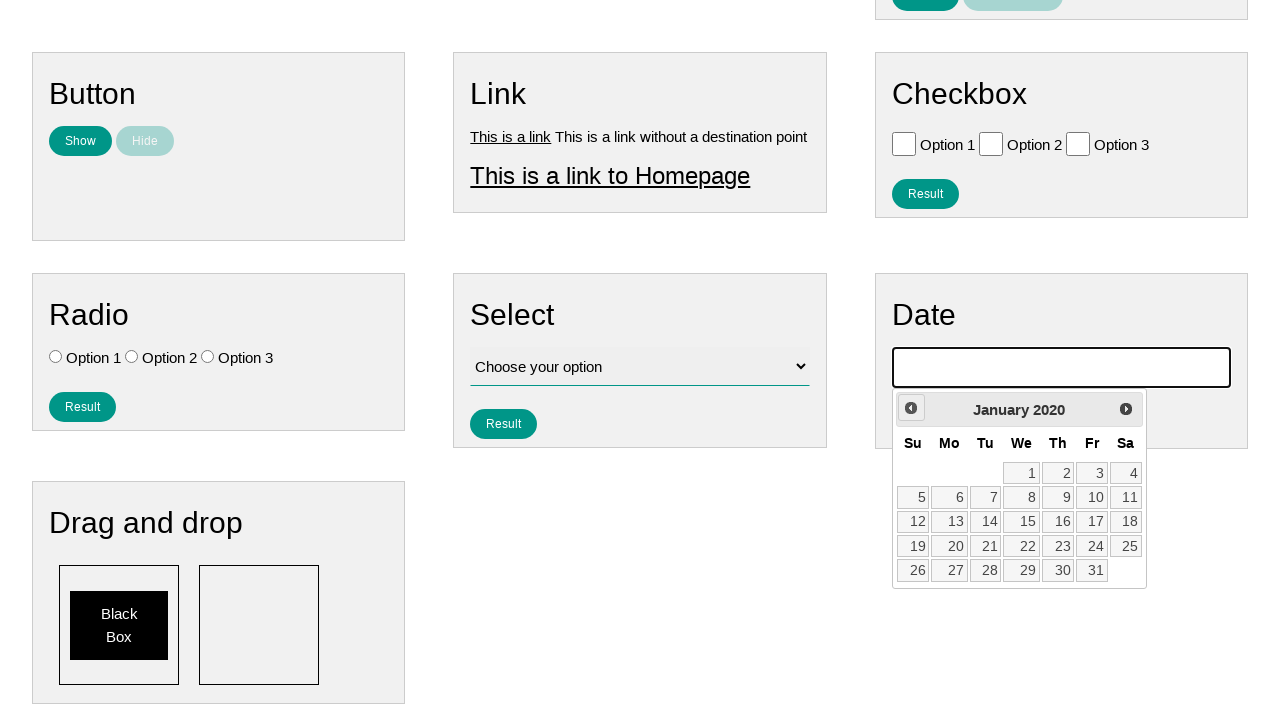

Retrieved month value: January
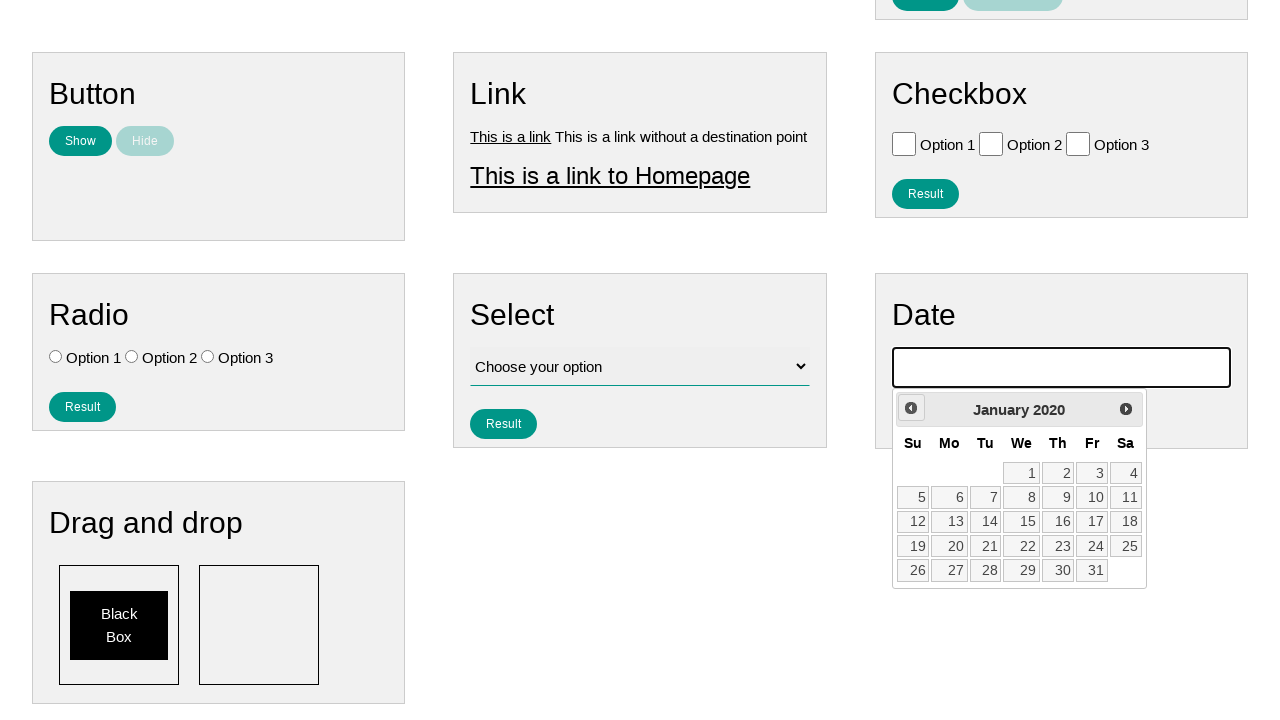

Clicked previous button to navigate calendar backwards at (911, 408) on .ui-datepicker-prev
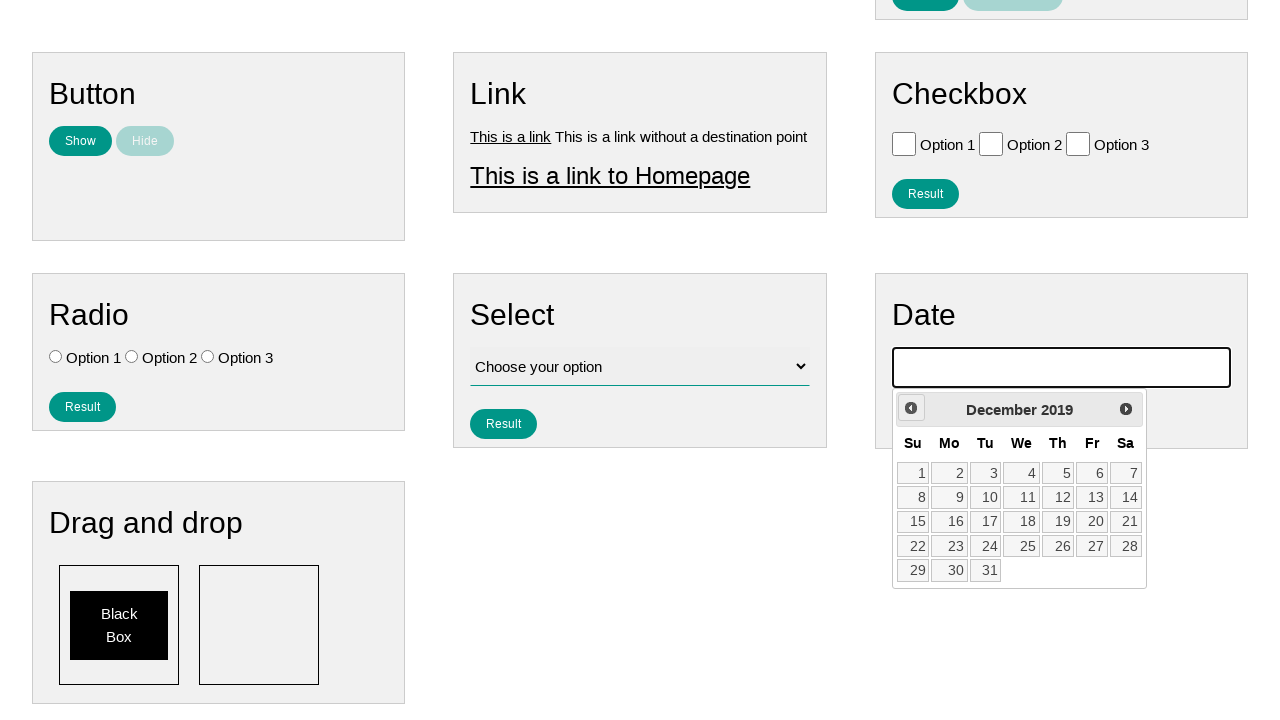

Retrieved year value: 2019
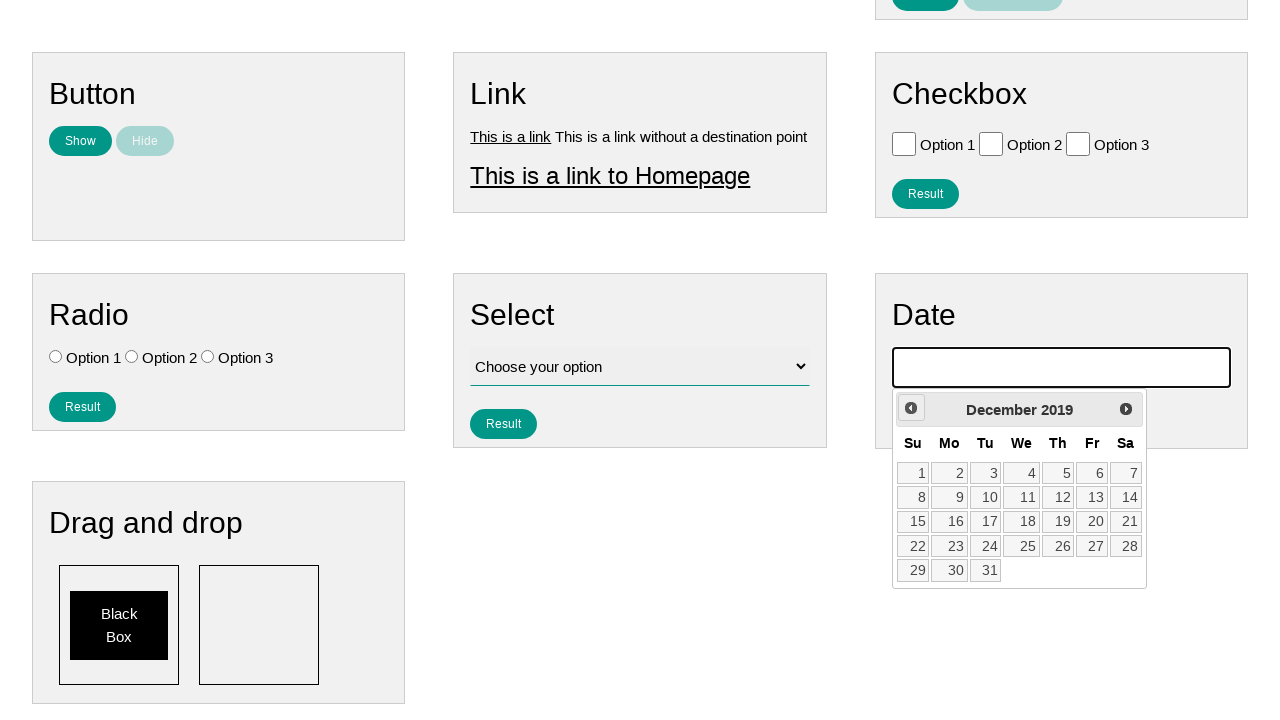

Retrieved month value: December
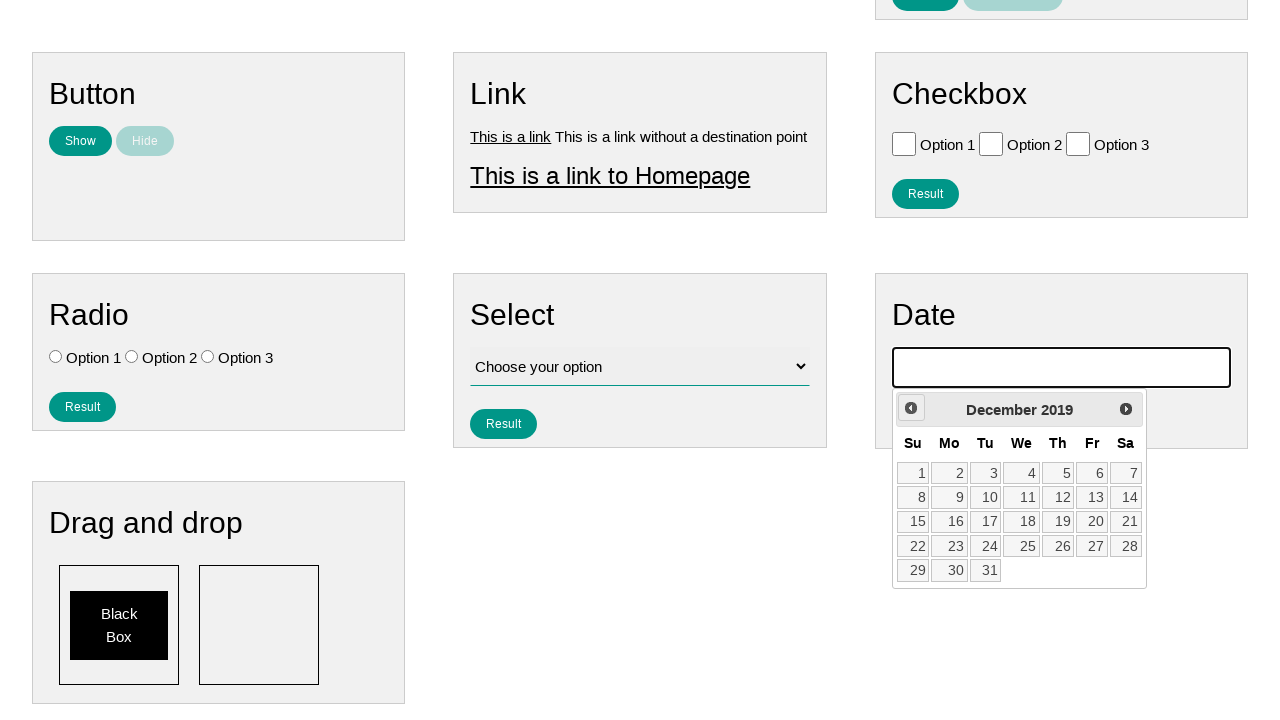

Clicked previous button to navigate calendar backwards at (911, 408) on .ui-datepicker-prev
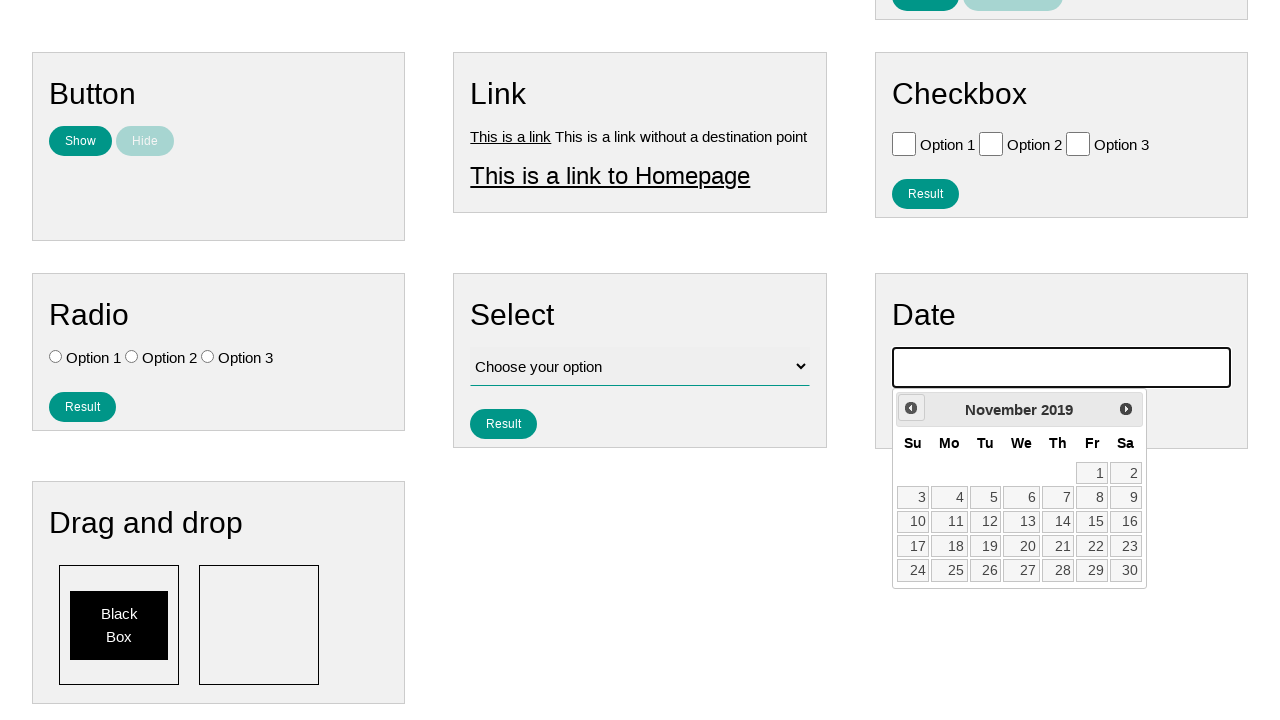

Retrieved year value: 2019
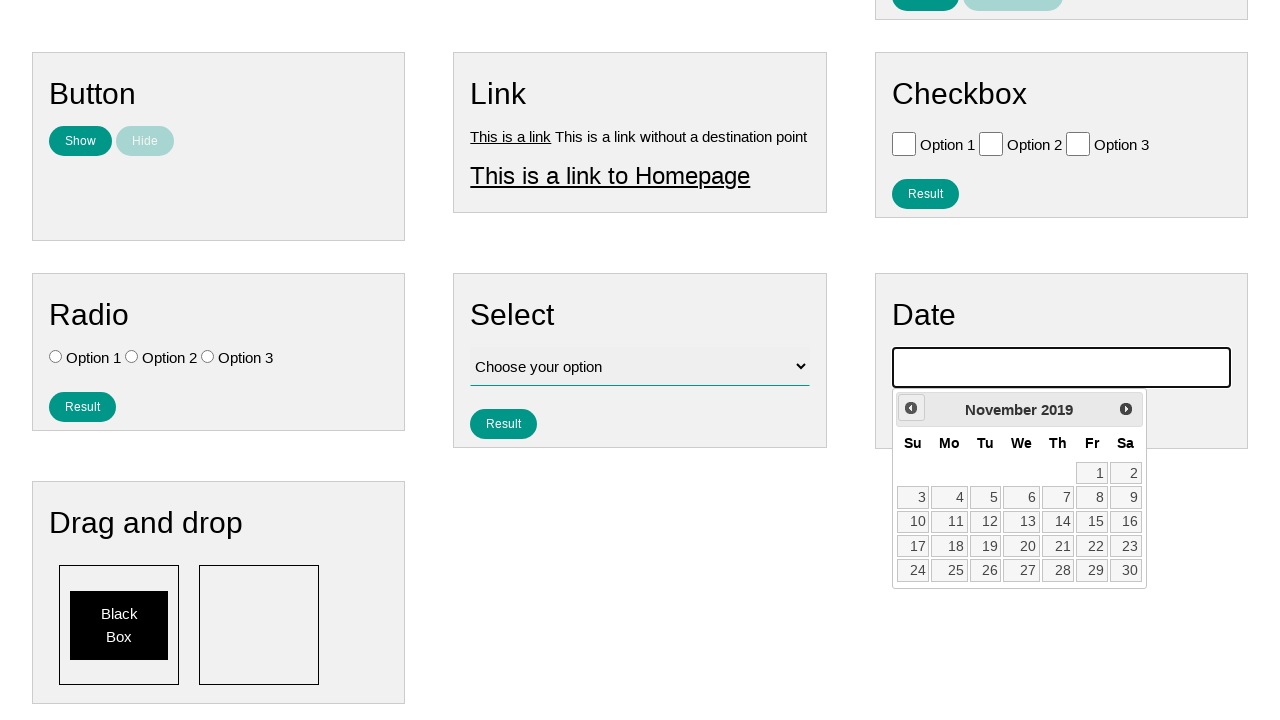

Retrieved month value: November
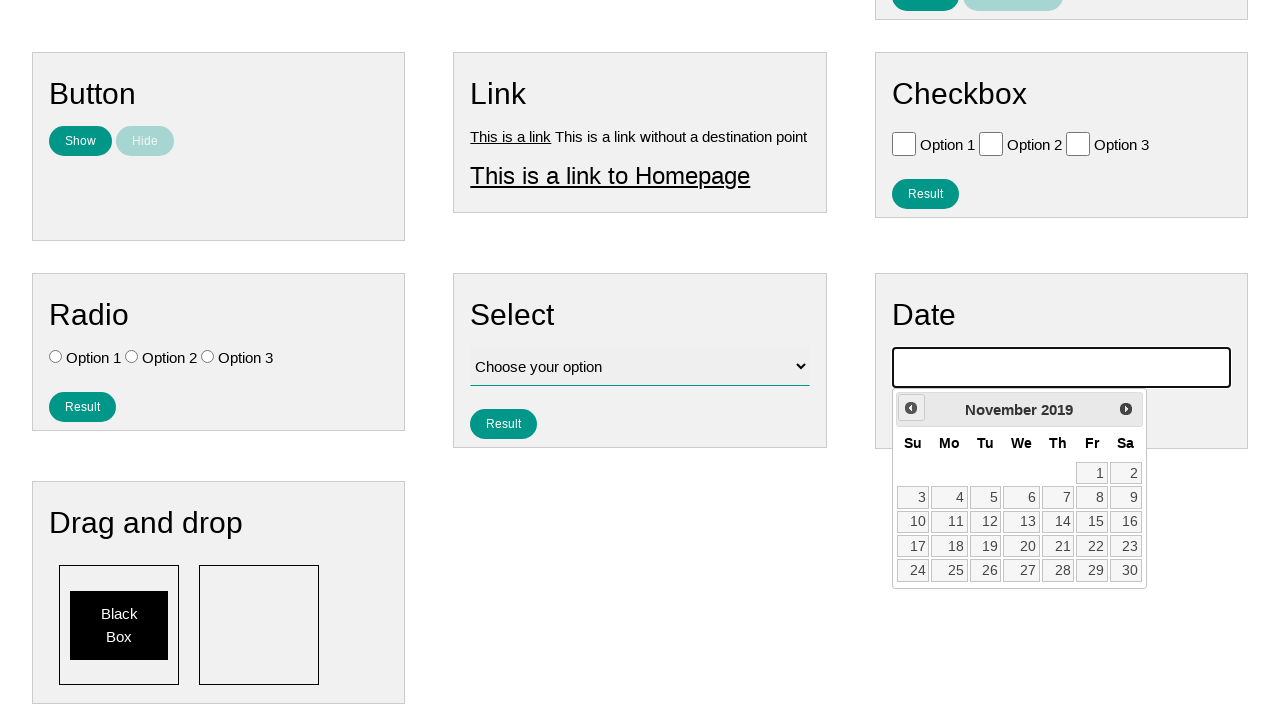

Clicked previous button to navigate calendar backwards at (911, 408) on .ui-datepicker-prev
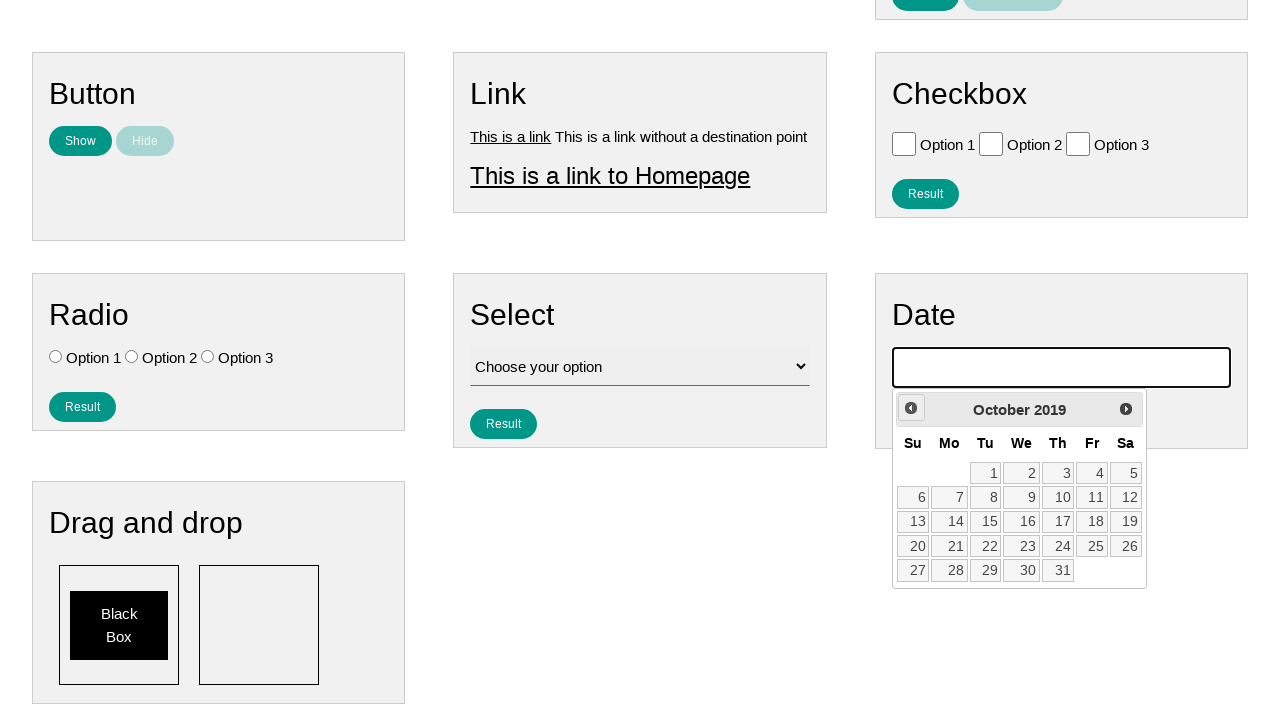

Retrieved year value: 2019
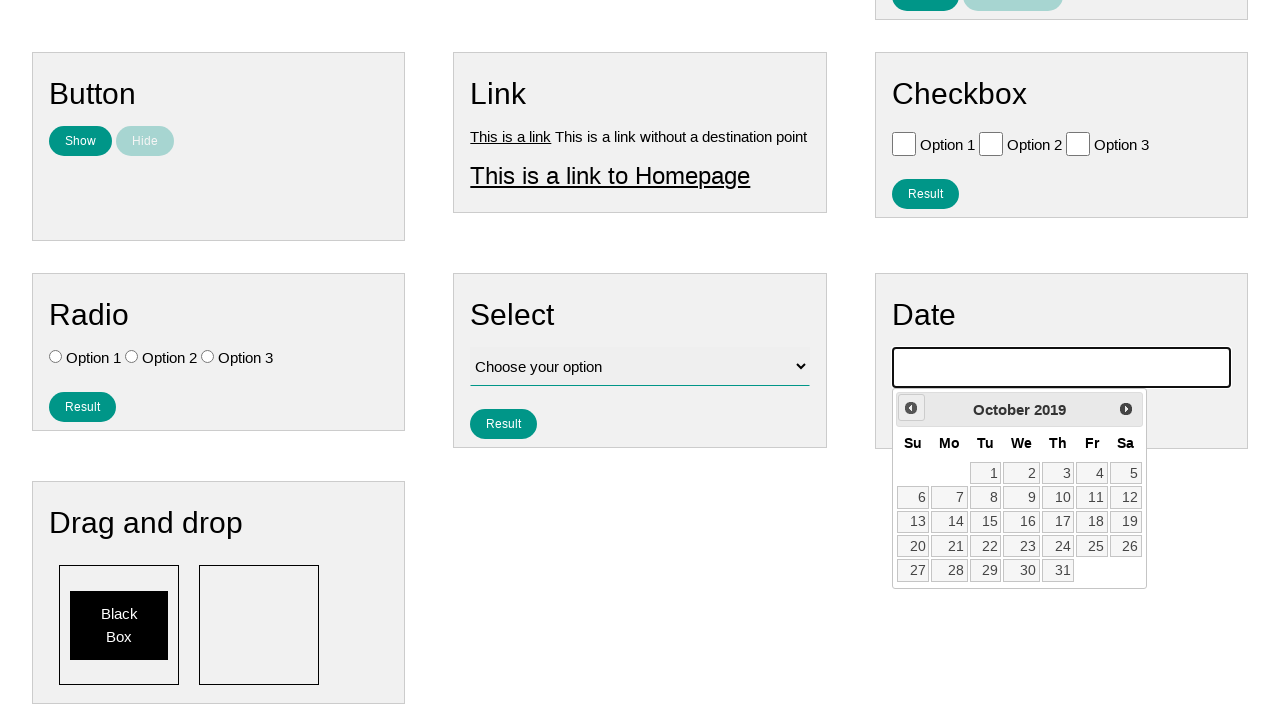

Retrieved month value: October
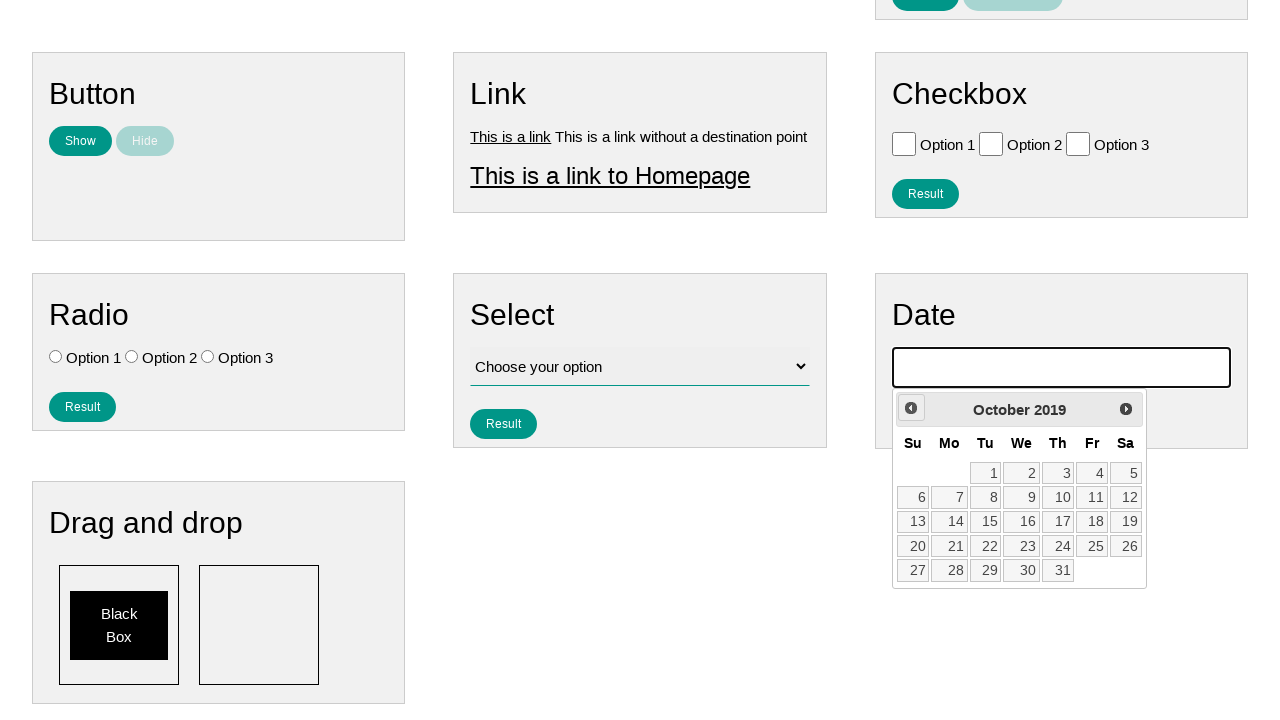

Clicked previous button to navigate calendar backwards at (911, 408) on .ui-datepicker-prev
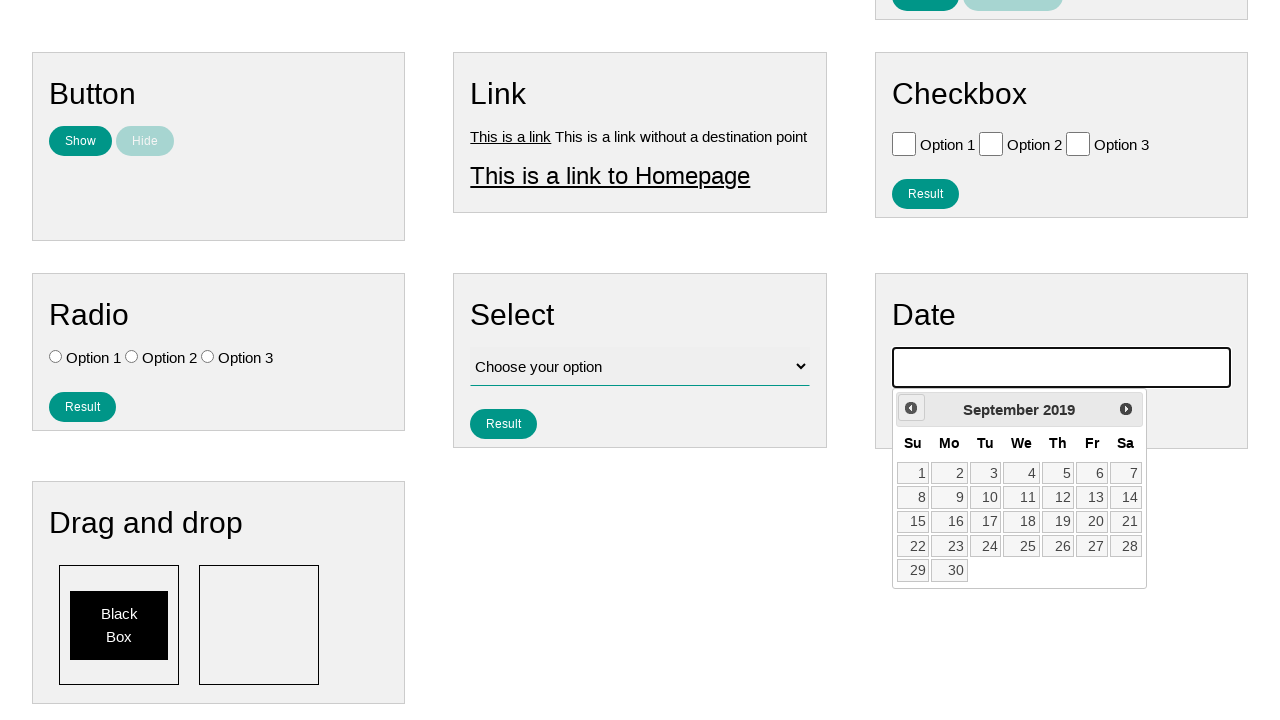

Retrieved year value: 2019
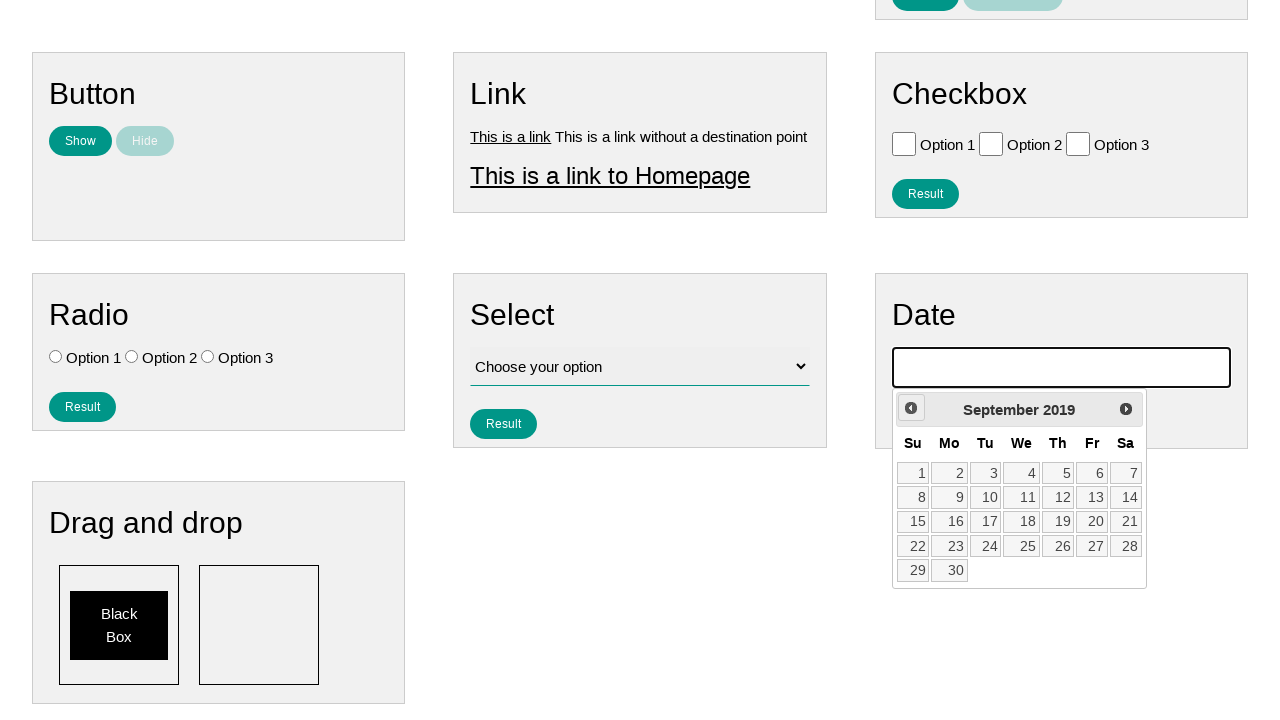

Retrieved month value: September
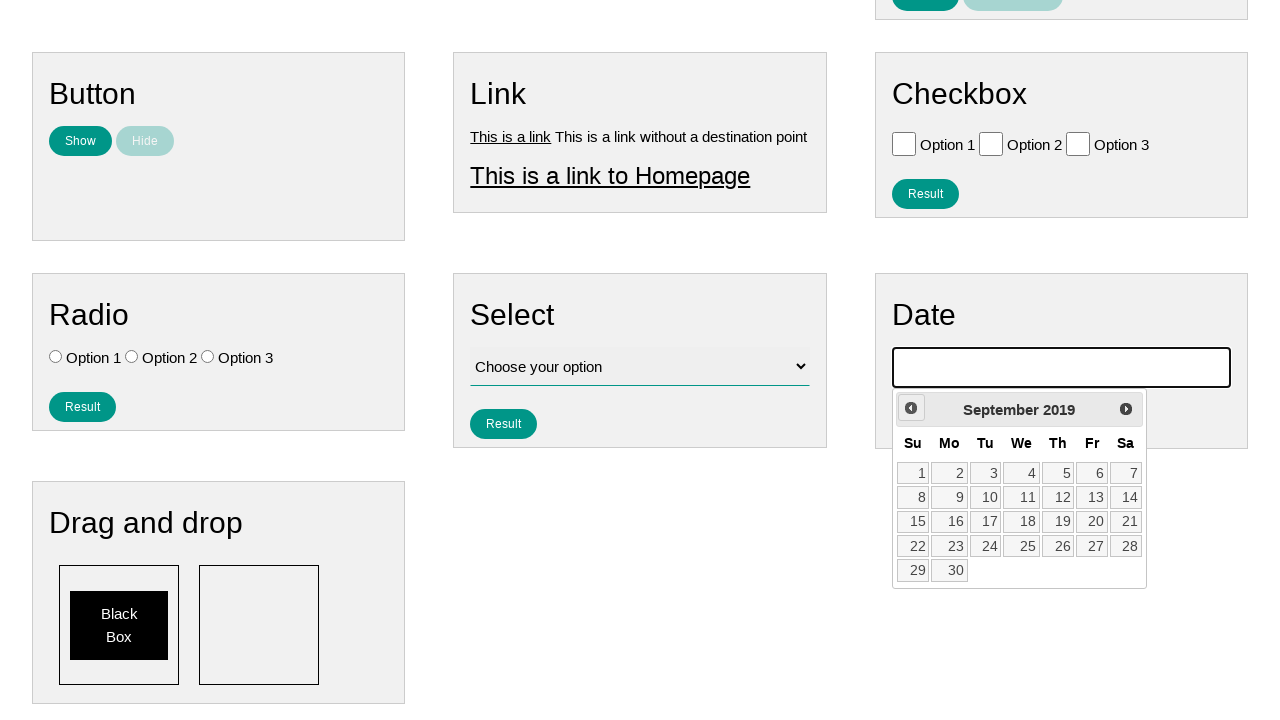

Clicked previous button to navigate calendar backwards at (911, 408) on .ui-datepicker-prev
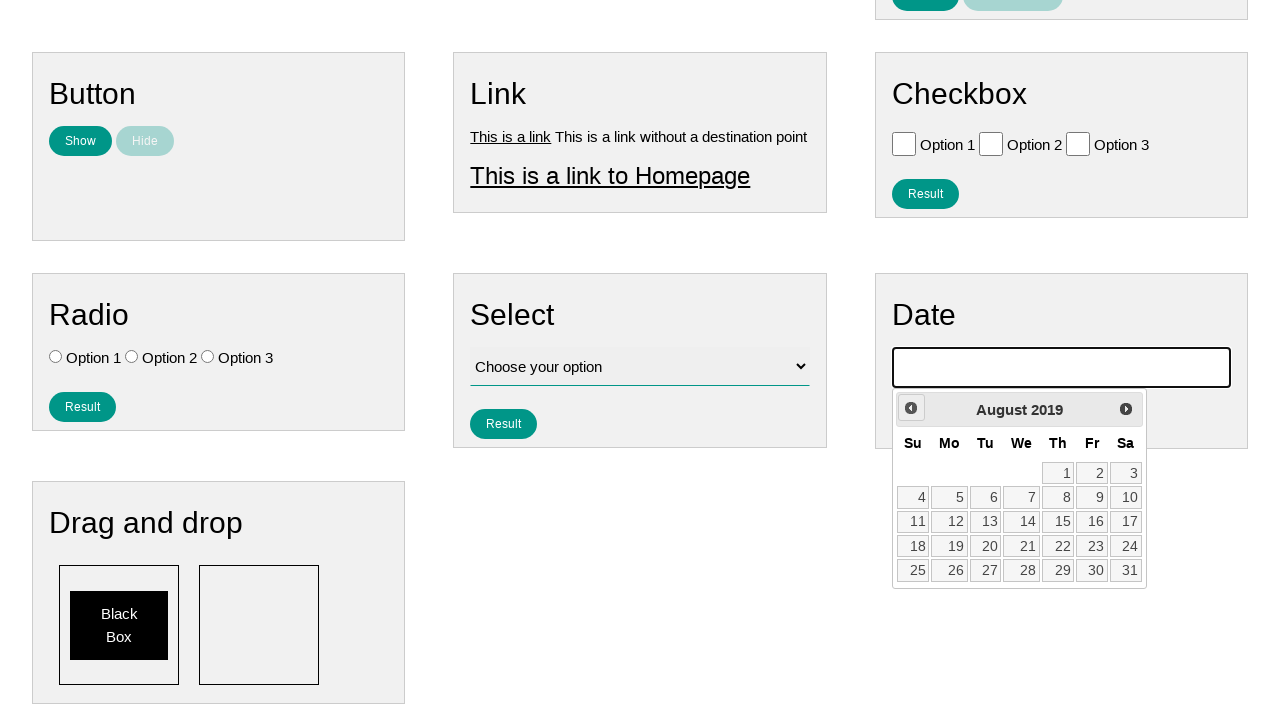

Retrieved year value: 2019
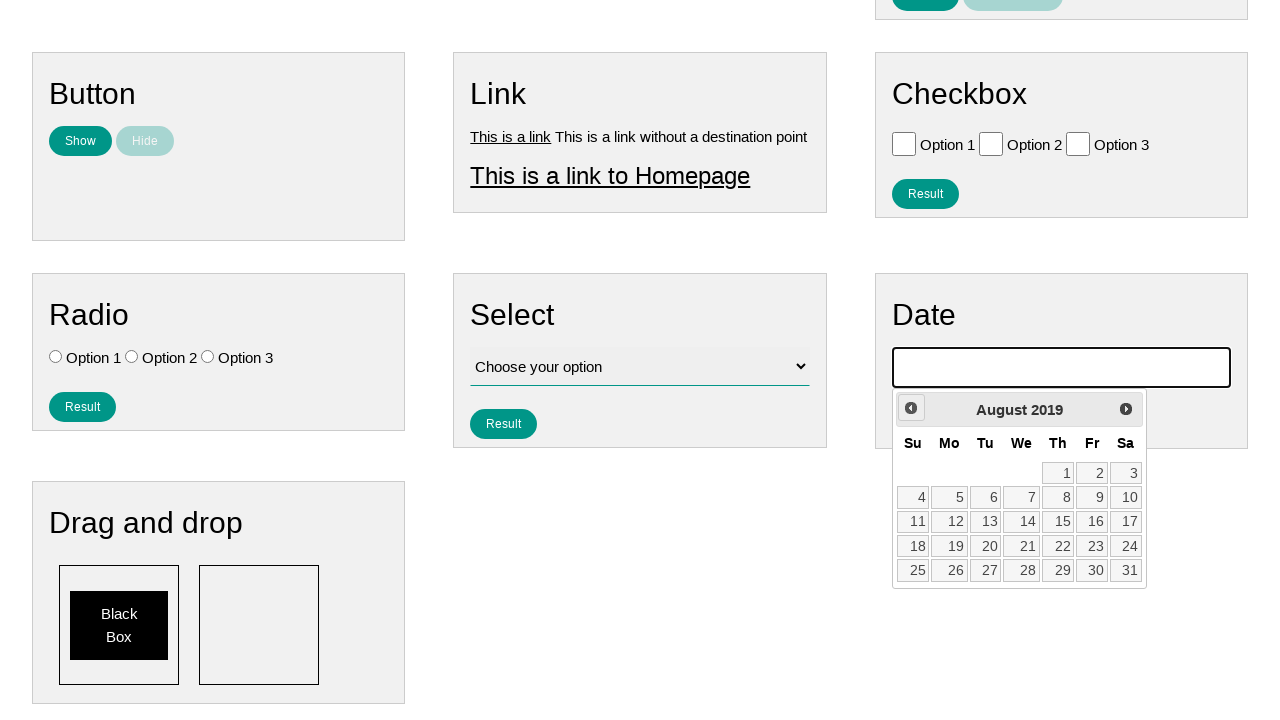

Retrieved month value: August
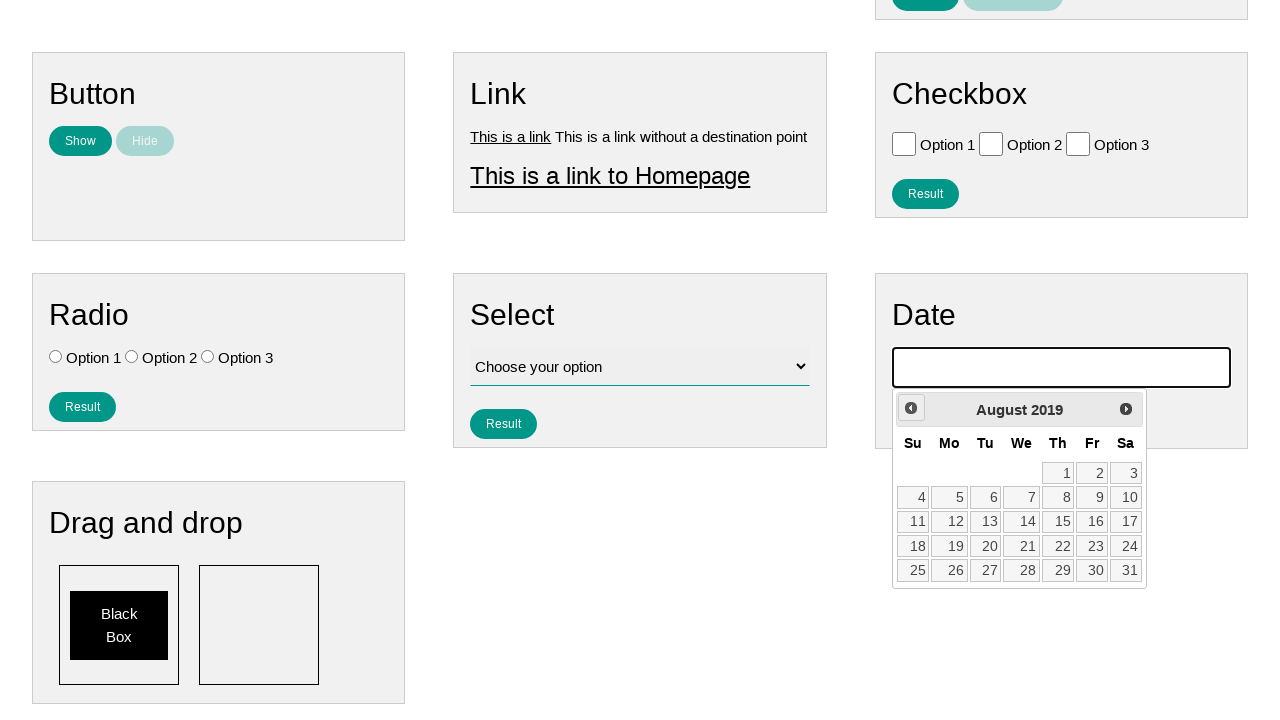

Clicked previous button to navigate calendar backwards at (911, 408) on .ui-datepicker-prev
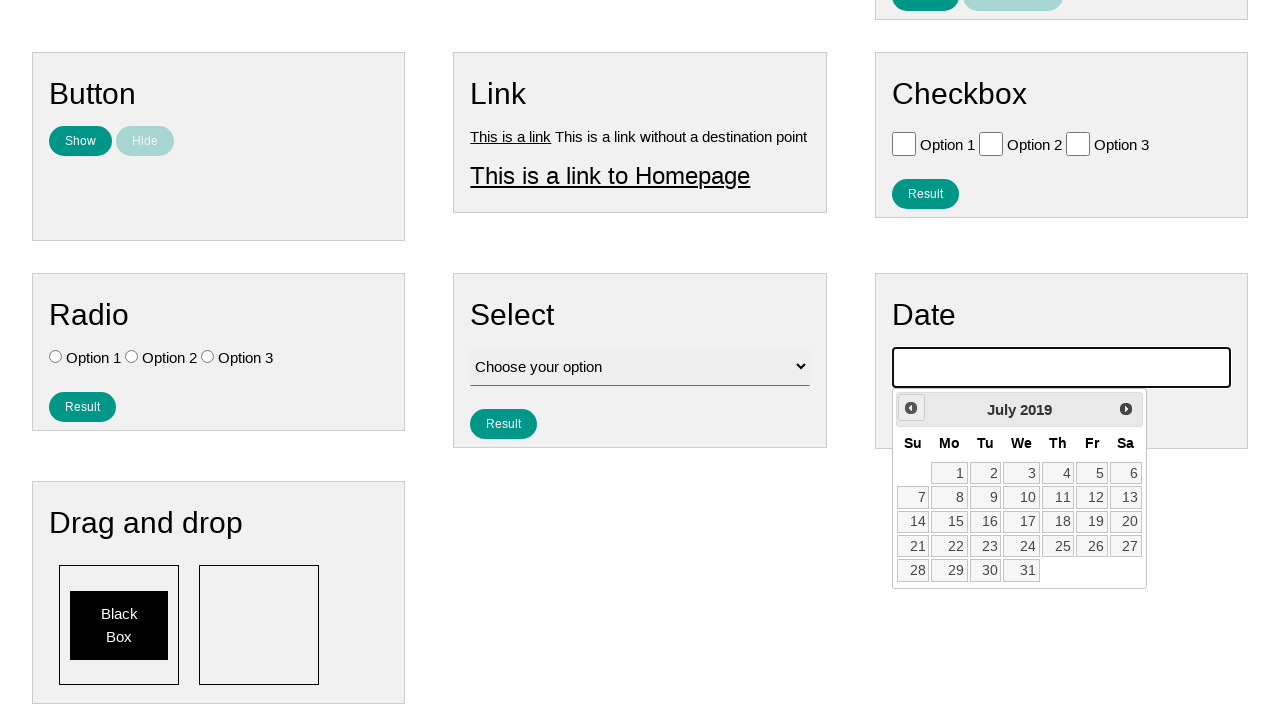

Retrieved year value: 2019
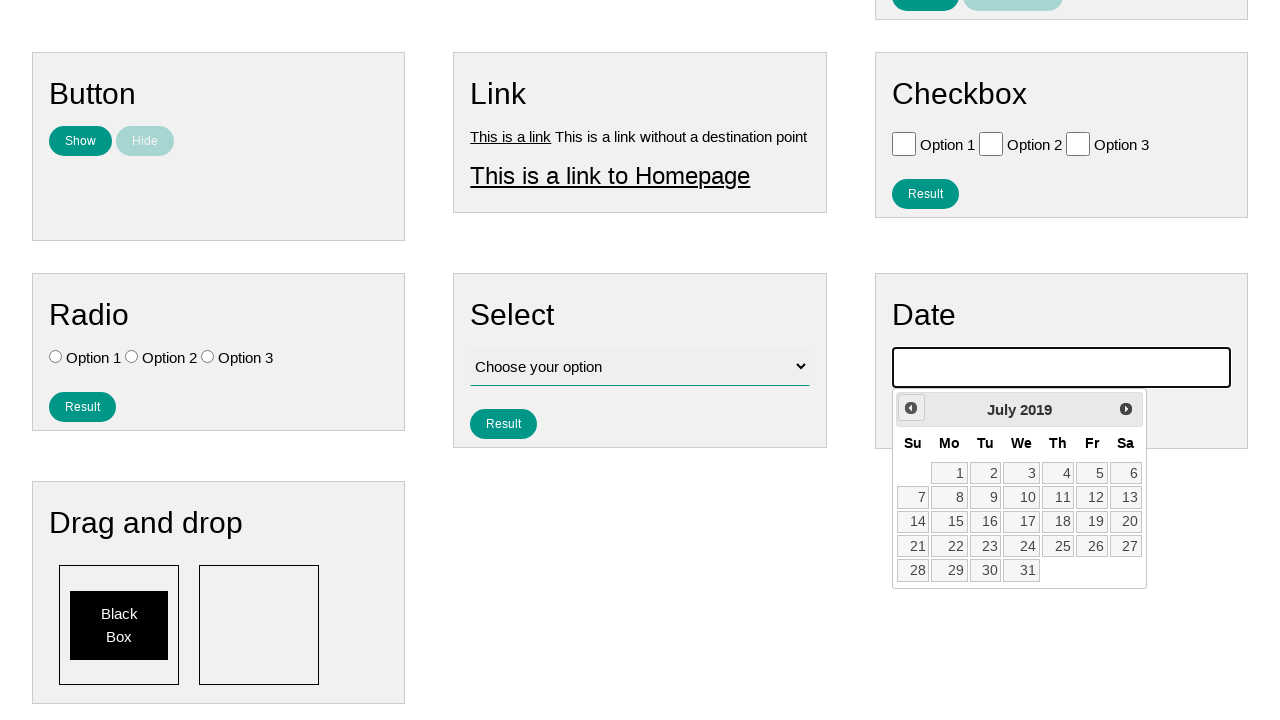

Retrieved month value: July
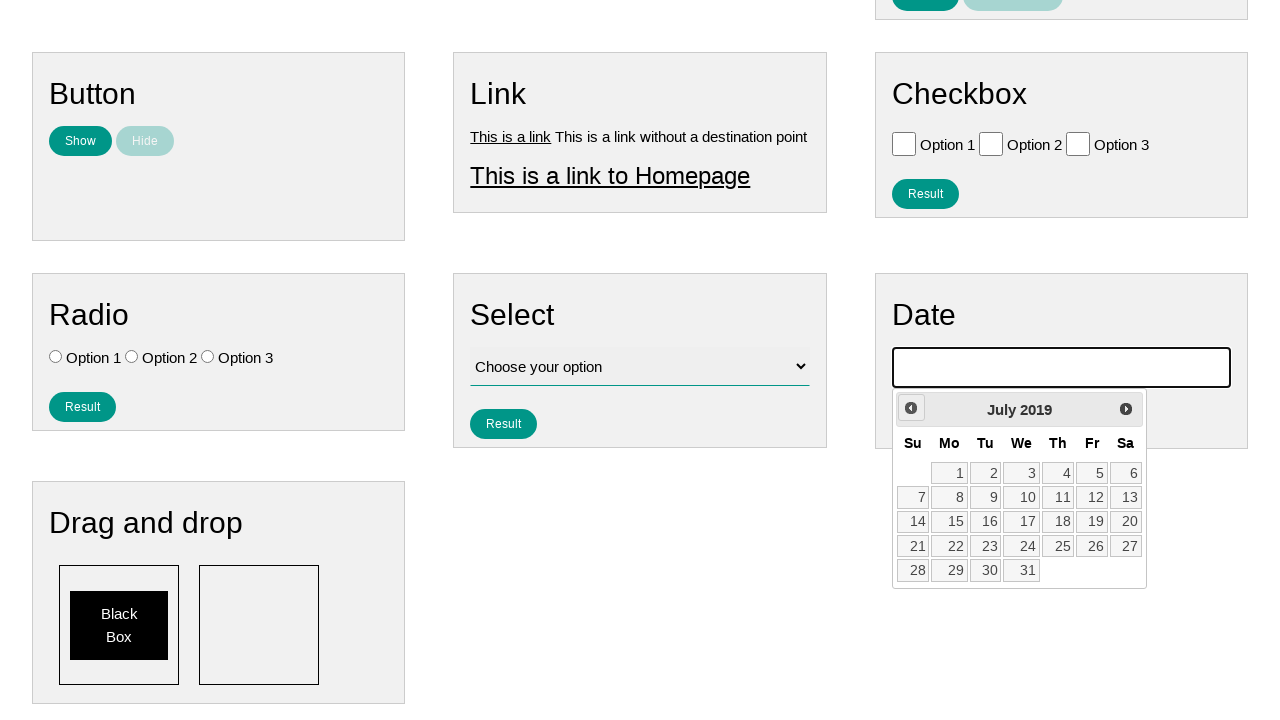

Clicked previous button to navigate calendar backwards at (911, 408) on .ui-datepicker-prev
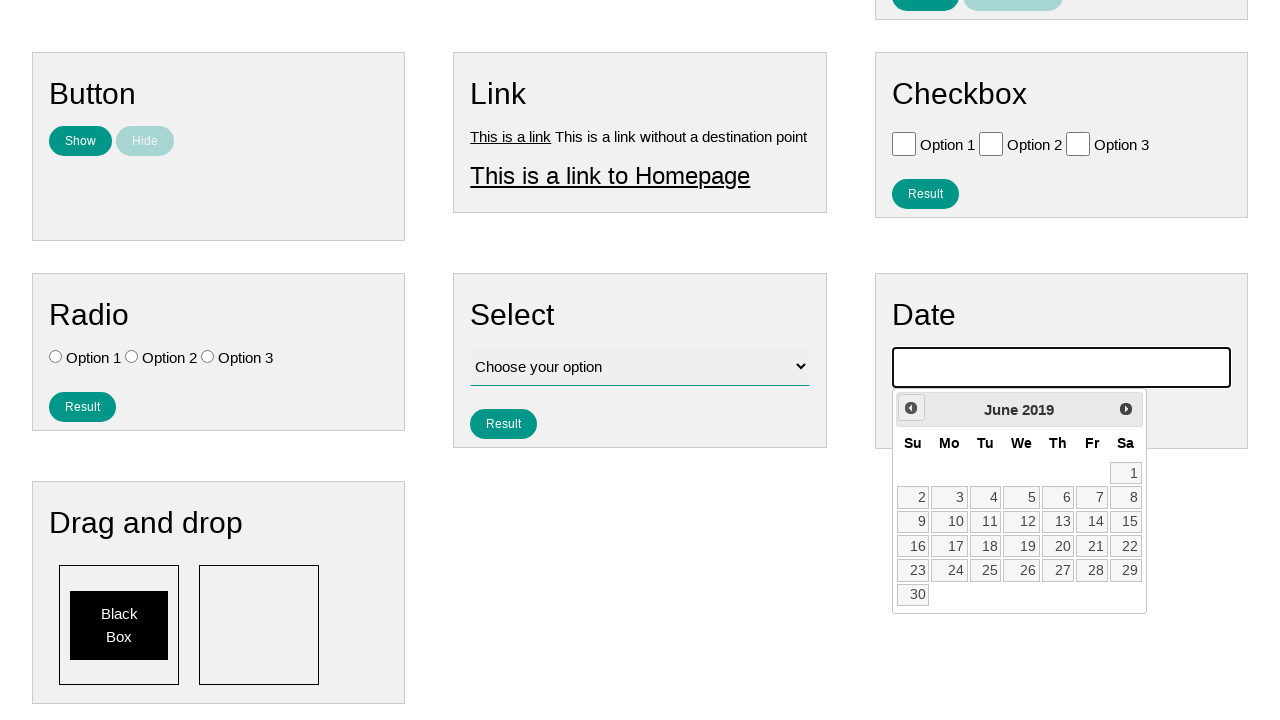

Retrieved year value: 2019
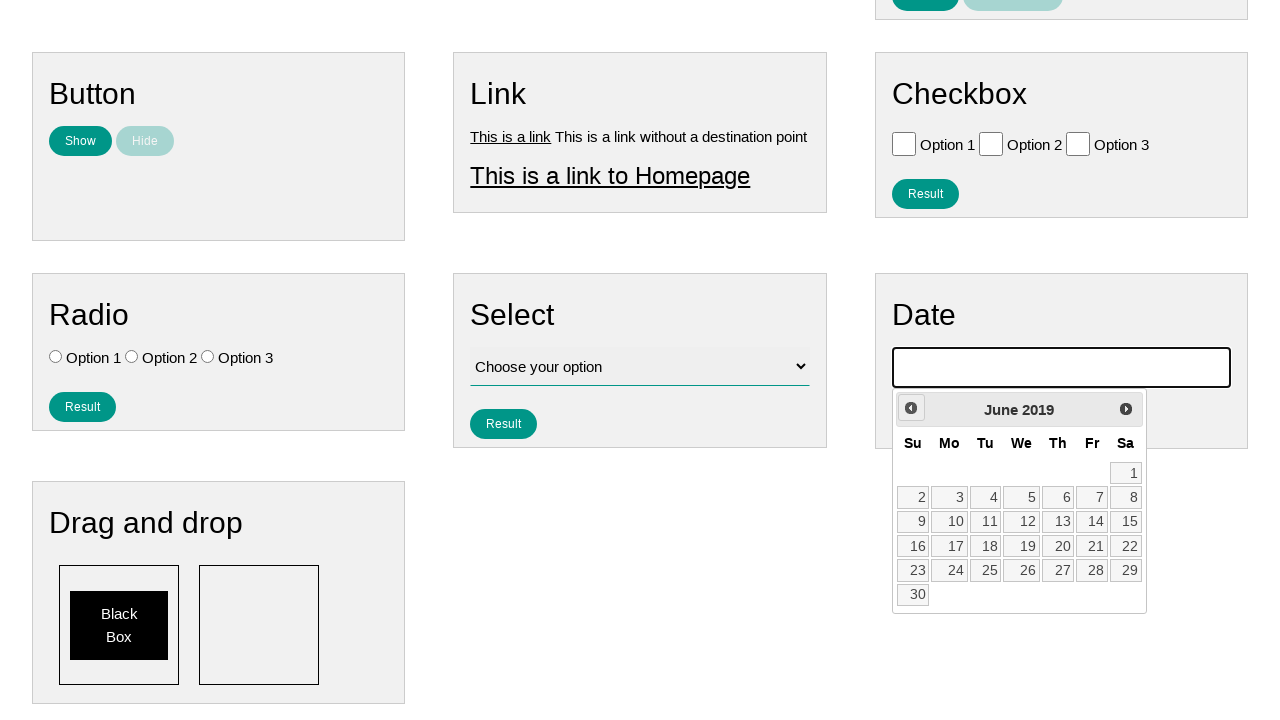

Retrieved month value: June
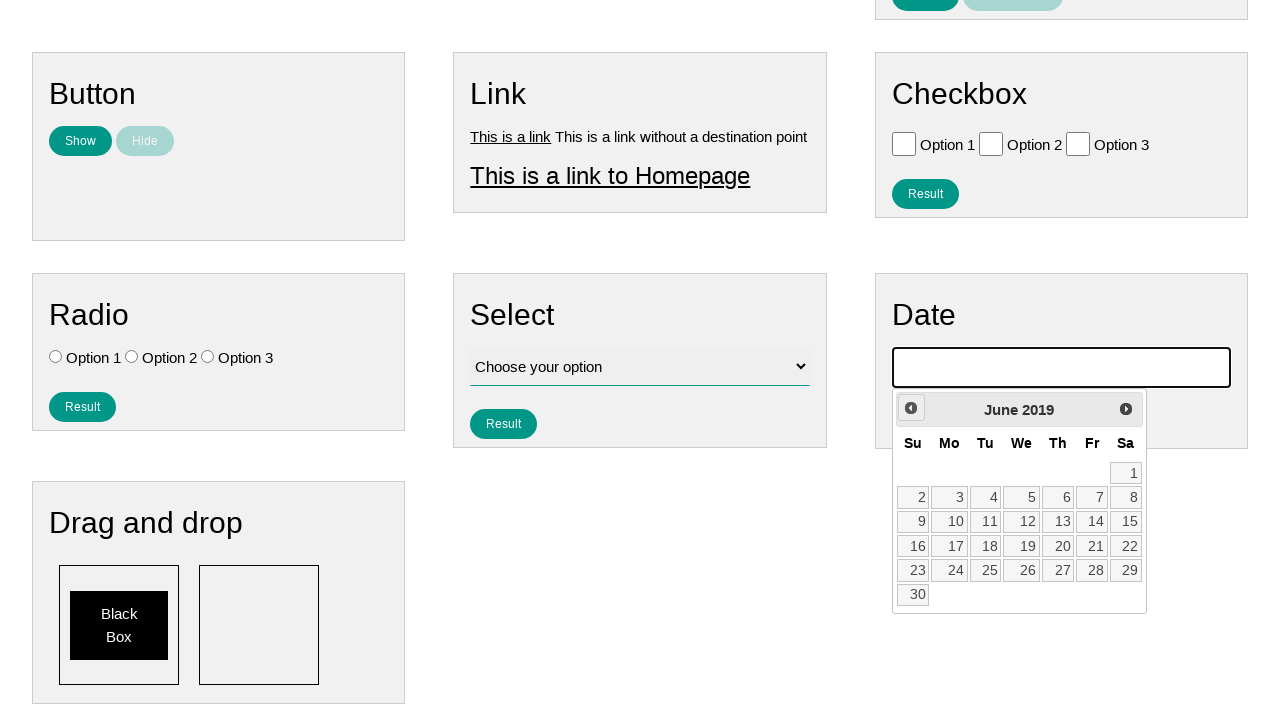

Clicked previous button to navigate calendar backwards at (911, 408) on .ui-datepicker-prev
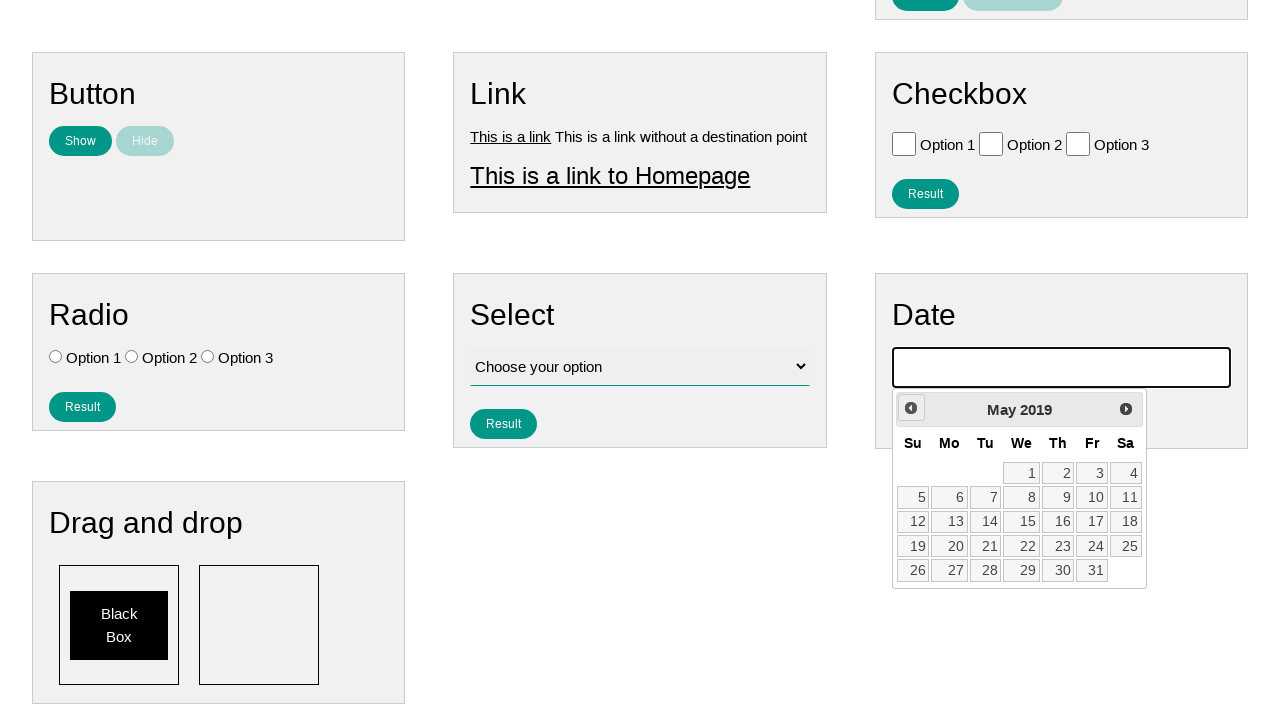

Retrieved year value: 2019
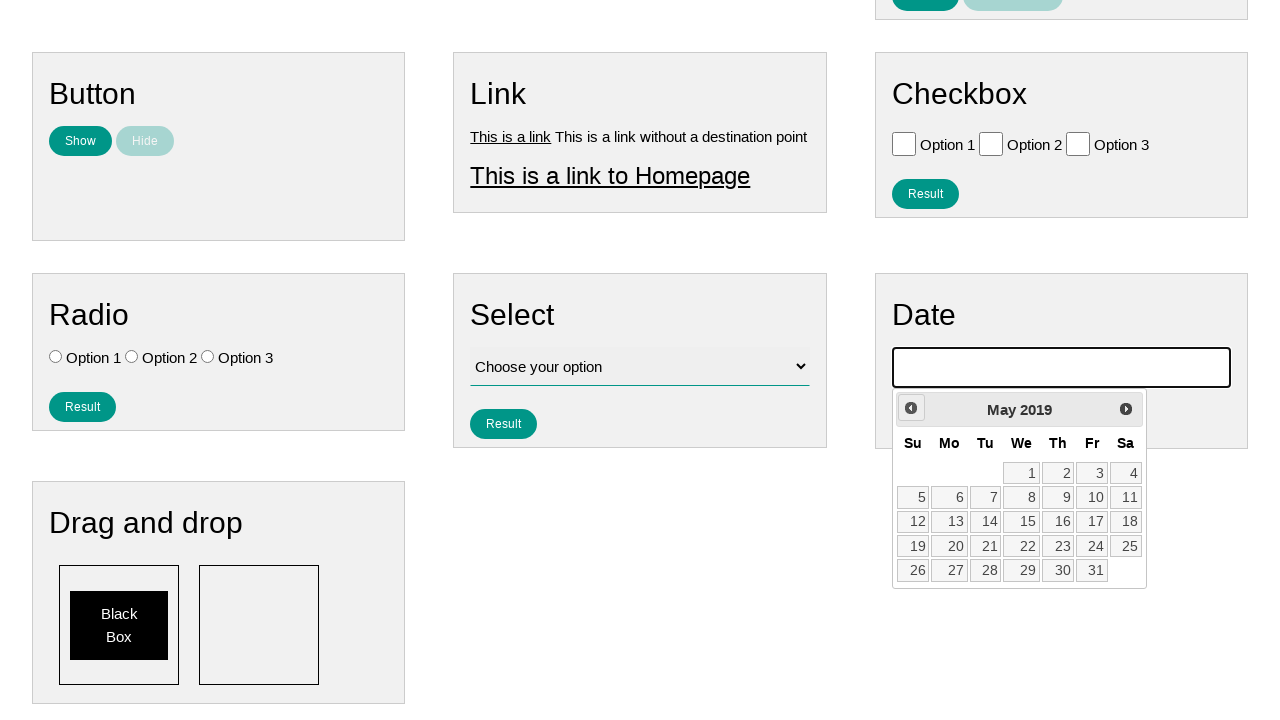

Retrieved month value: May
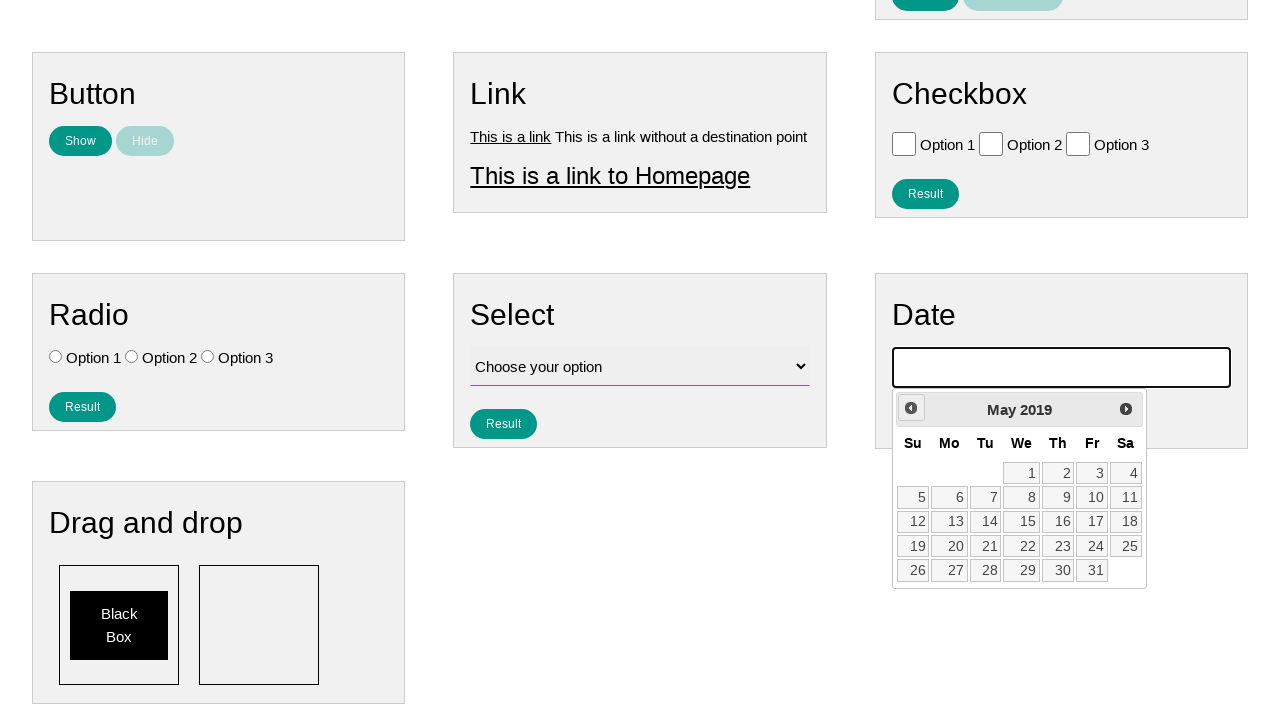

Clicked previous button to navigate calendar backwards at (911, 408) on .ui-datepicker-prev
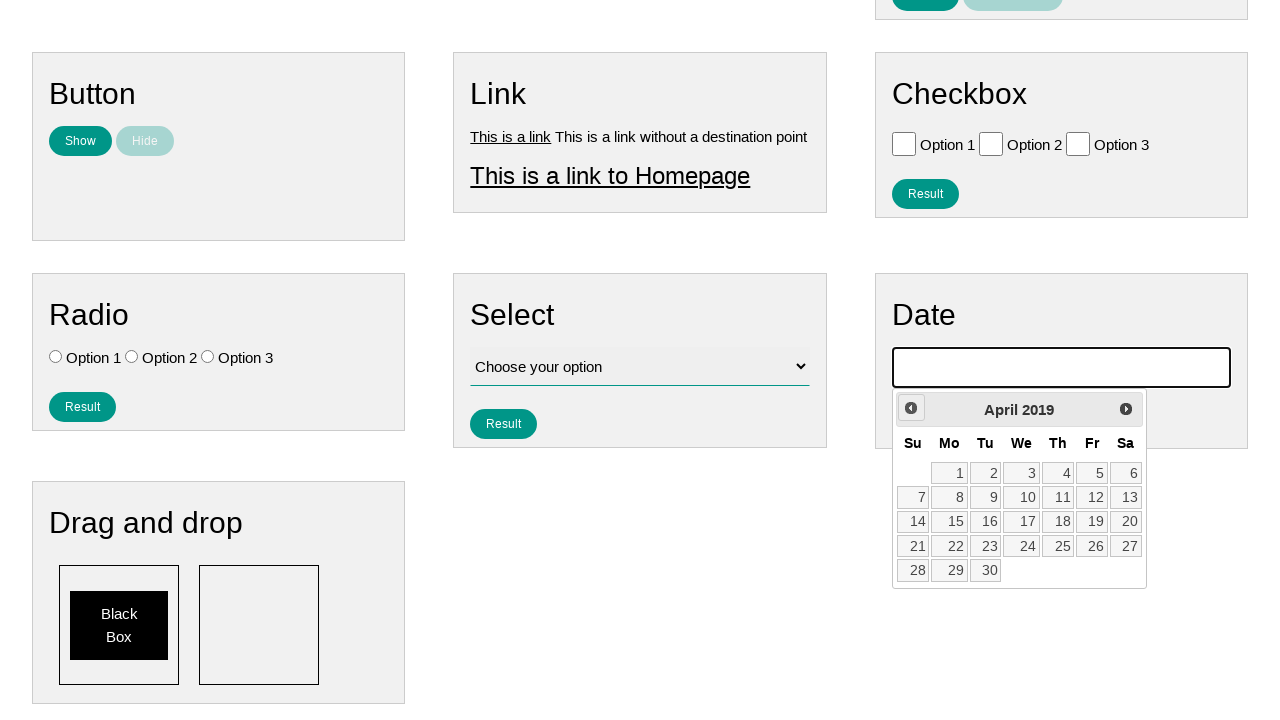

Retrieved year value: 2019
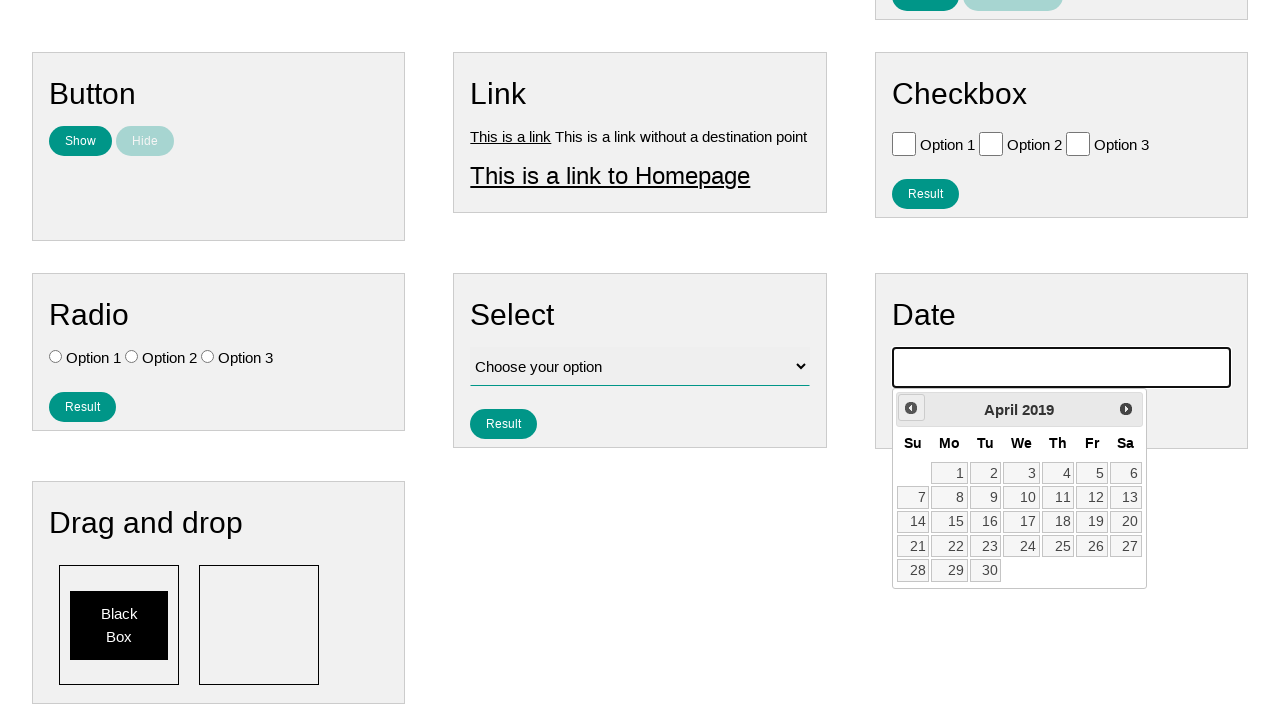

Retrieved month value: April
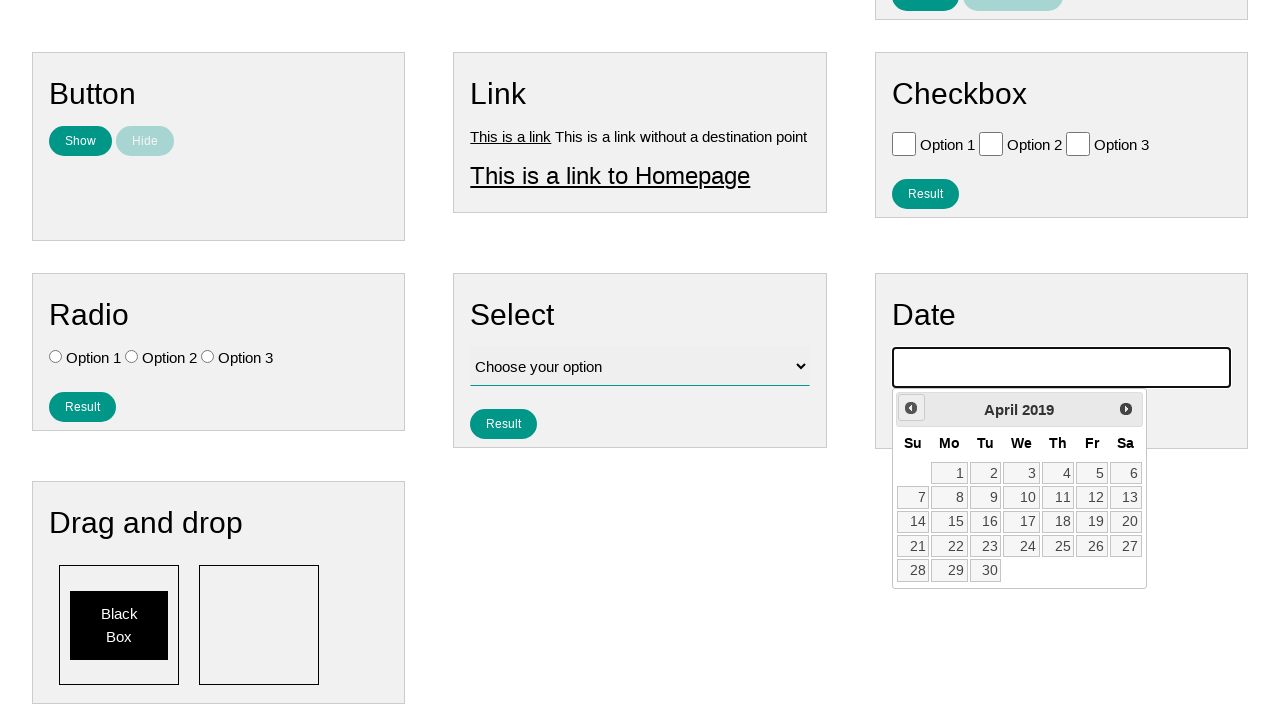

Clicked previous button to navigate calendar backwards at (911, 408) on .ui-datepicker-prev
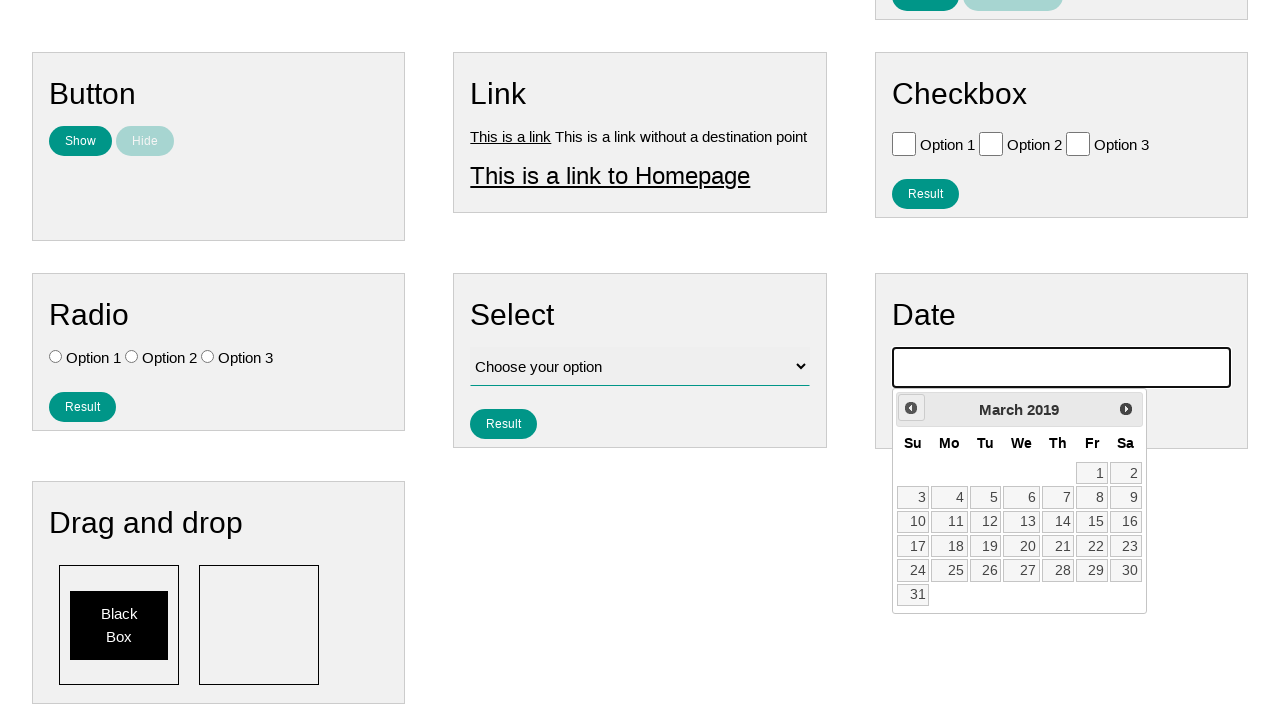

Retrieved year value: 2019
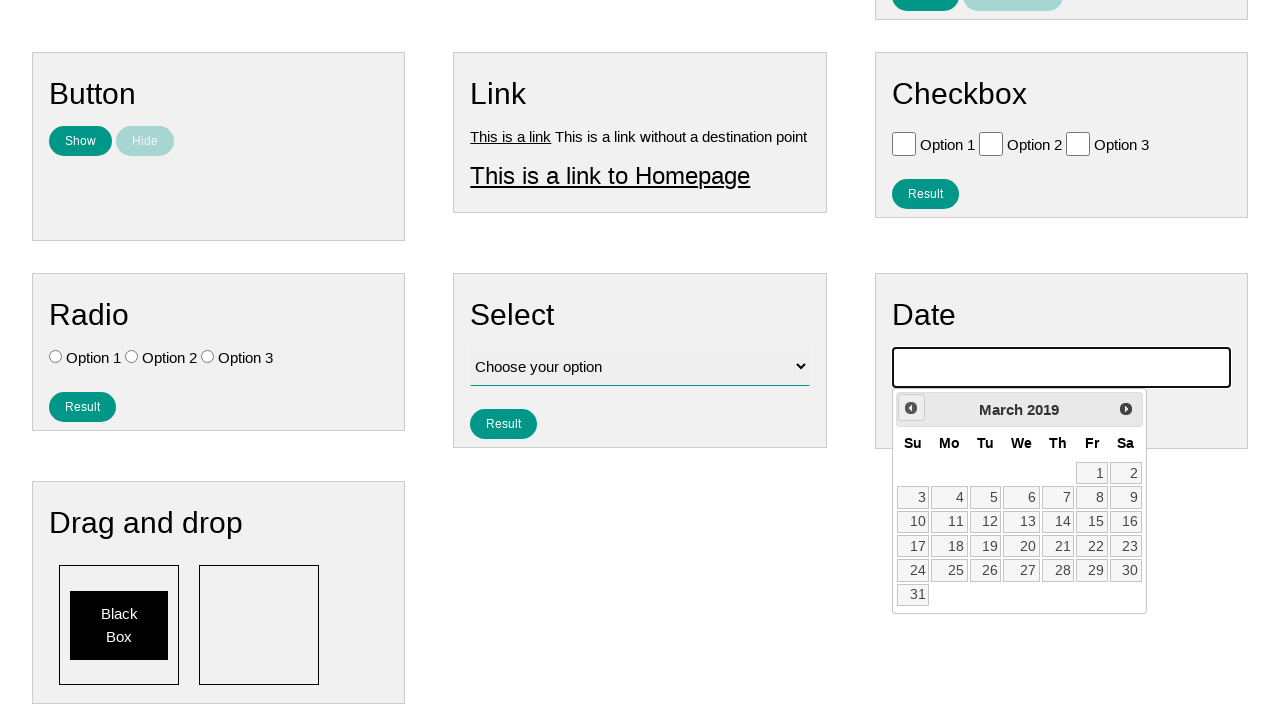

Retrieved month value: March
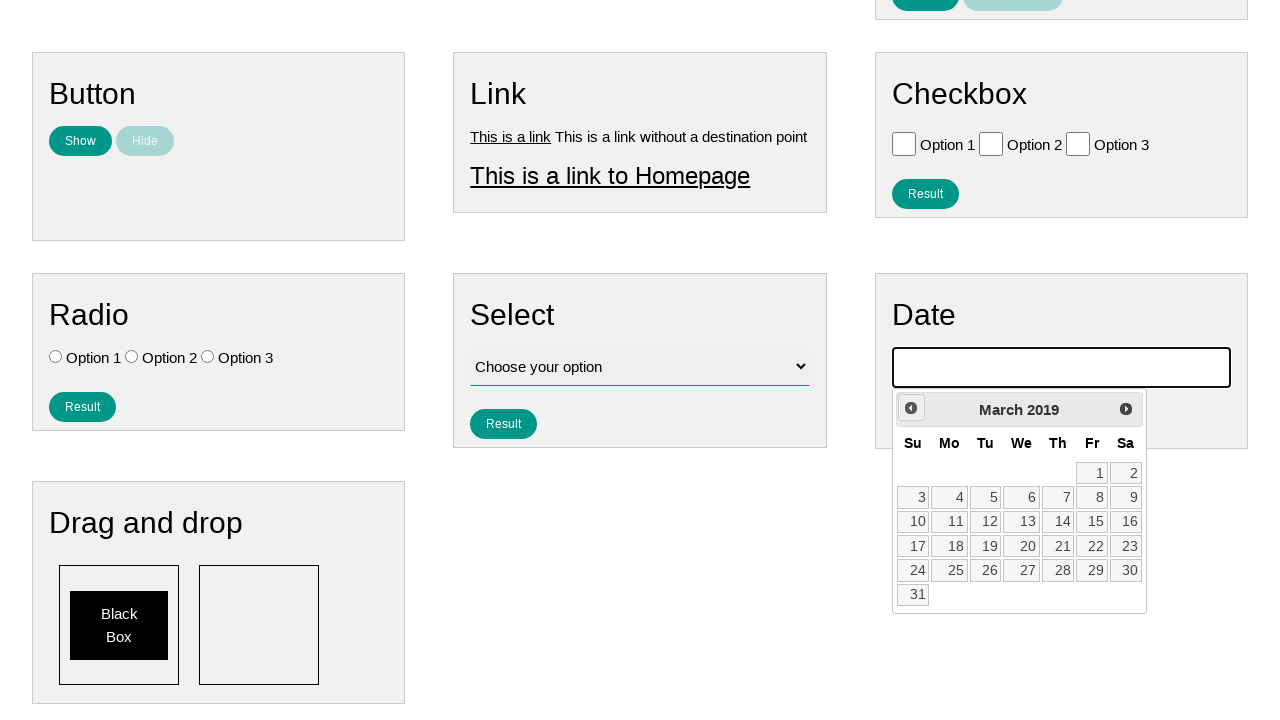

Clicked previous button to navigate calendar backwards at (911, 408) on .ui-datepicker-prev
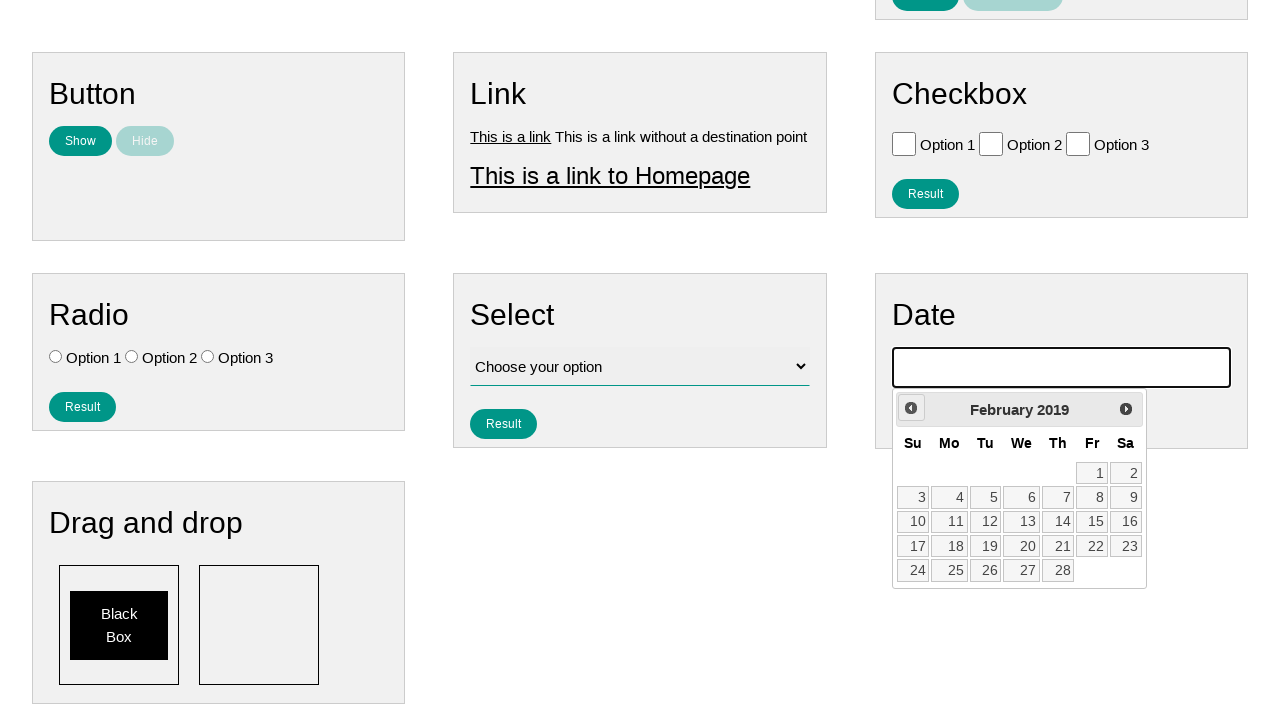

Retrieved year value: 2019
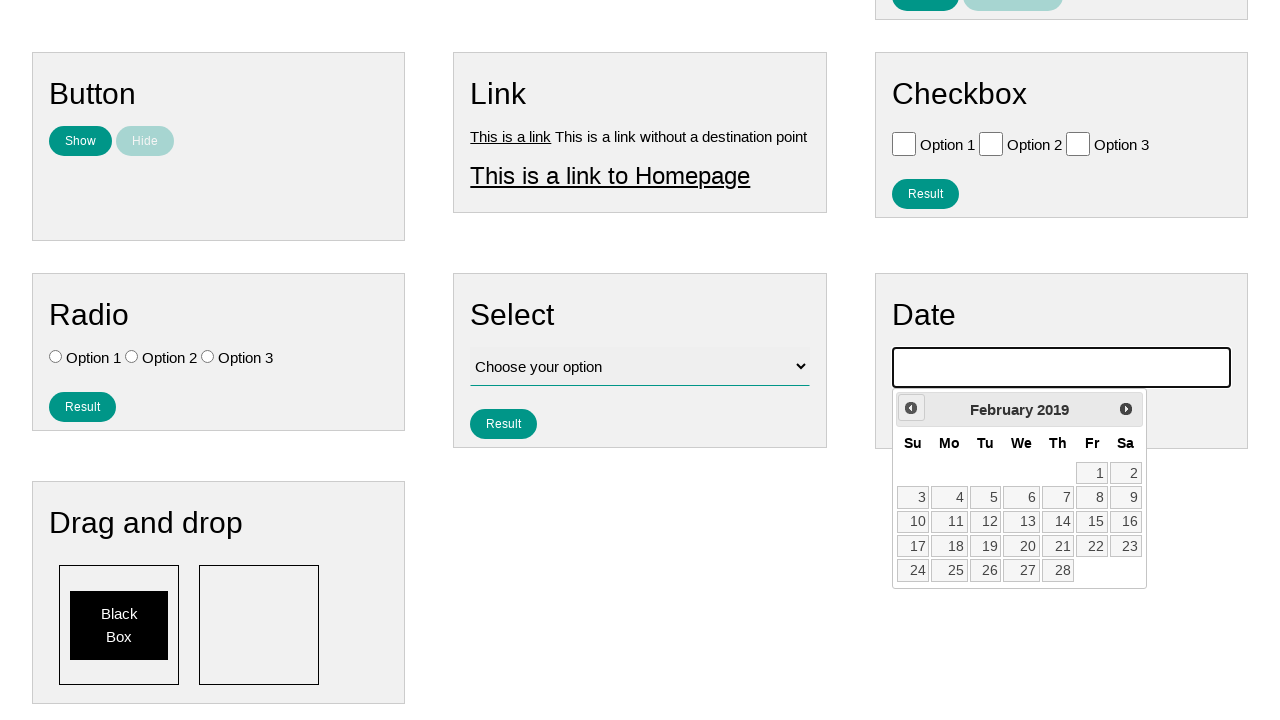

Retrieved month value: February
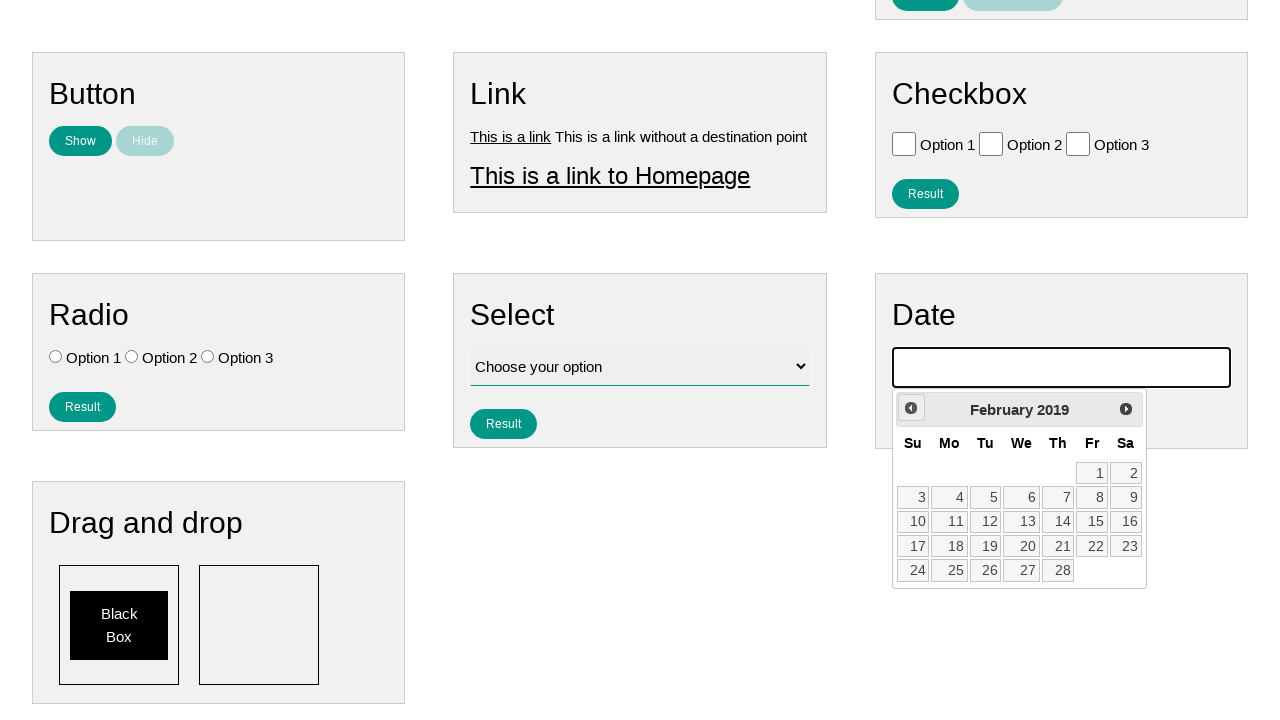

Clicked previous button to navigate calendar backwards at (911, 408) on .ui-datepicker-prev
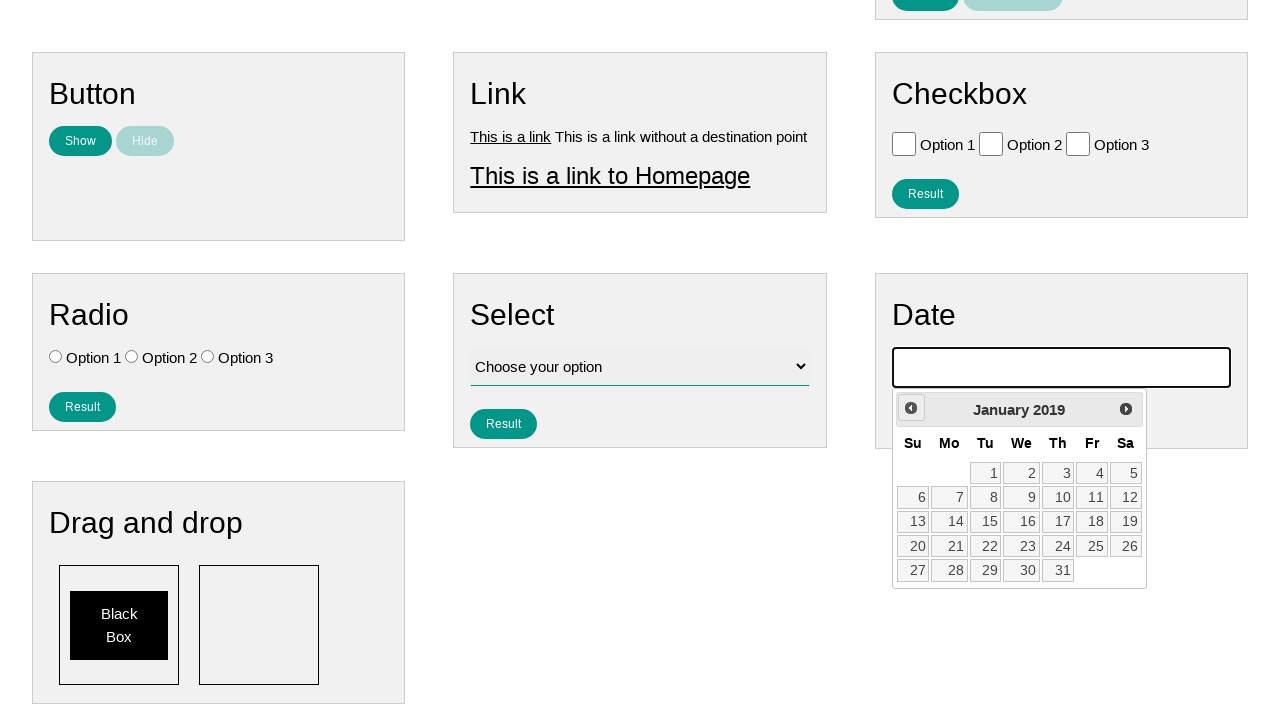

Retrieved year value: 2019
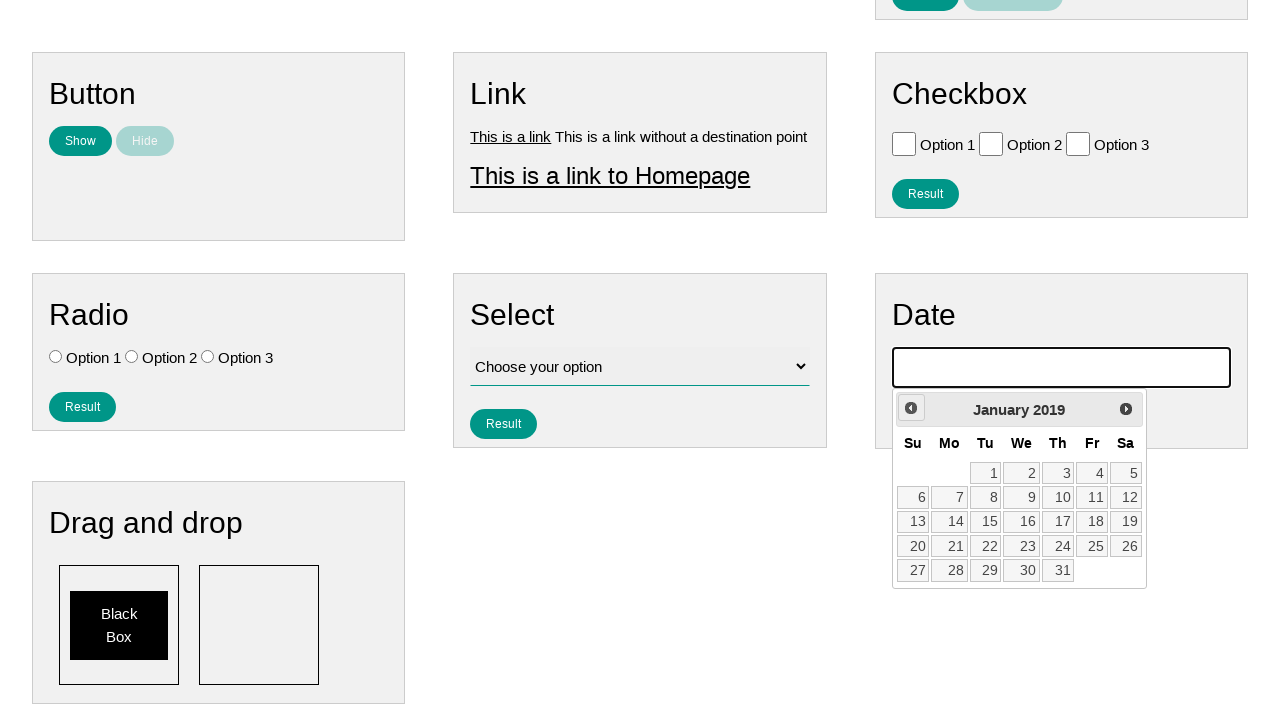

Retrieved month value: January
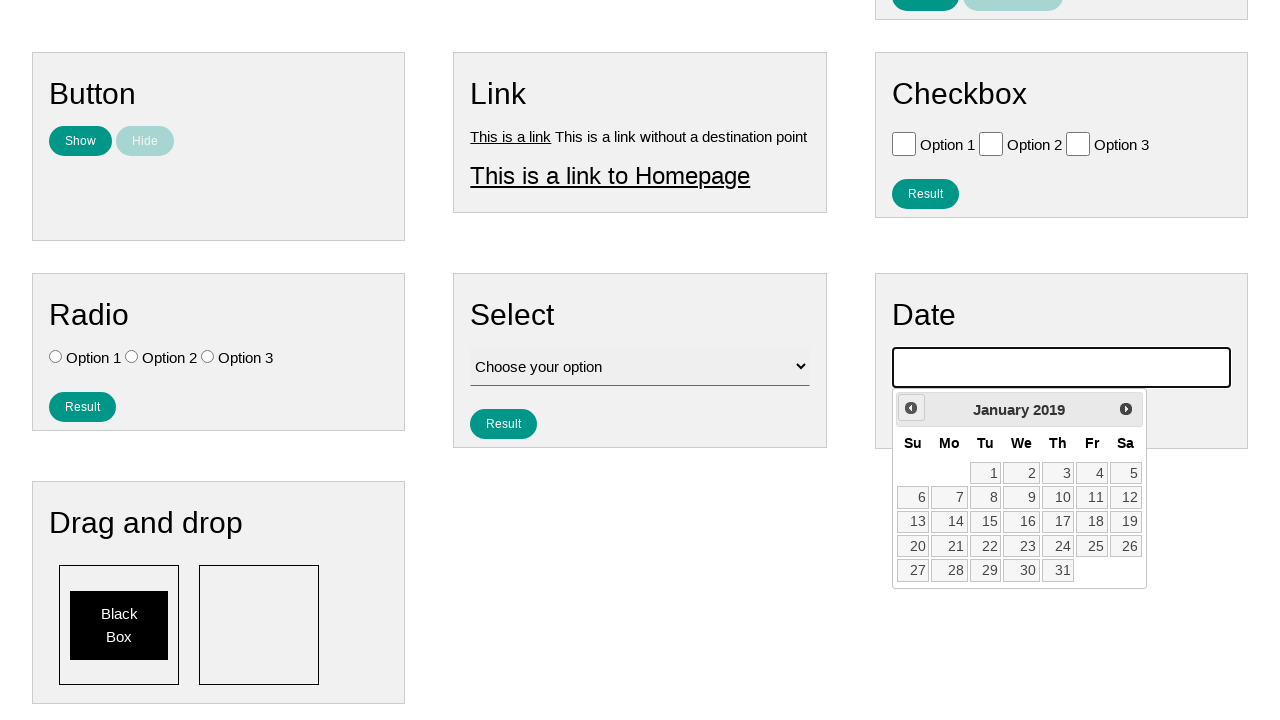

Clicked previous button to navigate calendar backwards at (911, 408) on .ui-datepicker-prev
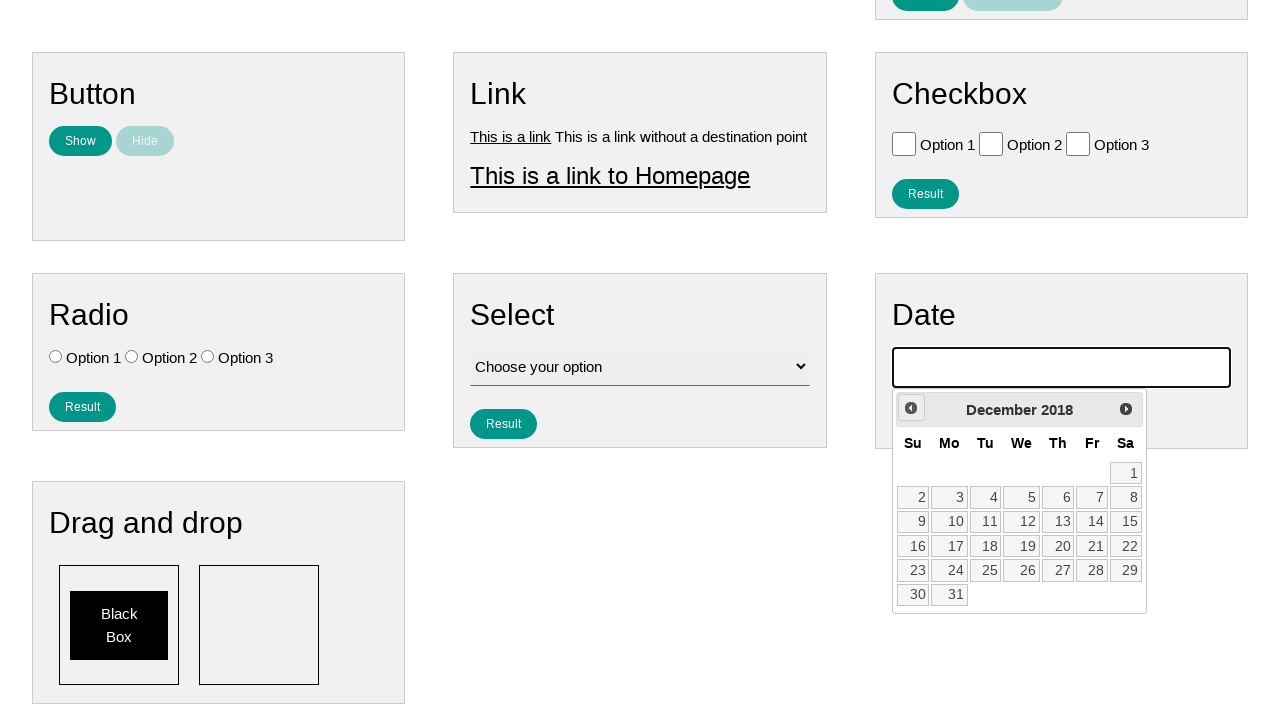

Retrieved year value: 2018
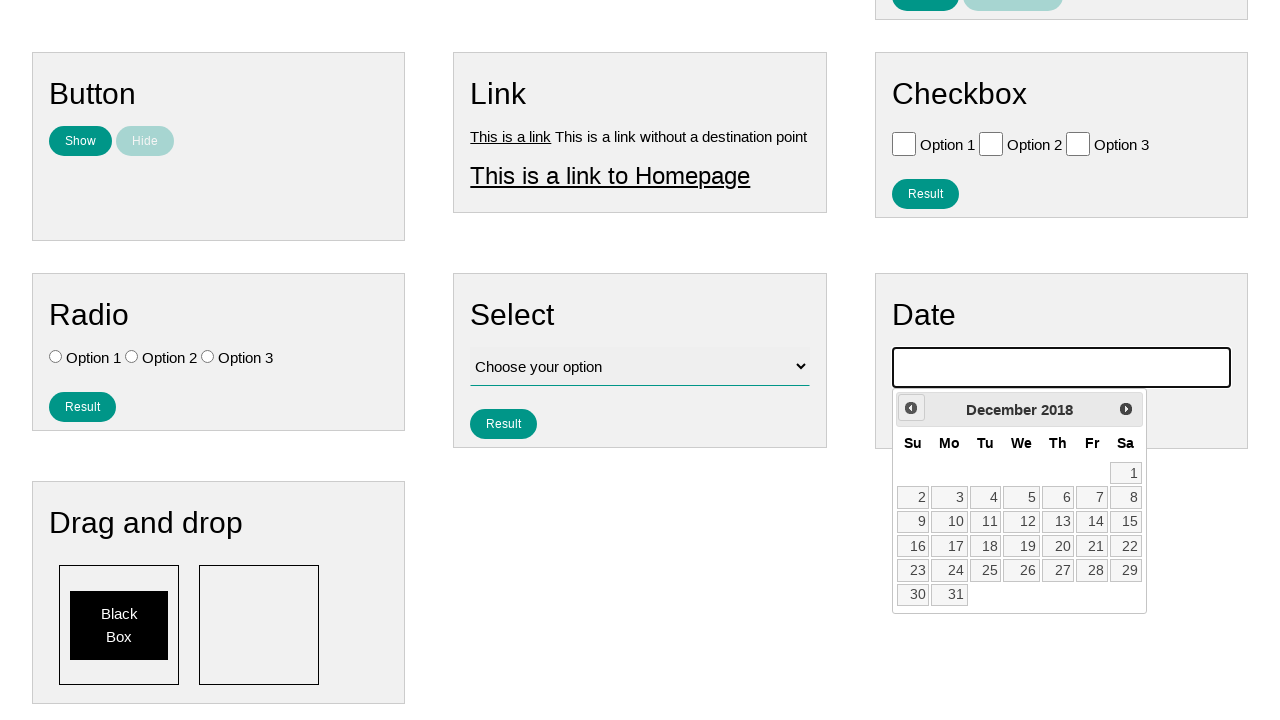

Retrieved month value: December
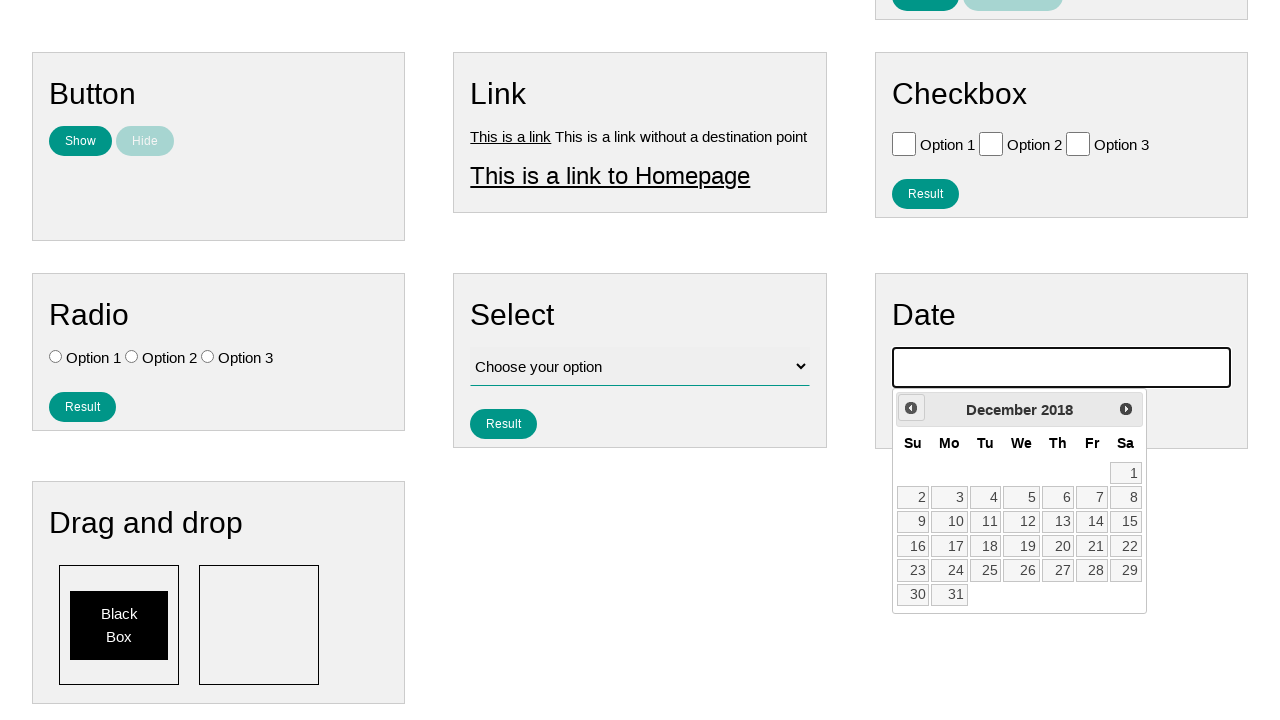

Clicked previous button to navigate calendar backwards at (911, 408) on .ui-datepicker-prev
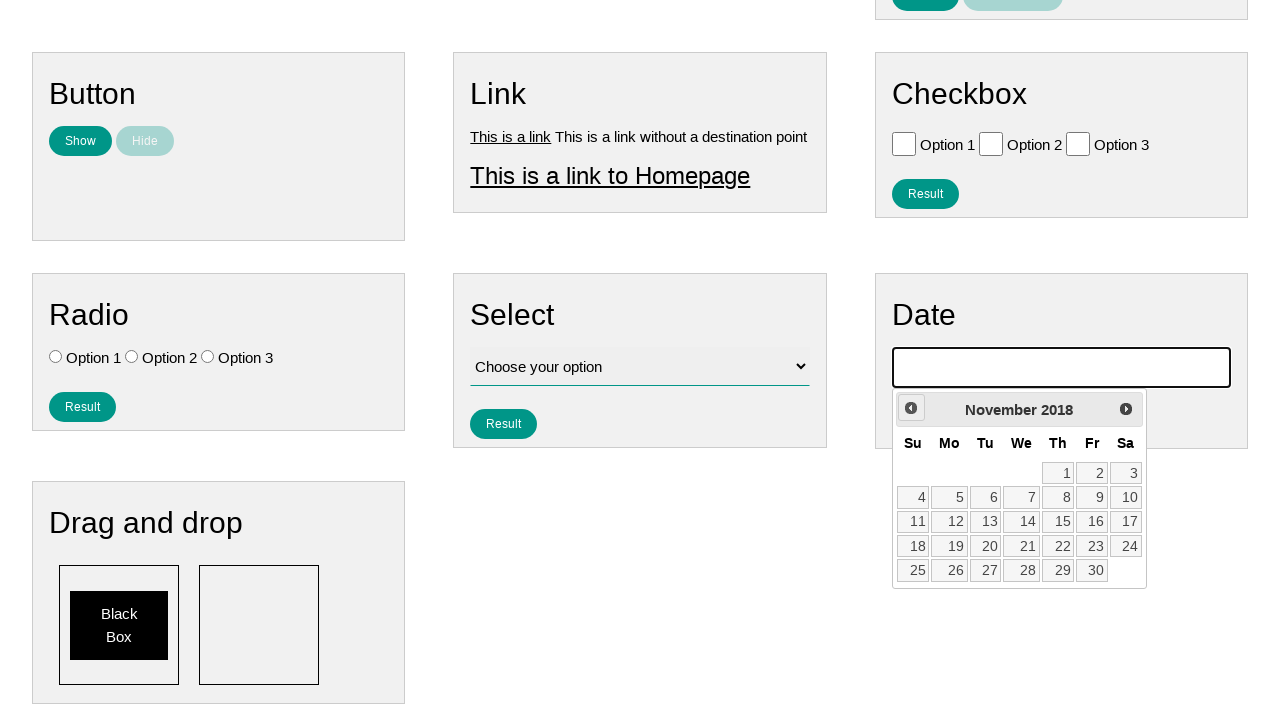

Retrieved year value: 2018
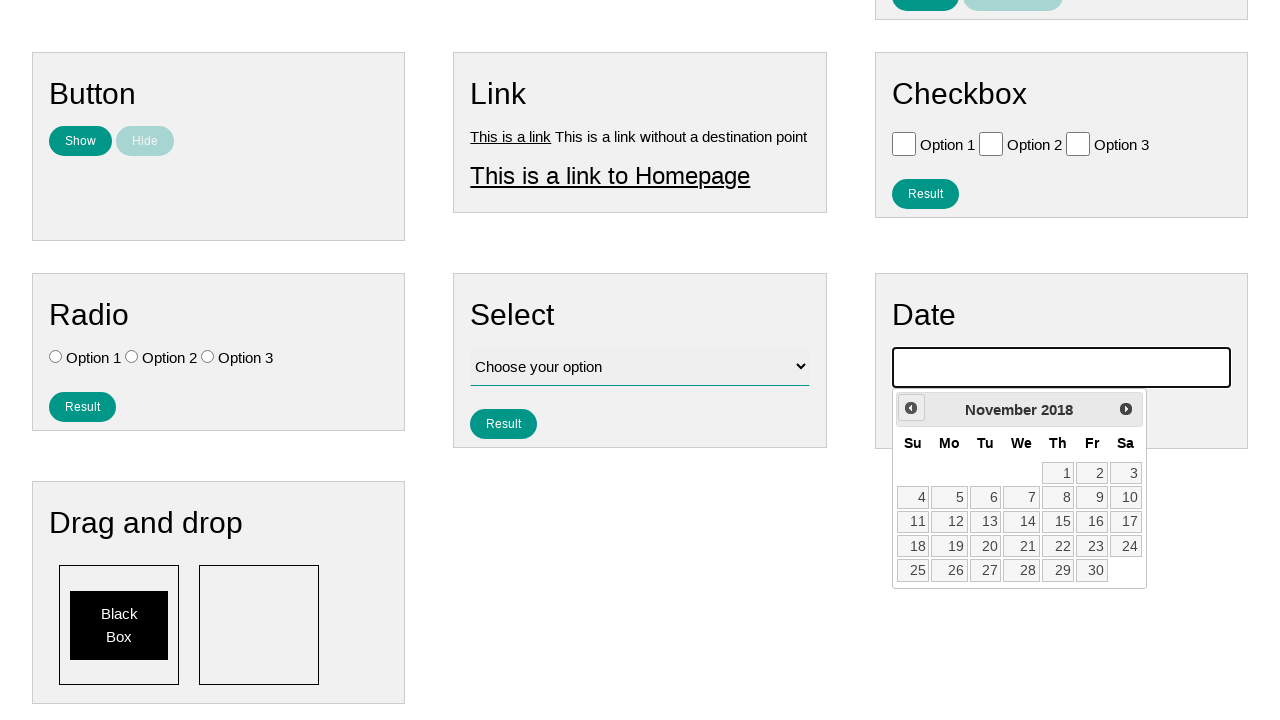

Retrieved month value: November
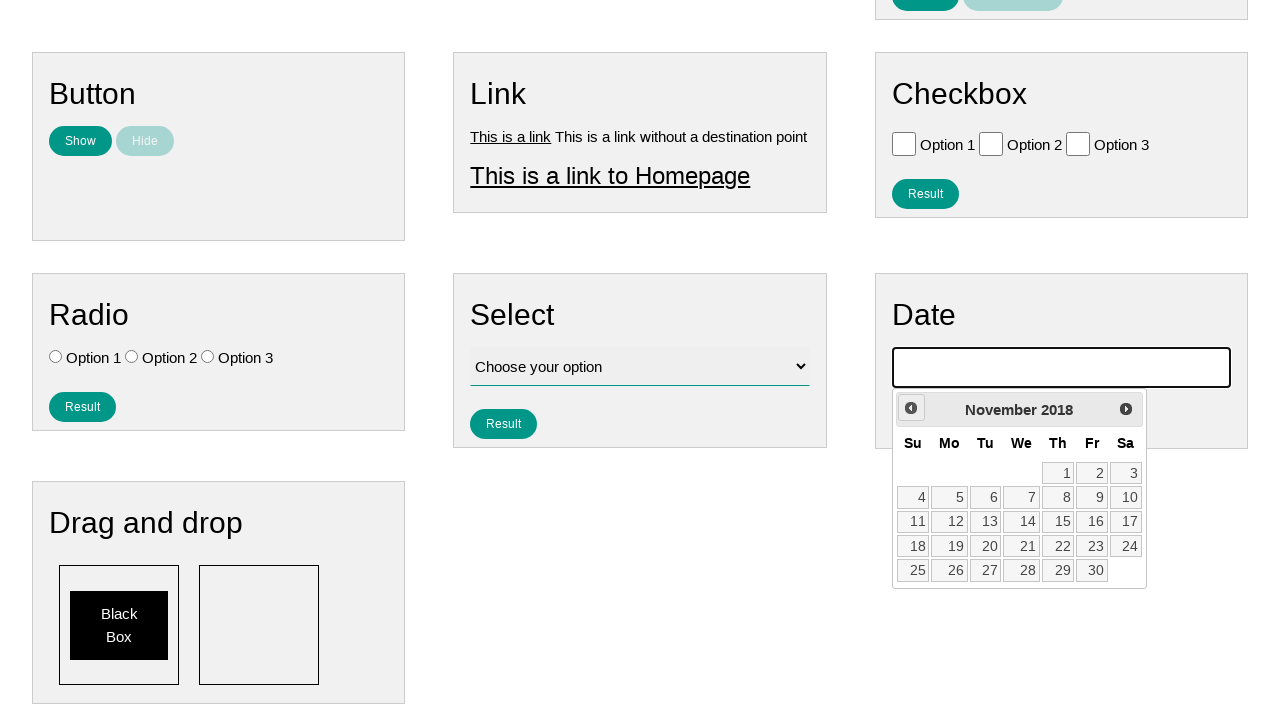

Clicked previous button to navigate calendar backwards at (911, 408) on .ui-datepicker-prev
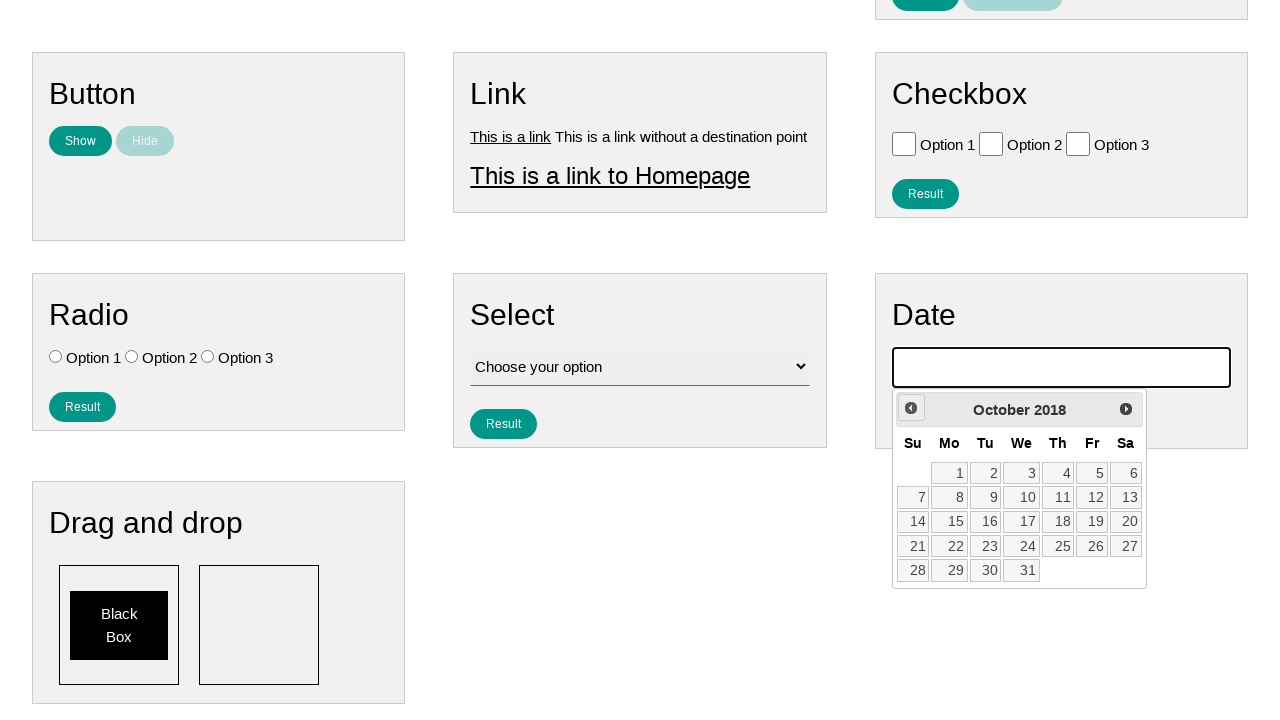

Retrieved year value: 2018
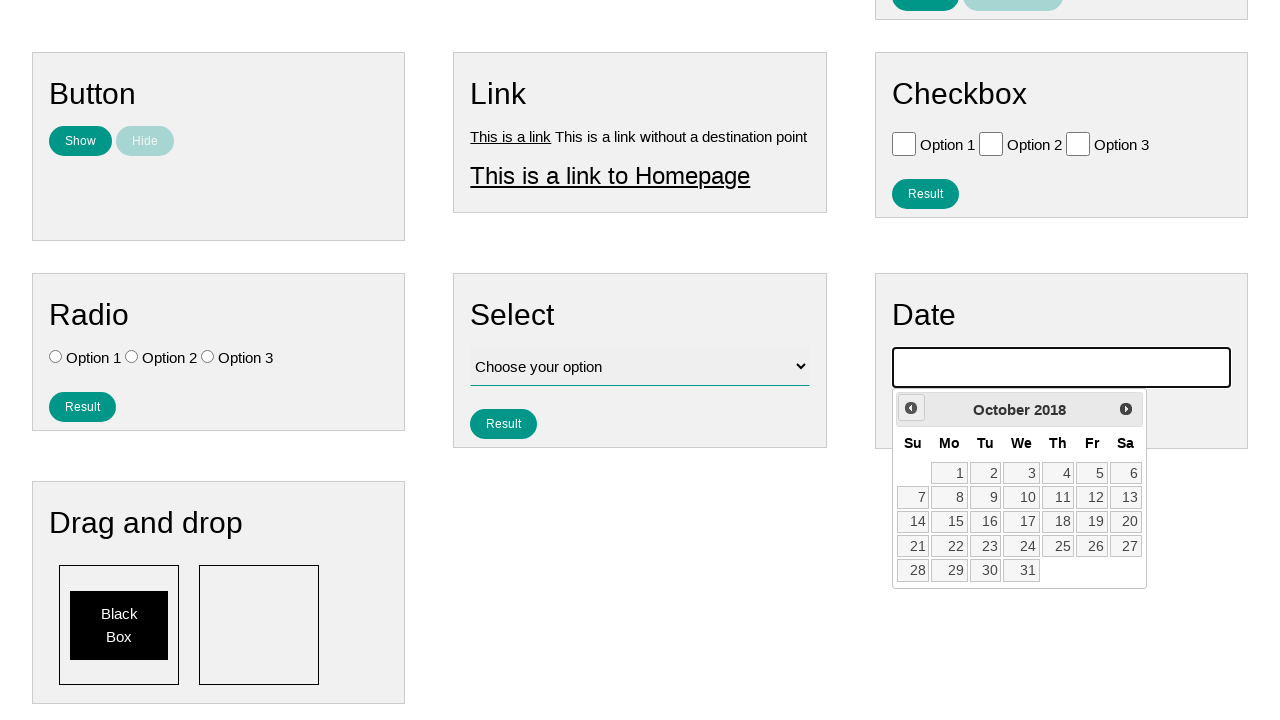

Retrieved month value: October
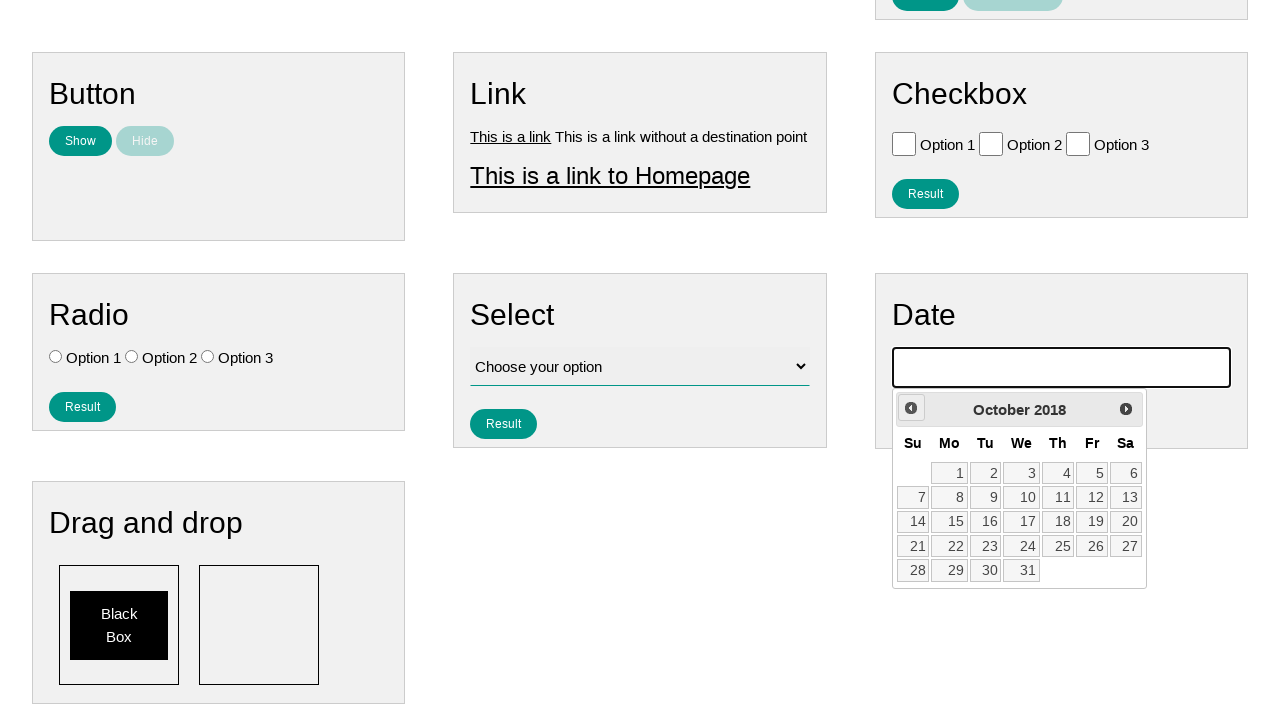

Clicked previous button to navigate calendar backwards at (911, 408) on .ui-datepicker-prev
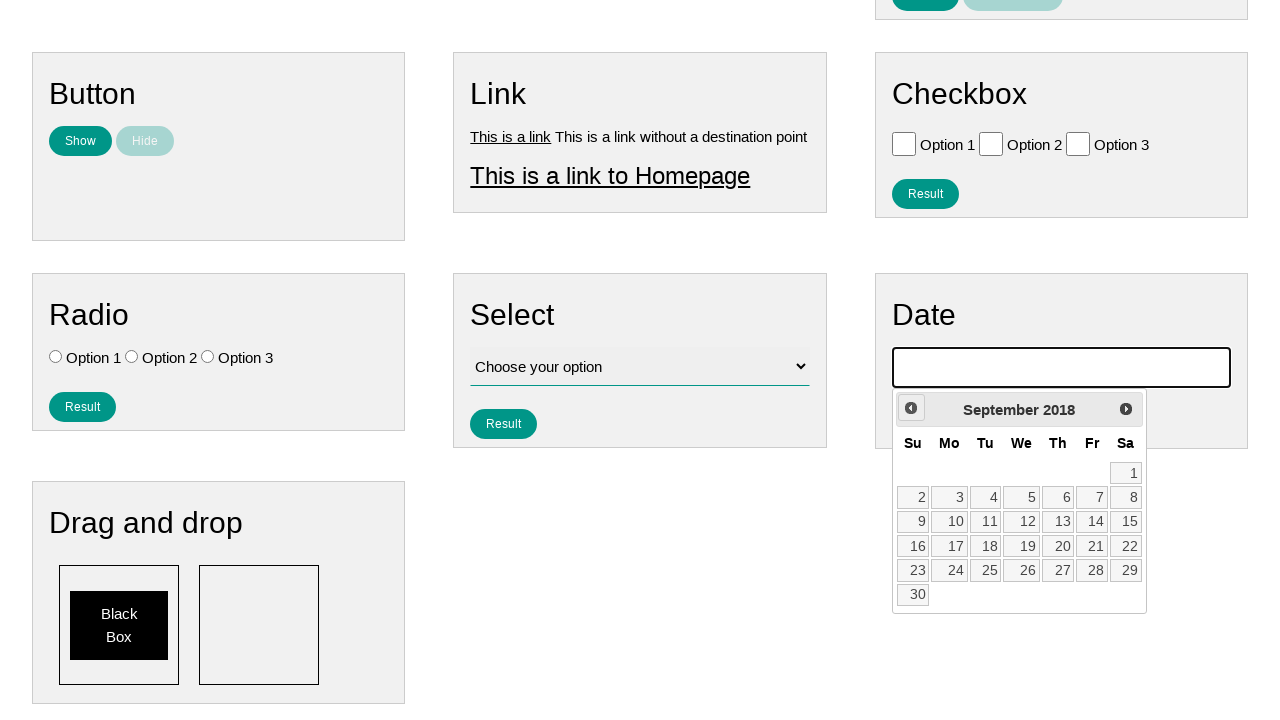

Retrieved year value: 2018
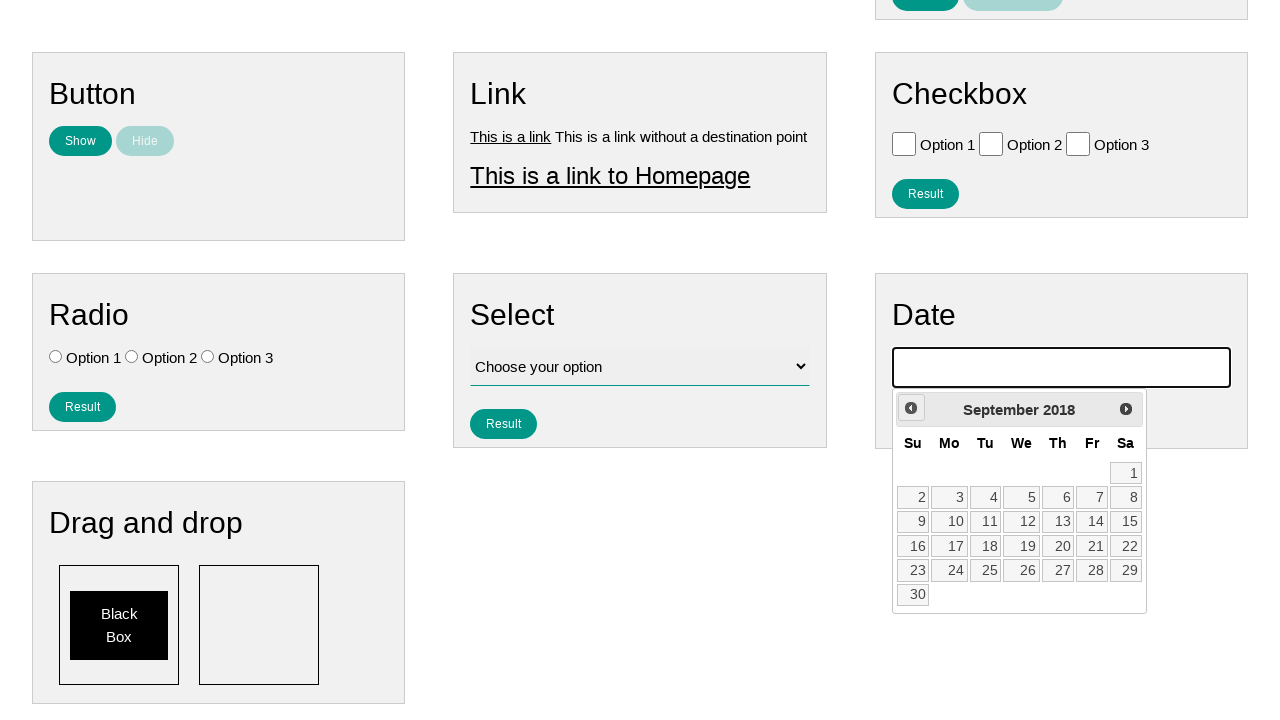

Retrieved month value: September
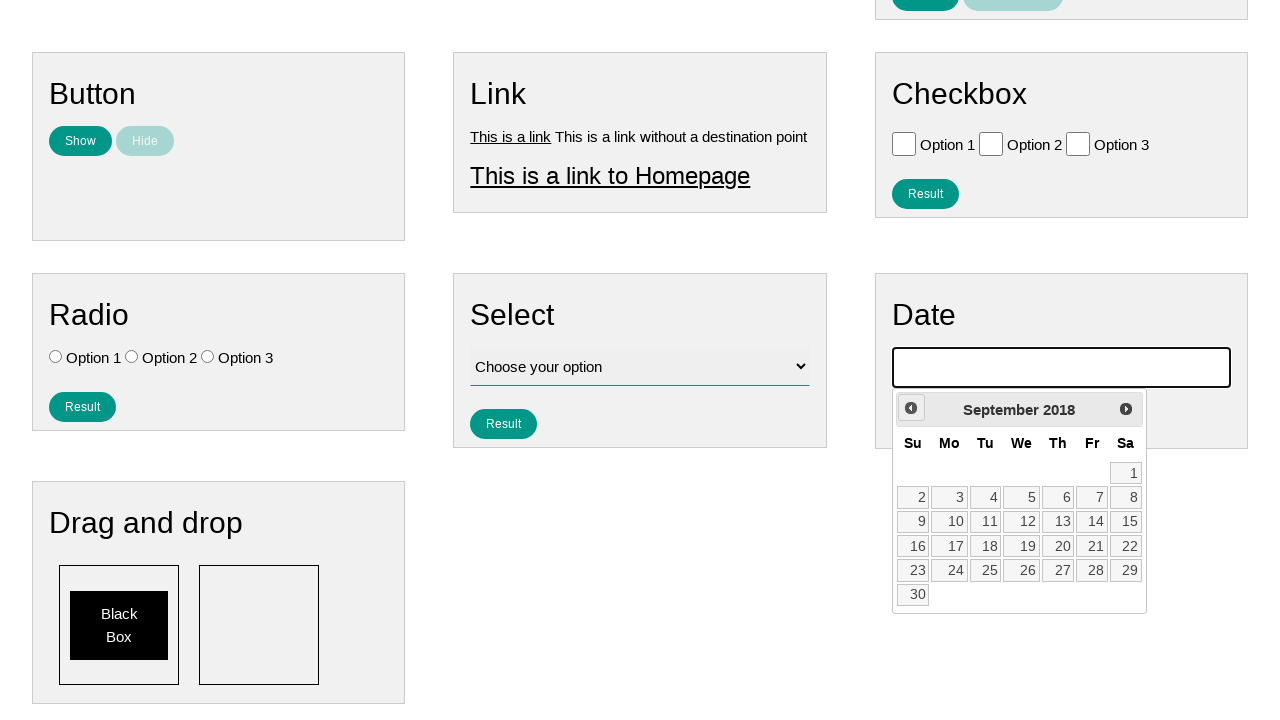

Clicked previous button to navigate calendar backwards at (911, 408) on .ui-datepicker-prev
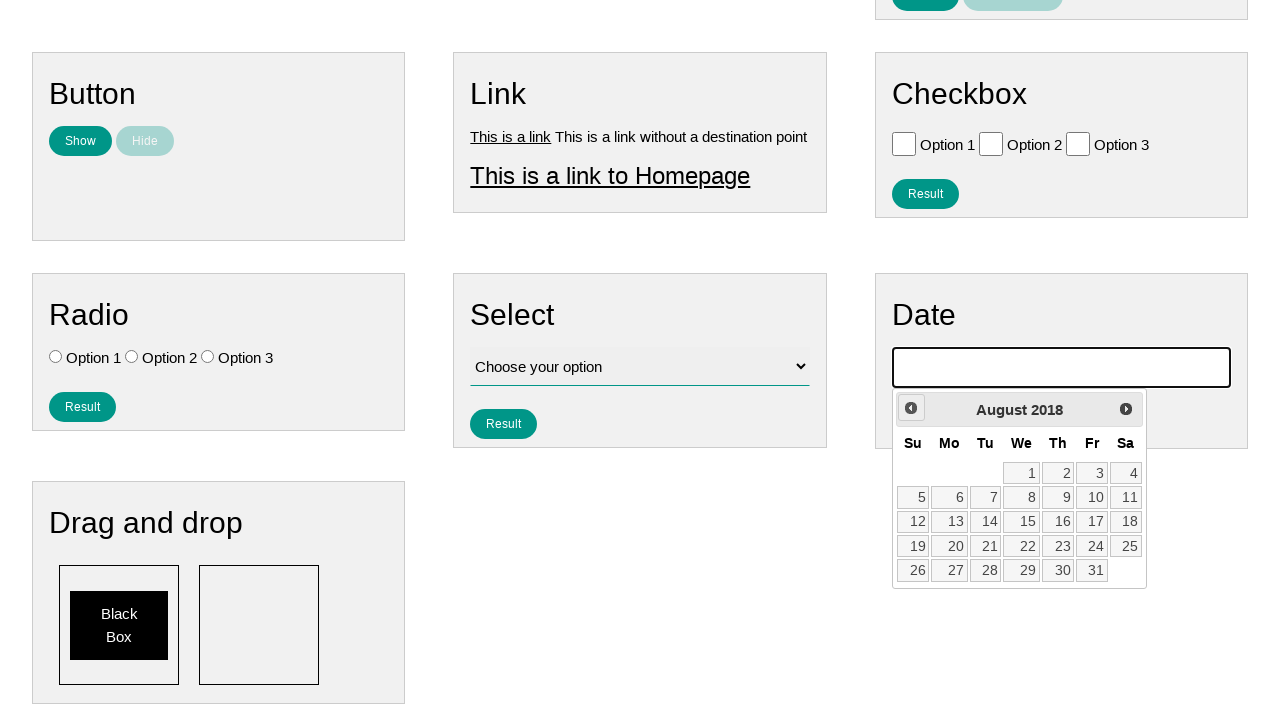

Retrieved year value: 2018
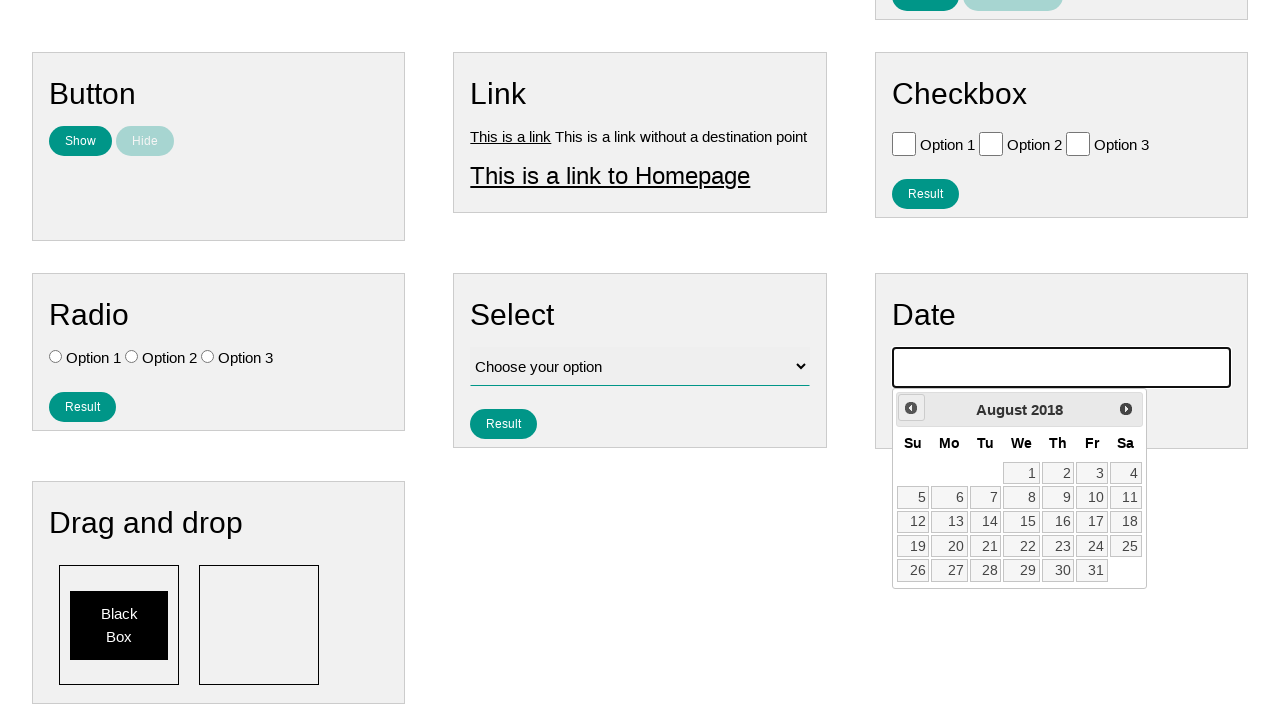

Retrieved month value: August
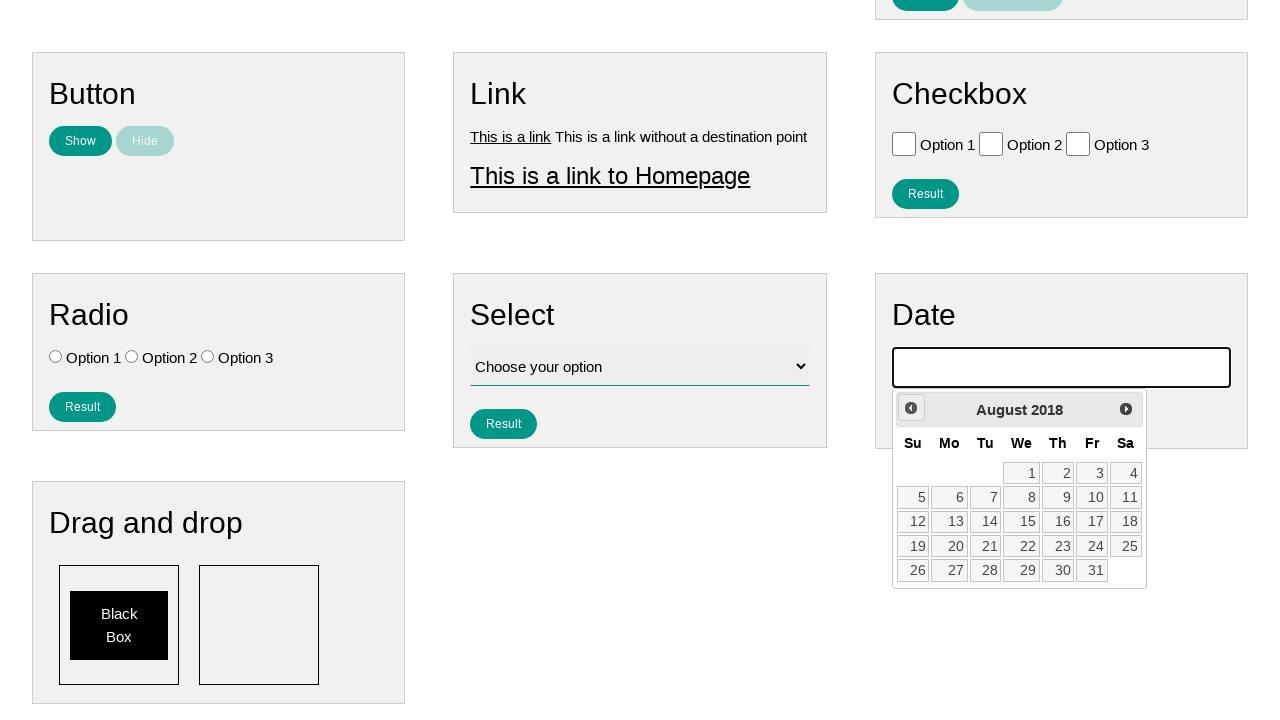

Clicked previous button to navigate calendar backwards at (911, 408) on .ui-datepicker-prev
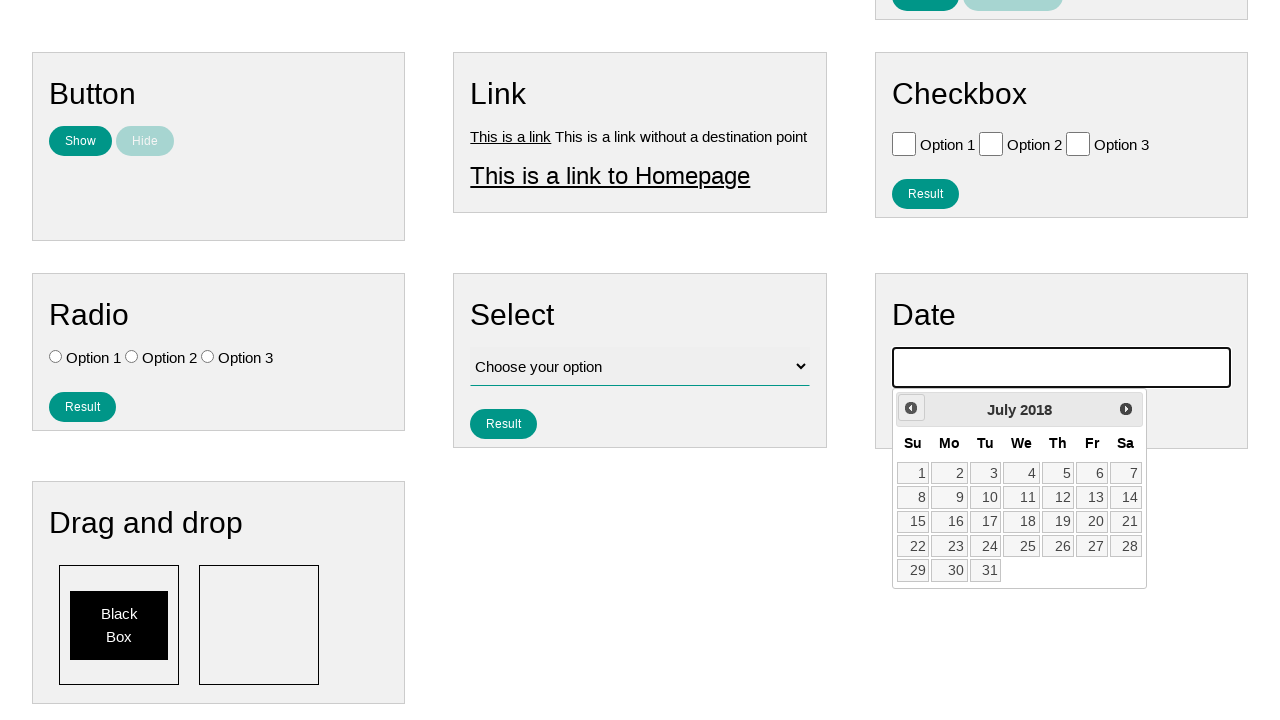

Retrieved year value: 2018
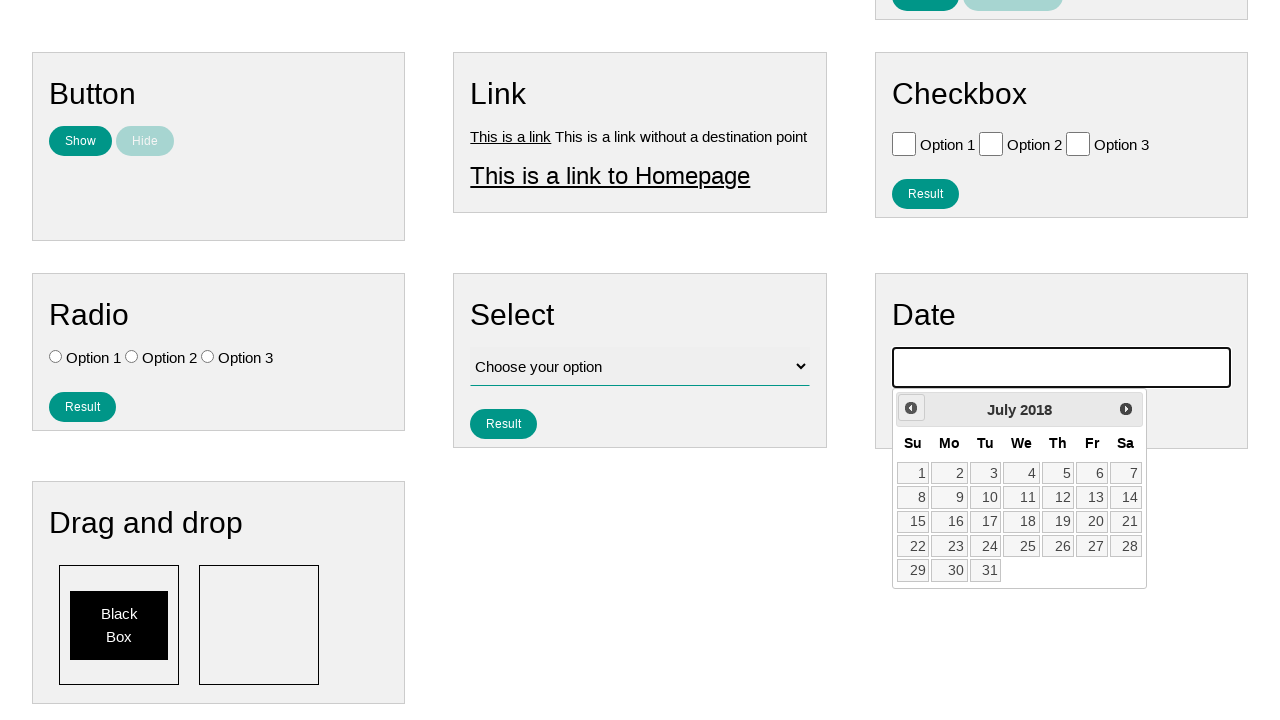

Retrieved month value: July
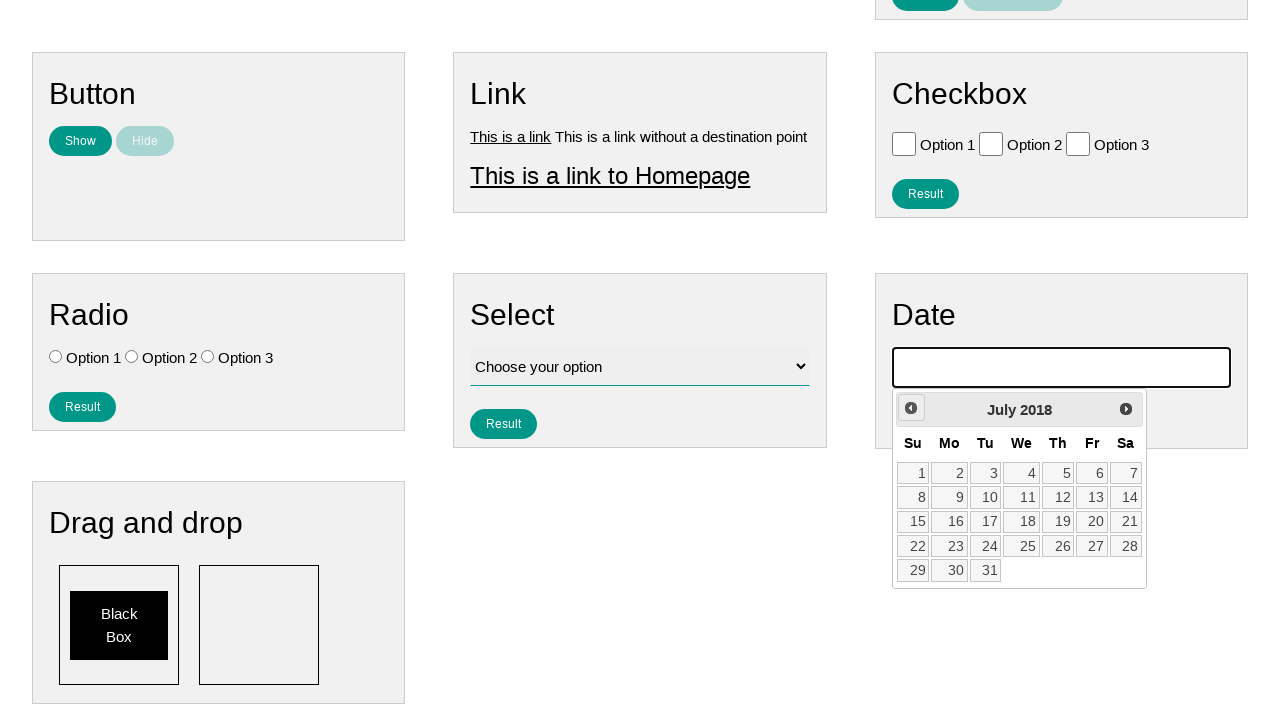

Clicked previous button to navigate calendar backwards at (911, 408) on .ui-datepicker-prev
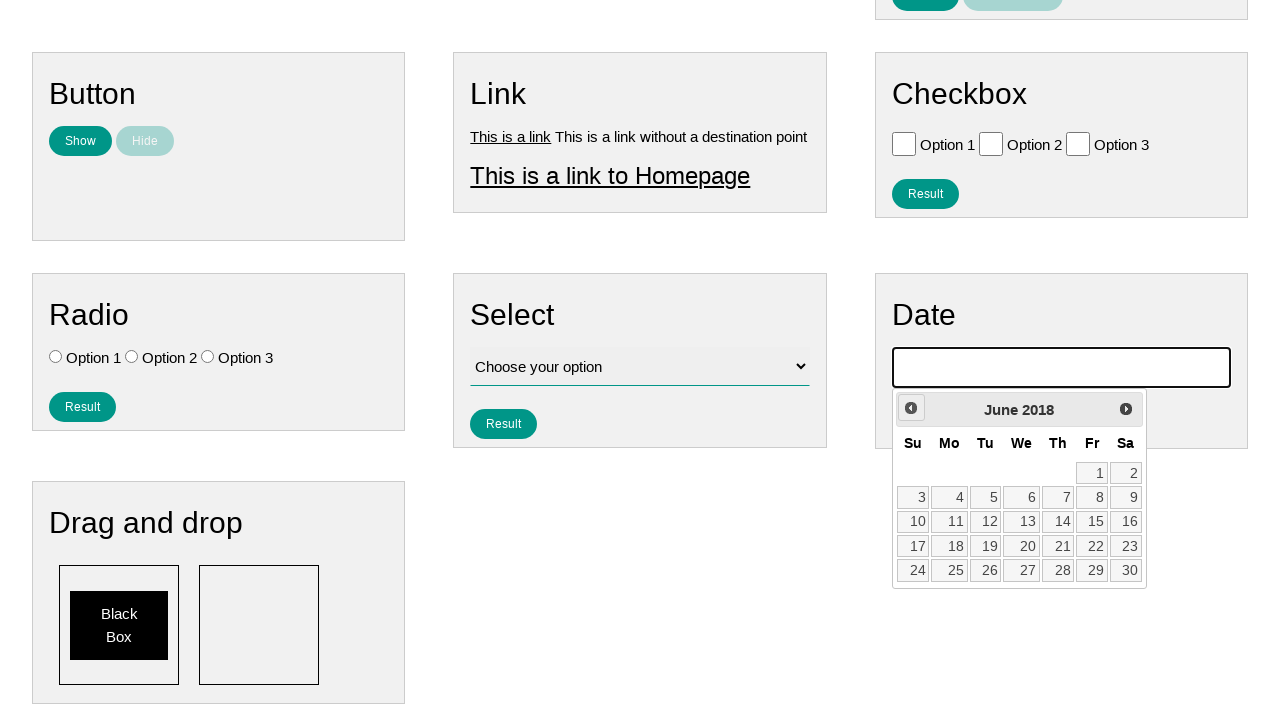

Retrieved year value: 2018
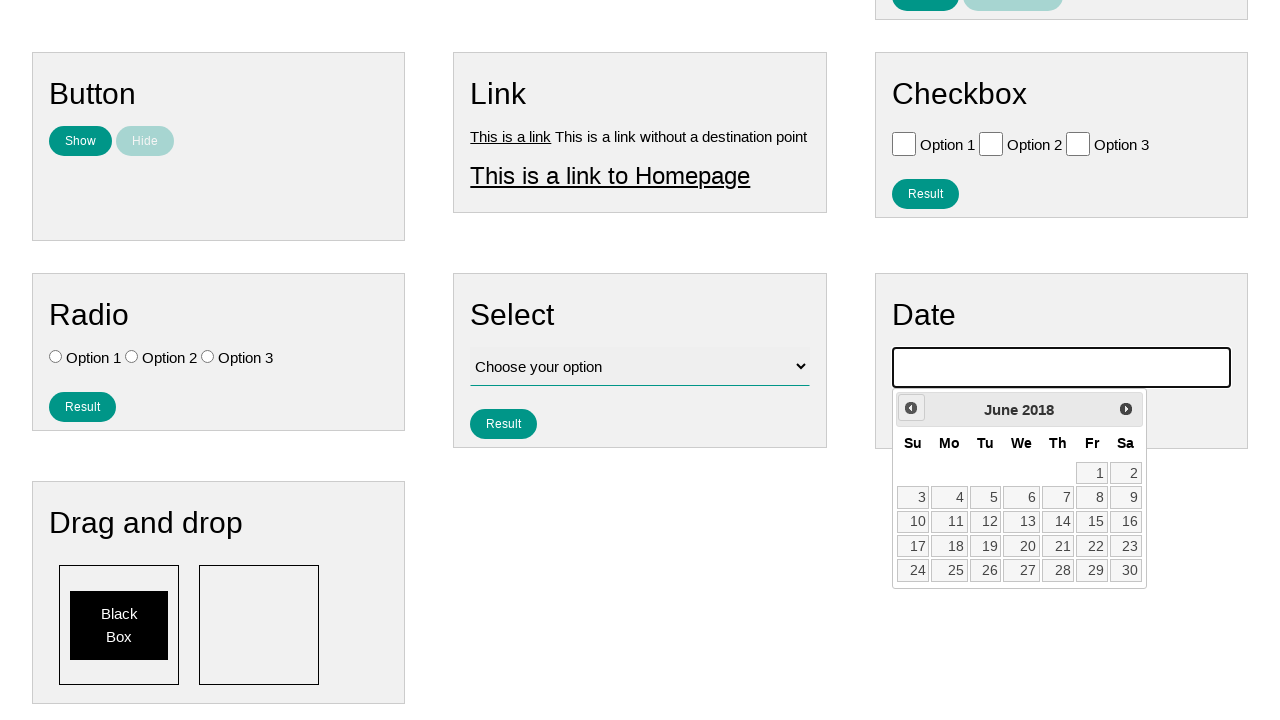

Retrieved month value: June
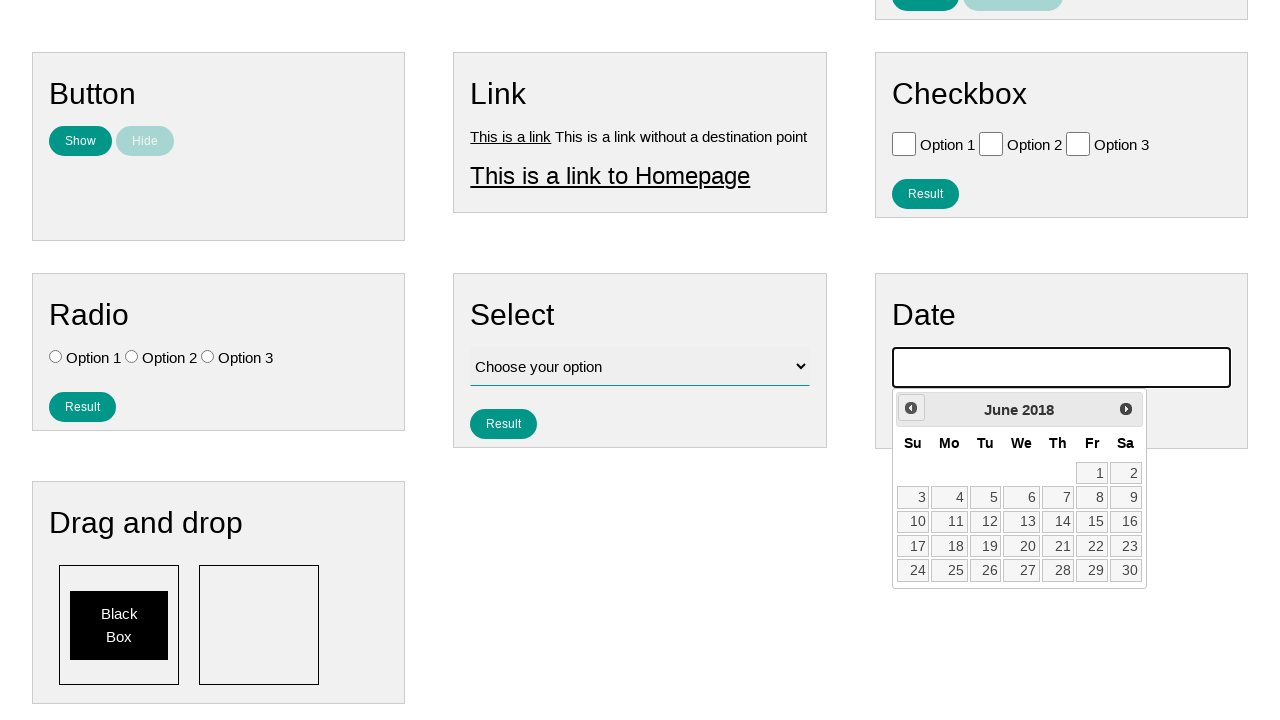

Clicked previous button to navigate calendar backwards at (911, 408) on .ui-datepicker-prev
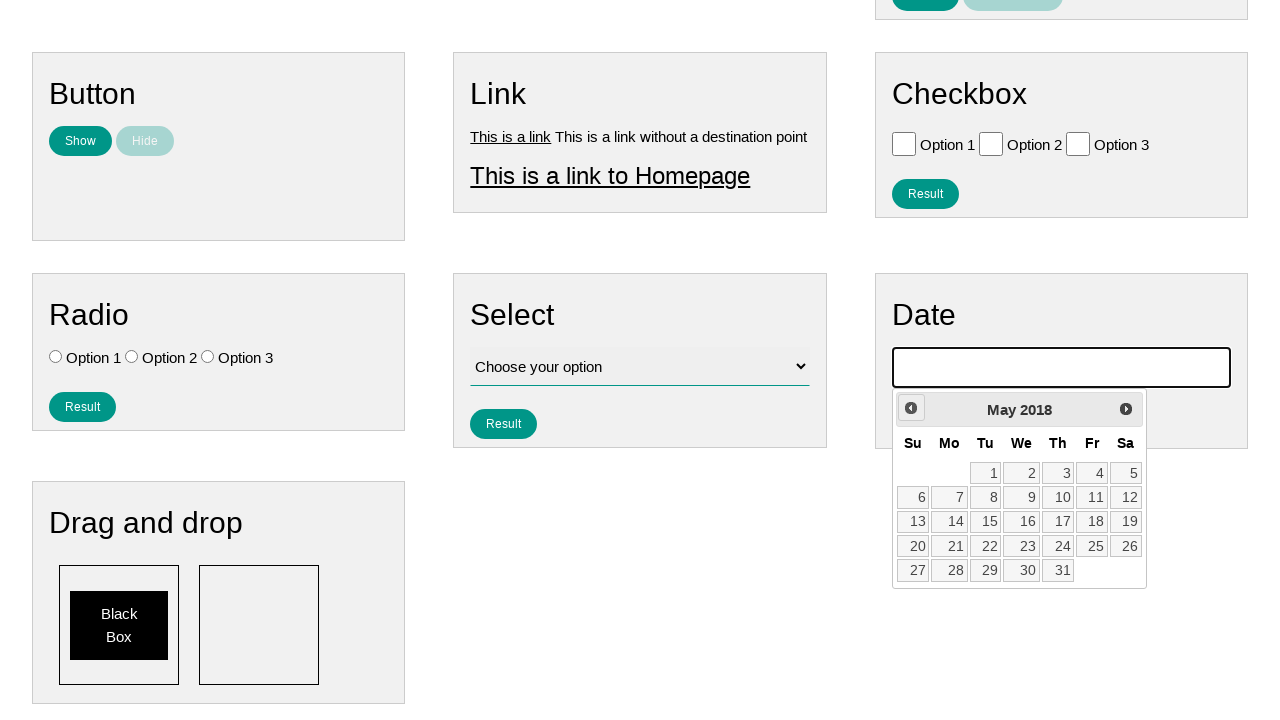

Retrieved year value: 2018
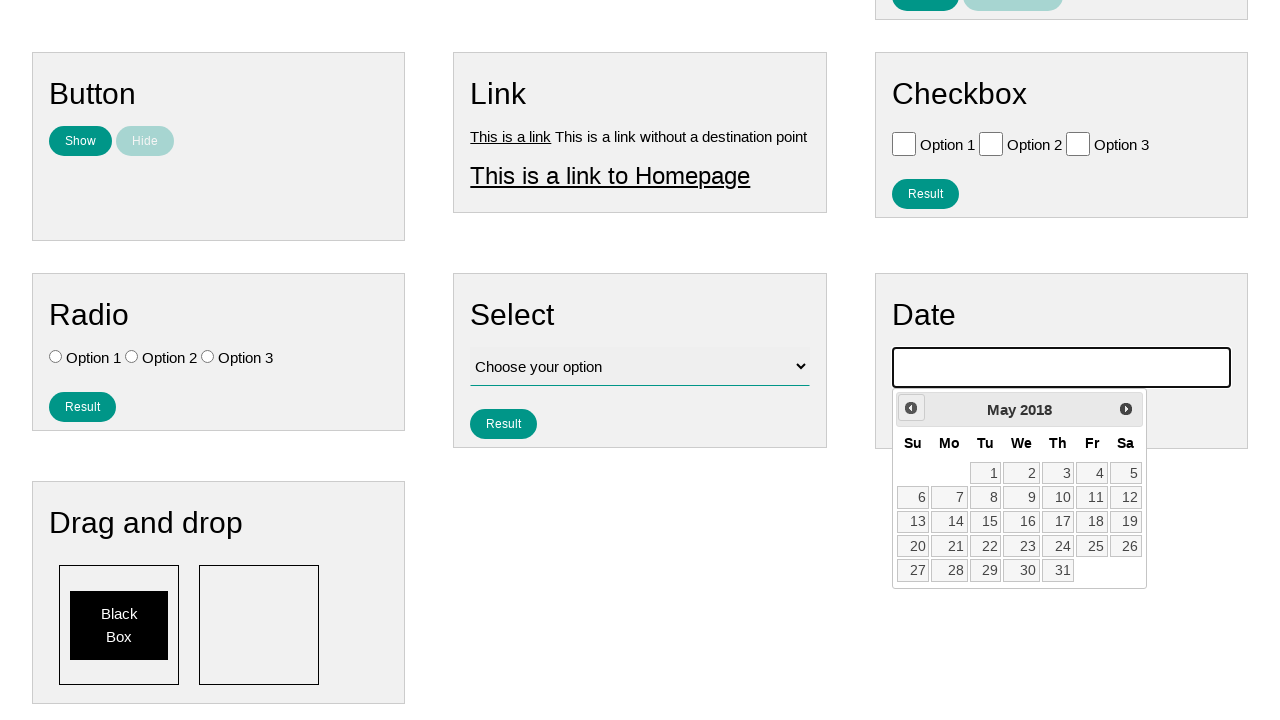

Retrieved month value: May
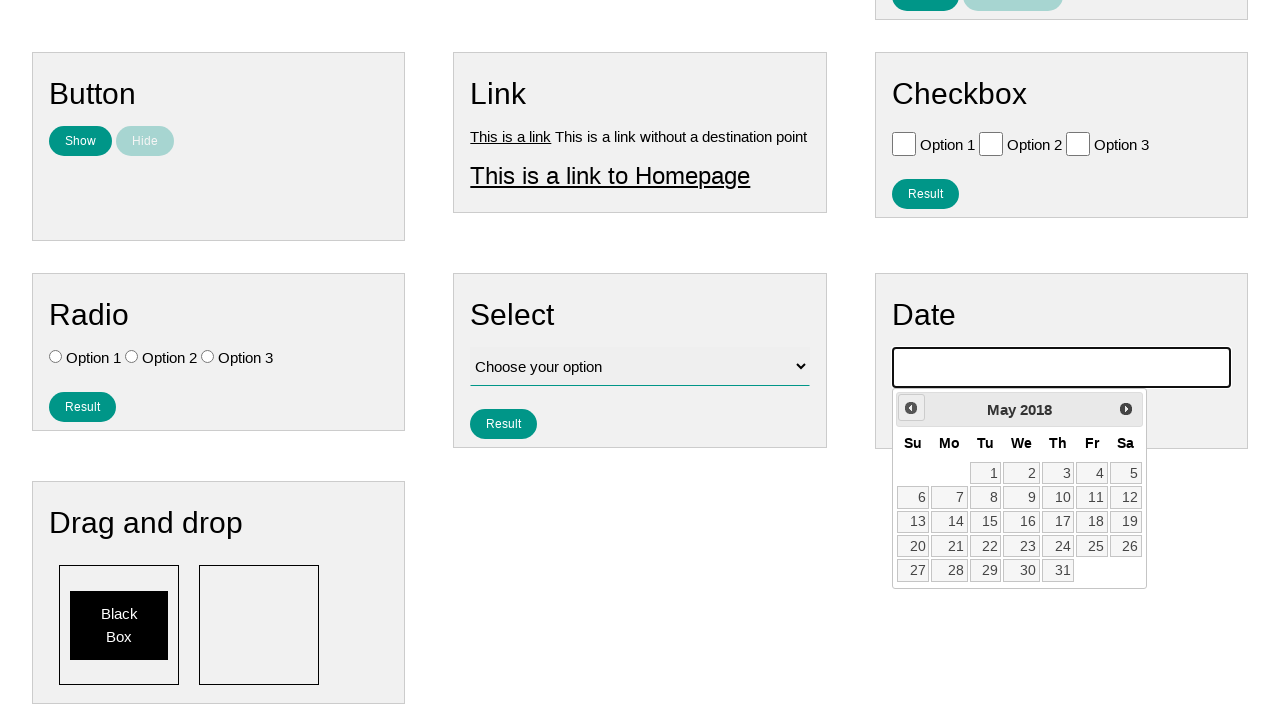

Clicked previous button to navigate calendar backwards at (911, 408) on .ui-datepicker-prev
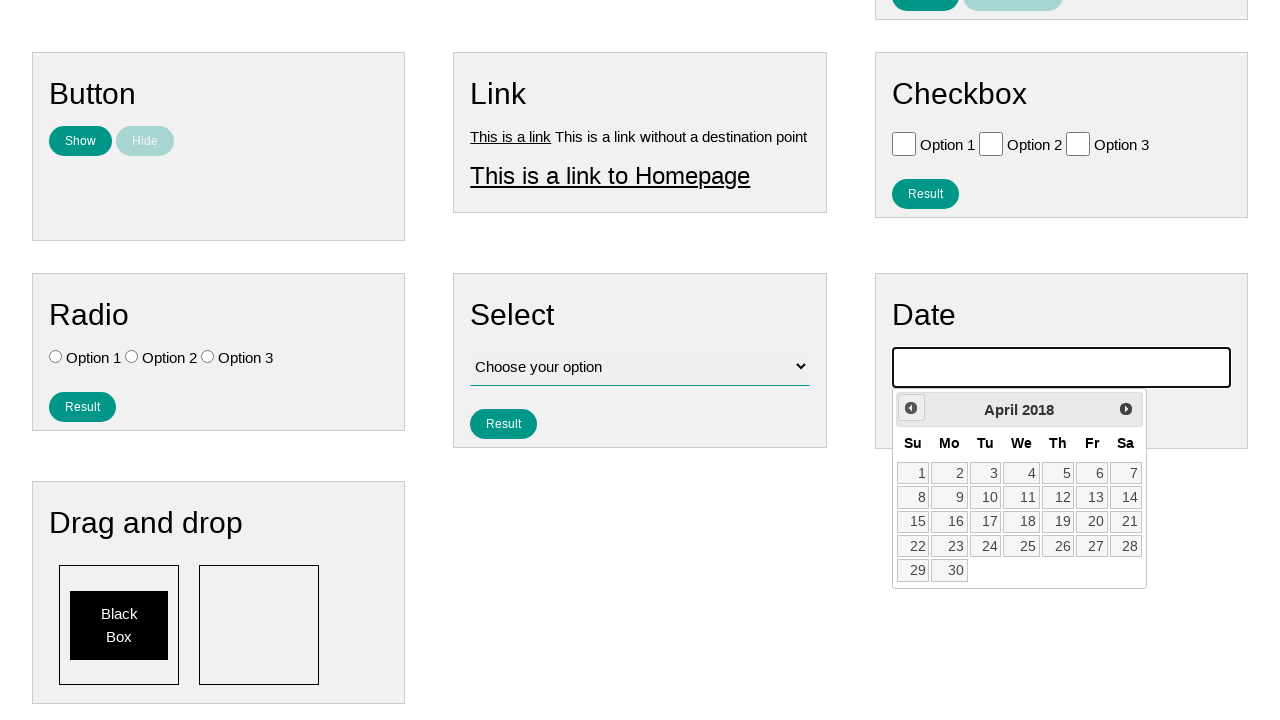

Retrieved year value: 2018
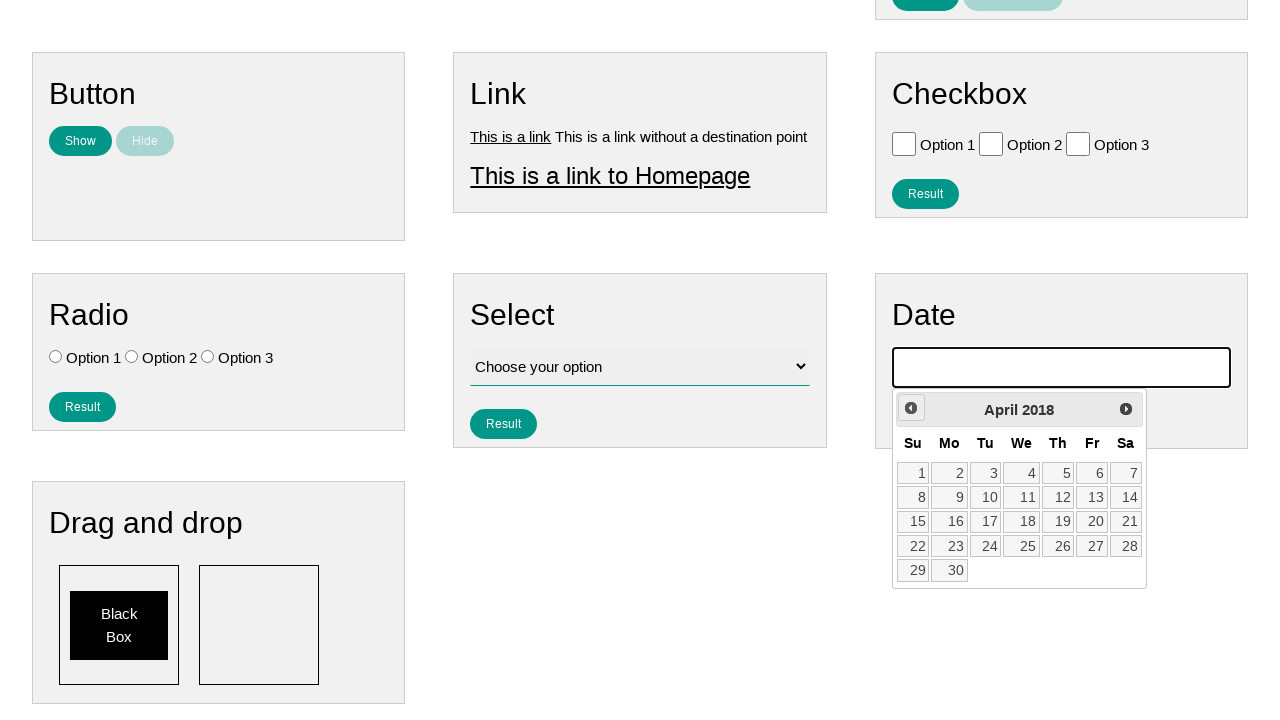

Retrieved month value: April
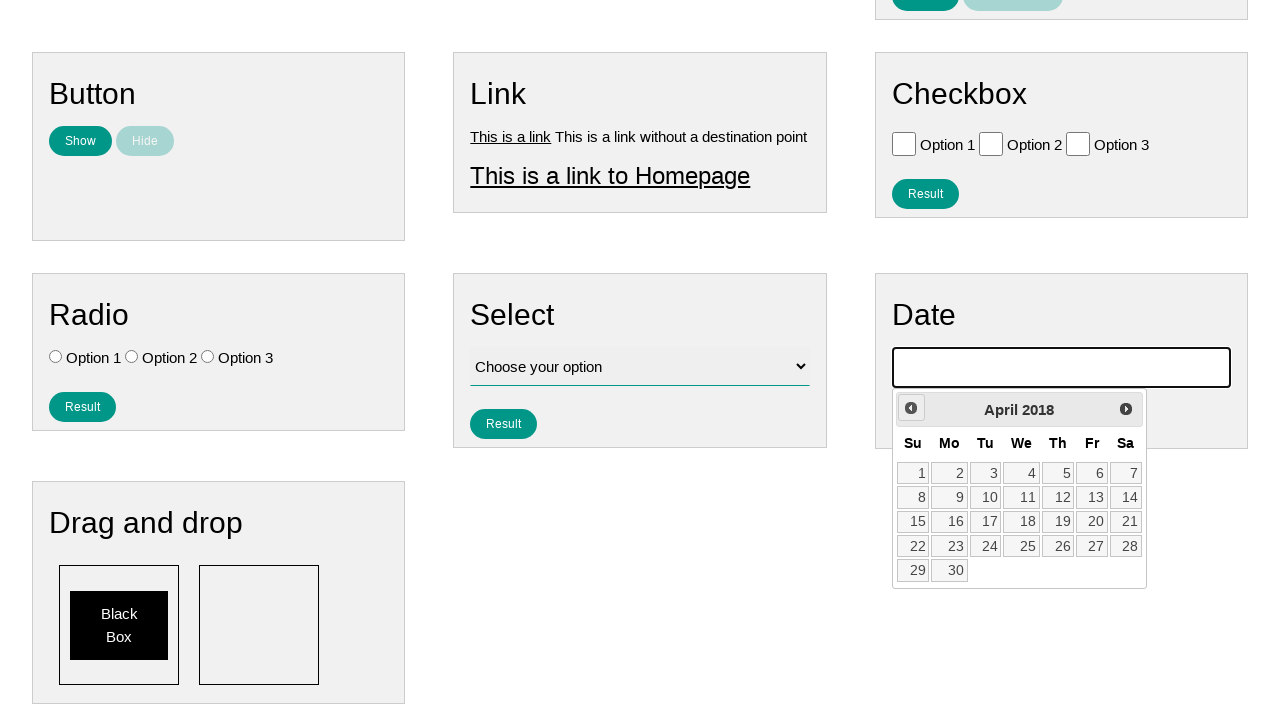

Clicked previous button to navigate calendar backwards at (911, 408) on .ui-datepicker-prev
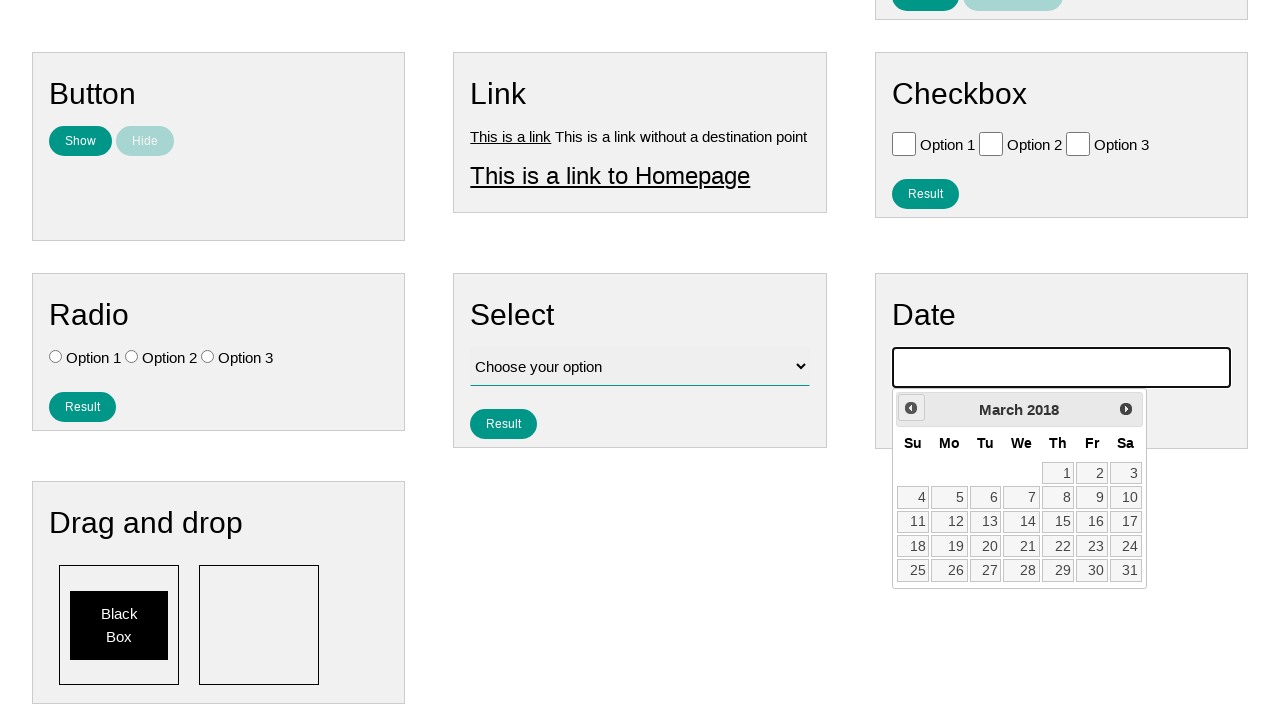

Retrieved year value: 2018
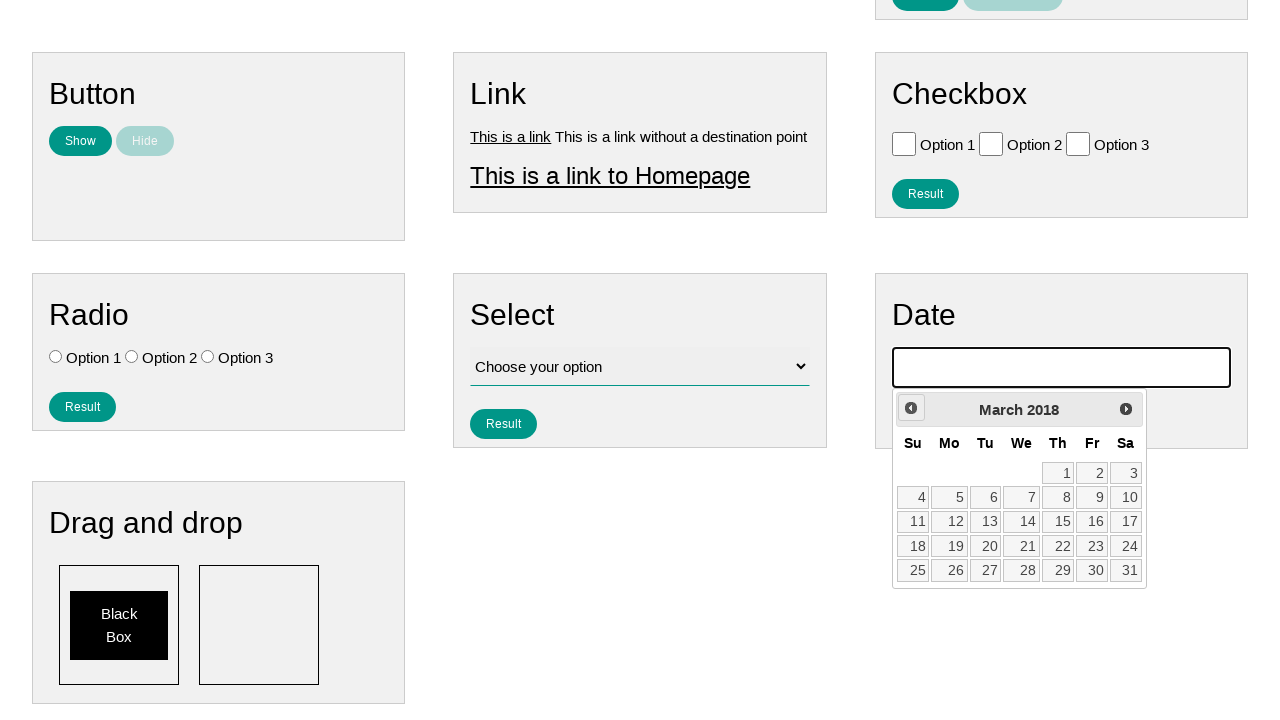

Retrieved month value: March
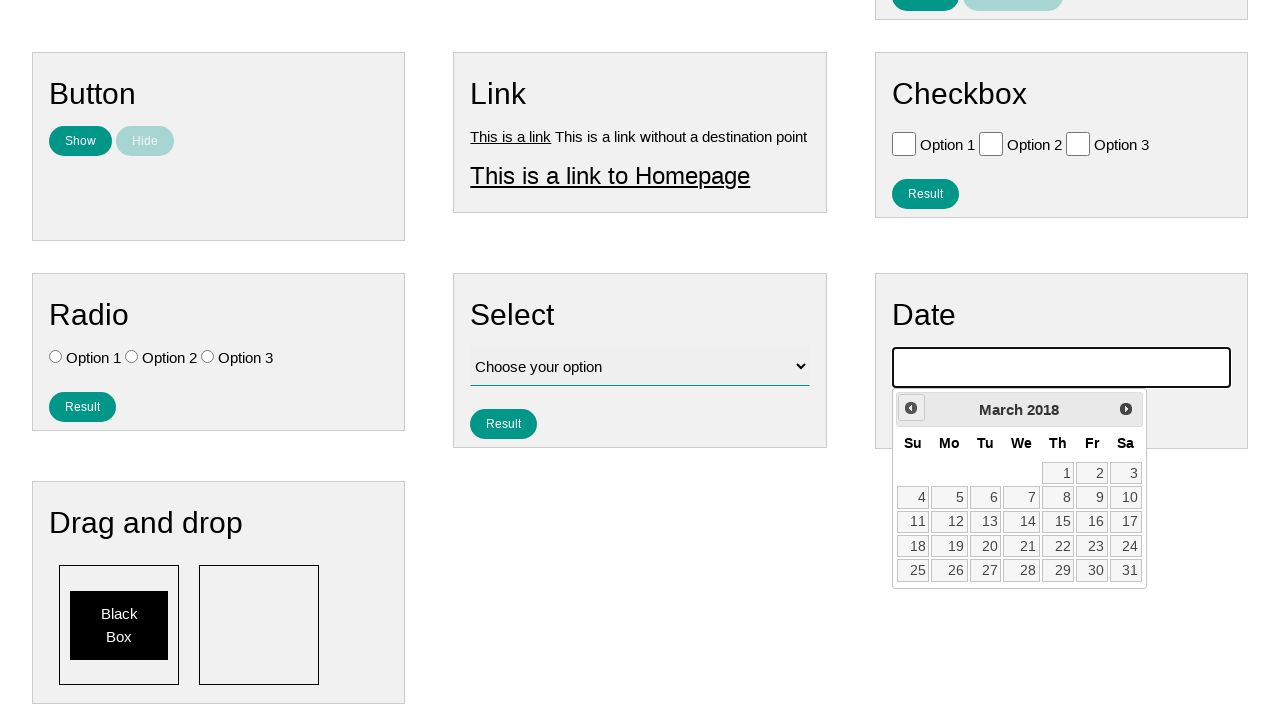

Clicked previous button to navigate calendar backwards at (911, 408) on .ui-datepicker-prev
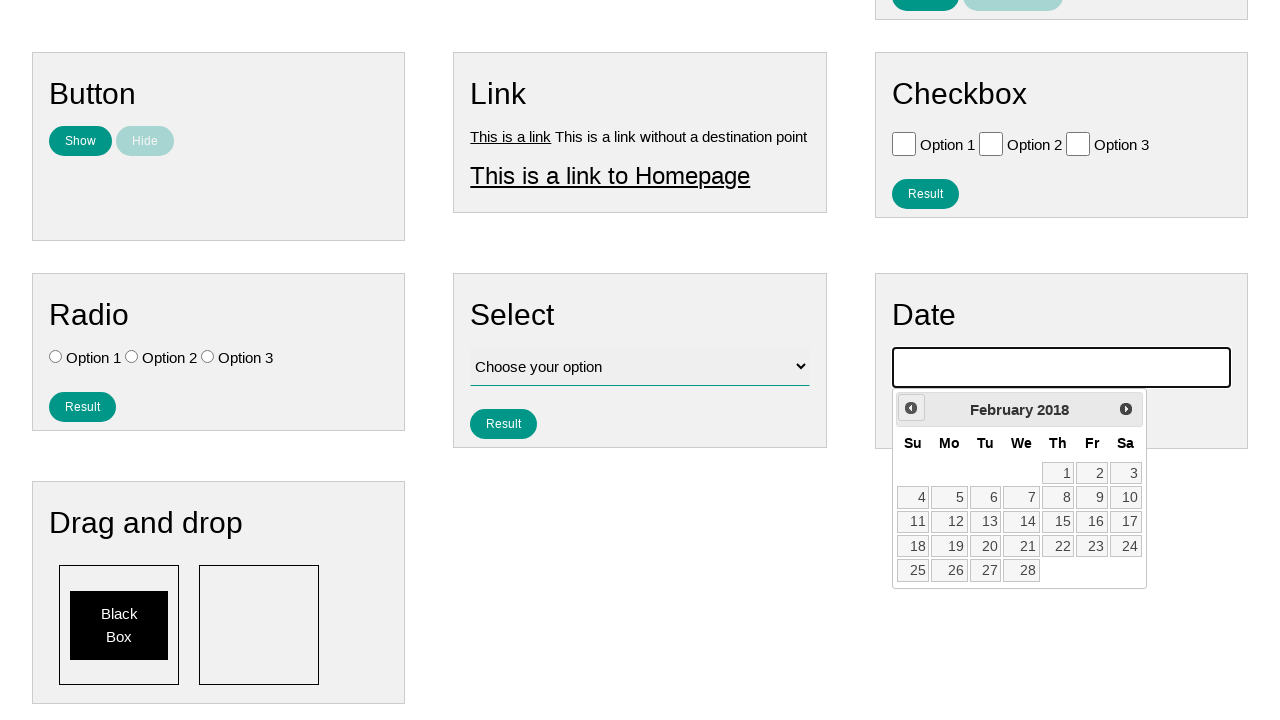

Retrieved year value: 2018
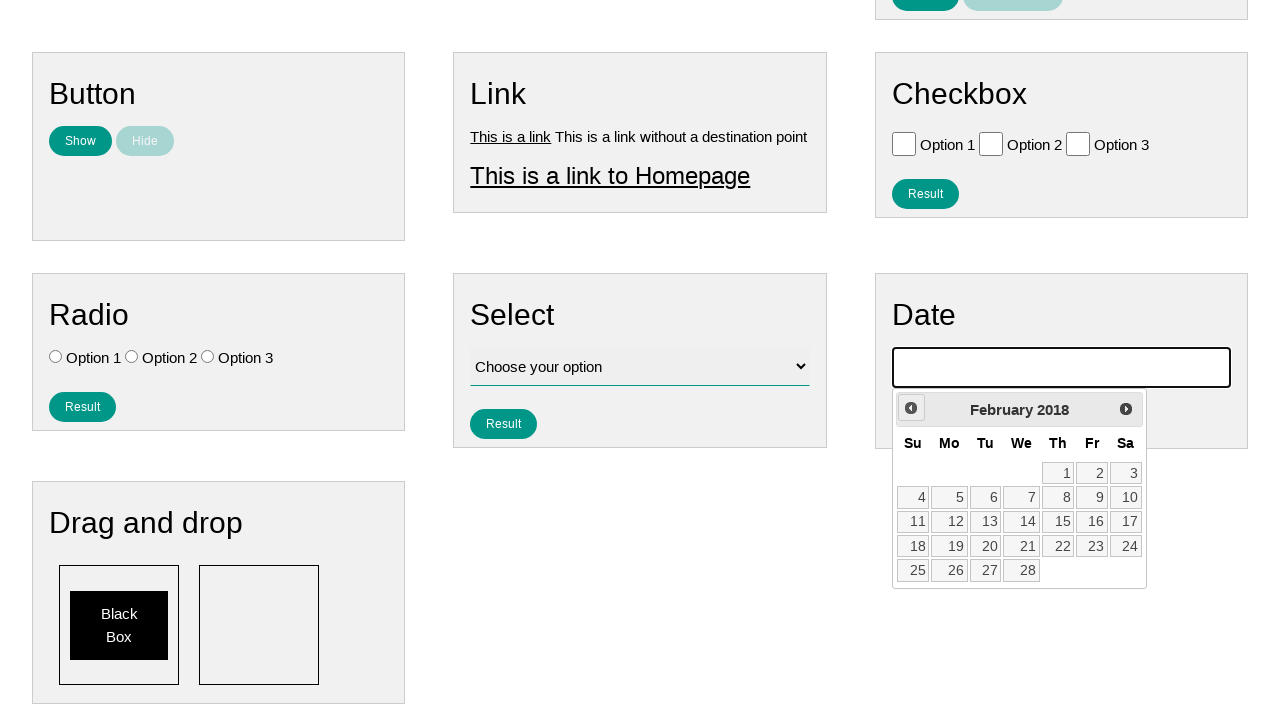

Retrieved month value: February
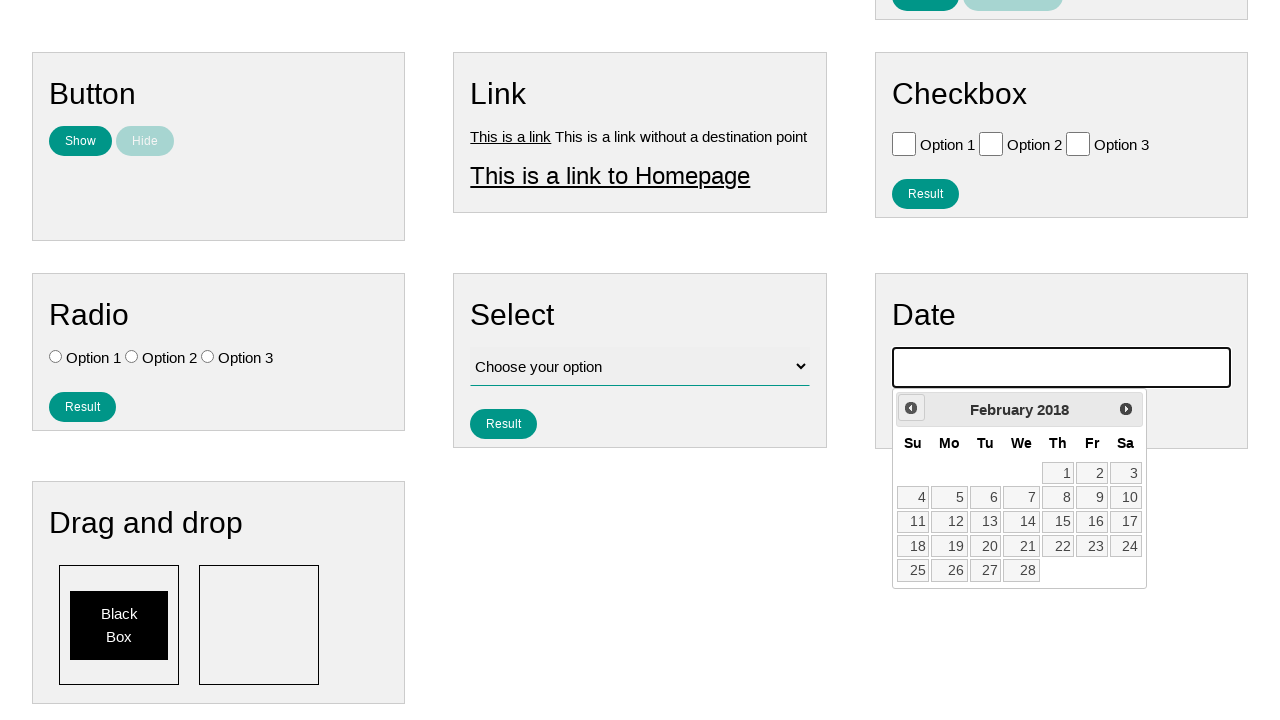

Clicked previous button to navigate calendar backwards at (911, 408) on .ui-datepicker-prev
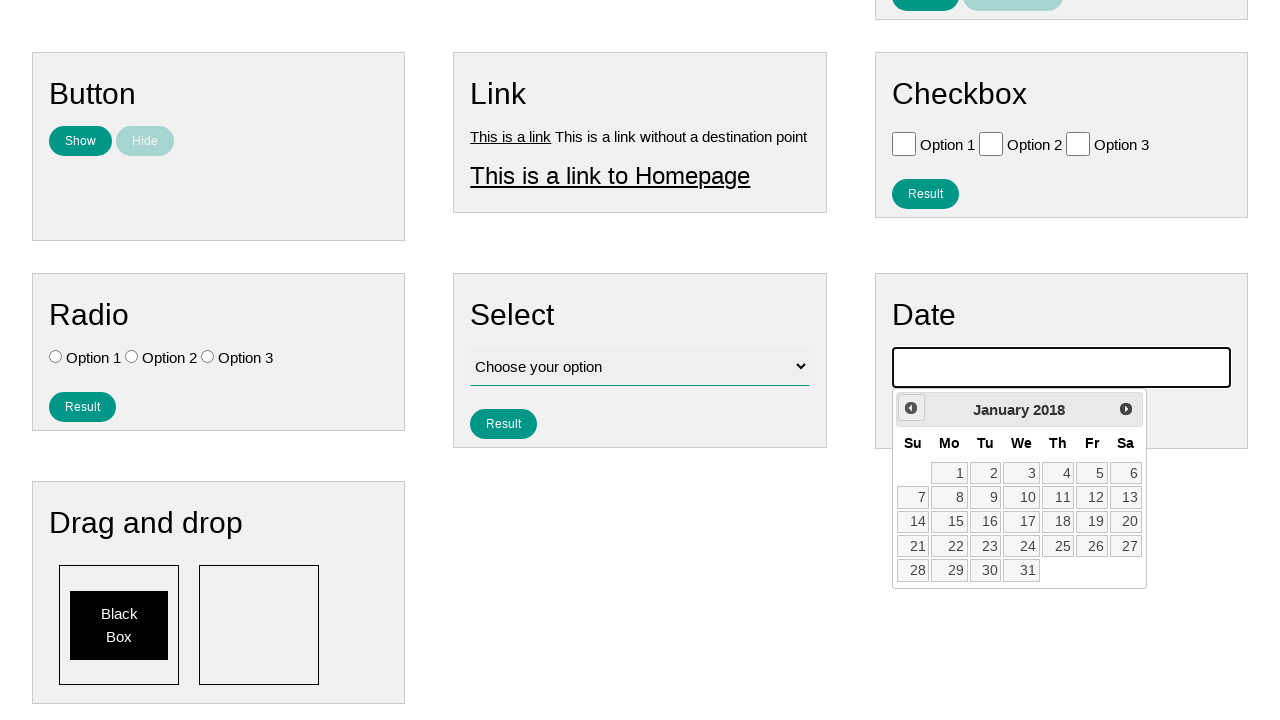

Retrieved year value: 2018
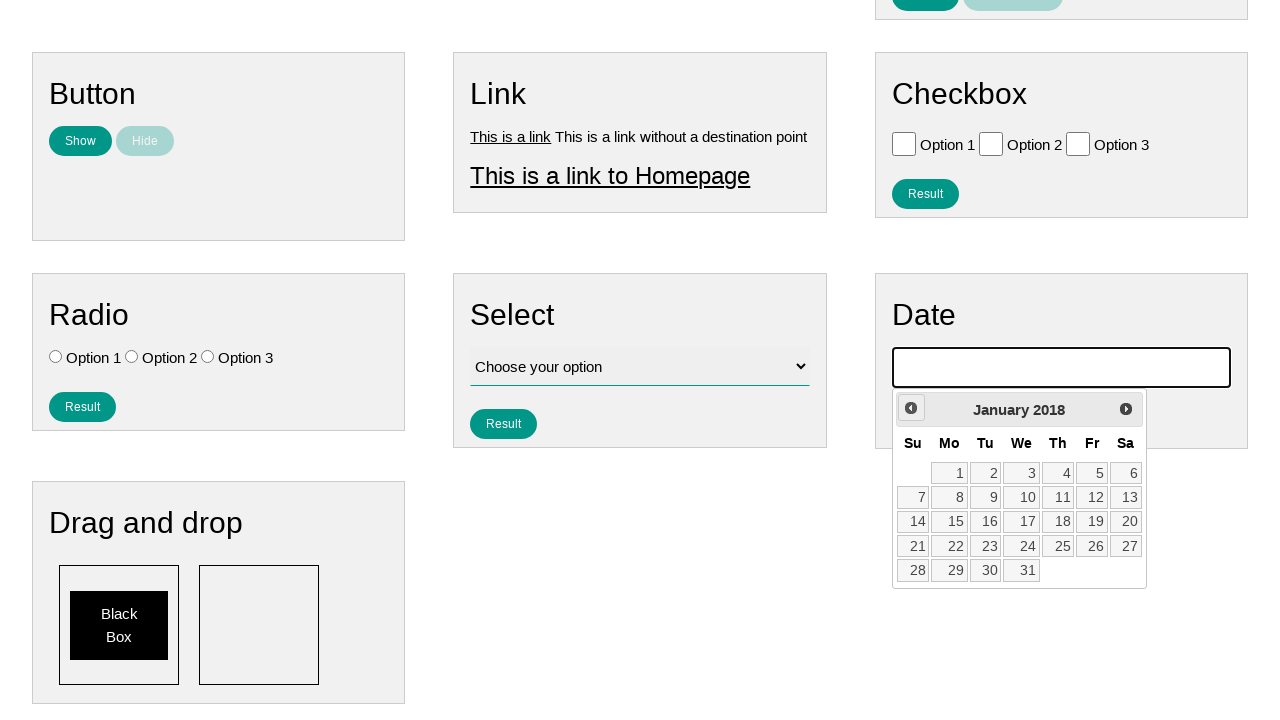

Retrieved month value: January
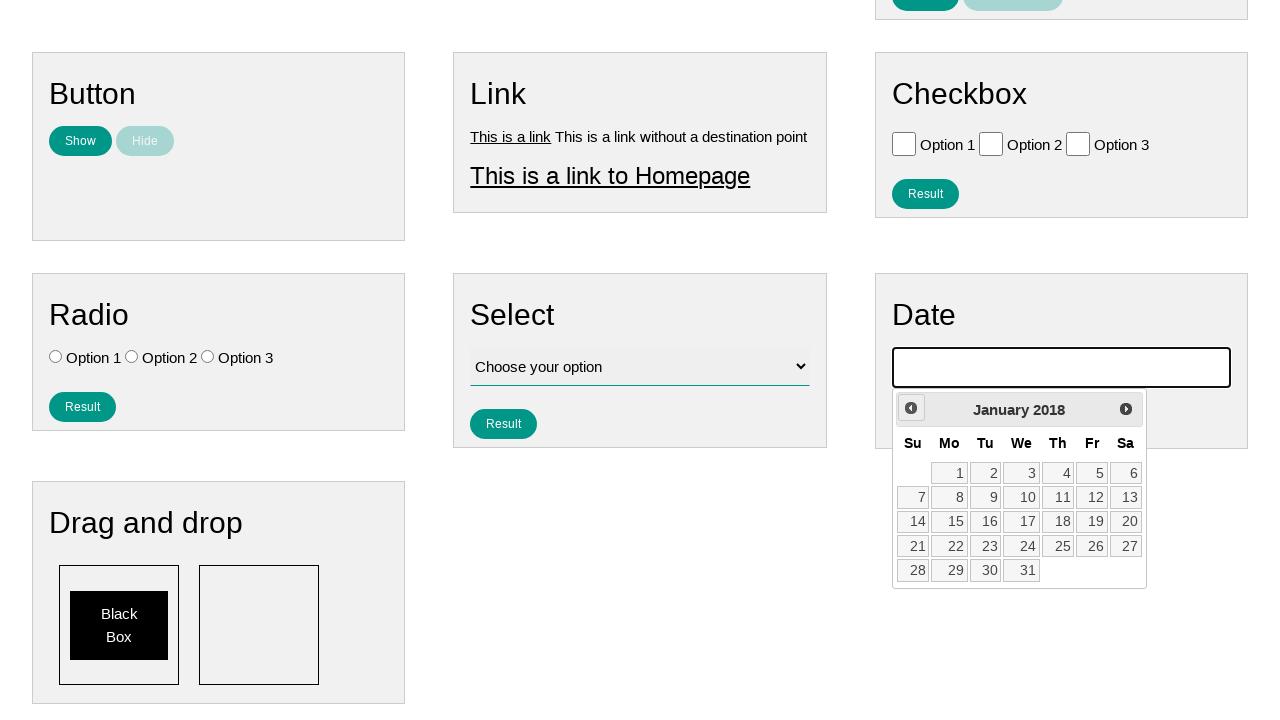

Clicked previous button to navigate calendar backwards at (911, 408) on .ui-datepicker-prev
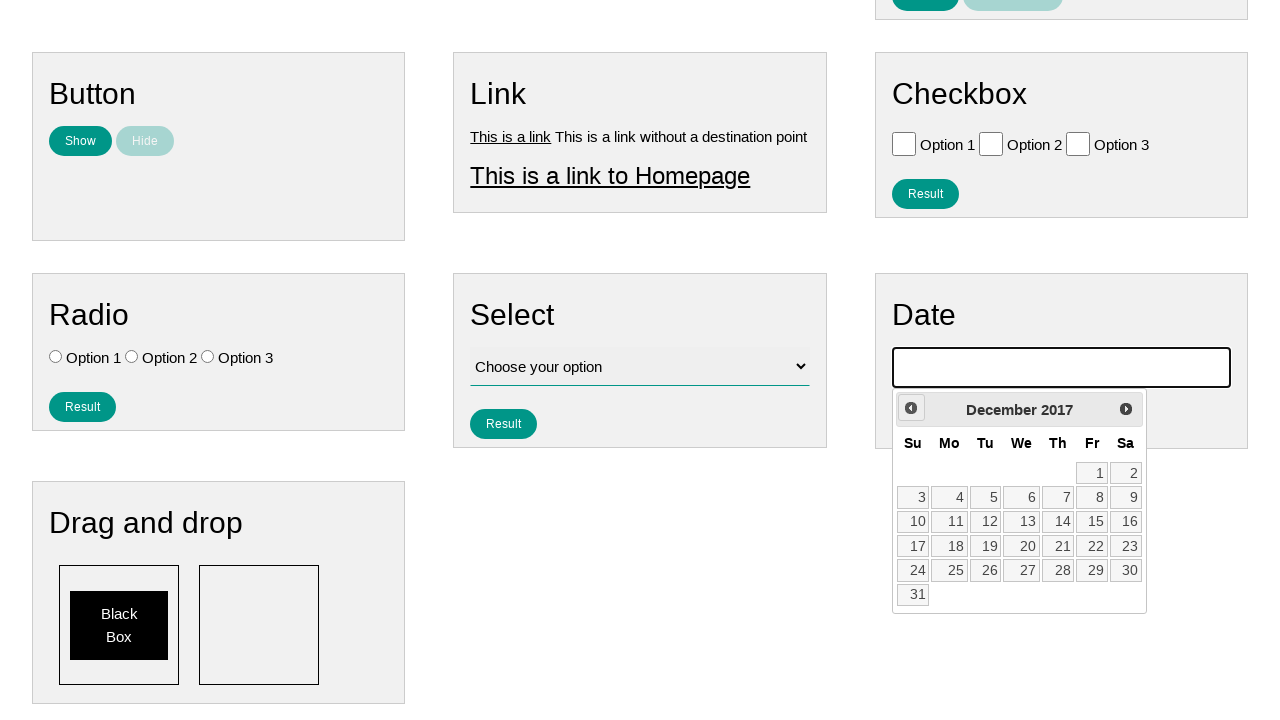

Retrieved year value: 2017
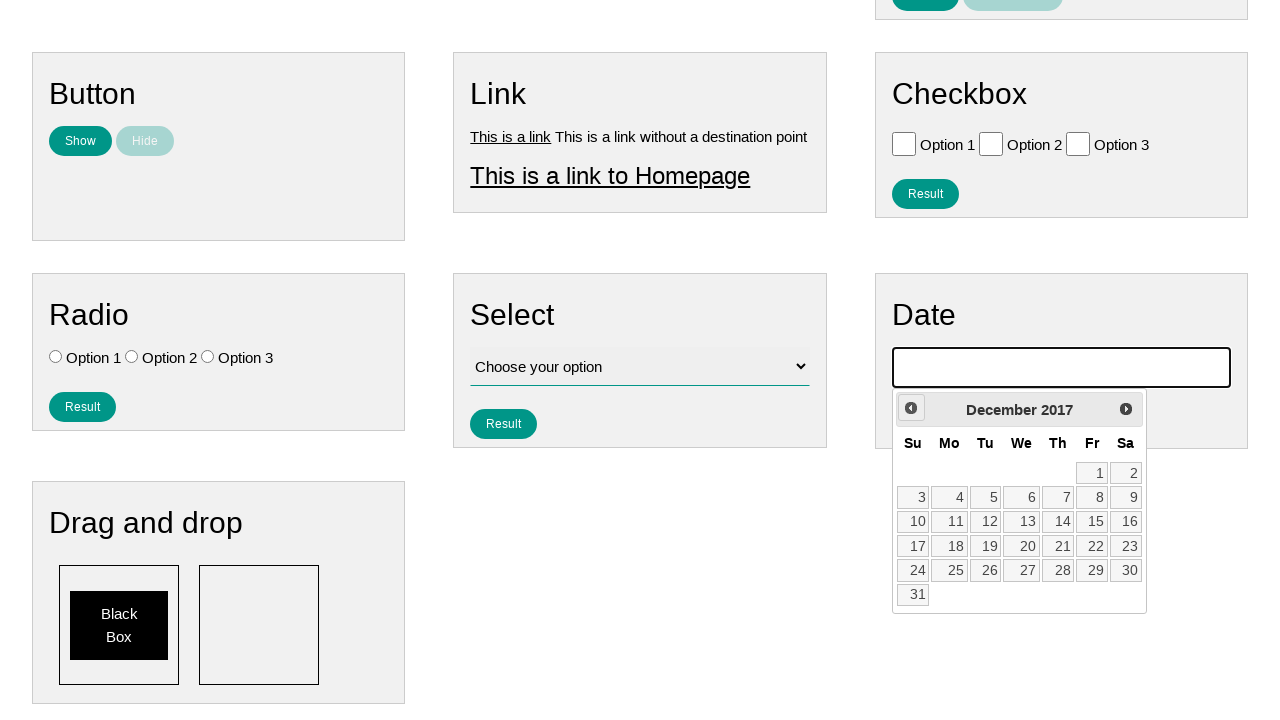

Retrieved month value: December
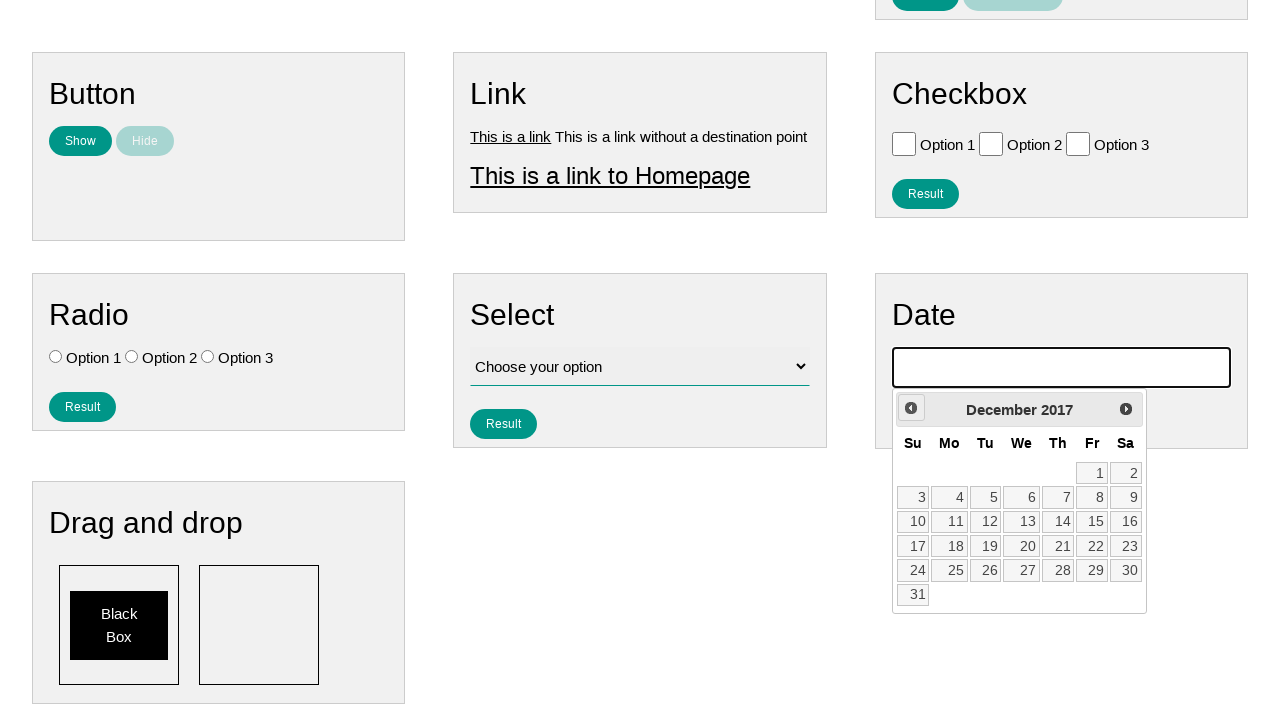

Clicked previous button to navigate calendar backwards at (911, 408) on .ui-datepicker-prev
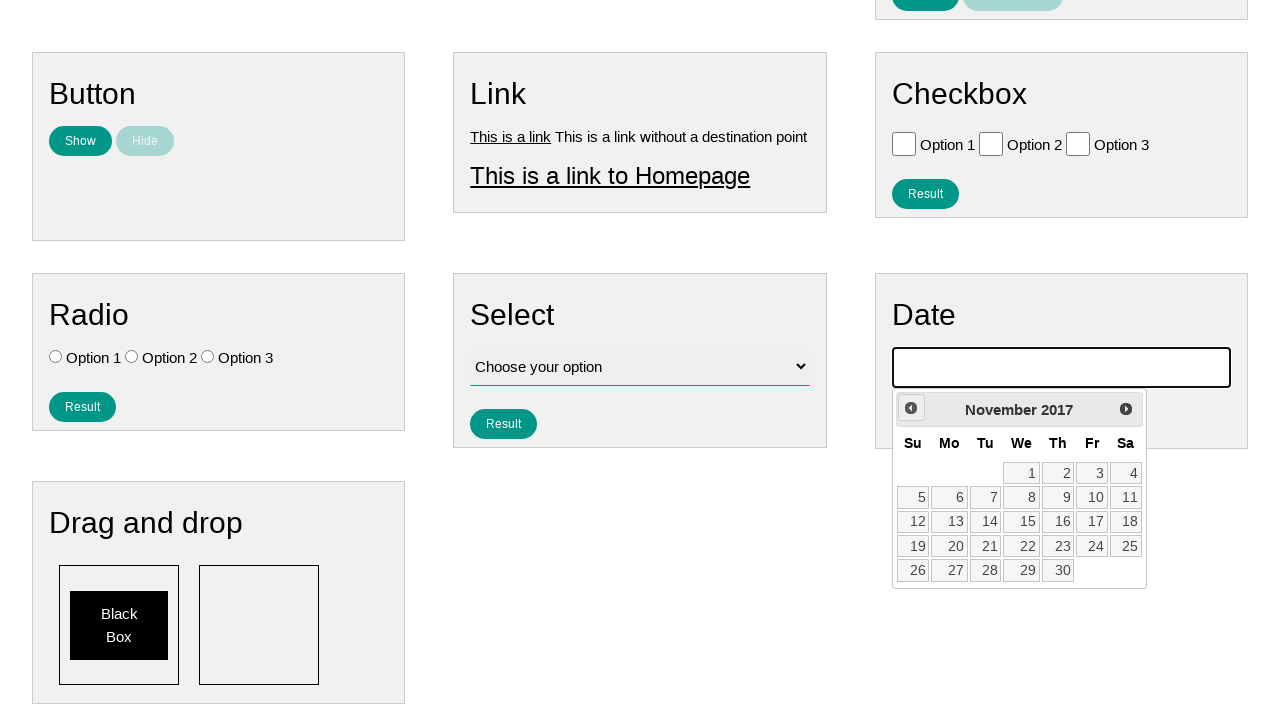

Retrieved year value: 2017
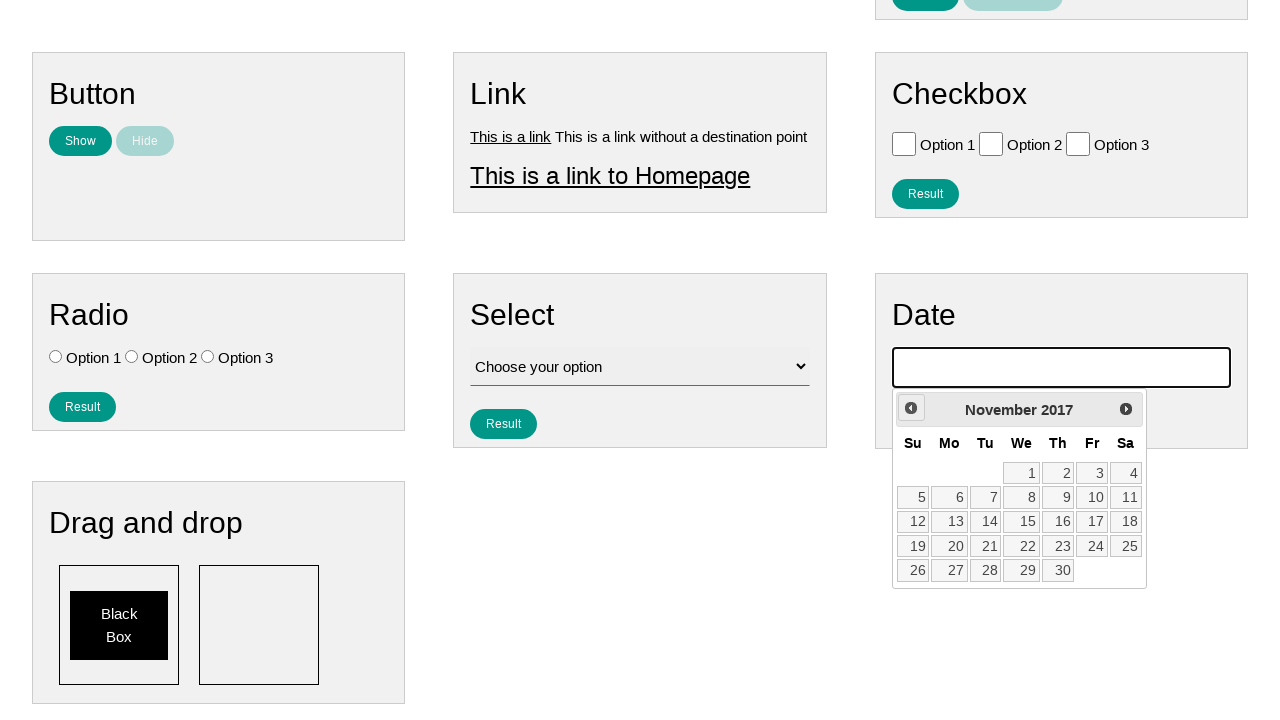

Retrieved month value: November
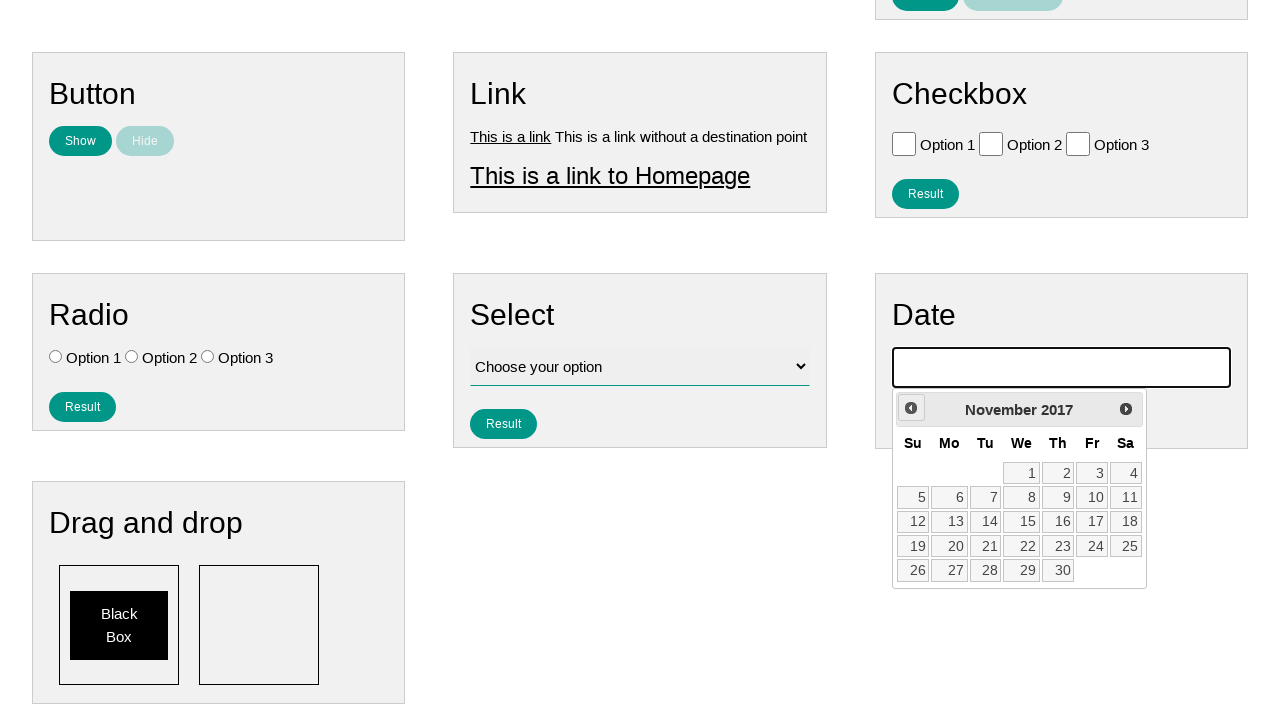

Clicked previous button to navigate calendar backwards at (911, 408) on .ui-datepicker-prev
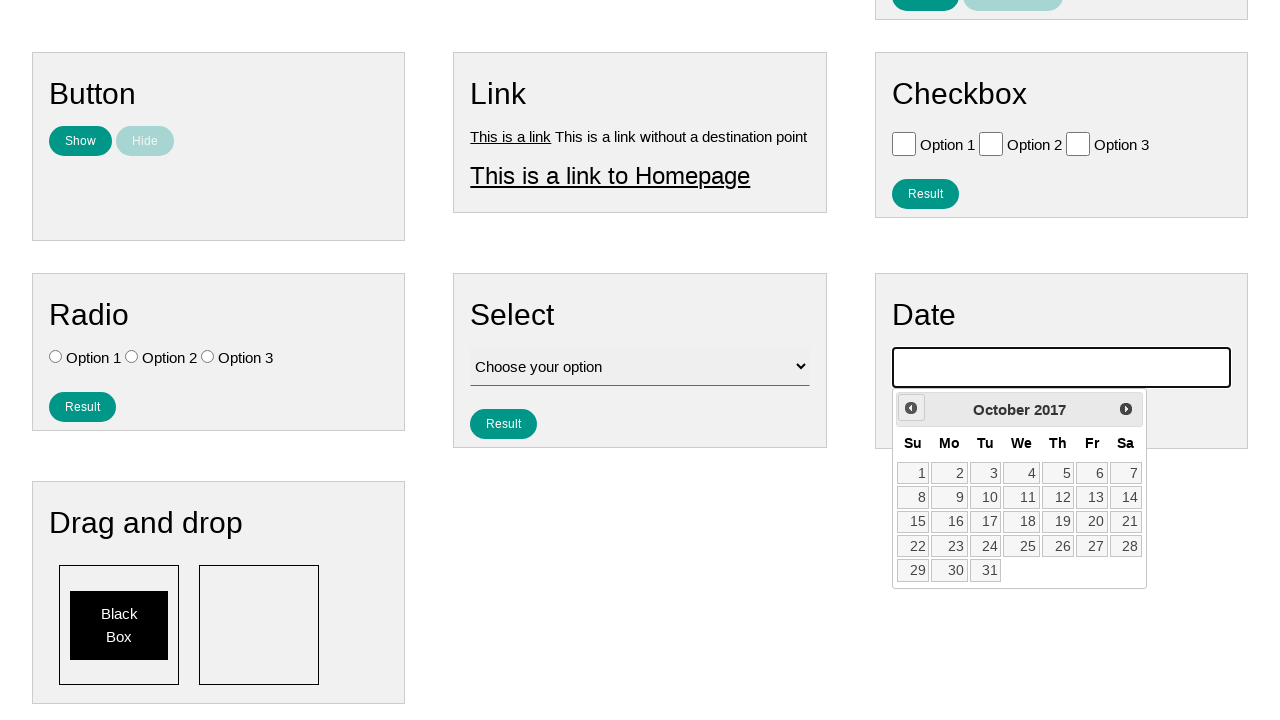

Retrieved year value: 2017
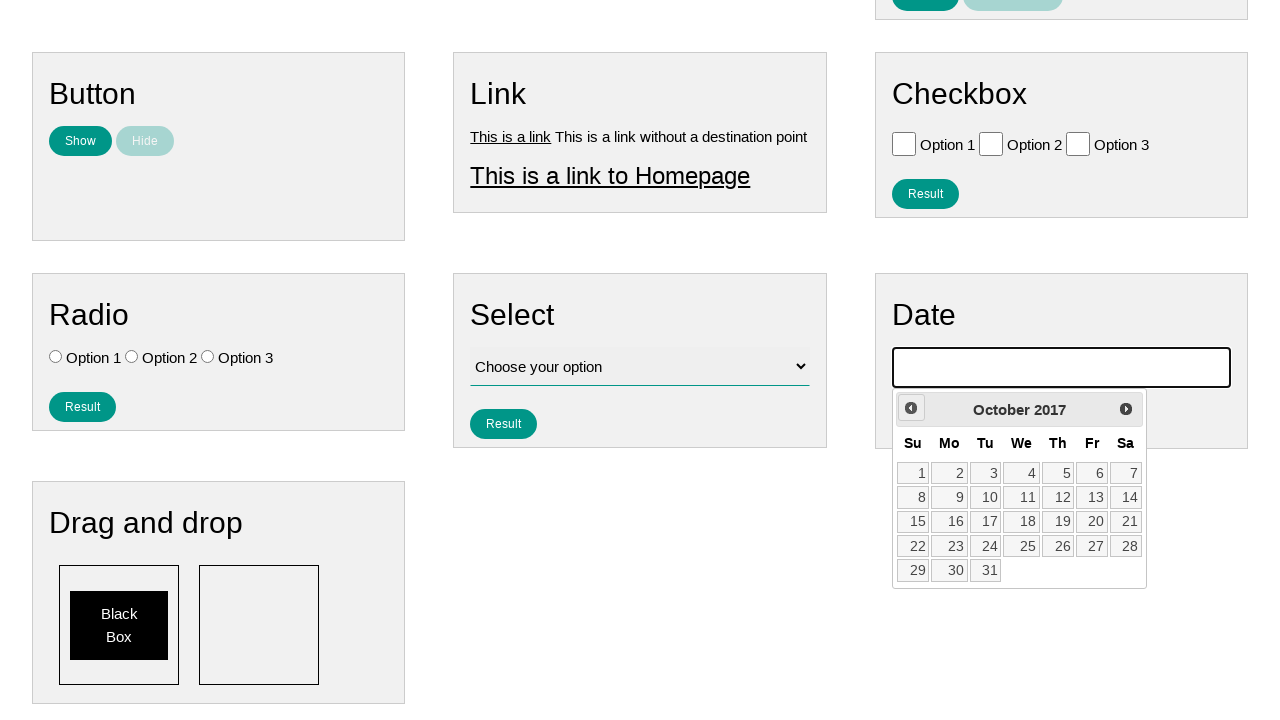

Retrieved month value: October
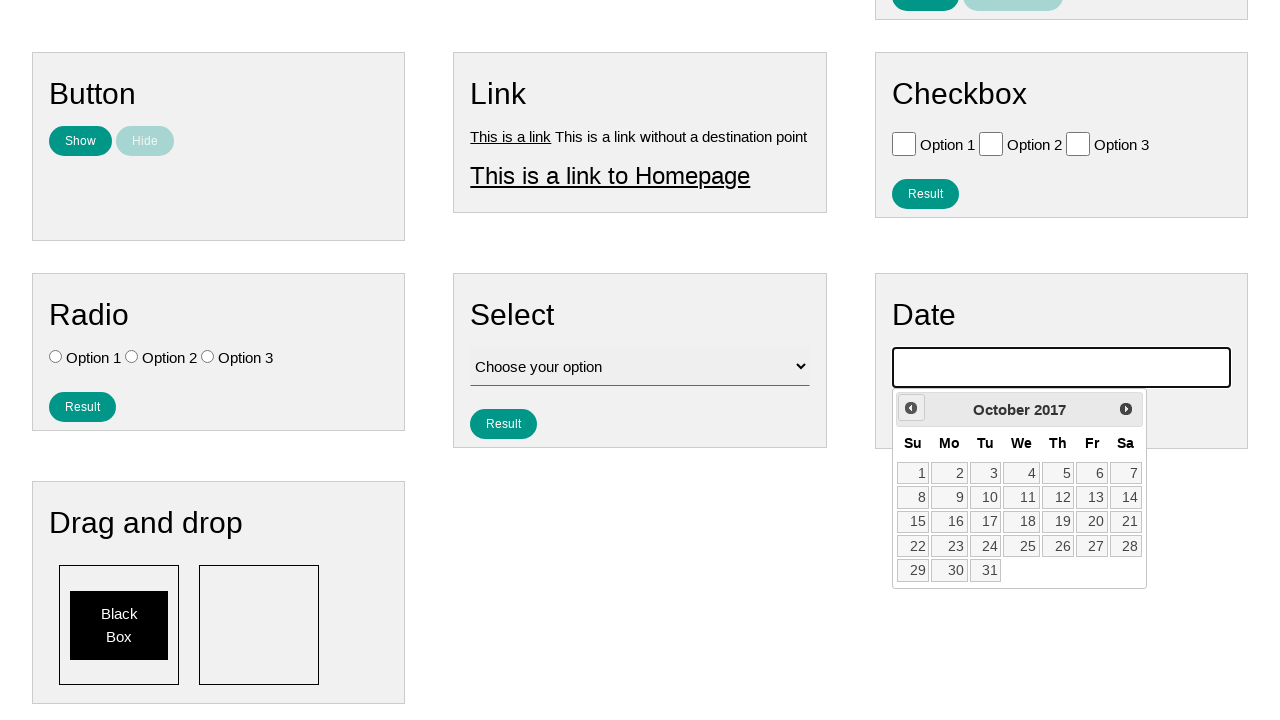

Clicked previous button to navigate calendar backwards at (911, 408) on .ui-datepicker-prev
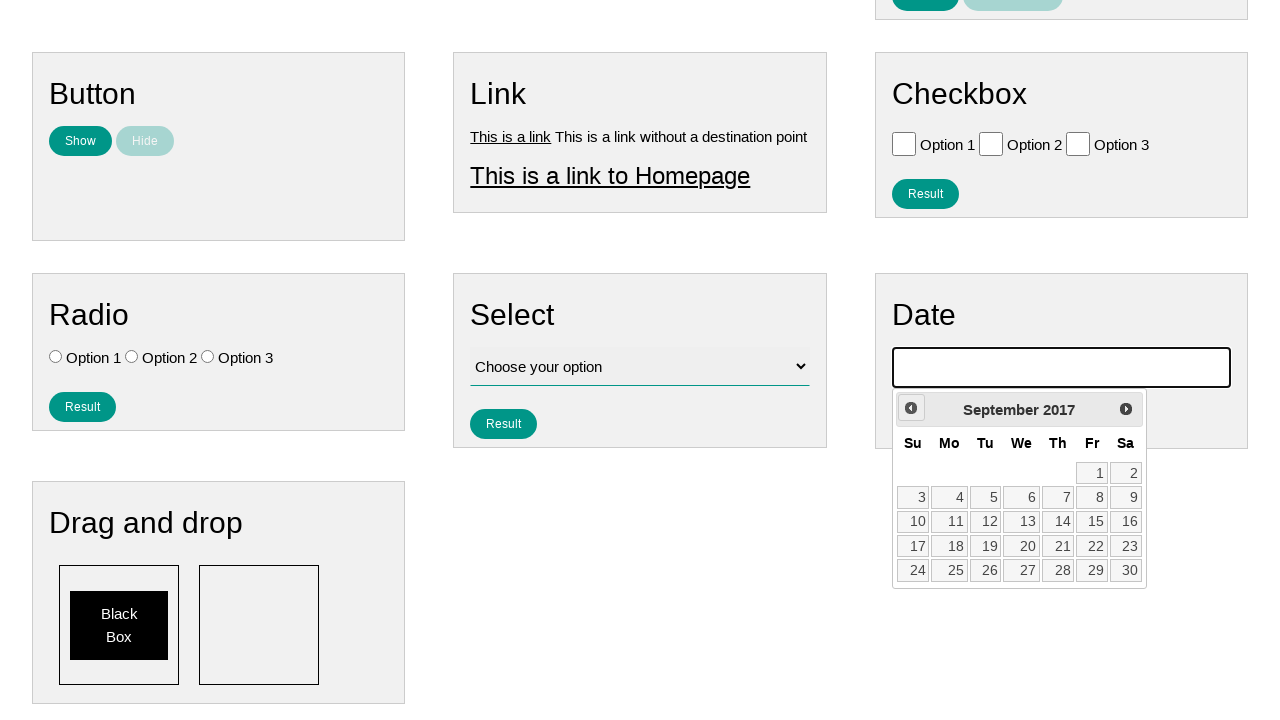

Retrieved year value: 2017
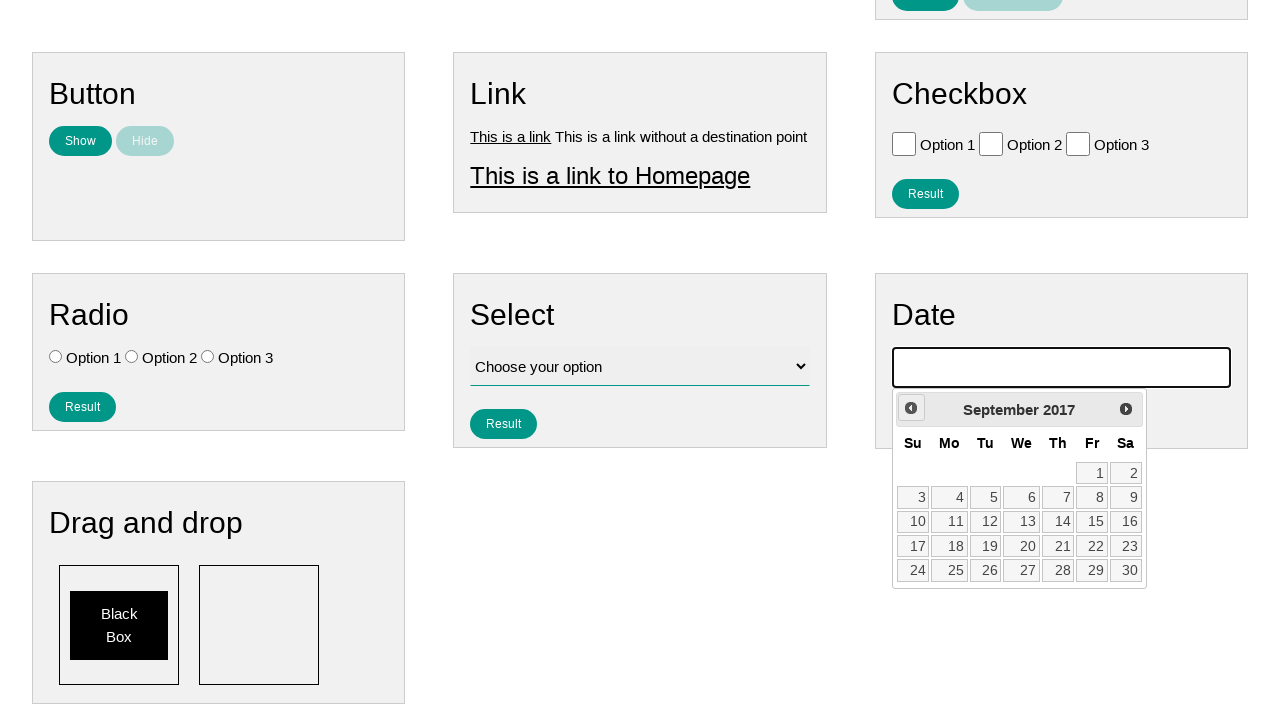

Retrieved month value: September
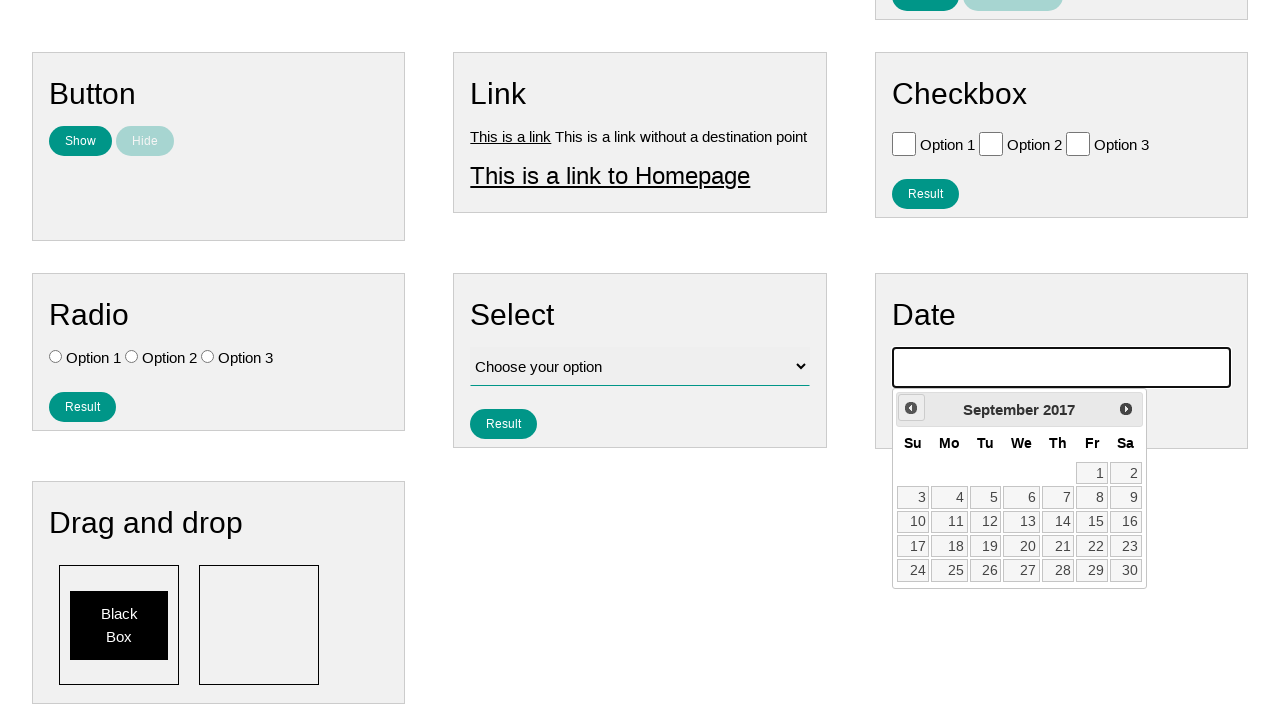

Clicked previous button to navigate calendar backwards at (911, 408) on .ui-datepicker-prev
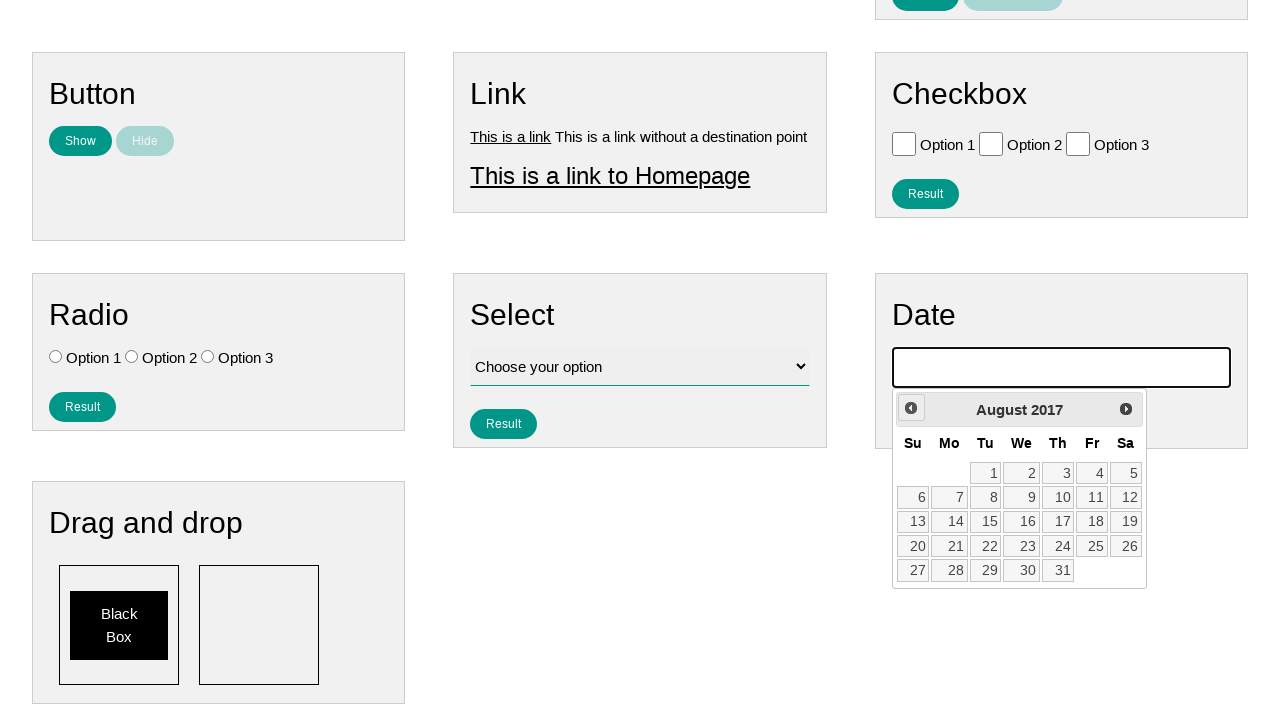

Retrieved year value: 2017
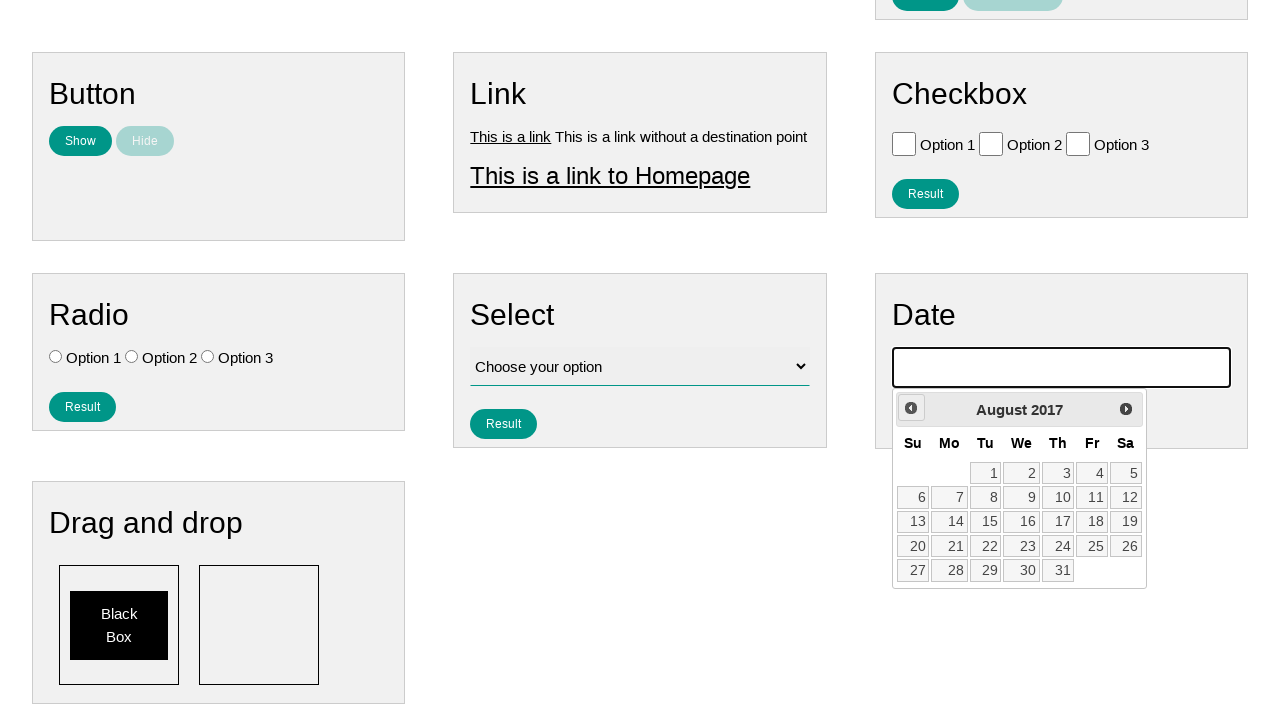

Retrieved month value: August
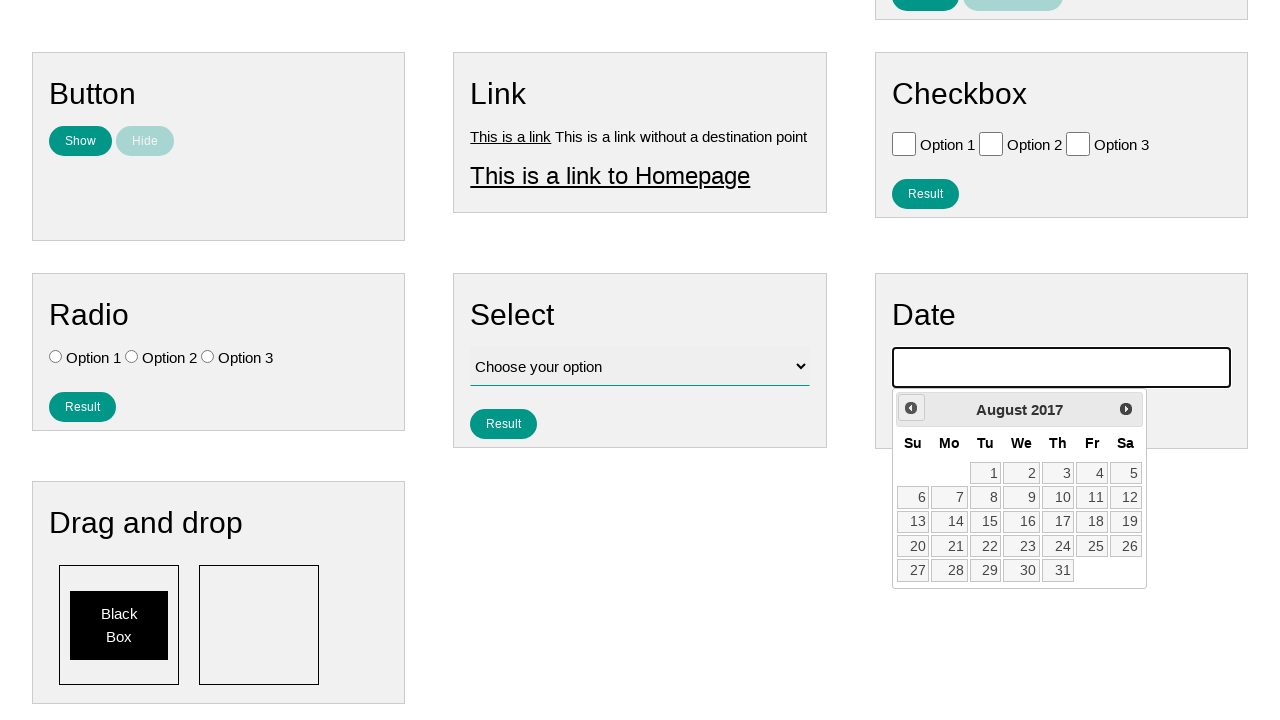

Clicked previous button to navigate calendar backwards at (911, 408) on .ui-datepicker-prev
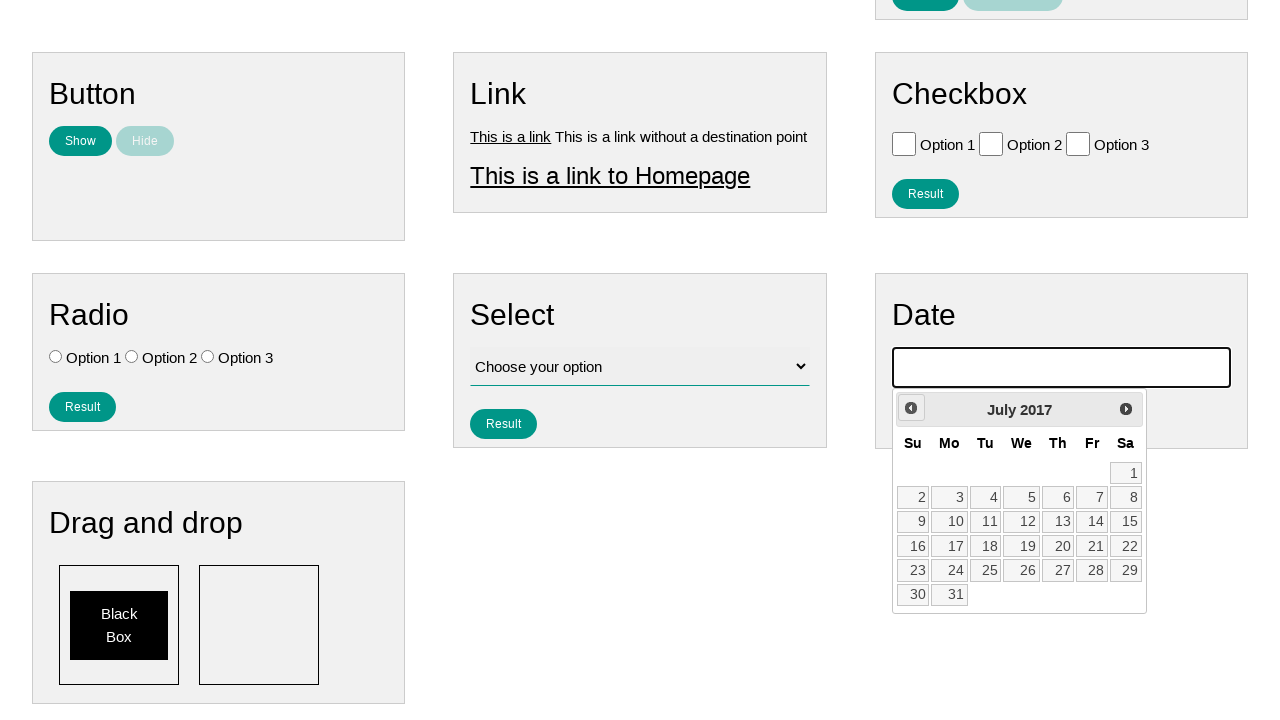

Retrieved year value: 2017
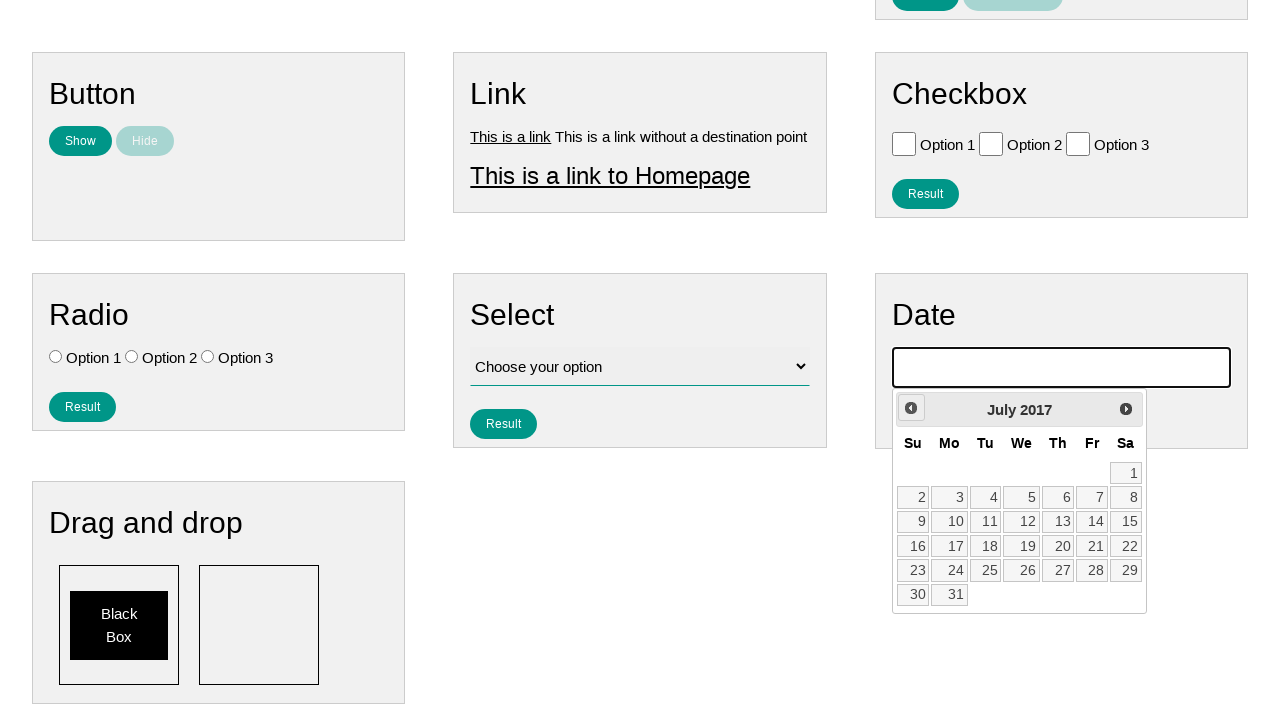

Retrieved month value: July
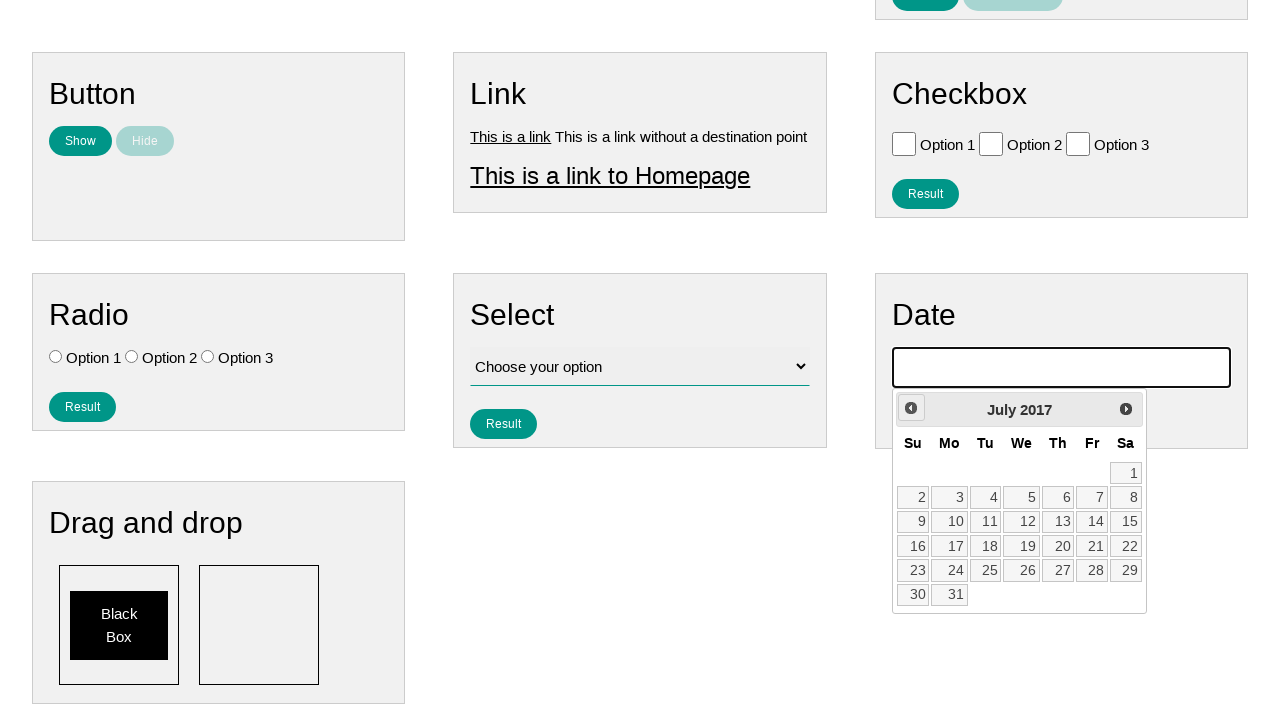

Clicked previous button to navigate calendar backwards at (911, 408) on .ui-datepicker-prev
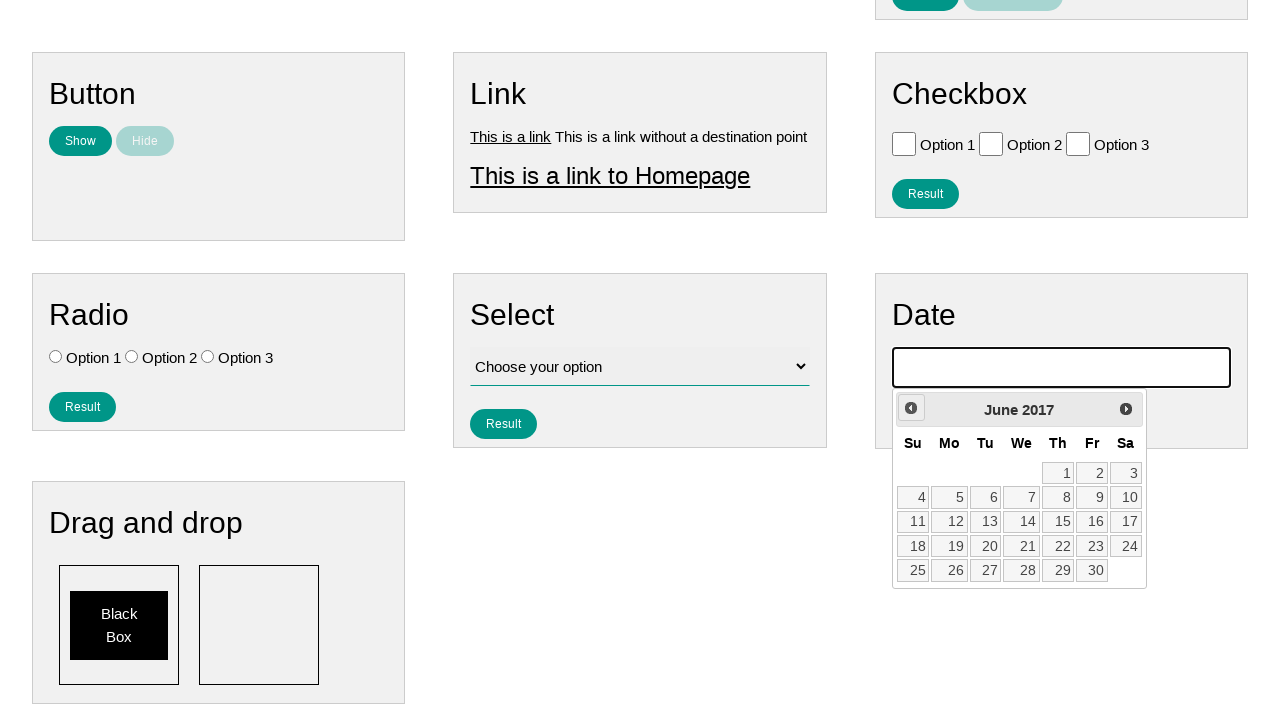

Retrieved year value: 2017
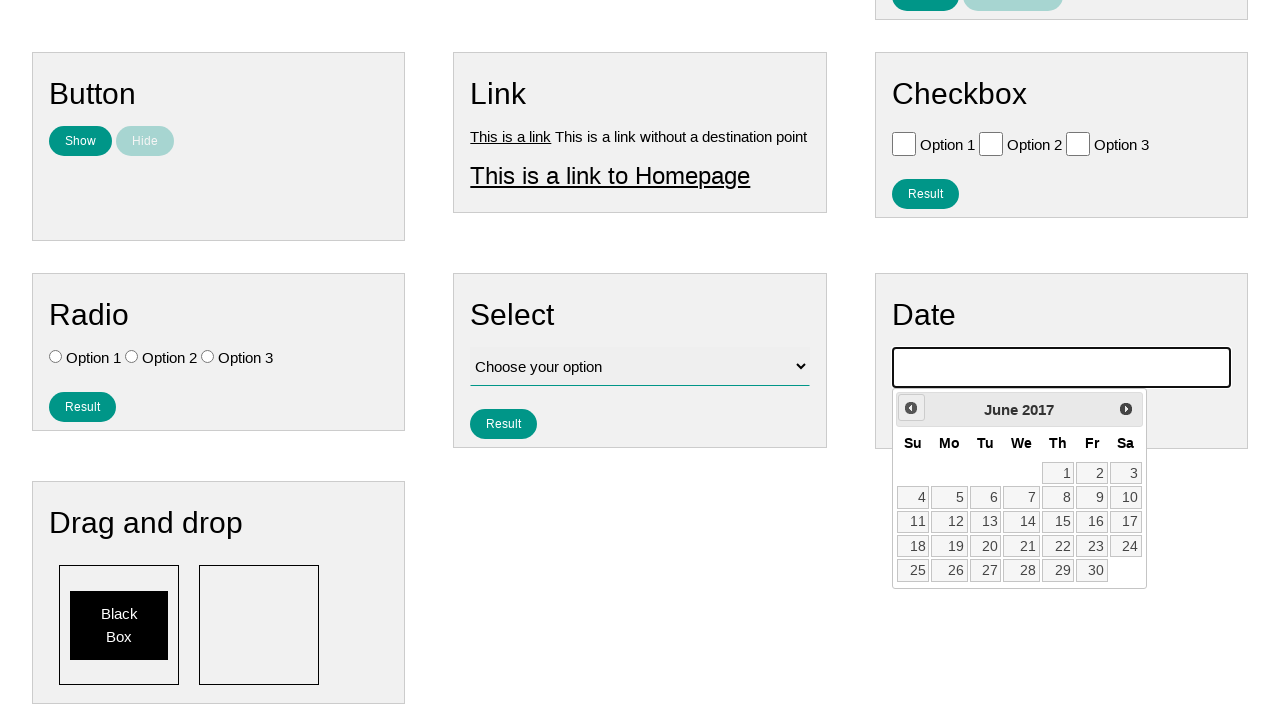

Retrieved month value: June
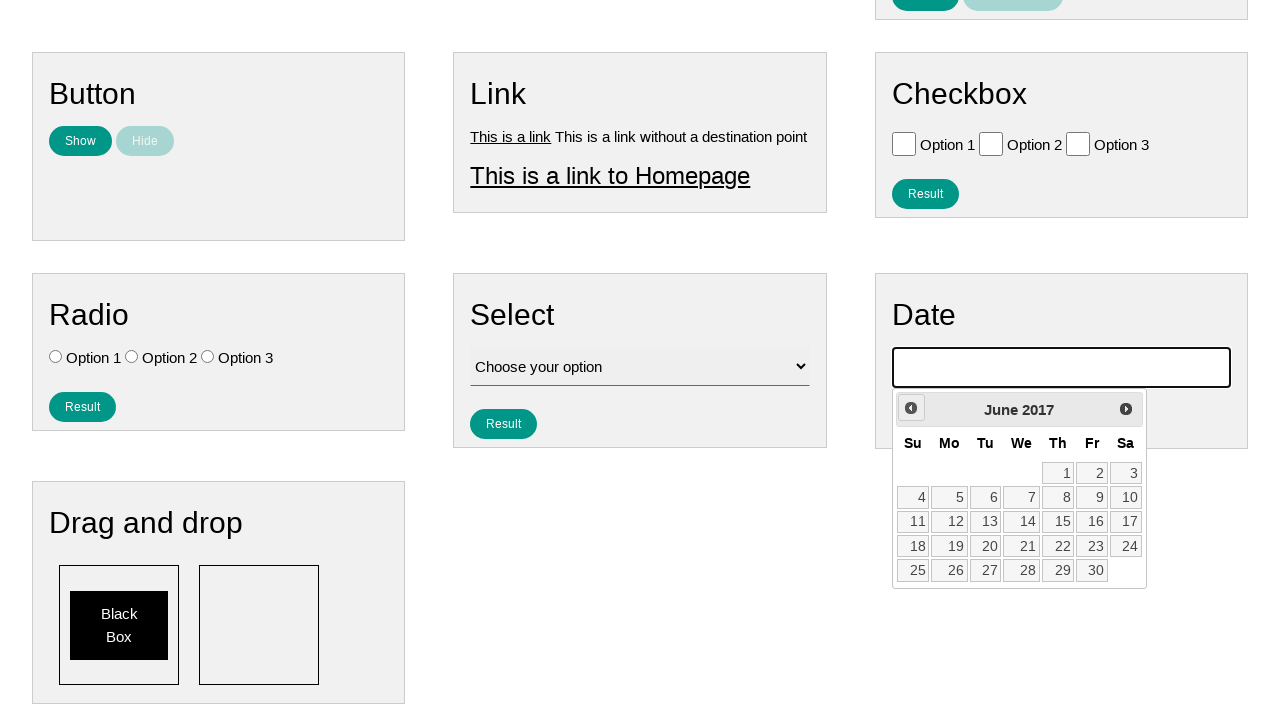

Clicked previous button to navigate calendar backwards at (911, 408) on .ui-datepicker-prev
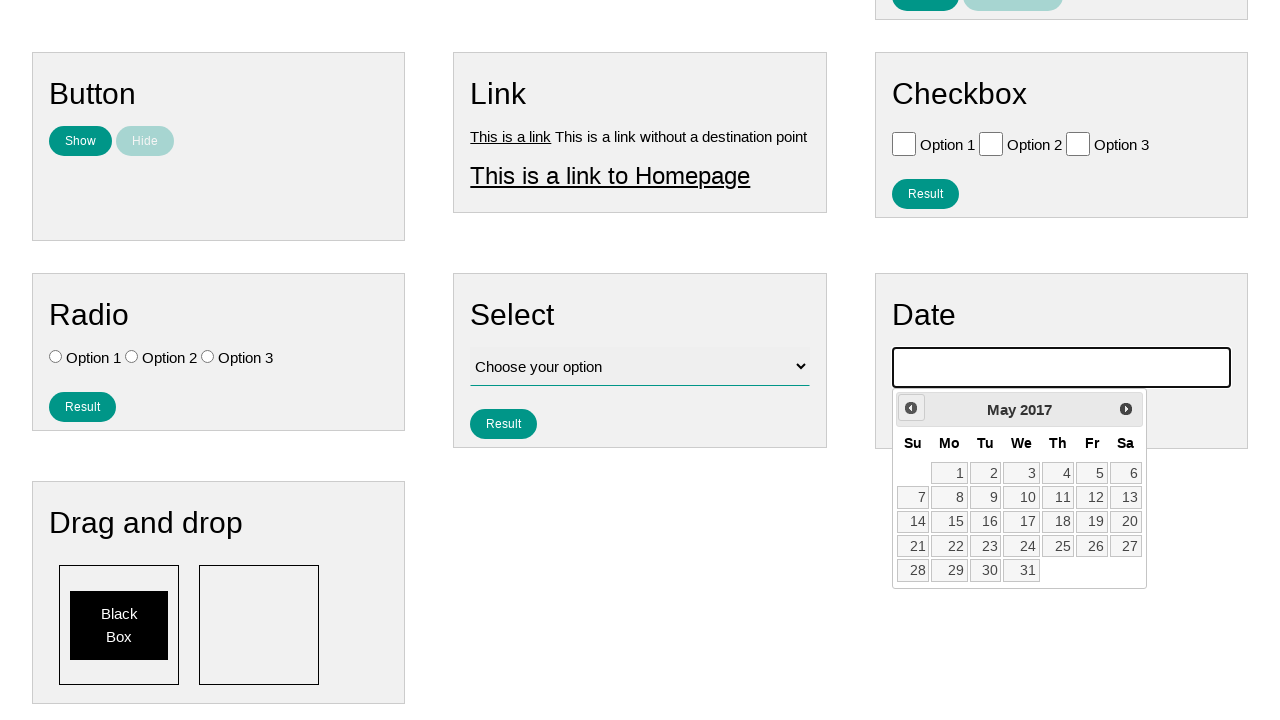

Retrieved year value: 2017
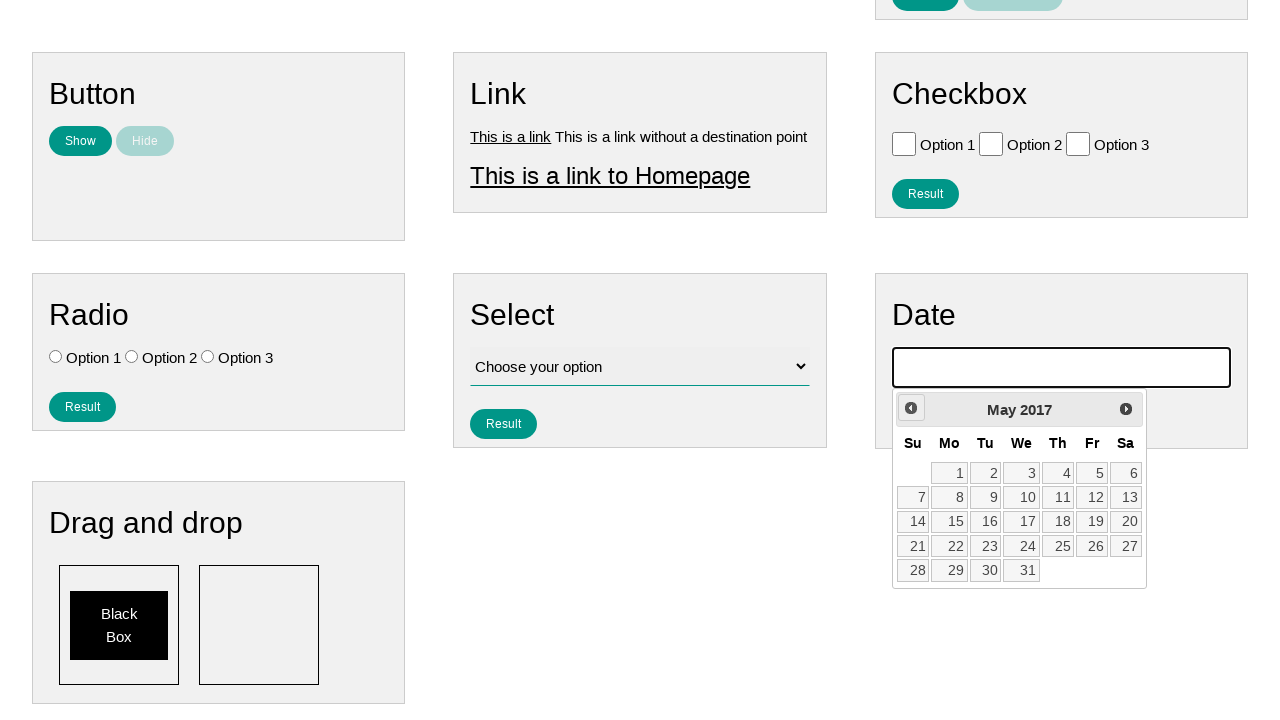

Retrieved month value: May
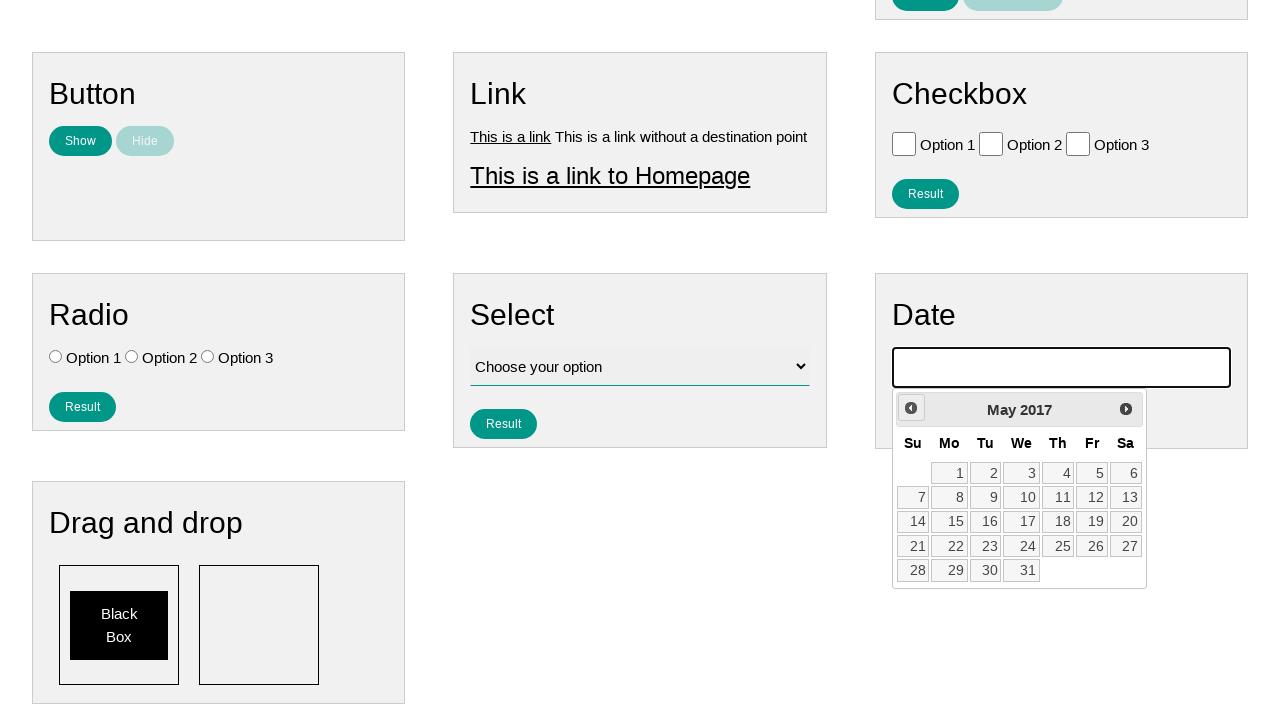

Clicked previous button to navigate calendar backwards at (911, 408) on .ui-datepicker-prev
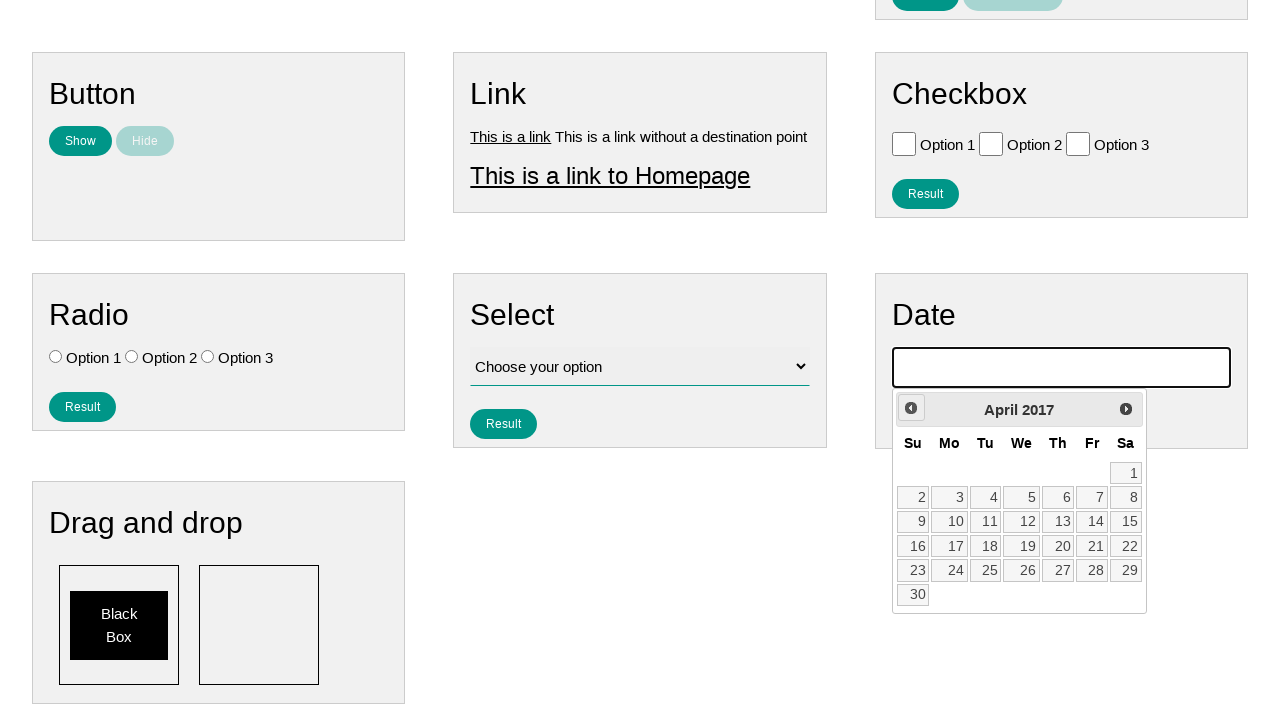

Retrieved year value: 2017
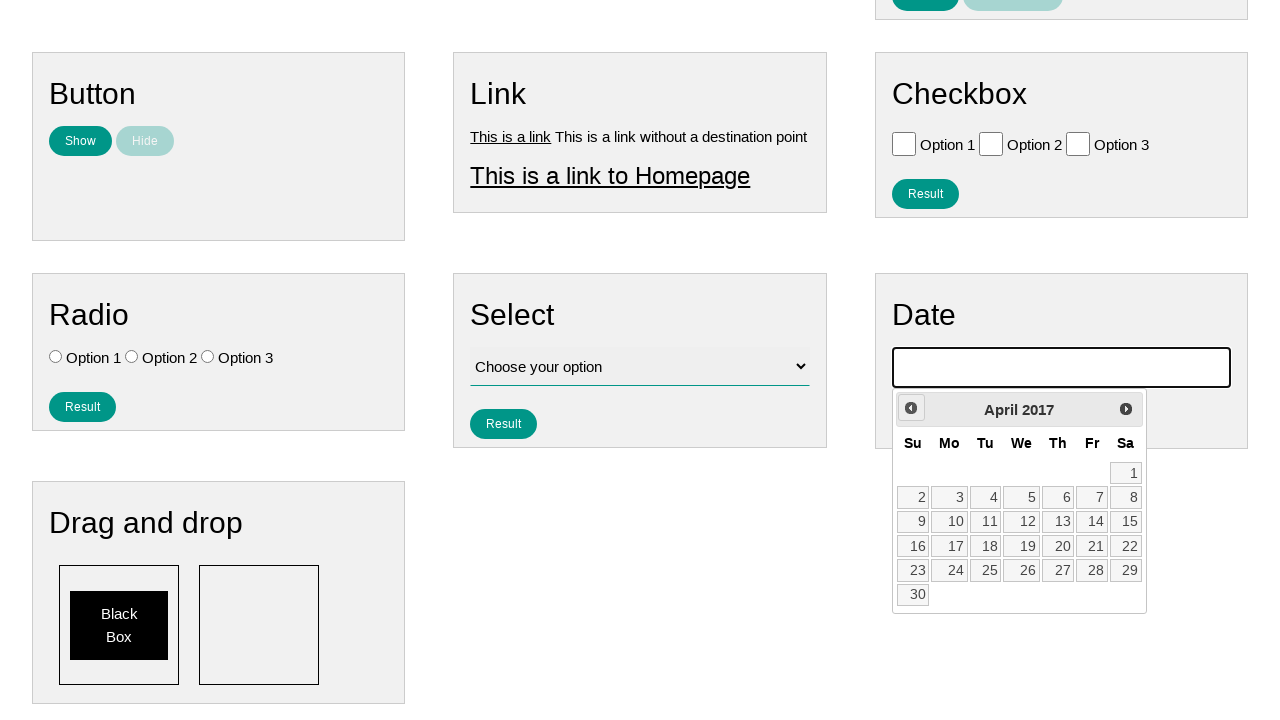

Retrieved month value: April
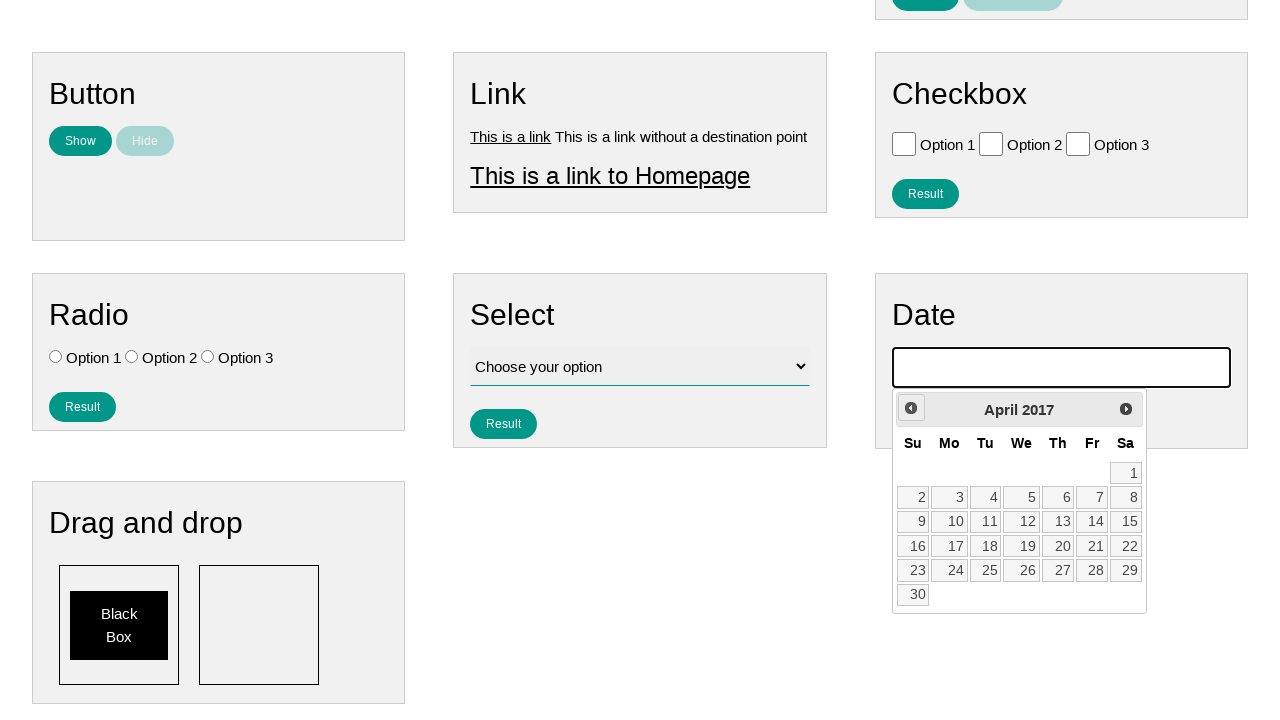

Clicked previous button to navigate calendar backwards at (911, 408) on .ui-datepicker-prev
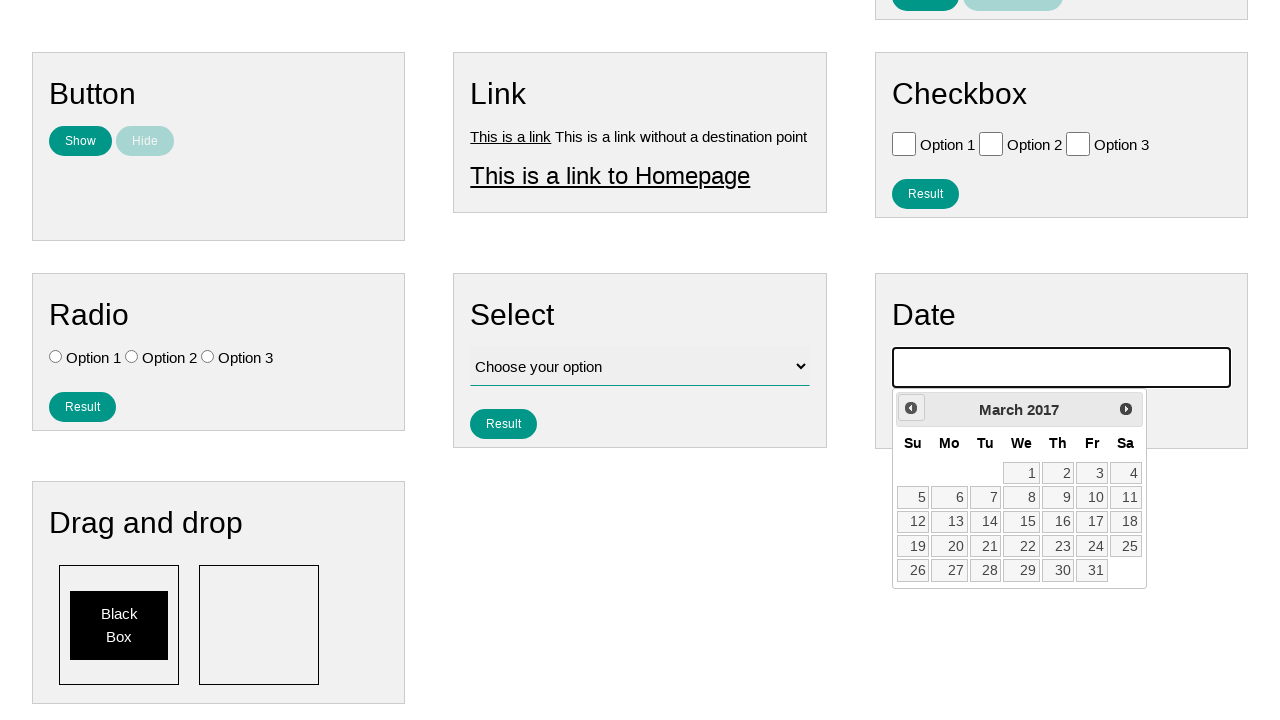

Retrieved year value: 2017
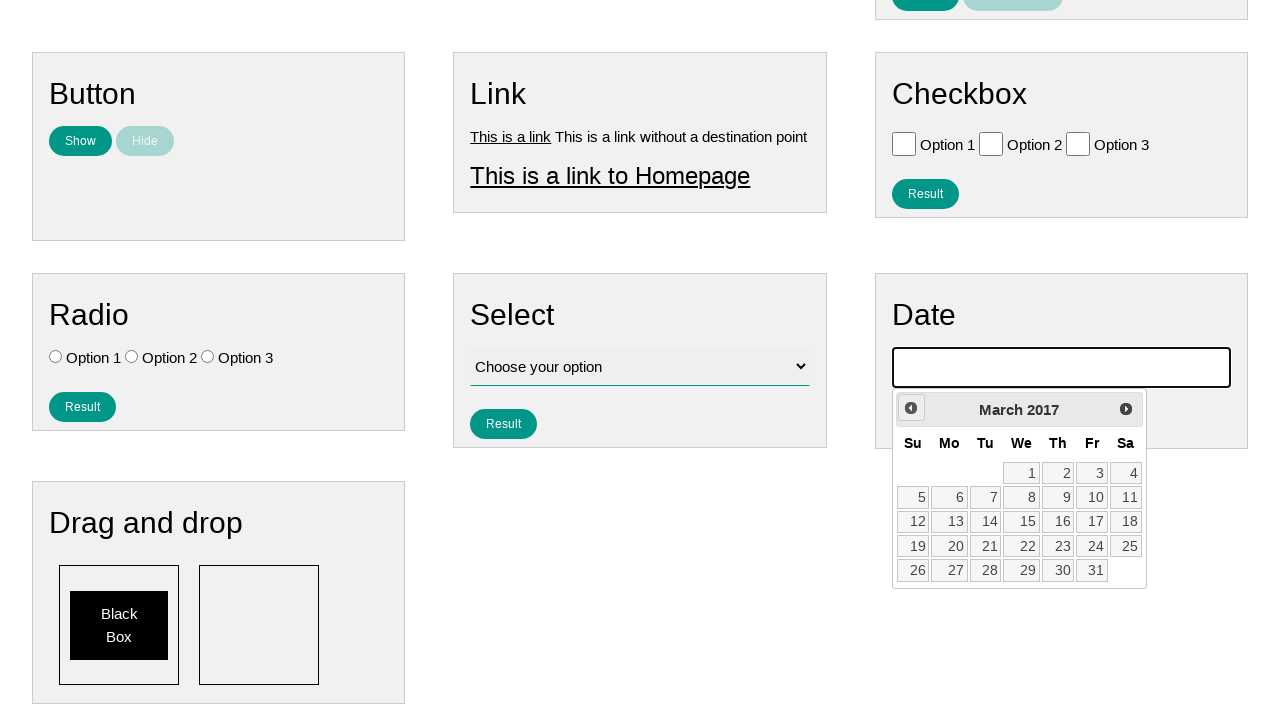

Retrieved month value: March
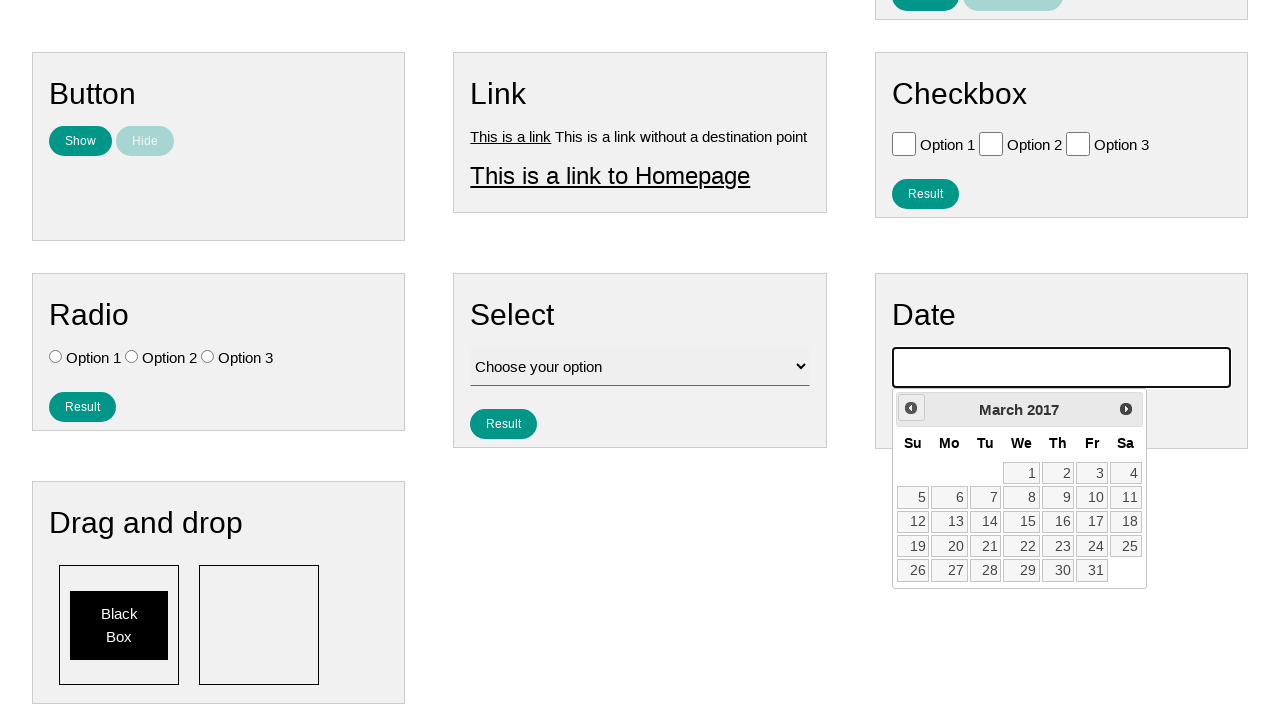

Clicked previous button to navigate calendar backwards at (911, 408) on .ui-datepicker-prev
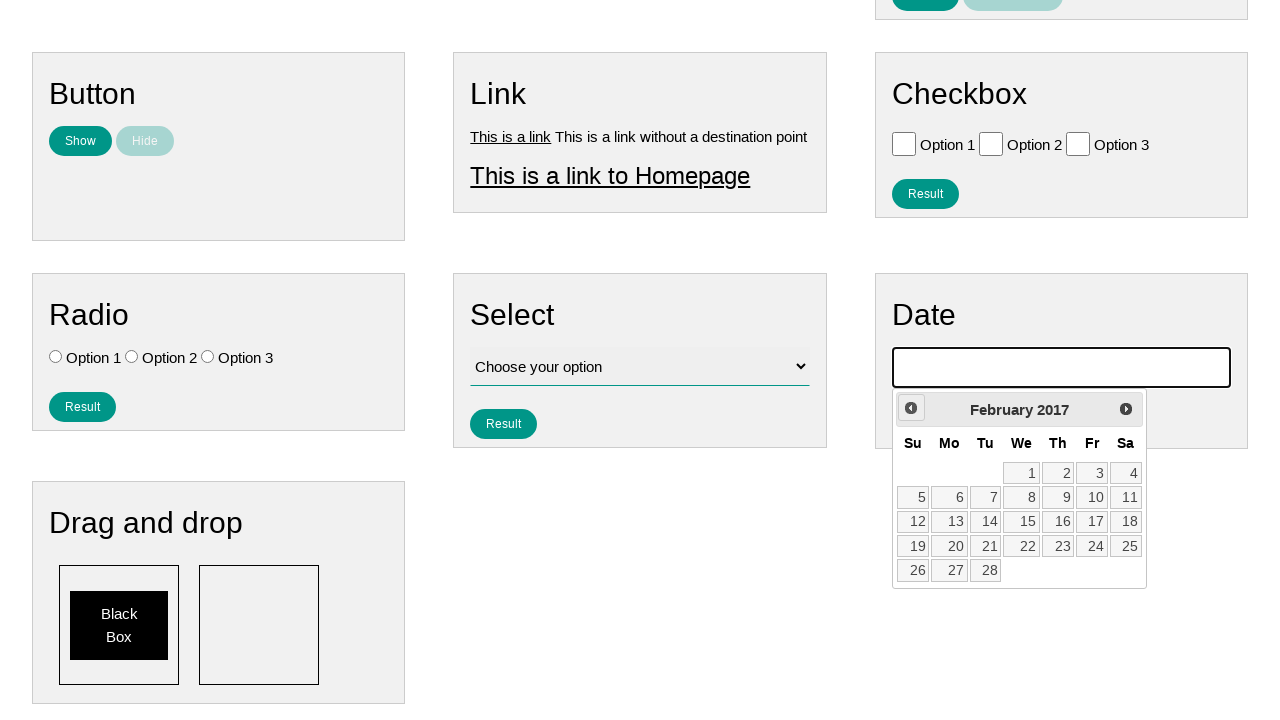

Retrieved year value: 2017
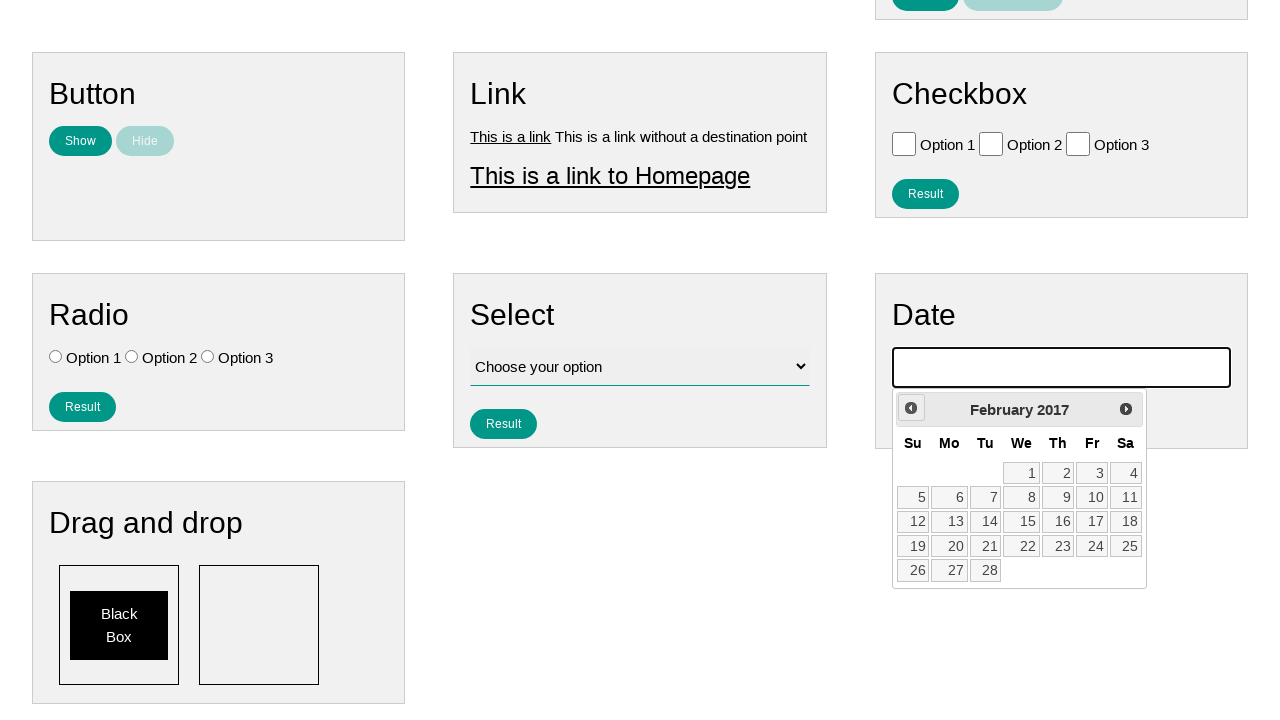

Retrieved month value: February
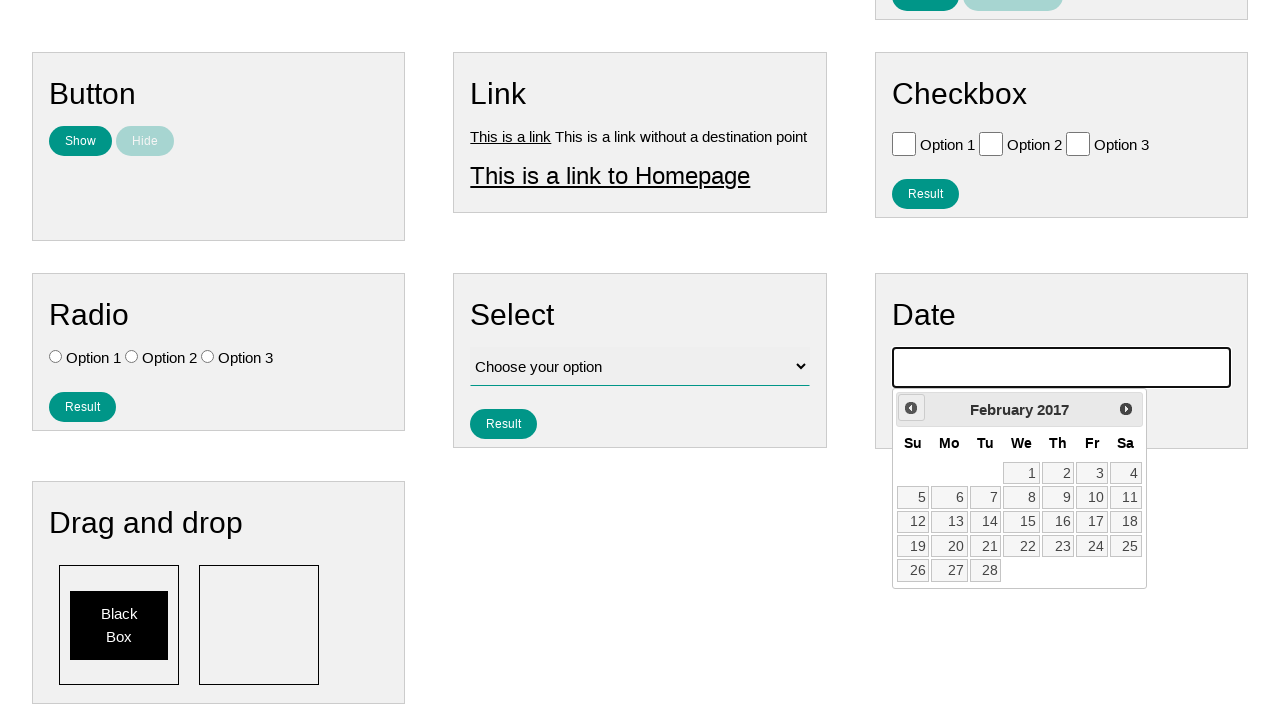

Clicked previous button to navigate calendar backwards at (911, 408) on .ui-datepicker-prev
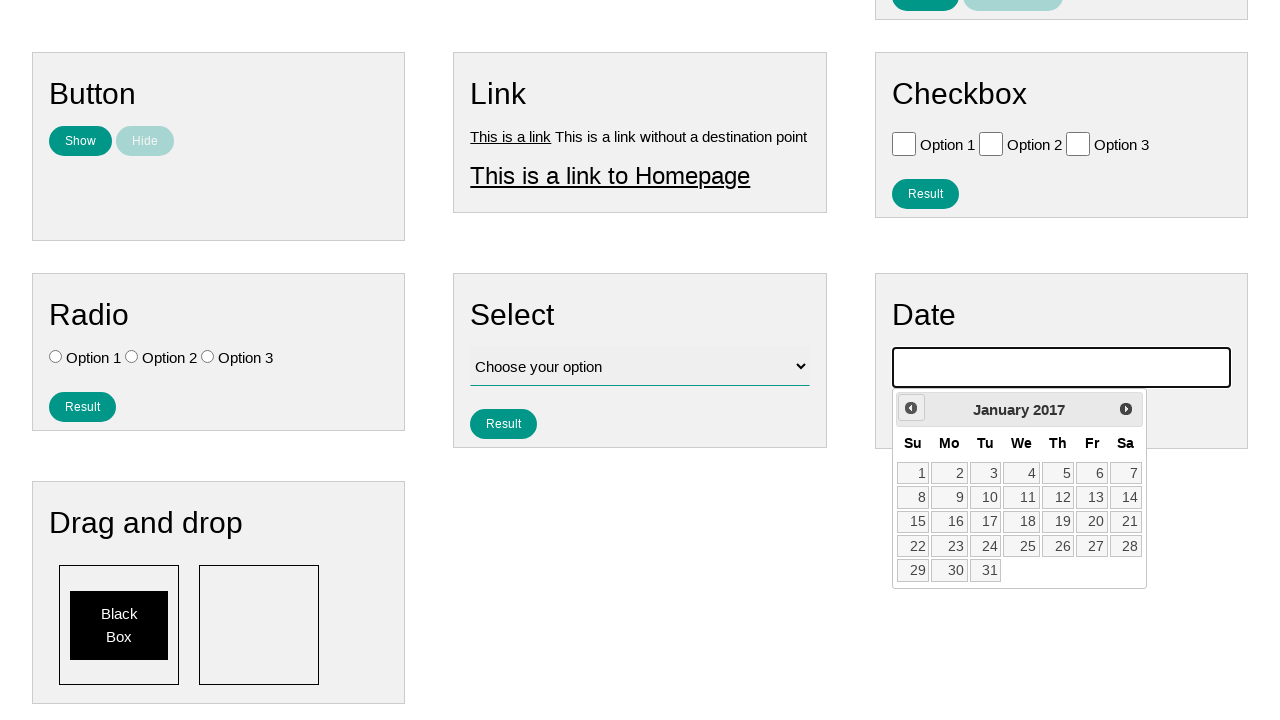

Retrieved year value: 2017
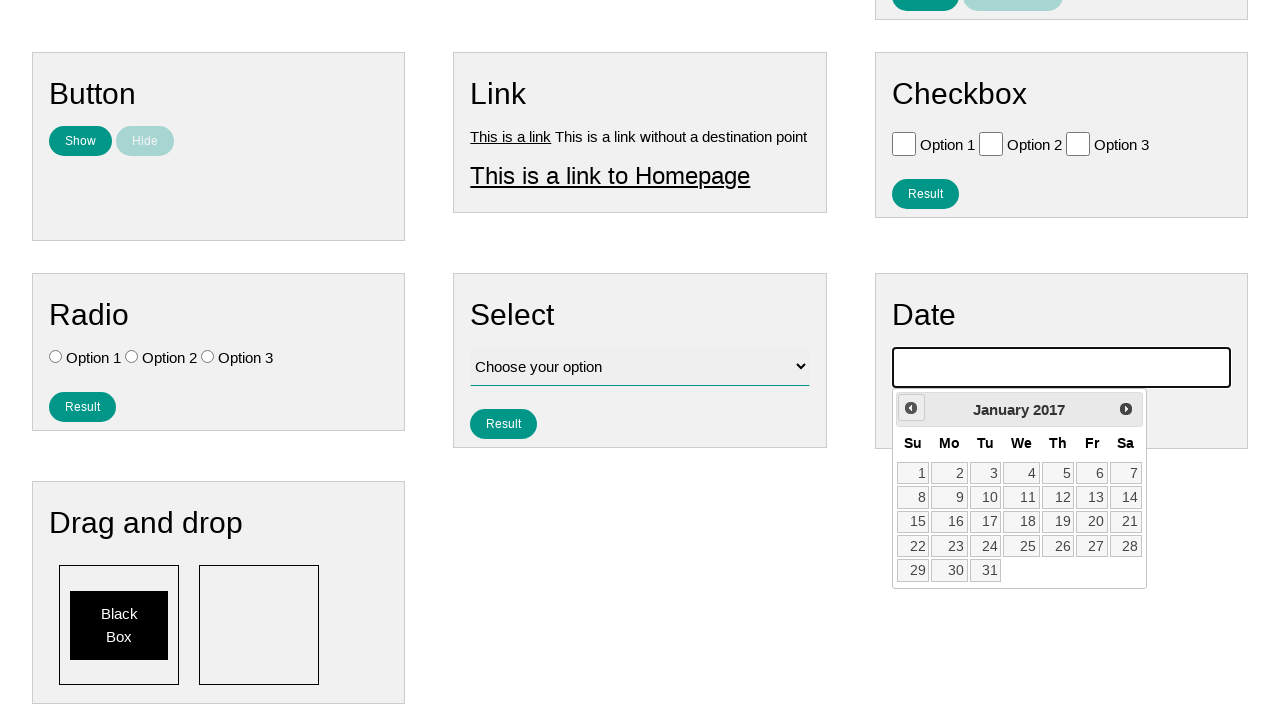

Retrieved month value: January
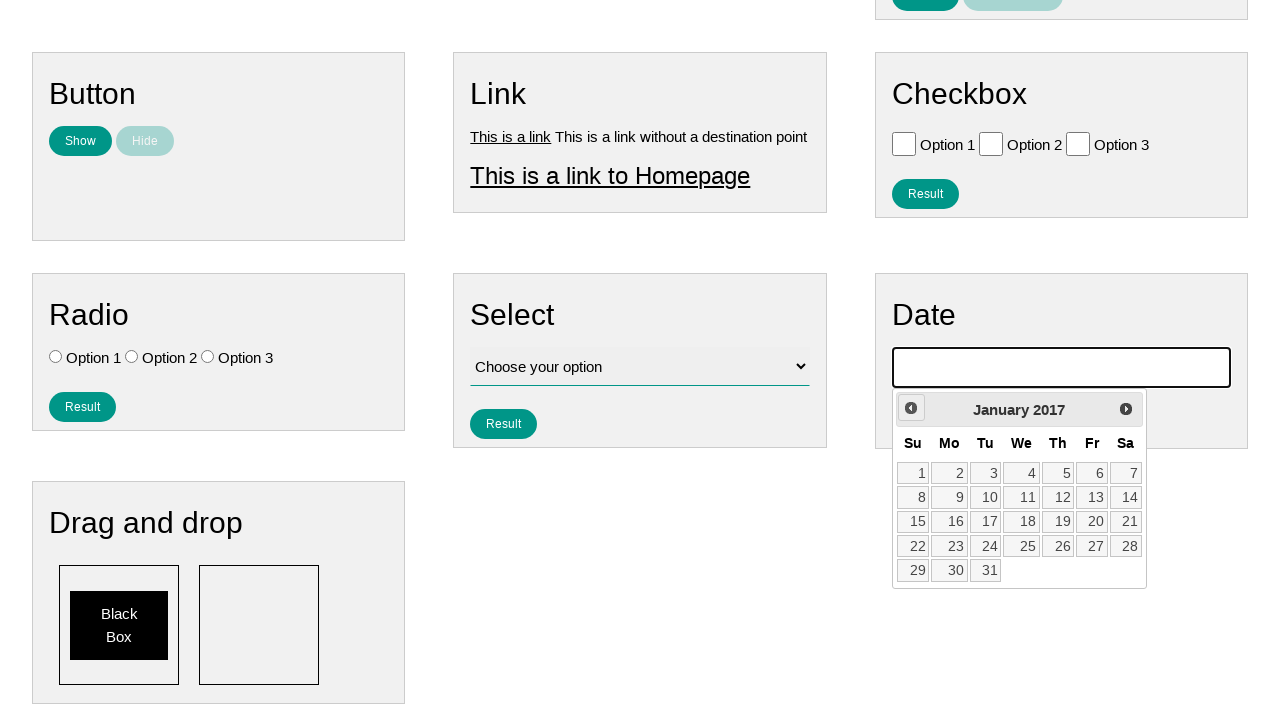

Clicked previous button to navigate calendar backwards at (911, 408) on .ui-datepicker-prev
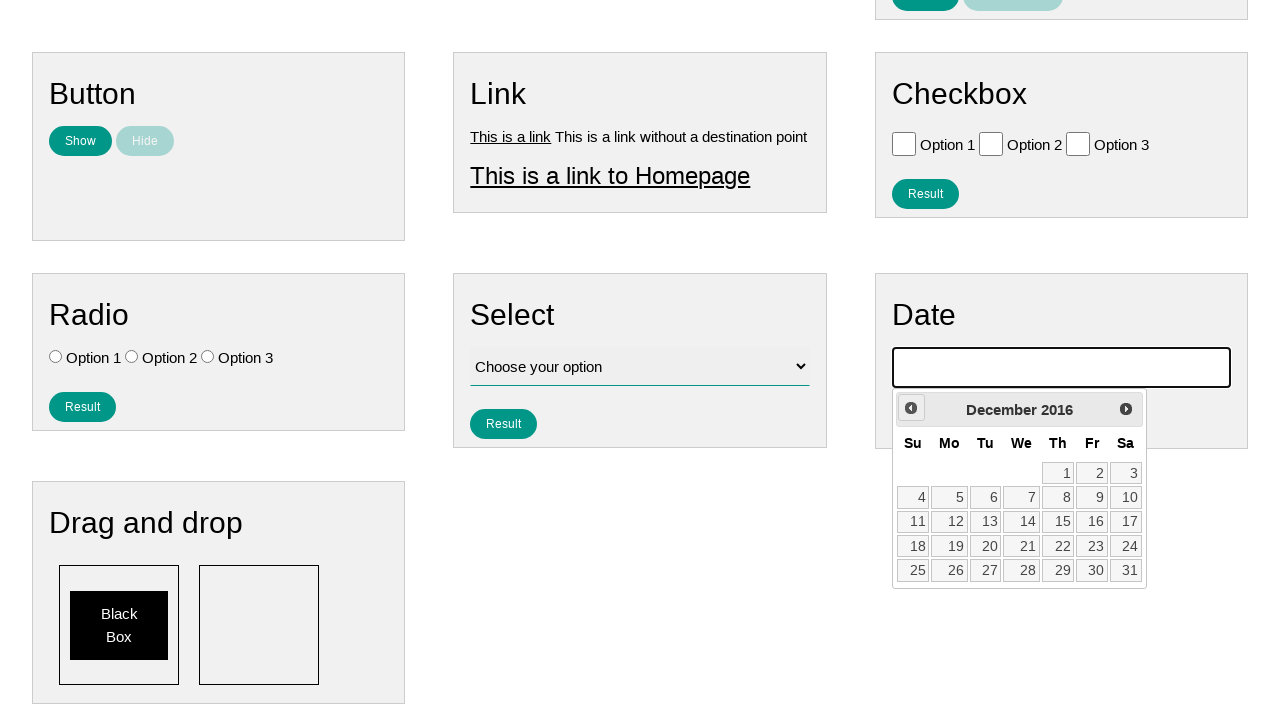

Retrieved year value: 2016
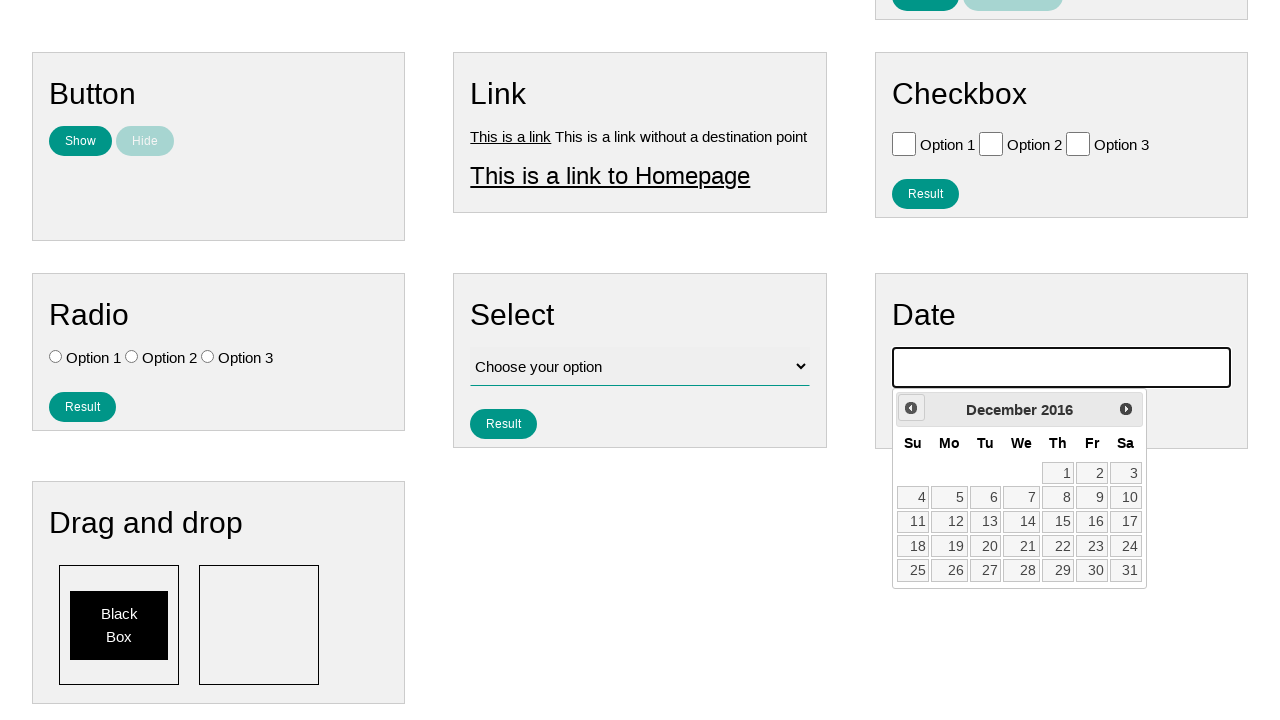

Retrieved month value: December
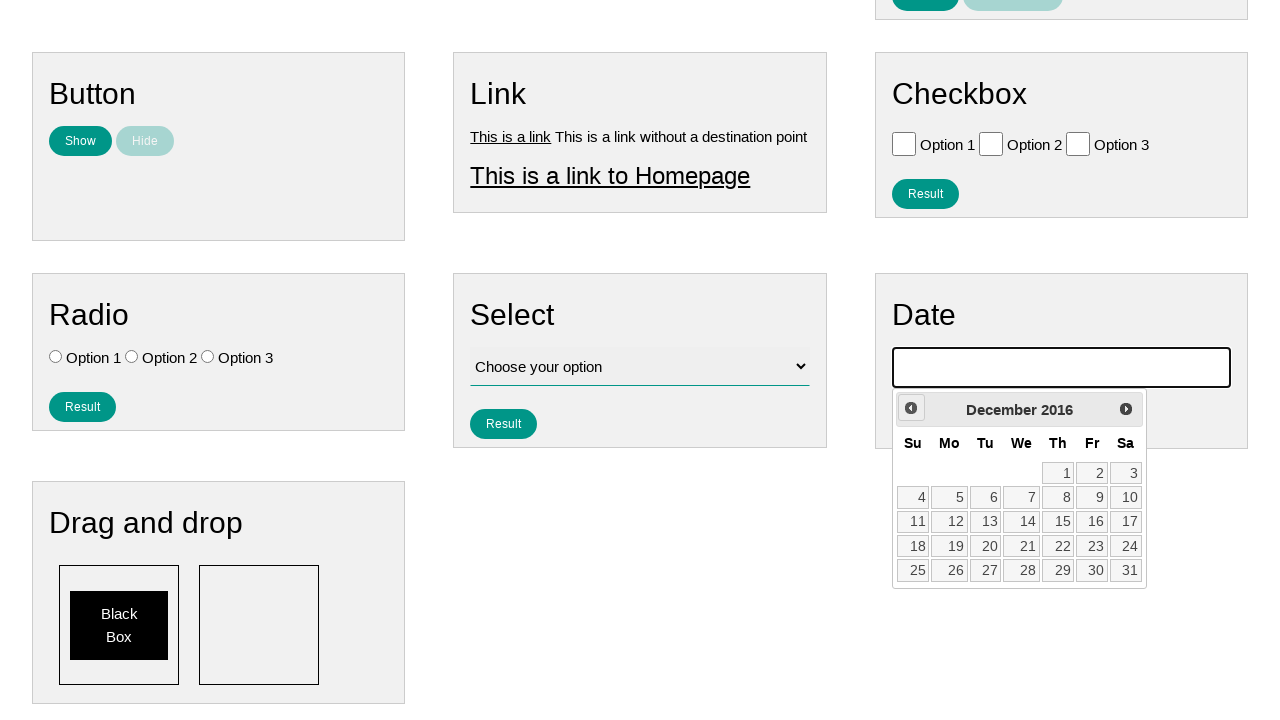

Clicked previous button to navigate calendar backwards at (911, 408) on .ui-datepicker-prev
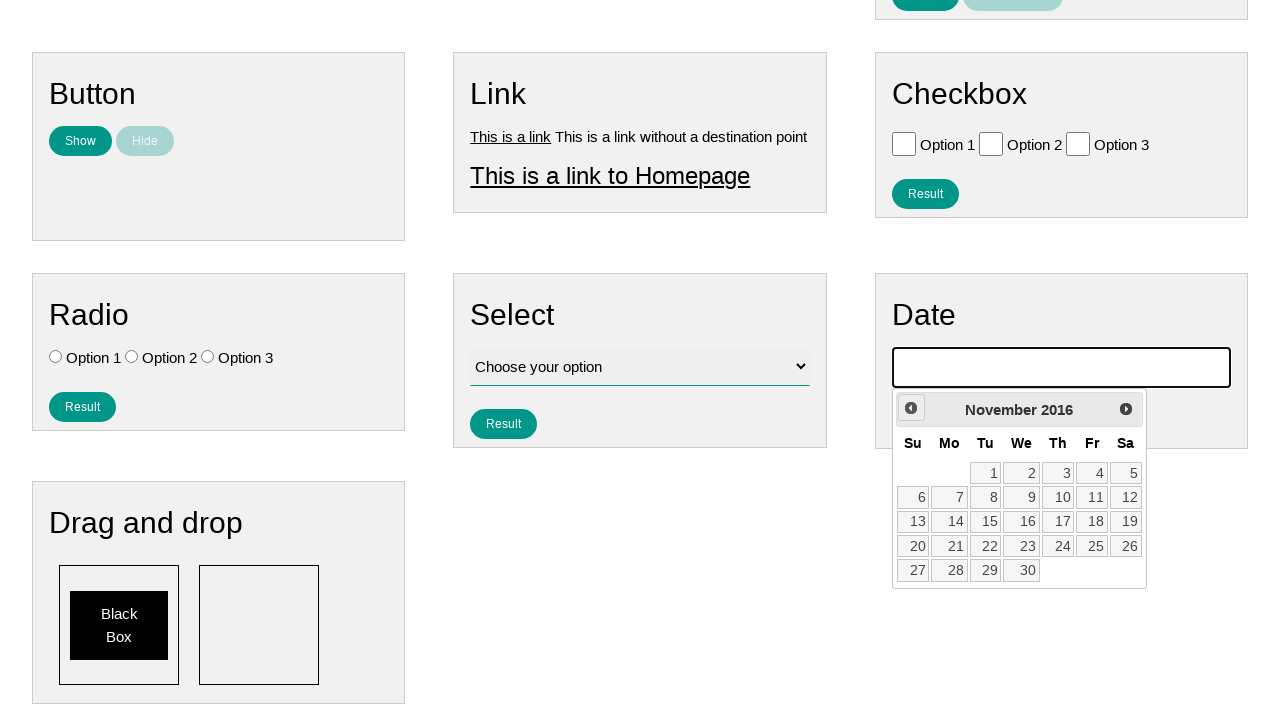

Retrieved year value: 2016
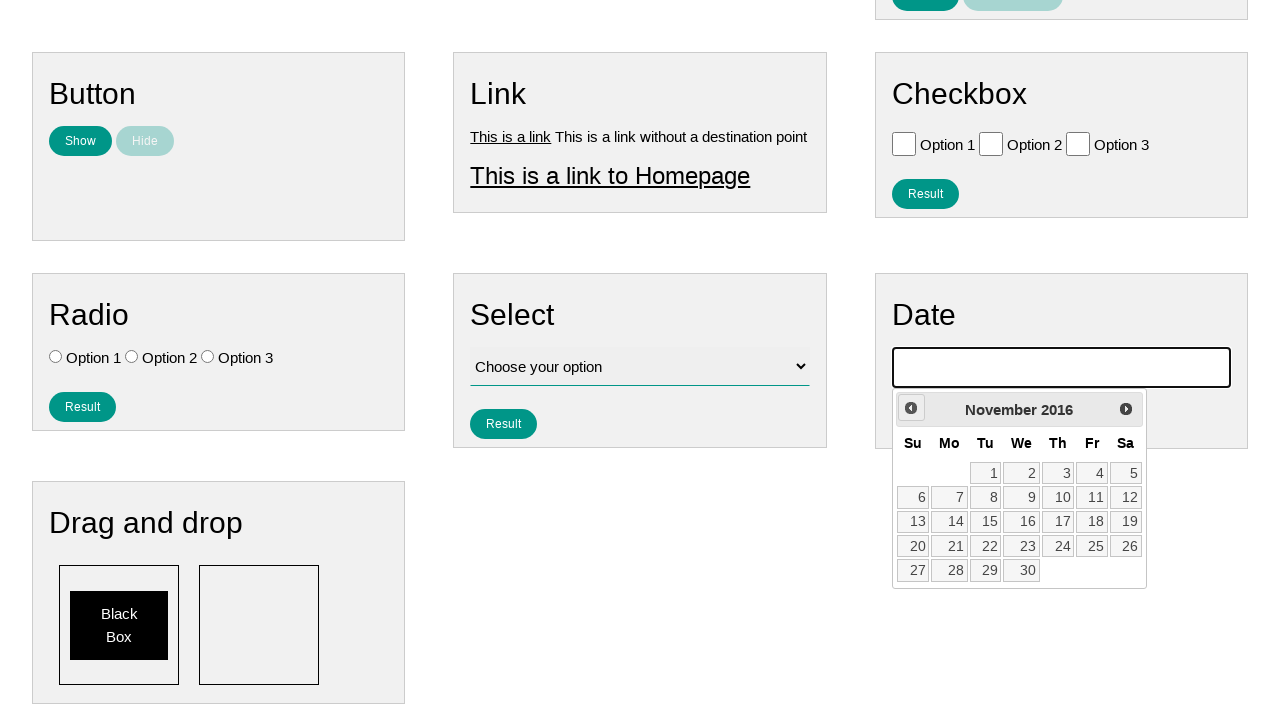

Retrieved month value: November
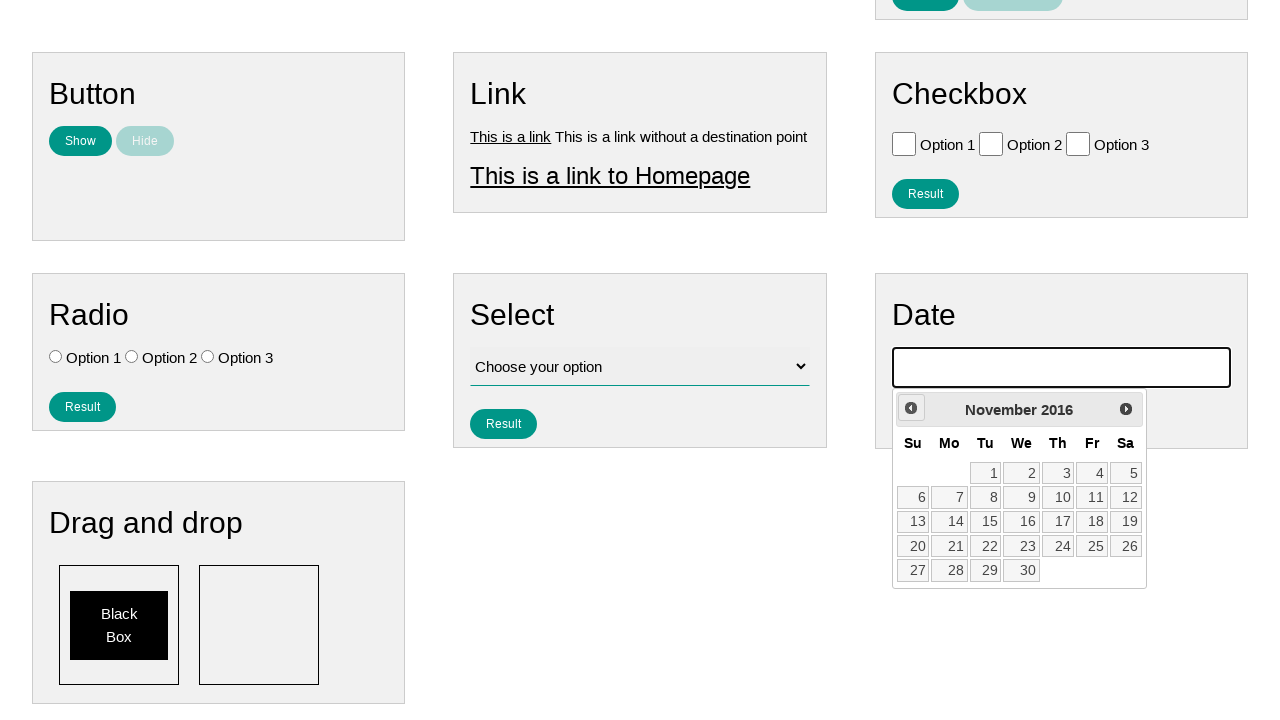

Clicked previous button to navigate calendar backwards at (911, 408) on .ui-datepicker-prev
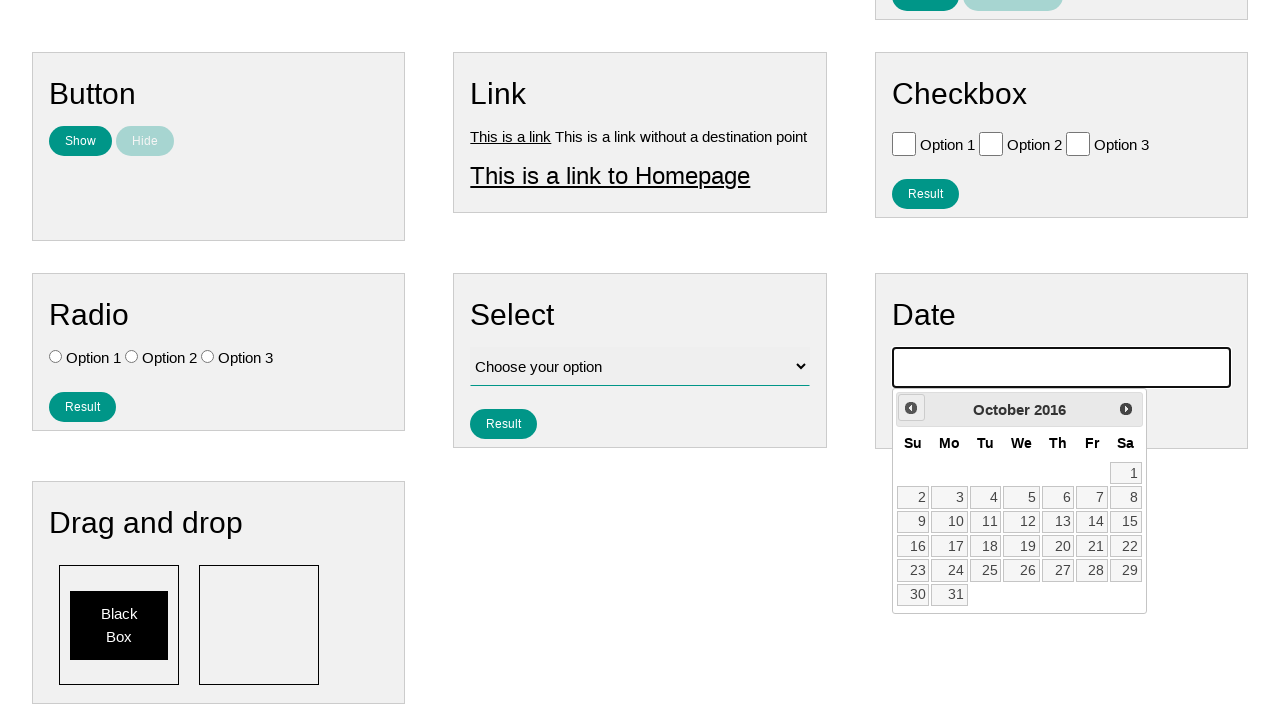

Retrieved year value: 2016
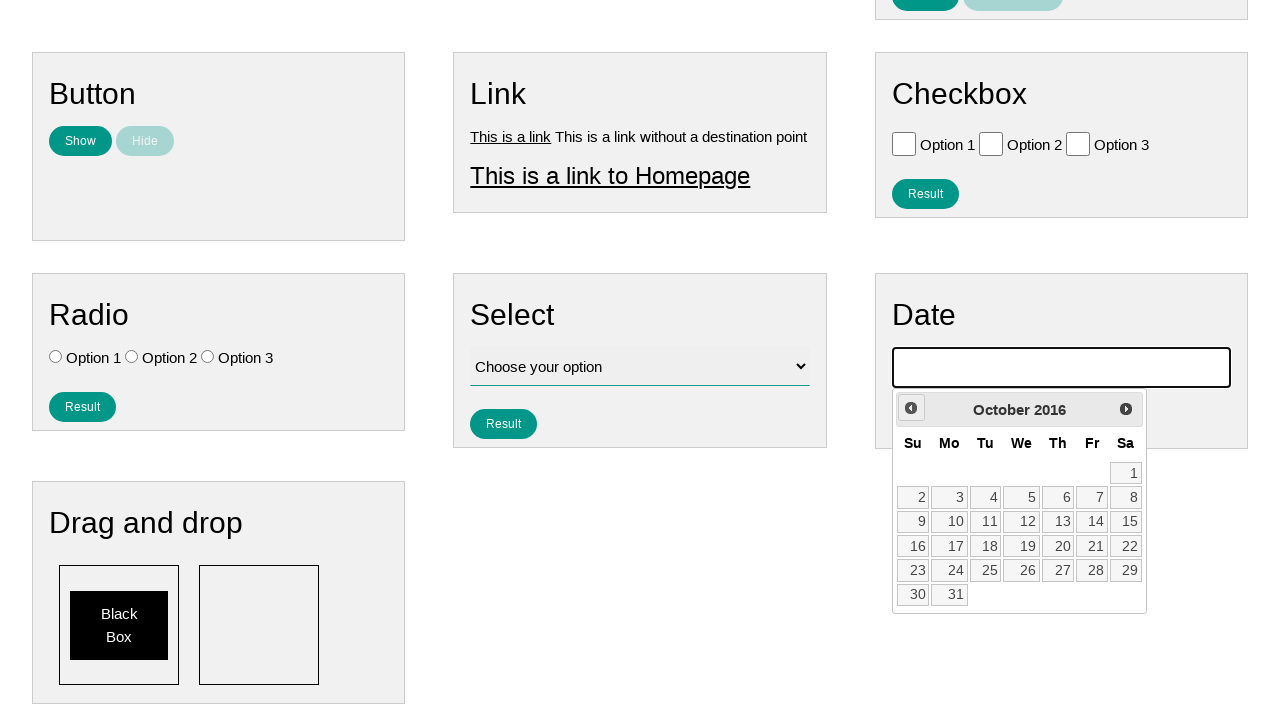

Retrieved month value: October
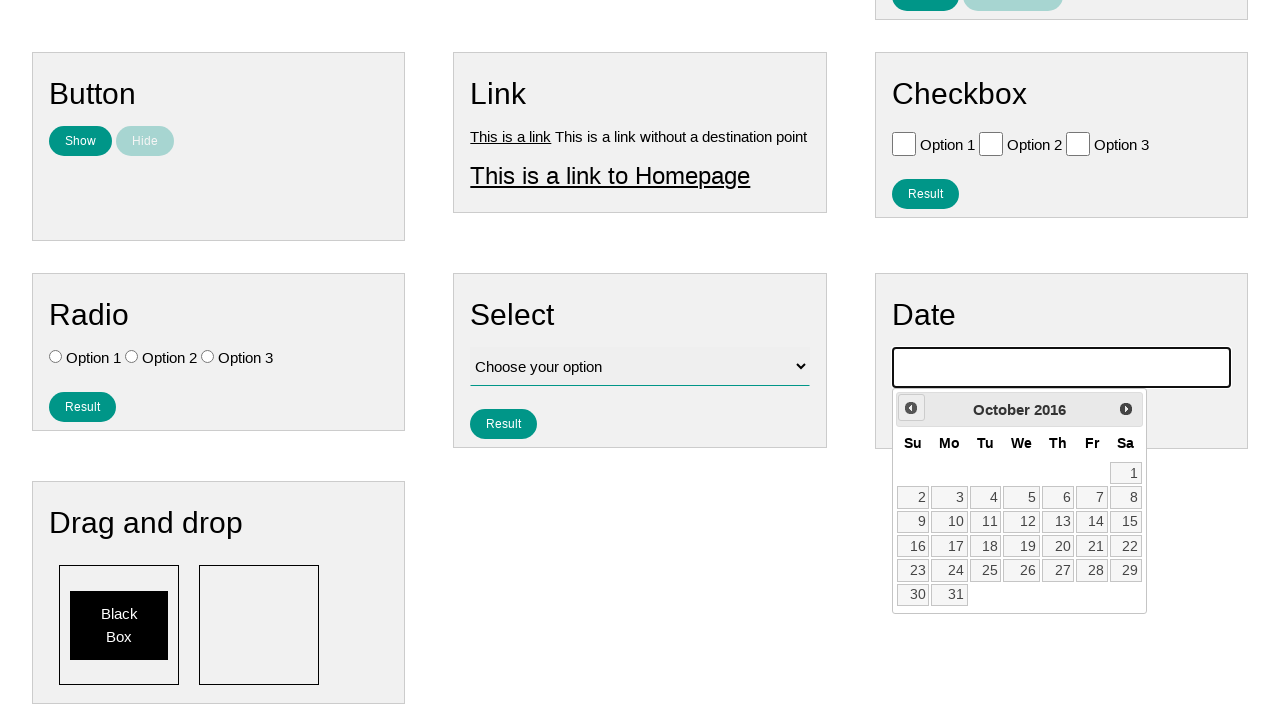

Clicked previous button to navigate calendar backwards at (911, 408) on .ui-datepicker-prev
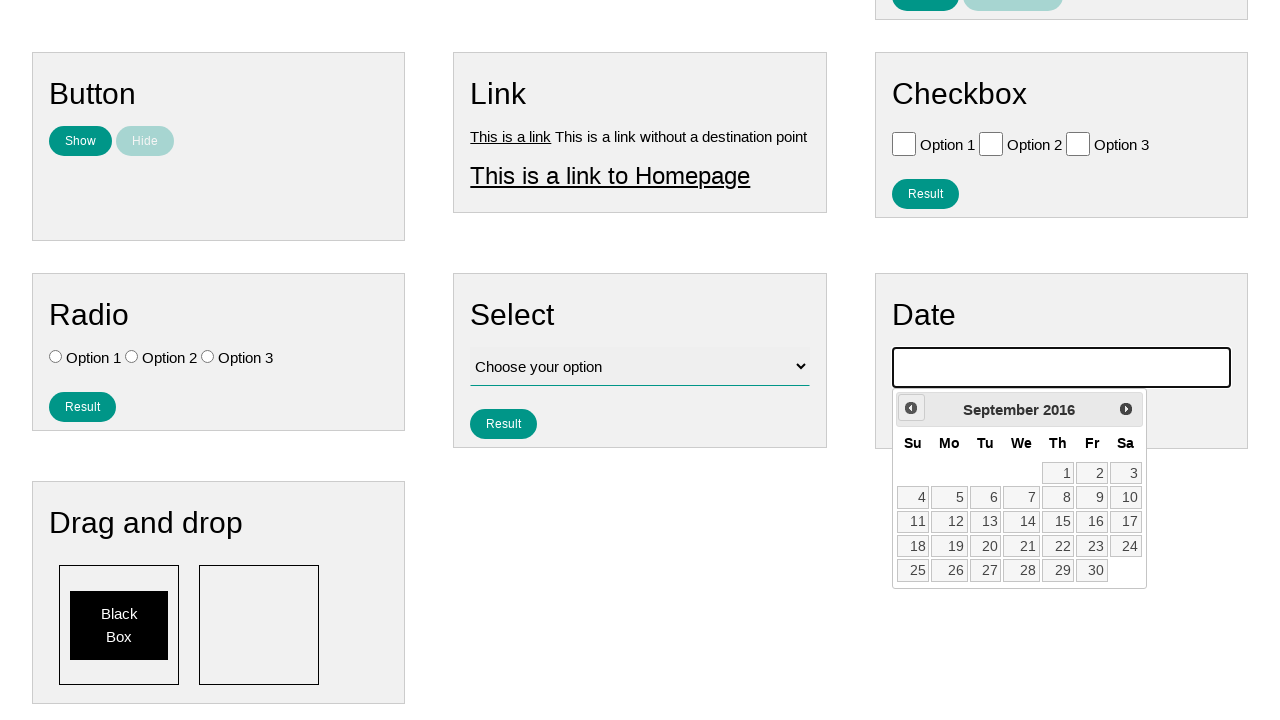

Retrieved year value: 2016
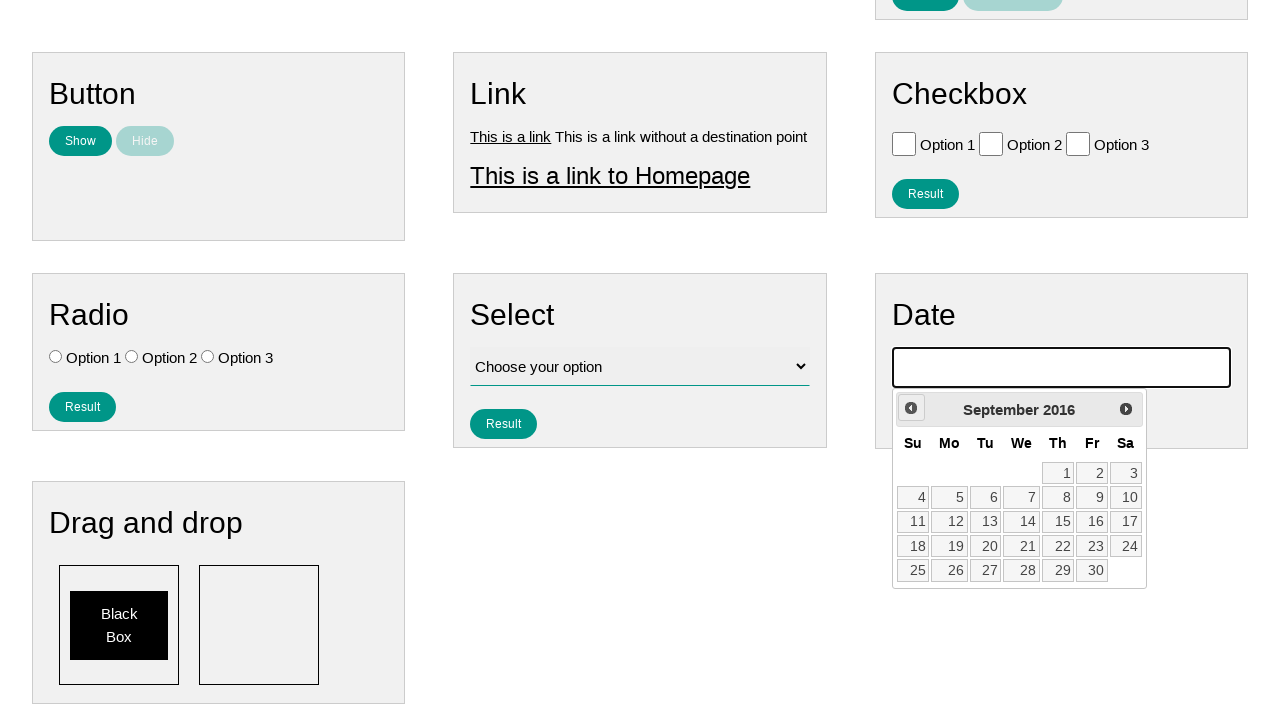

Retrieved month value: September
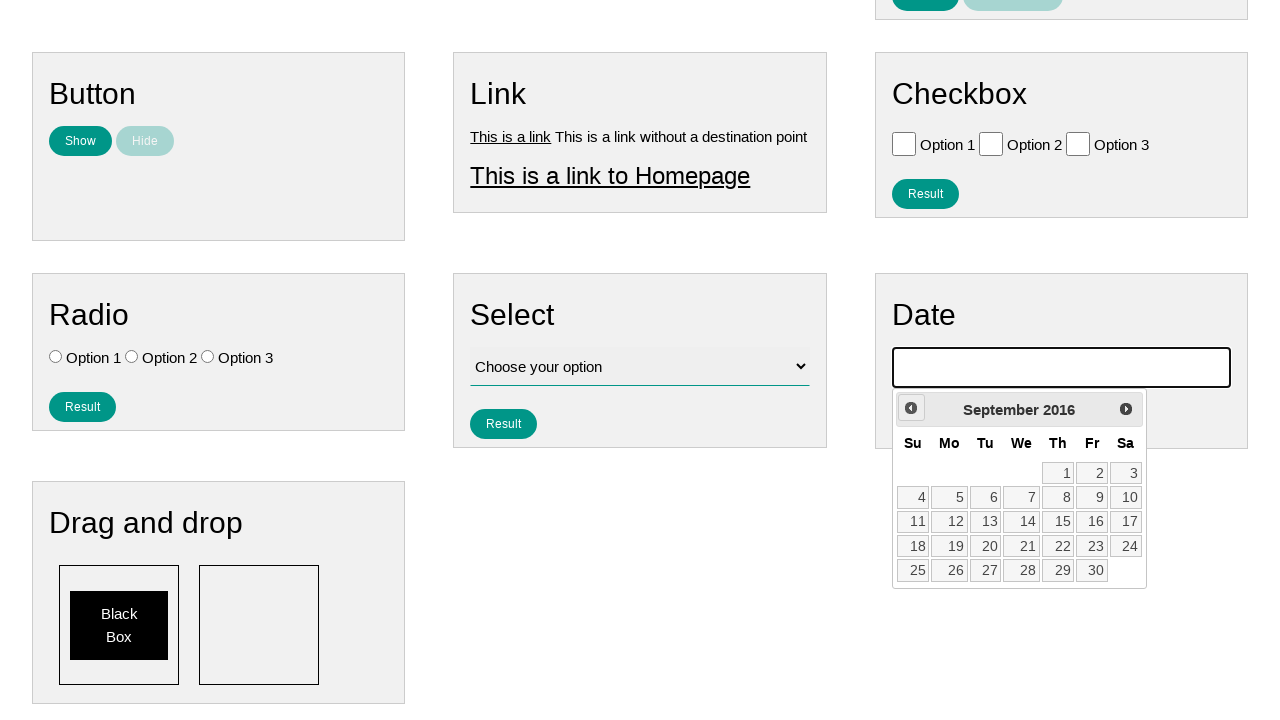

Clicked previous button to navigate calendar backwards at (911, 408) on .ui-datepicker-prev
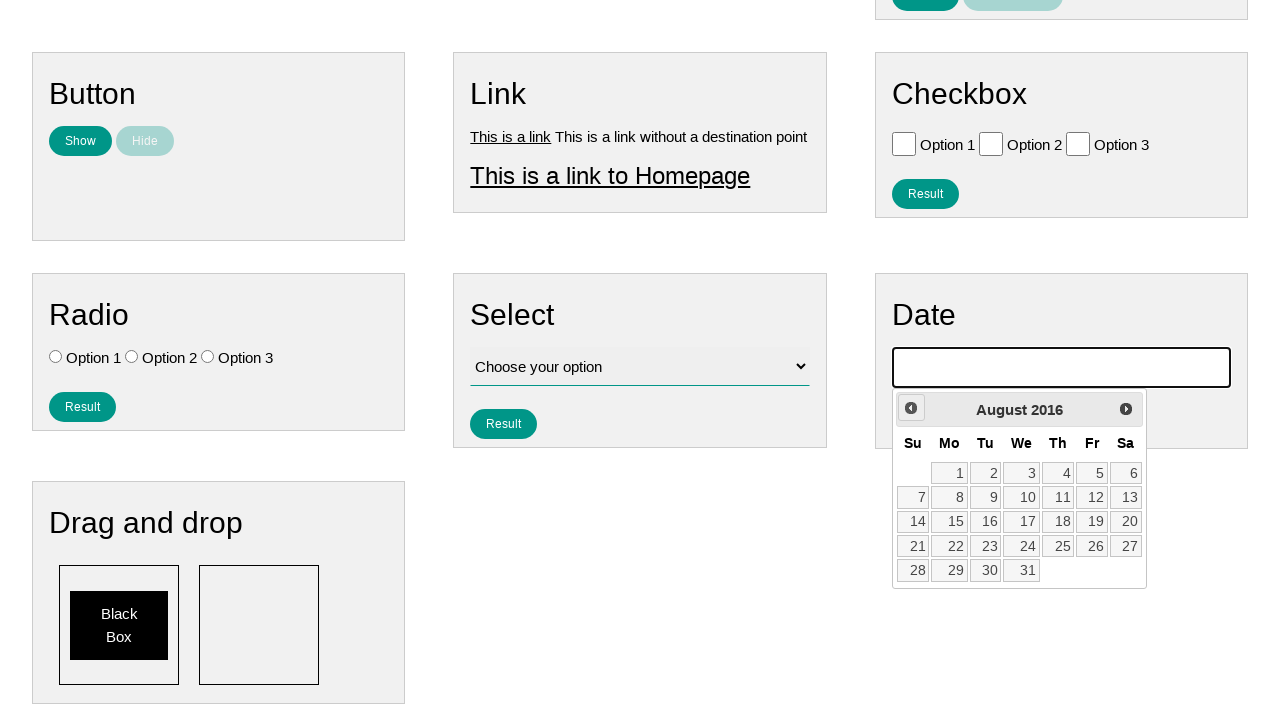

Retrieved year value: 2016
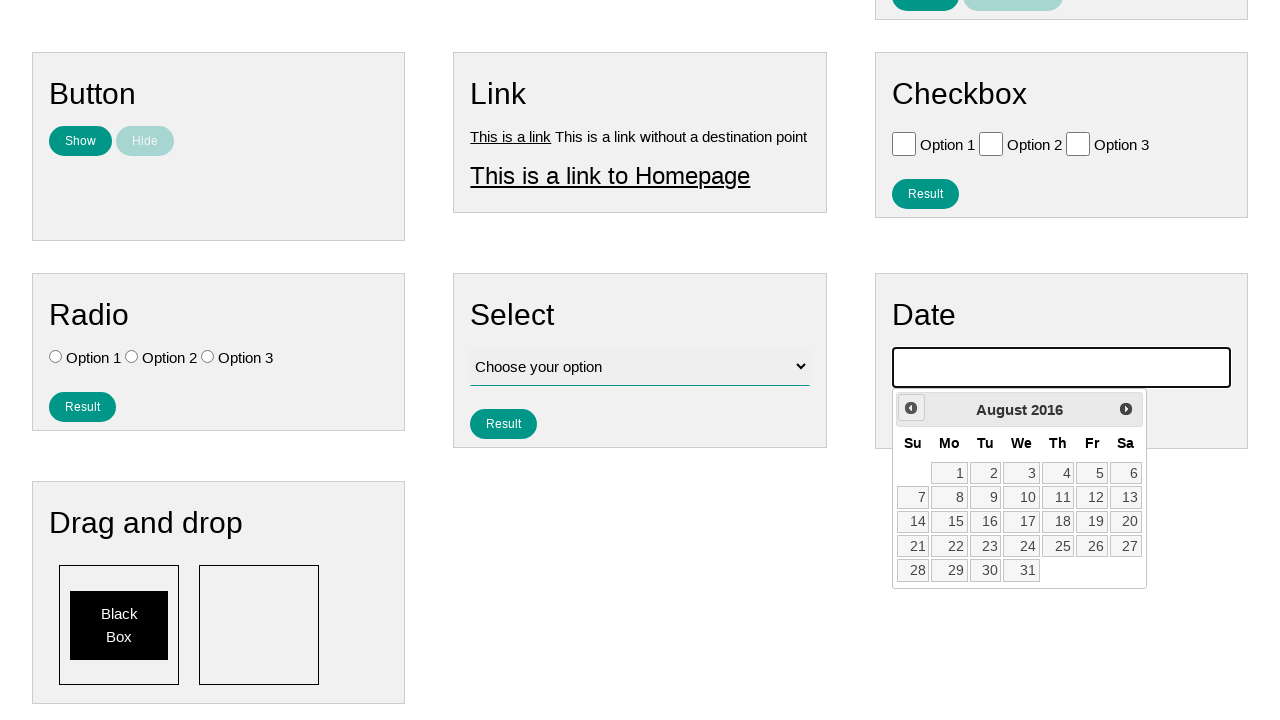

Retrieved month value: August
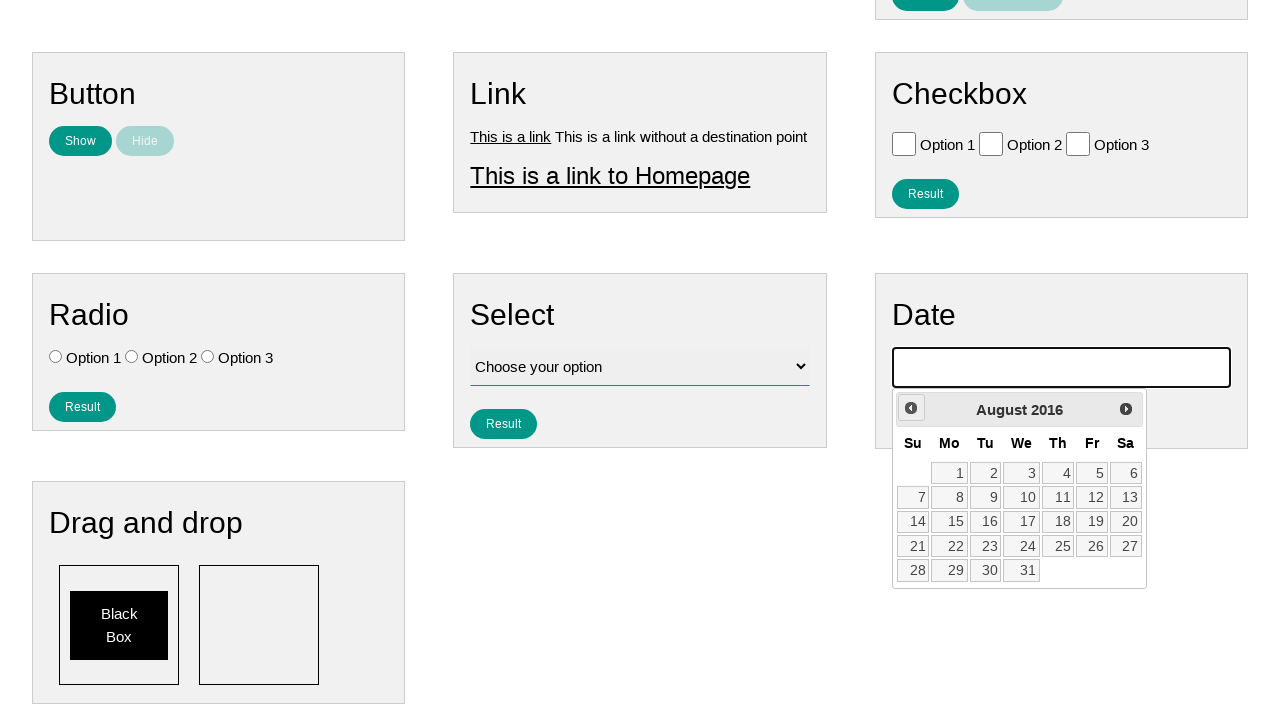

Clicked previous button to navigate calendar backwards at (911, 408) on .ui-datepicker-prev
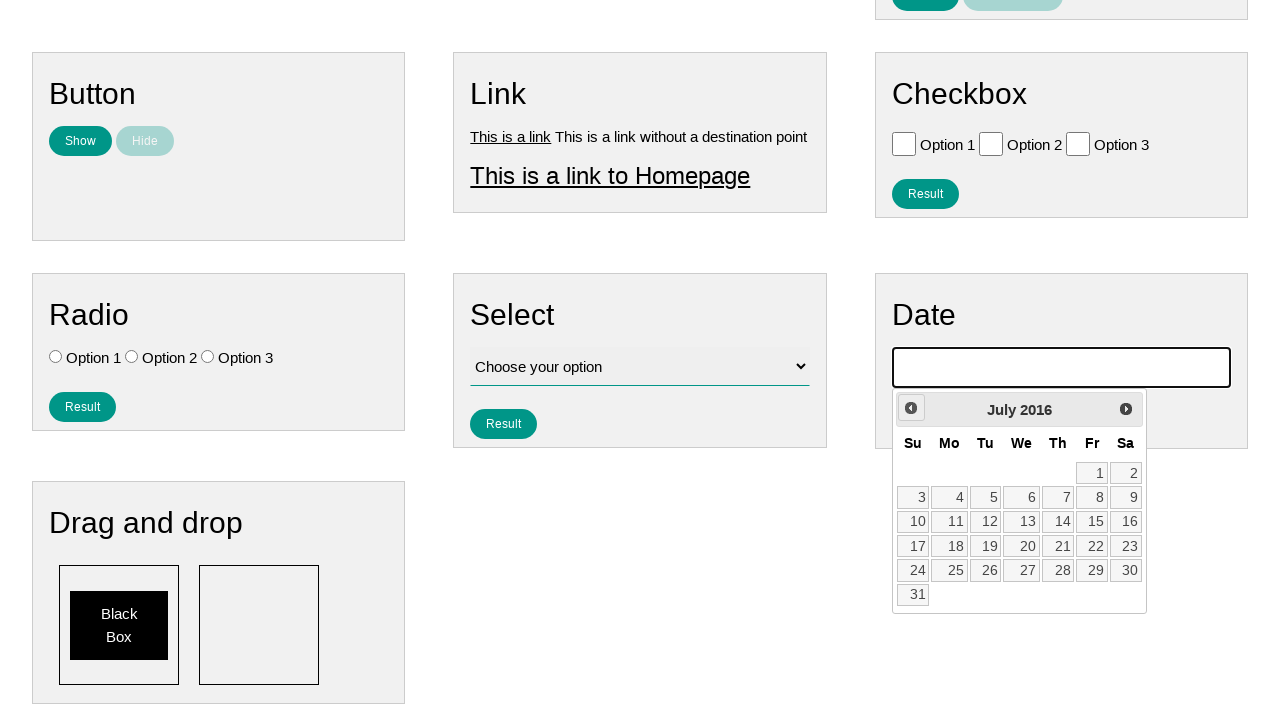

Retrieved year value: 2016
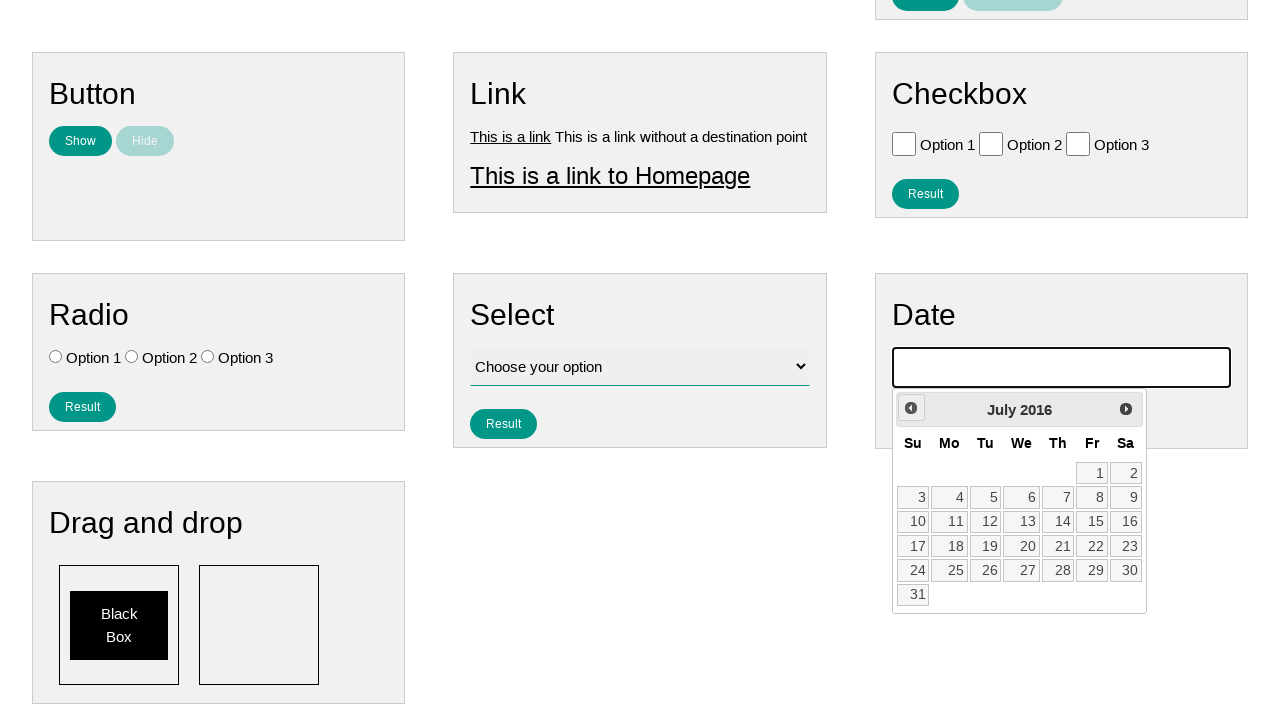

Retrieved month value: July
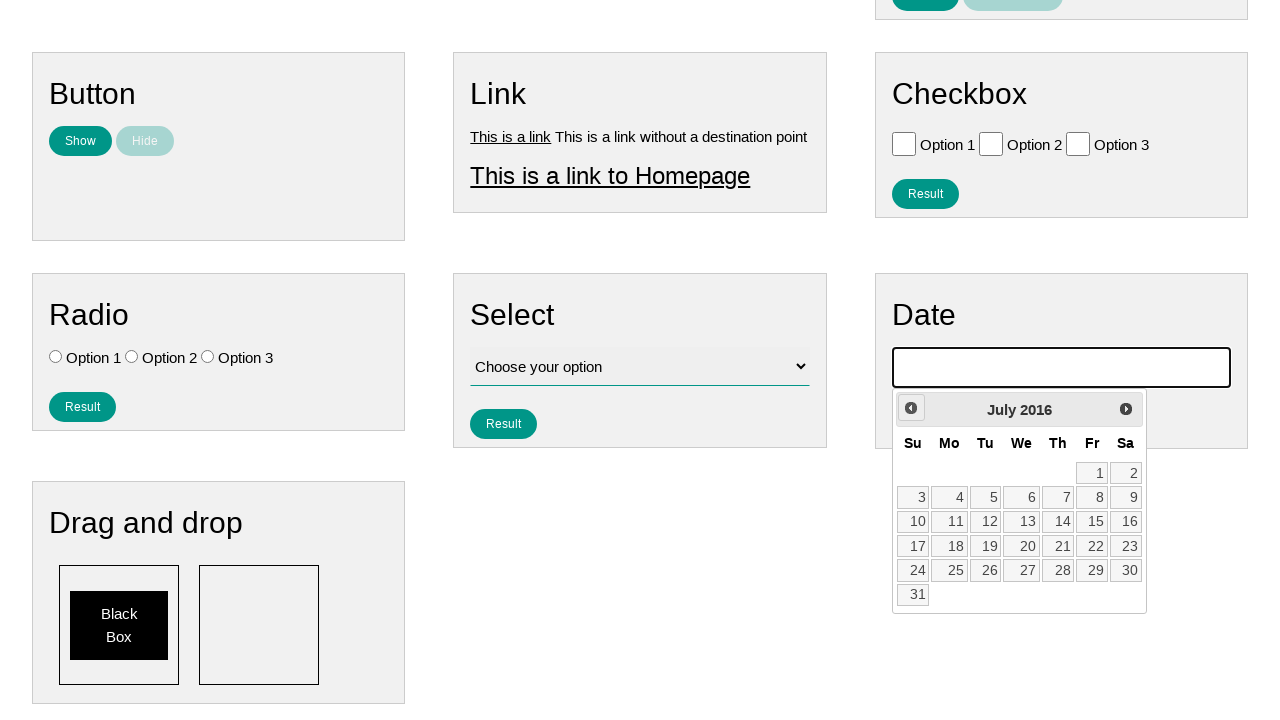

Clicked previous button to navigate calendar backwards at (911, 408) on .ui-datepicker-prev
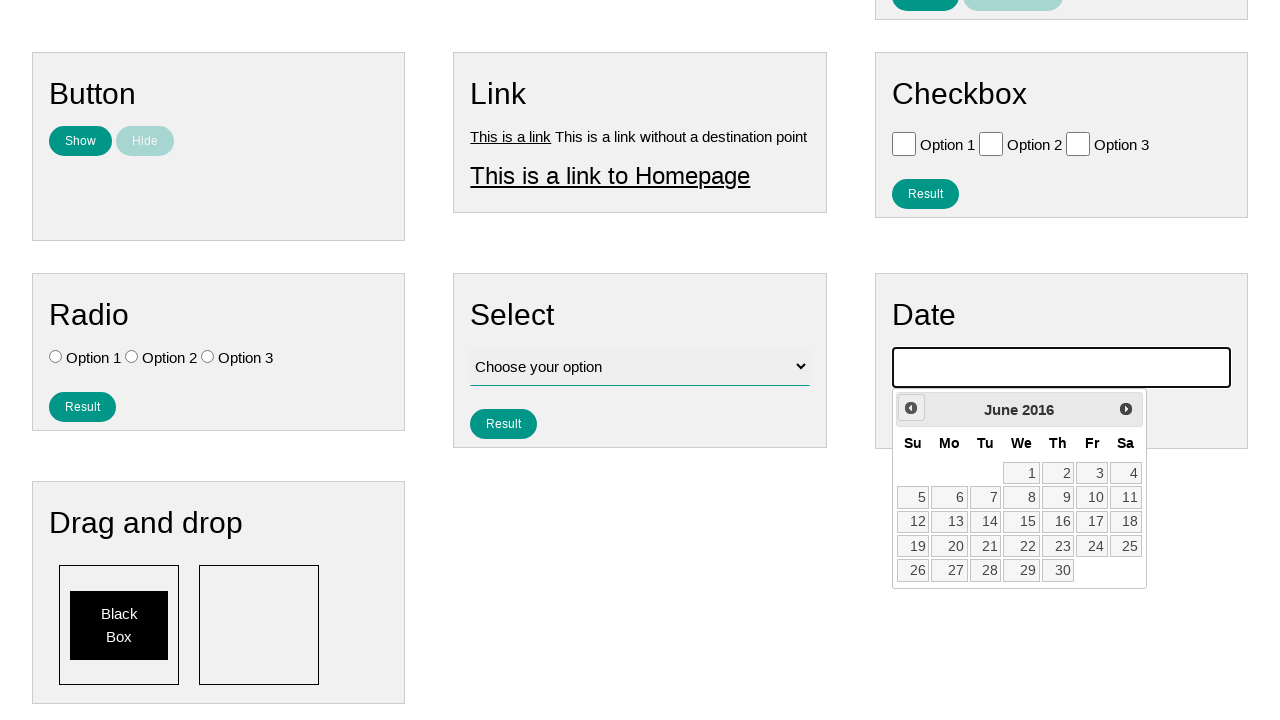

Retrieved year value: 2016
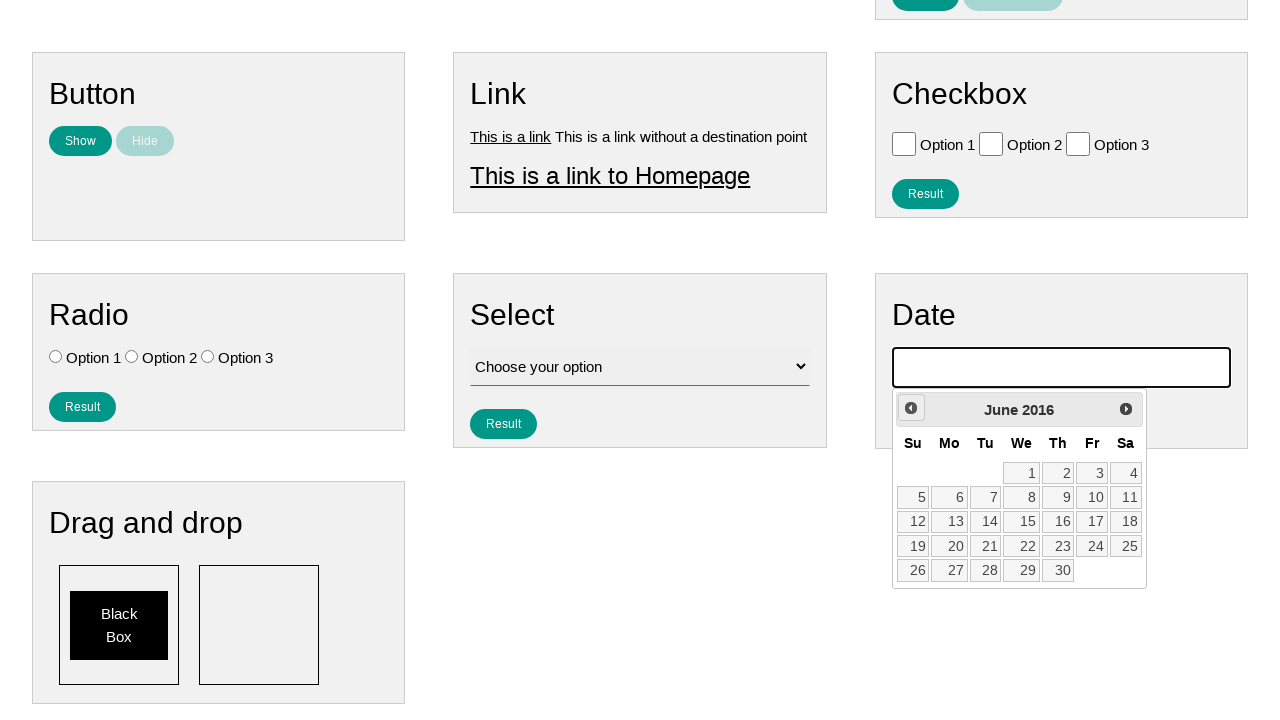

Retrieved month value: June
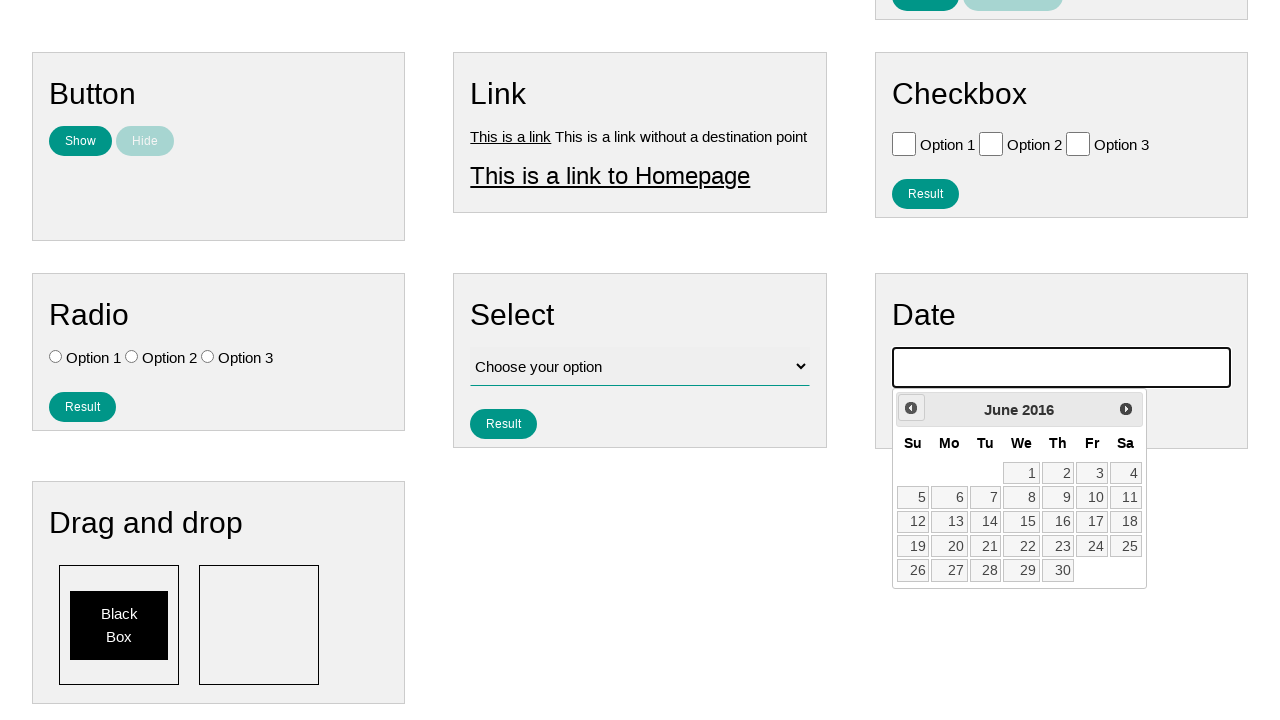

Clicked previous button to navigate calendar backwards at (911, 408) on .ui-datepicker-prev
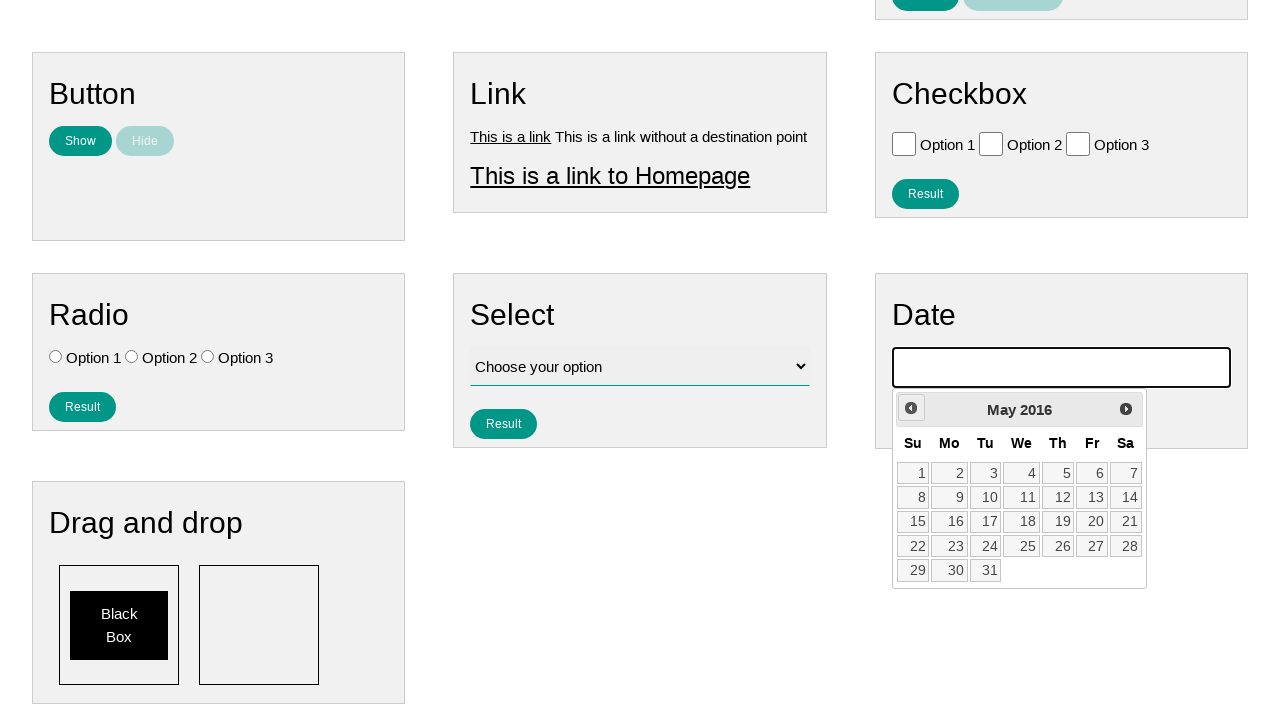

Retrieved year value: 2016
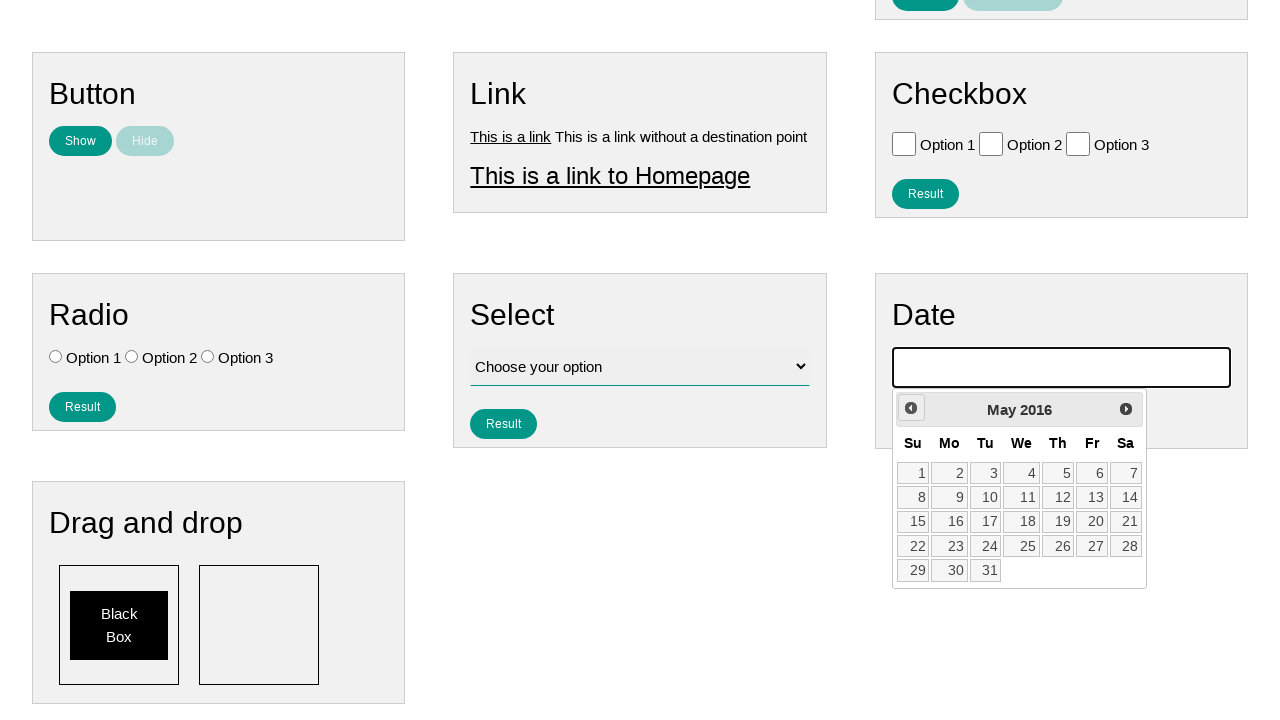

Retrieved month value: May
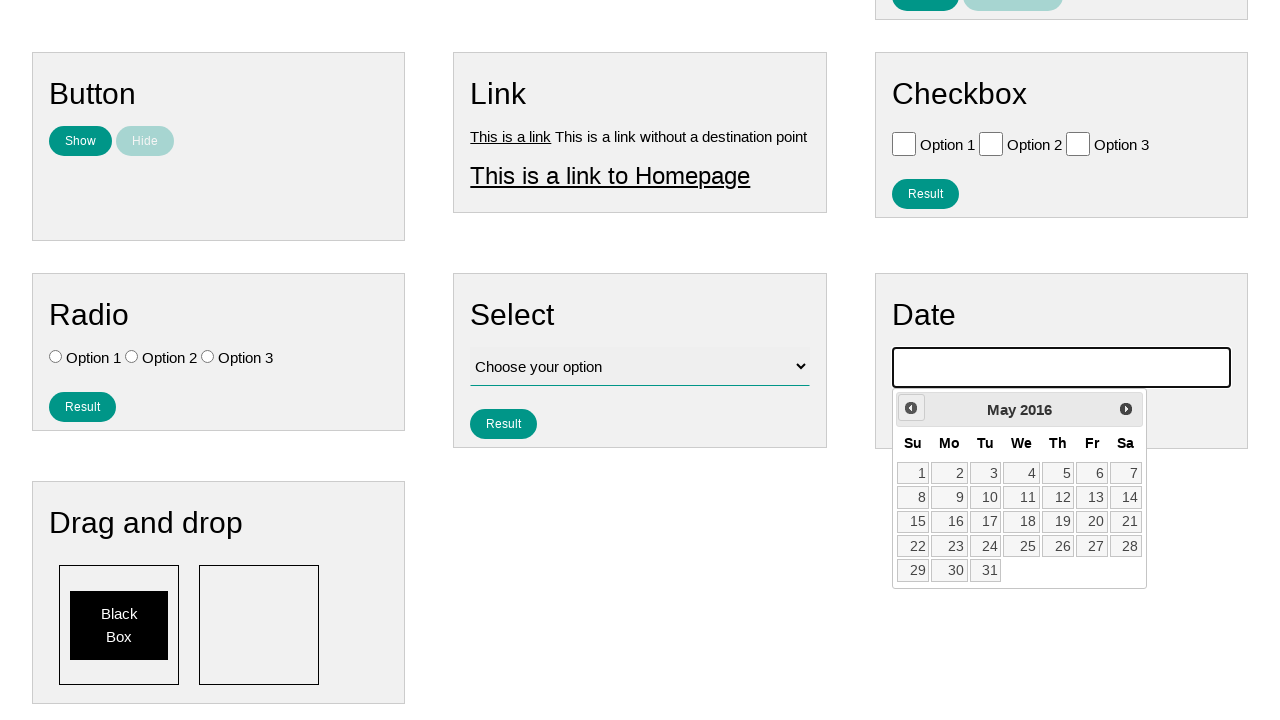

Clicked previous button to navigate calendar backwards at (911, 408) on .ui-datepicker-prev
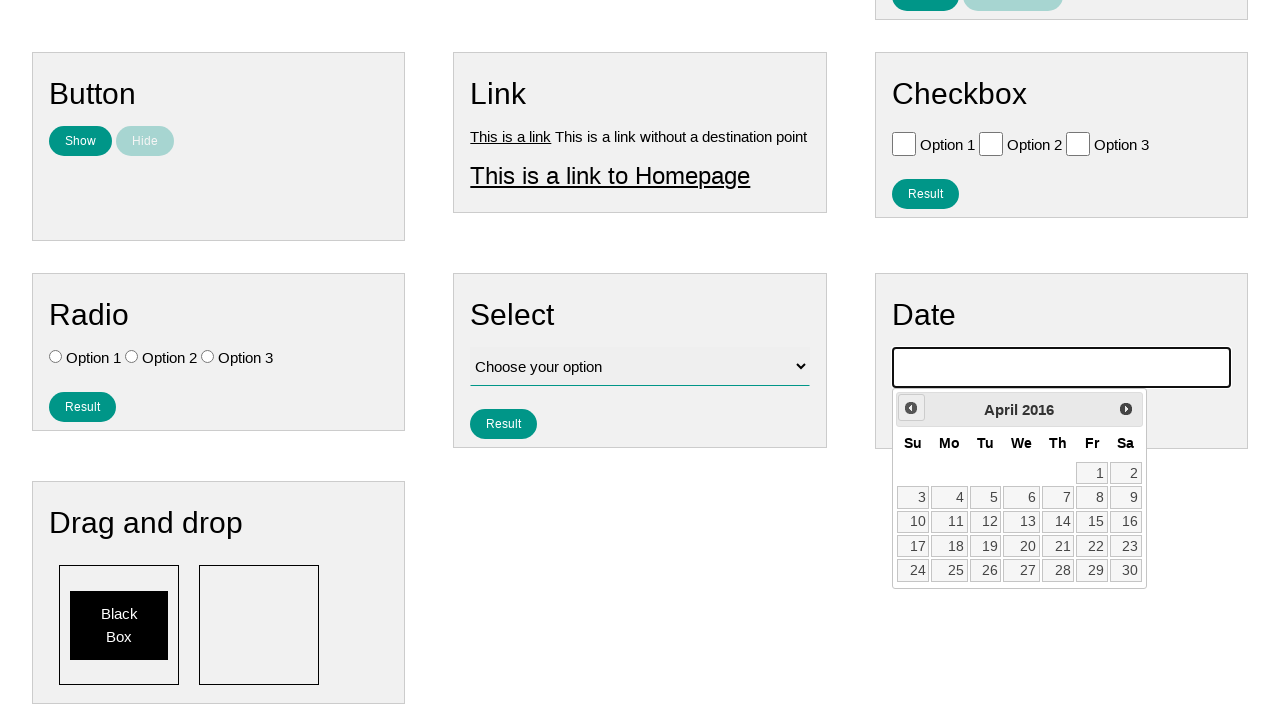

Retrieved year value: 2016
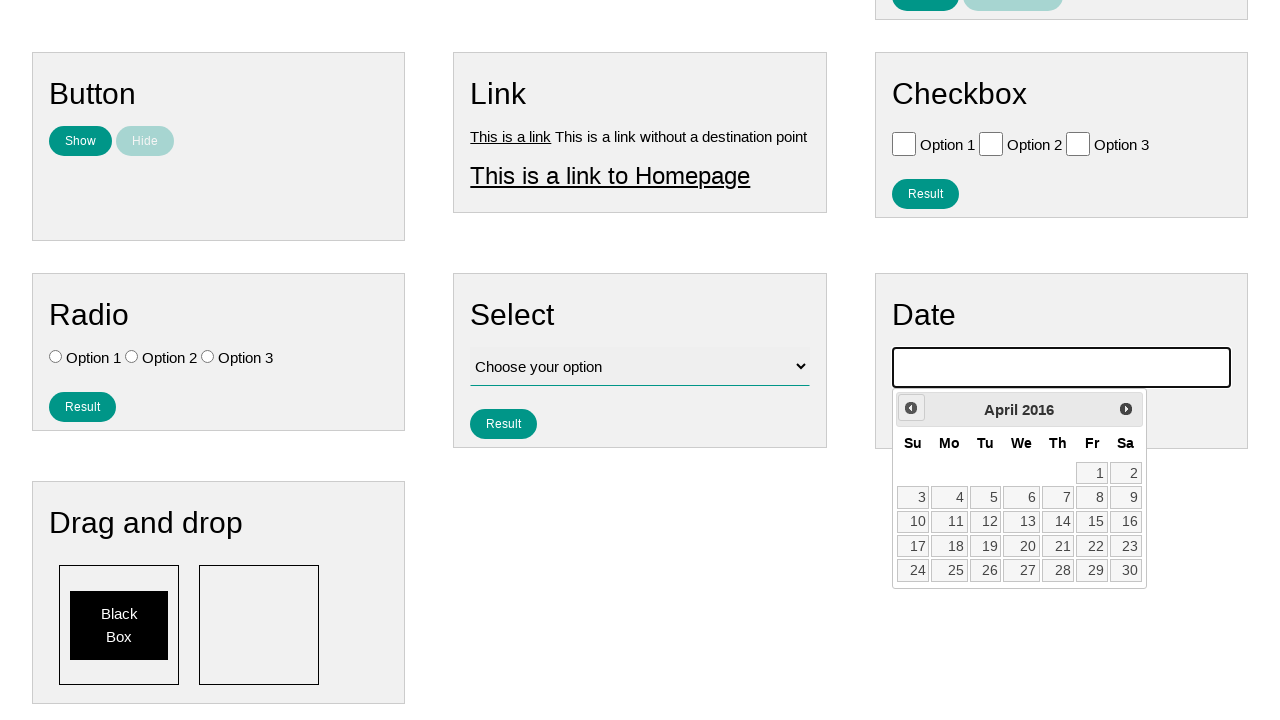

Retrieved month value: April
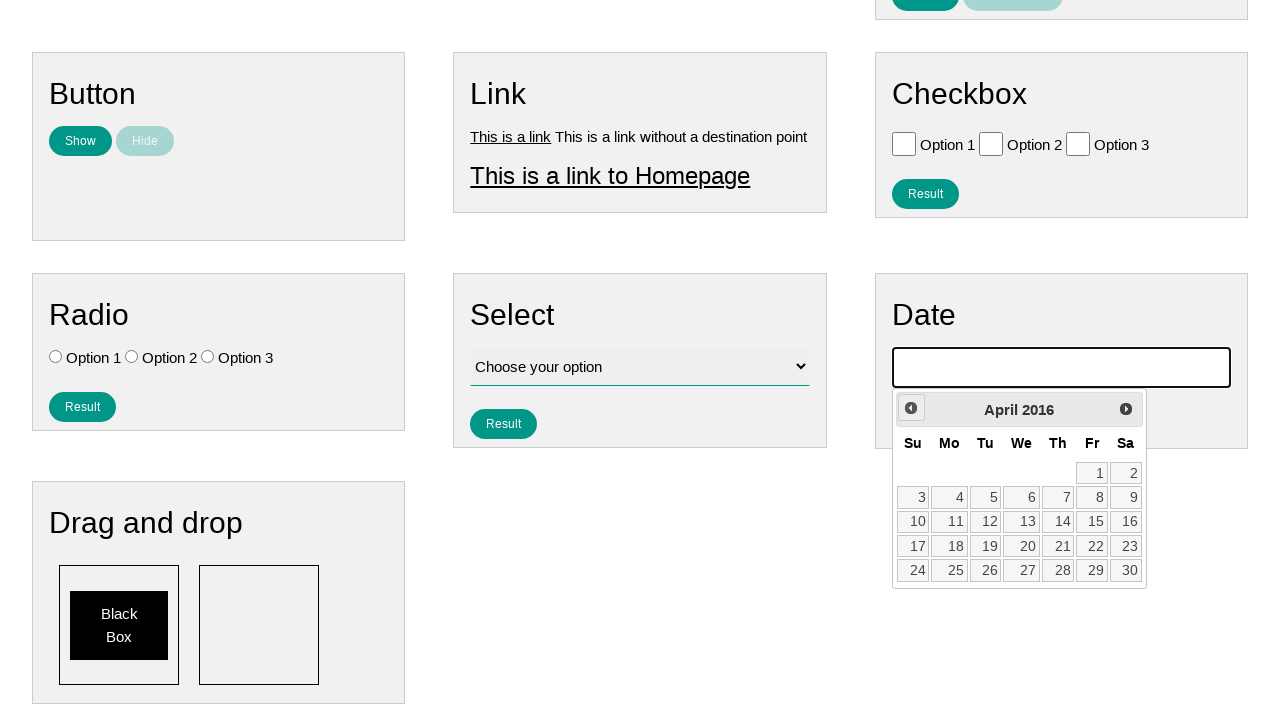

Clicked previous button to navigate calendar backwards at (911, 408) on .ui-datepicker-prev
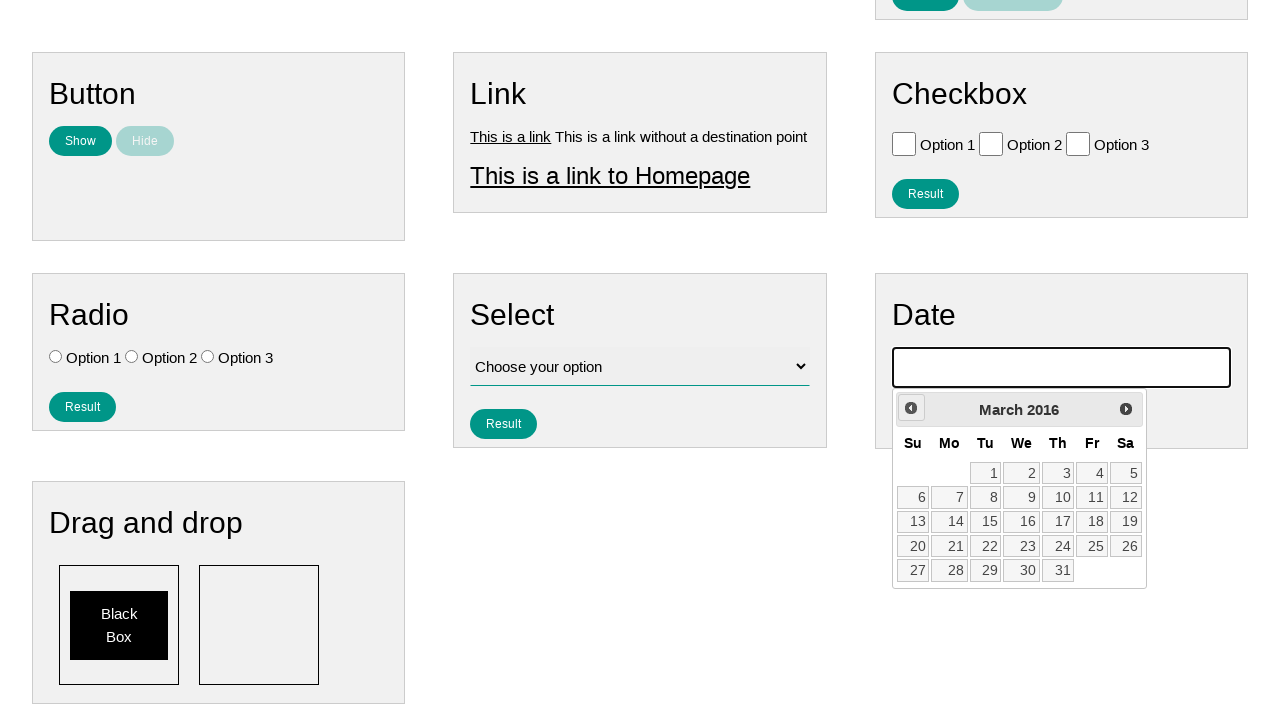

Retrieved year value: 2016
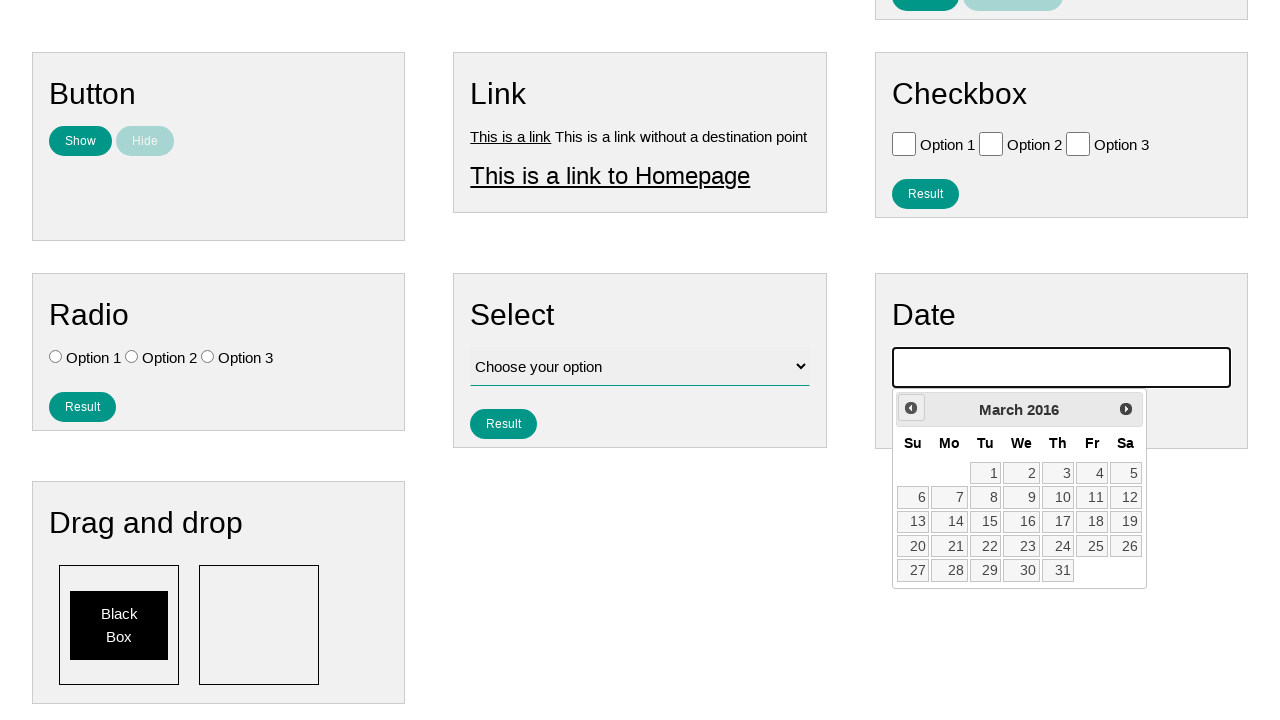

Retrieved month value: March
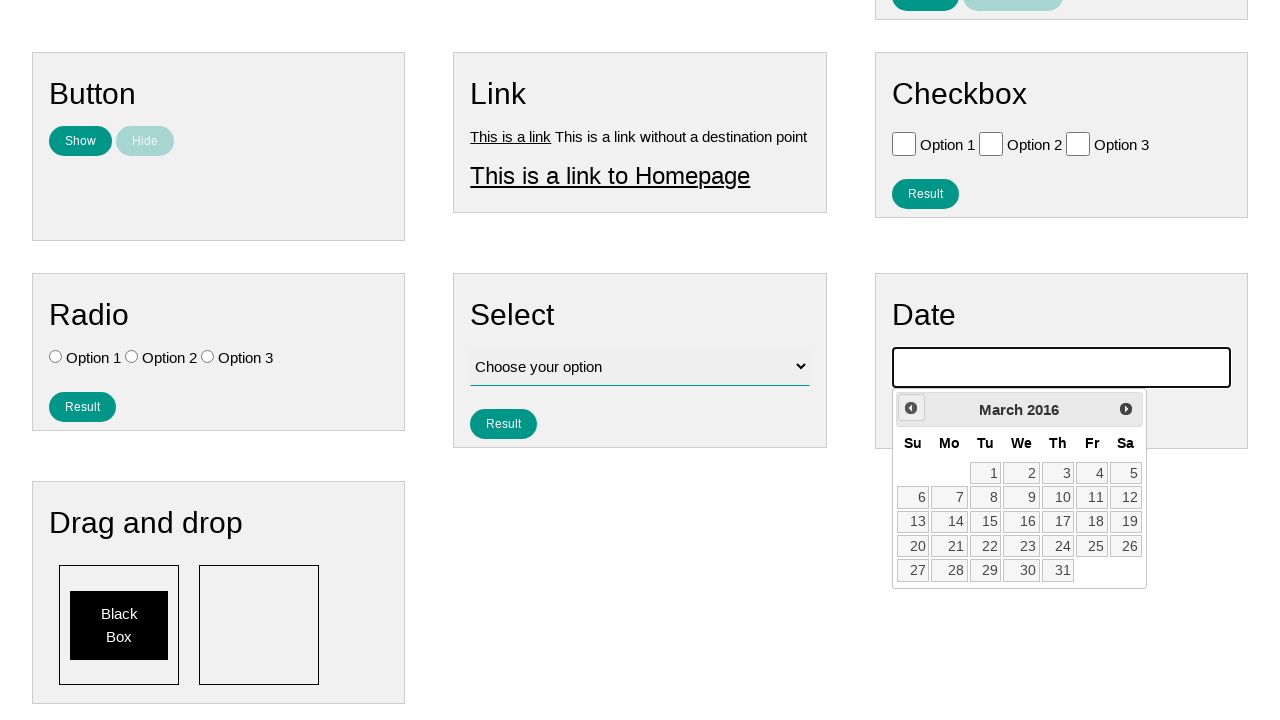

Clicked previous button to navigate calendar backwards at (911, 408) on .ui-datepicker-prev
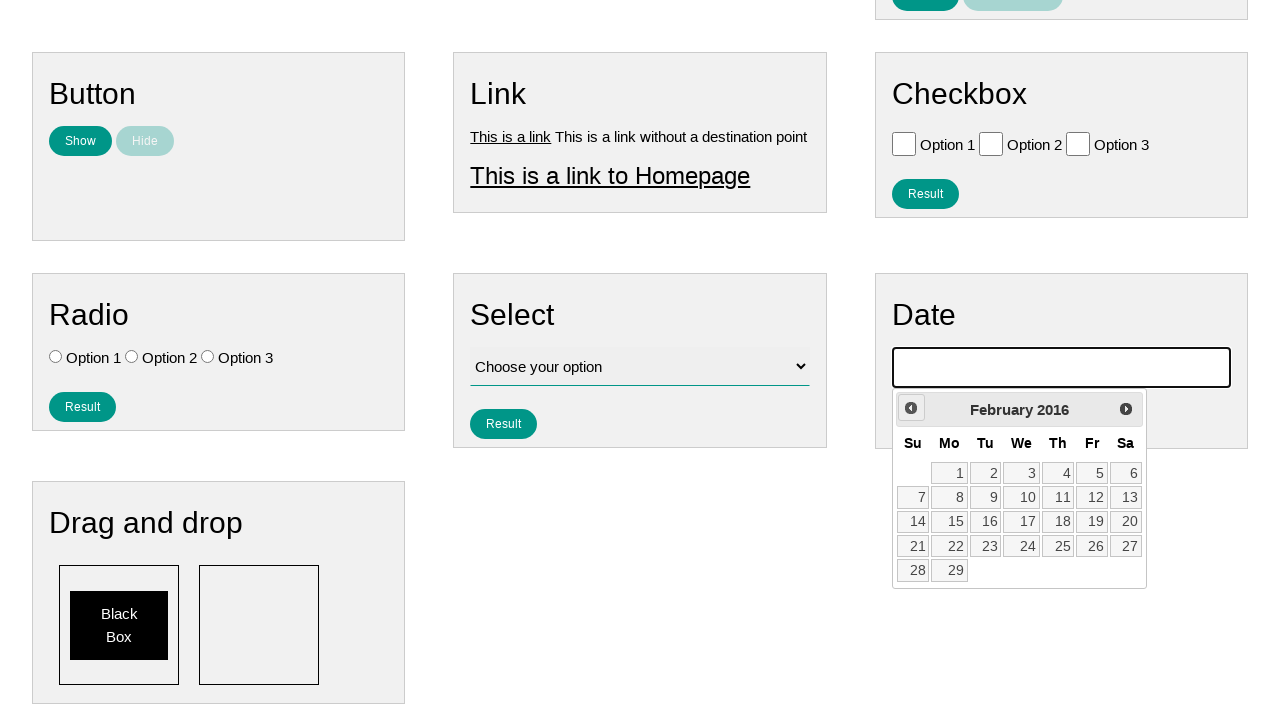

Retrieved year value: 2016
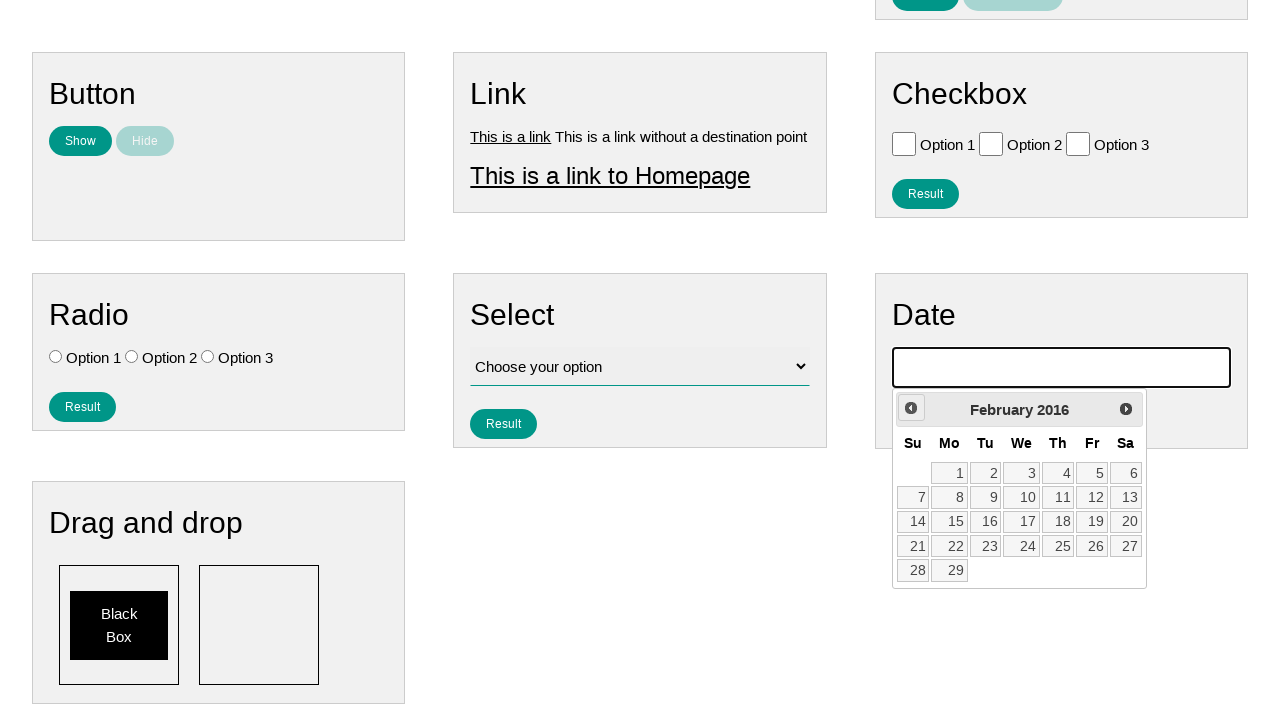

Retrieved month value: February
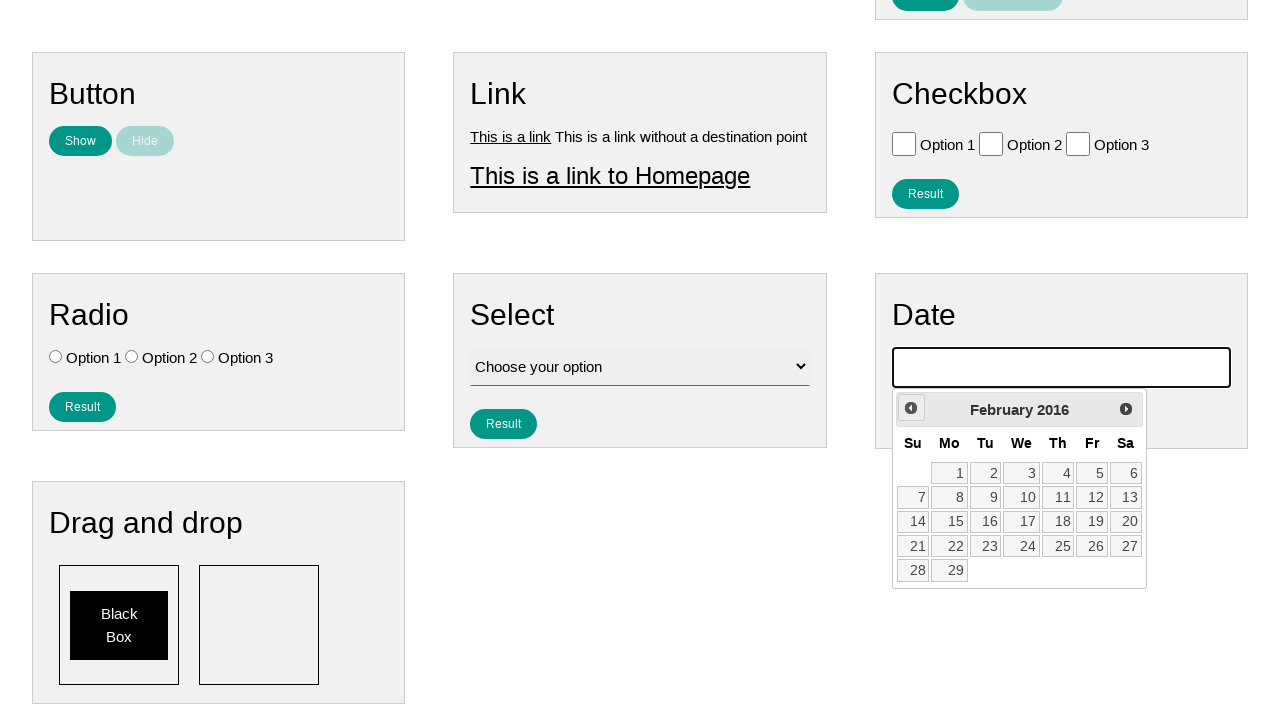

Clicked previous button to navigate calendar backwards at (911, 408) on .ui-datepicker-prev
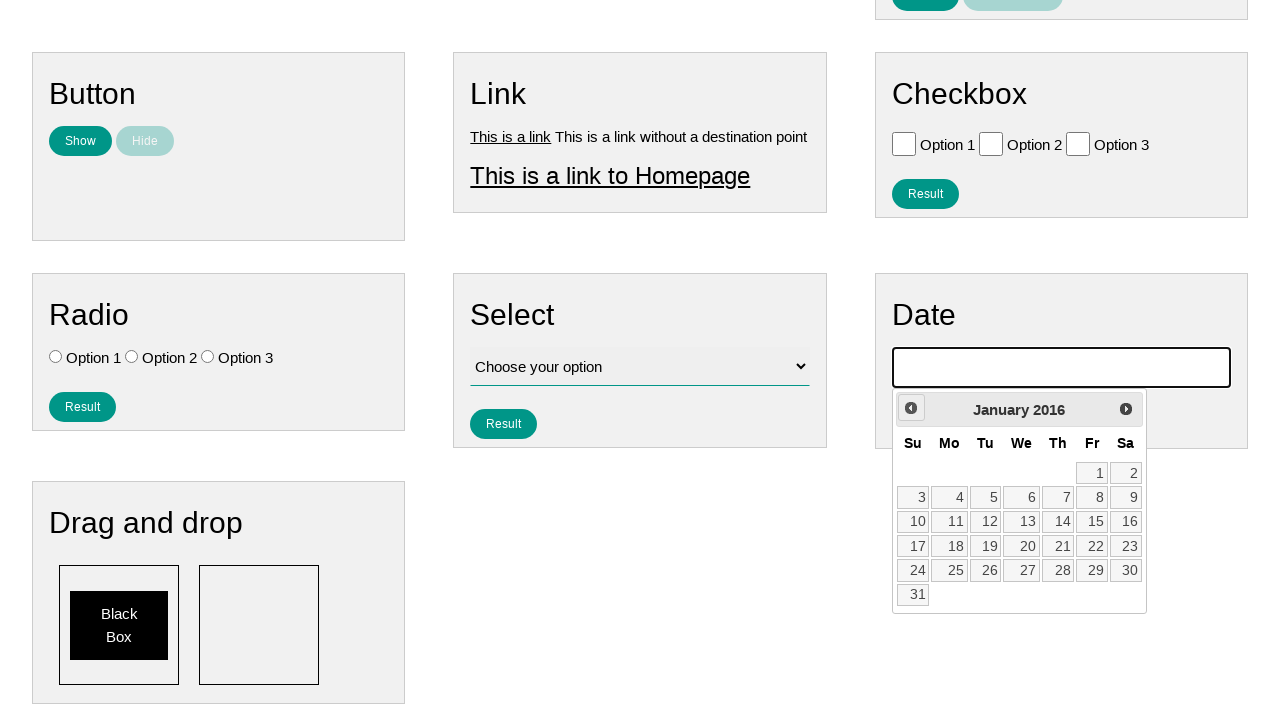

Retrieved year value: 2016
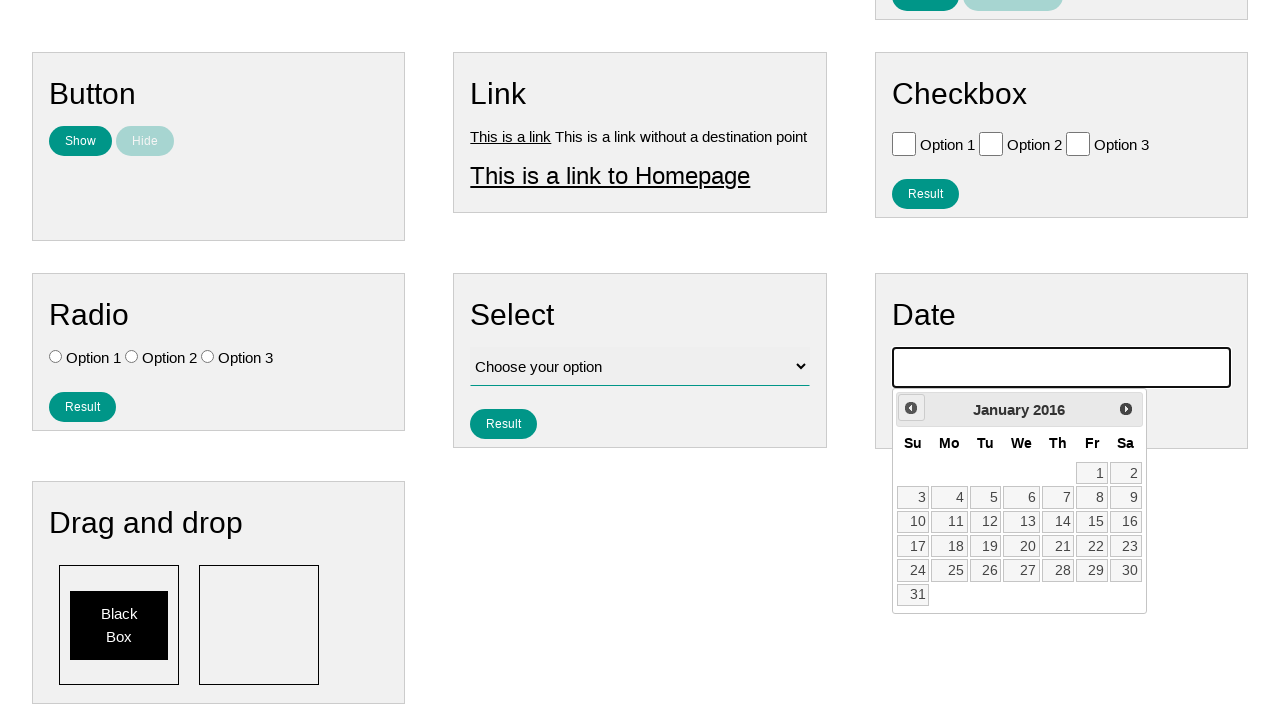

Retrieved month value: January
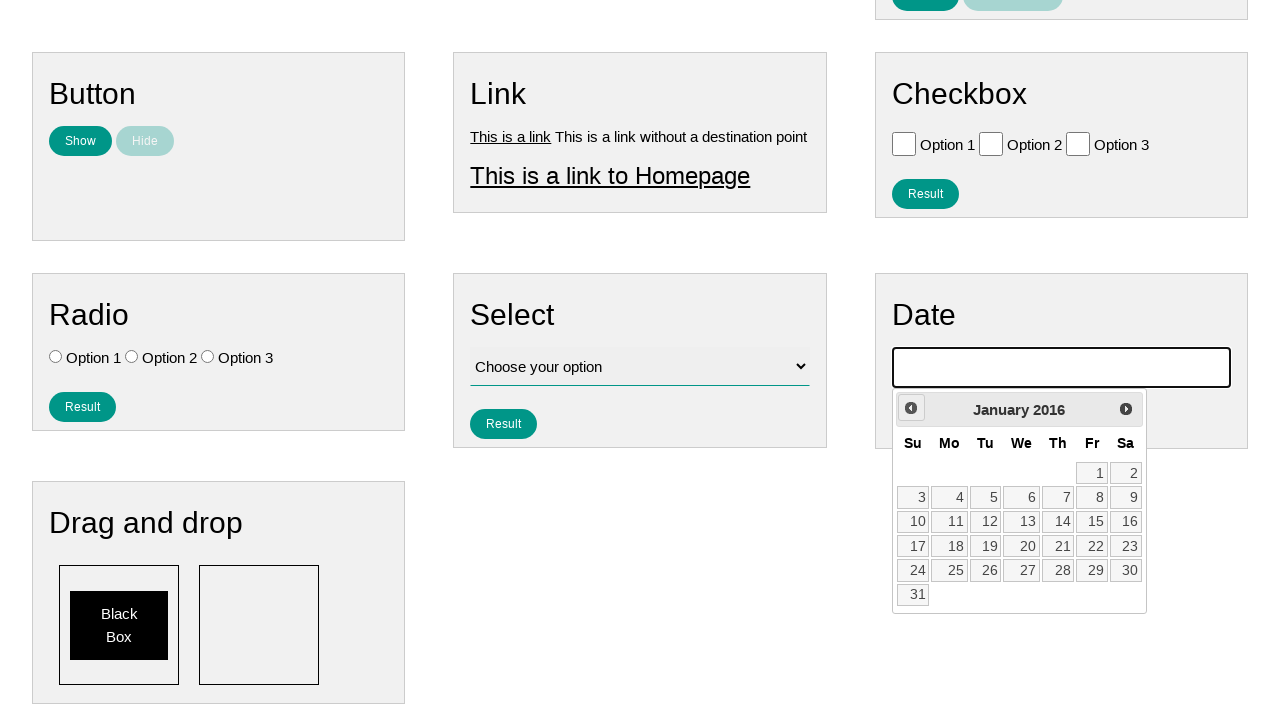

Clicked previous button to navigate calendar backwards at (911, 408) on .ui-datepicker-prev
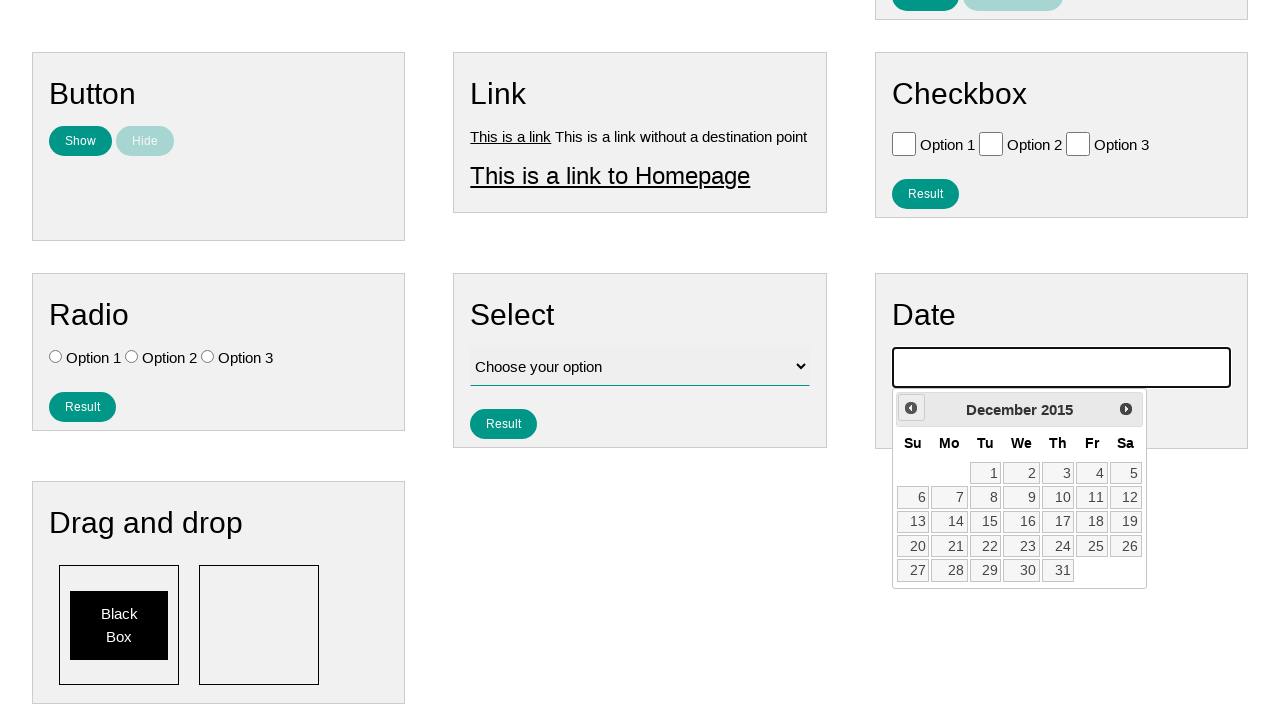

Retrieved year value: 2015
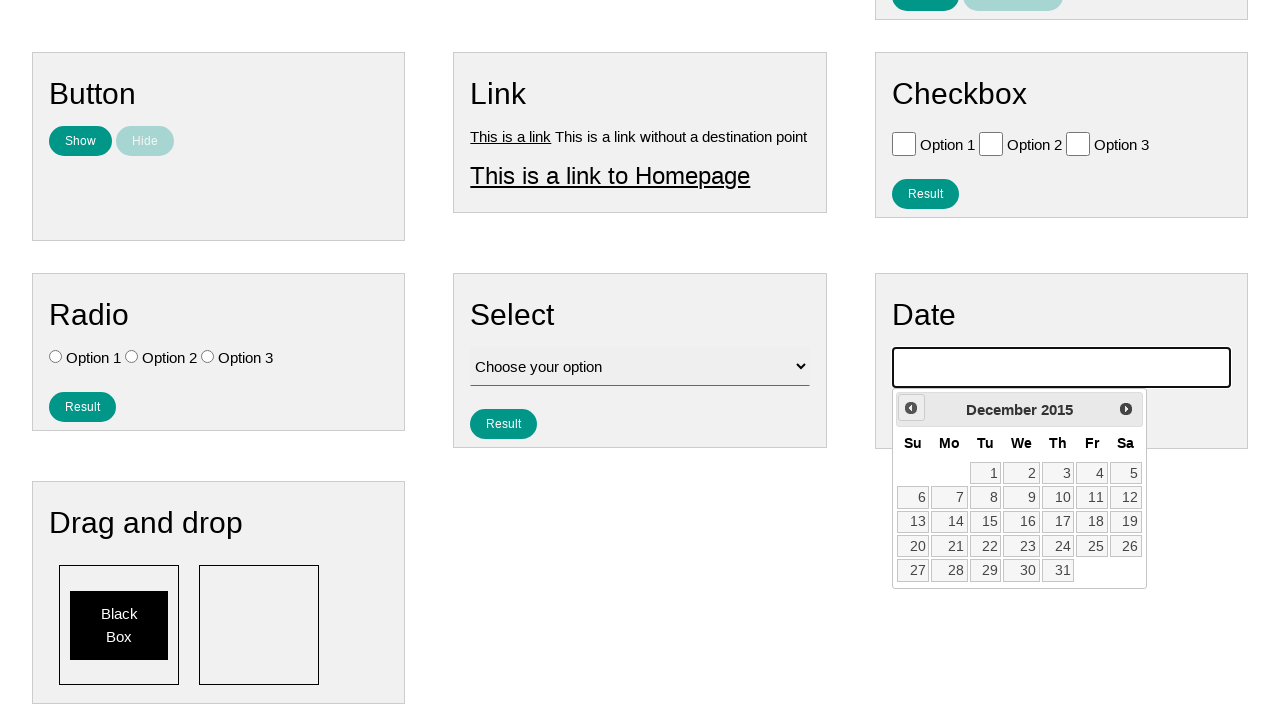

Retrieved month value: December
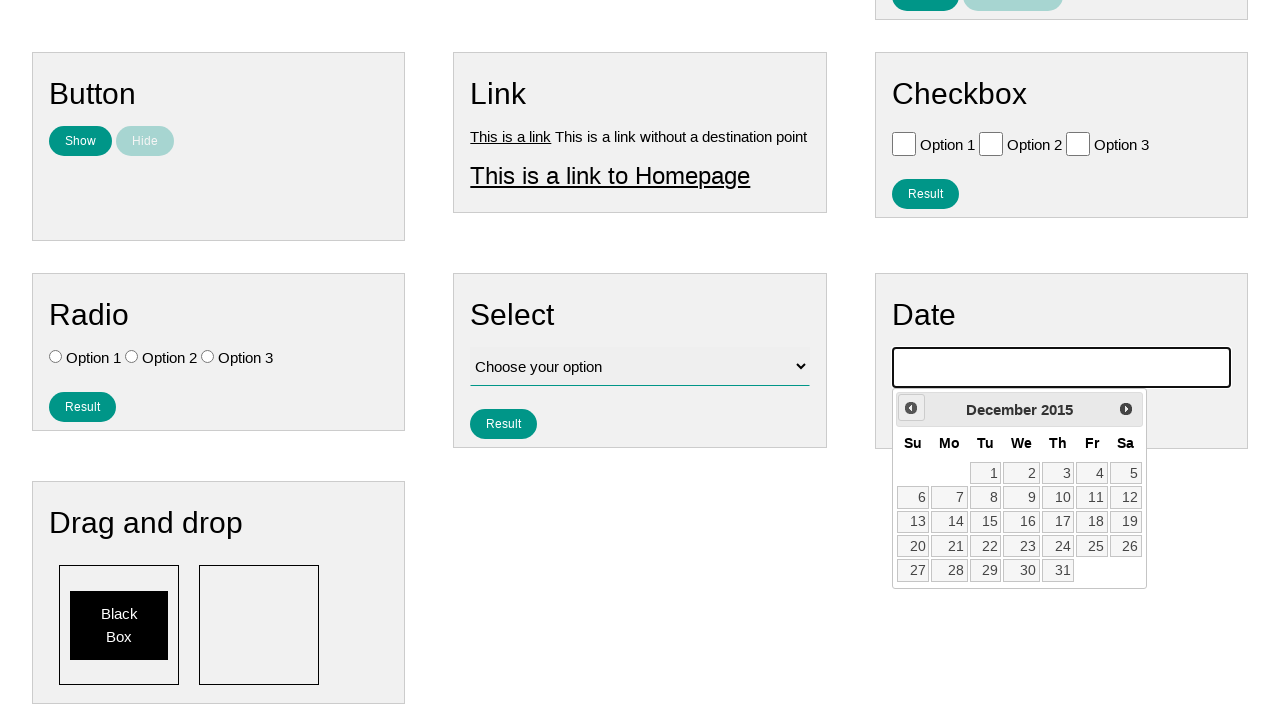

Clicked previous button to navigate calendar backwards at (911, 408) on .ui-datepicker-prev
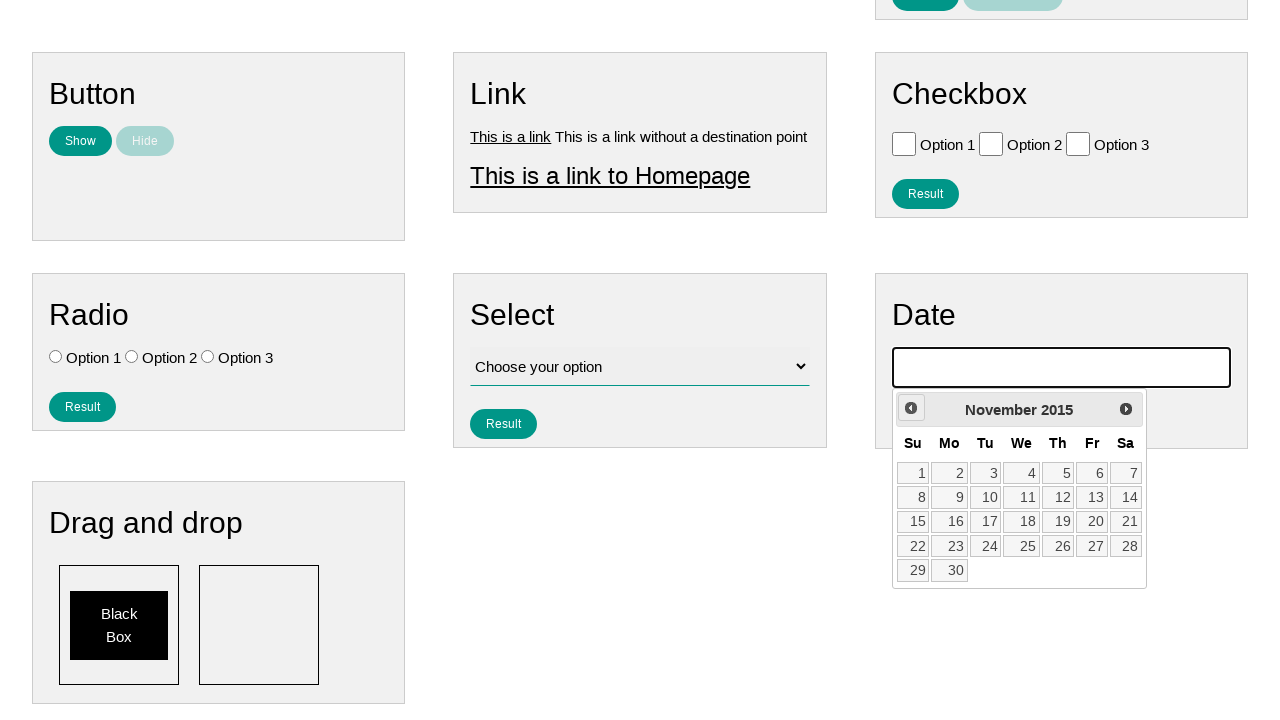

Retrieved year value: 2015
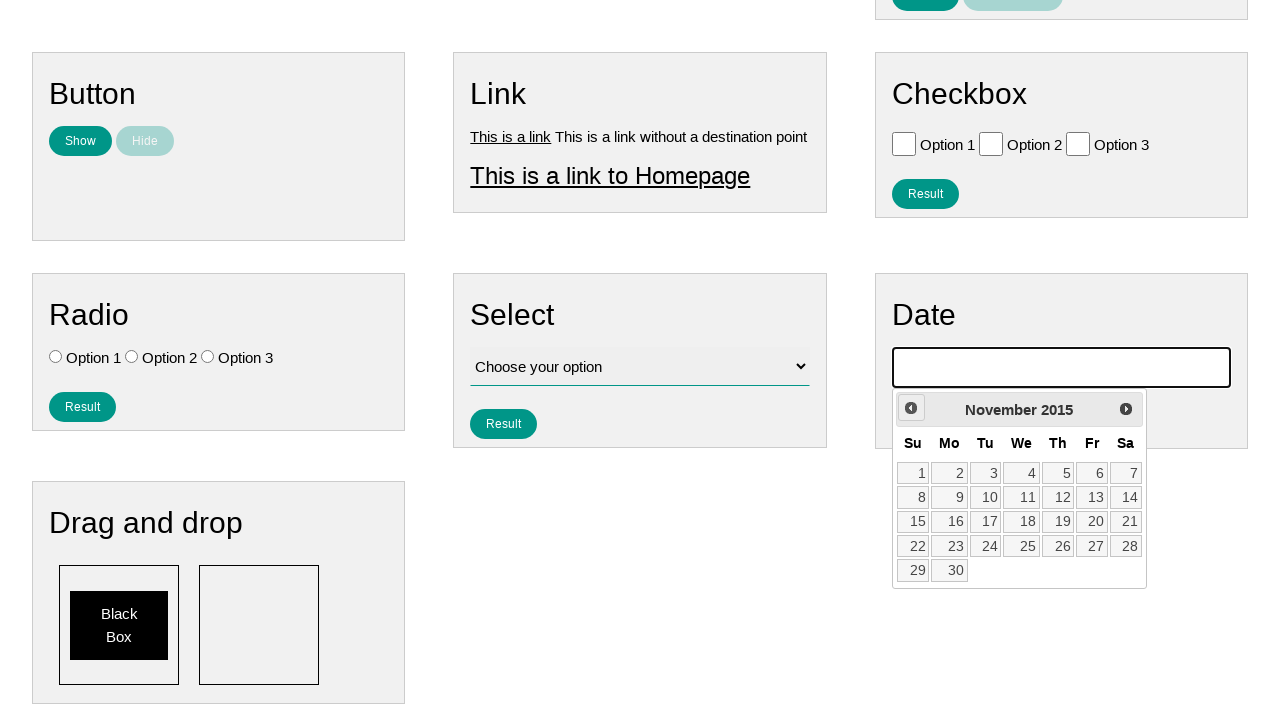

Retrieved month value: November
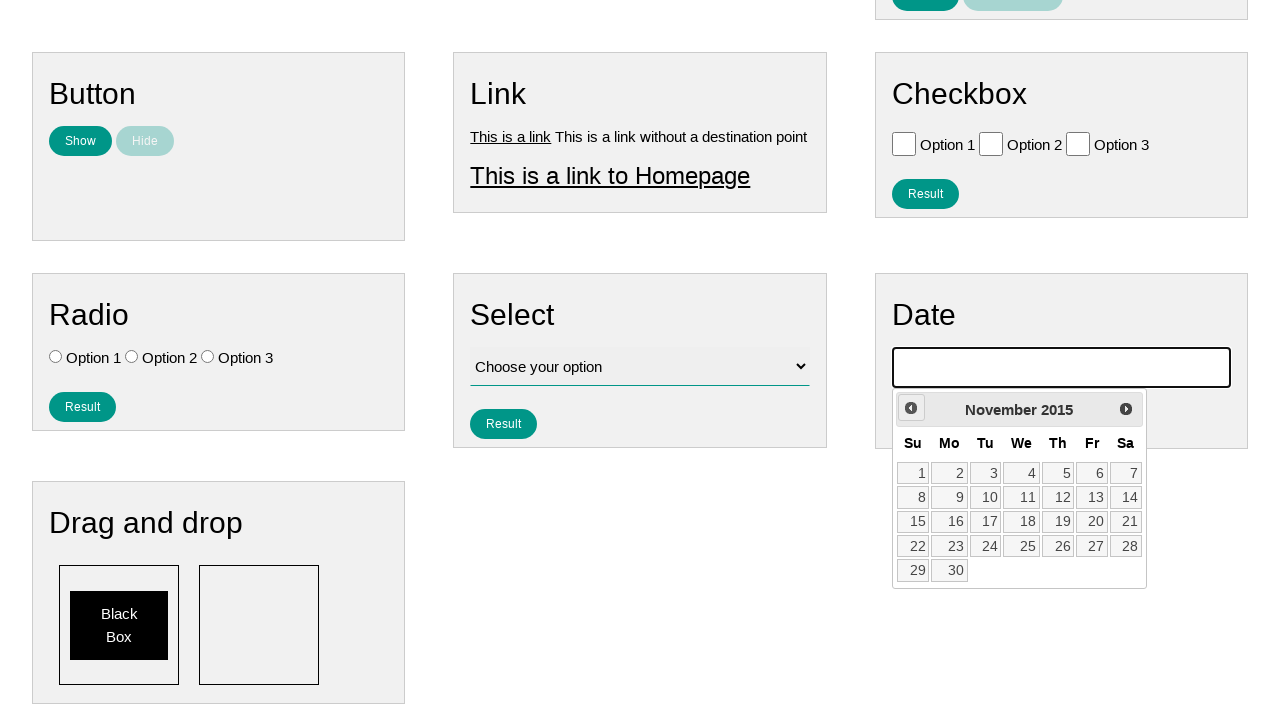

Clicked previous button to navigate calendar backwards at (911, 408) on .ui-datepicker-prev
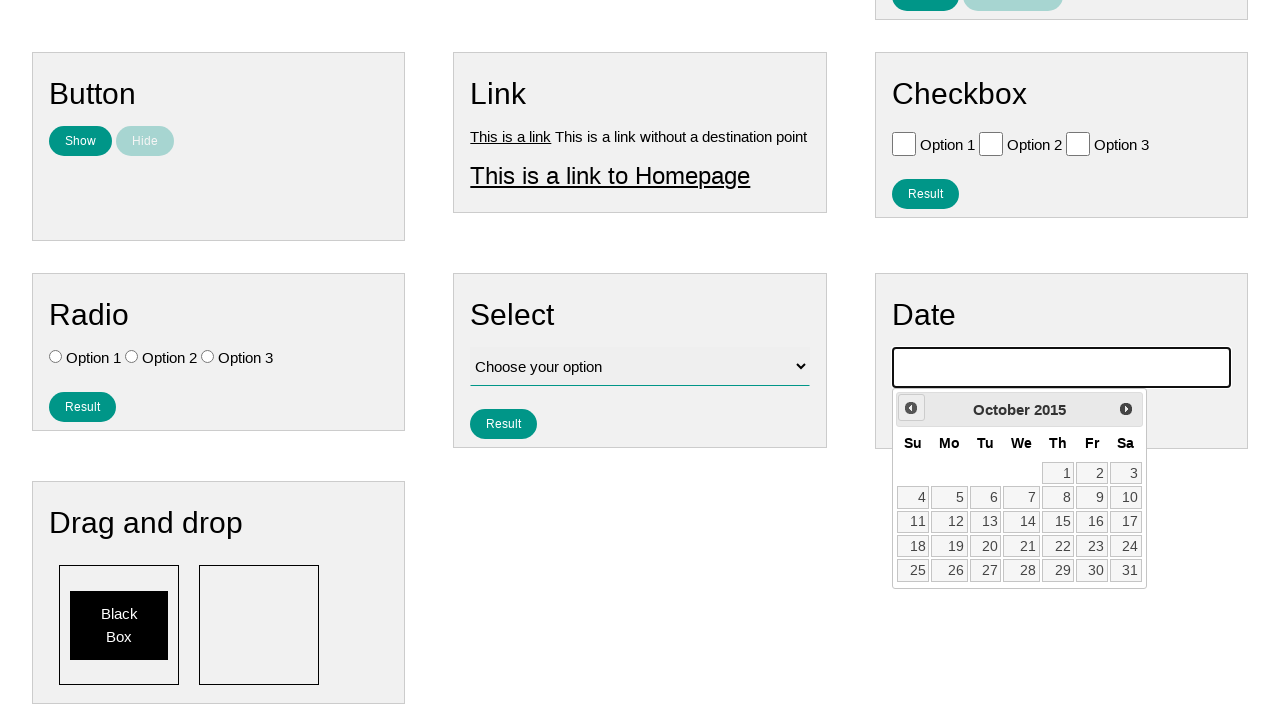

Retrieved year value: 2015
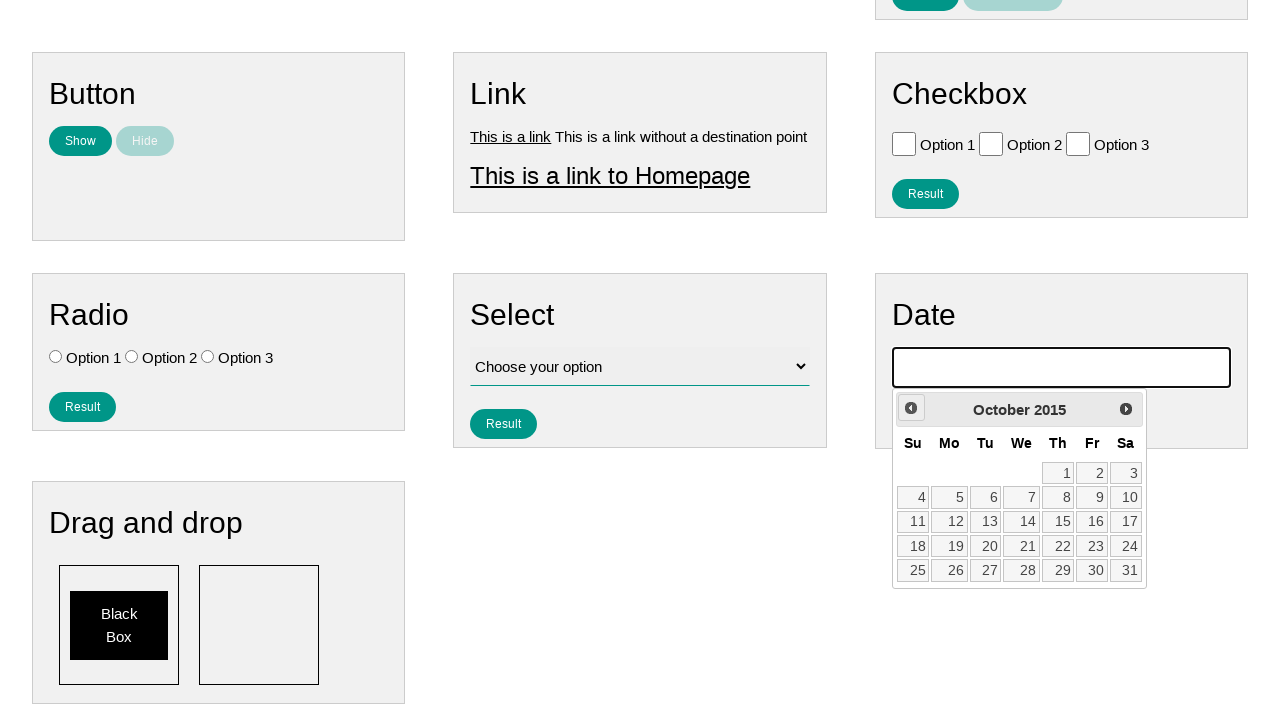

Retrieved month value: October
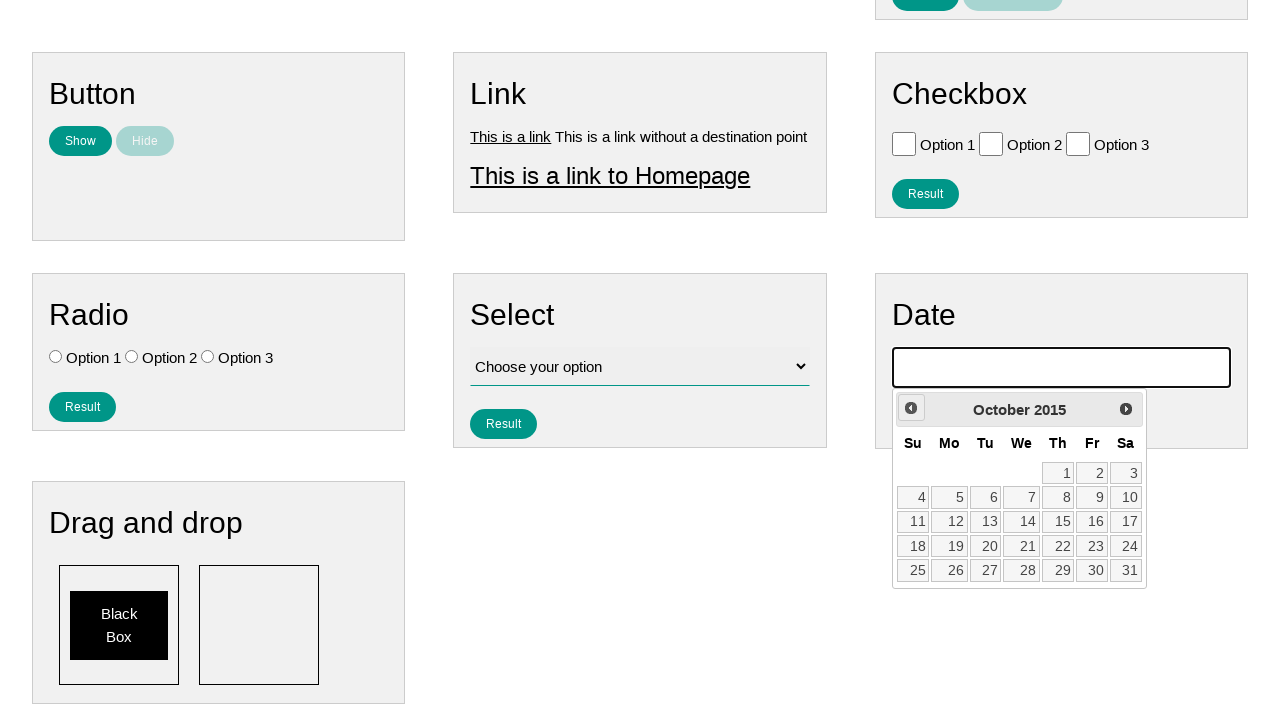

Clicked previous button to navigate calendar backwards at (911, 408) on .ui-datepicker-prev
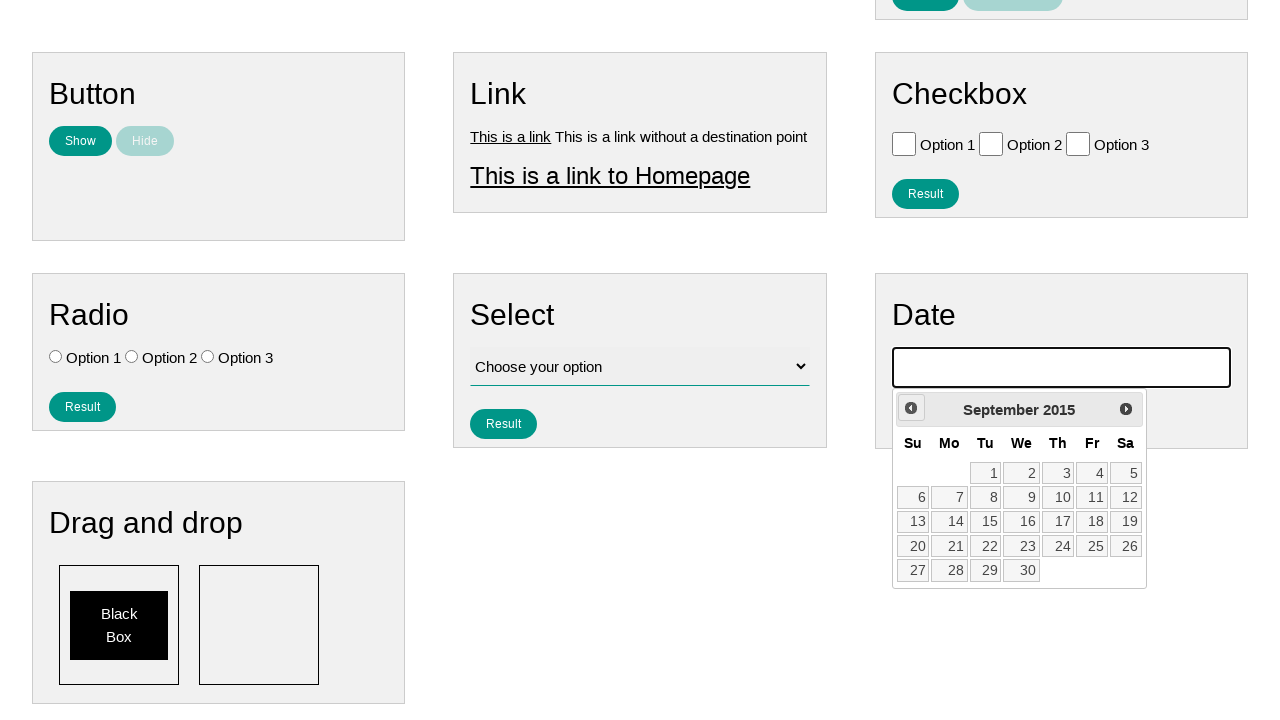

Retrieved year value: 2015
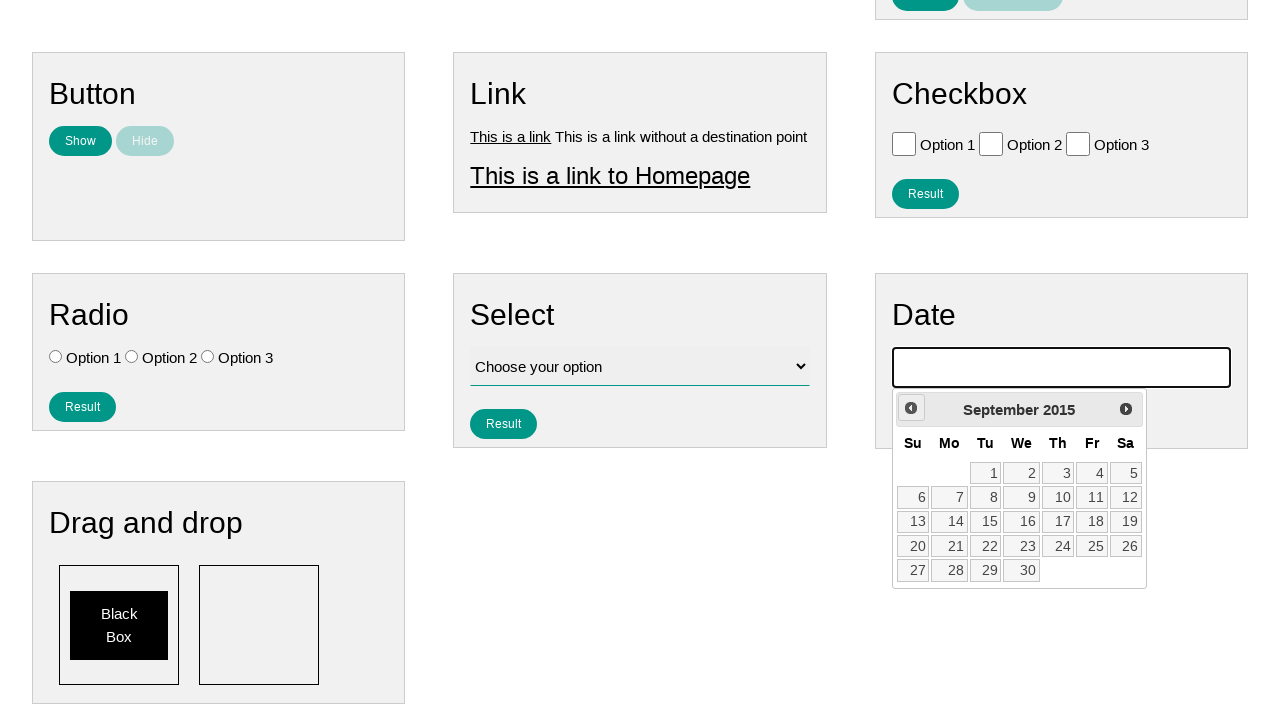

Retrieved month value: September
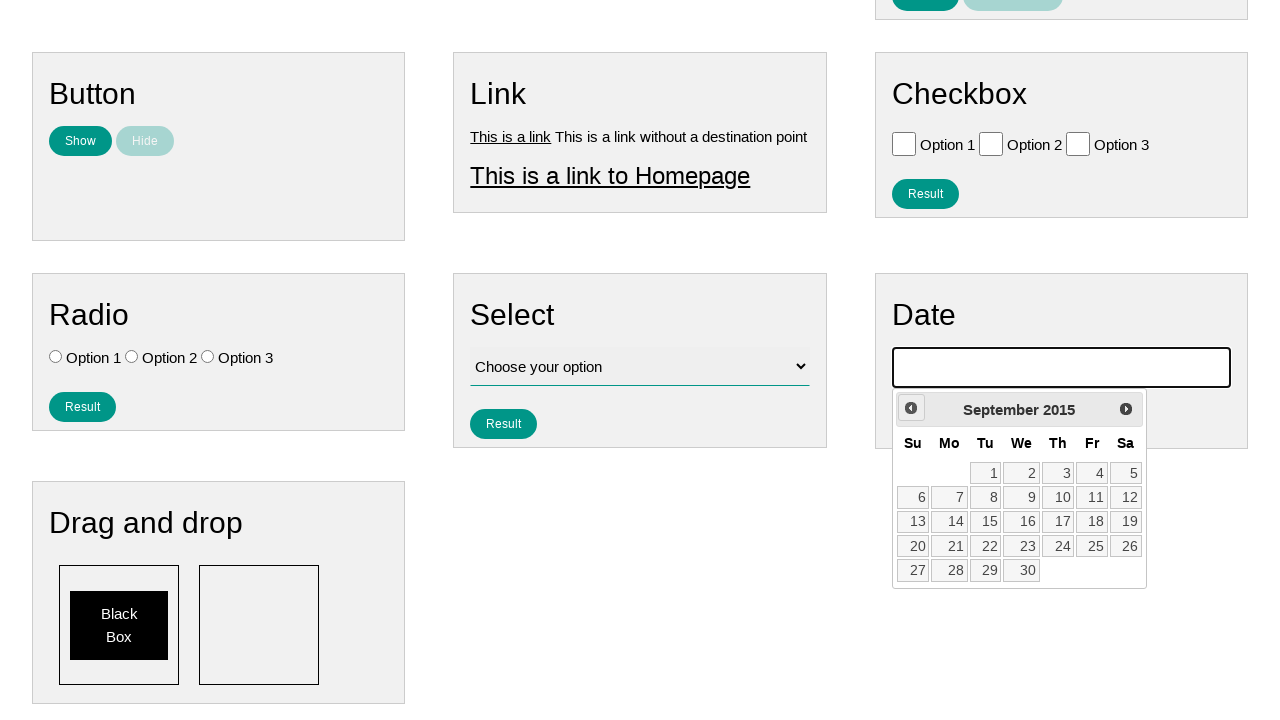

Clicked previous button to navigate calendar backwards at (911, 408) on .ui-datepicker-prev
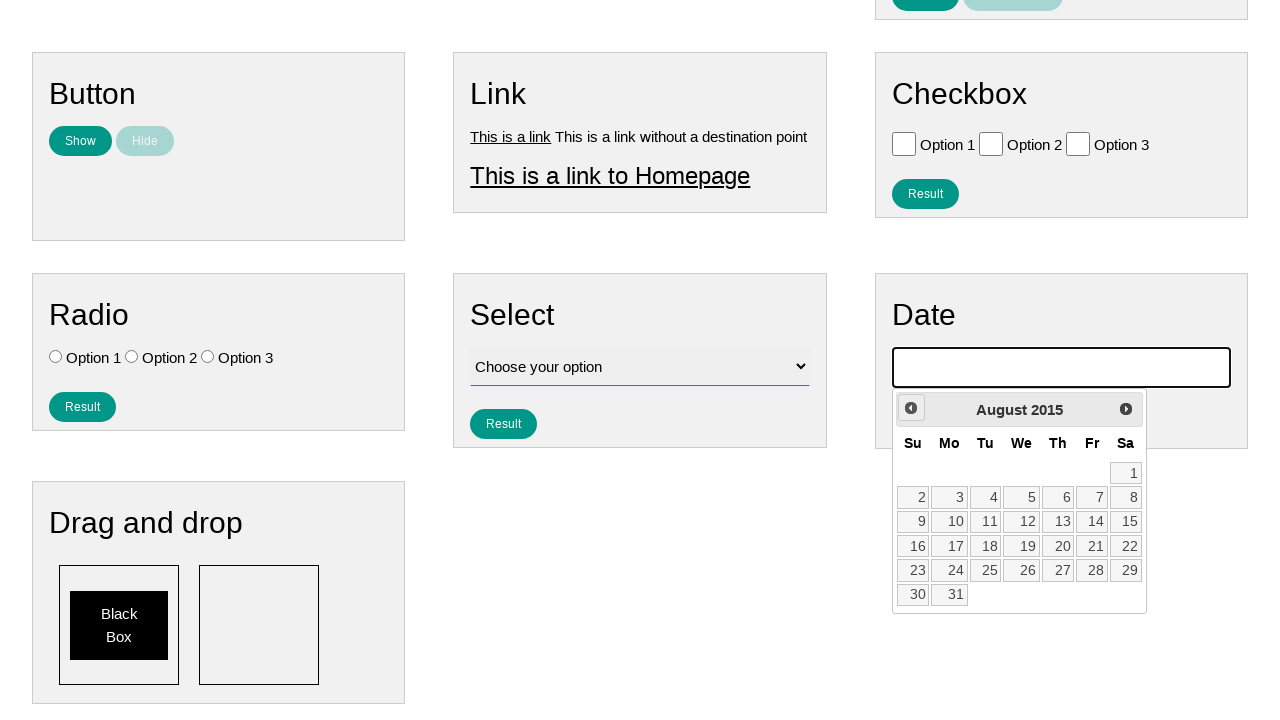

Retrieved year value: 2015
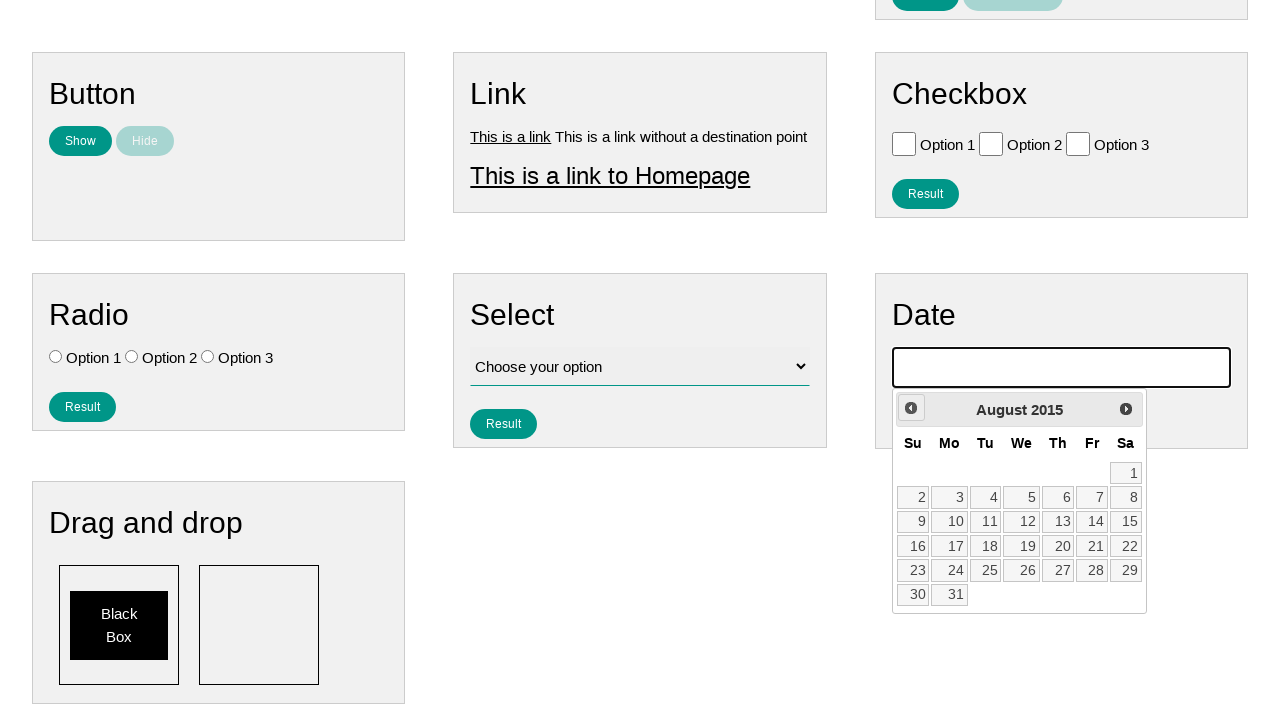

Retrieved month value: August
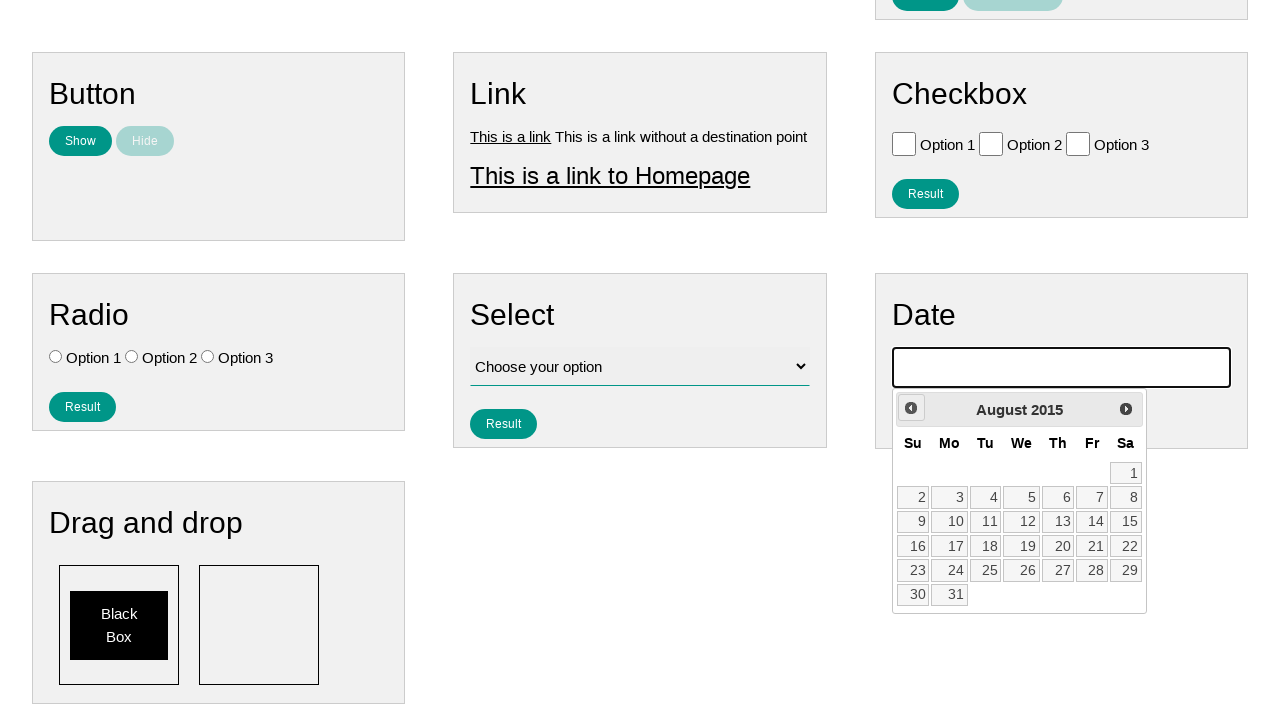

Clicked previous button to navigate calendar backwards at (911, 408) on .ui-datepicker-prev
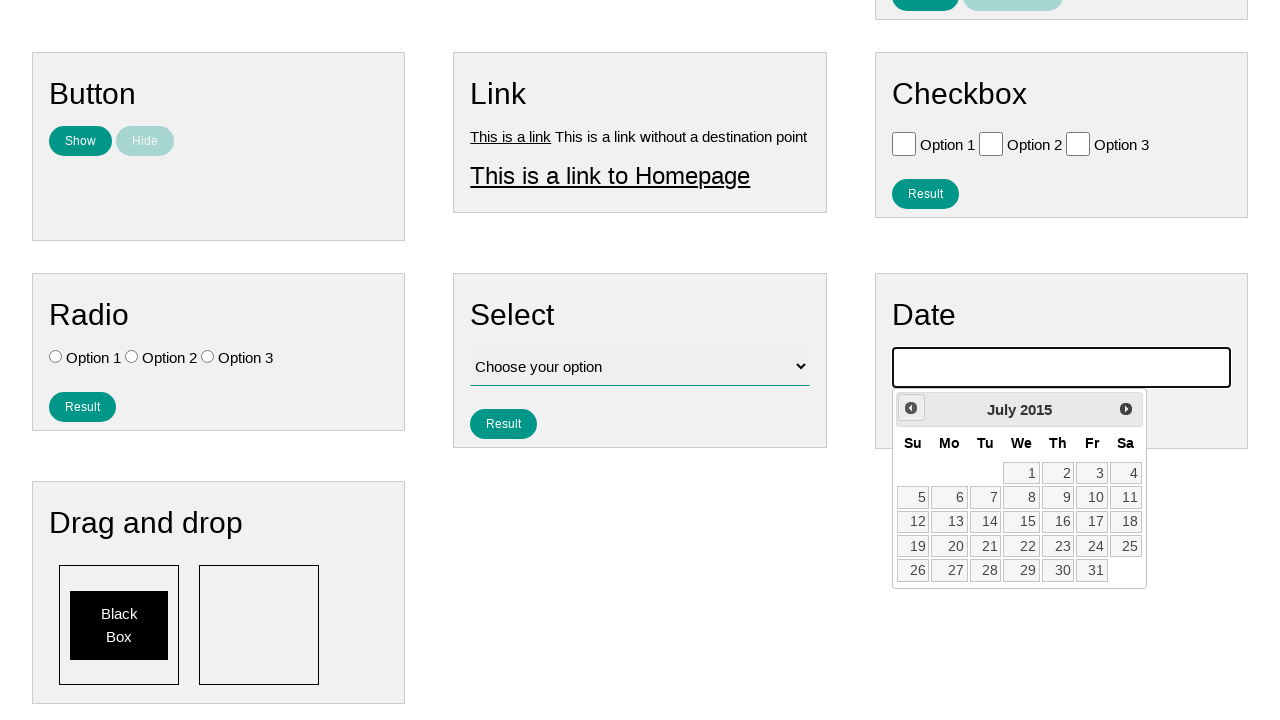

Retrieved year value: 2015
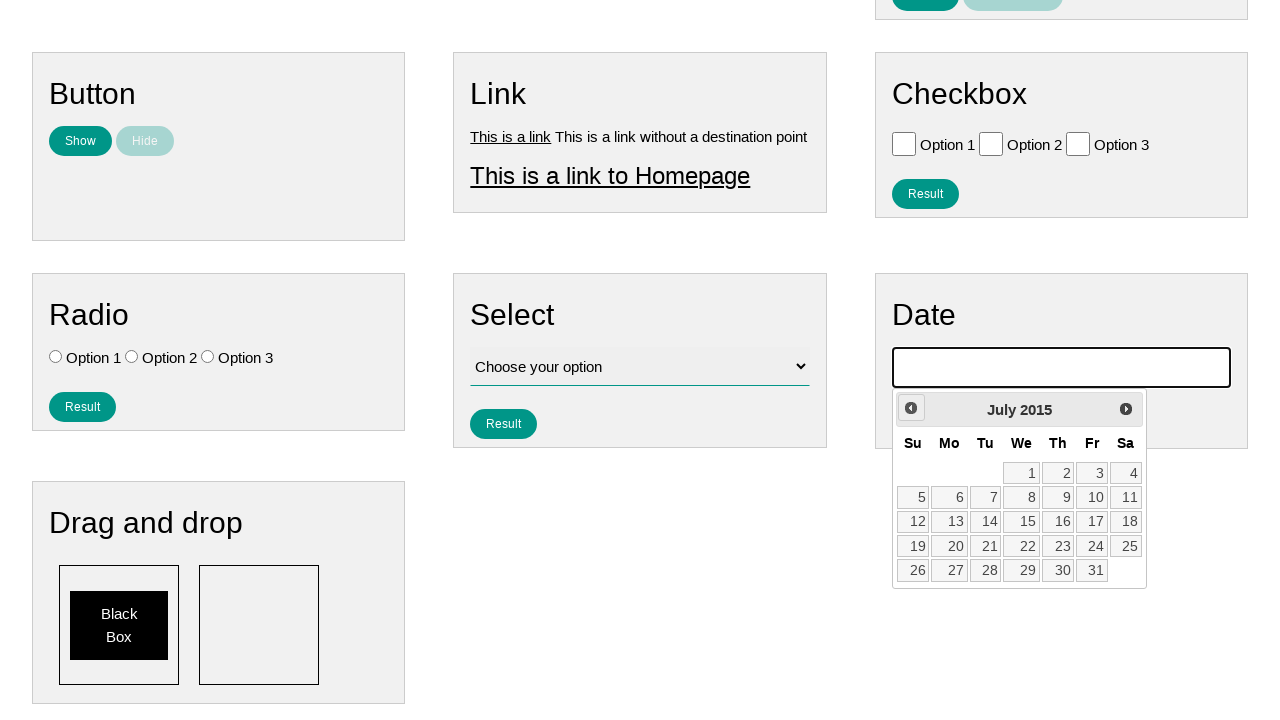

Retrieved month value: July
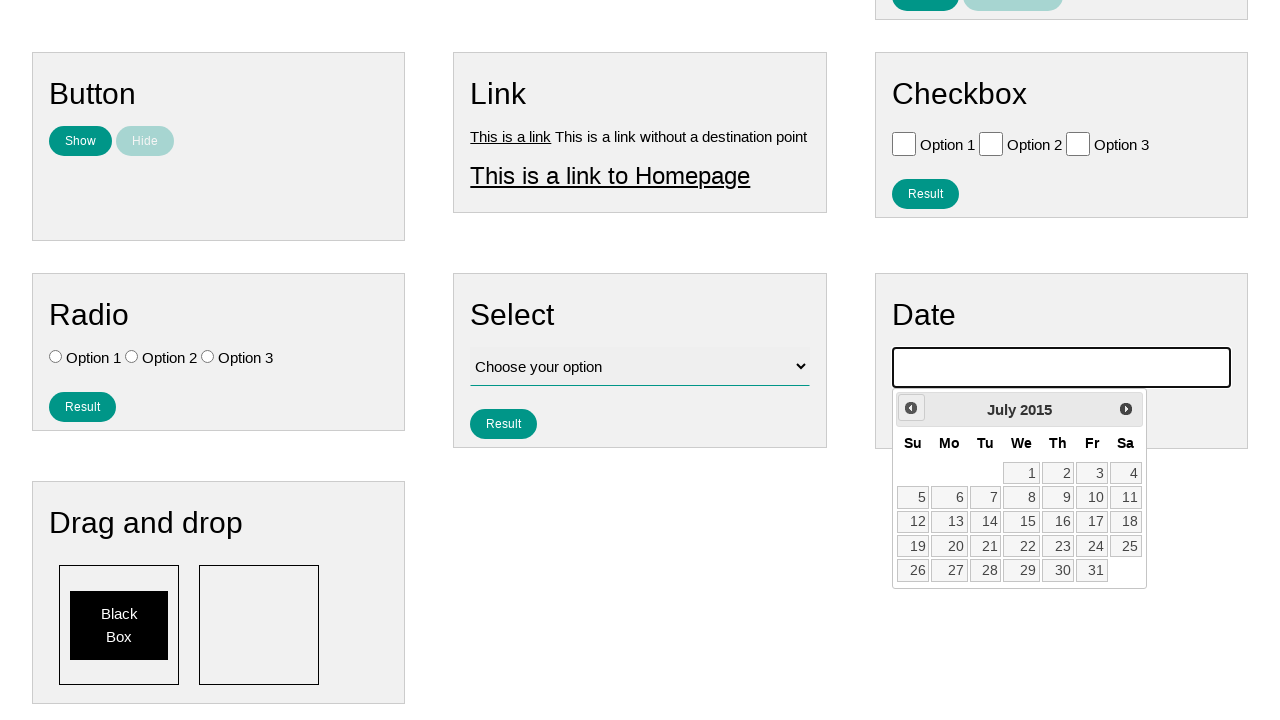

Clicked previous button to navigate calendar backwards at (911, 408) on .ui-datepicker-prev
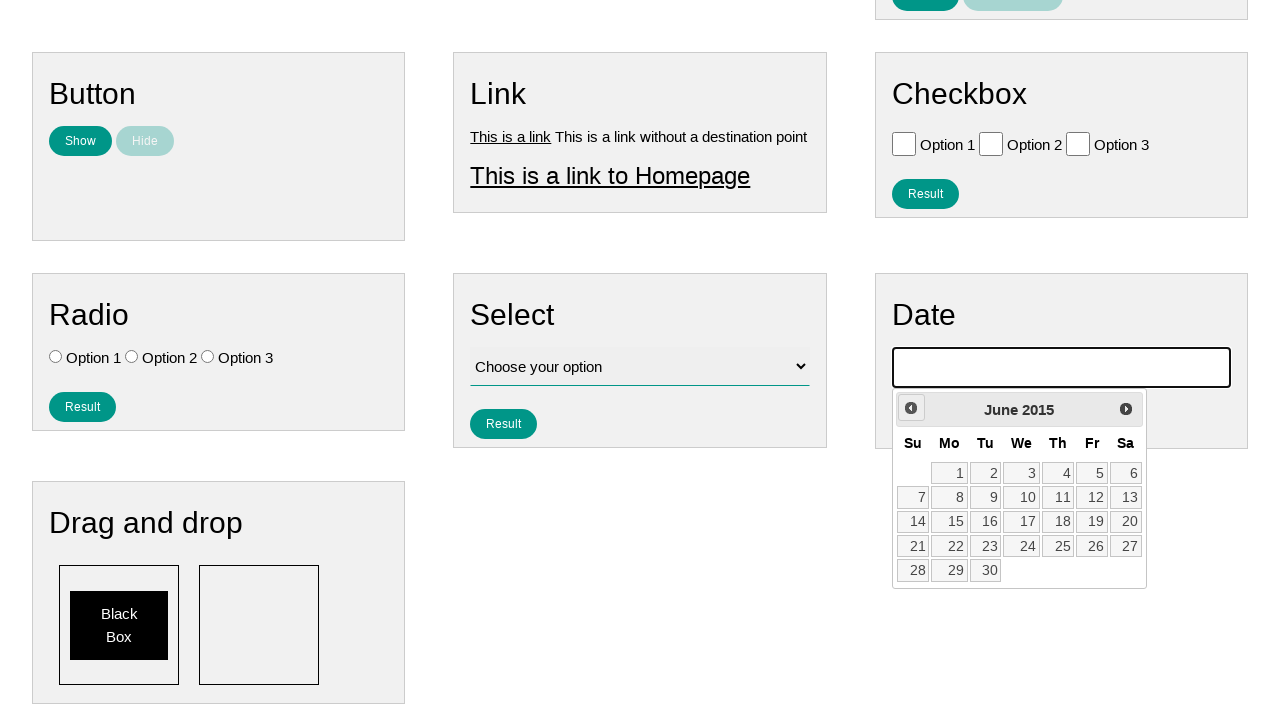

Retrieved year value: 2015
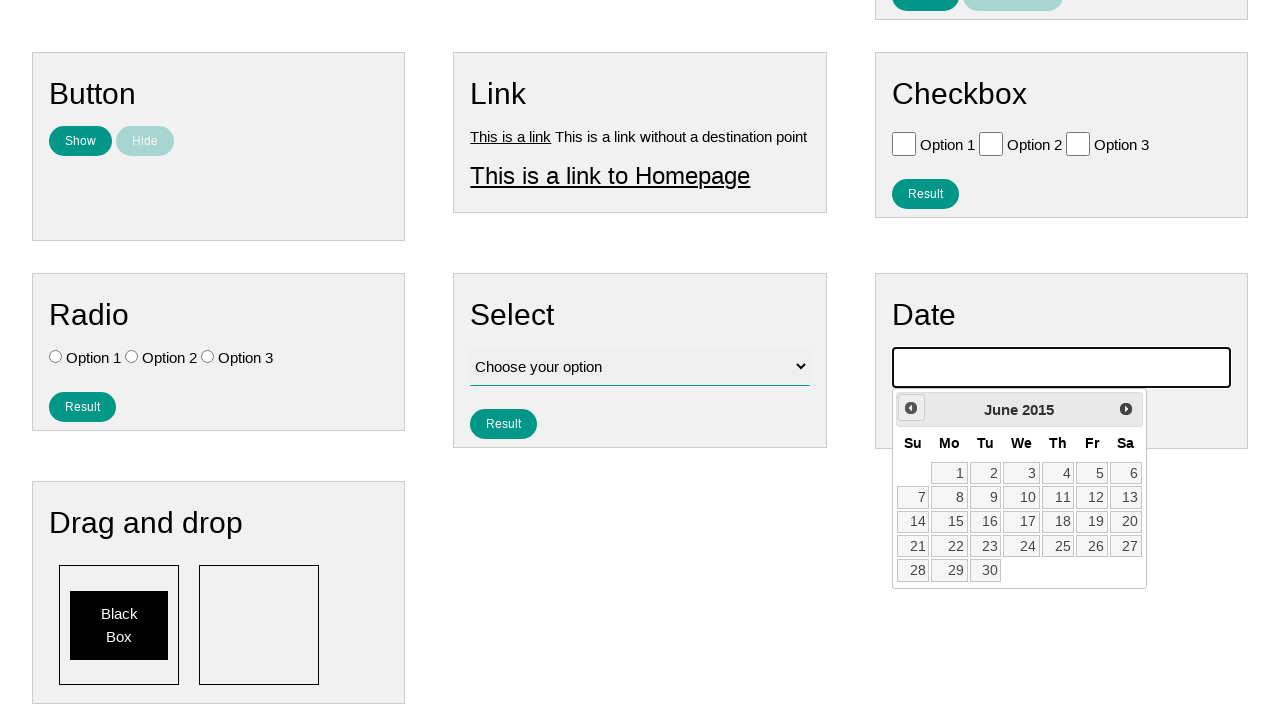

Retrieved month value: June
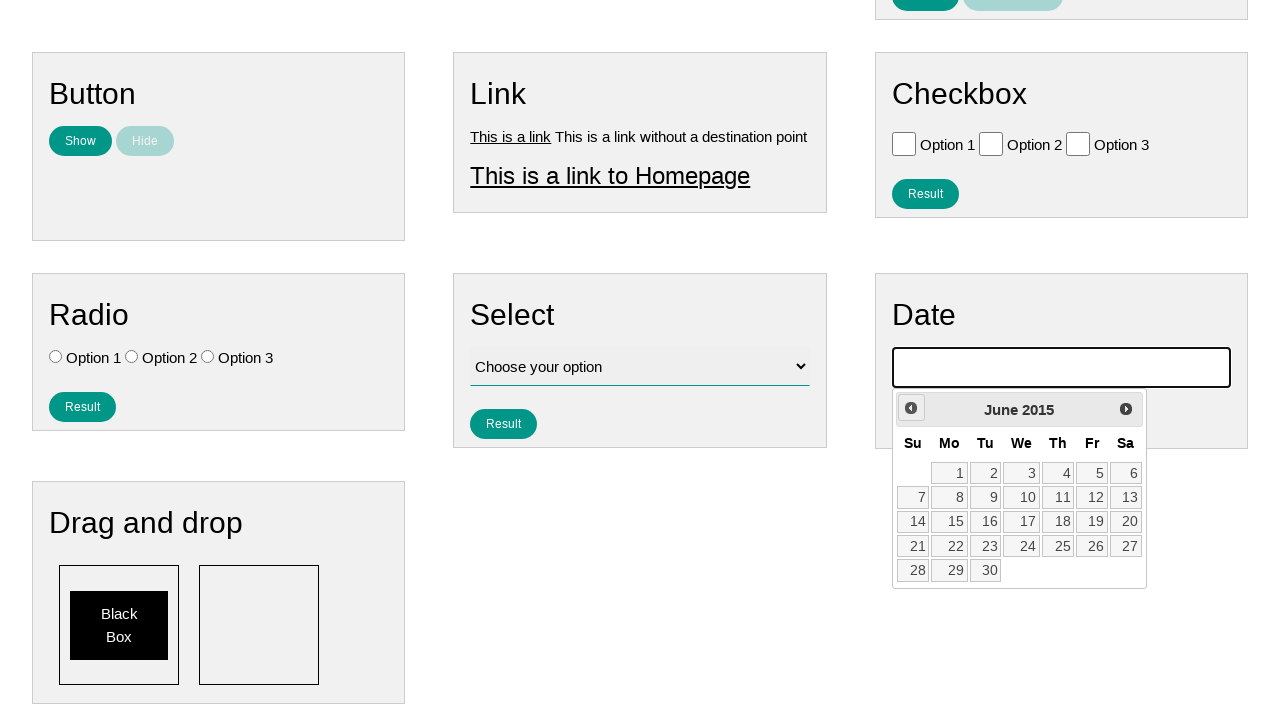

Clicked previous button to navigate calendar backwards at (911, 408) on .ui-datepicker-prev
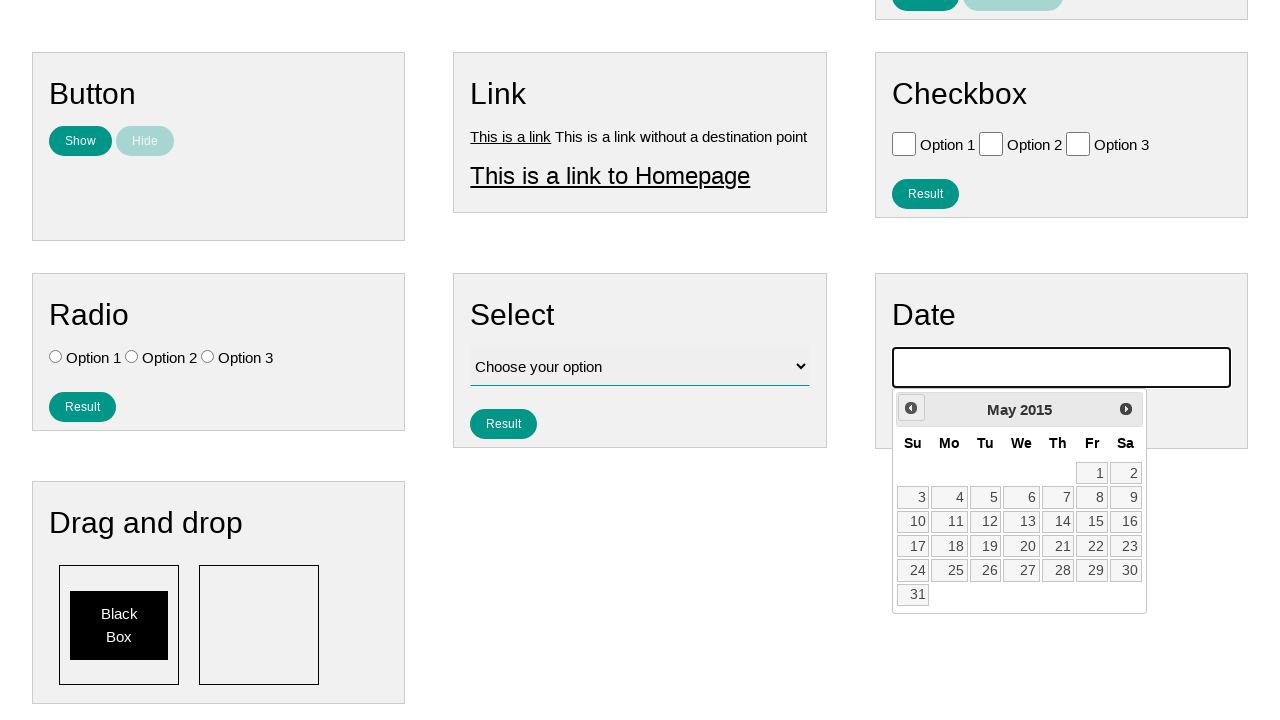

Retrieved year value: 2015
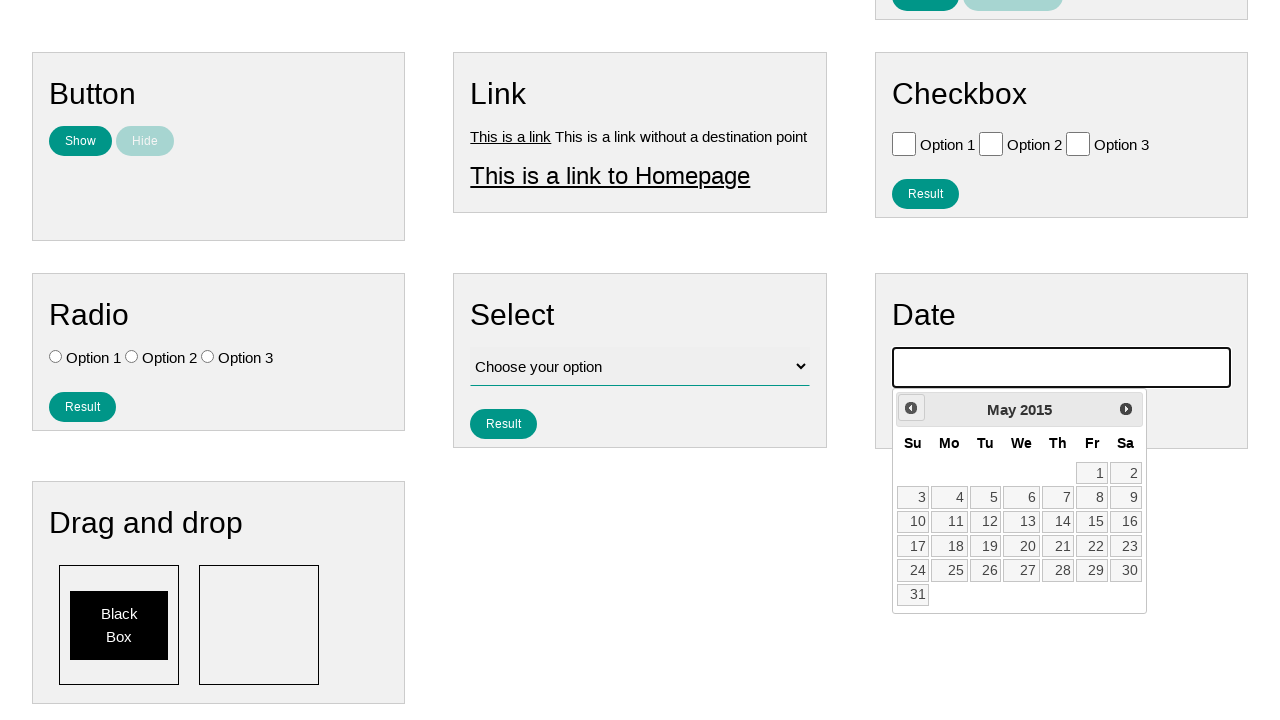

Retrieved month value: May
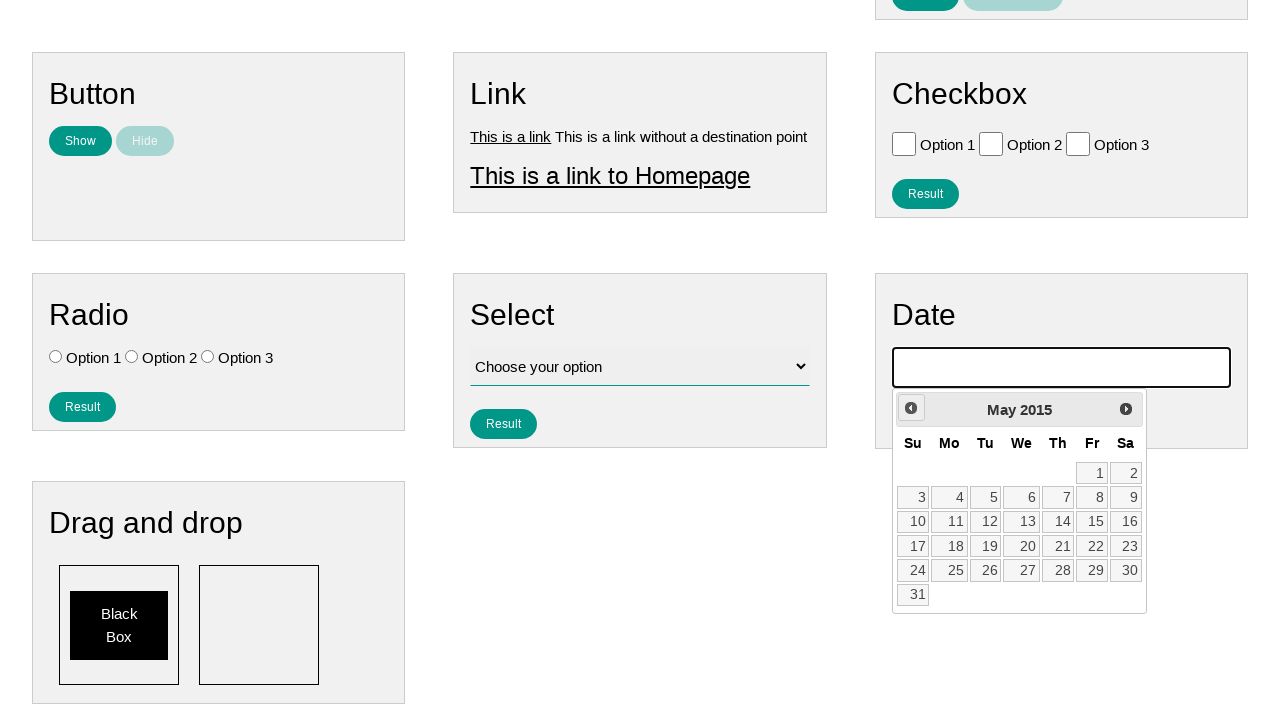

Clicked previous button to navigate calendar backwards at (911, 408) on .ui-datepicker-prev
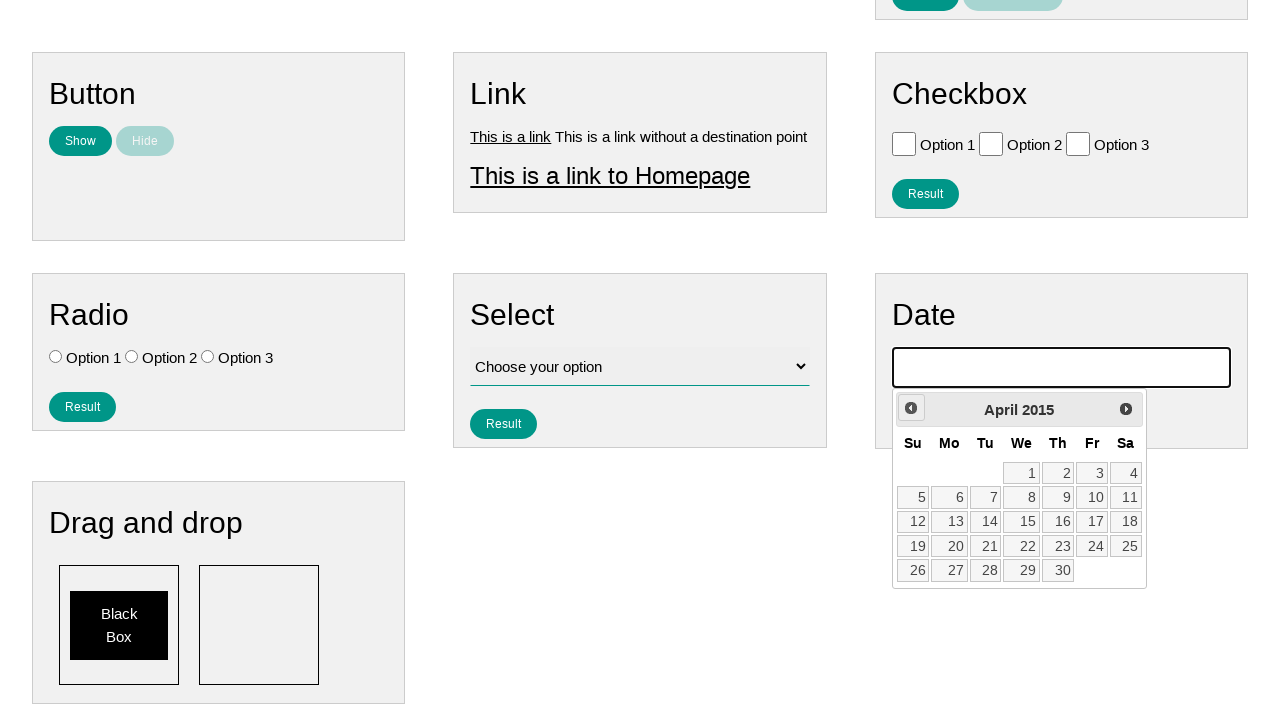

Retrieved year value: 2015
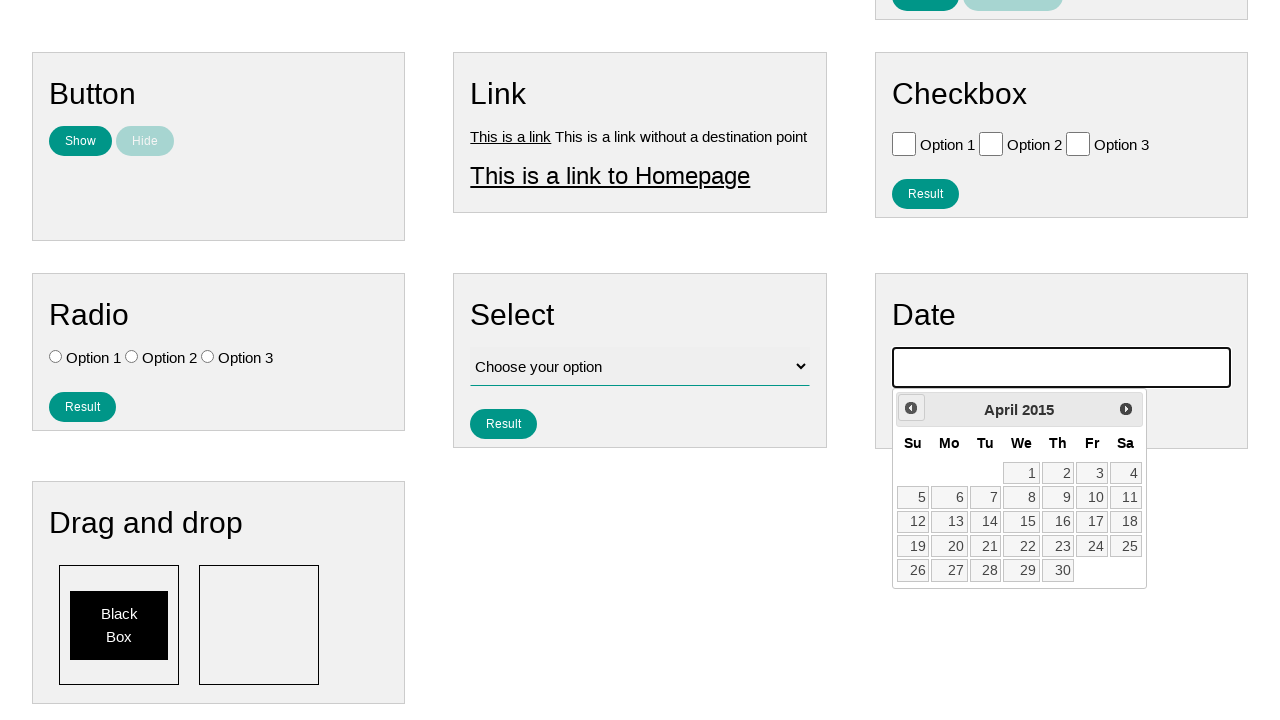

Retrieved month value: April
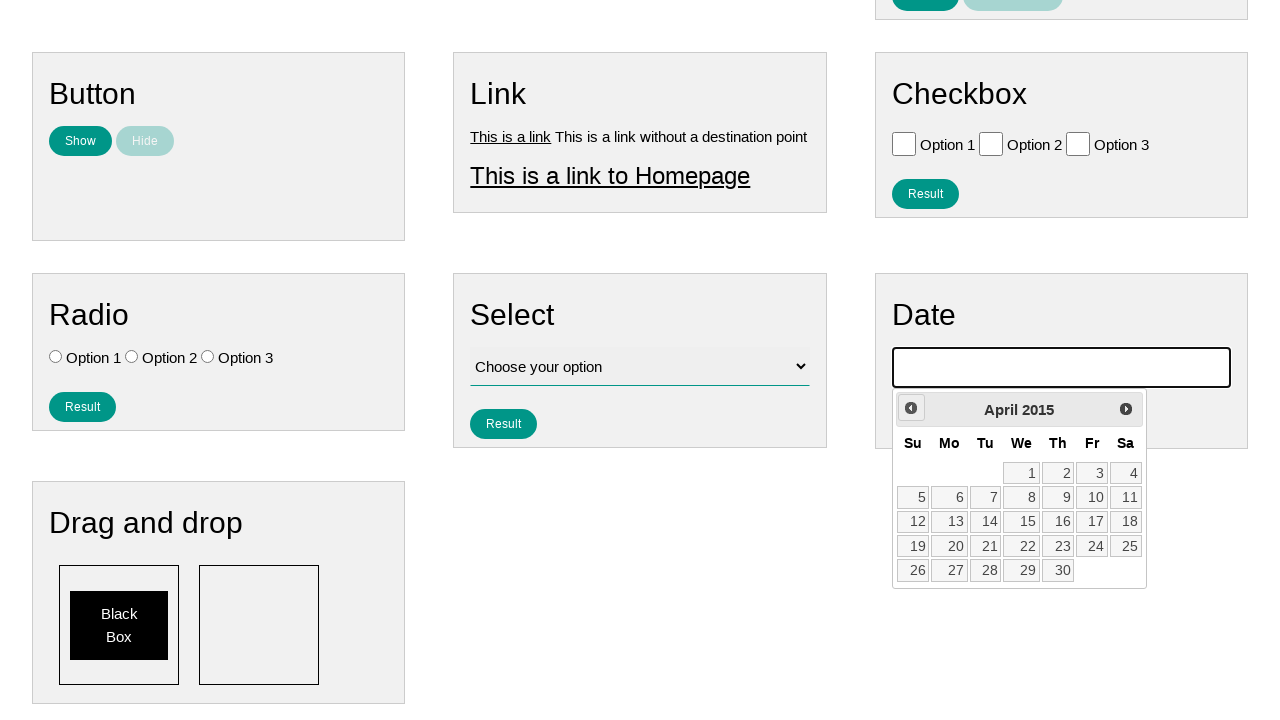

Clicked previous button to navigate calendar backwards at (911, 408) on .ui-datepicker-prev
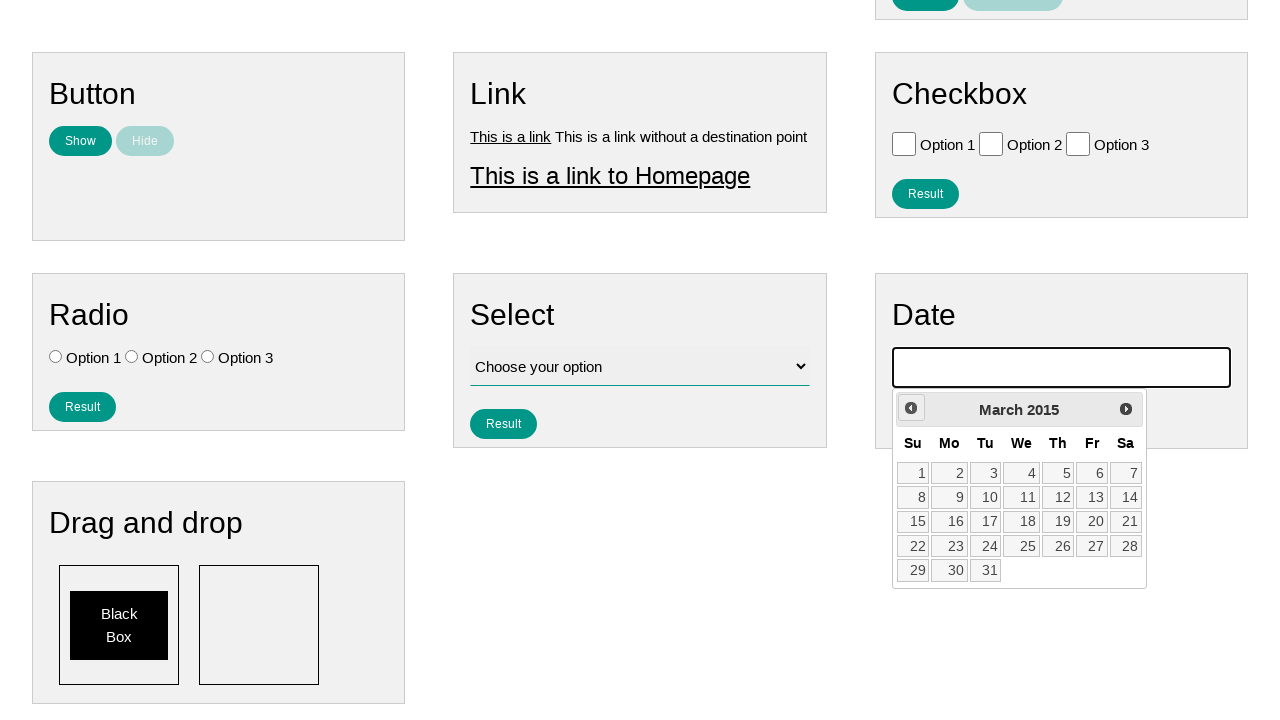

Retrieved year value: 2015
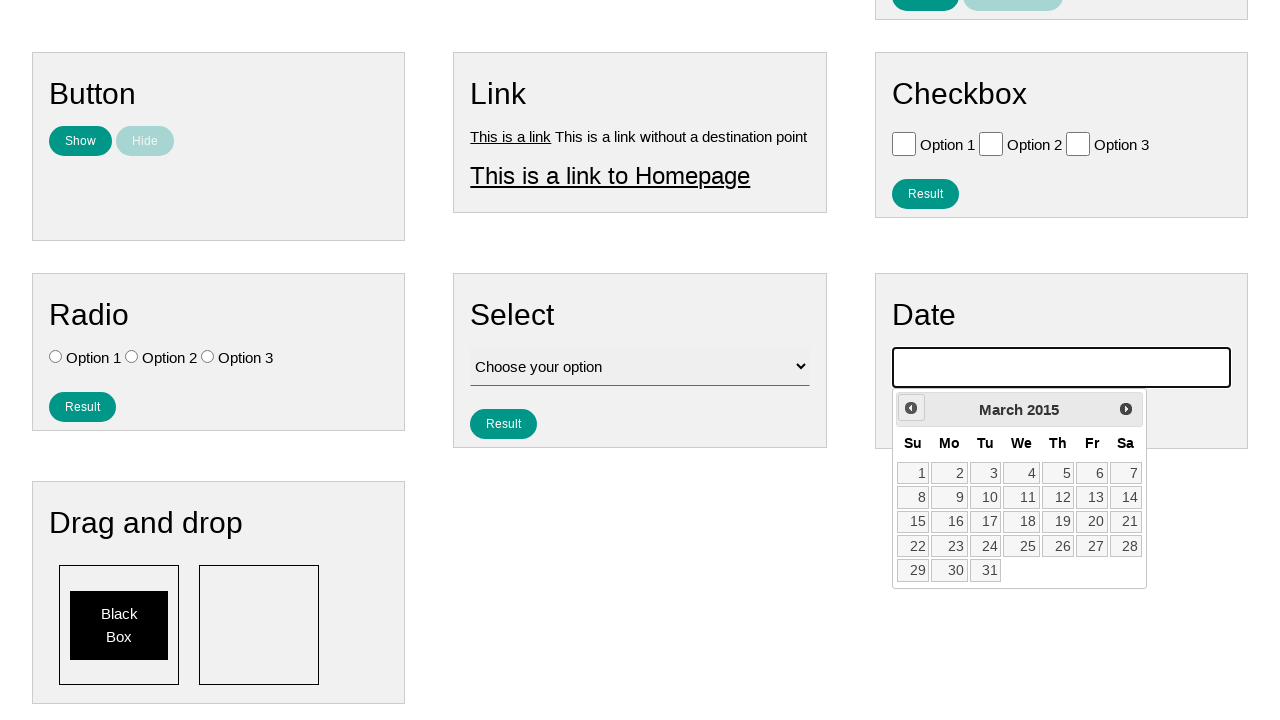

Retrieved month value: March
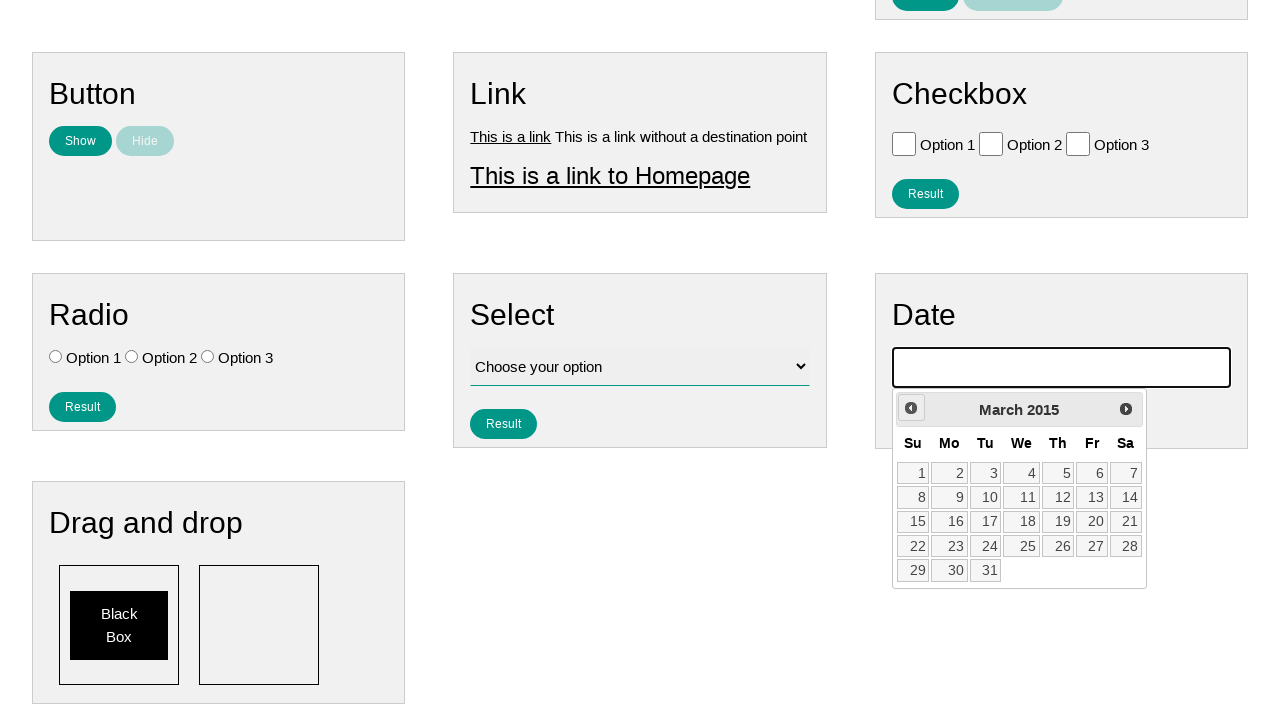

Clicked previous button to navigate calendar backwards at (911, 408) on .ui-datepicker-prev
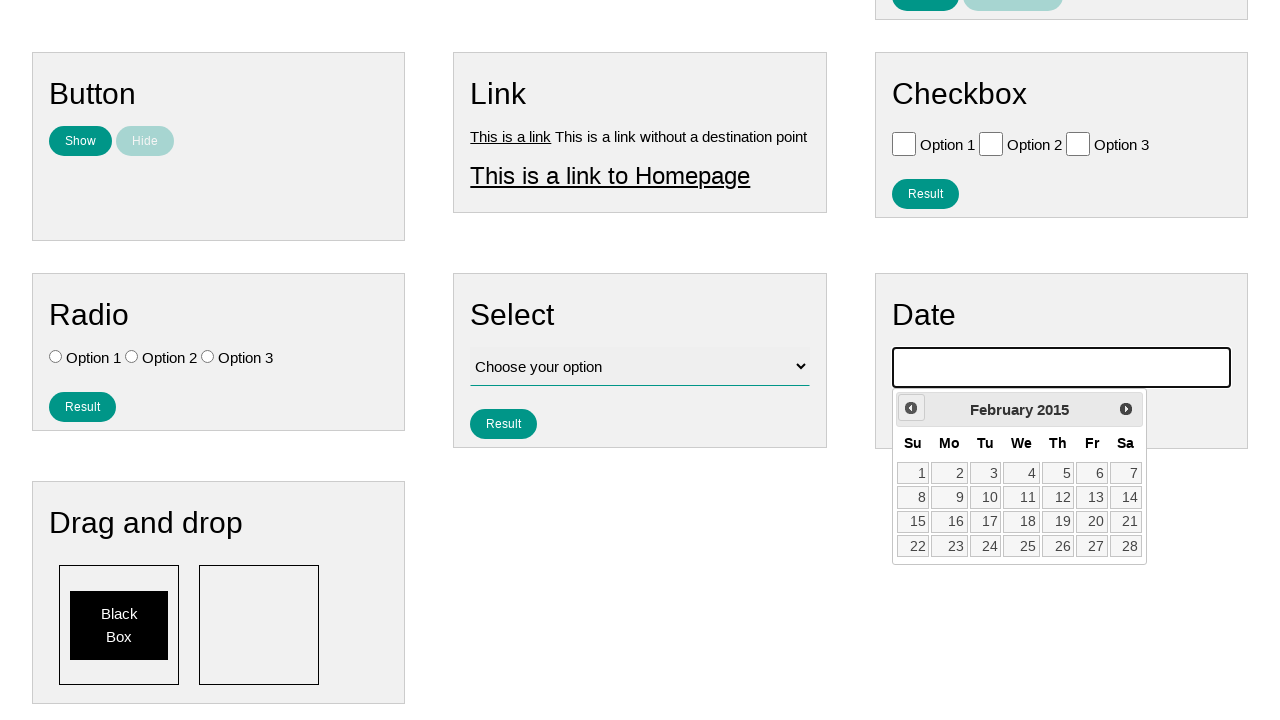

Retrieved year value: 2015
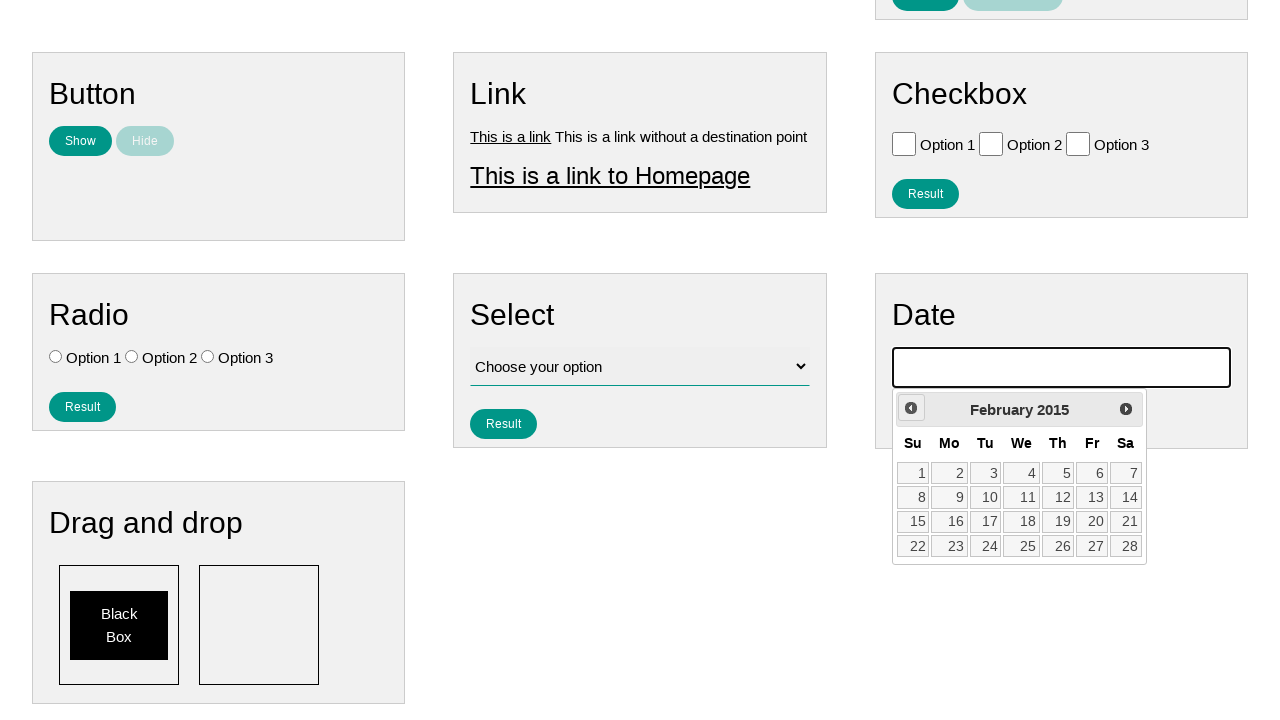

Retrieved month value: February
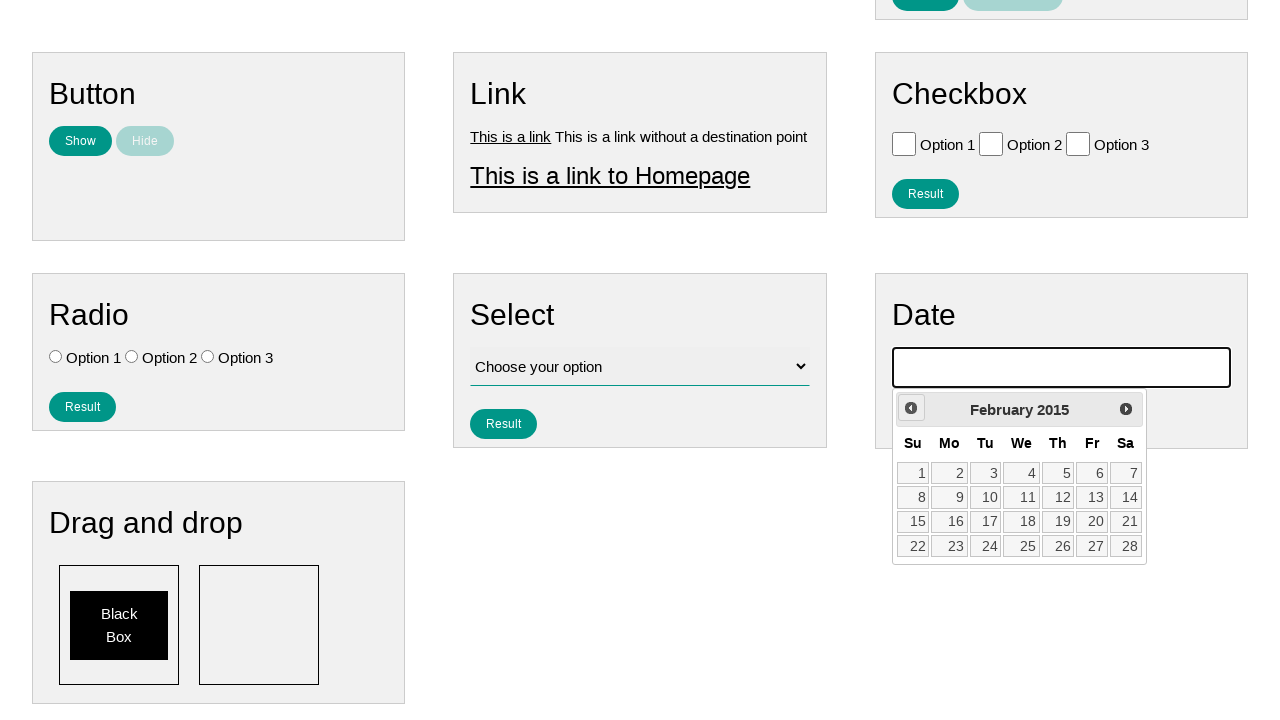

Clicked previous button to navigate calendar backwards at (911, 408) on .ui-datepicker-prev
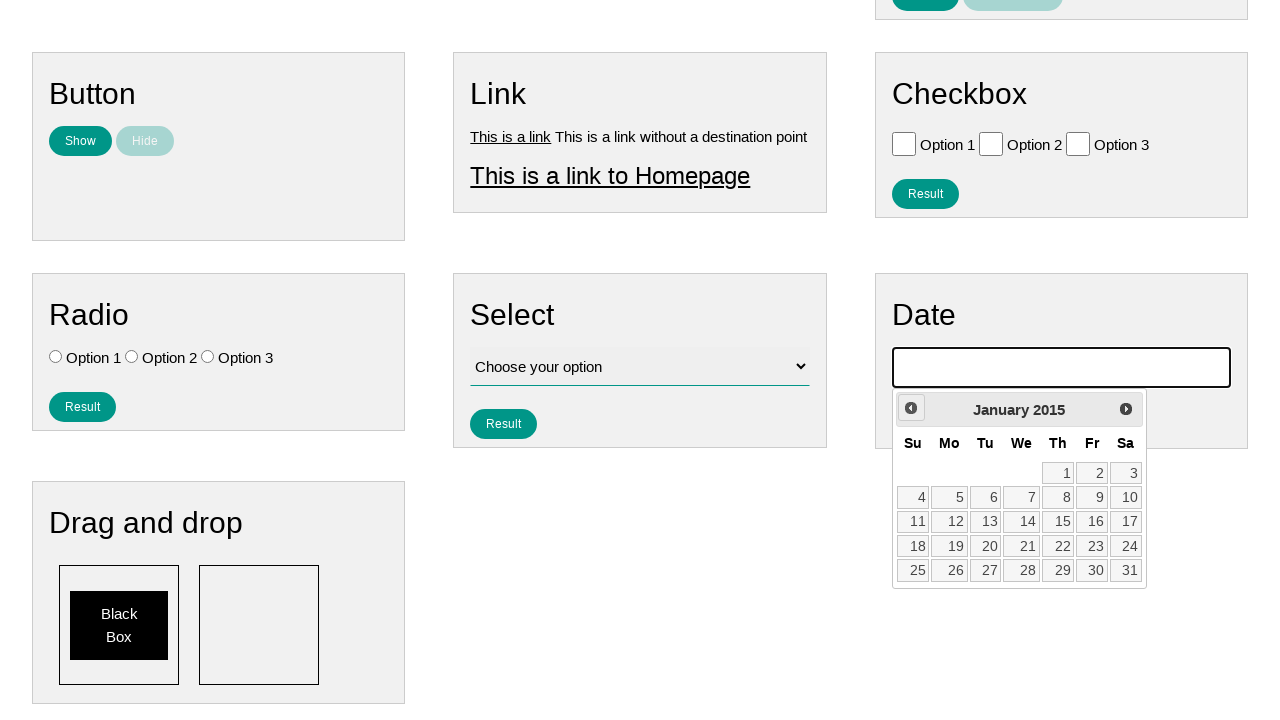

Retrieved year value: 2015
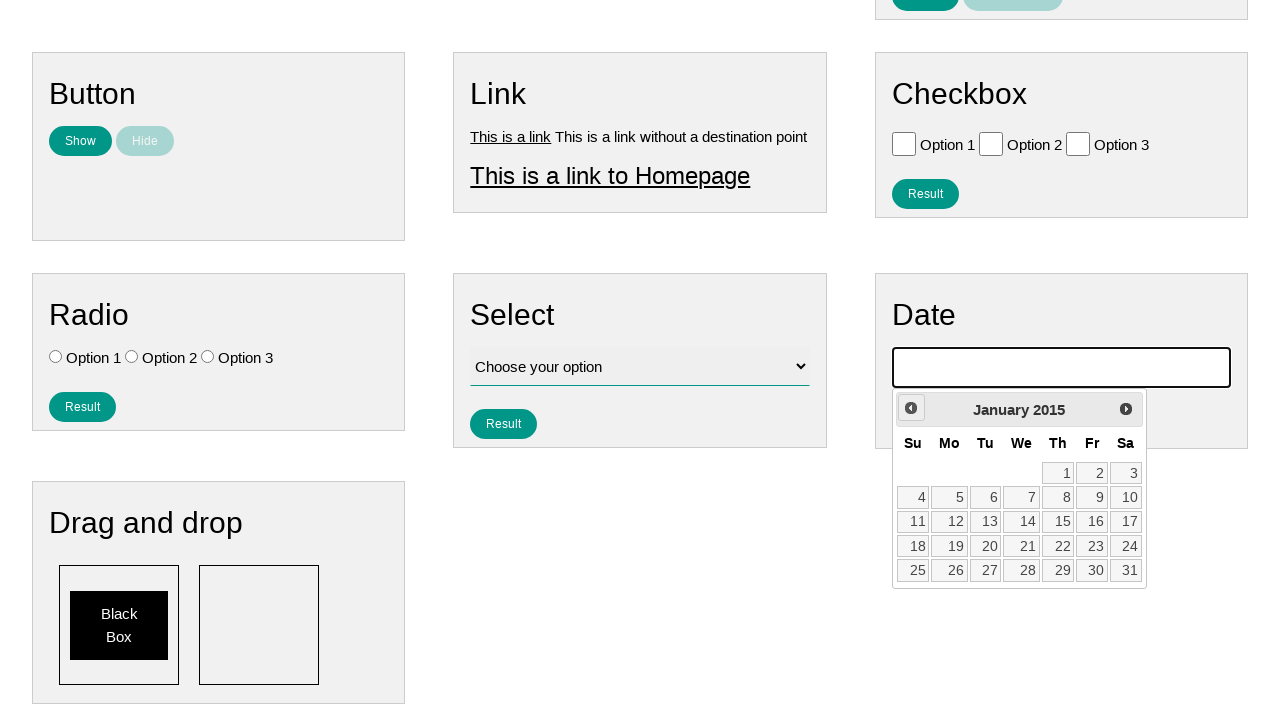

Retrieved month value: January
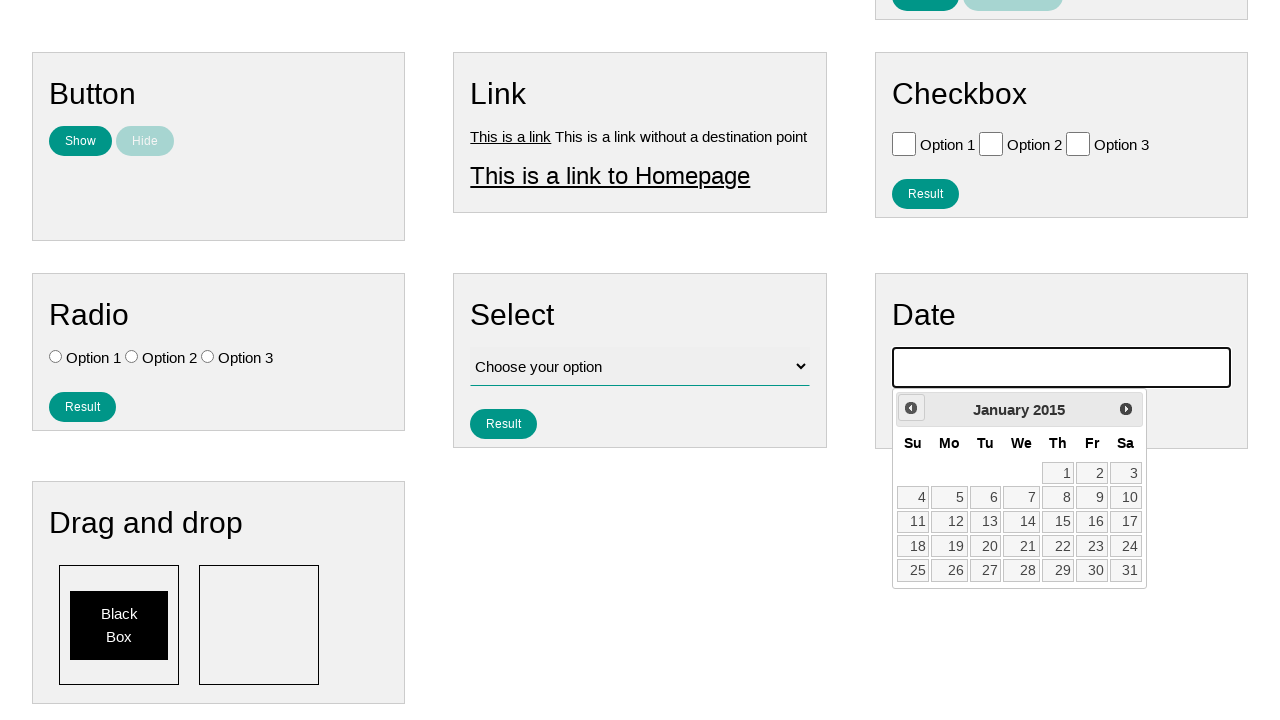

Clicked previous button to navigate calendar backwards at (911, 408) on .ui-datepicker-prev
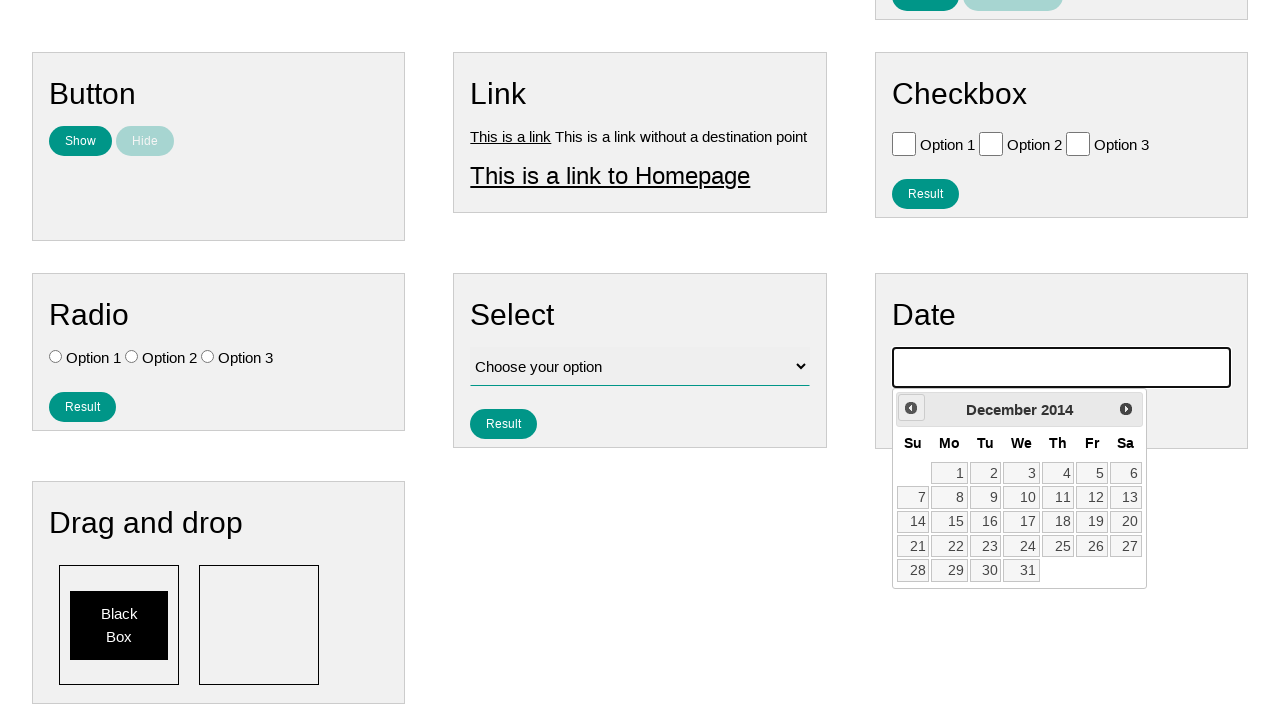

Retrieved year value: 2014
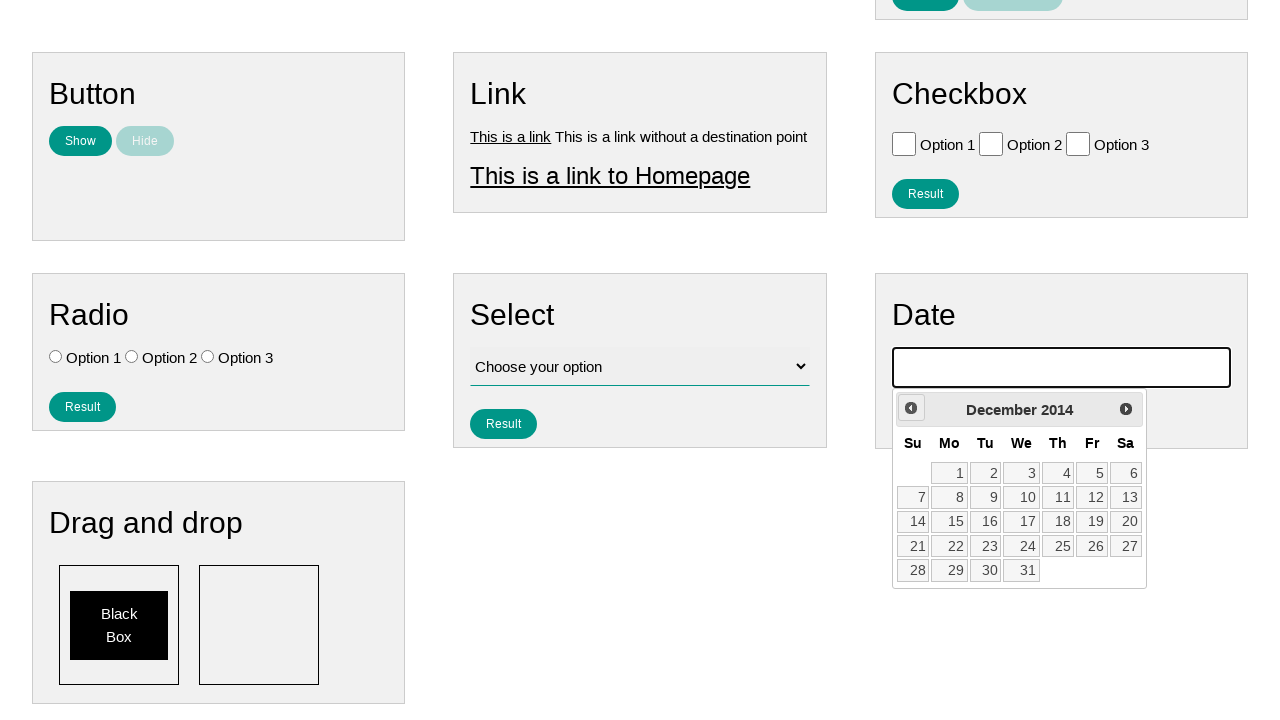

Retrieved month value: December
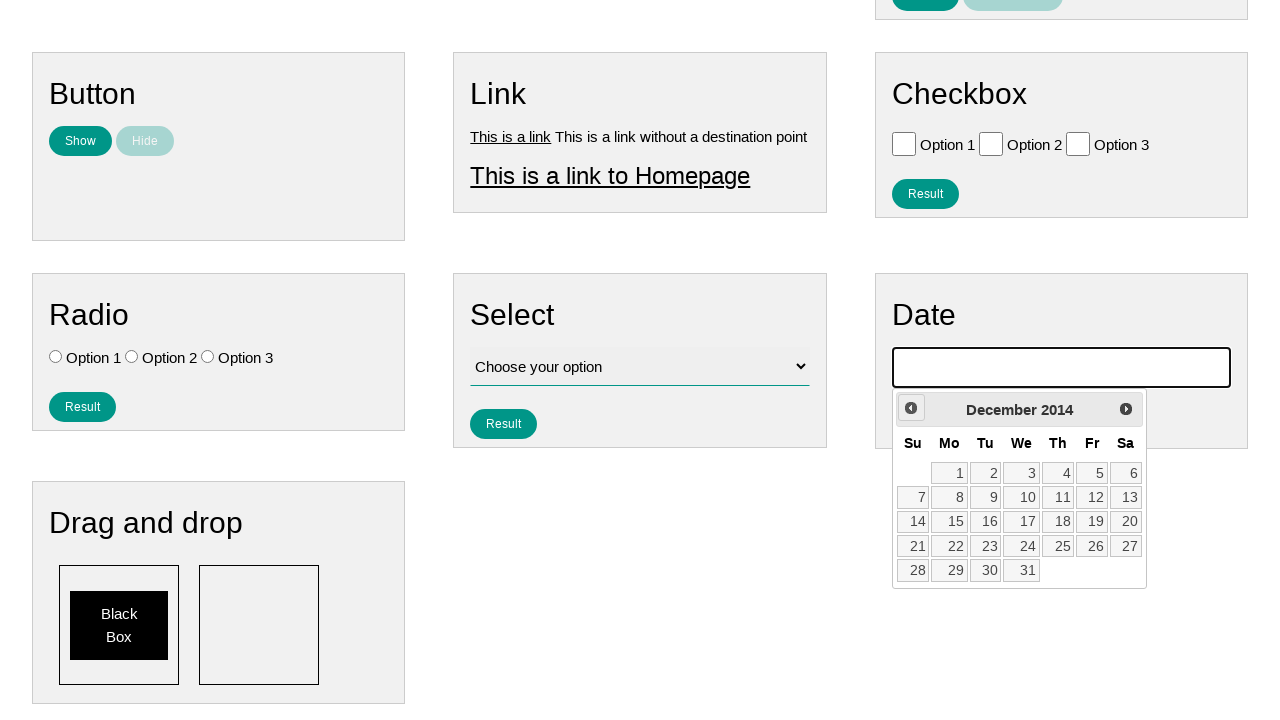

Clicked previous button to navigate calendar backwards at (911, 408) on .ui-datepicker-prev
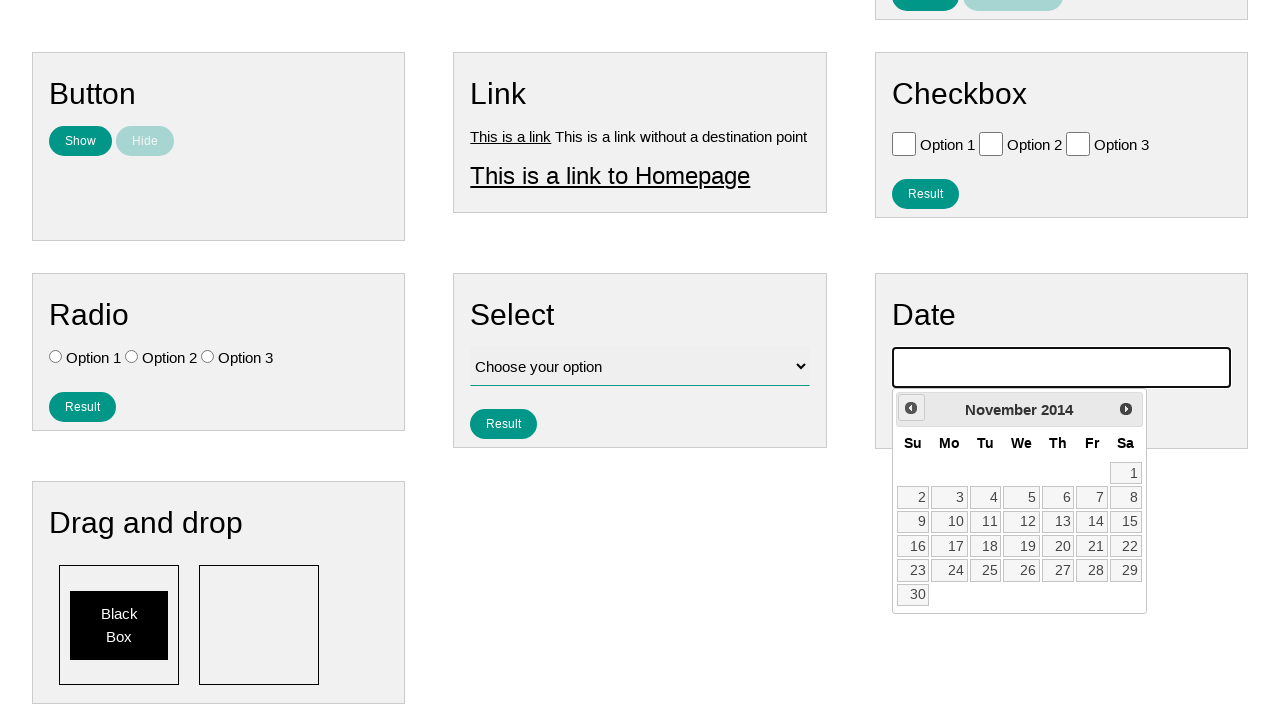

Retrieved year value: 2014
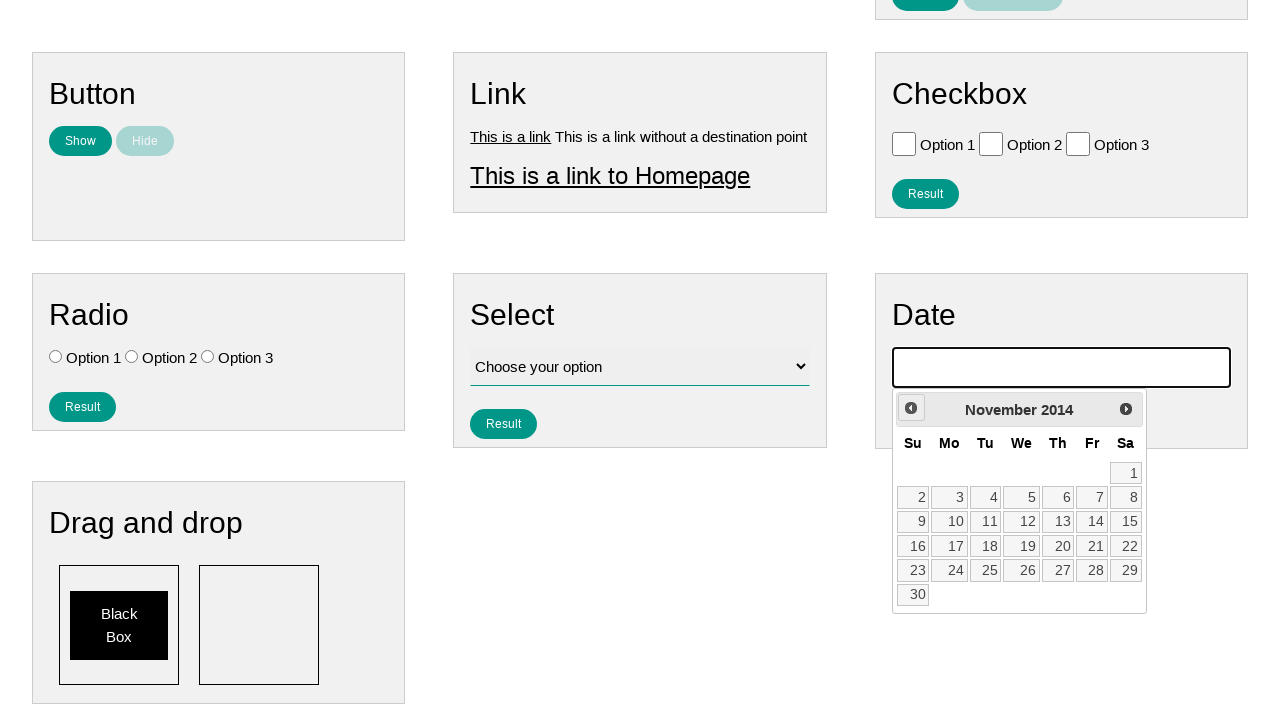

Retrieved month value: November
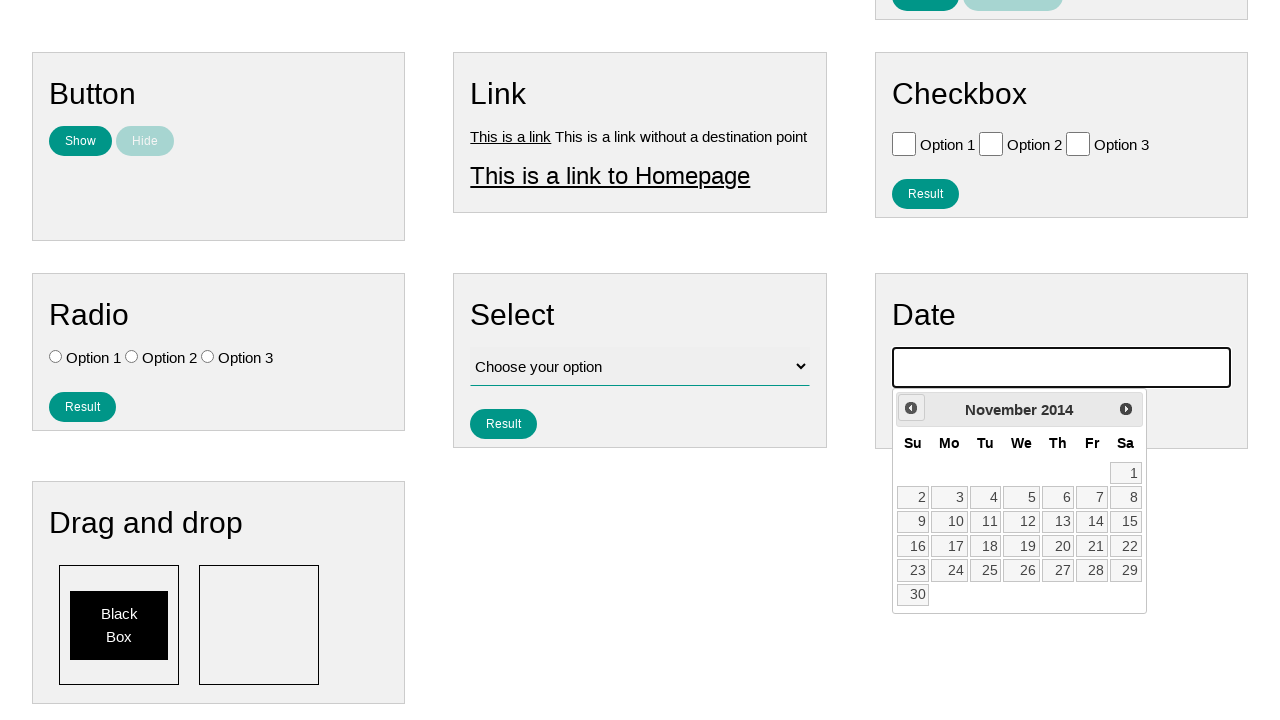

Clicked previous button to navigate calendar backwards at (911, 408) on .ui-datepicker-prev
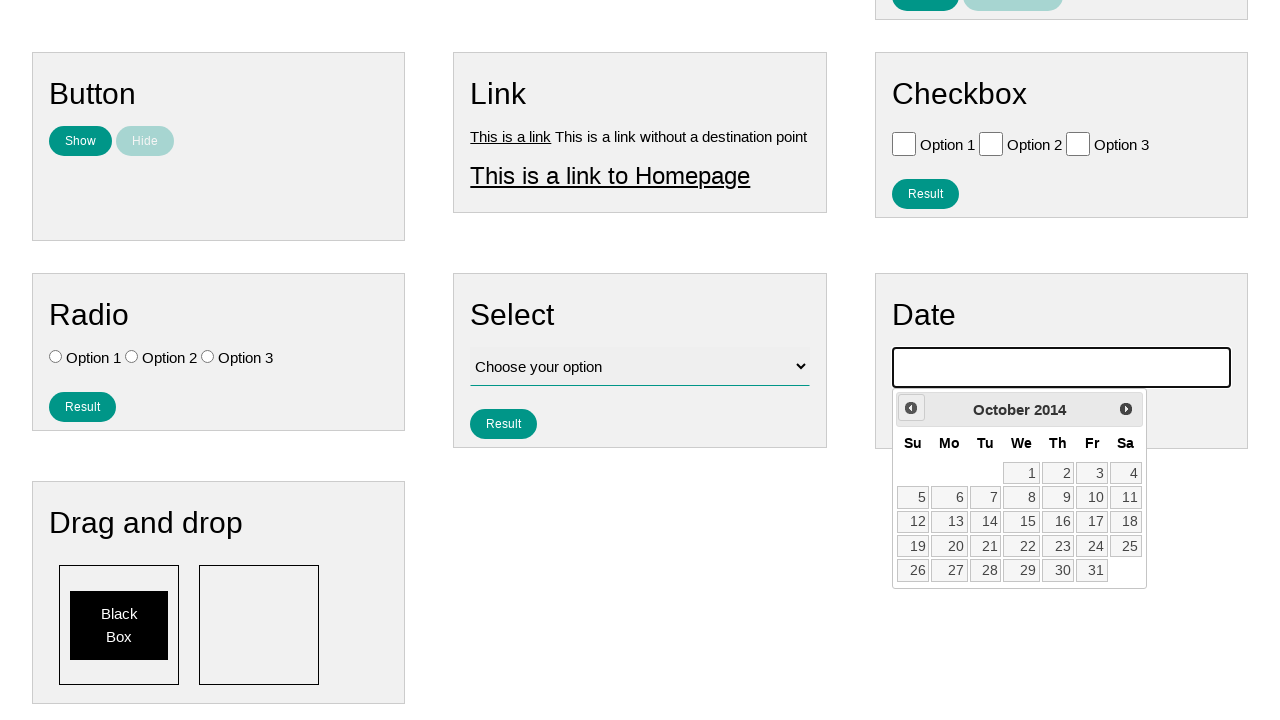

Retrieved year value: 2014
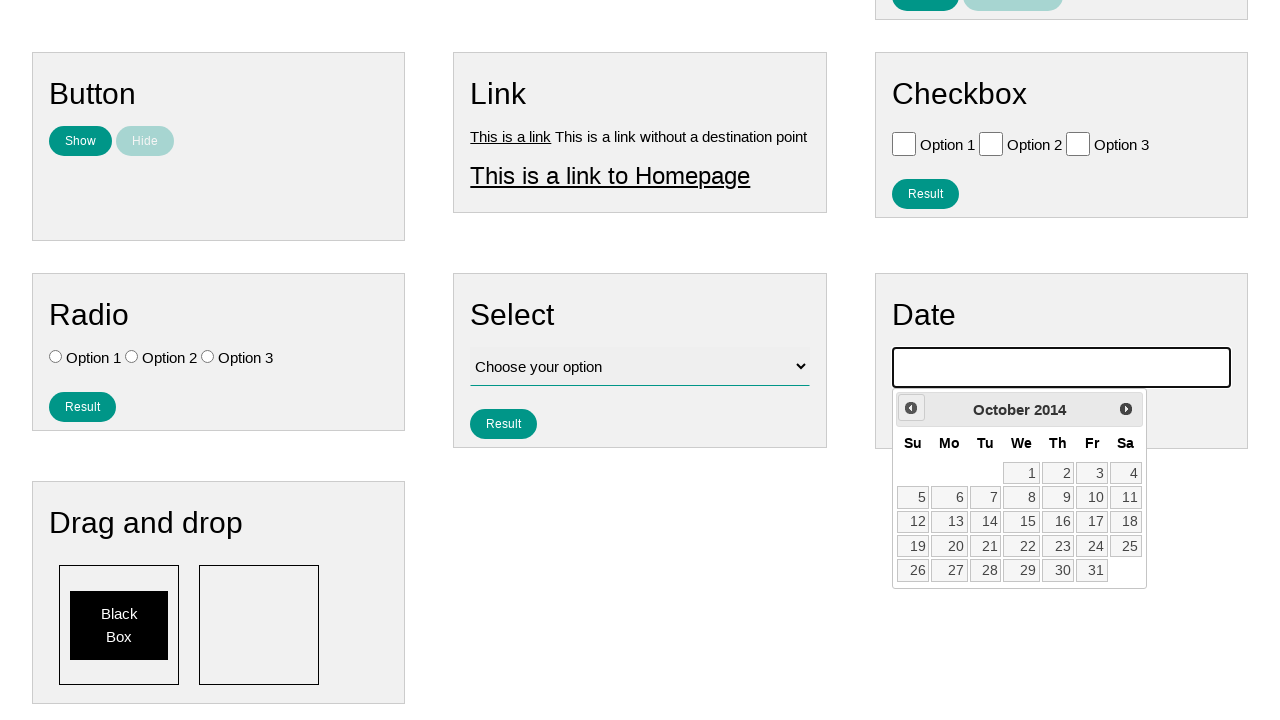

Retrieved month value: October
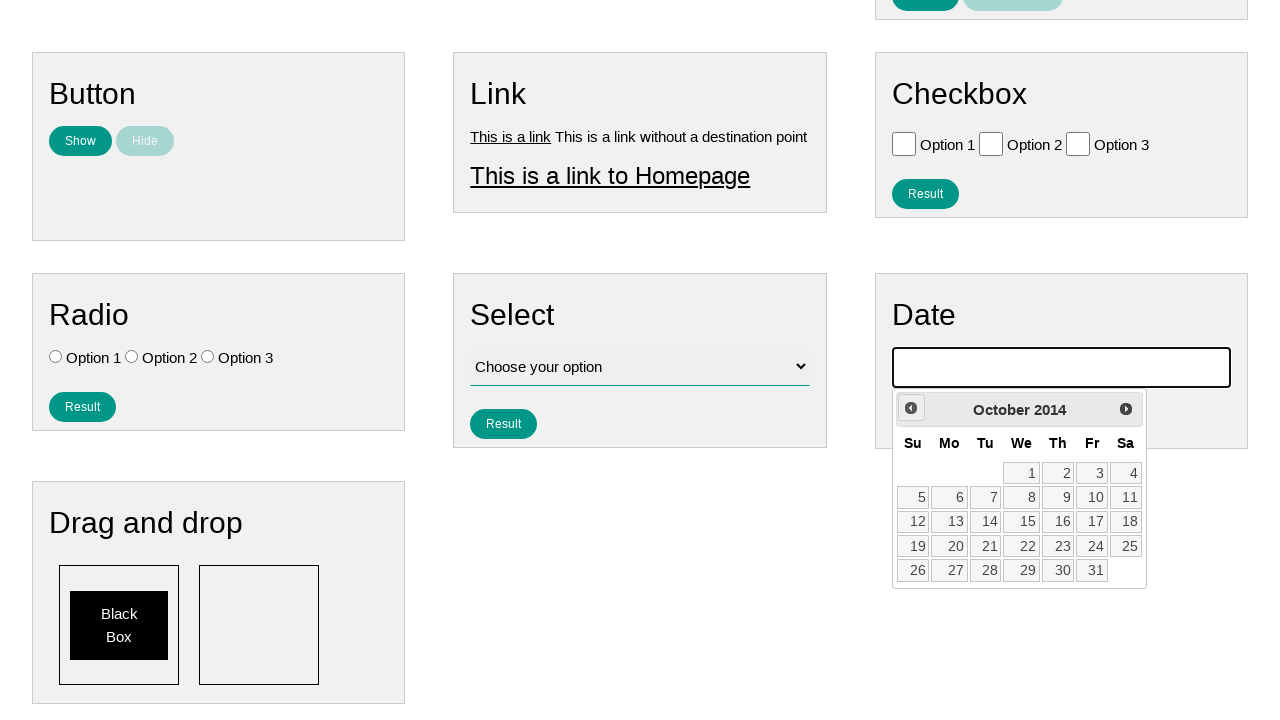

Clicked previous button to navigate calendar backwards at (911, 408) on .ui-datepicker-prev
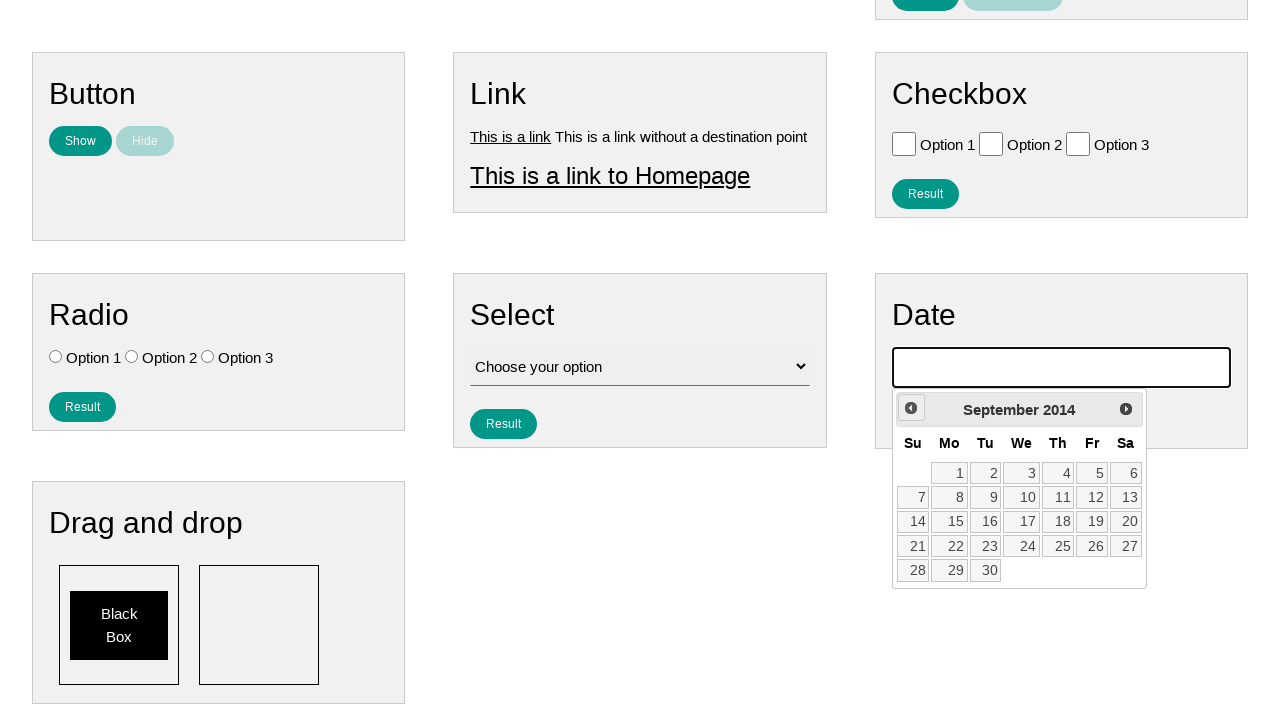

Retrieved year value: 2014
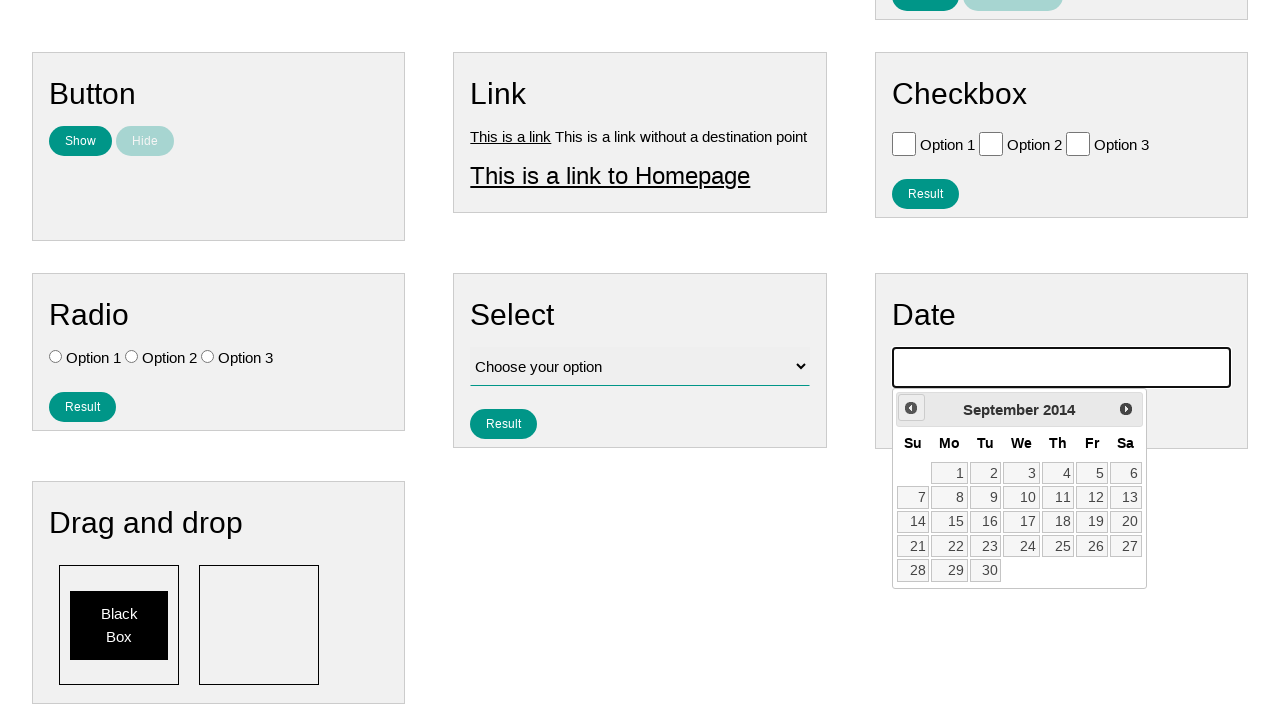

Retrieved month value: September
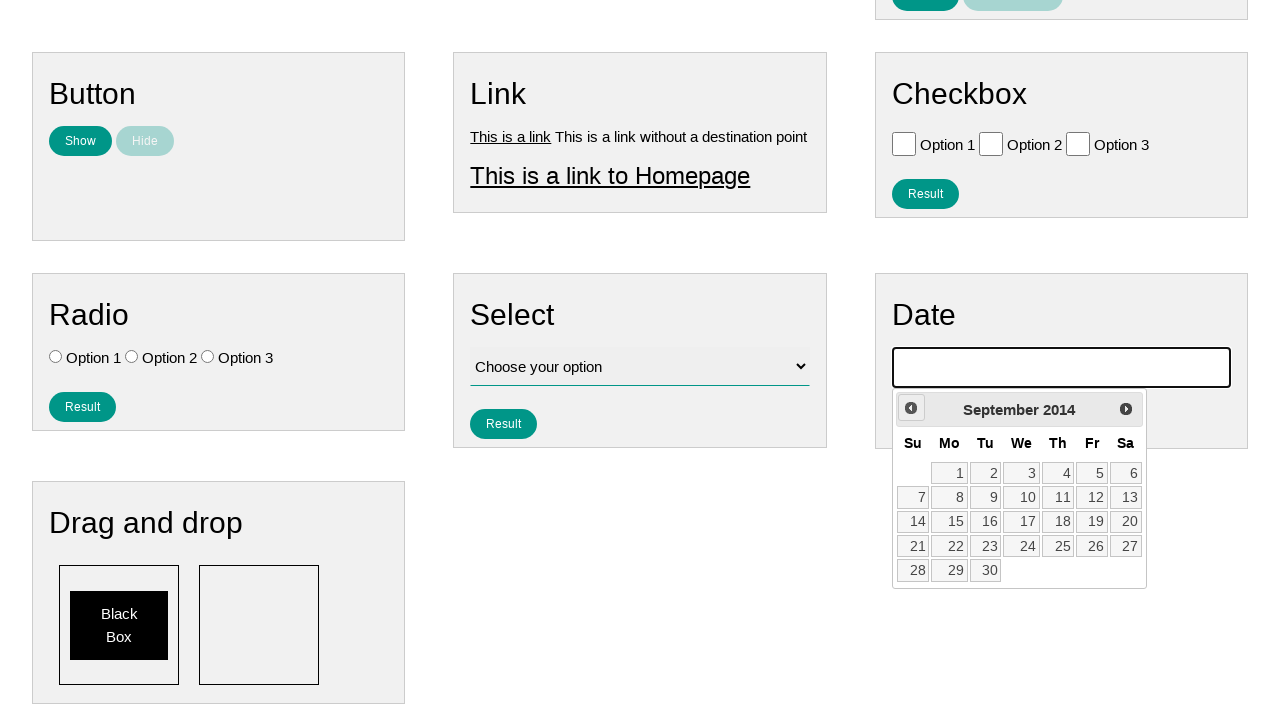

Clicked previous button to navigate calendar backwards at (911, 408) on .ui-datepicker-prev
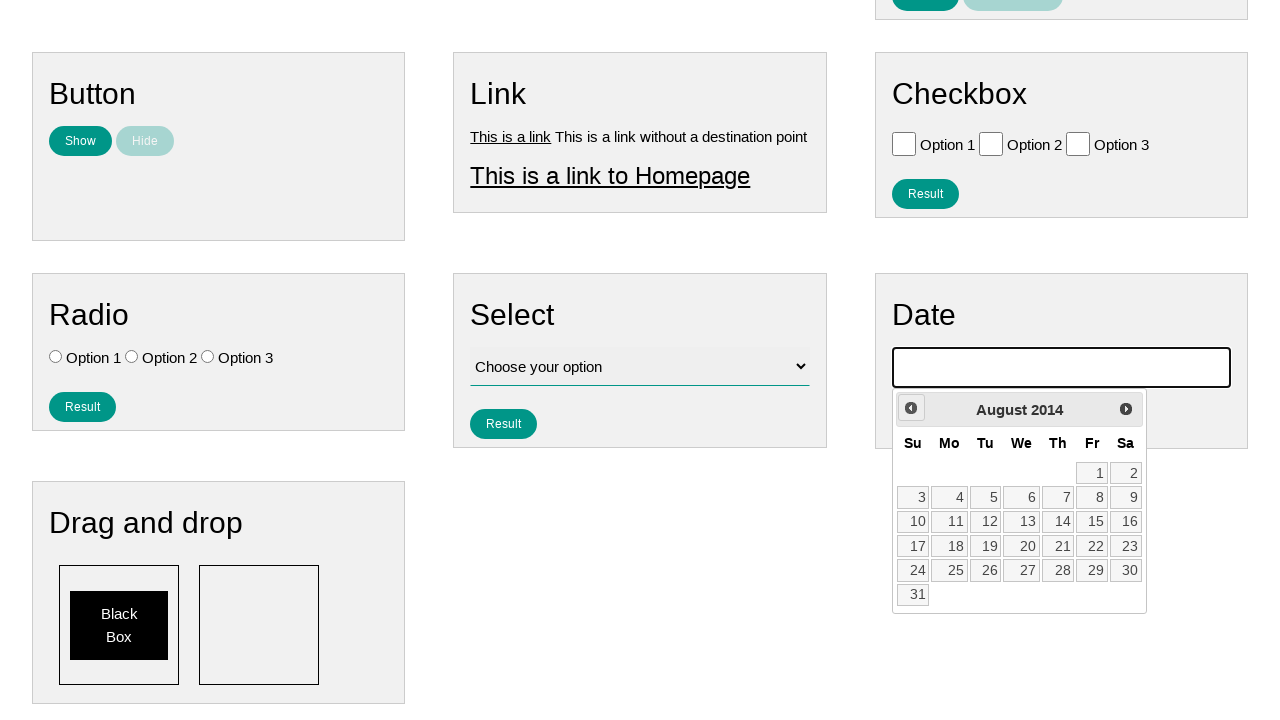

Retrieved year value: 2014
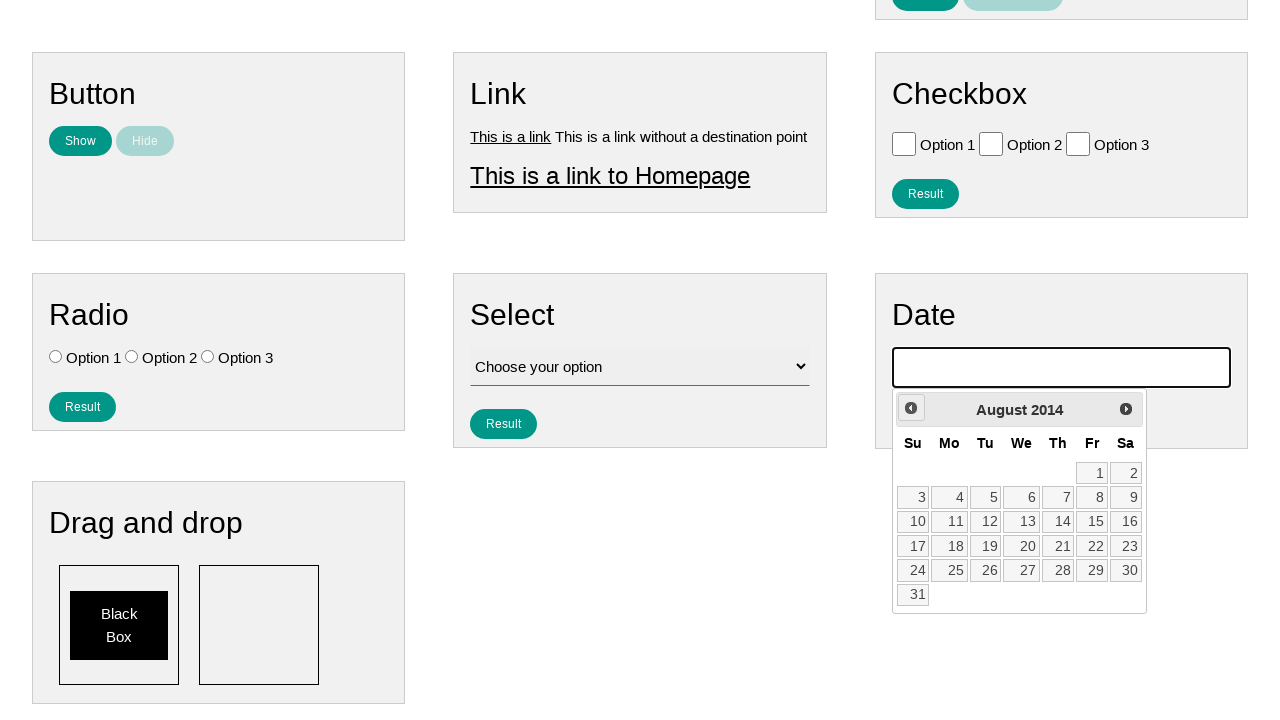

Retrieved month value: August
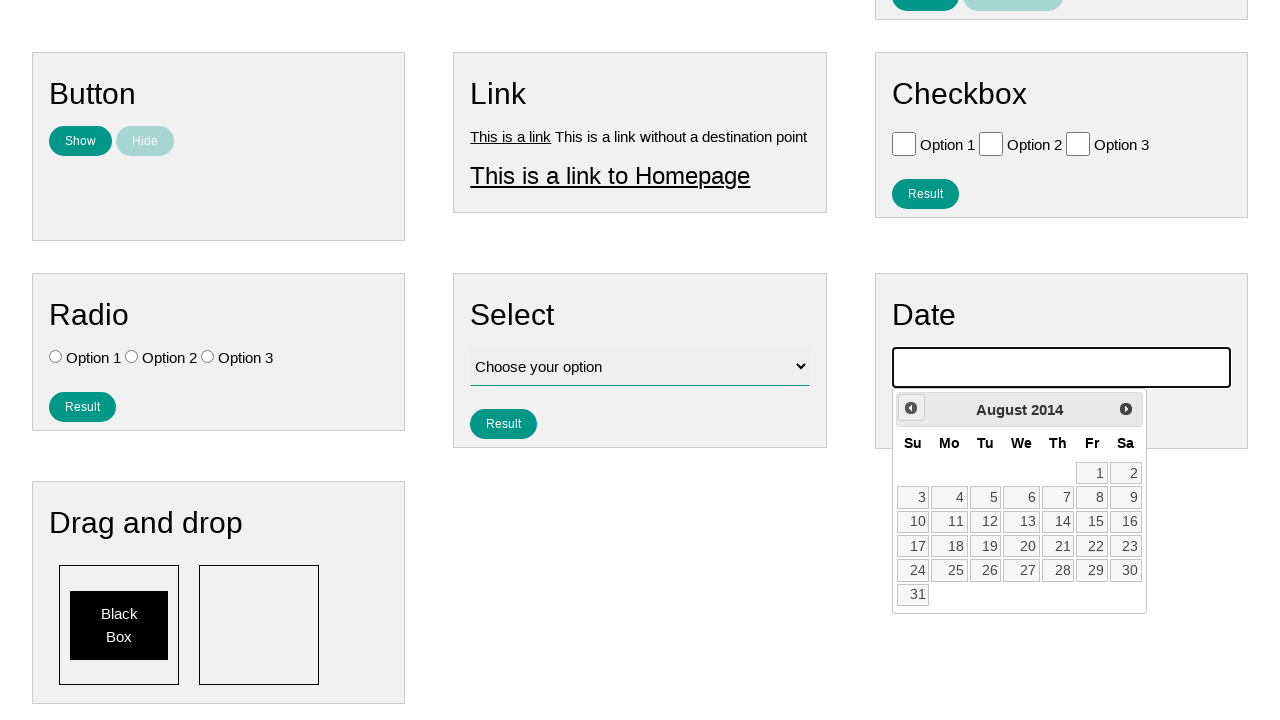

Clicked previous button to navigate calendar backwards at (911, 408) on .ui-datepicker-prev
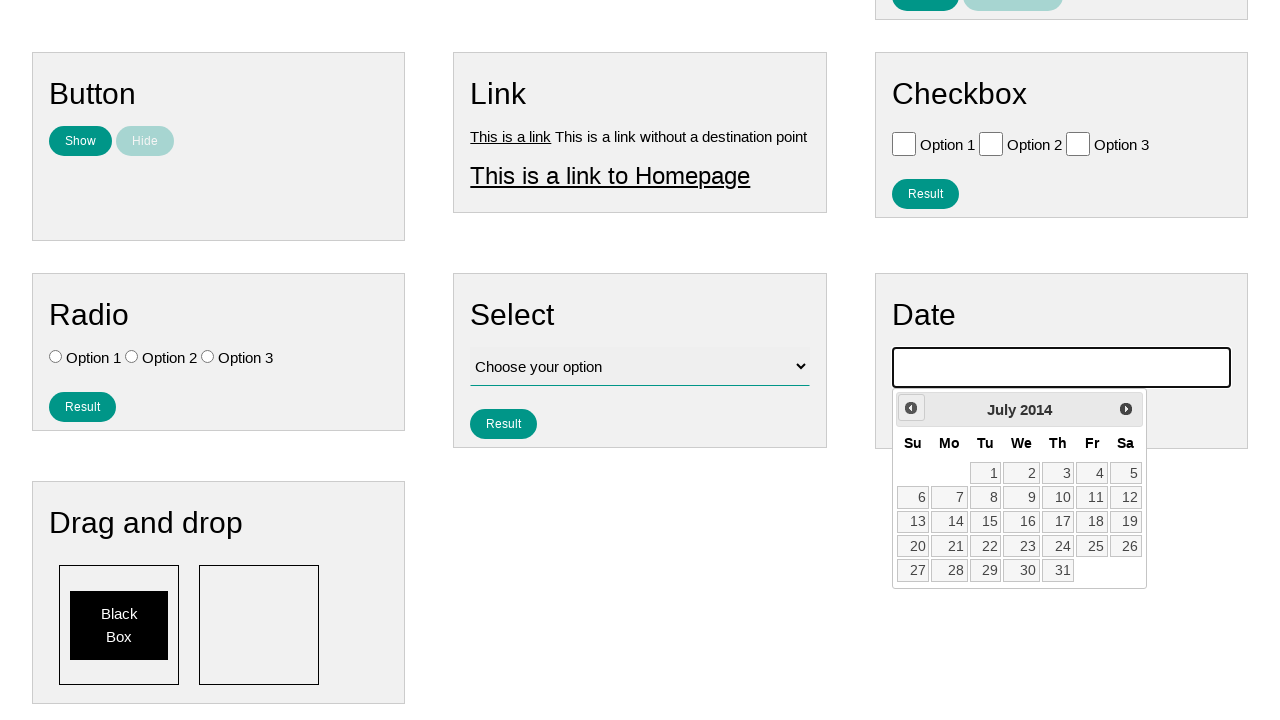

Retrieved year value: 2014
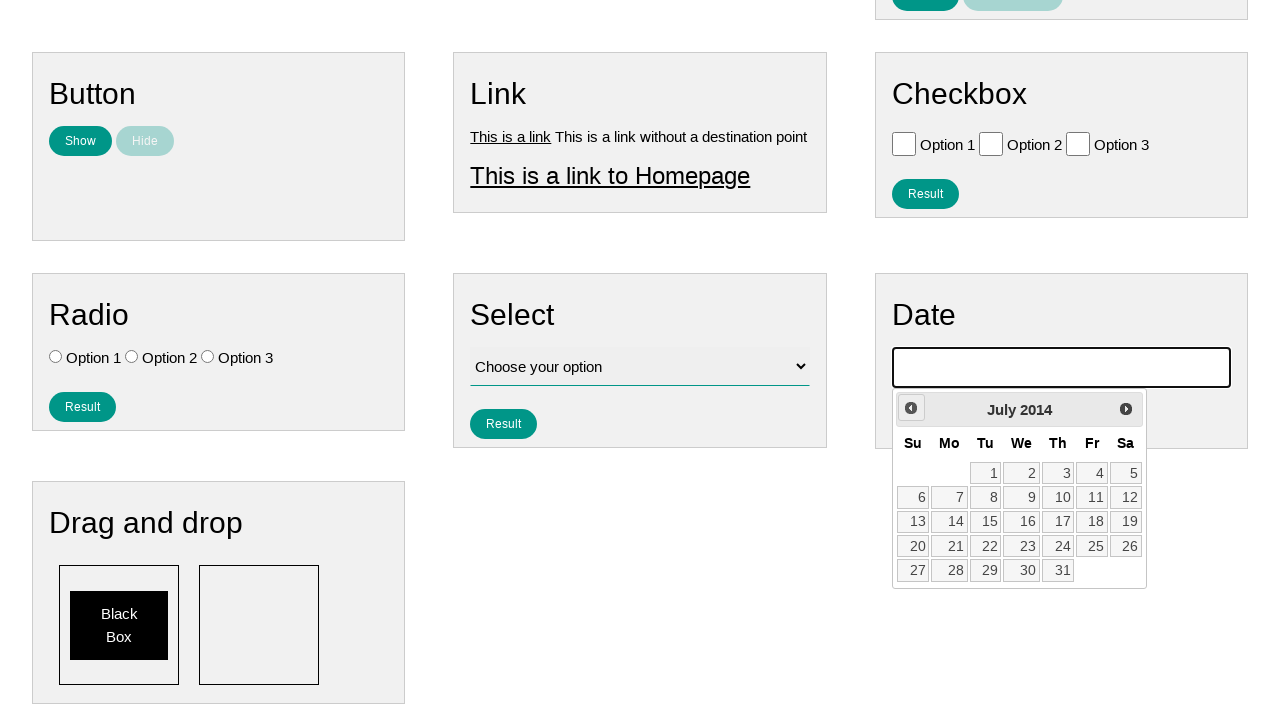

Retrieved month value: July
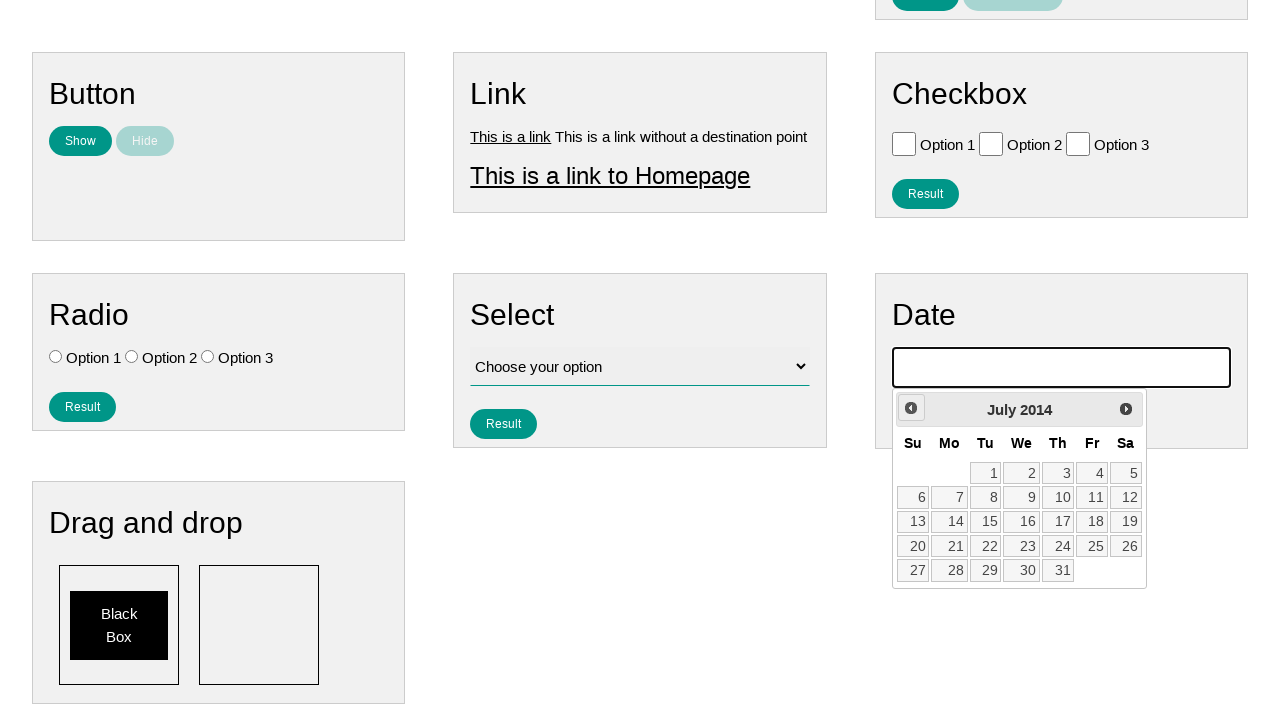

Clicked previous button to navigate calendar backwards at (911, 408) on .ui-datepicker-prev
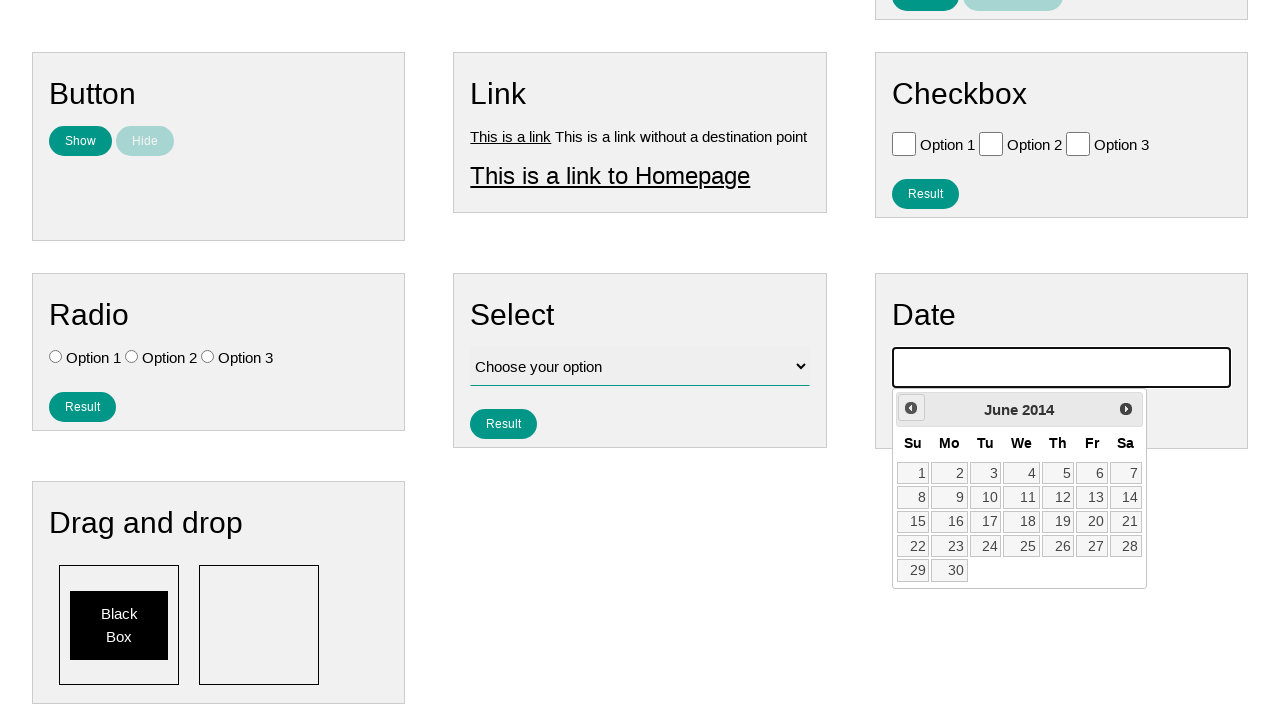

Retrieved year value: 2014
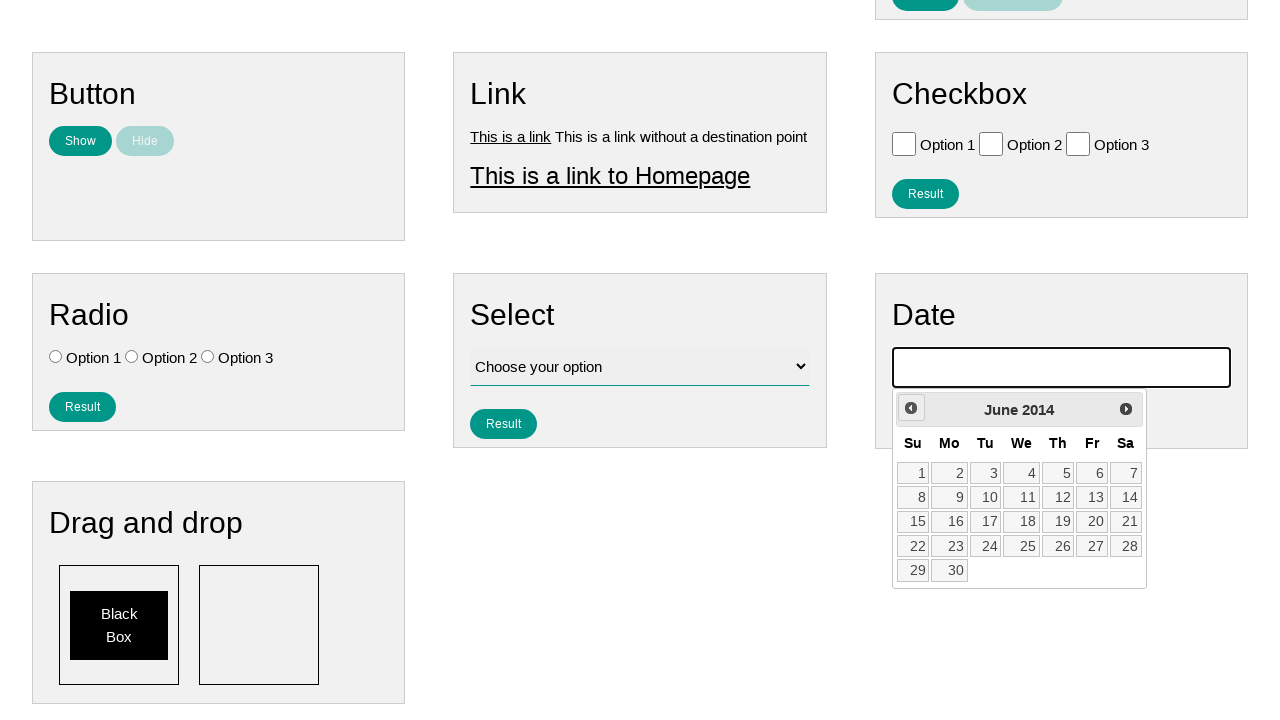

Retrieved month value: June
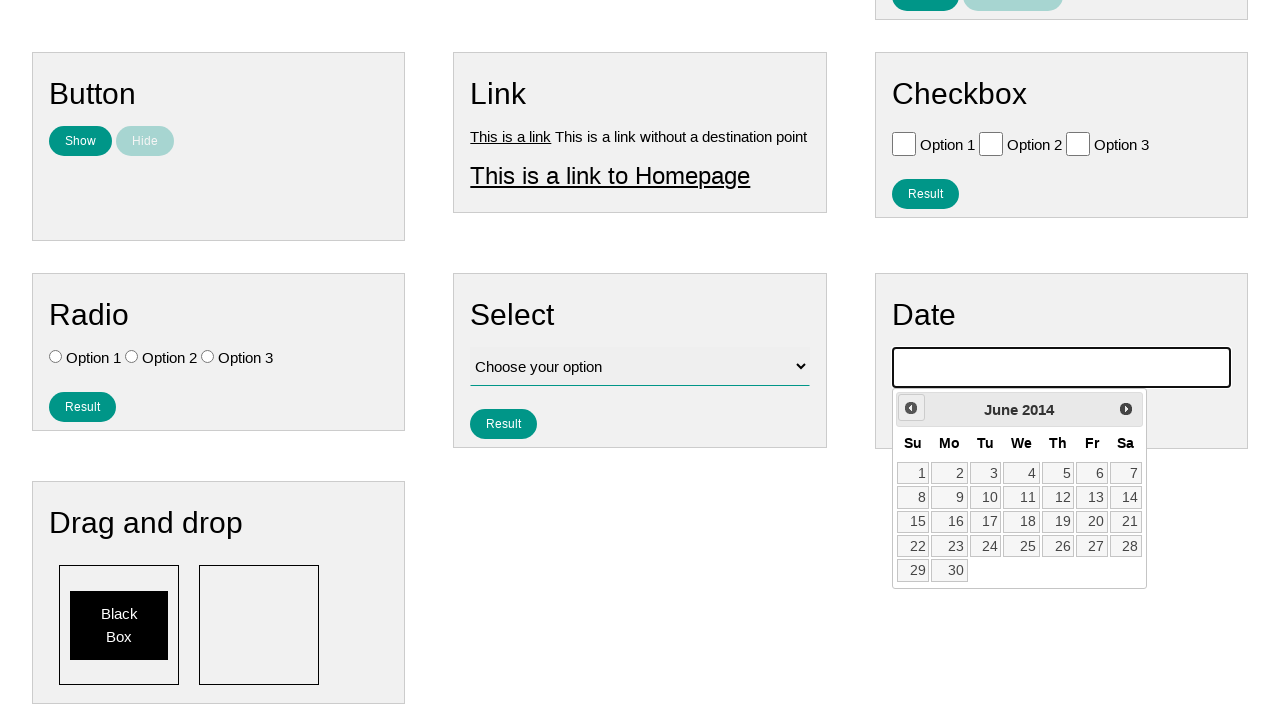

Clicked previous button to navigate calendar backwards at (911, 408) on .ui-datepicker-prev
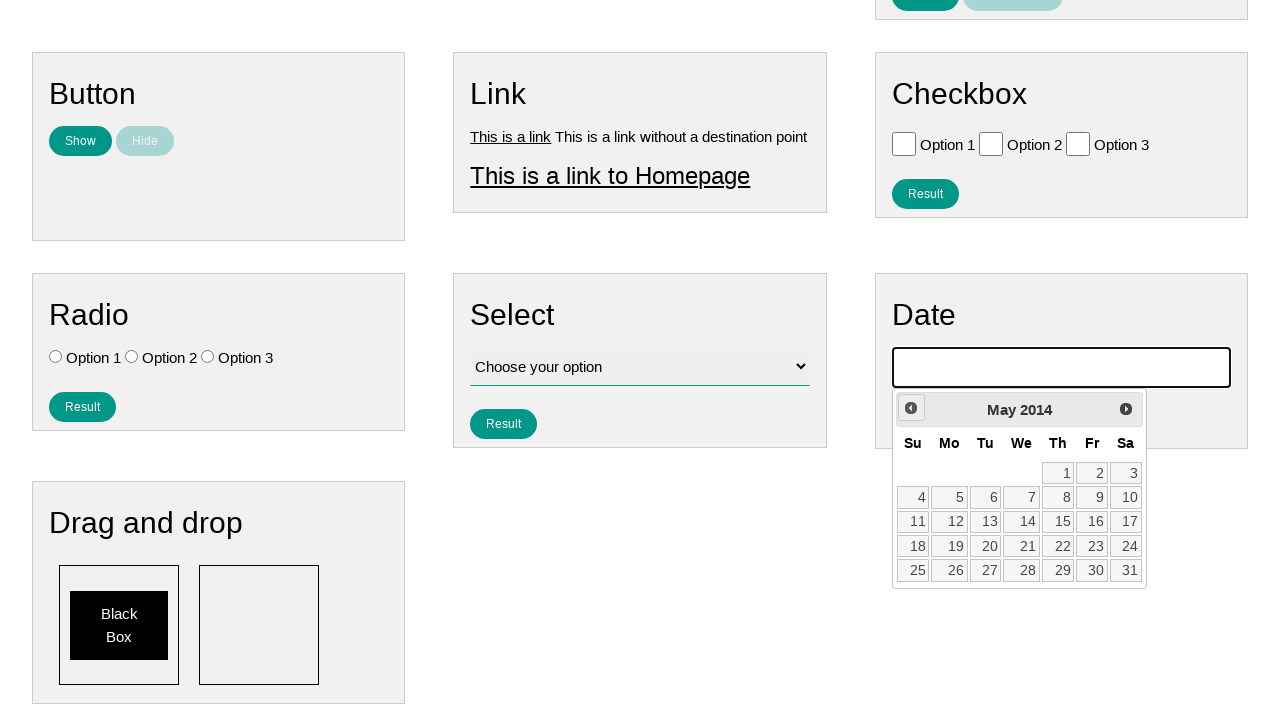

Retrieved year value: 2014
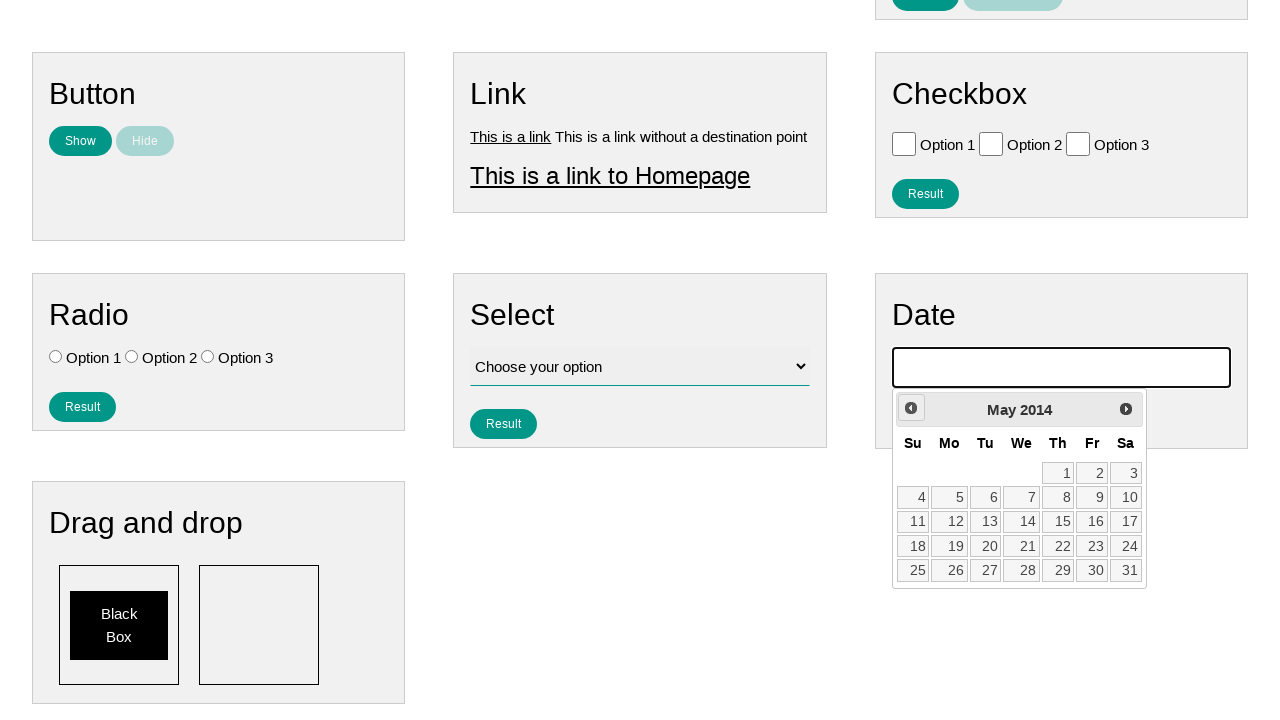

Retrieved month value: May
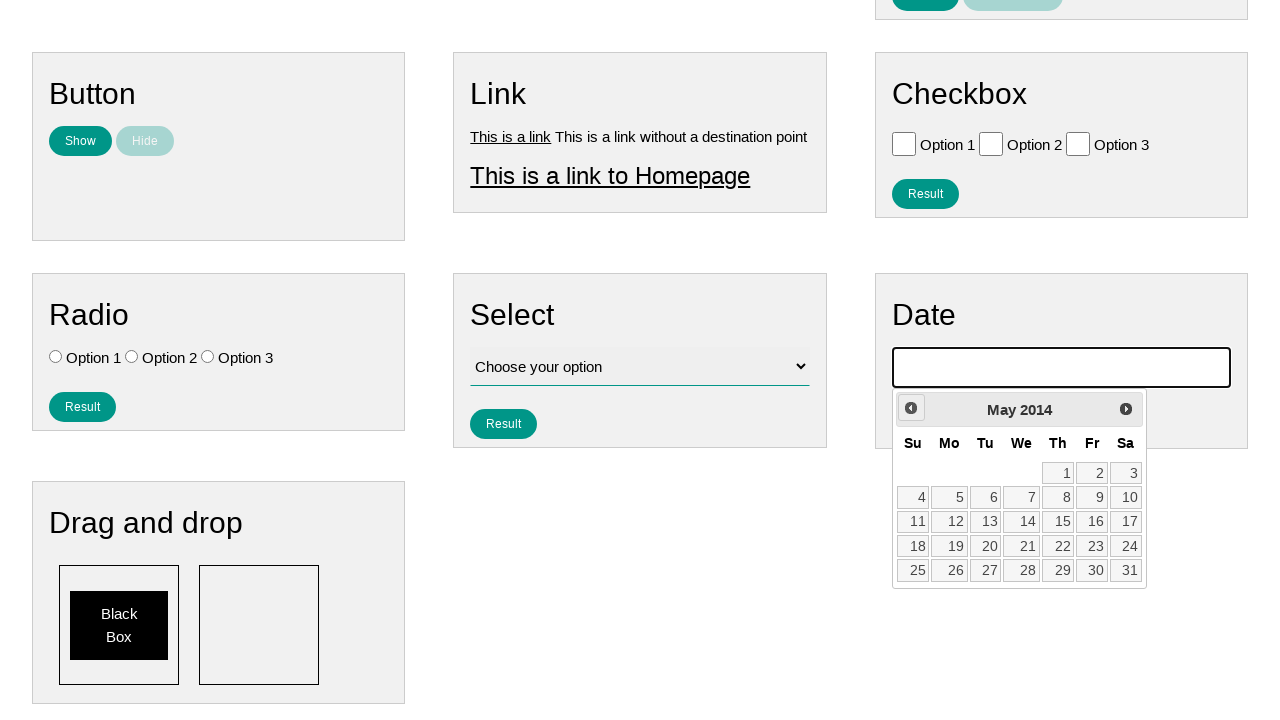

Clicked previous button to navigate calendar backwards at (911, 408) on .ui-datepicker-prev
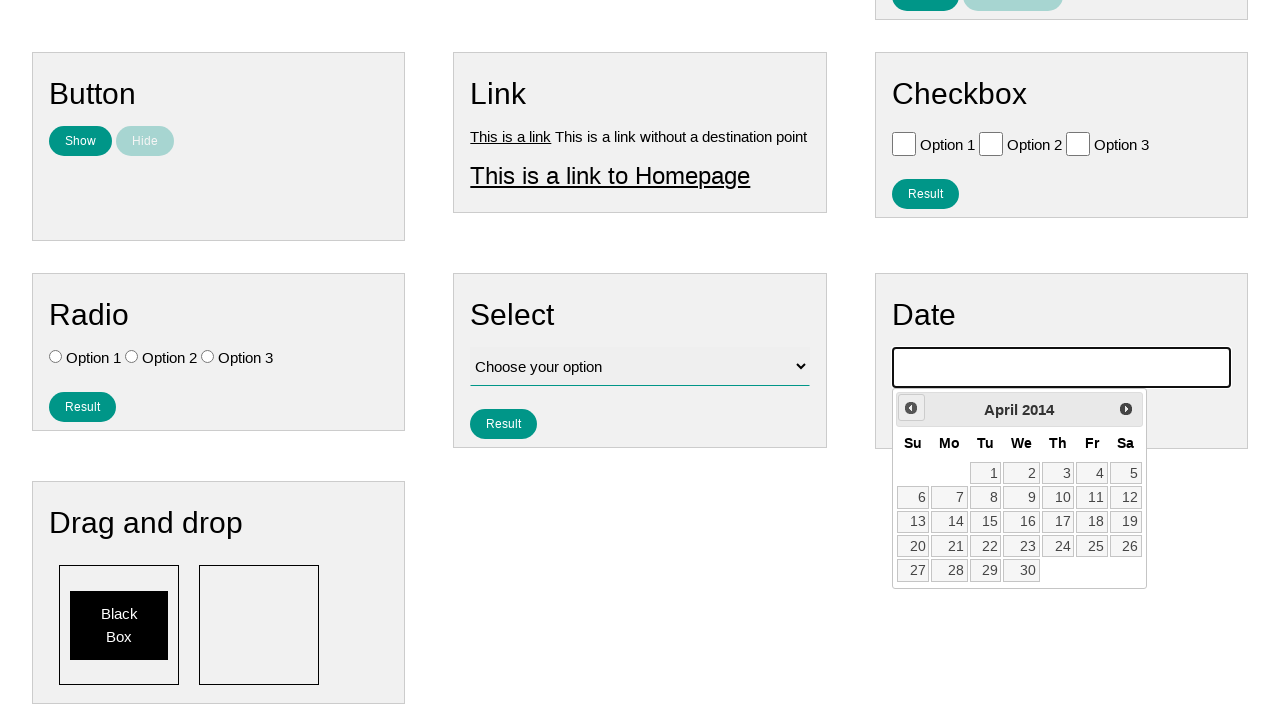

Retrieved year value: 2014
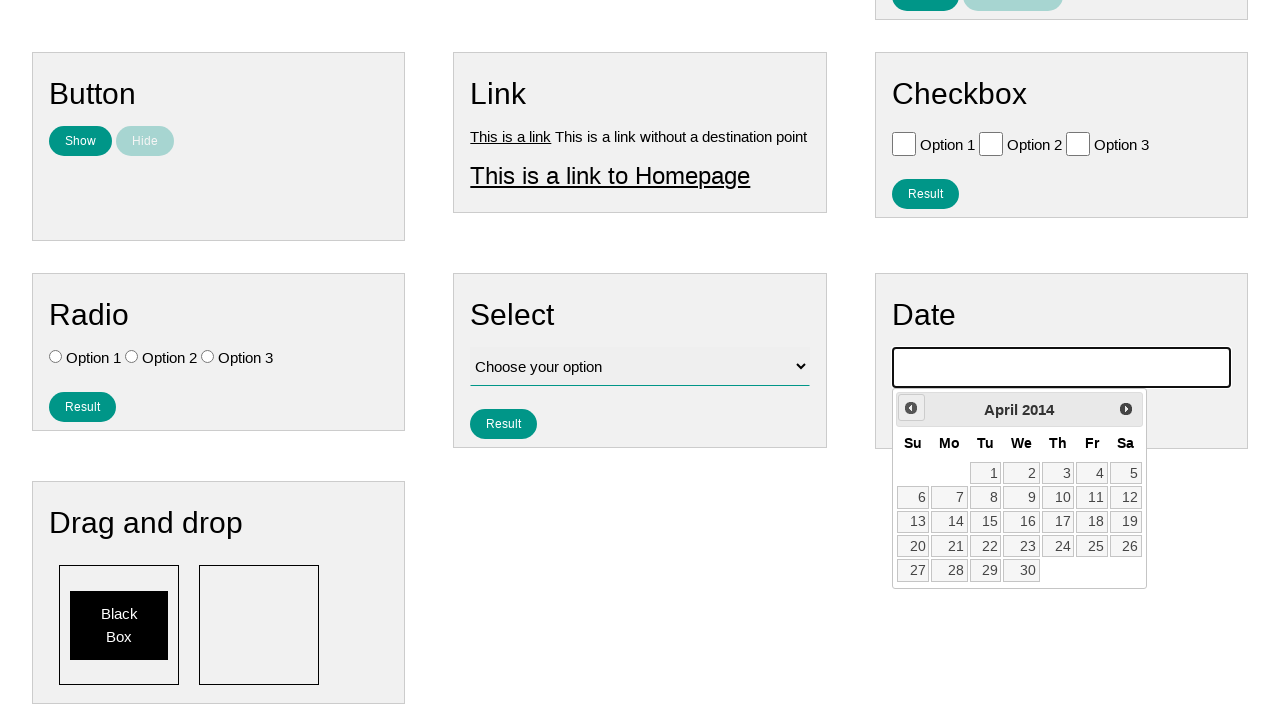

Retrieved month value: April
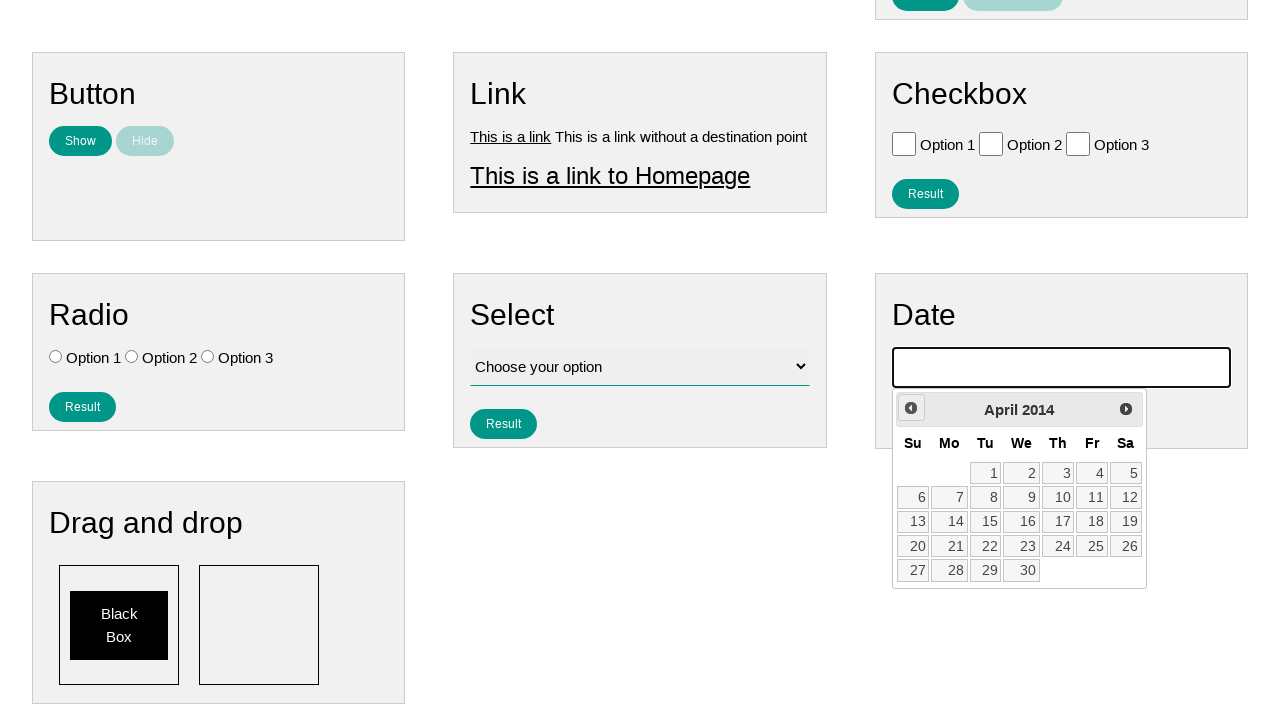

Clicked previous button to navigate calendar backwards at (911, 408) on .ui-datepicker-prev
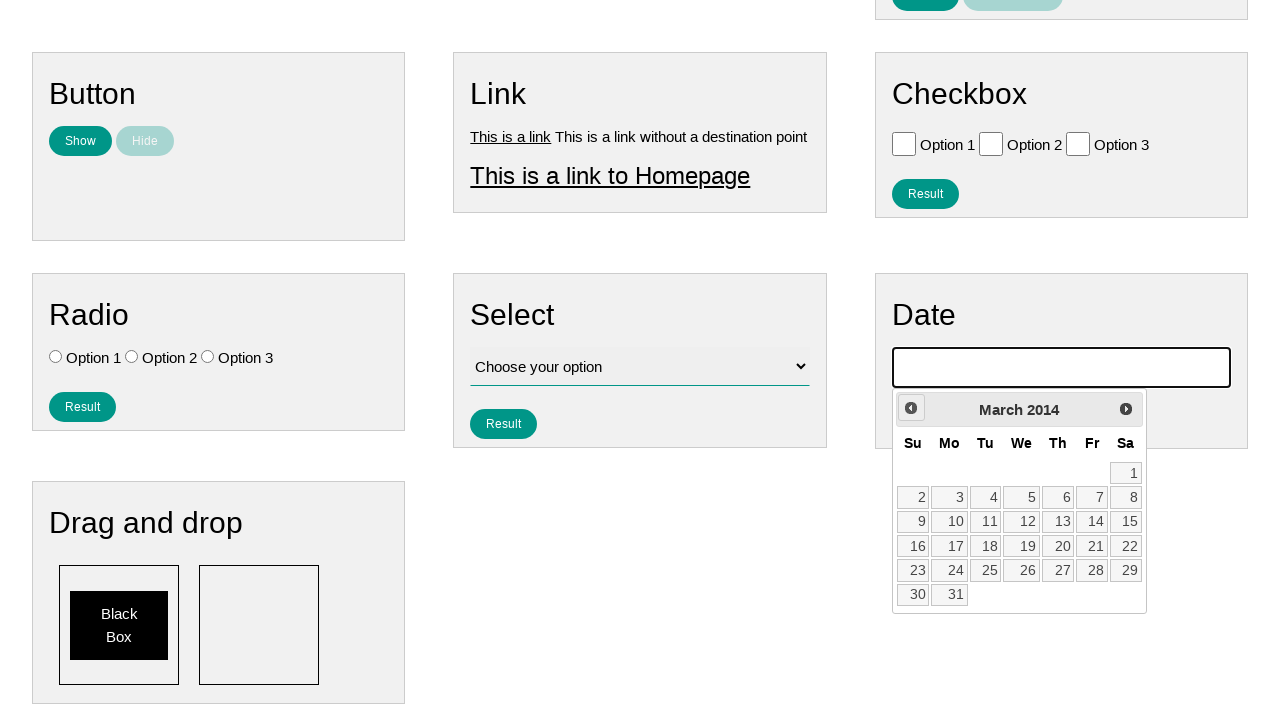

Retrieved year value: 2014
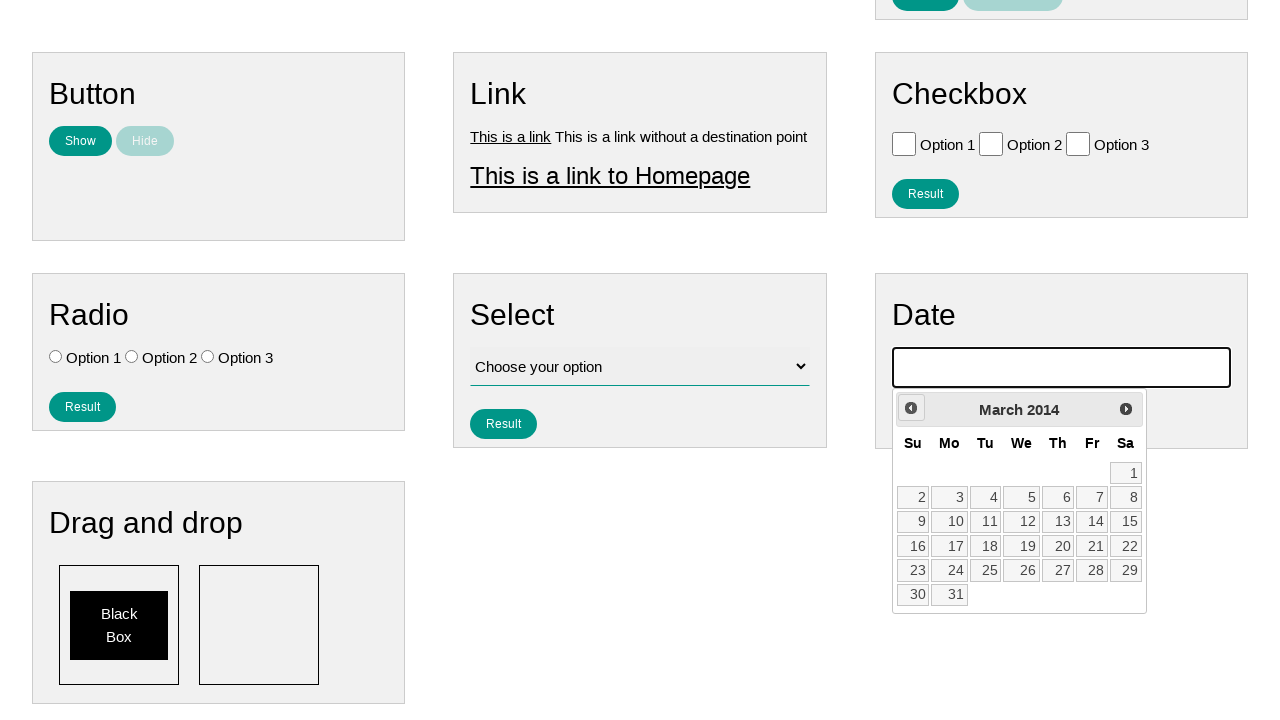

Retrieved month value: March
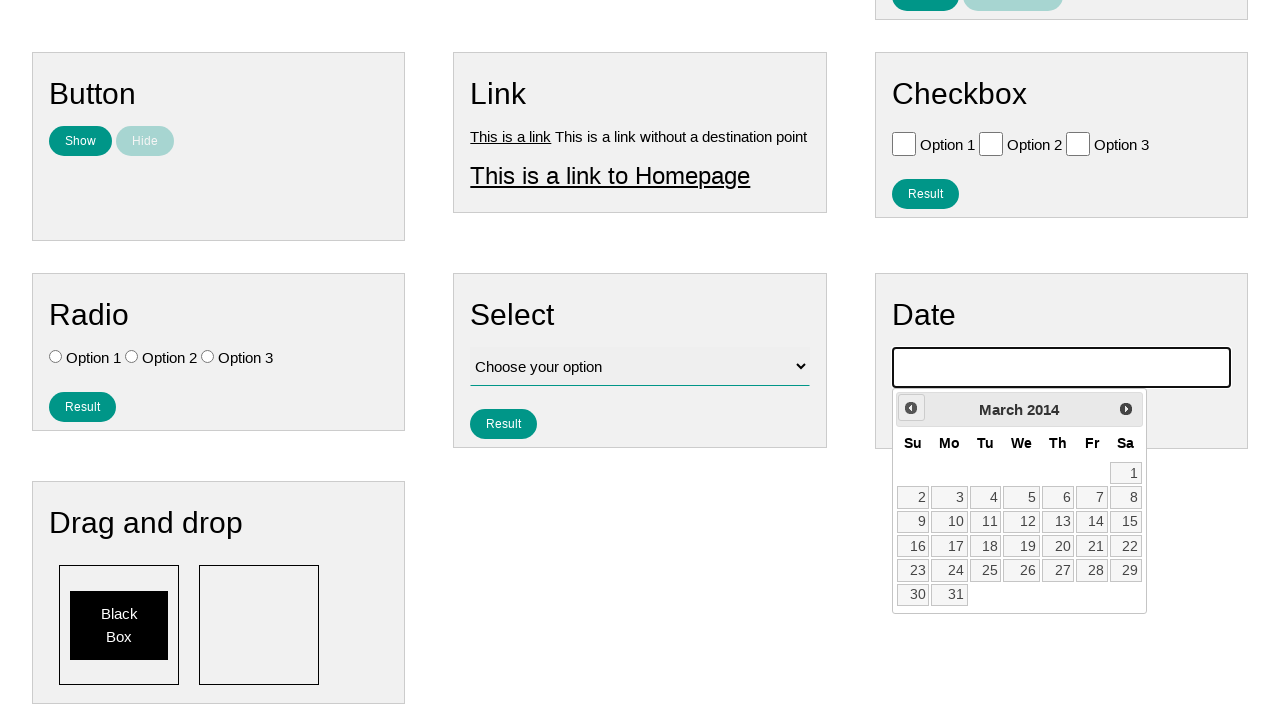

Clicked previous button to navigate calendar backwards at (911, 408) on .ui-datepicker-prev
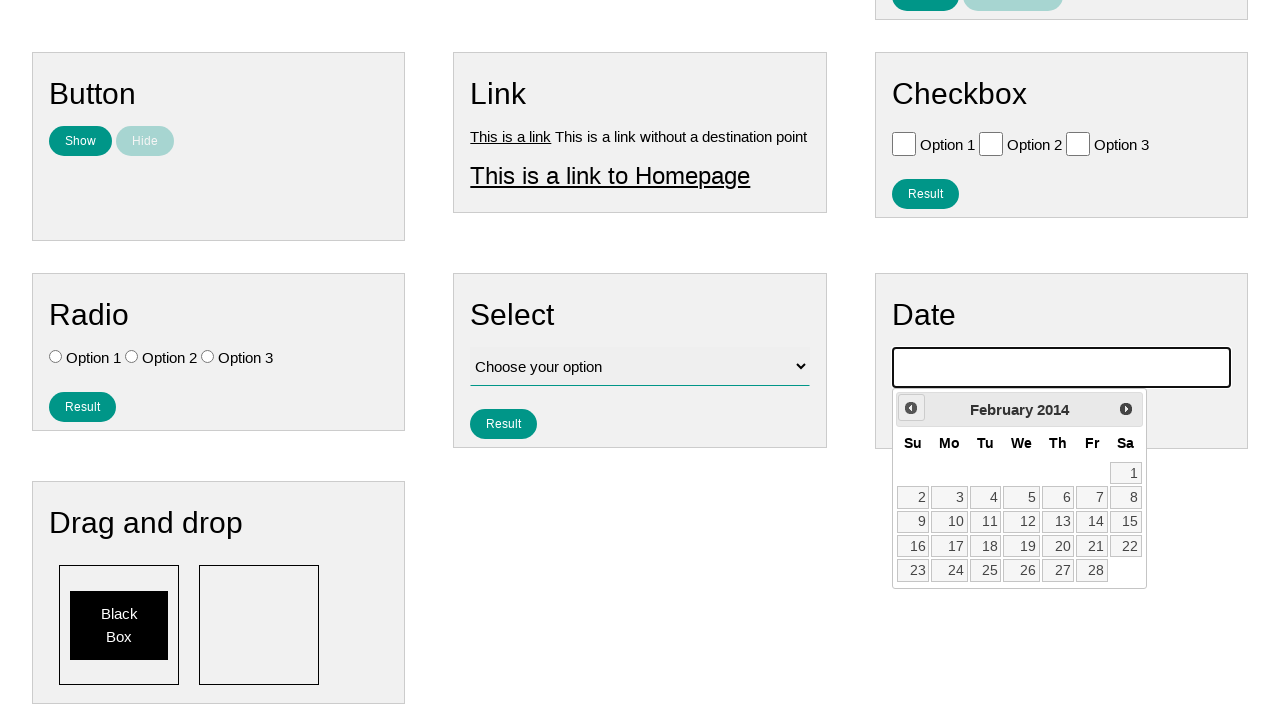

Retrieved year value: 2014
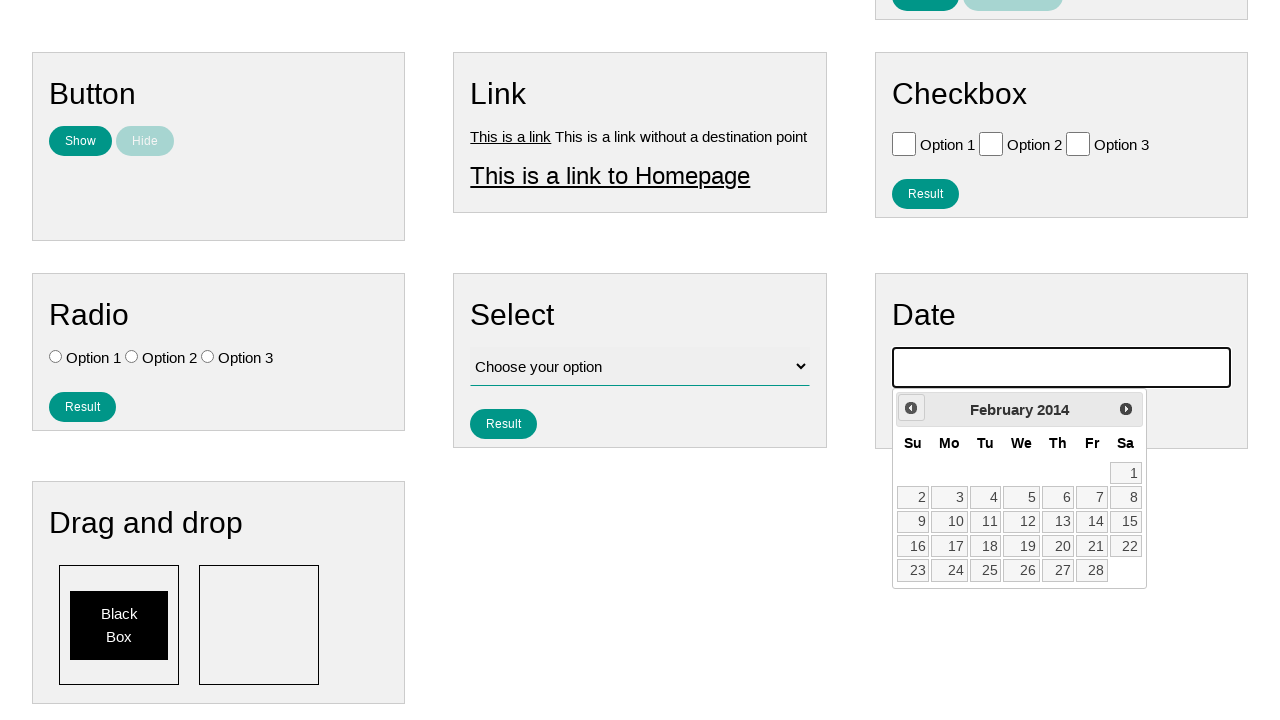

Retrieved month value: February
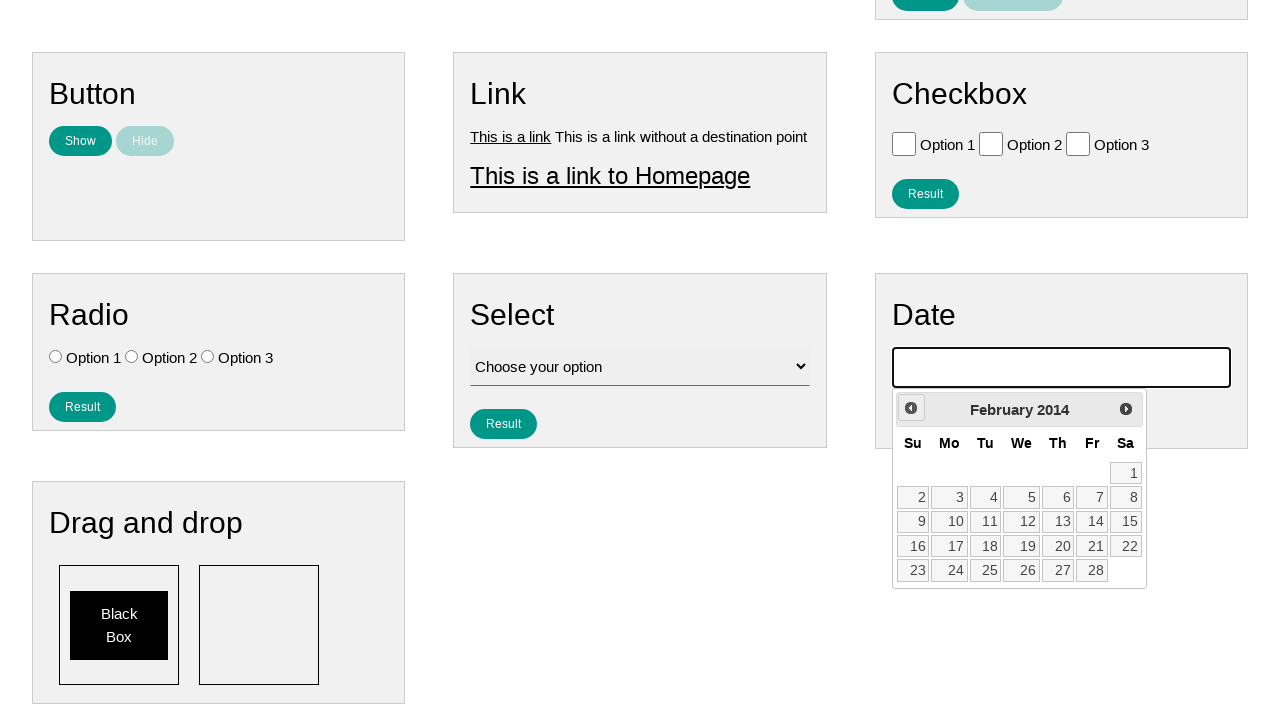

Clicked previous button to navigate calendar backwards at (911, 408) on .ui-datepicker-prev
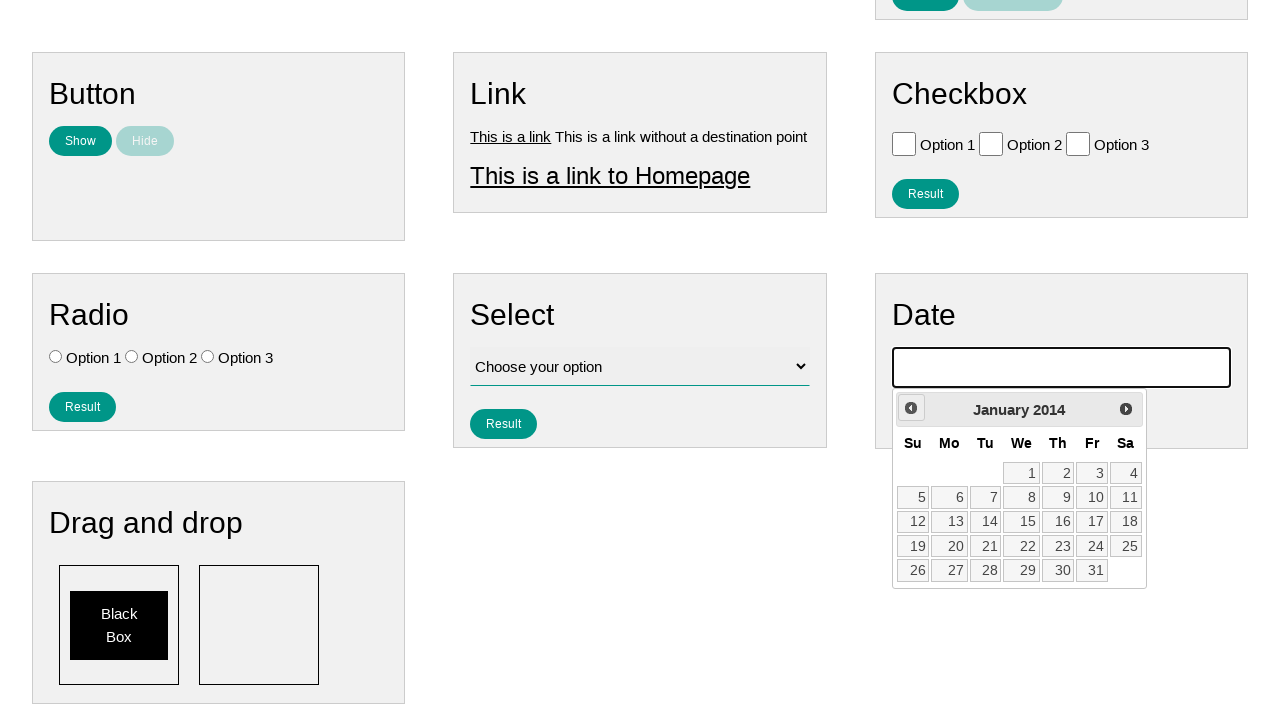

Retrieved year value: 2014
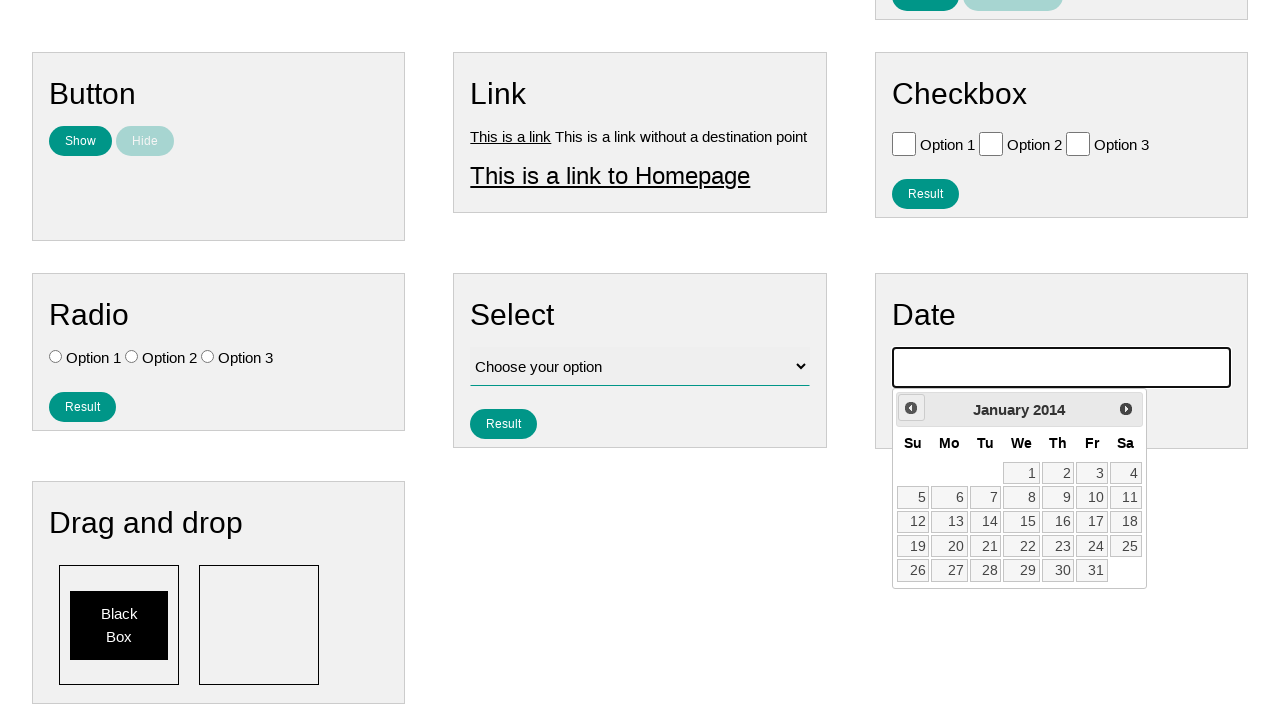

Retrieved month value: January
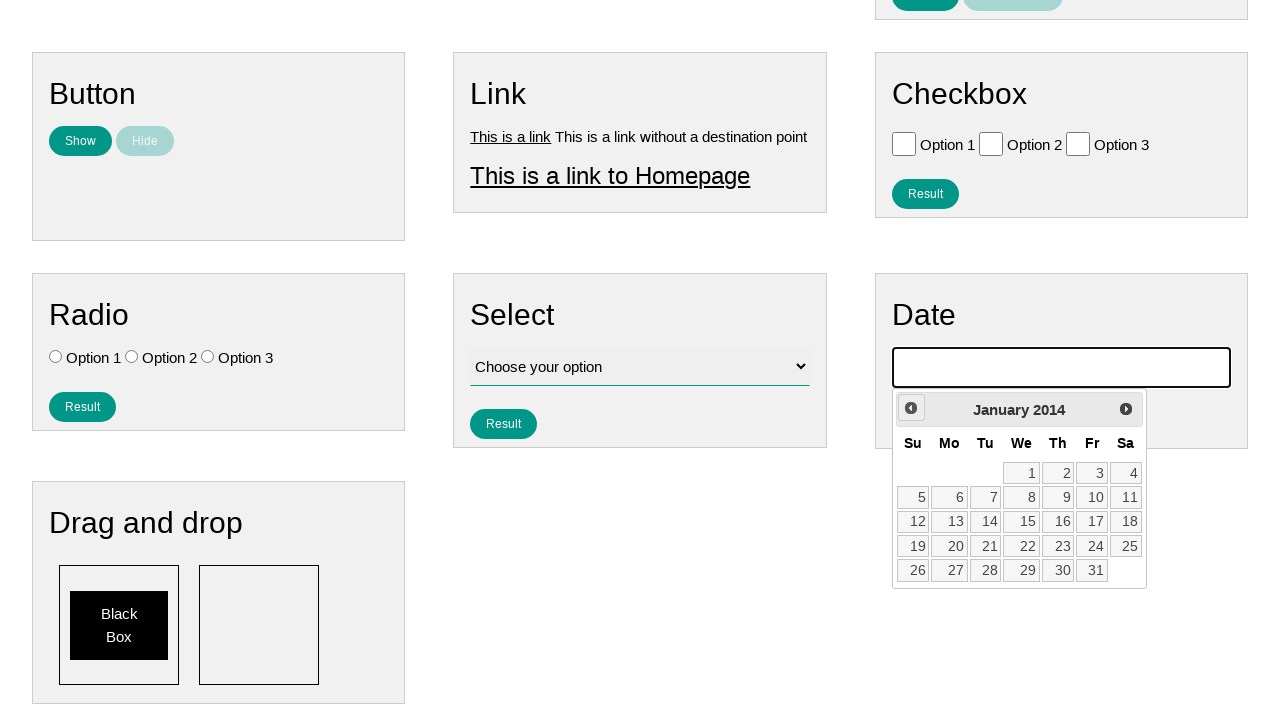

Clicked previous button to navigate calendar backwards at (911, 408) on .ui-datepicker-prev
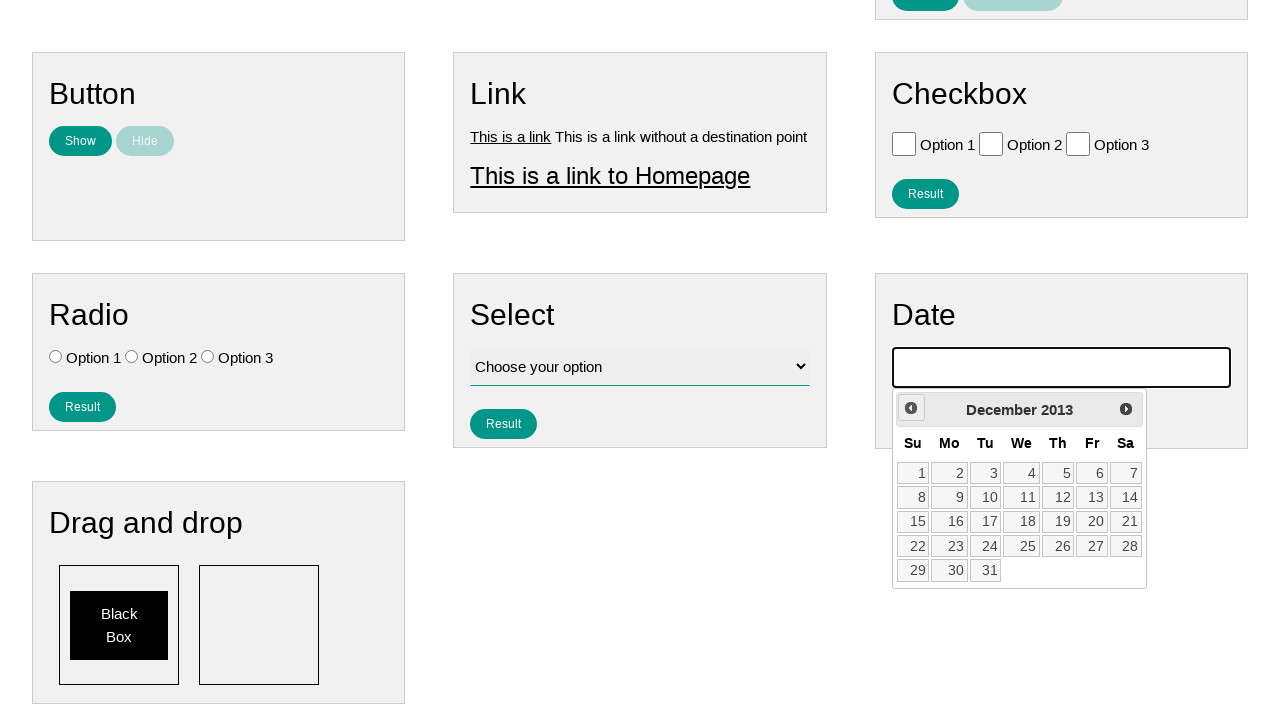

Retrieved year value: 2013
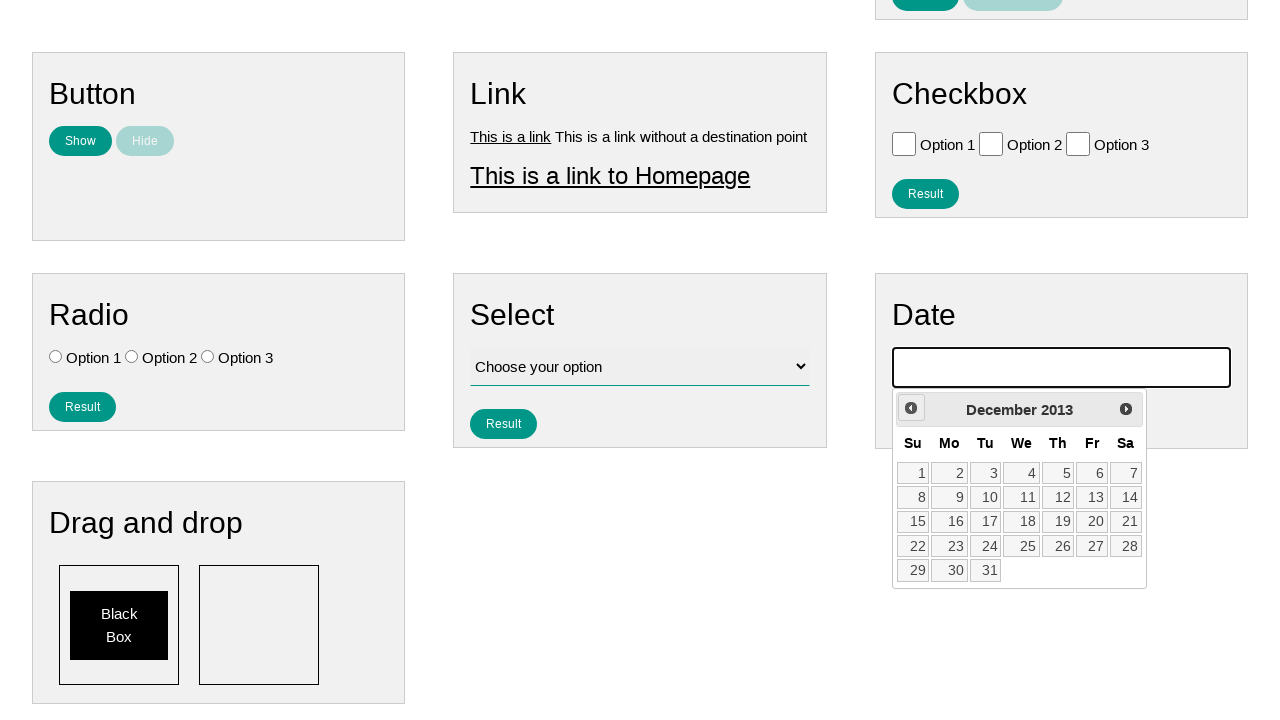

Retrieved month value: December
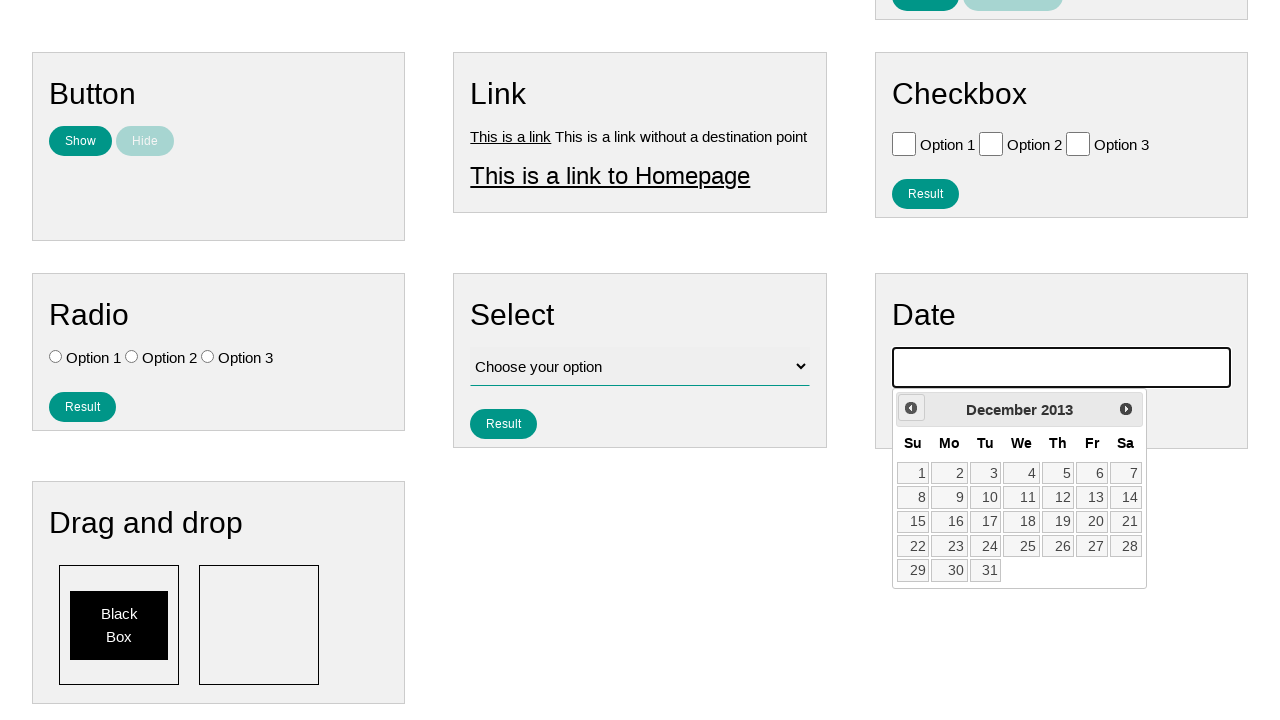

Clicked previous button to navigate calendar backwards at (911, 408) on .ui-datepicker-prev
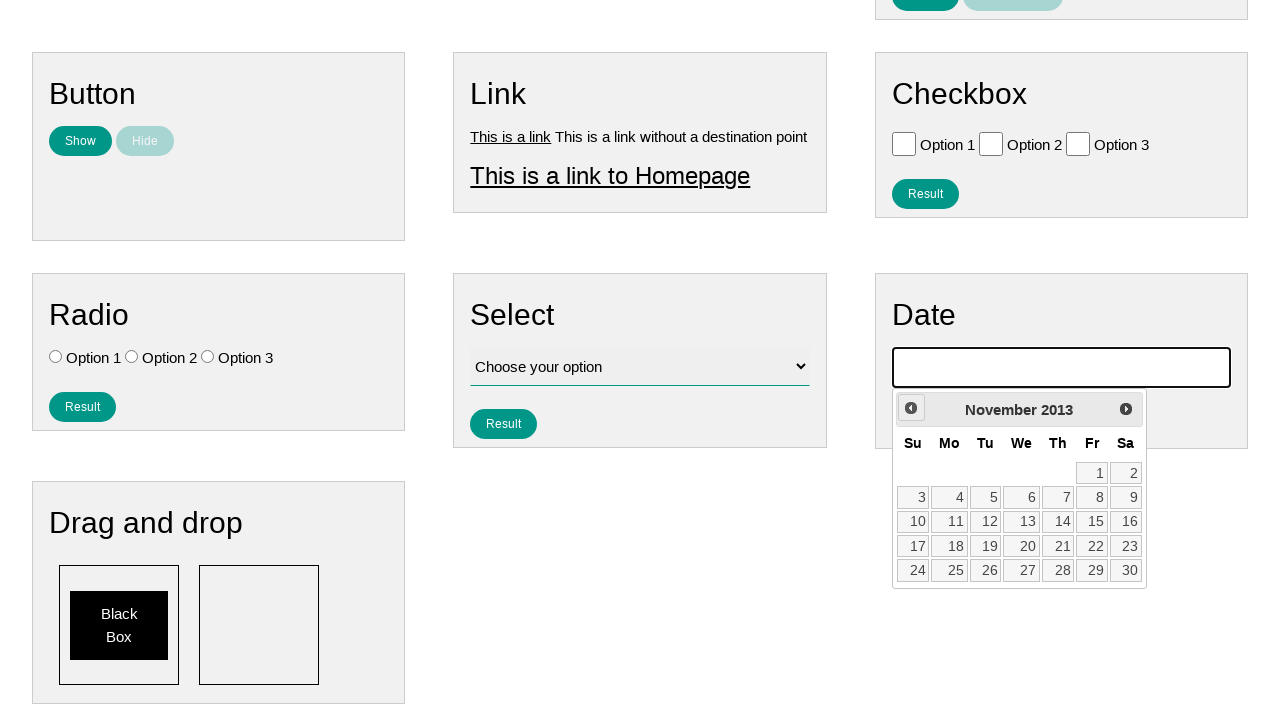

Retrieved year value: 2013
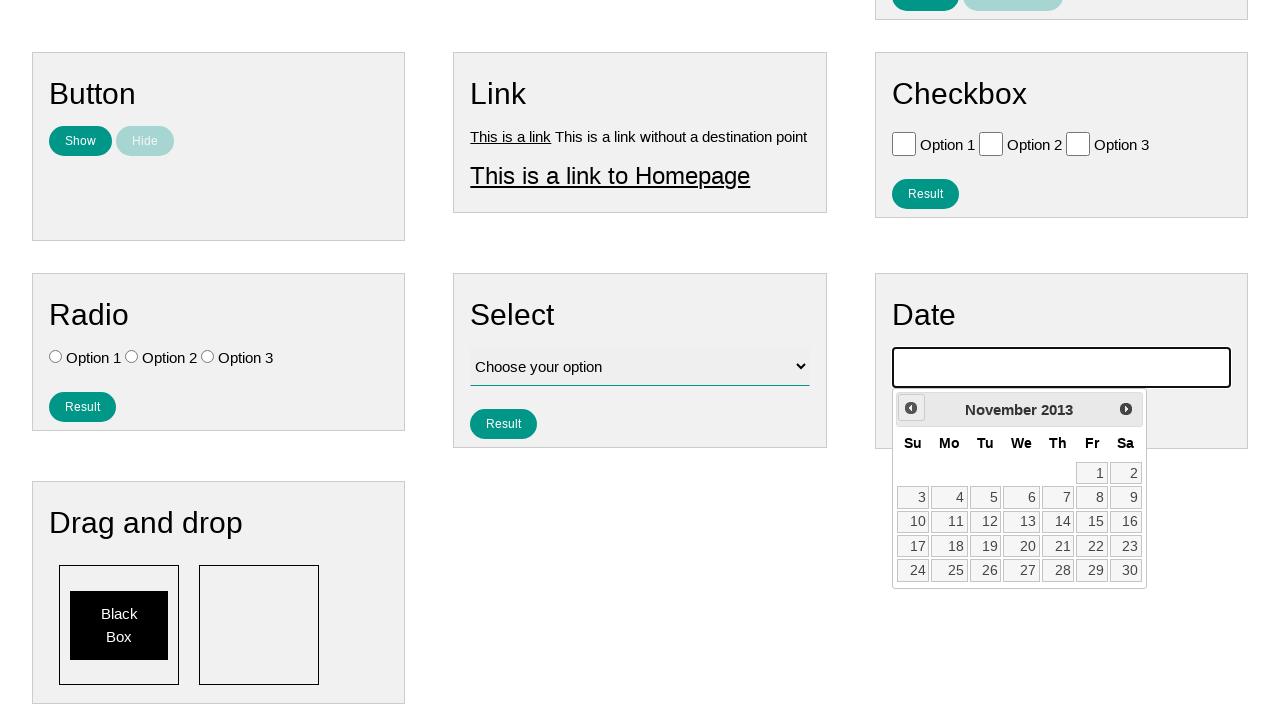

Retrieved month value: November
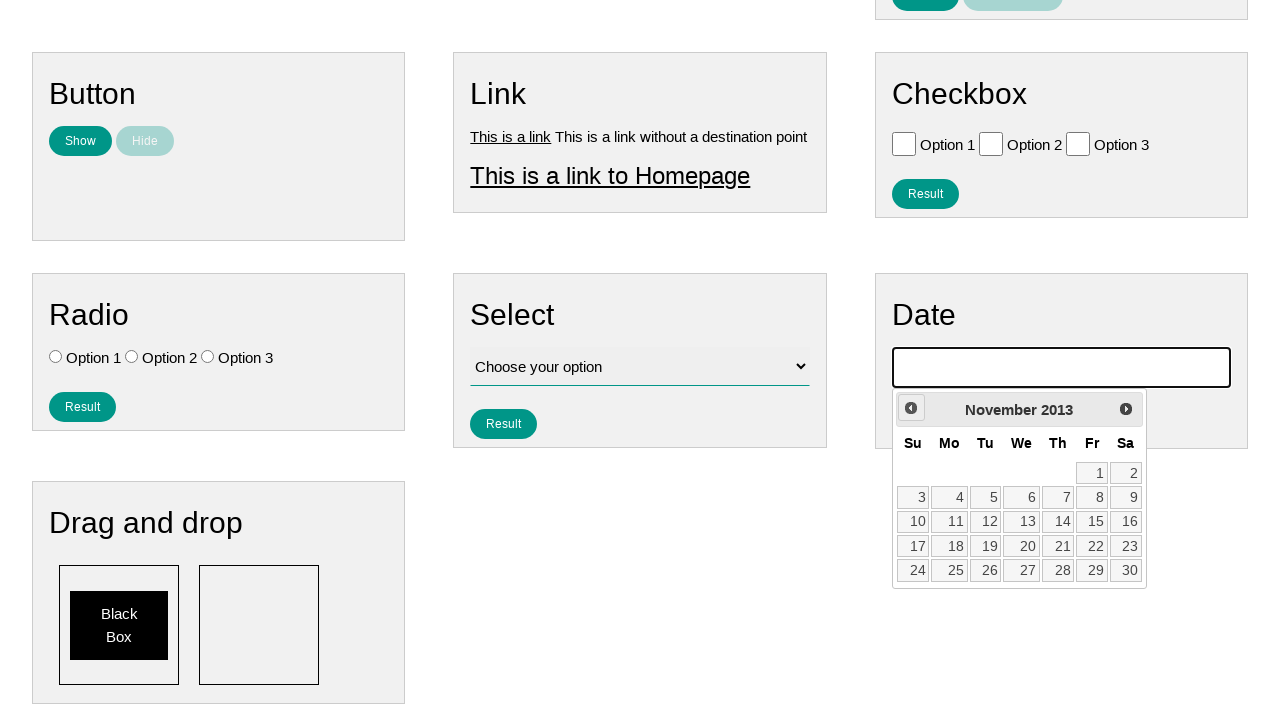

Clicked previous button to navigate calendar backwards at (911, 408) on .ui-datepicker-prev
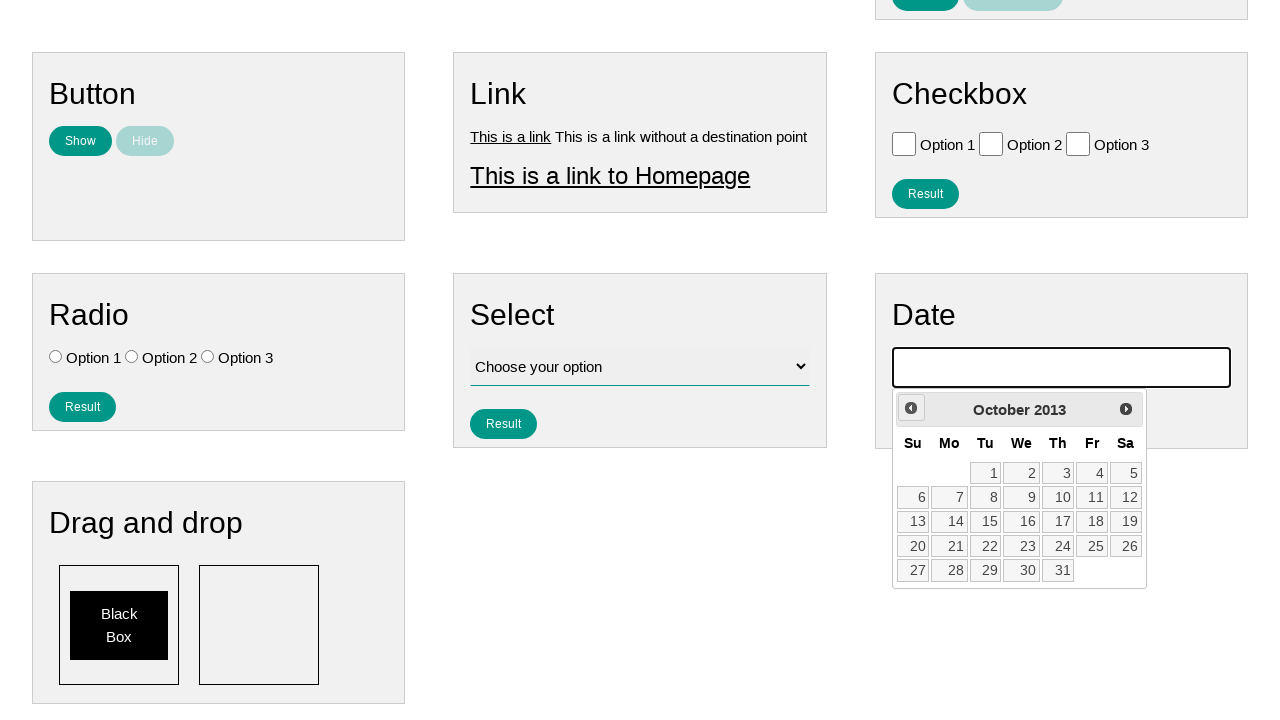

Retrieved year value: 2013
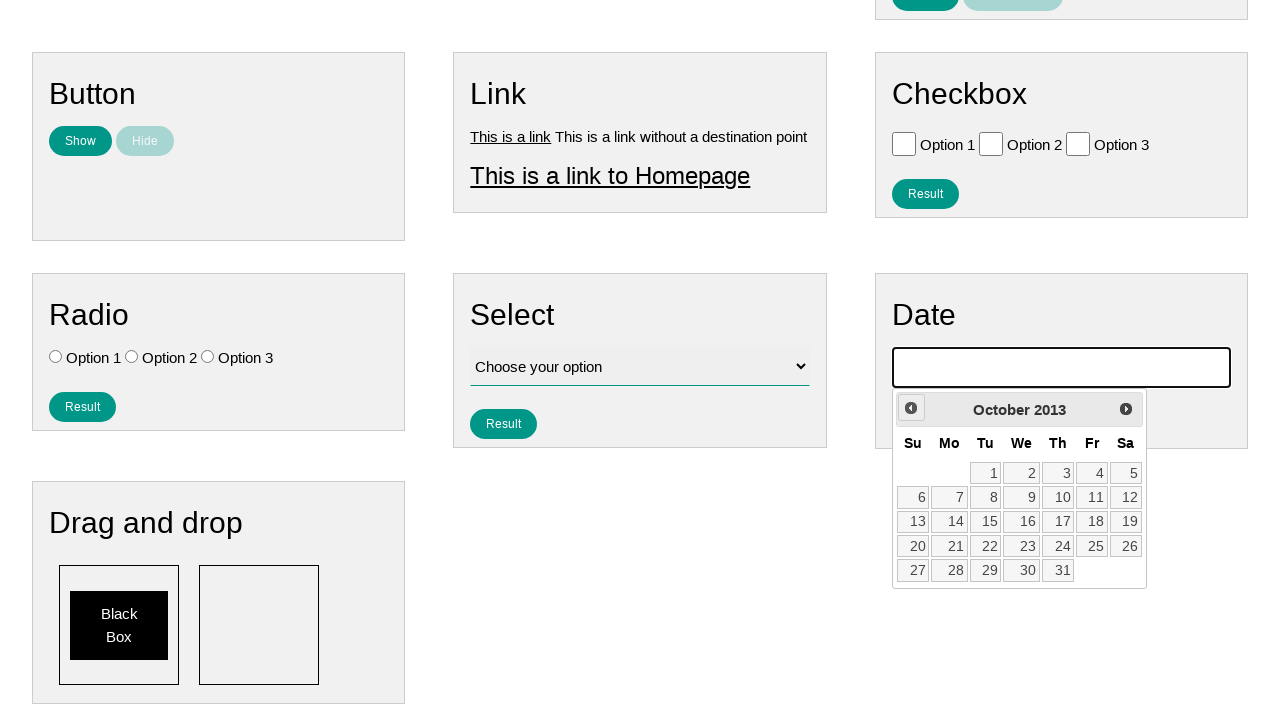

Retrieved month value: October
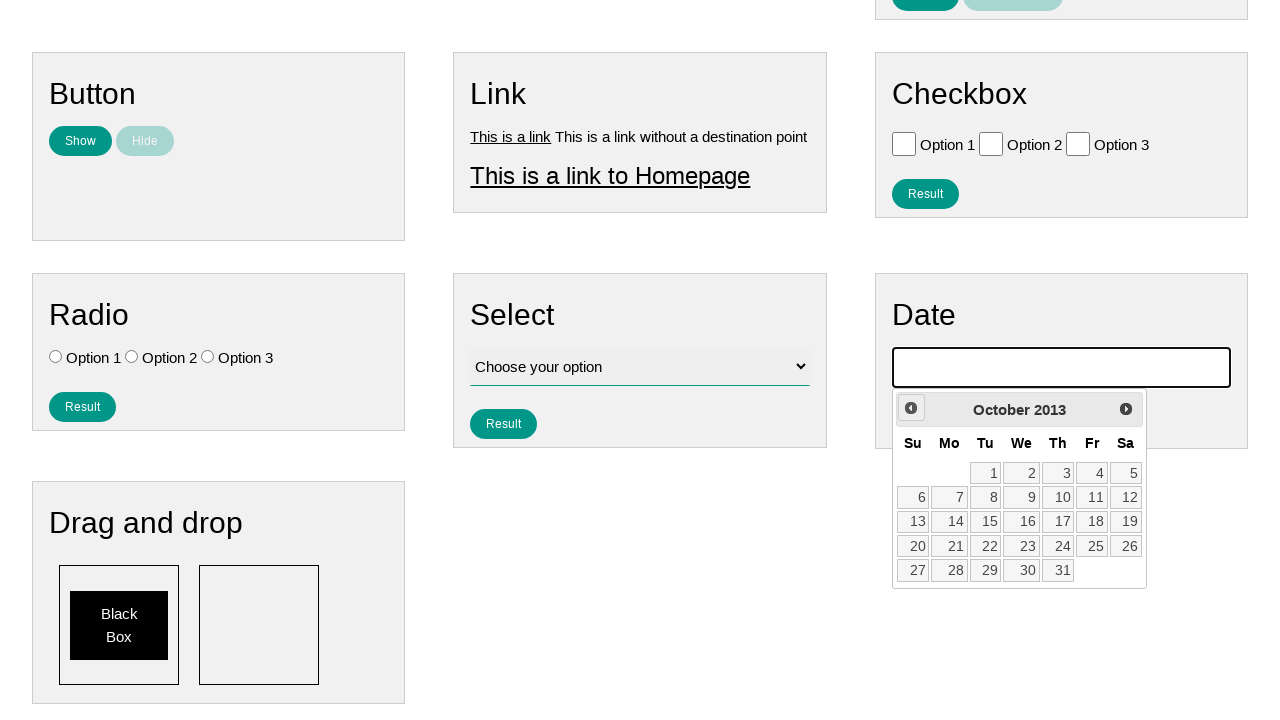

Clicked previous button to navigate calendar backwards at (911, 408) on .ui-datepicker-prev
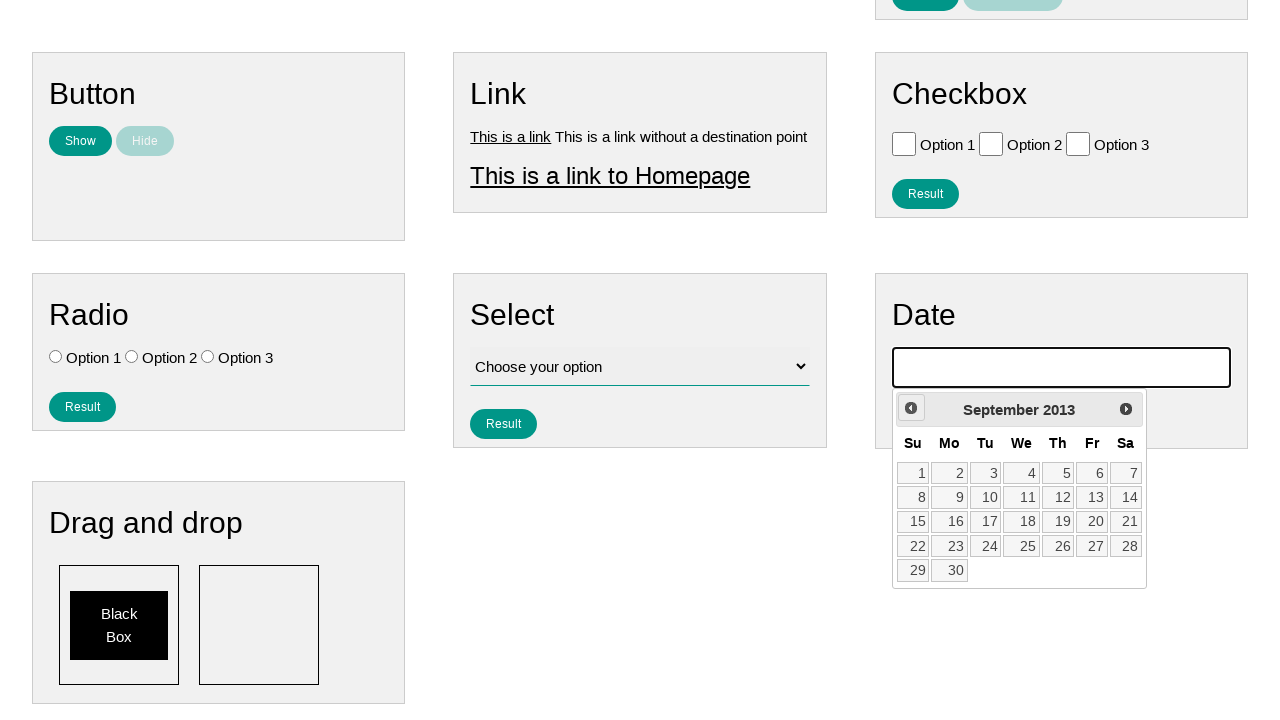

Retrieved year value: 2013
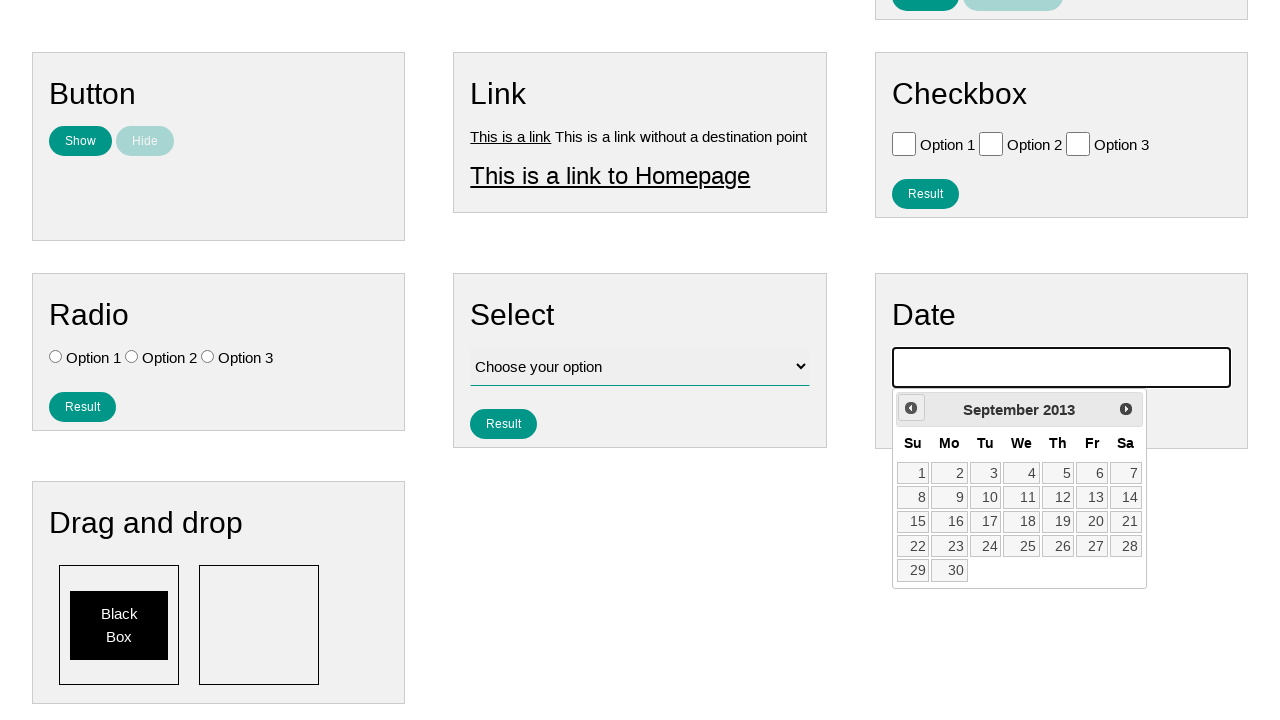

Retrieved month value: September
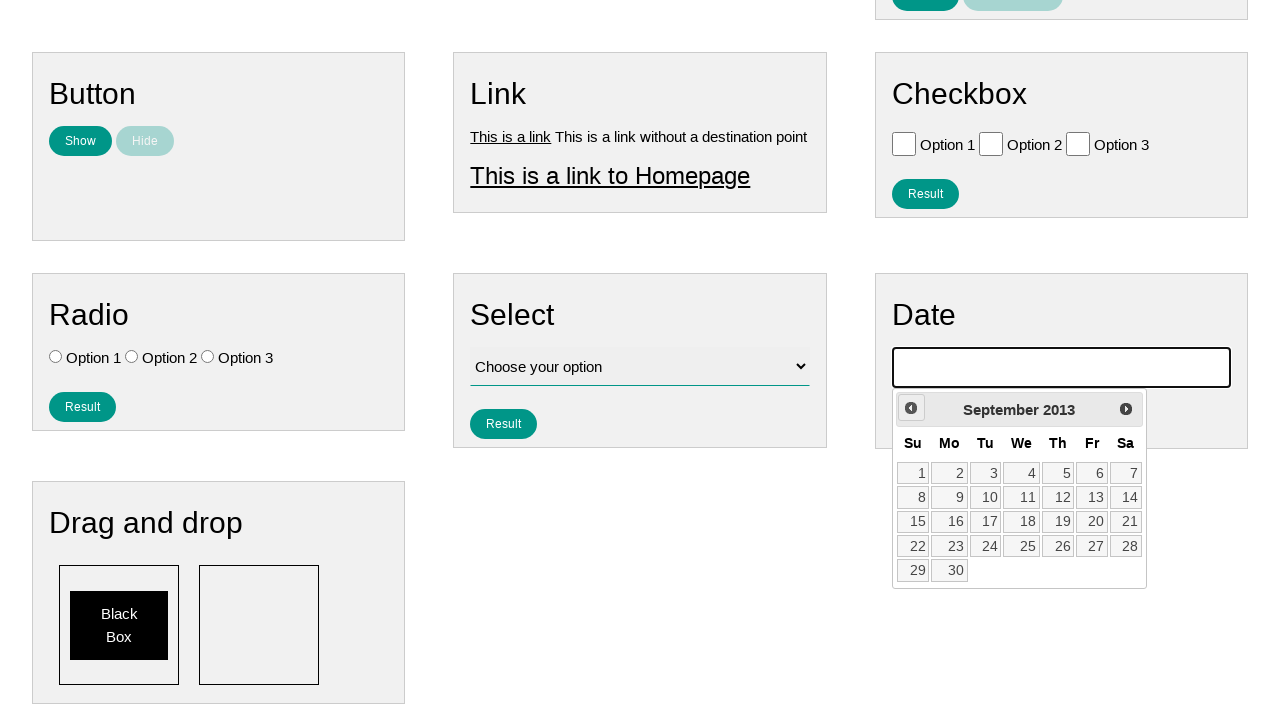

Clicked previous button to navigate calendar backwards at (911, 408) on .ui-datepicker-prev
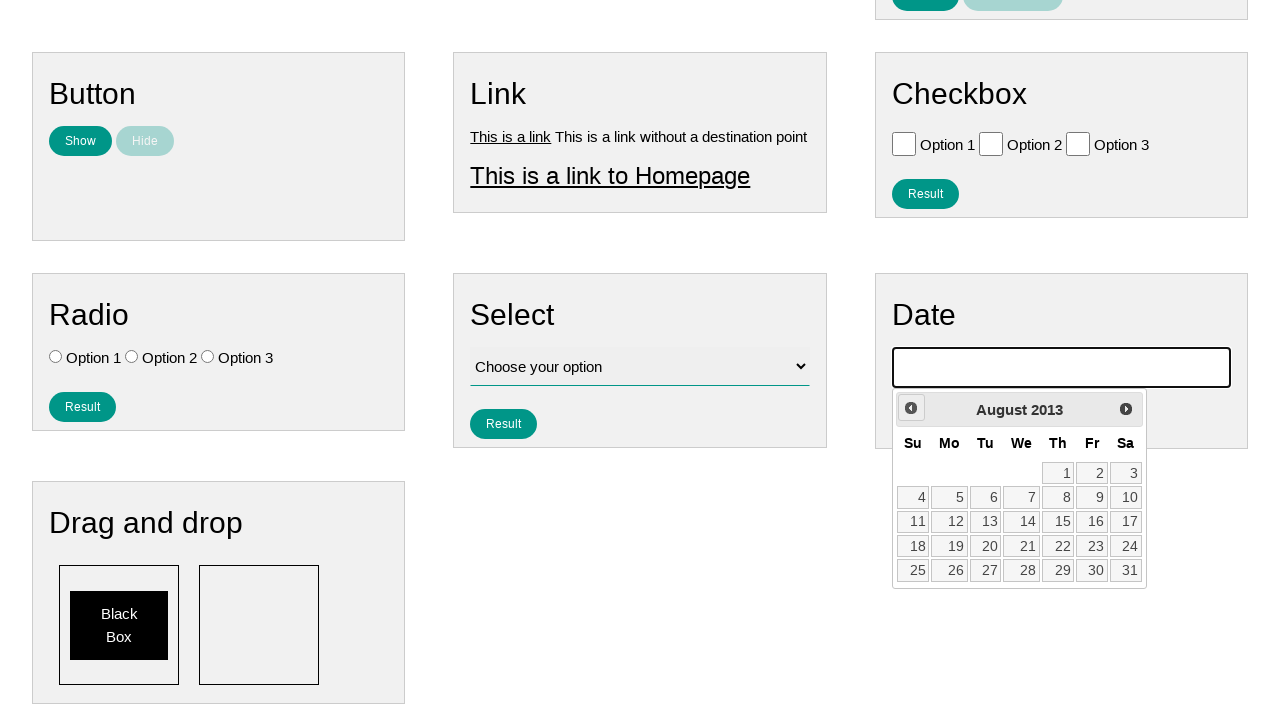

Retrieved year value: 2013
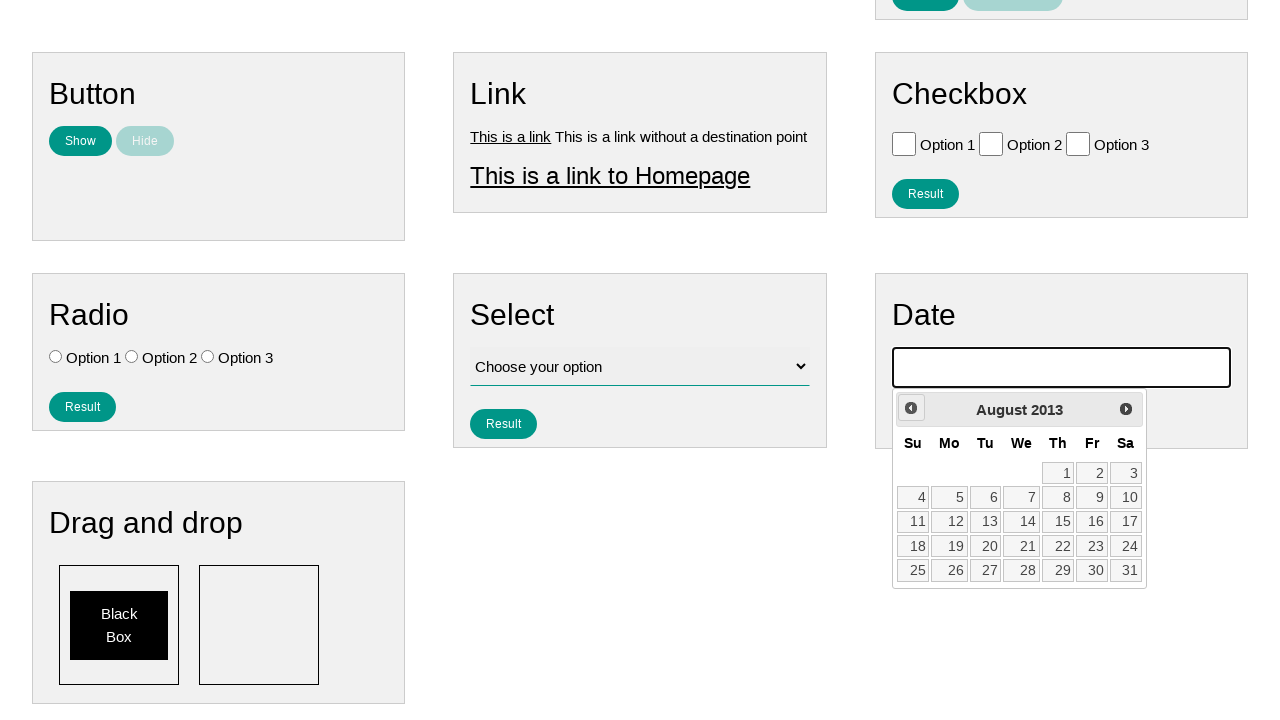

Retrieved month value: August
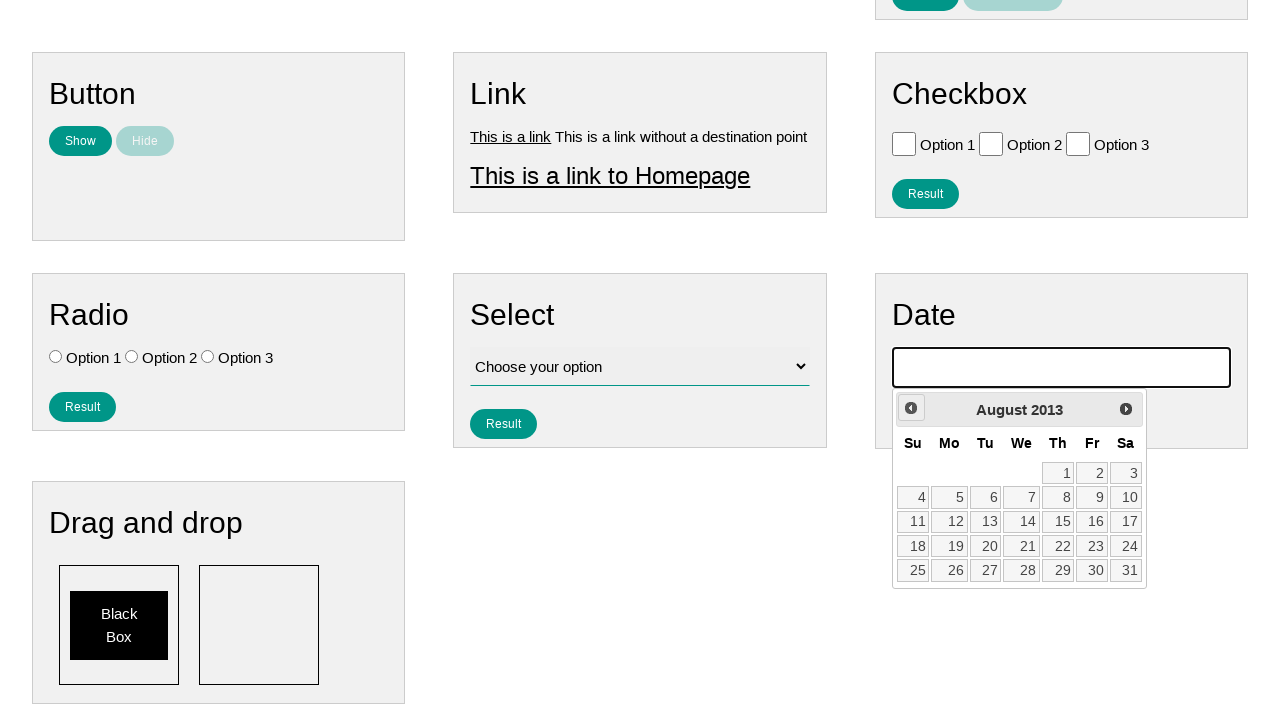

Clicked previous button to navigate calendar backwards at (911, 408) on .ui-datepicker-prev
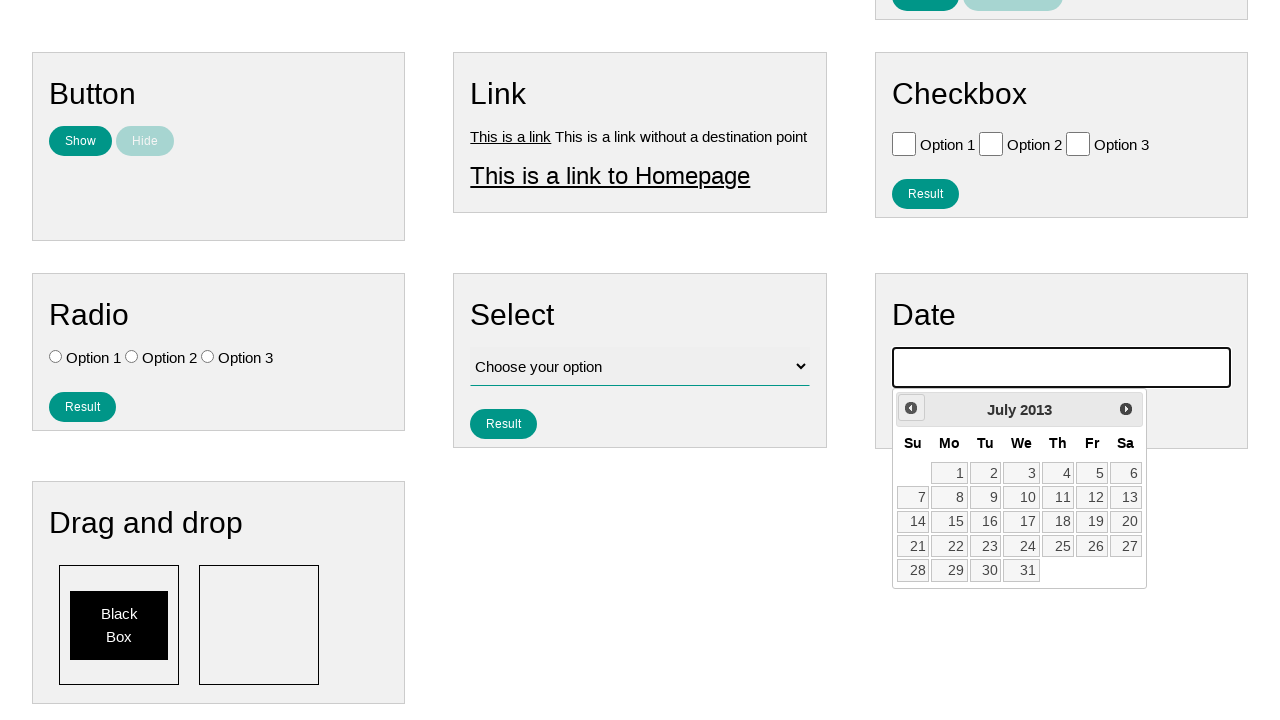

Retrieved year value: 2013
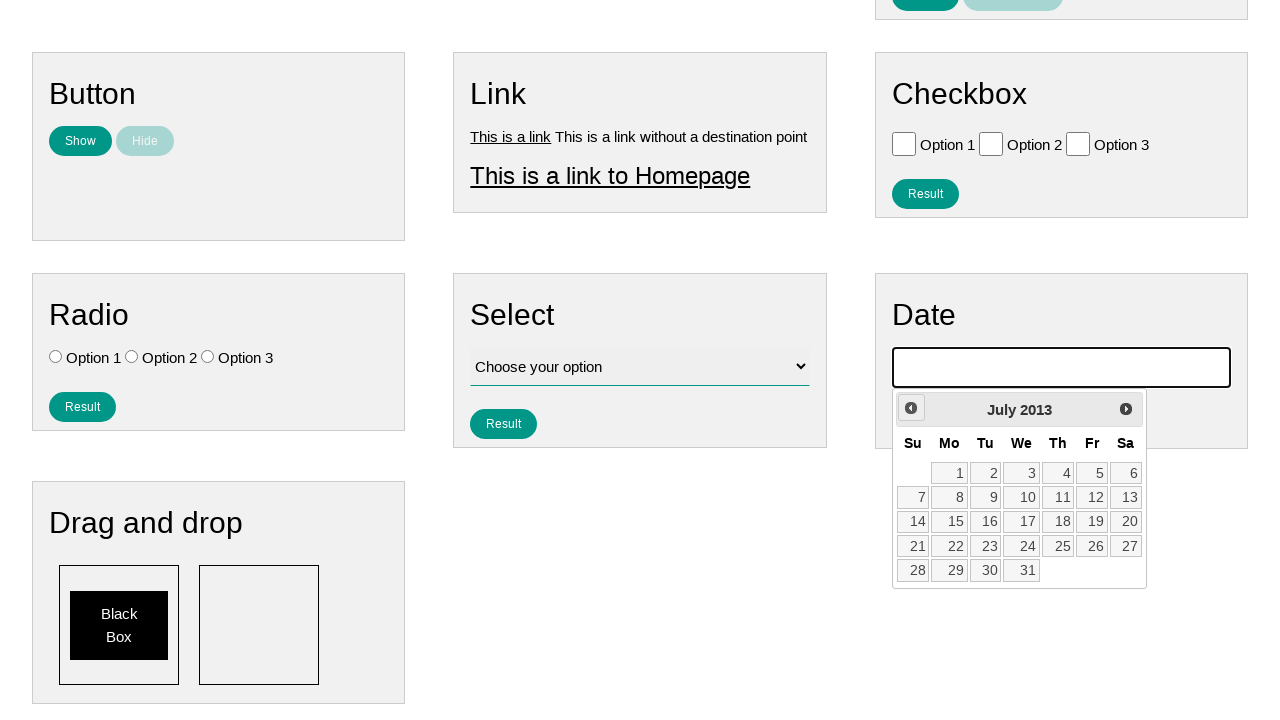

Retrieved month value: July
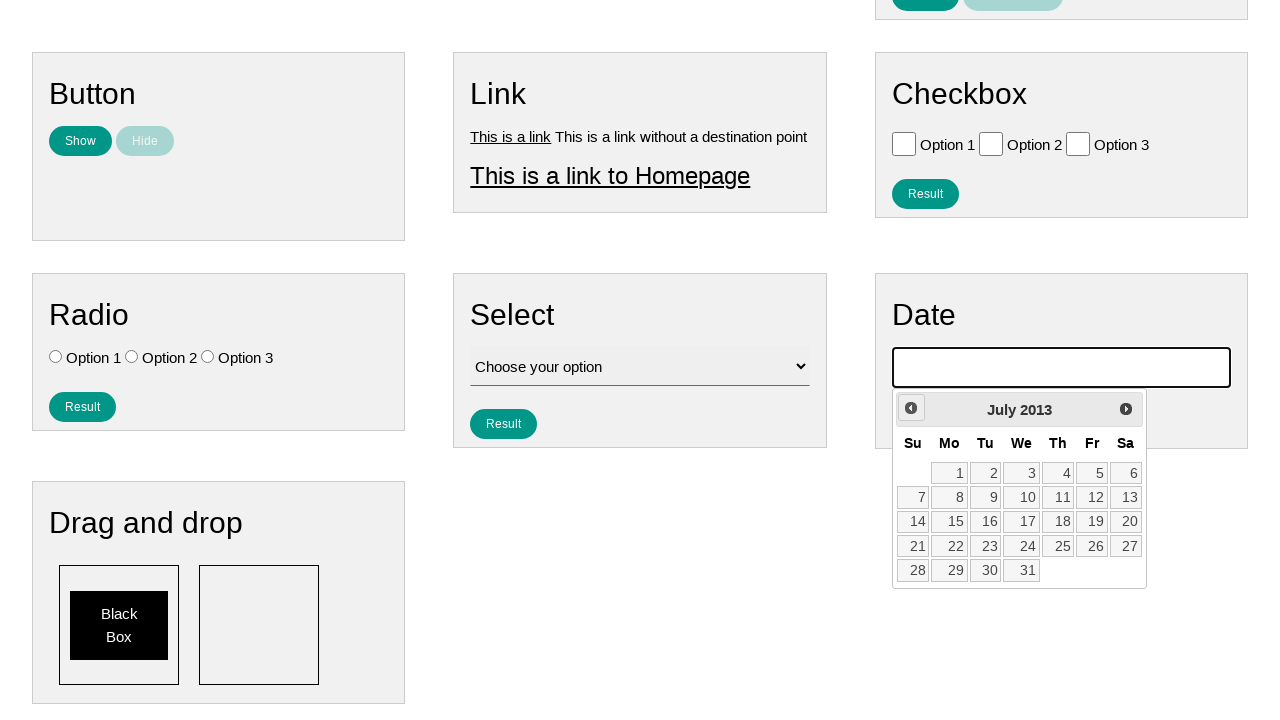

Clicked previous button to navigate calendar backwards at (911, 408) on .ui-datepicker-prev
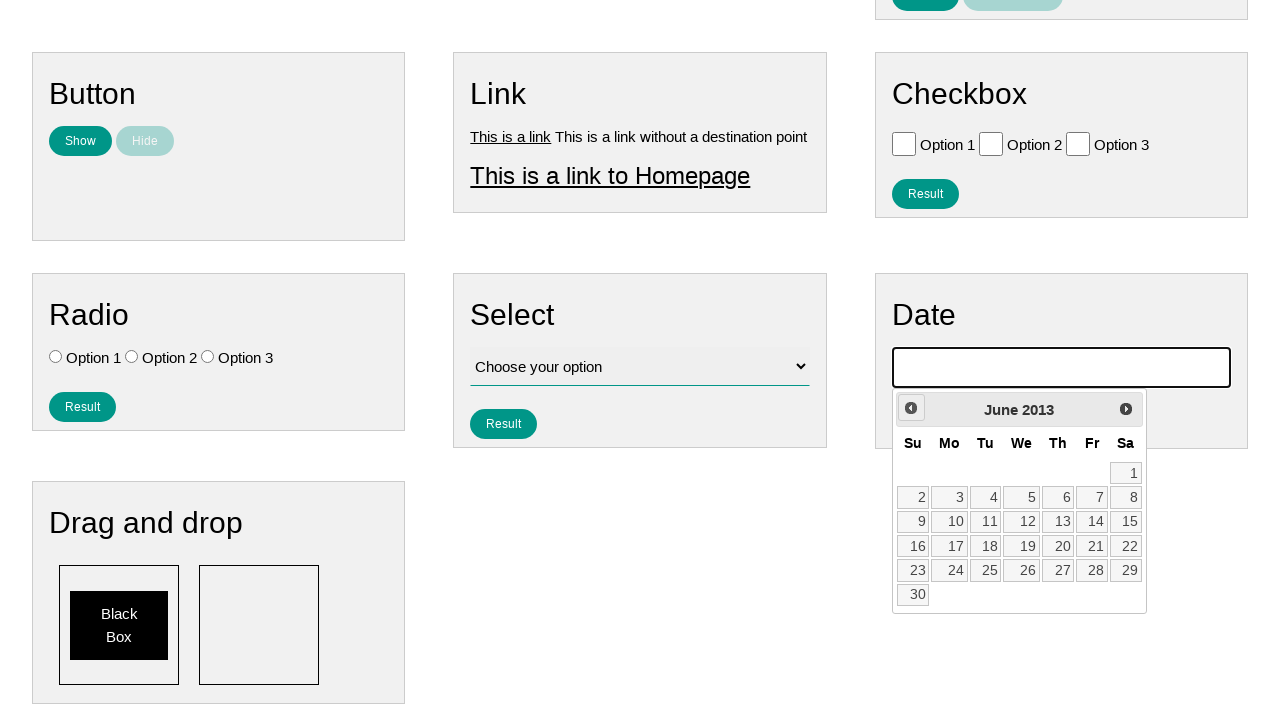

Retrieved year value: 2013
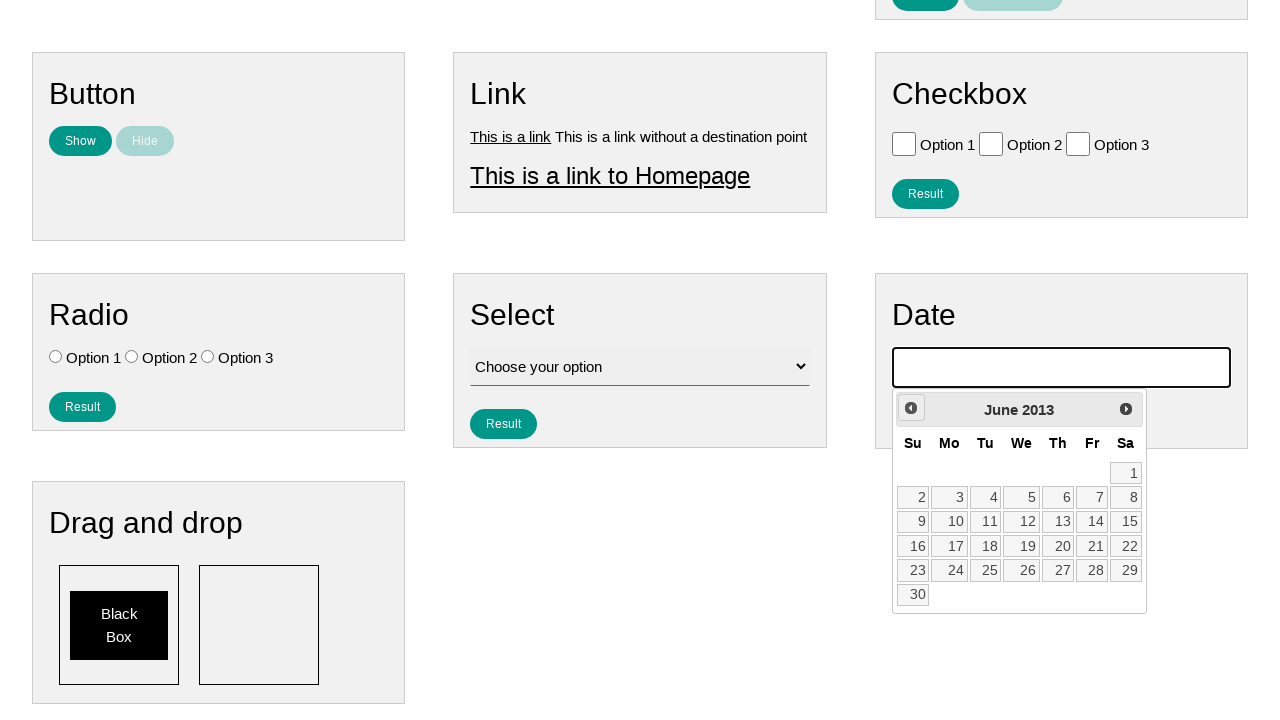

Retrieved month value: June
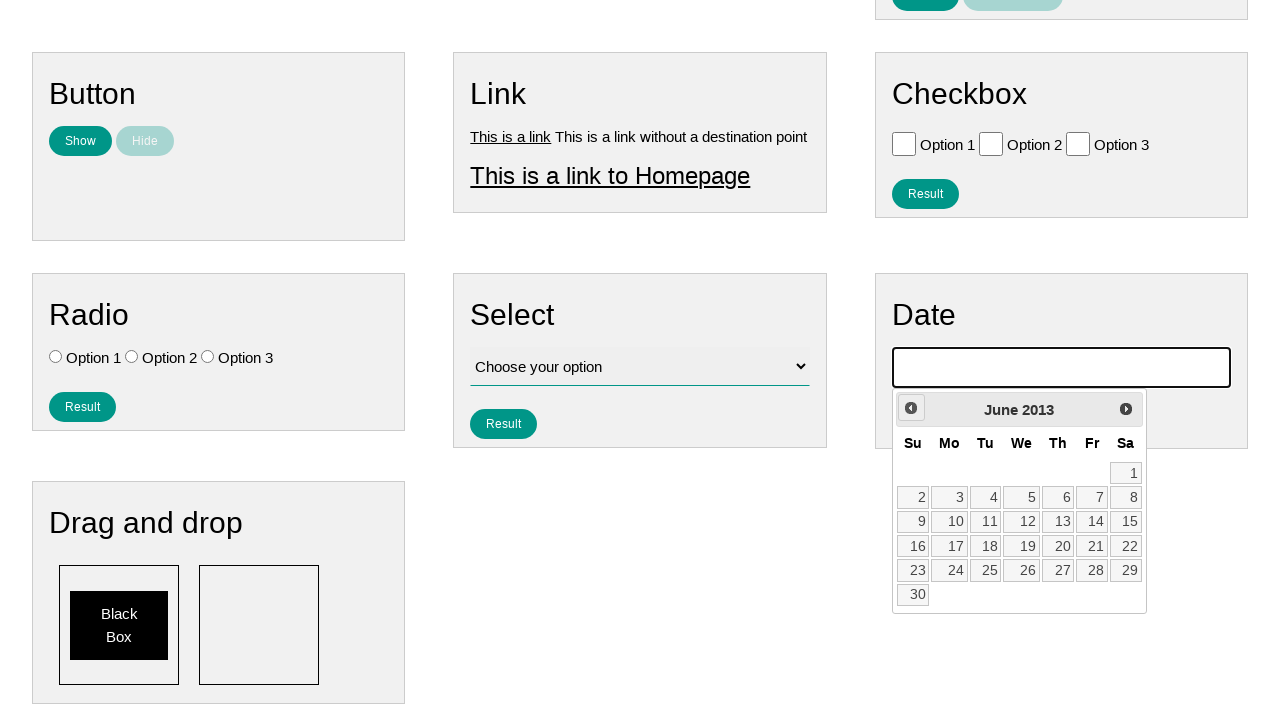

Clicked previous button to navigate calendar backwards at (911, 408) on .ui-datepicker-prev
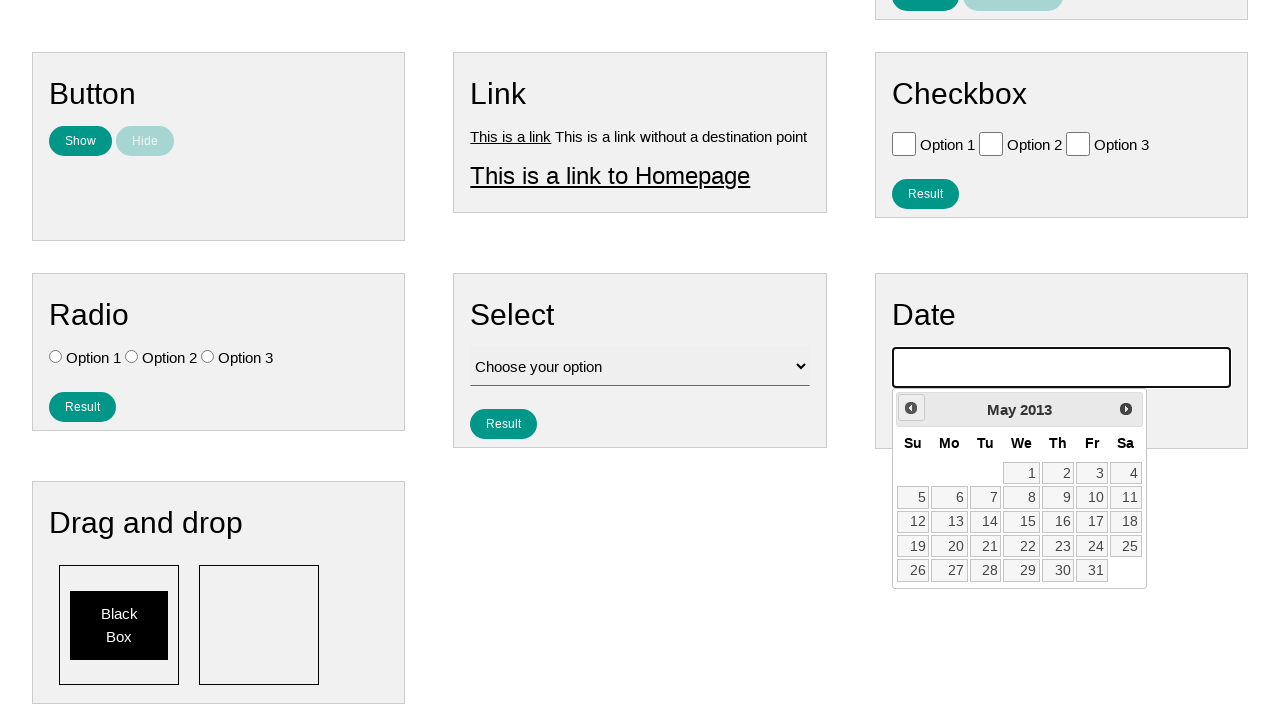

Retrieved year value: 2013
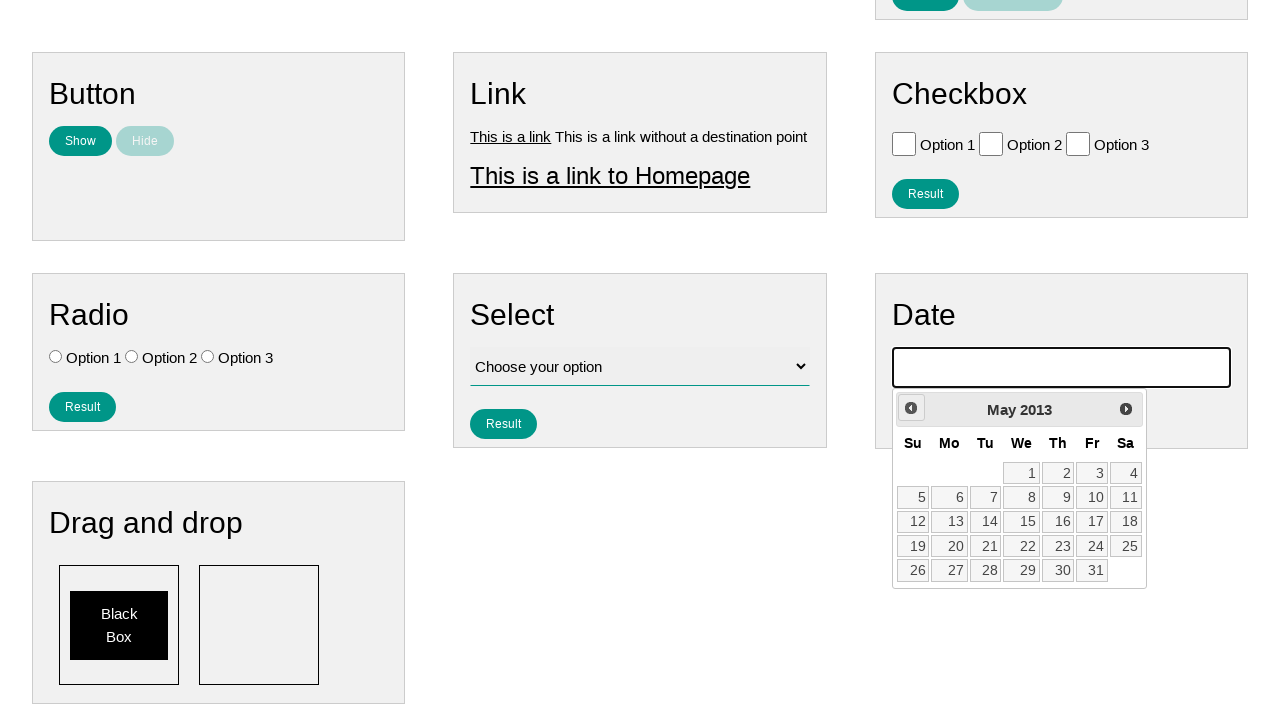

Retrieved month value: May
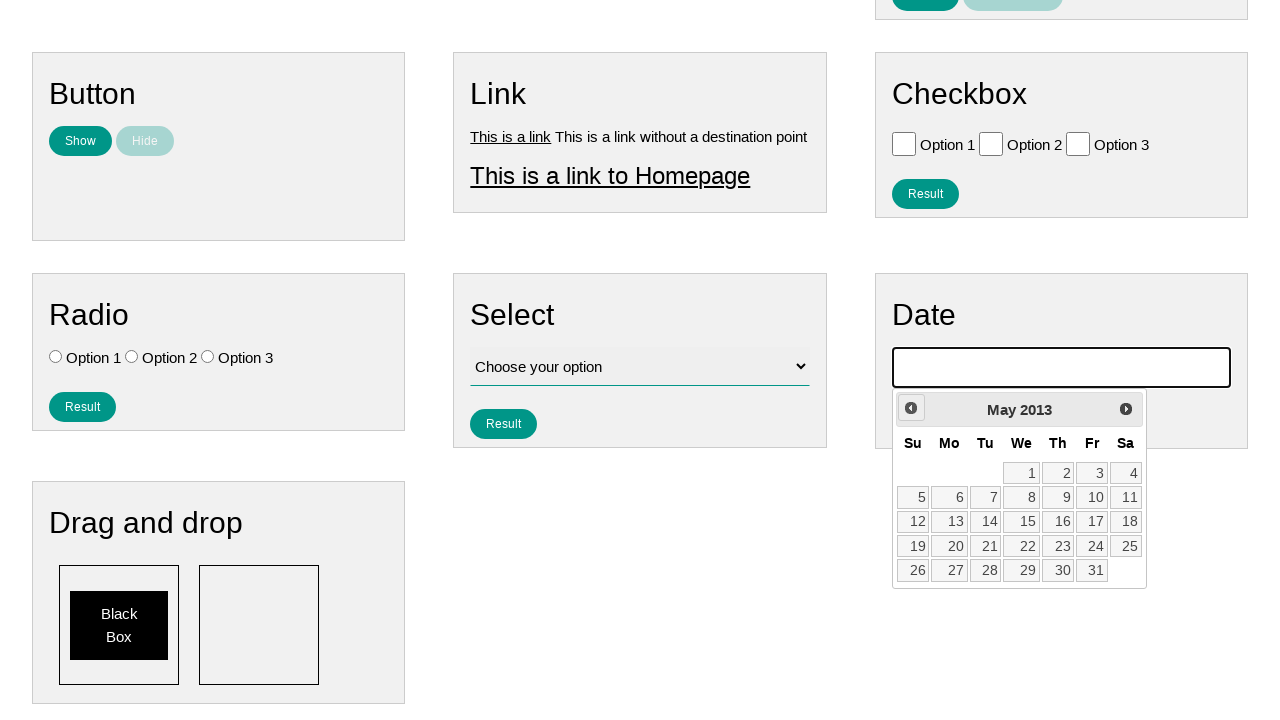

Clicked previous button to navigate calendar backwards at (911, 408) on .ui-datepicker-prev
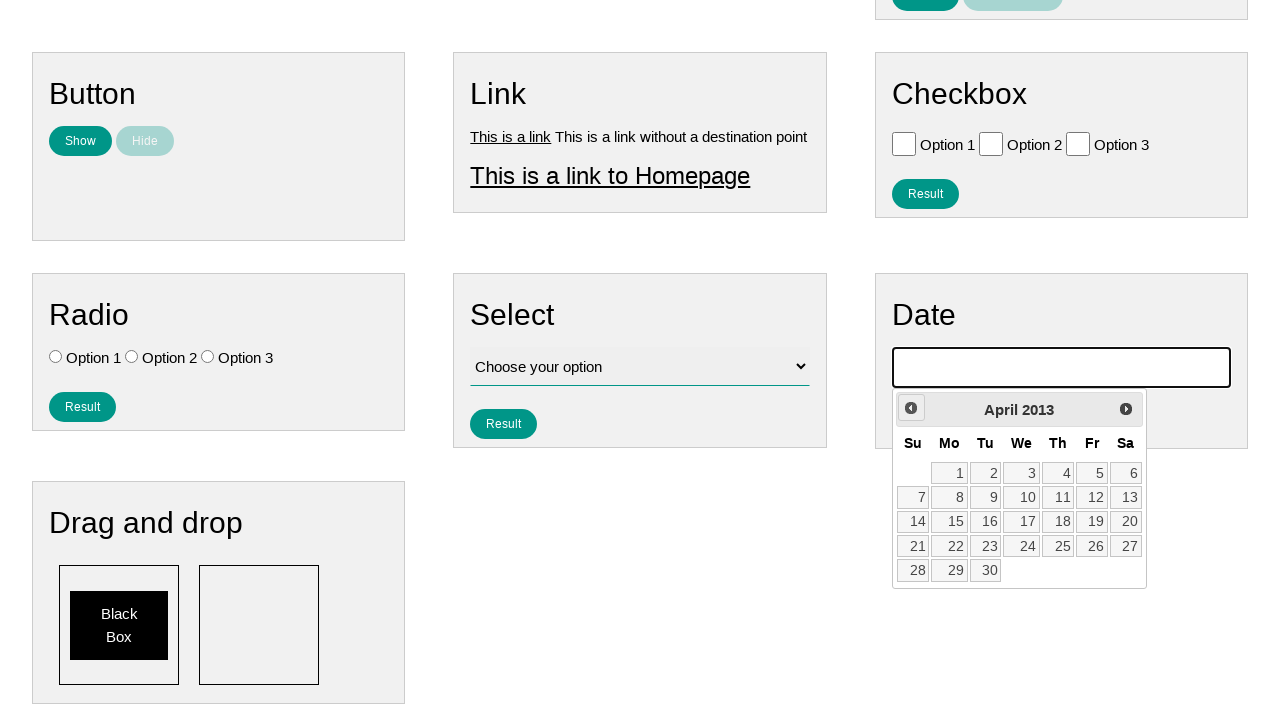

Retrieved year value: 2013
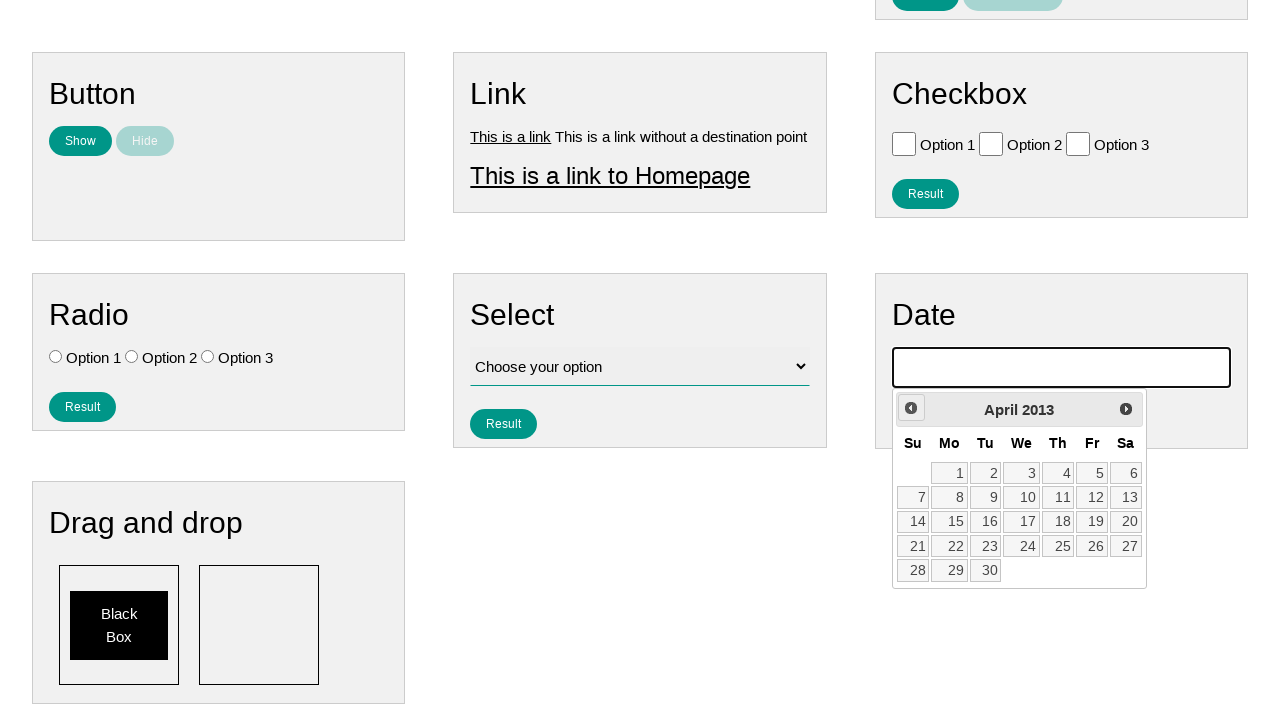

Retrieved month value: April
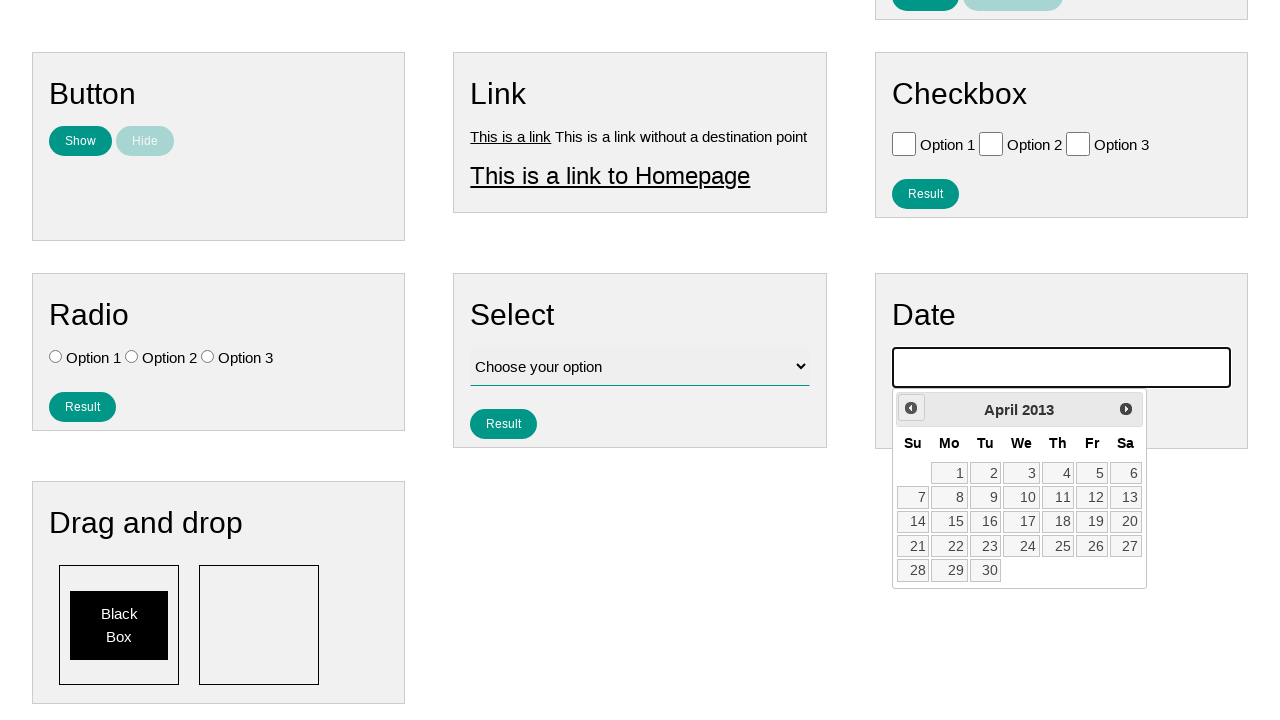

Clicked previous button to navigate calendar backwards at (911, 408) on .ui-datepicker-prev
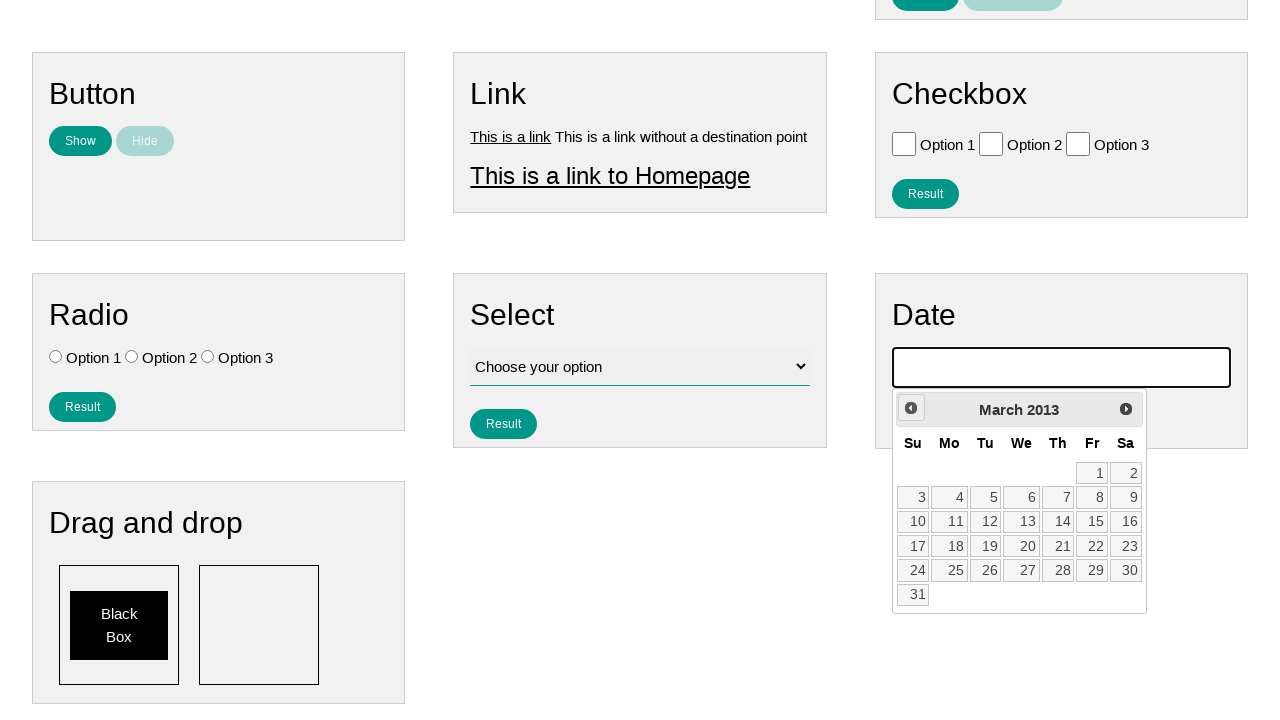

Retrieved year value: 2013
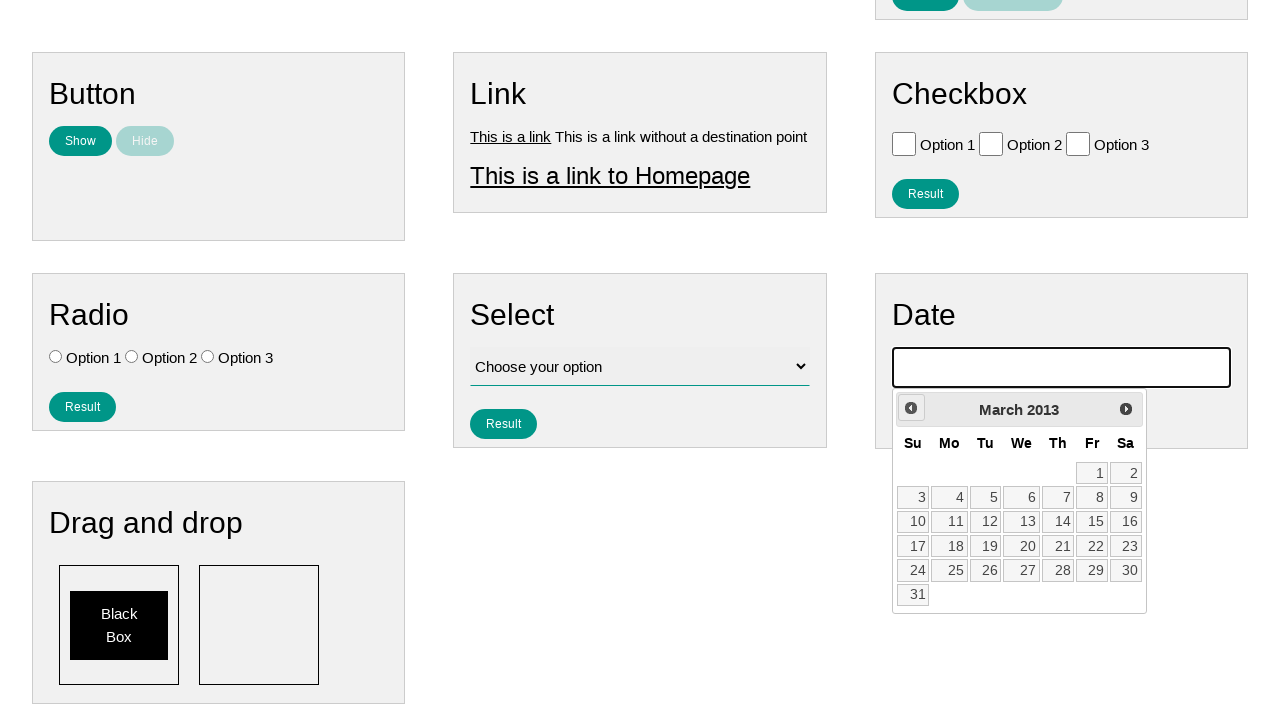

Retrieved month value: March
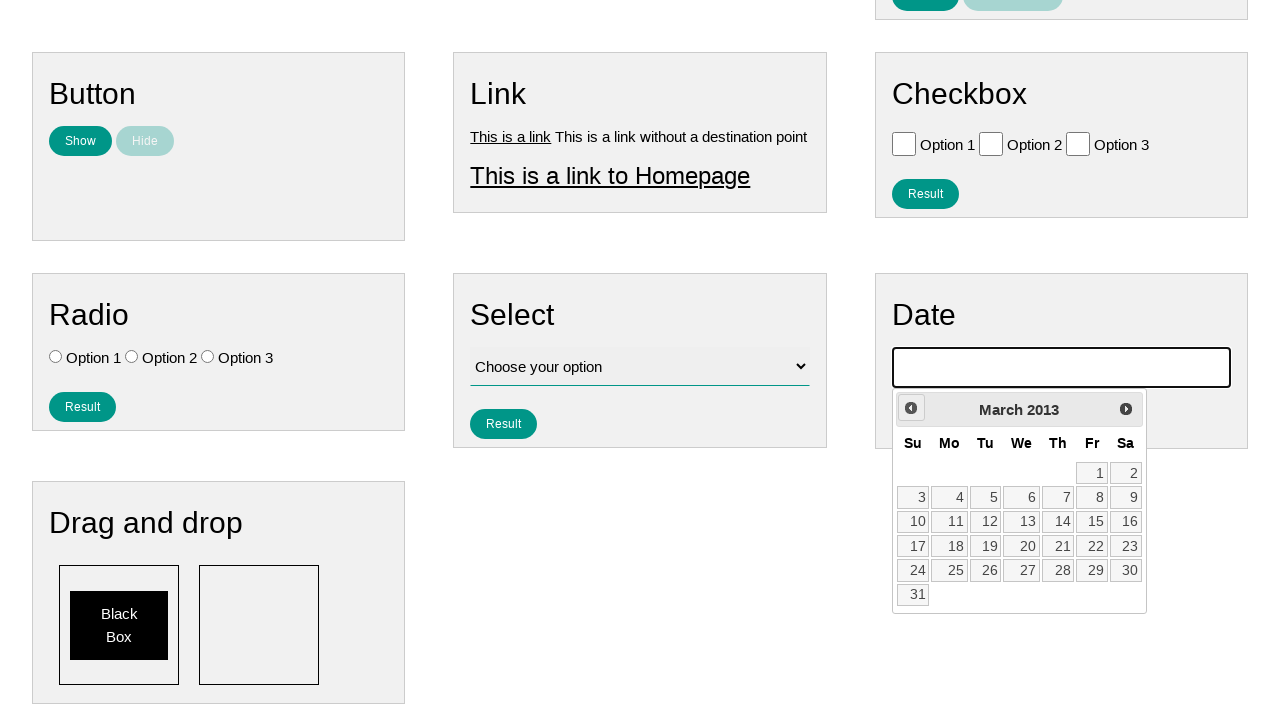

Clicked previous button to navigate calendar backwards at (911, 408) on .ui-datepicker-prev
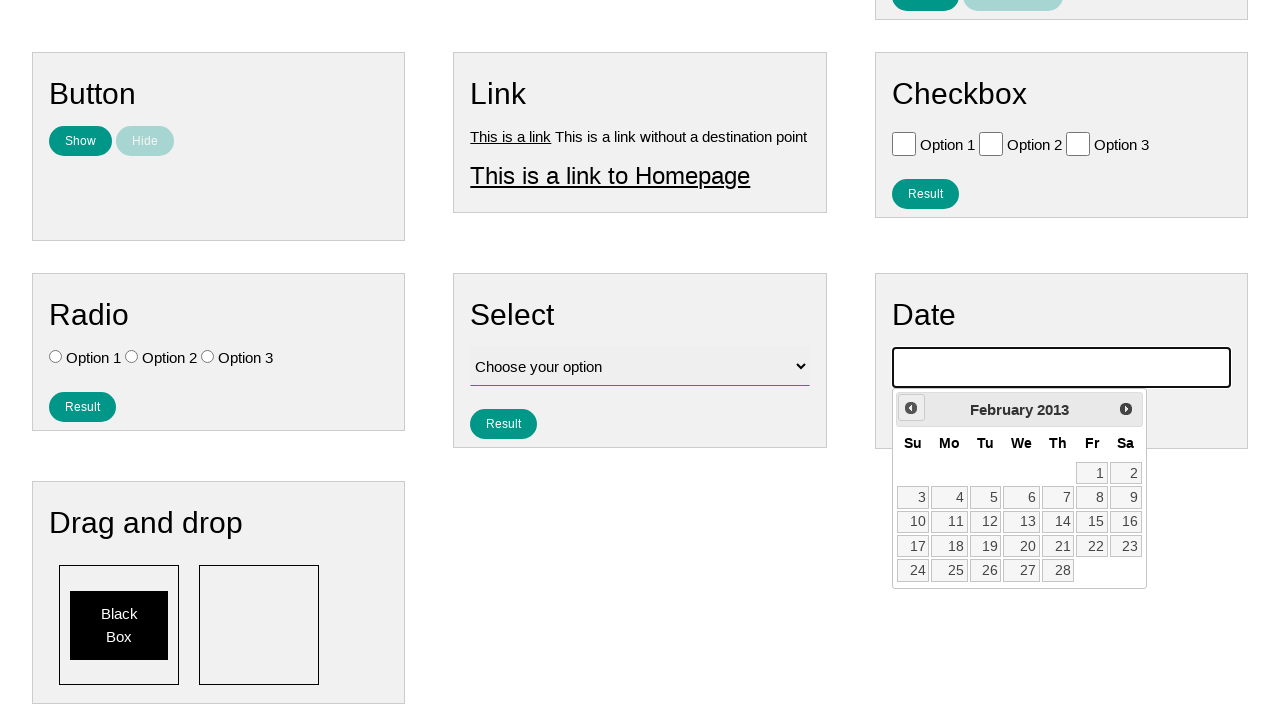

Retrieved year value: 2013
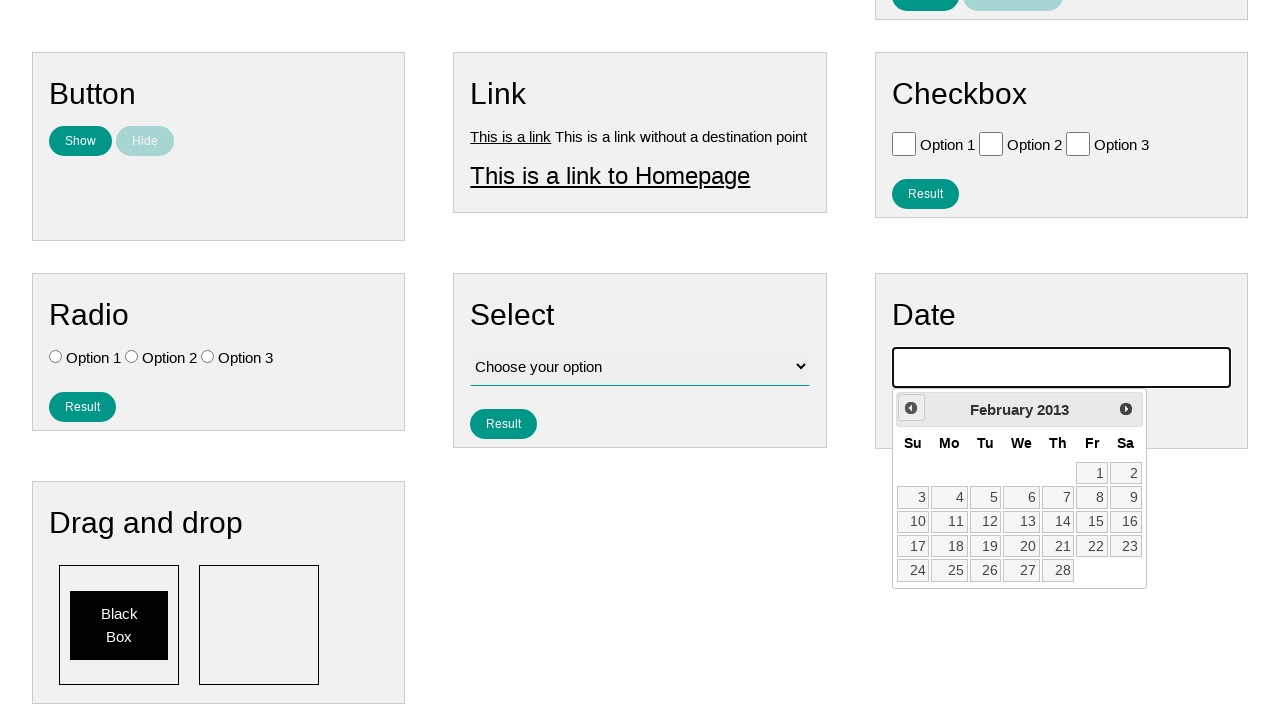

Retrieved month value: February
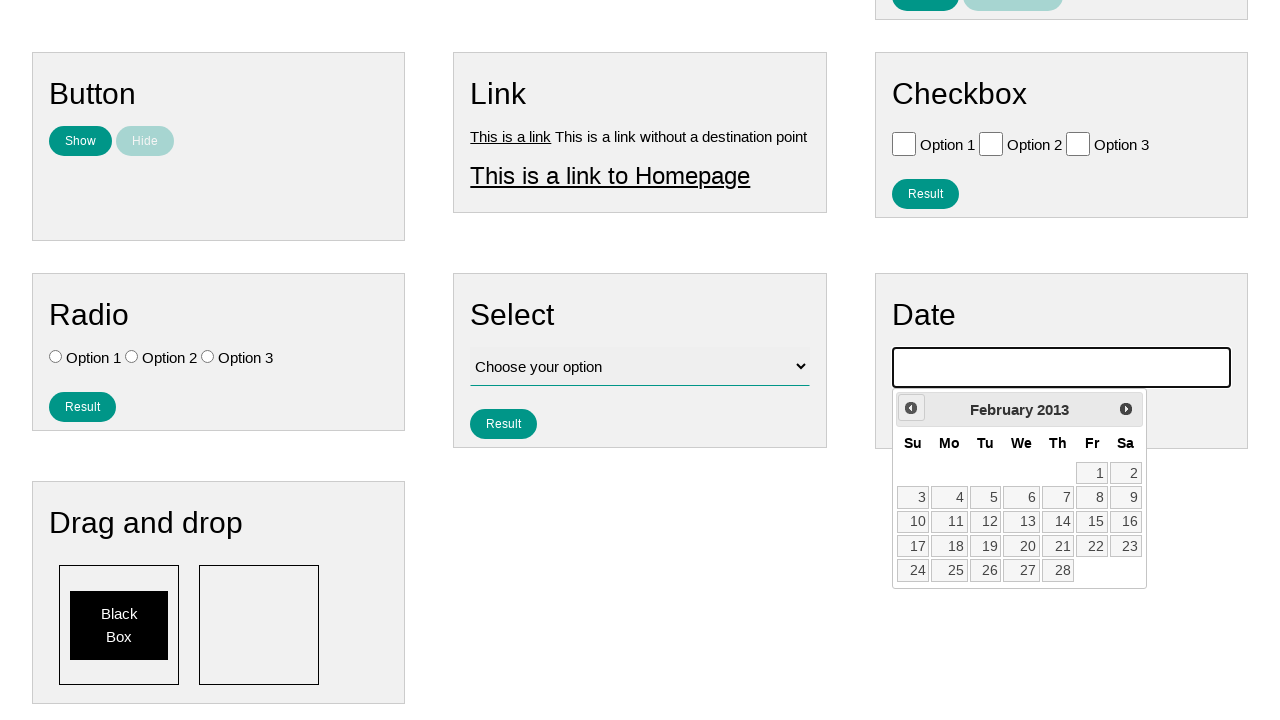

Clicked previous button to navigate calendar backwards at (911, 408) on .ui-datepicker-prev
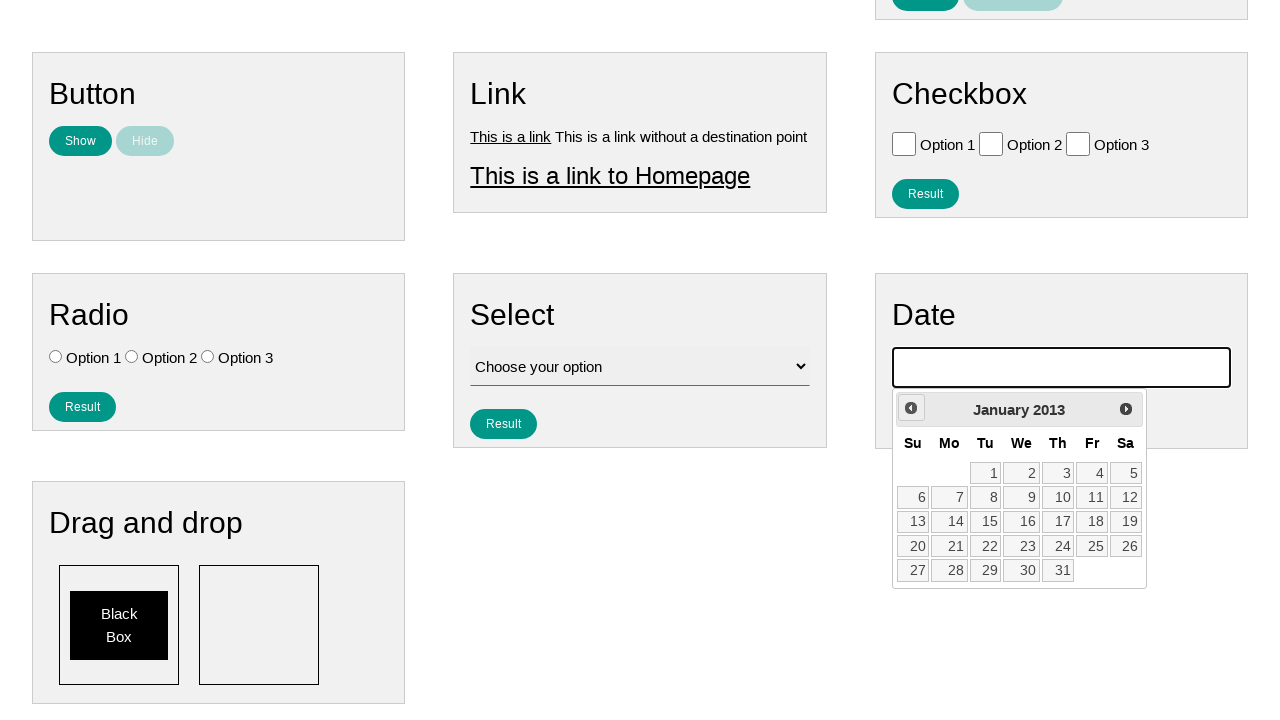

Retrieved year value: 2013
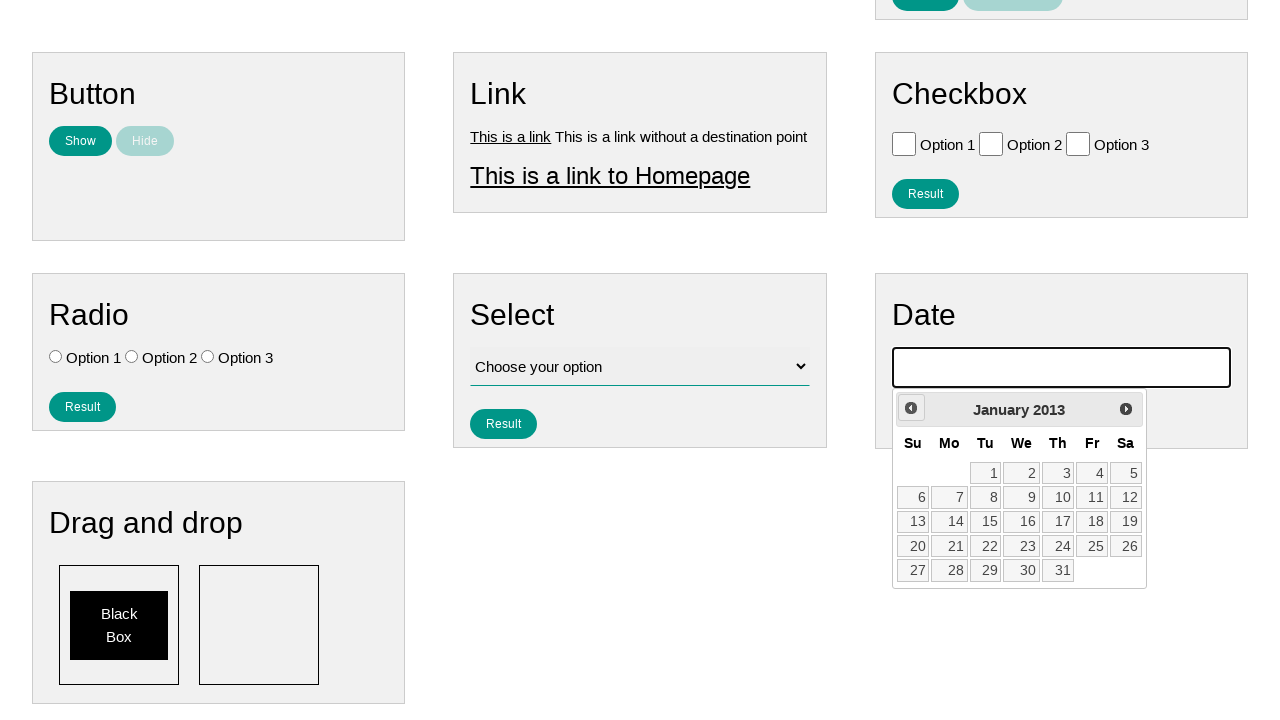

Retrieved month value: January
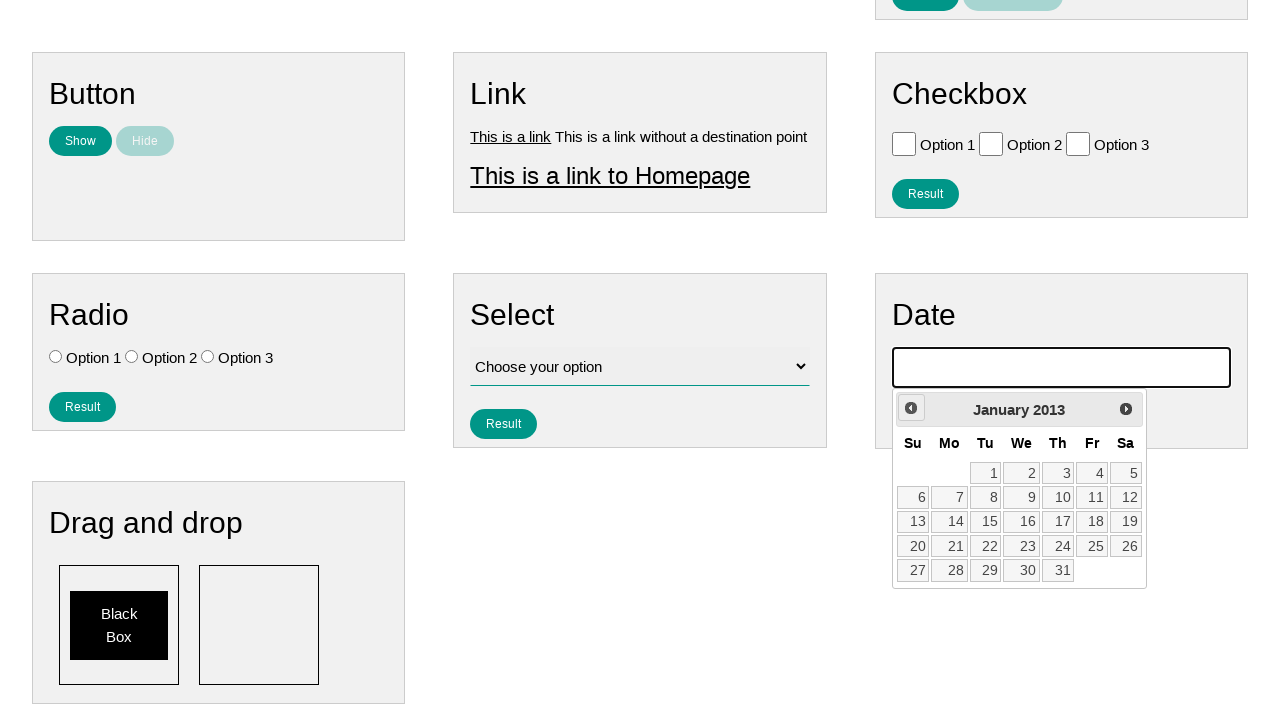

Clicked previous button to navigate calendar backwards at (911, 408) on .ui-datepicker-prev
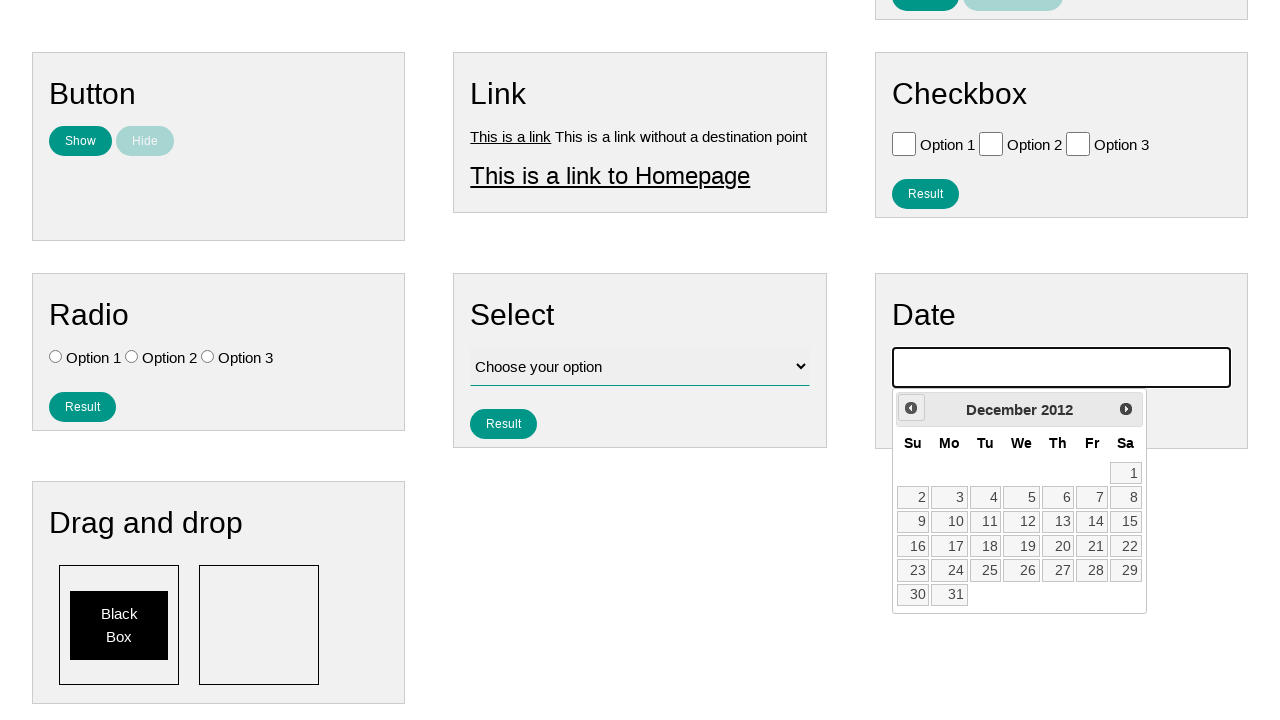

Retrieved year value: 2012
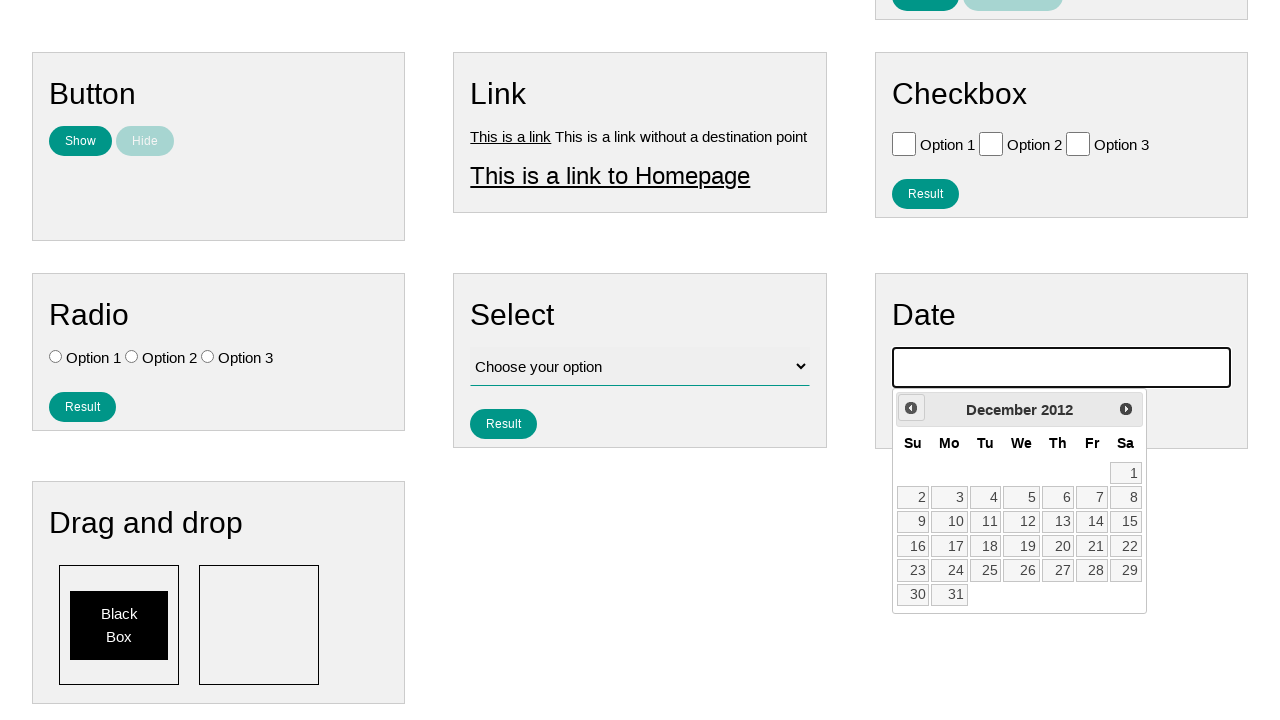

Retrieved month value: December
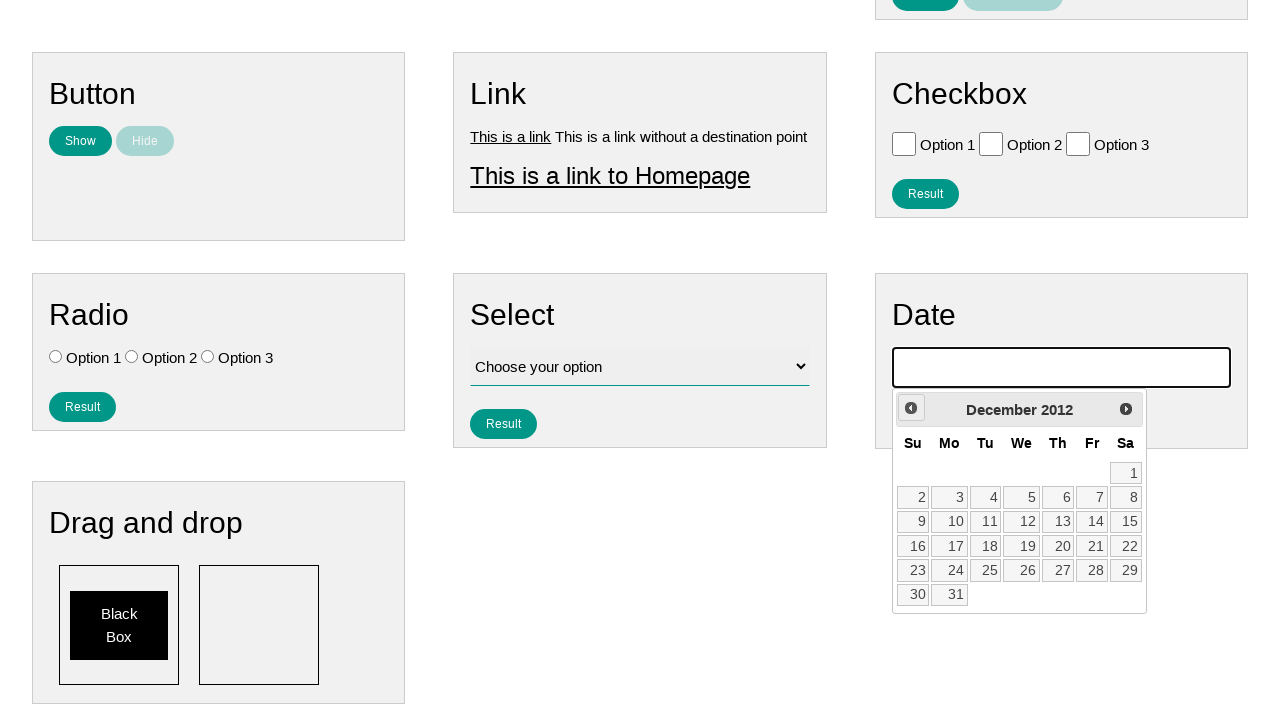

Clicked previous button to navigate calendar backwards at (911, 408) on .ui-datepicker-prev
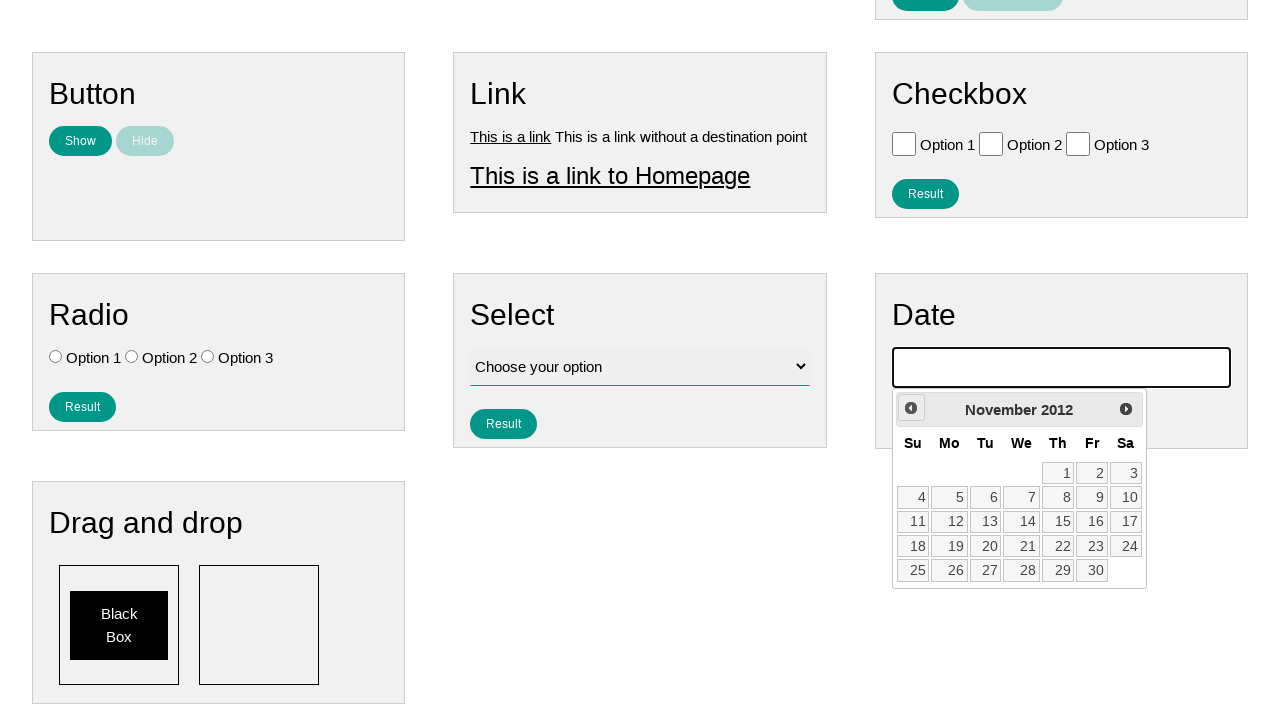

Retrieved year value: 2012
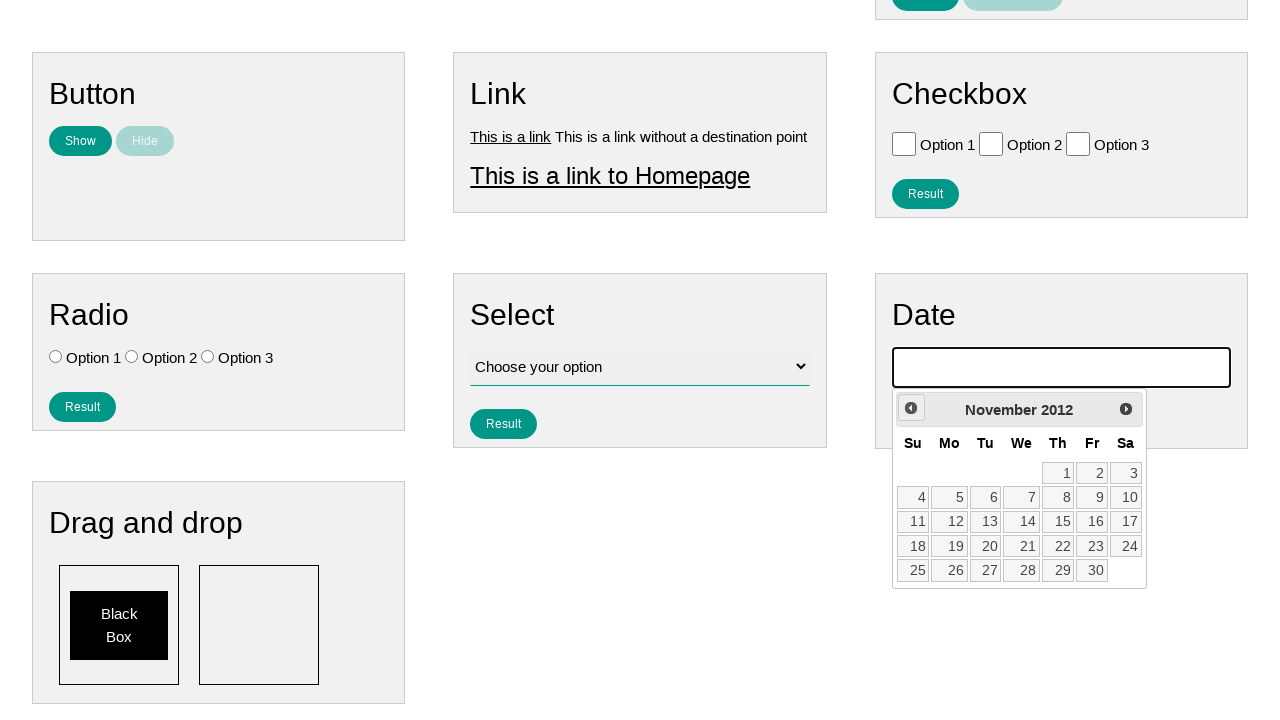

Retrieved month value: November
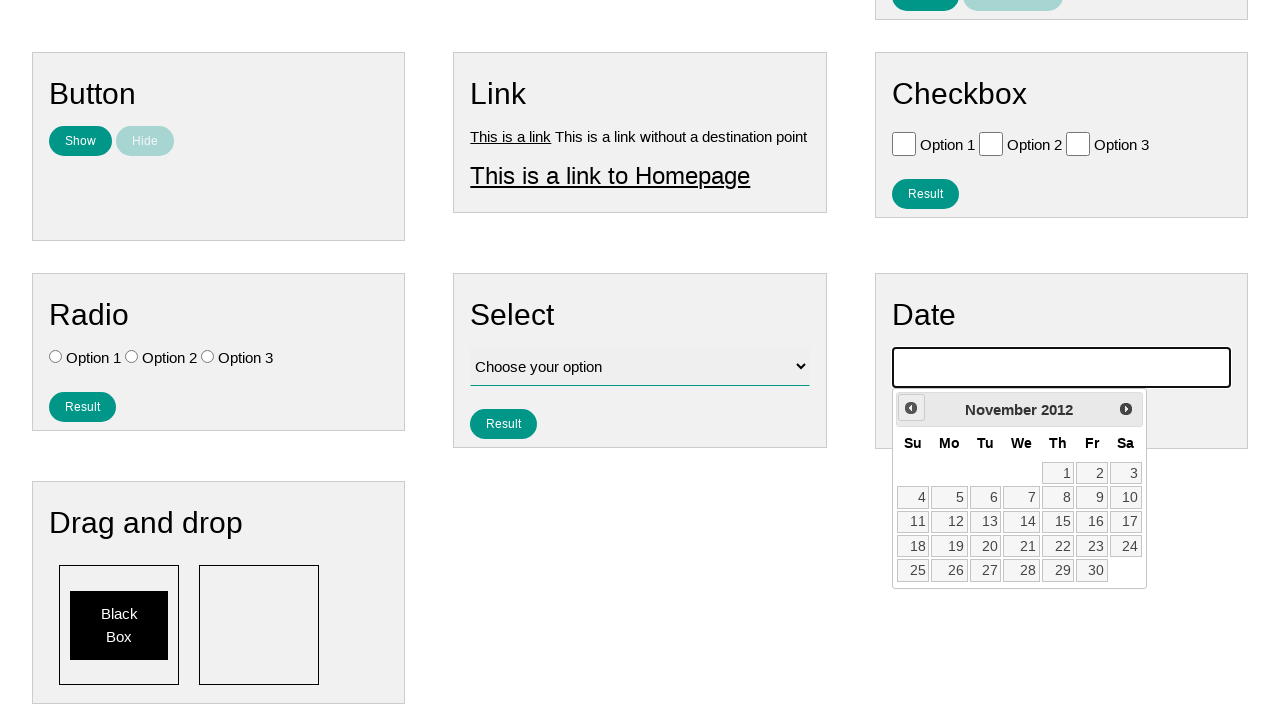

Clicked previous button to navigate calendar backwards at (911, 408) on .ui-datepicker-prev
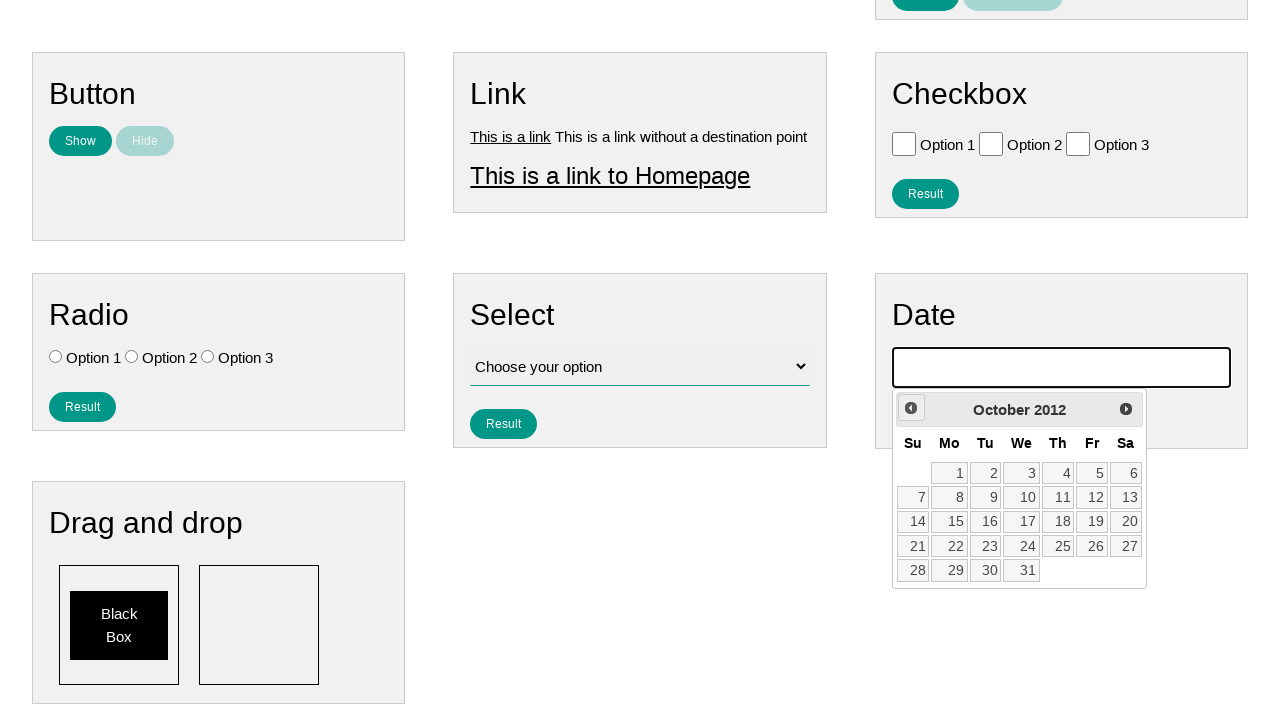

Retrieved year value: 2012
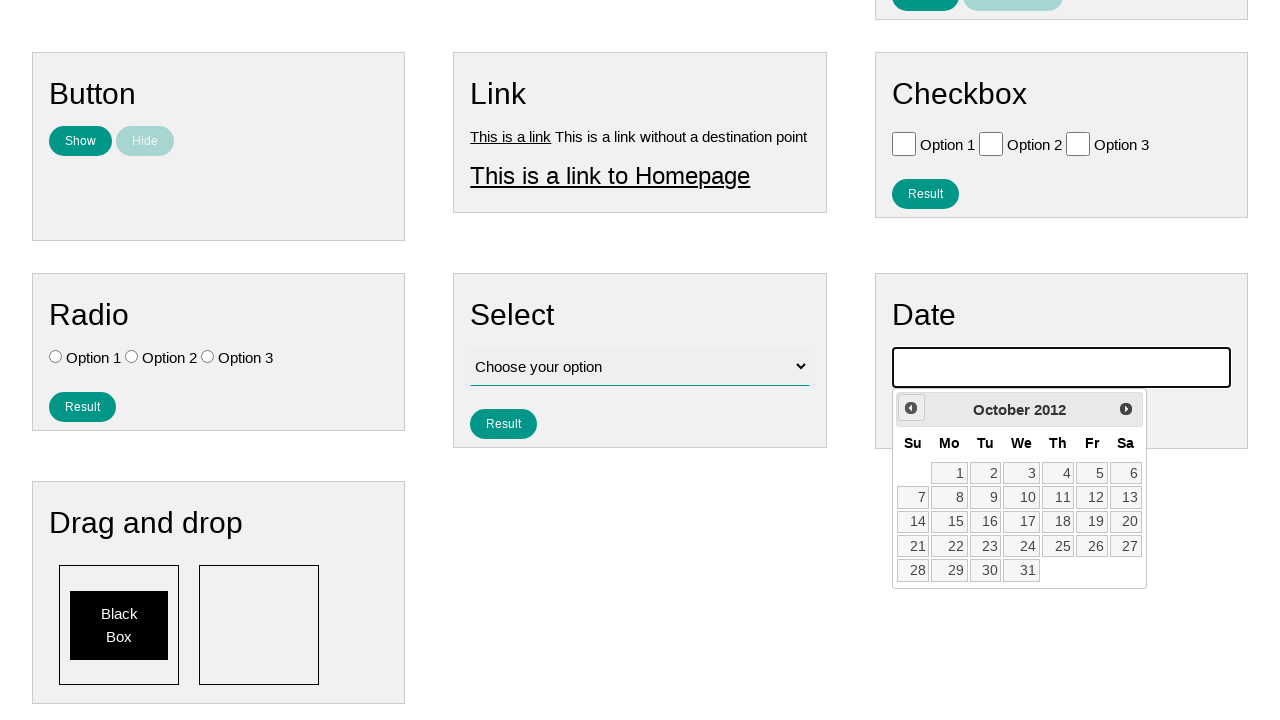

Retrieved month value: October
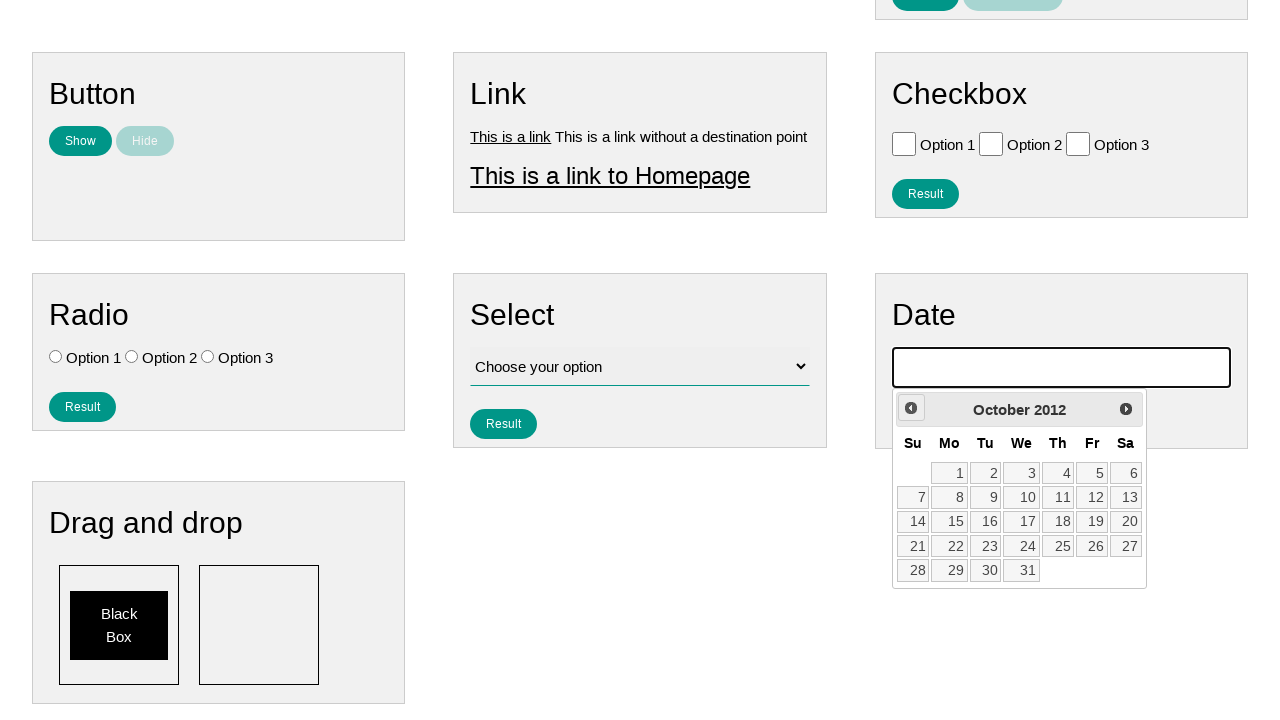

Clicked previous button to navigate calendar backwards at (911, 408) on .ui-datepicker-prev
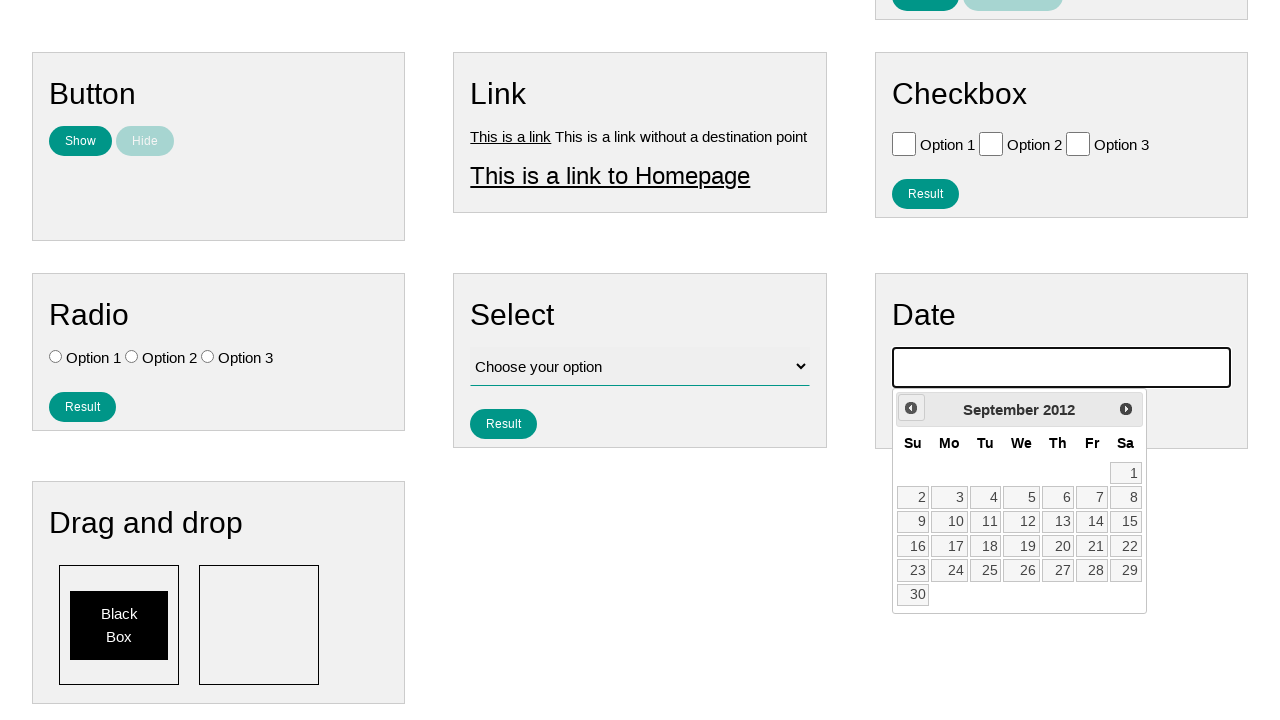

Retrieved year value: 2012
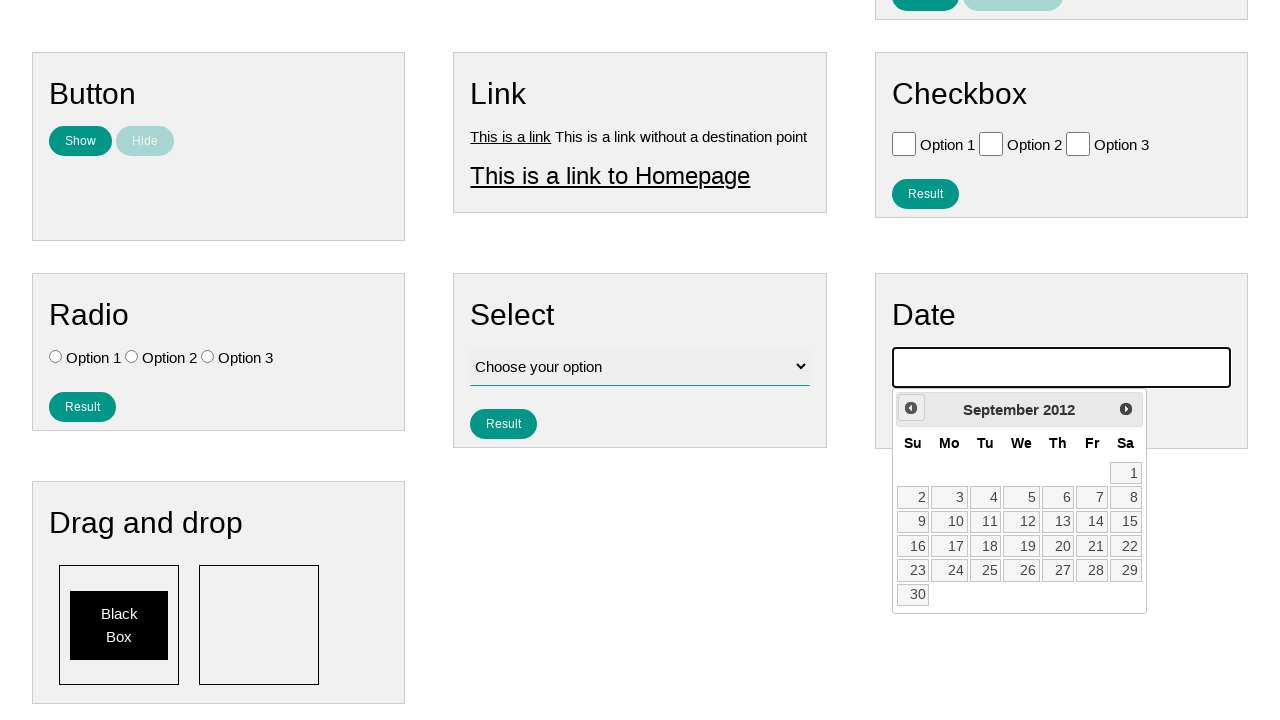

Retrieved month value: September
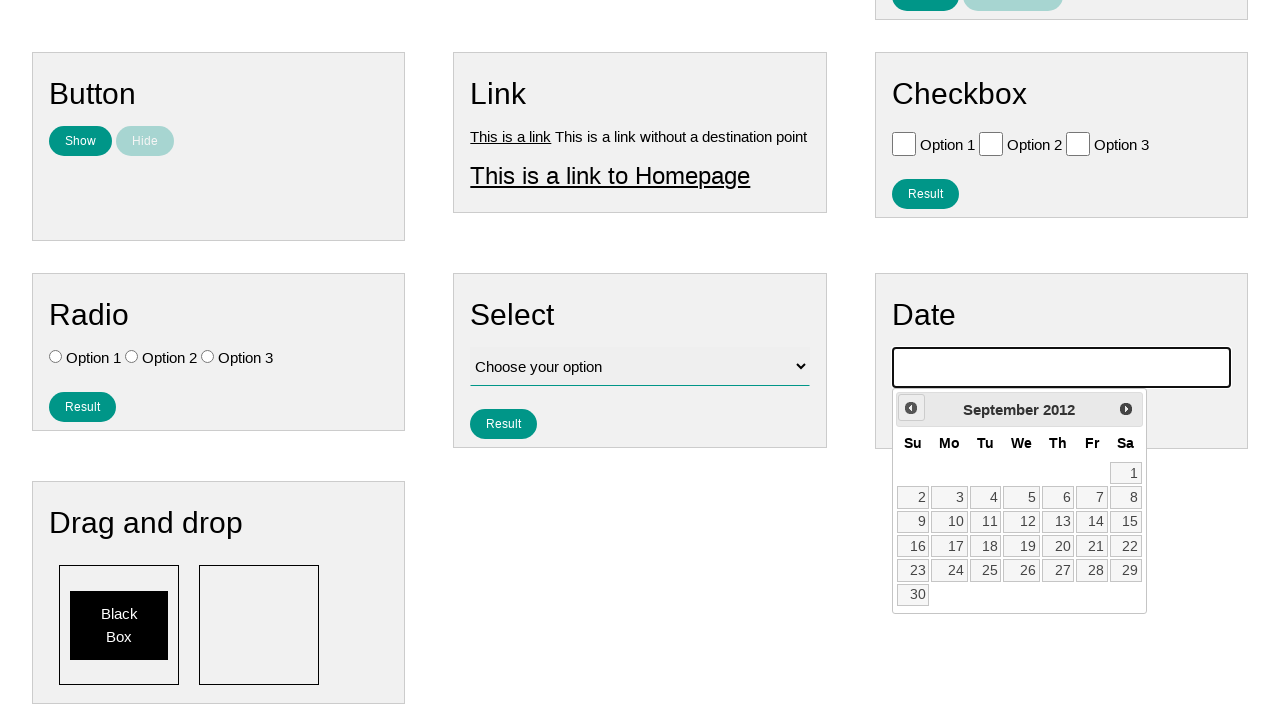

Clicked previous button to navigate calendar backwards at (911, 408) on .ui-datepicker-prev
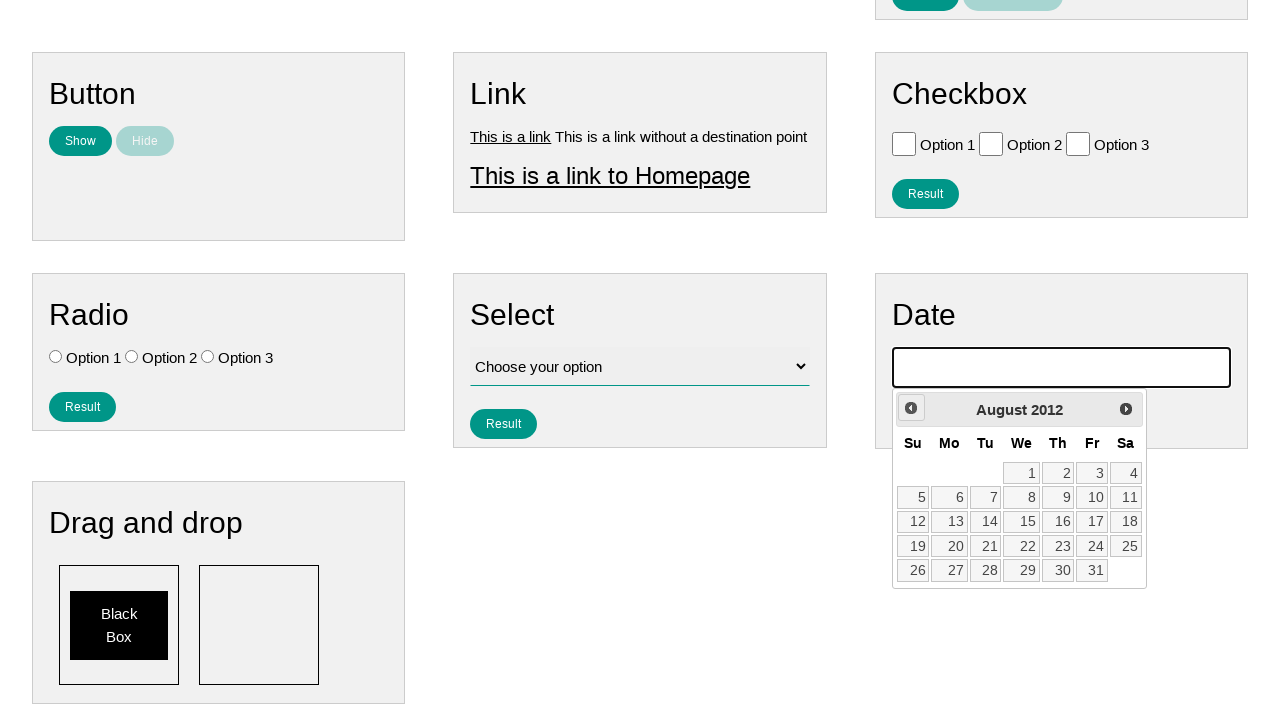

Retrieved year value: 2012
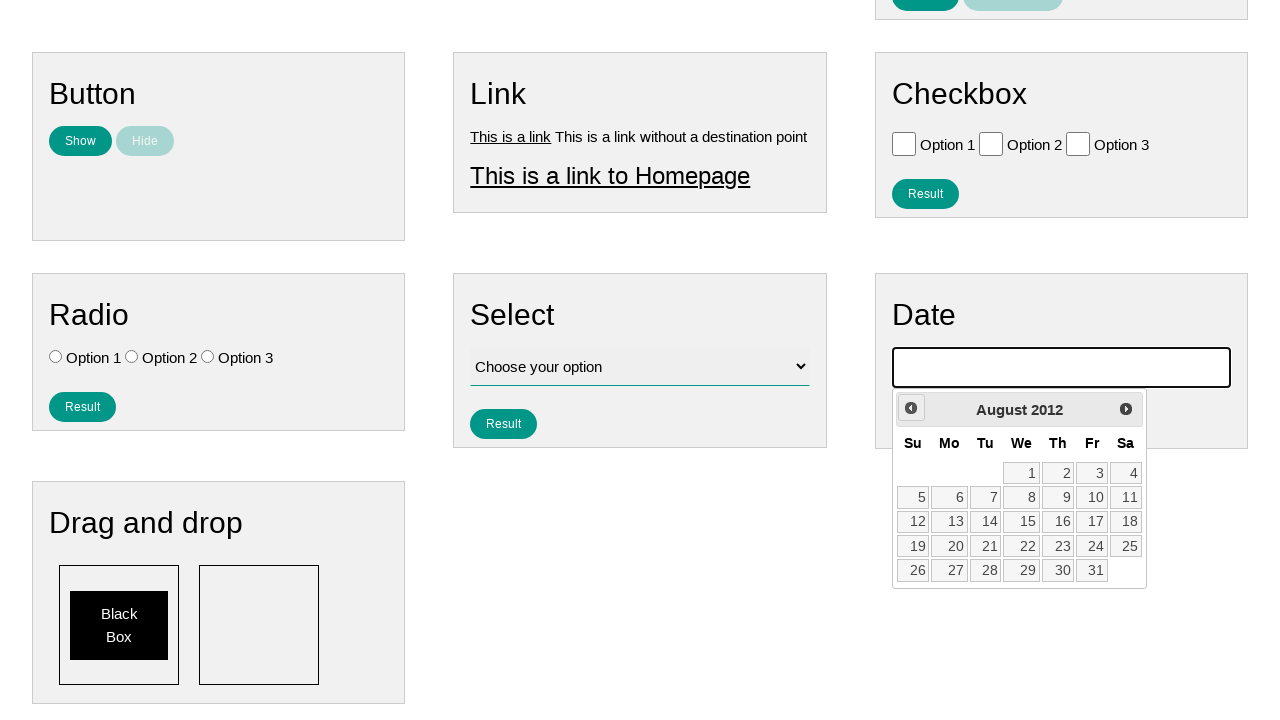

Retrieved month value: August
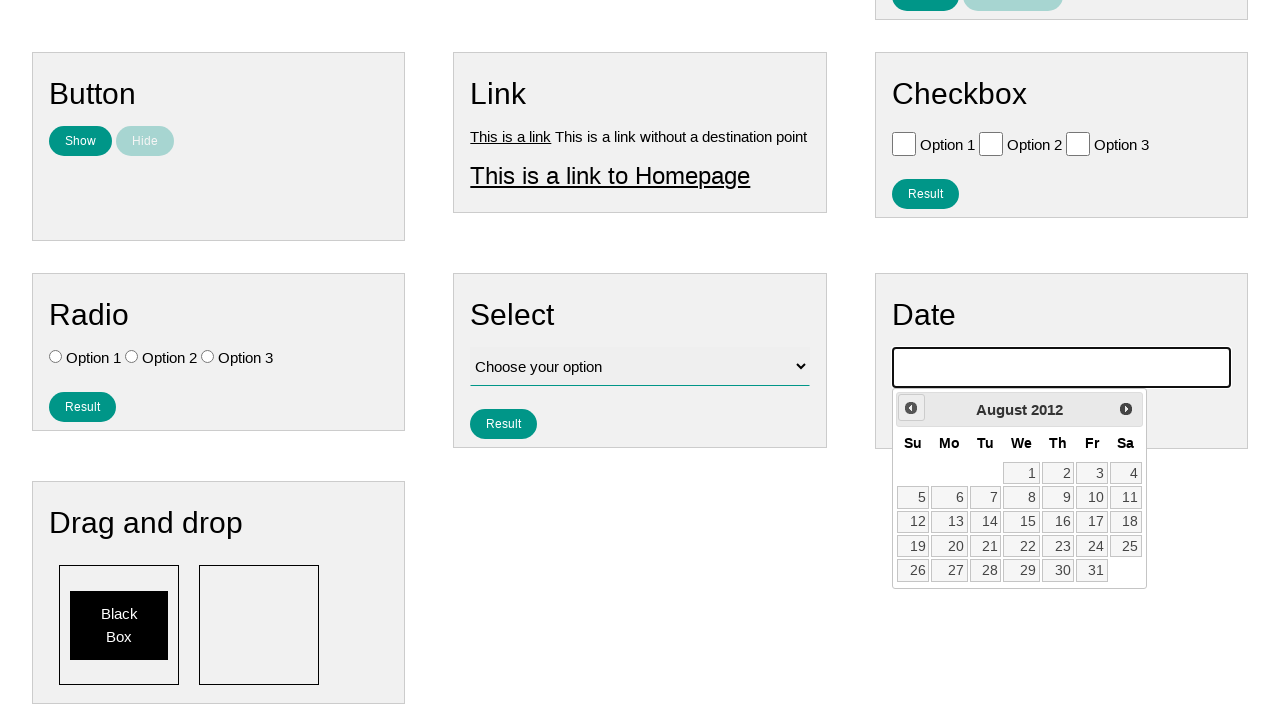

Clicked previous button to navigate calendar backwards at (911, 408) on .ui-datepicker-prev
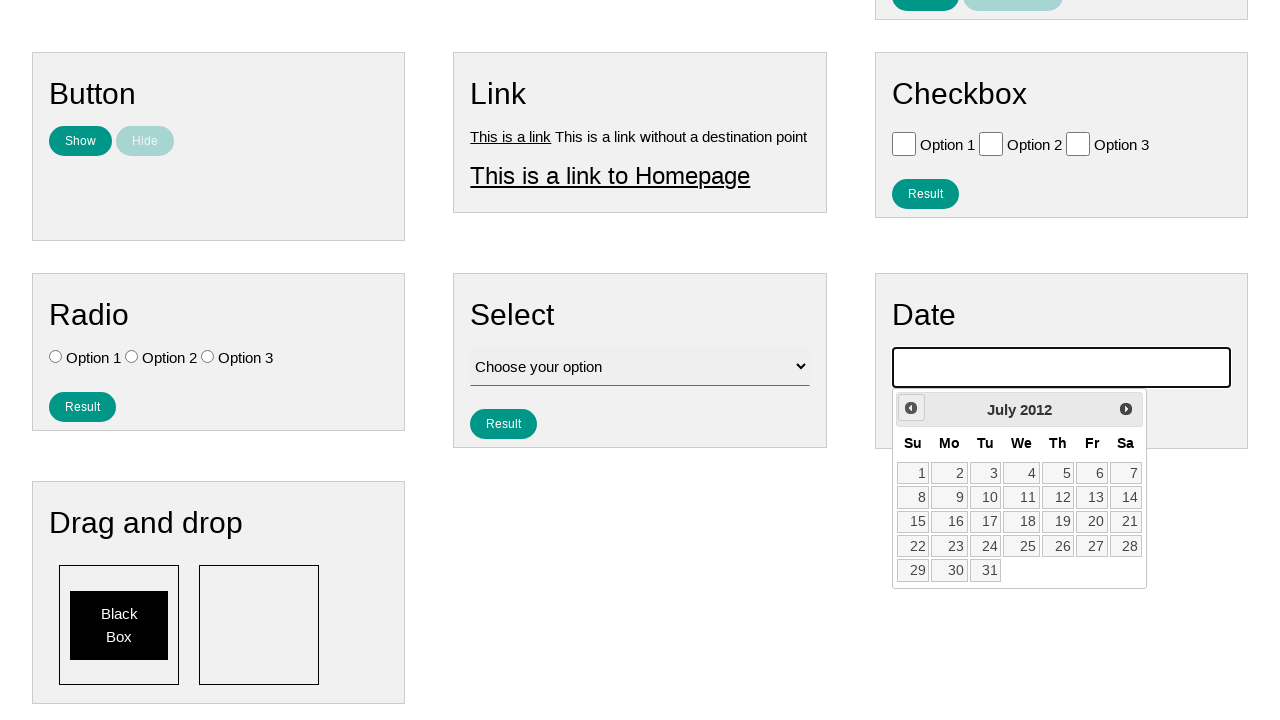

Retrieved year value: 2012
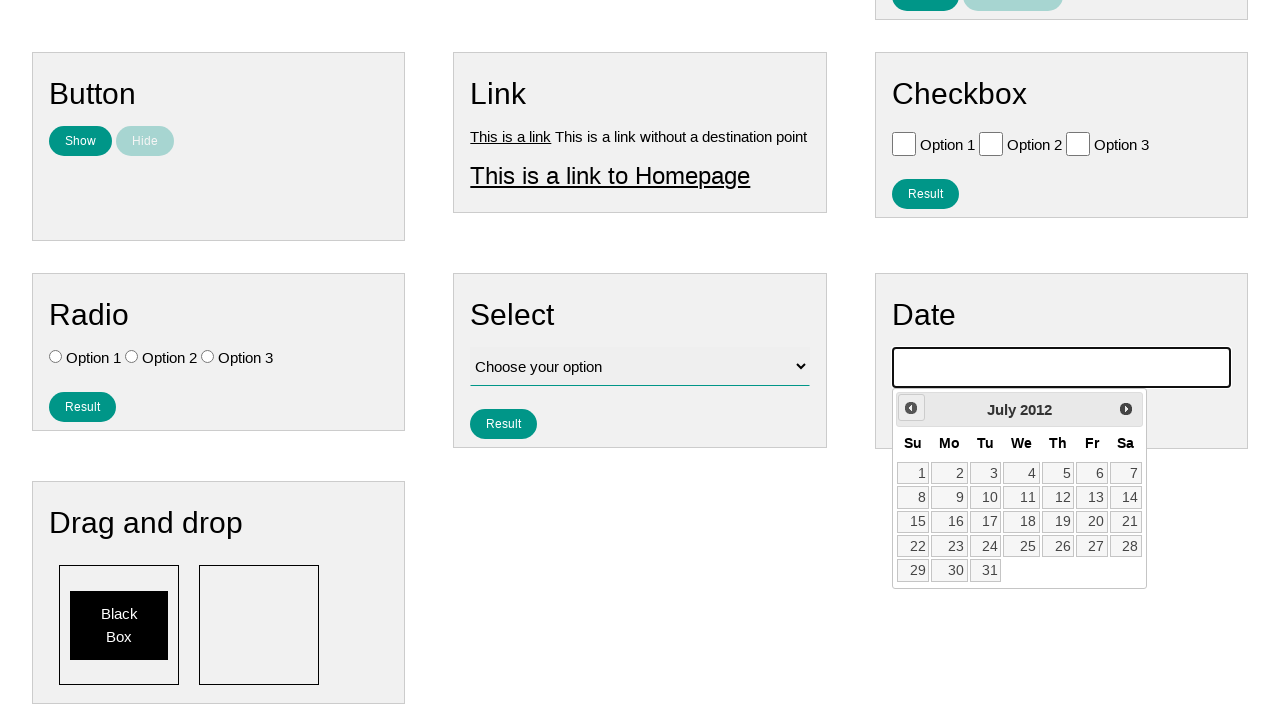

Retrieved month value: July
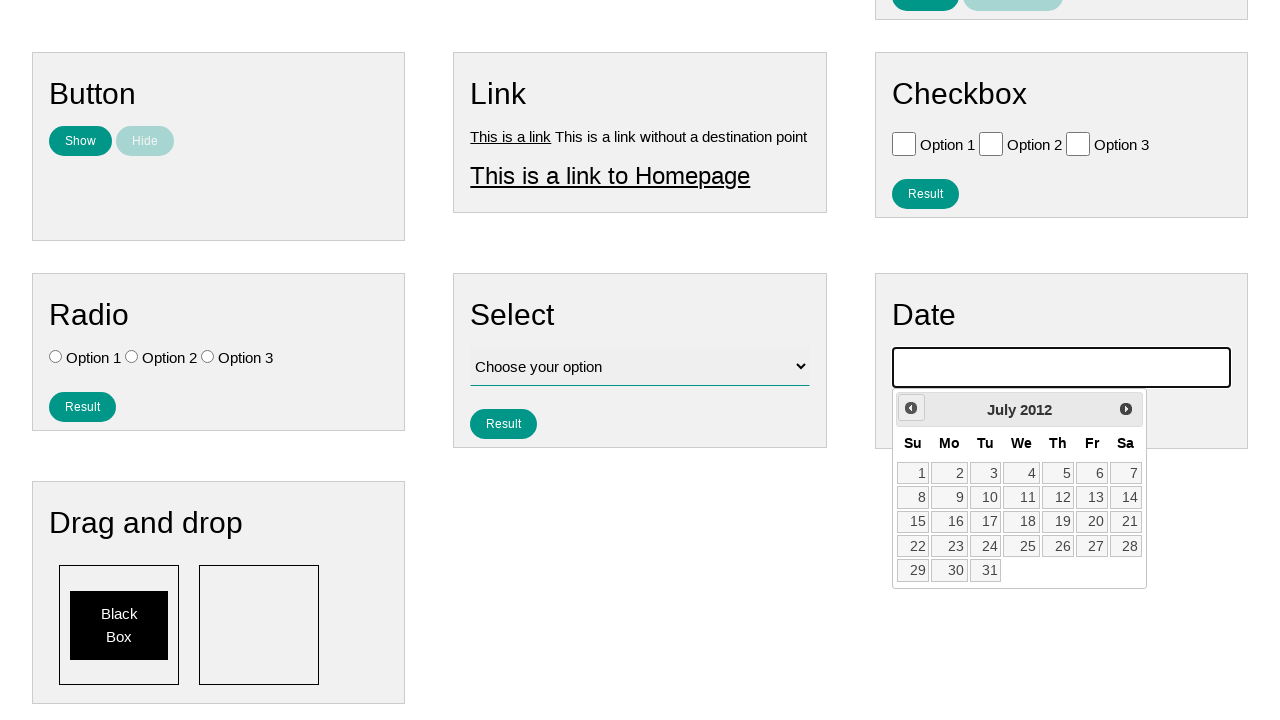

Clicked previous button to navigate calendar backwards at (911, 408) on .ui-datepicker-prev
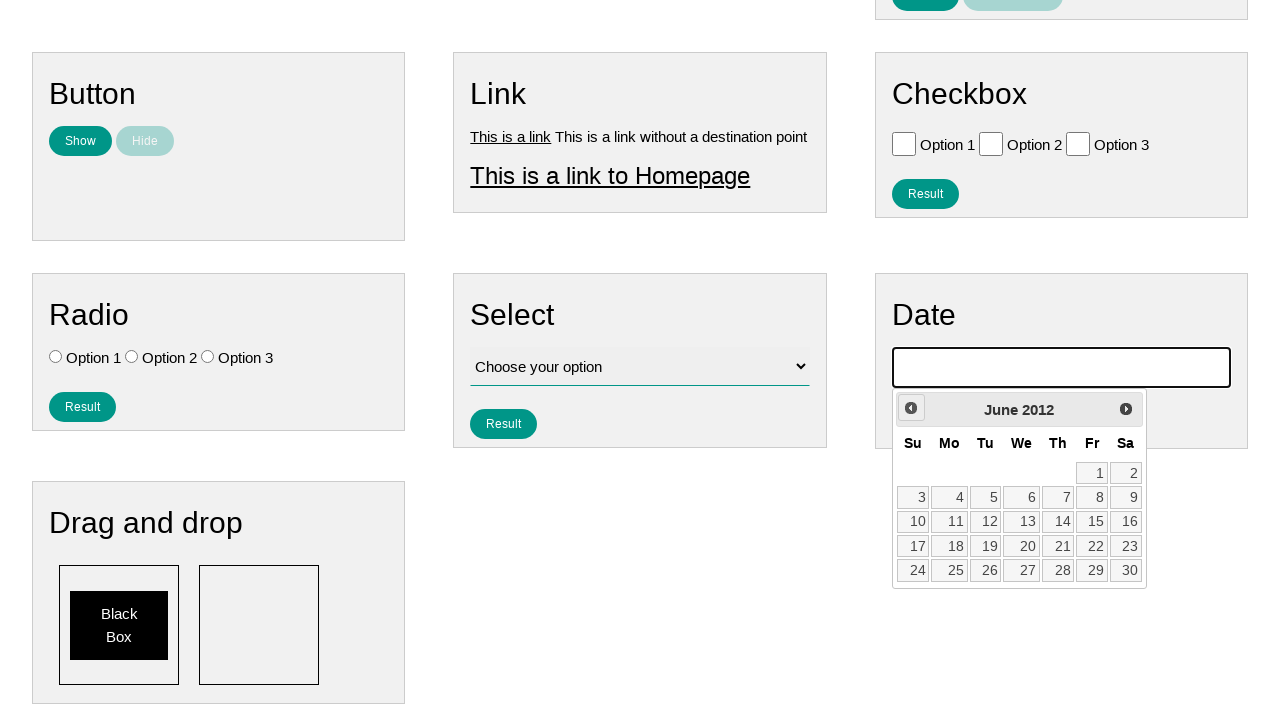

Retrieved year value: 2012
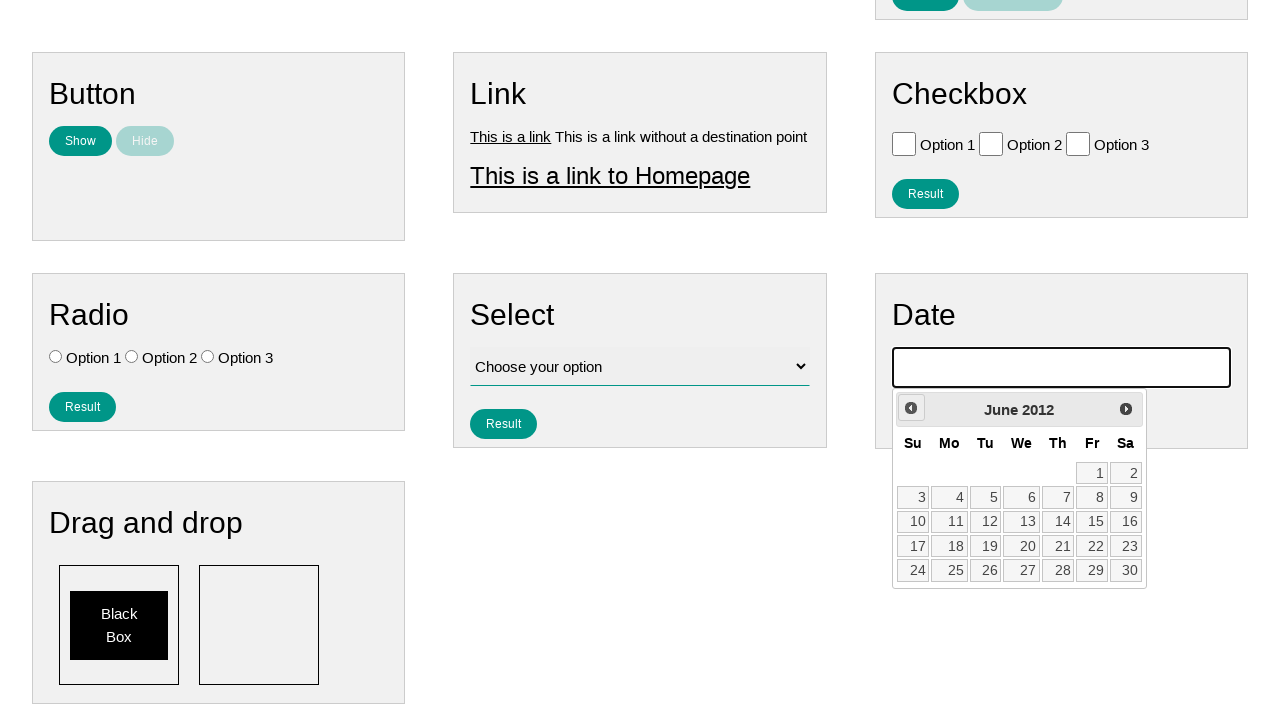

Retrieved month value: June
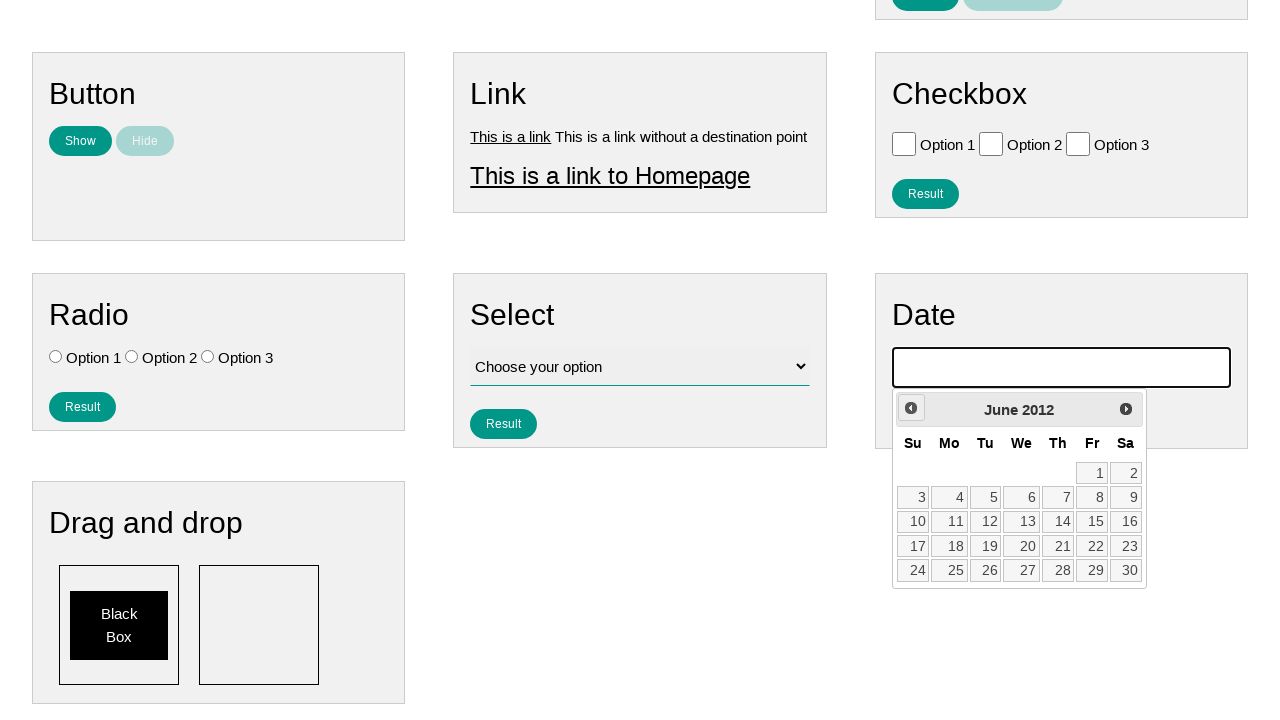

Clicked previous button to navigate calendar backwards at (911, 408) on .ui-datepicker-prev
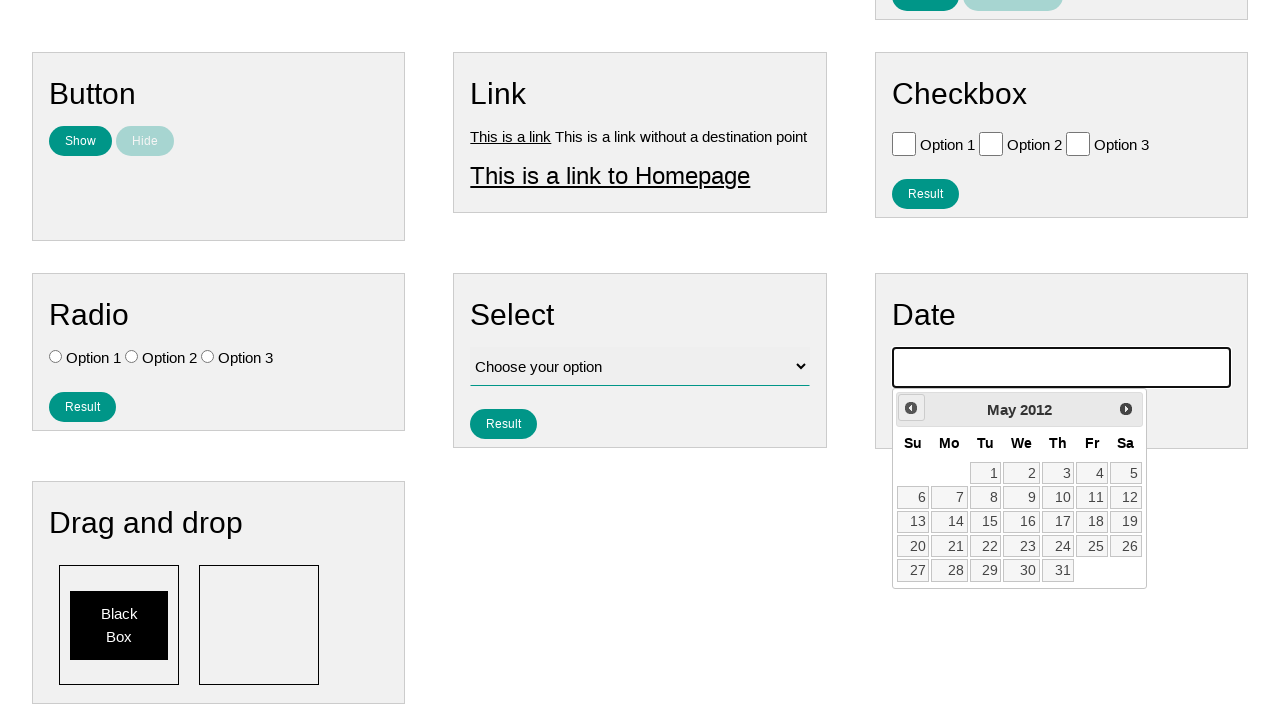

Retrieved year value: 2012
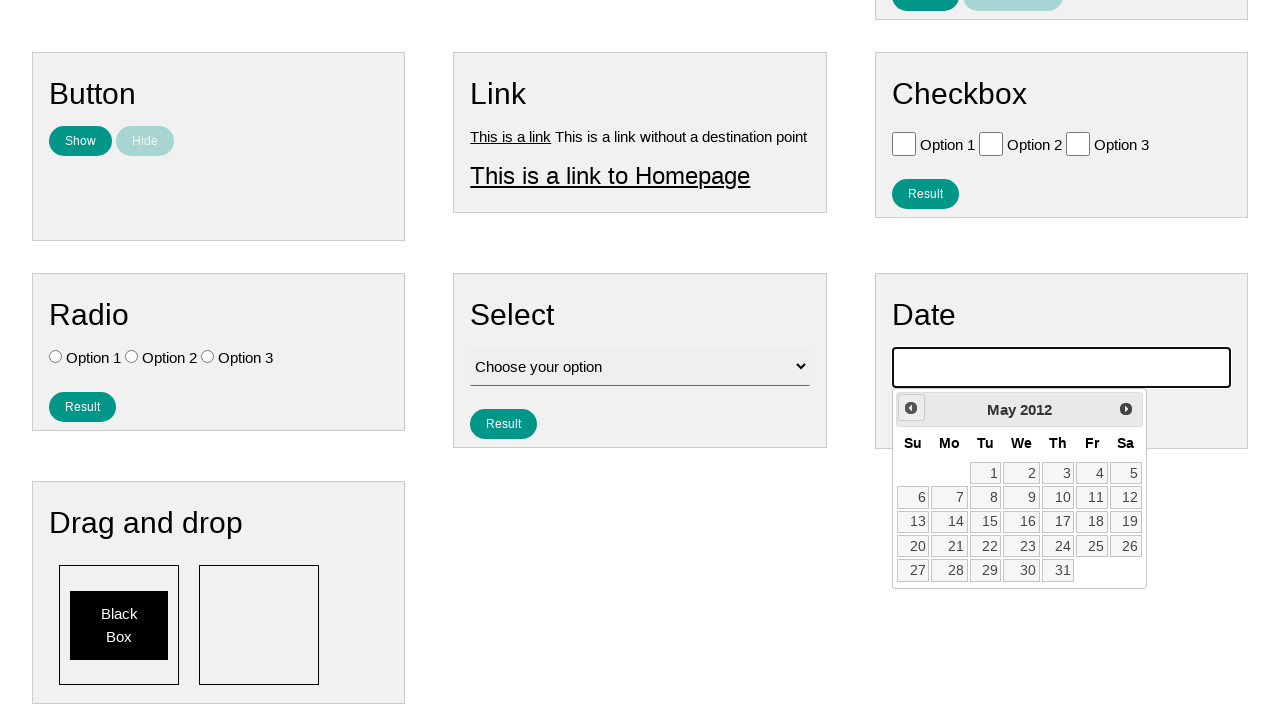

Retrieved month value: May
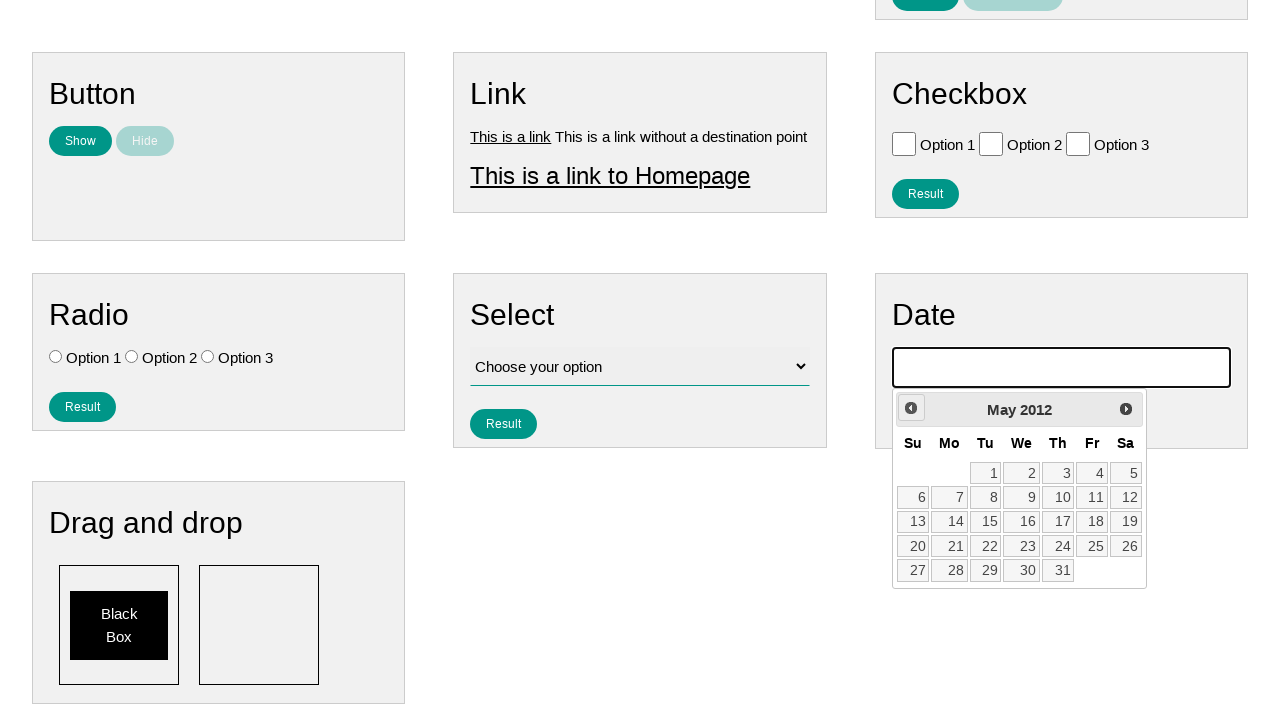

Clicked previous button to navigate calendar backwards at (911, 408) on .ui-datepicker-prev
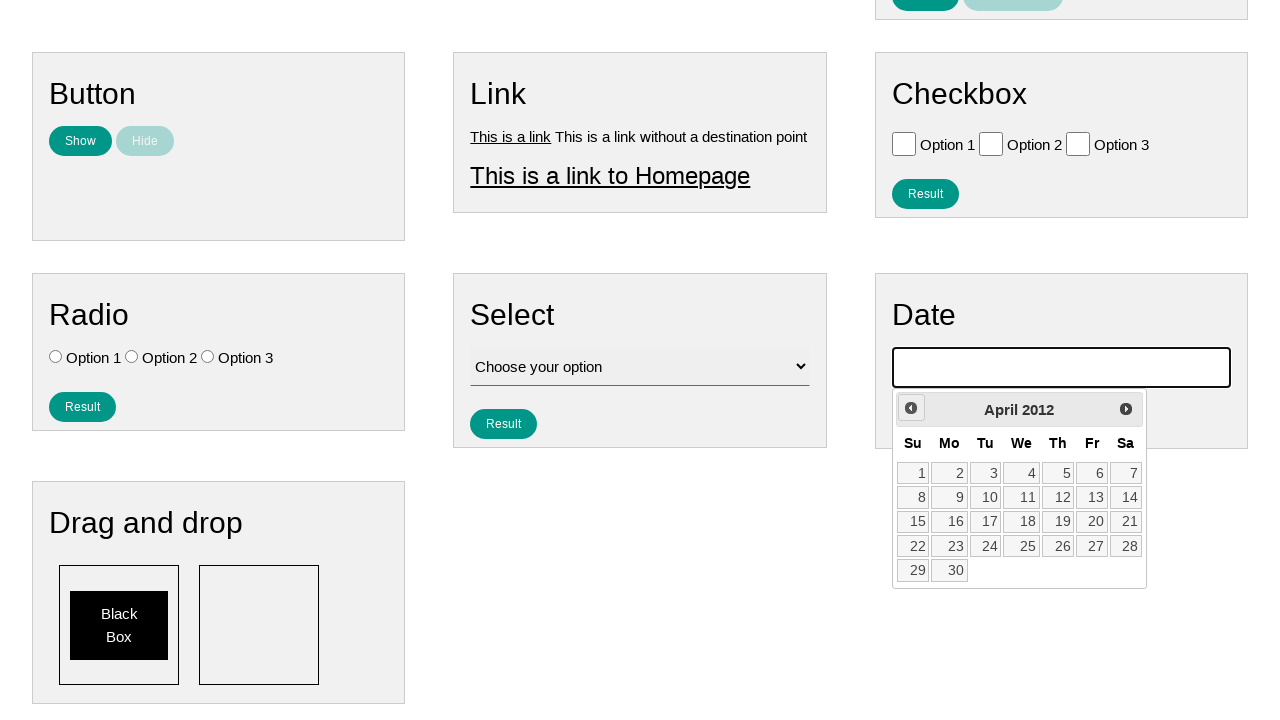

Retrieved year value: 2012
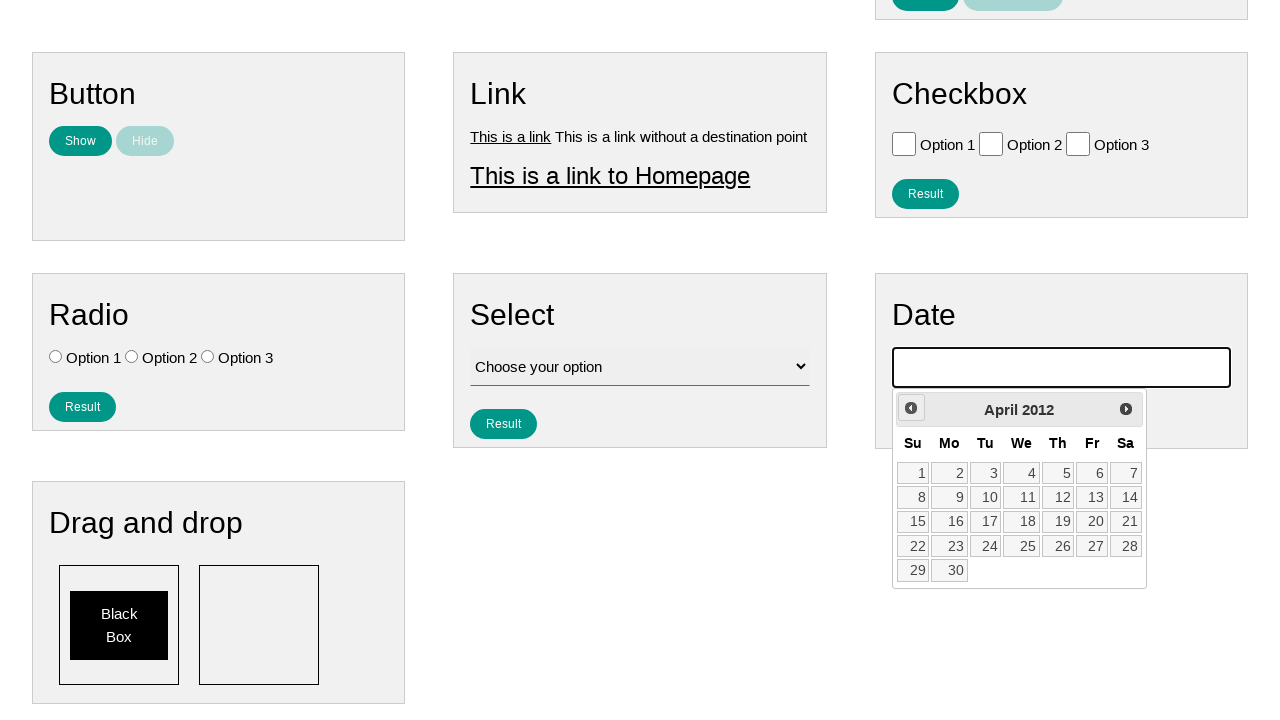

Retrieved month value: April
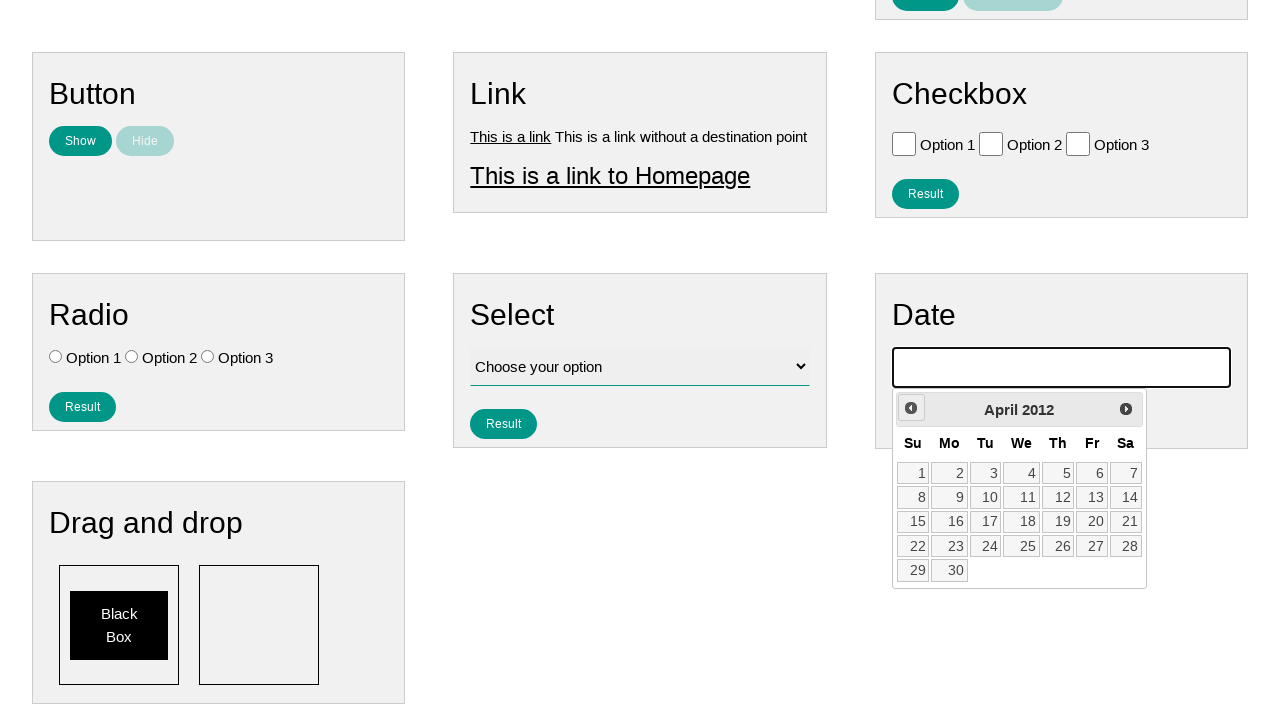

Clicked previous button to navigate calendar backwards at (911, 408) on .ui-datepicker-prev
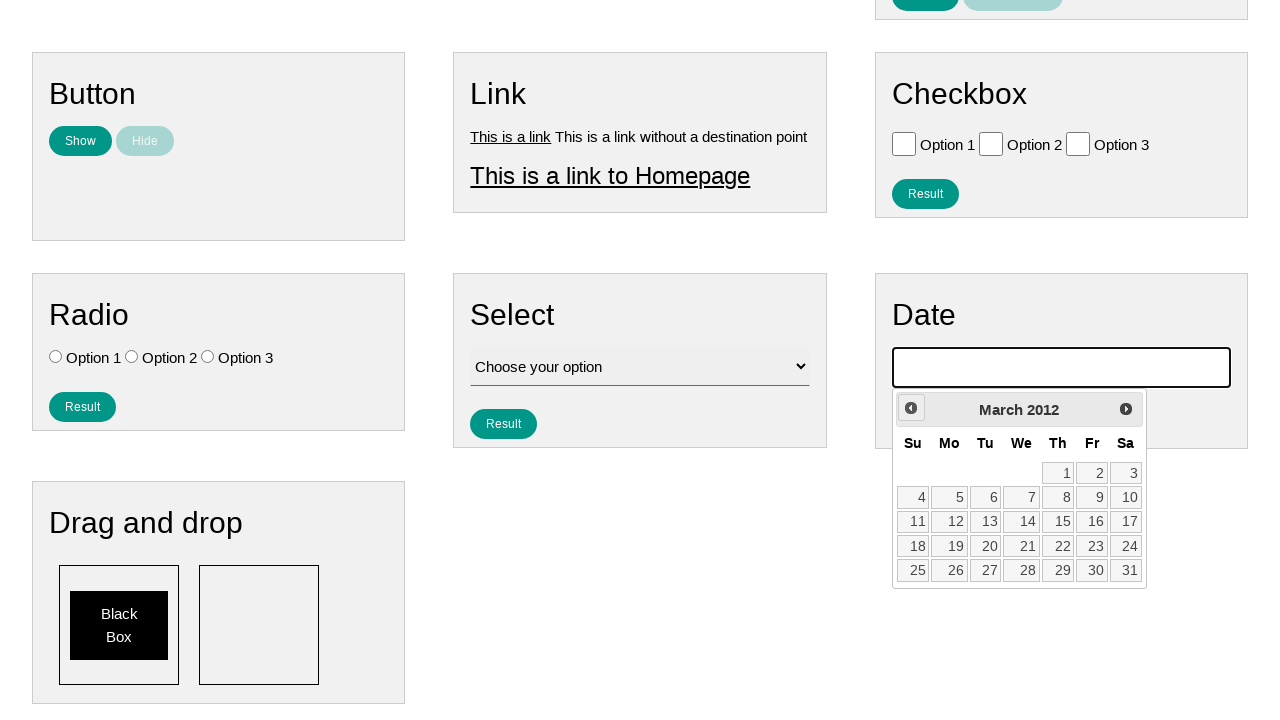

Retrieved year value: 2012
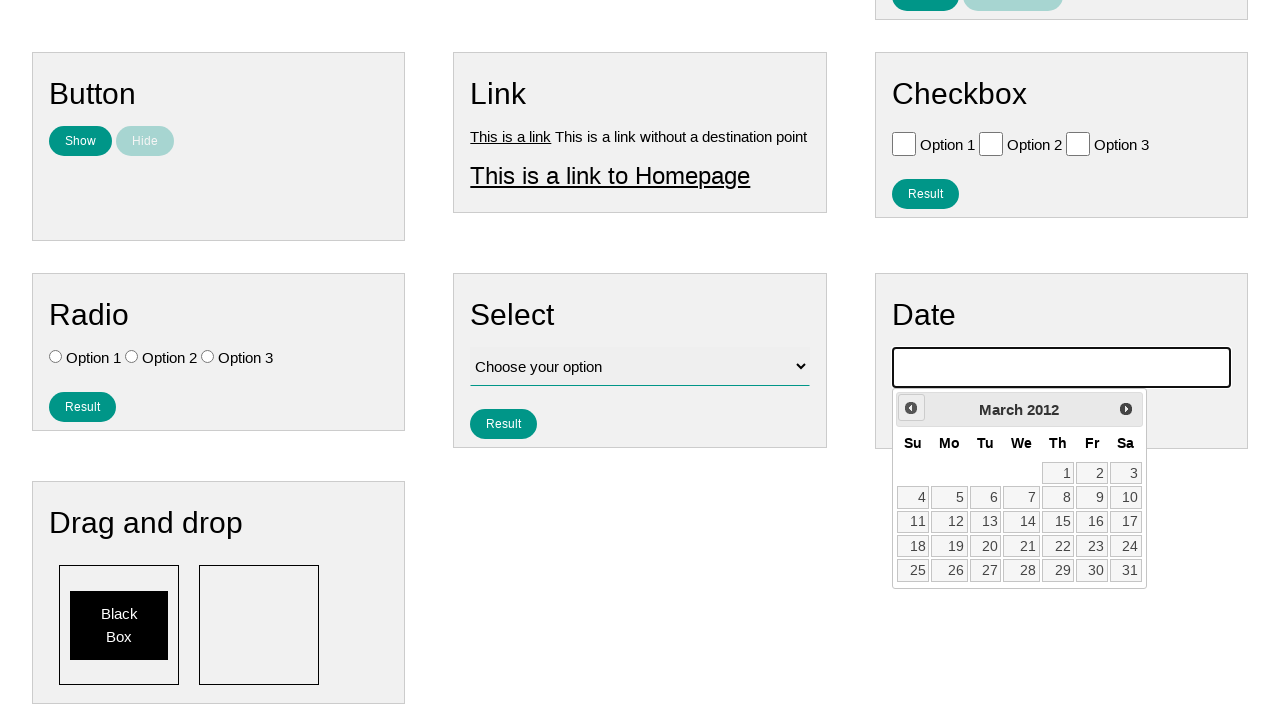

Retrieved month value: March
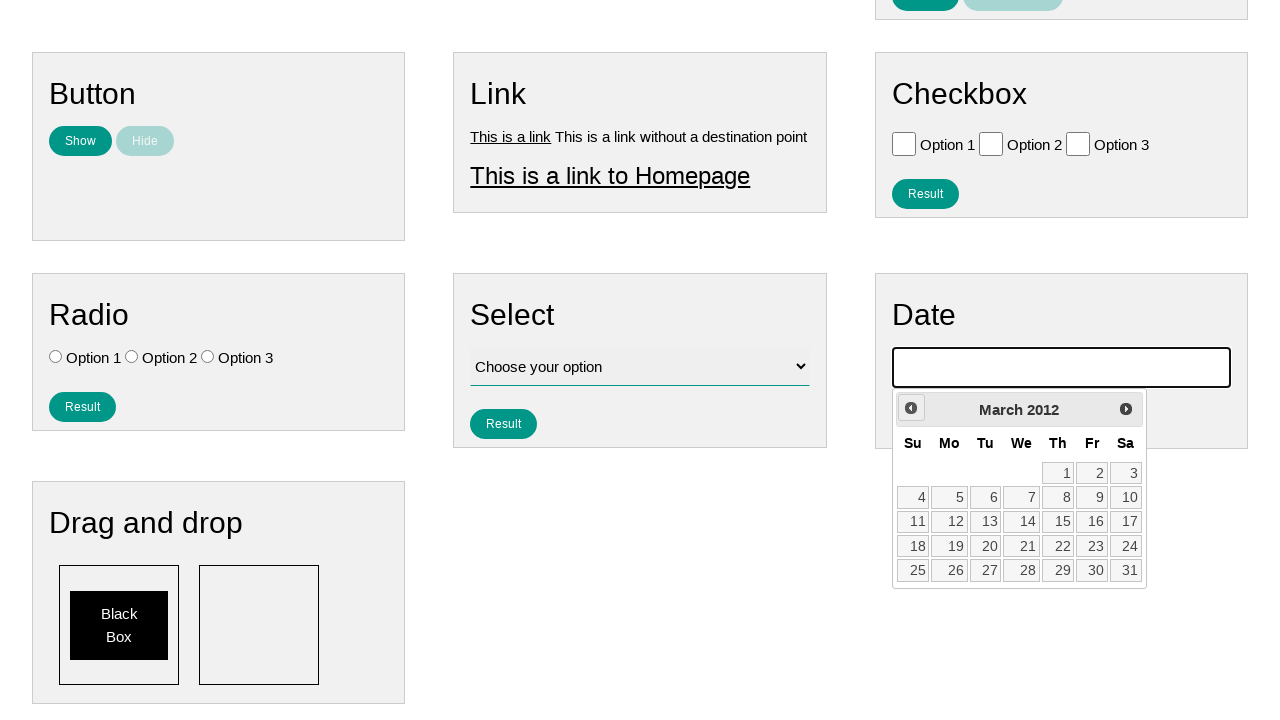

Clicked previous button to navigate calendar backwards at (911, 408) on .ui-datepicker-prev
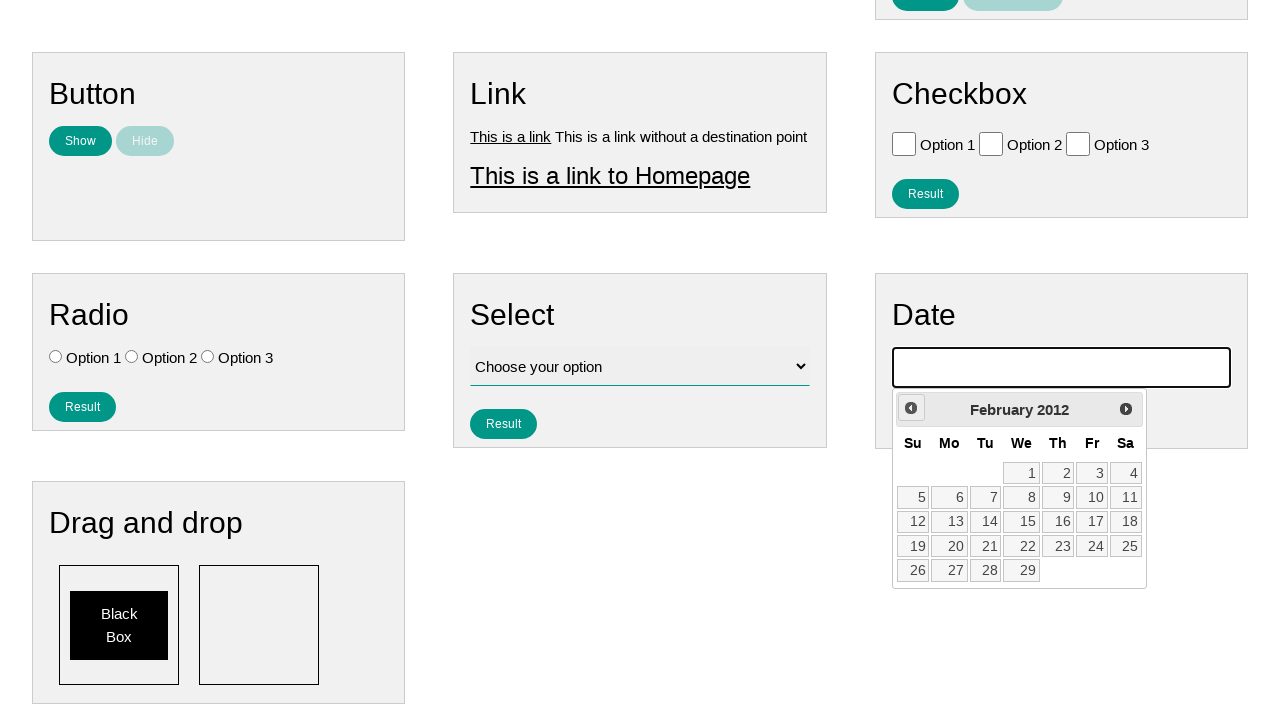

Retrieved year value: 2012
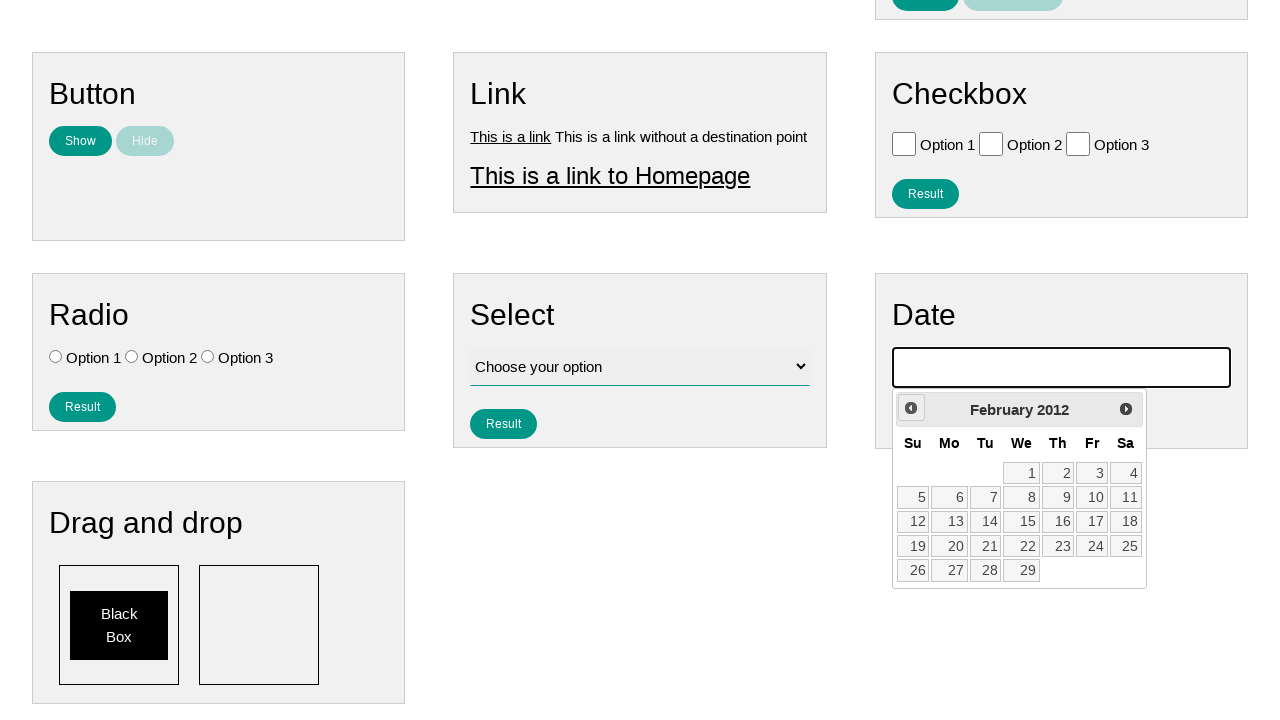

Retrieved month value: February
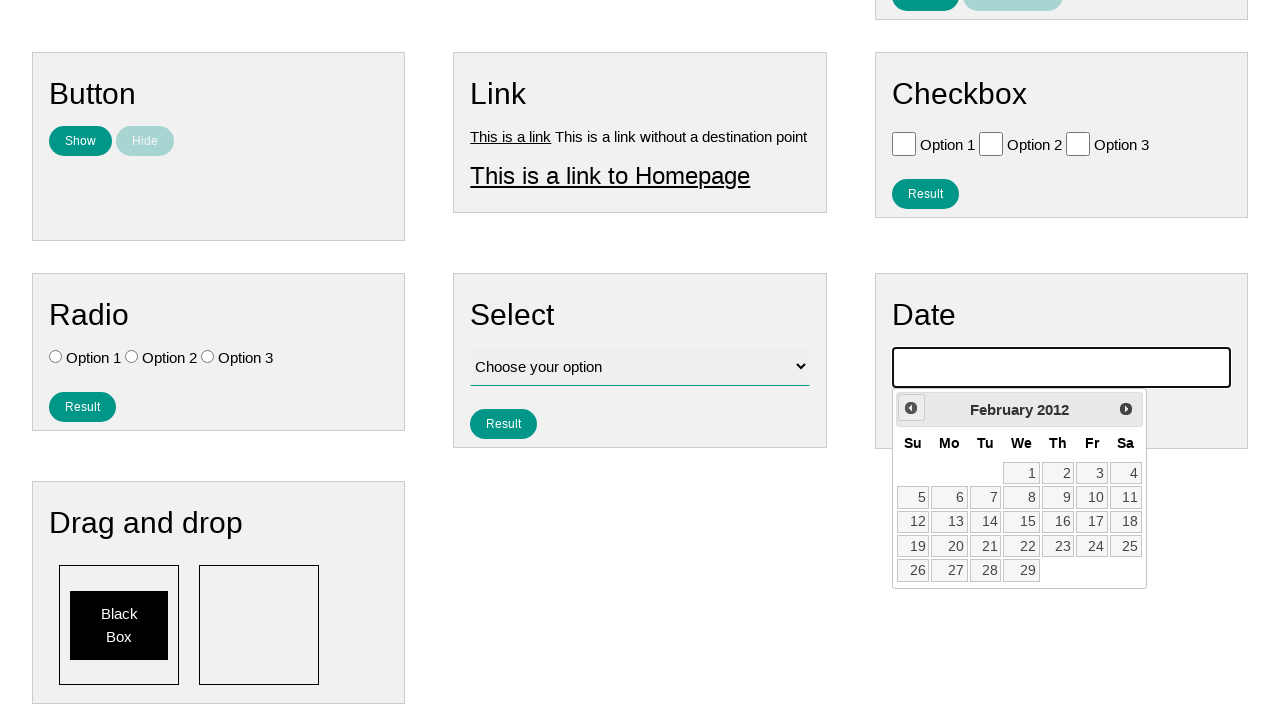

Clicked previous button to navigate calendar backwards at (911, 408) on .ui-datepicker-prev
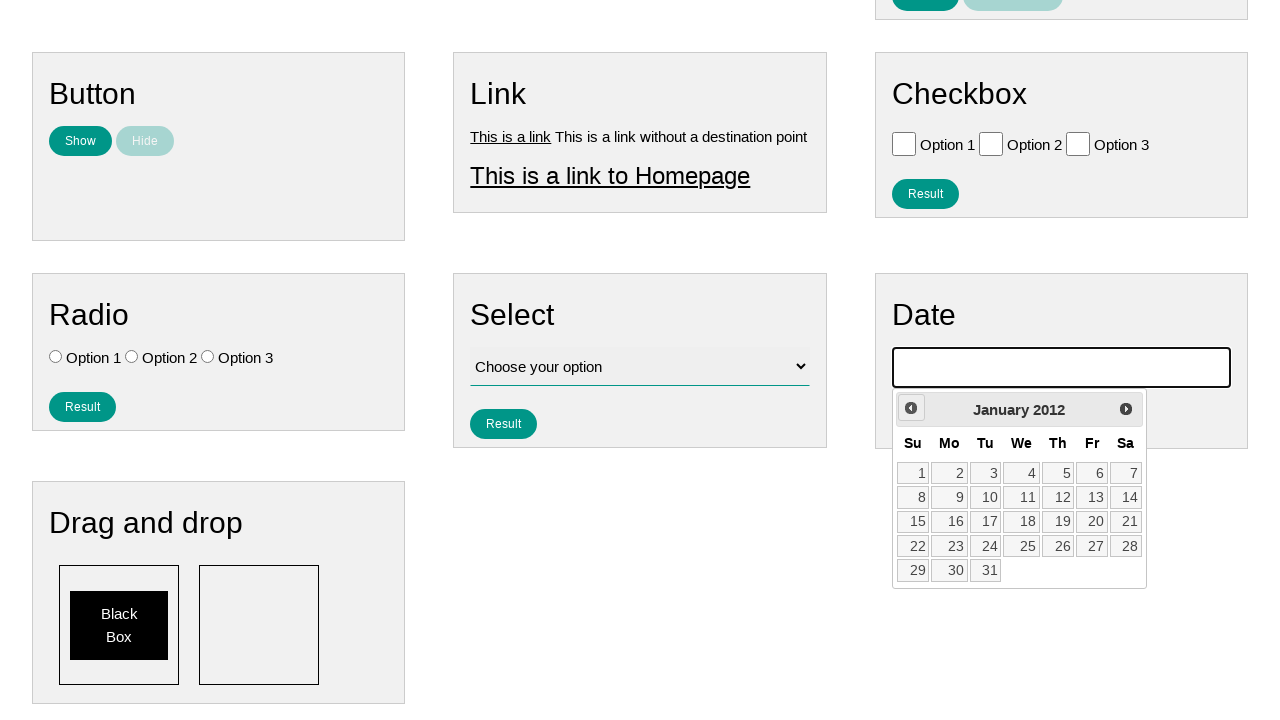

Retrieved year value: 2012
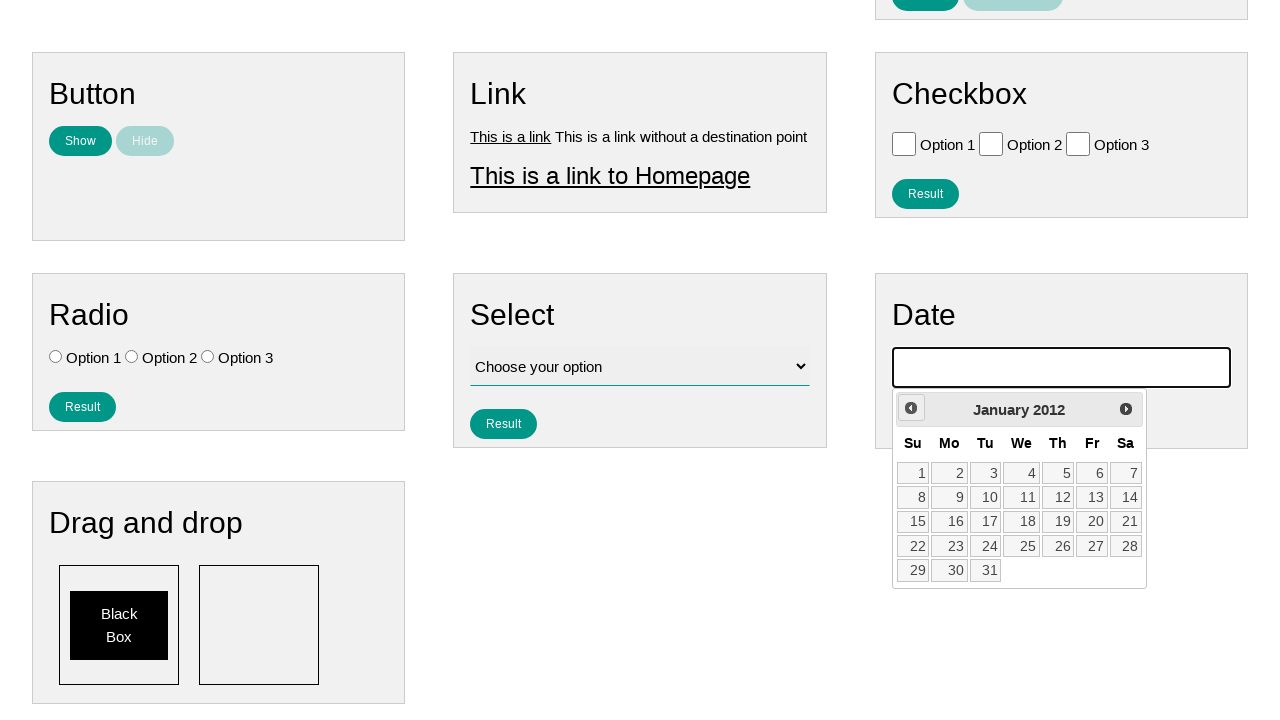

Retrieved month value: January
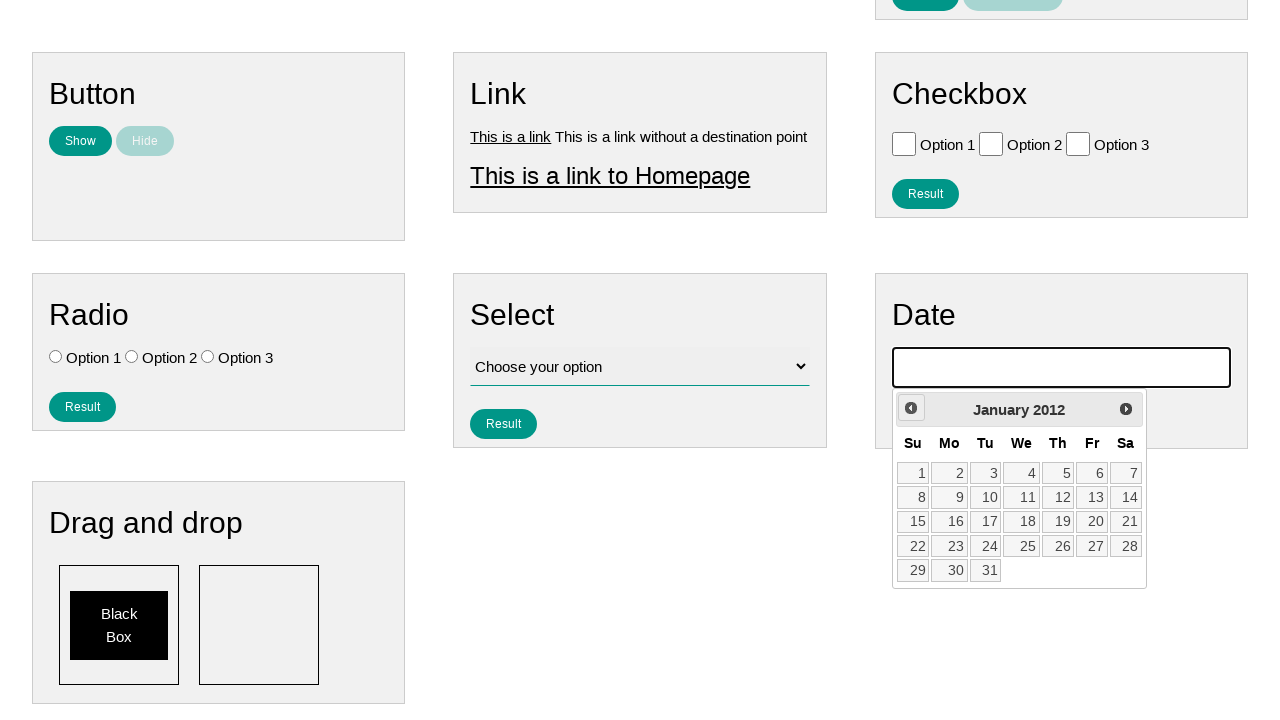

Clicked previous button to navigate calendar backwards at (911, 408) on .ui-datepicker-prev
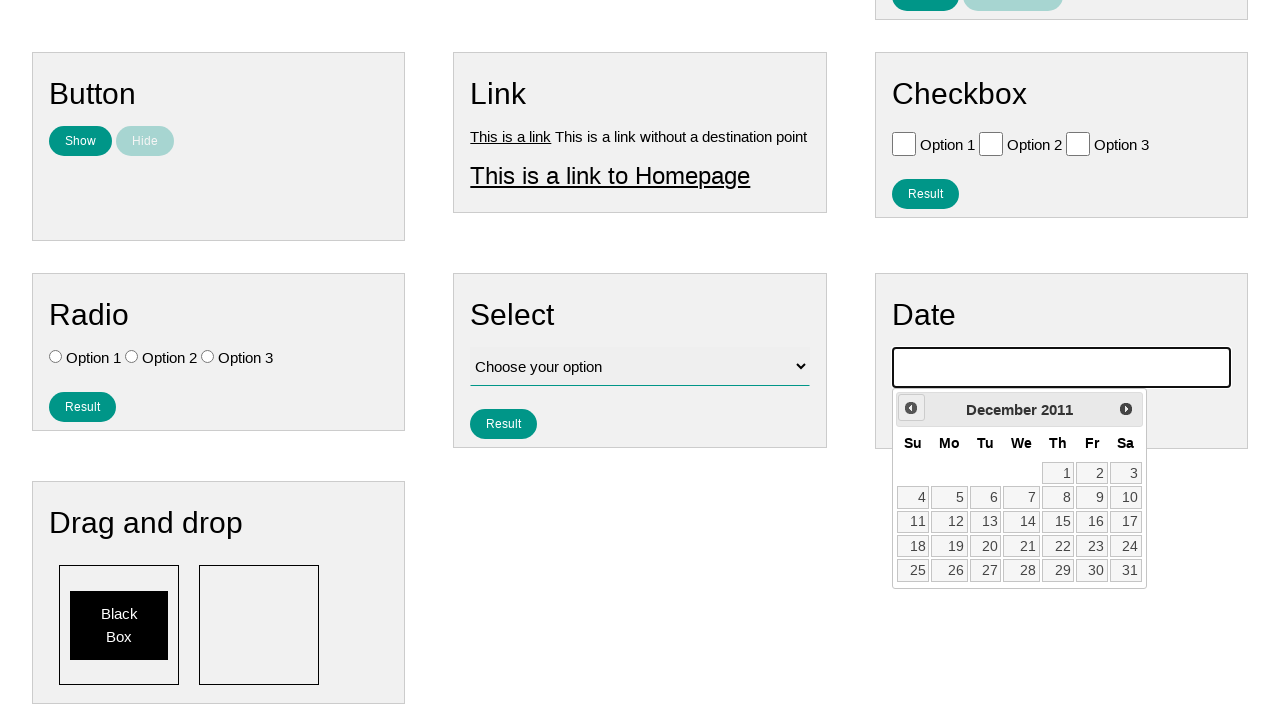

Retrieved year value: 2011
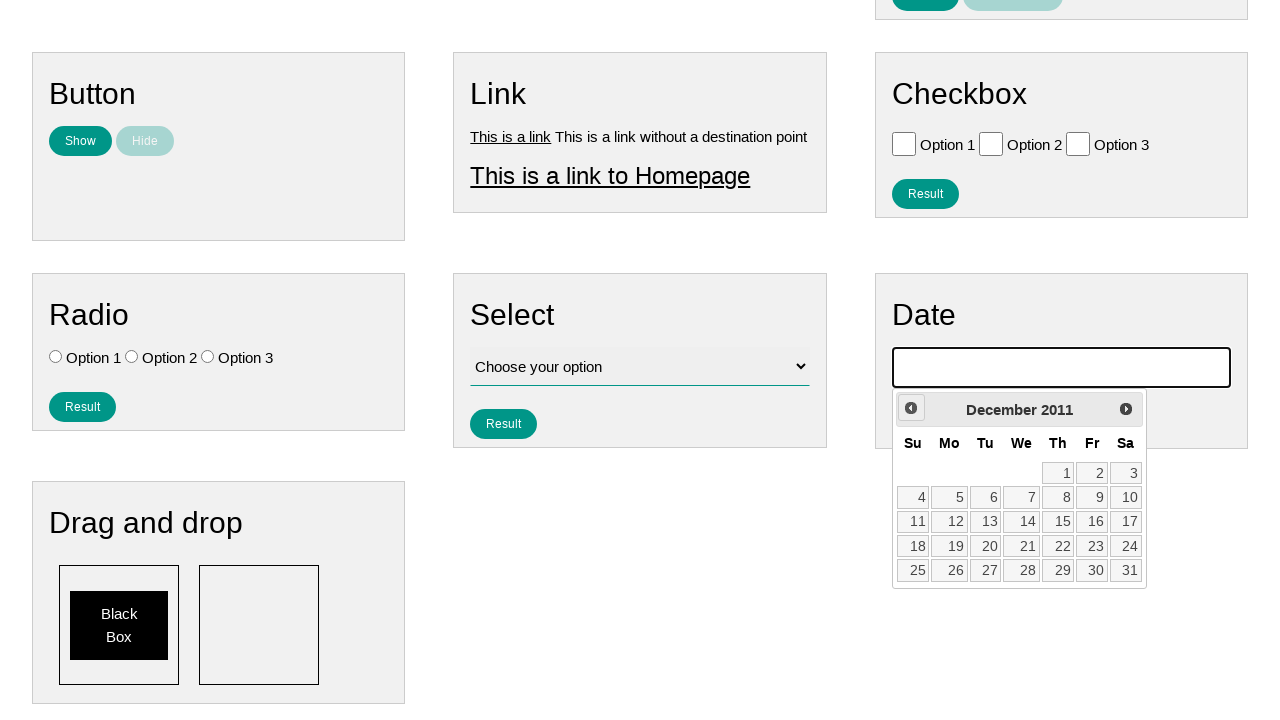

Retrieved month value: December
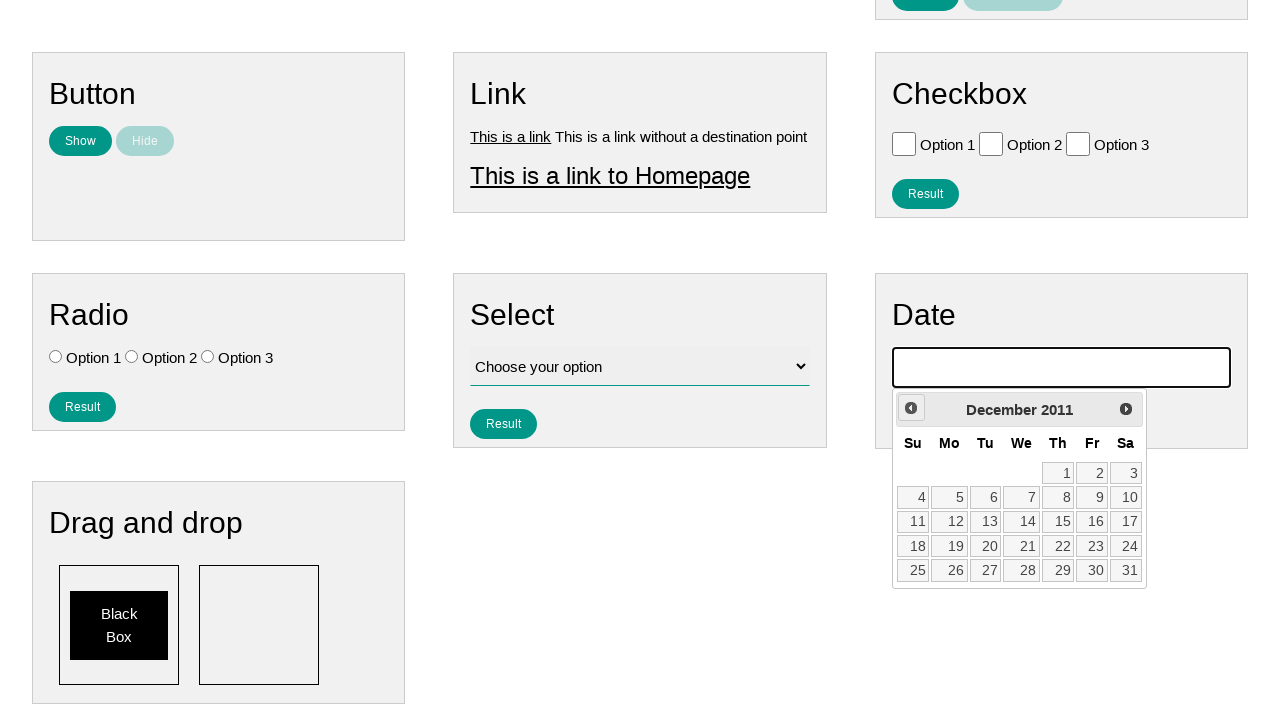

Clicked previous button to navigate calendar backwards at (911, 408) on .ui-datepicker-prev
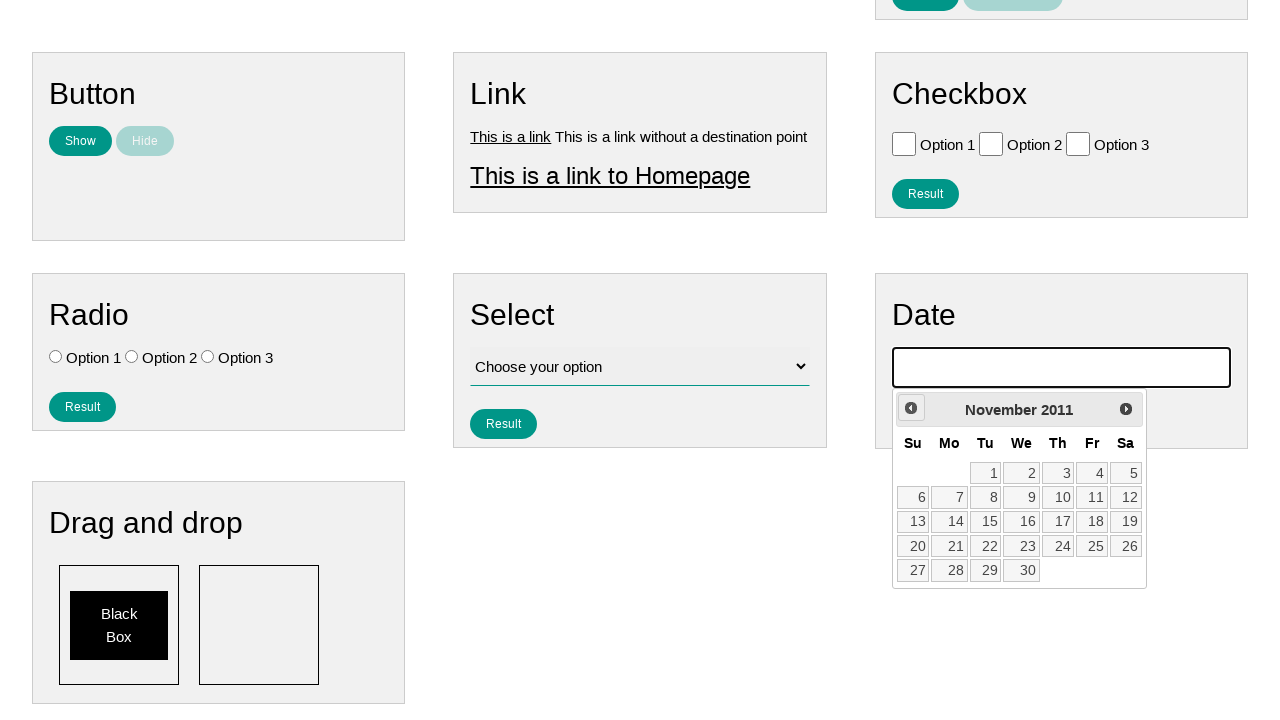

Retrieved year value: 2011
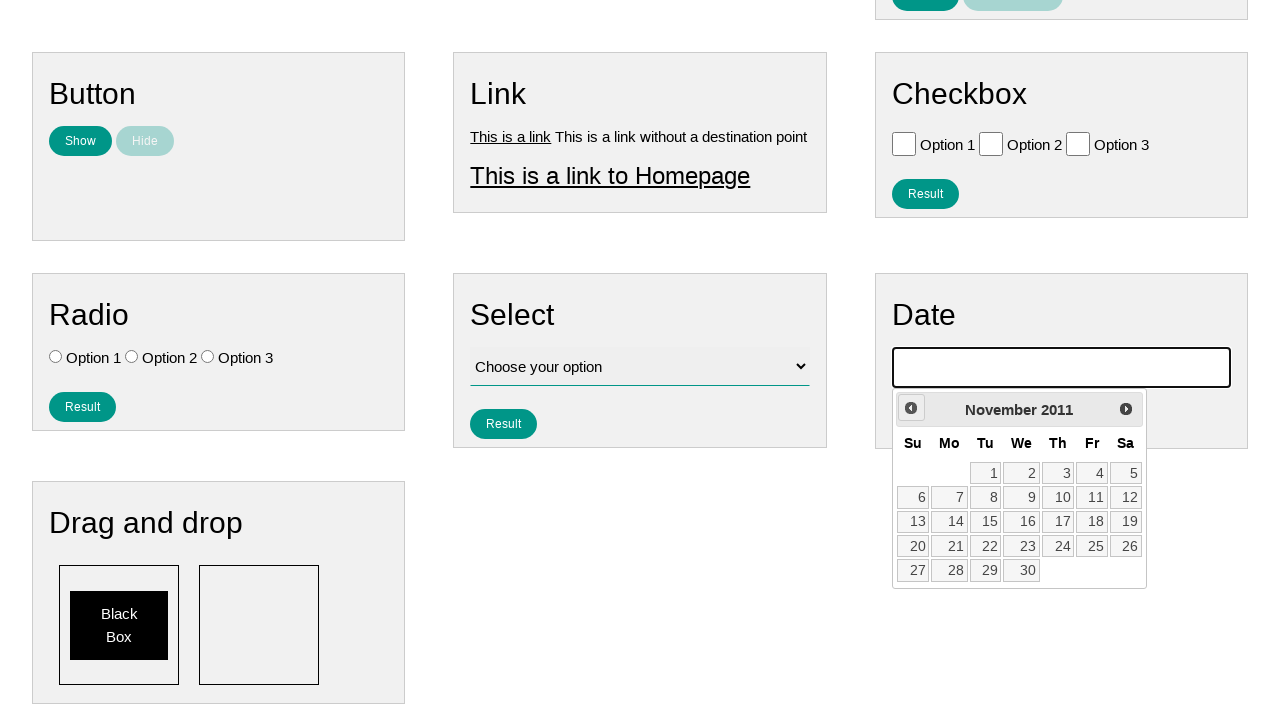

Retrieved month value: November
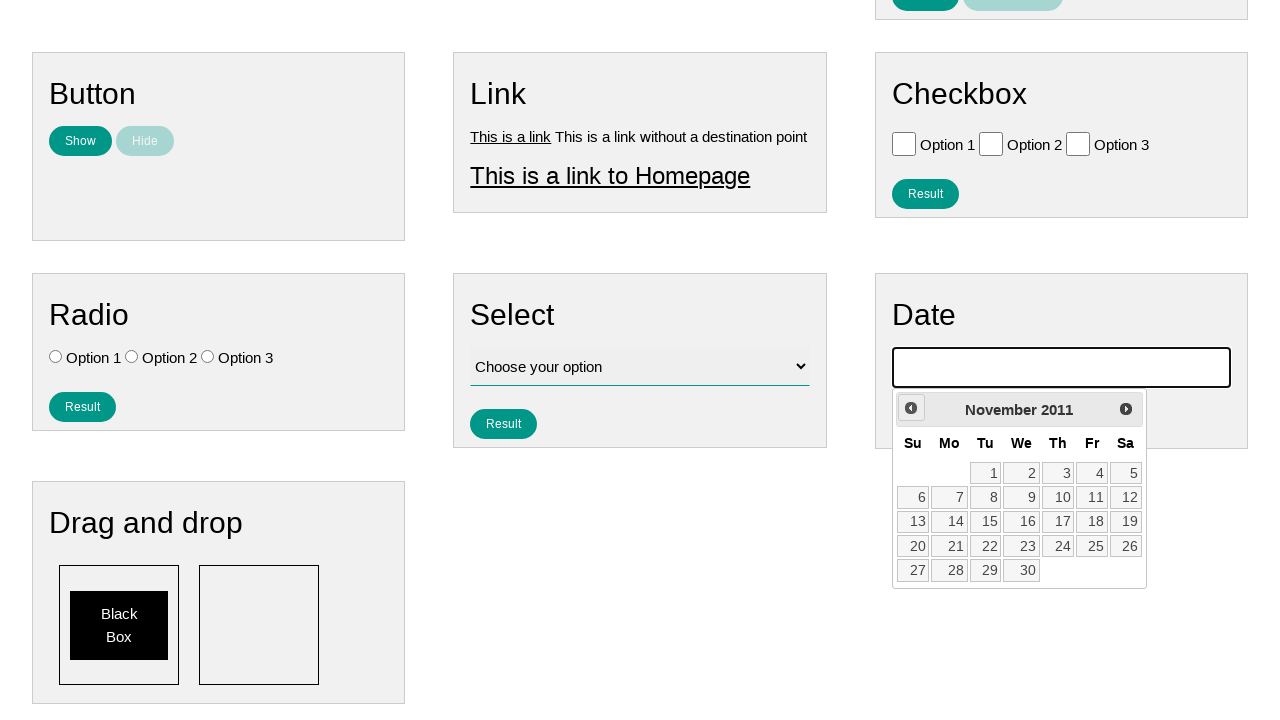

Clicked previous button to navigate calendar backwards at (911, 408) on .ui-datepicker-prev
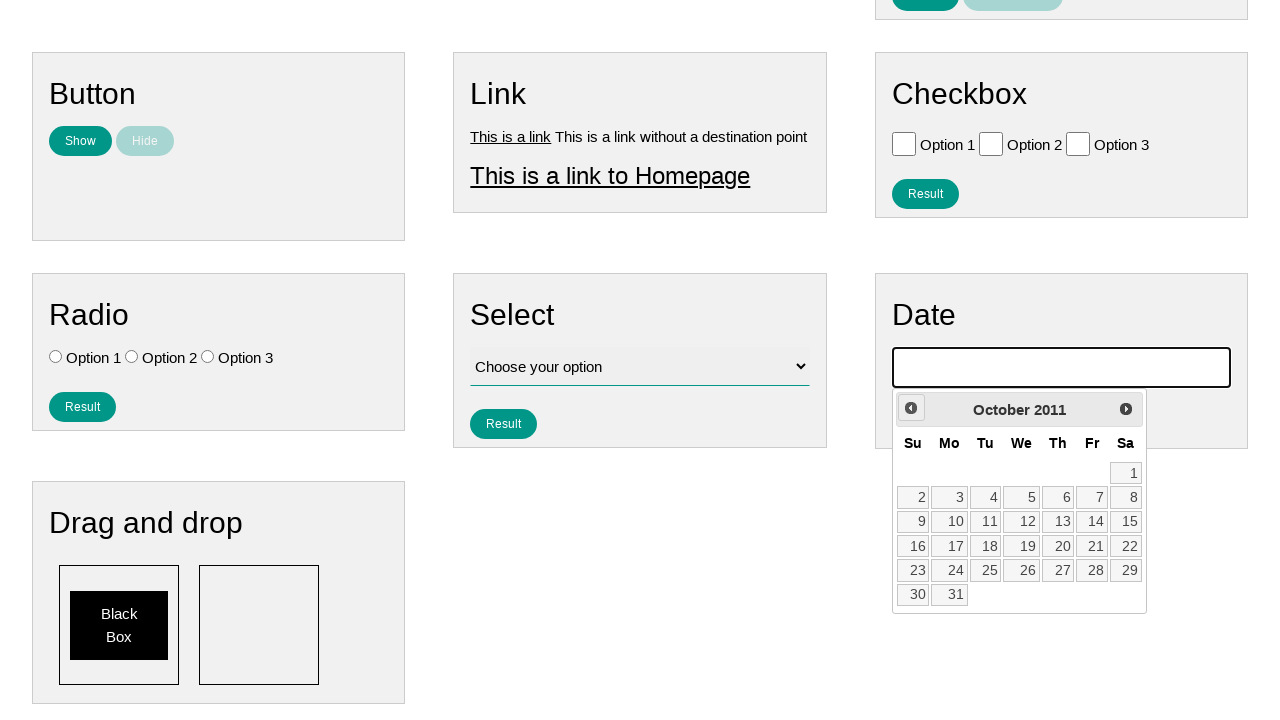

Retrieved year value: 2011
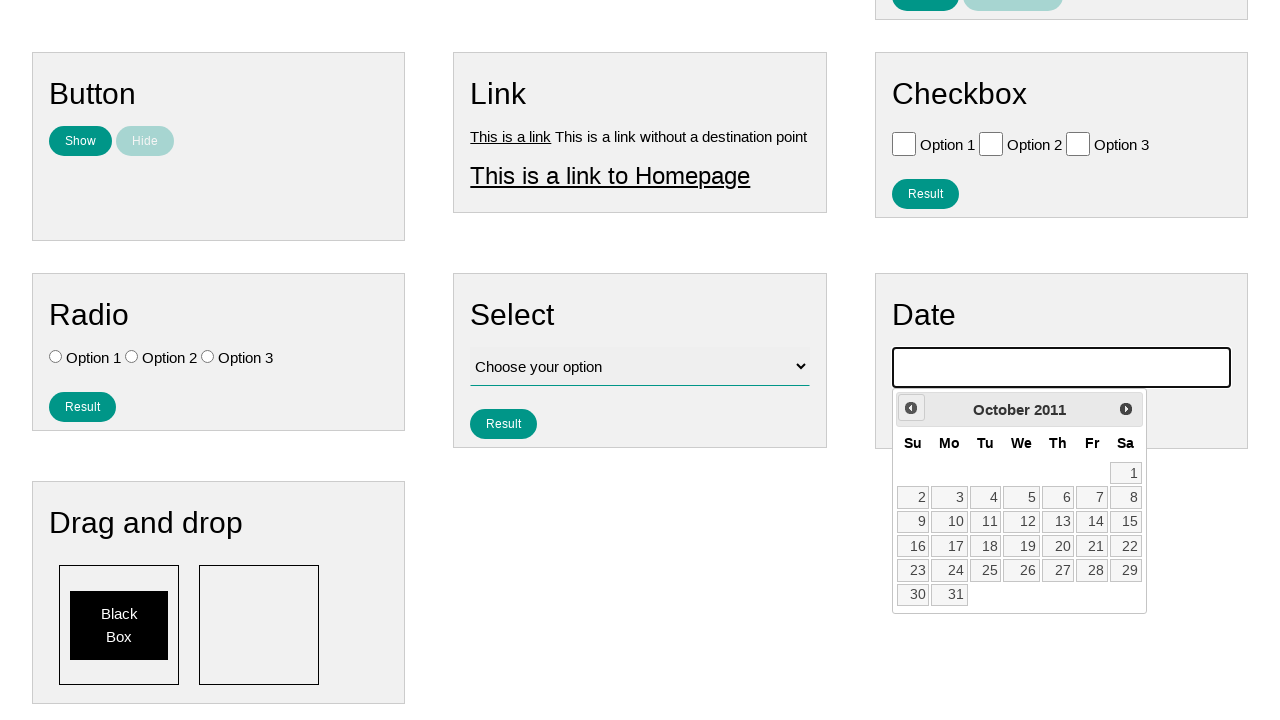

Retrieved month value: October
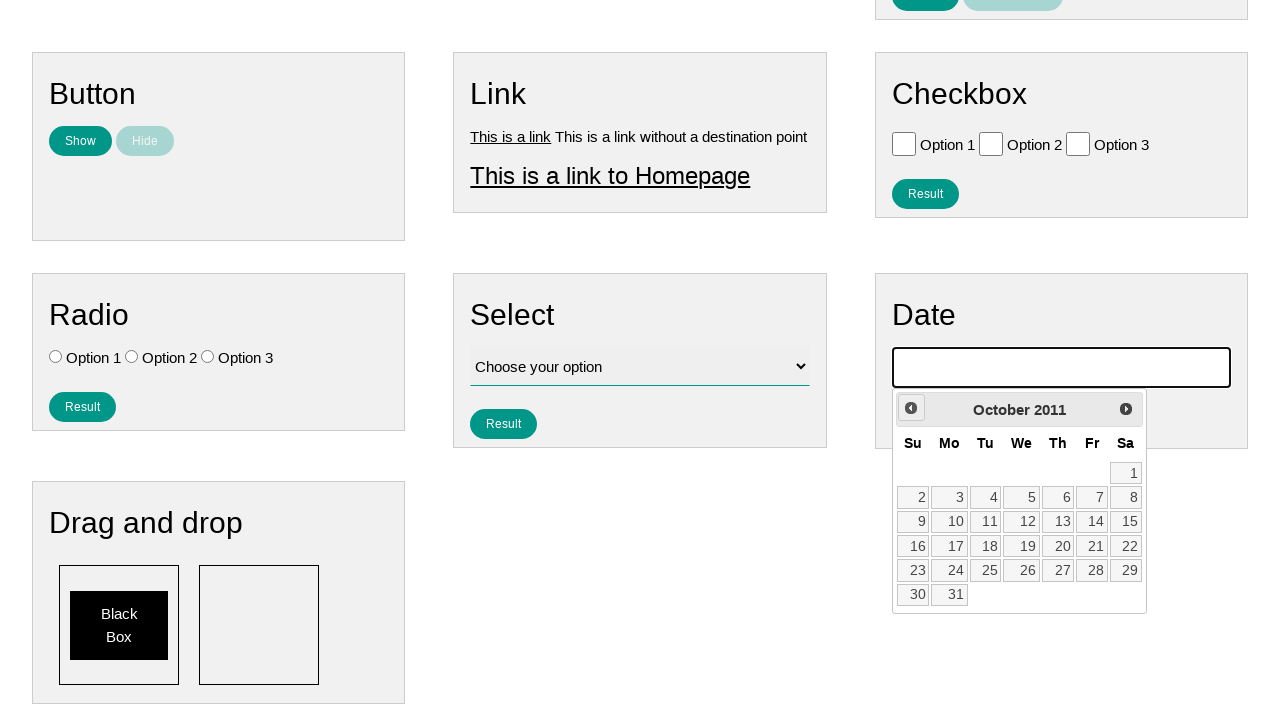

Clicked previous button to navigate calendar backwards at (911, 408) on .ui-datepicker-prev
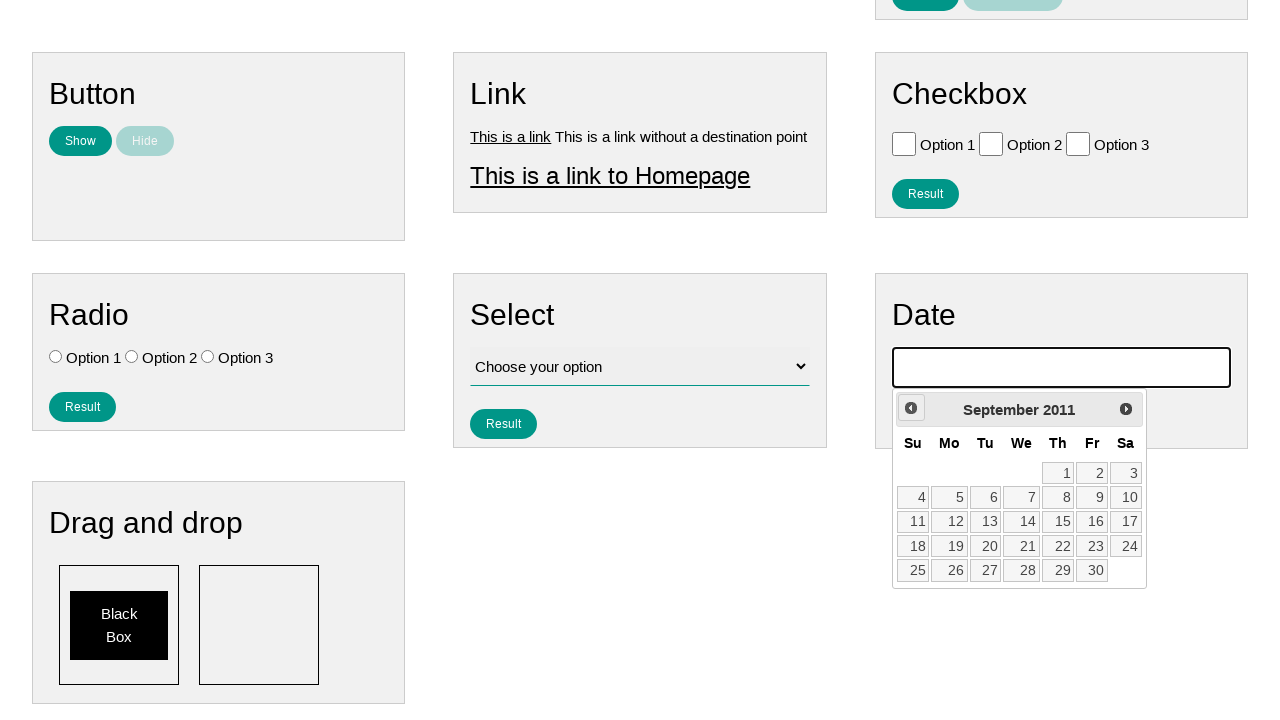

Retrieved year value: 2011
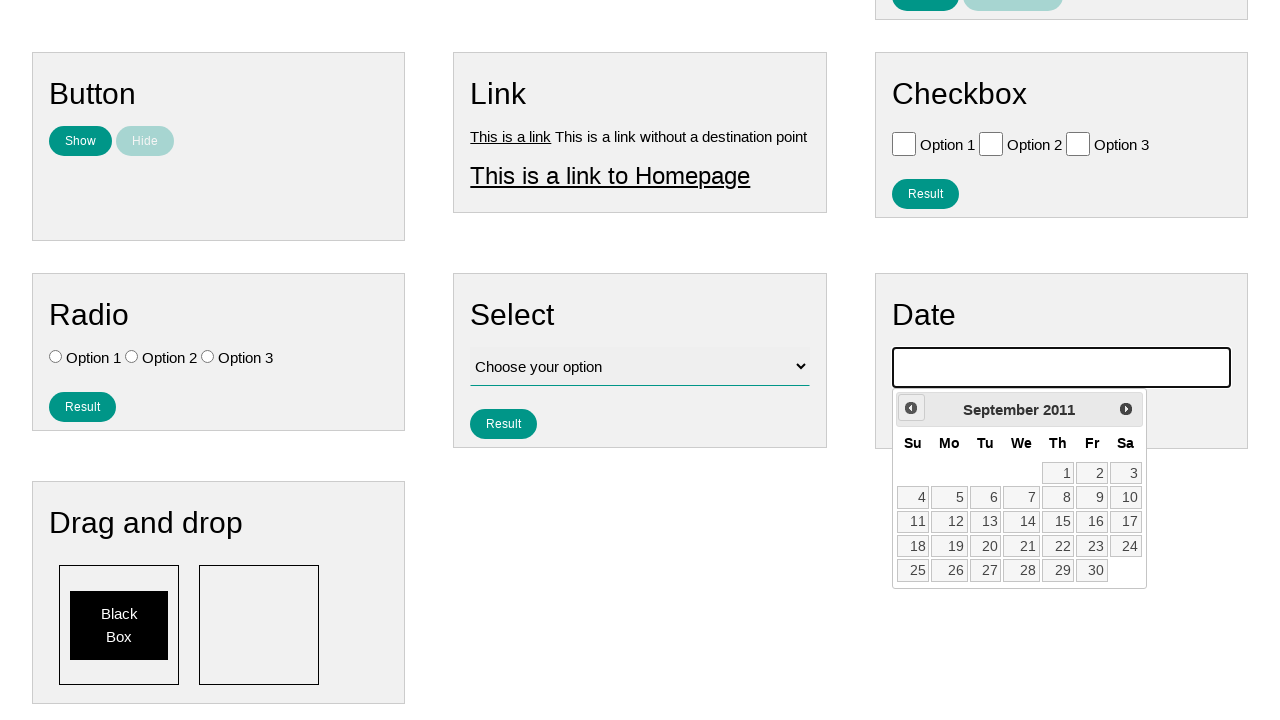

Retrieved month value: September
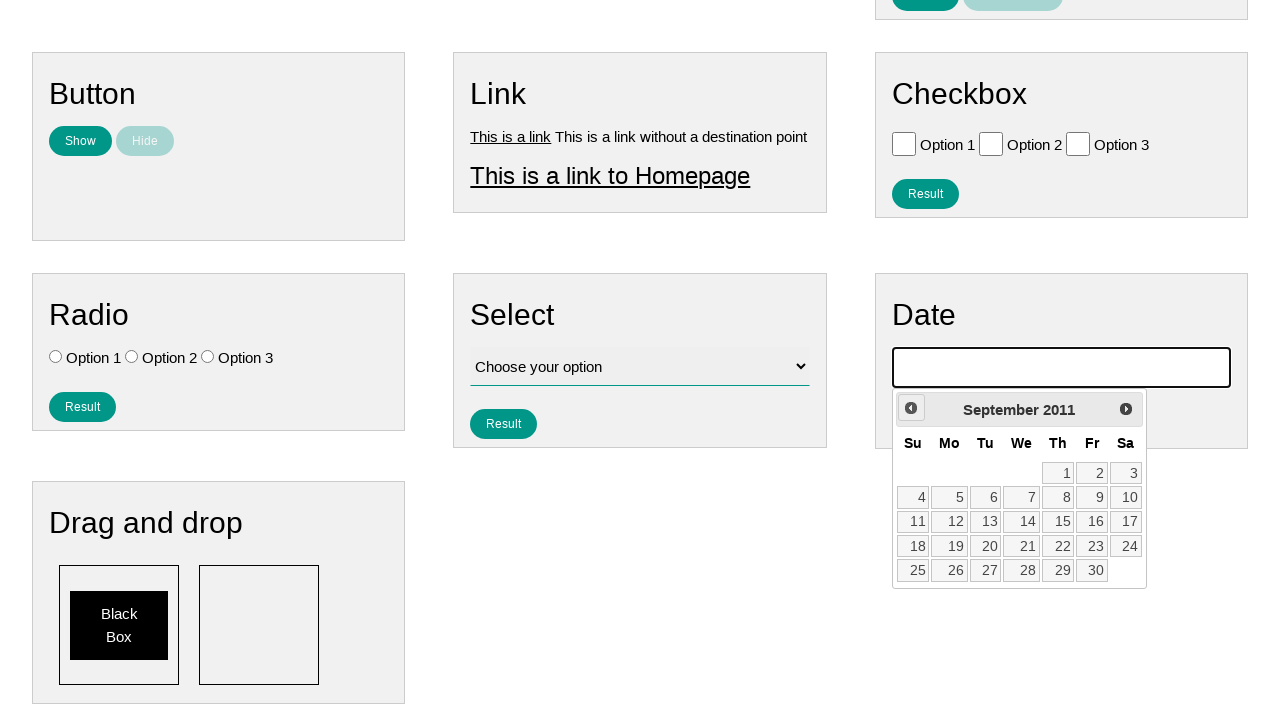

Clicked previous button to navigate calendar backwards at (911, 408) on .ui-datepicker-prev
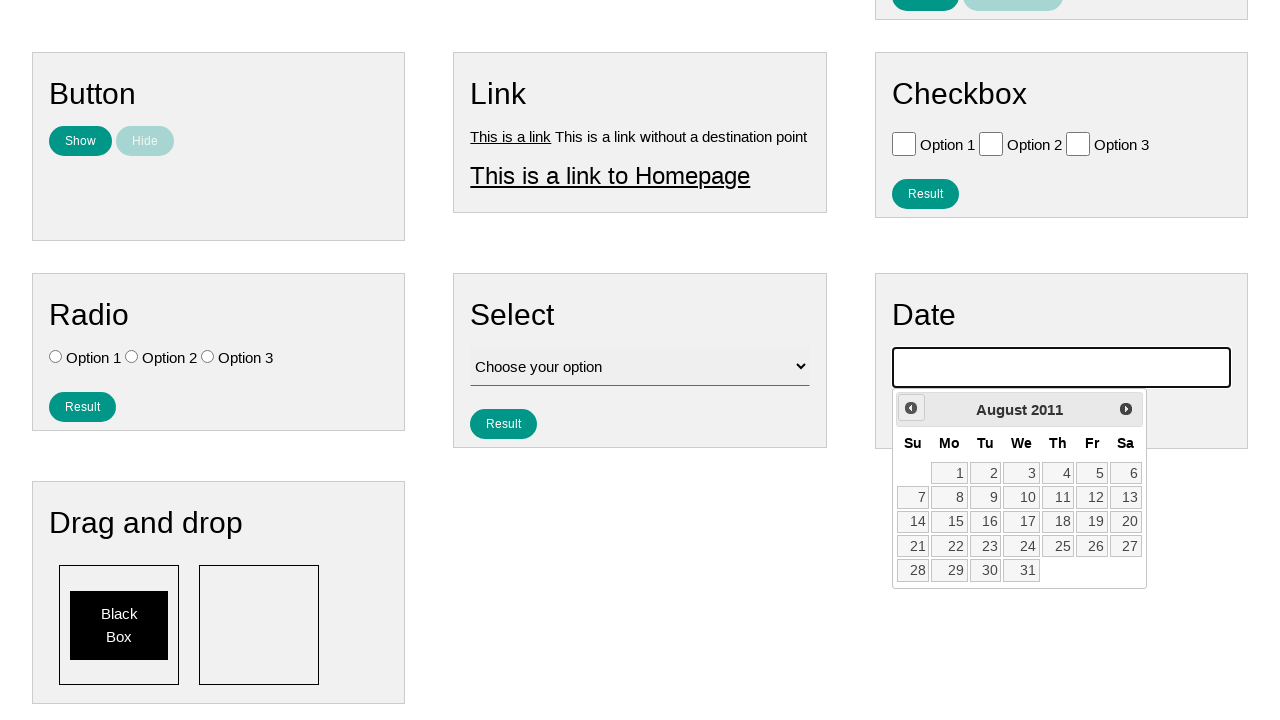

Retrieved year value: 2011
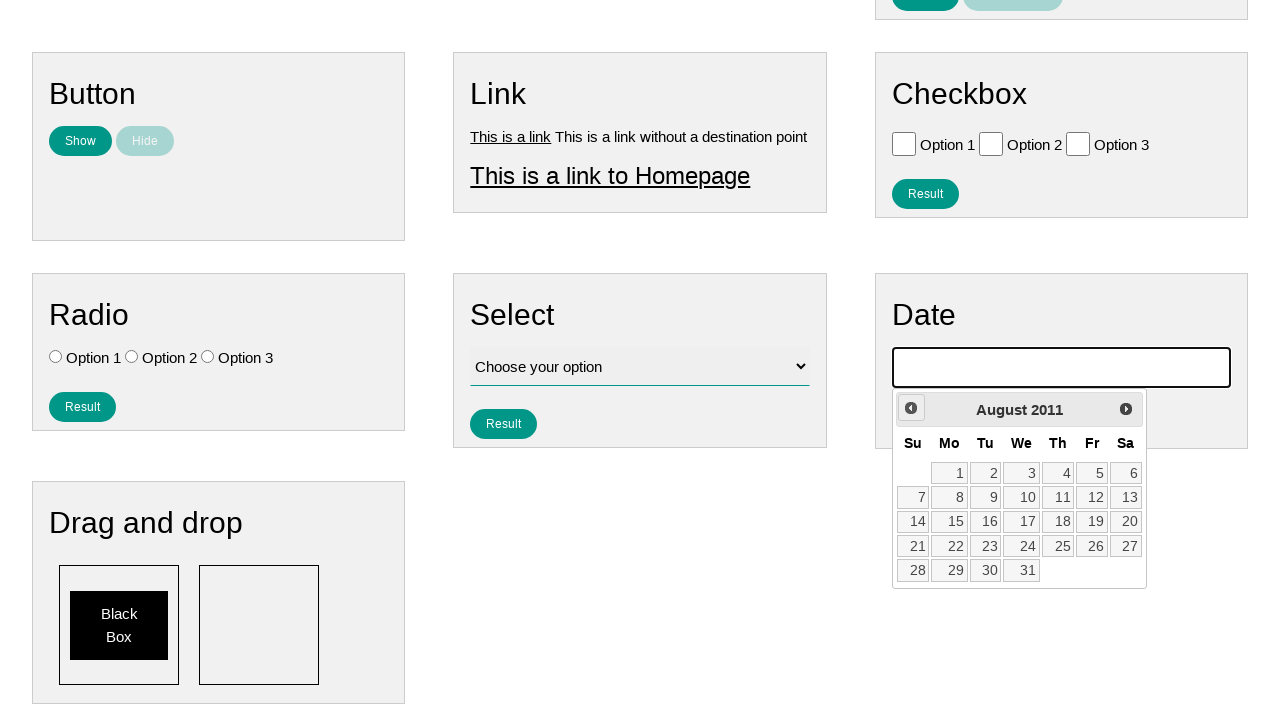

Retrieved month value: August
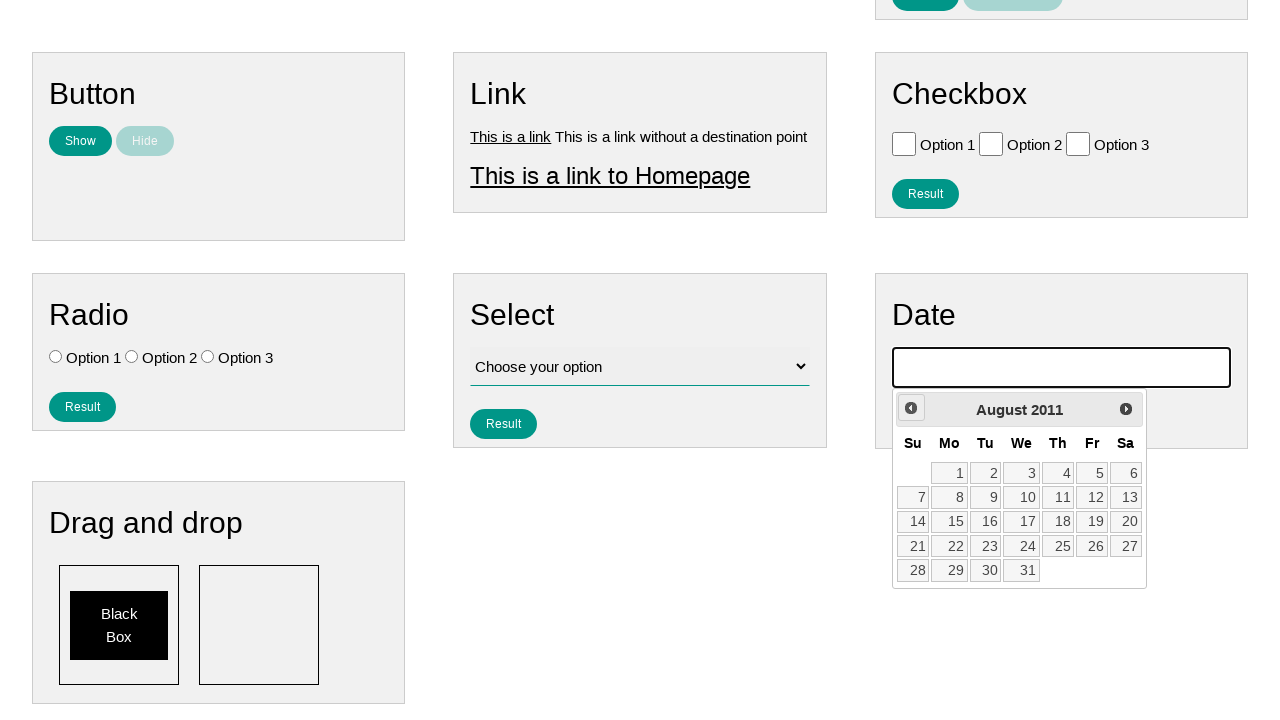

Clicked previous button to navigate calendar backwards at (911, 408) on .ui-datepicker-prev
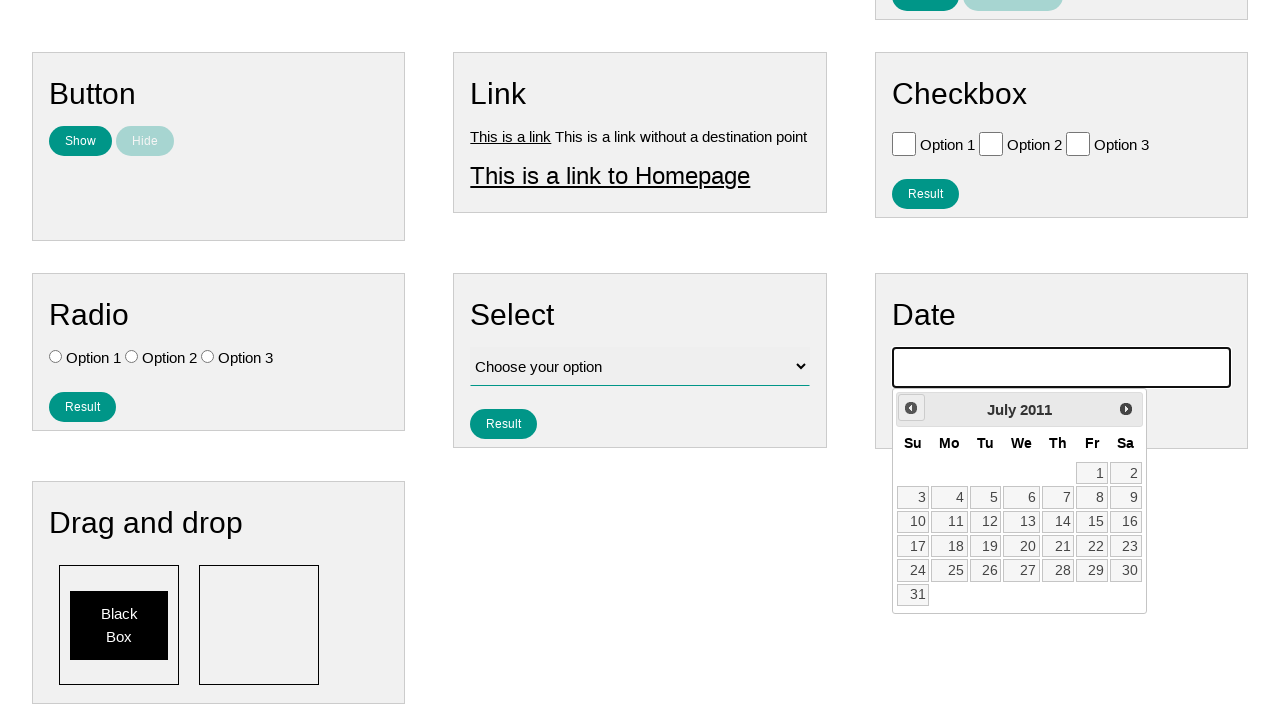

Retrieved year value: 2011
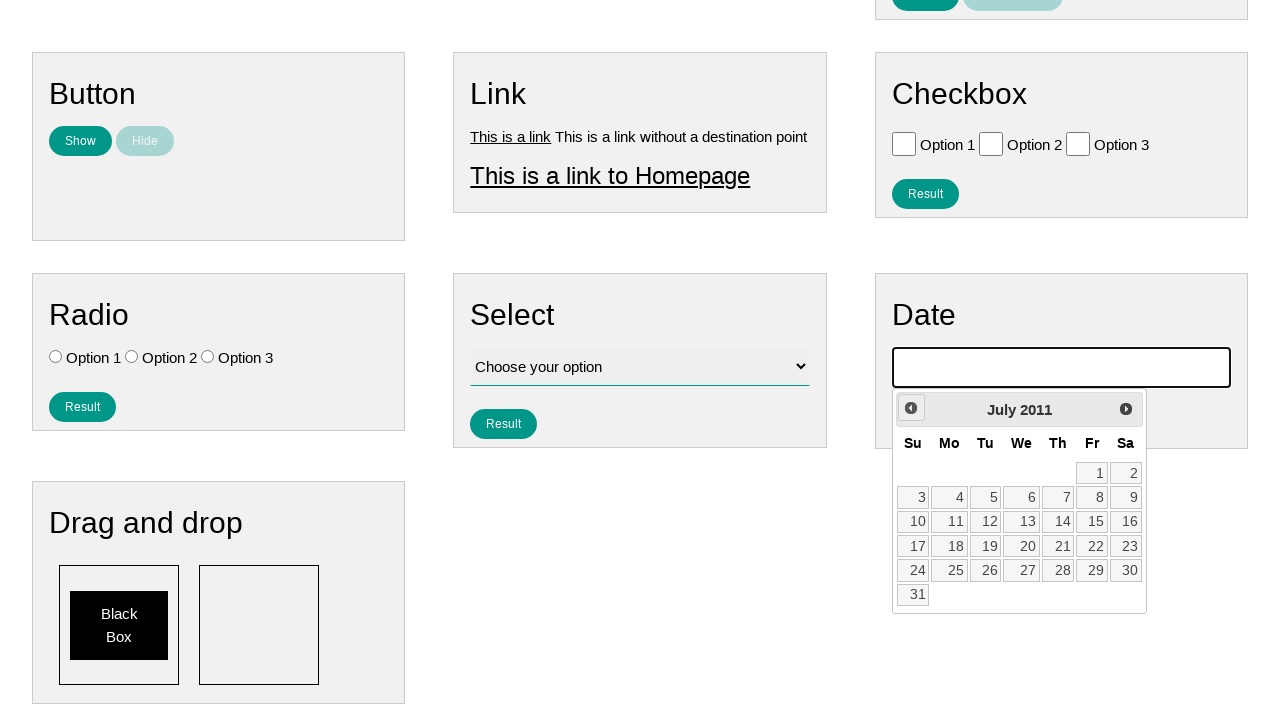

Retrieved month value: July
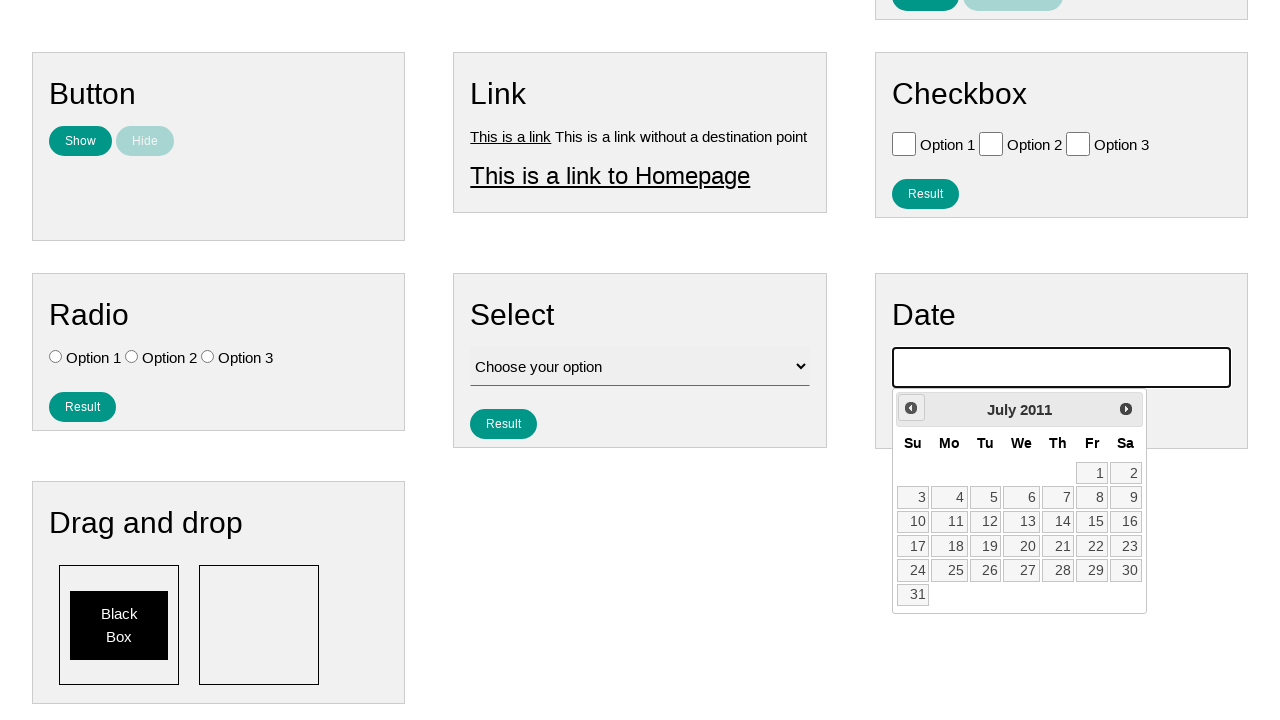

Clicked previous button to navigate calendar backwards at (911, 408) on .ui-datepicker-prev
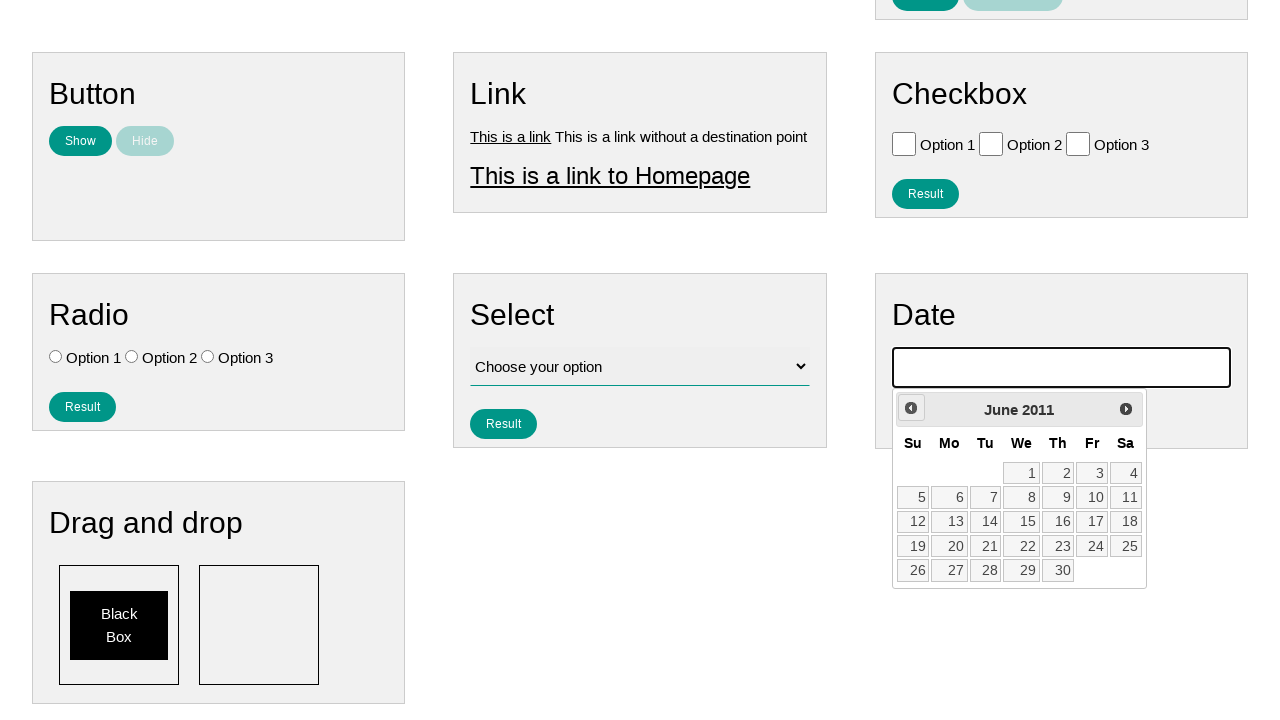

Retrieved year value: 2011
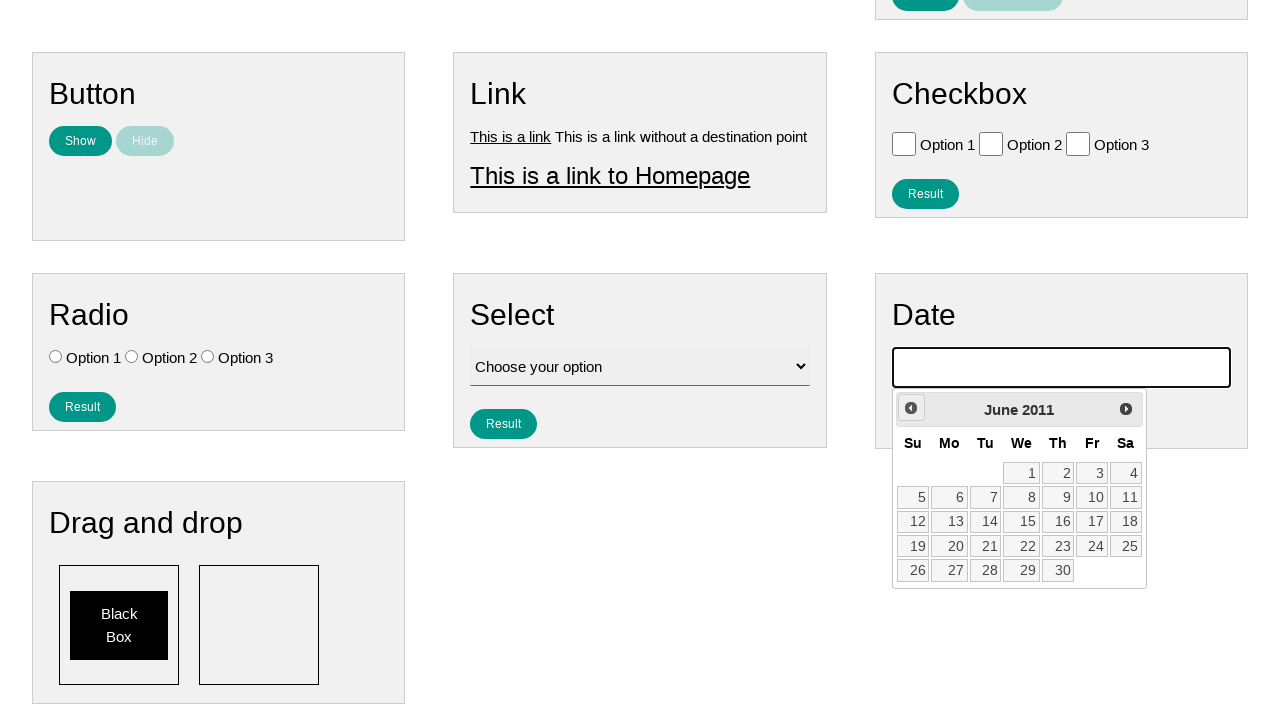

Retrieved month value: June
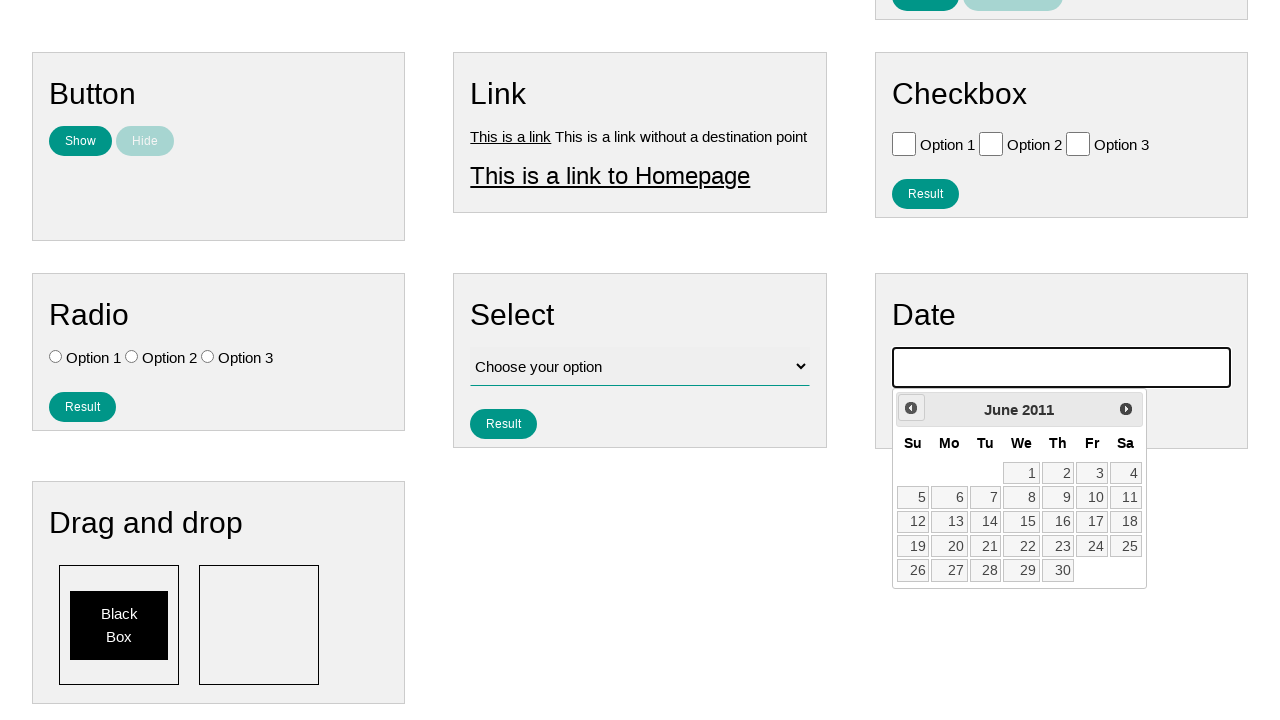

Clicked previous button to navigate calendar backwards at (911, 408) on .ui-datepicker-prev
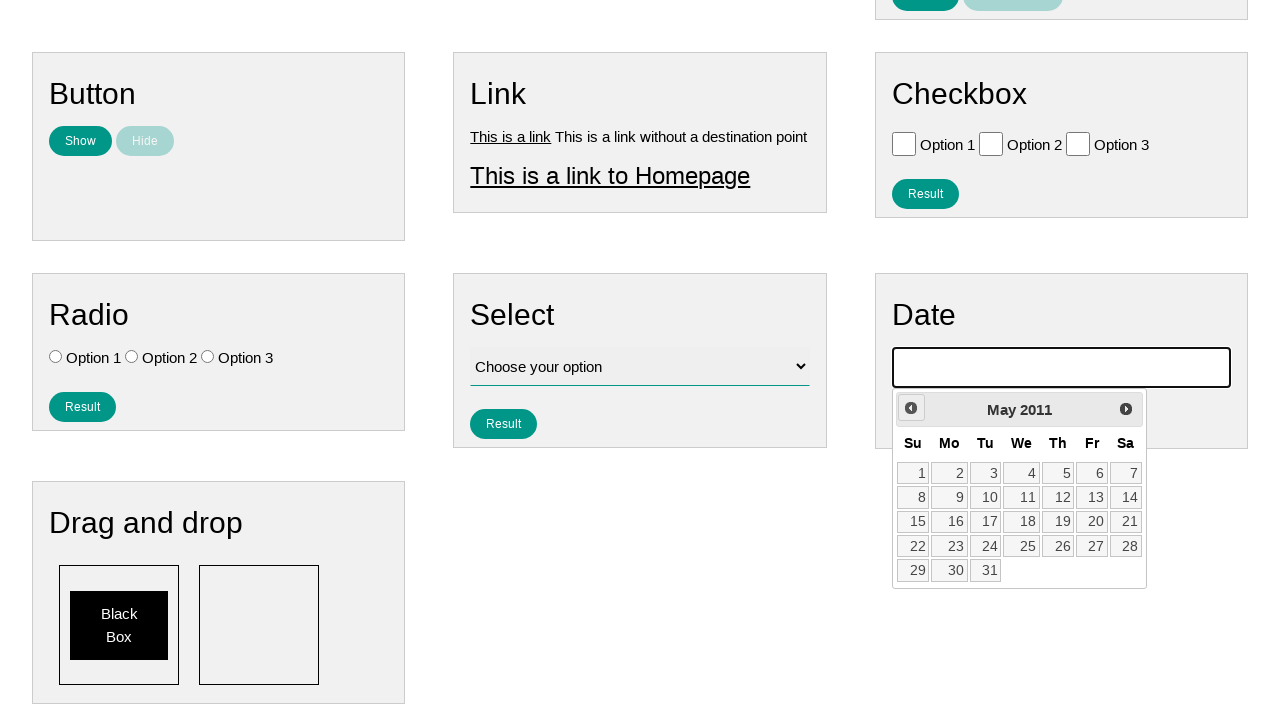

Retrieved year value: 2011
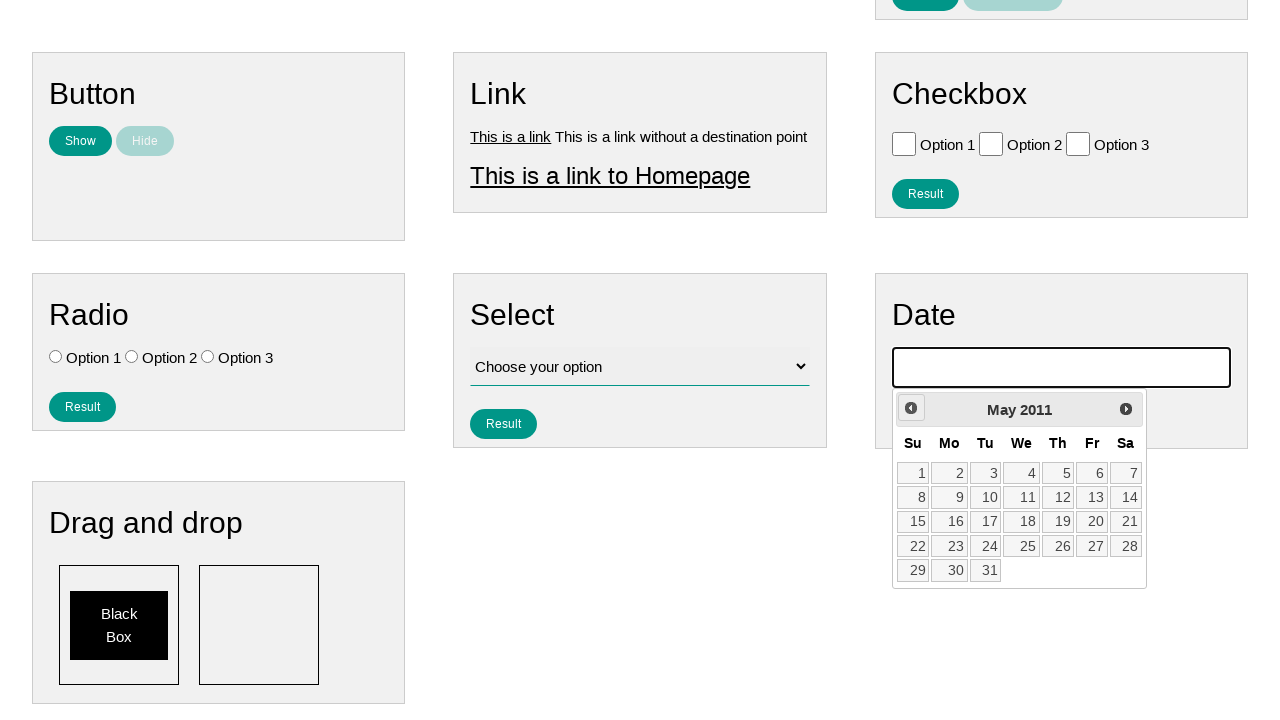

Retrieved month value: May
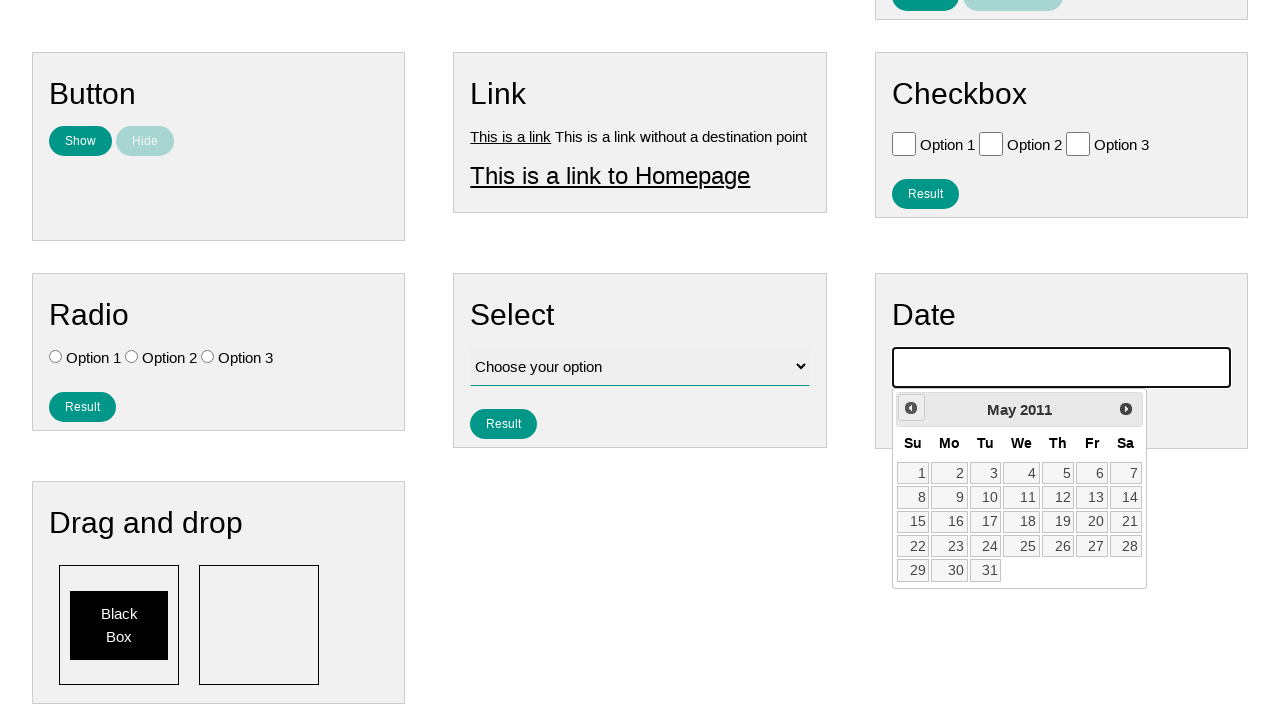

Clicked previous button to navigate calendar backwards at (911, 408) on .ui-datepicker-prev
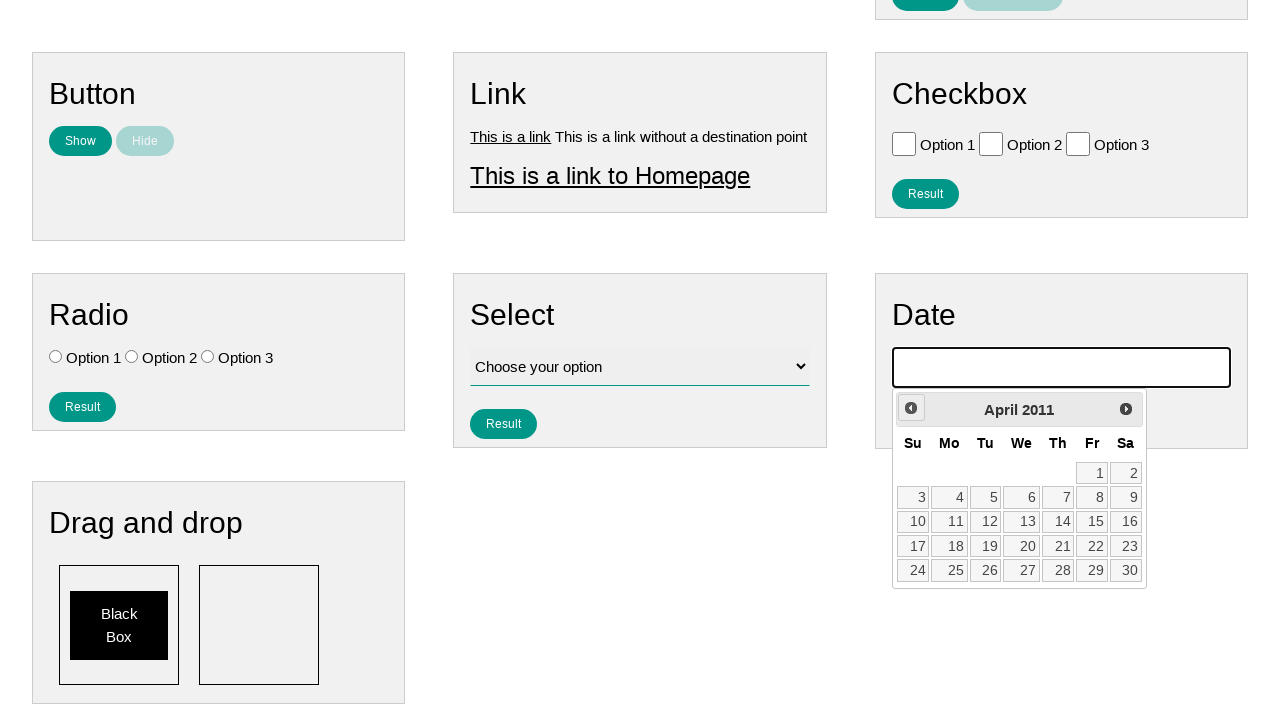

Retrieved year value: 2011
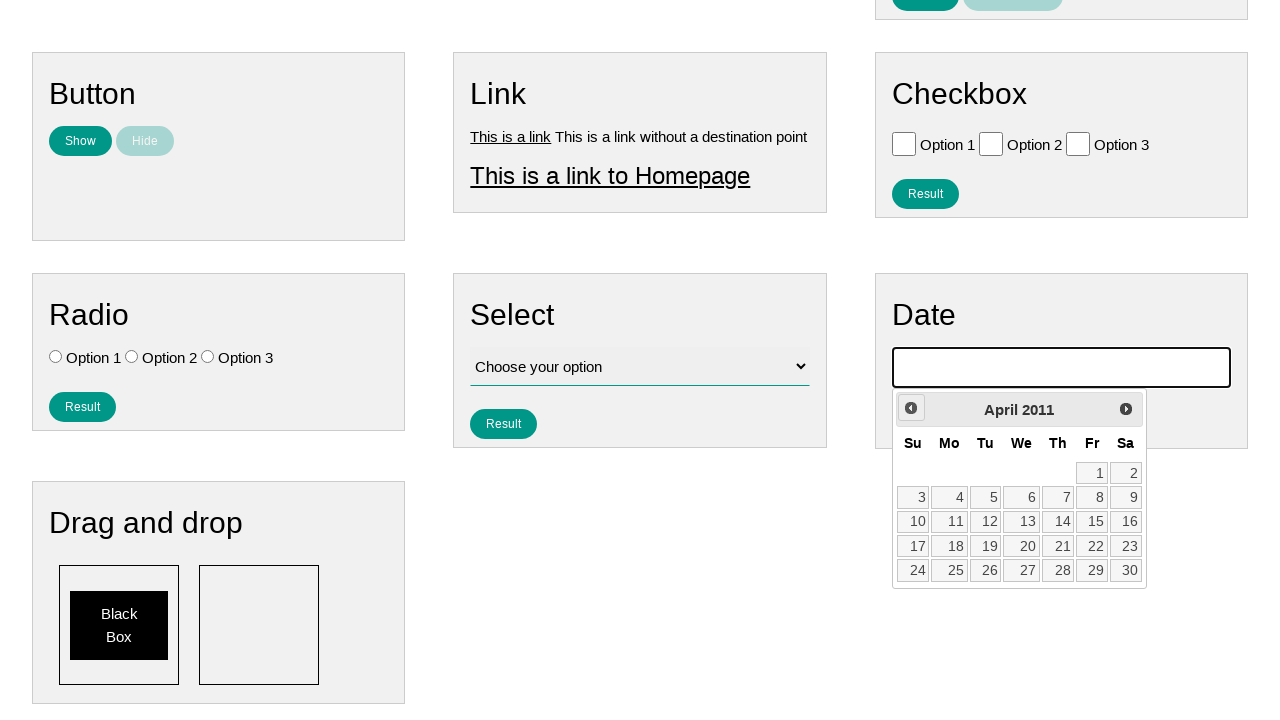

Retrieved month value: April
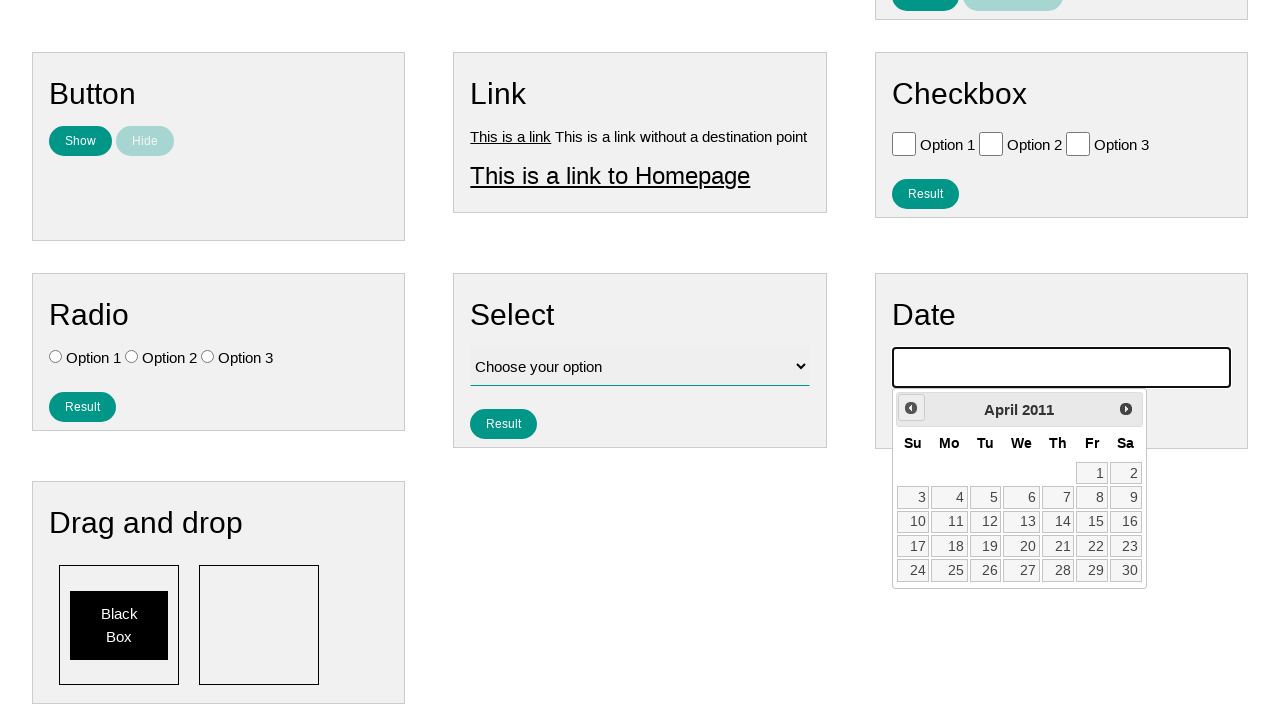

Clicked previous button to navigate calendar backwards at (911, 408) on .ui-datepicker-prev
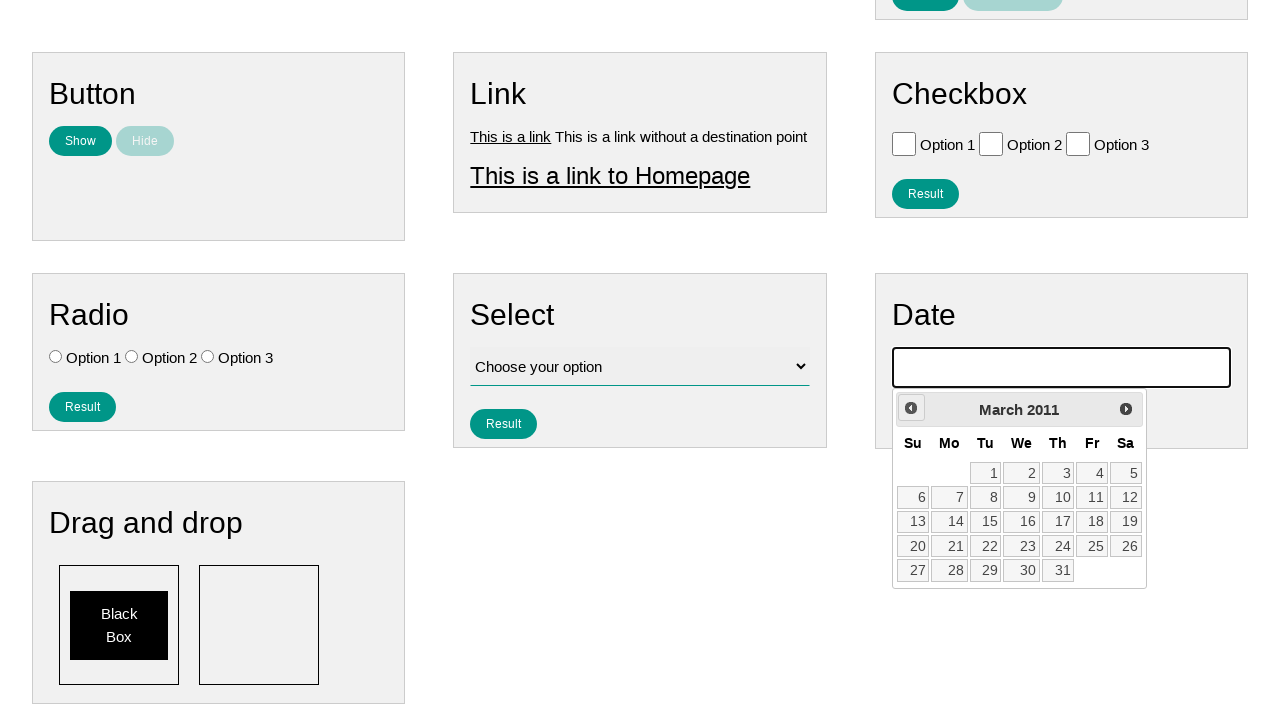

Retrieved year value: 2011
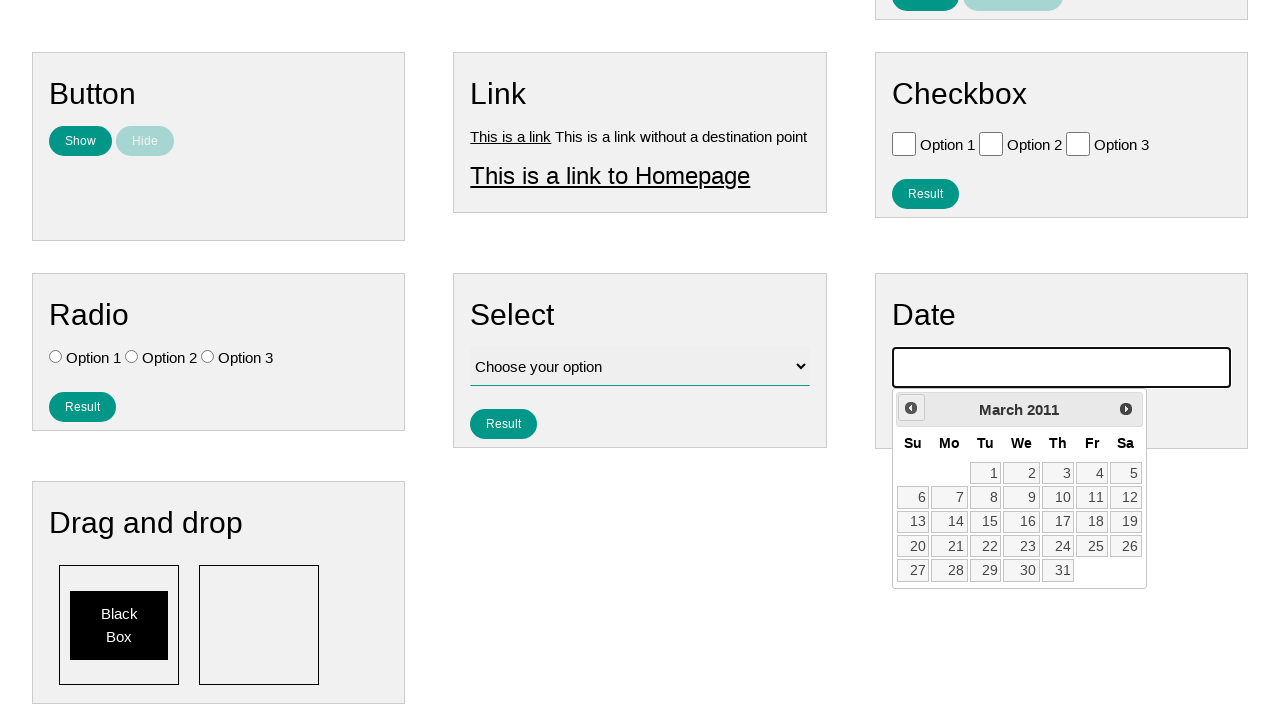

Retrieved month value: March
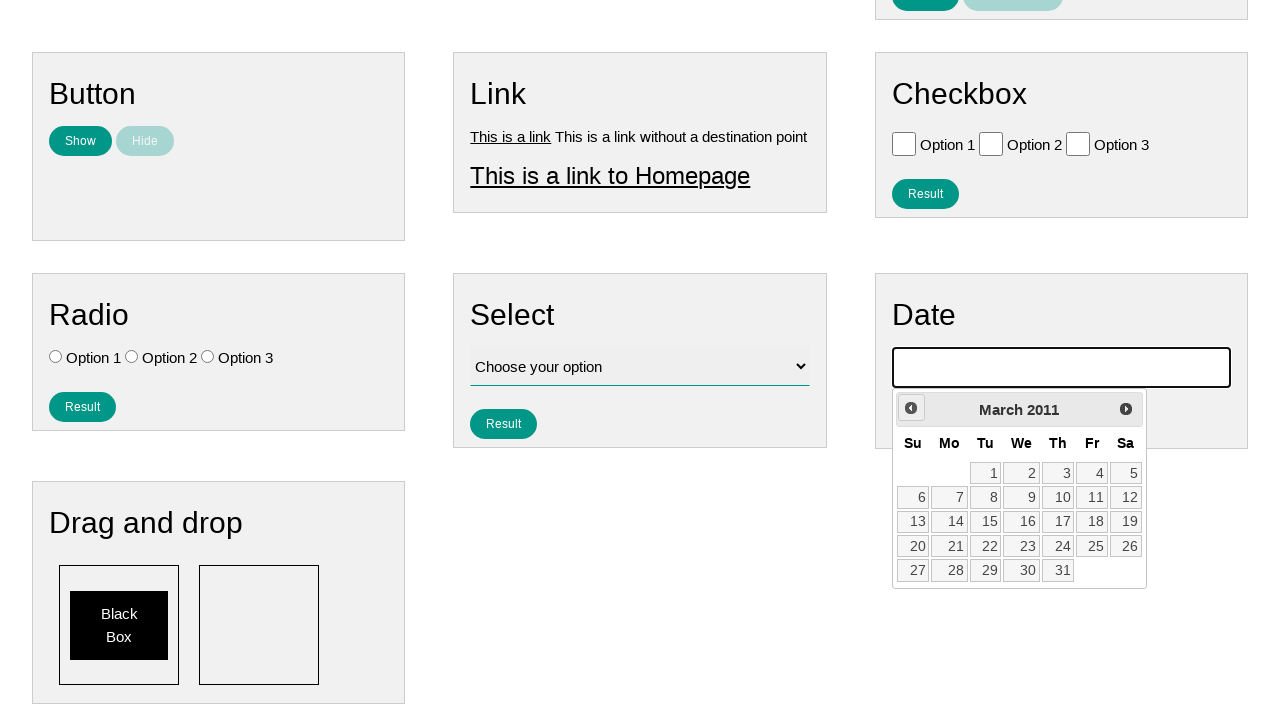

Clicked previous button to navigate calendar backwards at (911, 408) on .ui-datepicker-prev
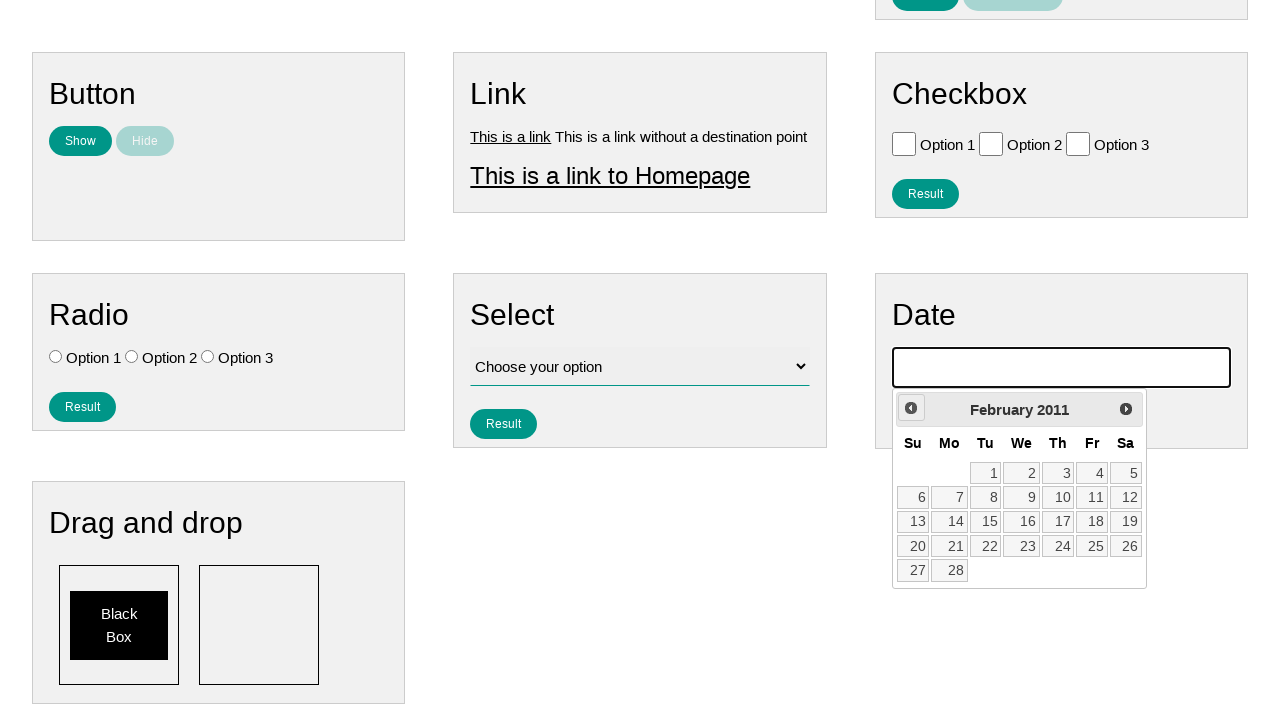

Retrieved year value: 2011
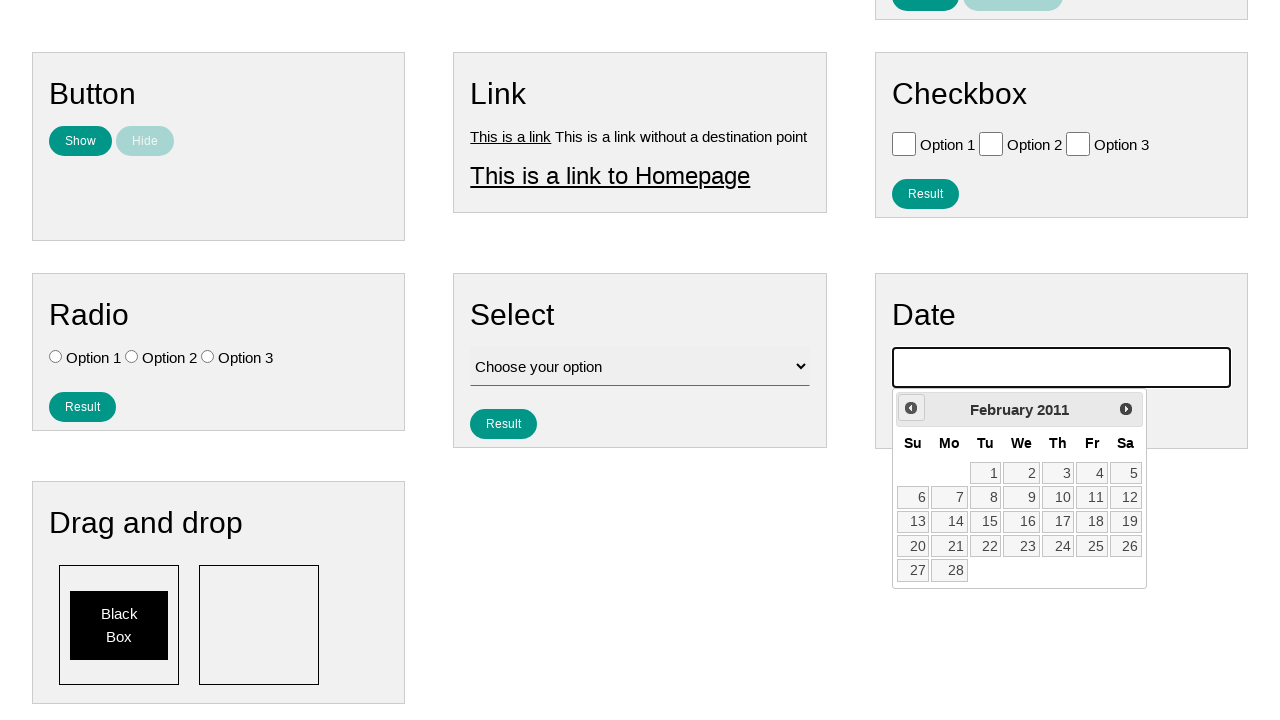

Retrieved month value: February
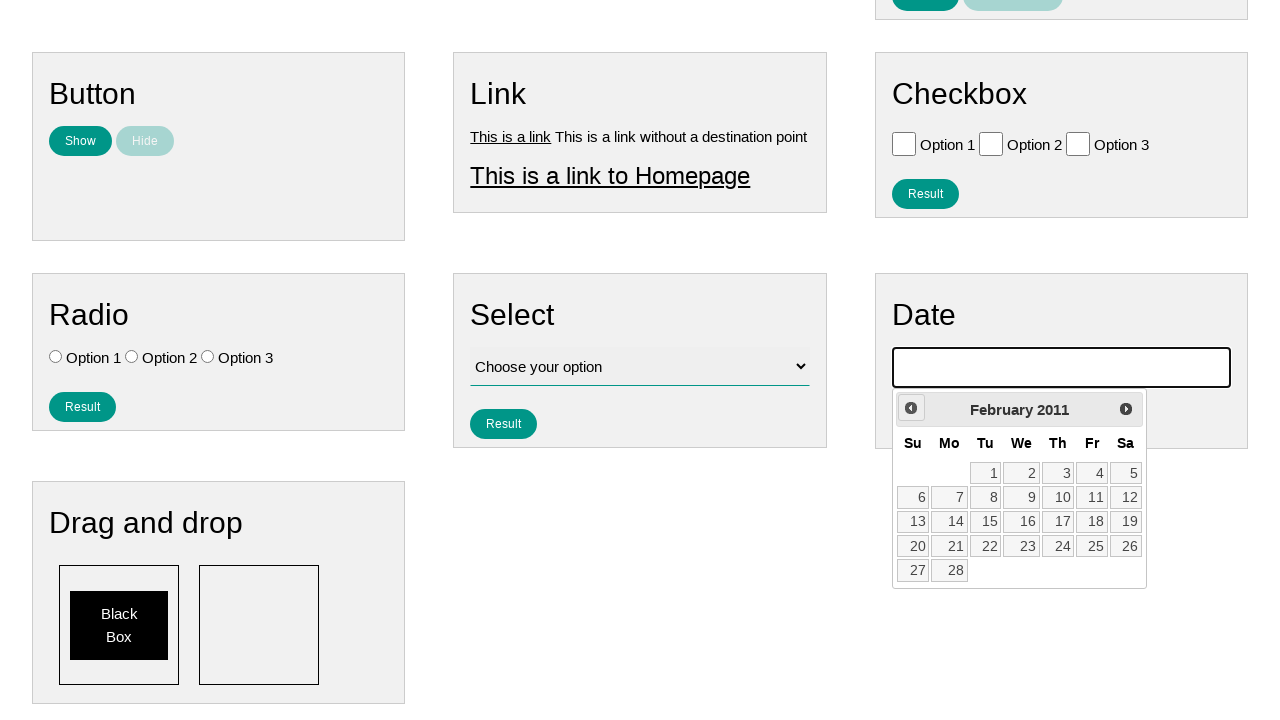

Clicked previous button to navigate calendar backwards at (911, 408) on .ui-datepicker-prev
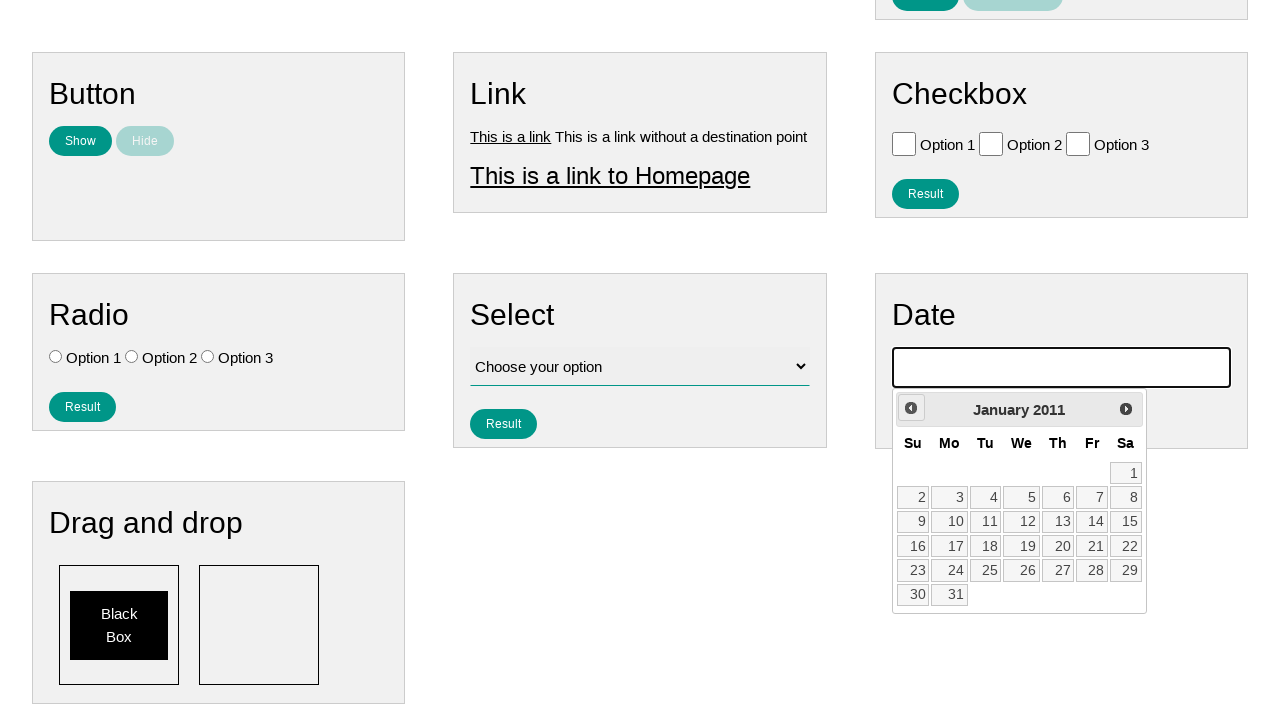

Retrieved year value: 2011
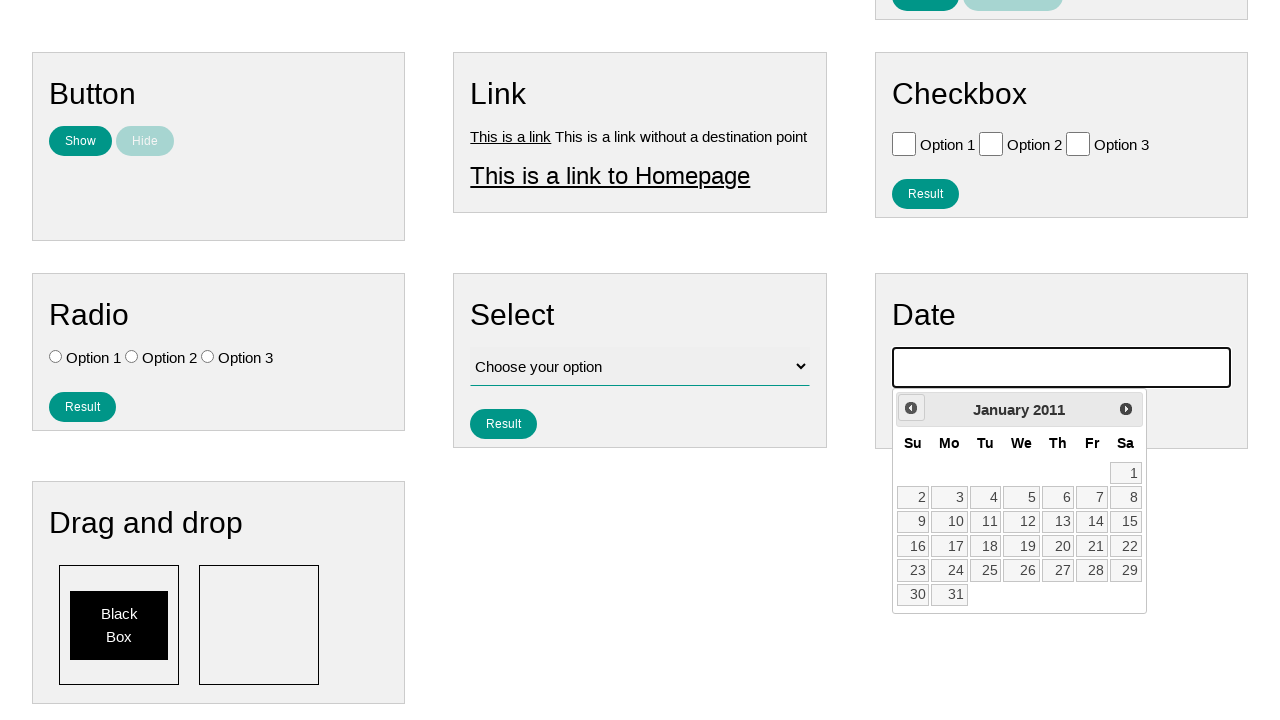

Retrieved month value: January
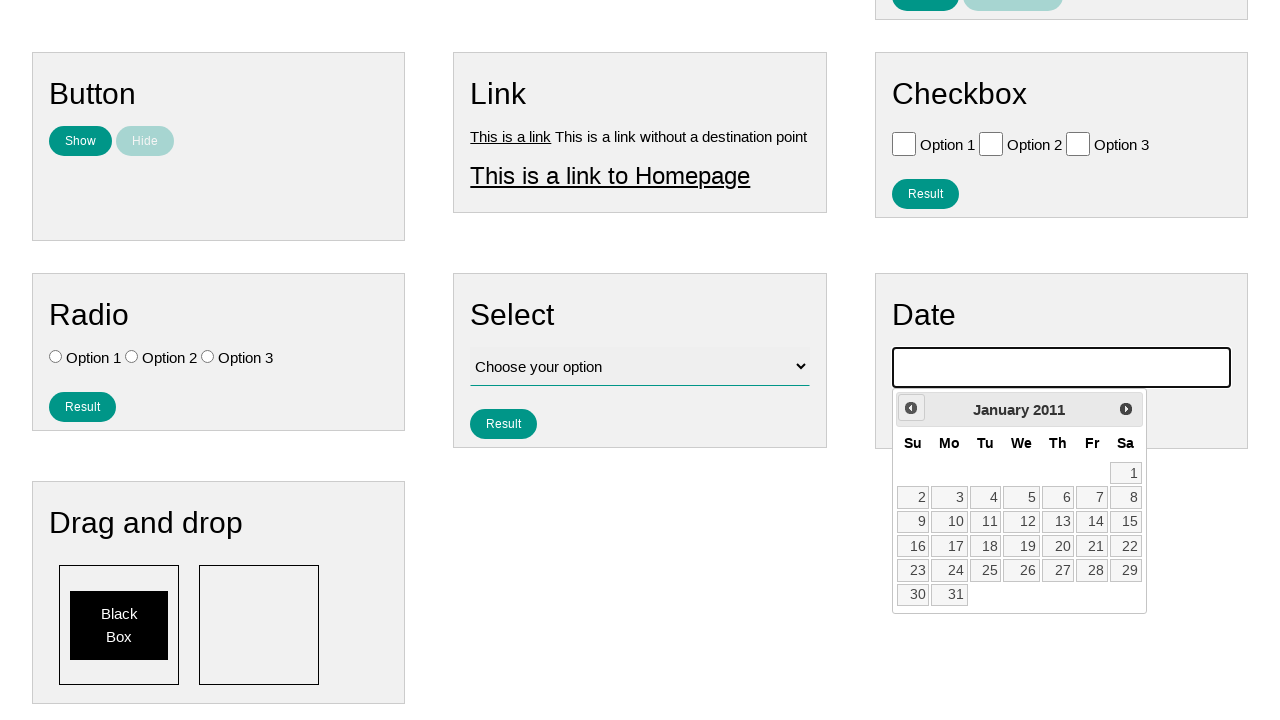

Clicked previous button to navigate calendar backwards at (911, 408) on .ui-datepicker-prev
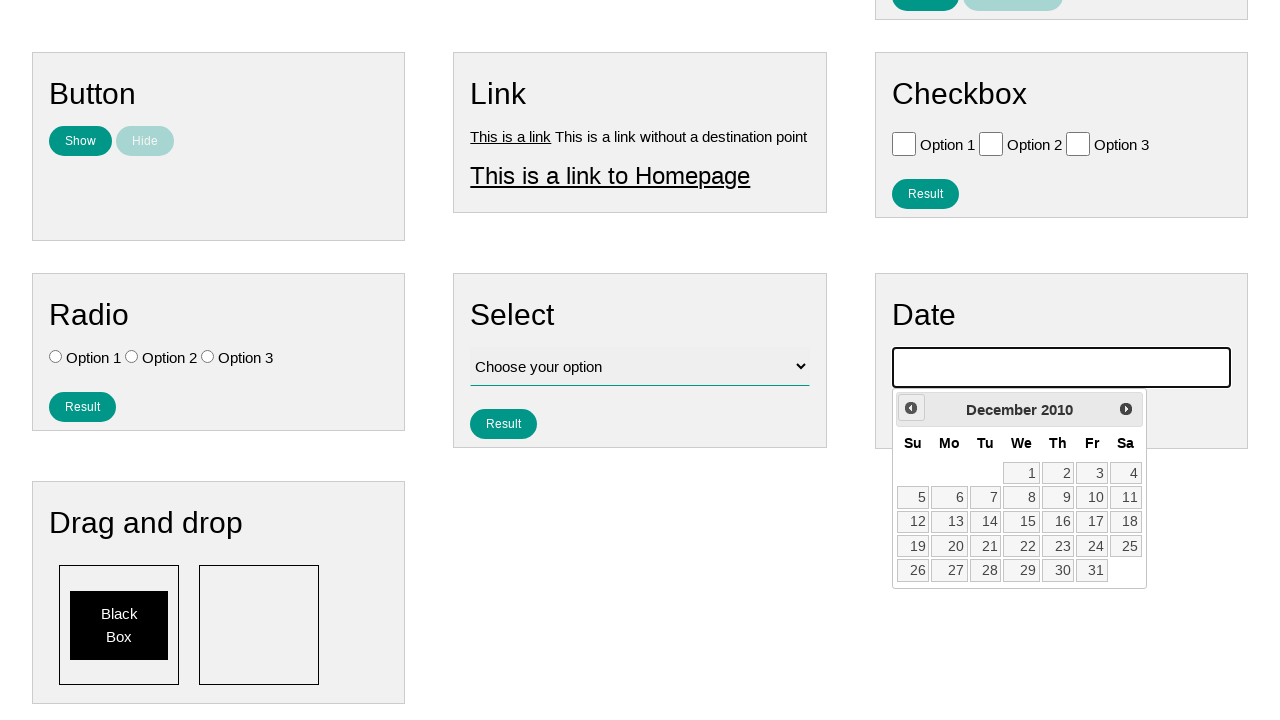

Retrieved year value: 2010
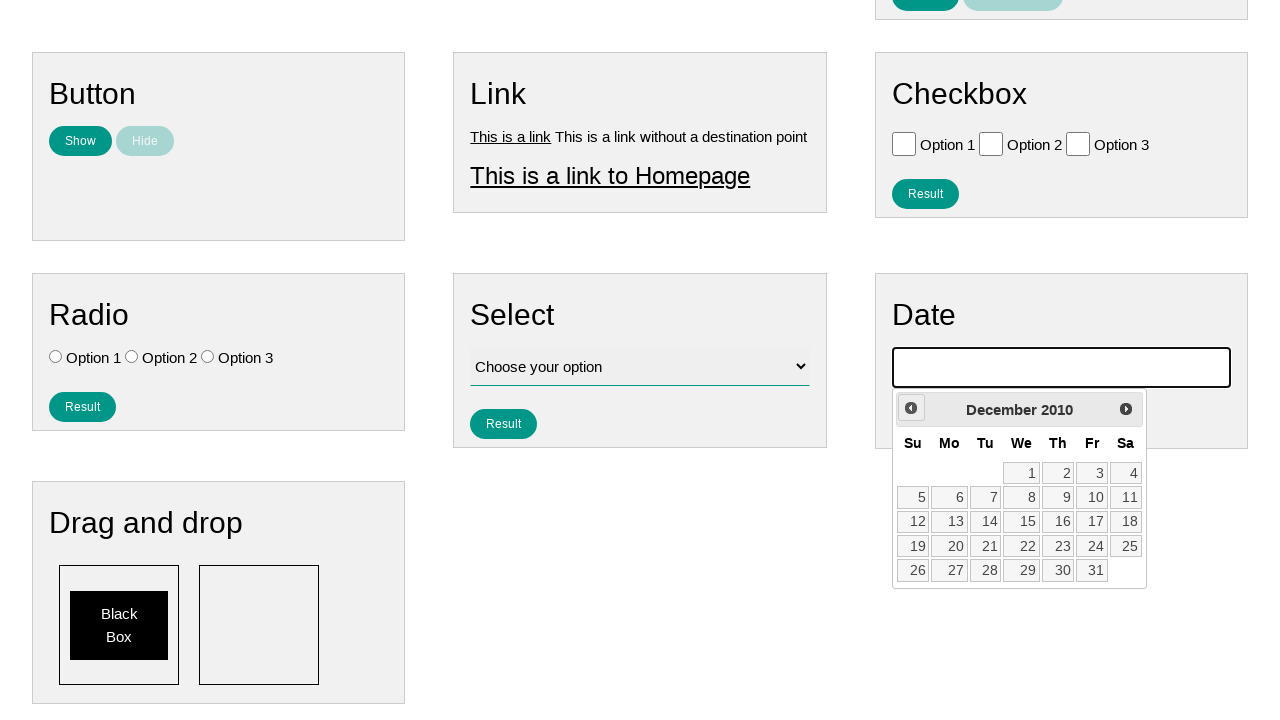

Retrieved month value: December
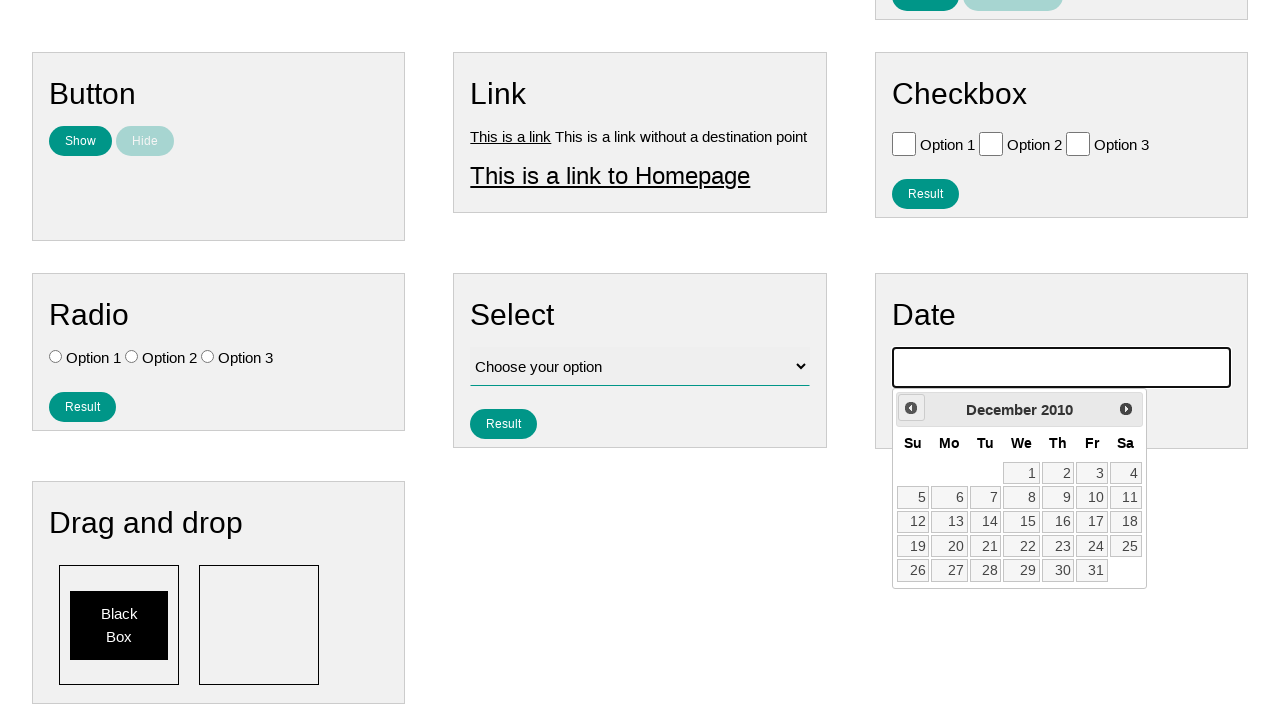

Clicked previous button to navigate calendar backwards at (911, 408) on .ui-datepicker-prev
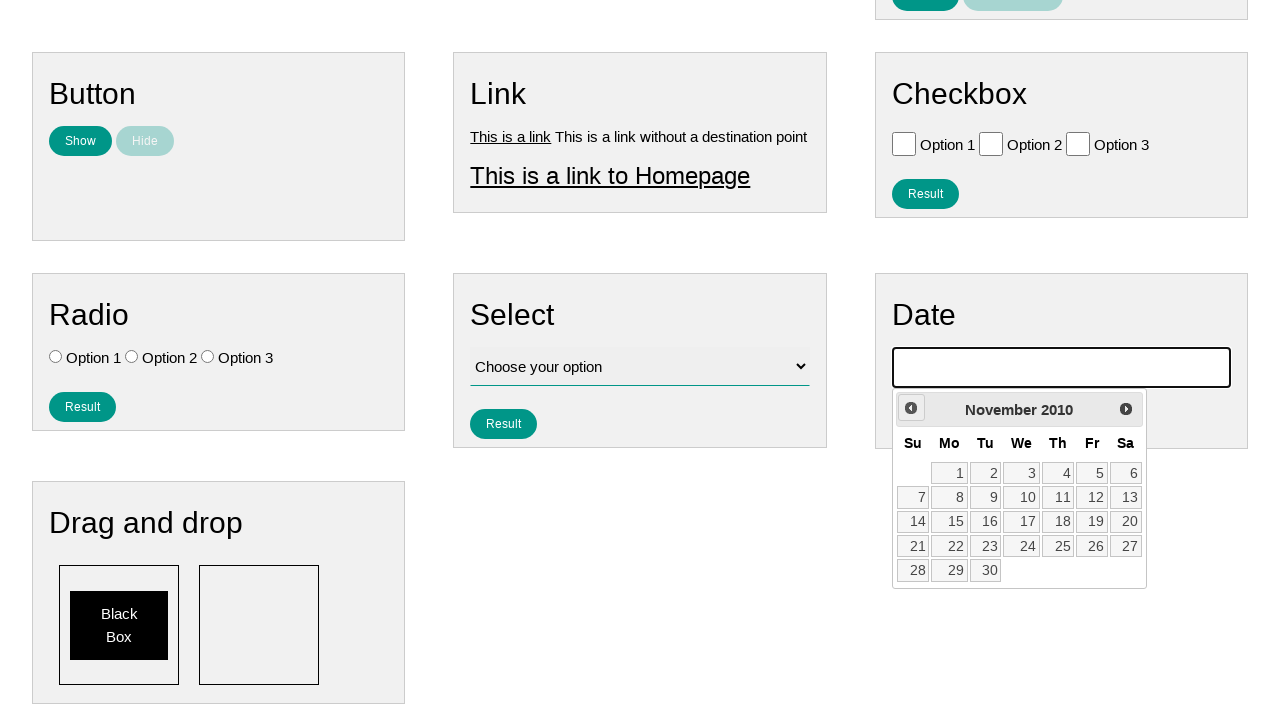

Retrieved year value: 2010
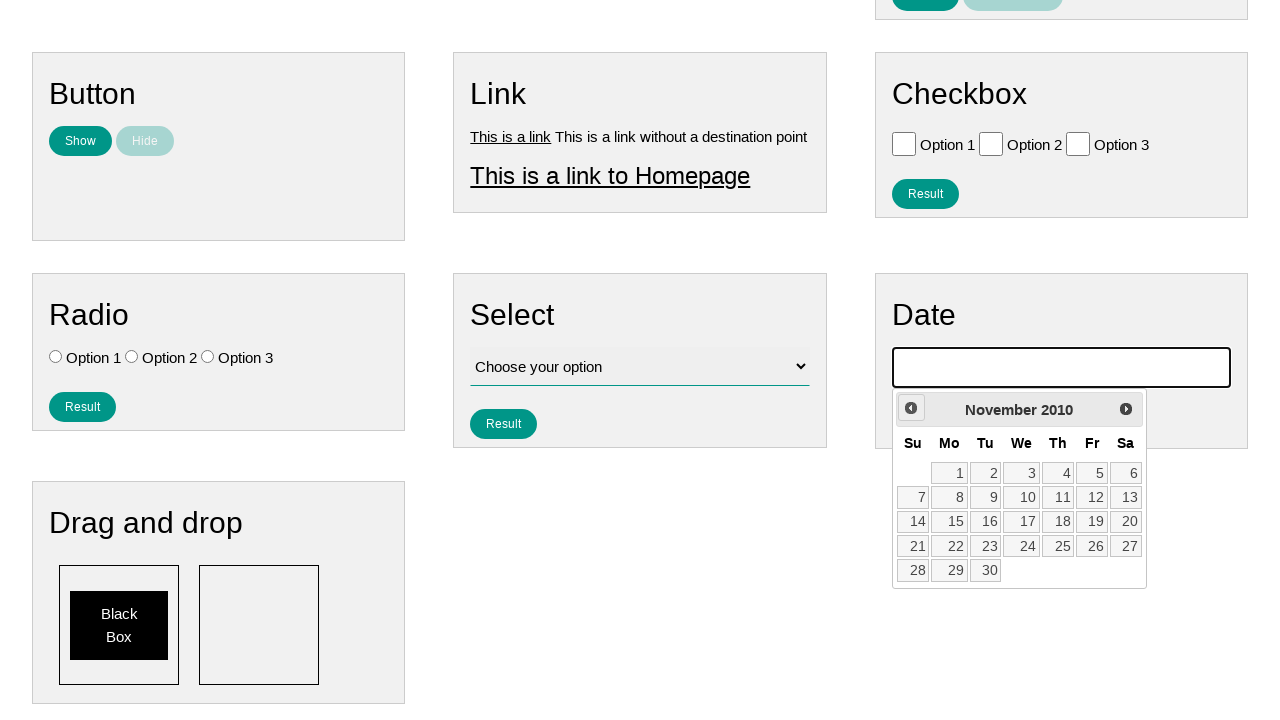

Retrieved month value: November
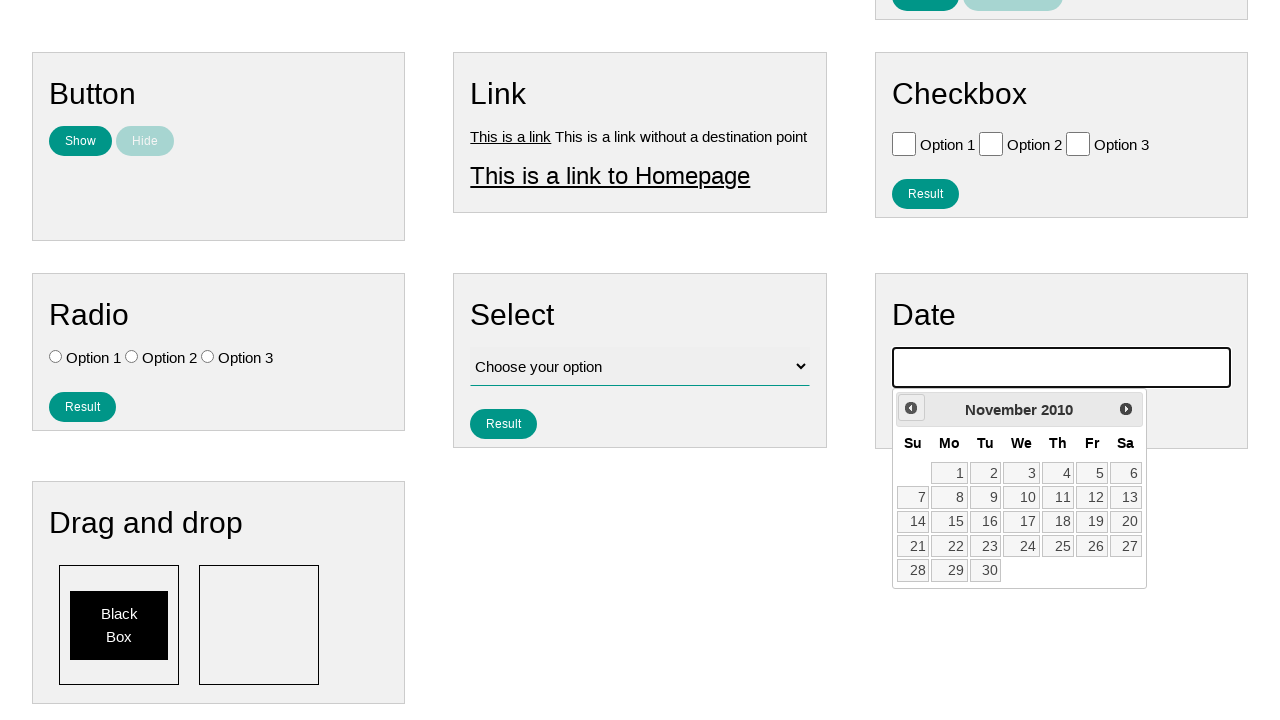

Clicked previous button to navigate calendar backwards at (911, 408) on .ui-datepicker-prev
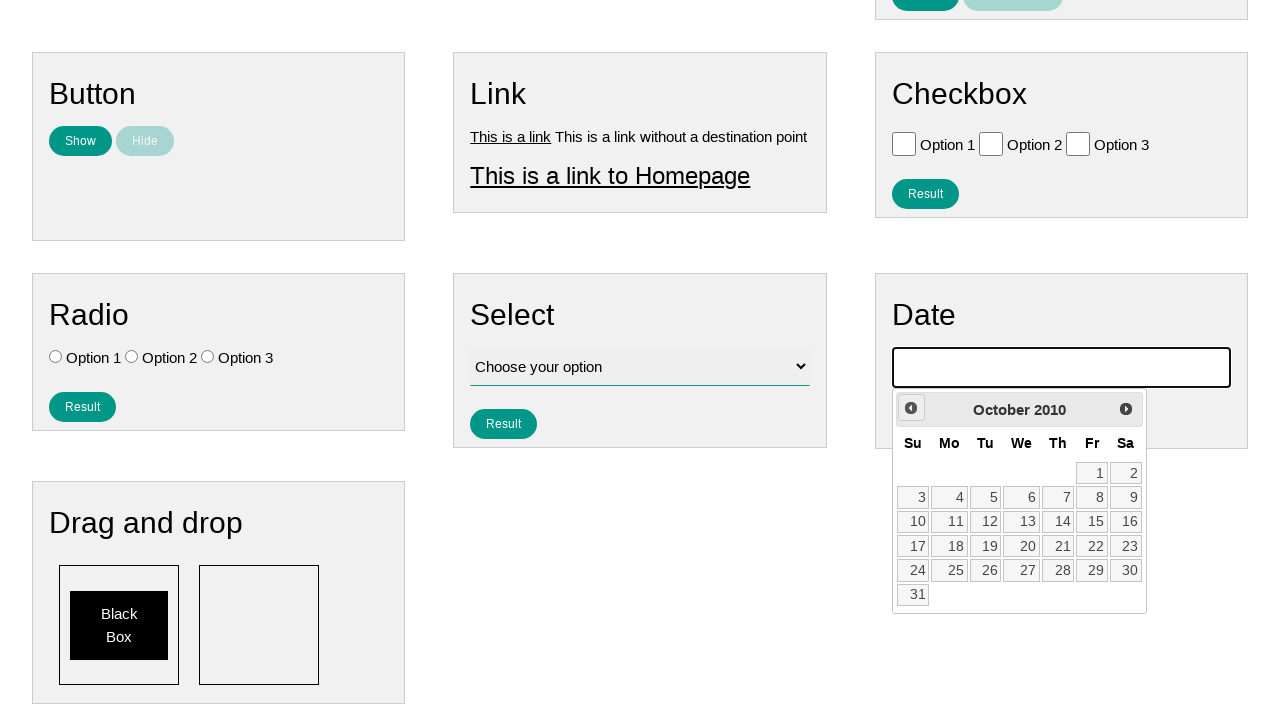

Retrieved year value: 2010
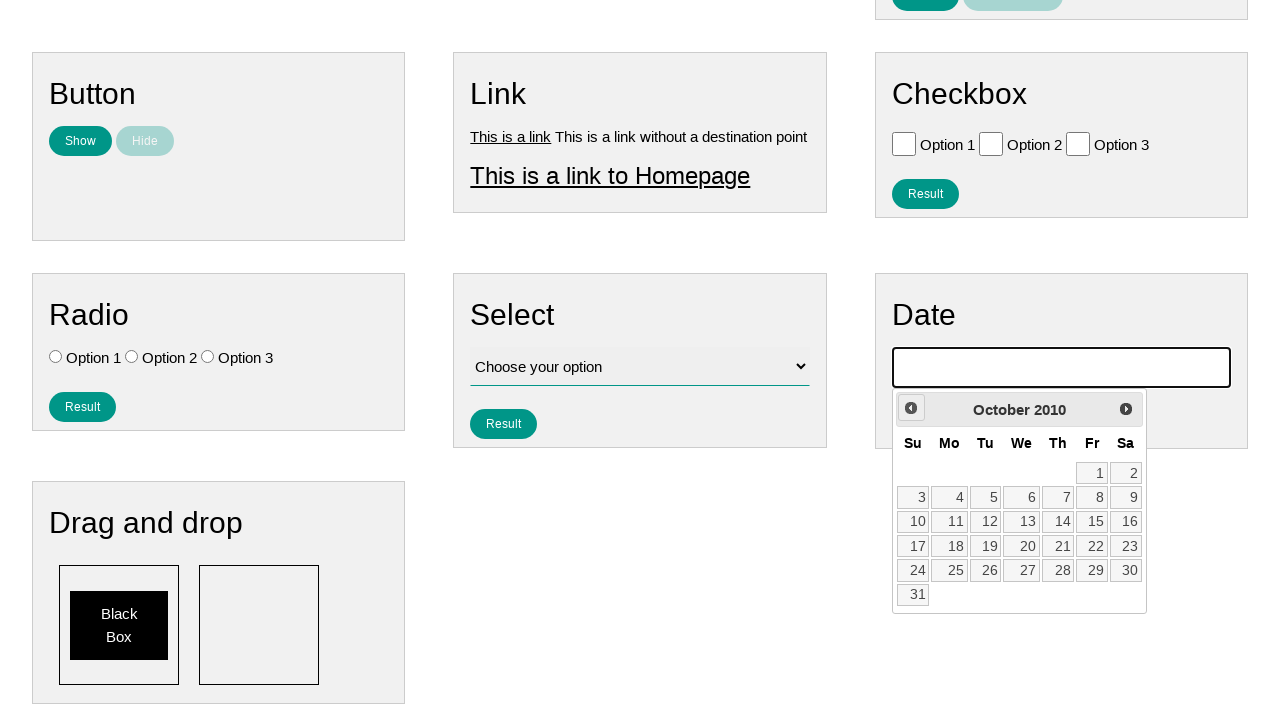

Retrieved month value: October
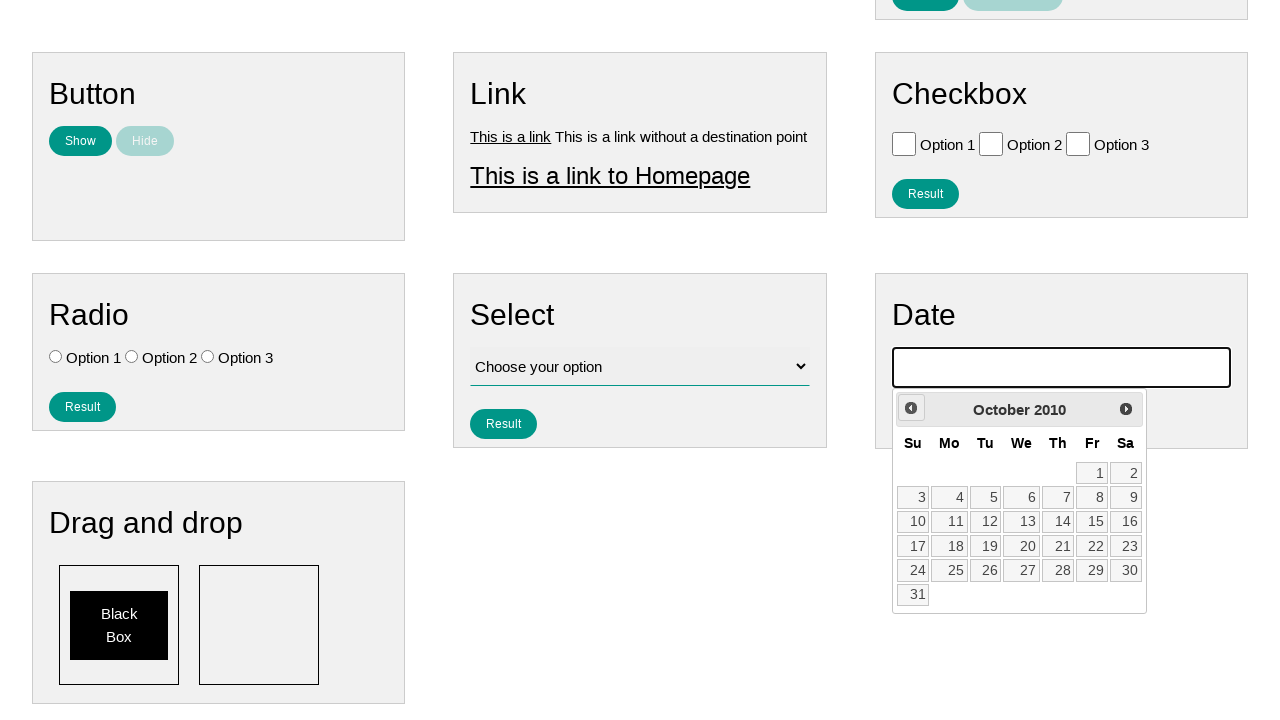

Clicked previous button to navigate calendar backwards at (911, 408) on .ui-datepicker-prev
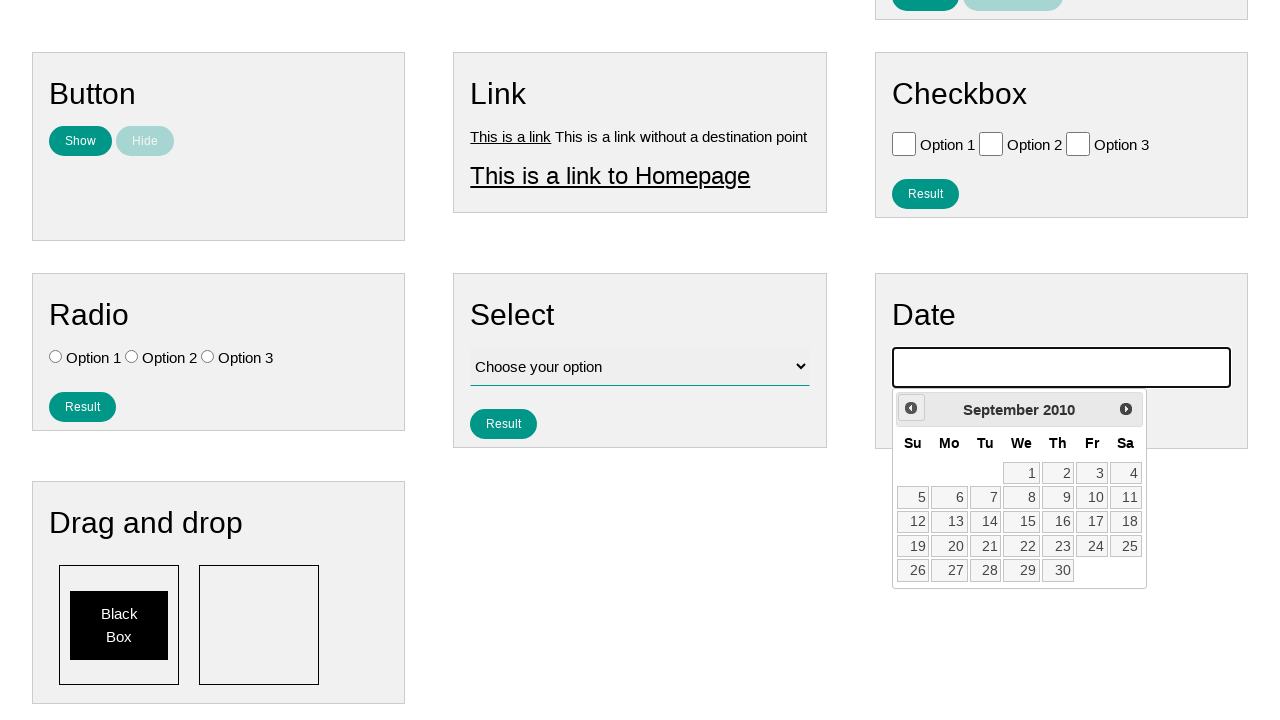

Retrieved year value: 2010
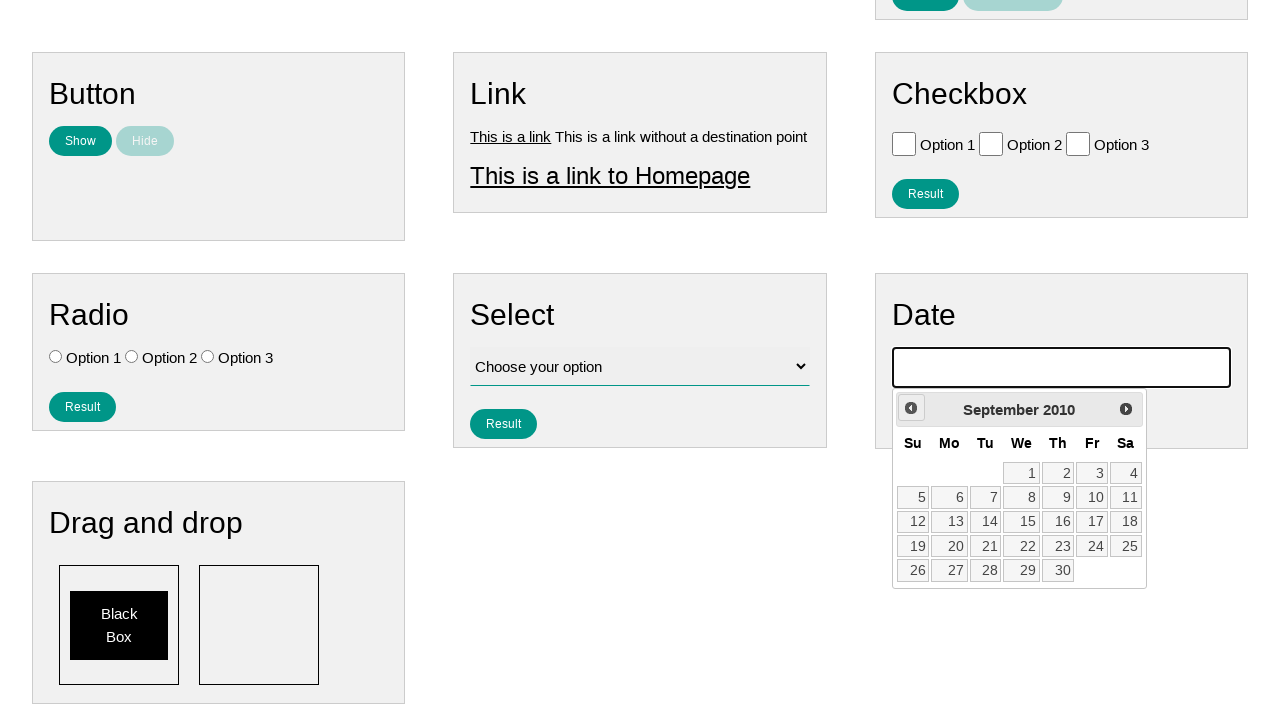

Retrieved month value: September
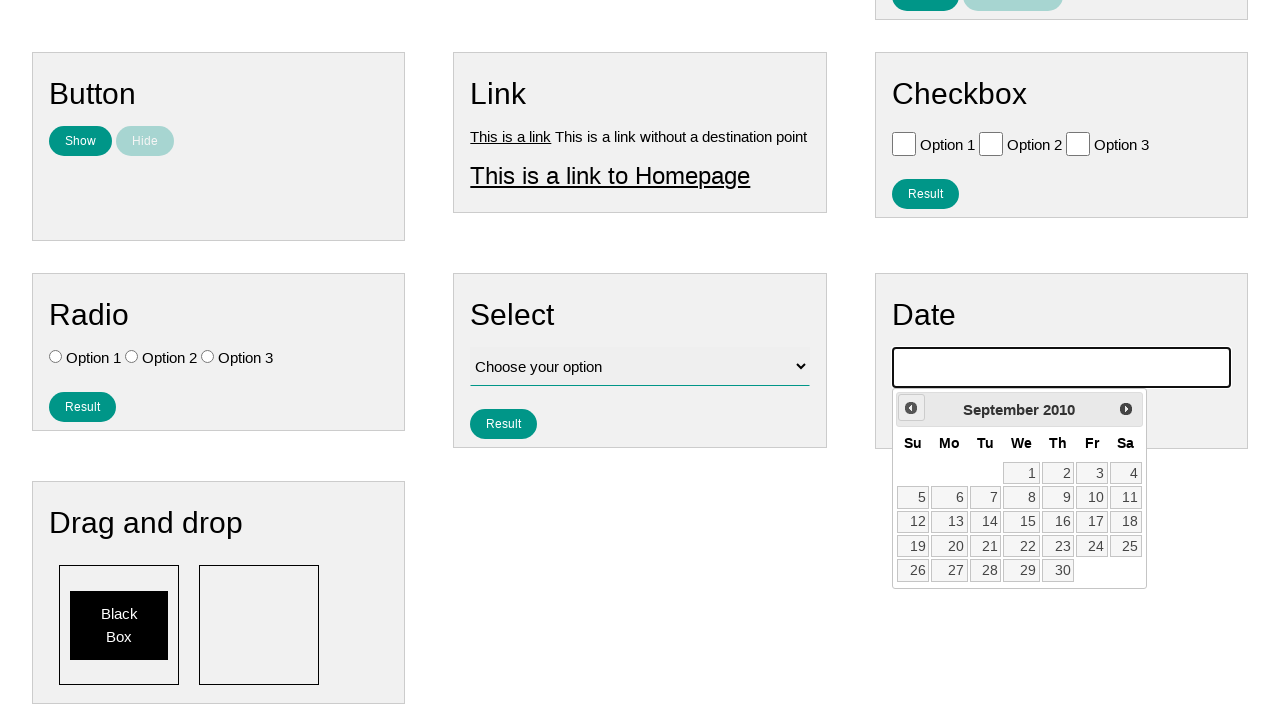

Clicked previous button to navigate calendar backwards at (911, 408) on .ui-datepicker-prev
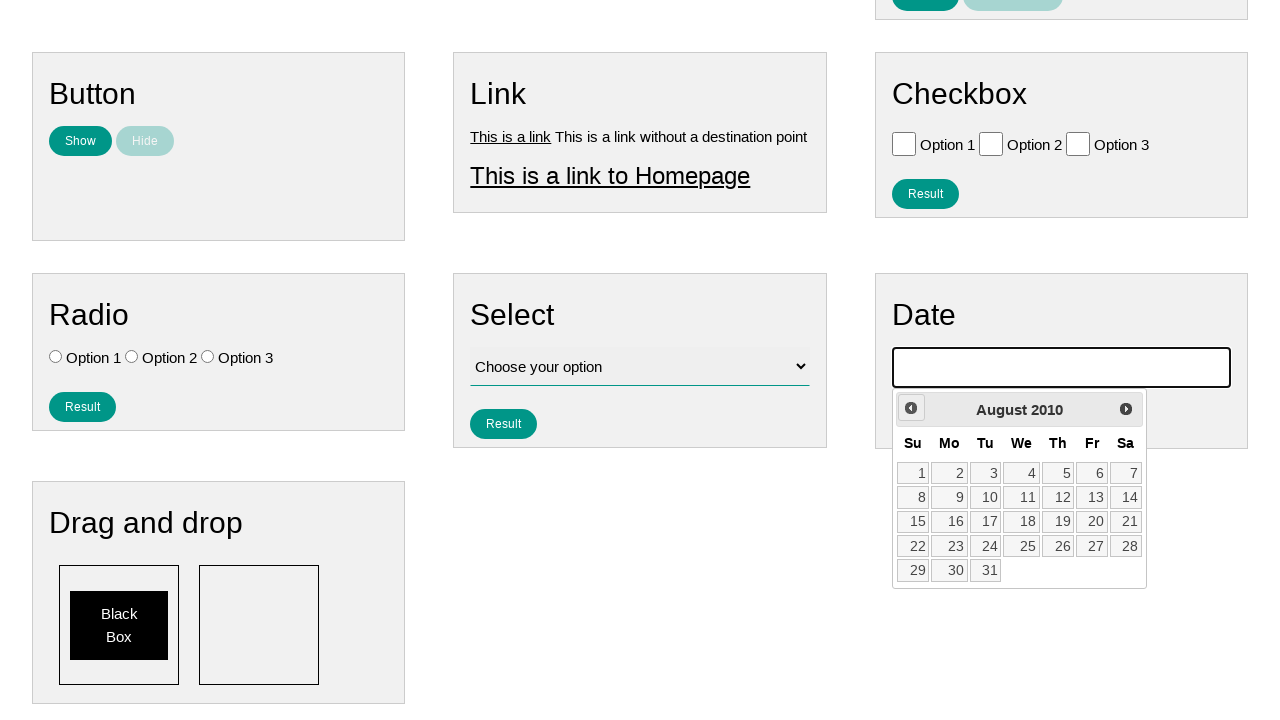

Retrieved year value: 2010
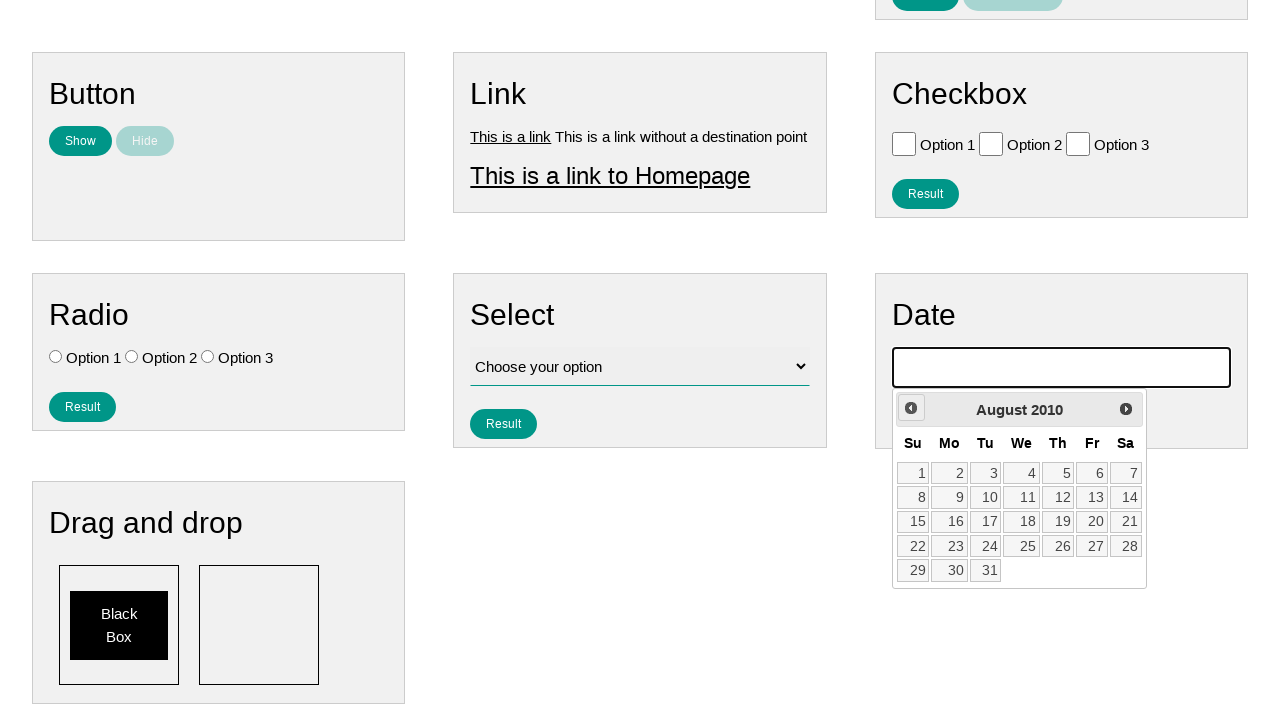

Retrieved month value: August
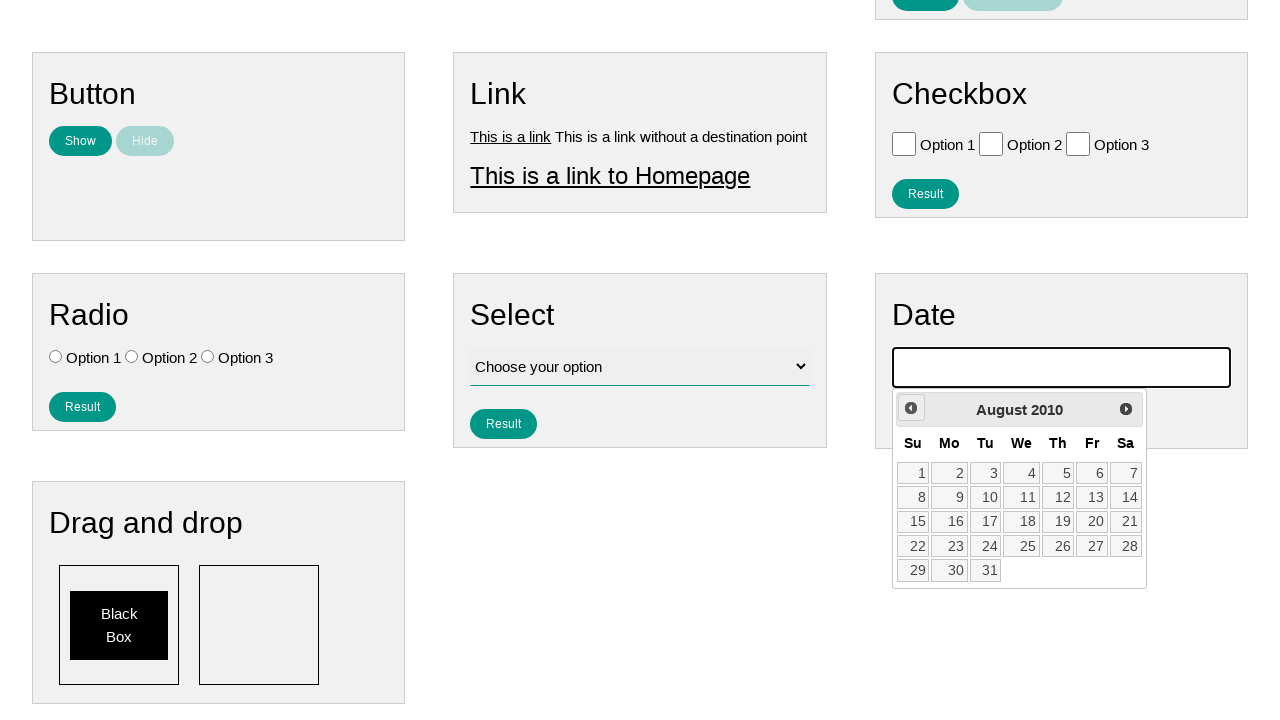

Clicked previous button to navigate calendar backwards at (911, 408) on .ui-datepicker-prev
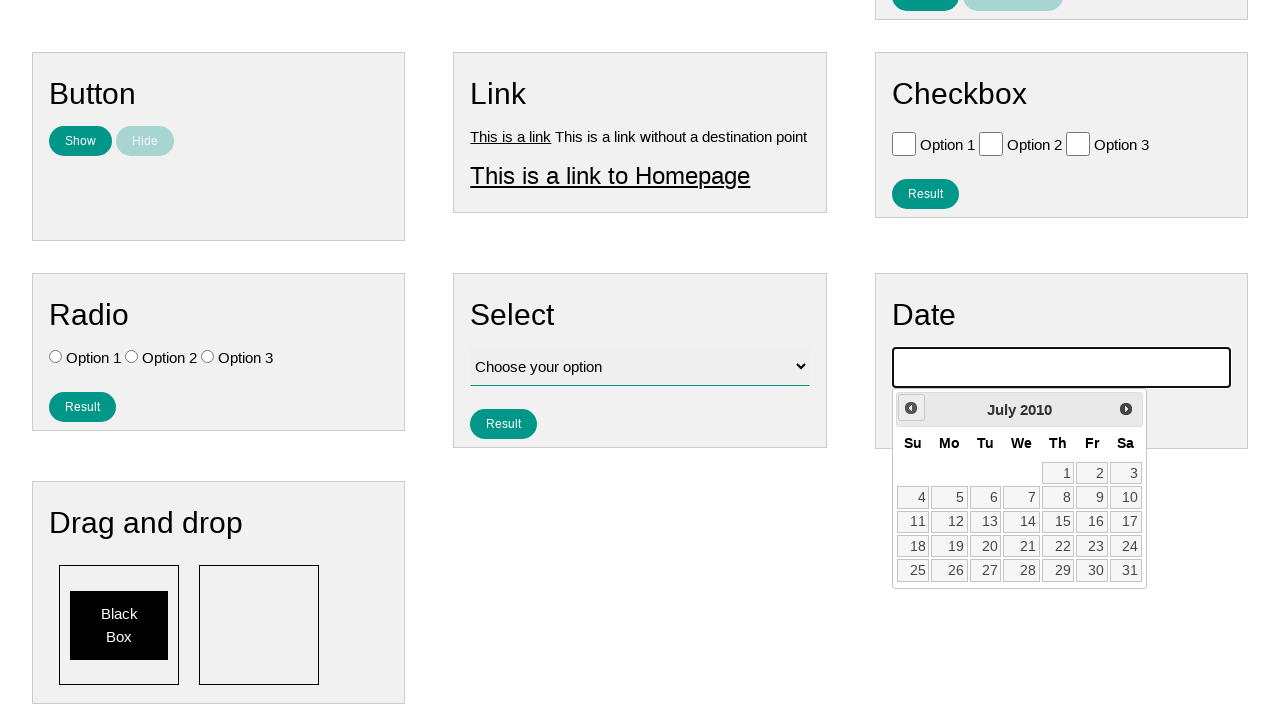

Retrieved year value: 2010
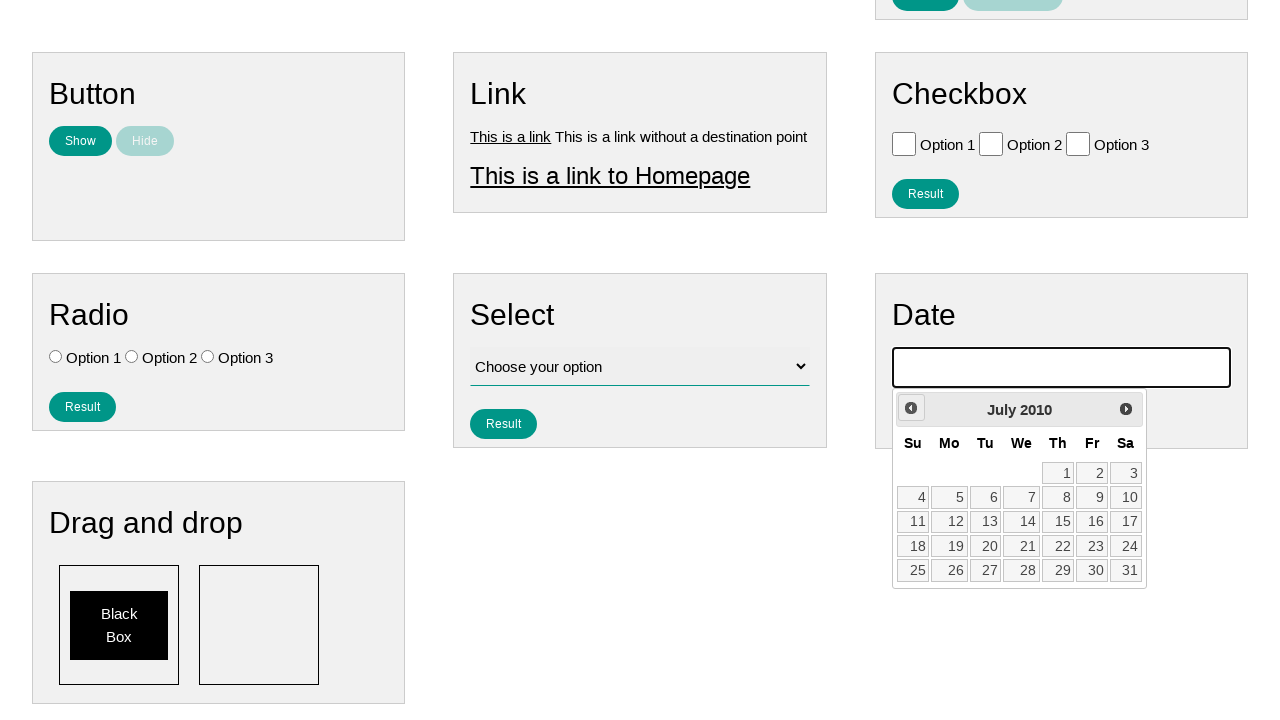

Retrieved month value: July
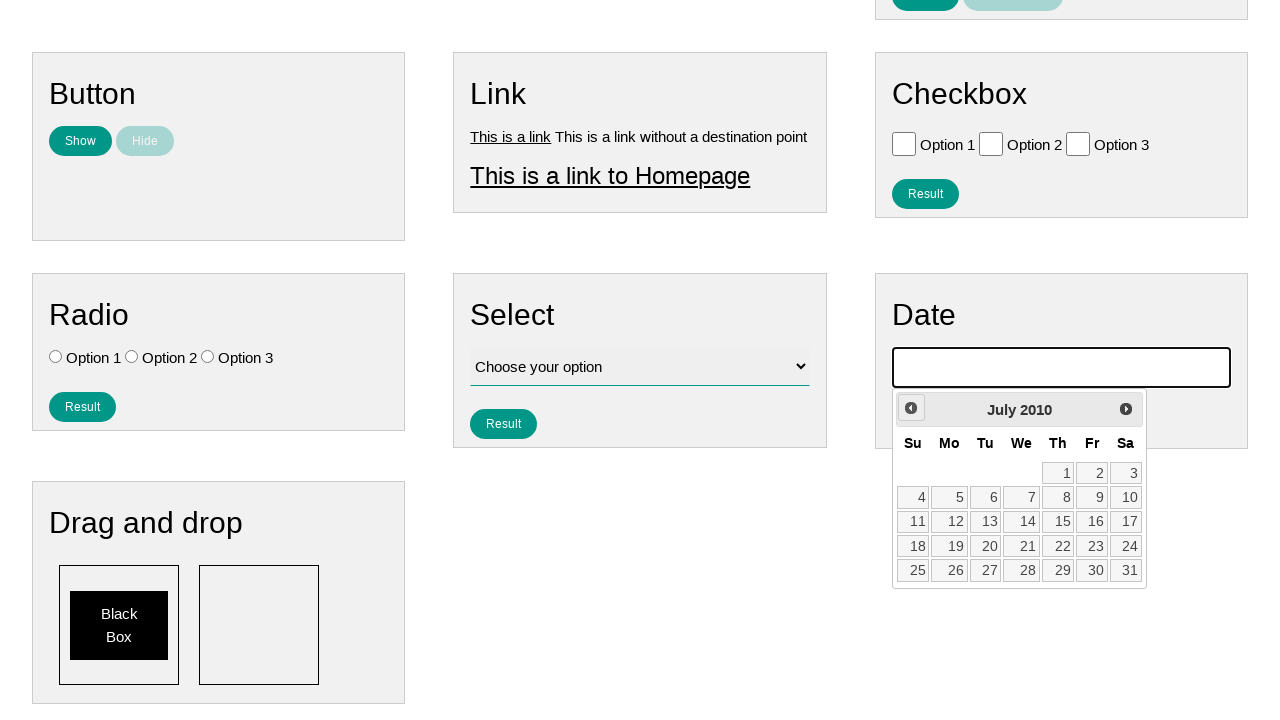

Clicked previous button to navigate calendar backwards at (911, 408) on .ui-datepicker-prev
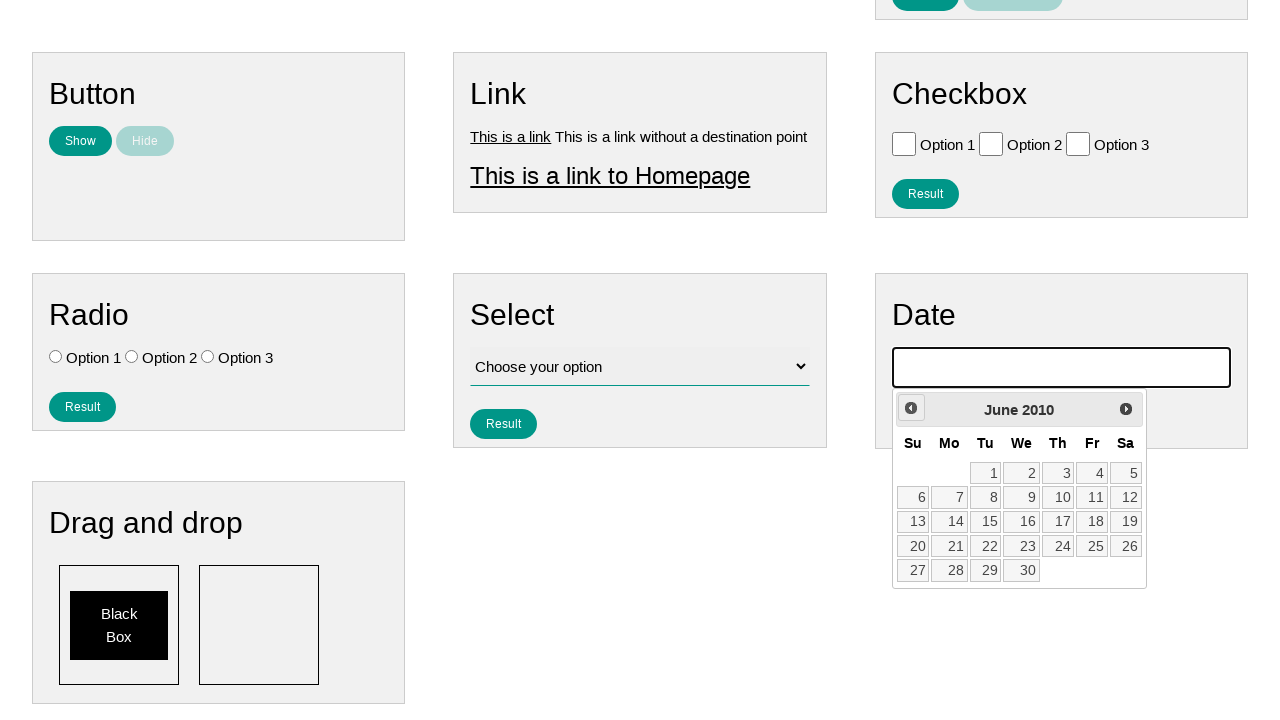

Retrieved year value: 2010
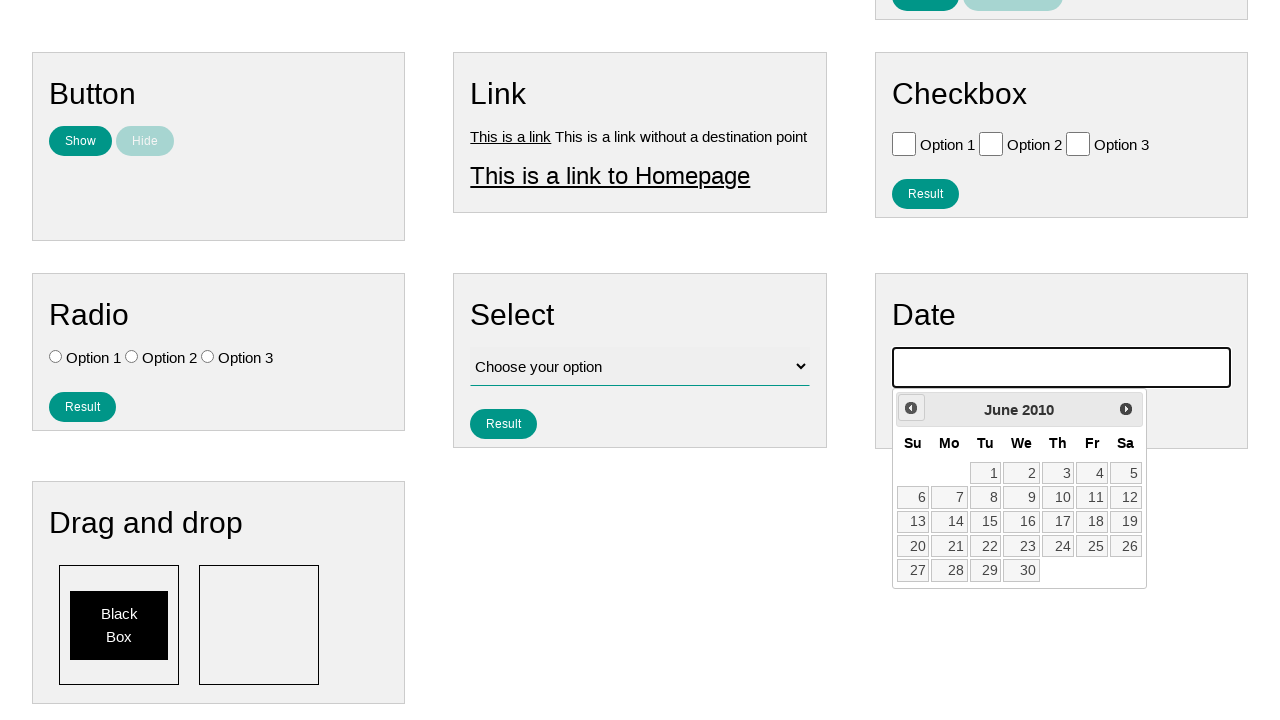

Retrieved month value: June
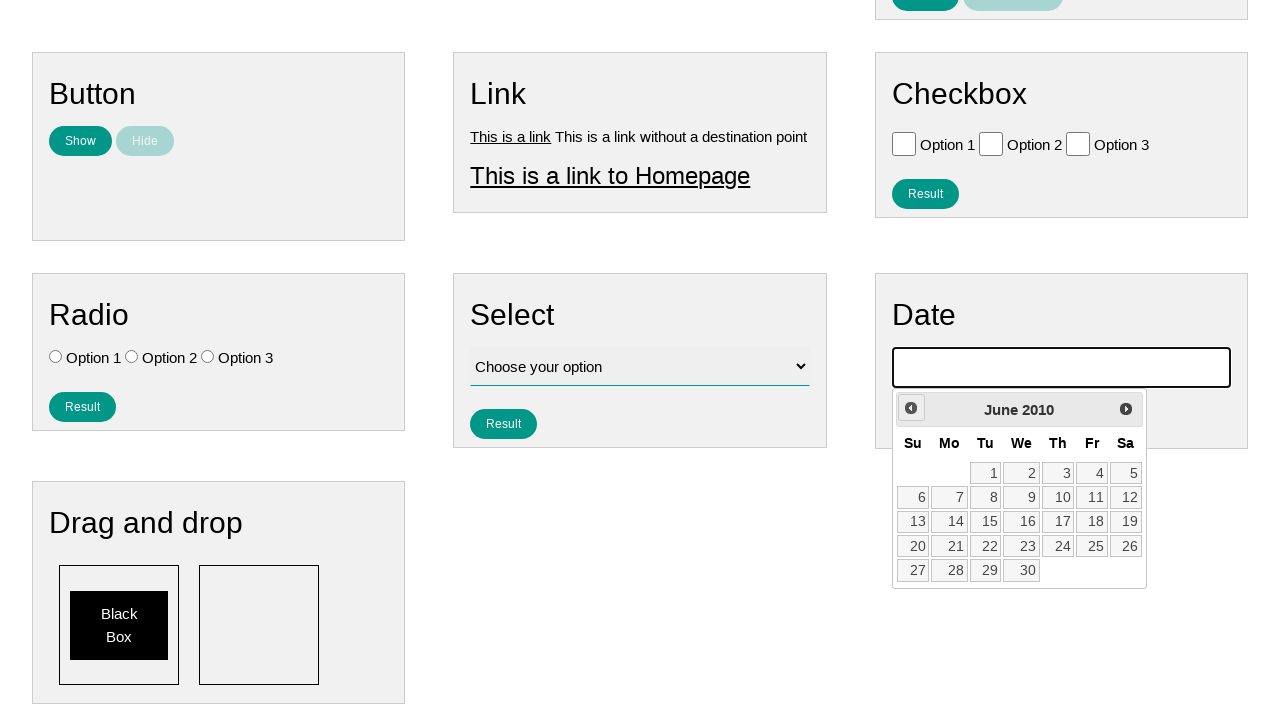

Clicked previous button to navigate calendar backwards at (911, 408) on .ui-datepicker-prev
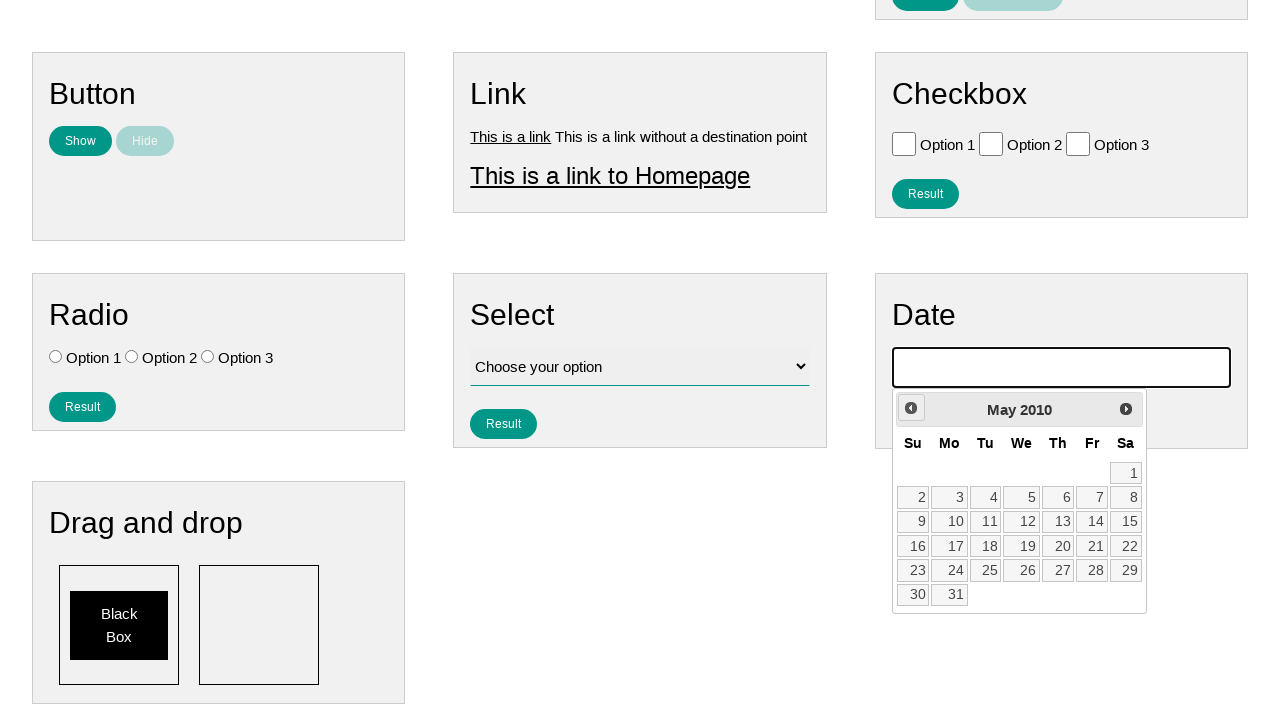

Retrieved year value: 2010
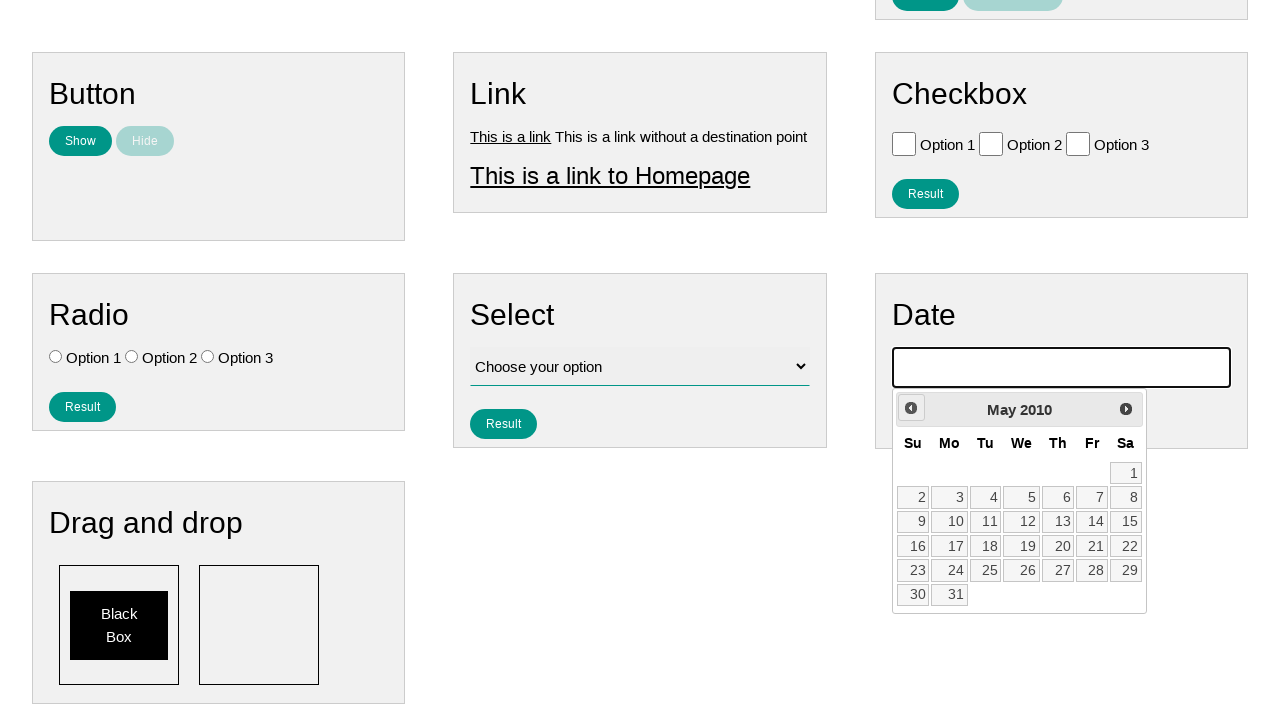

Retrieved month value: May
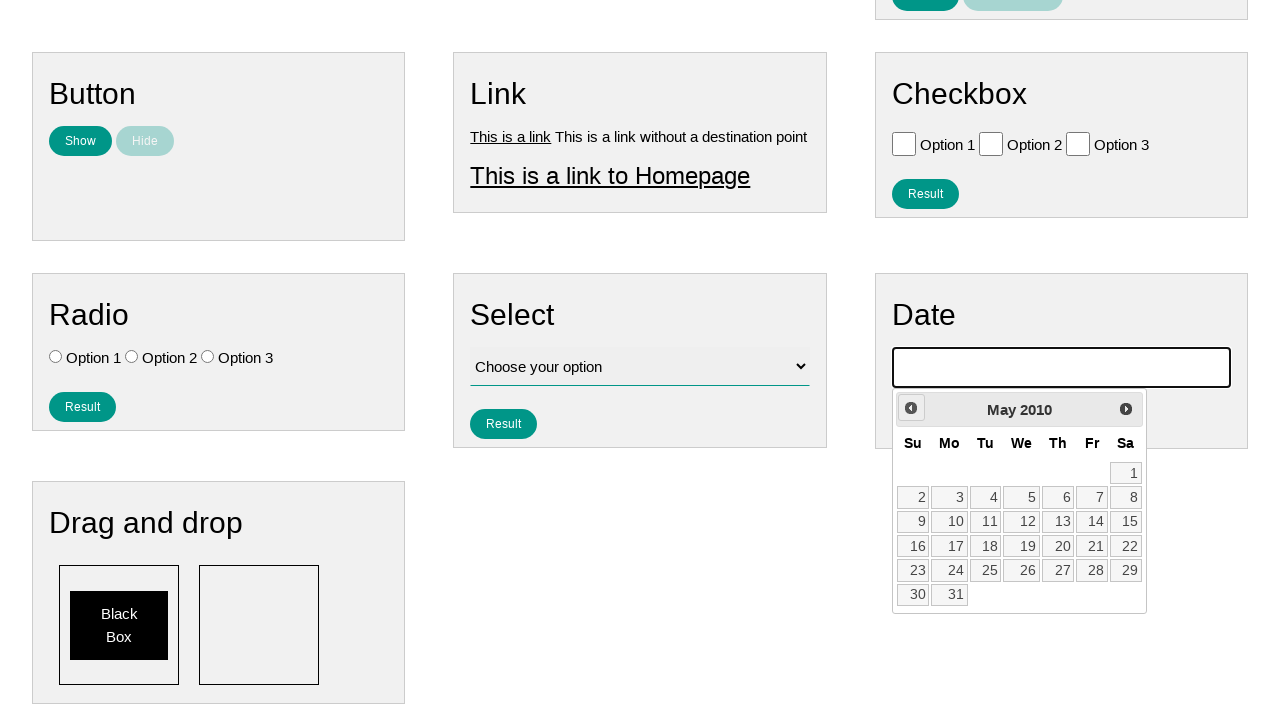

Clicked previous button to navigate calendar backwards at (911, 408) on .ui-datepicker-prev
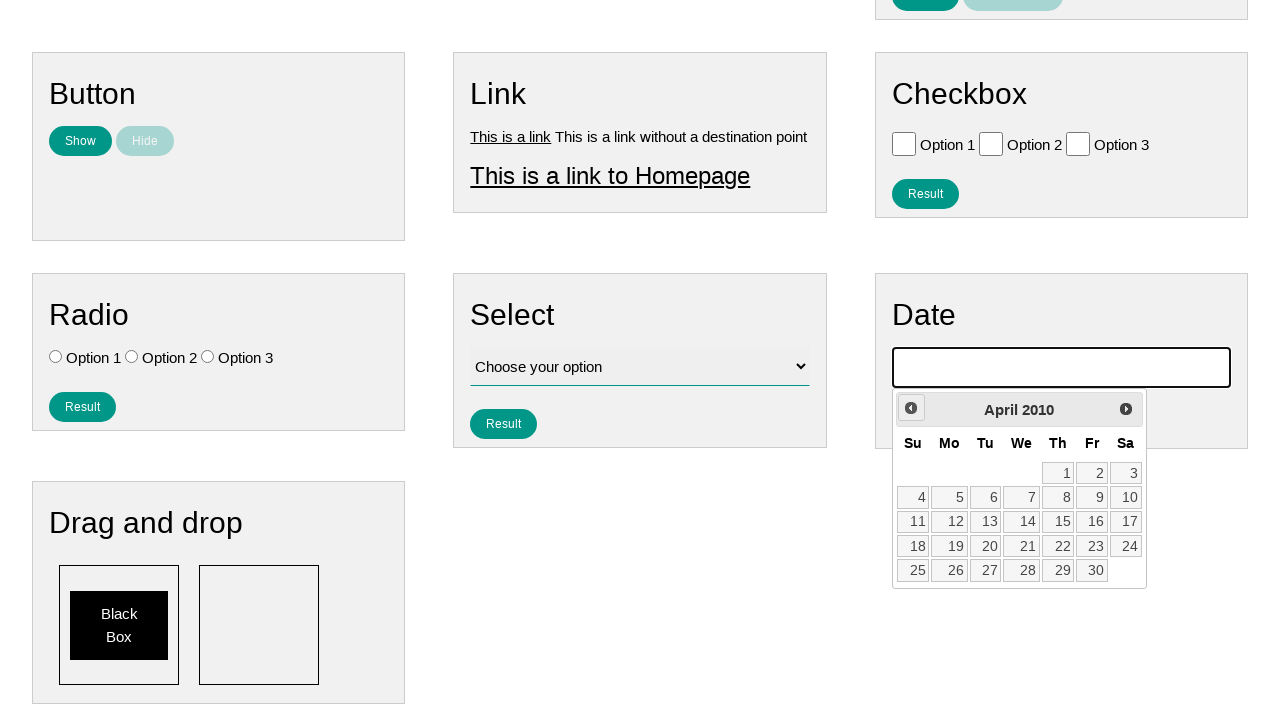

Retrieved year value: 2010
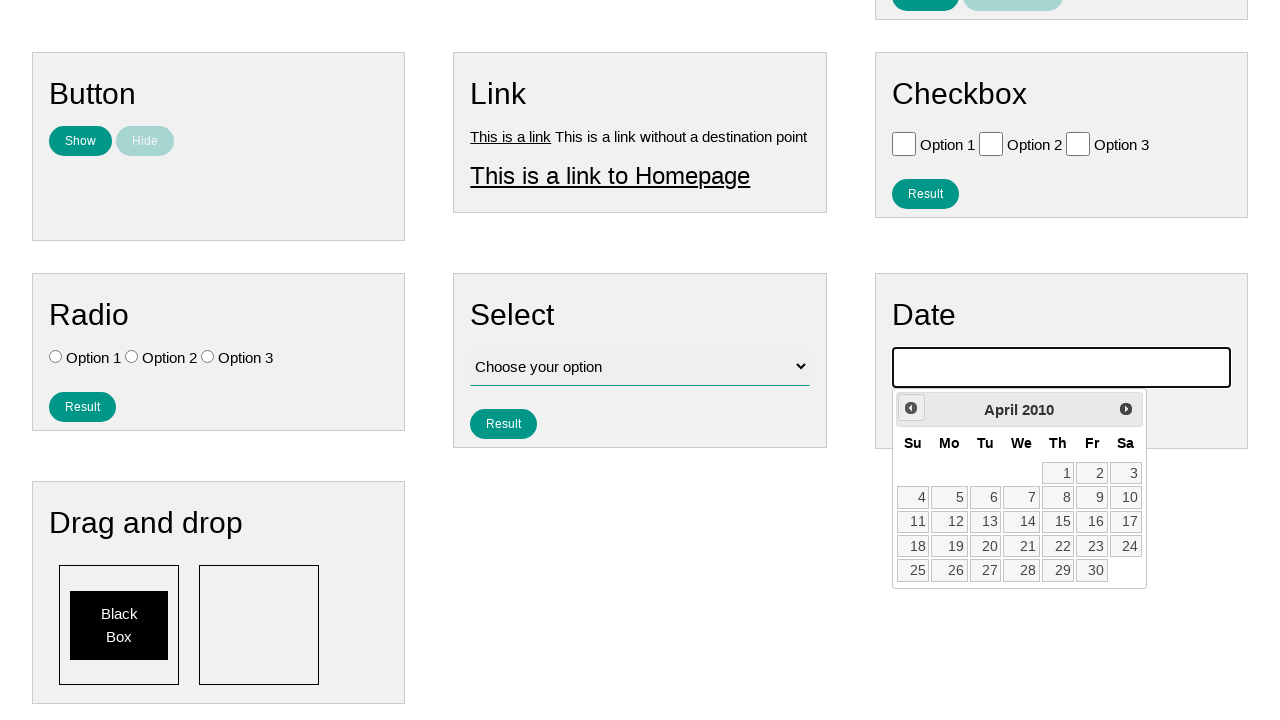

Retrieved month value: April
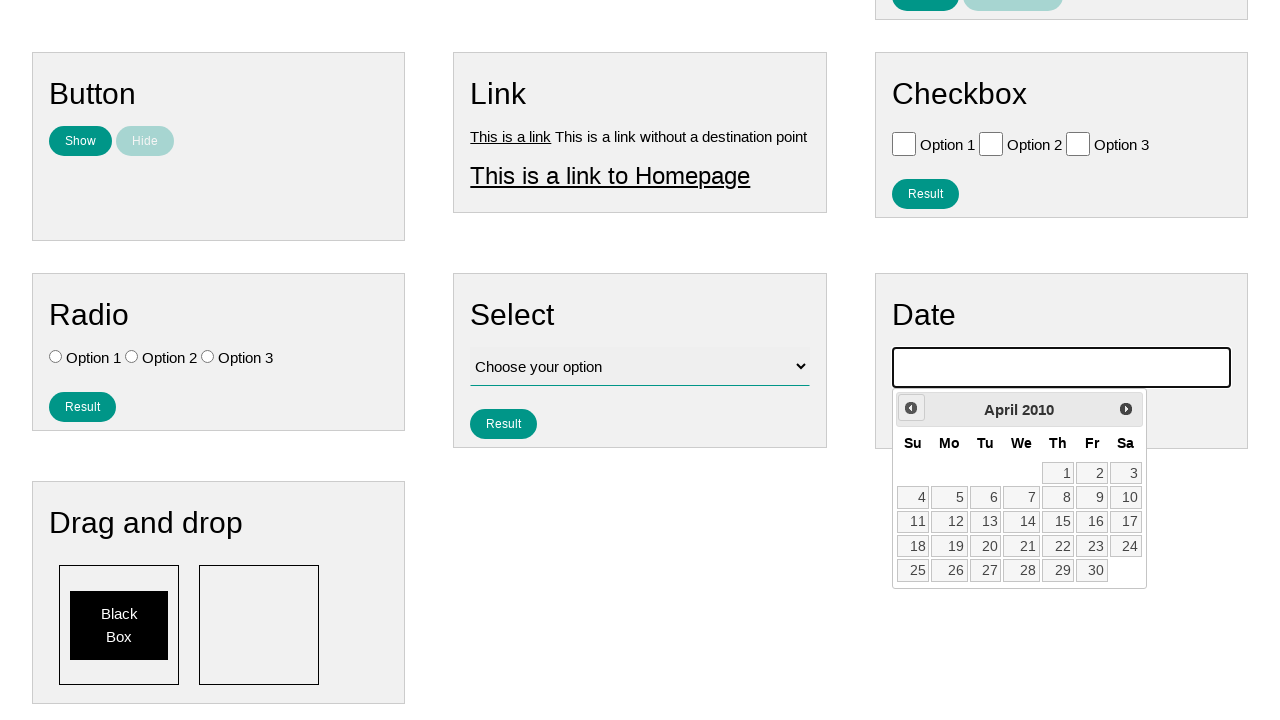

Clicked previous button to navigate calendar backwards at (911, 408) on .ui-datepicker-prev
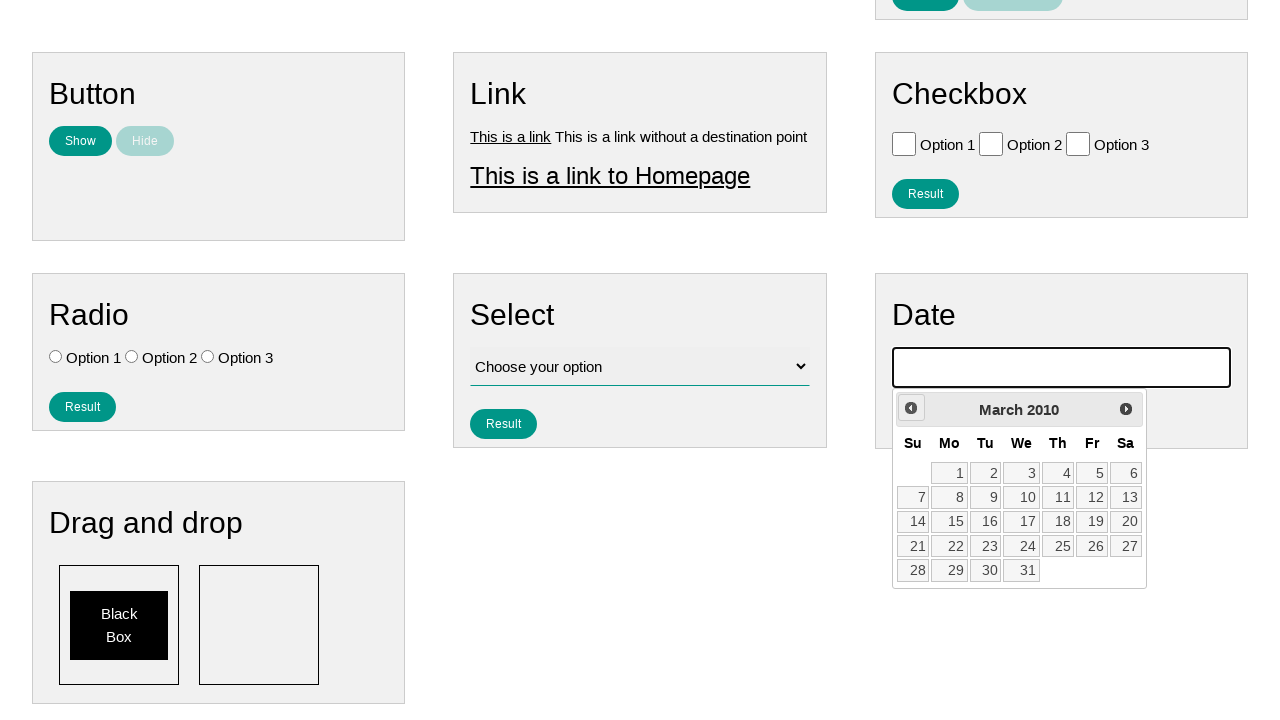

Retrieved year value: 2010
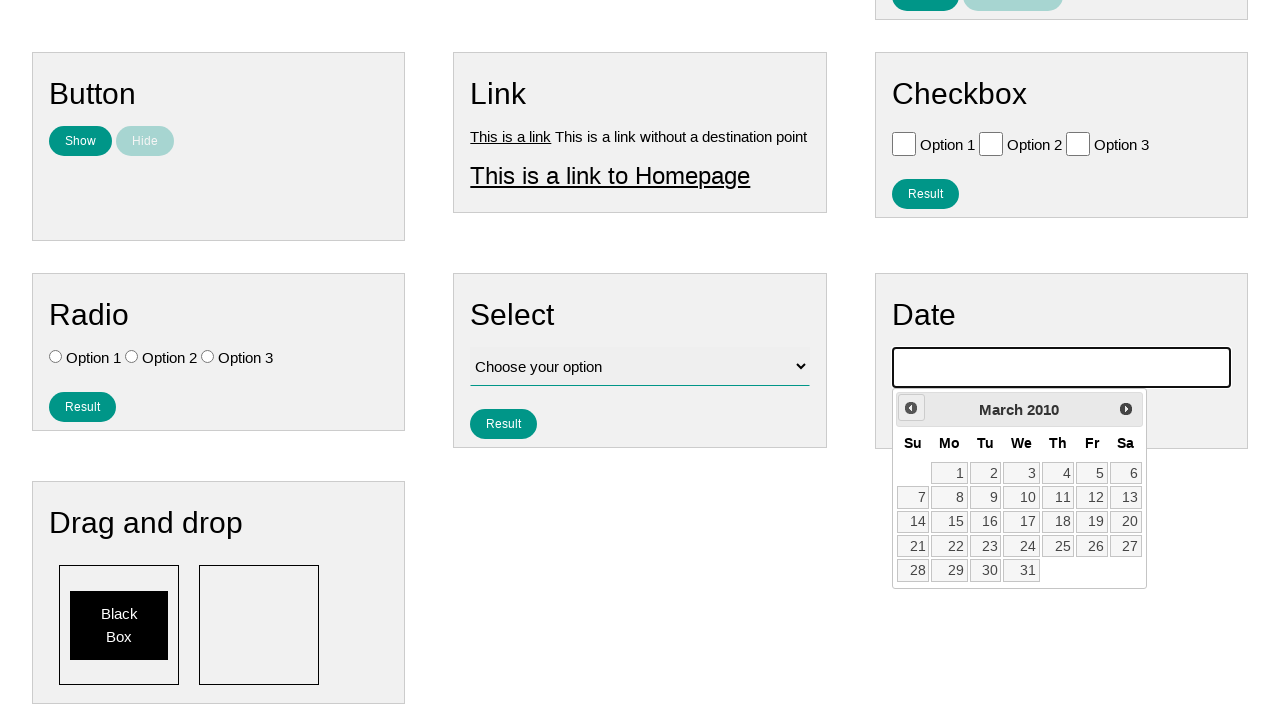

Retrieved month value: March
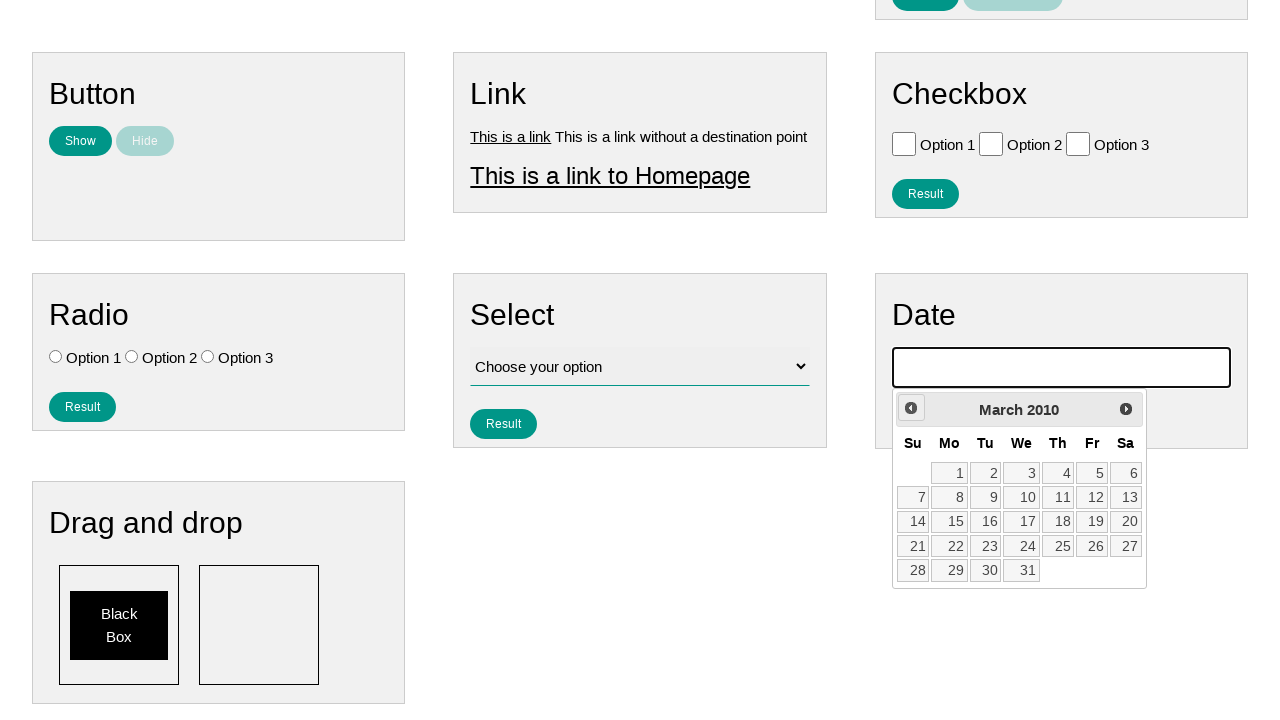

Clicked previous button to navigate calendar backwards at (911, 408) on .ui-datepicker-prev
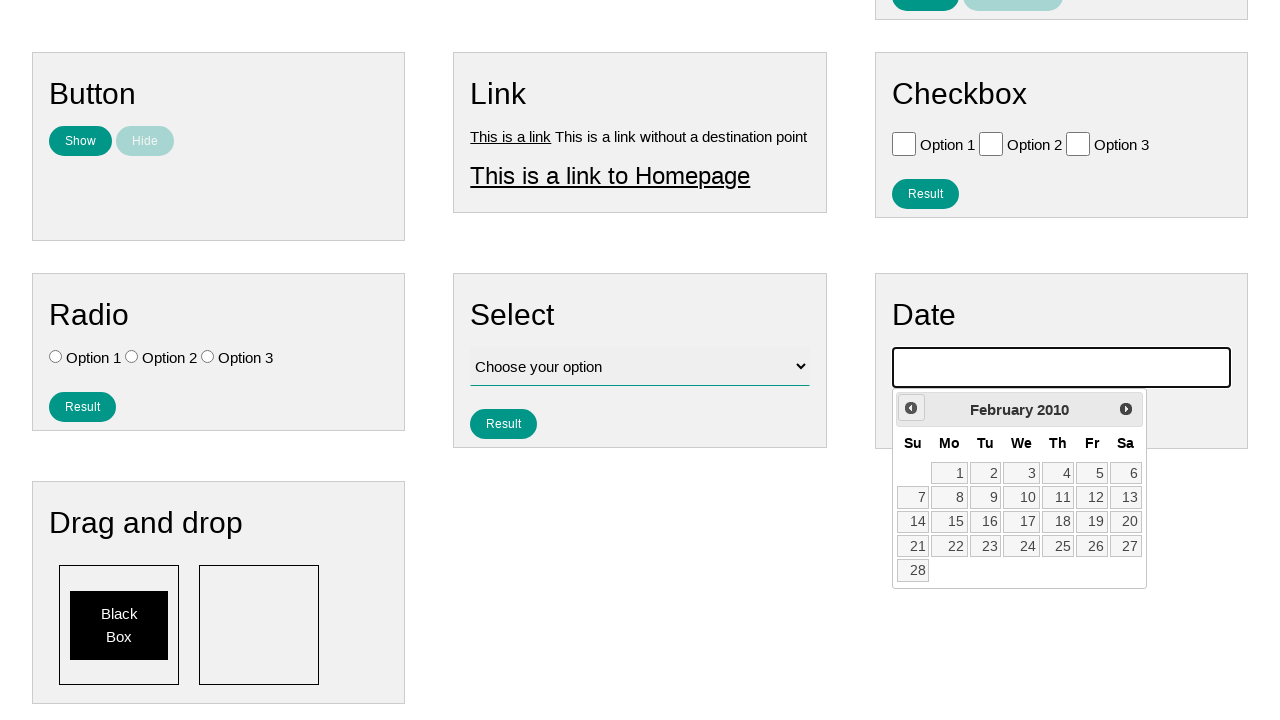

Retrieved year value: 2010
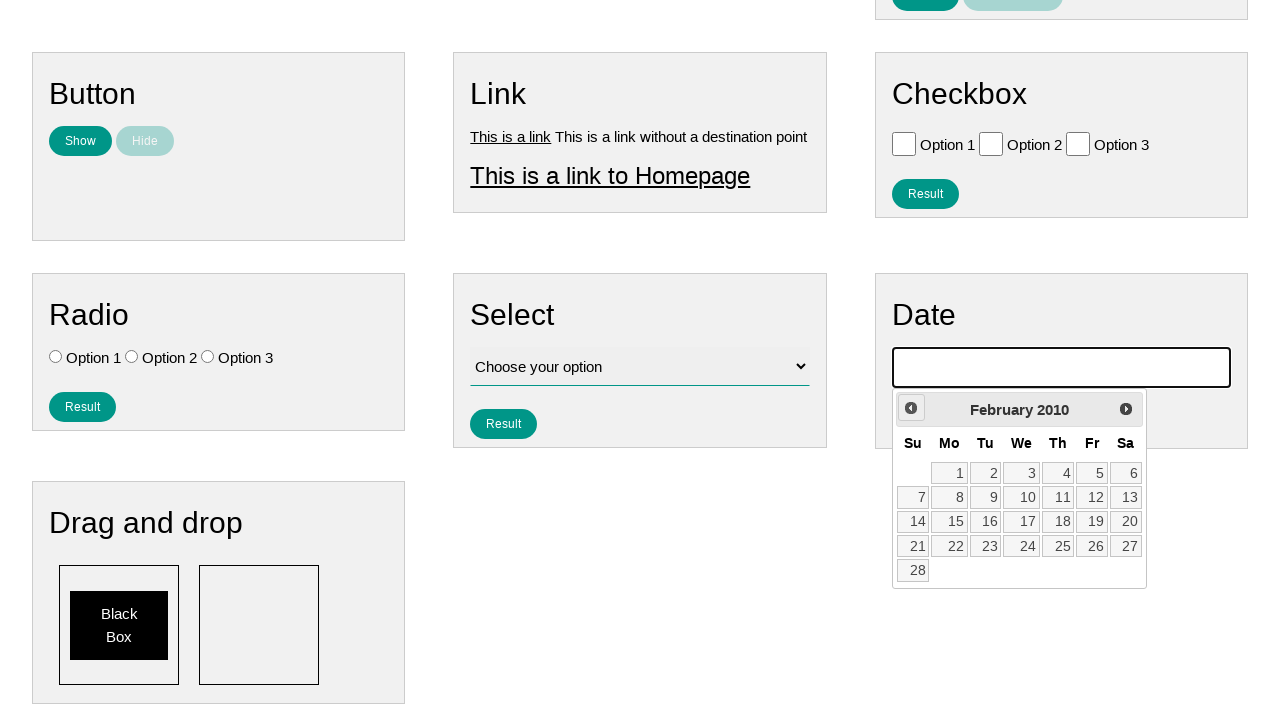

Retrieved month value: February
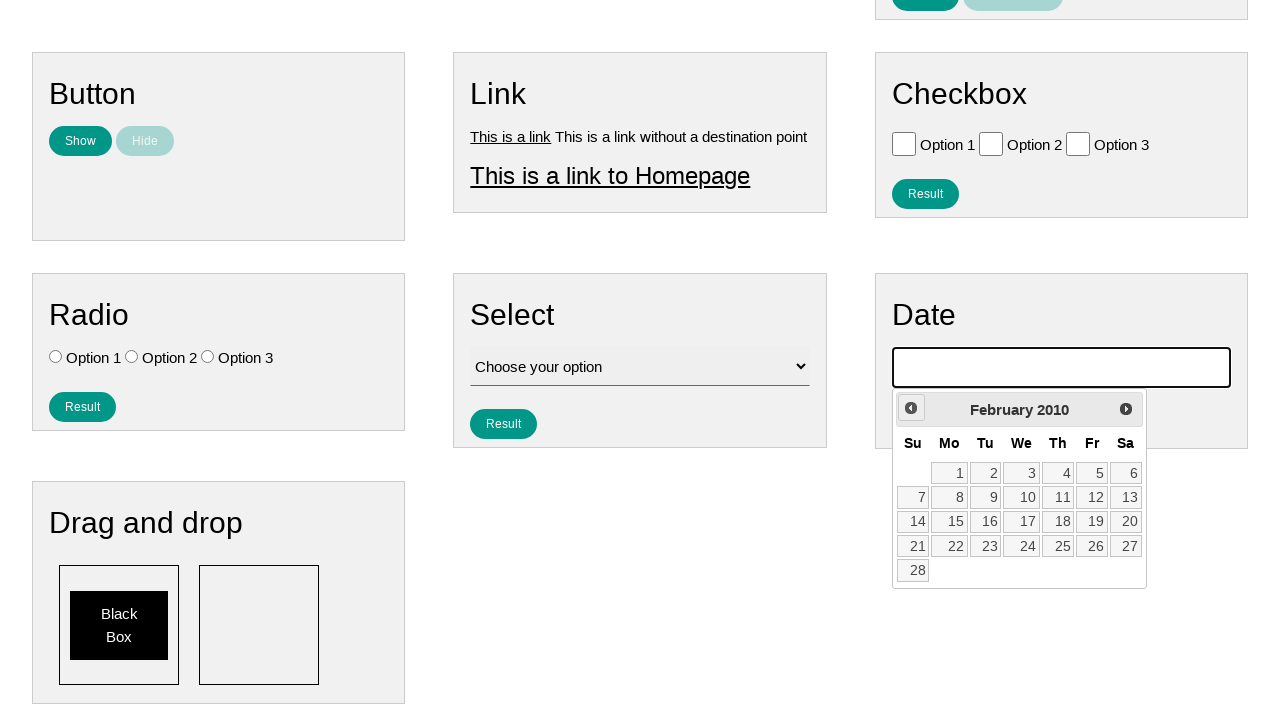

Clicked previous button to navigate calendar backwards at (911, 408) on .ui-datepicker-prev
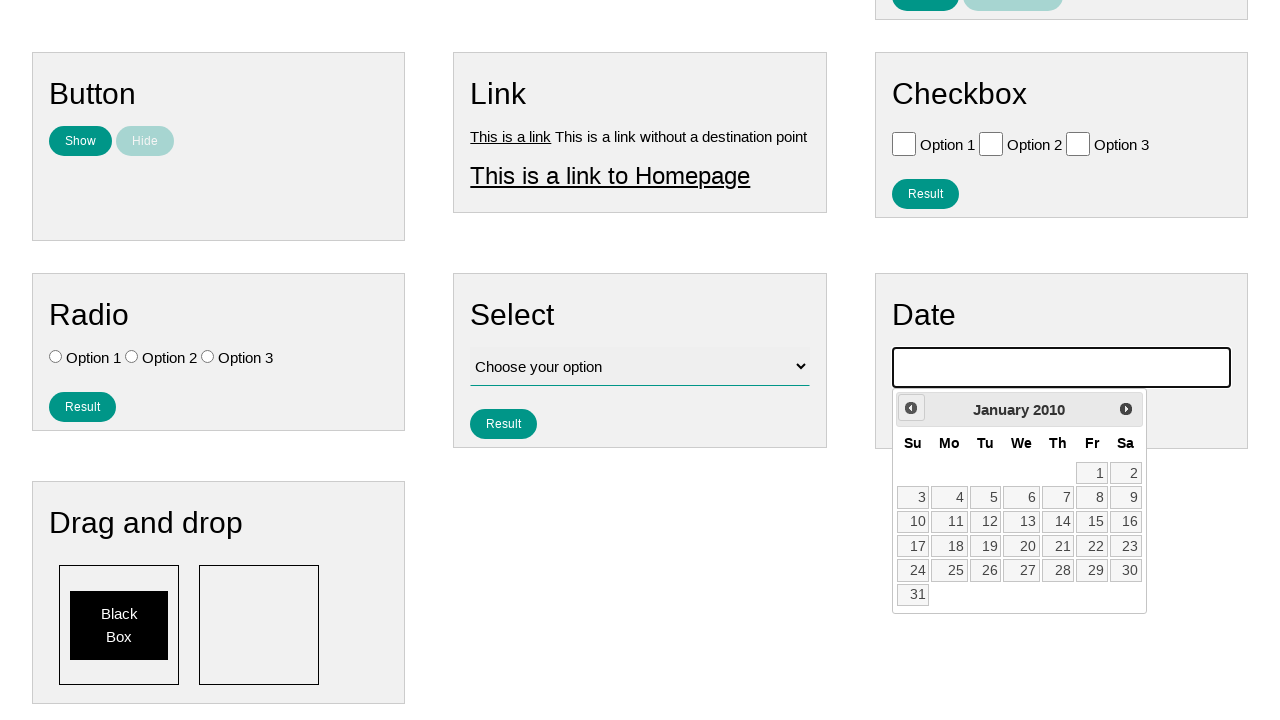

Retrieved year value: 2010
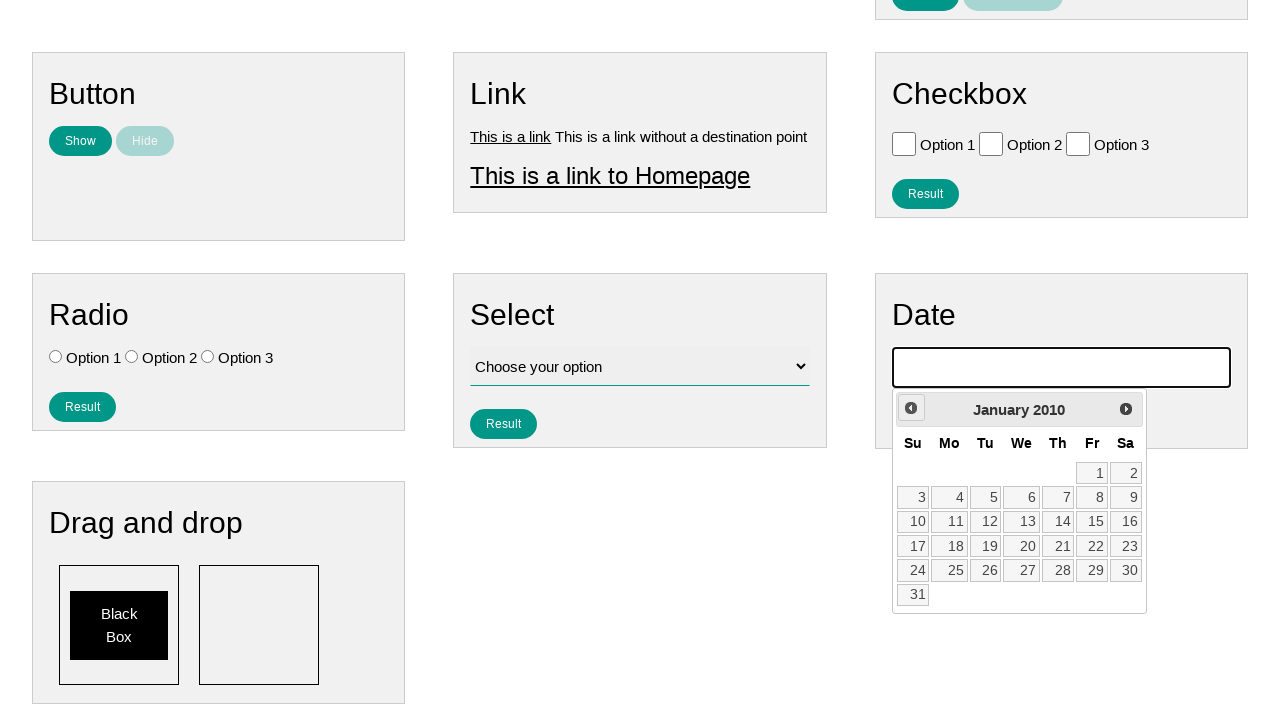

Retrieved month value: January
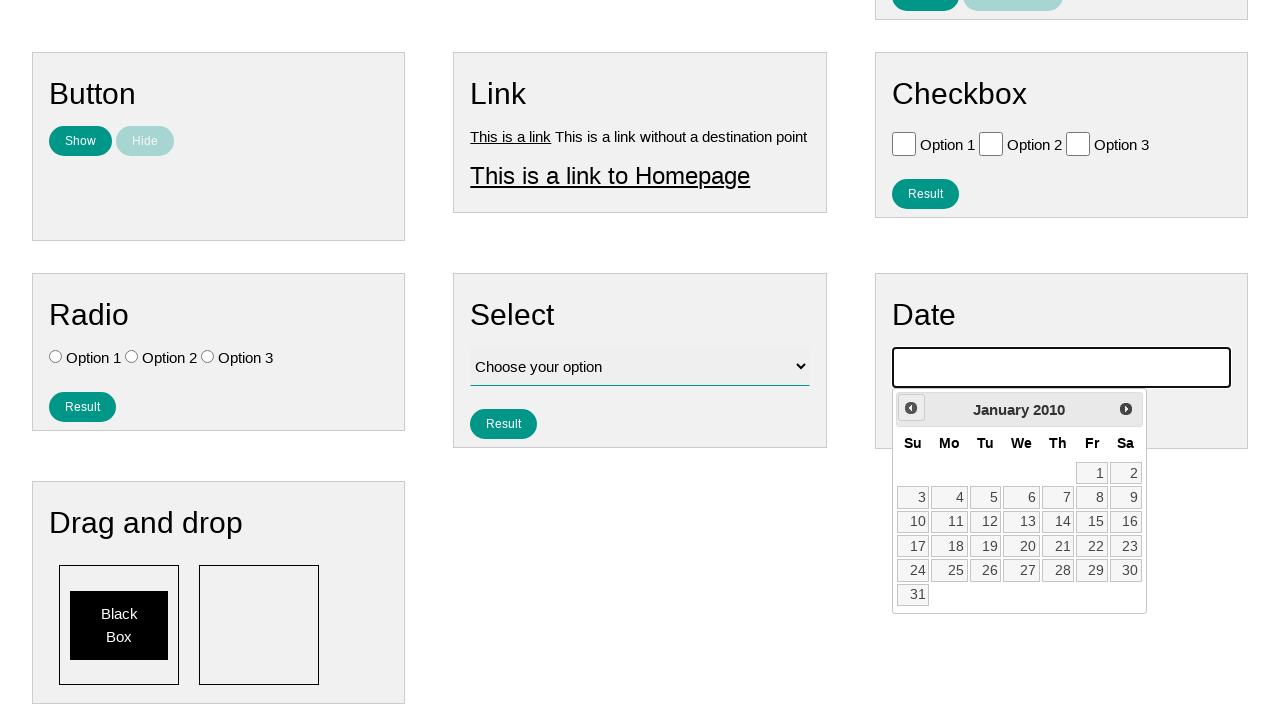

Clicked previous button to navigate calendar backwards at (911, 408) on .ui-datepicker-prev
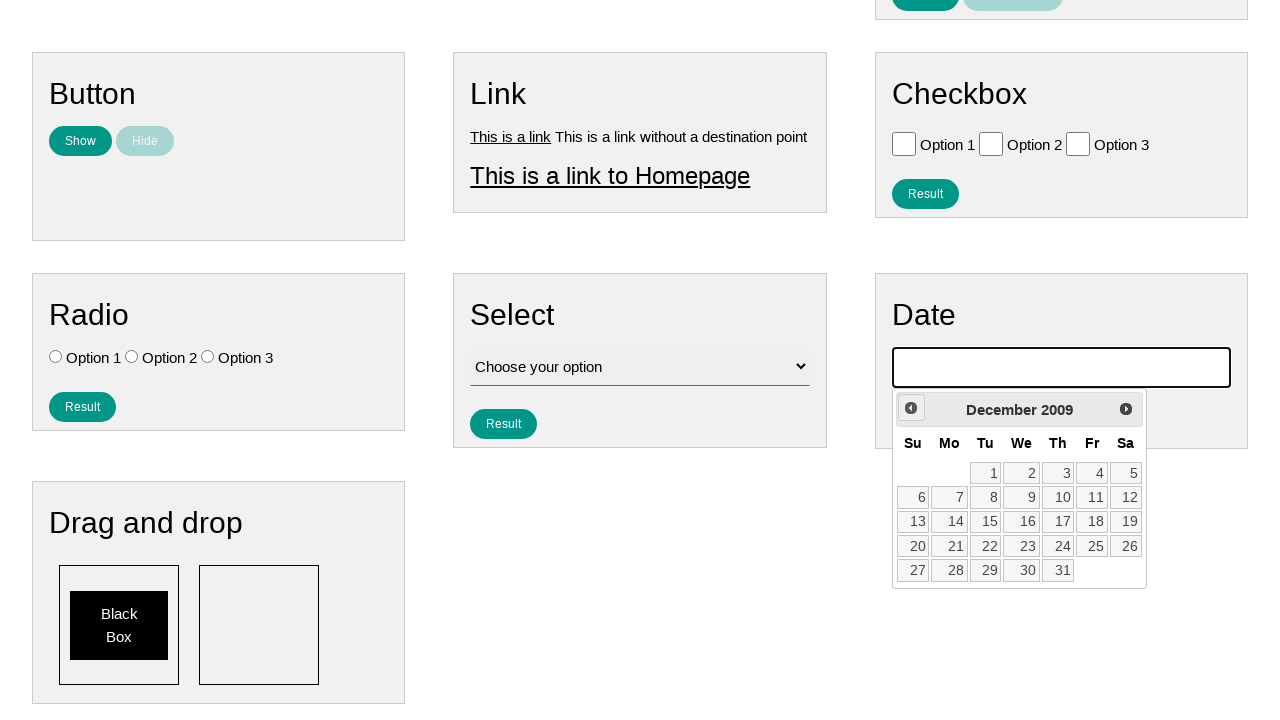

Retrieved year value: 2009
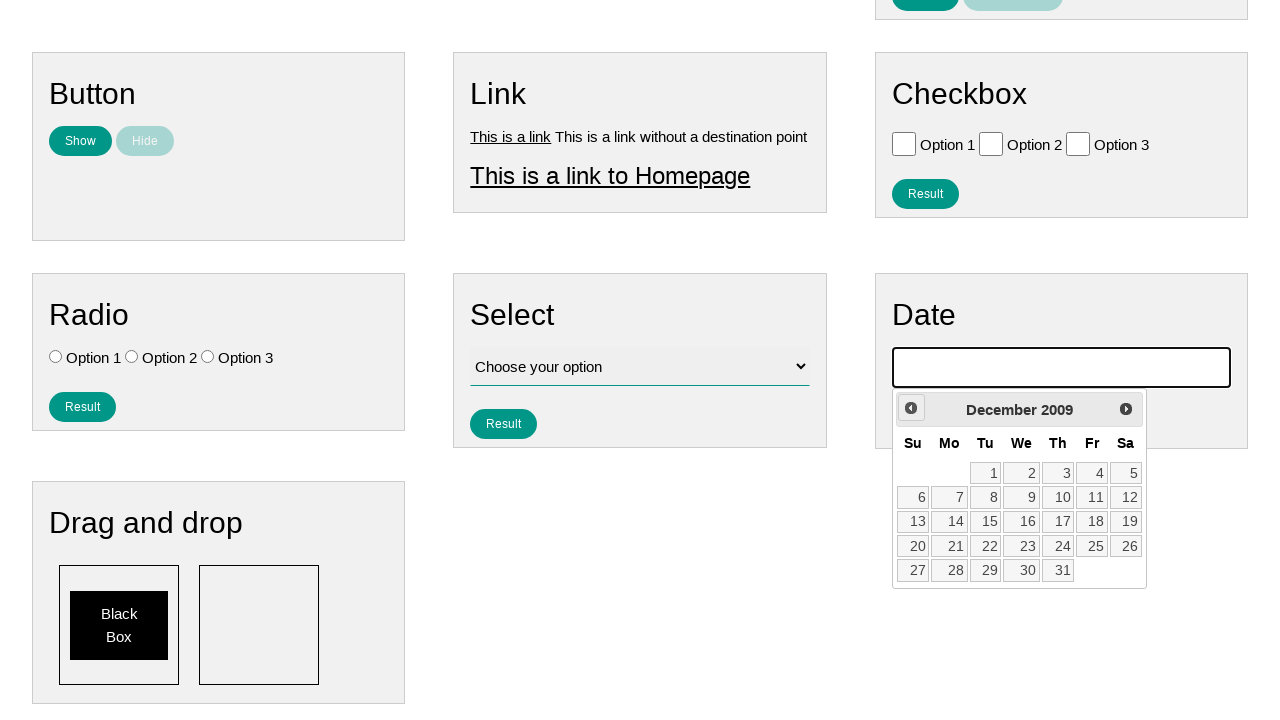

Retrieved month value: December
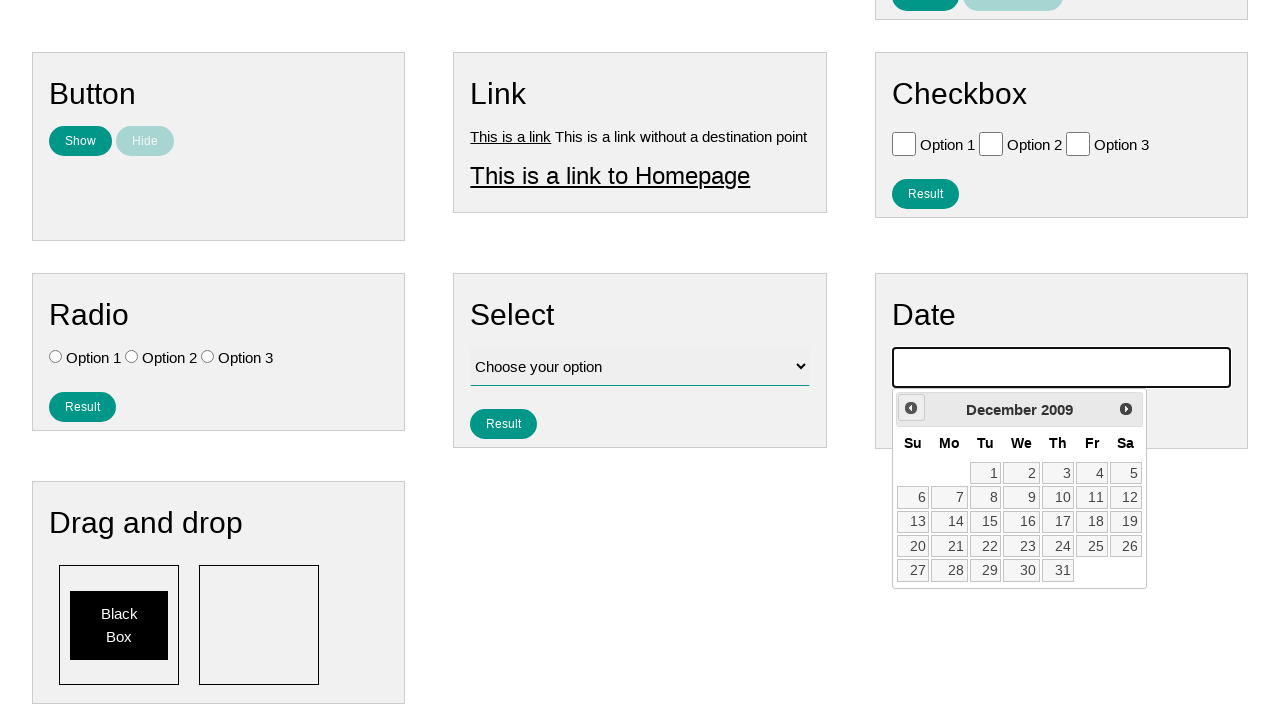

Clicked previous button to navigate calendar backwards at (911, 408) on .ui-datepicker-prev
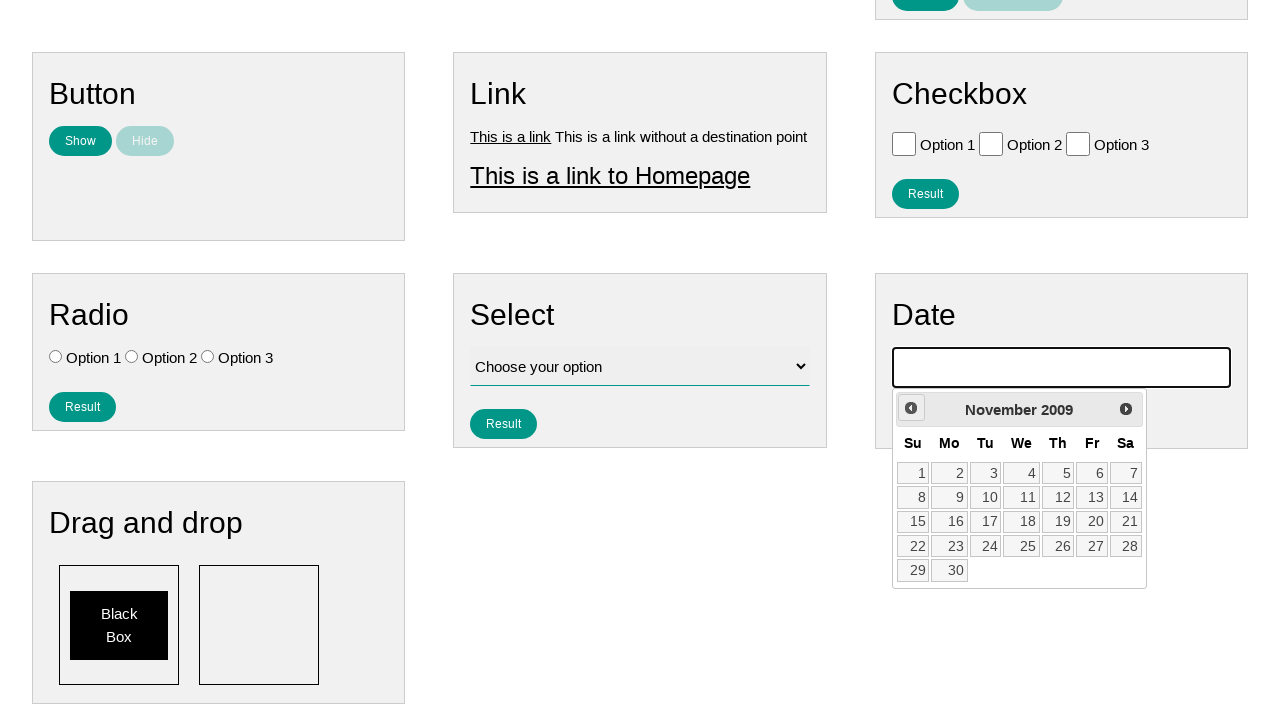

Retrieved year value: 2009
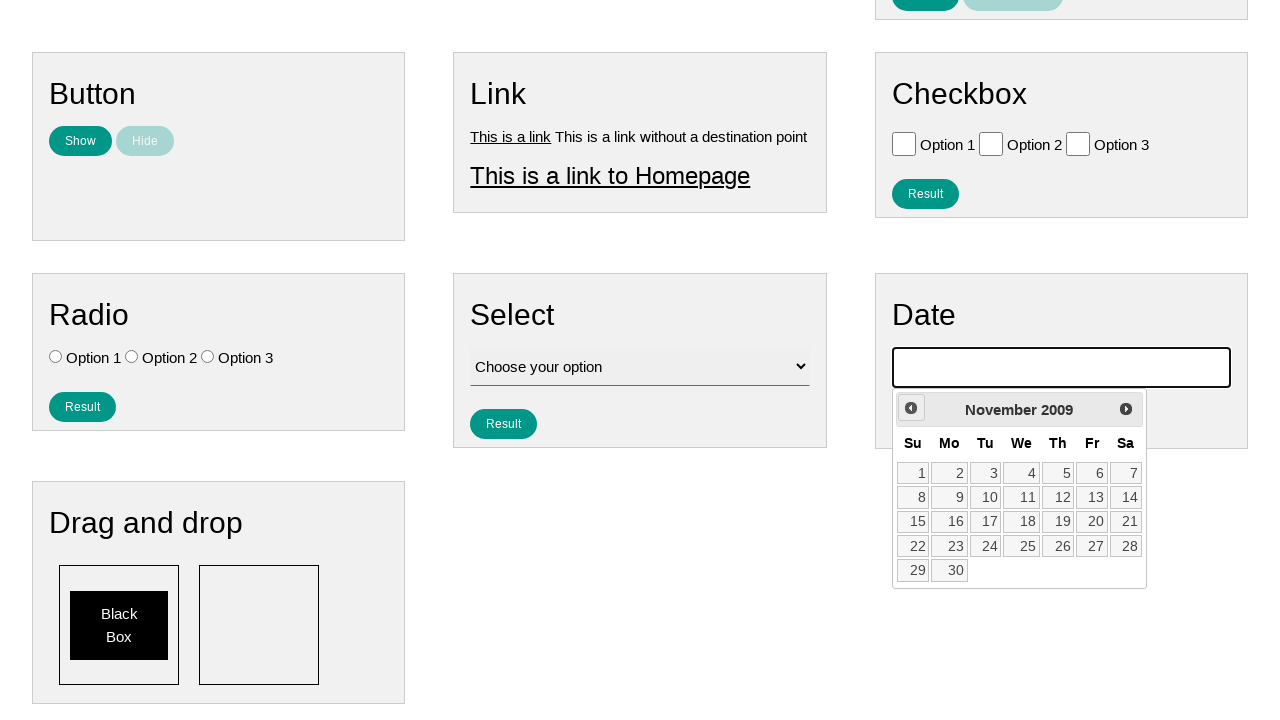

Retrieved month value: November
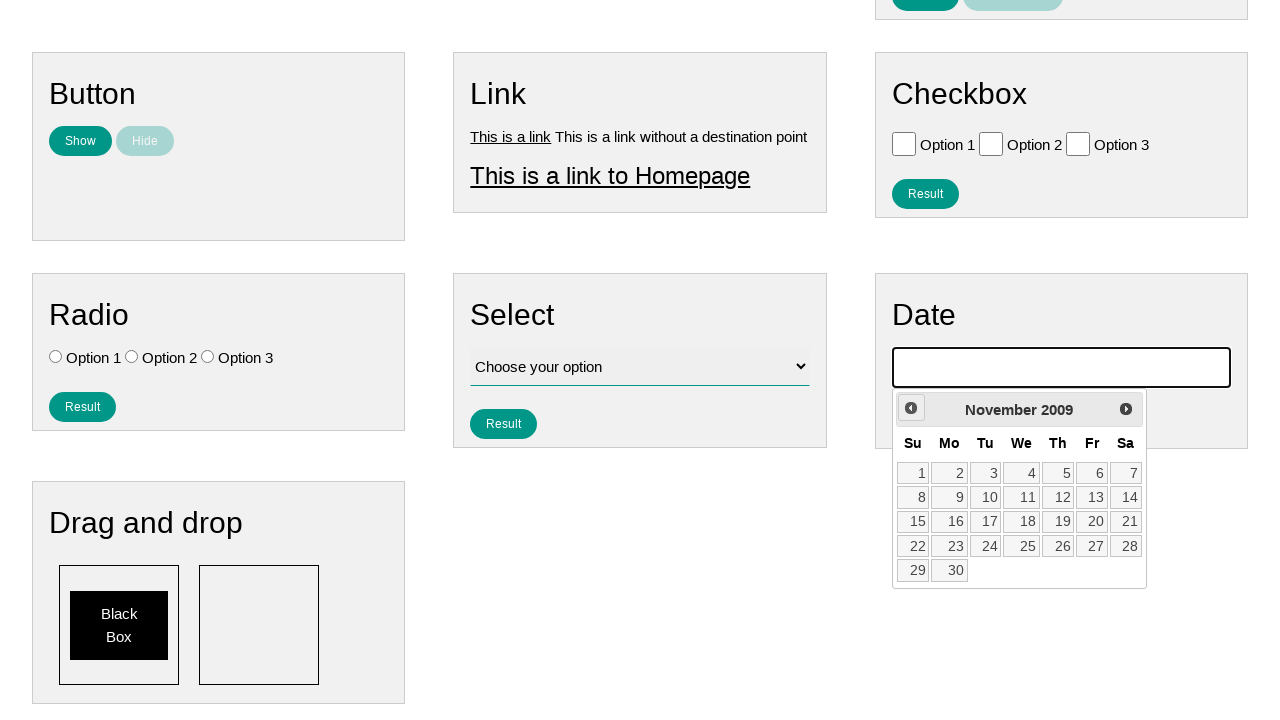

Clicked previous button to navigate calendar backwards at (911, 408) on .ui-datepicker-prev
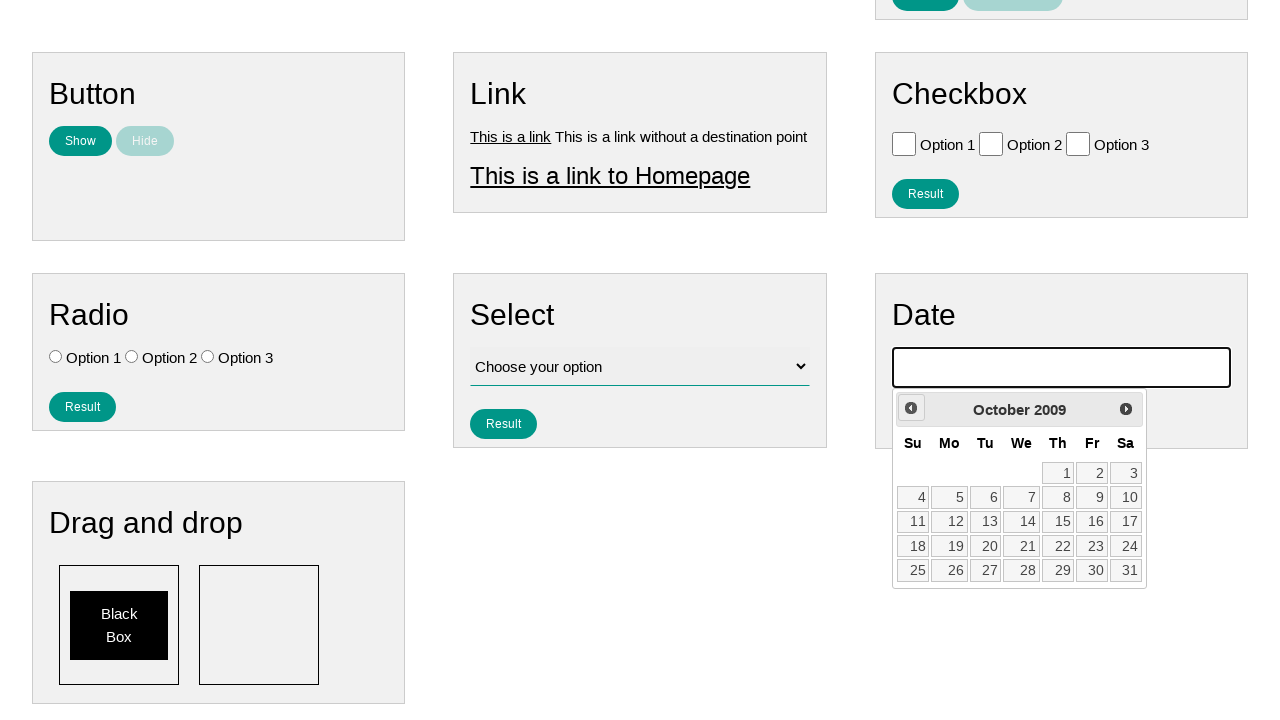

Retrieved year value: 2009
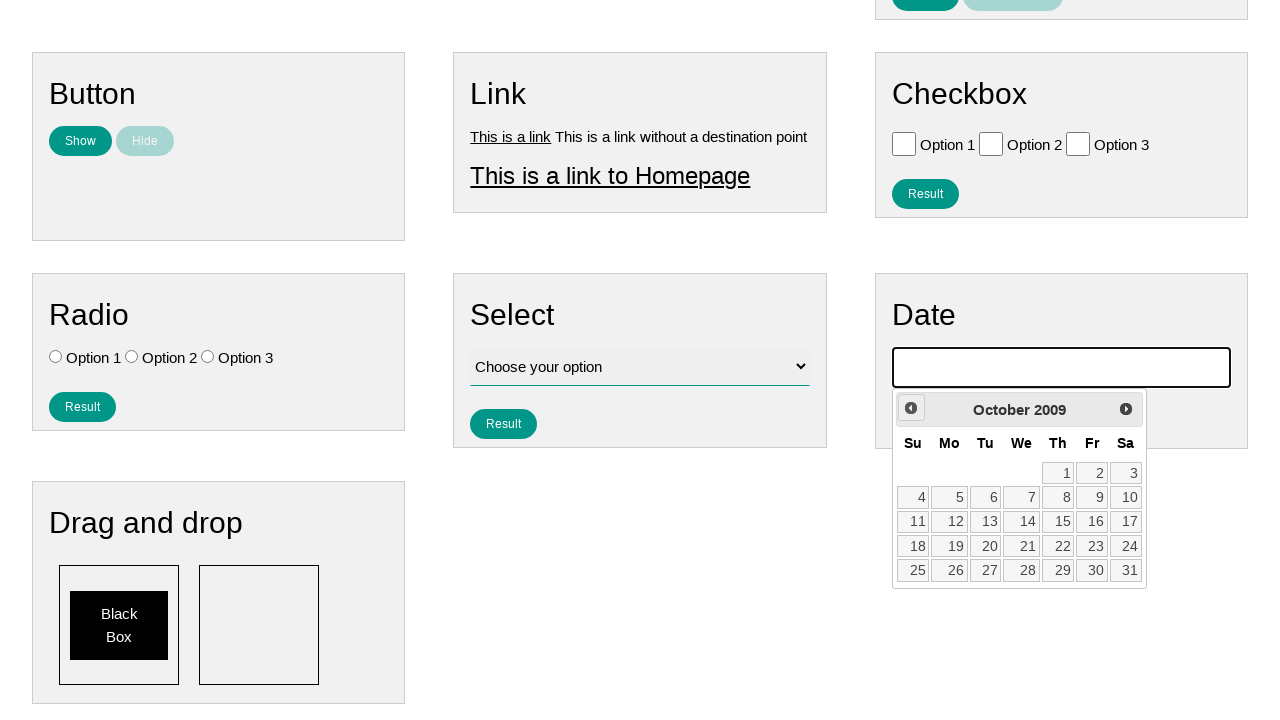

Retrieved month value: October
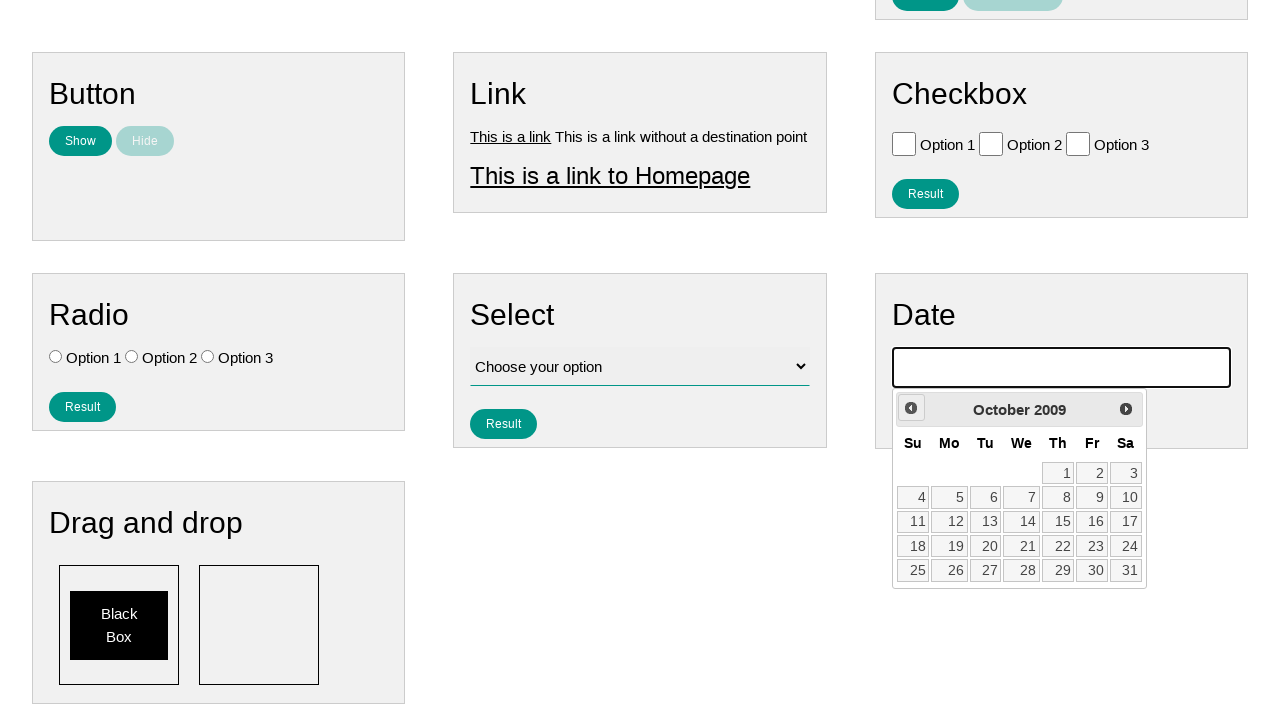

Clicked previous button to navigate calendar backwards at (911, 408) on .ui-datepicker-prev
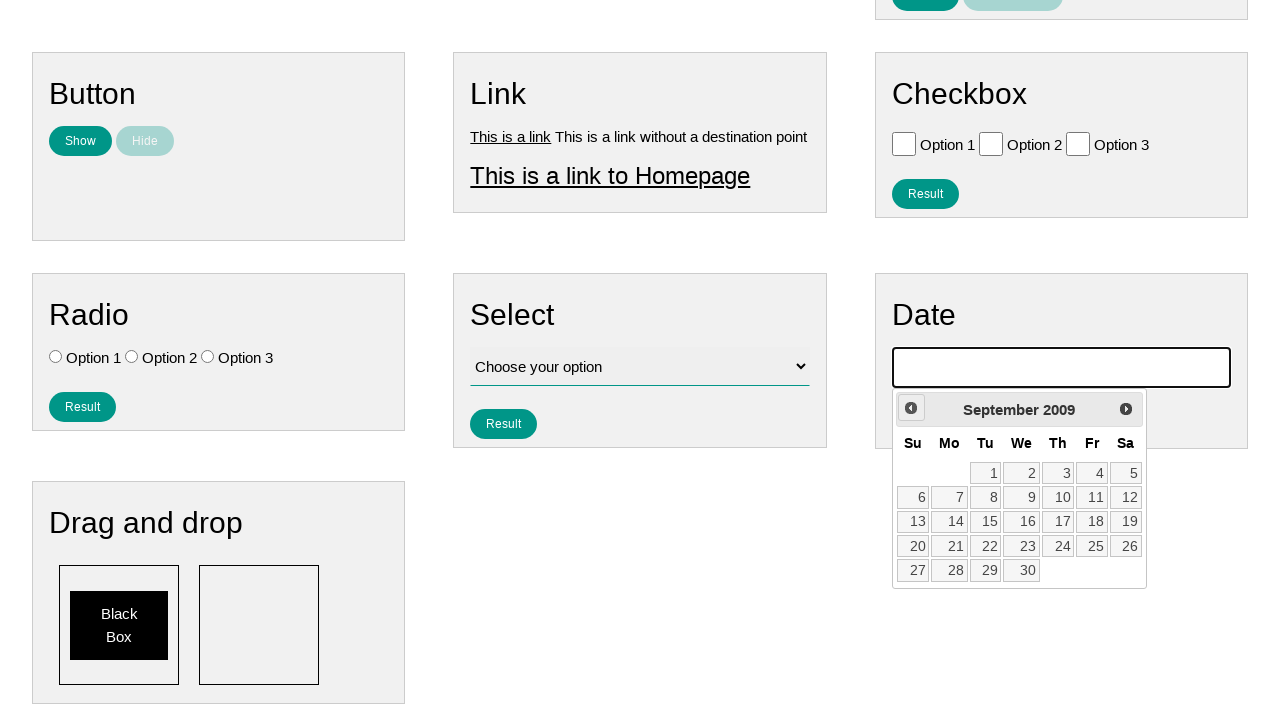

Retrieved year value: 2009
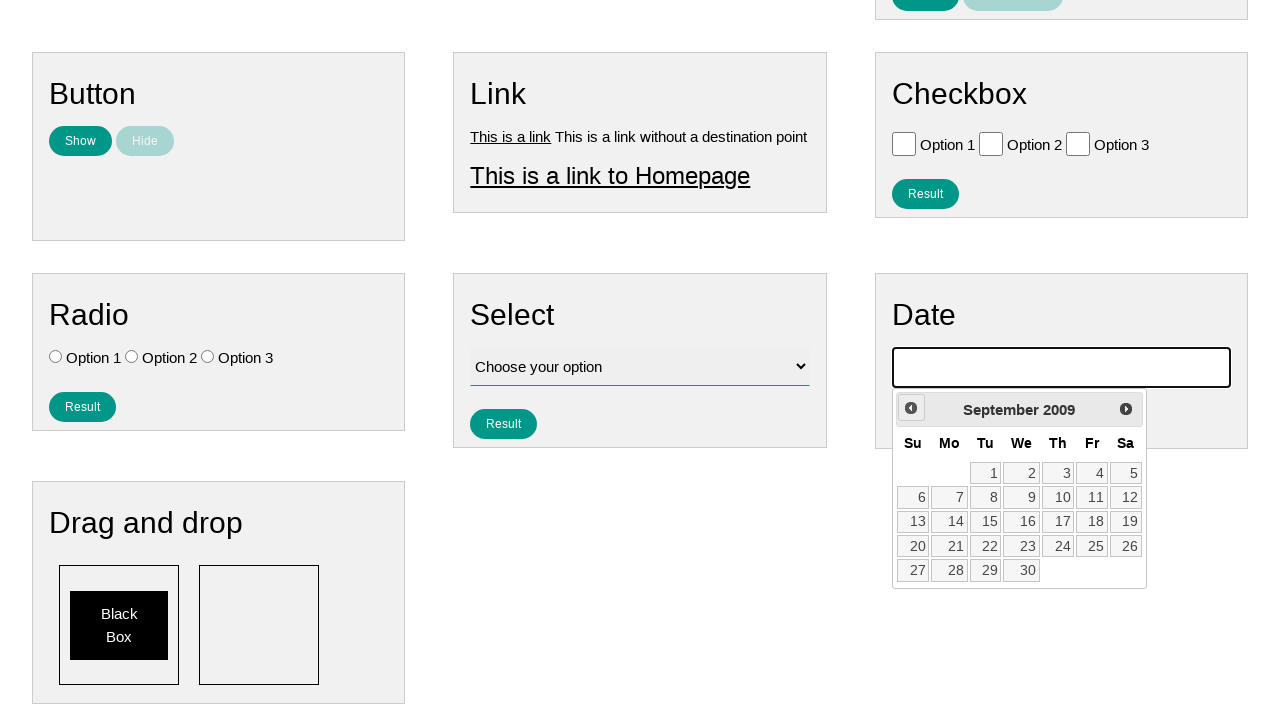

Retrieved month value: September
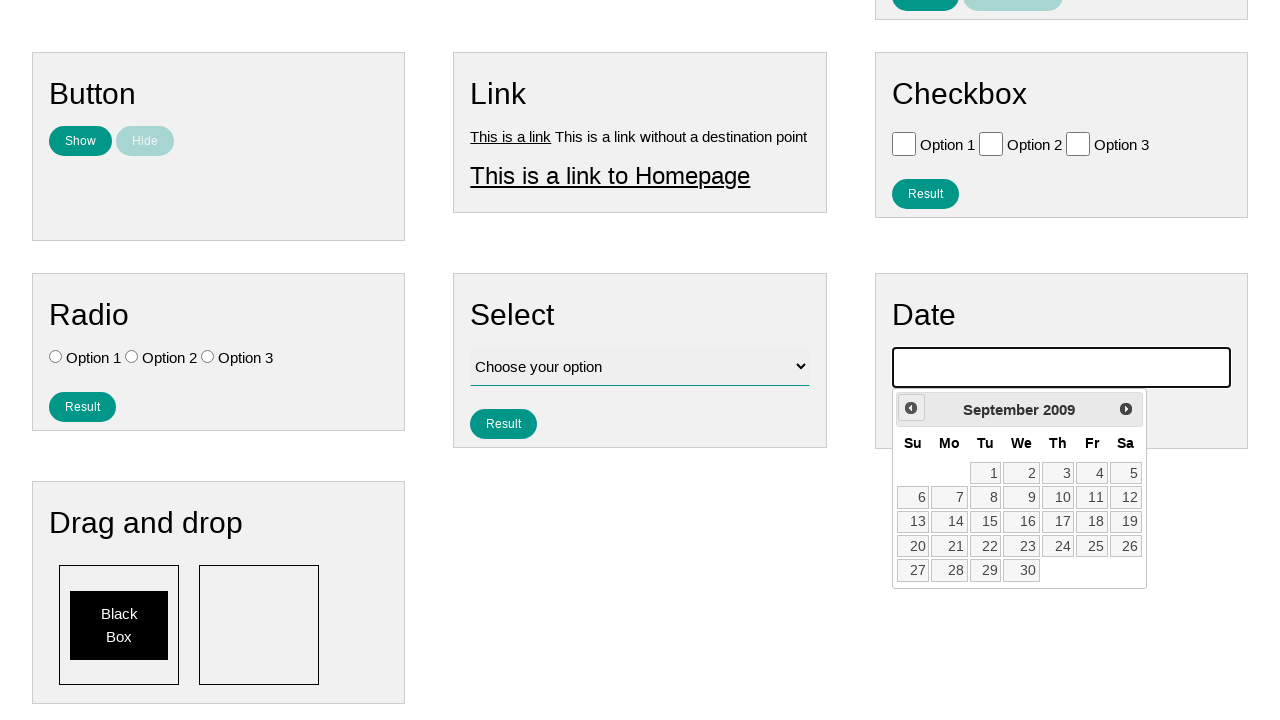

Clicked previous button to navigate calendar backwards at (911, 408) on .ui-datepicker-prev
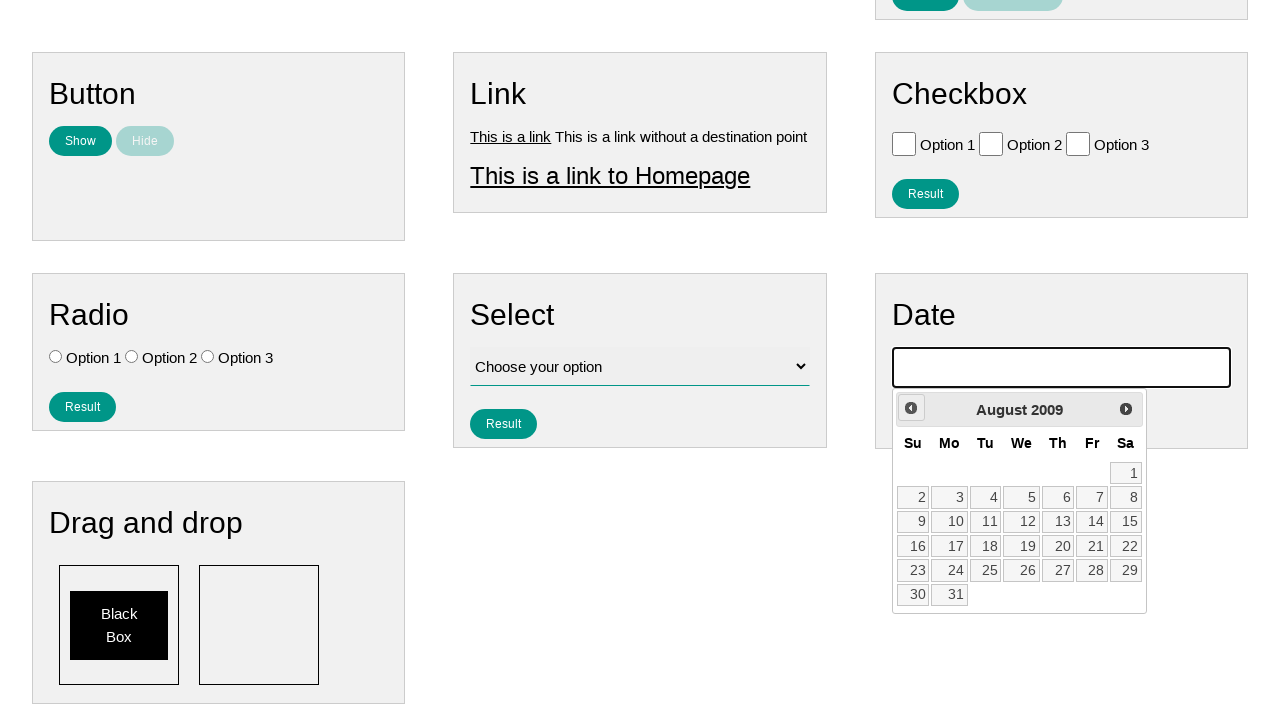

Retrieved year value: 2009
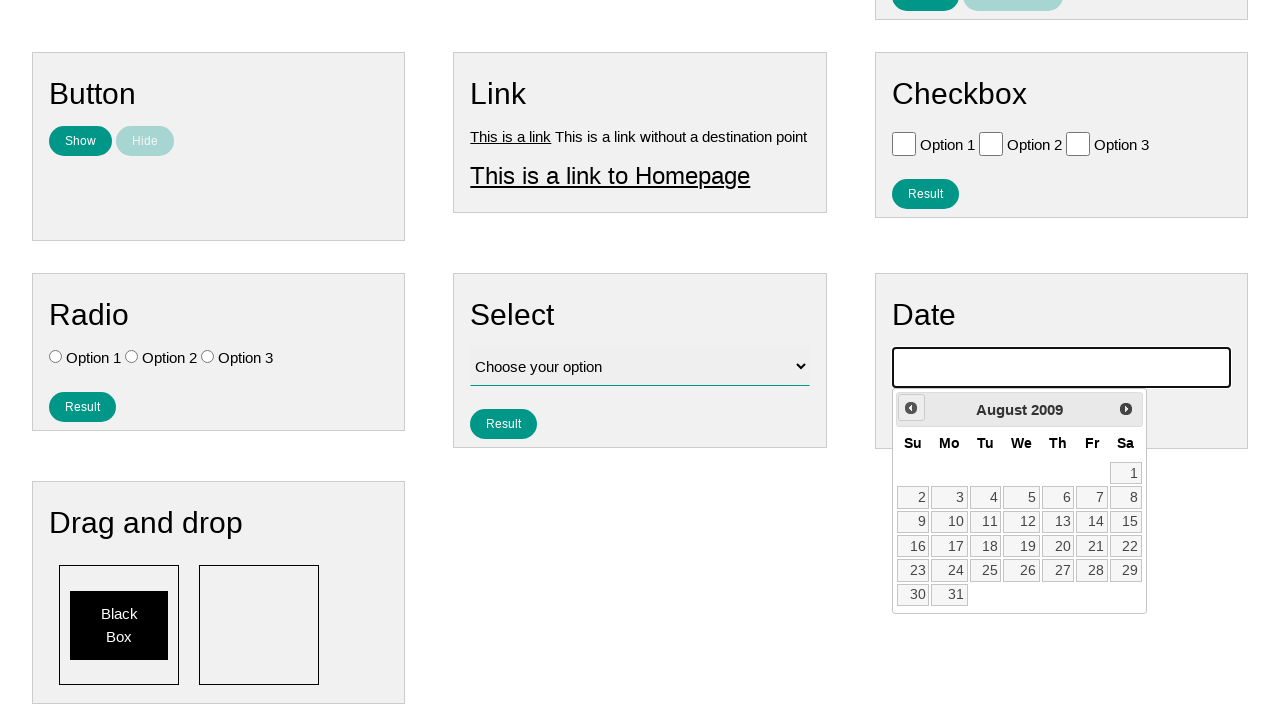

Retrieved month value: August
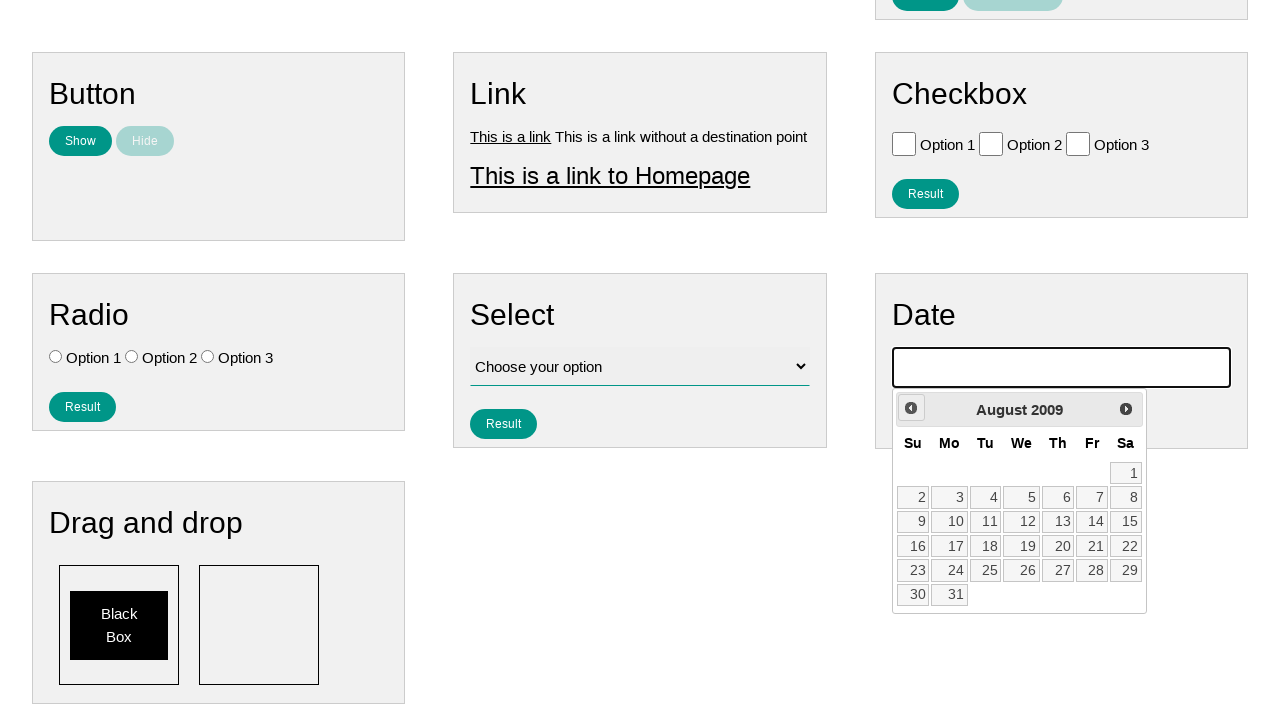

Clicked previous button to navigate calendar backwards at (911, 408) on .ui-datepicker-prev
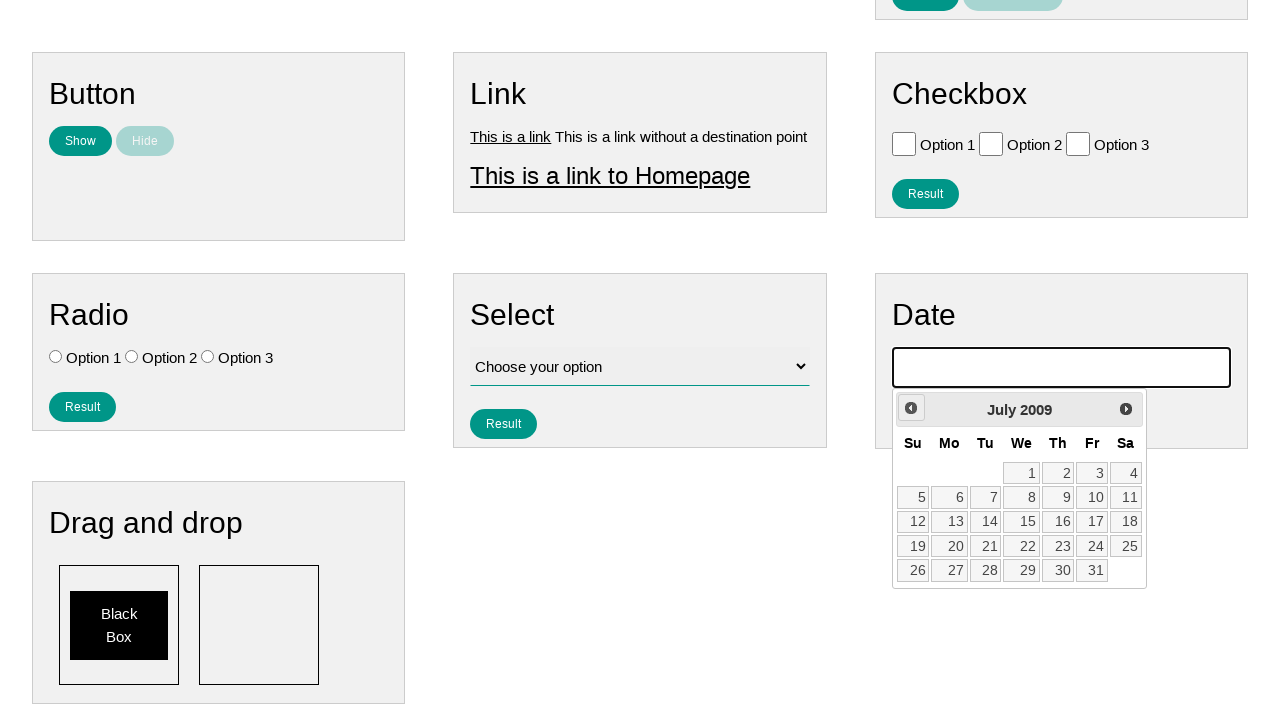

Retrieved year value: 2009
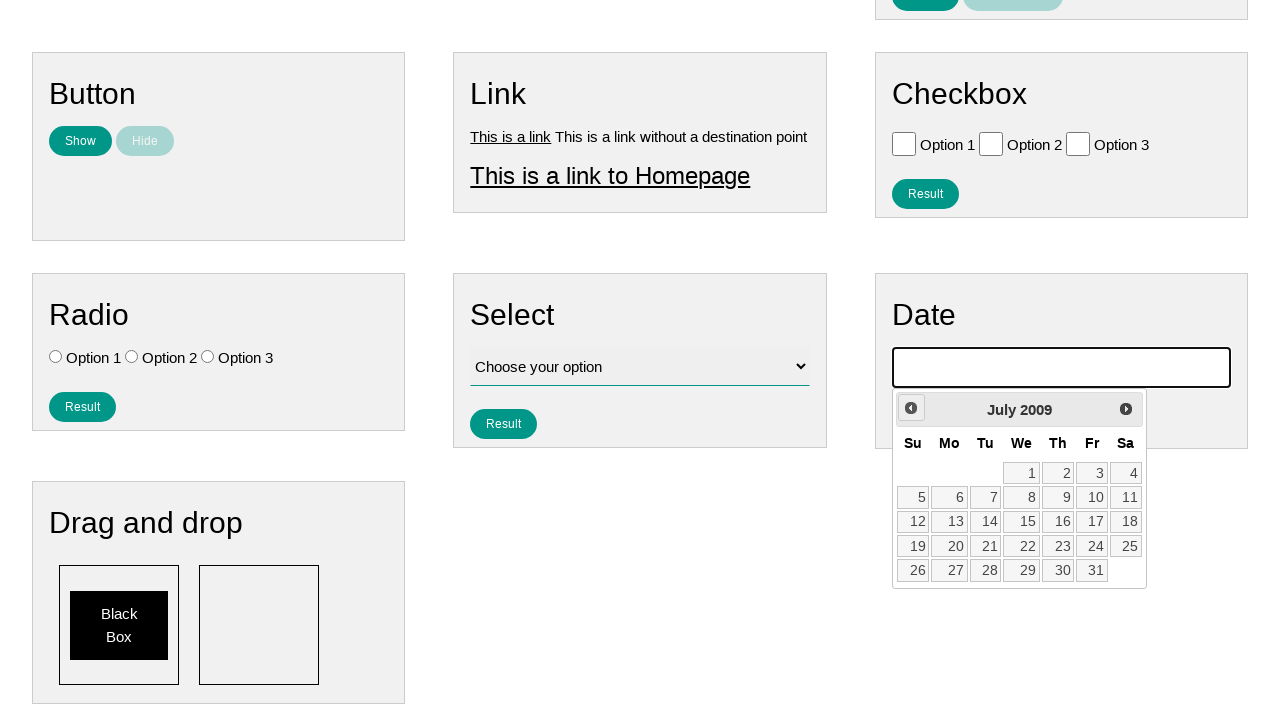

Retrieved month value: July
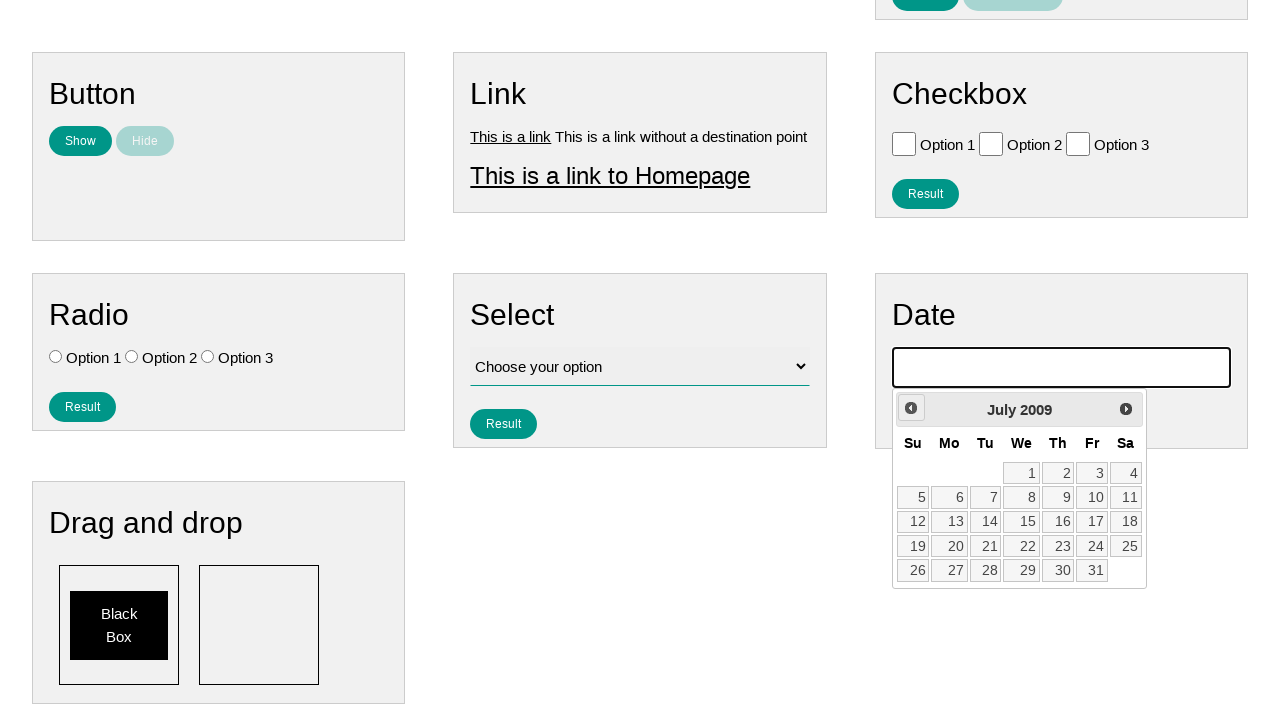

Clicked previous button to navigate calendar backwards at (911, 408) on .ui-datepicker-prev
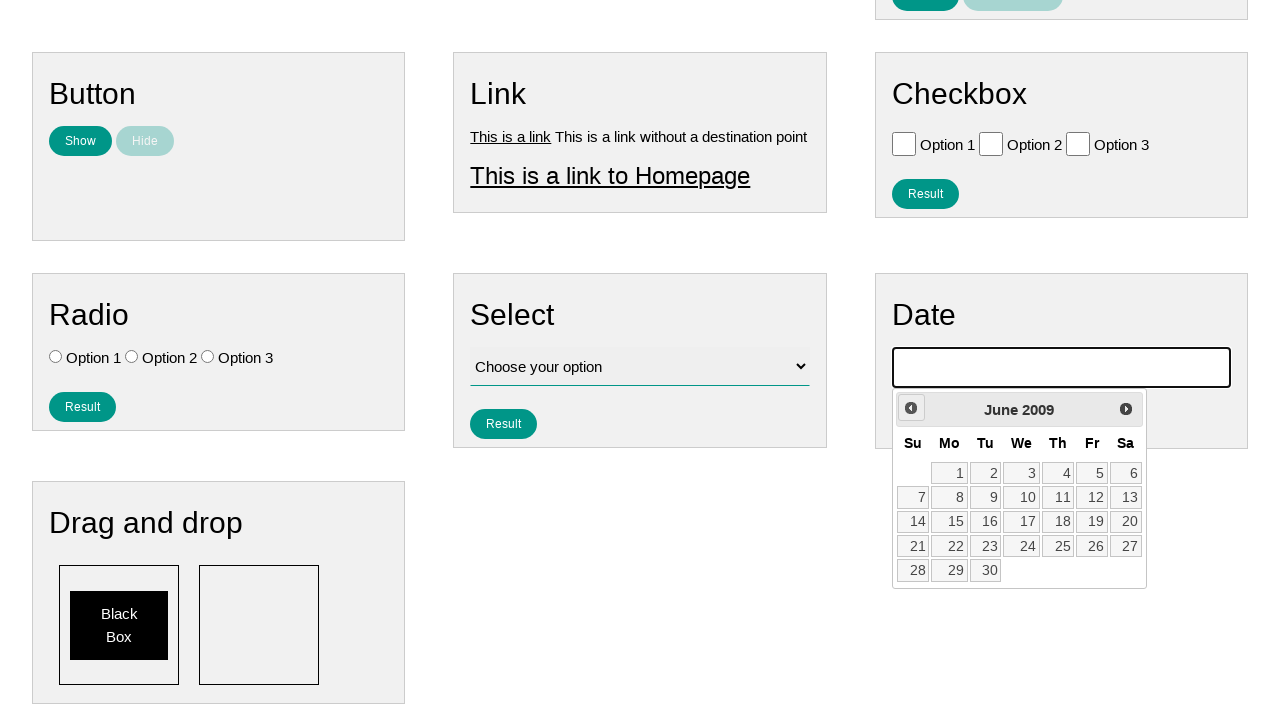

Retrieved year value: 2009
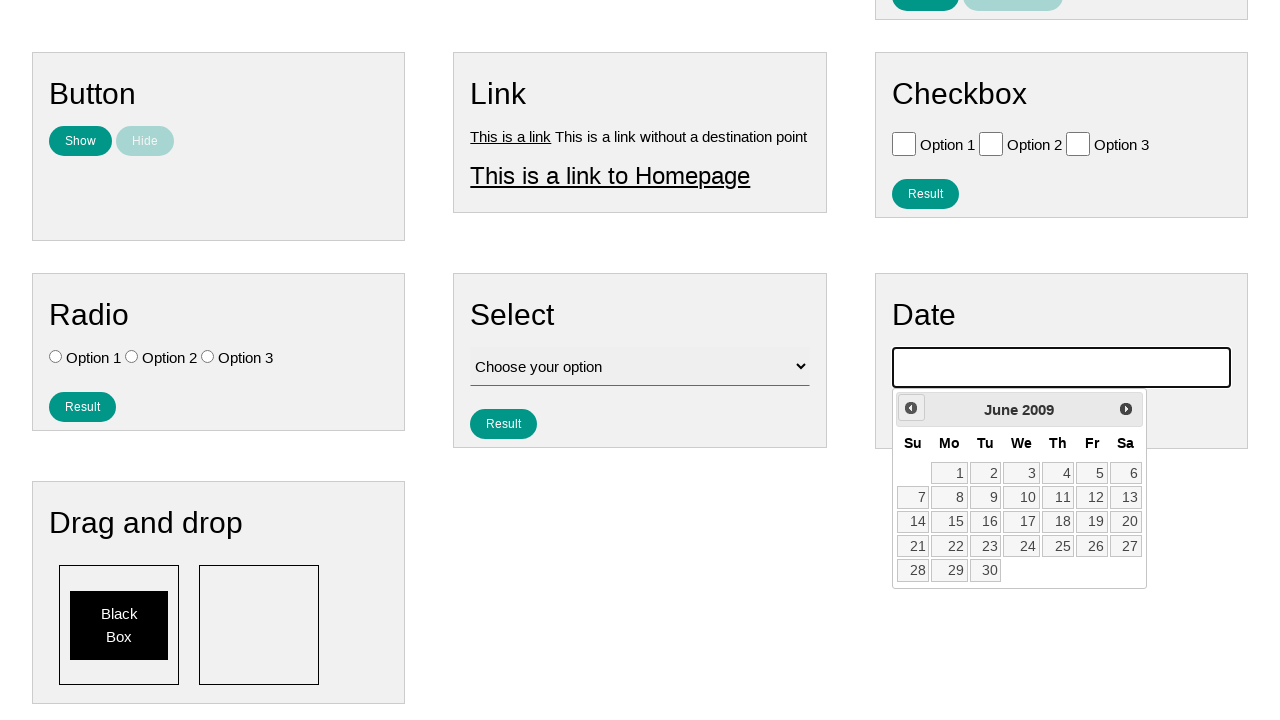

Retrieved month value: June
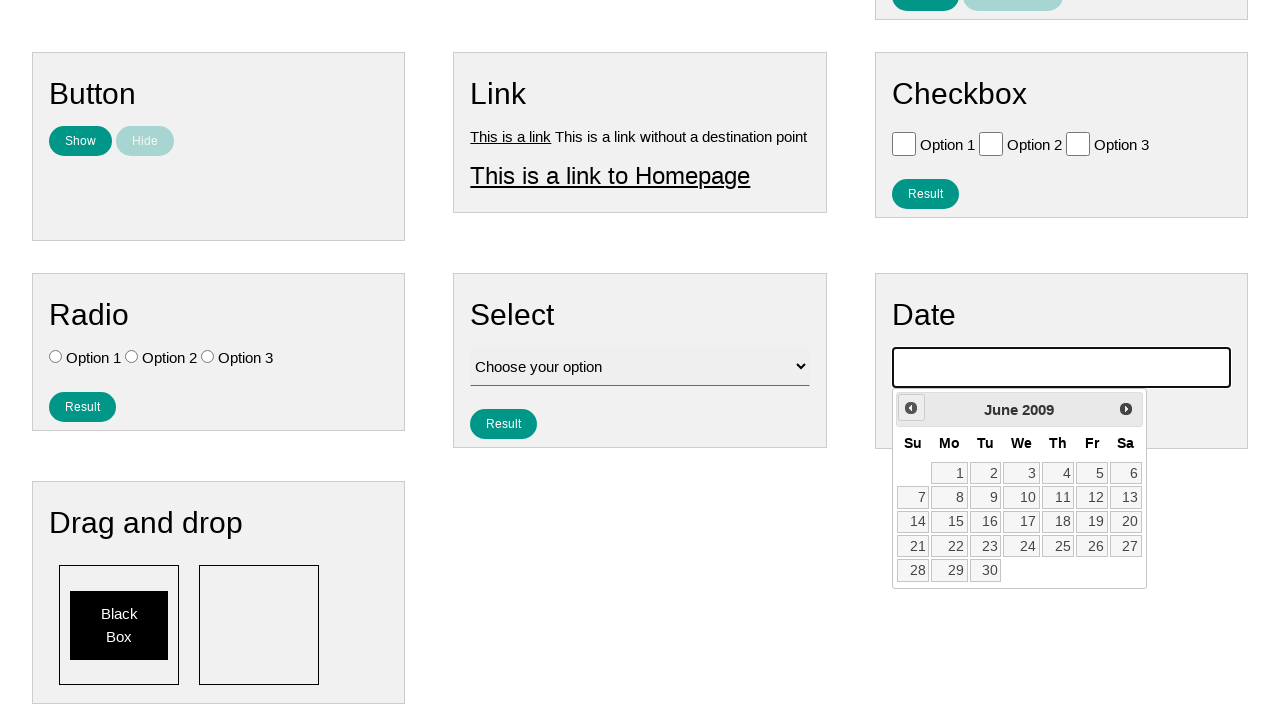

Clicked previous button to navigate calendar backwards at (911, 408) on .ui-datepicker-prev
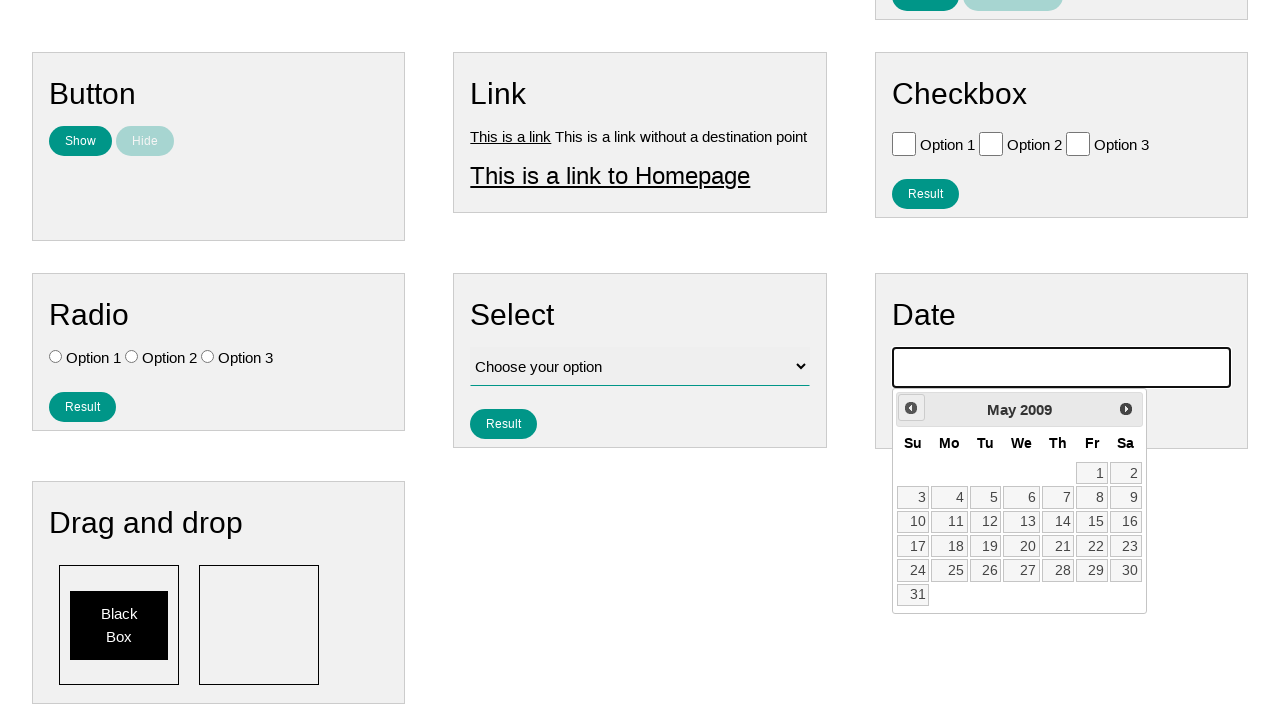

Retrieved year value: 2009
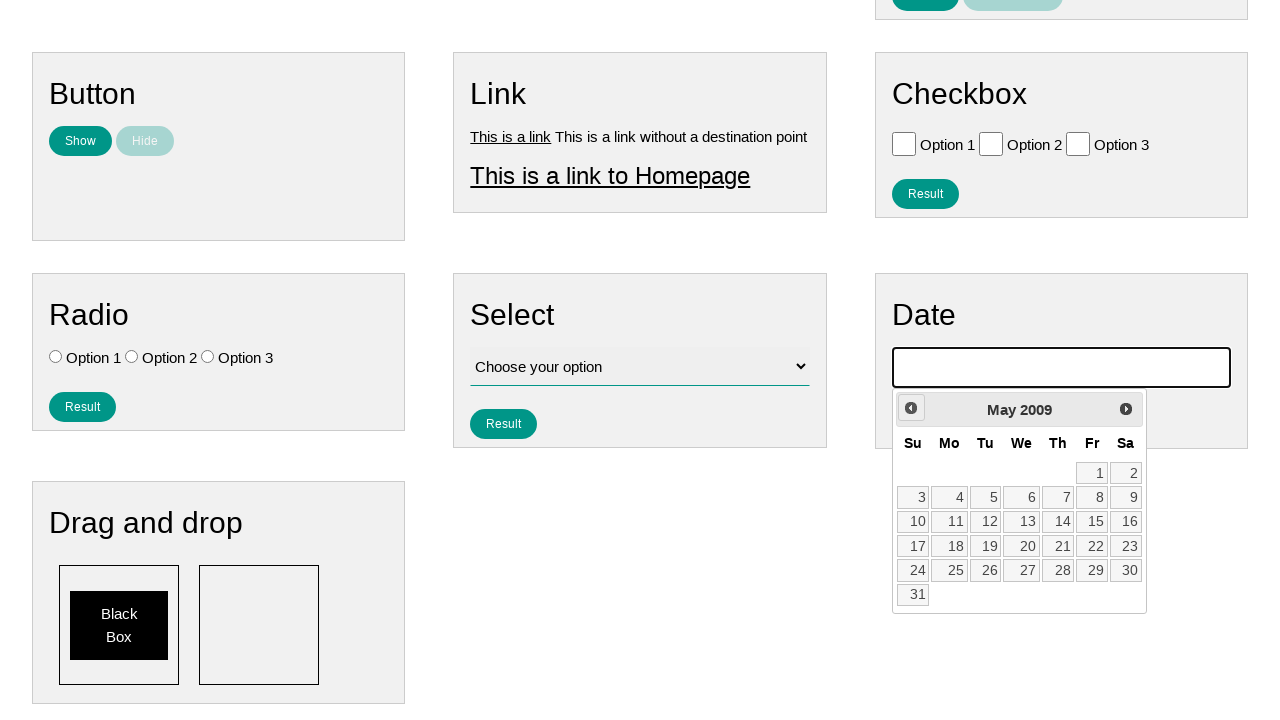

Retrieved month value: May
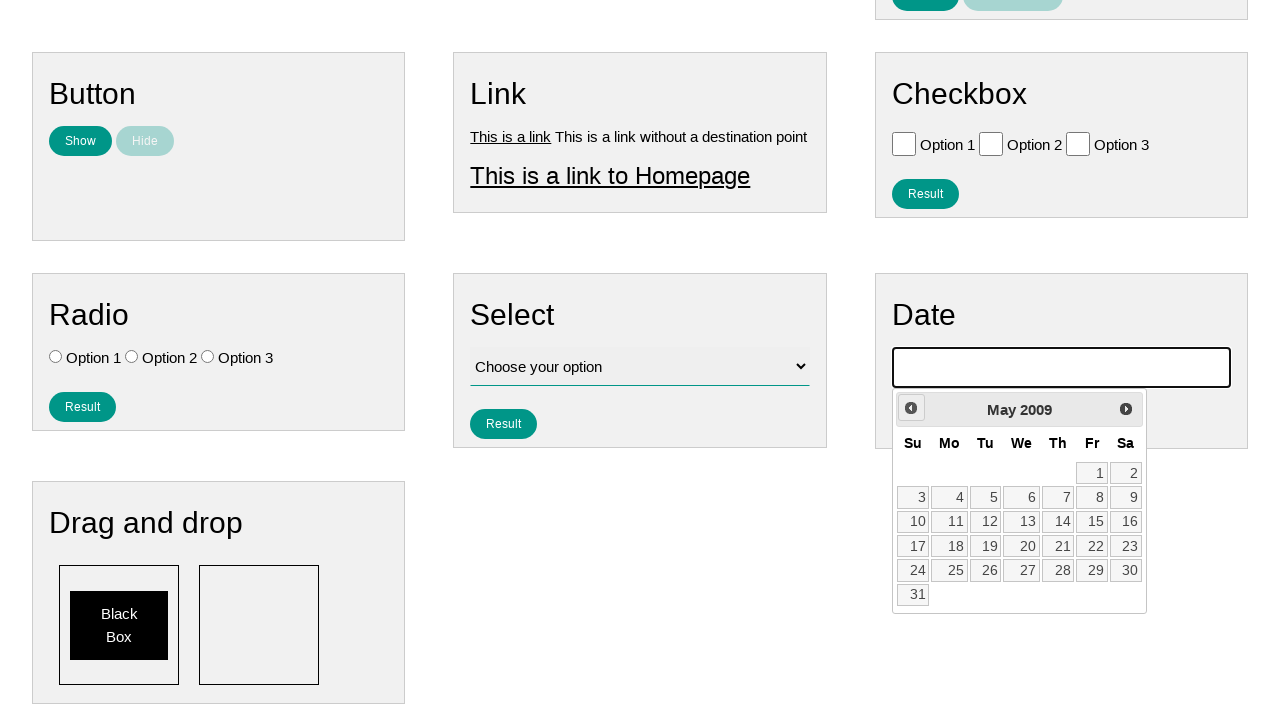

Clicked previous button to navigate calendar backwards at (911, 408) on .ui-datepicker-prev
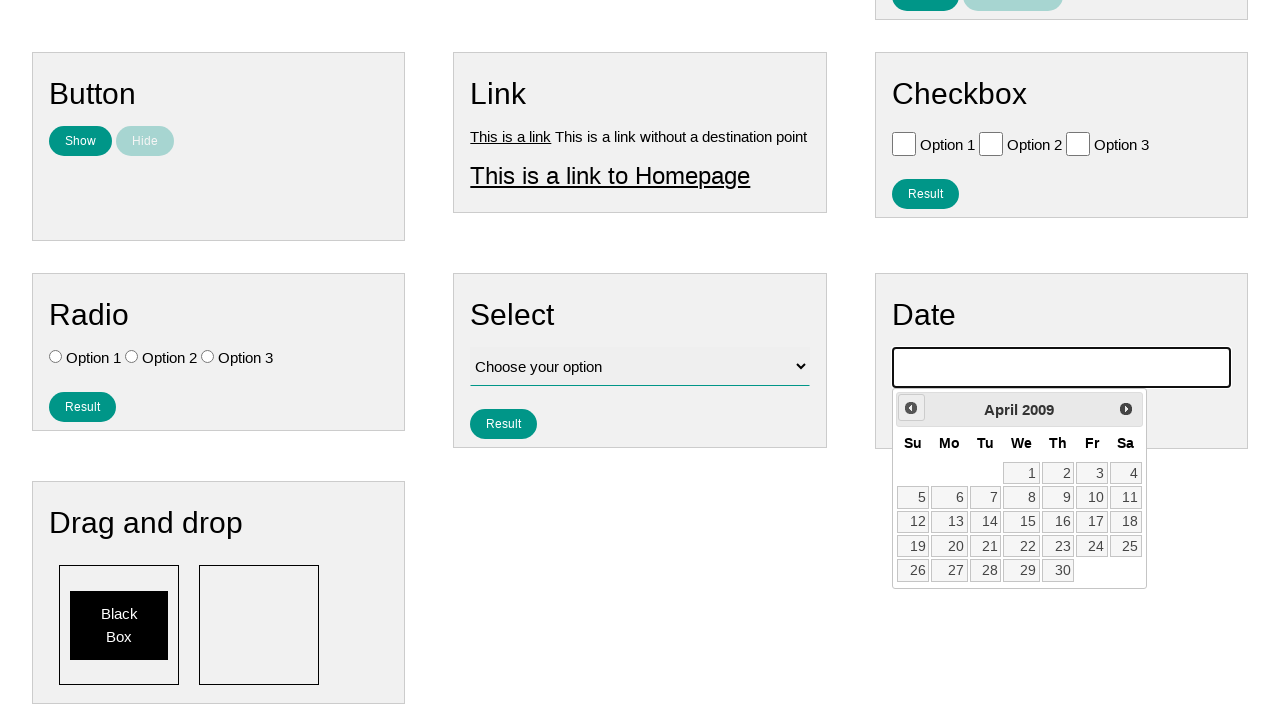

Retrieved year value: 2009
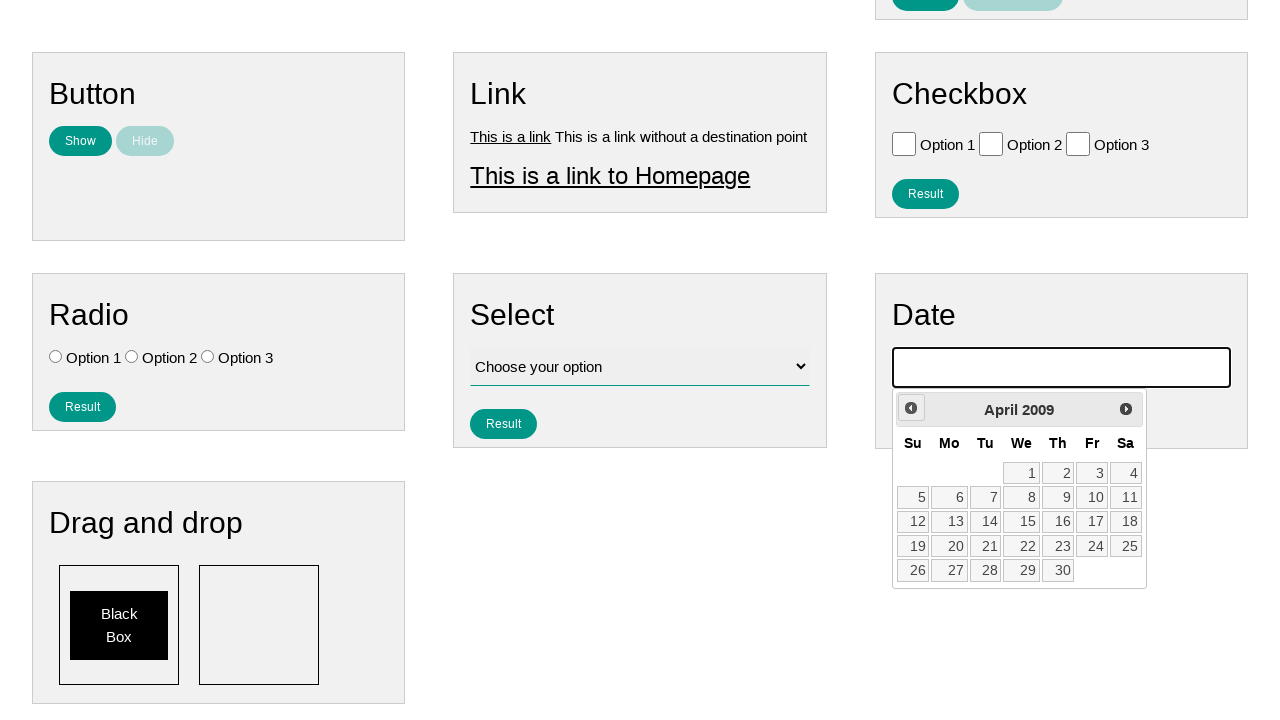

Retrieved month value: April
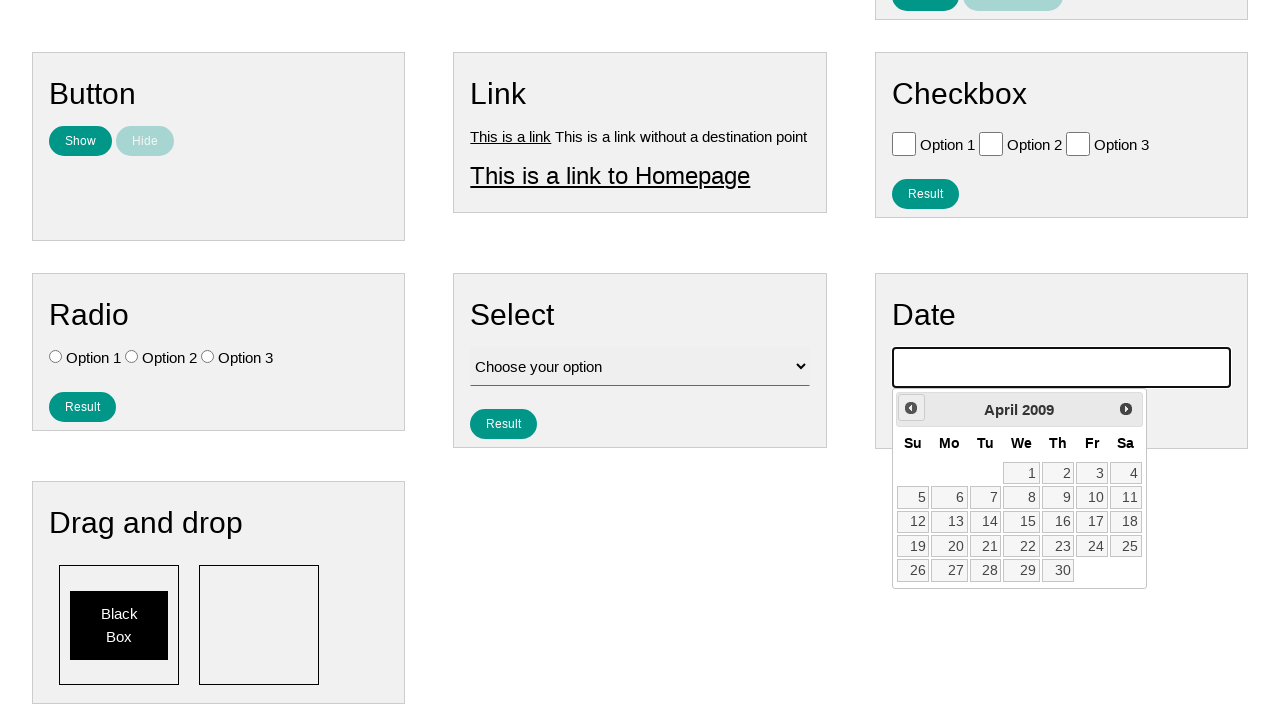

Clicked previous button to navigate calendar backwards at (911, 408) on .ui-datepicker-prev
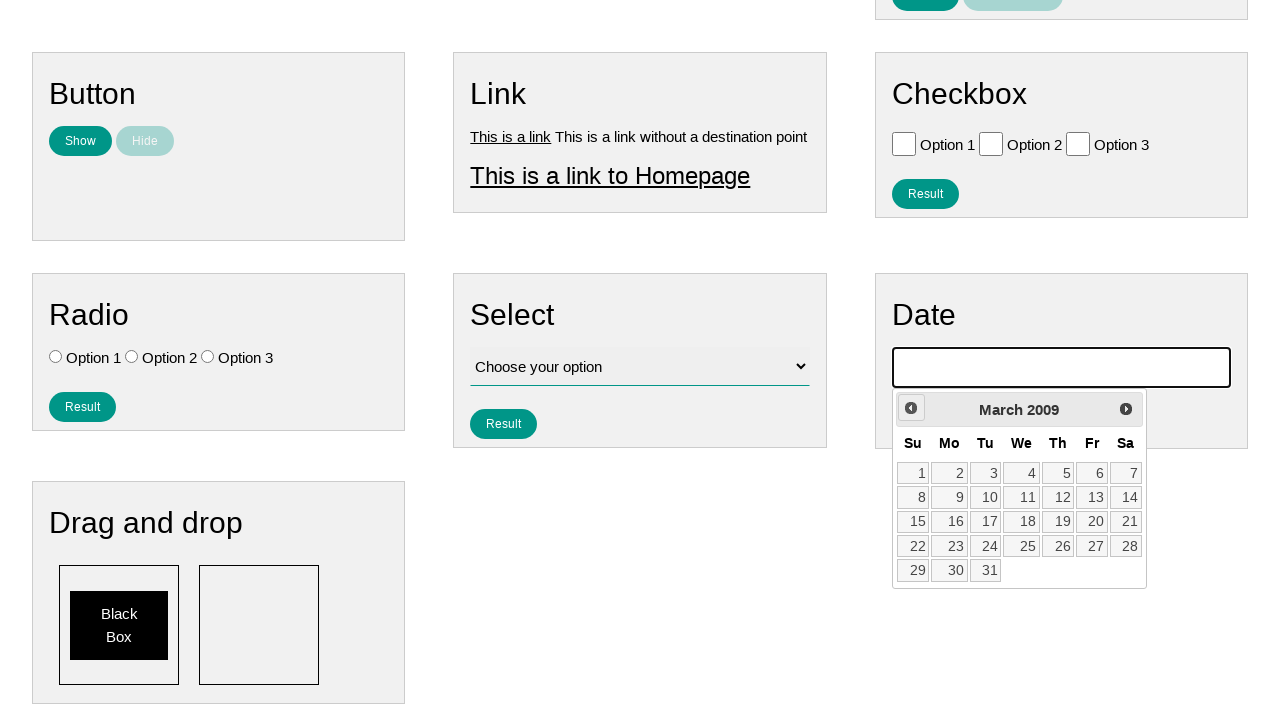

Retrieved year value: 2009
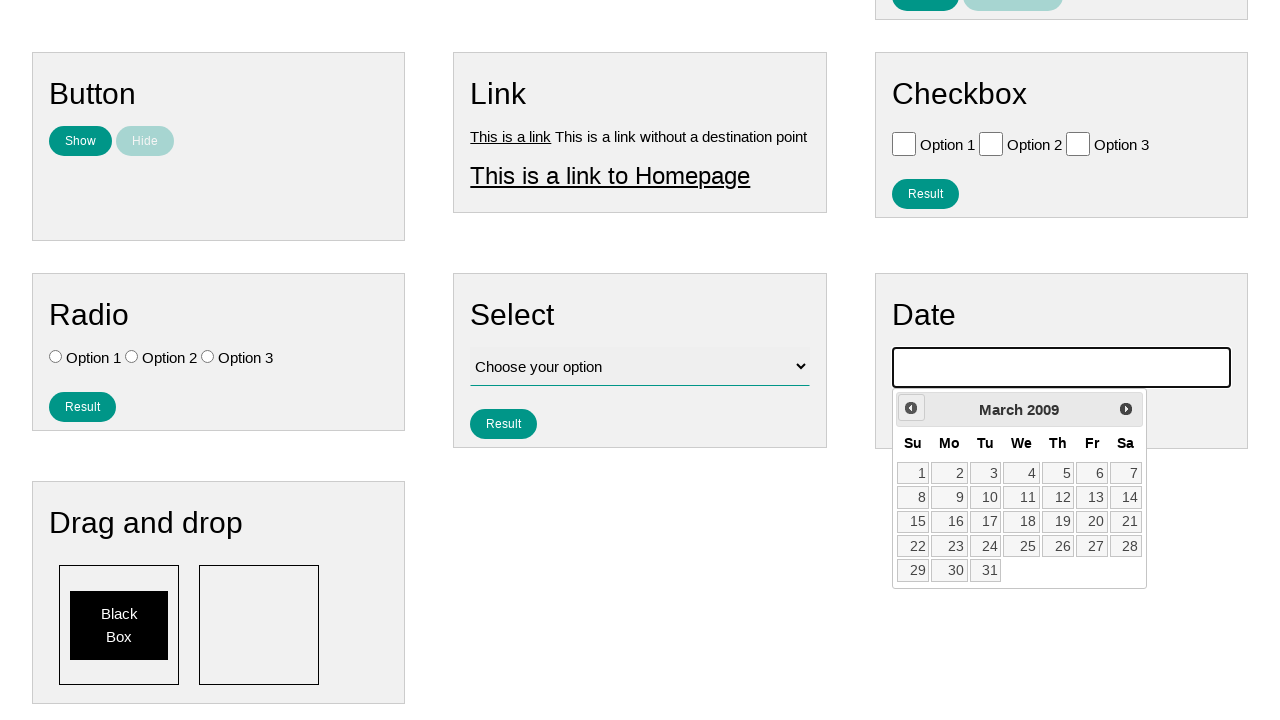

Retrieved month value: March
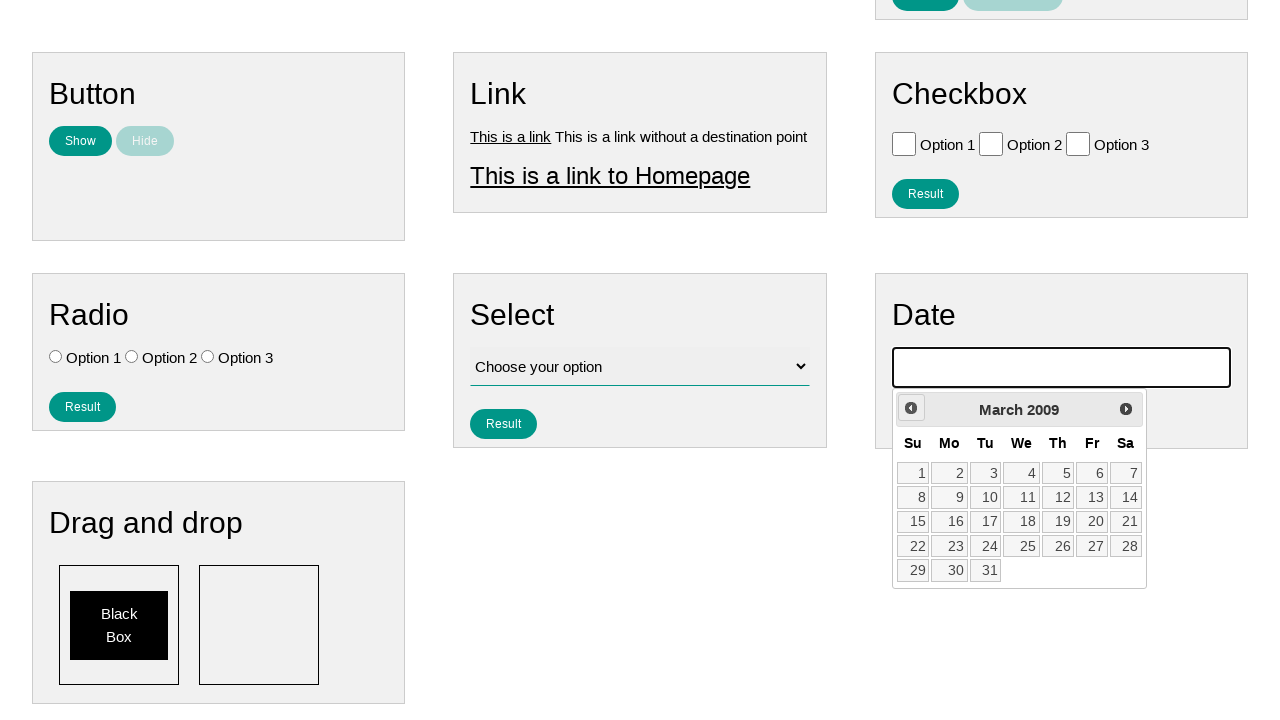

Clicked previous button to navigate calendar backwards at (911, 408) on .ui-datepicker-prev
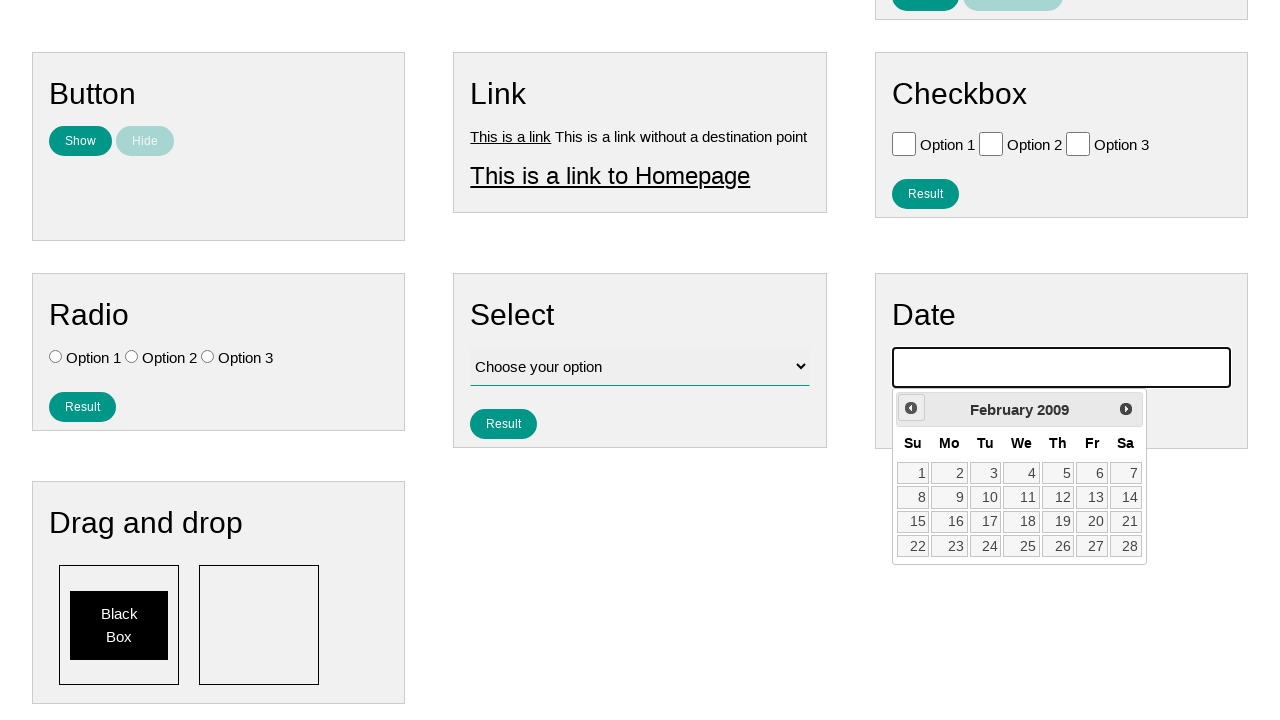

Retrieved year value: 2009
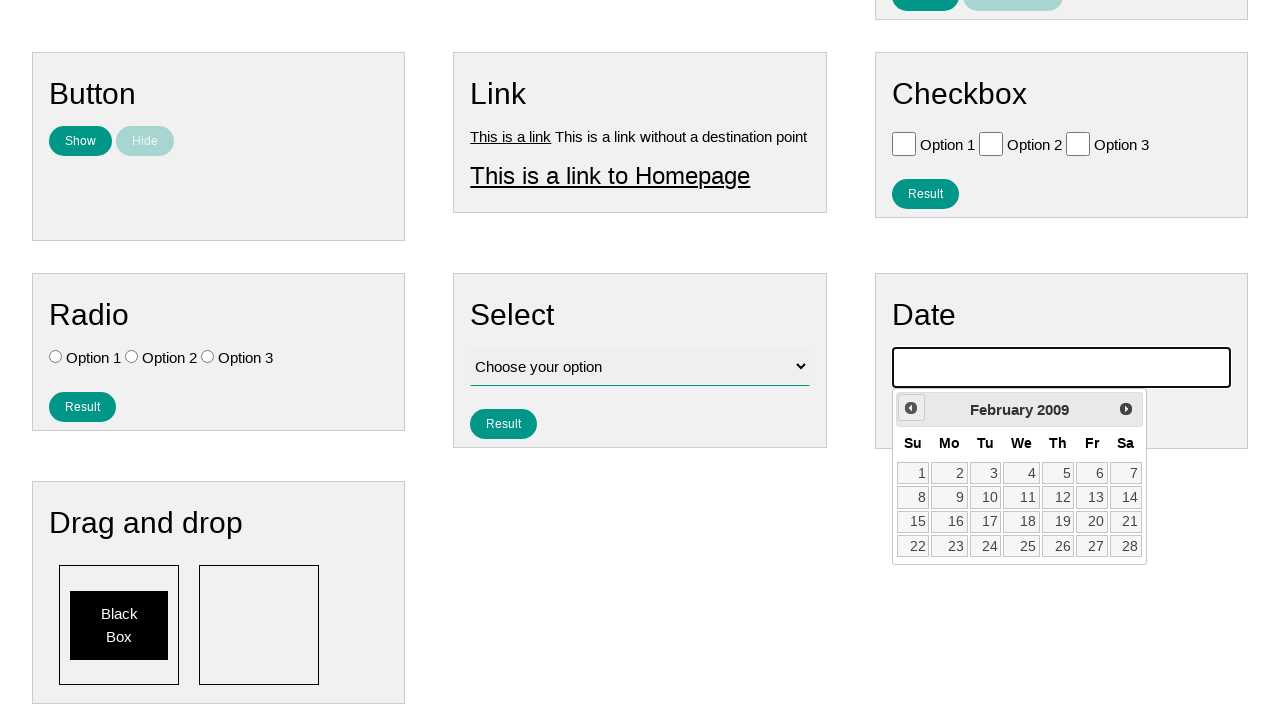

Retrieved month value: February
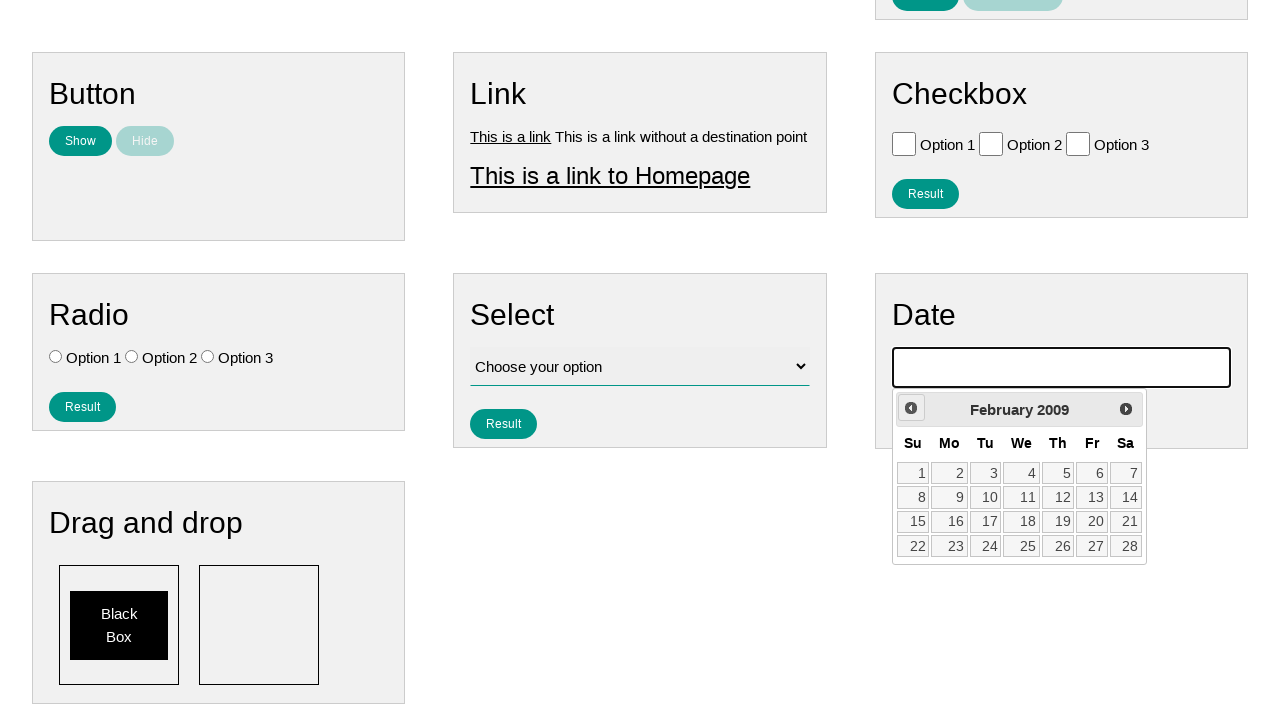

Clicked previous button to navigate calendar backwards at (911, 408) on .ui-datepicker-prev
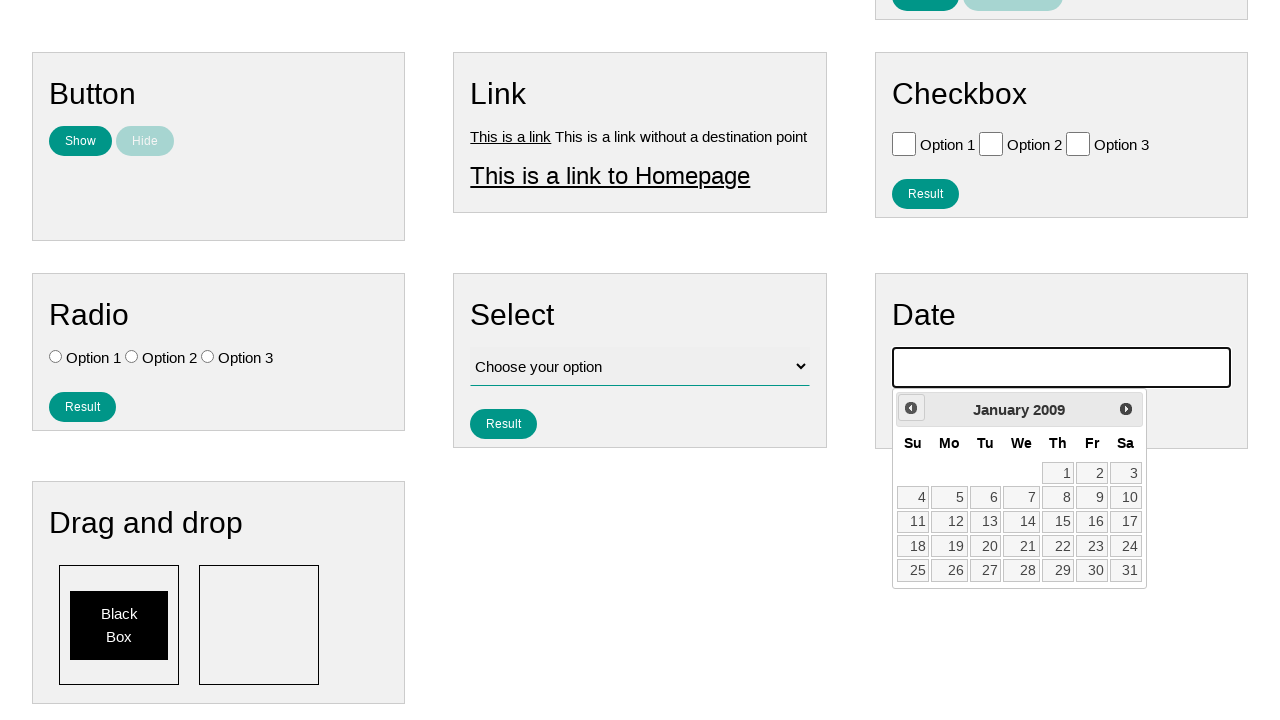

Retrieved year value: 2009
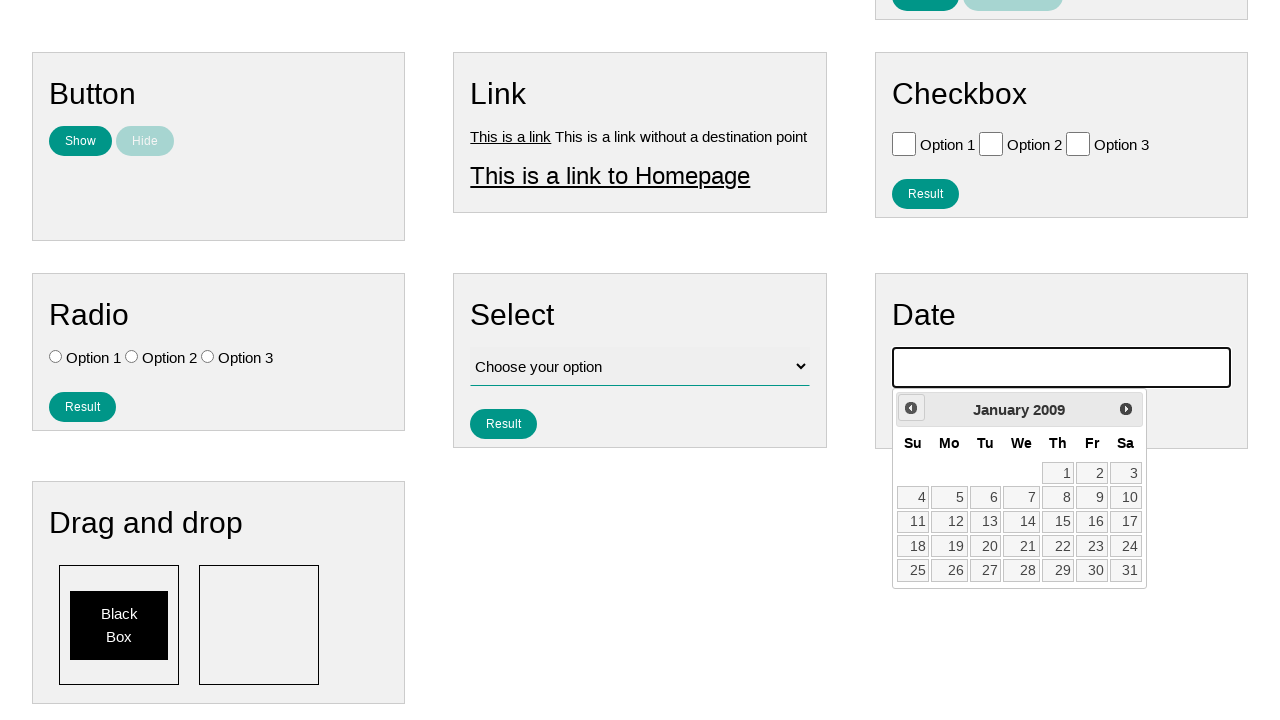

Retrieved month value: January
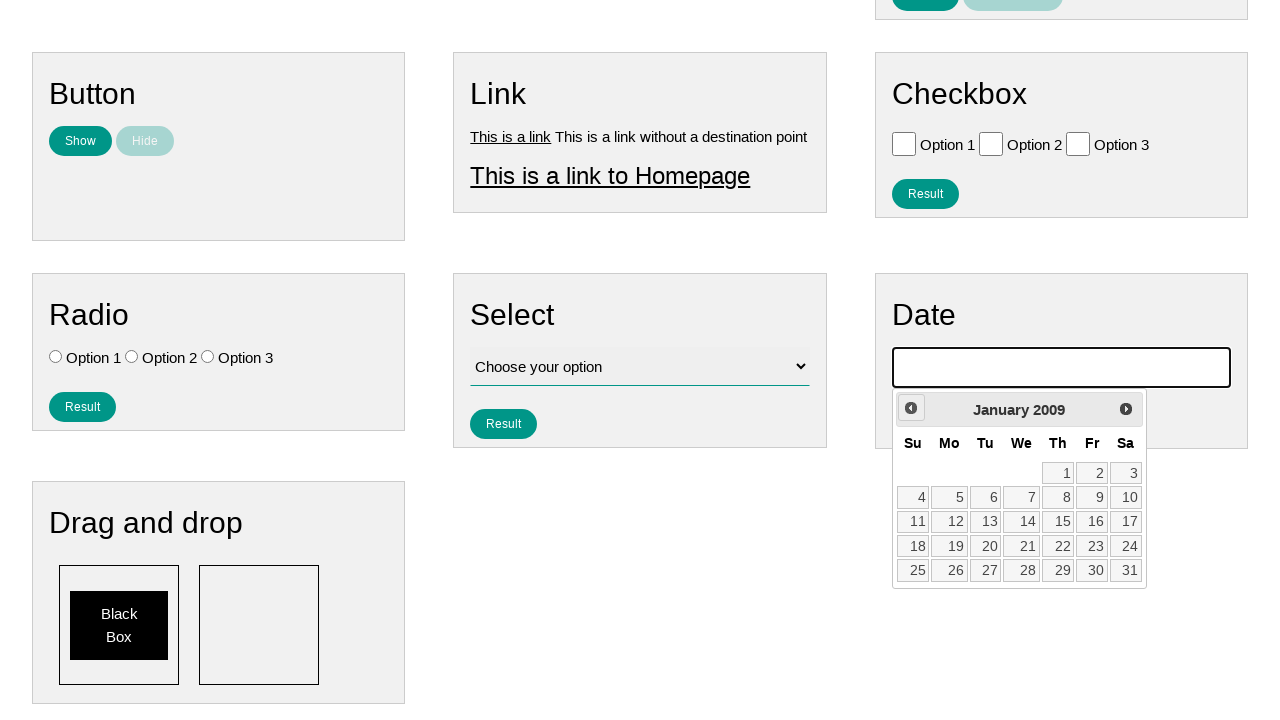

Clicked previous button to navigate calendar backwards at (911, 408) on .ui-datepicker-prev
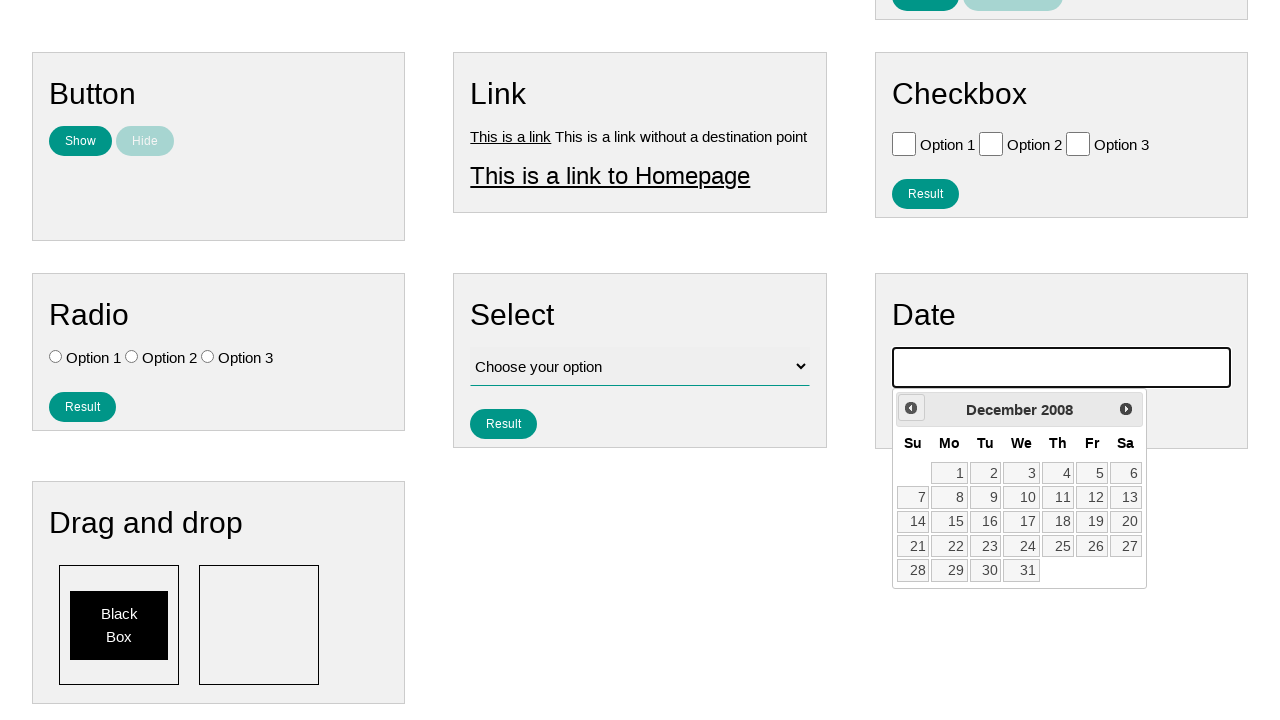

Retrieved year value: 2008
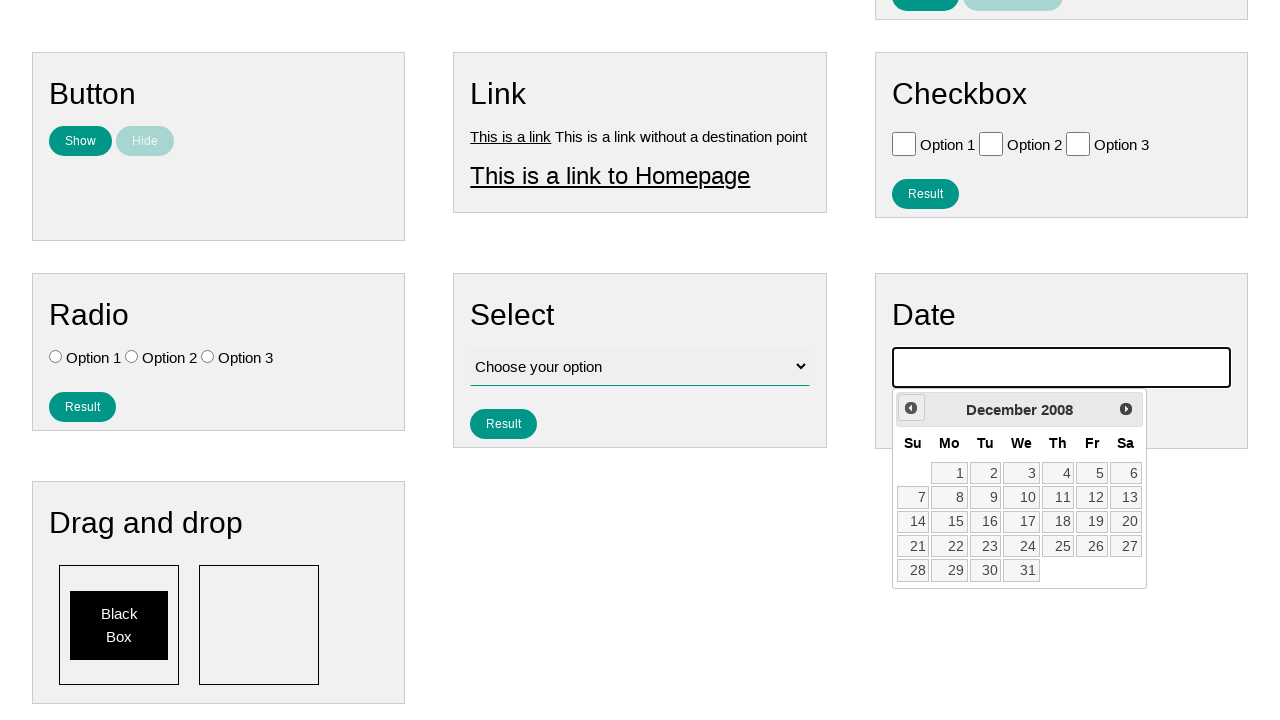

Retrieved month value: December
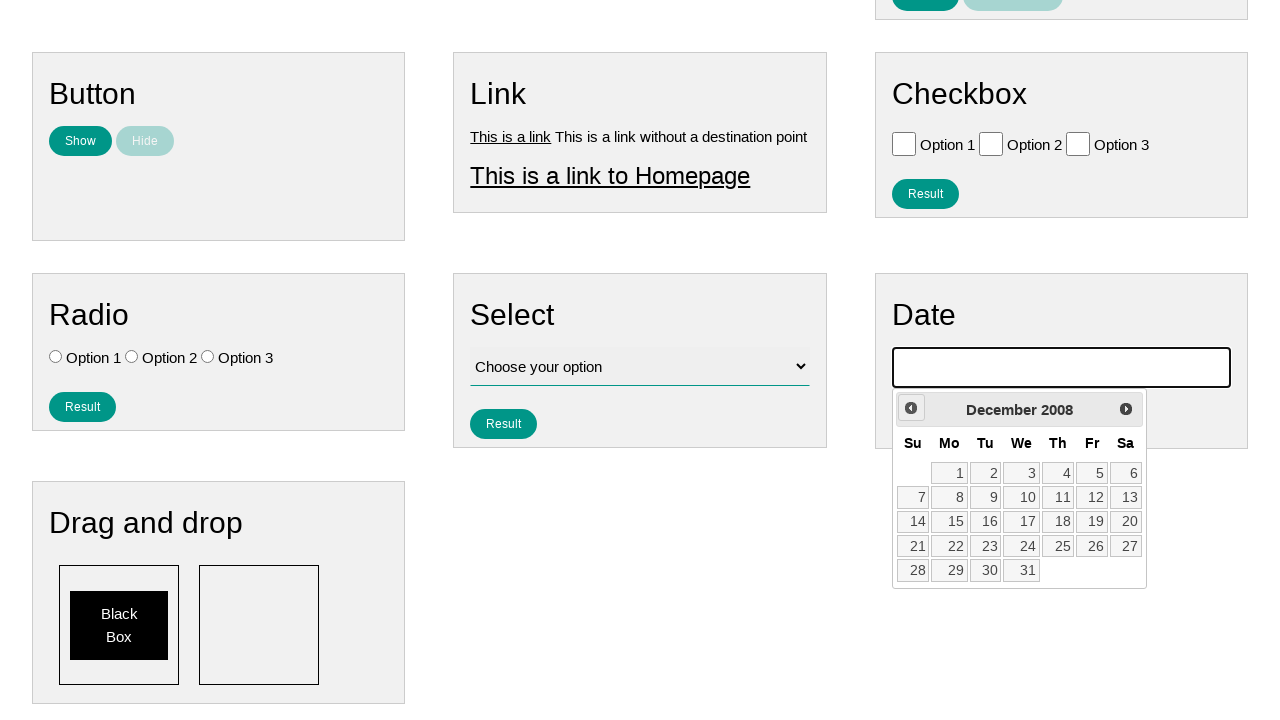

Clicked previous button to navigate calendar backwards at (911, 408) on .ui-datepicker-prev
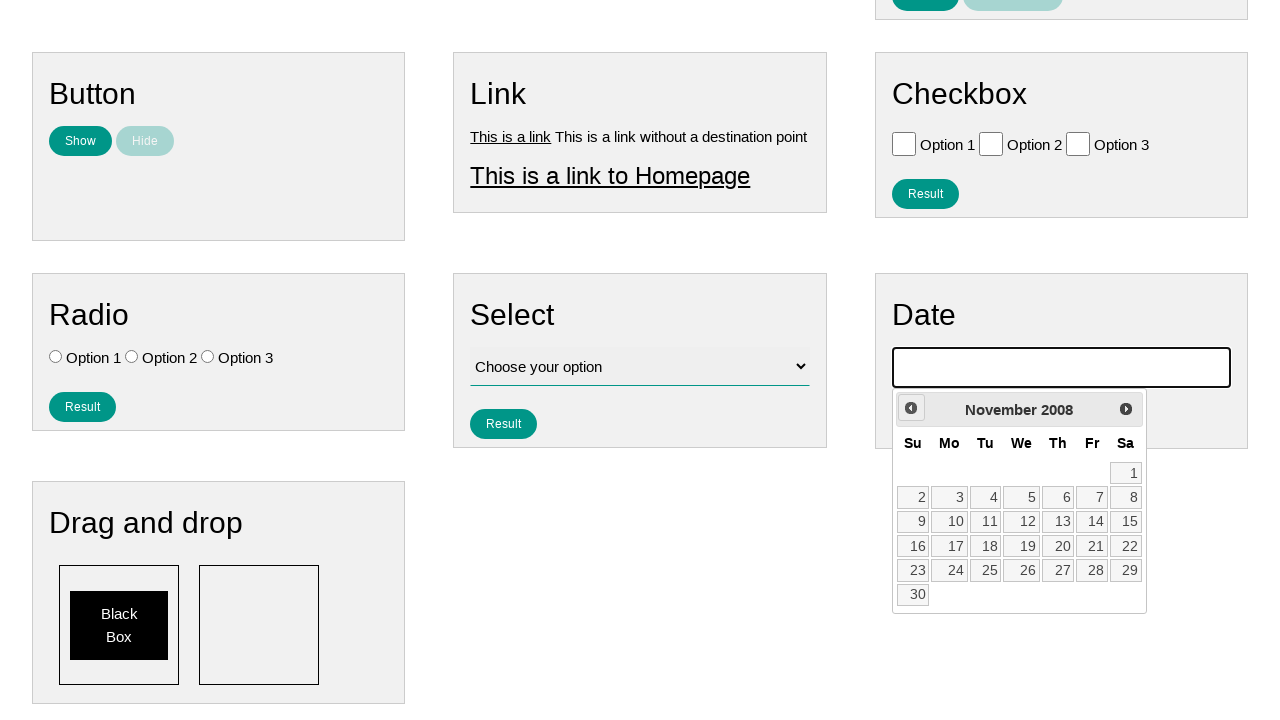

Retrieved year value: 2008
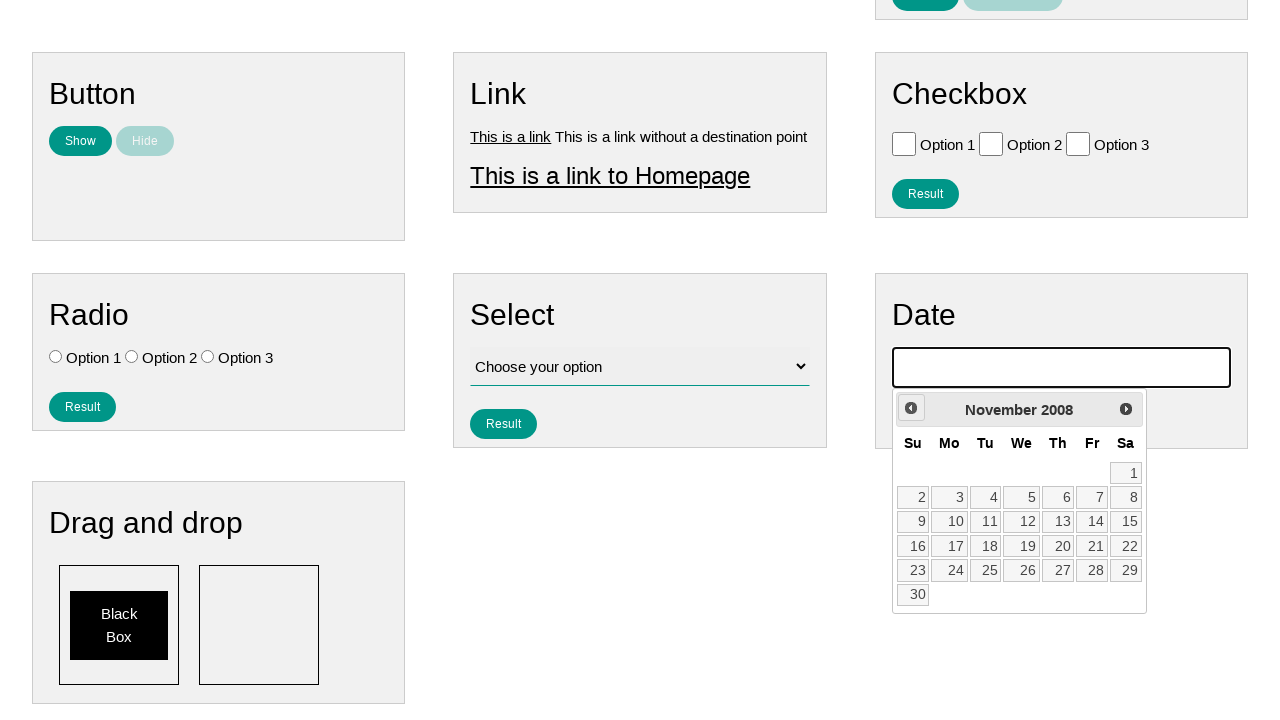

Retrieved month value: November
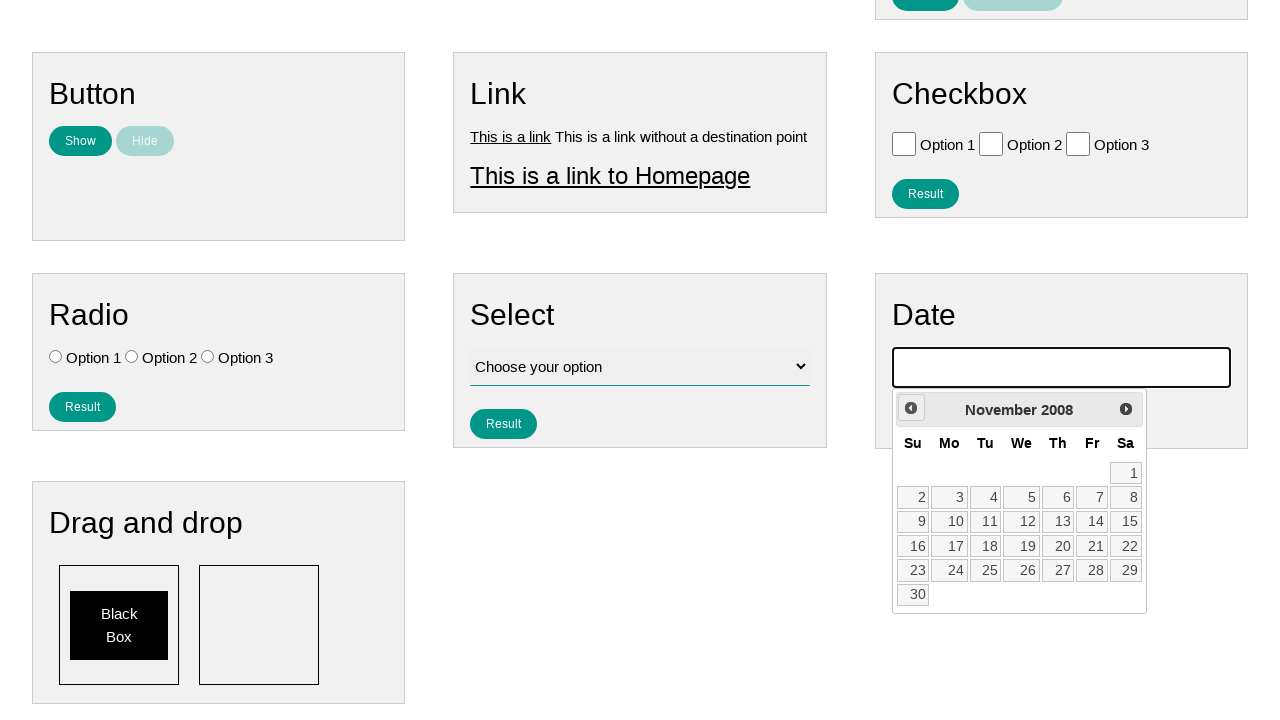

Clicked previous button to navigate calendar backwards at (911, 408) on .ui-datepicker-prev
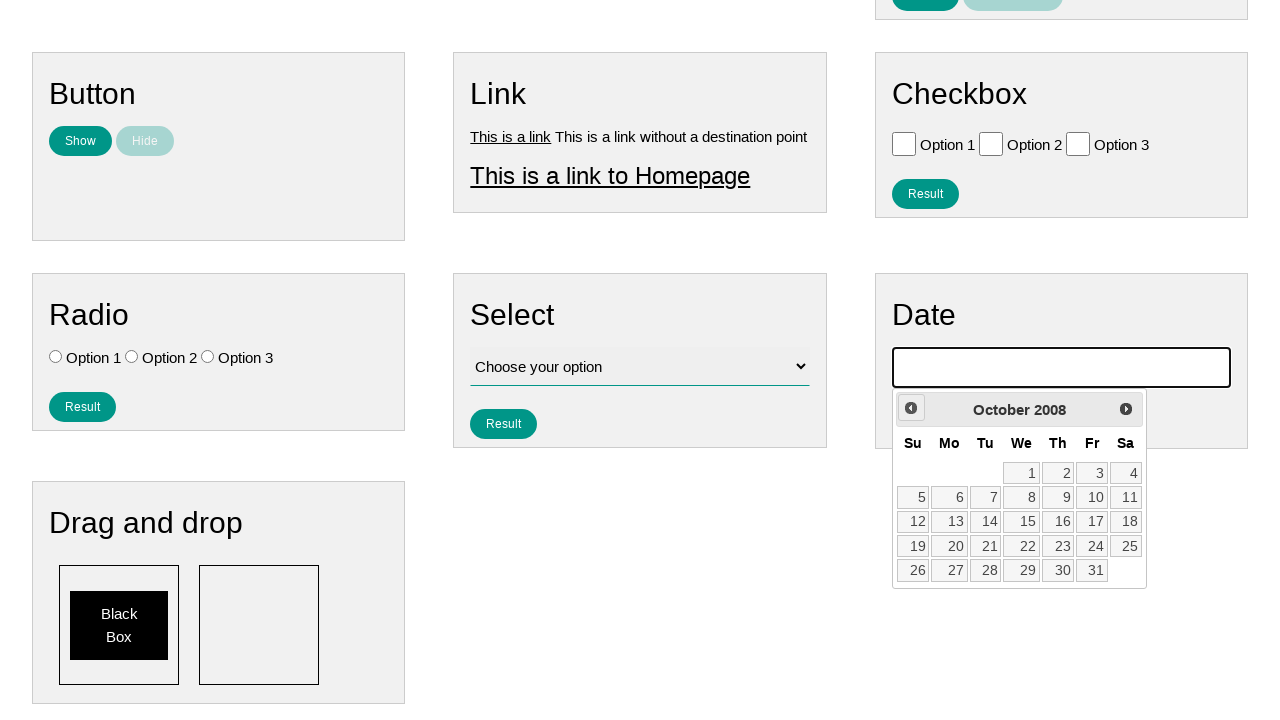

Retrieved year value: 2008
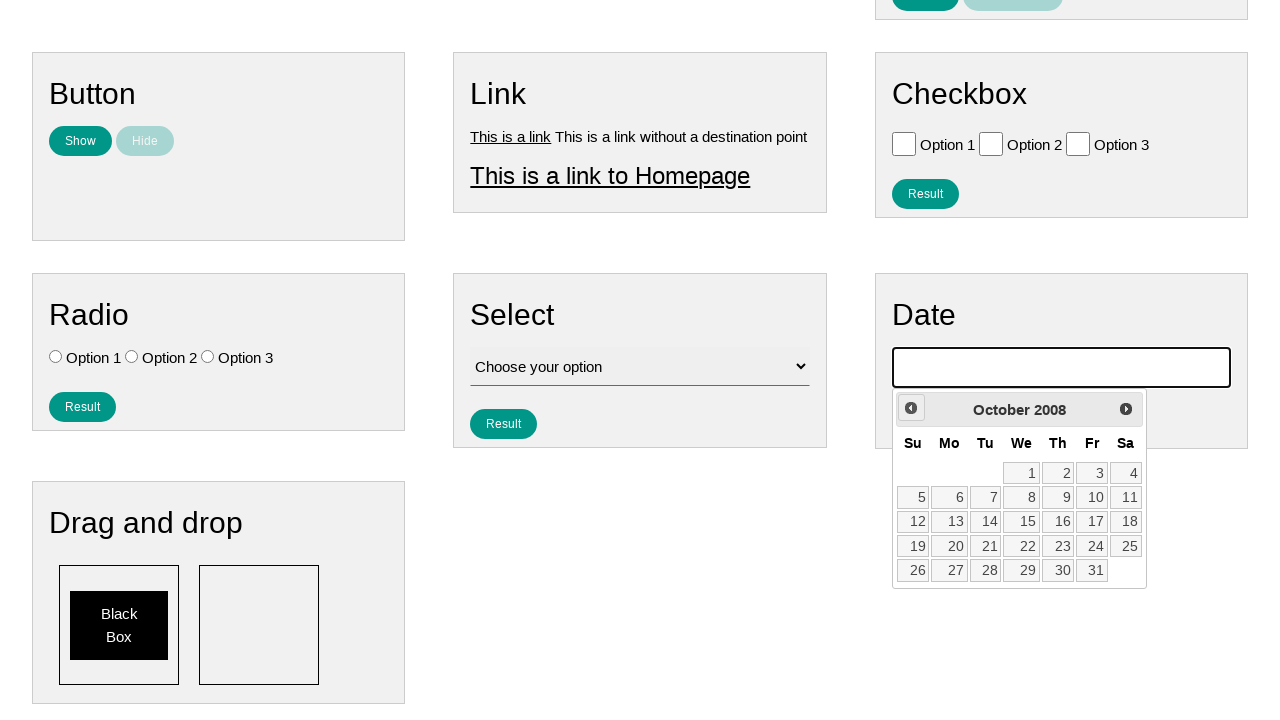

Retrieved month value: October
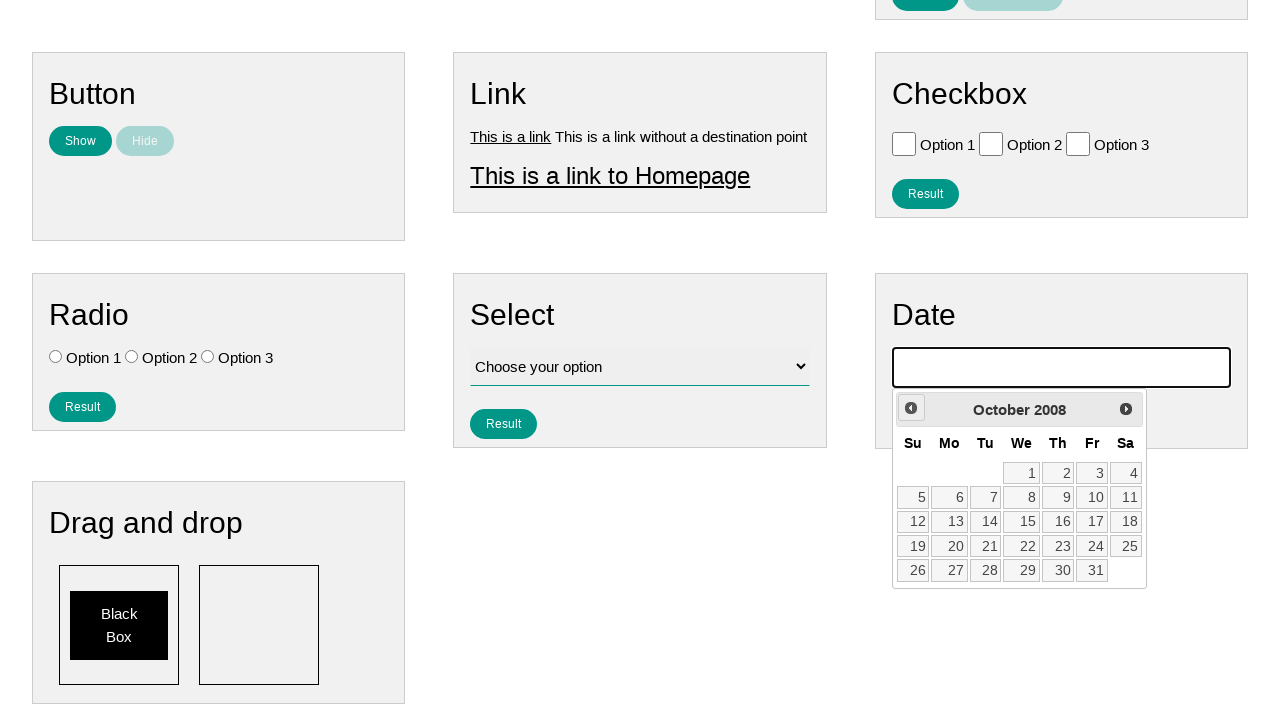

Clicked previous button to navigate calendar backwards at (911, 408) on .ui-datepicker-prev
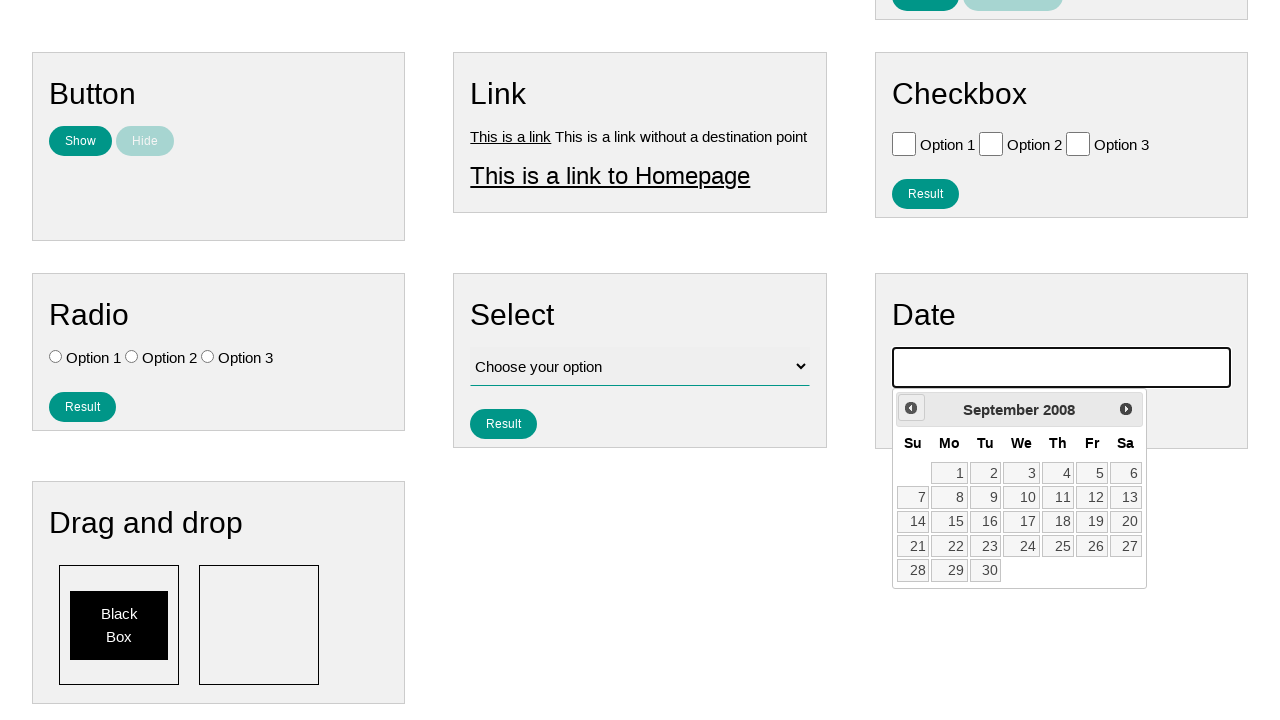

Retrieved year value: 2008
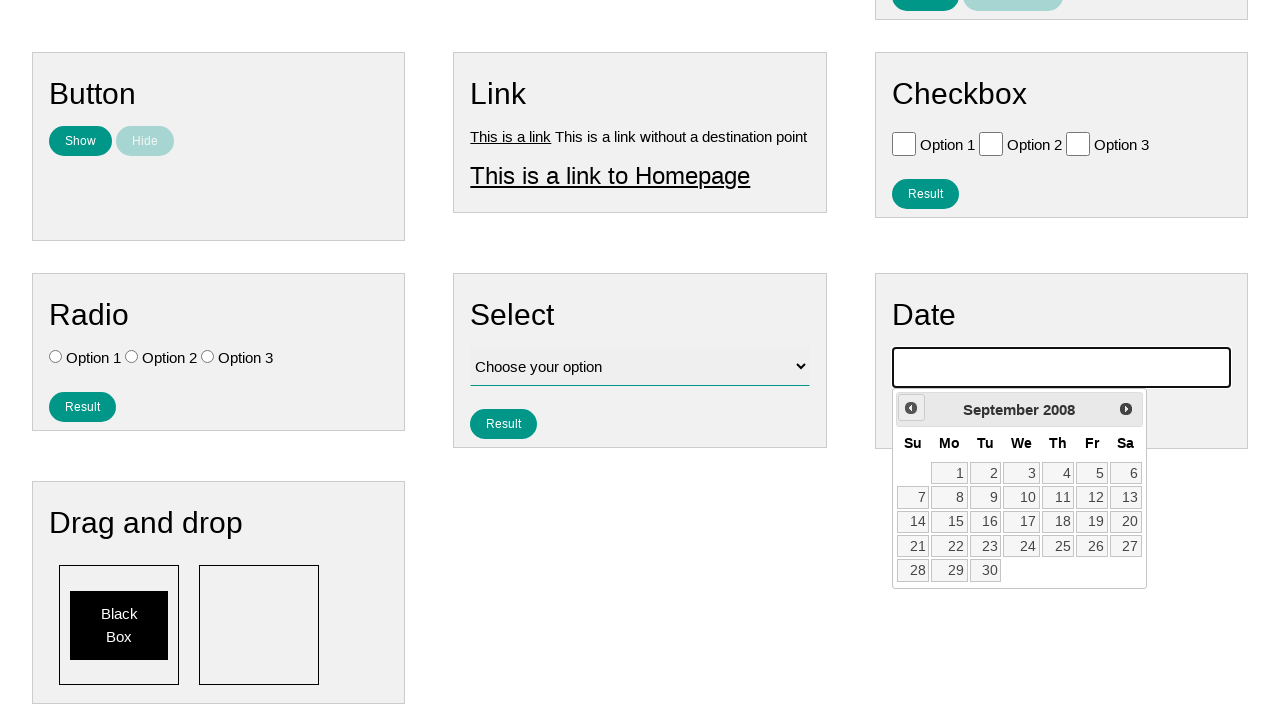

Retrieved month value: September
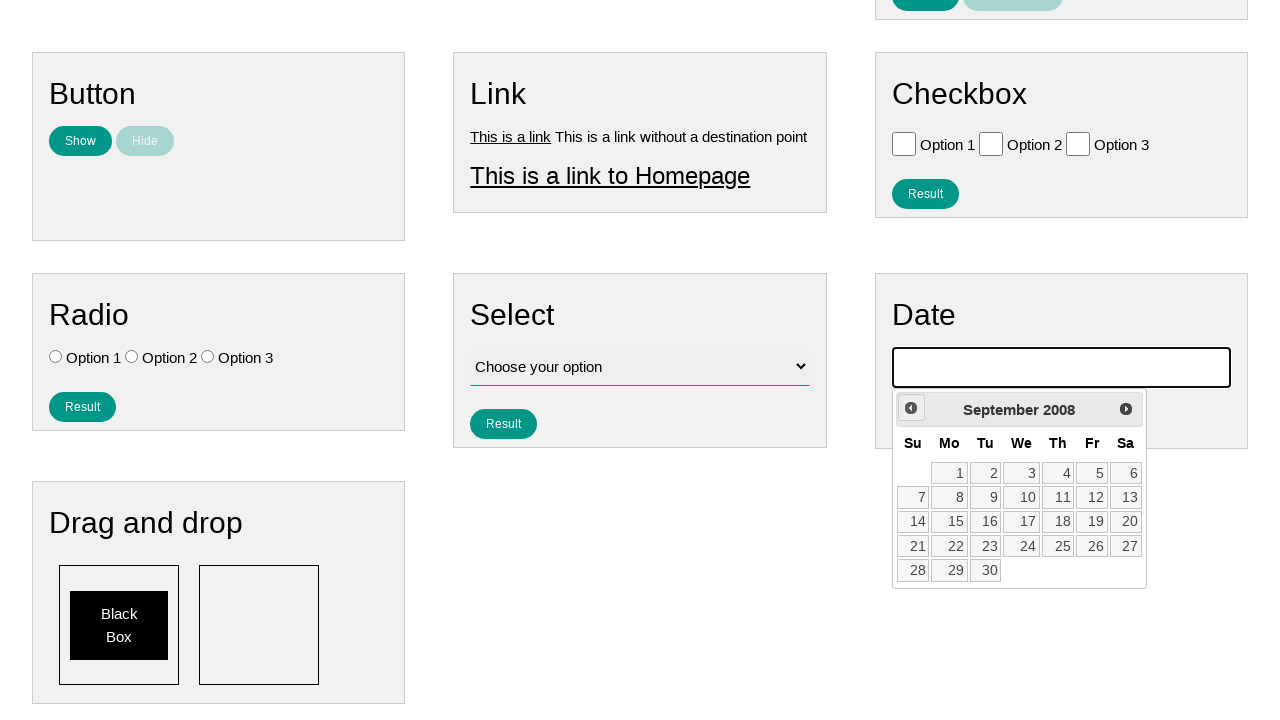

Clicked previous button to navigate calendar backwards at (911, 408) on .ui-datepicker-prev
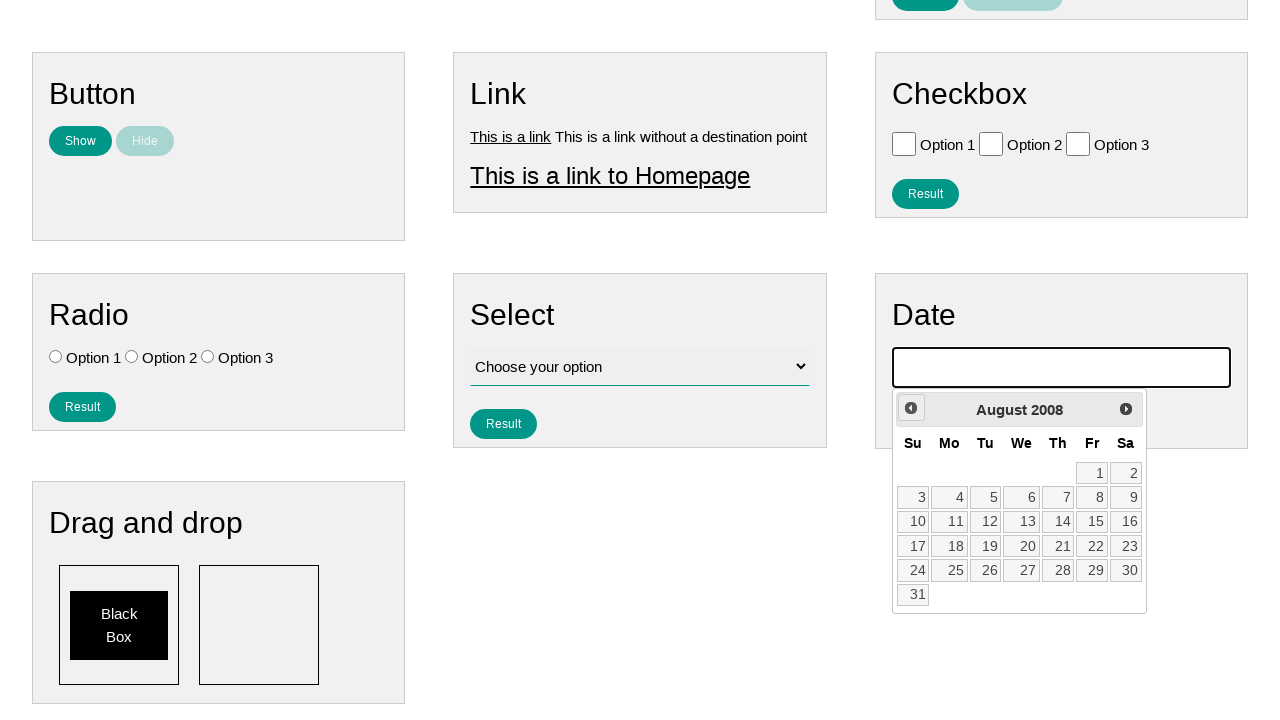

Retrieved year value: 2008
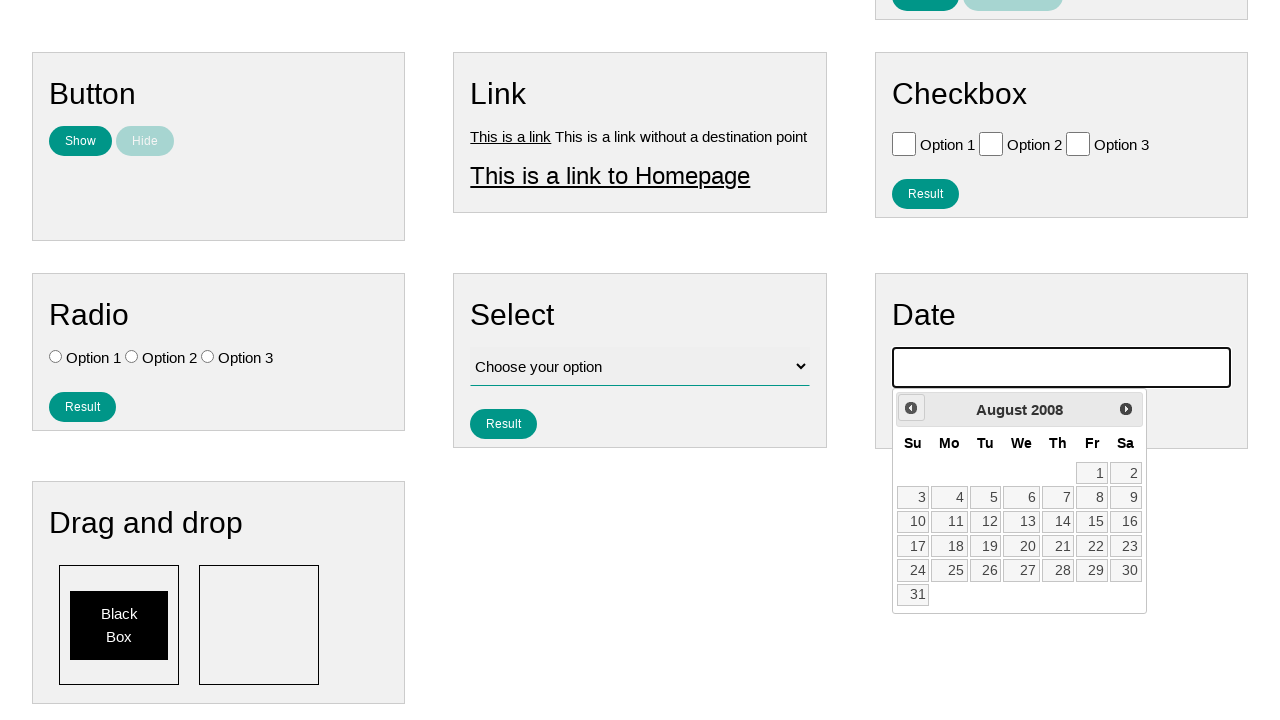

Retrieved month value: August
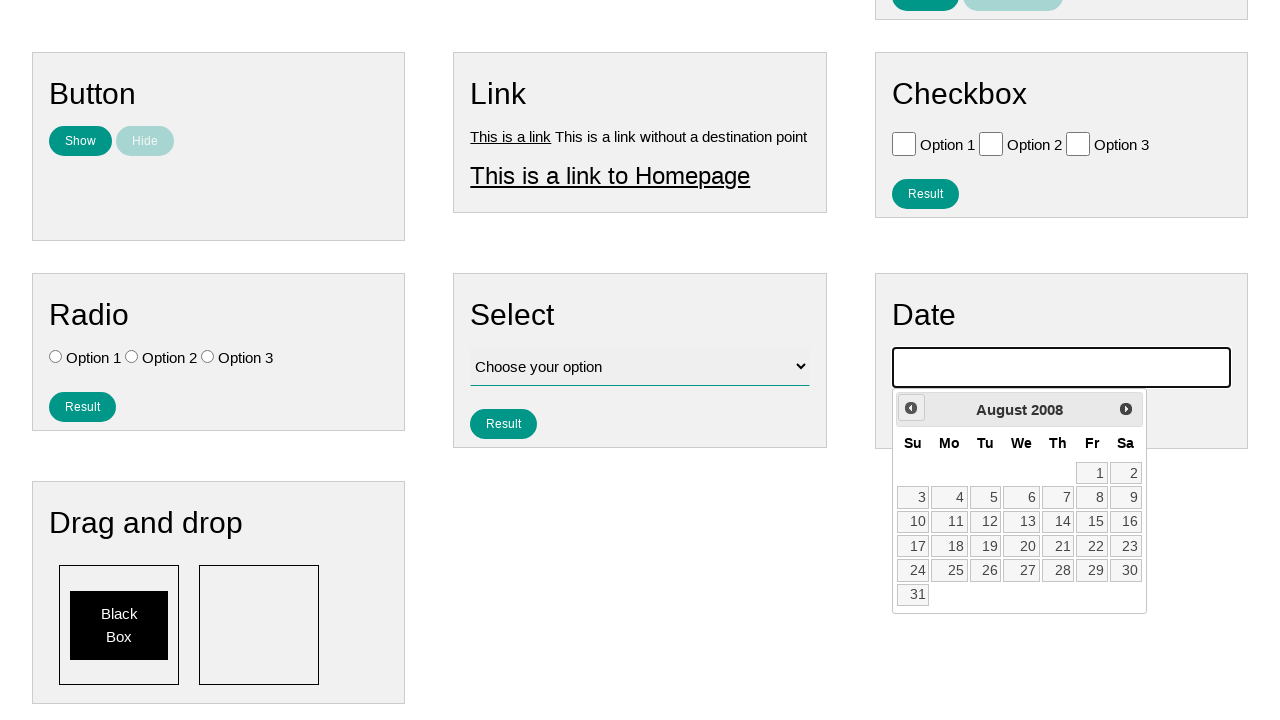

Clicked previous button to navigate calendar backwards at (911, 408) on .ui-datepicker-prev
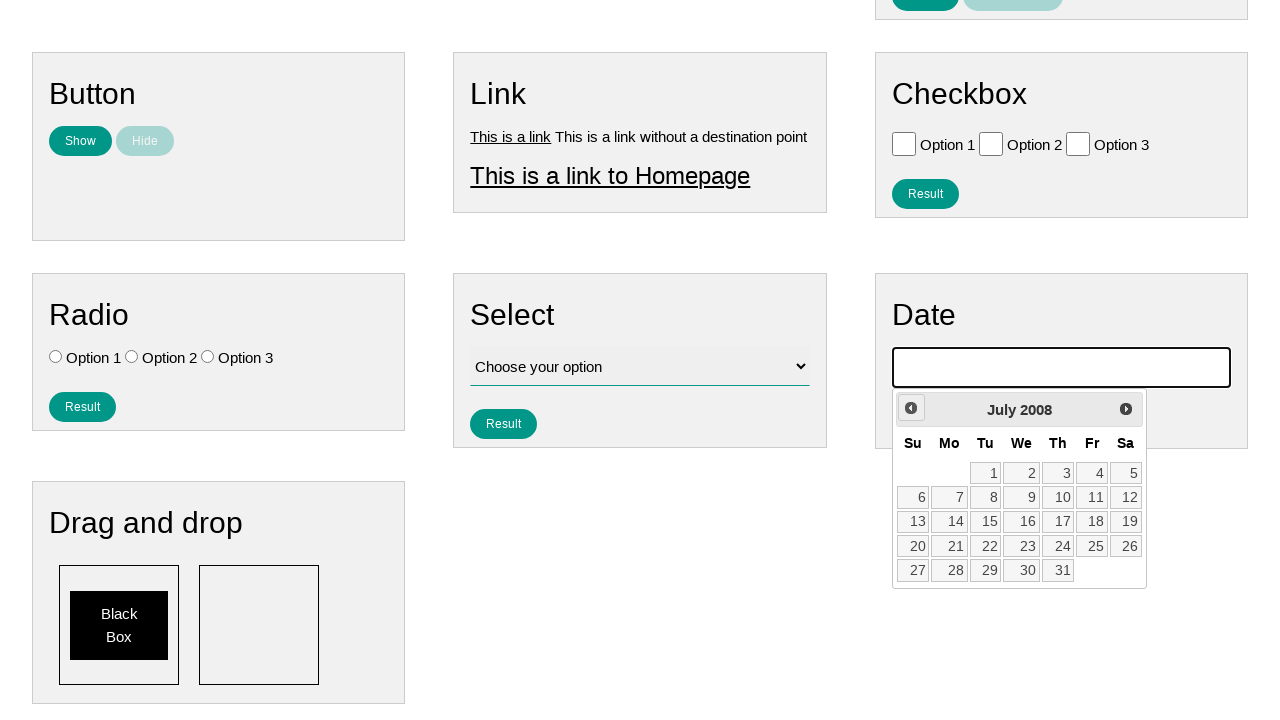

Retrieved year value: 2008
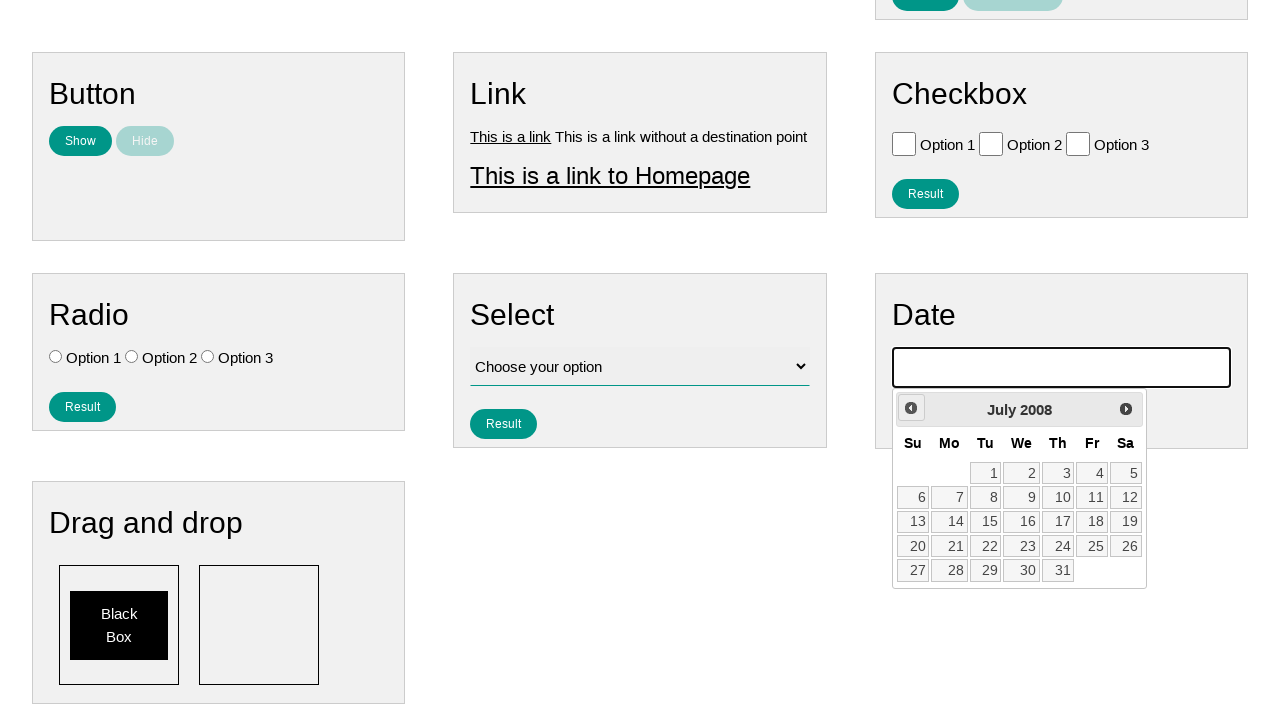

Retrieved month value: July
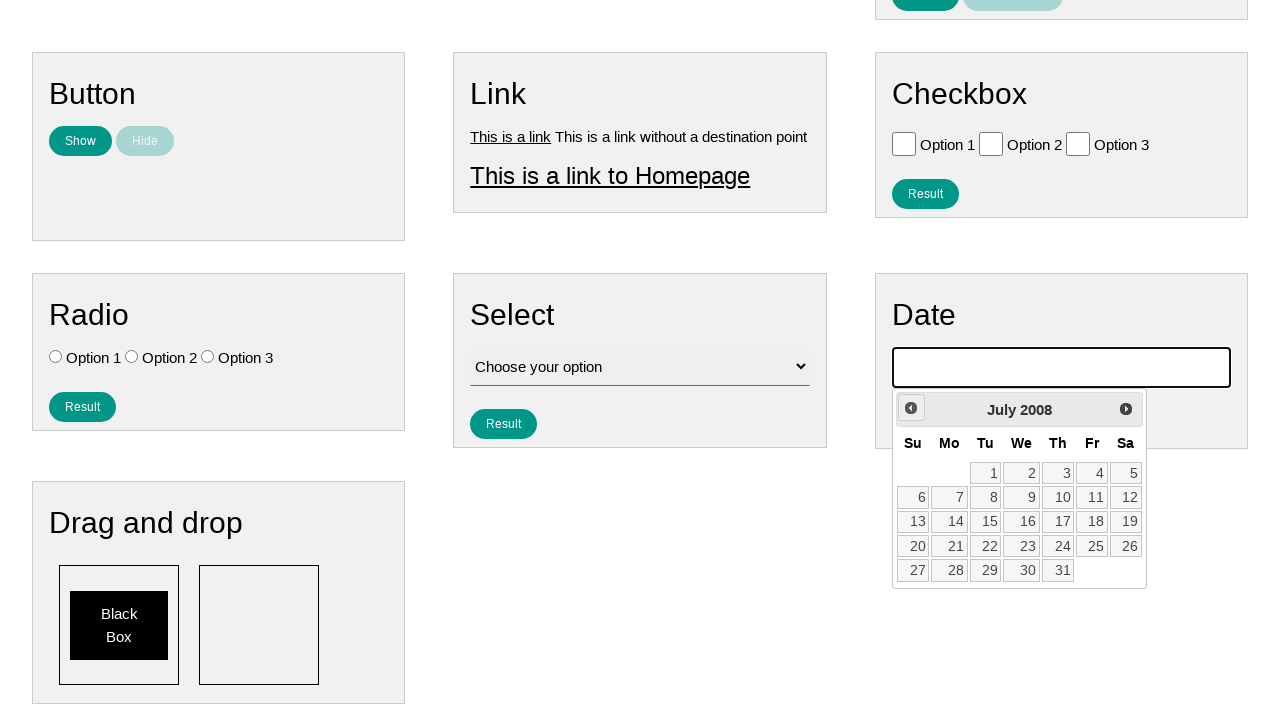

Clicked previous button to navigate calendar backwards at (911, 408) on .ui-datepicker-prev
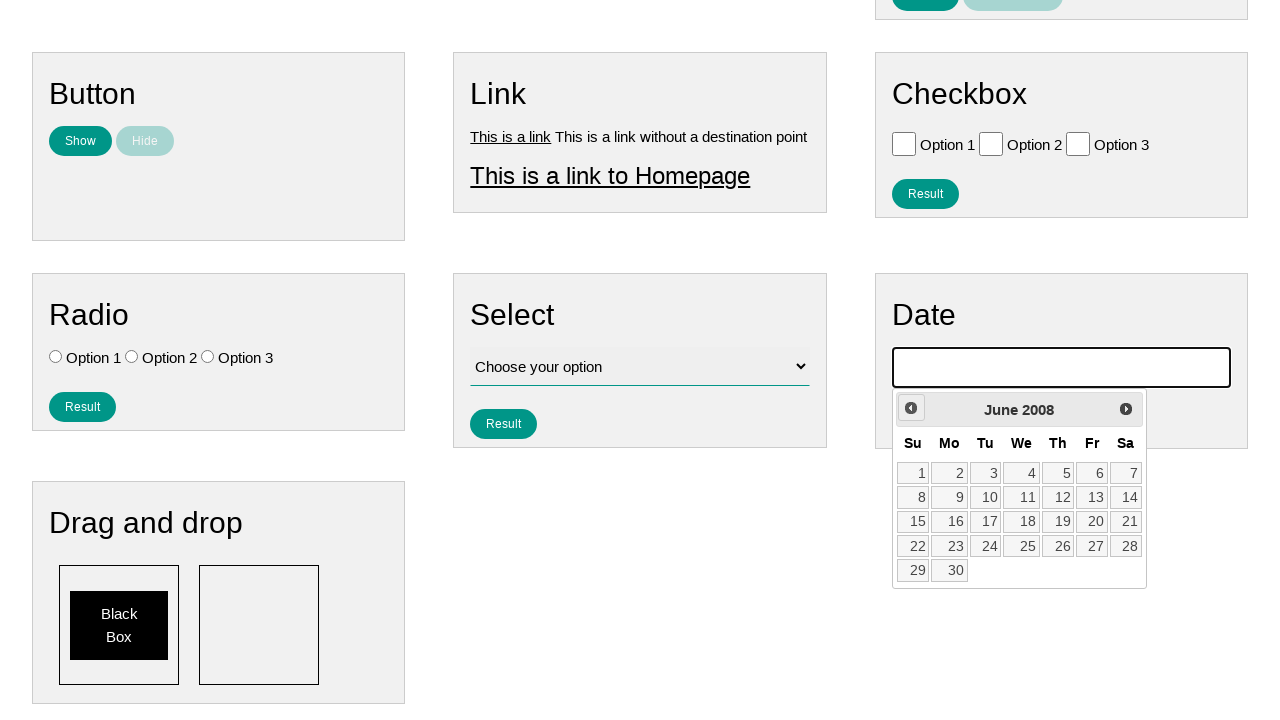

Retrieved year value: 2008
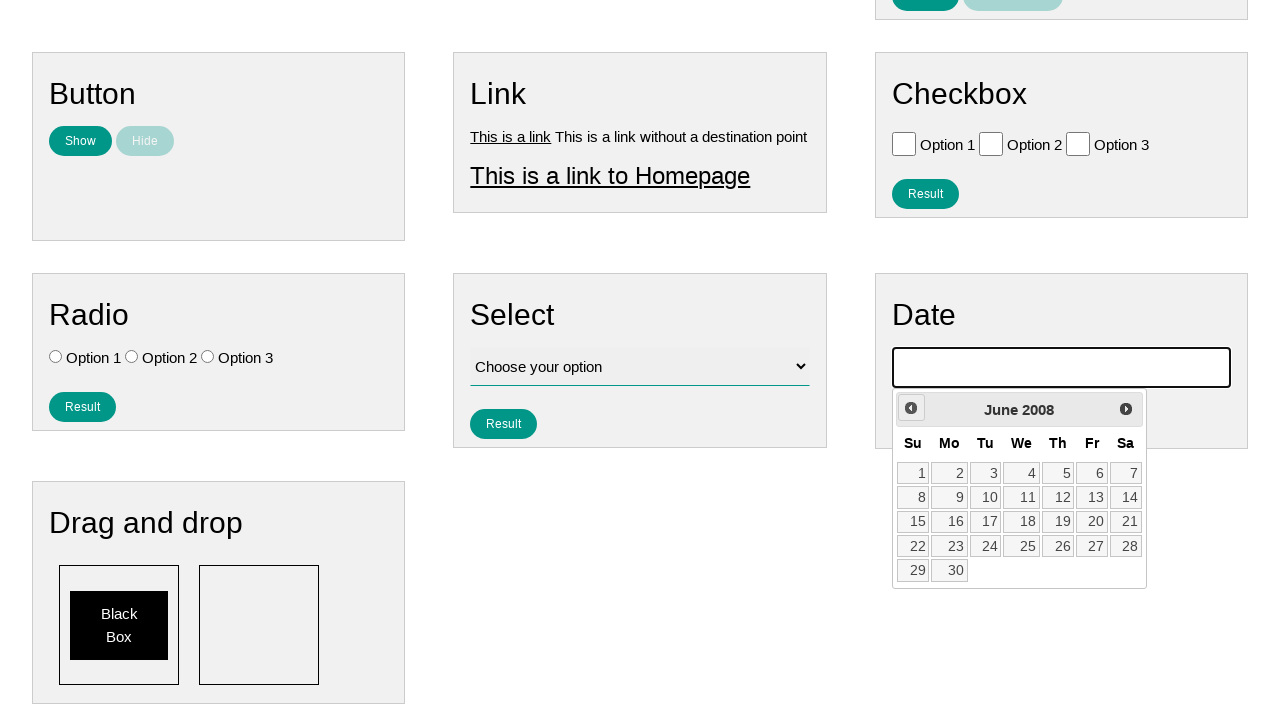

Retrieved month value: June
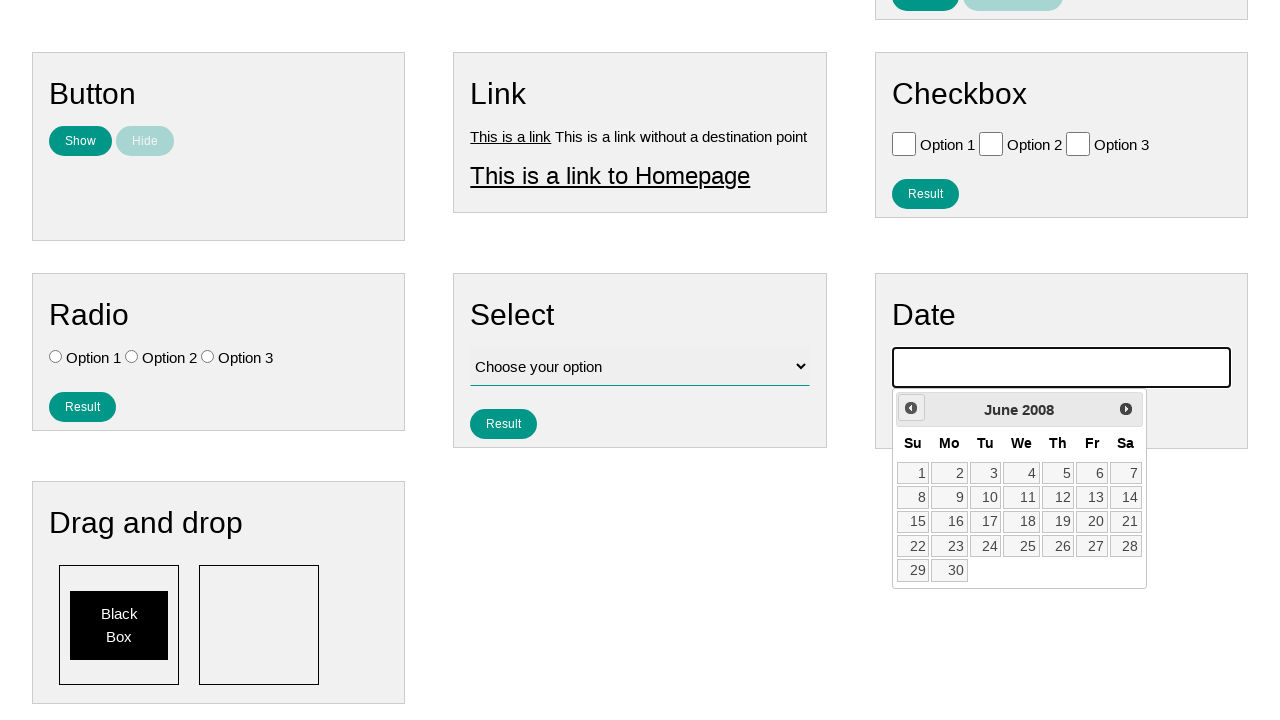

Clicked previous button to navigate calendar backwards at (911, 408) on .ui-datepicker-prev
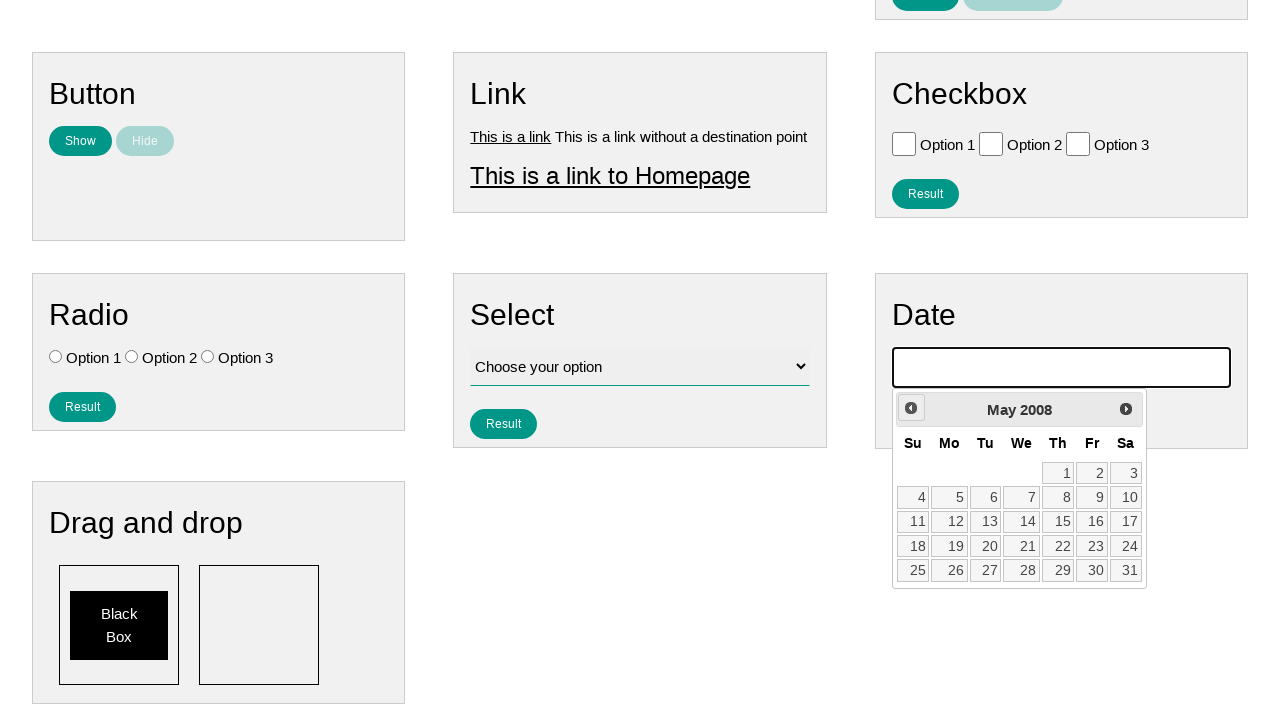

Retrieved year value: 2008
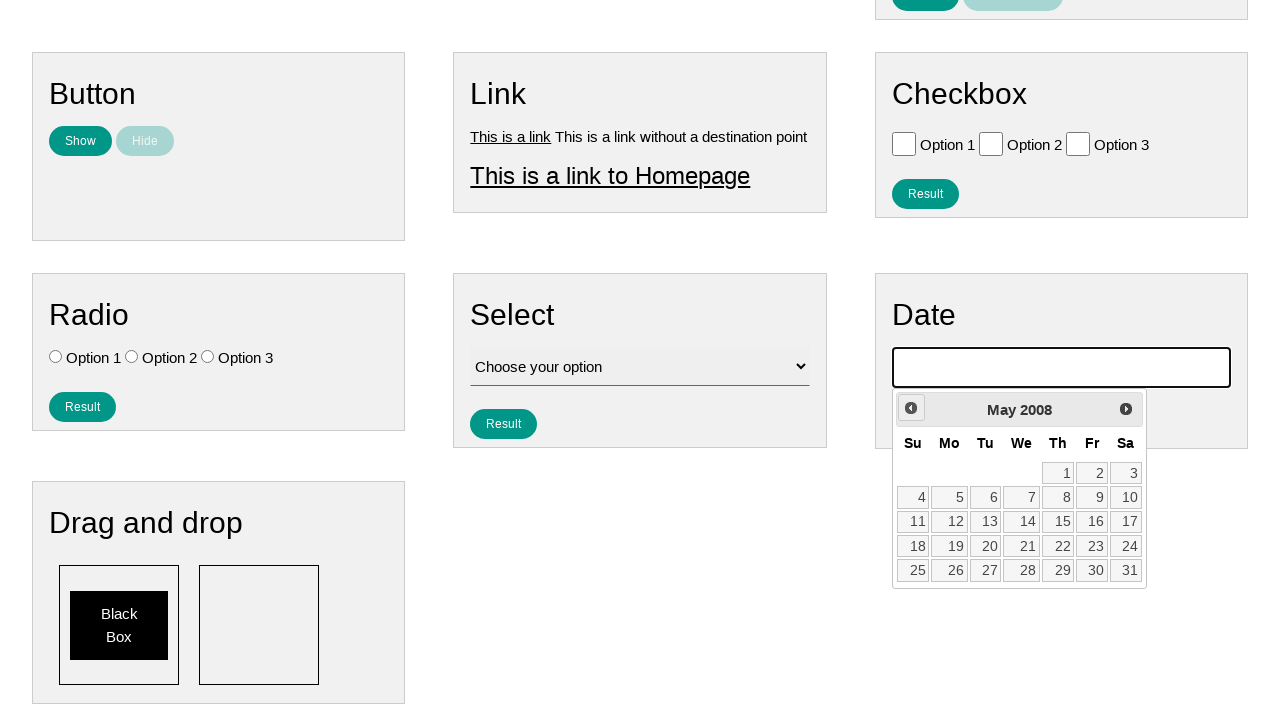

Retrieved month value: May
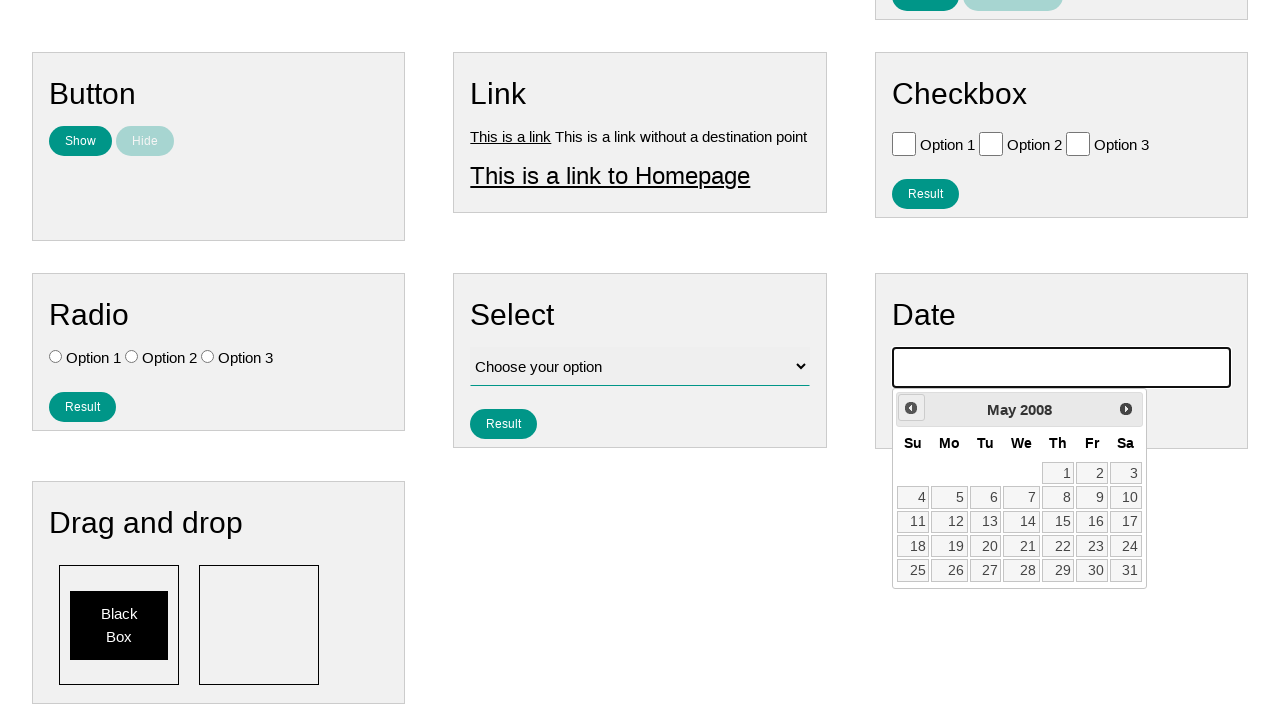

Clicked previous button to navigate calendar backwards at (911, 408) on .ui-datepicker-prev
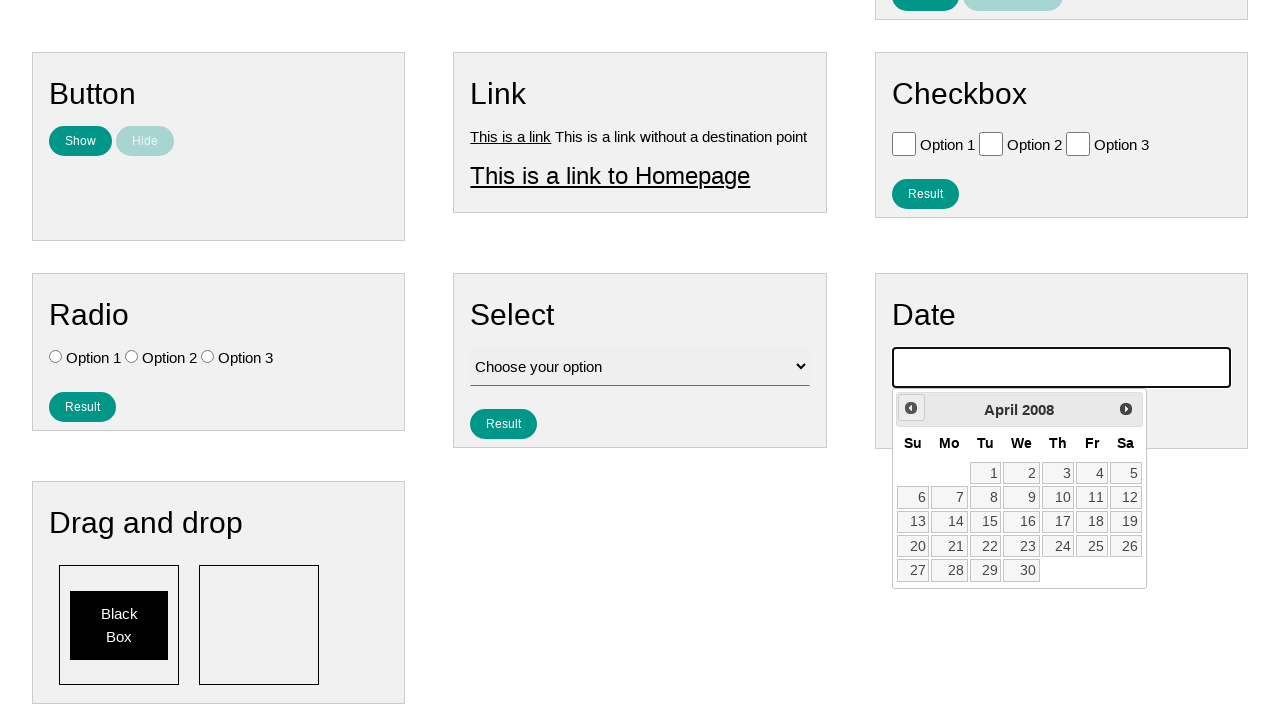

Retrieved year value: 2008
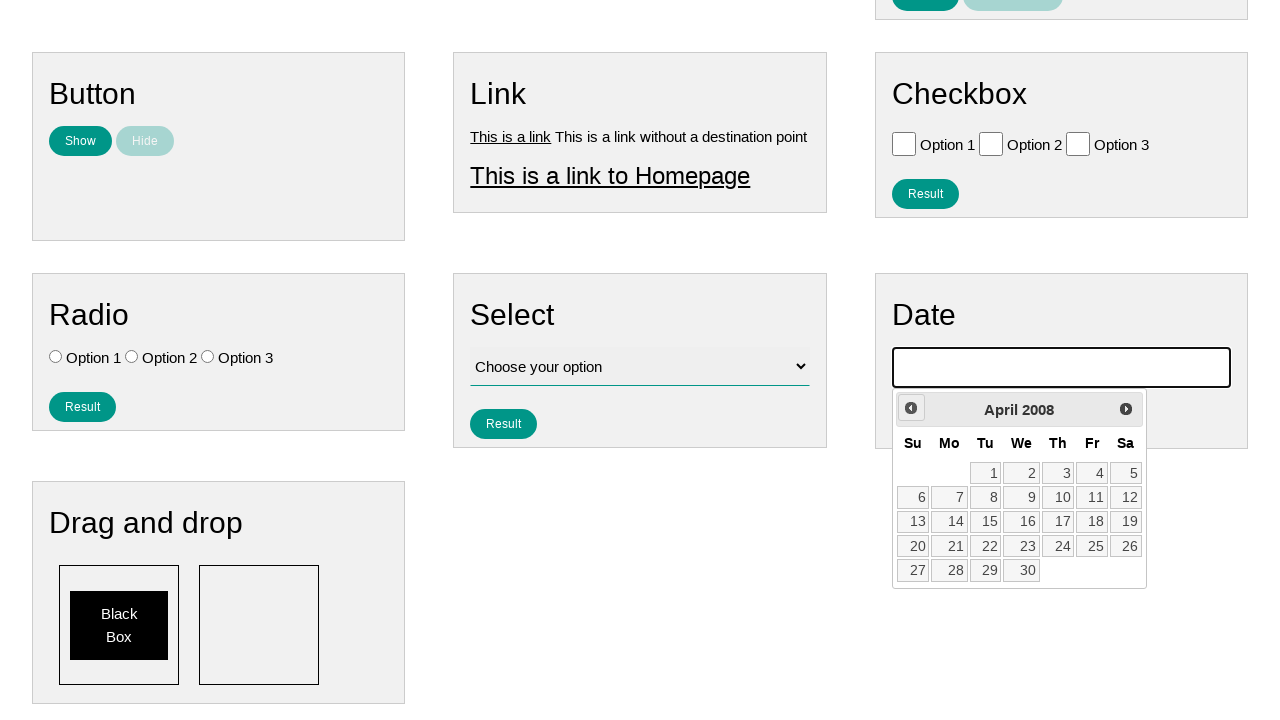

Retrieved month value: April
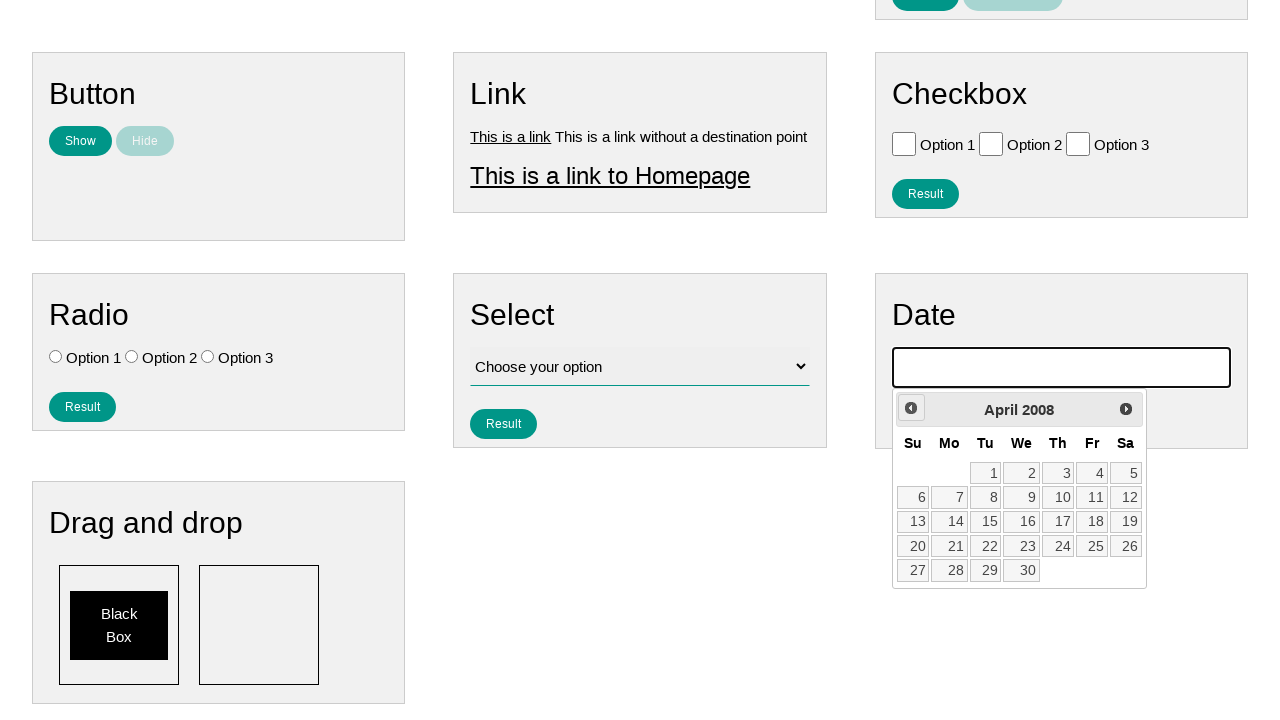

Clicked previous button to navigate calendar backwards at (911, 408) on .ui-datepicker-prev
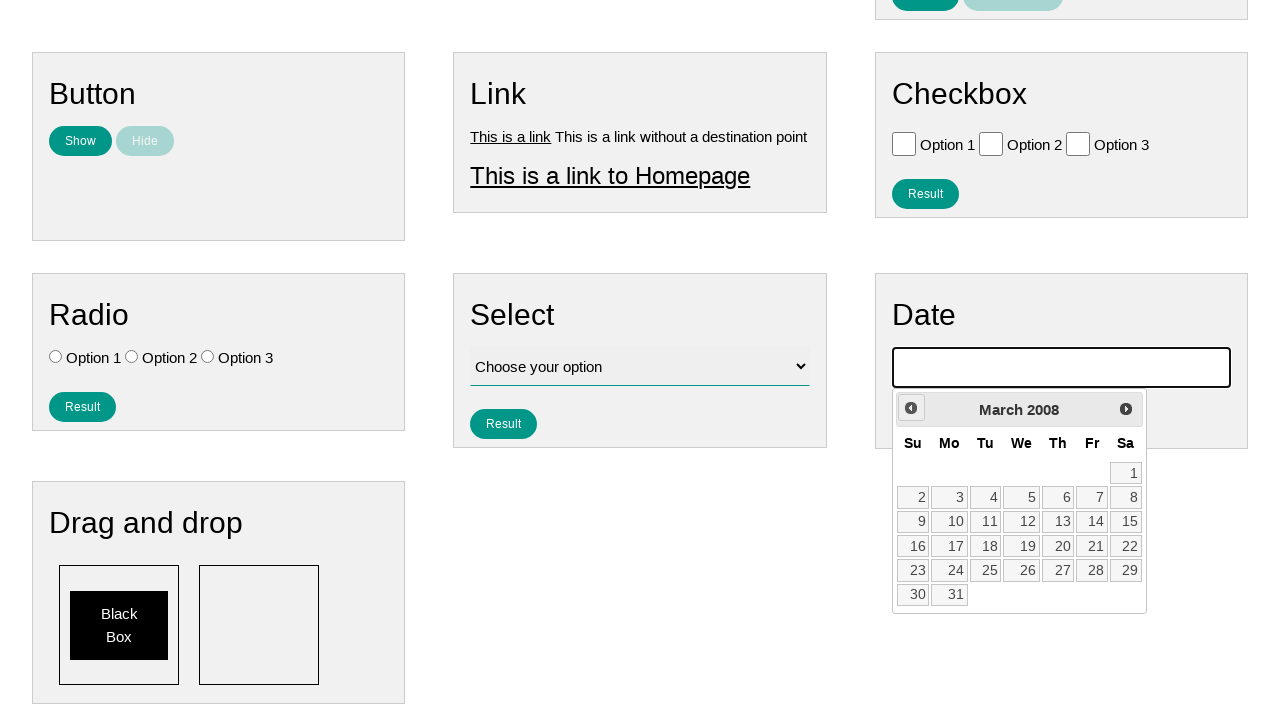

Retrieved year value: 2008
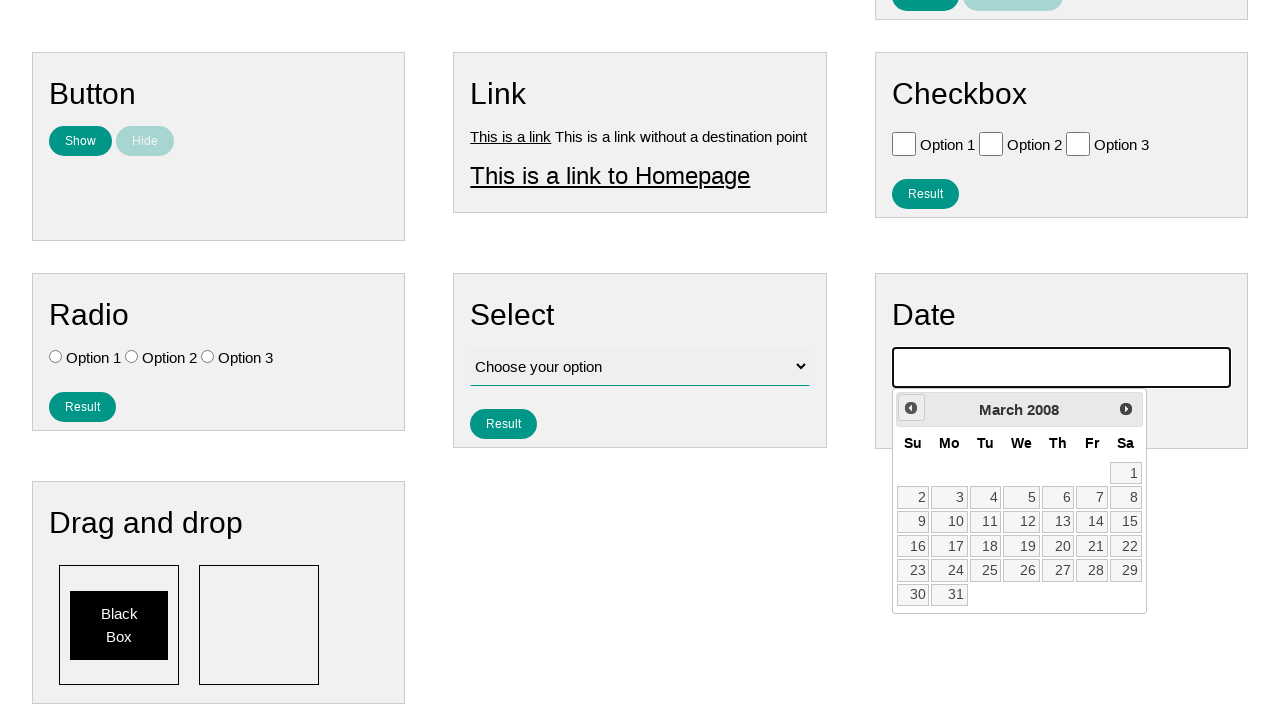

Retrieved month value: March
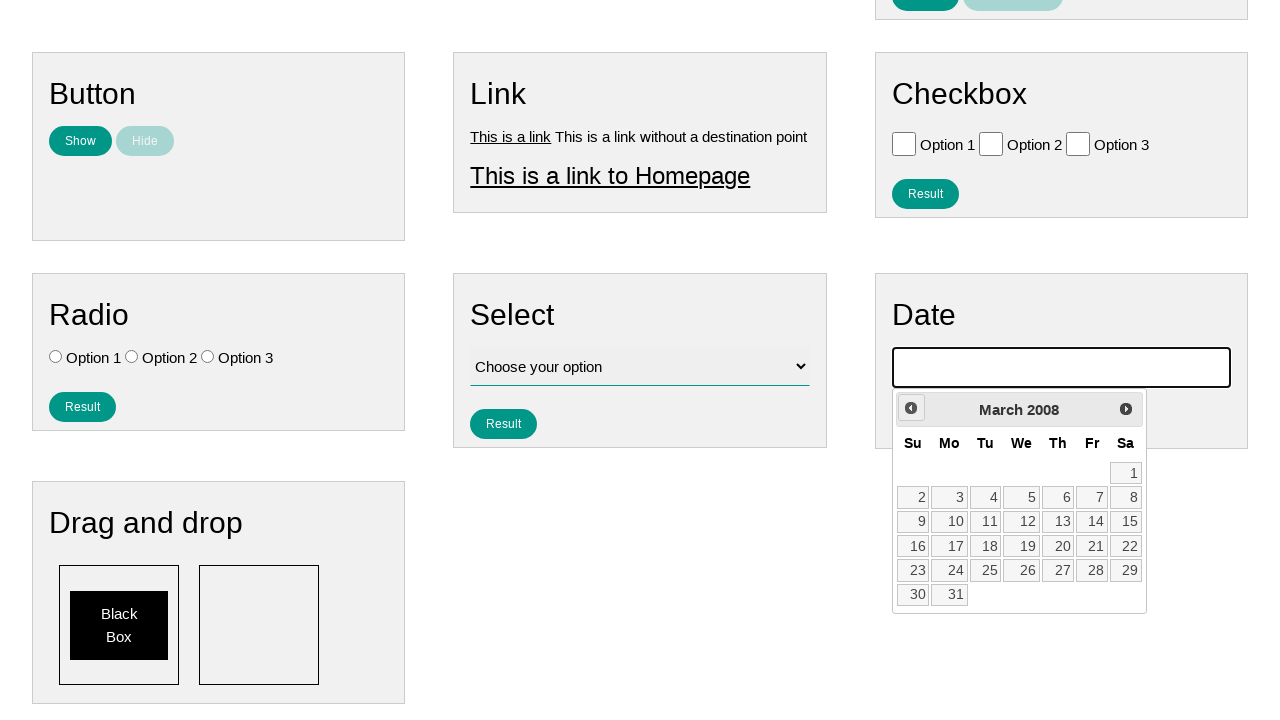

Clicked previous button to navigate calendar backwards at (911, 408) on .ui-datepicker-prev
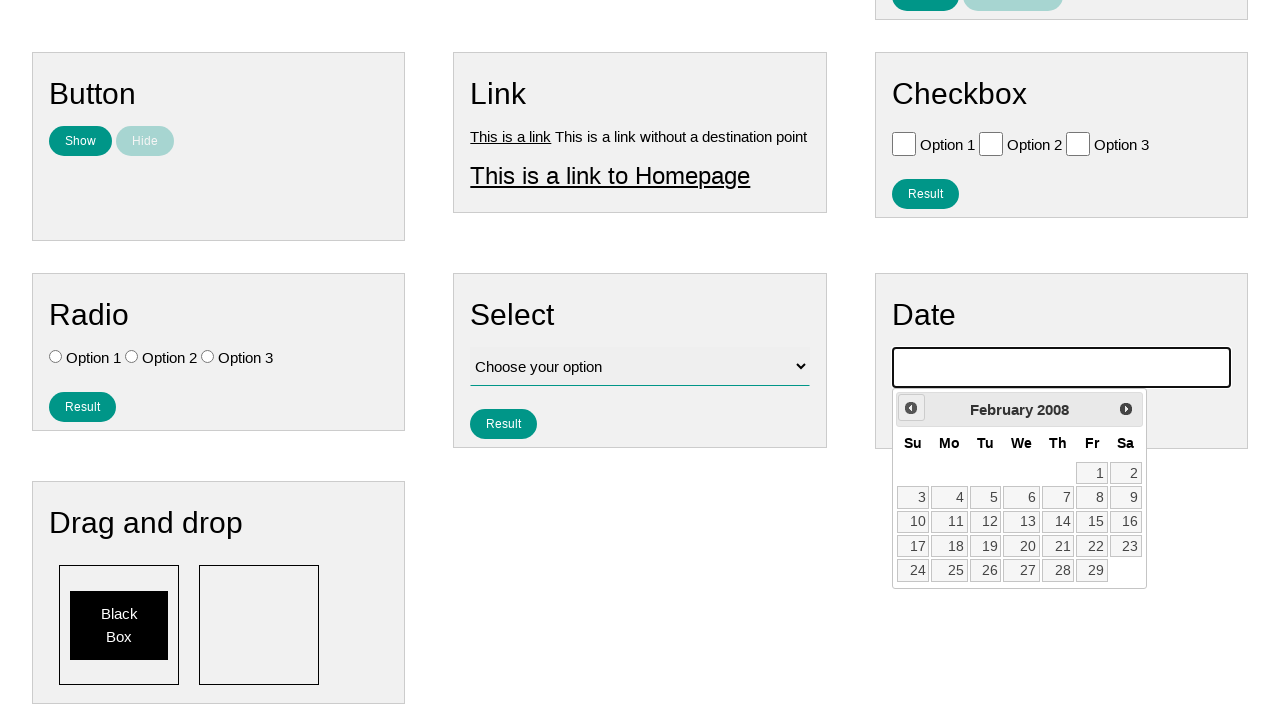

Retrieved year value: 2008
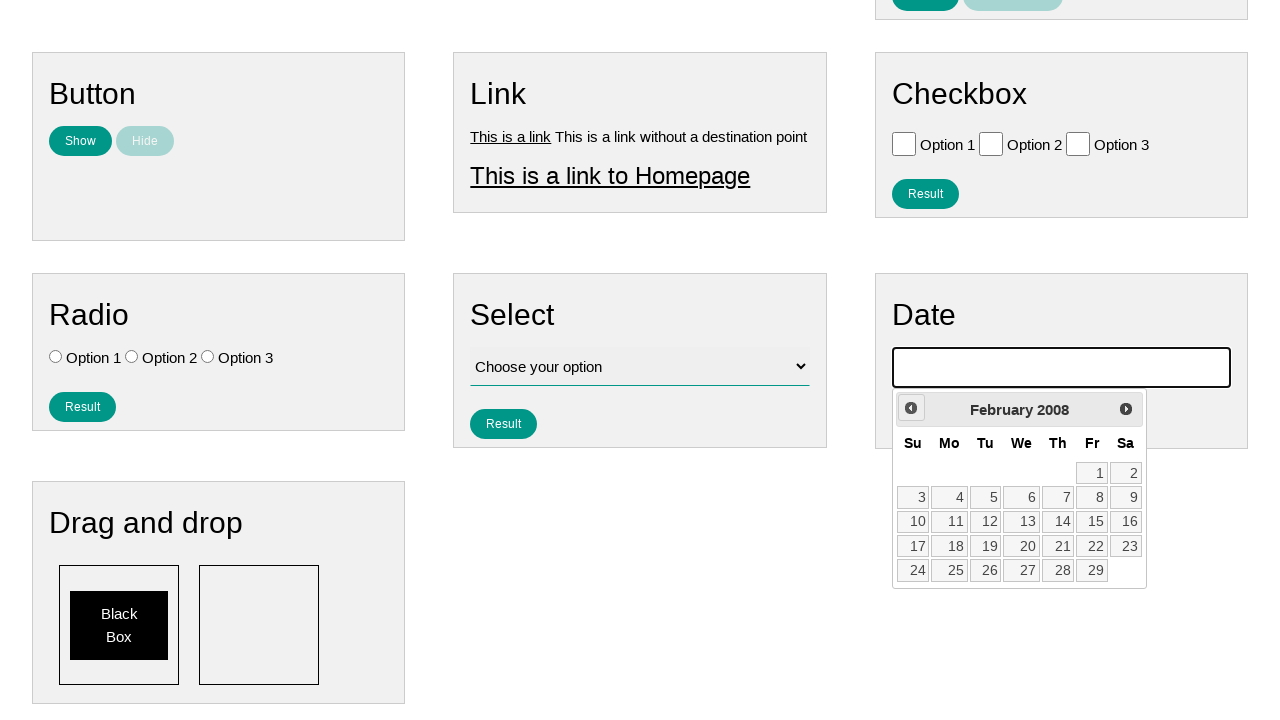

Retrieved month value: February
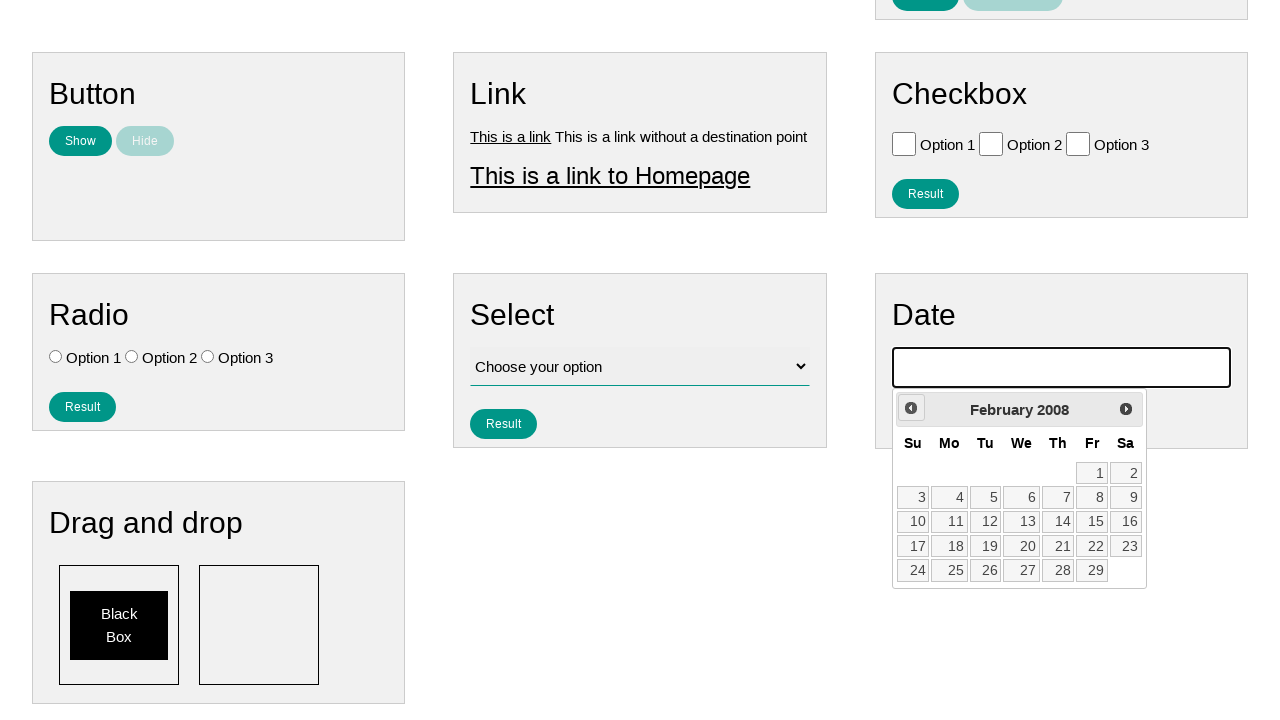

Clicked previous button to navigate calendar backwards at (911, 408) on .ui-datepicker-prev
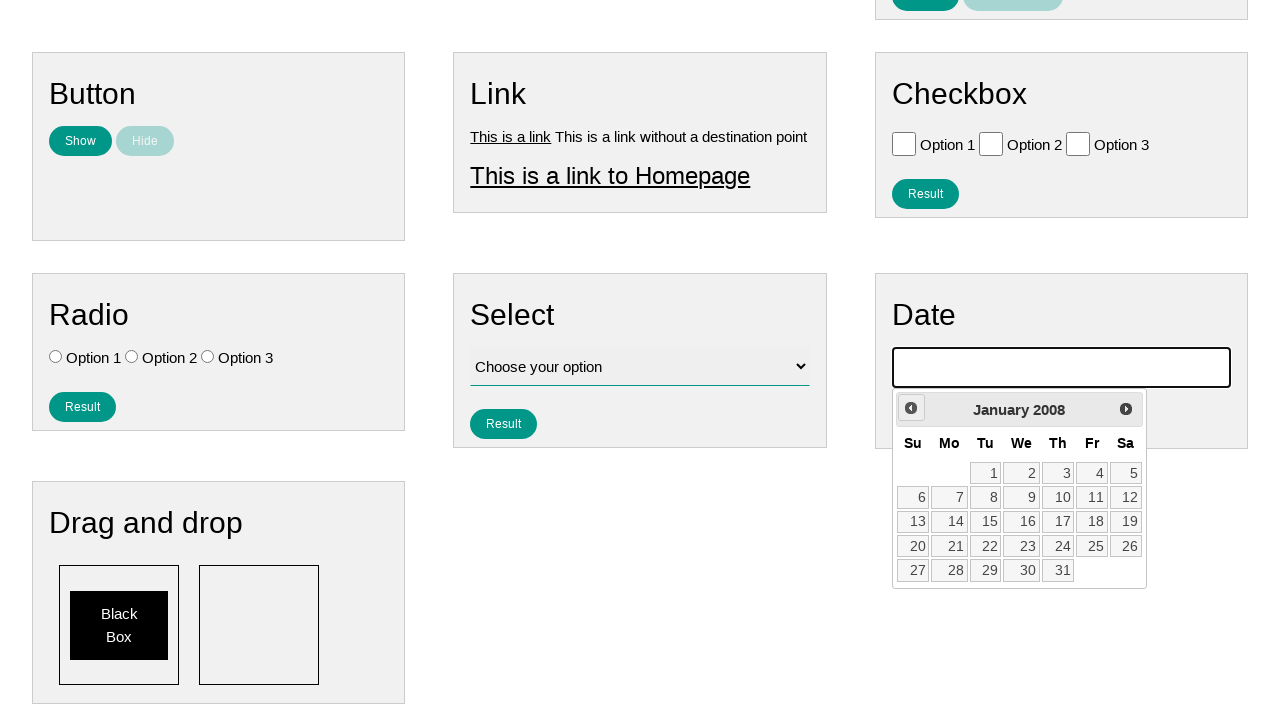

Retrieved year value: 2008
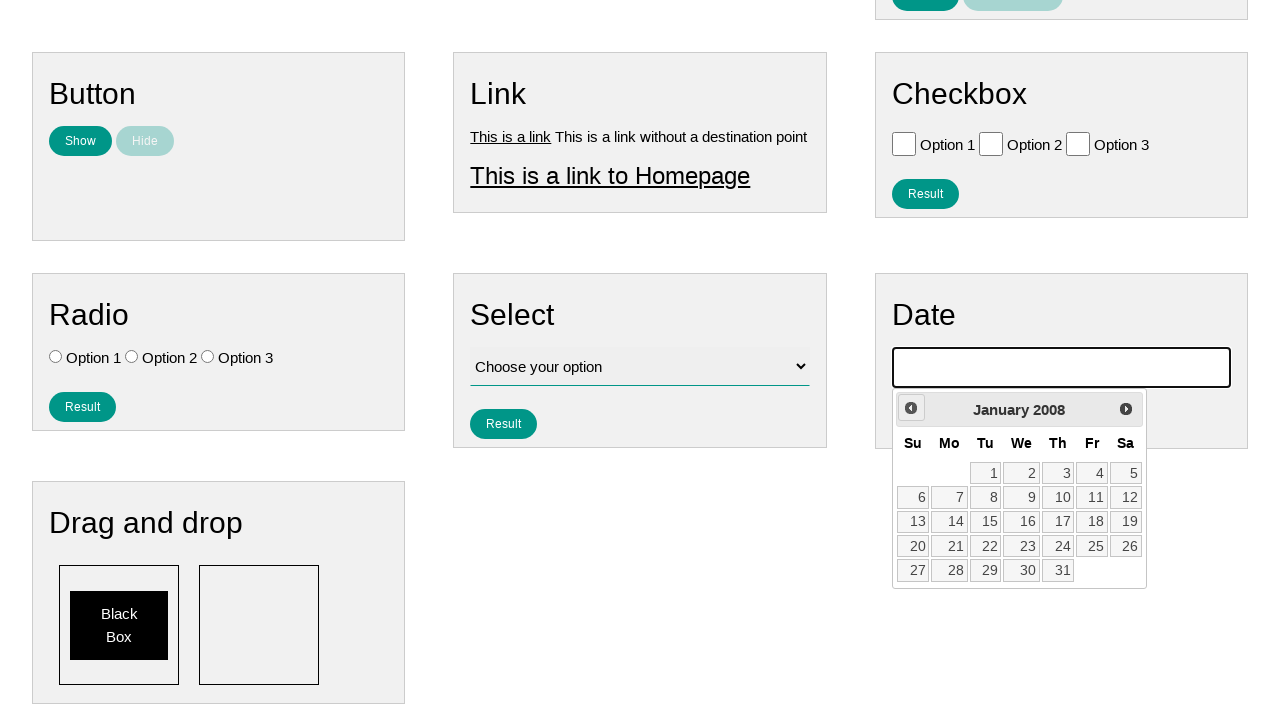

Retrieved month value: January
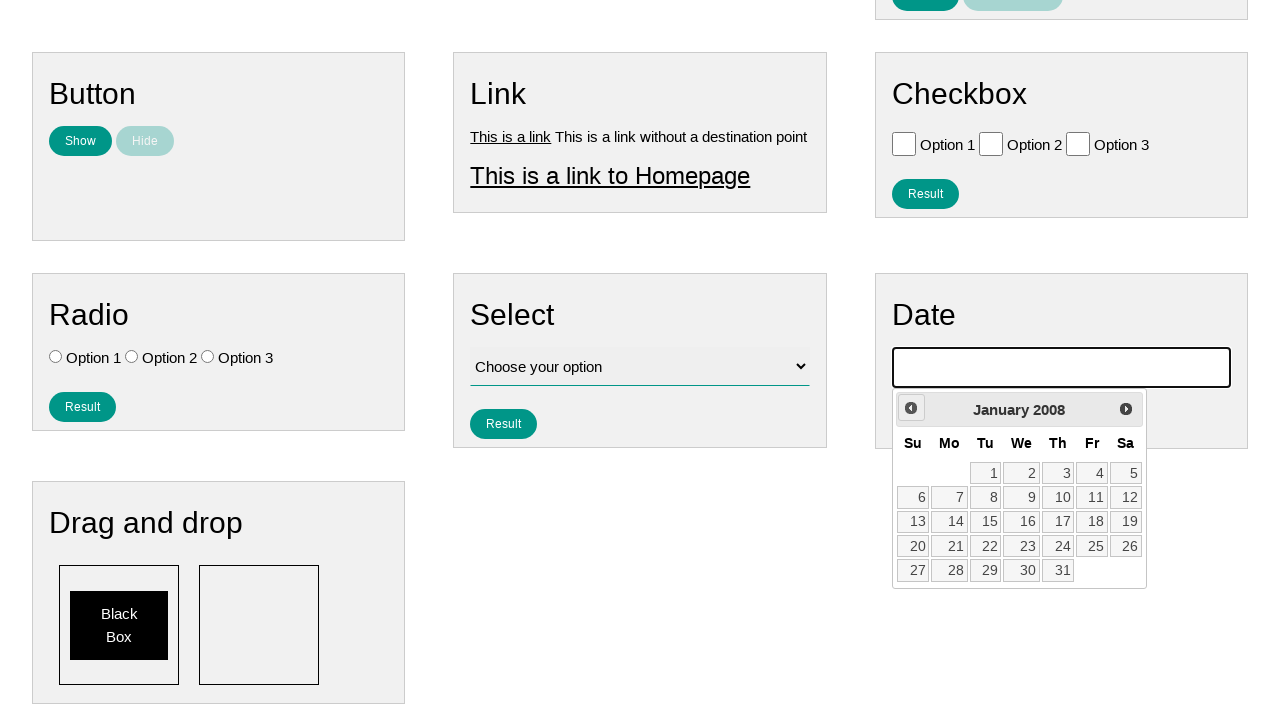

Clicked previous button to navigate calendar backwards at (911, 408) on .ui-datepicker-prev
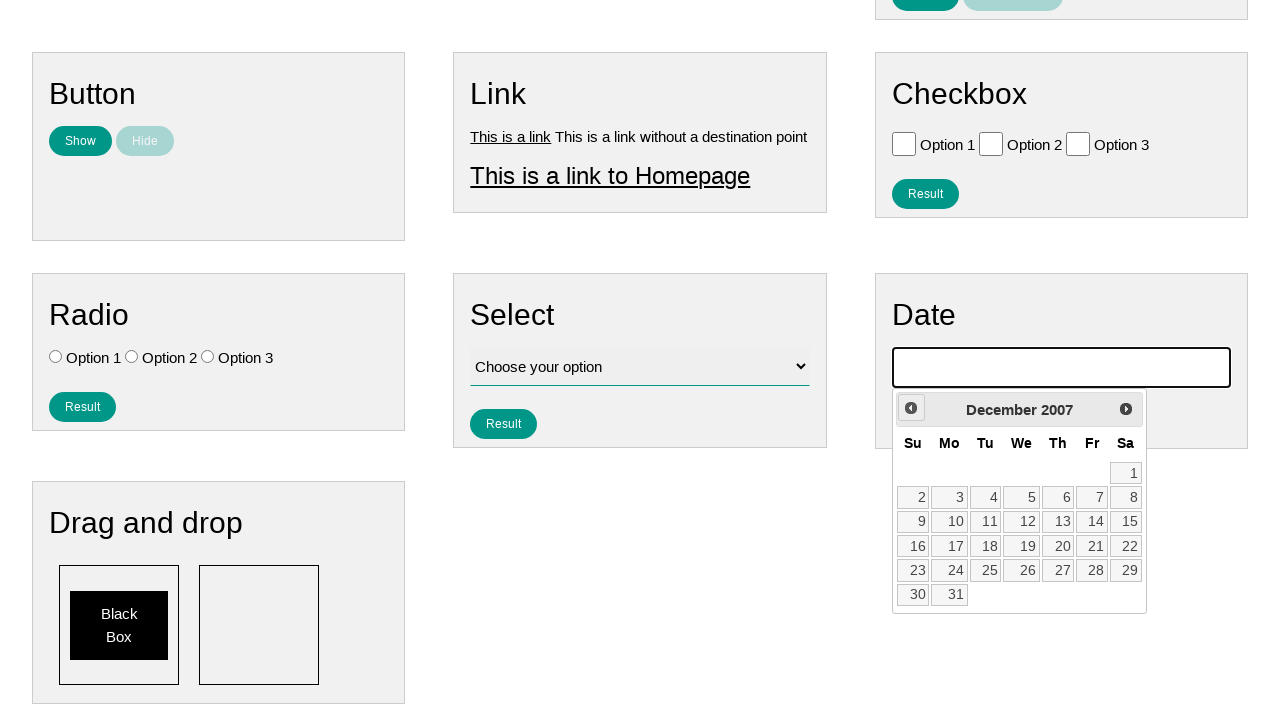

Retrieved year value: 2007
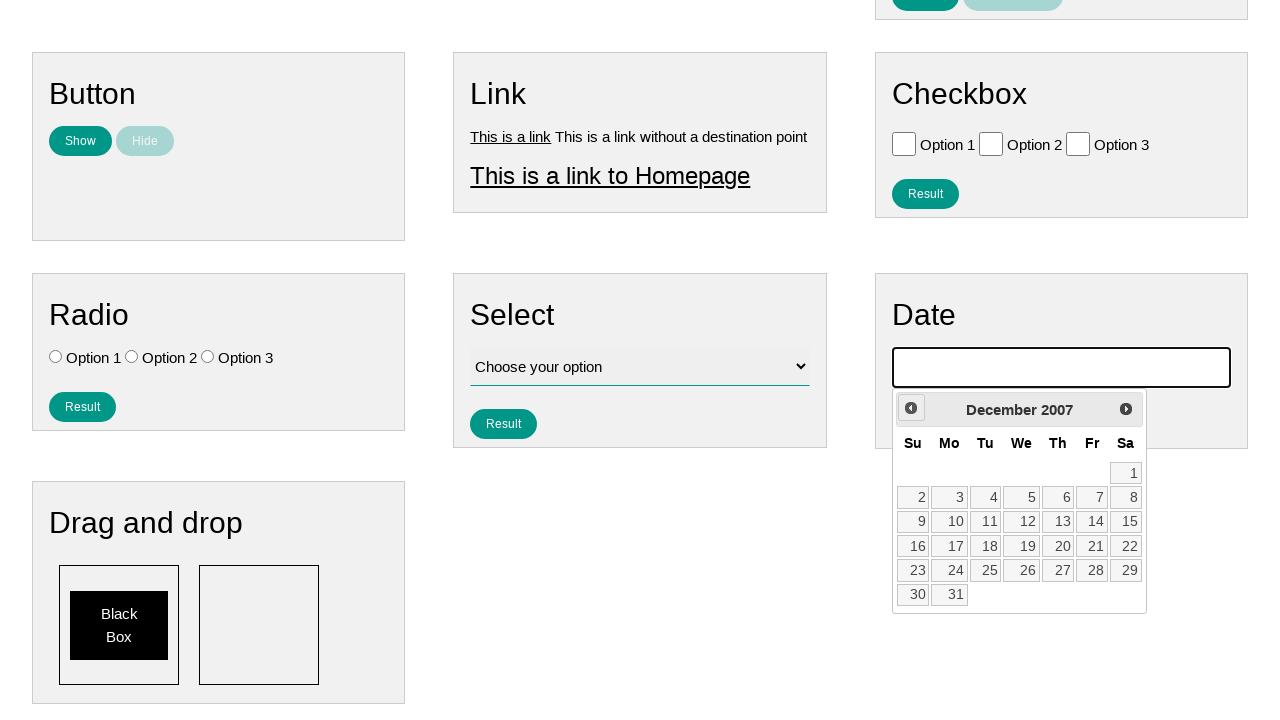

Retrieved month value: December
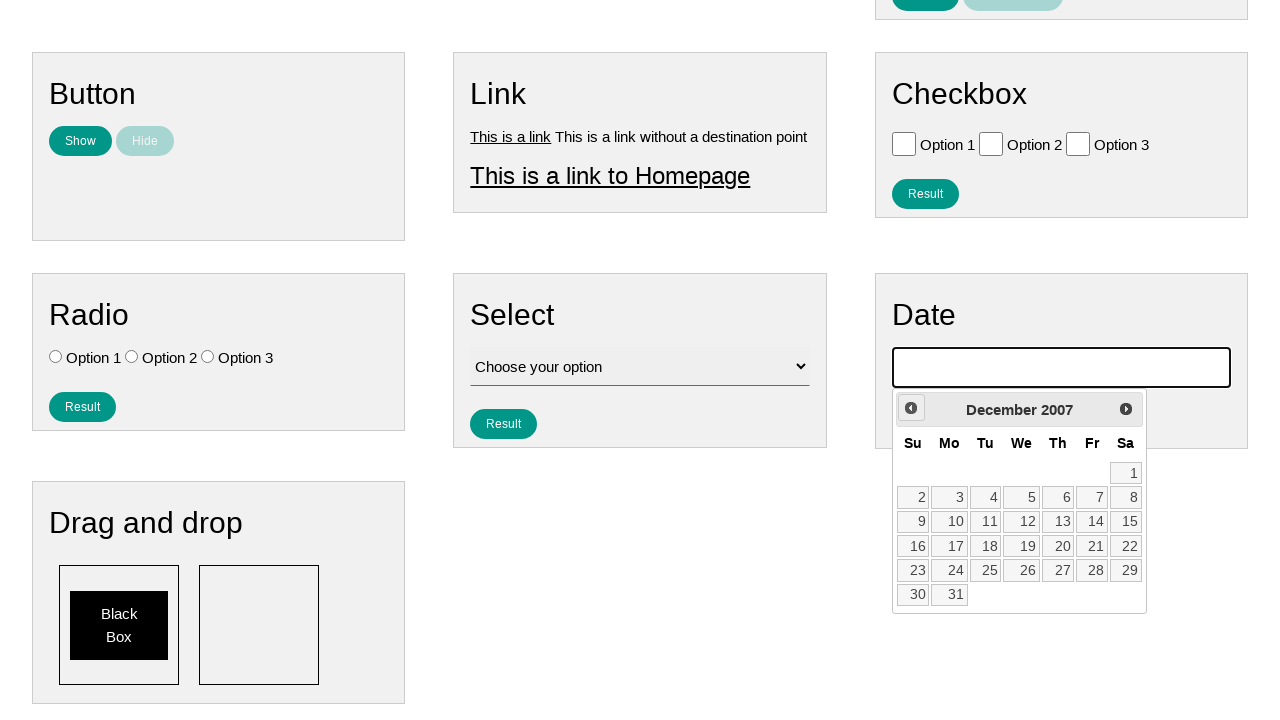

Clicked previous button to navigate calendar backwards at (911, 408) on .ui-datepicker-prev
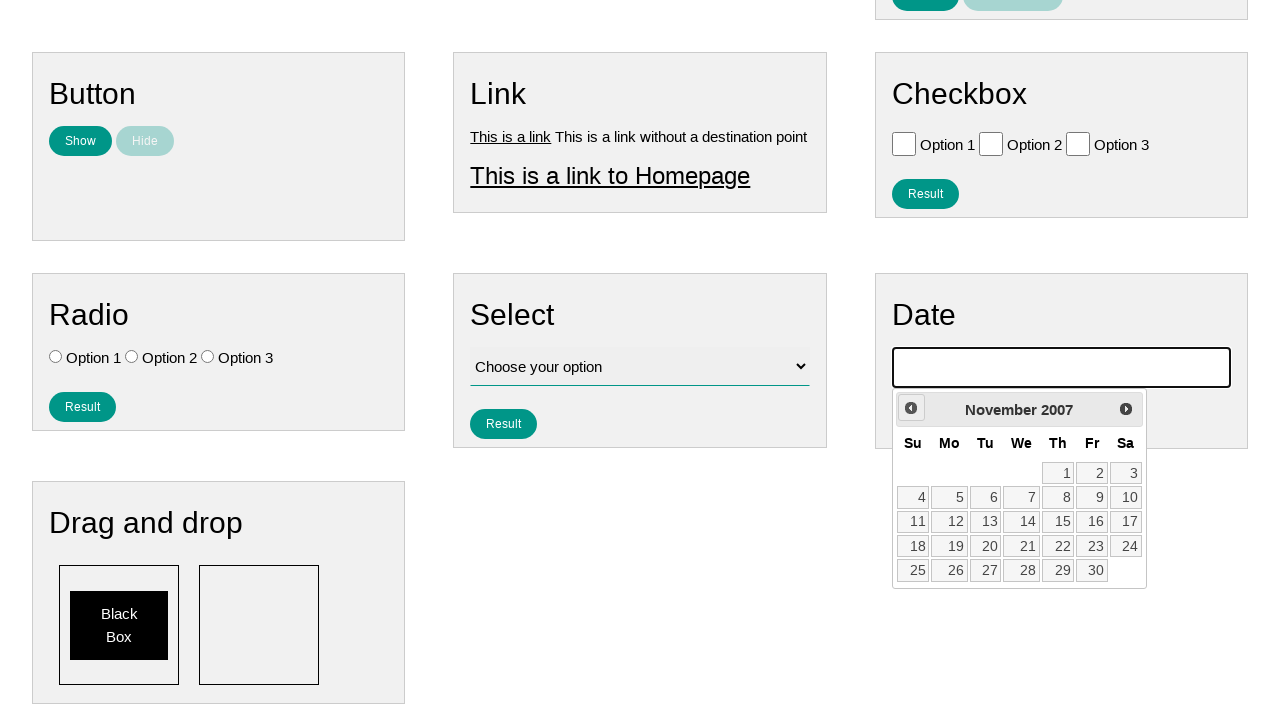

Retrieved year value: 2007
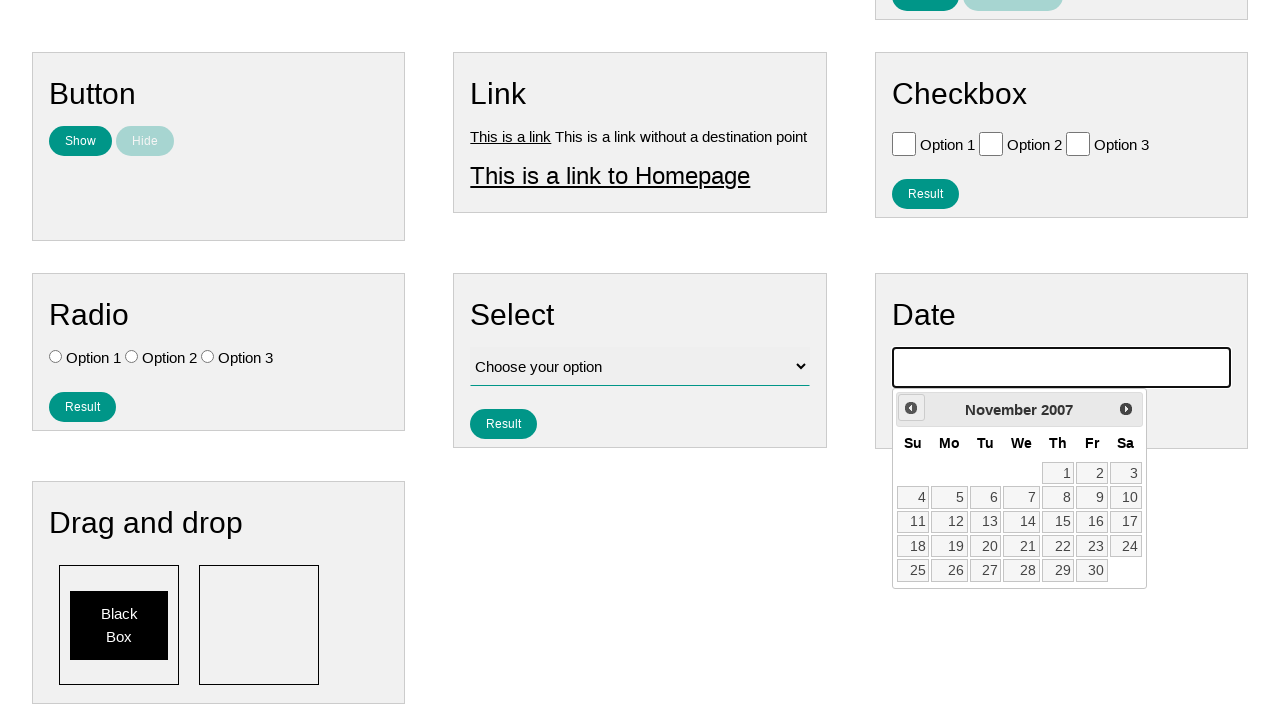

Retrieved month value: November
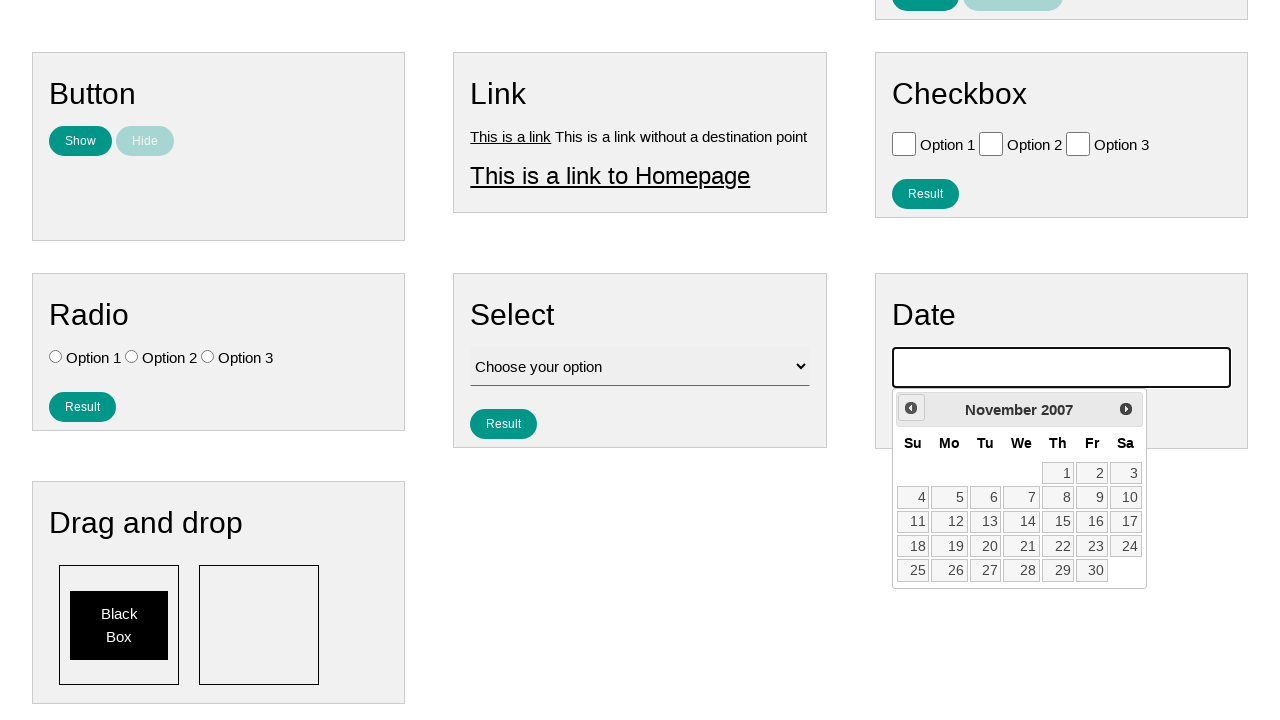

Clicked previous button to navigate calendar backwards at (911, 408) on .ui-datepicker-prev
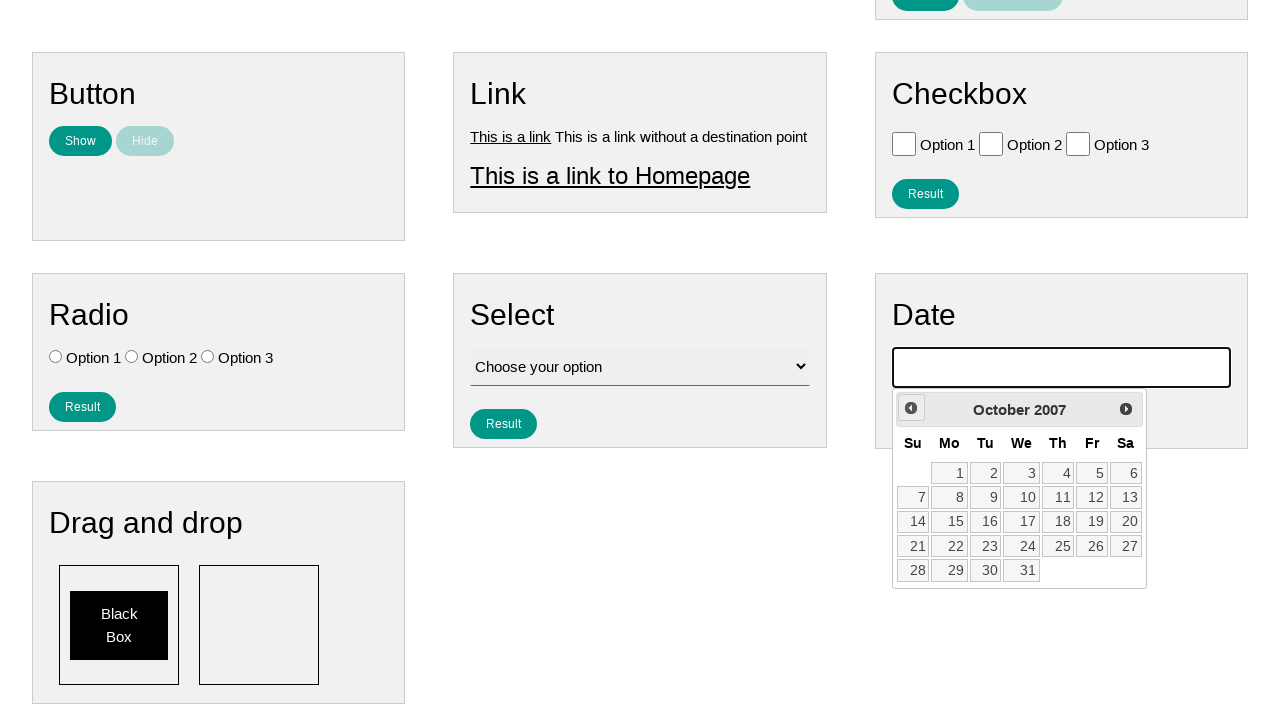

Retrieved year value: 2007
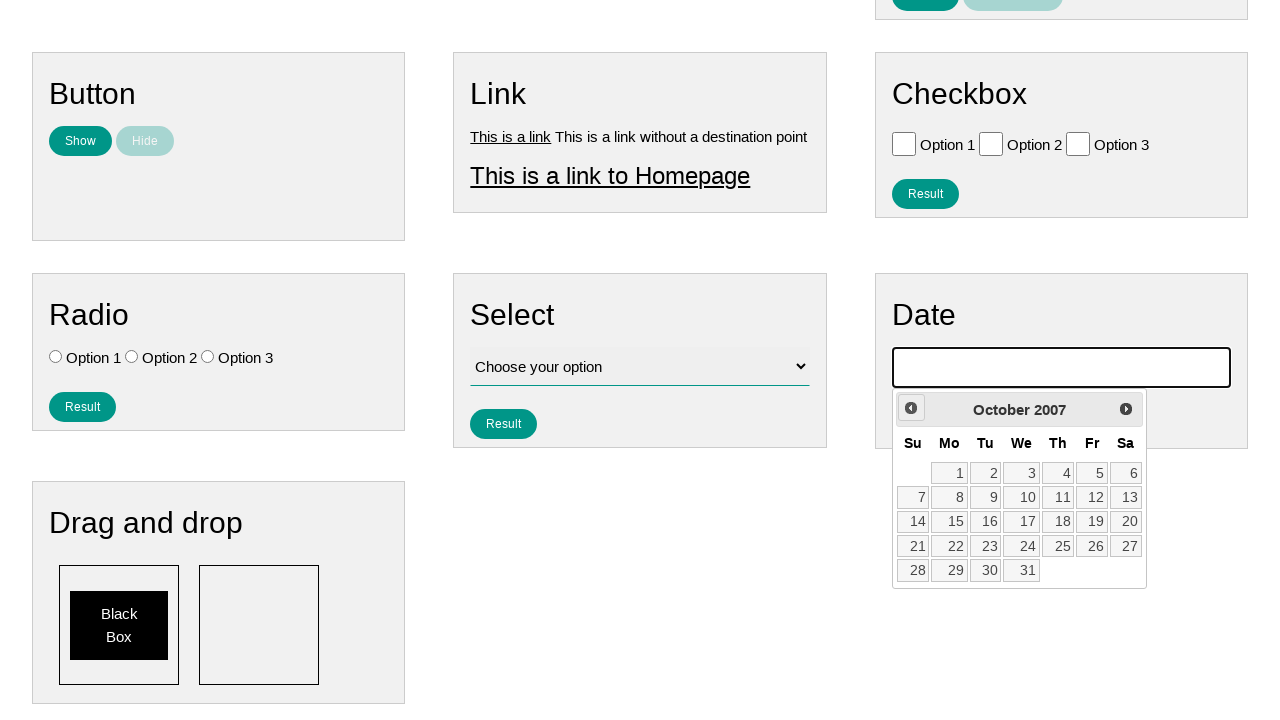

Retrieved month value: October
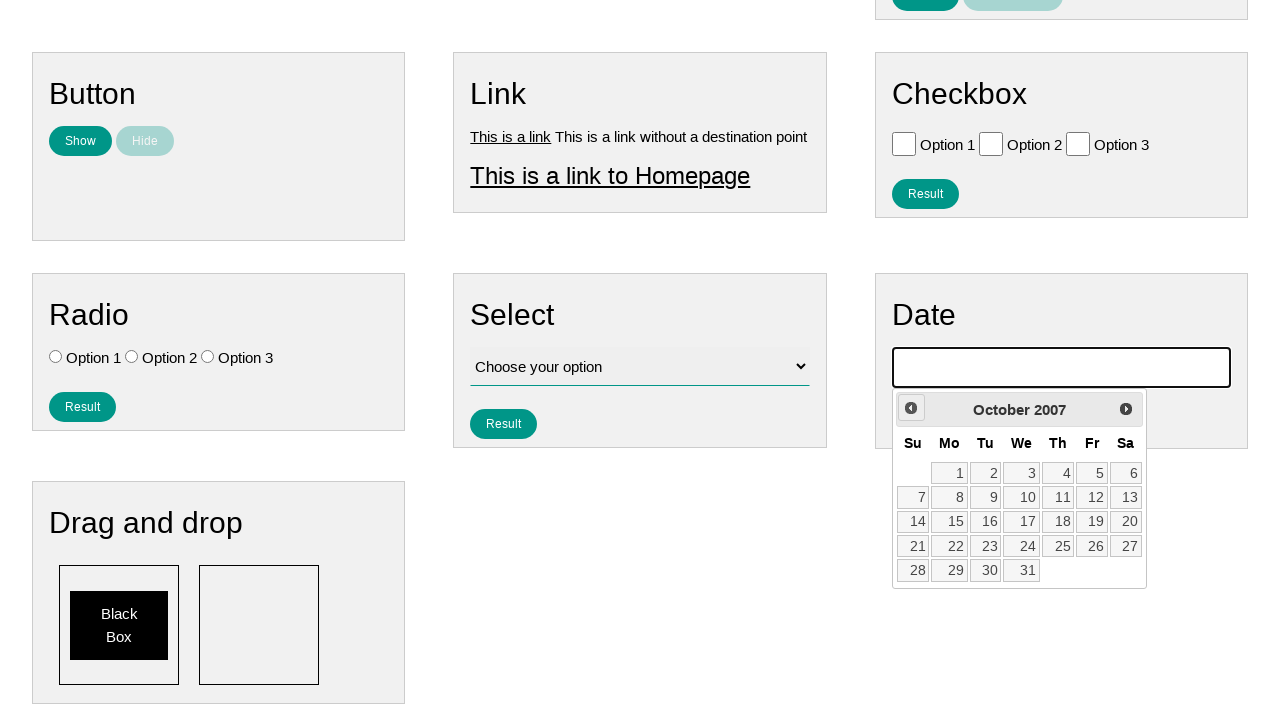

Clicked previous button to navigate calendar backwards at (911, 408) on .ui-datepicker-prev
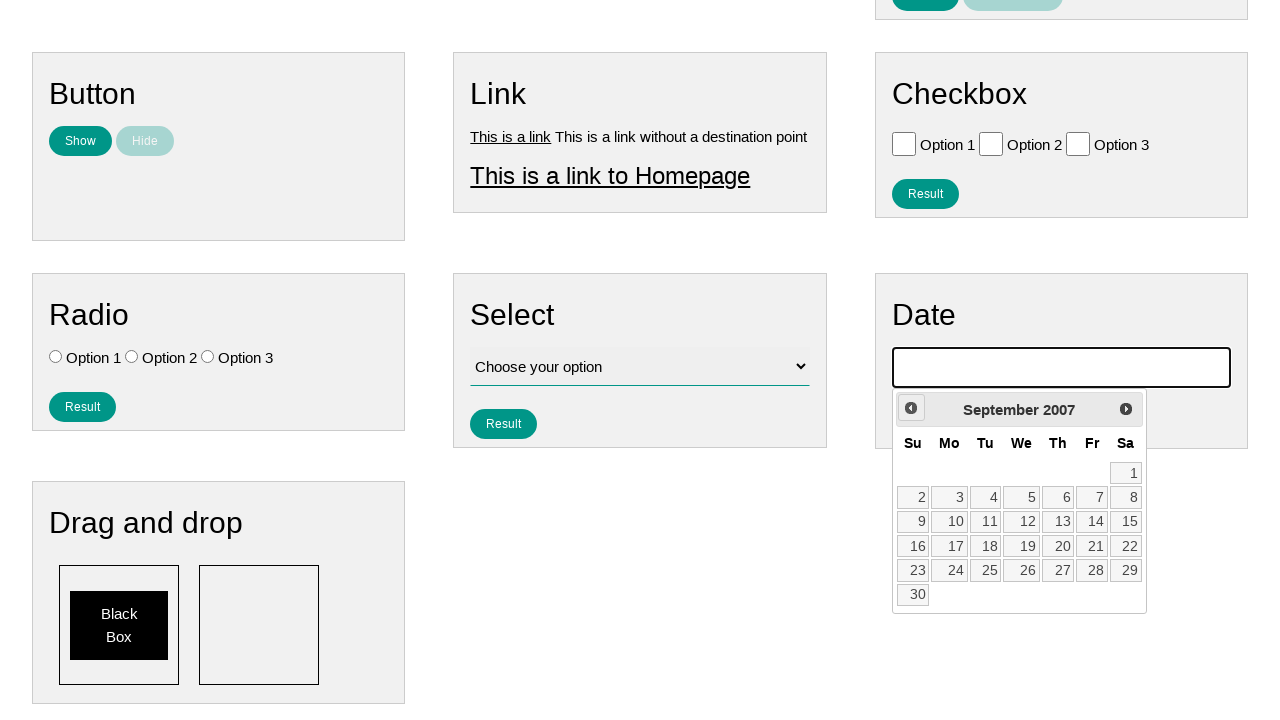

Retrieved year value: 2007
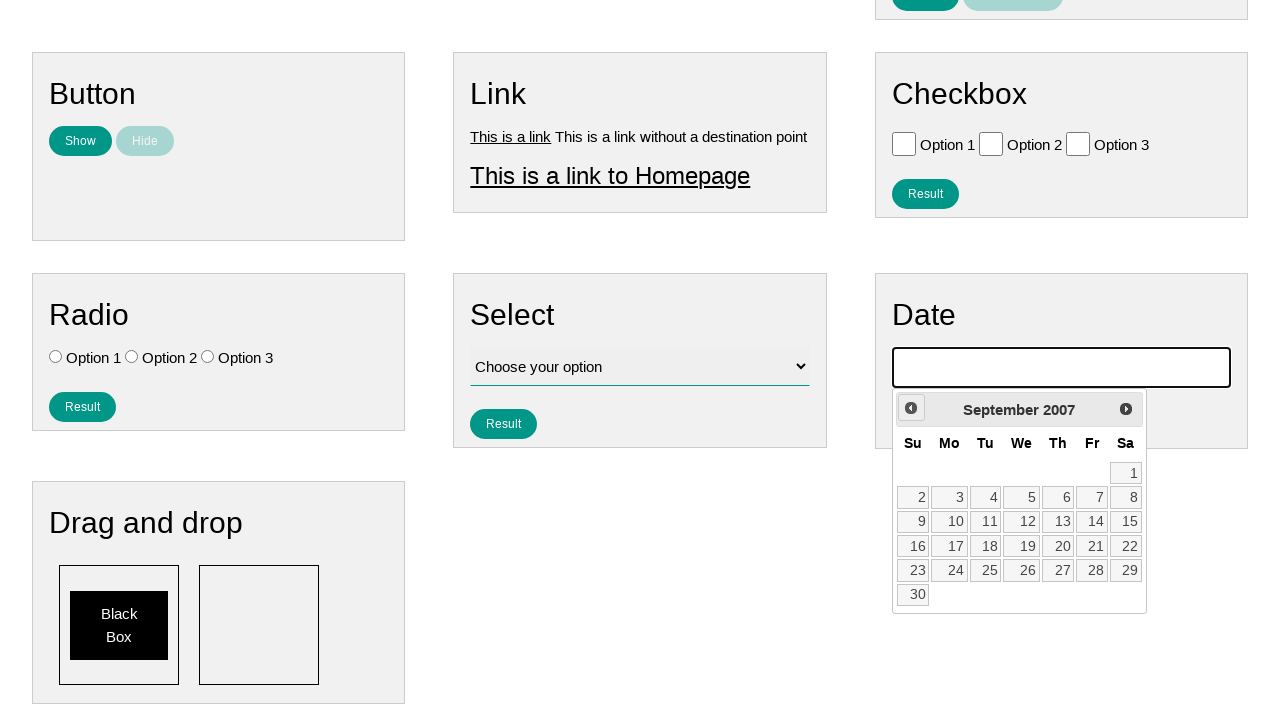

Retrieved month value: September
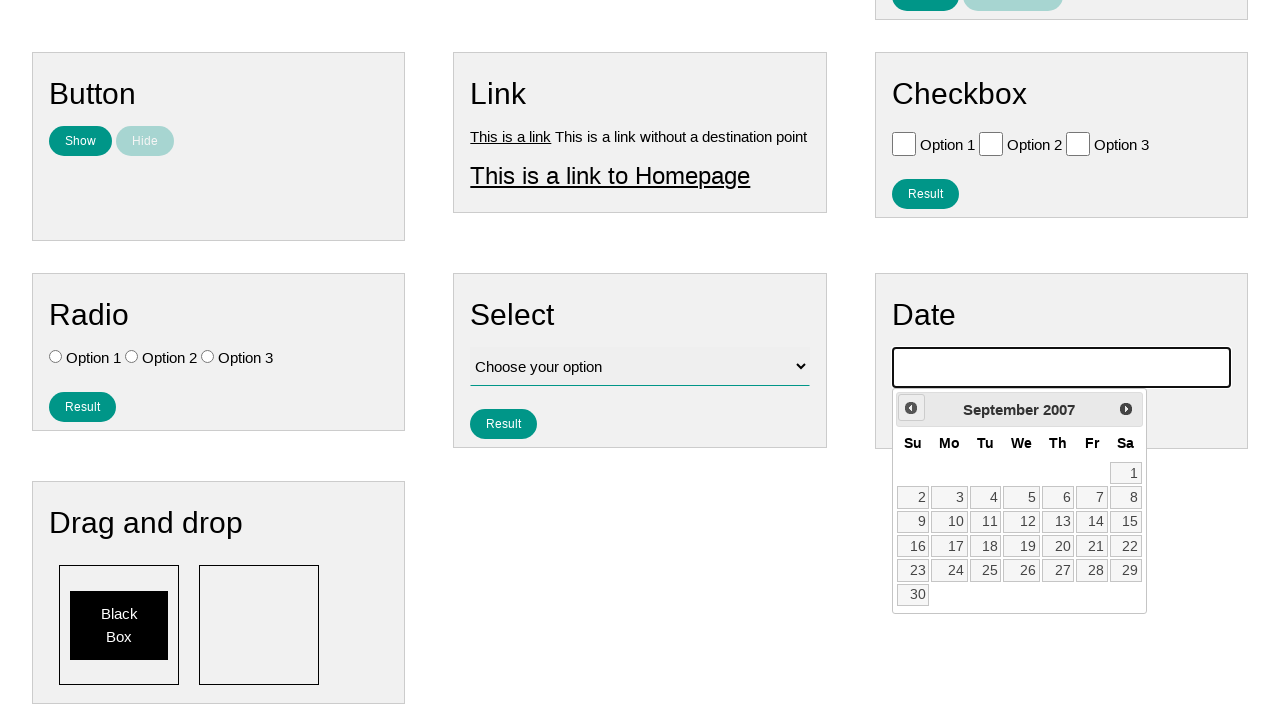

Clicked previous button to navigate calendar backwards at (911, 408) on .ui-datepicker-prev
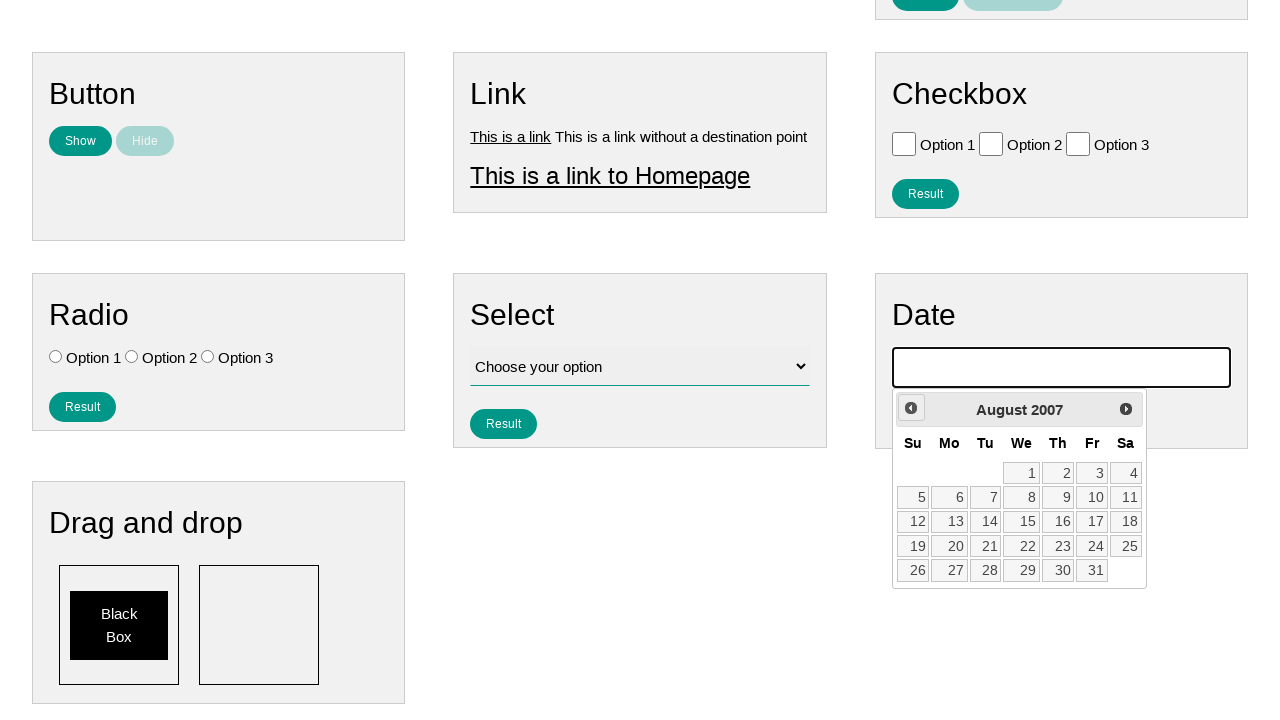

Retrieved year value: 2007
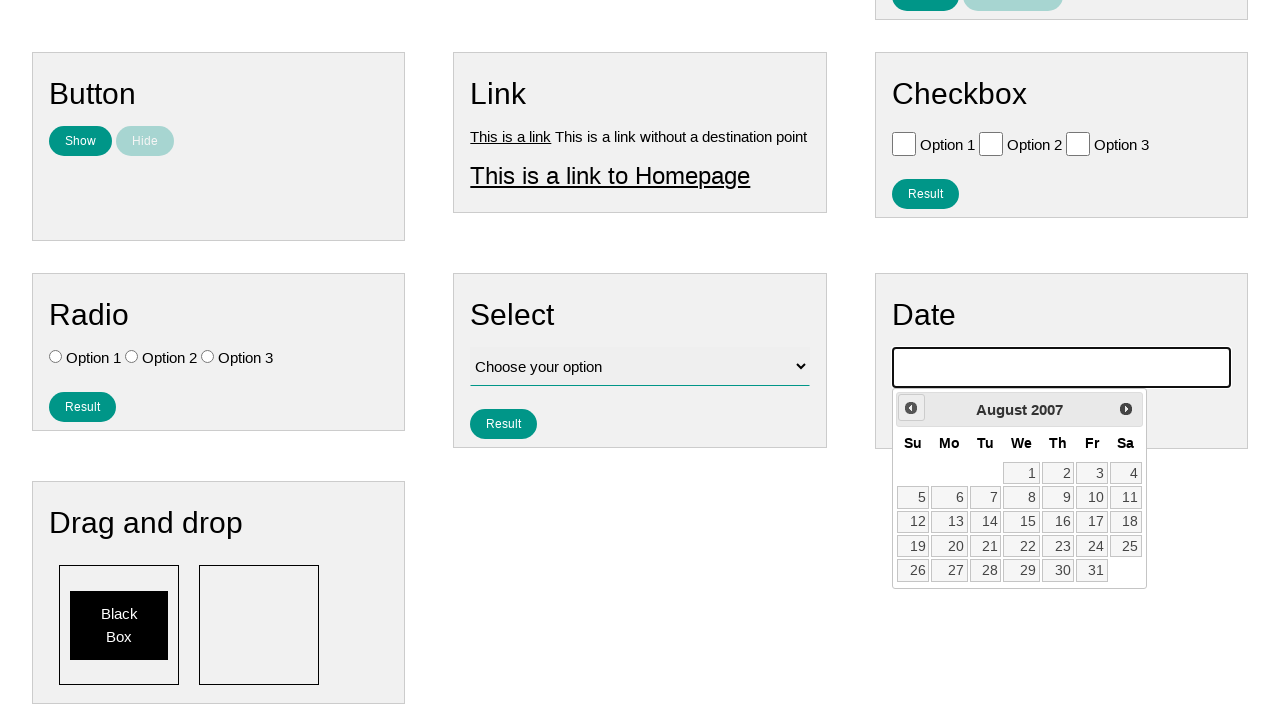

Retrieved month value: August
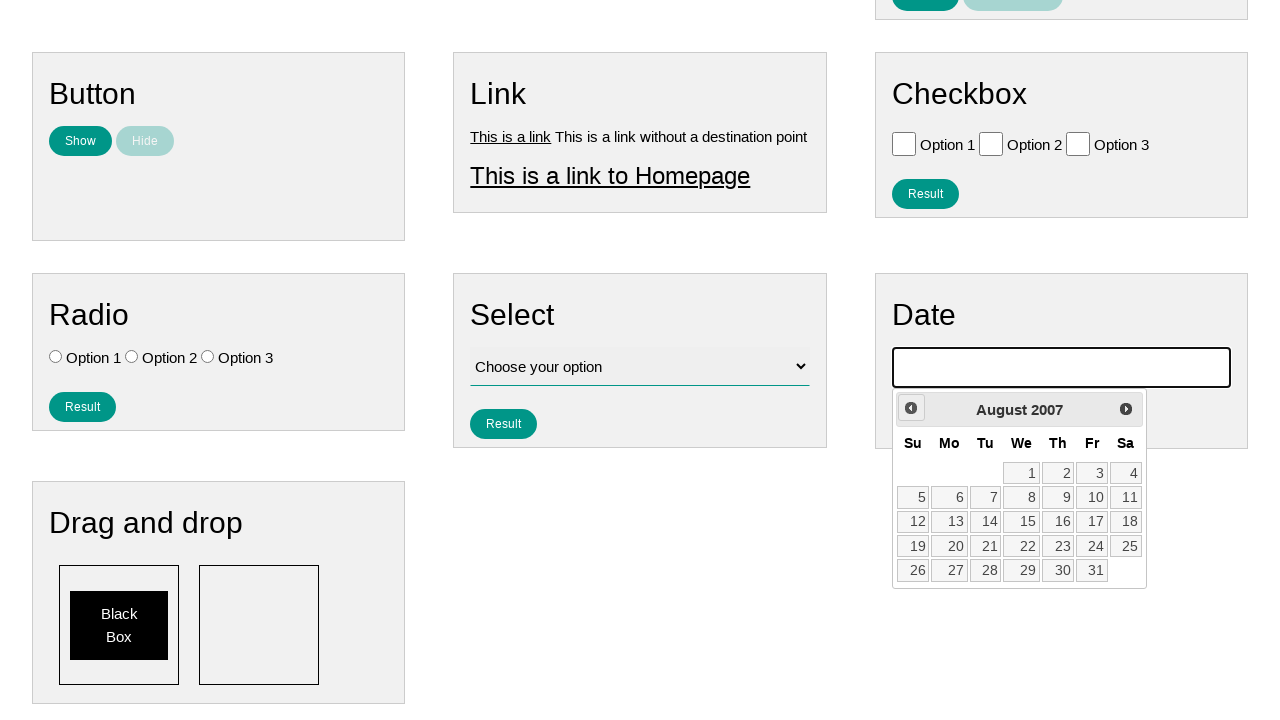

Clicked previous button to navigate calendar backwards at (911, 408) on .ui-datepicker-prev
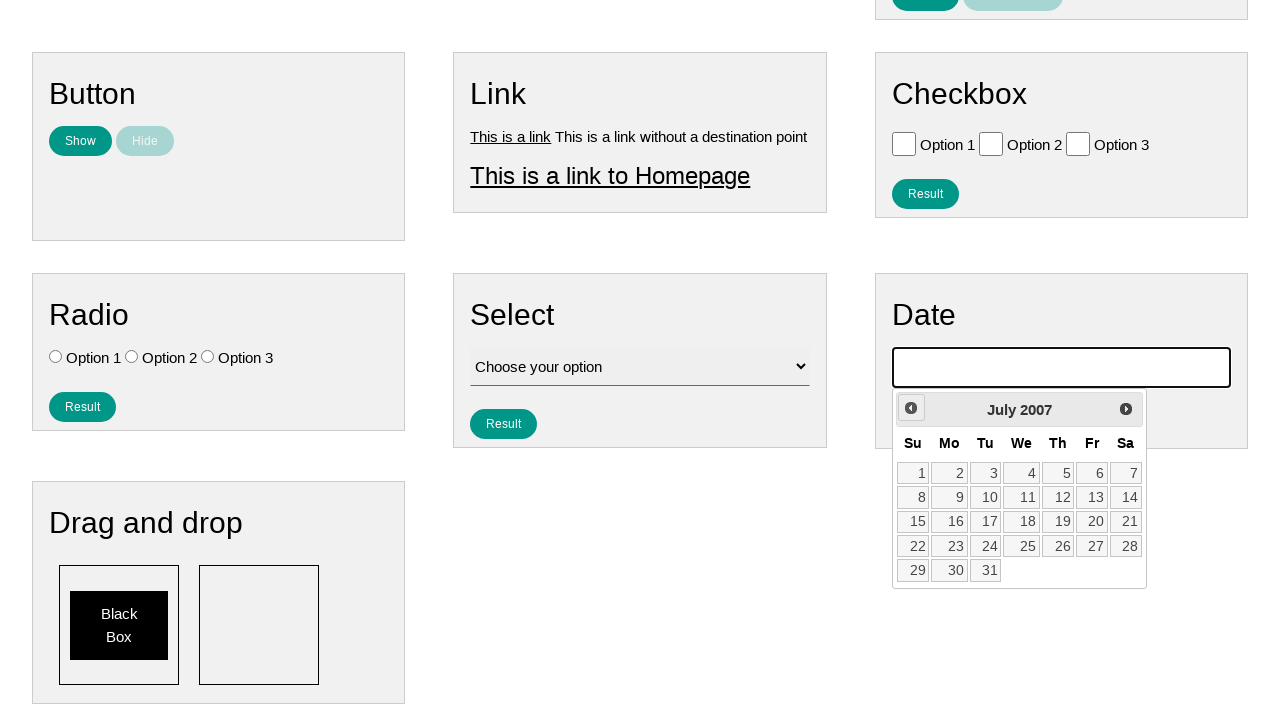

Retrieved year value: 2007
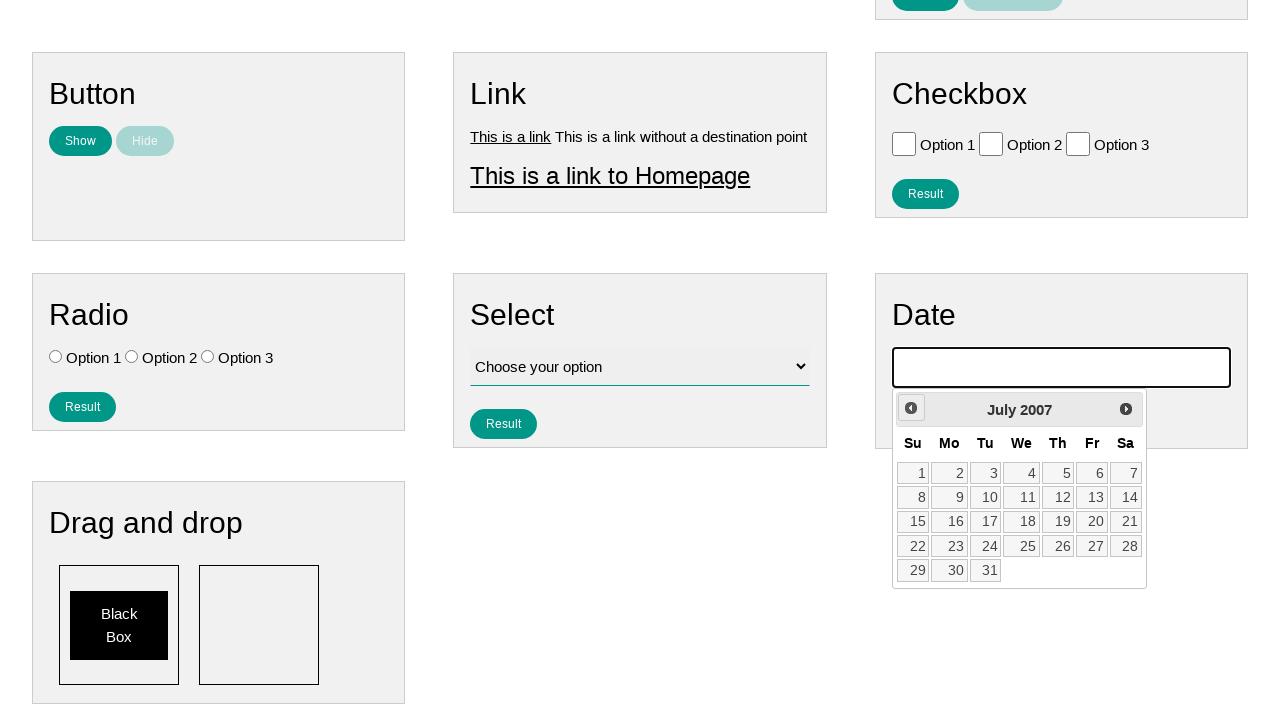

Retrieved month value: July
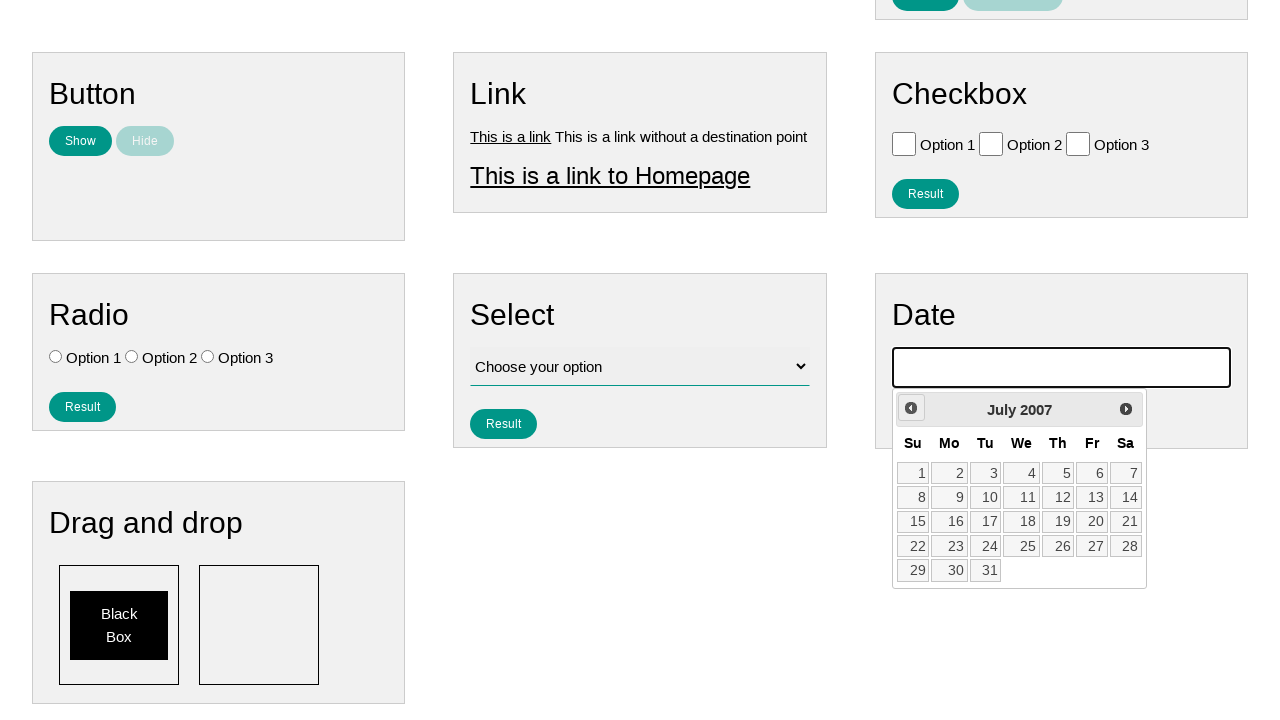

Clicked on day 4 in the calendar at (1022, 473) on xpath=//a[text()='4']
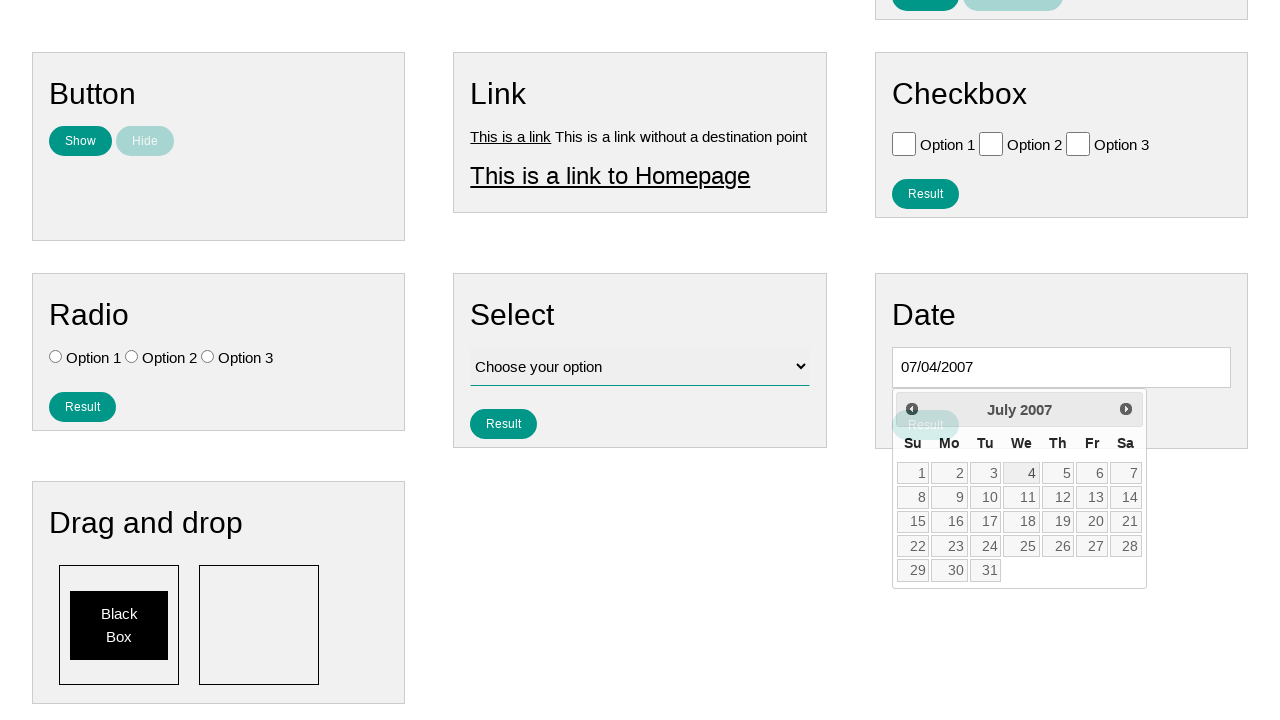

Clicked result button to submit date selection at (925, 425) on #result_button_date
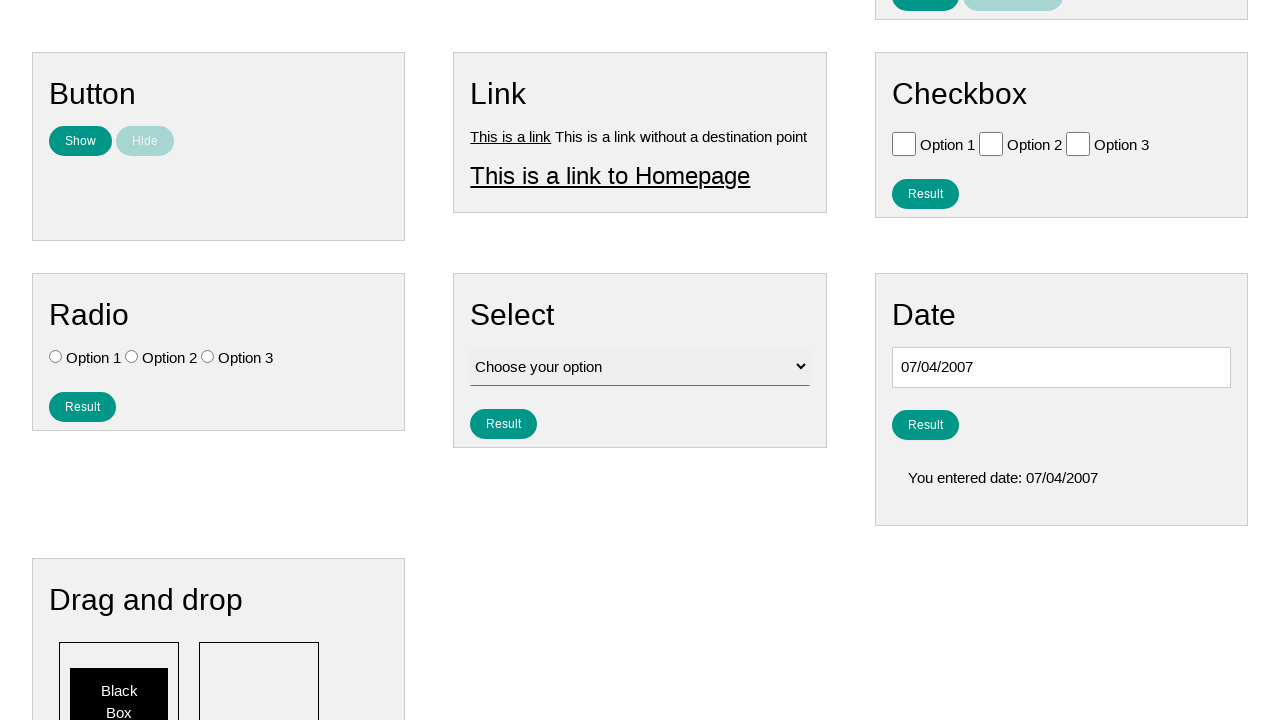

Waited 1000ms for page to process
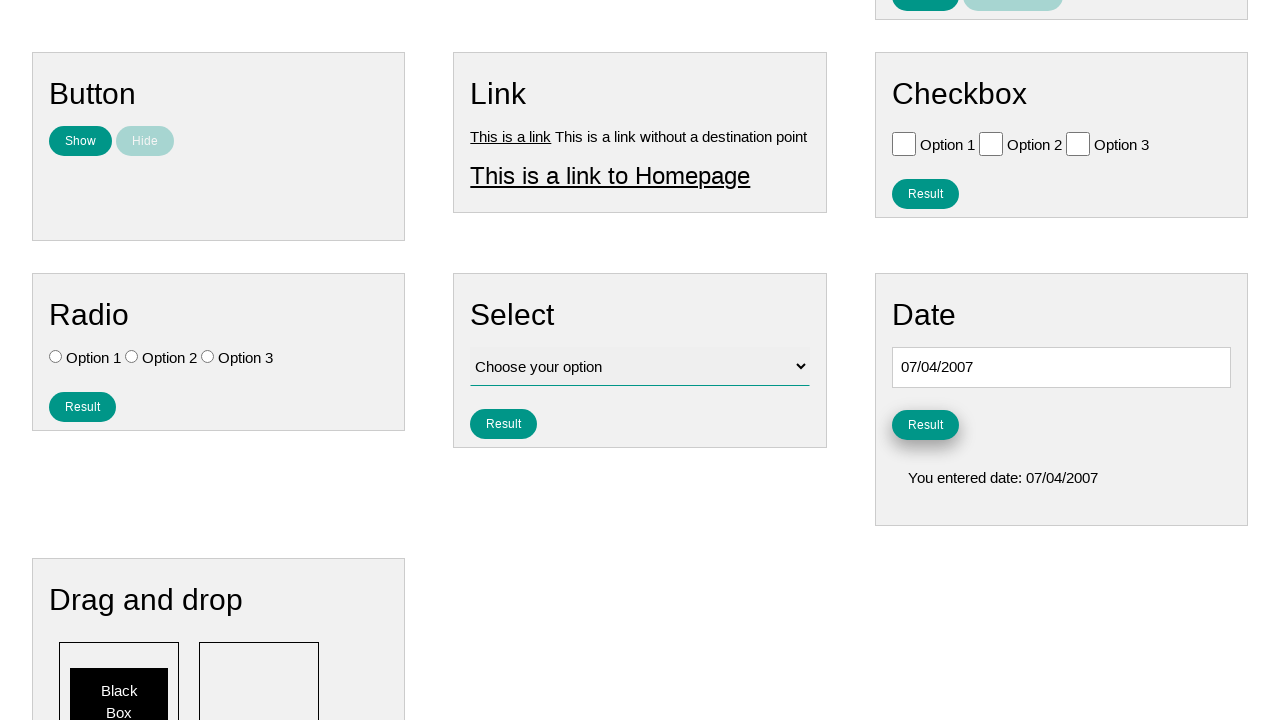

Retrieved result text: You entered date: 07/04/2007
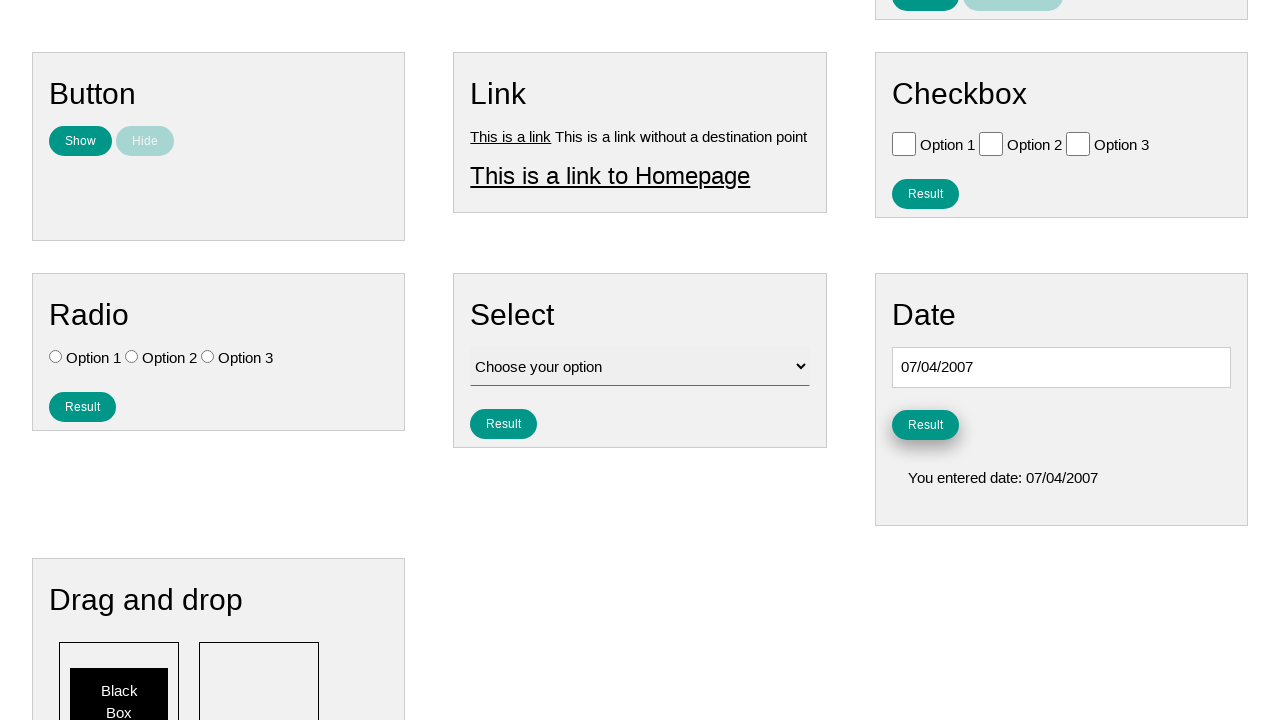

Verified result text matches expected date: 07/04/2007
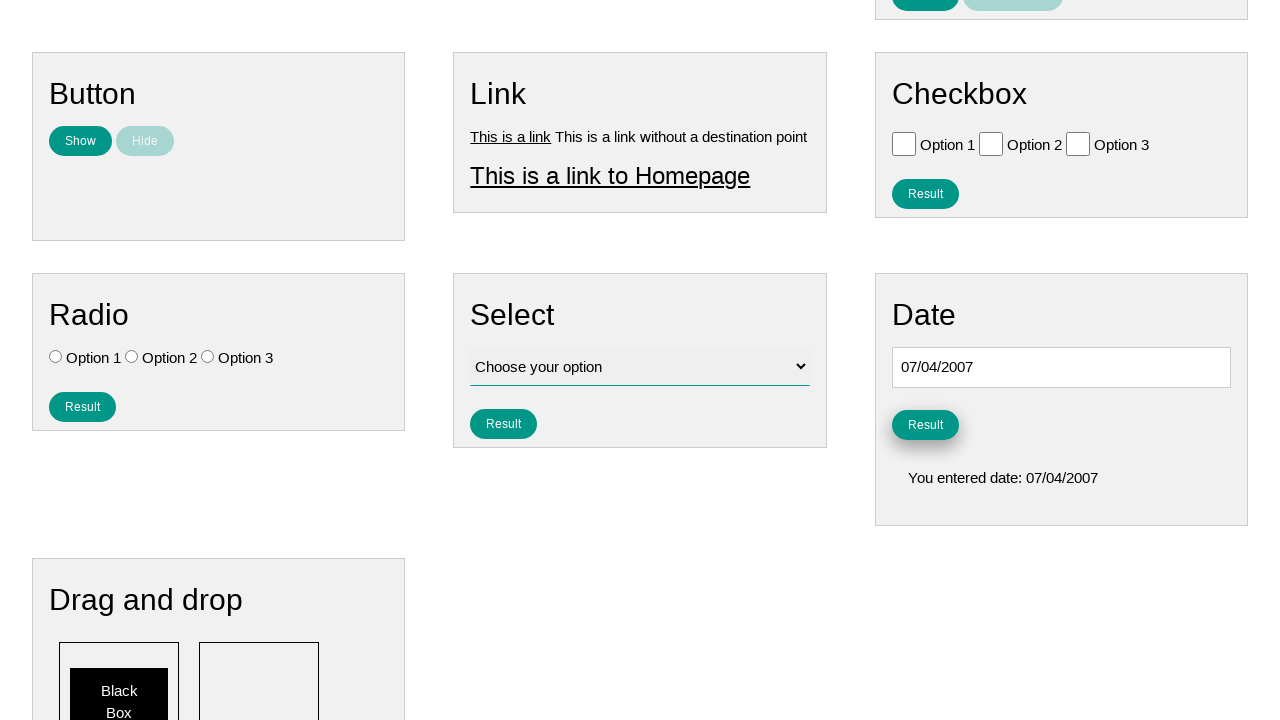

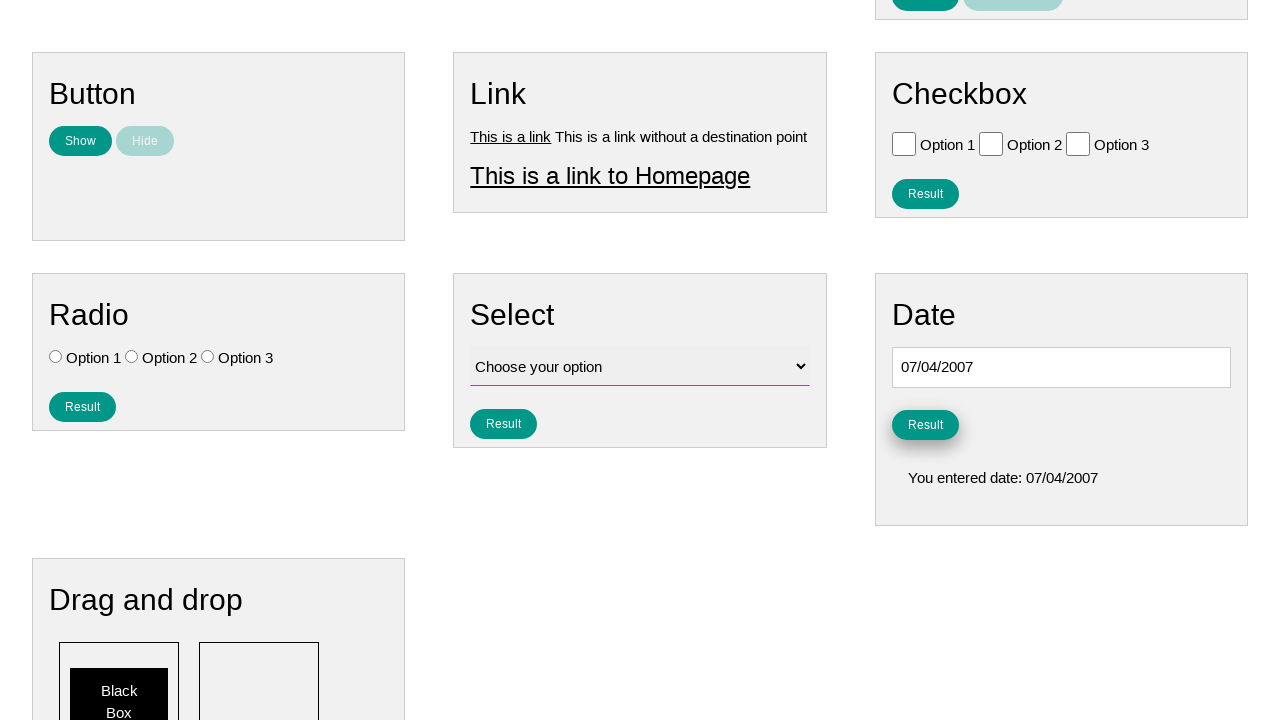